Repeatedly clicks a button on a page 1000 times to test button functionality or trigger a specific behavior

Starting URL: http://easynotes.challs.olicyber.it/add

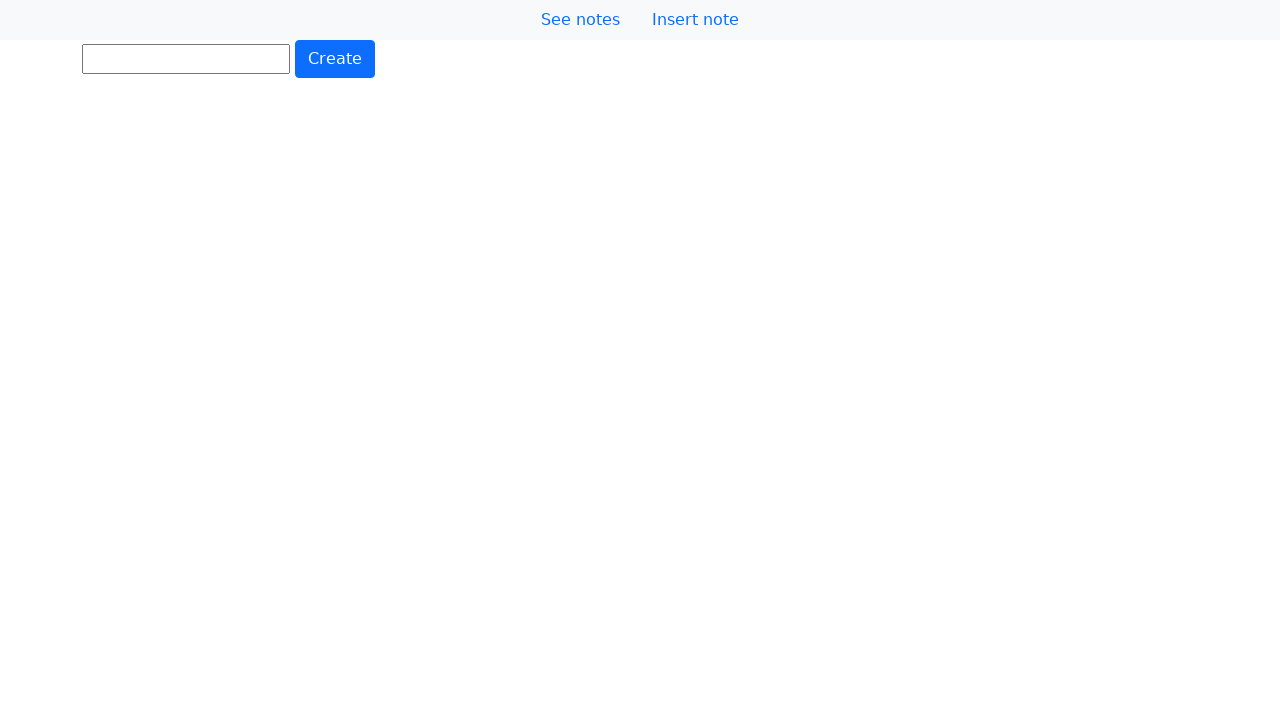

Clicked button (iteration 1/1000) at (335, 59) on .btn.btn-primary
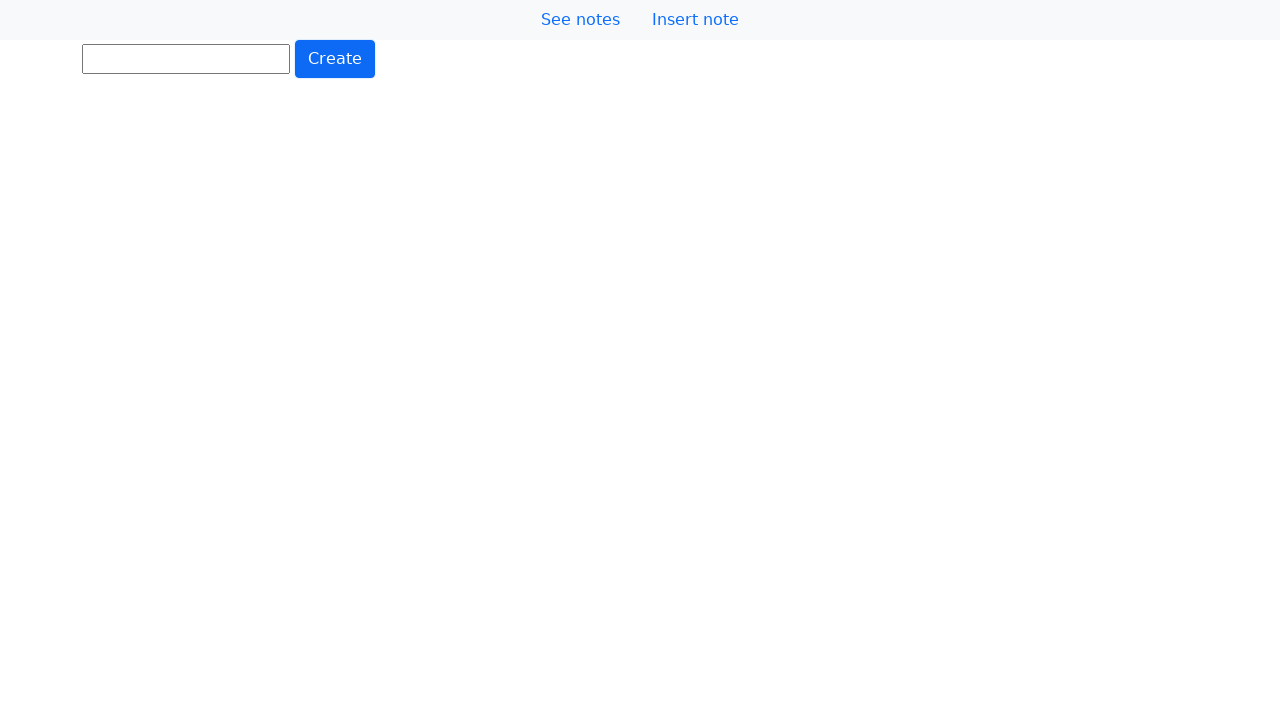

Clicked button (iteration 2/1000) at (335, 59) on .btn.btn-primary
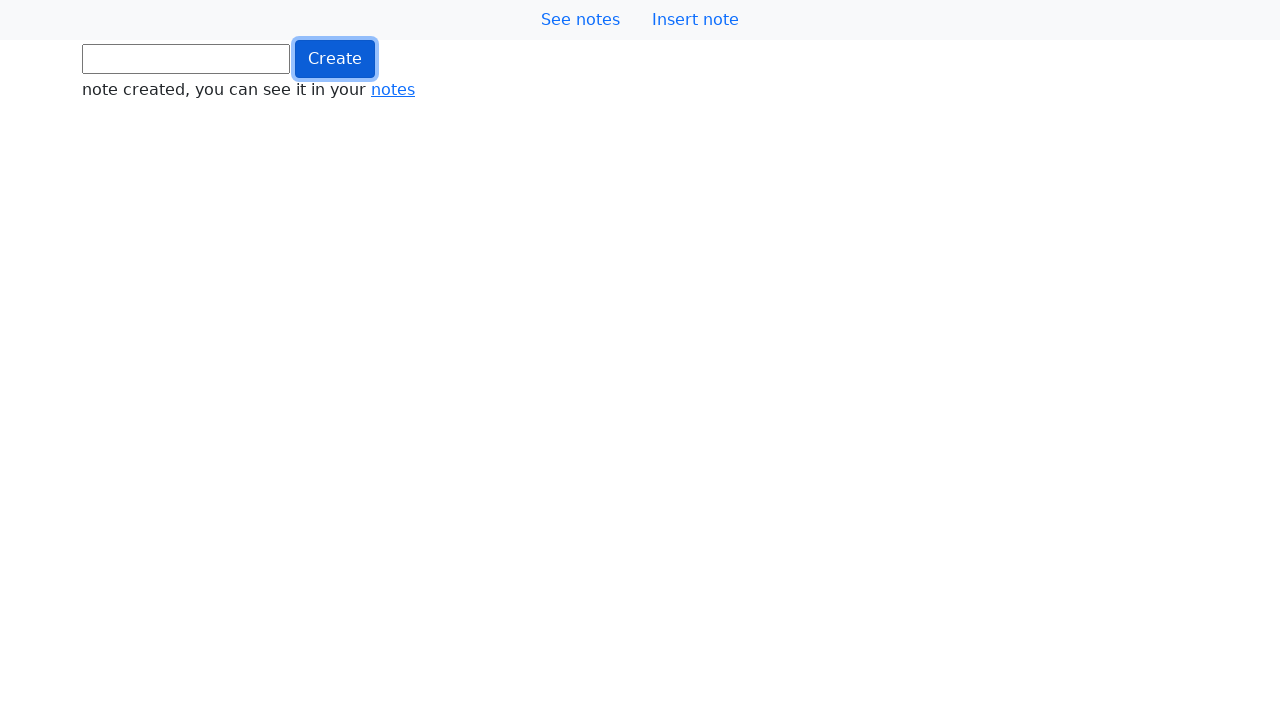

Clicked button (iteration 3/1000) at (335, 59) on .btn.btn-primary
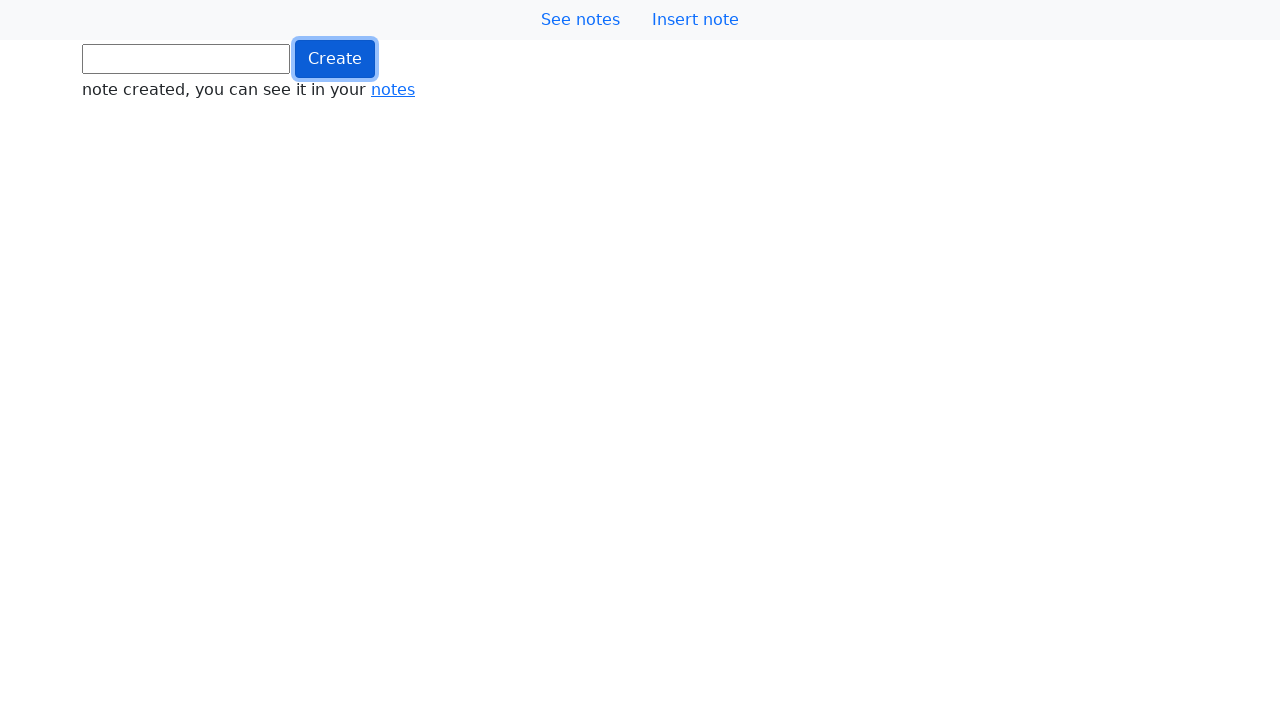

Clicked button (iteration 4/1000) at (335, 59) on .btn.btn-primary
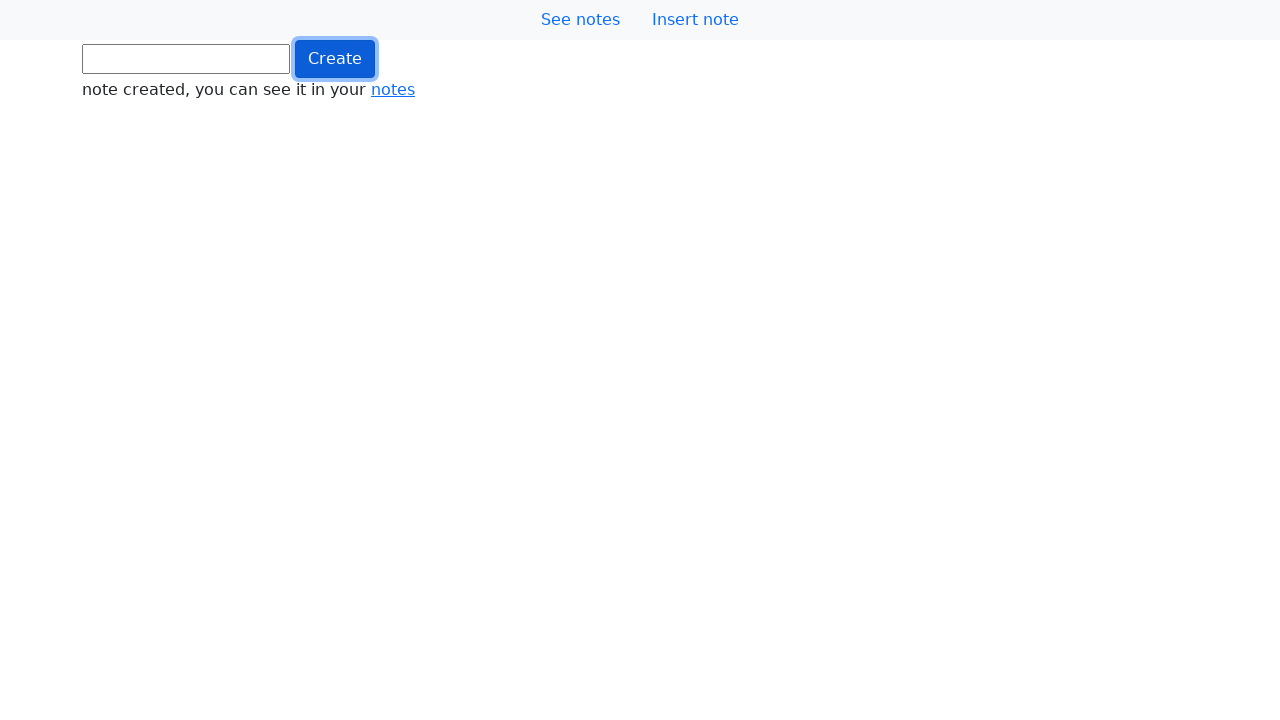

Clicked button (iteration 5/1000) at (335, 59) on .btn.btn-primary
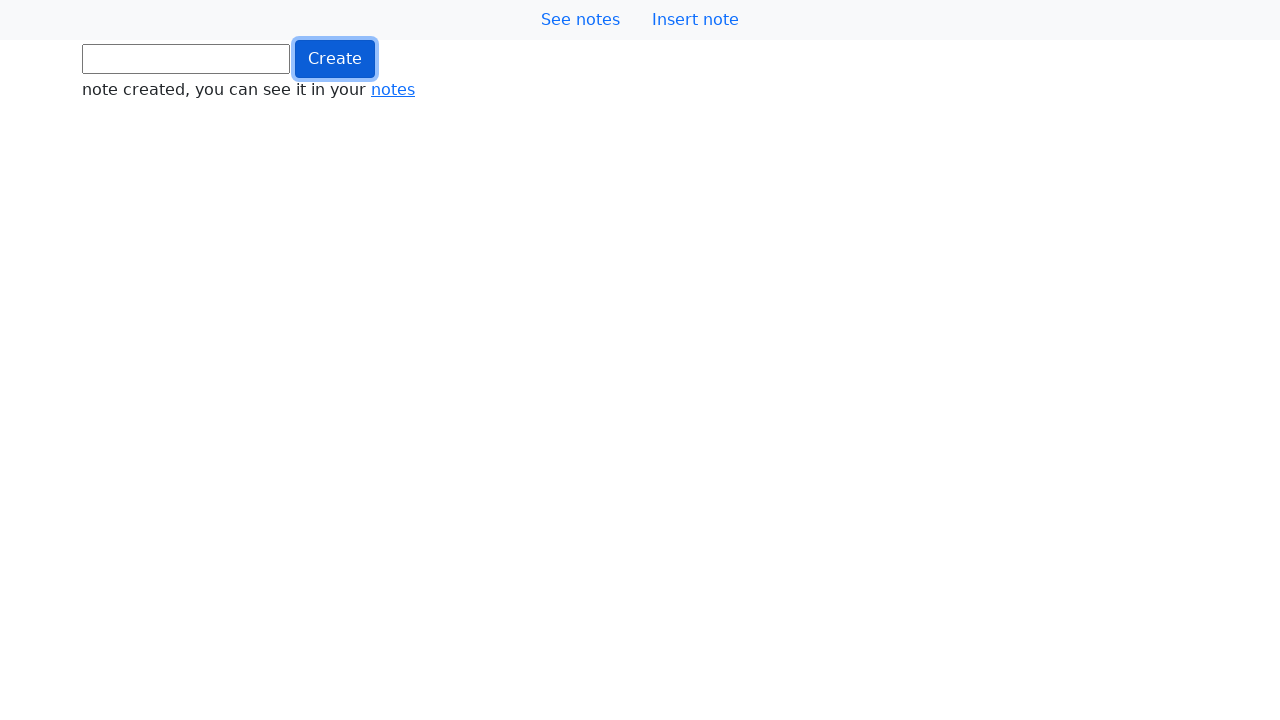

Clicked button (iteration 6/1000) at (335, 59) on .btn.btn-primary
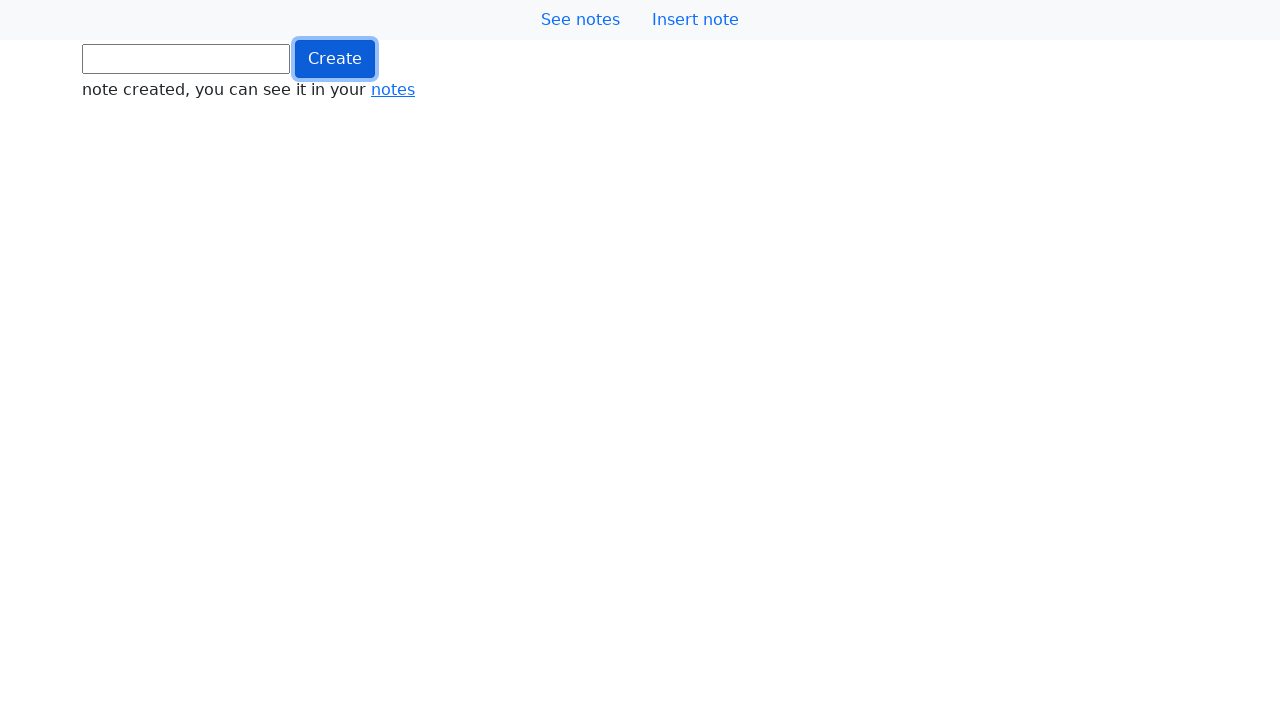

Clicked button (iteration 7/1000) at (335, 59) on .btn.btn-primary
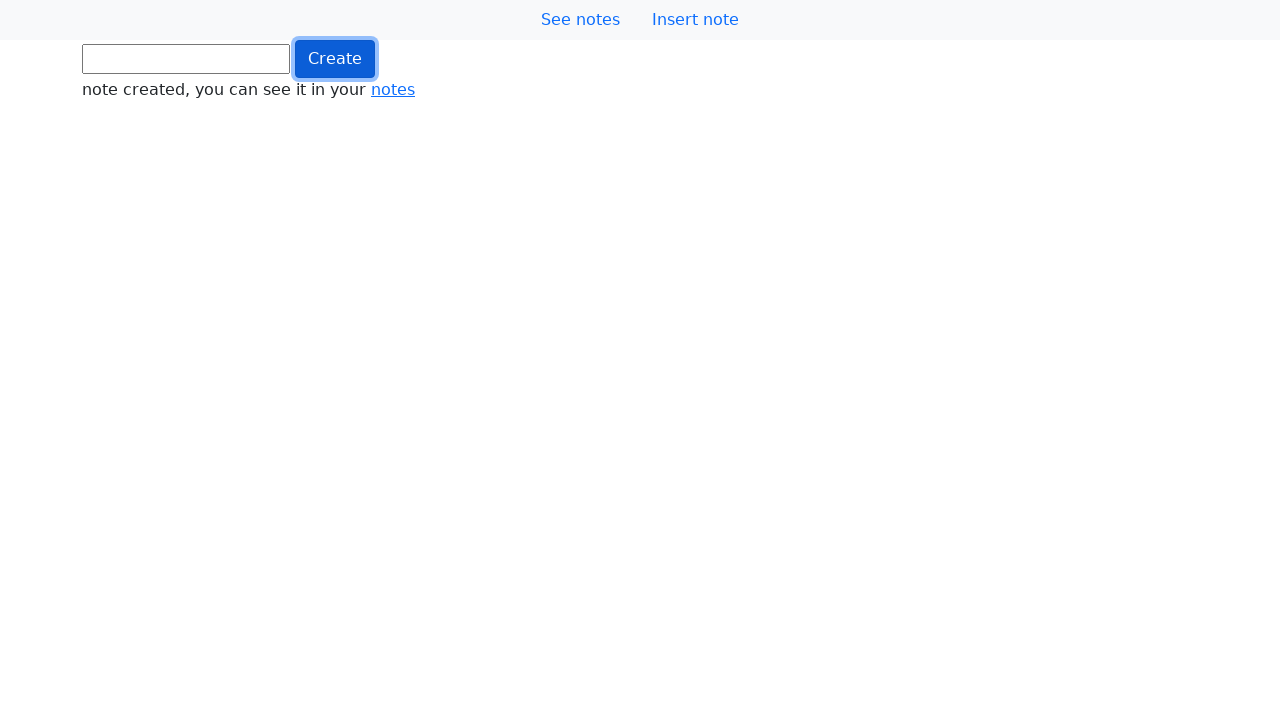

Clicked button (iteration 8/1000) at (335, 59) on .btn.btn-primary
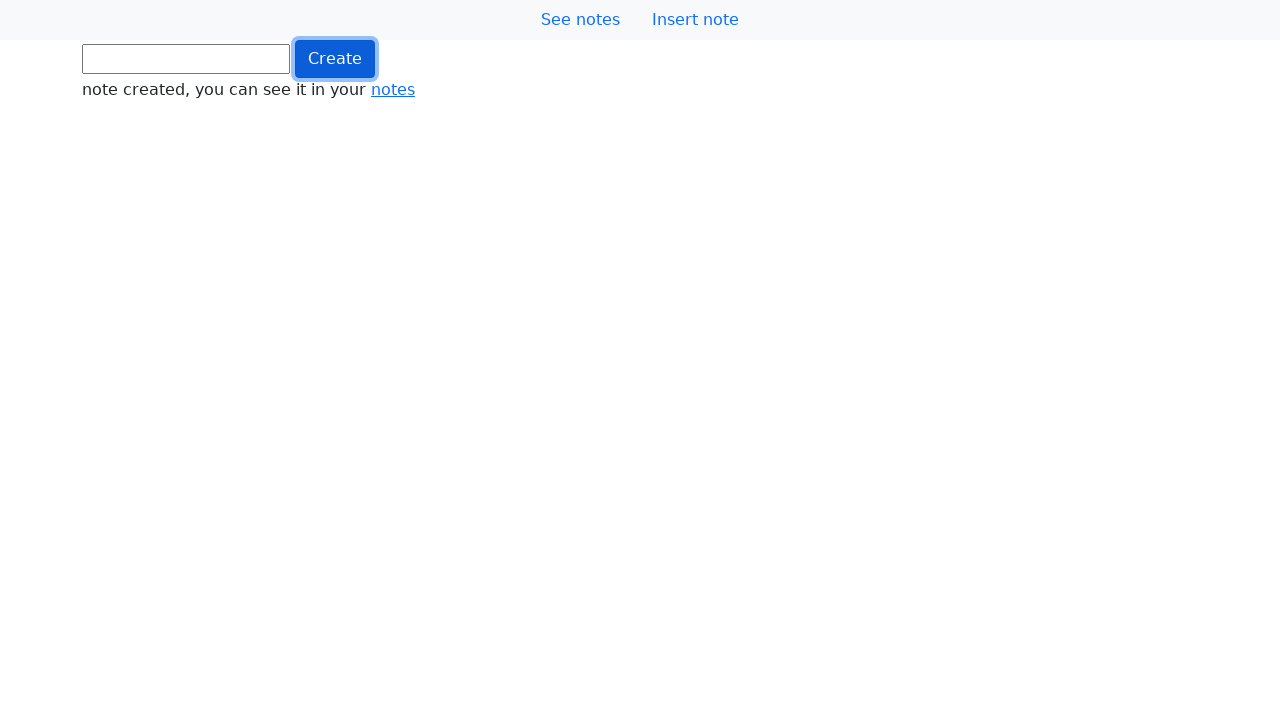

Clicked button (iteration 9/1000) at (335, 59) on .btn.btn-primary
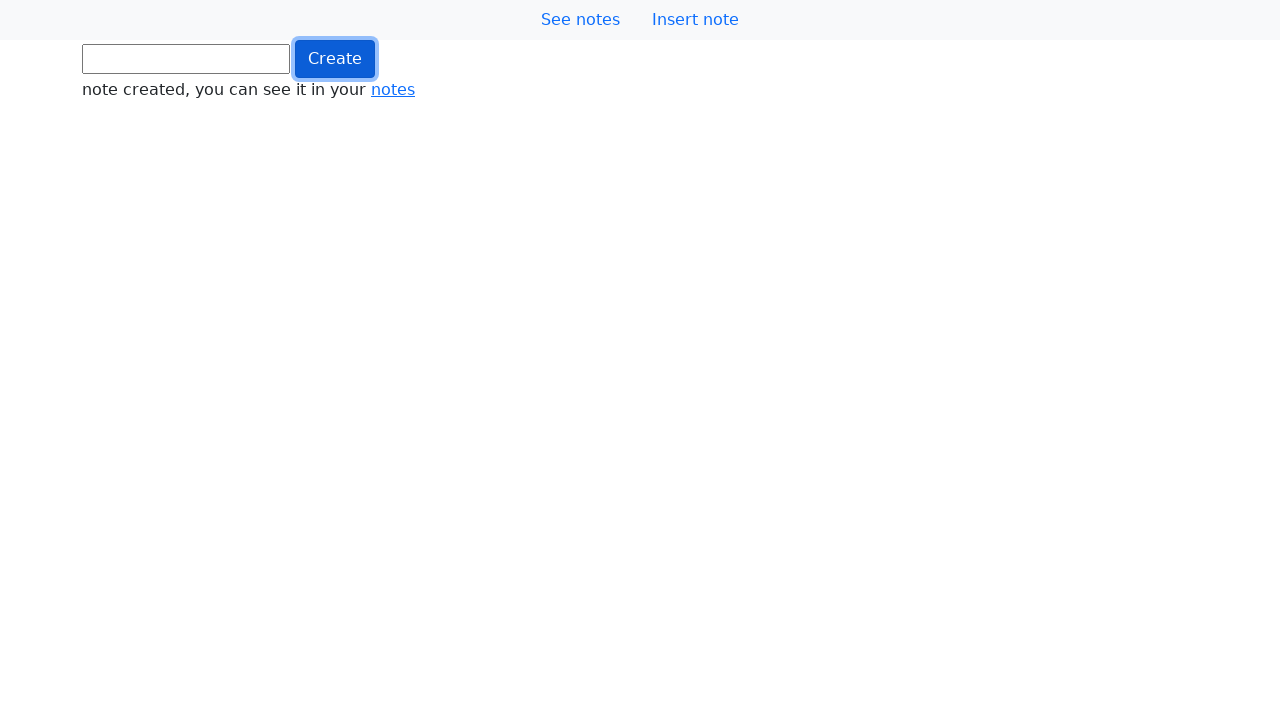

Clicked button (iteration 10/1000) at (335, 59) on .btn.btn-primary
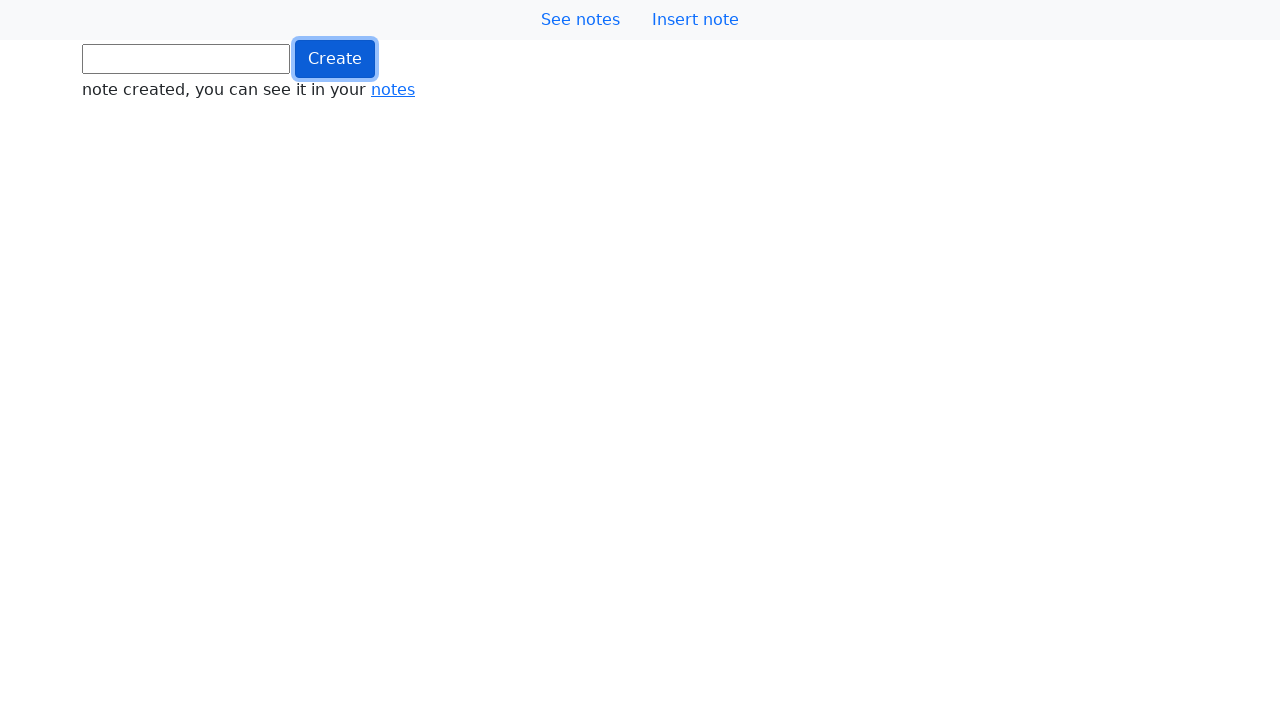

Clicked button (iteration 11/1000) at (335, 59) on .btn.btn-primary
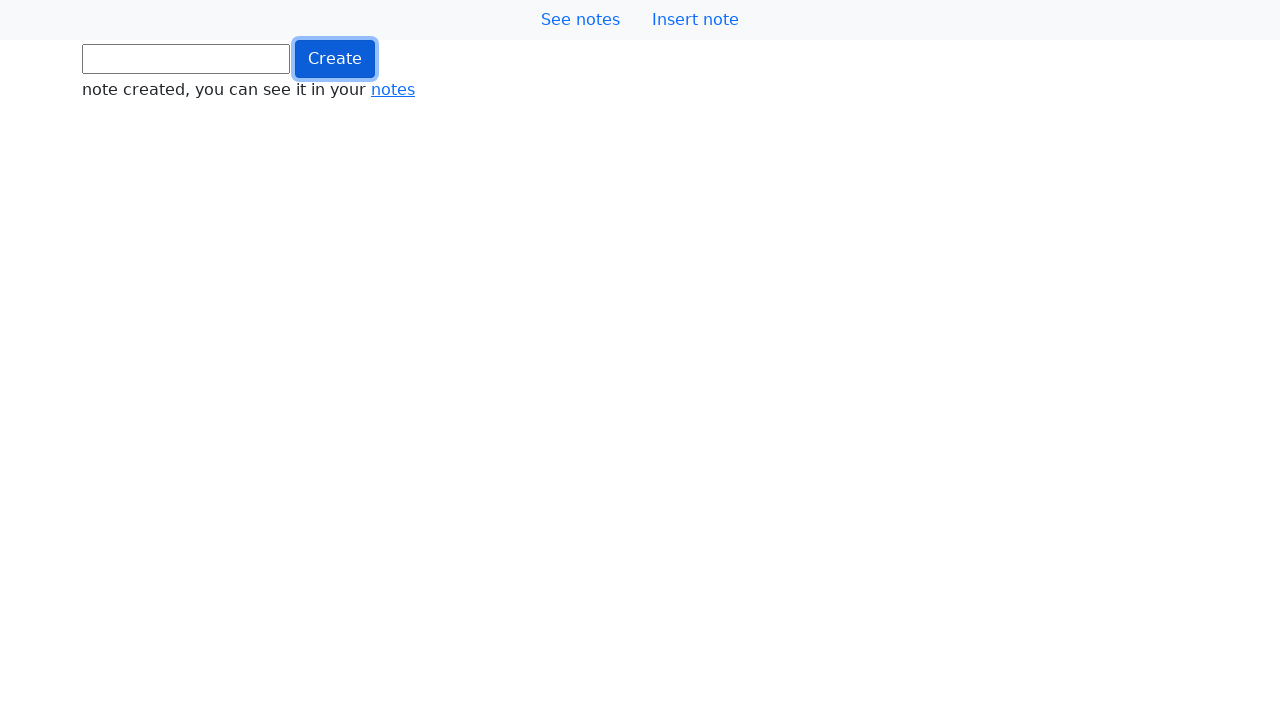

Clicked button (iteration 12/1000) at (335, 59) on .btn.btn-primary
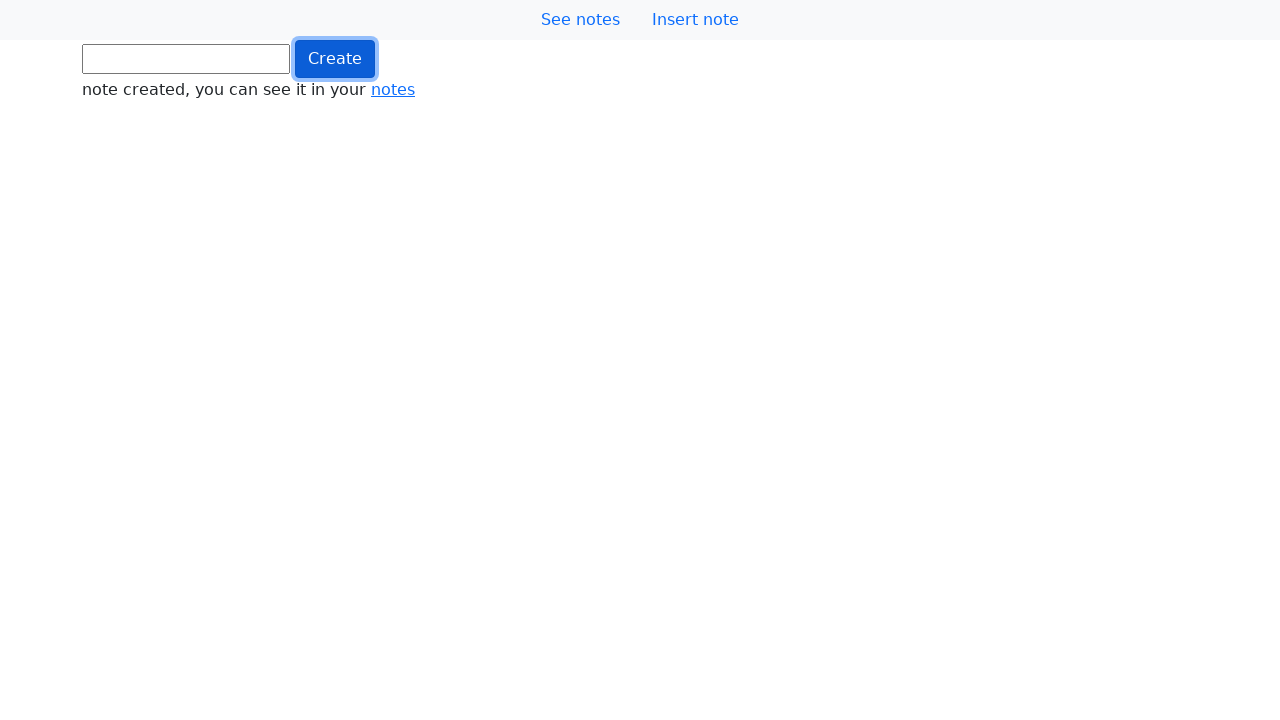

Clicked button (iteration 13/1000) at (335, 59) on .btn.btn-primary
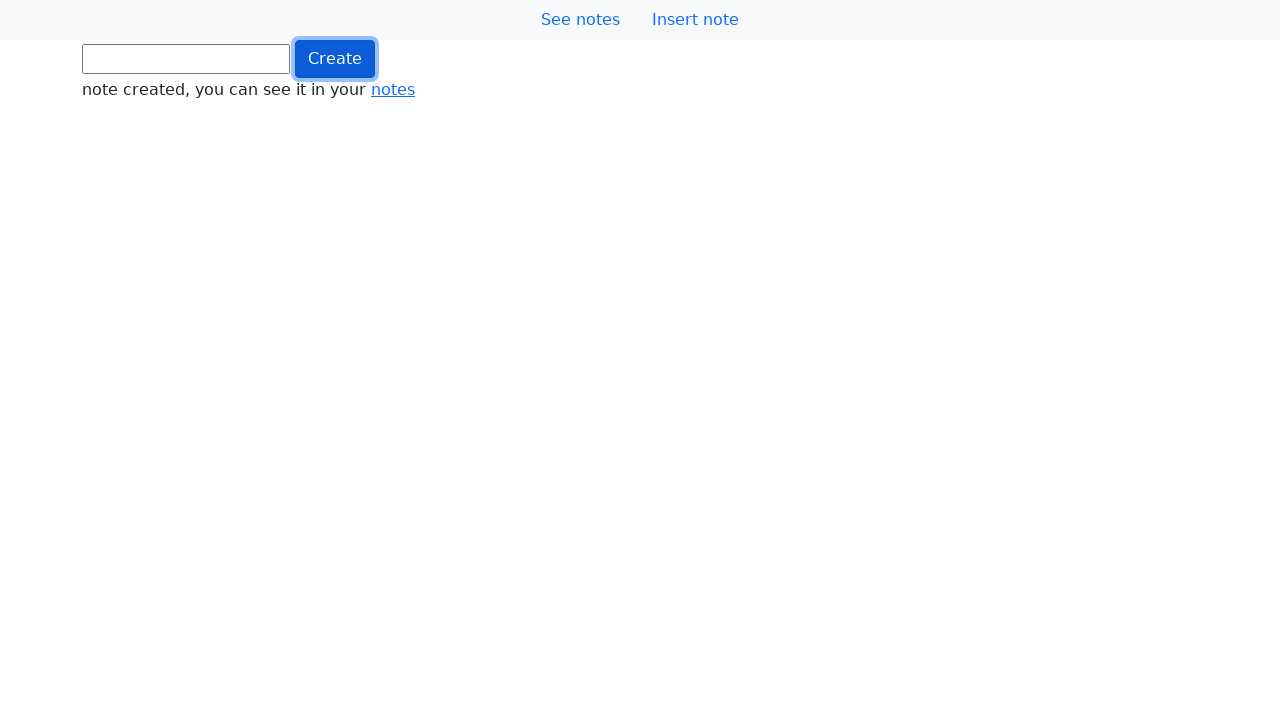

Clicked button (iteration 14/1000) at (335, 59) on .btn.btn-primary
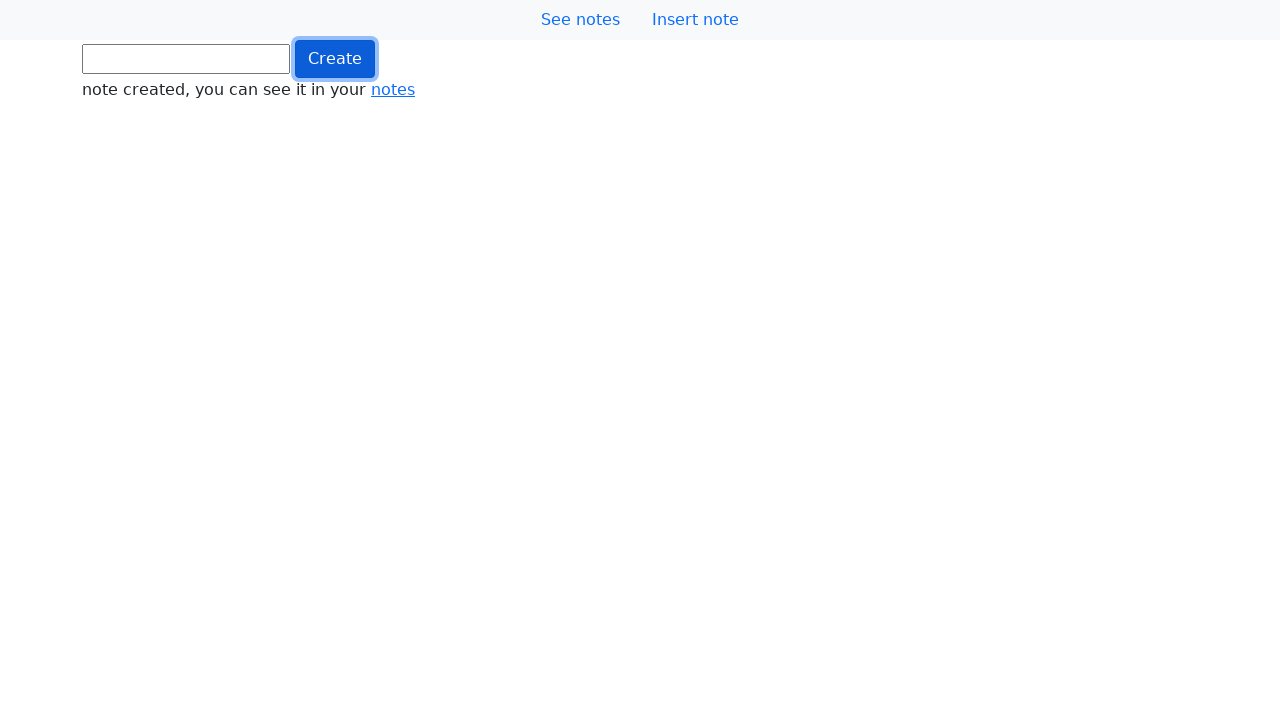

Clicked button (iteration 15/1000) at (335, 59) on .btn.btn-primary
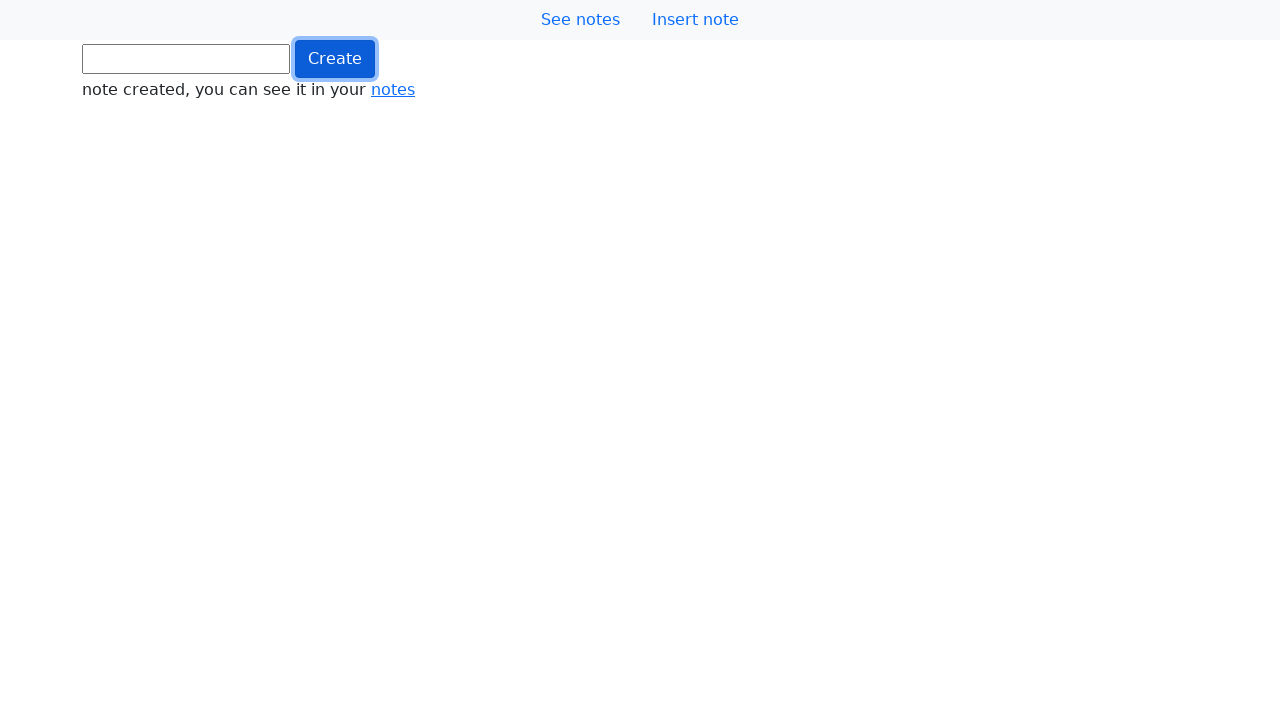

Clicked button (iteration 16/1000) at (335, 59) on .btn.btn-primary
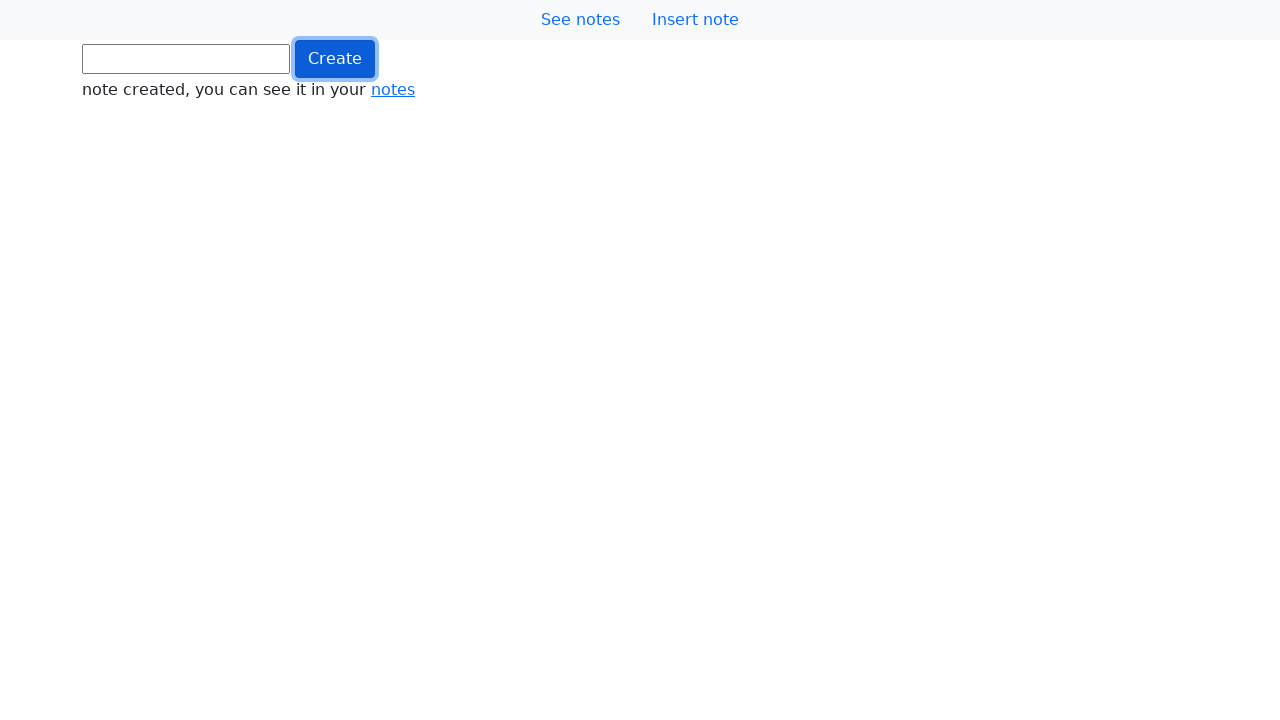

Clicked button (iteration 17/1000) at (335, 59) on .btn.btn-primary
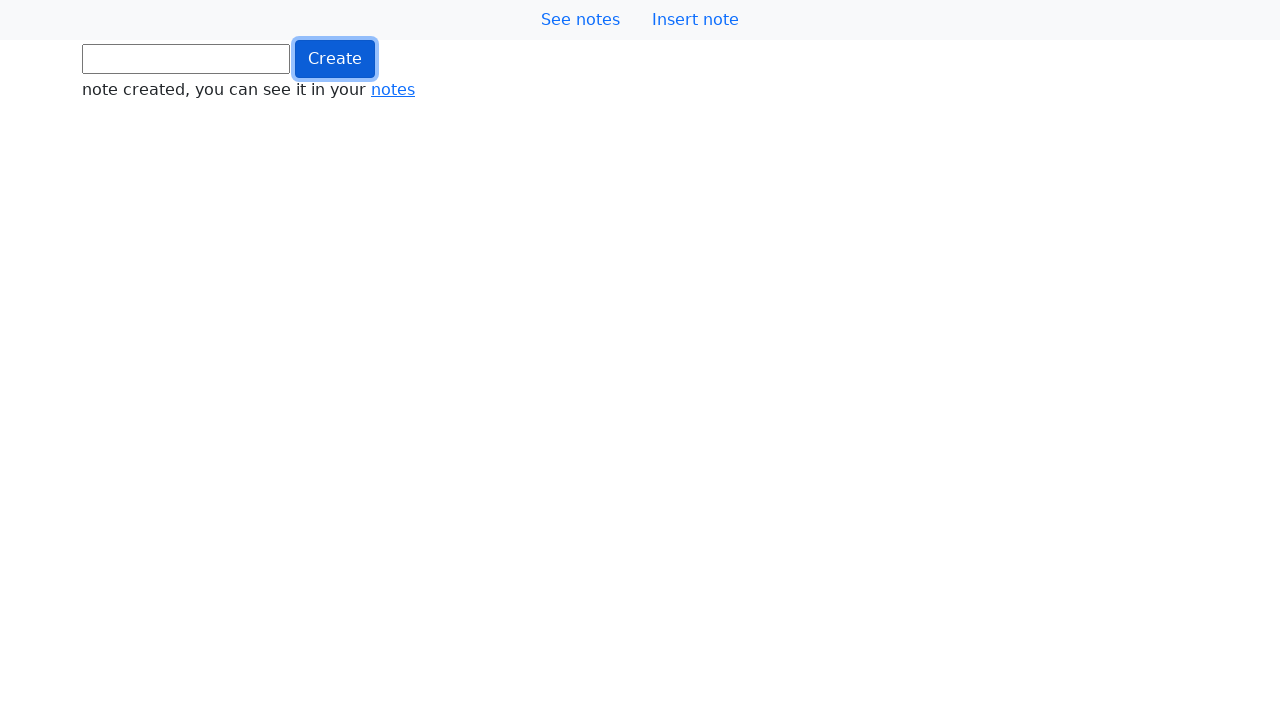

Clicked button (iteration 18/1000) at (335, 59) on .btn.btn-primary
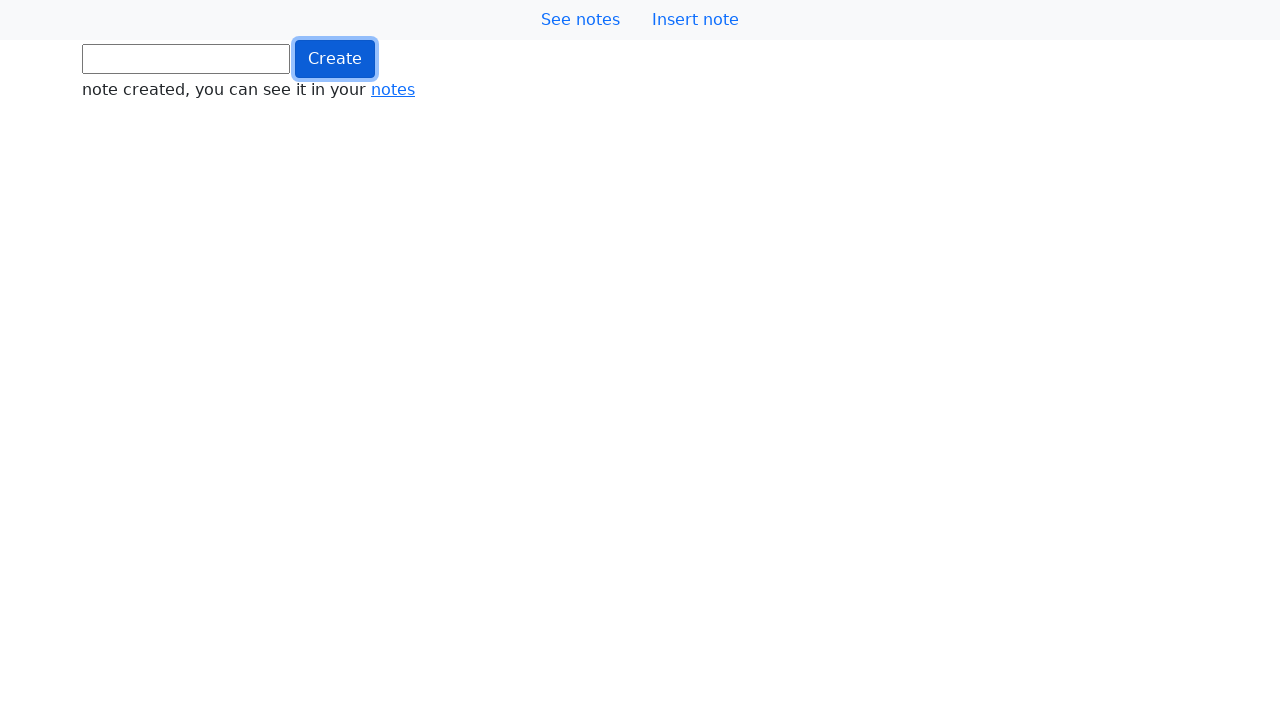

Clicked button (iteration 19/1000) at (335, 59) on .btn.btn-primary
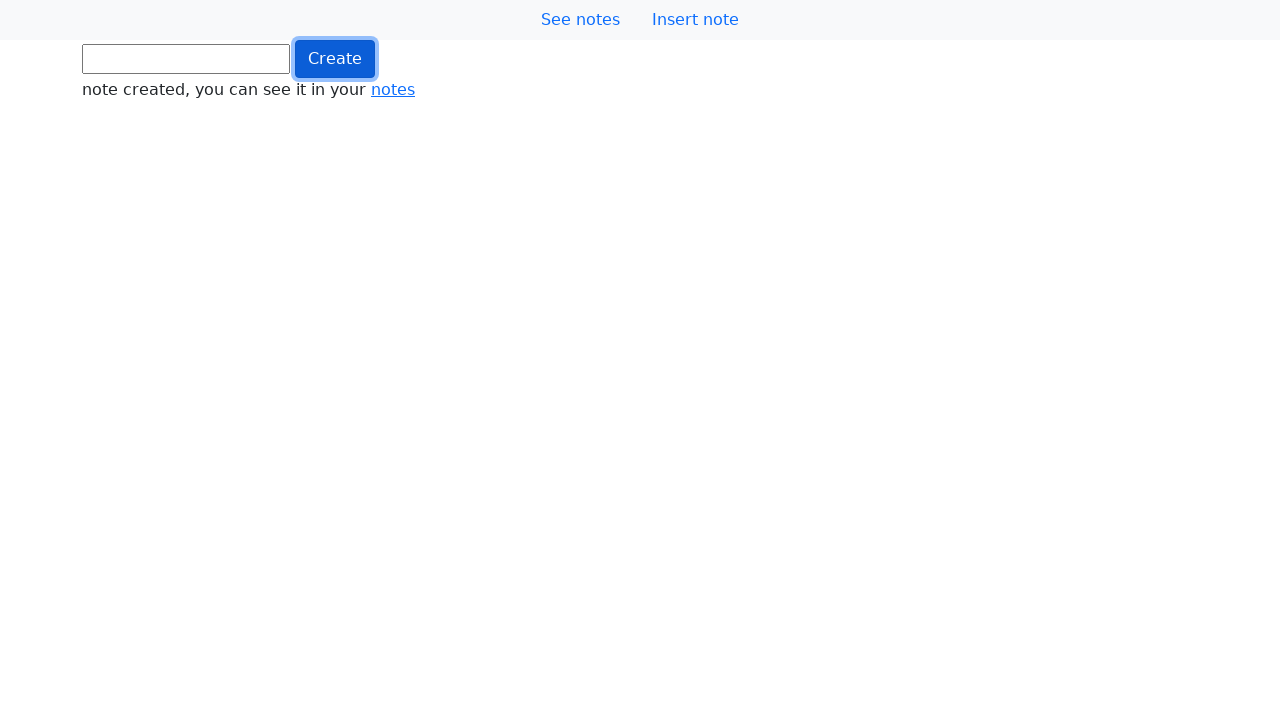

Clicked button (iteration 20/1000) at (335, 59) on .btn.btn-primary
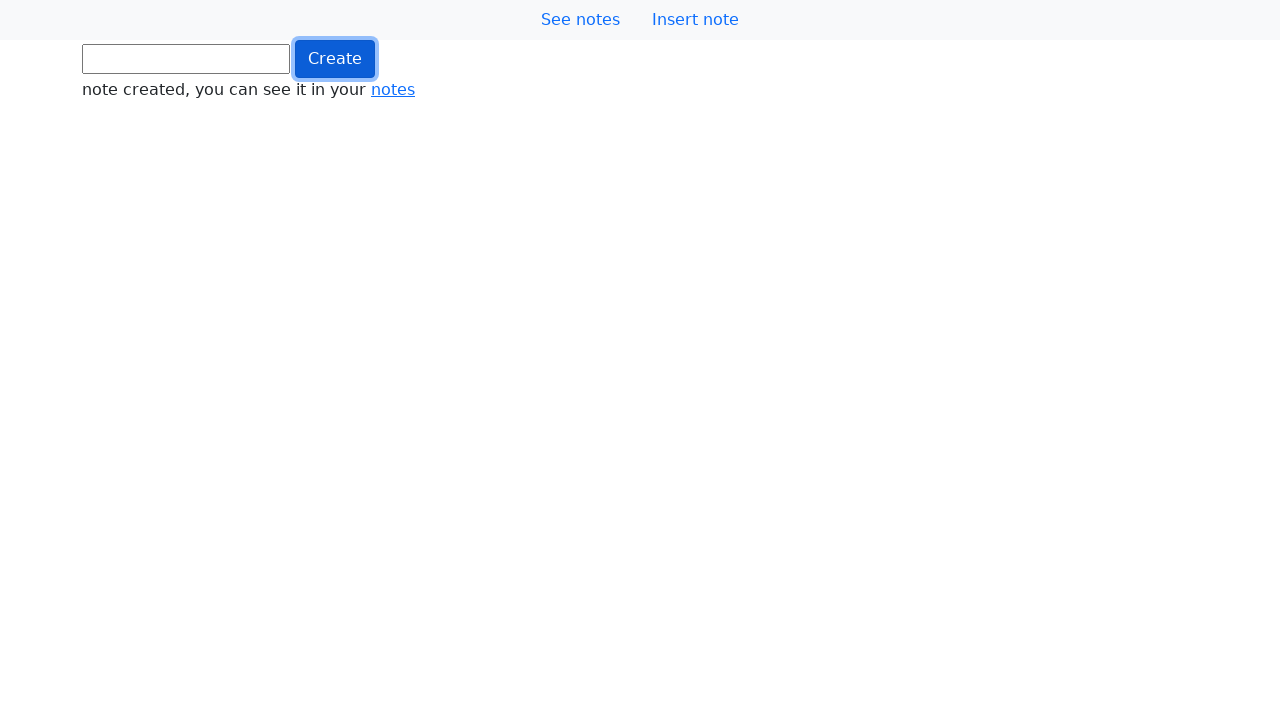

Clicked button (iteration 21/1000) at (335, 59) on .btn.btn-primary
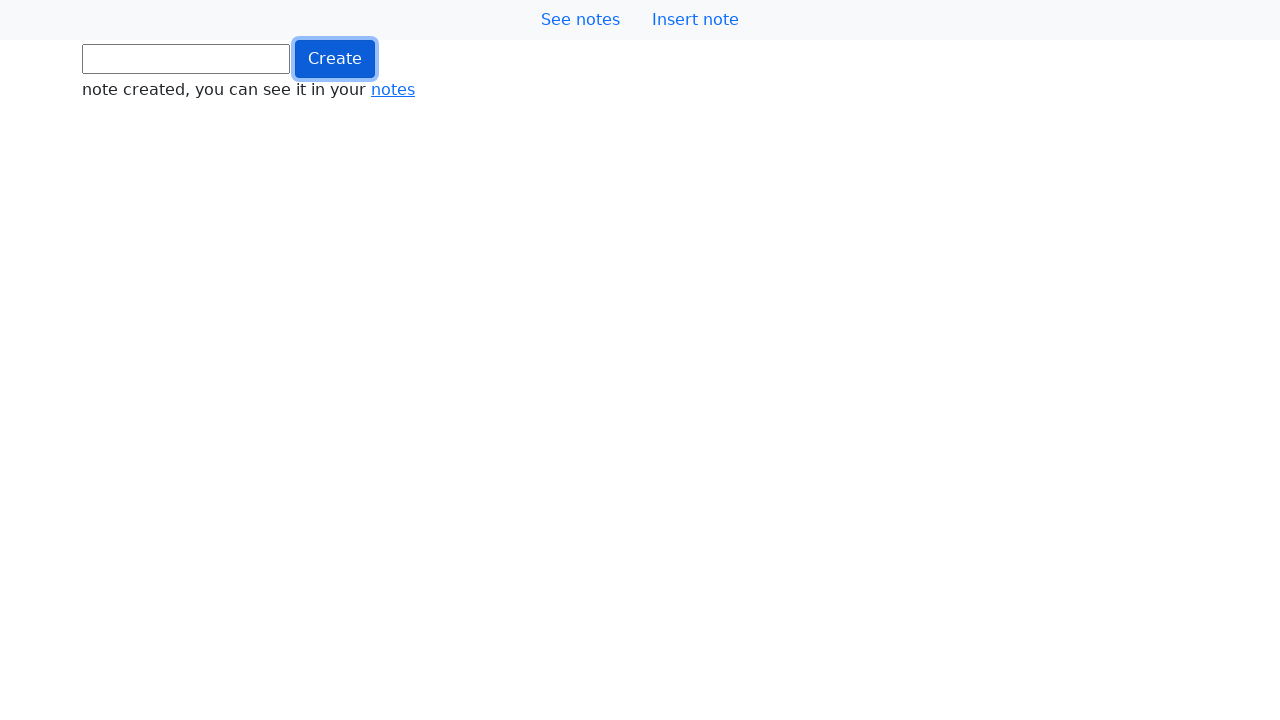

Clicked button (iteration 22/1000) at (335, 59) on .btn.btn-primary
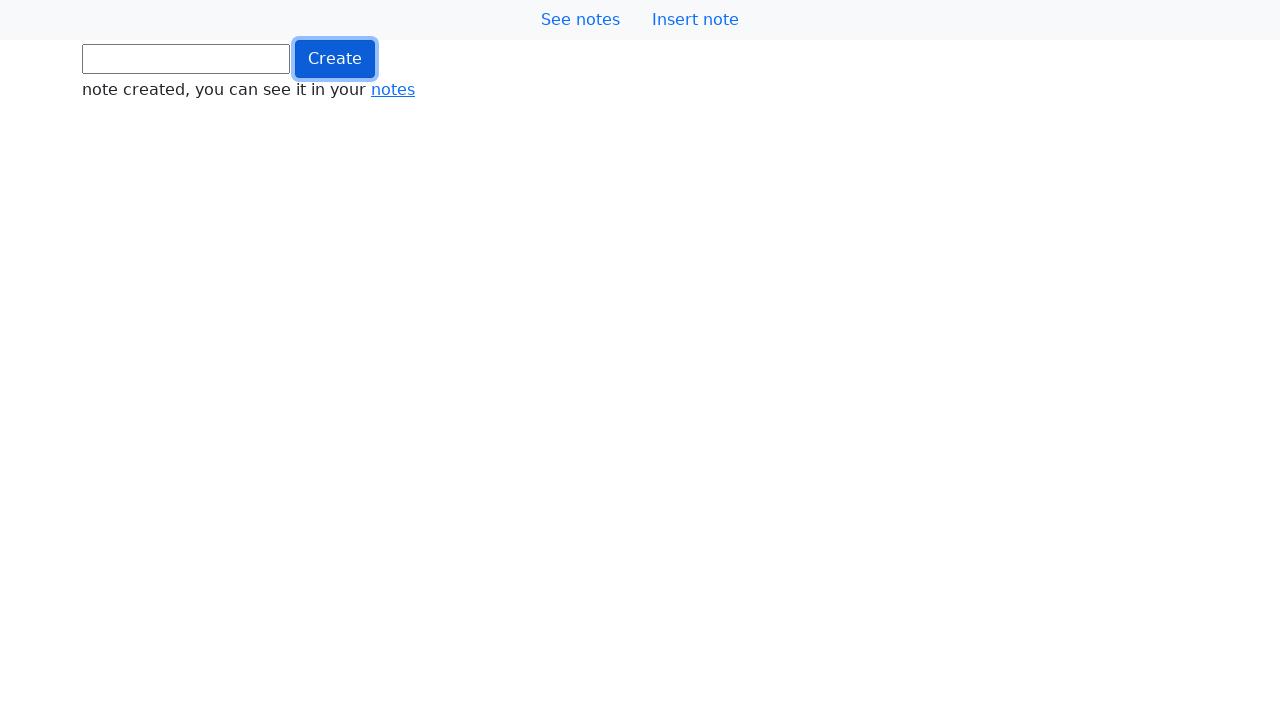

Clicked button (iteration 23/1000) at (335, 59) on .btn.btn-primary
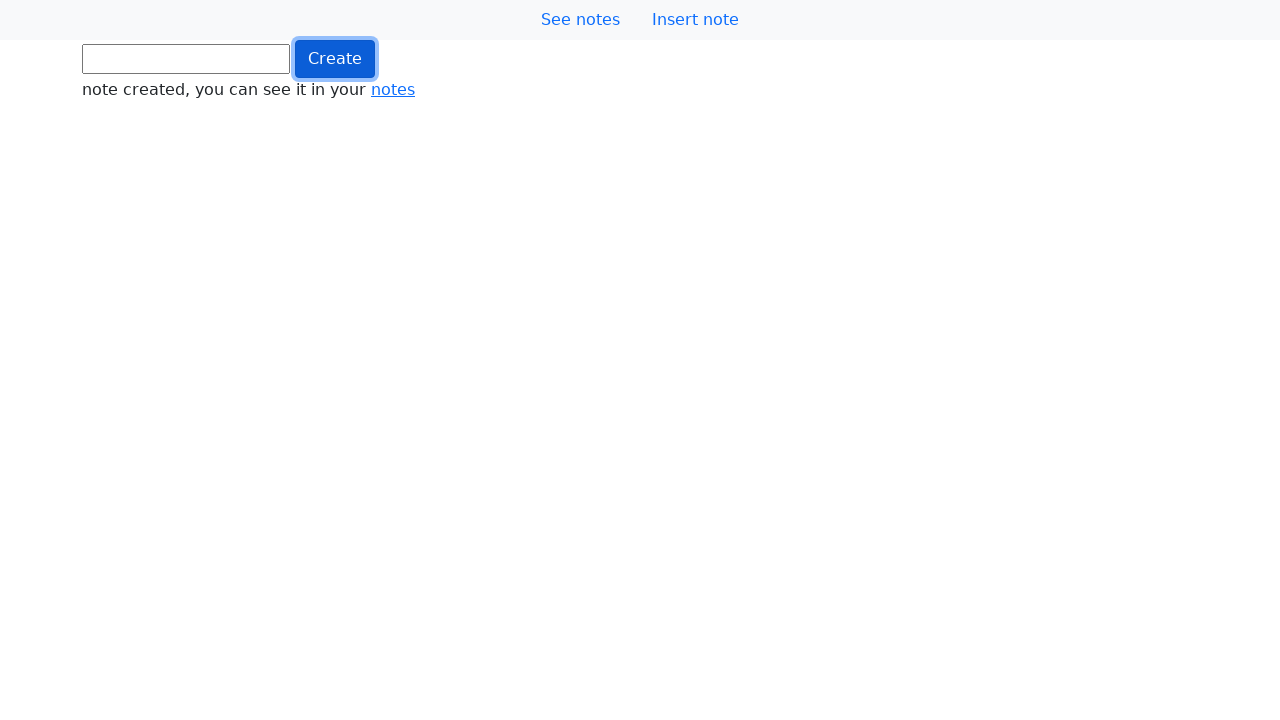

Clicked button (iteration 24/1000) at (335, 59) on .btn.btn-primary
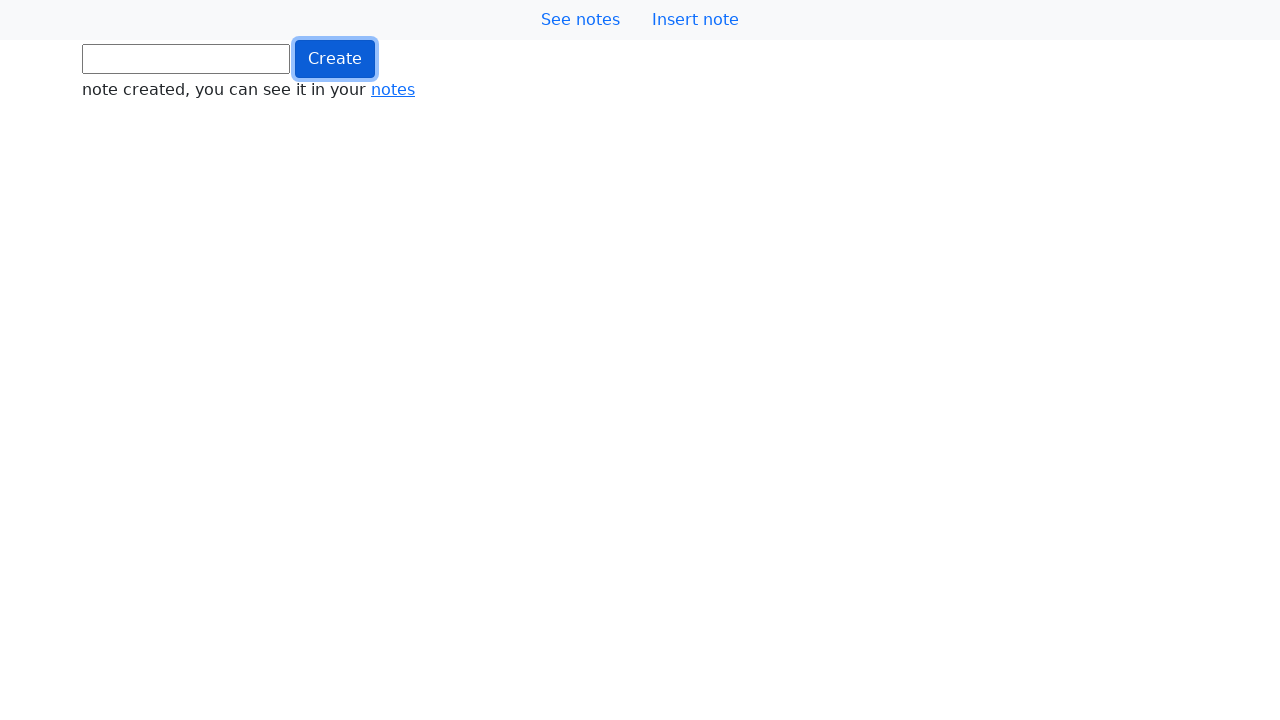

Clicked button (iteration 25/1000) at (335, 59) on .btn.btn-primary
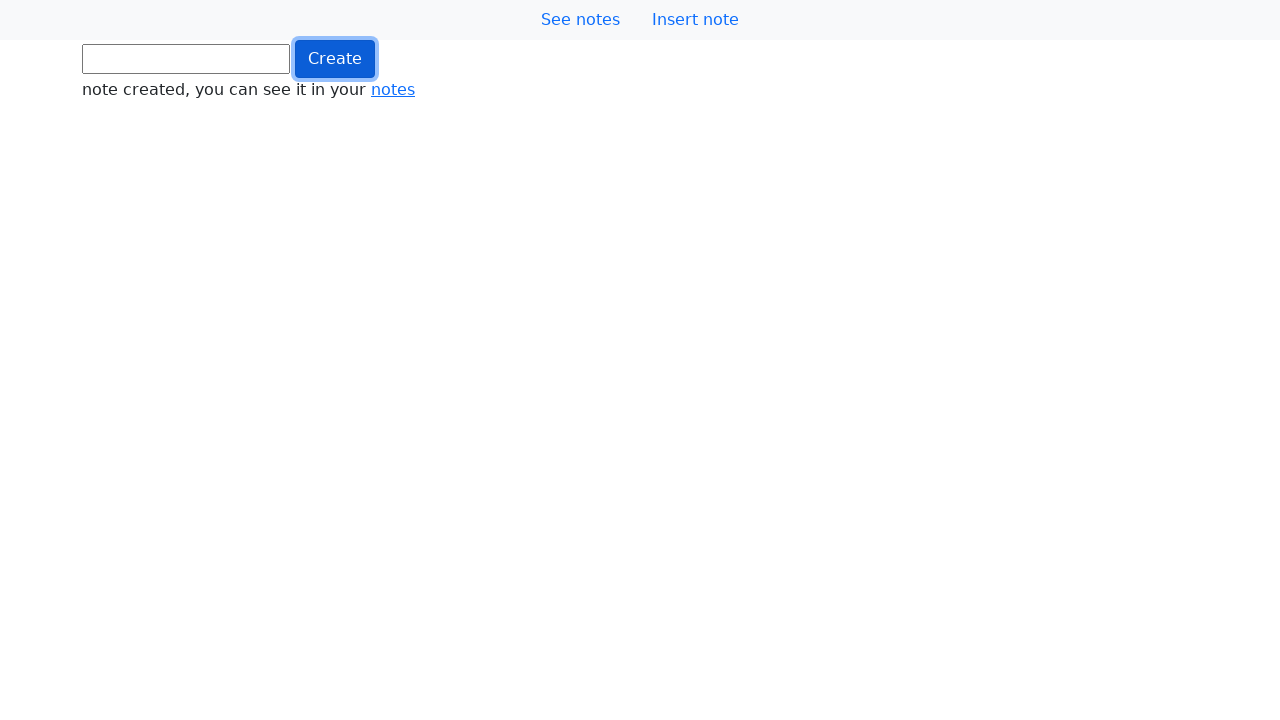

Clicked button (iteration 26/1000) at (335, 59) on .btn.btn-primary
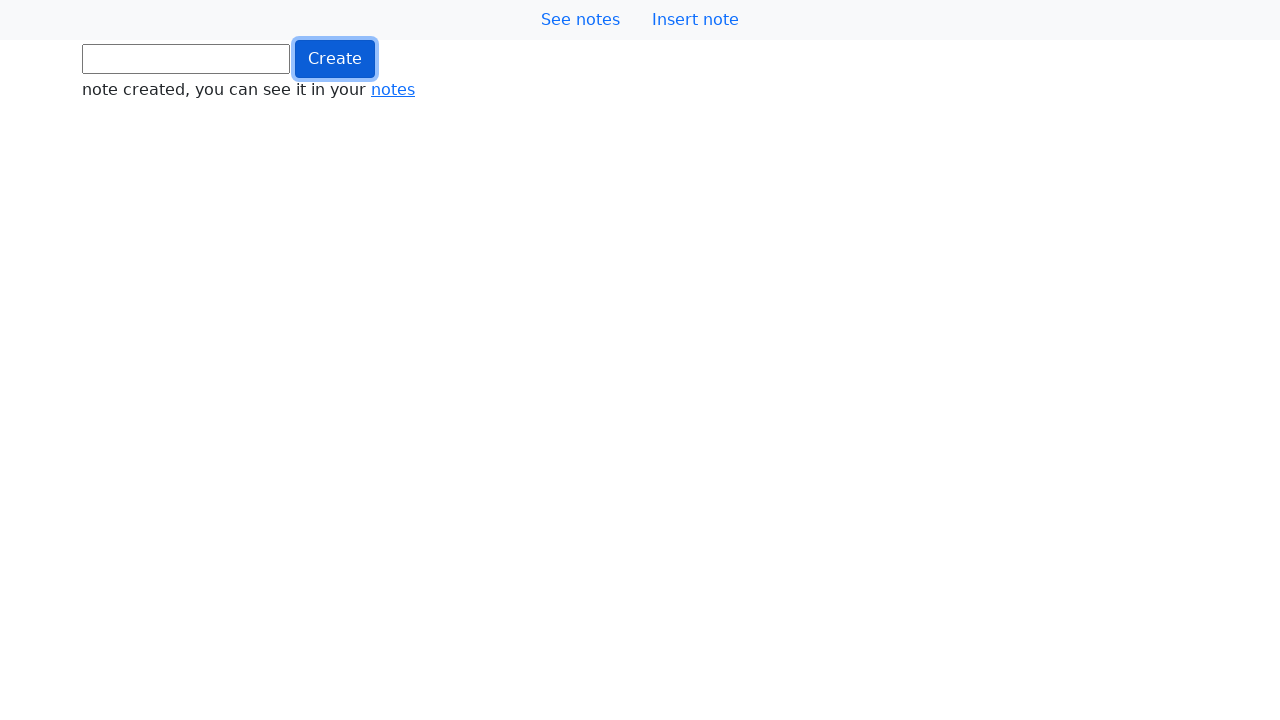

Clicked button (iteration 27/1000) at (335, 59) on .btn.btn-primary
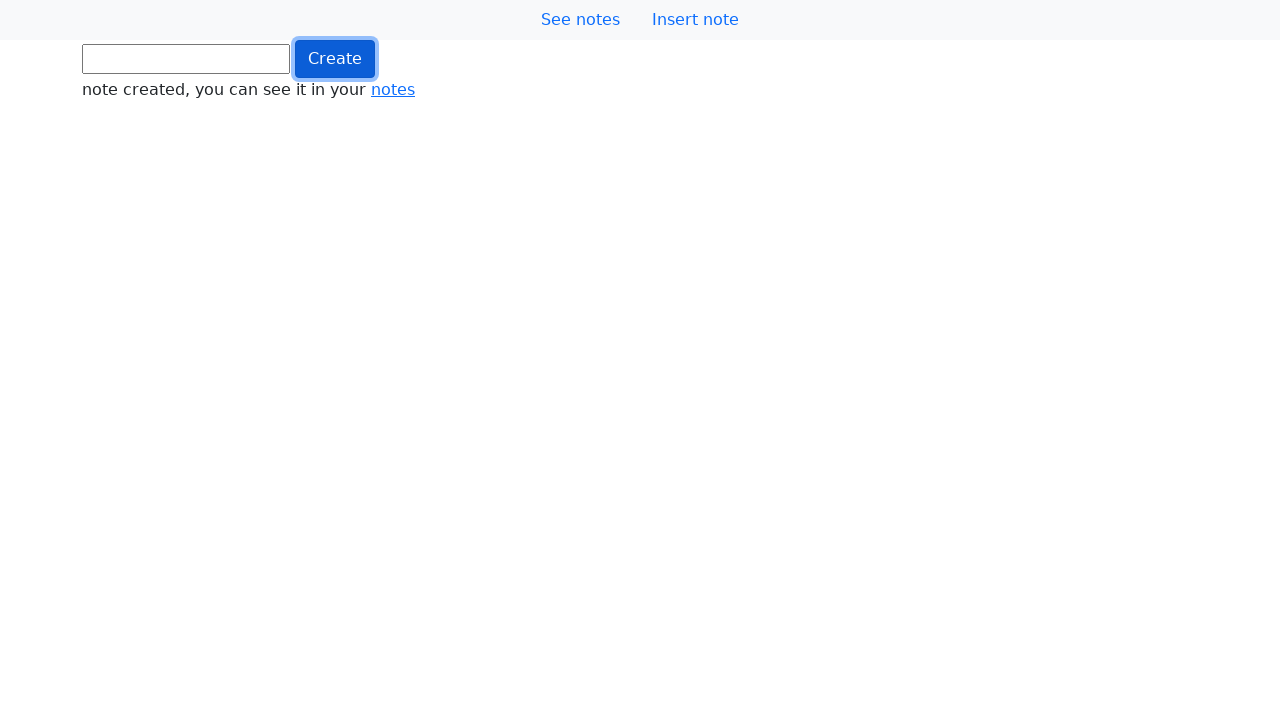

Clicked button (iteration 28/1000) at (335, 59) on .btn.btn-primary
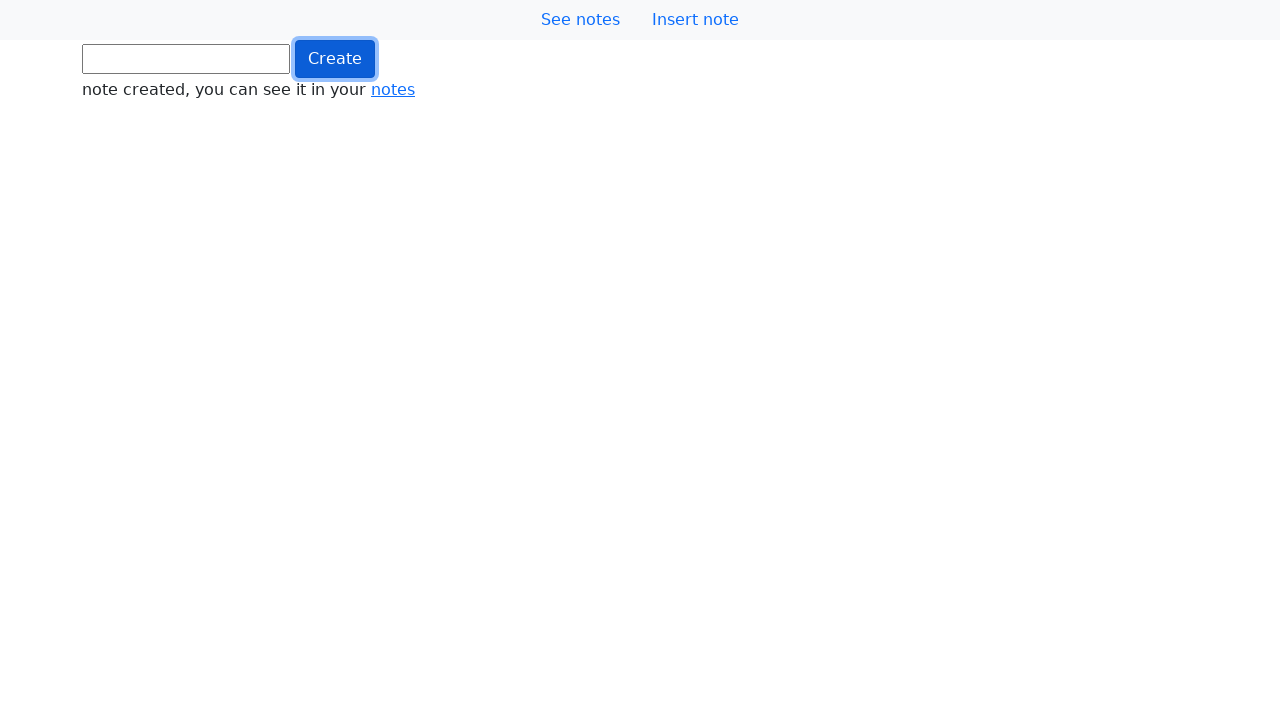

Clicked button (iteration 29/1000) at (335, 59) on .btn.btn-primary
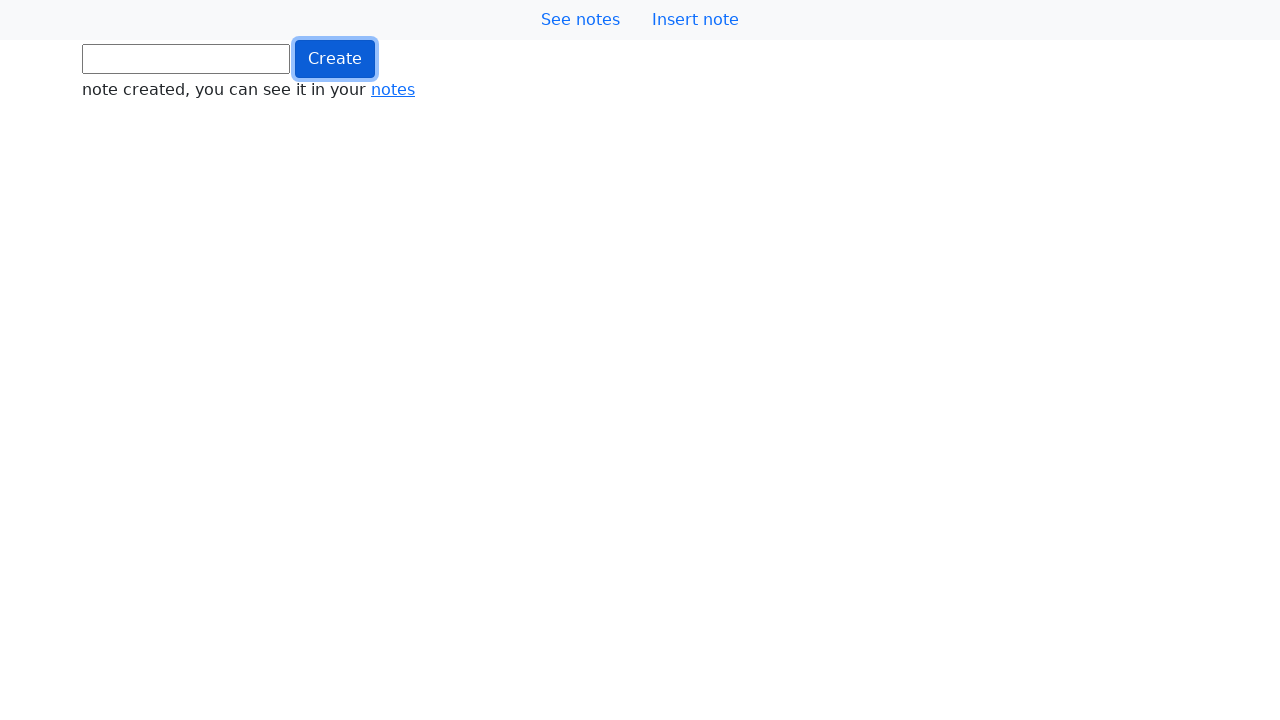

Clicked button (iteration 30/1000) at (335, 59) on .btn.btn-primary
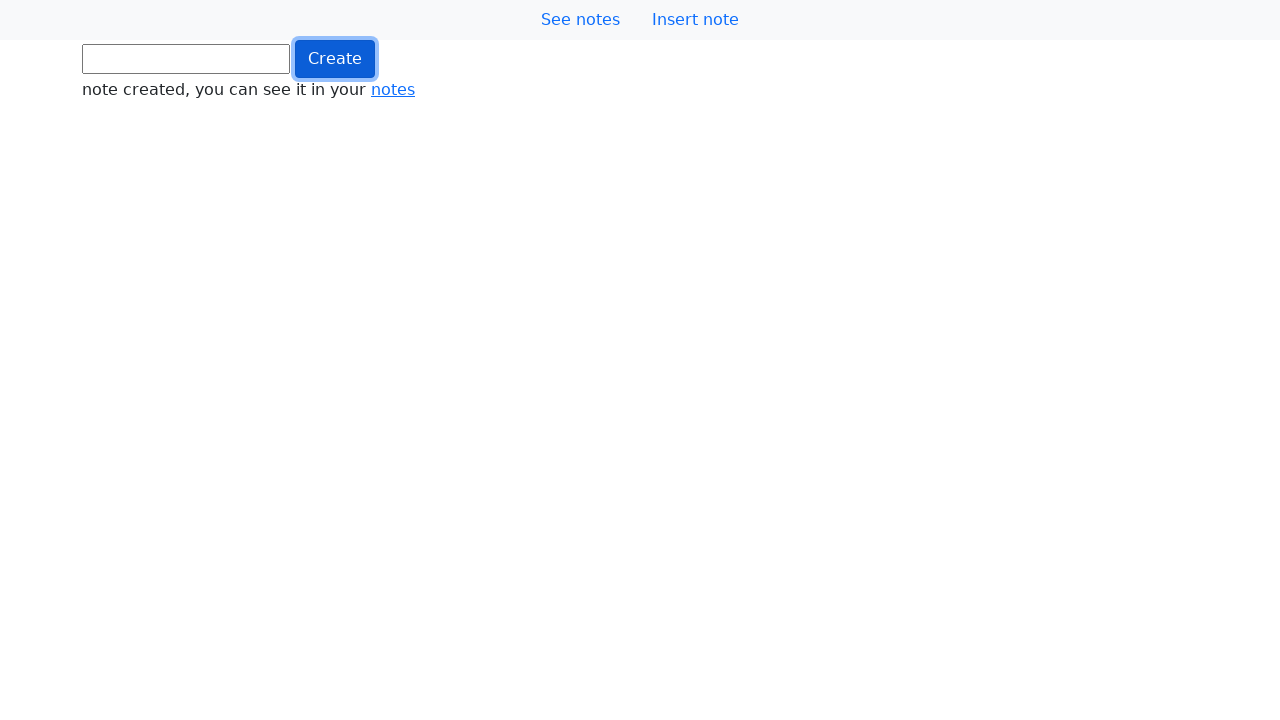

Clicked button (iteration 31/1000) at (335, 59) on .btn.btn-primary
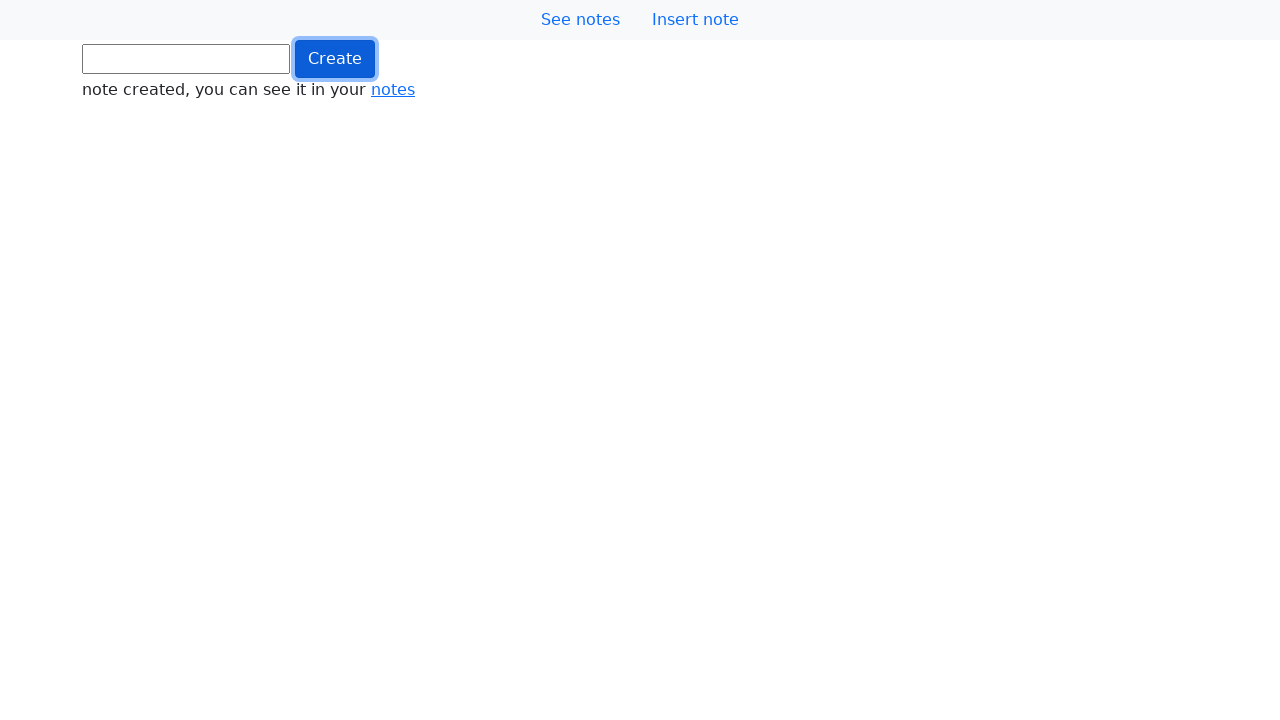

Clicked button (iteration 32/1000) at (335, 59) on .btn.btn-primary
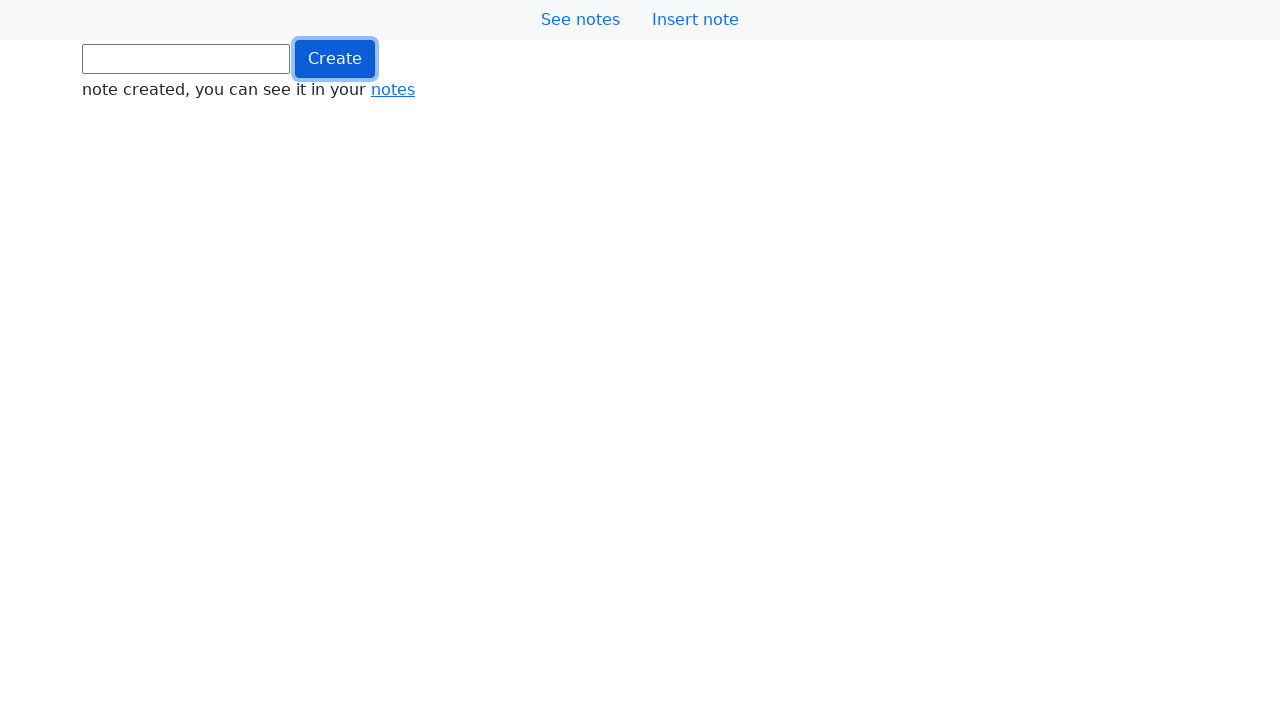

Clicked button (iteration 33/1000) at (335, 59) on .btn.btn-primary
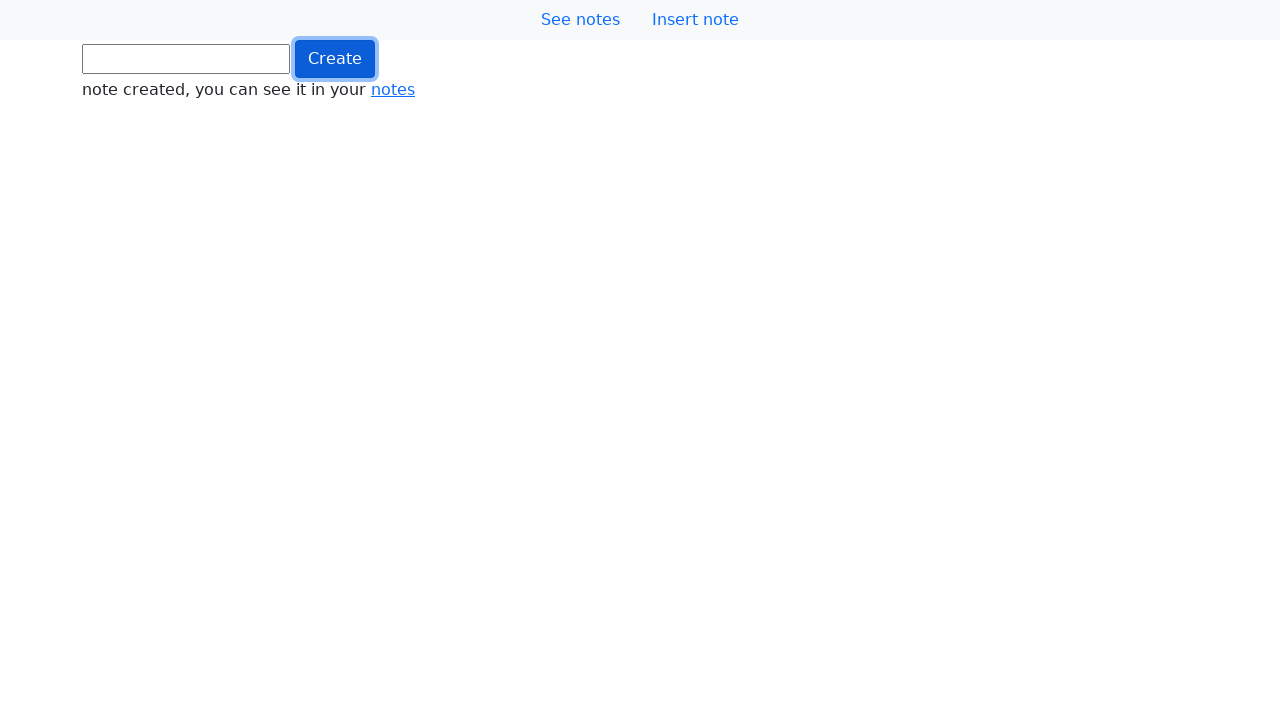

Clicked button (iteration 34/1000) at (335, 59) on .btn.btn-primary
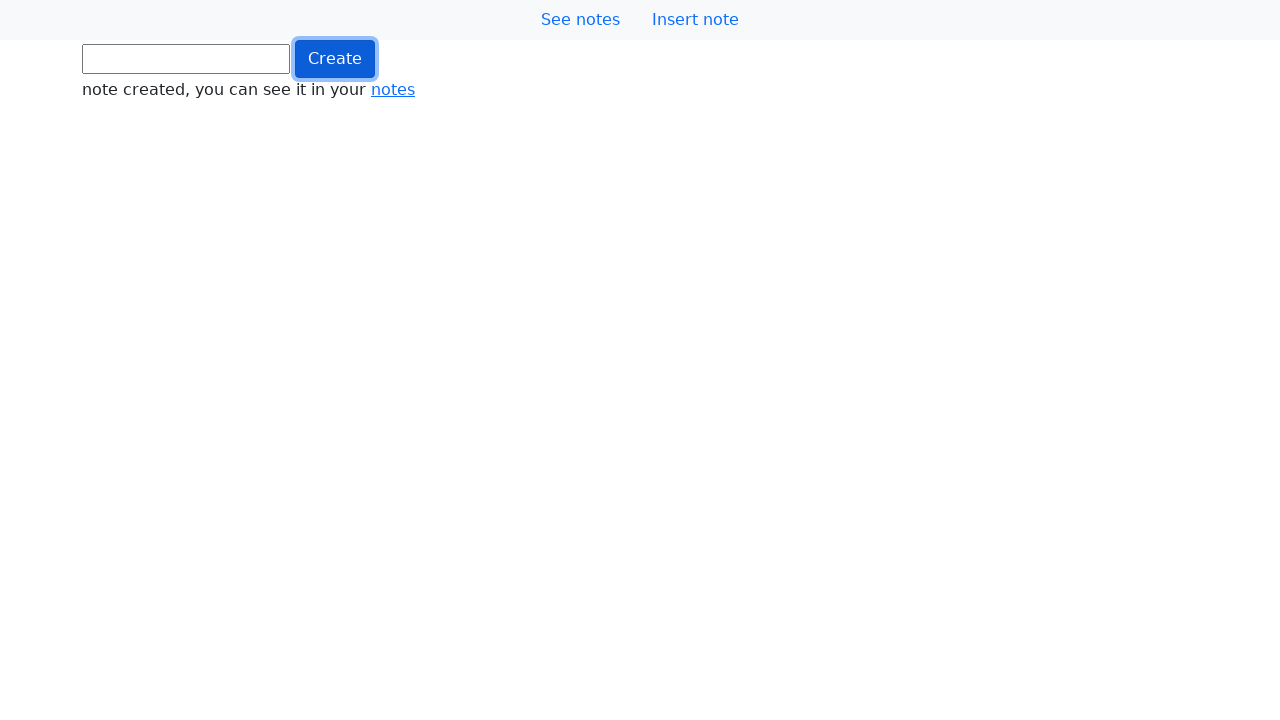

Clicked button (iteration 35/1000) at (335, 59) on .btn.btn-primary
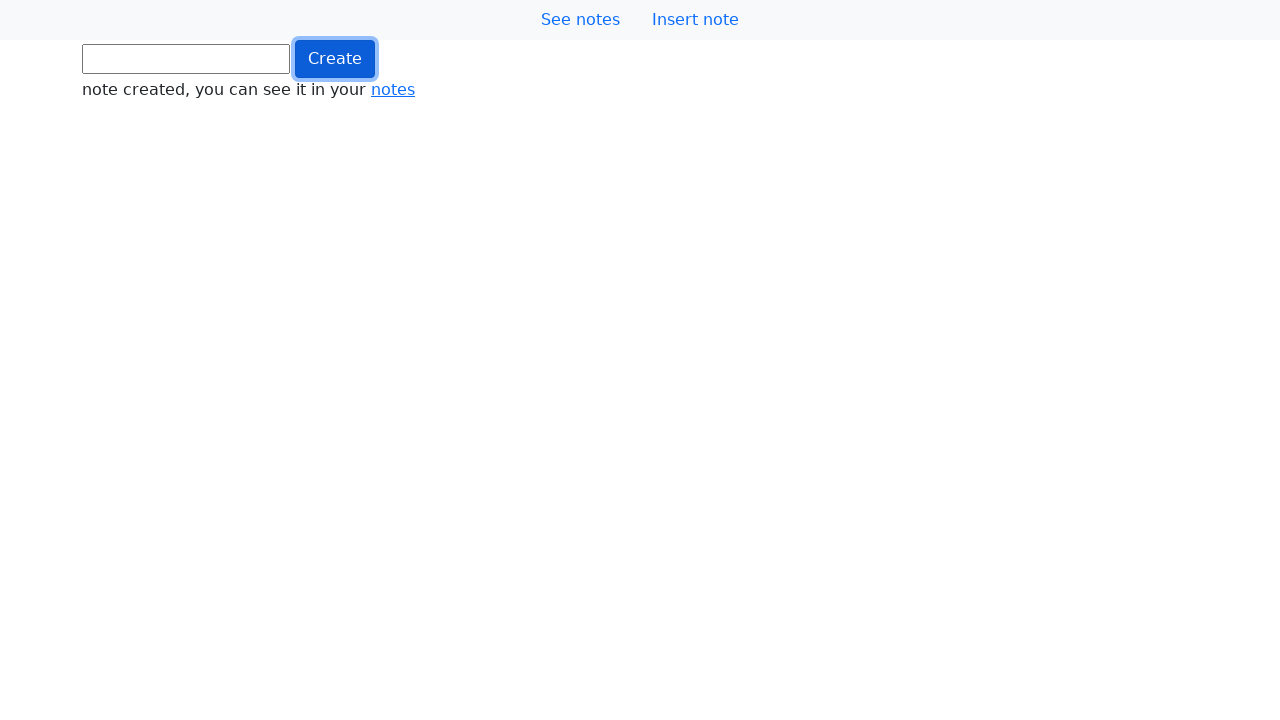

Clicked button (iteration 36/1000) at (335, 59) on .btn.btn-primary
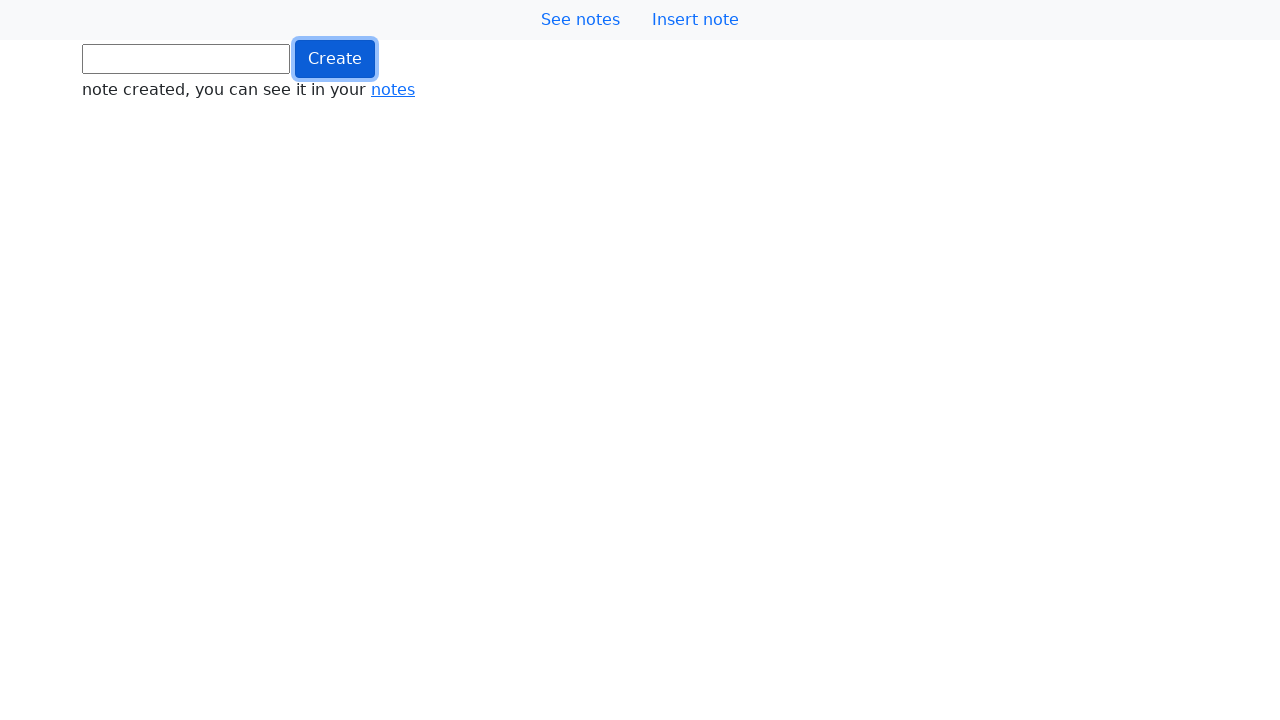

Clicked button (iteration 37/1000) at (335, 59) on .btn.btn-primary
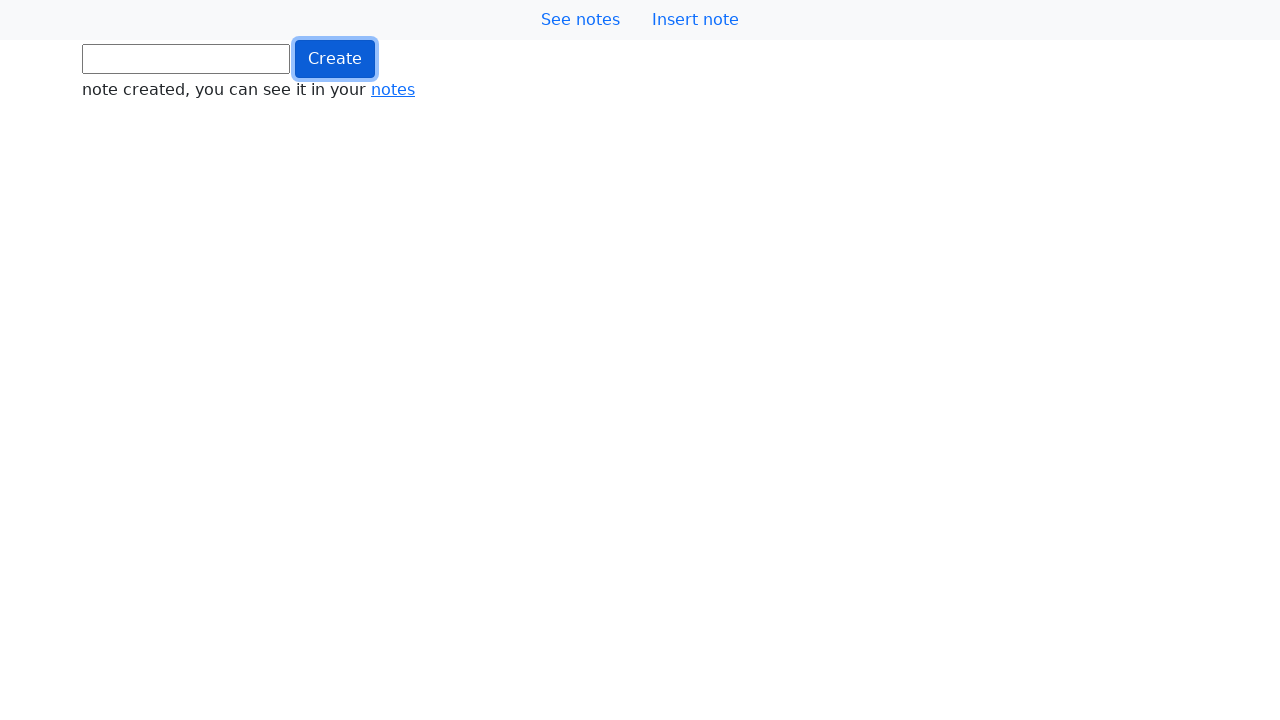

Clicked button (iteration 38/1000) at (335, 59) on .btn.btn-primary
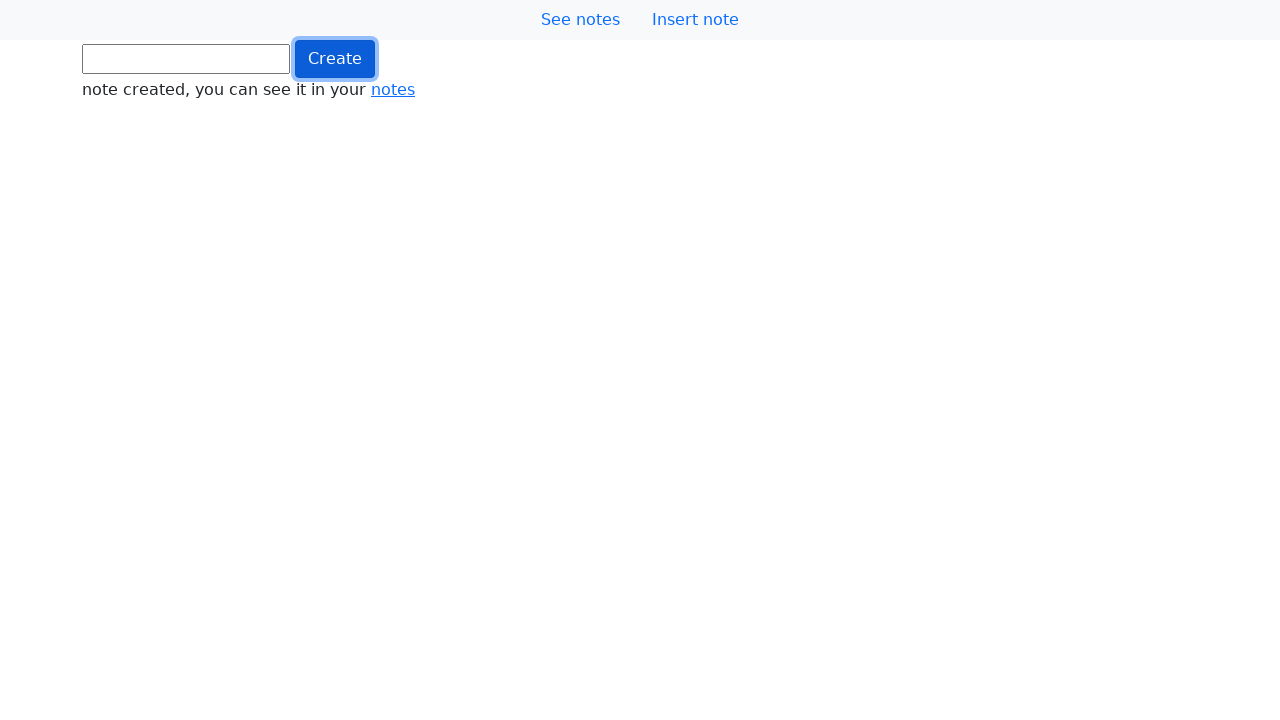

Clicked button (iteration 39/1000) at (335, 59) on .btn.btn-primary
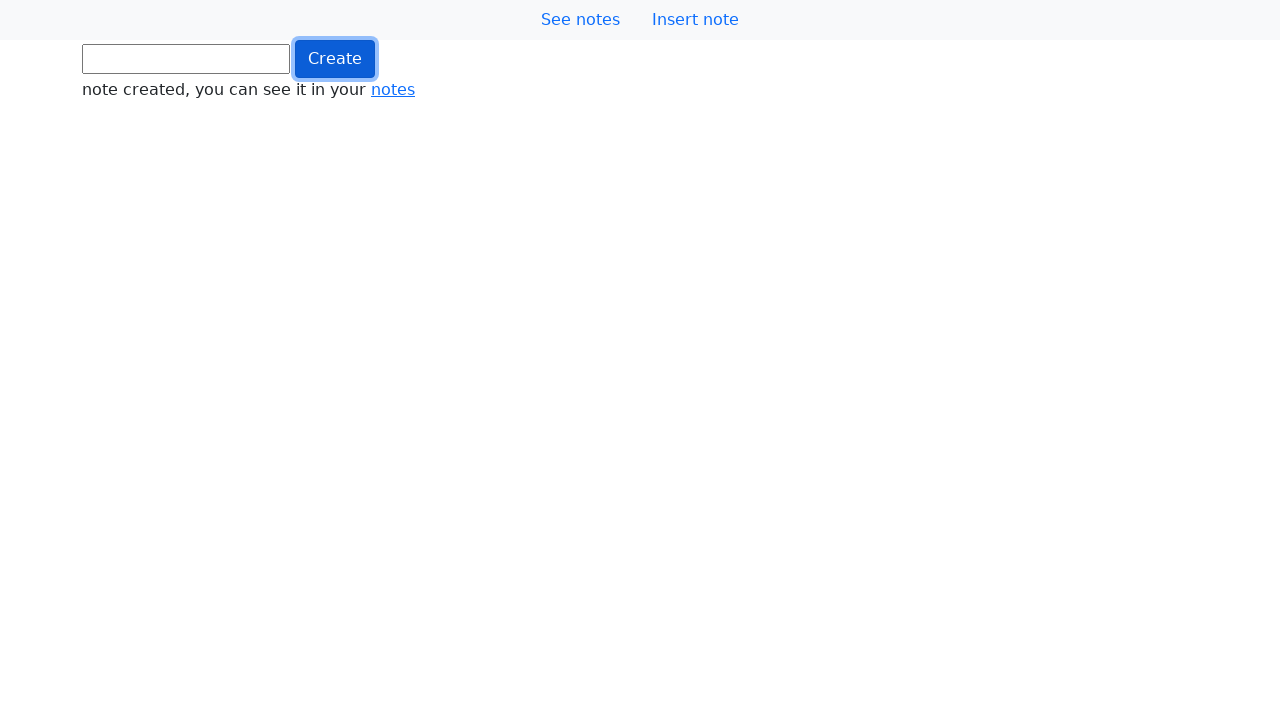

Clicked button (iteration 40/1000) at (335, 59) on .btn.btn-primary
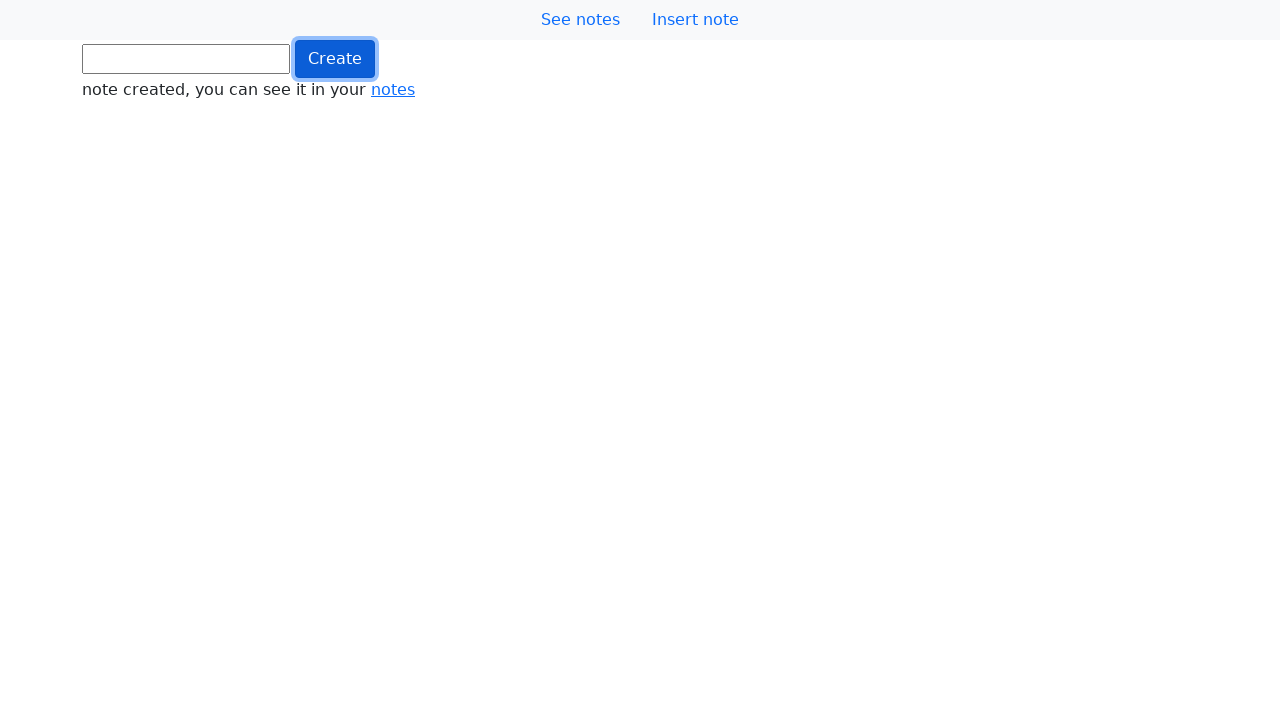

Clicked button (iteration 41/1000) at (335, 59) on .btn.btn-primary
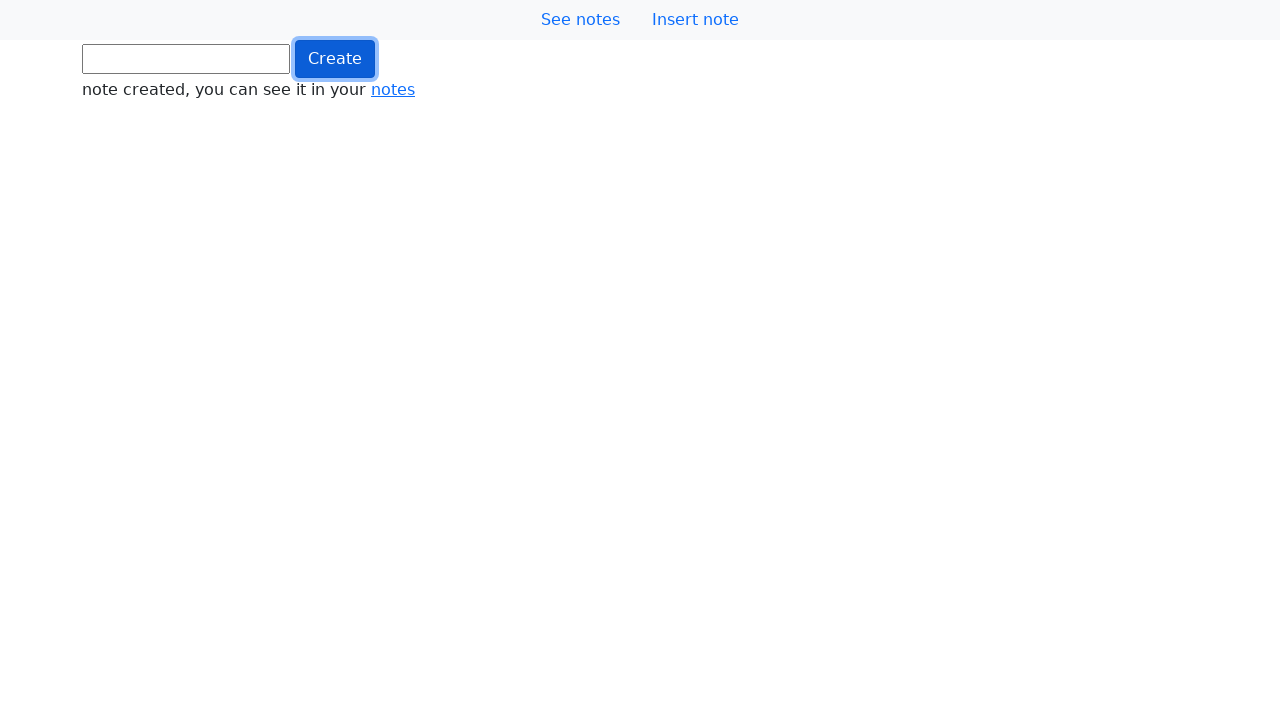

Clicked button (iteration 42/1000) at (335, 59) on .btn.btn-primary
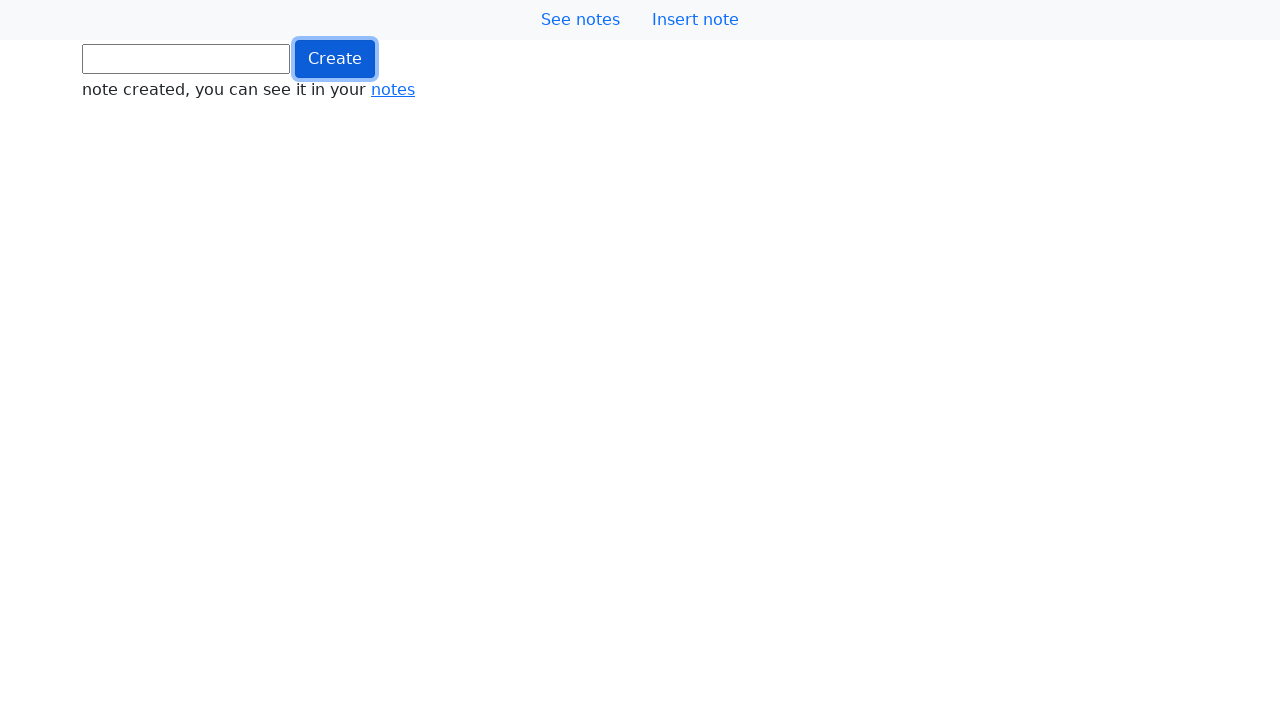

Clicked button (iteration 43/1000) at (335, 59) on .btn.btn-primary
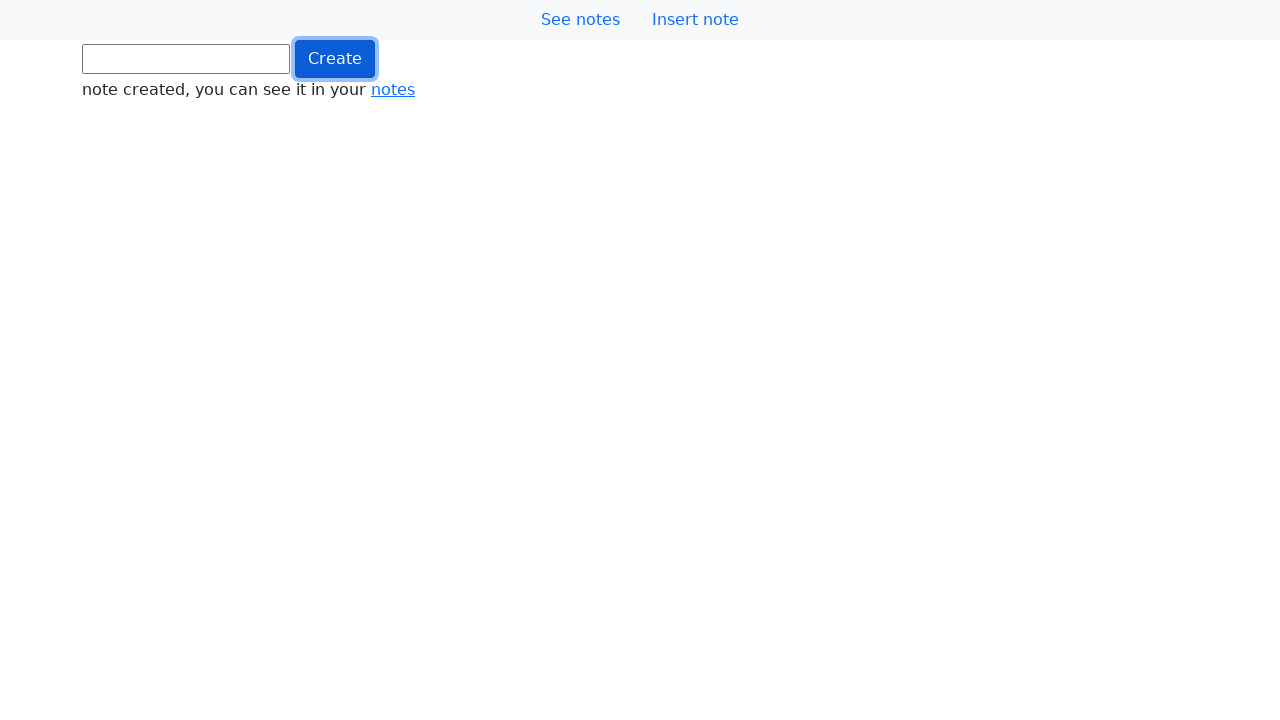

Clicked button (iteration 44/1000) at (335, 59) on .btn.btn-primary
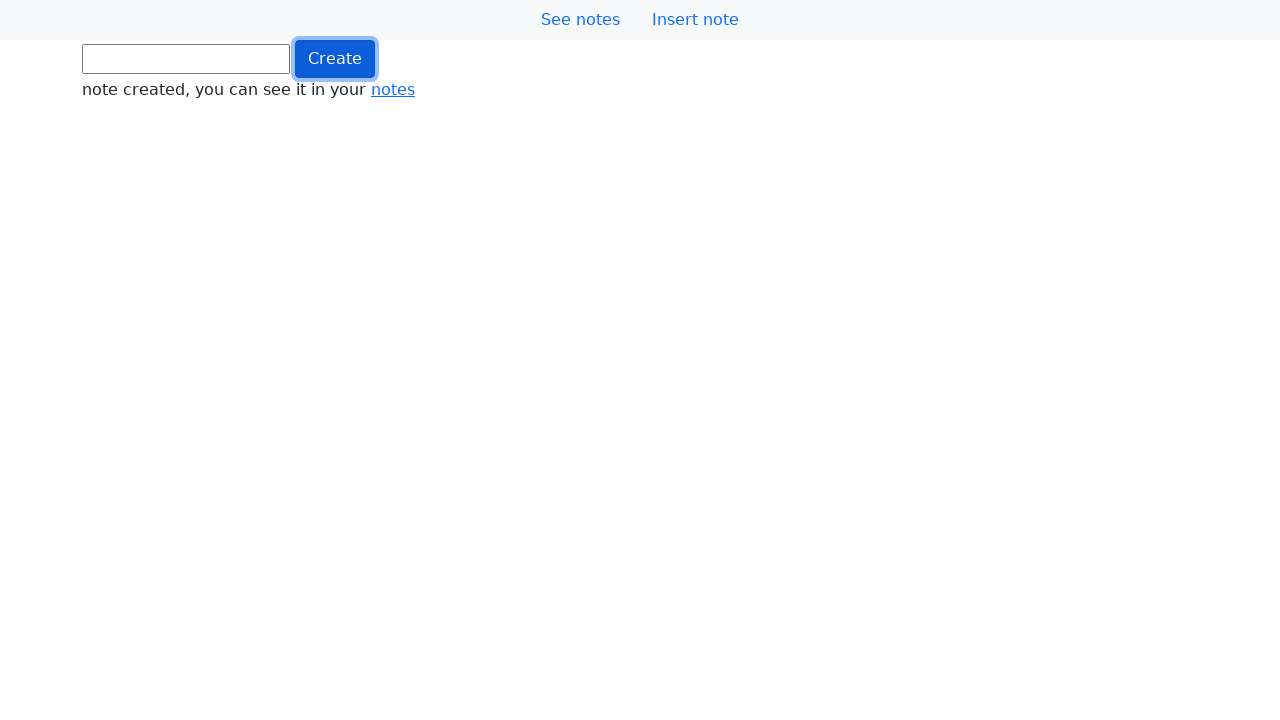

Clicked button (iteration 45/1000) at (335, 59) on .btn.btn-primary
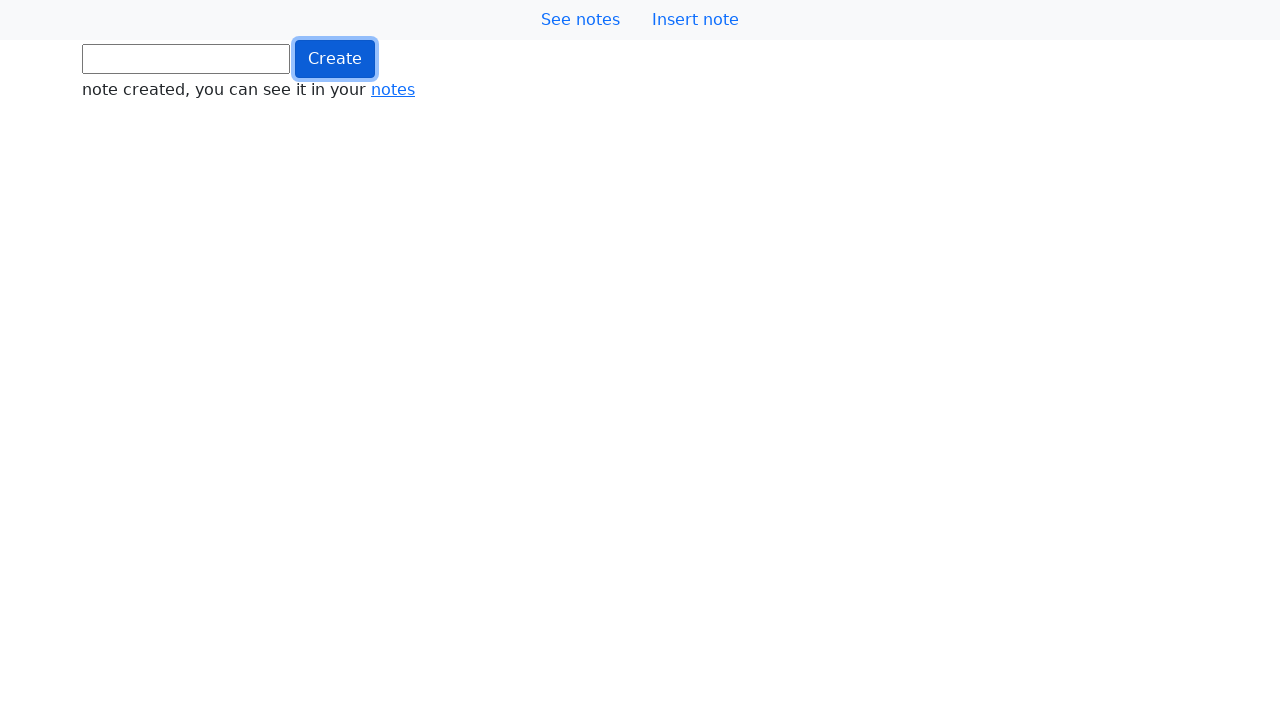

Clicked button (iteration 46/1000) at (335, 59) on .btn.btn-primary
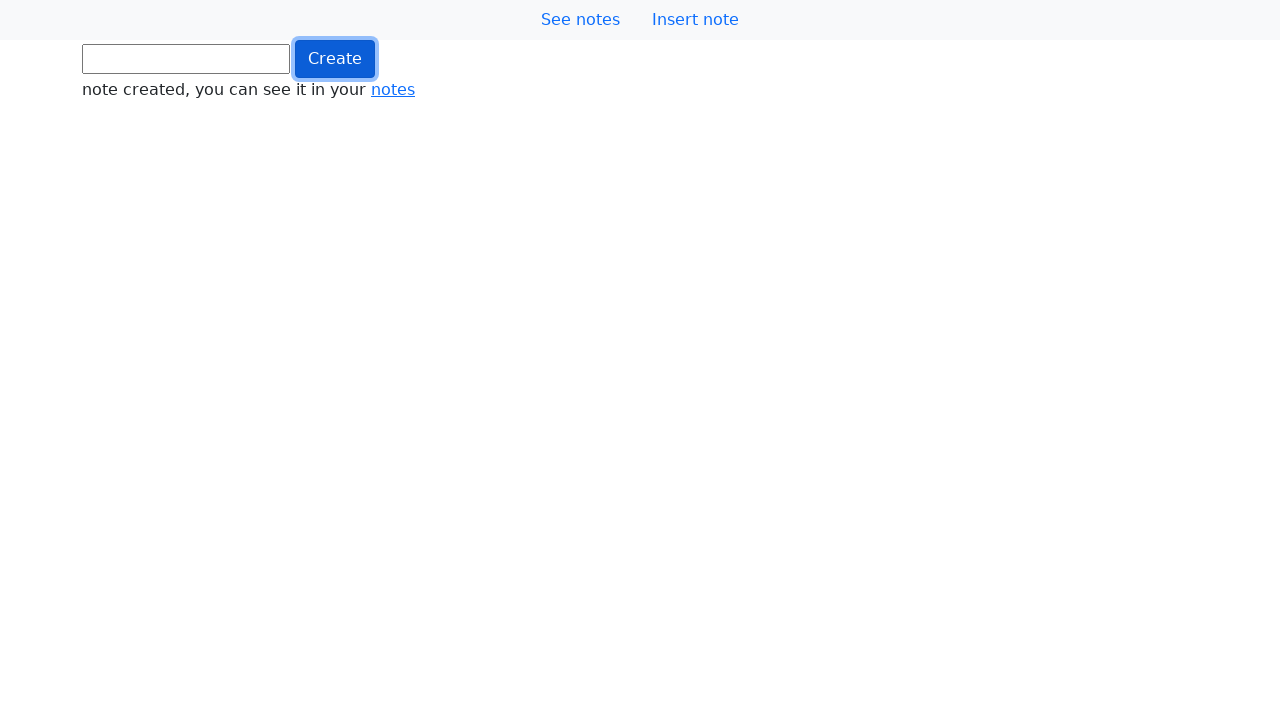

Clicked button (iteration 47/1000) at (335, 59) on .btn.btn-primary
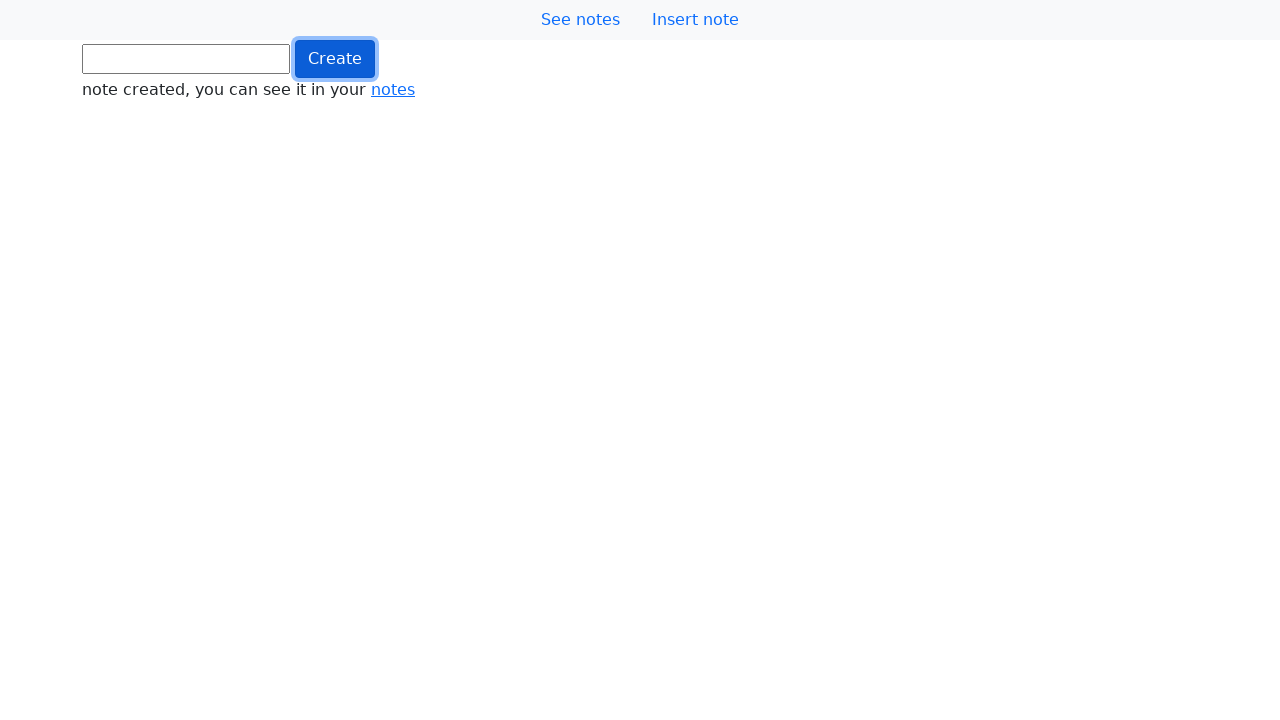

Clicked button (iteration 48/1000) at (335, 59) on .btn.btn-primary
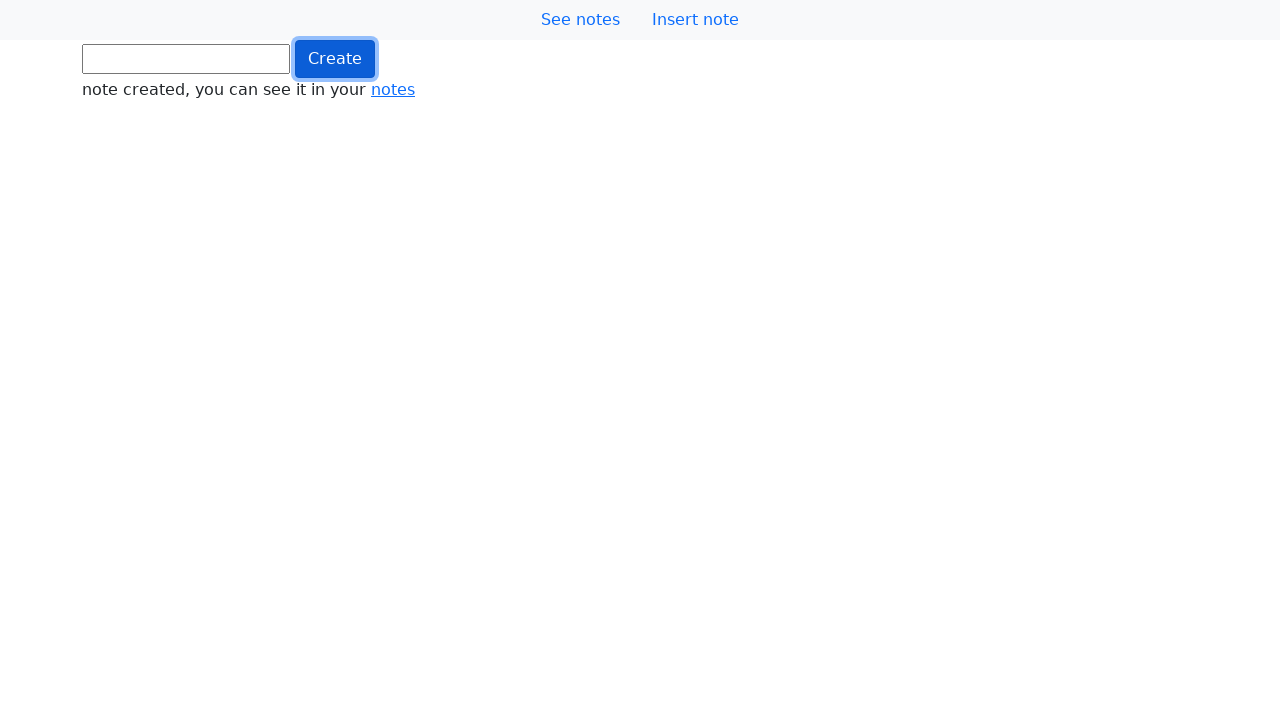

Clicked button (iteration 49/1000) at (335, 59) on .btn.btn-primary
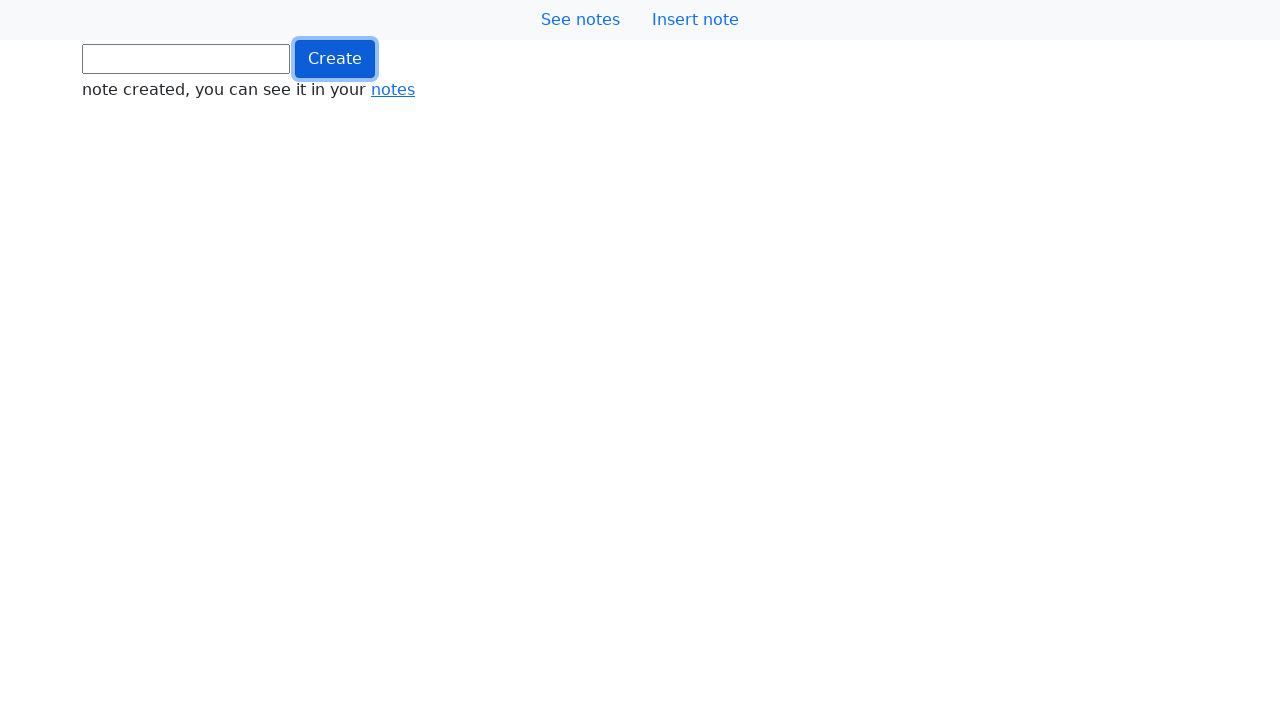

Clicked button (iteration 50/1000) at (335, 59) on .btn.btn-primary
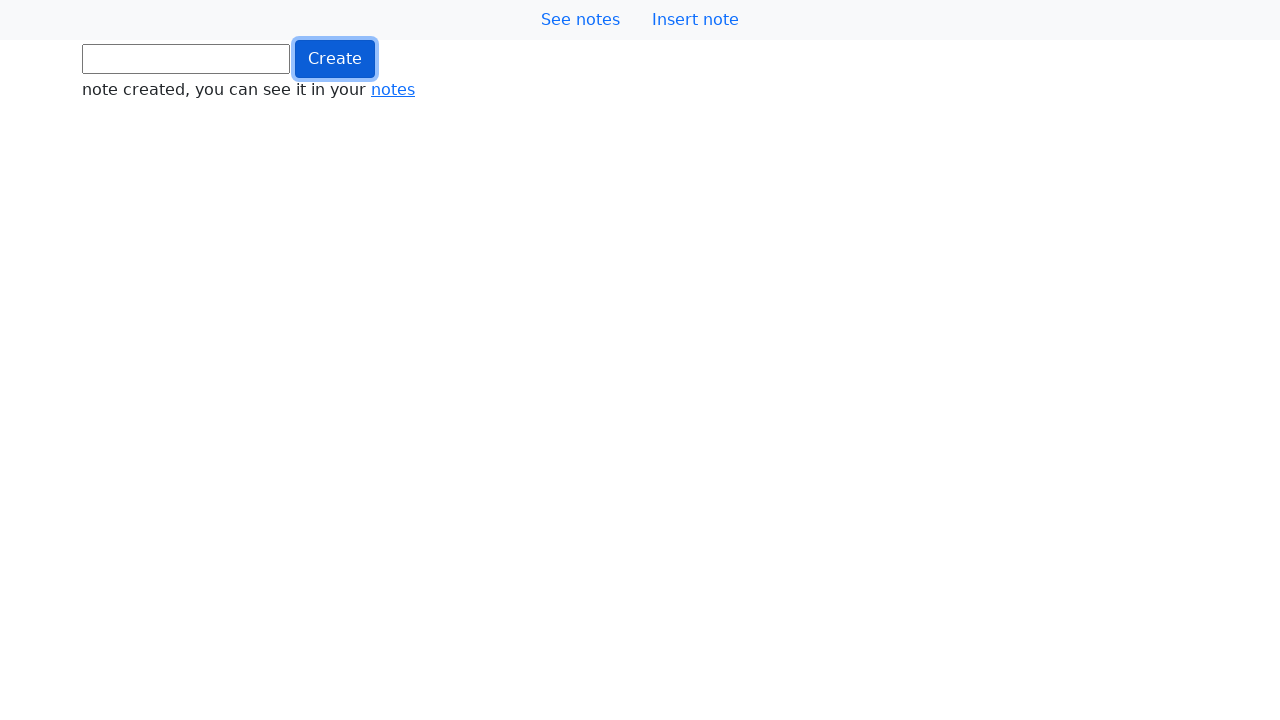

Clicked button (iteration 51/1000) at (335, 59) on .btn.btn-primary
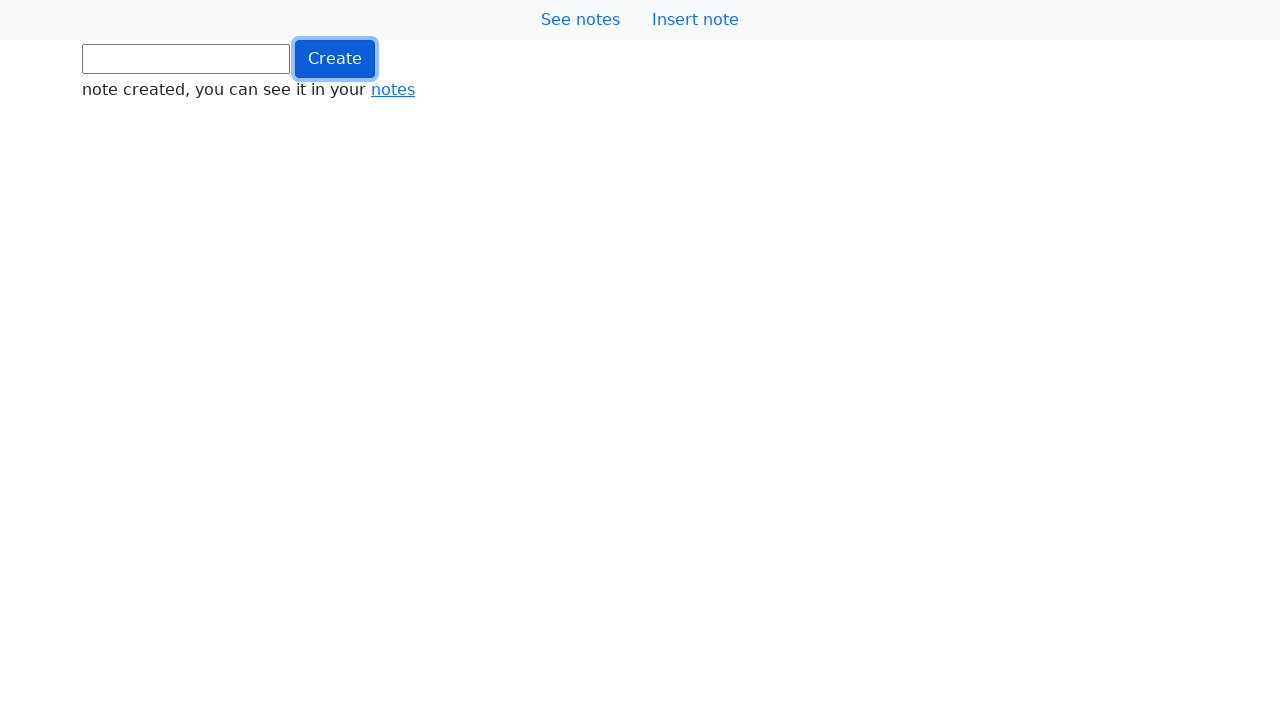

Clicked button (iteration 52/1000) at (335, 59) on .btn.btn-primary
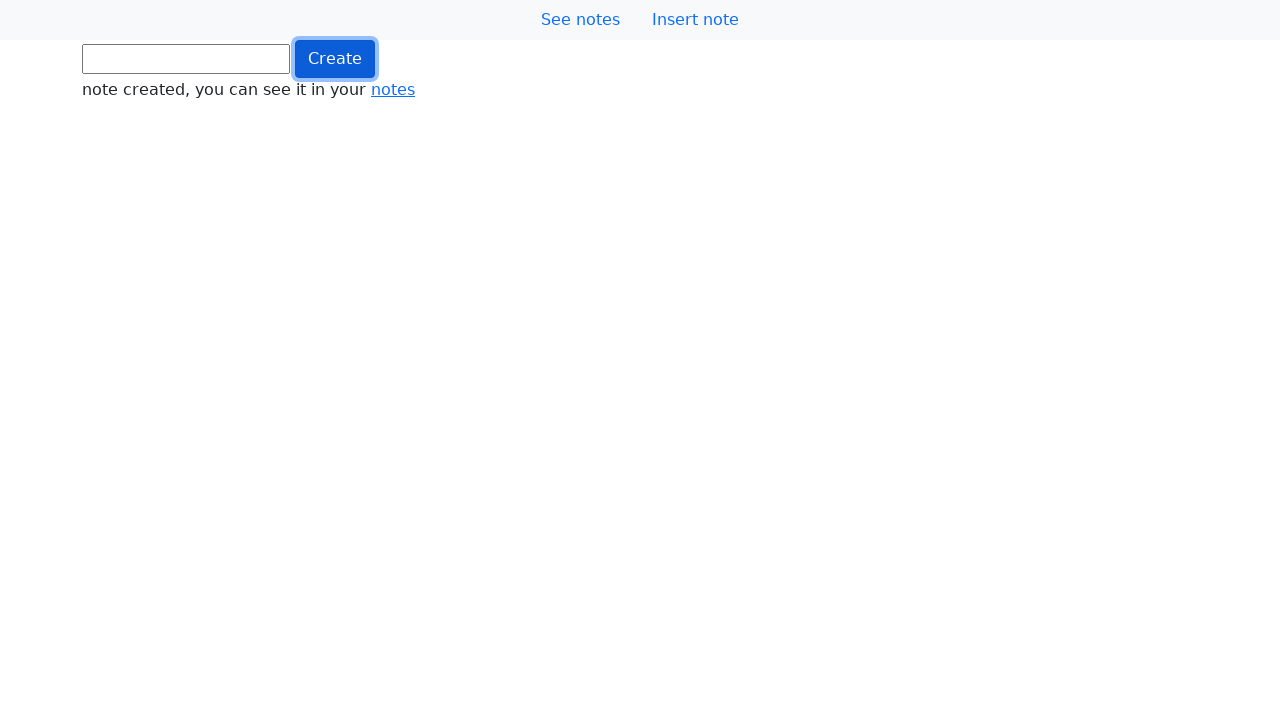

Clicked button (iteration 53/1000) at (335, 59) on .btn.btn-primary
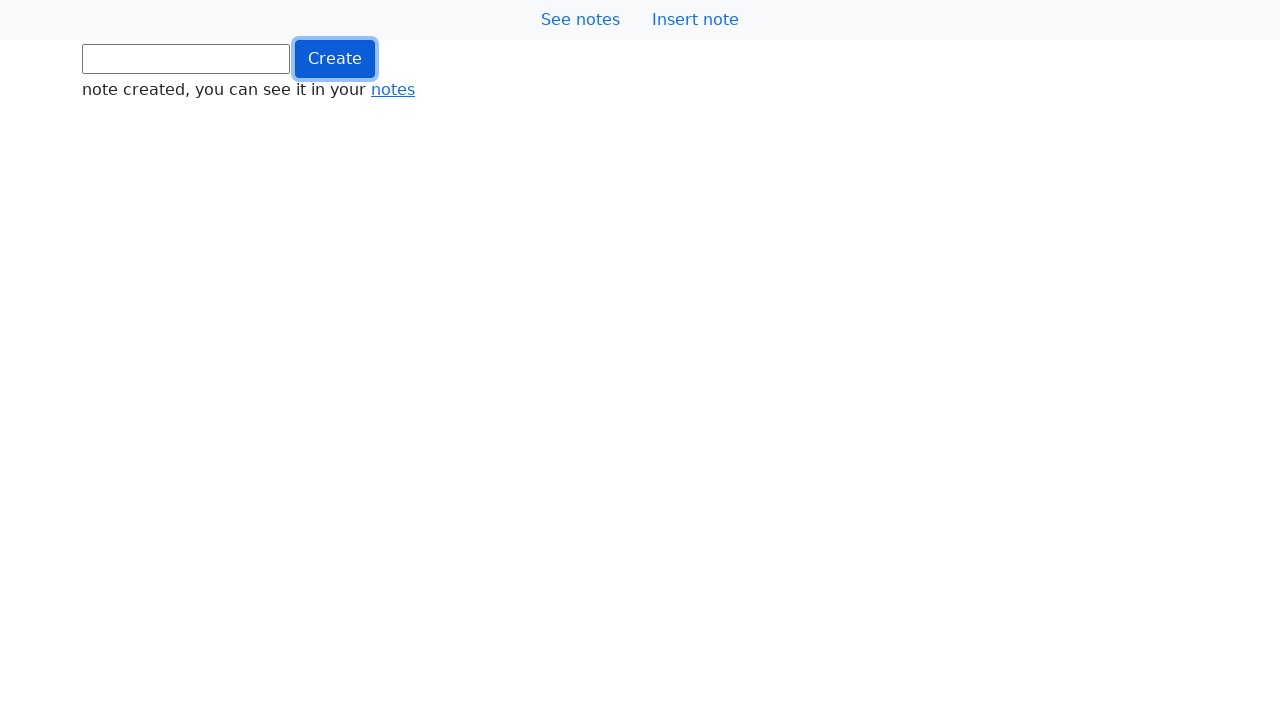

Clicked button (iteration 54/1000) at (335, 59) on .btn.btn-primary
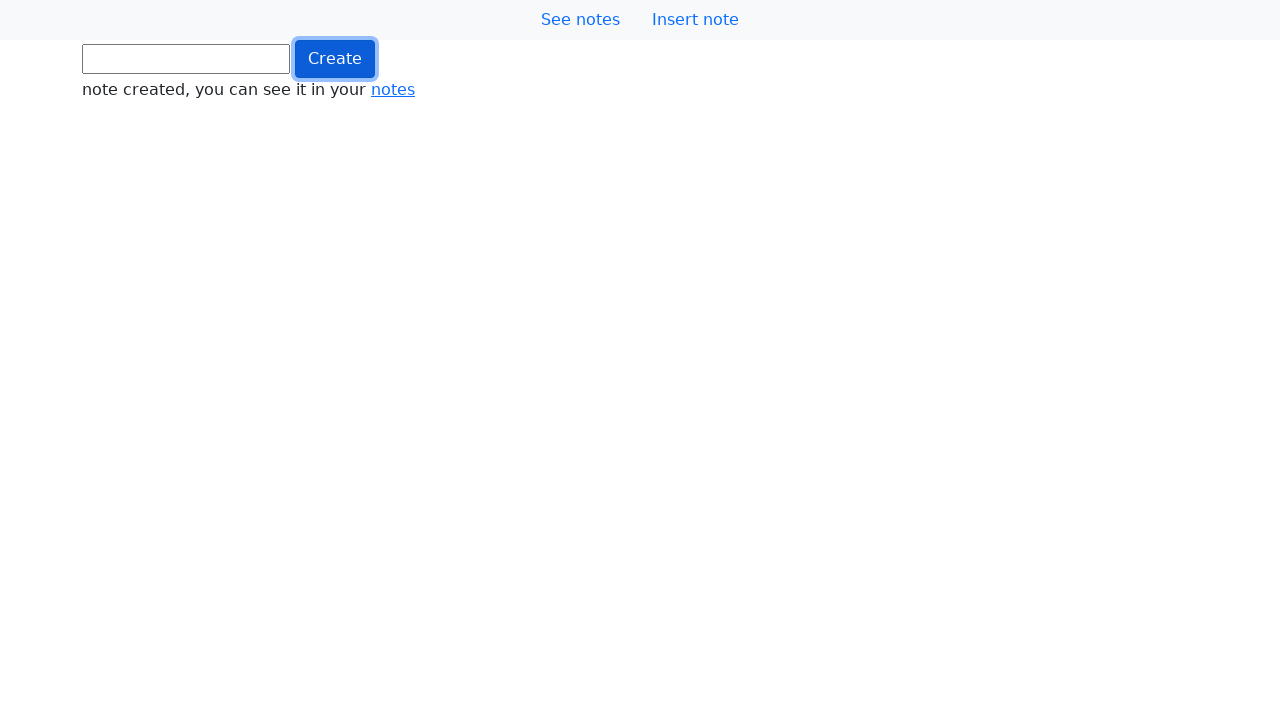

Clicked button (iteration 55/1000) at (335, 59) on .btn.btn-primary
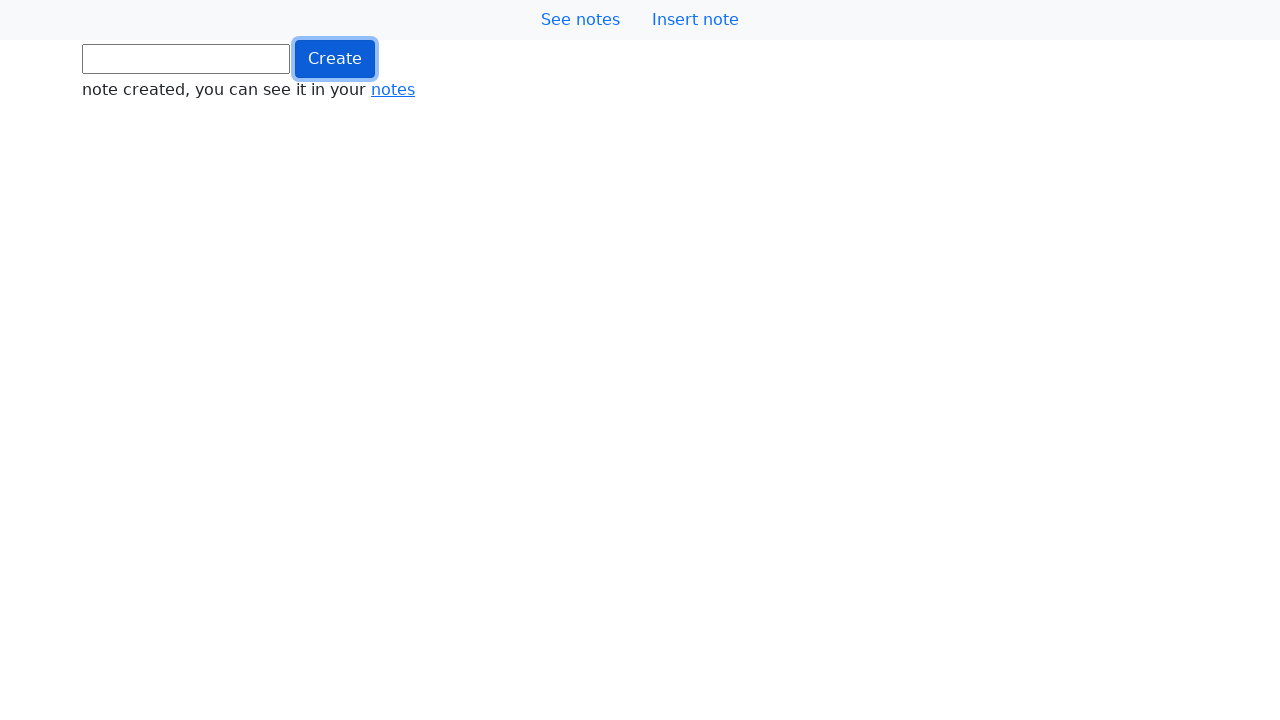

Clicked button (iteration 56/1000) at (335, 59) on .btn.btn-primary
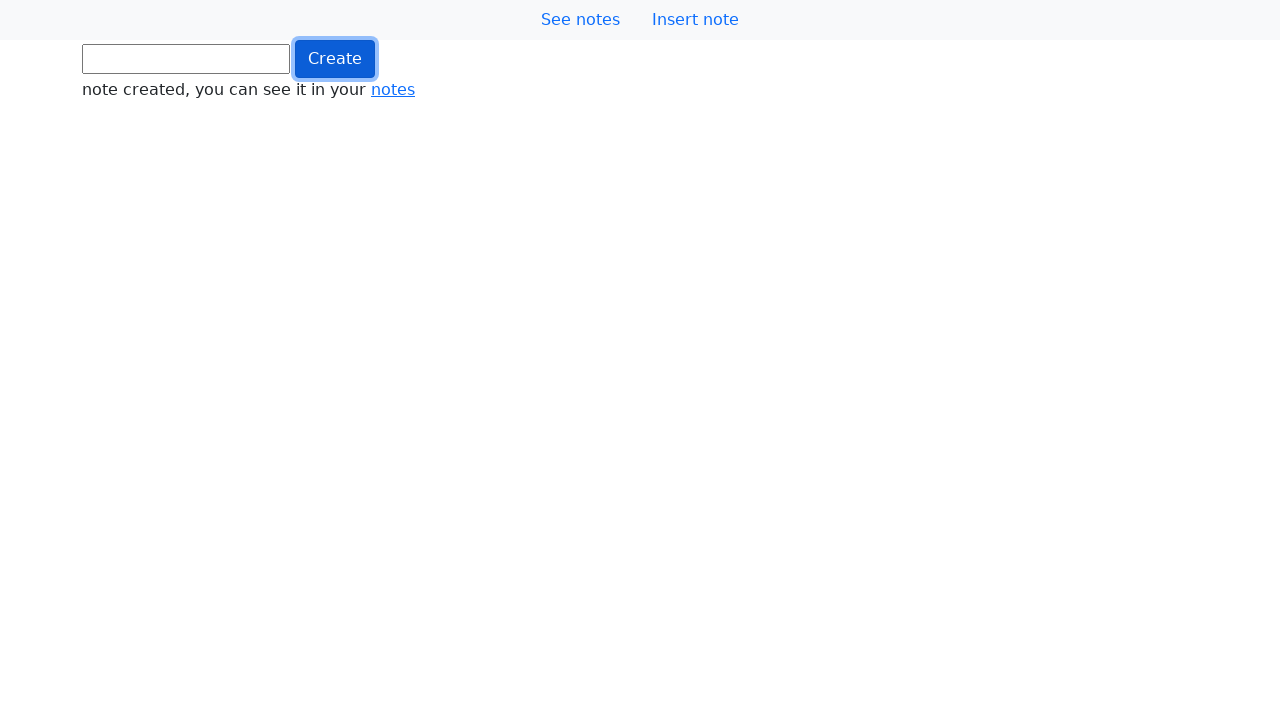

Clicked button (iteration 57/1000) at (335, 59) on .btn.btn-primary
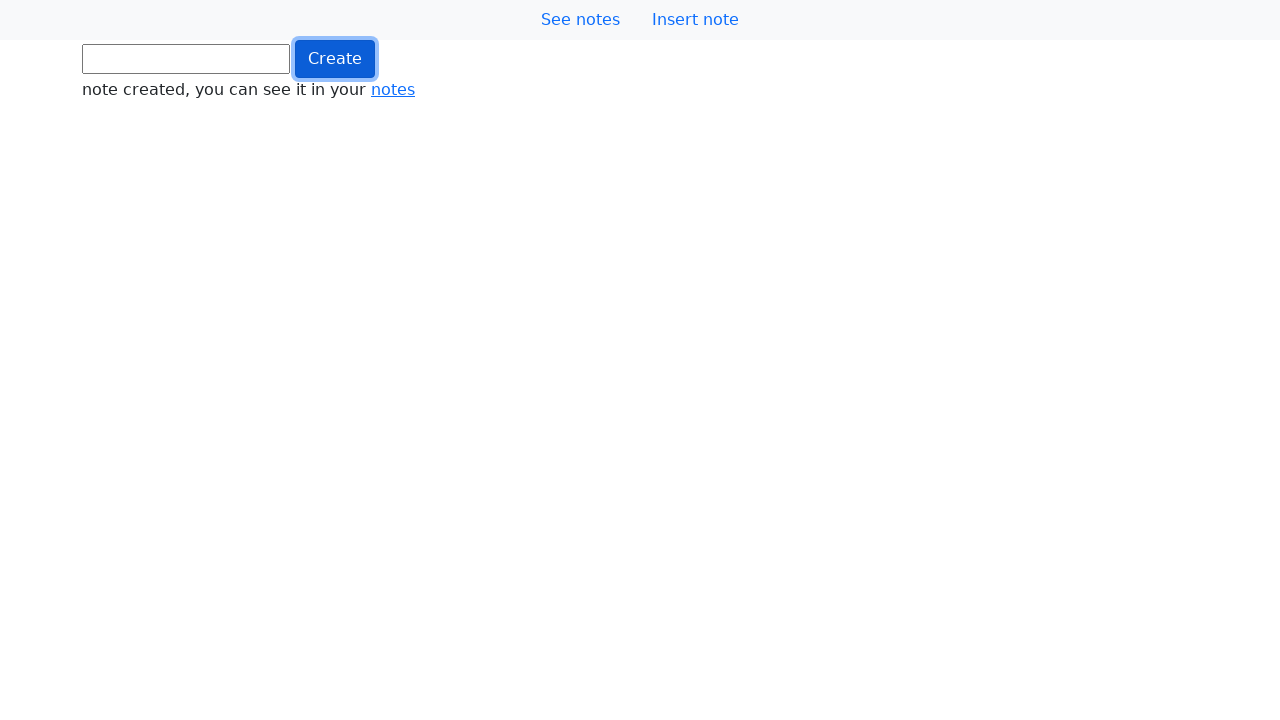

Clicked button (iteration 58/1000) at (335, 59) on .btn.btn-primary
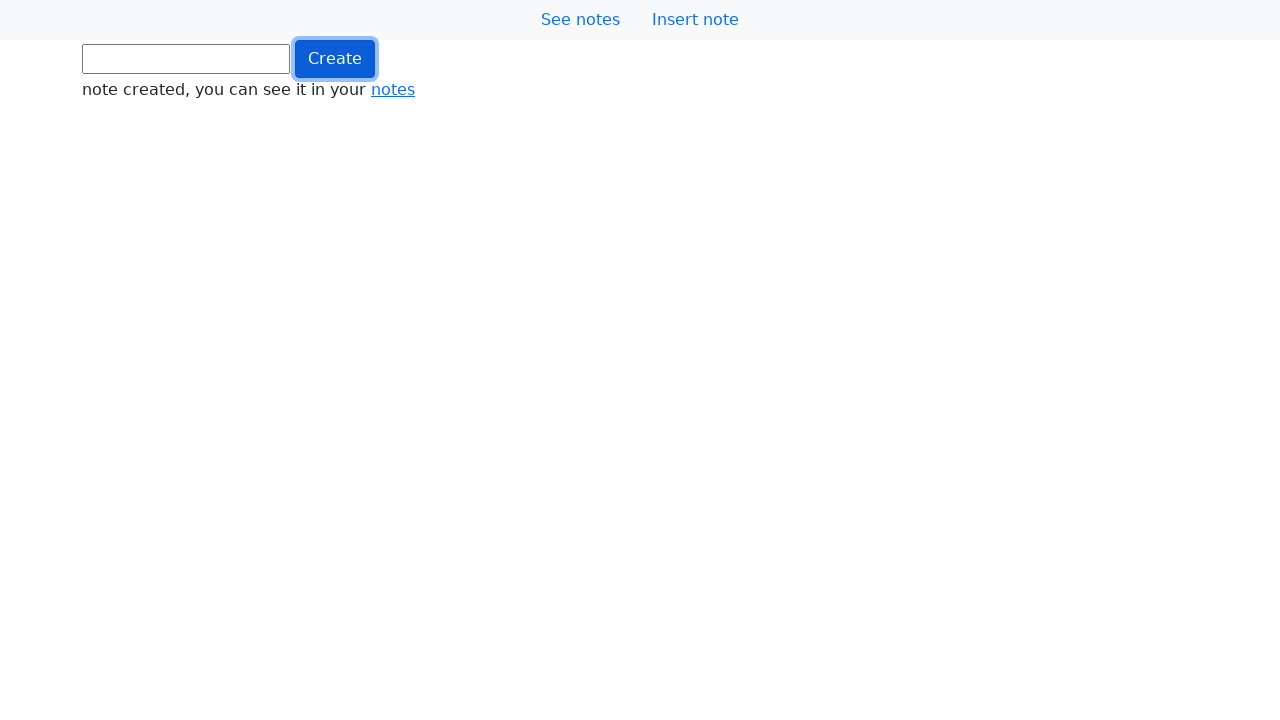

Clicked button (iteration 59/1000) at (335, 59) on .btn.btn-primary
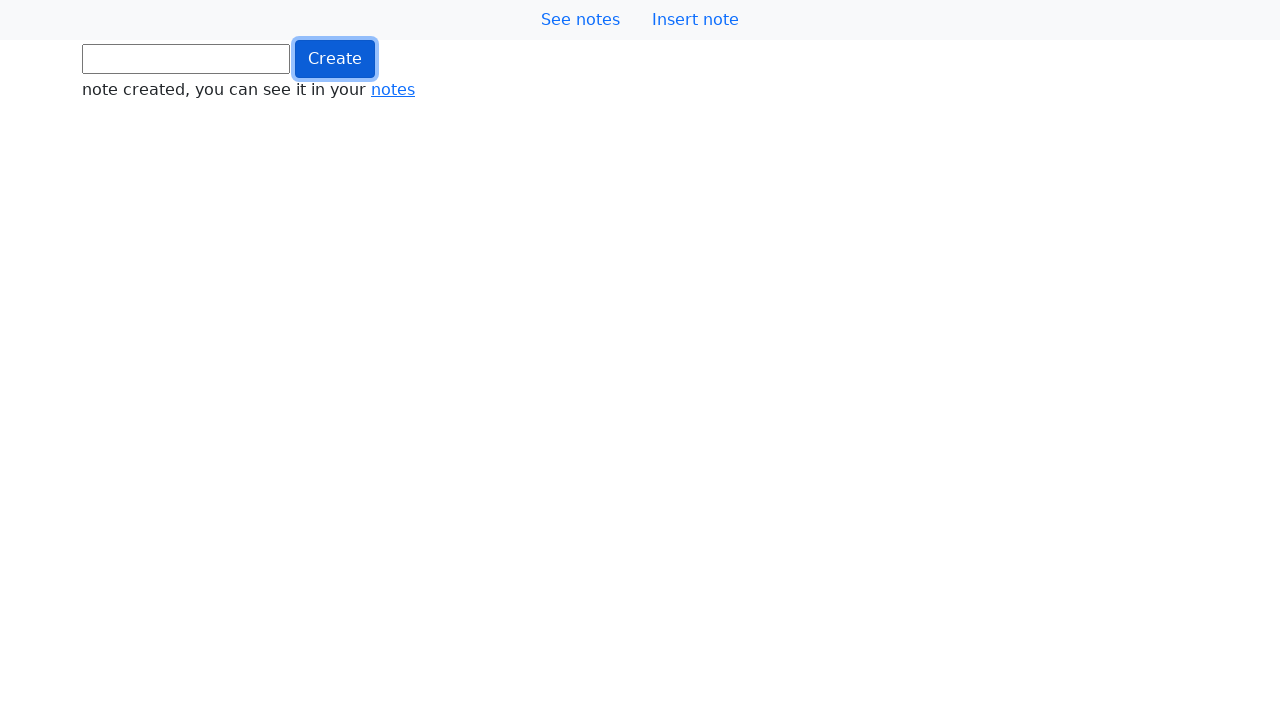

Clicked button (iteration 60/1000) at (335, 59) on .btn.btn-primary
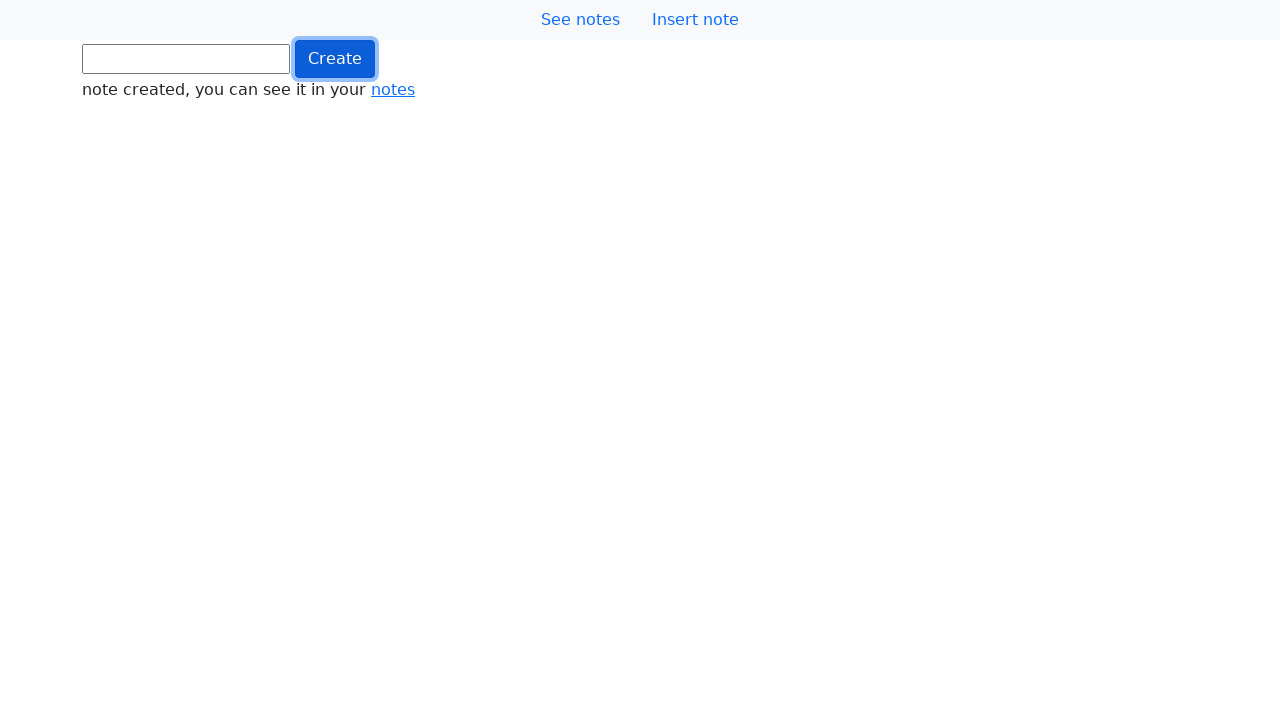

Clicked button (iteration 61/1000) at (335, 59) on .btn.btn-primary
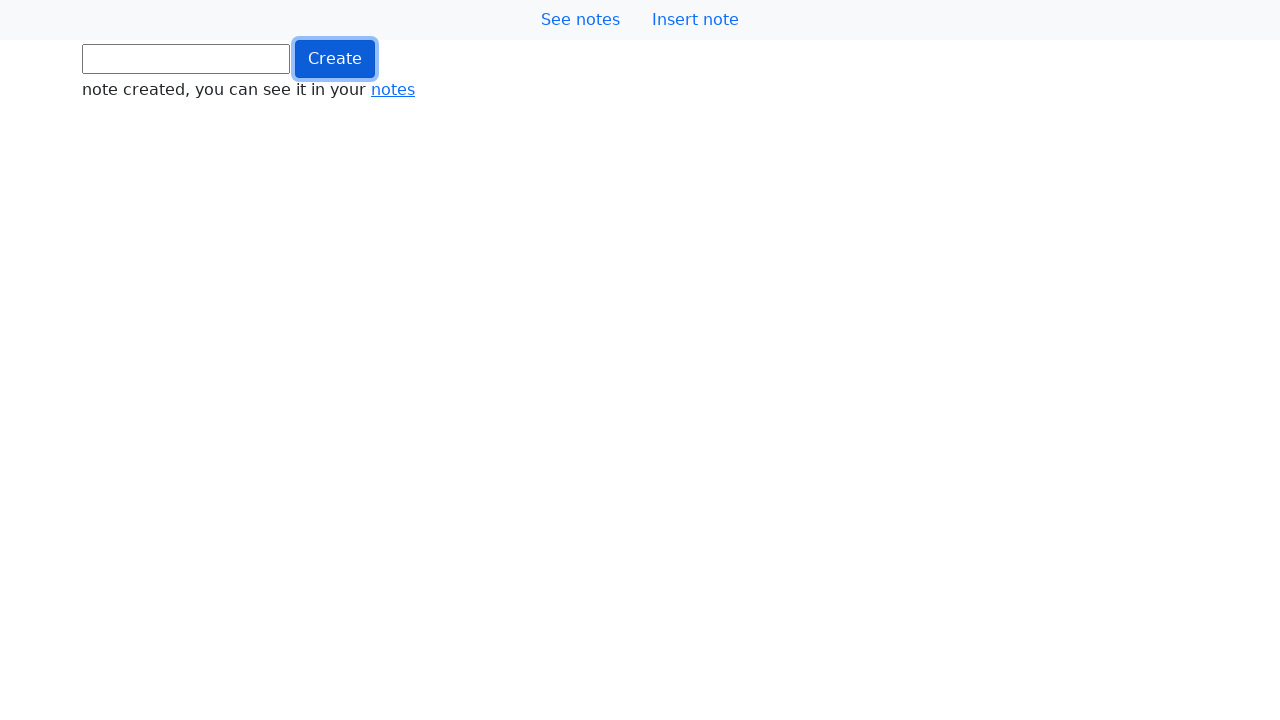

Clicked button (iteration 62/1000) at (335, 59) on .btn.btn-primary
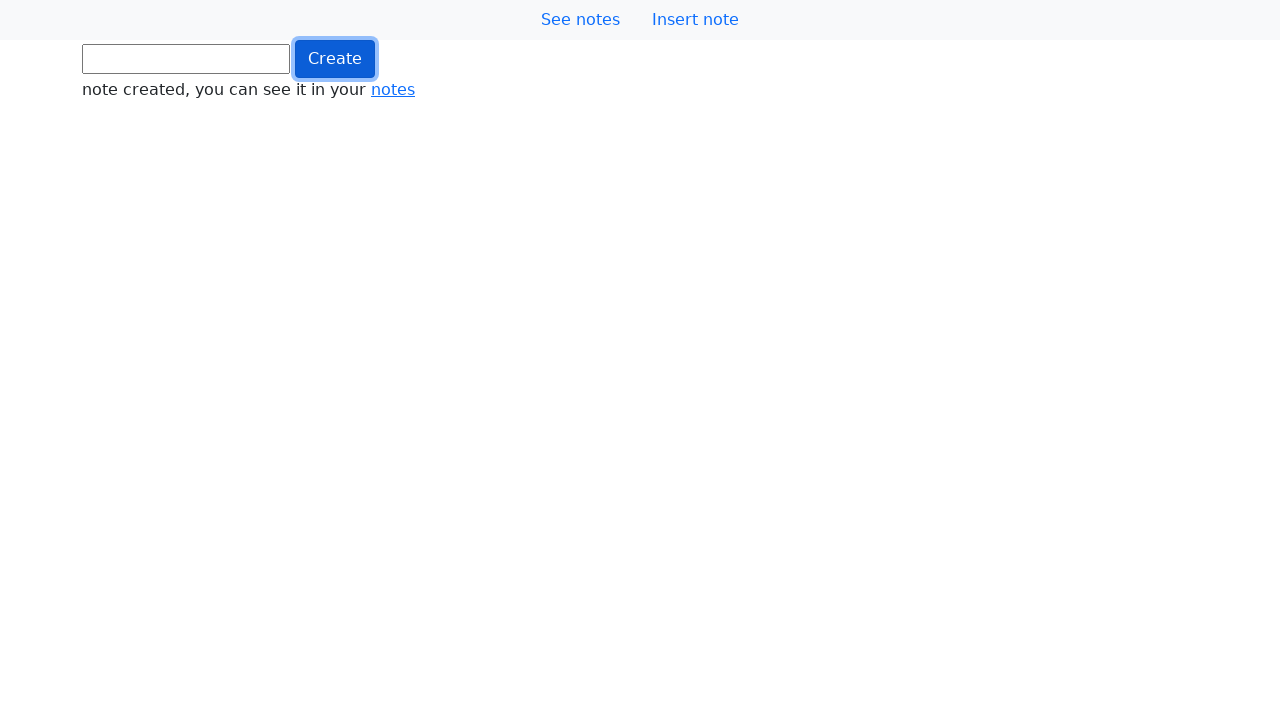

Clicked button (iteration 63/1000) at (335, 59) on .btn.btn-primary
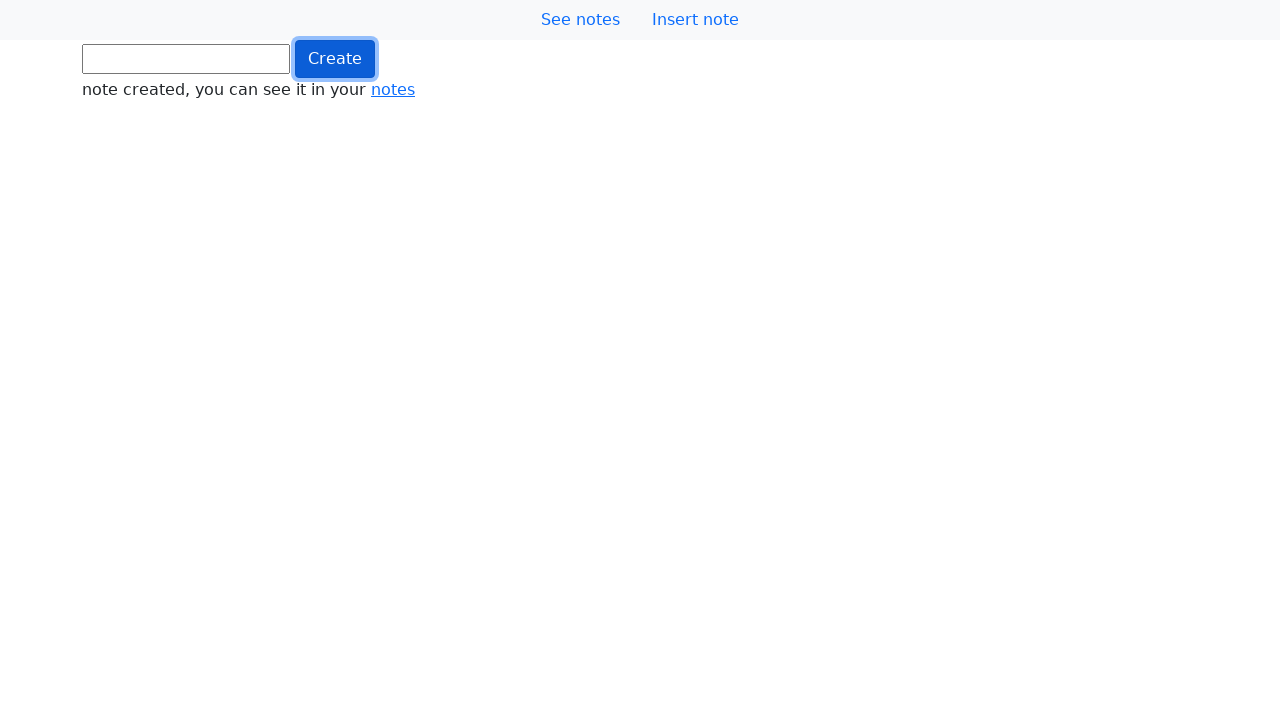

Clicked button (iteration 64/1000) at (335, 59) on .btn.btn-primary
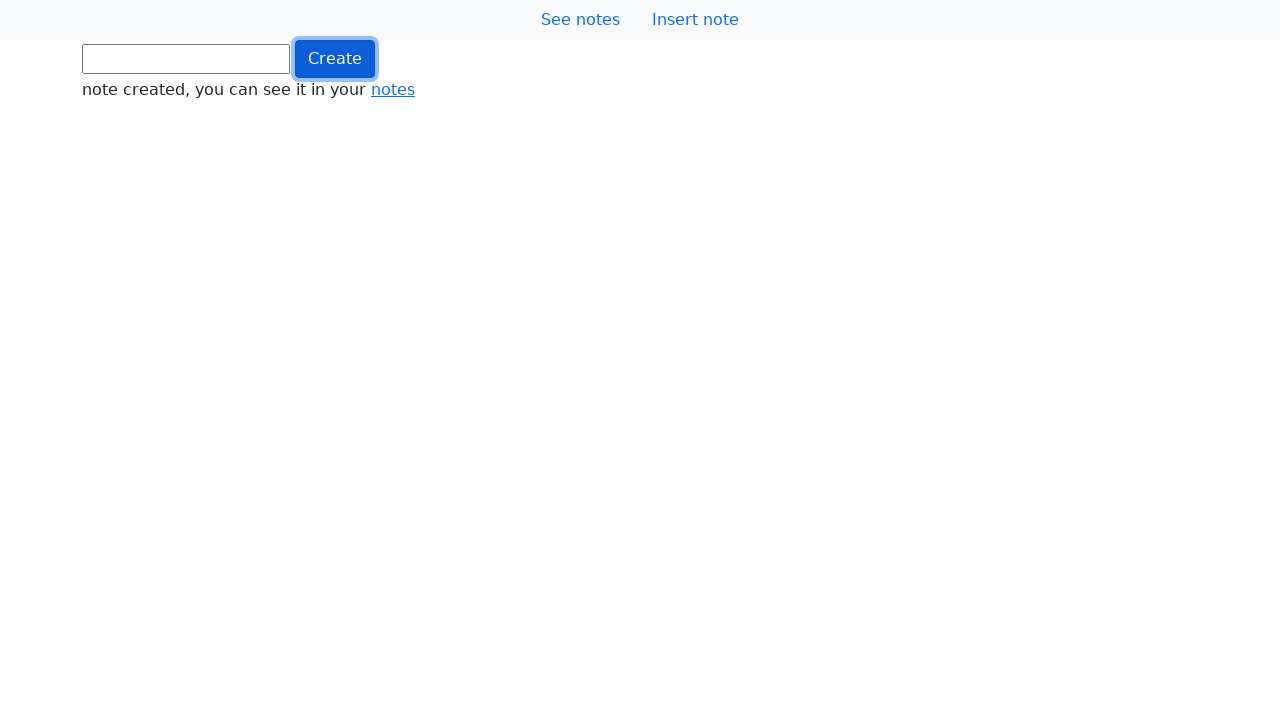

Clicked button (iteration 65/1000) at (335, 59) on .btn.btn-primary
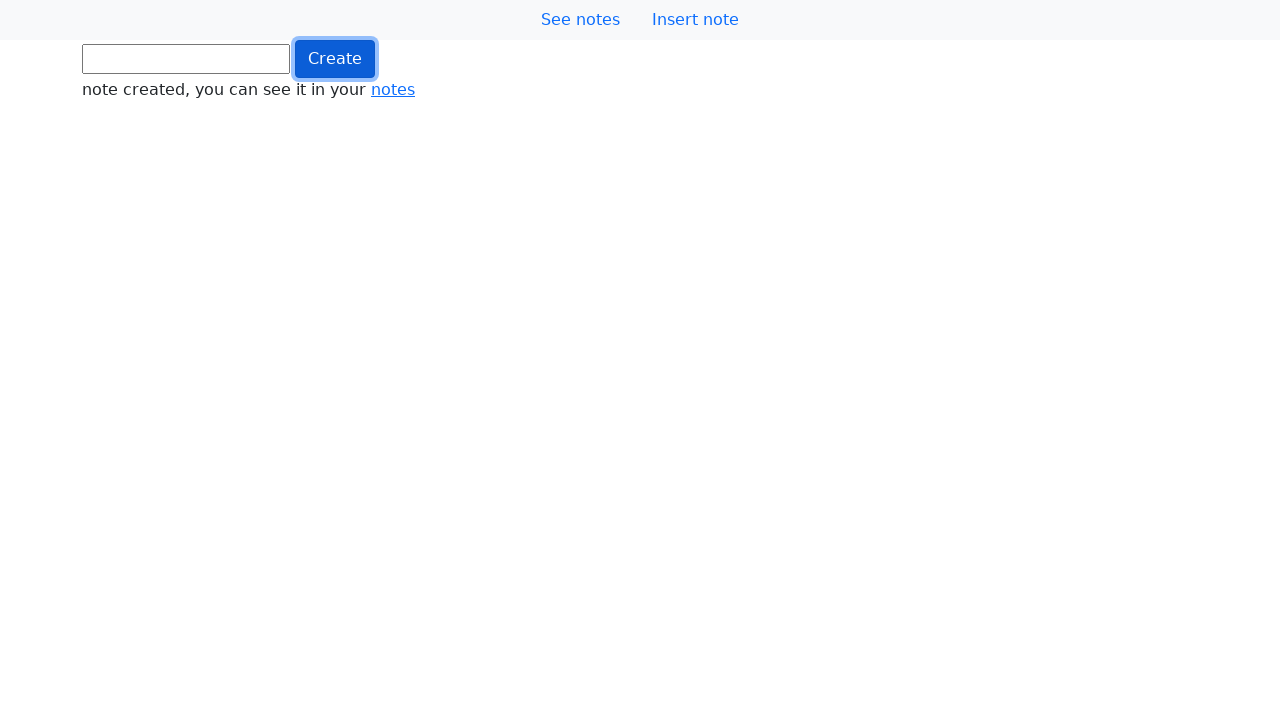

Clicked button (iteration 66/1000) at (335, 59) on .btn.btn-primary
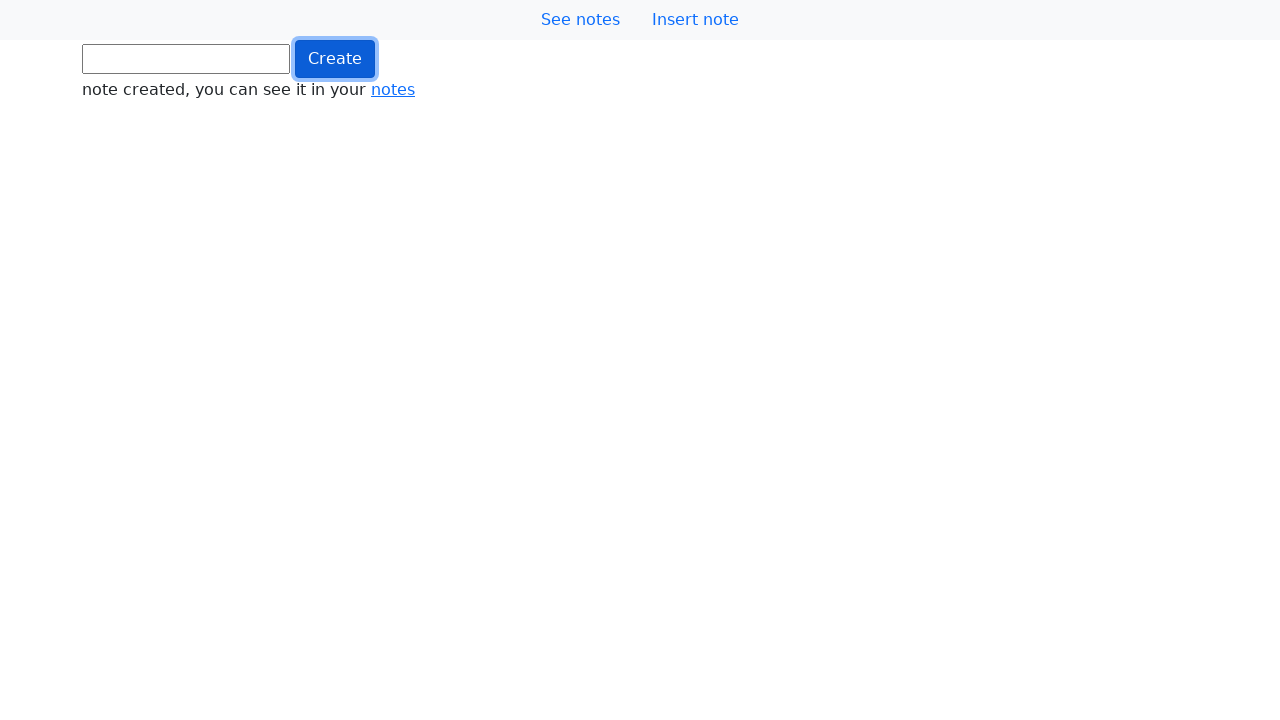

Clicked button (iteration 67/1000) at (335, 59) on .btn.btn-primary
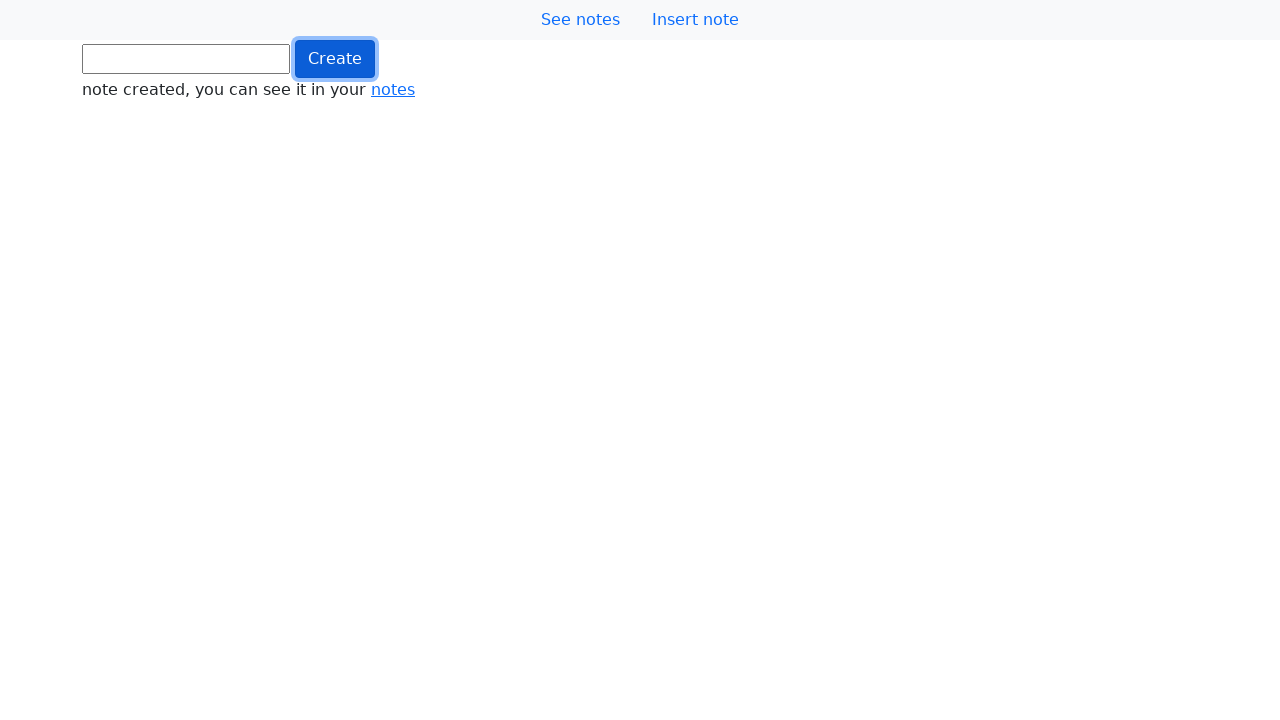

Clicked button (iteration 68/1000) at (335, 59) on .btn.btn-primary
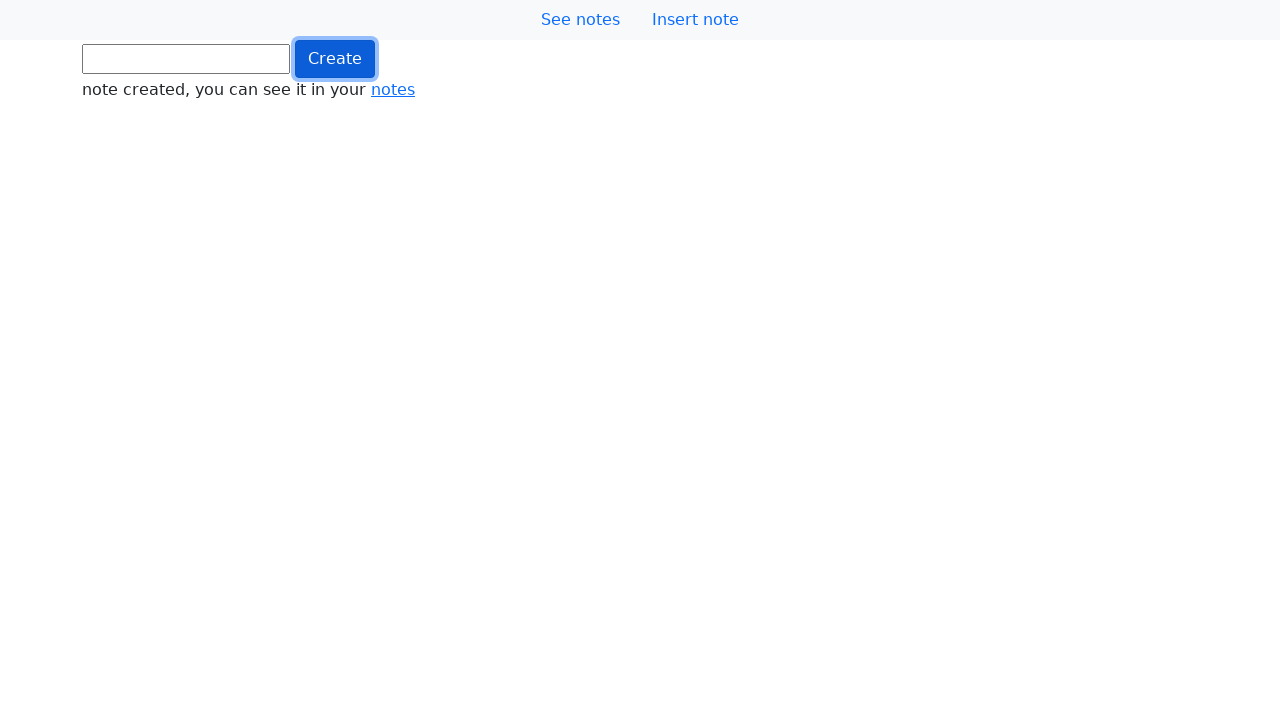

Clicked button (iteration 69/1000) at (335, 59) on .btn.btn-primary
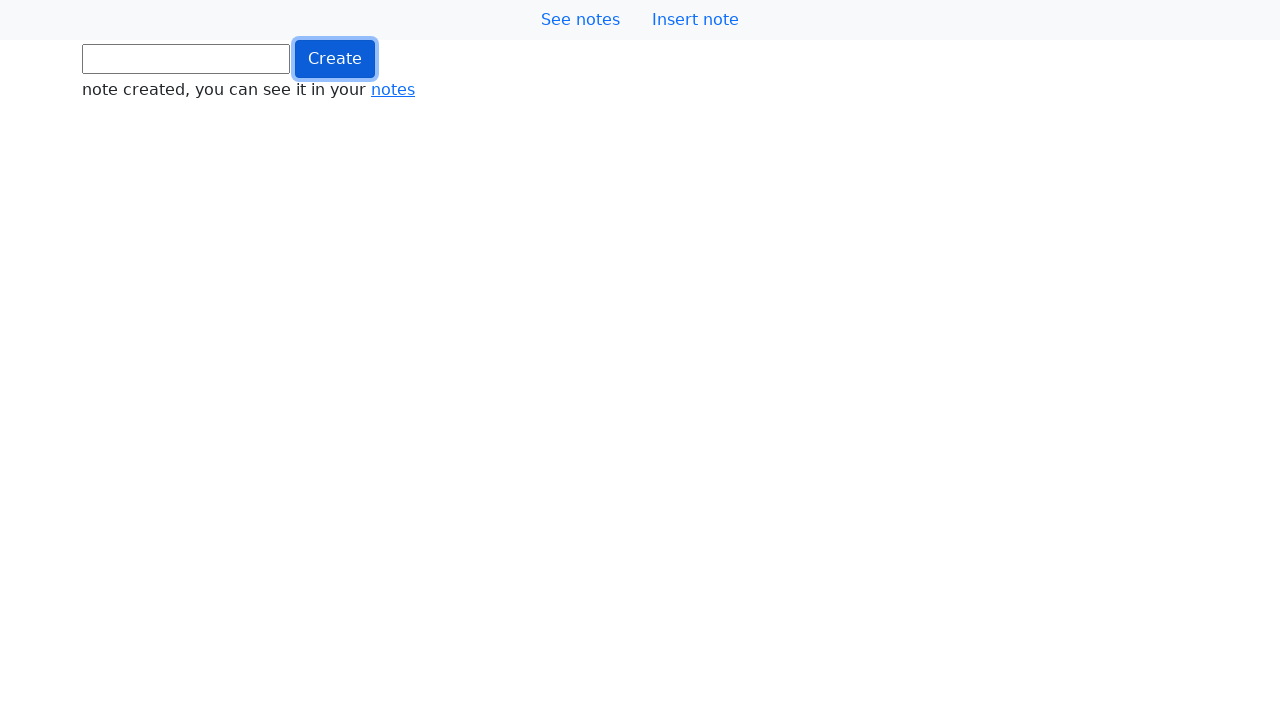

Clicked button (iteration 70/1000) at (335, 59) on .btn.btn-primary
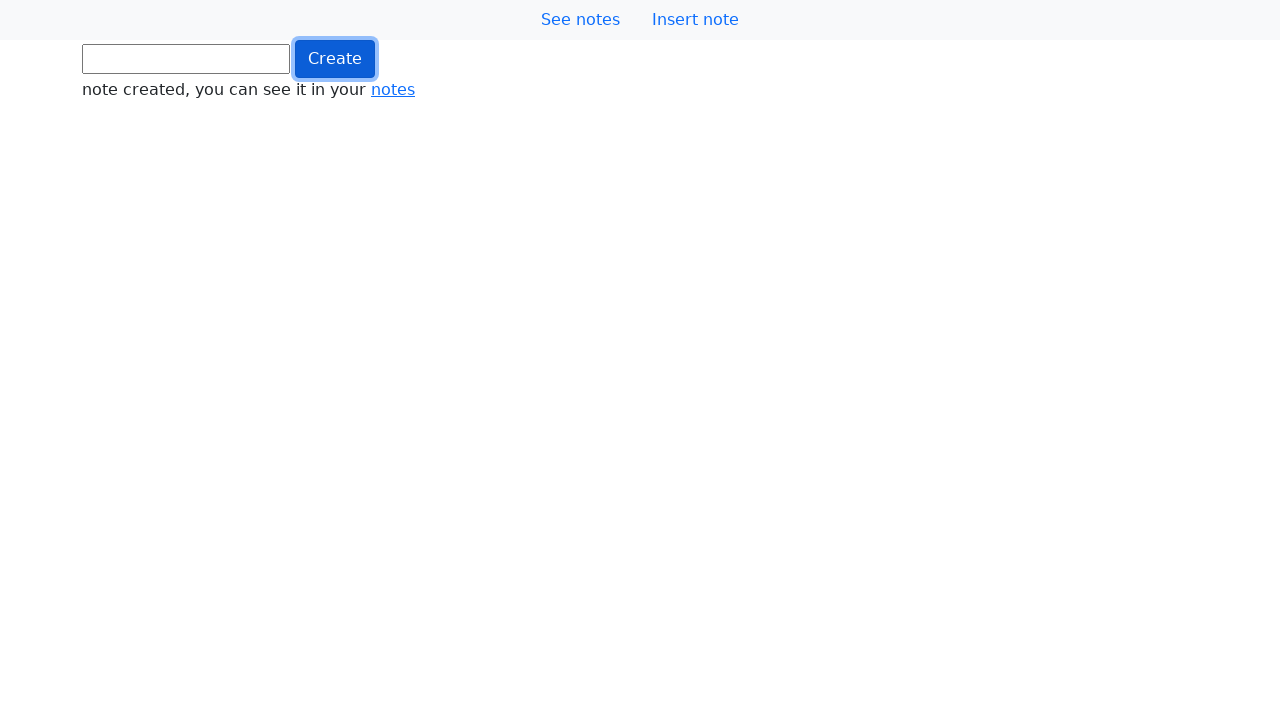

Clicked button (iteration 71/1000) at (335, 59) on .btn.btn-primary
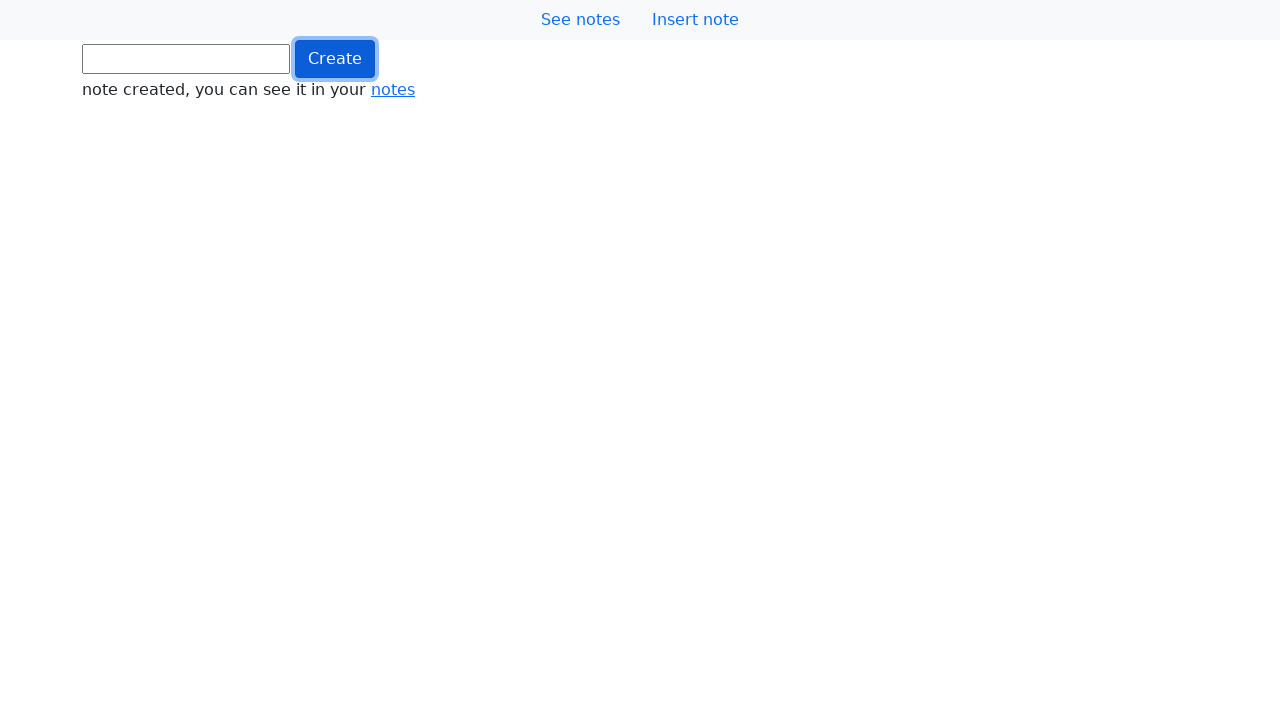

Clicked button (iteration 72/1000) at (335, 59) on .btn.btn-primary
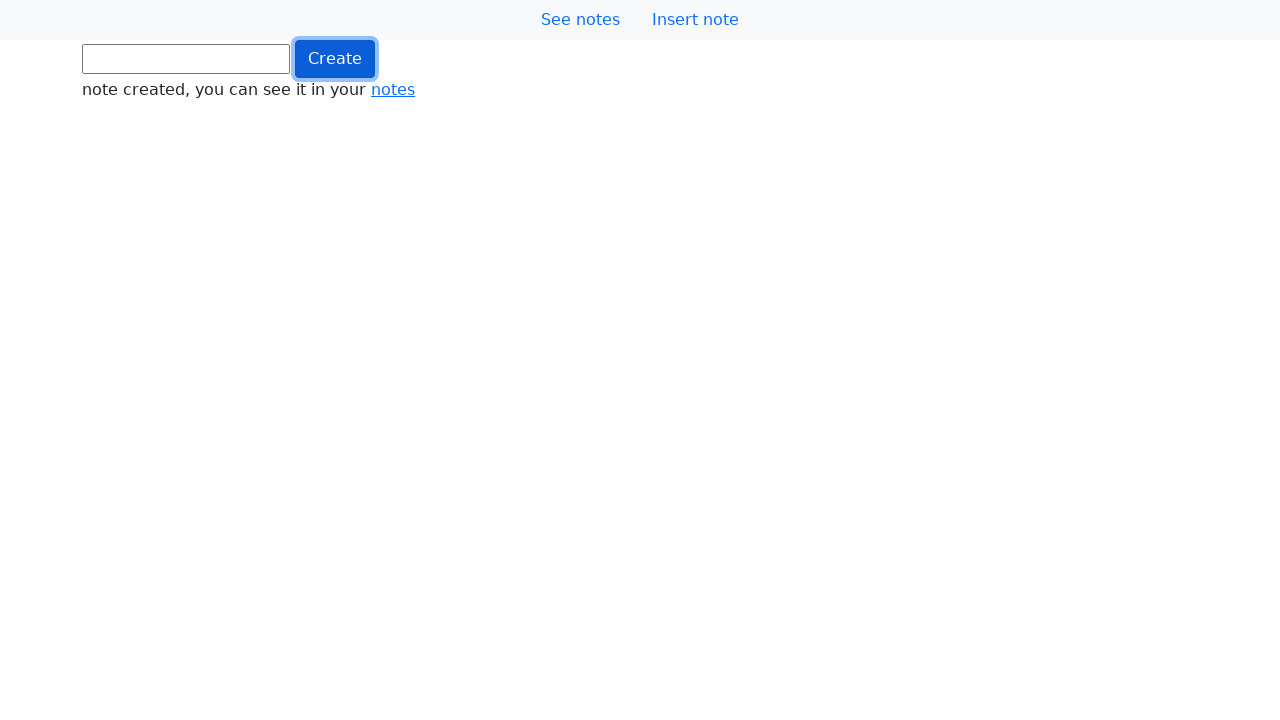

Clicked button (iteration 73/1000) at (335, 59) on .btn.btn-primary
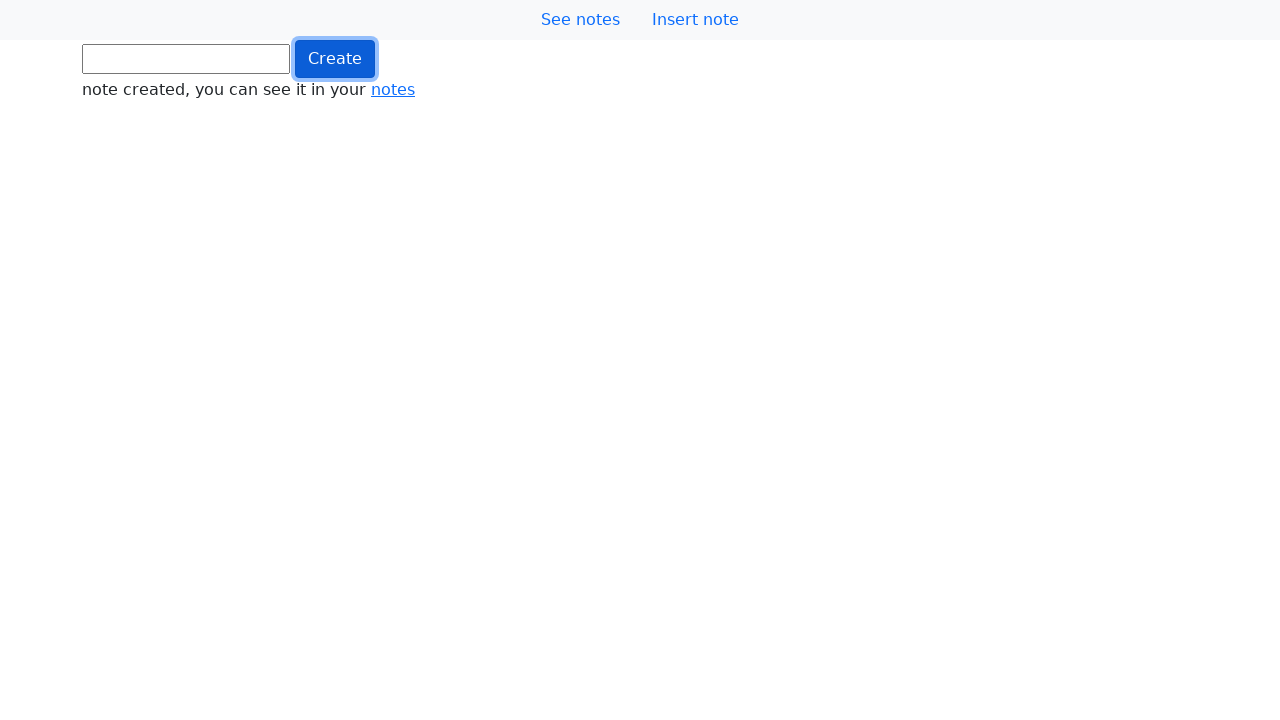

Clicked button (iteration 74/1000) at (335, 59) on .btn.btn-primary
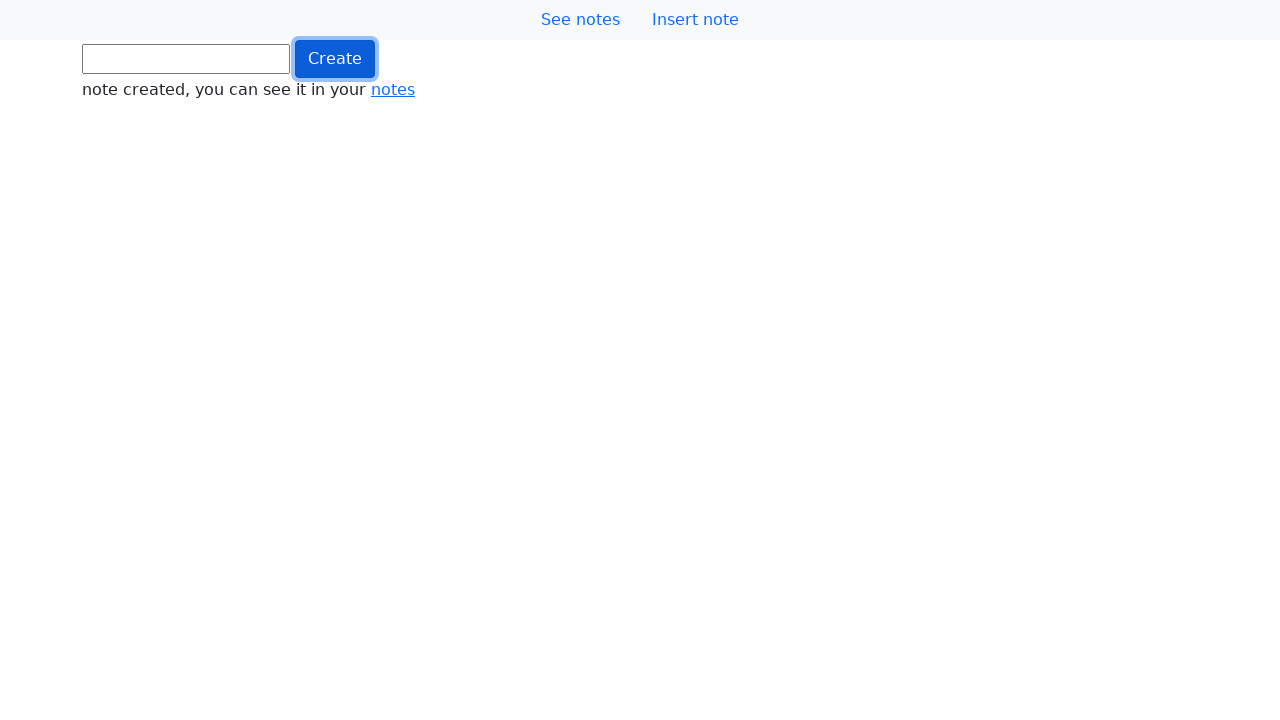

Clicked button (iteration 75/1000) at (335, 59) on .btn.btn-primary
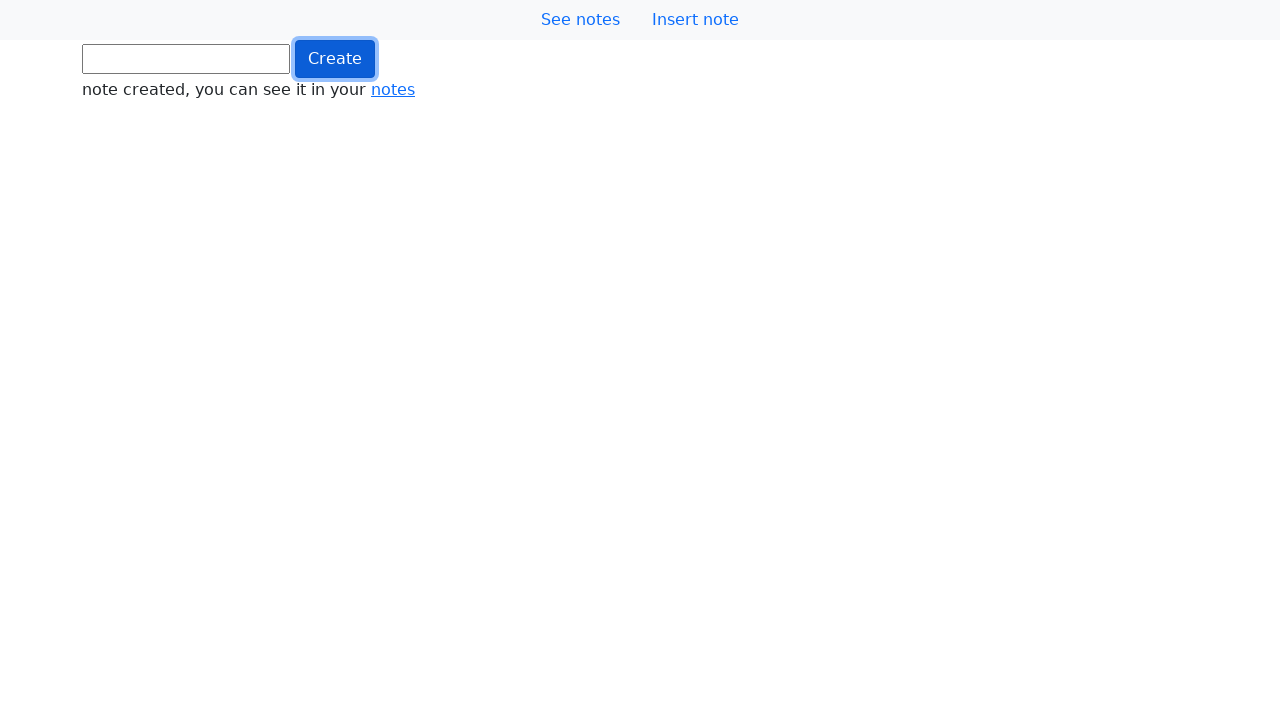

Clicked button (iteration 76/1000) at (335, 59) on .btn.btn-primary
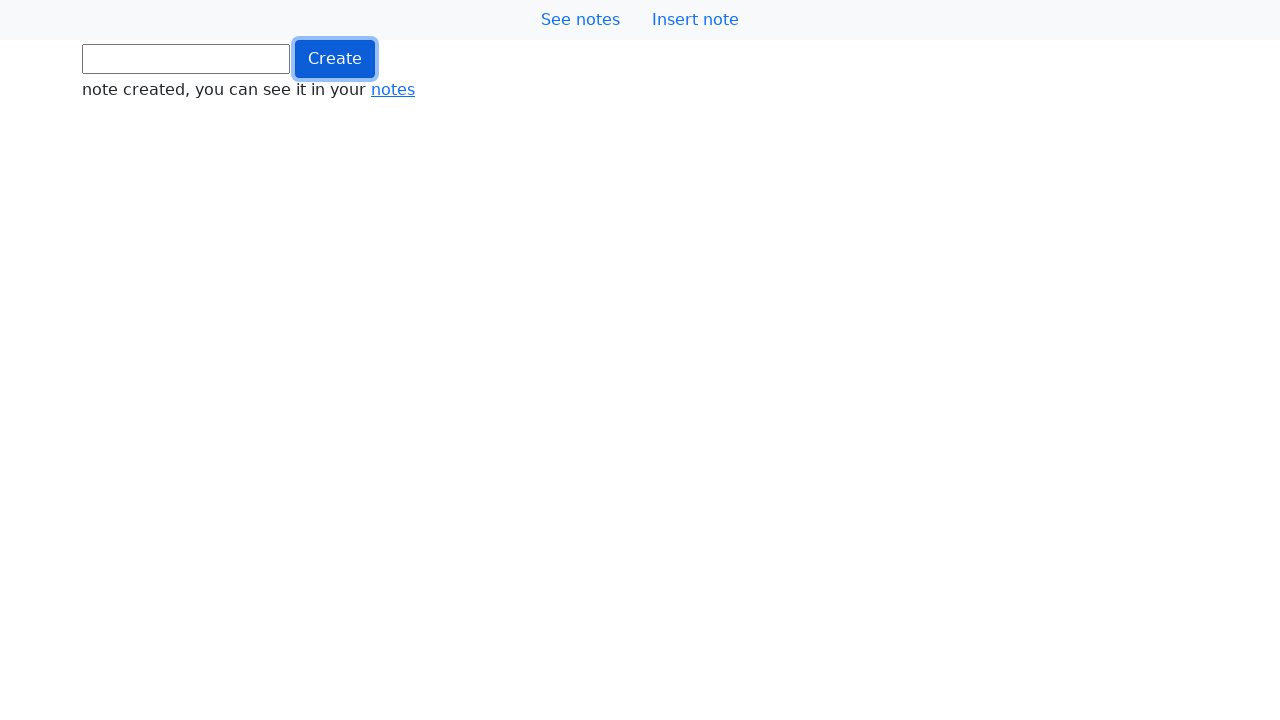

Clicked button (iteration 77/1000) at (335, 59) on .btn.btn-primary
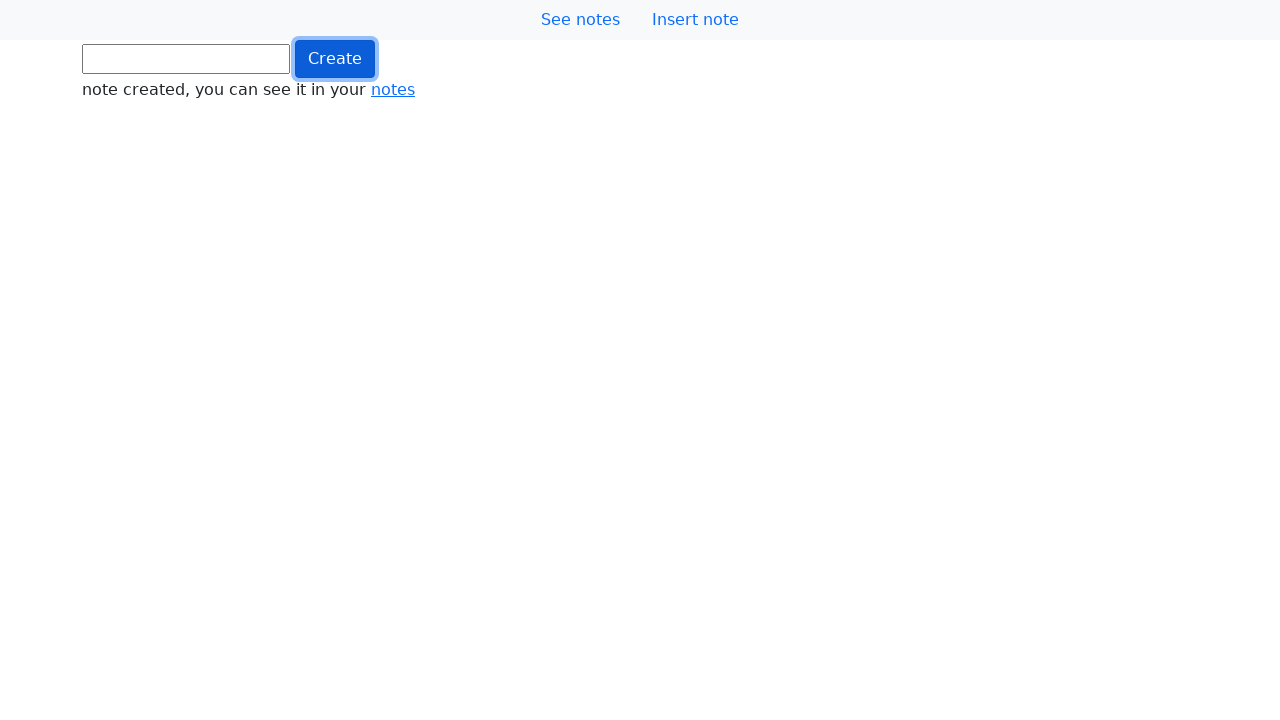

Clicked button (iteration 78/1000) at (335, 59) on .btn.btn-primary
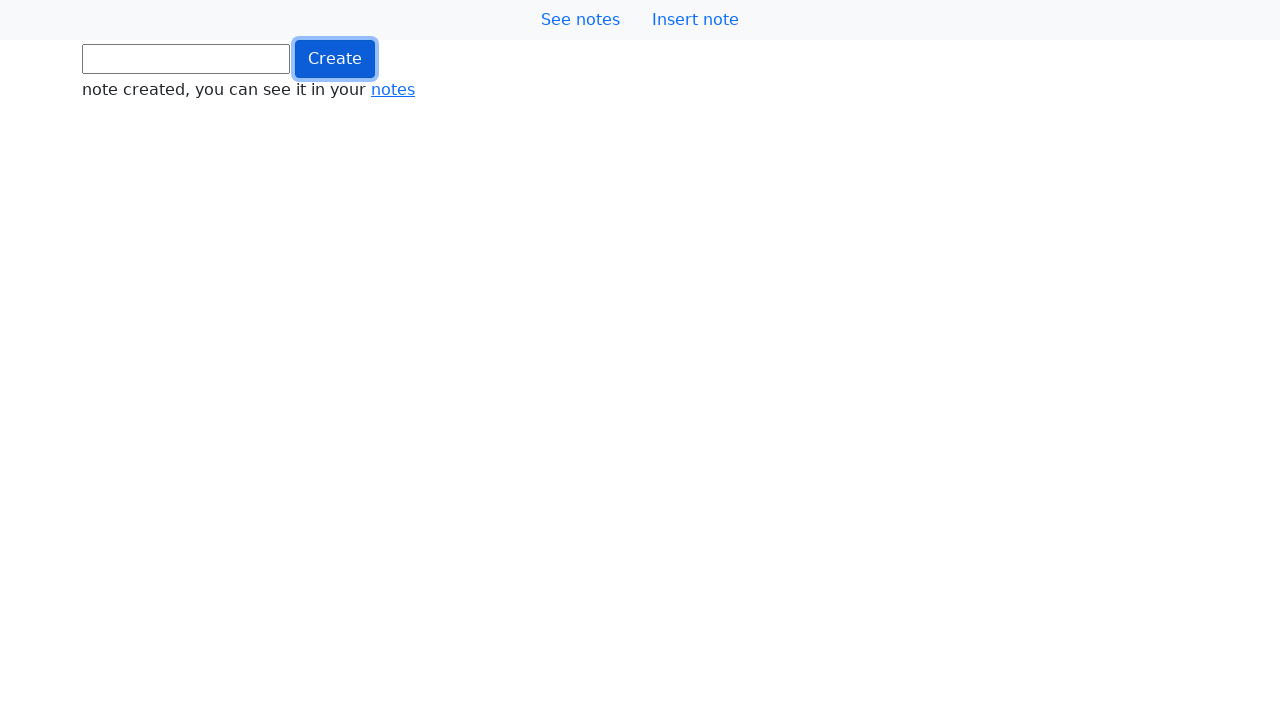

Clicked button (iteration 79/1000) at (335, 59) on .btn.btn-primary
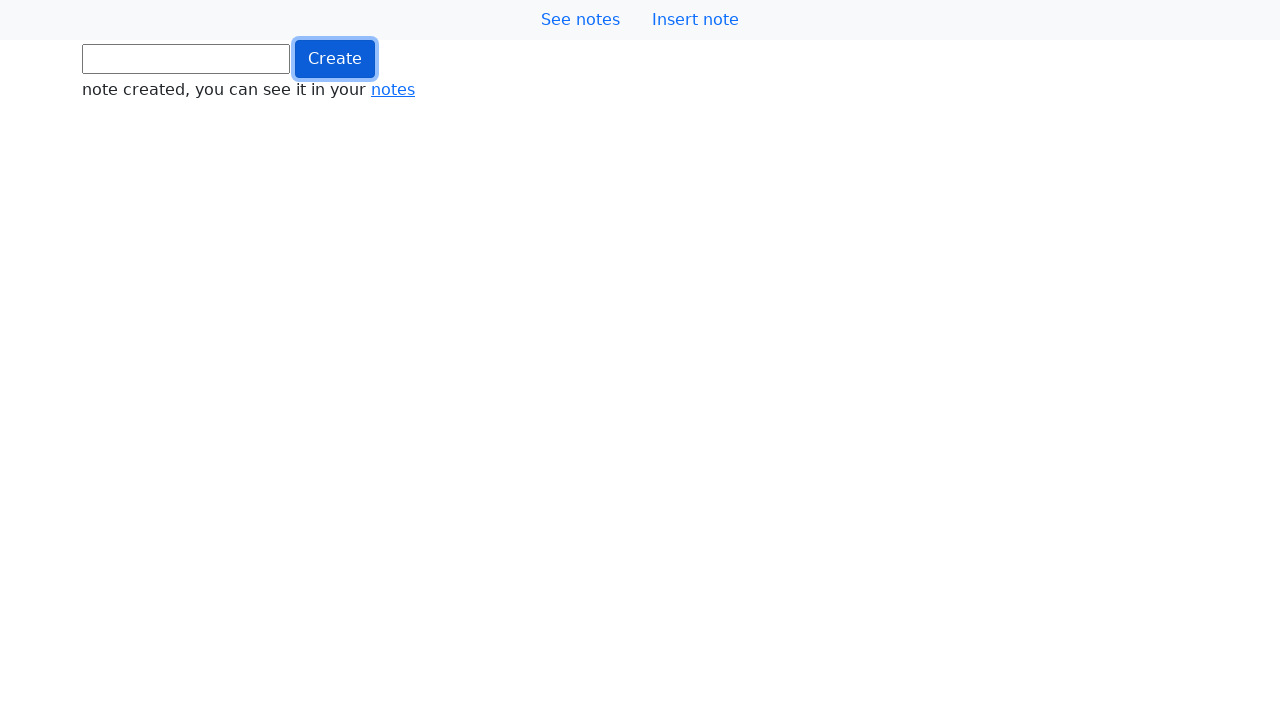

Clicked button (iteration 80/1000) at (335, 59) on .btn.btn-primary
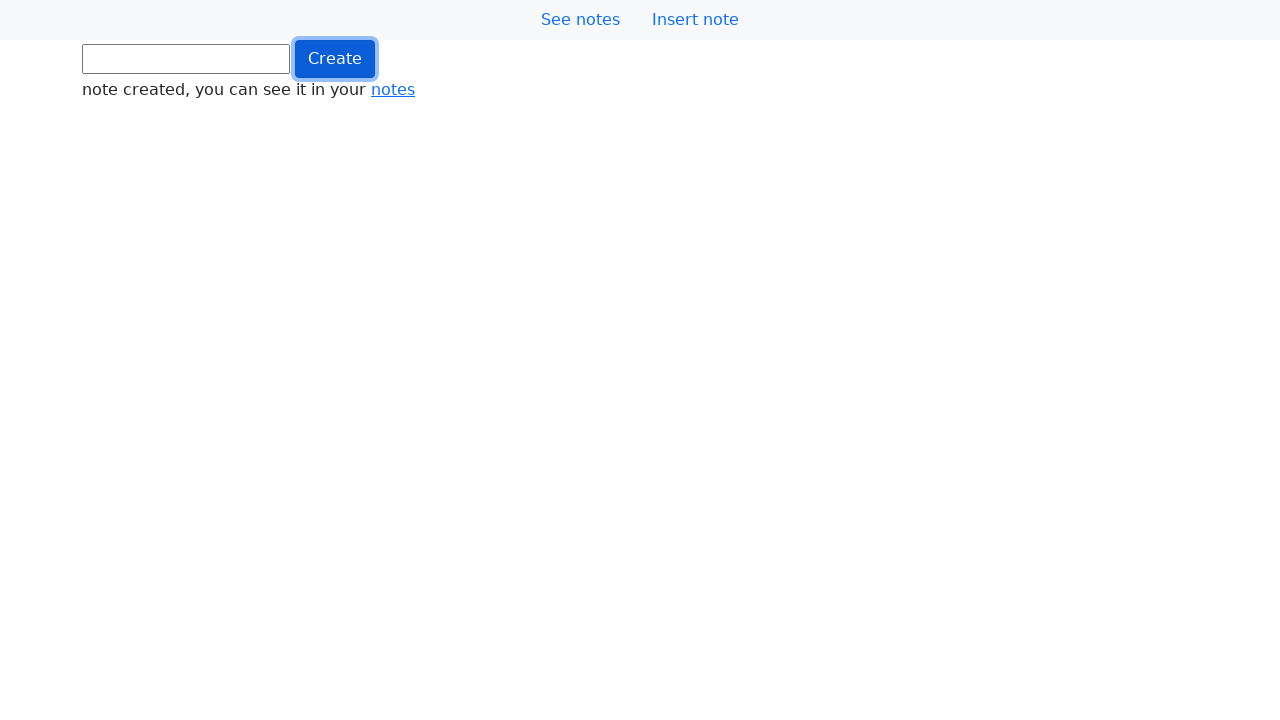

Clicked button (iteration 81/1000) at (335, 59) on .btn.btn-primary
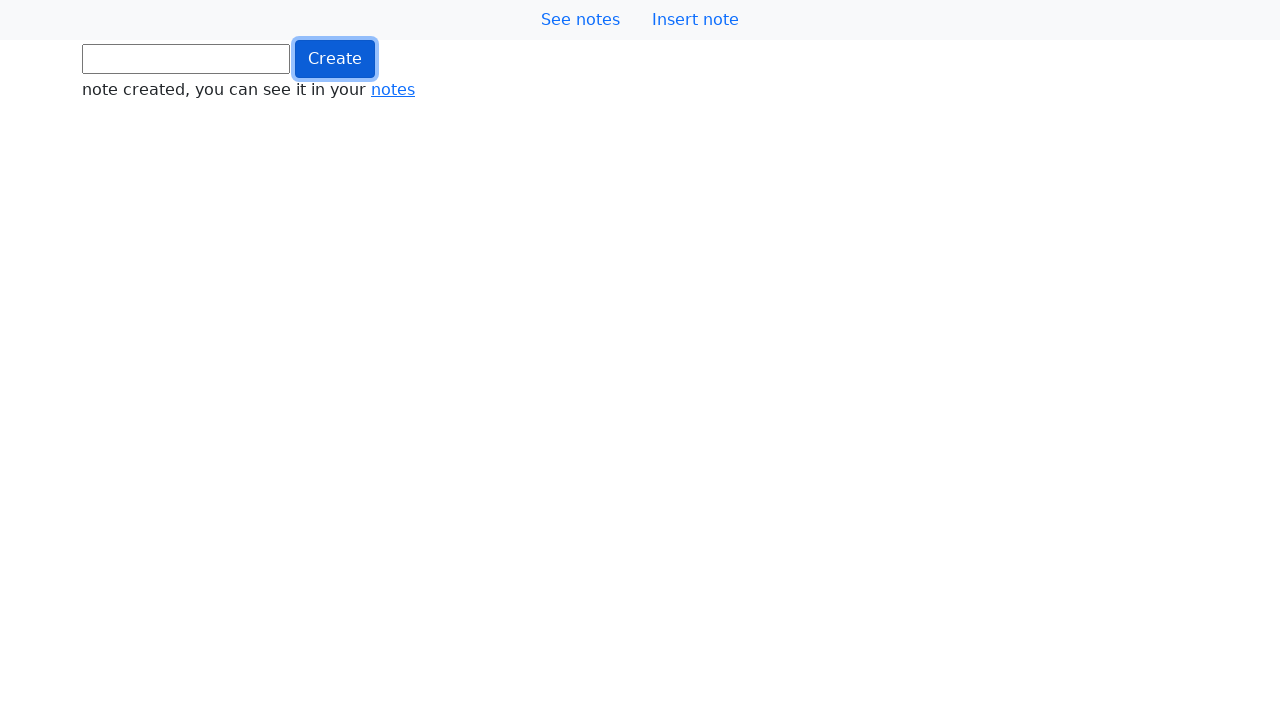

Clicked button (iteration 82/1000) at (335, 59) on .btn.btn-primary
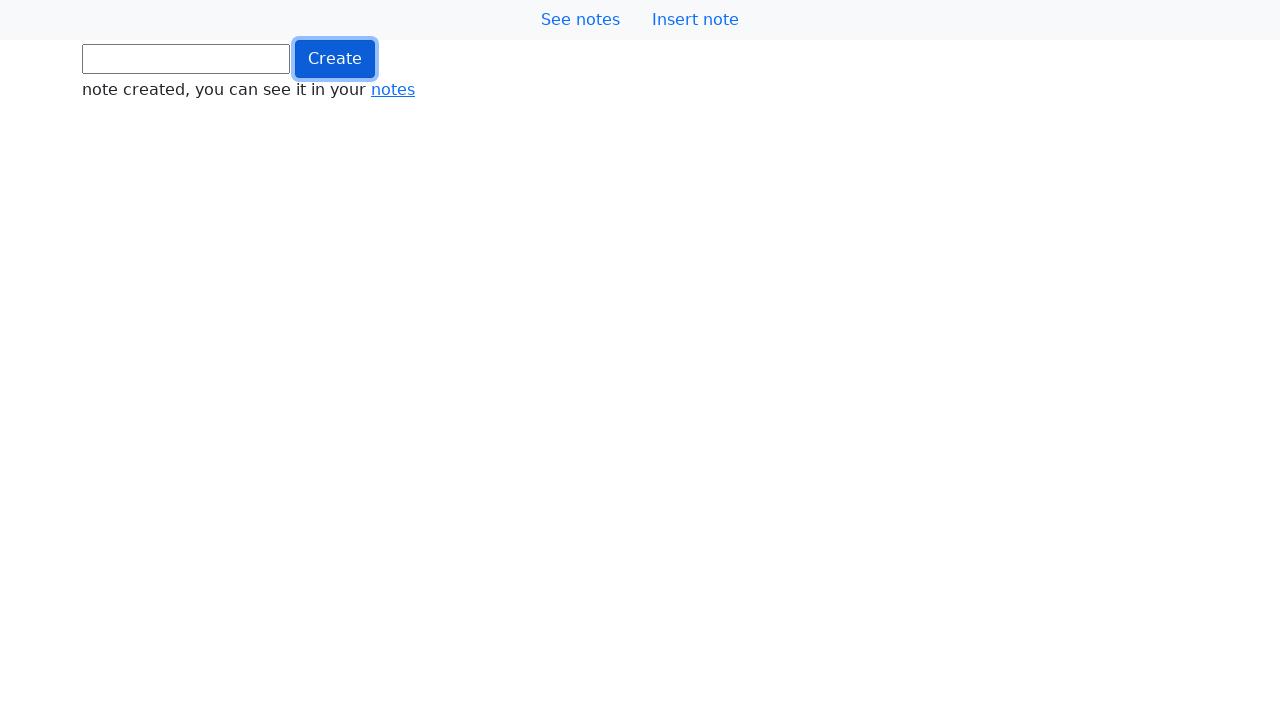

Clicked button (iteration 83/1000) at (335, 59) on .btn.btn-primary
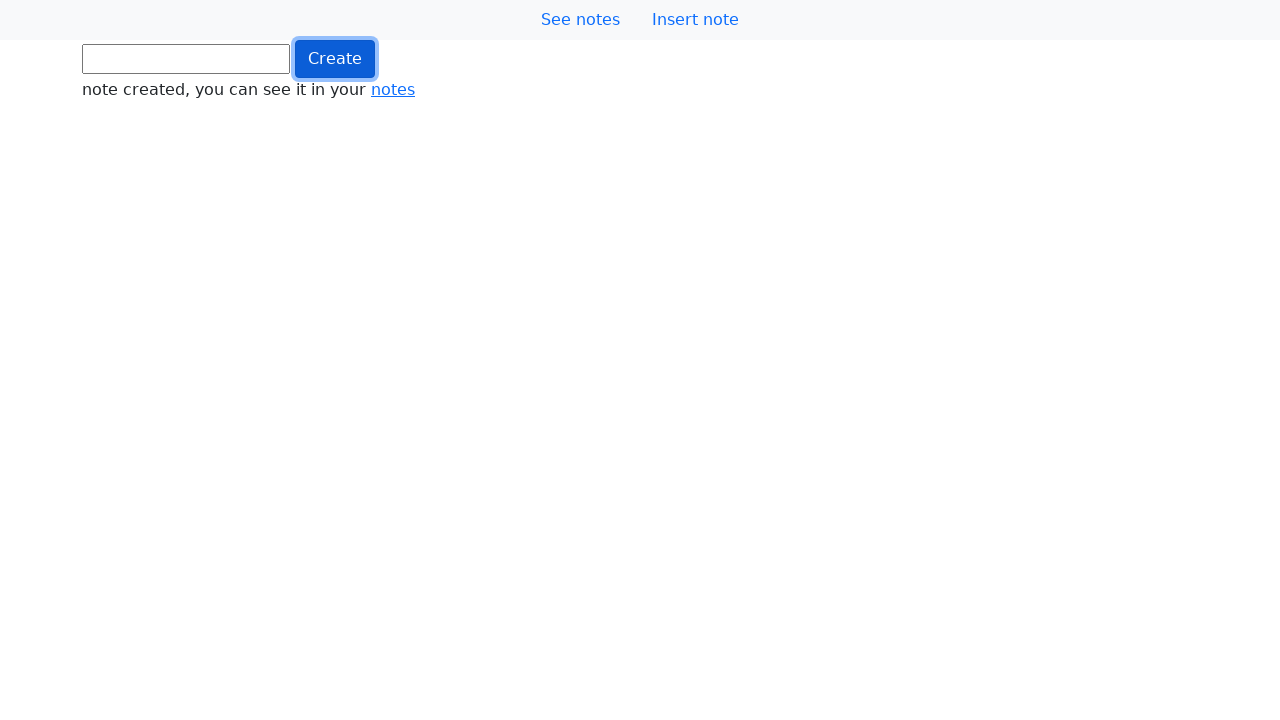

Clicked button (iteration 84/1000) at (335, 59) on .btn.btn-primary
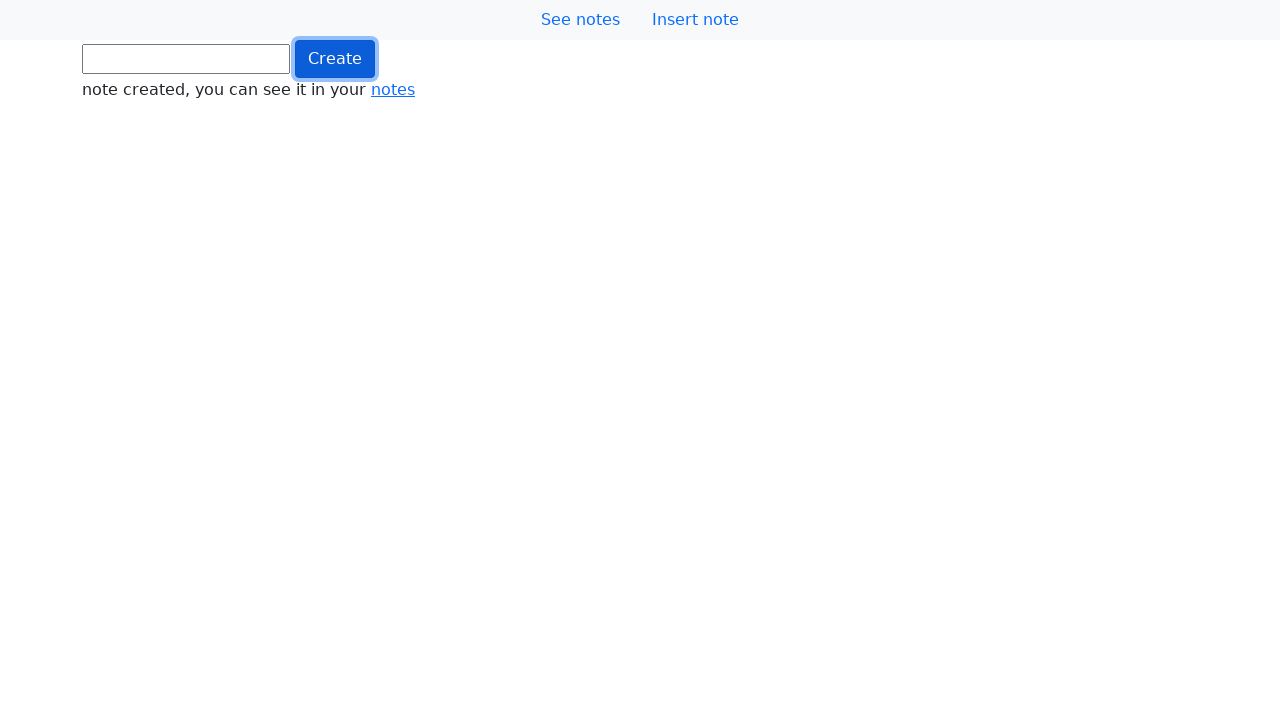

Clicked button (iteration 85/1000) at (335, 59) on .btn.btn-primary
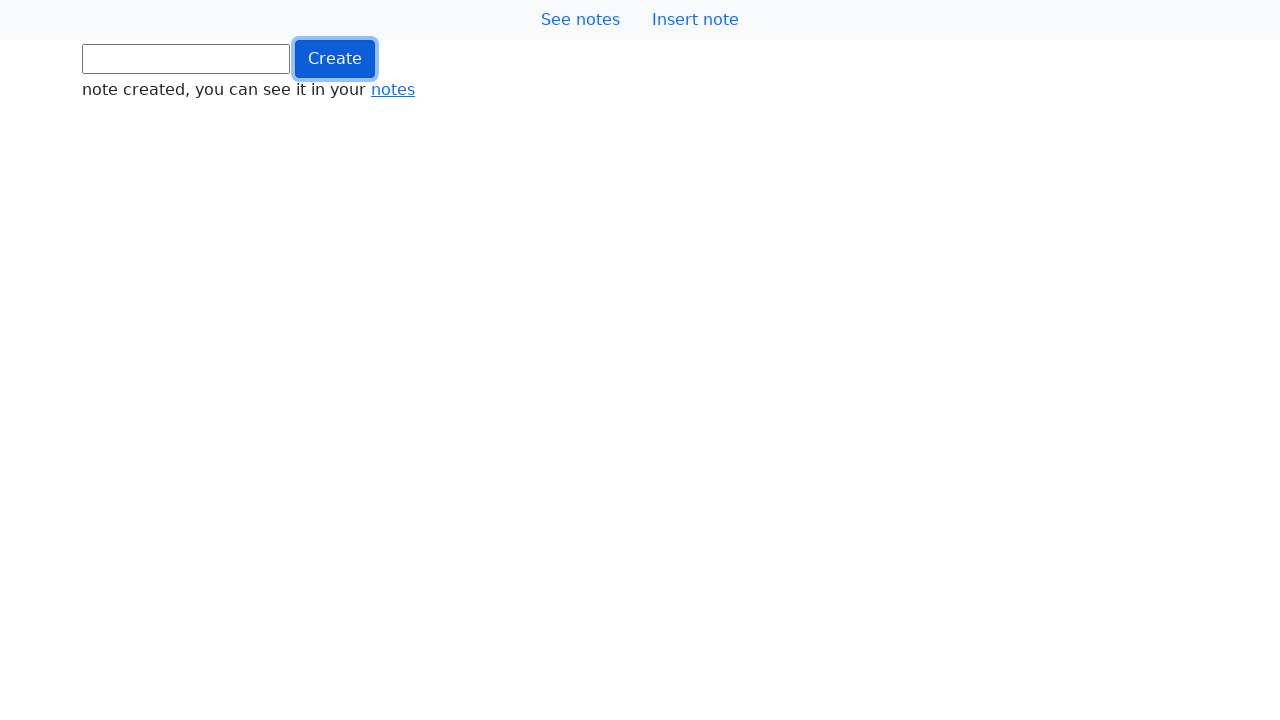

Clicked button (iteration 86/1000) at (335, 59) on .btn.btn-primary
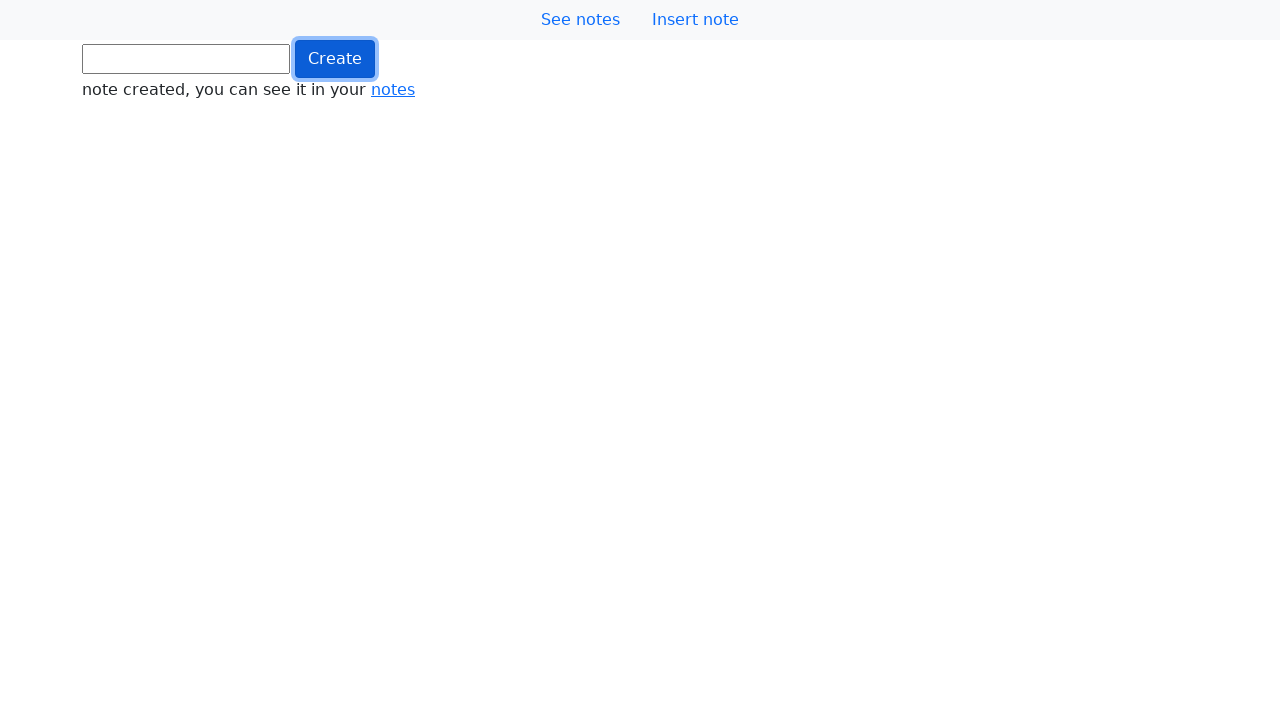

Clicked button (iteration 87/1000) at (335, 59) on .btn.btn-primary
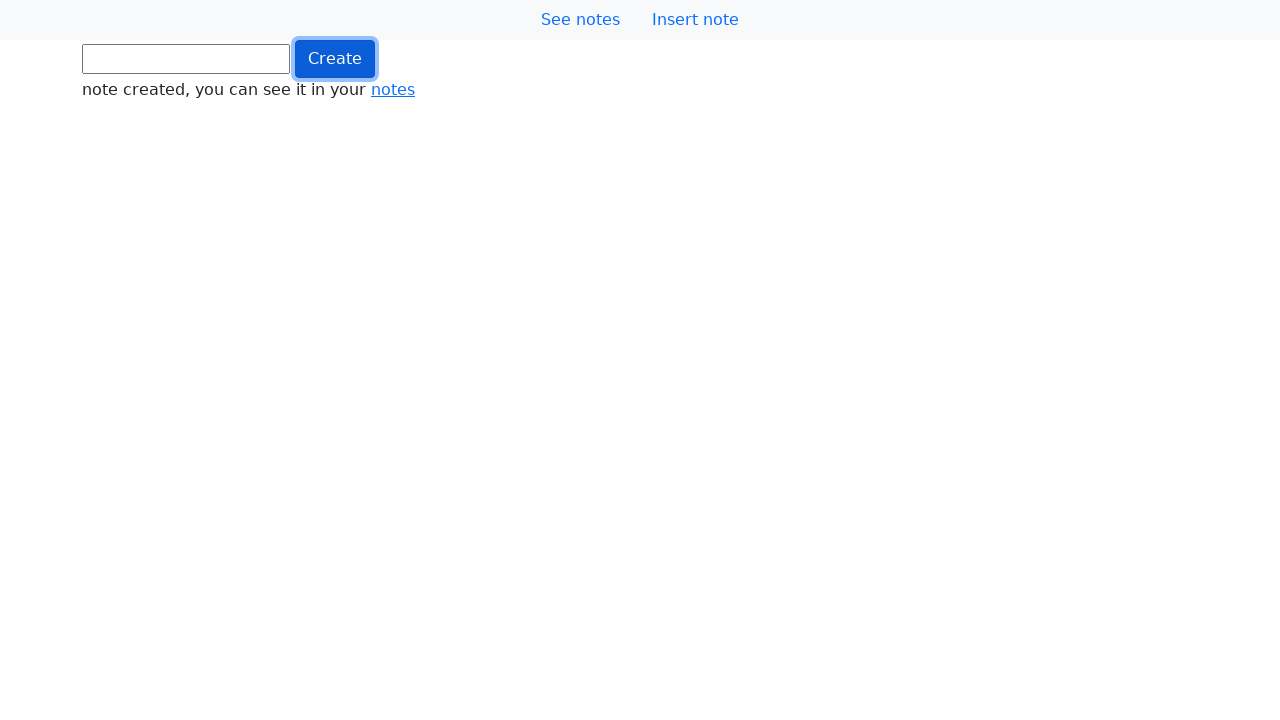

Clicked button (iteration 88/1000) at (335, 59) on .btn.btn-primary
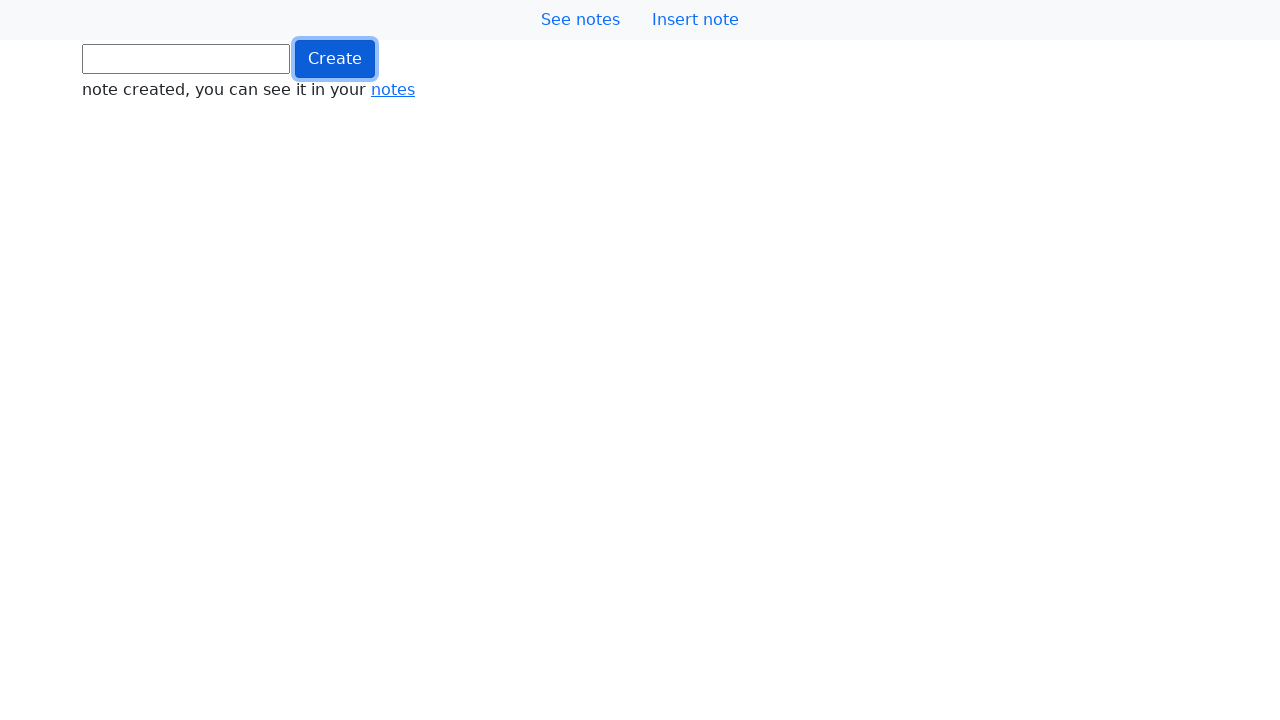

Clicked button (iteration 89/1000) at (335, 59) on .btn.btn-primary
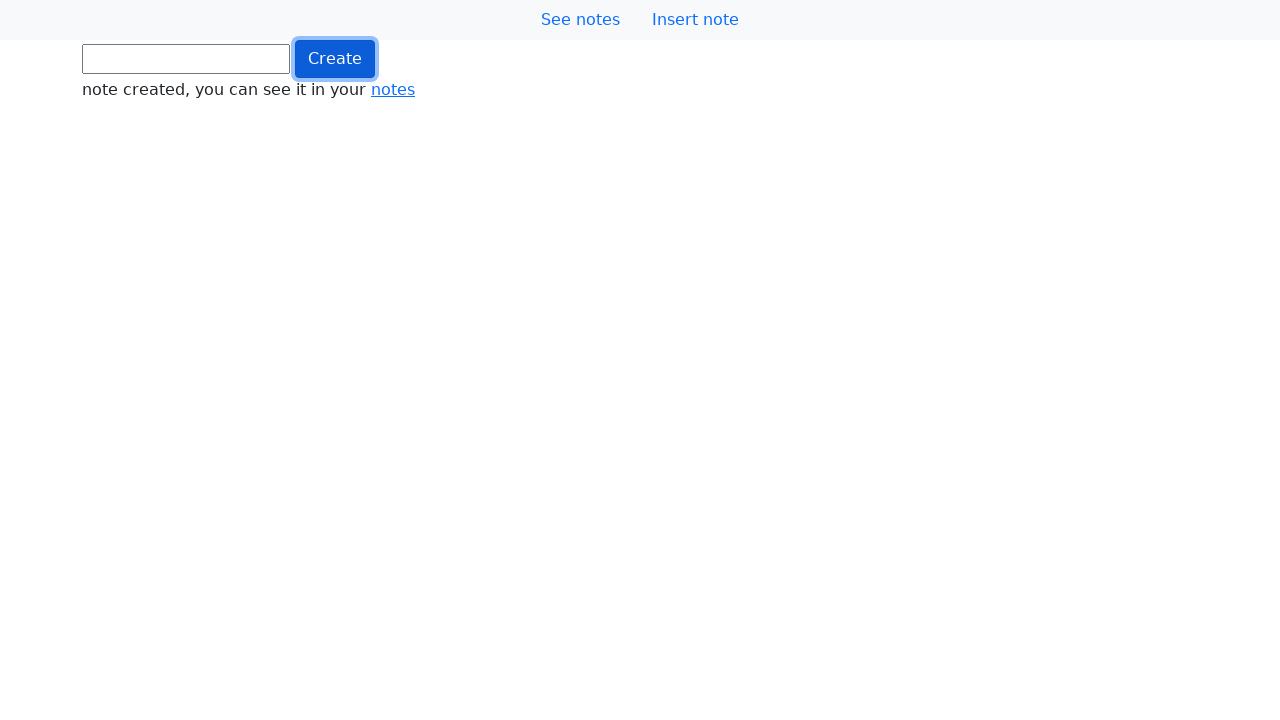

Clicked button (iteration 90/1000) at (335, 59) on .btn.btn-primary
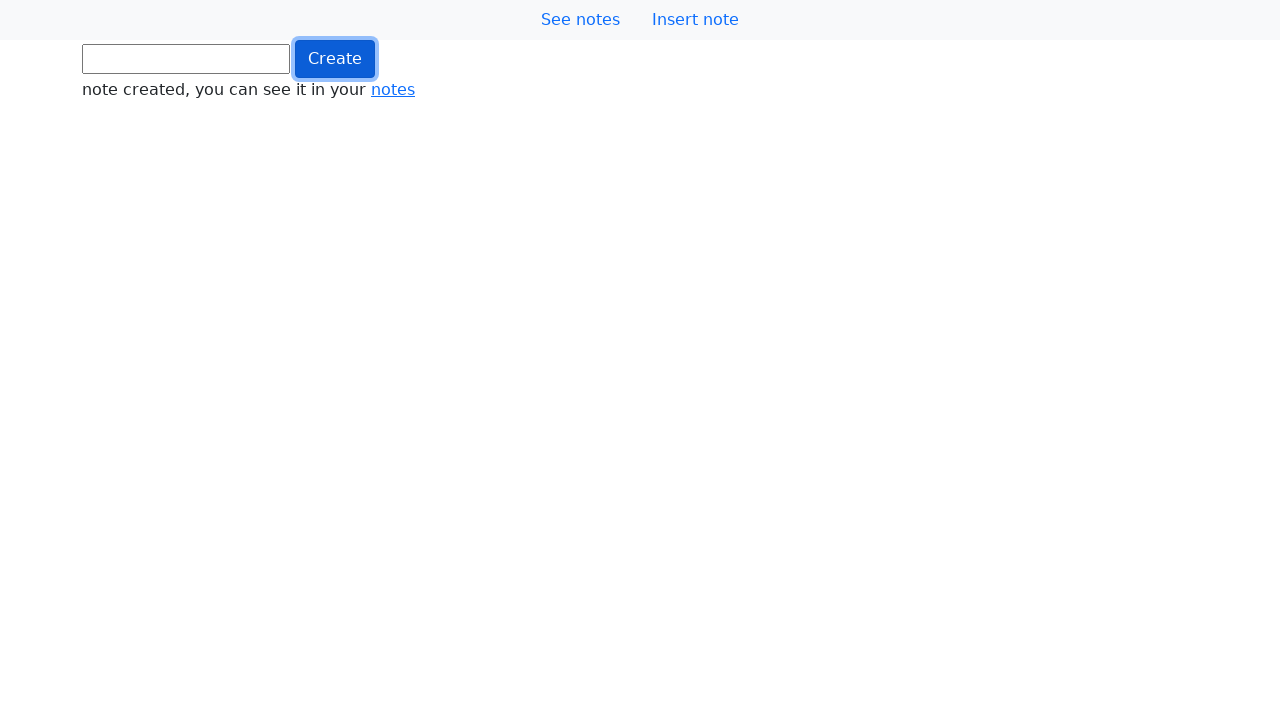

Clicked button (iteration 91/1000) at (335, 59) on .btn.btn-primary
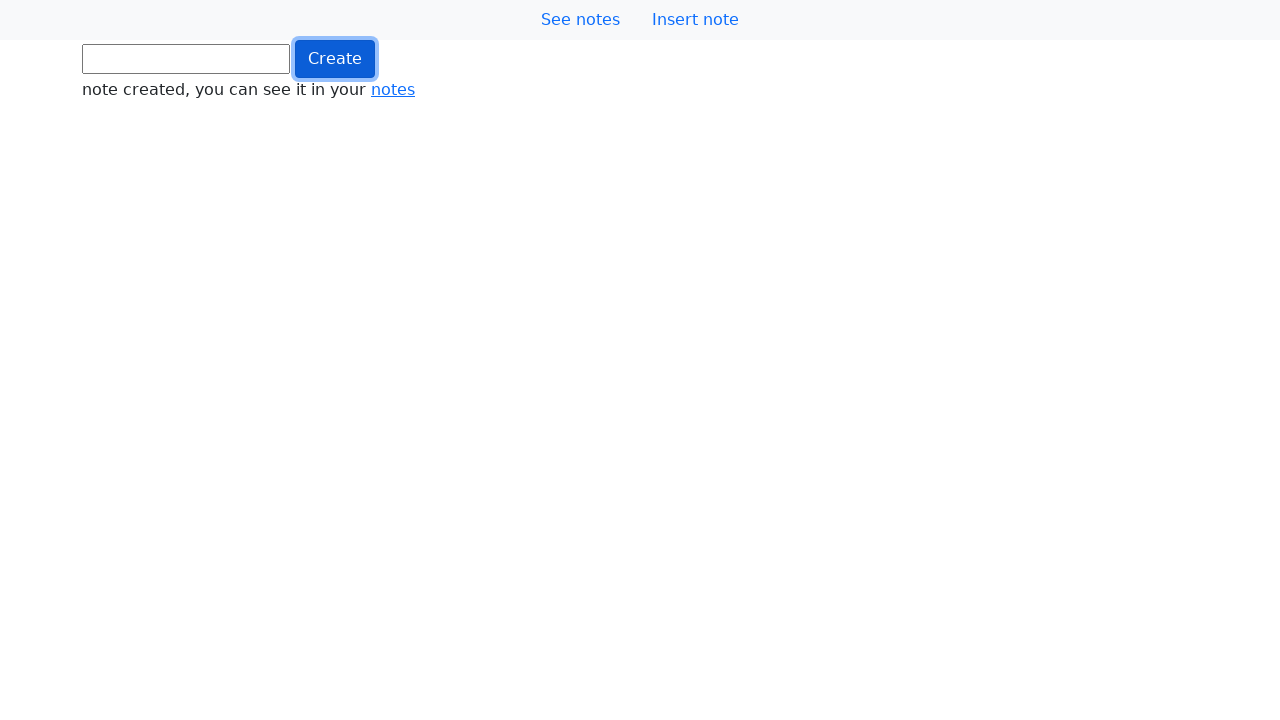

Clicked button (iteration 92/1000) at (335, 59) on .btn.btn-primary
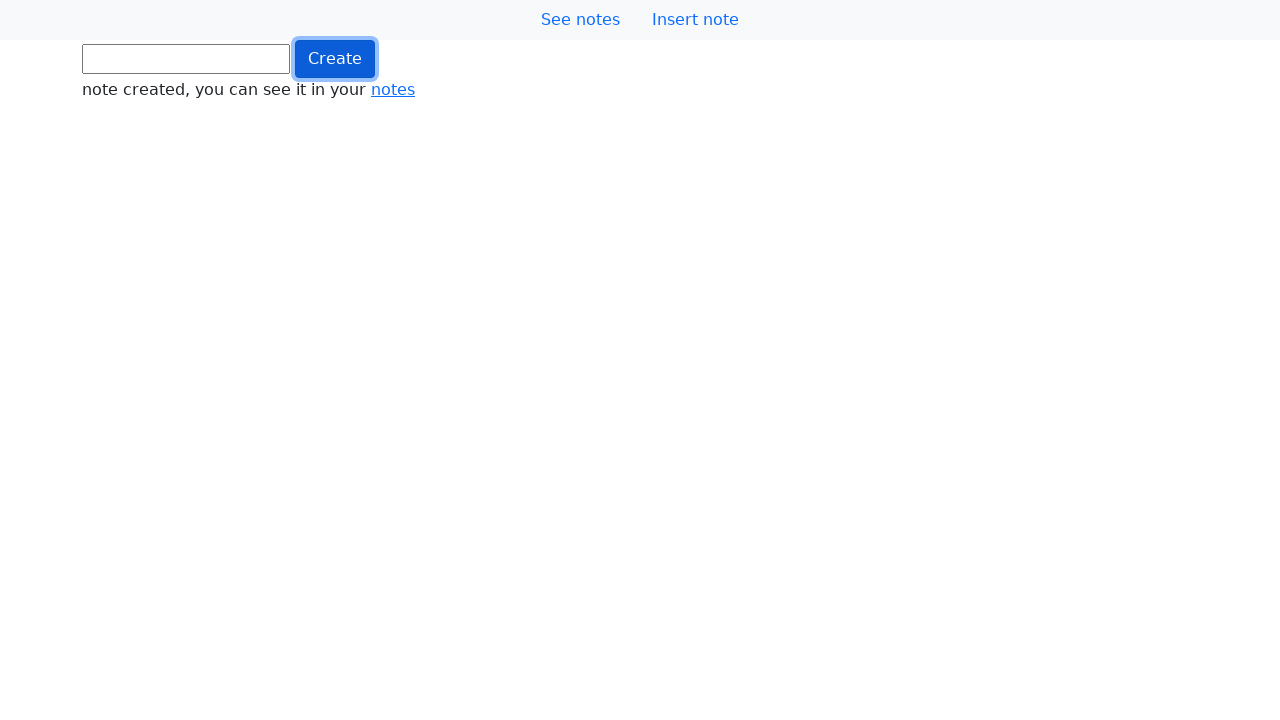

Clicked button (iteration 93/1000) at (335, 59) on .btn.btn-primary
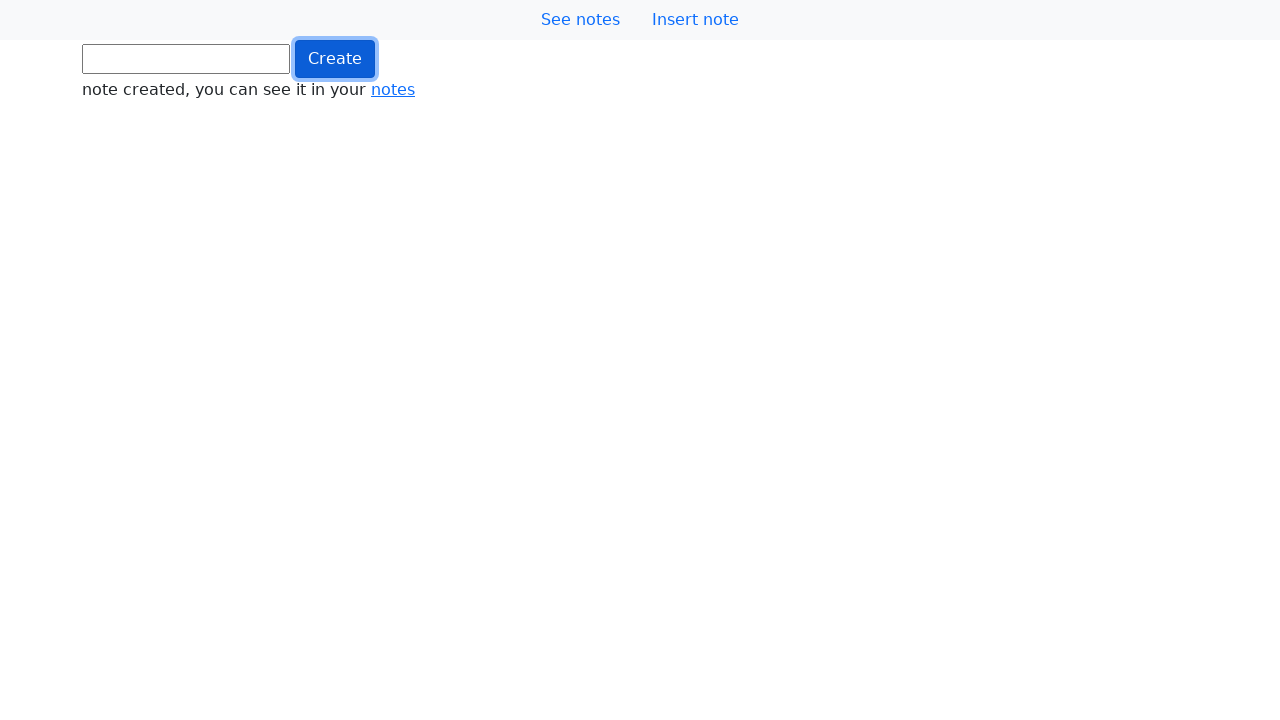

Clicked button (iteration 94/1000) at (335, 59) on .btn.btn-primary
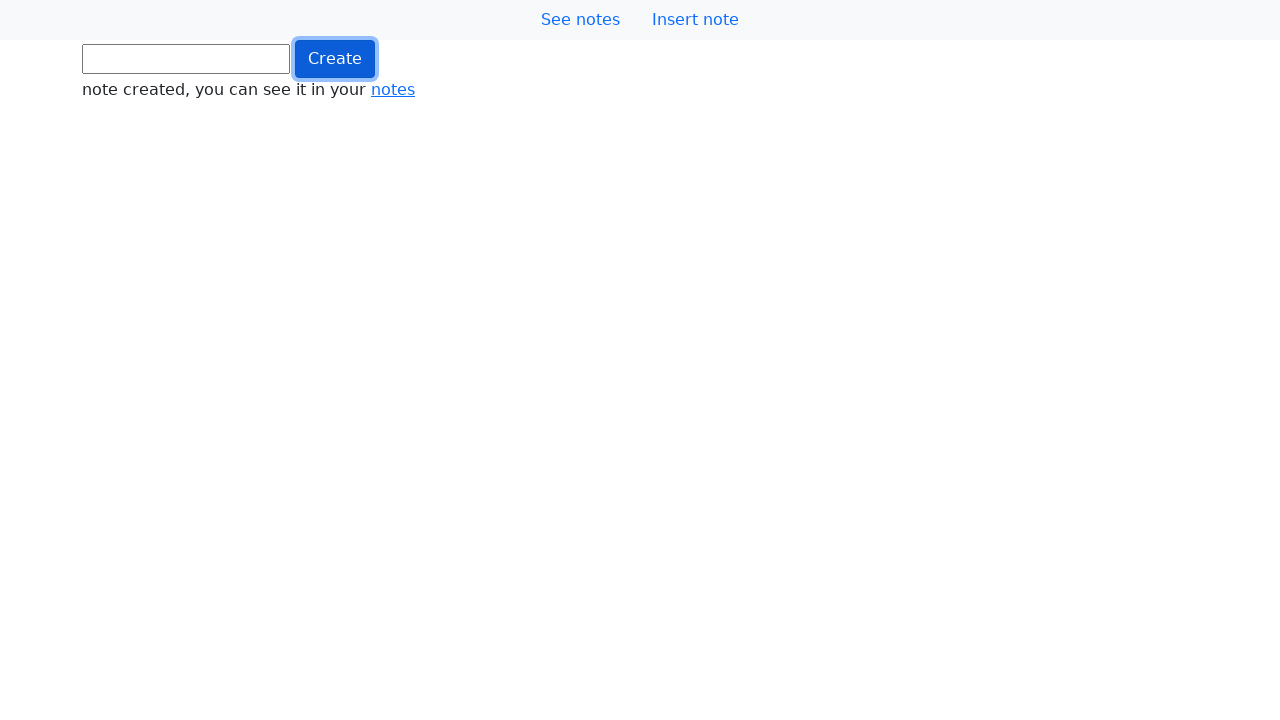

Clicked button (iteration 95/1000) at (335, 59) on .btn.btn-primary
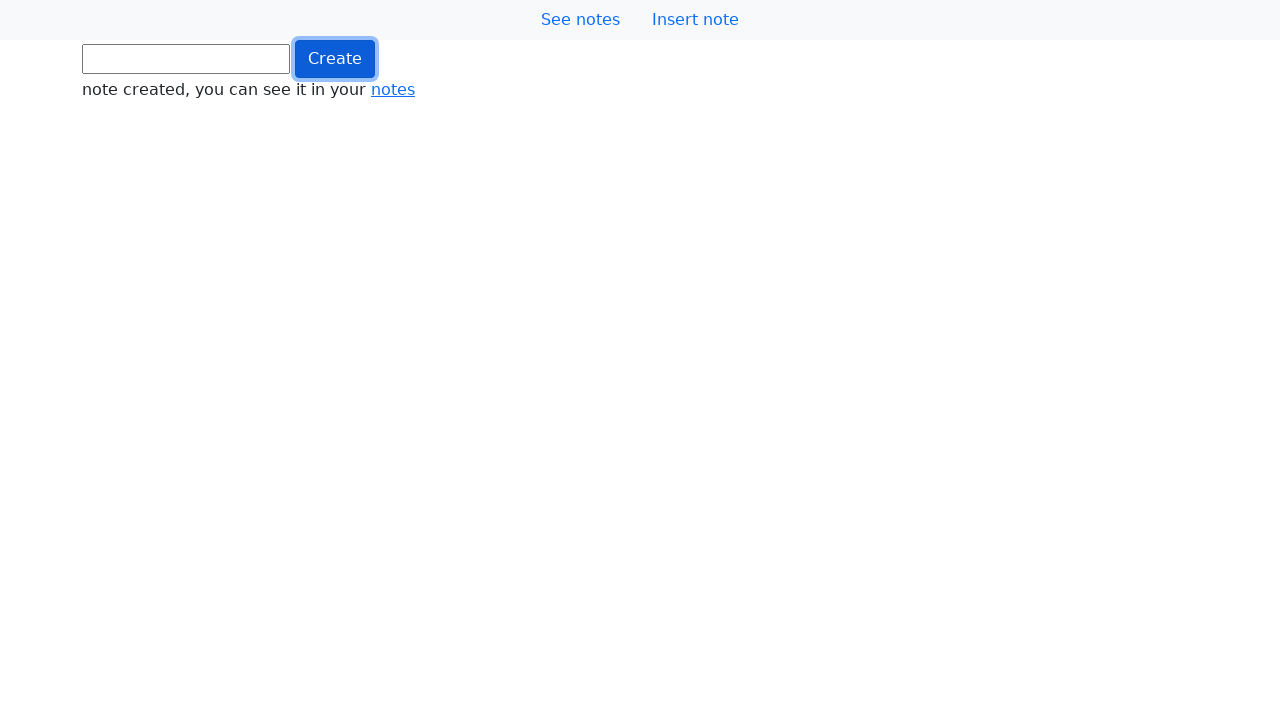

Clicked button (iteration 96/1000) at (335, 59) on .btn.btn-primary
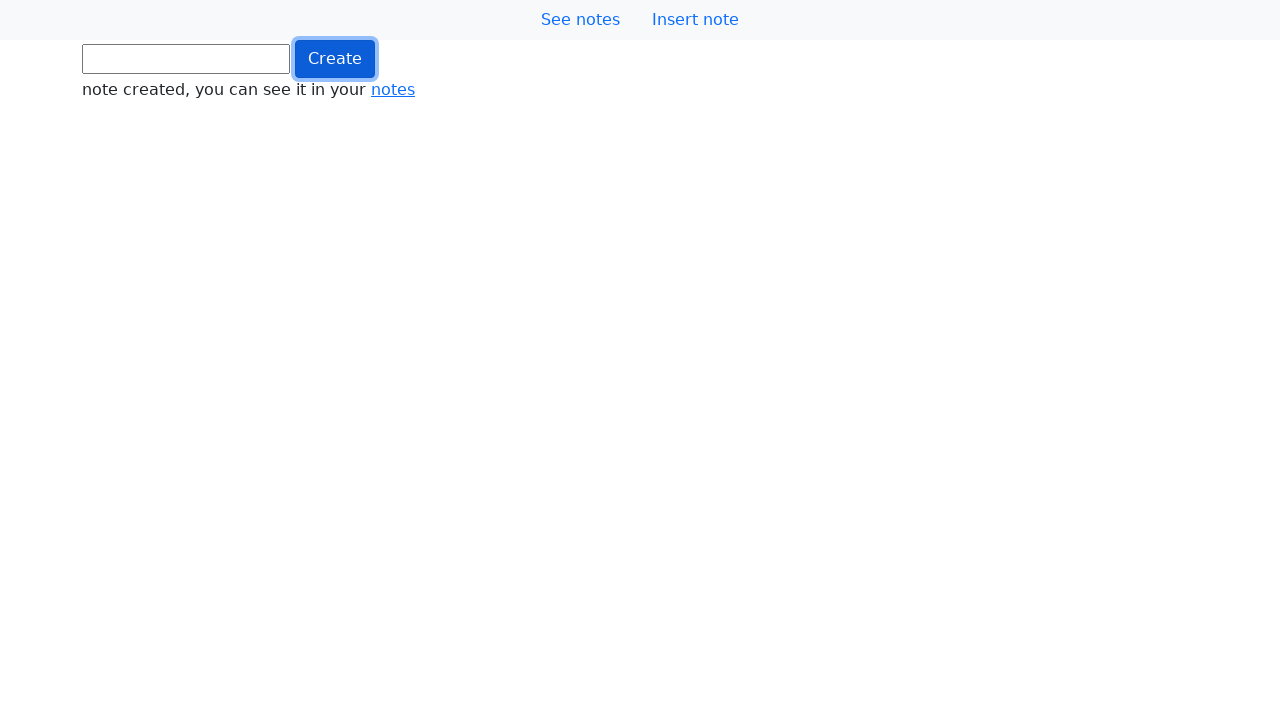

Clicked button (iteration 97/1000) at (335, 59) on .btn.btn-primary
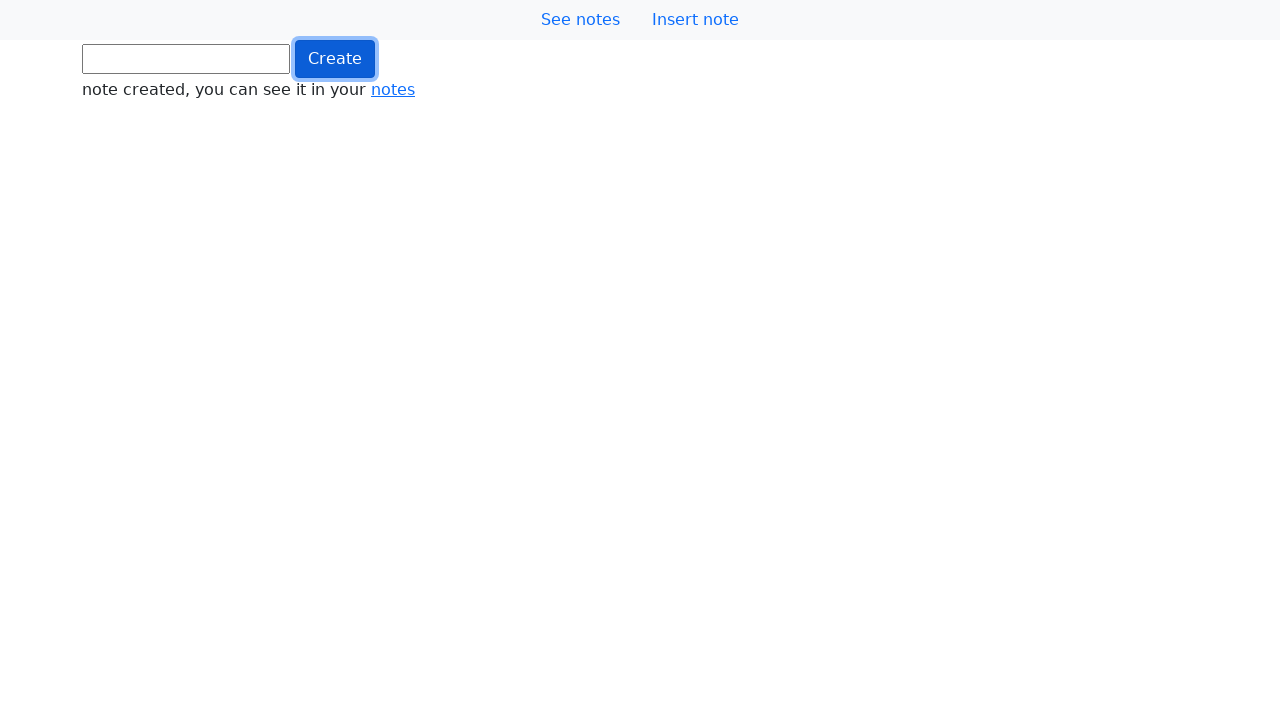

Clicked button (iteration 98/1000) at (335, 59) on .btn.btn-primary
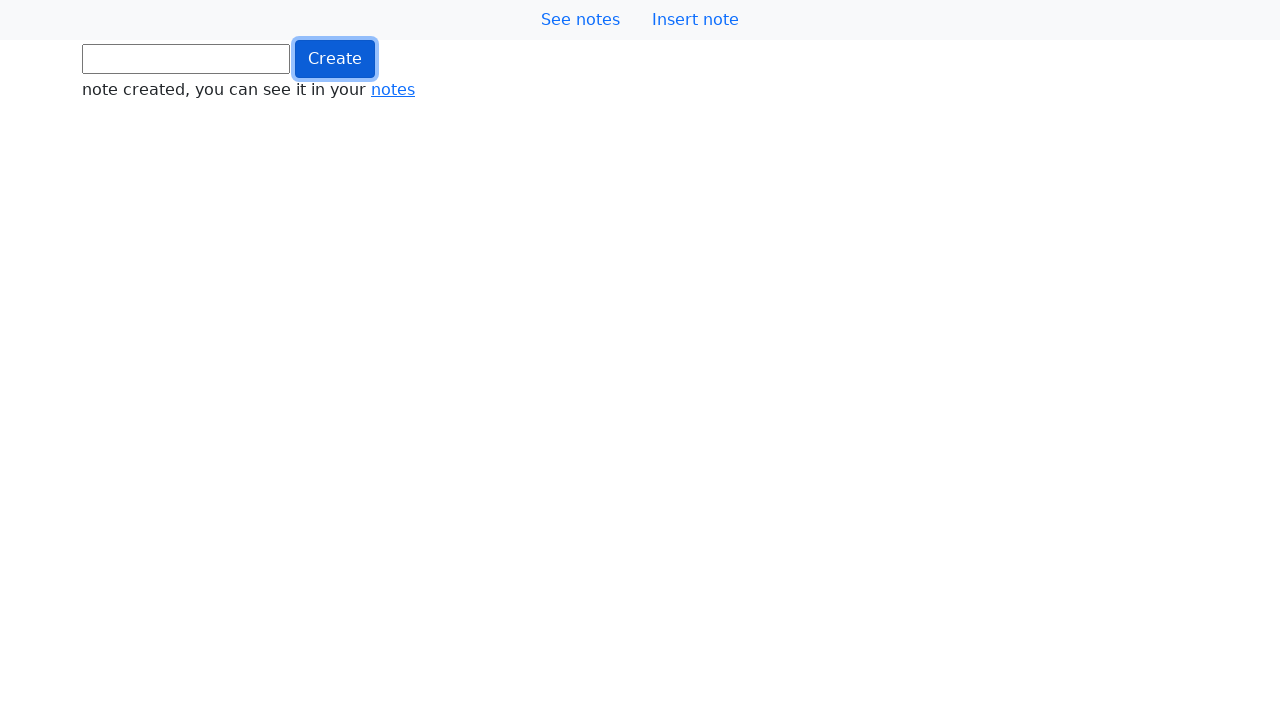

Clicked button (iteration 99/1000) at (335, 59) on .btn.btn-primary
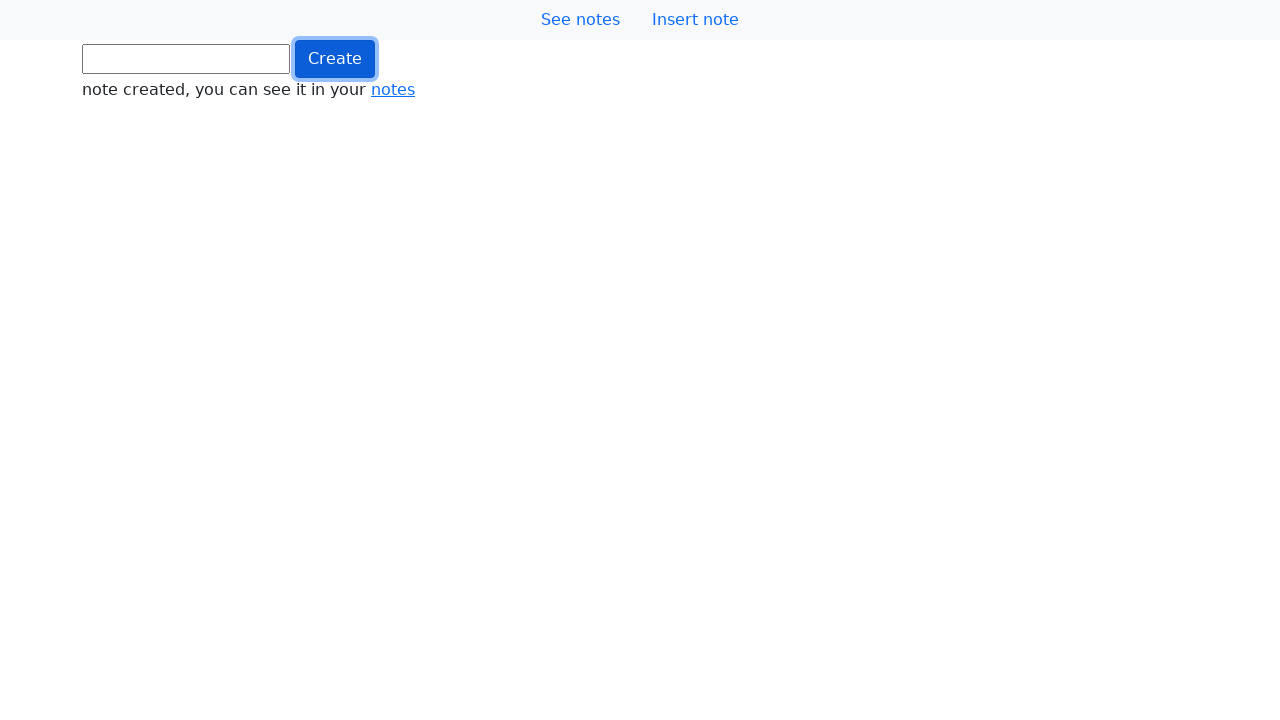

Clicked button (iteration 100/1000) at (335, 59) on .btn.btn-primary
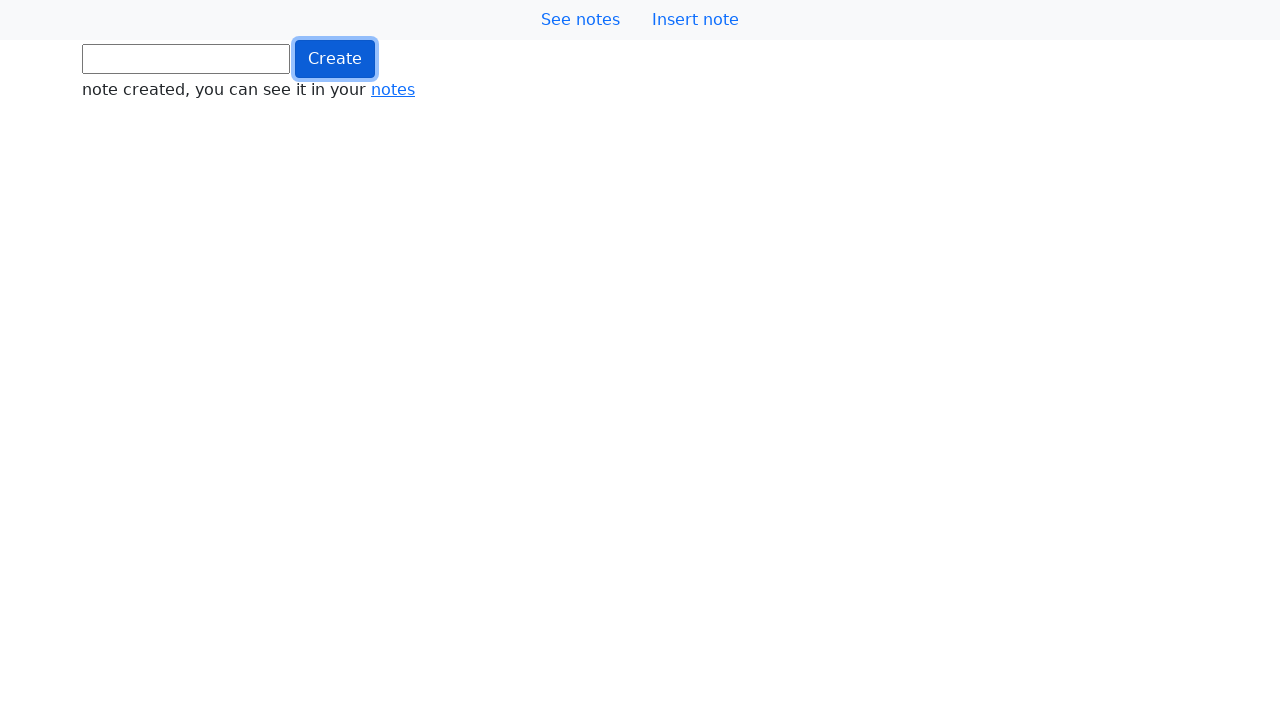

Clicked button (iteration 101/1000) at (335, 59) on .btn.btn-primary
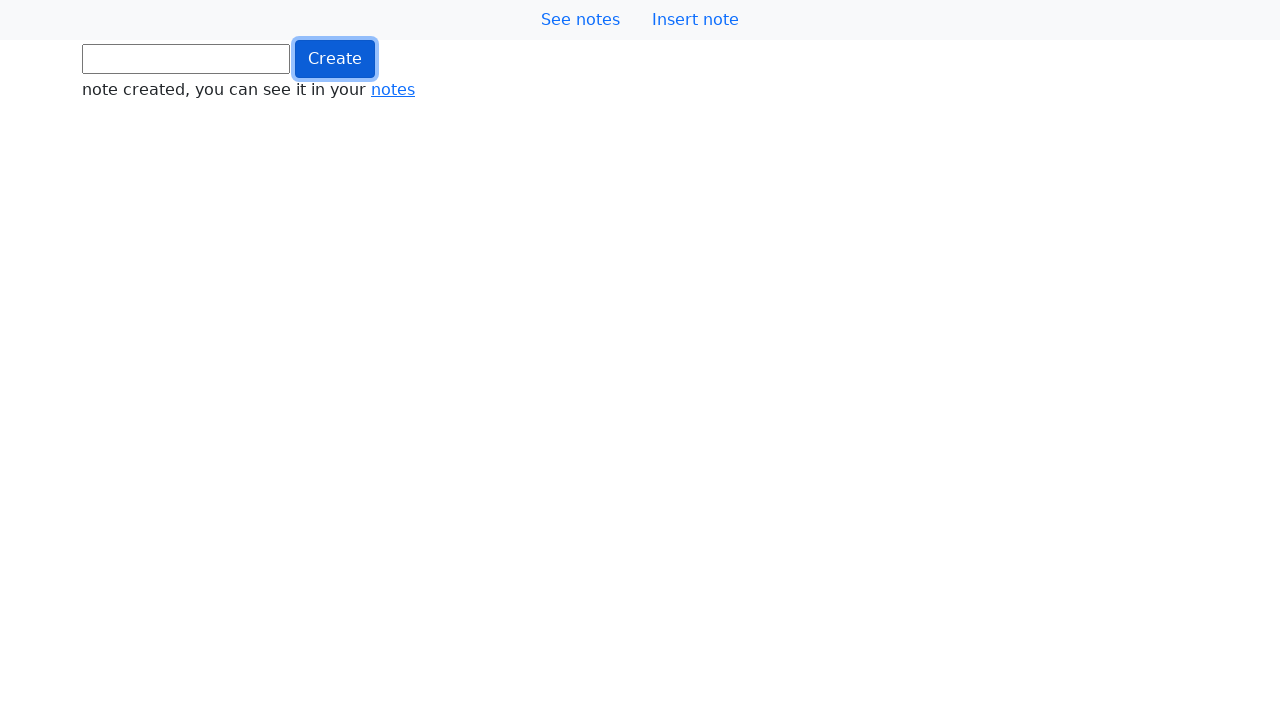

Clicked button (iteration 102/1000) at (335, 59) on .btn.btn-primary
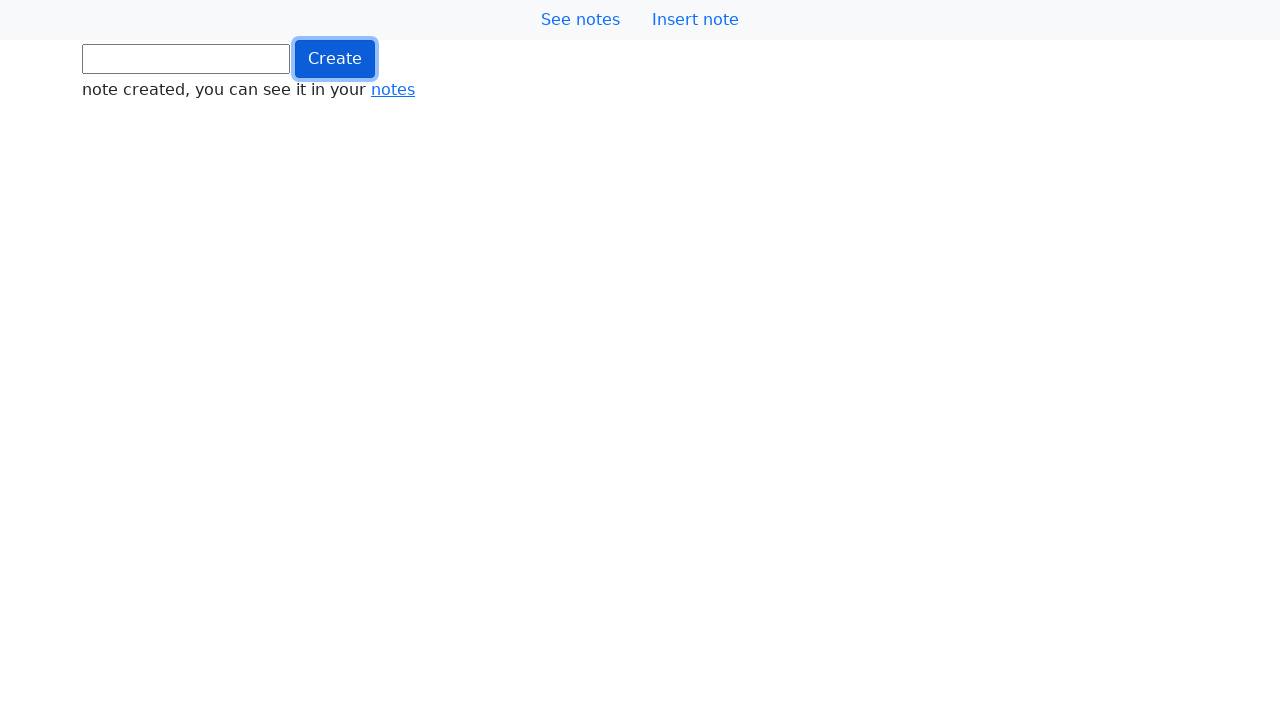

Clicked button (iteration 103/1000) at (335, 59) on .btn.btn-primary
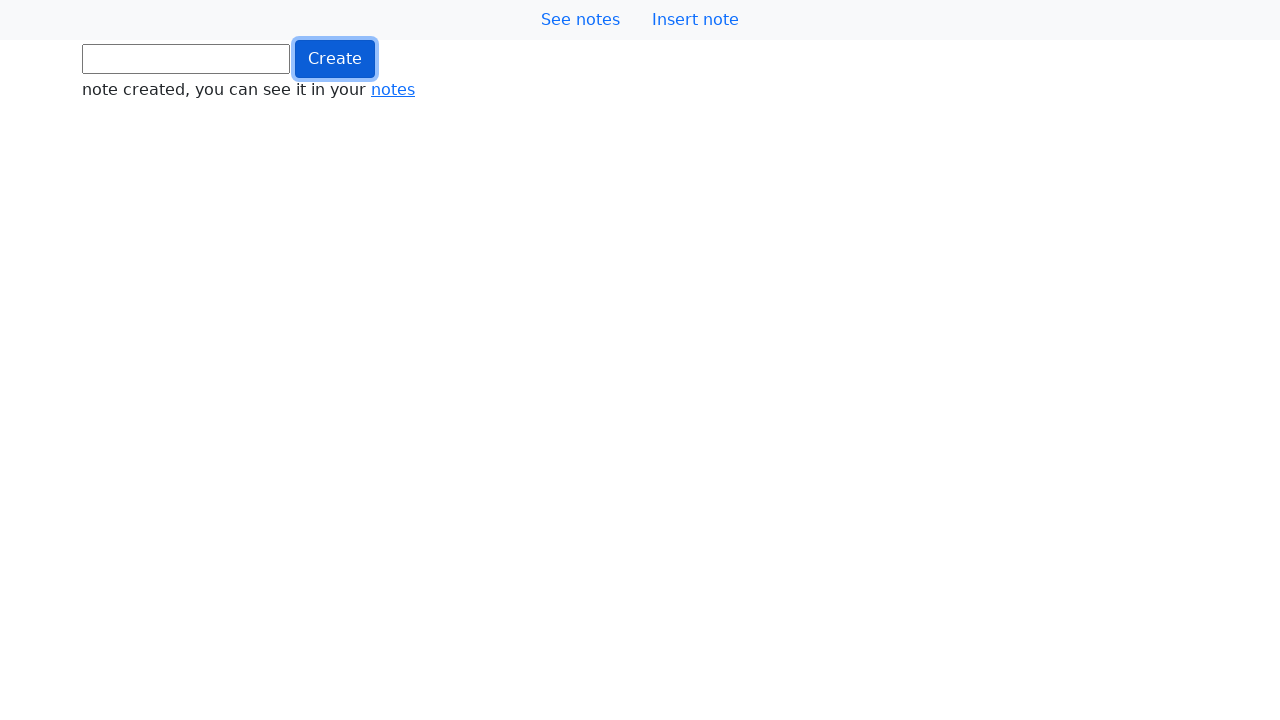

Clicked button (iteration 104/1000) at (335, 59) on .btn.btn-primary
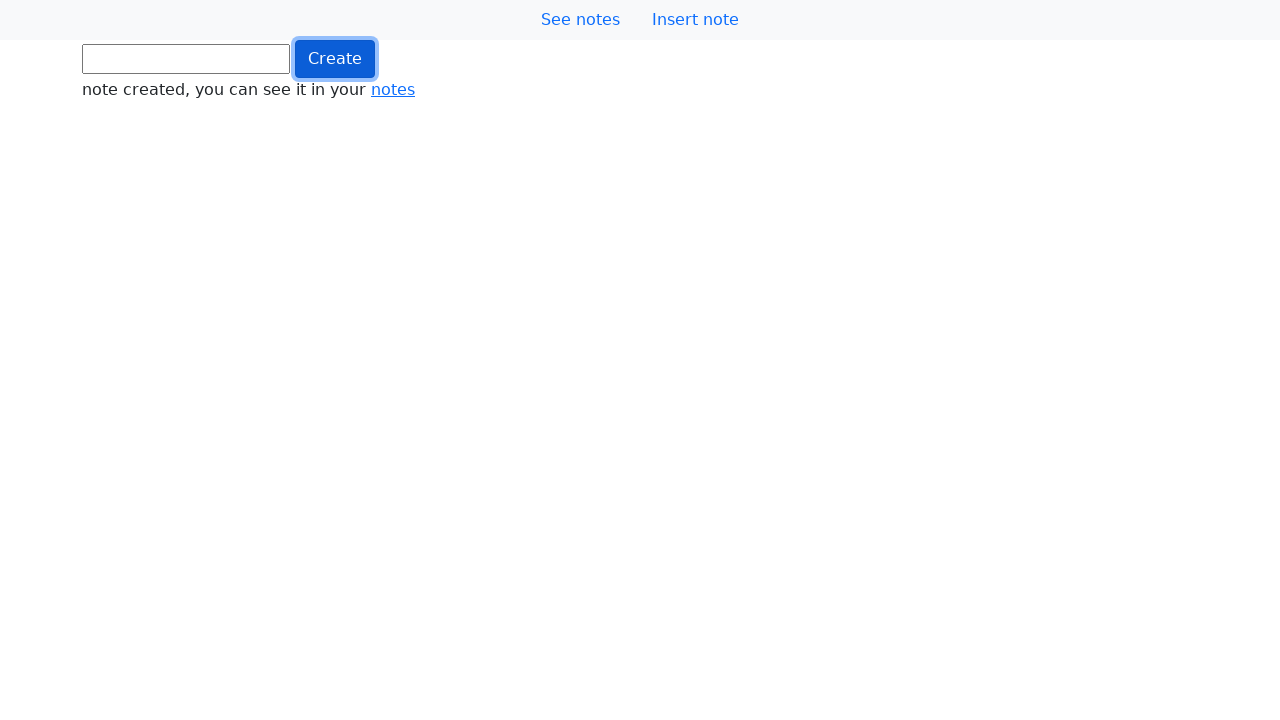

Clicked button (iteration 105/1000) at (335, 59) on .btn.btn-primary
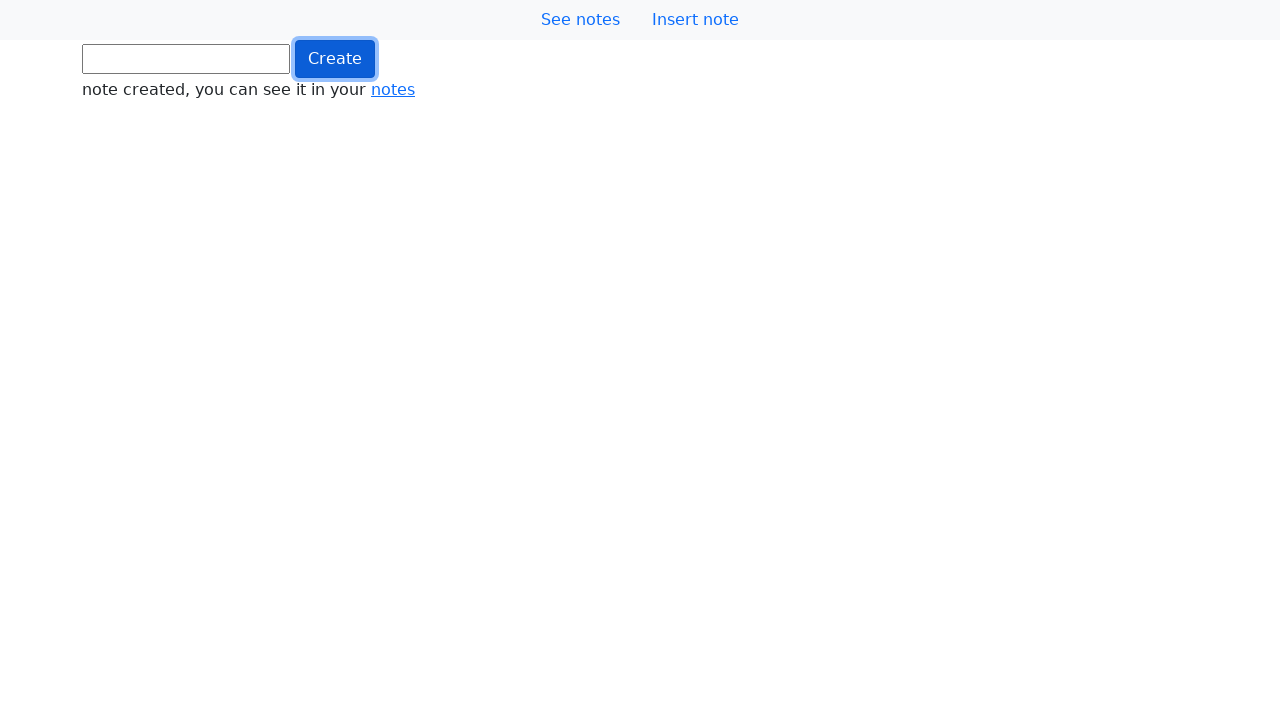

Clicked button (iteration 106/1000) at (335, 59) on .btn.btn-primary
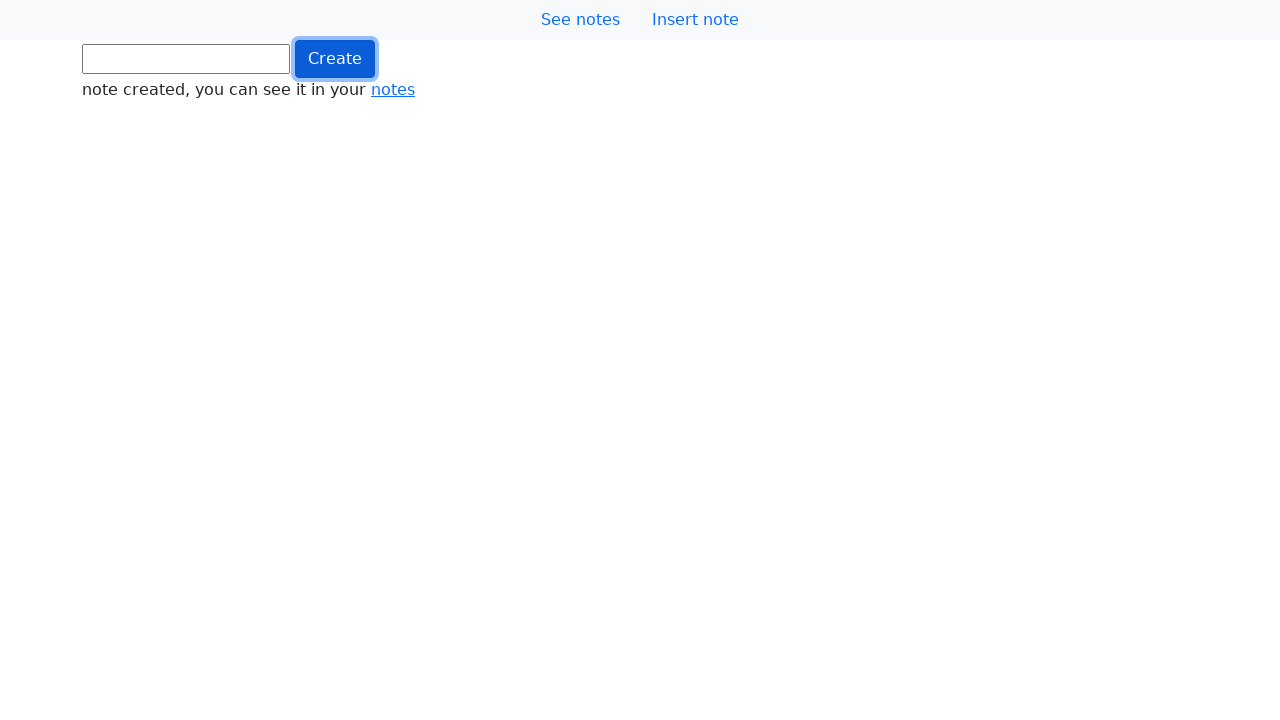

Clicked button (iteration 107/1000) at (335, 59) on .btn.btn-primary
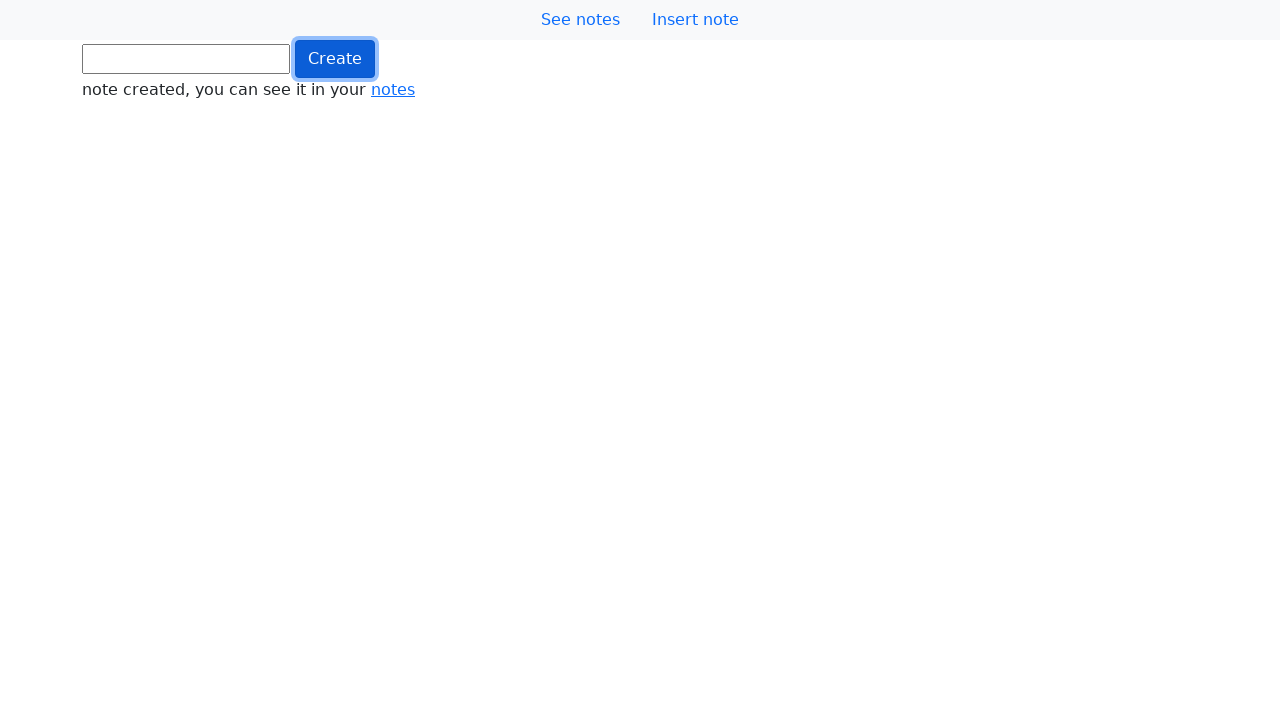

Clicked button (iteration 108/1000) at (335, 59) on .btn.btn-primary
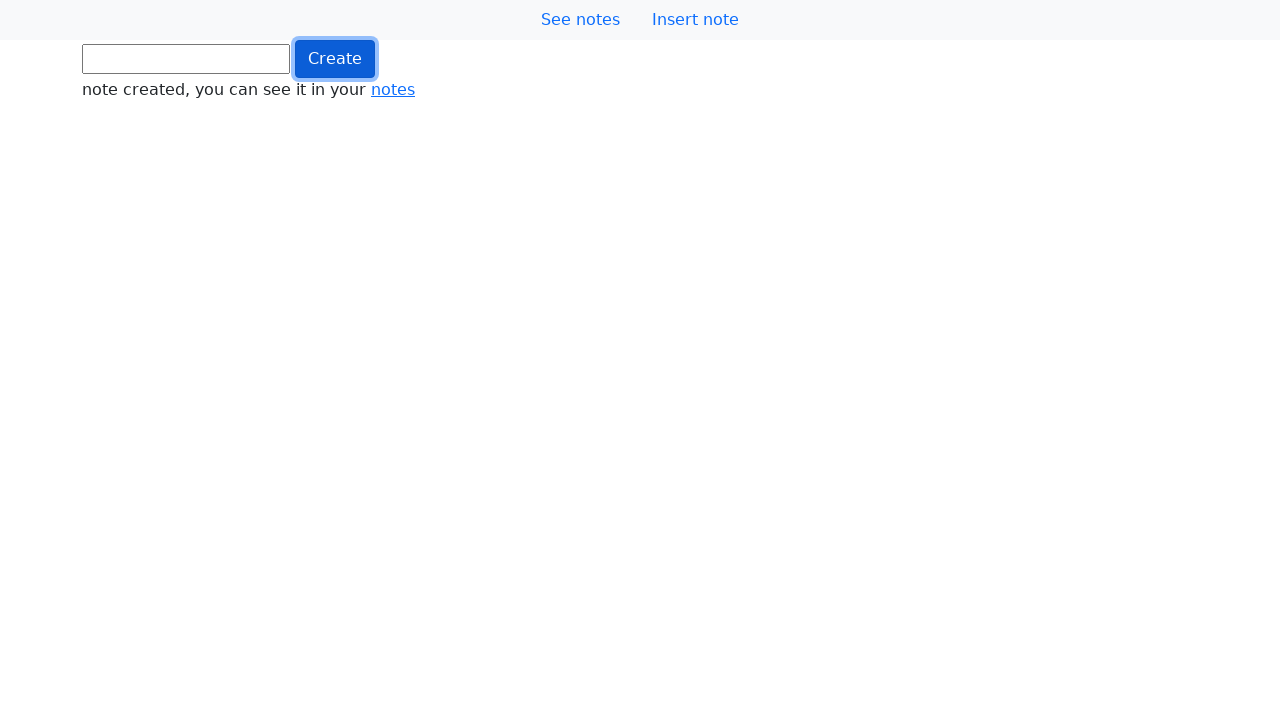

Clicked button (iteration 109/1000) at (335, 59) on .btn.btn-primary
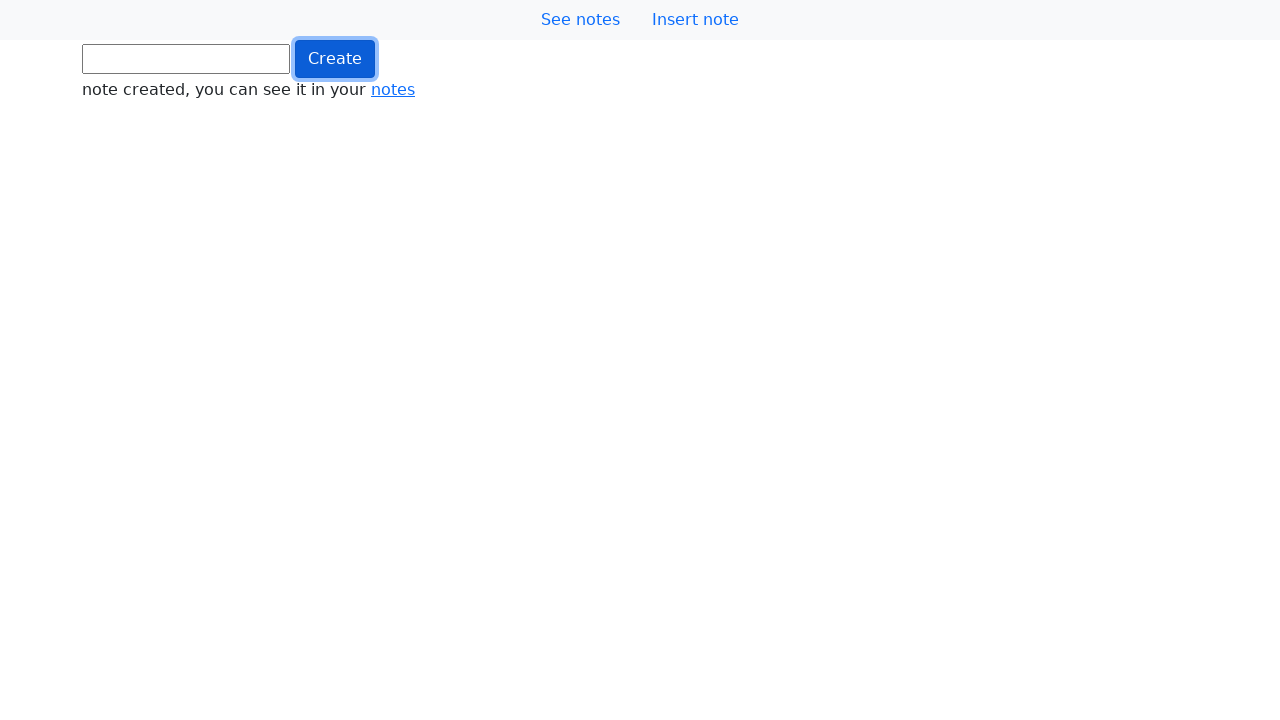

Clicked button (iteration 110/1000) at (335, 59) on .btn.btn-primary
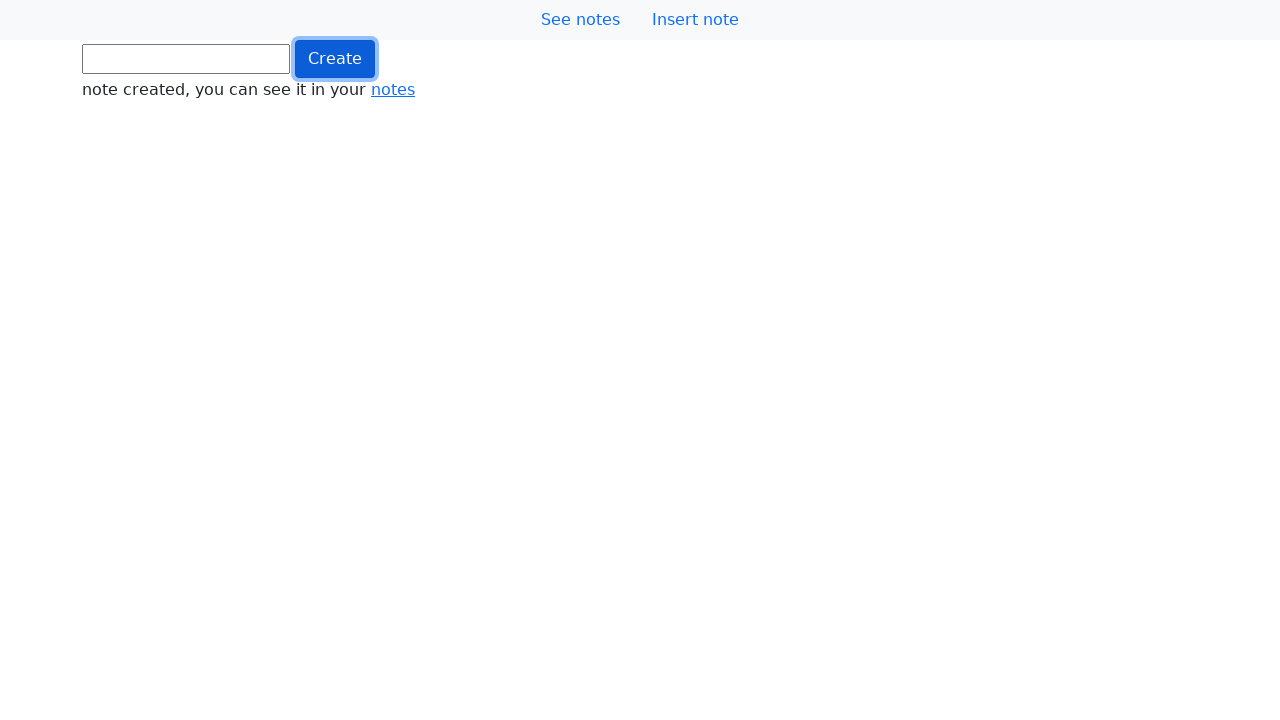

Clicked button (iteration 111/1000) at (335, 59) on .btn.btn-primary
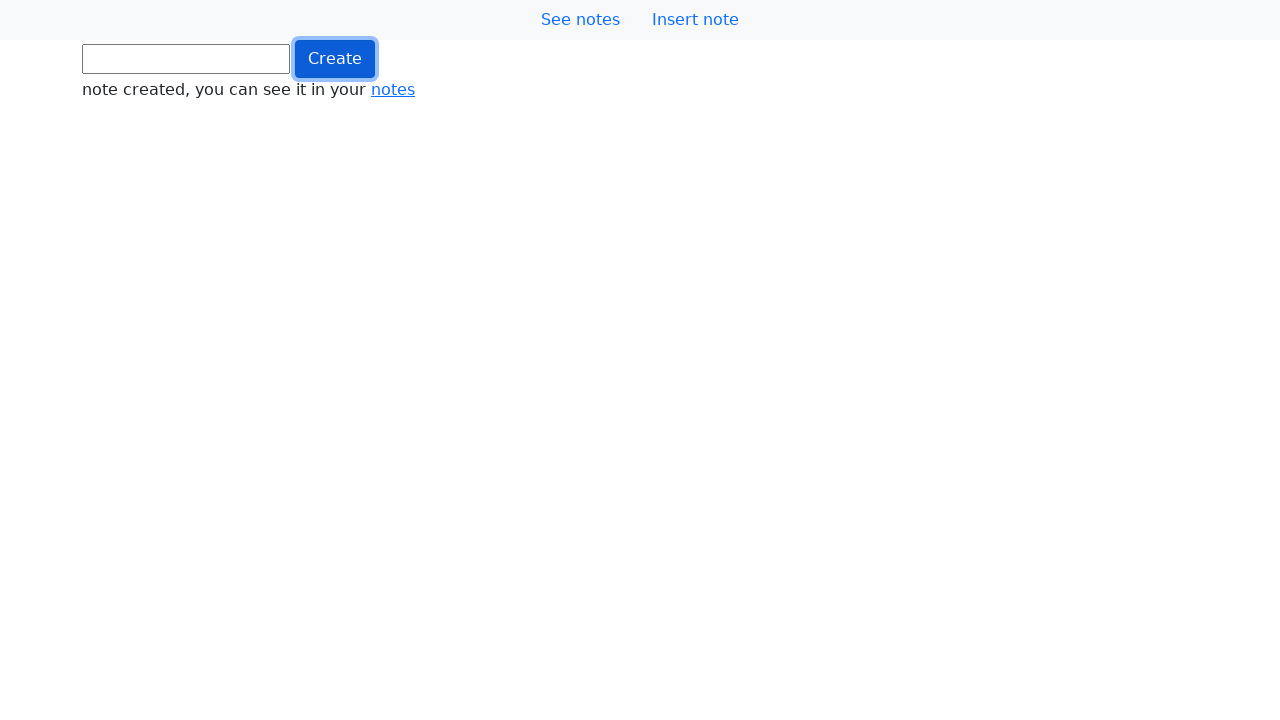

Clicked button (iteration 112/1000) at (335, 59) on .btn.btn-primary
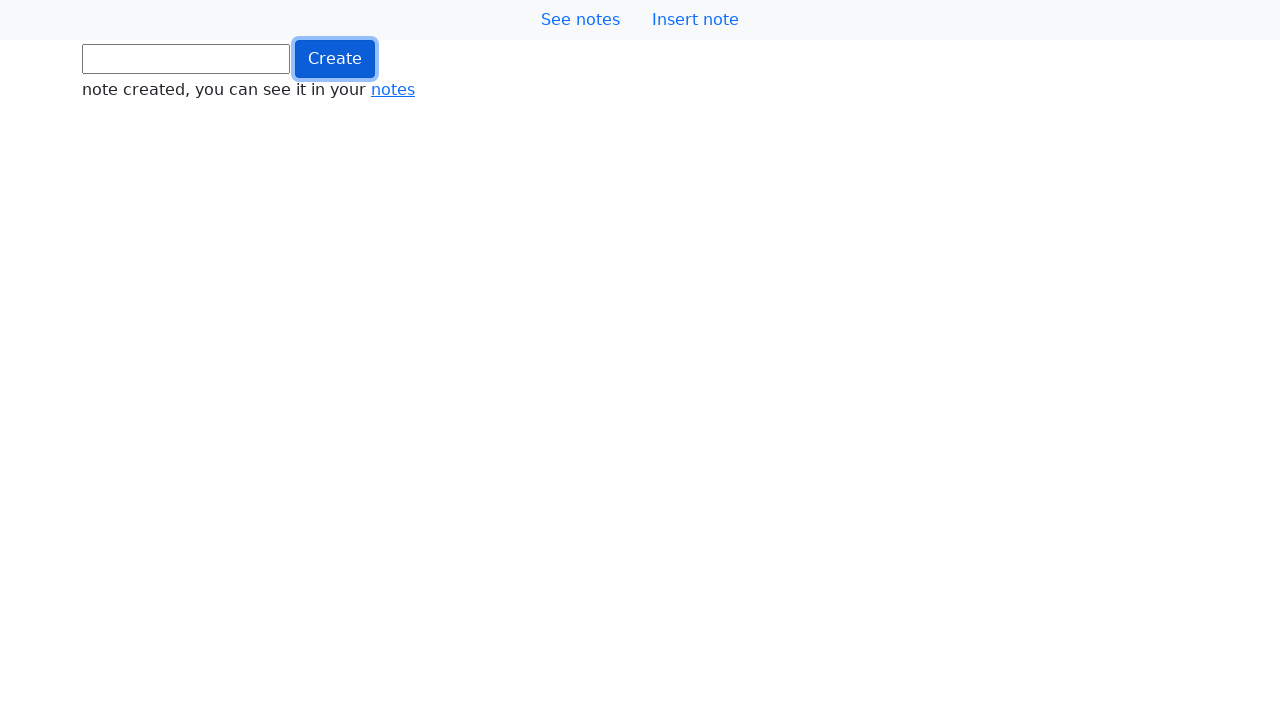

Clicked button (iteration 113/1000) at (335, 59) on .btn.btn-primary
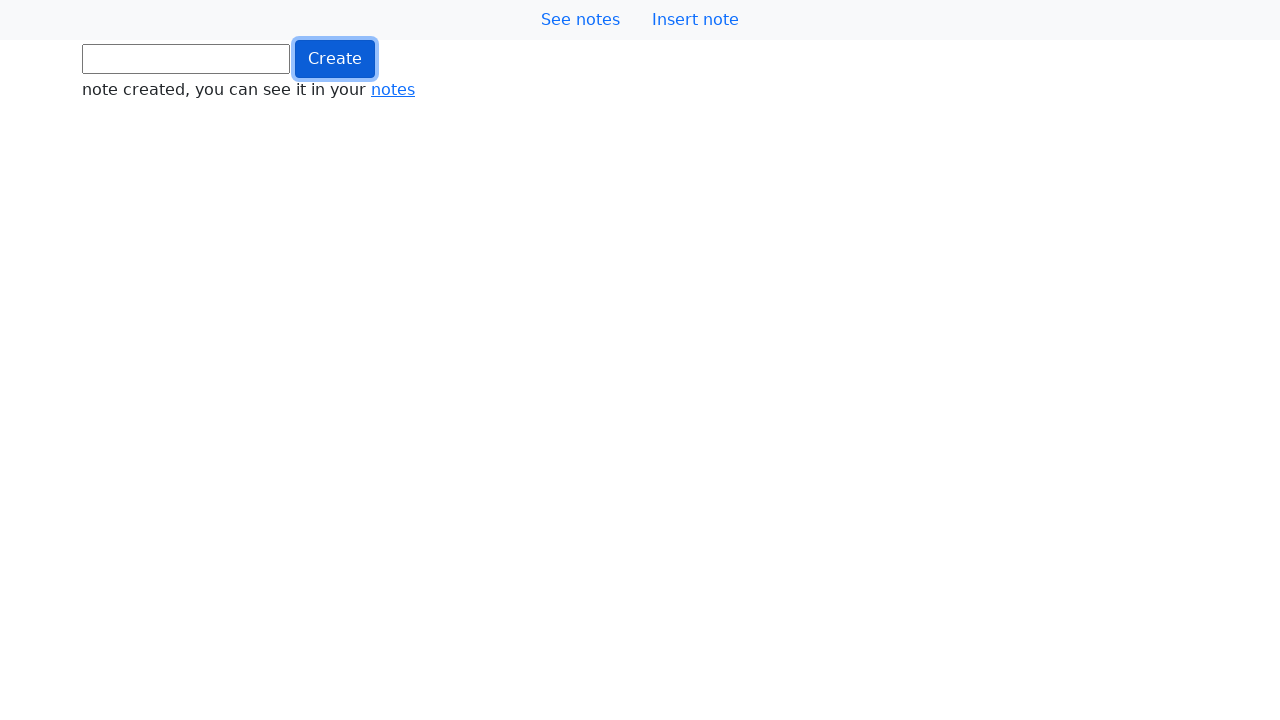

Clicked button (iteration 114/1000) at (335, 59) on .btn.btn-primary
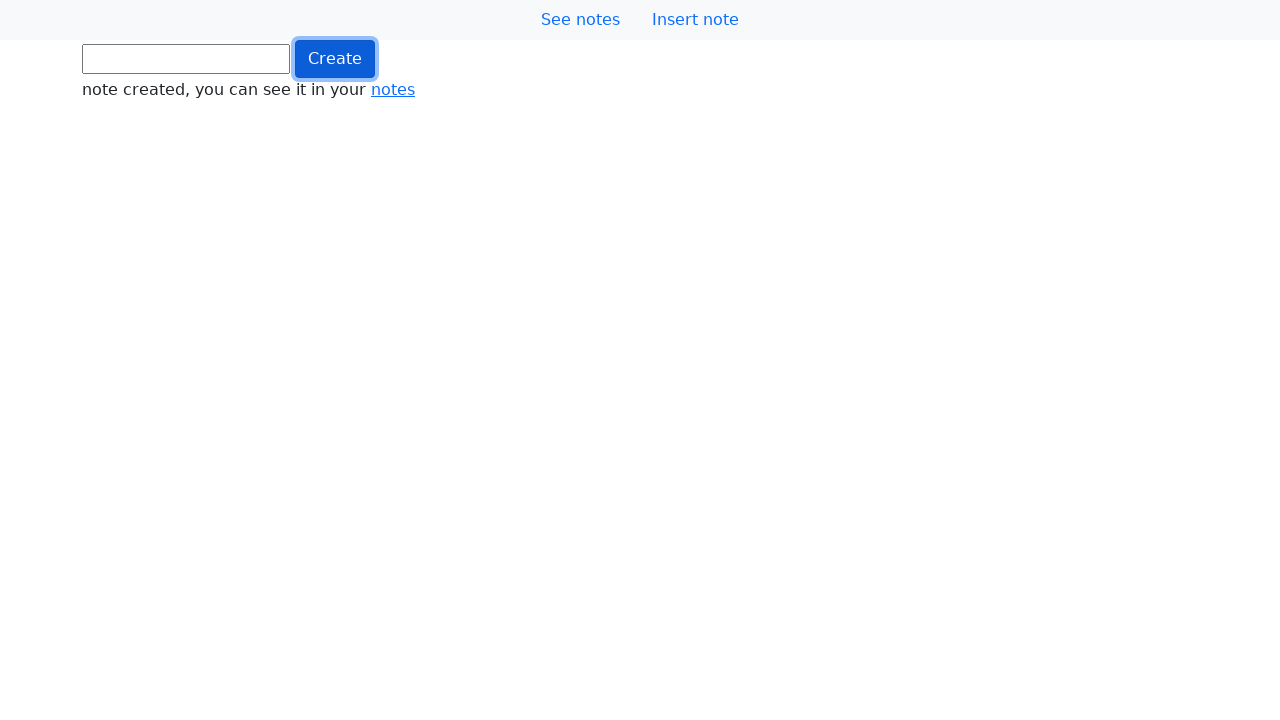

Clicked button (iteration 115/1000) at (335, 59) on .btn.btn-primary
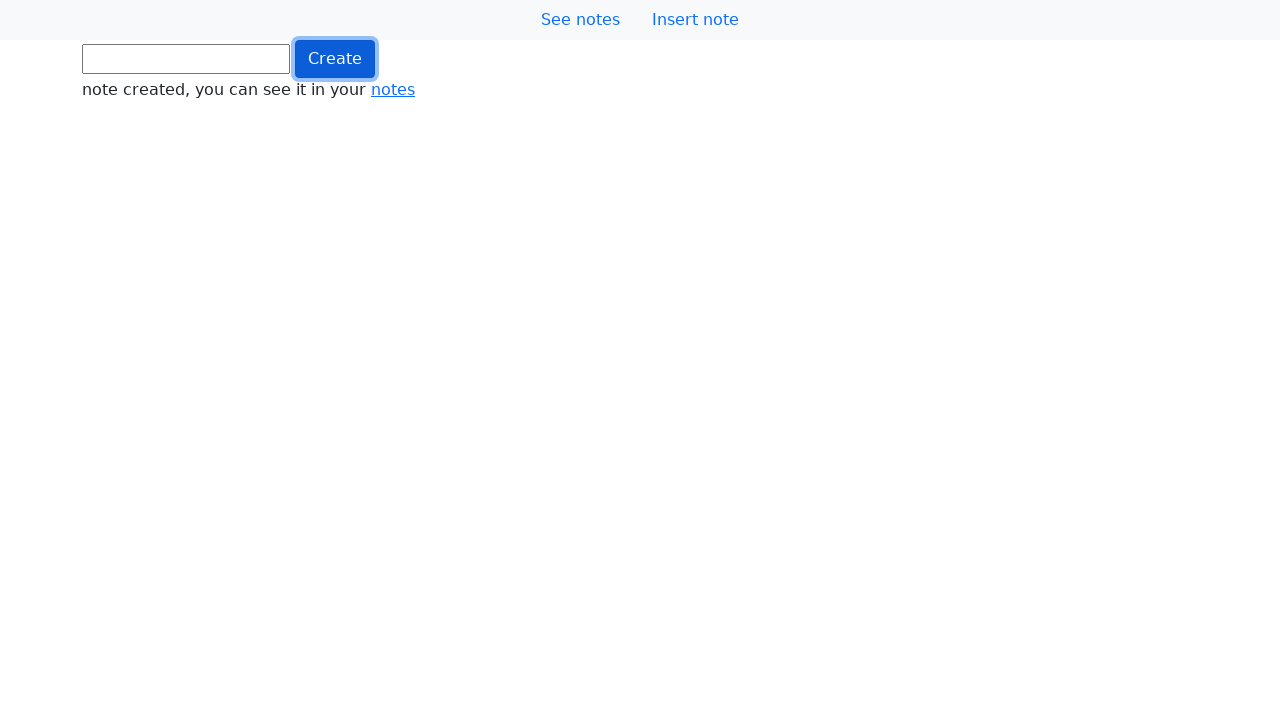

Clicked button (iteration 116/1000) at (335, 59) on .btn.btn-primary
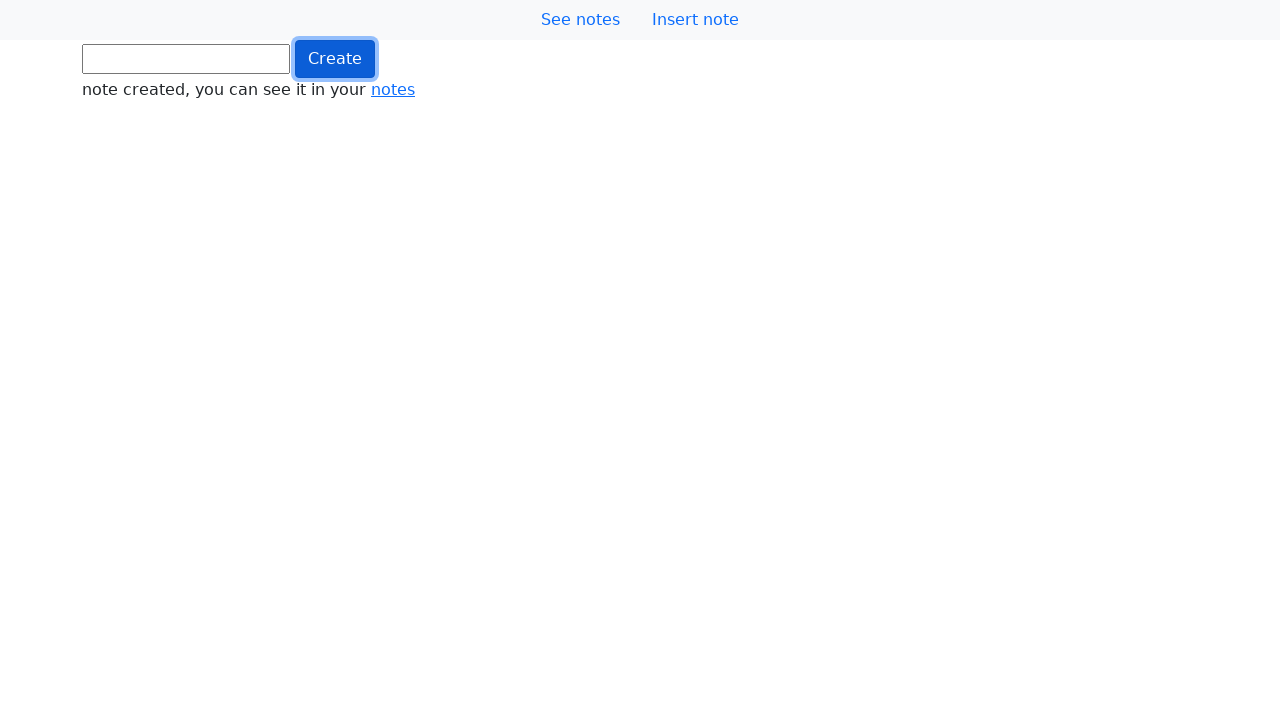

Clicked button (iteration 117/1000) at (335, 59) on .btn.btn-primary
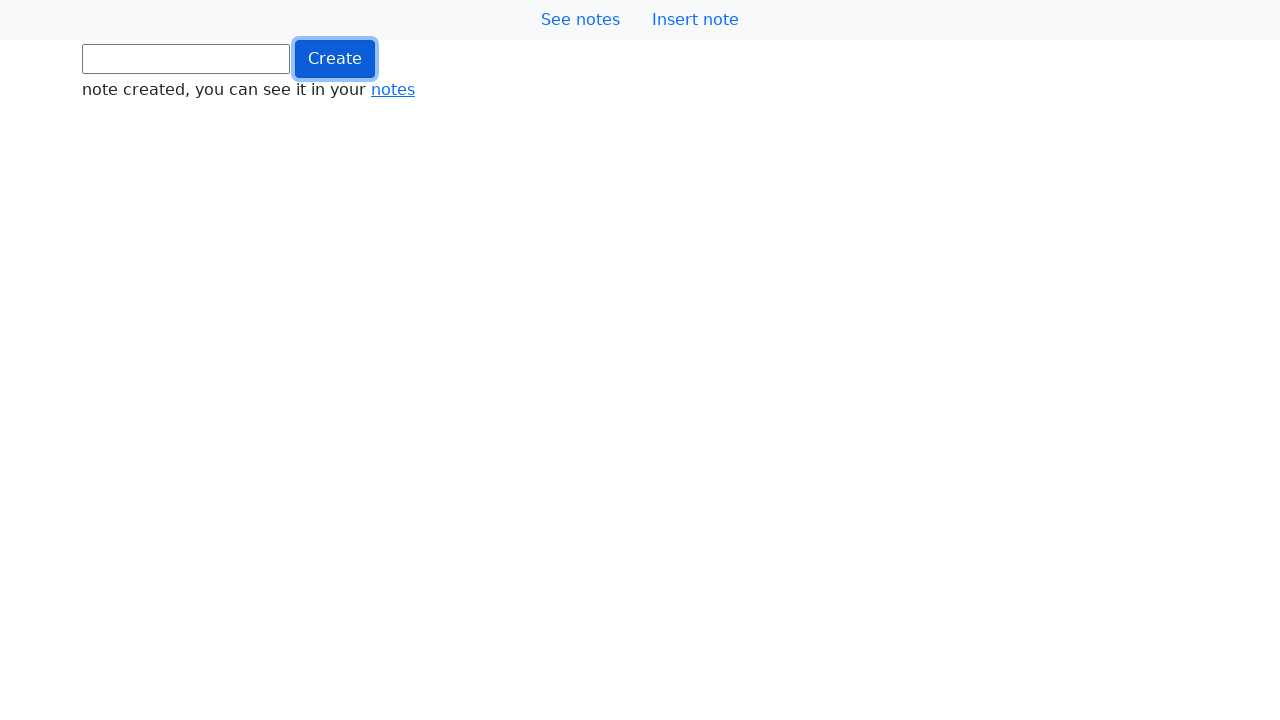

Clicked button (iteration 118/1000) at (335, 59) on .btn.btn-primary
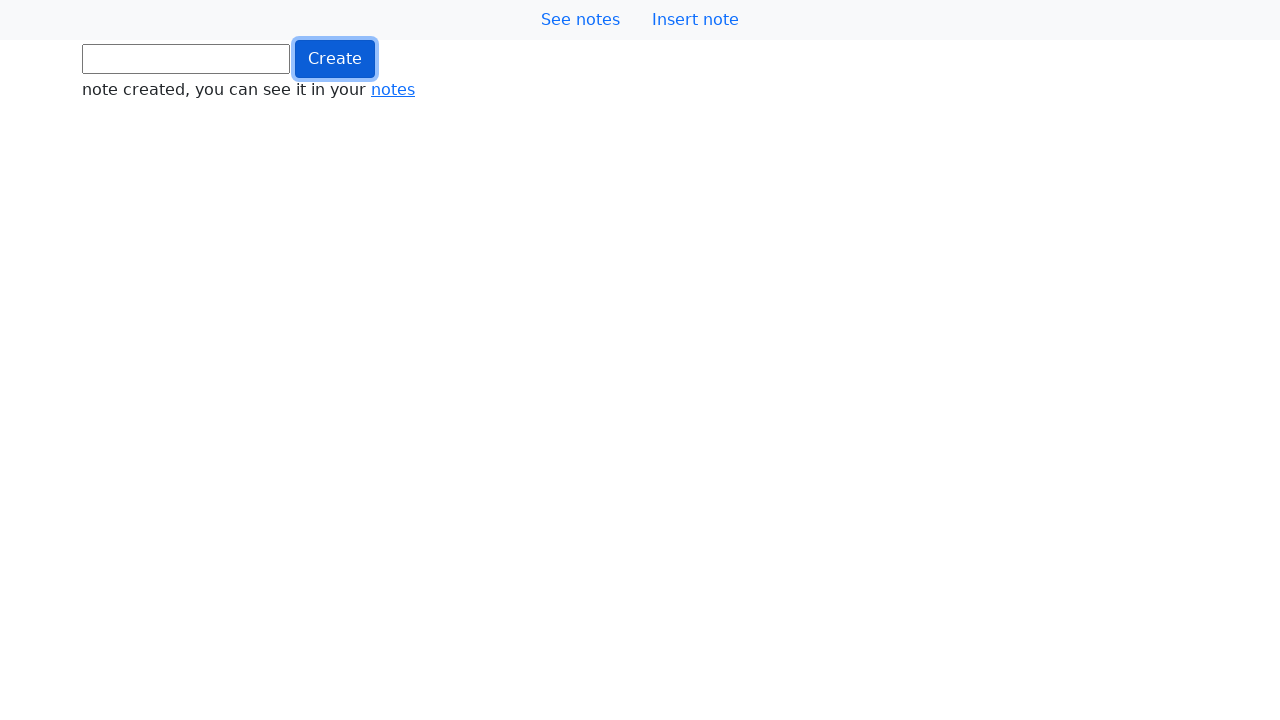

Clicked button (iteration 119/1000) at (335, 59) on .btn.btn-primary
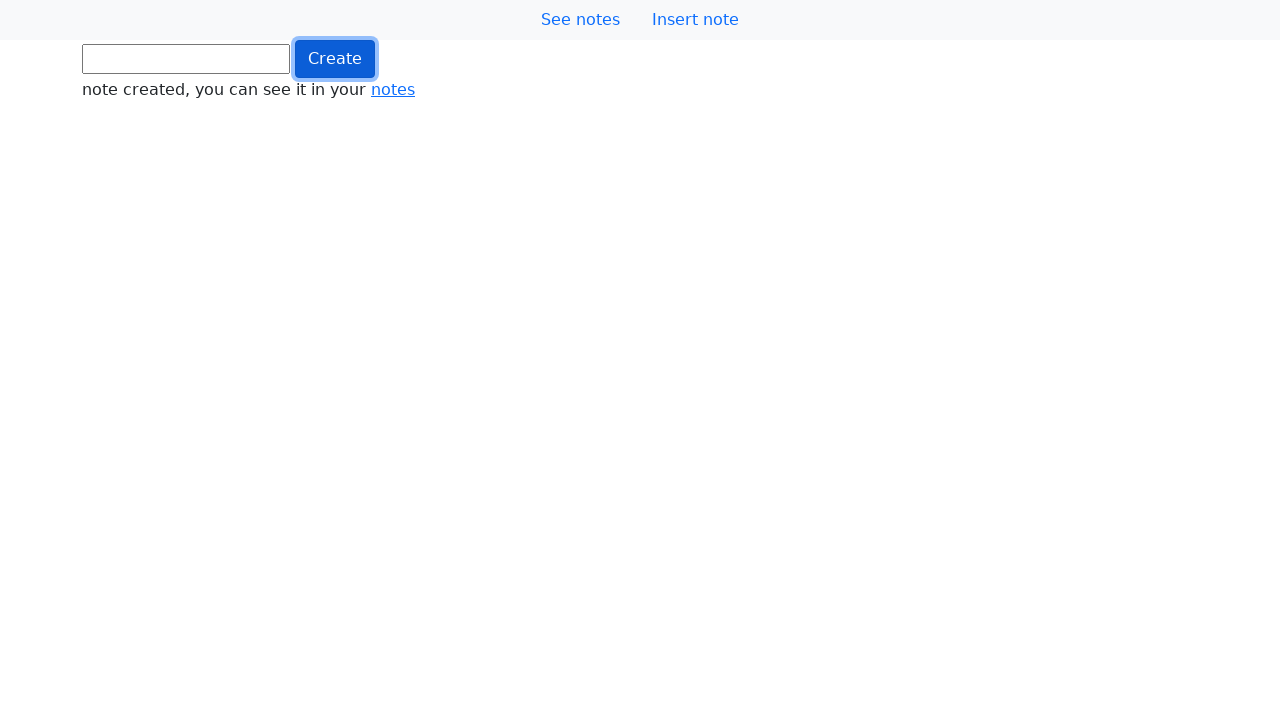

Clicked button (iteration 120/1000) at (335, 59) on .btn.btn-primary
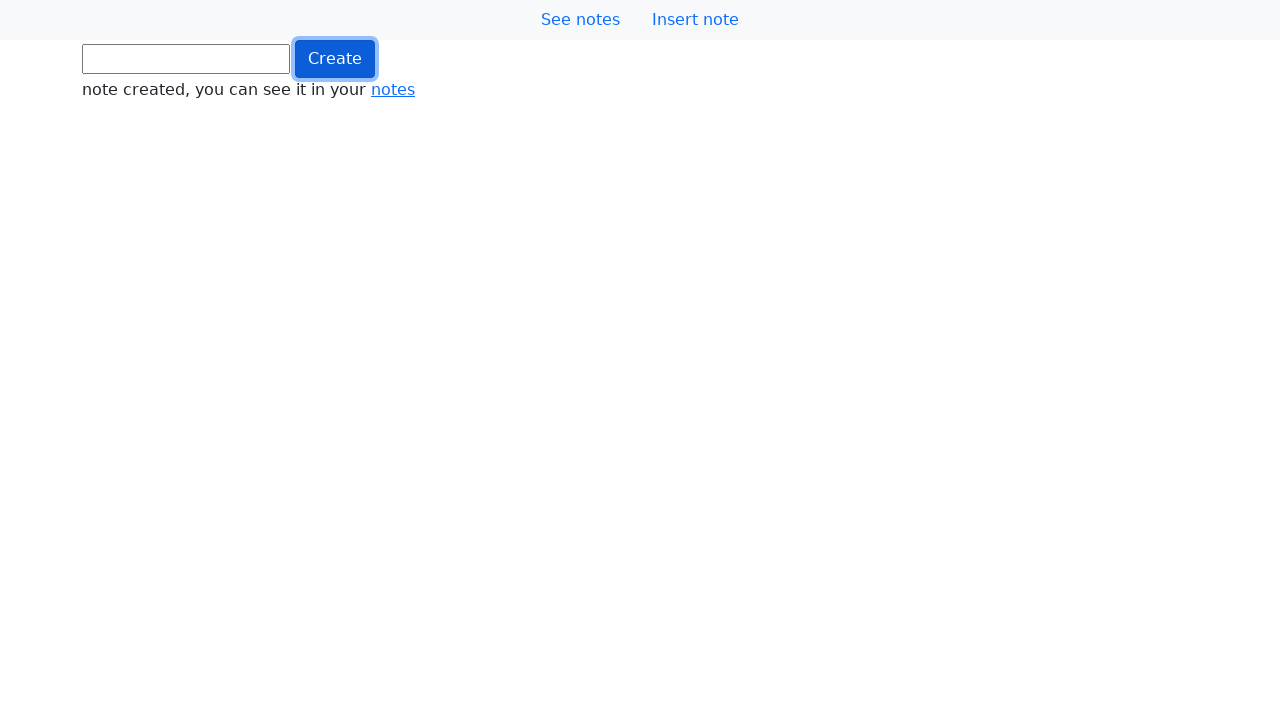

Clicked button (iteration 121/1000) at (335, 59) on .btn.btn-primary
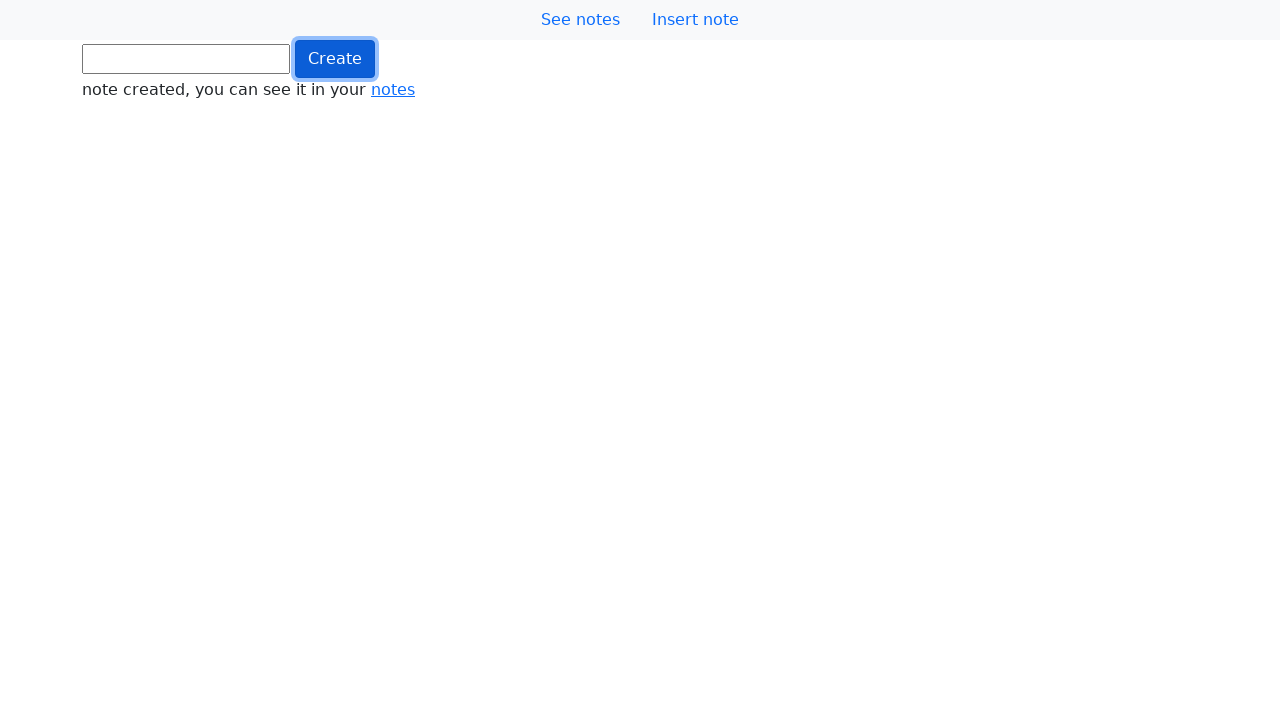

Clicked button (iteration 122/1000) at (335, 59) on .btn.btn-primary
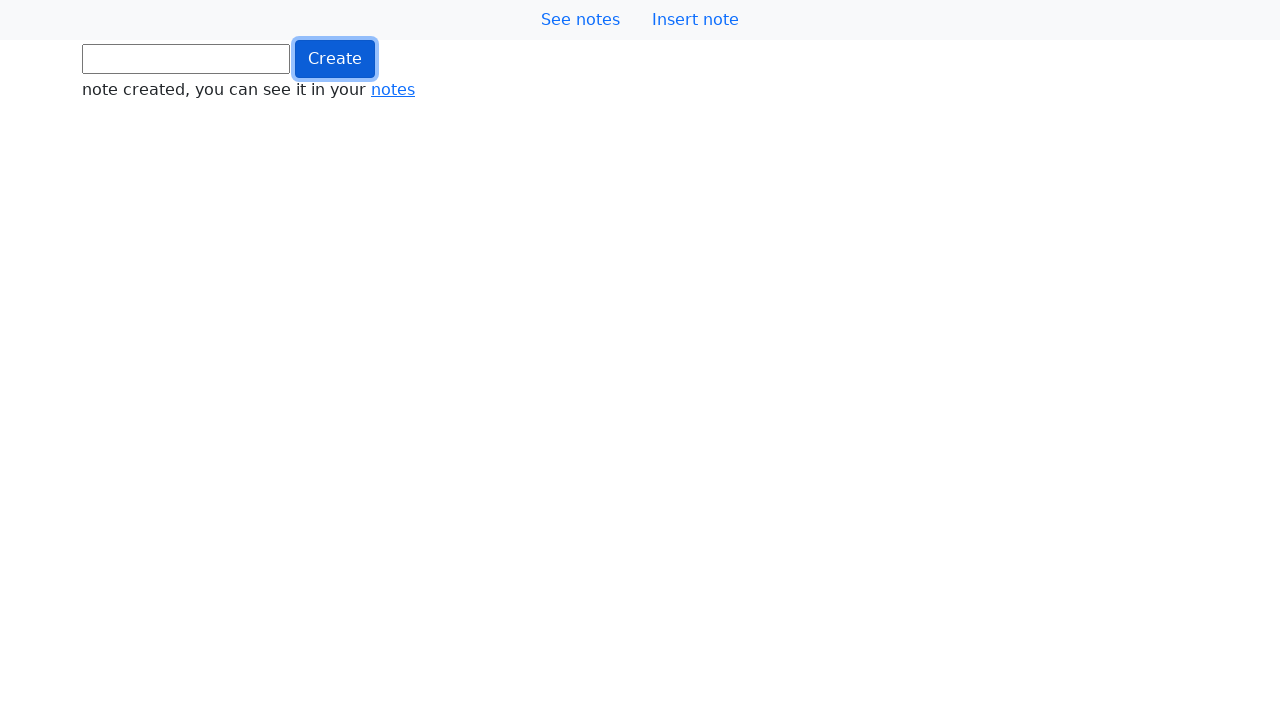

Clicked button (iteration 123/1000) at (335, 59) on .btn.btn-primary
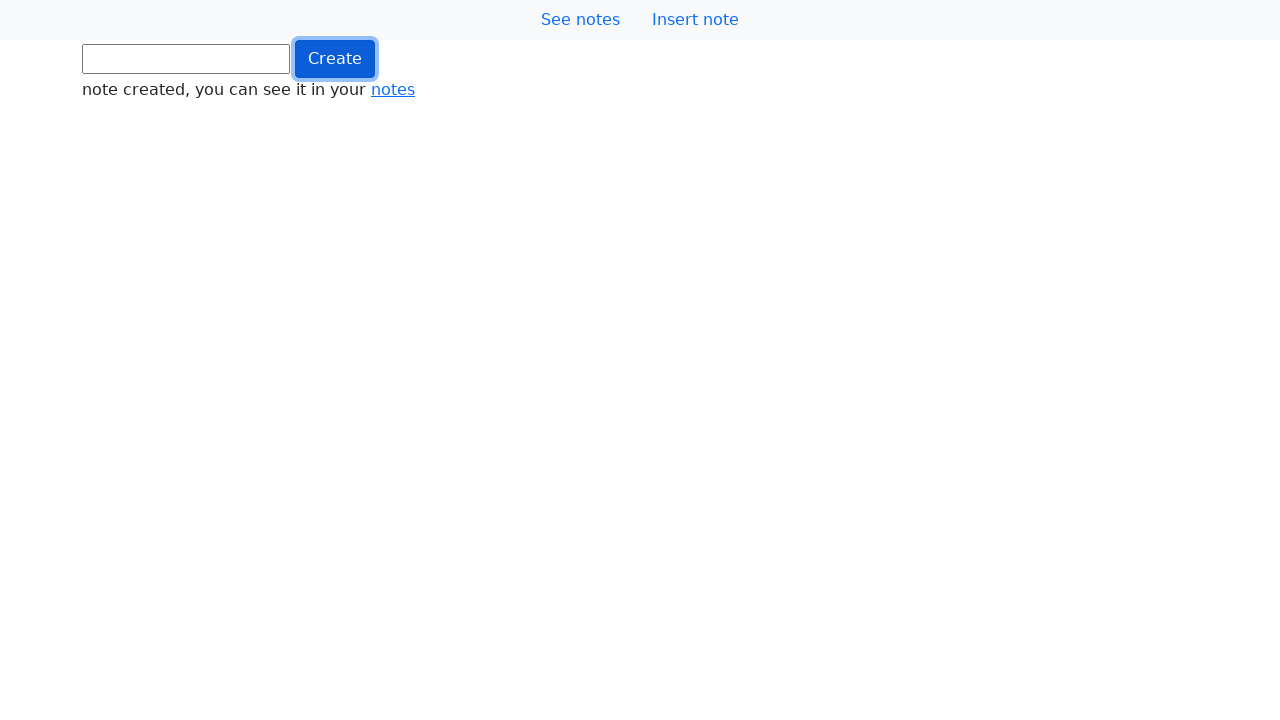

Clicked button (iteration 124/1000) at (335, 59) on .btn.btn-primary
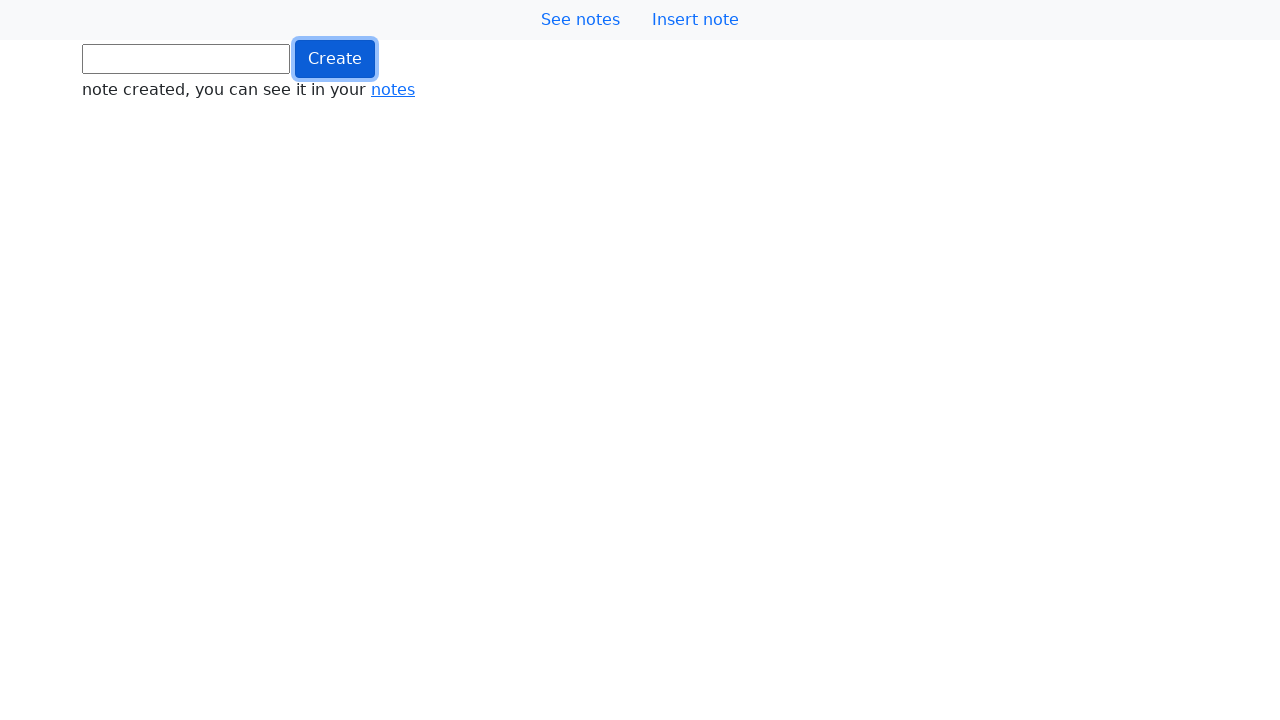

Clicked button (iteration 125/1000) at (335, 59) on .btn.btn-primary
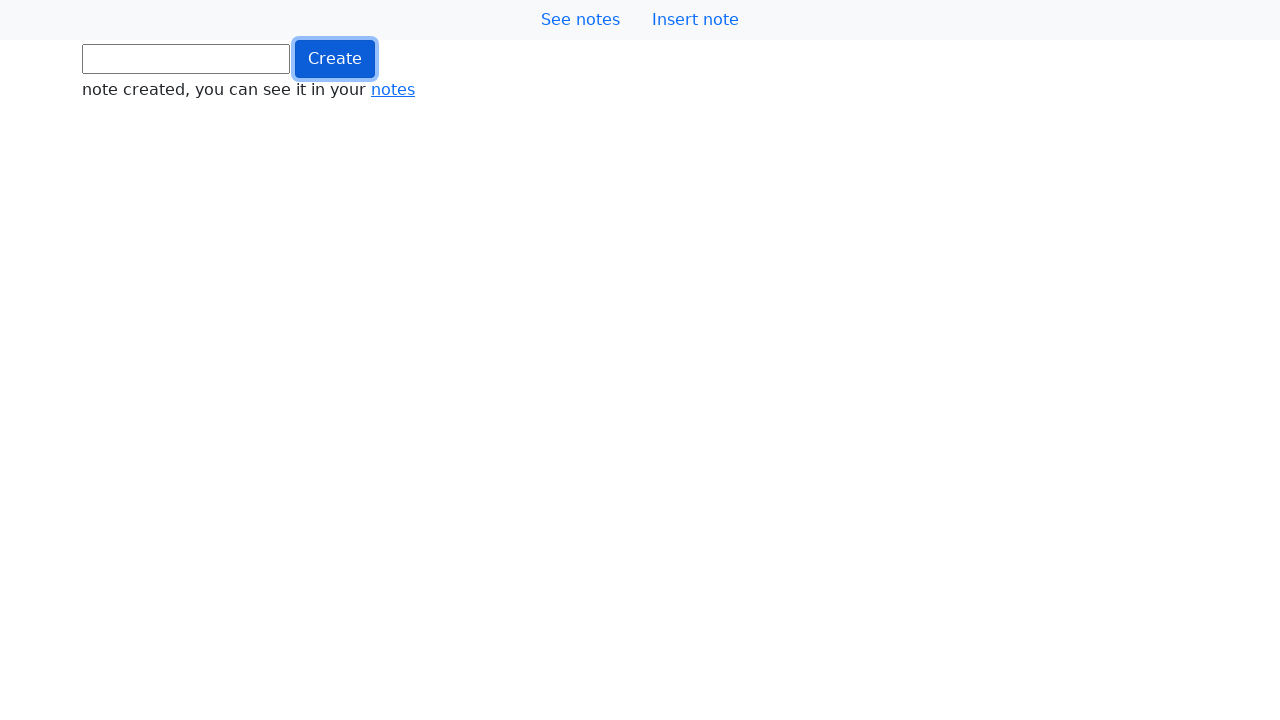

Clicked button (iteration 126/1000) at (335, 59) on .btn.btn-primary
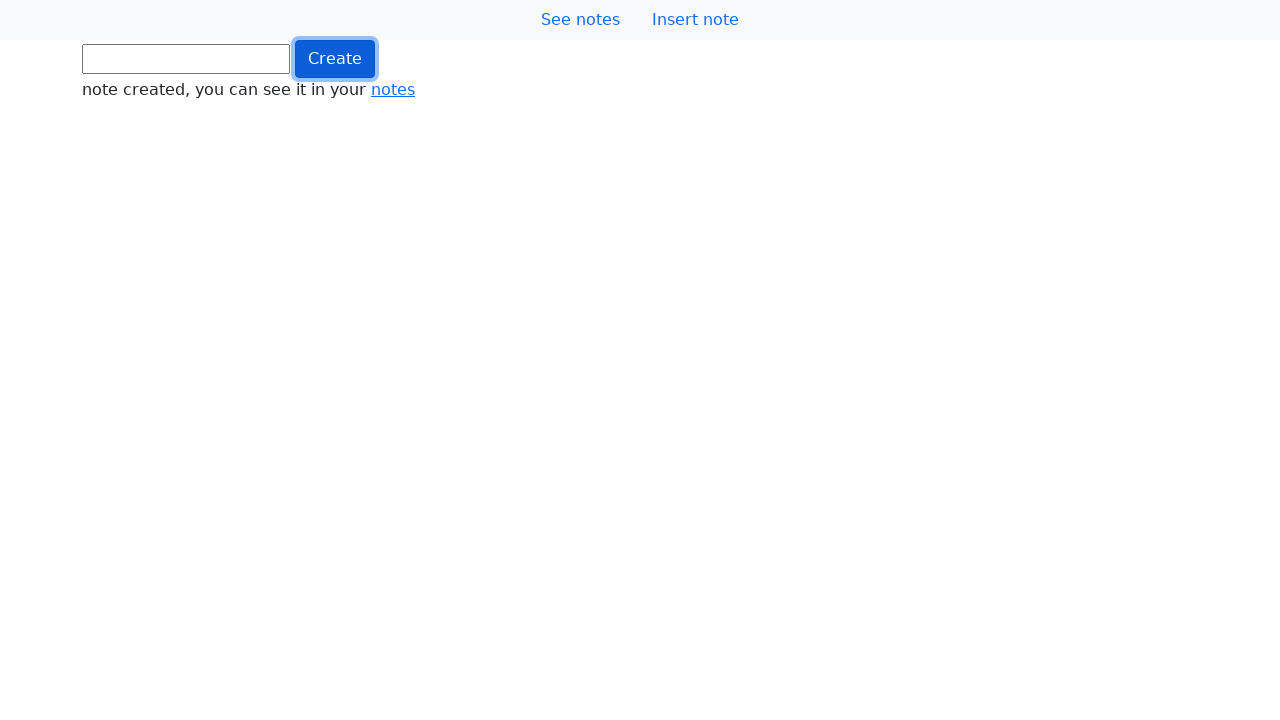

Clicked button (iteration 127/1000) at (335, 59) on .btn.btn-primary
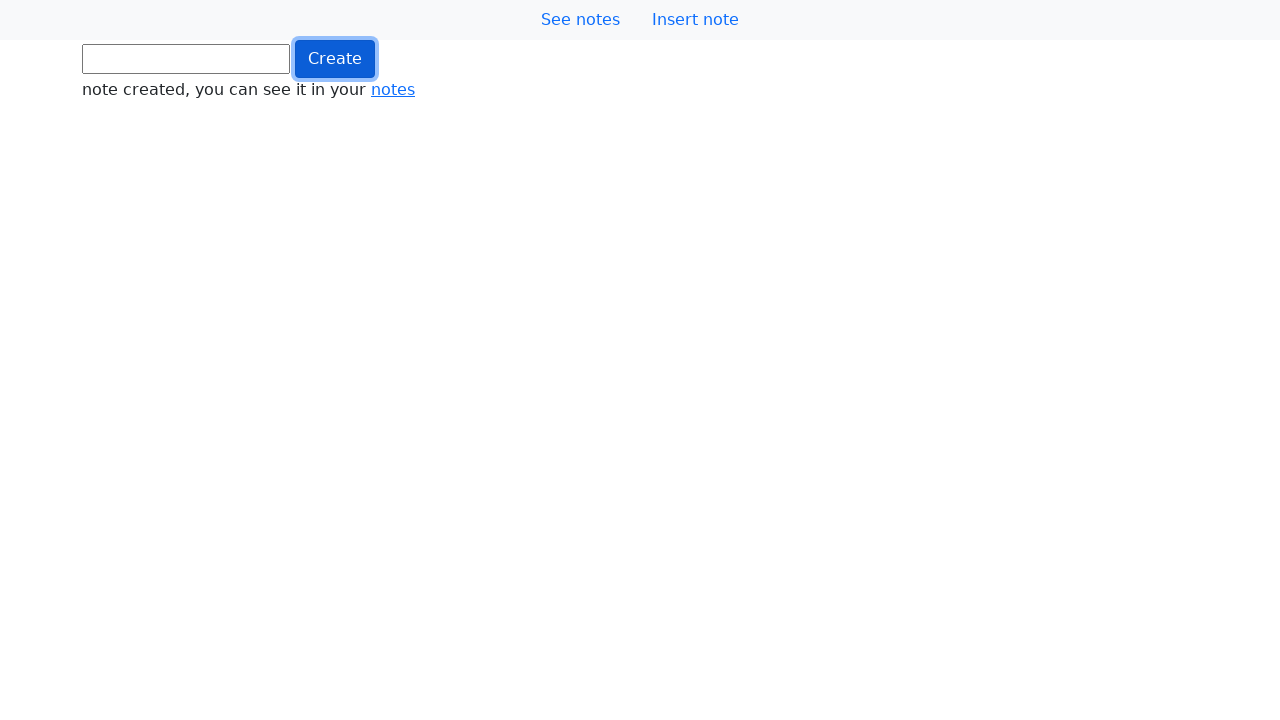

Clicked button (iteration 128/1000) at (335, 59) on .btn.btn-primary
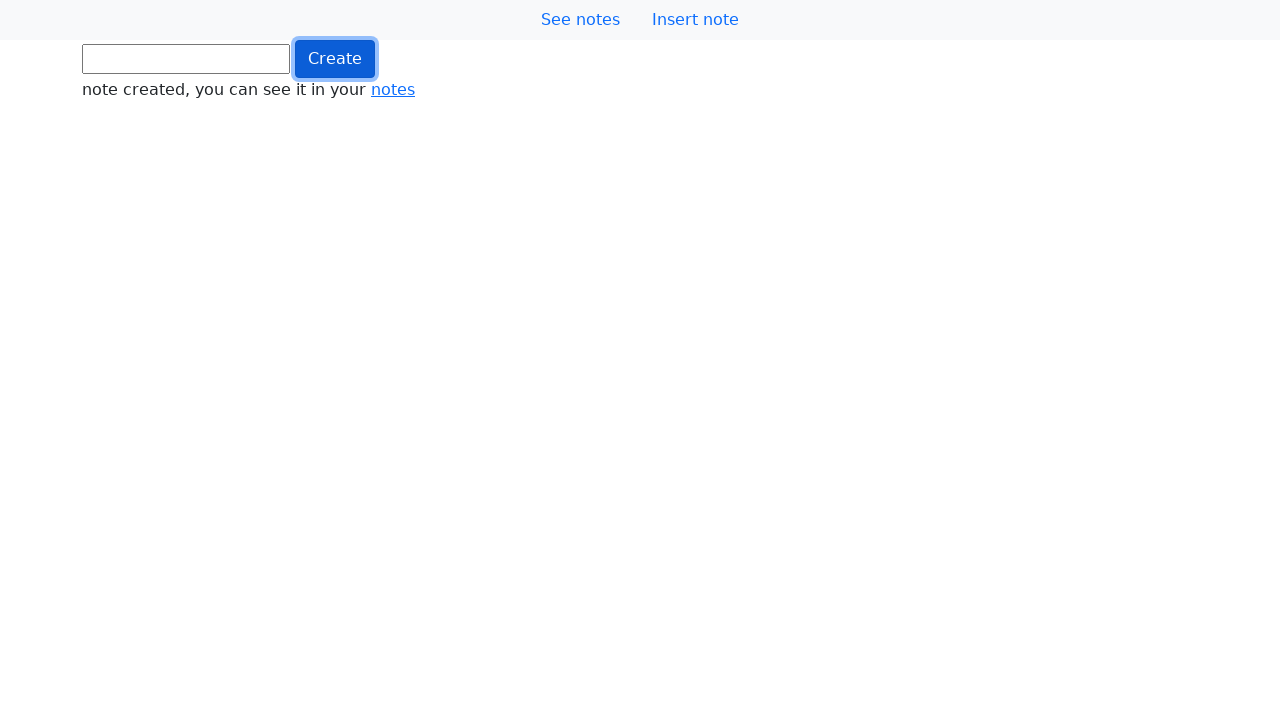

Clicked button (iteration 129/1000) at (335, 59) on .btn.btn-primary
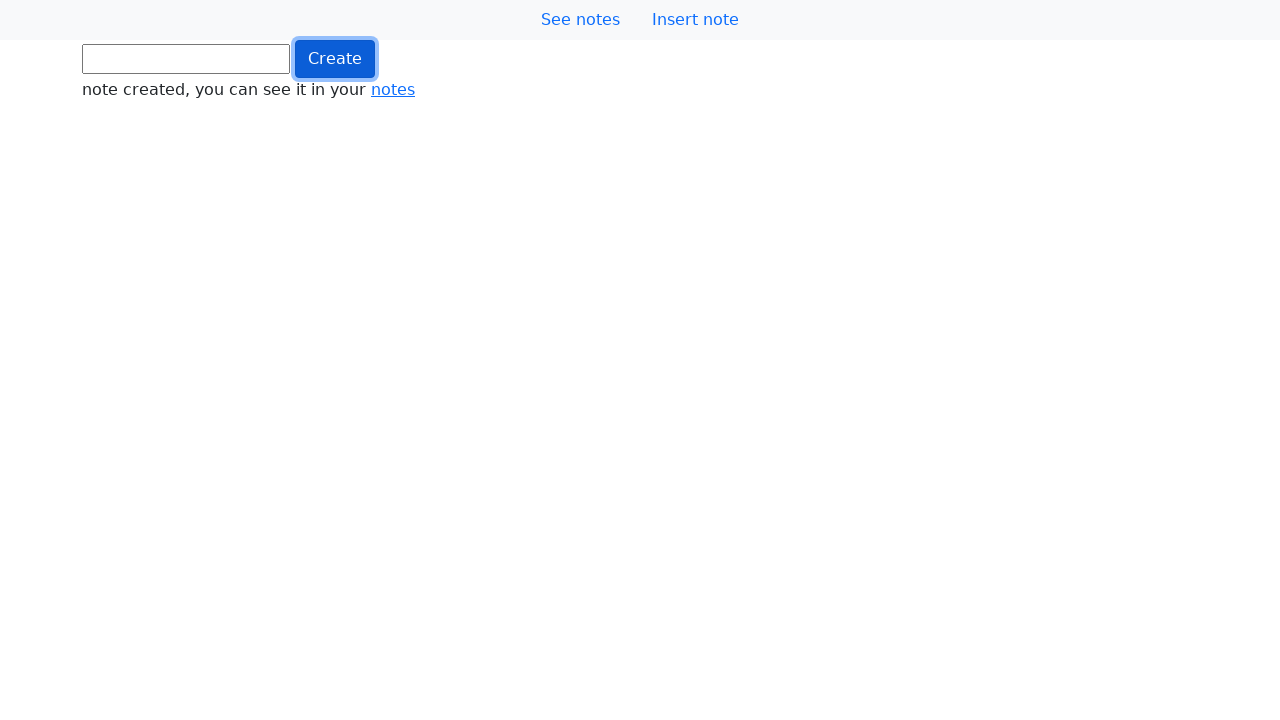

Clicked button (iteration 130/1000) at (335, 59) on .btn.btn-primary
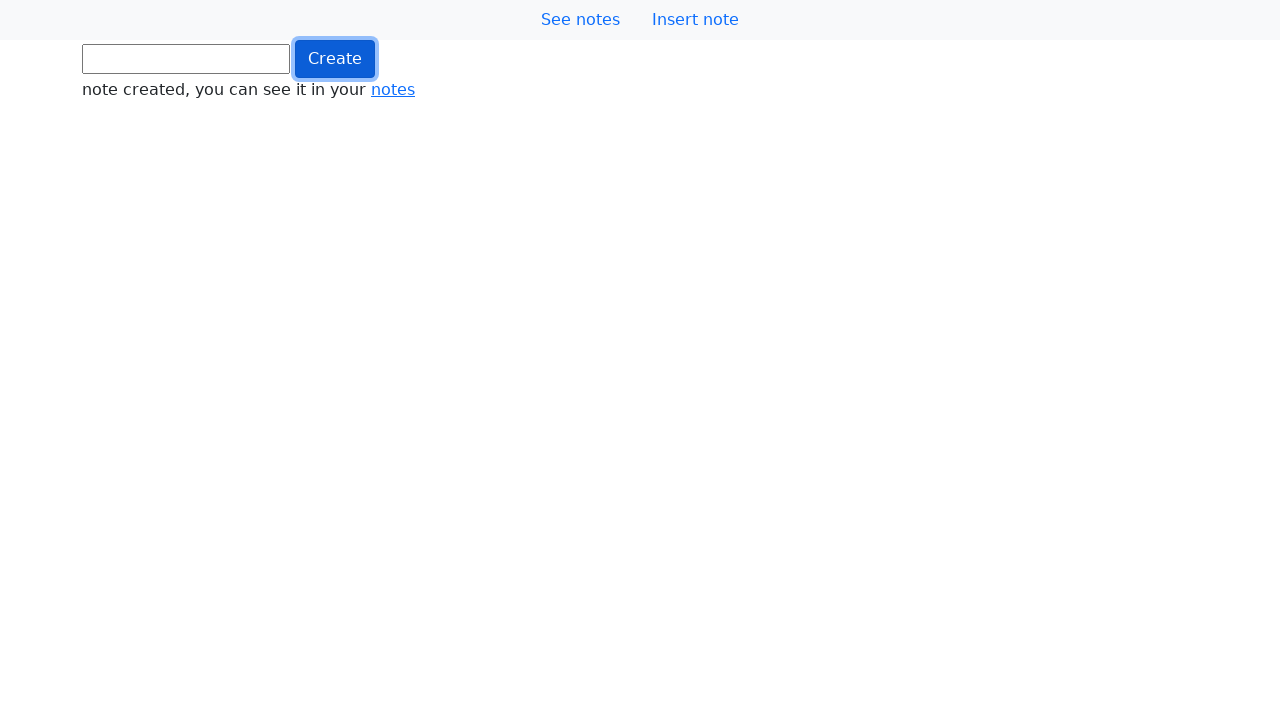

Clicked button (iteration 131/1000) at (335, 59) on .btn.btn-primary
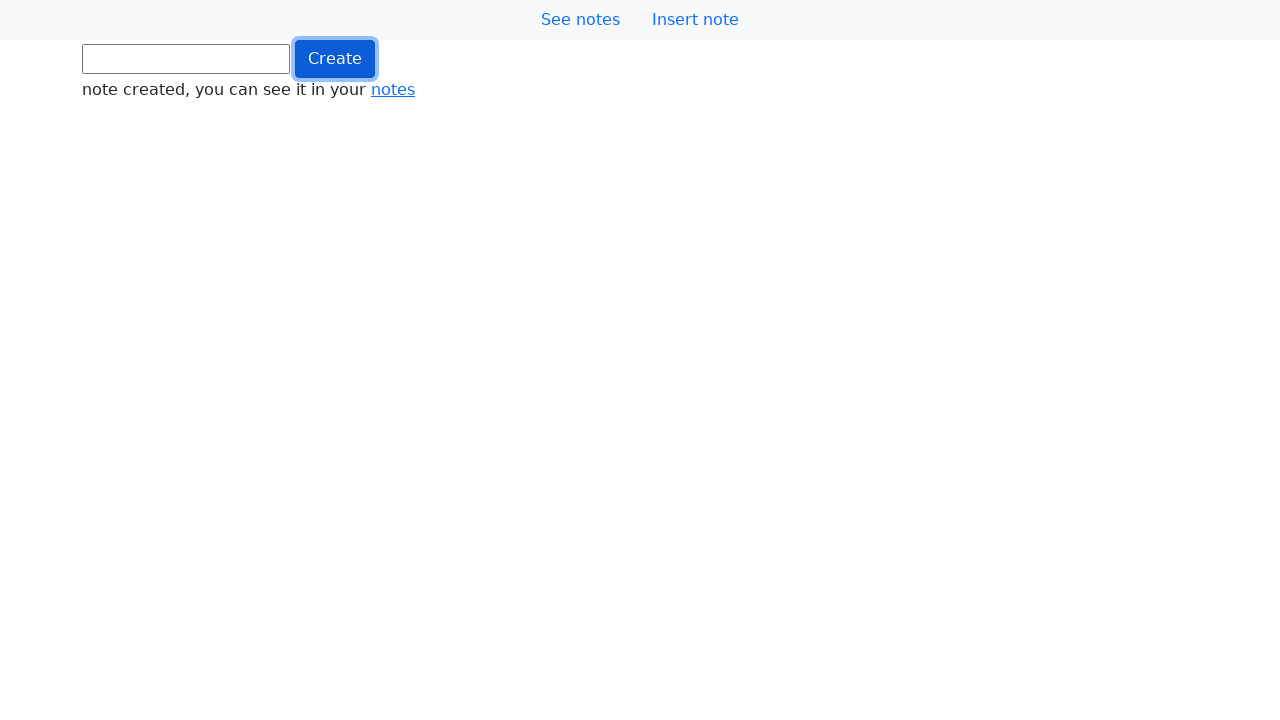

Clicked button (iteration 132/1000) at (335, 59) on .btn.btn-primary
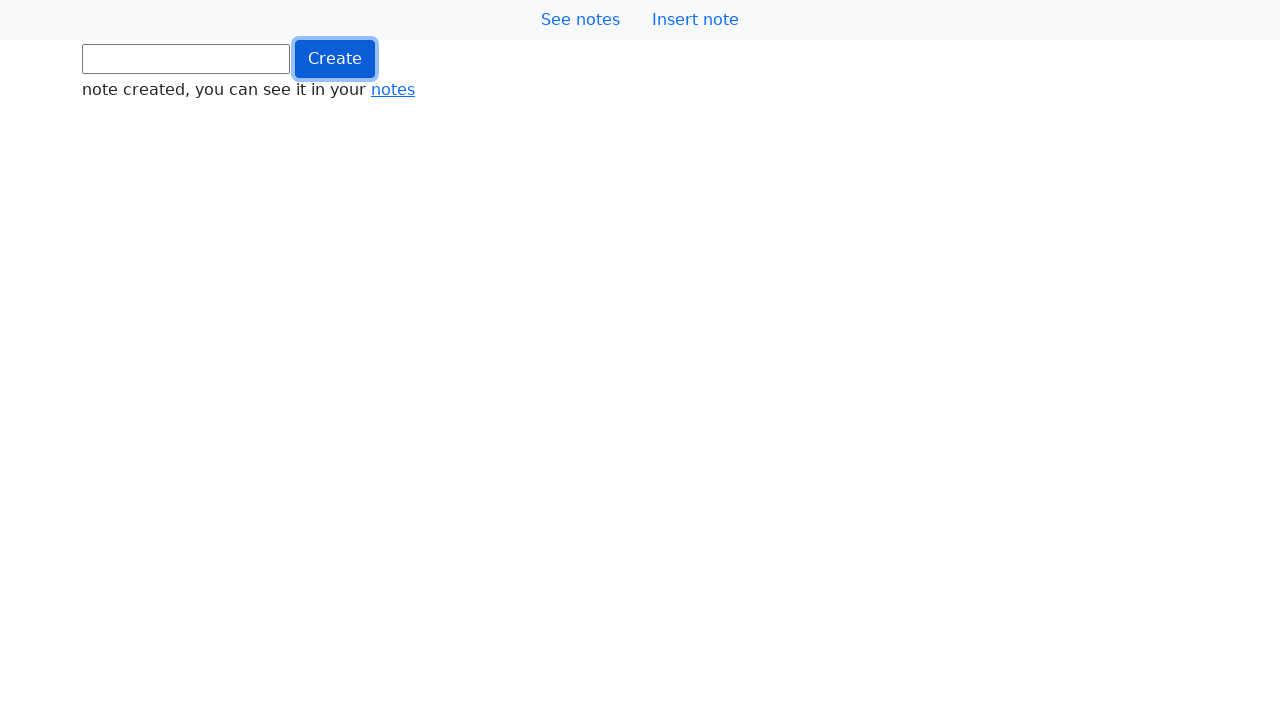

Clicked button (iteration 133/1000) at (335, 59) on .btn.btn-primary
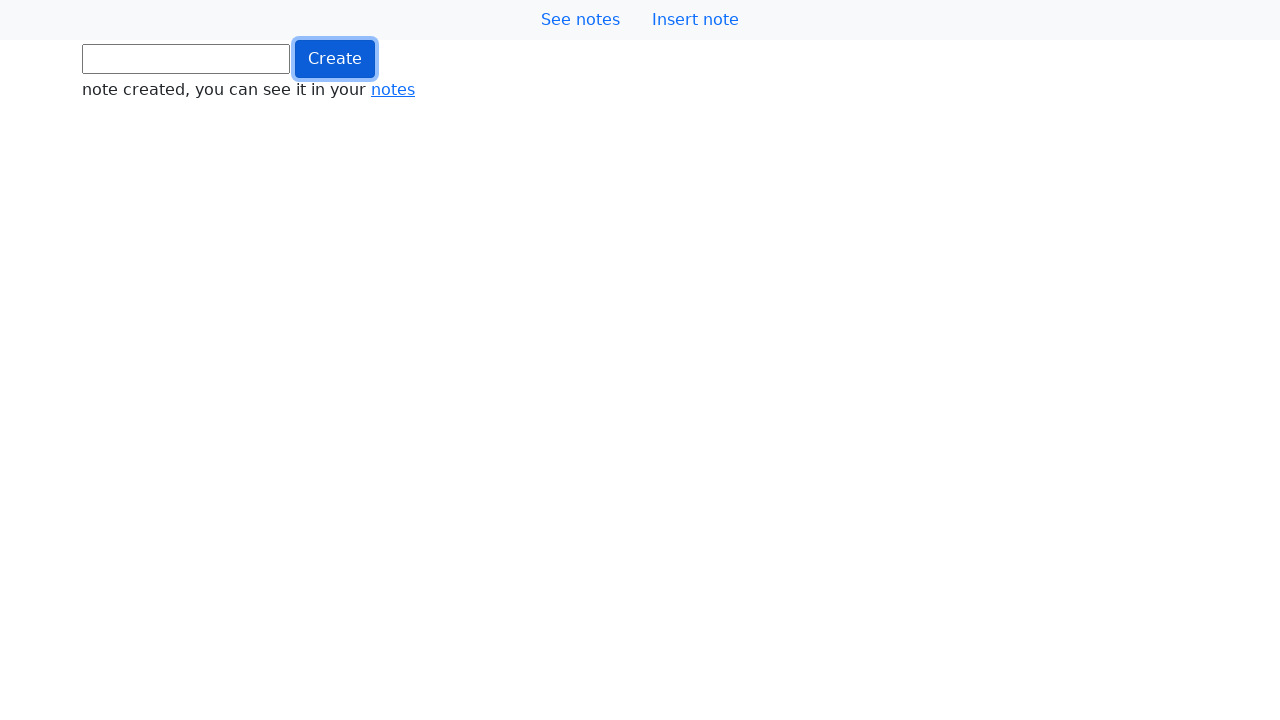

Clicked button (iteration 134/1000) at (335, 59) on .btn.btn-primary
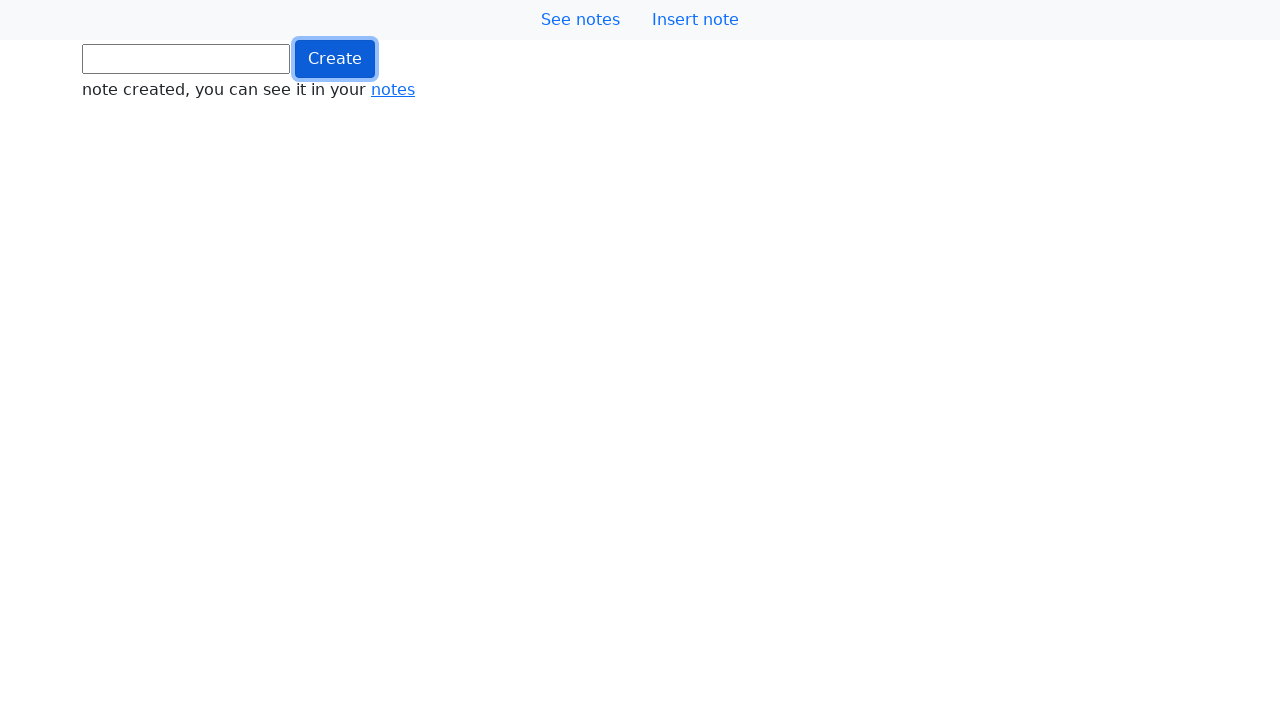

Clicked button (iteration 135/1000) at (335, 59) on .btn.btn-primary
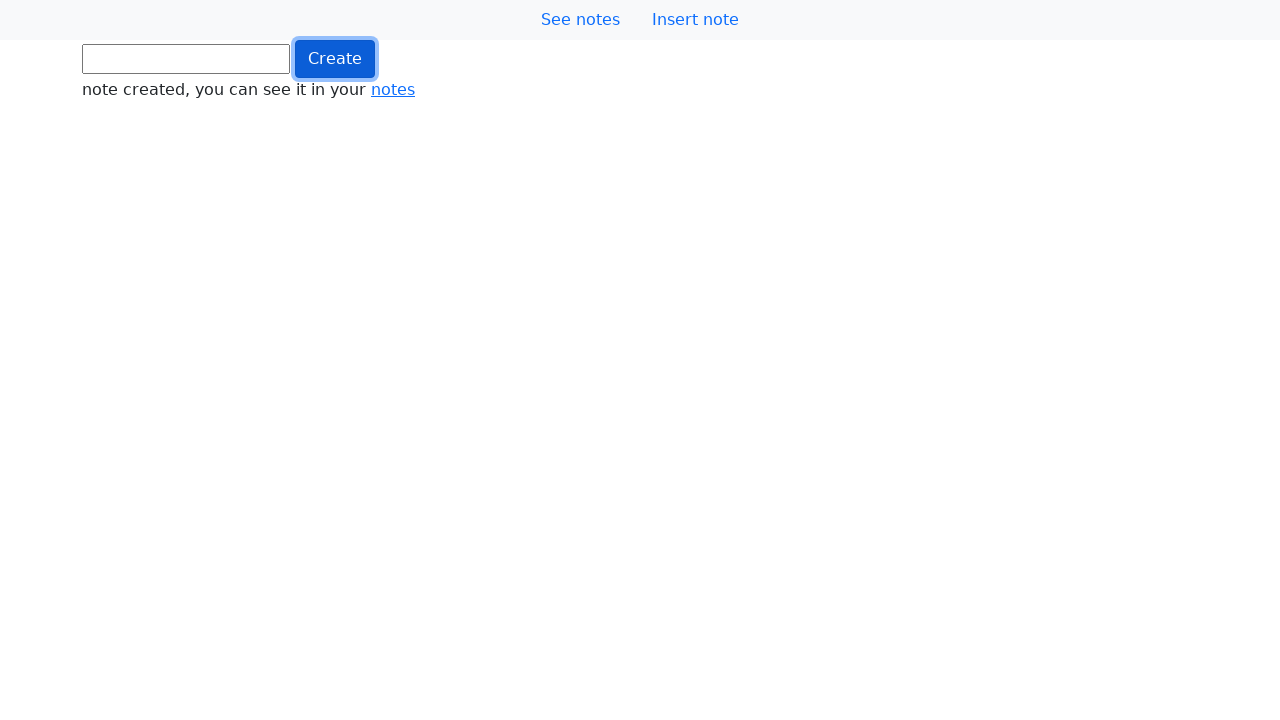

Clicked button (iteration 136/1000) at (335, 59) on .btn.btn-primary
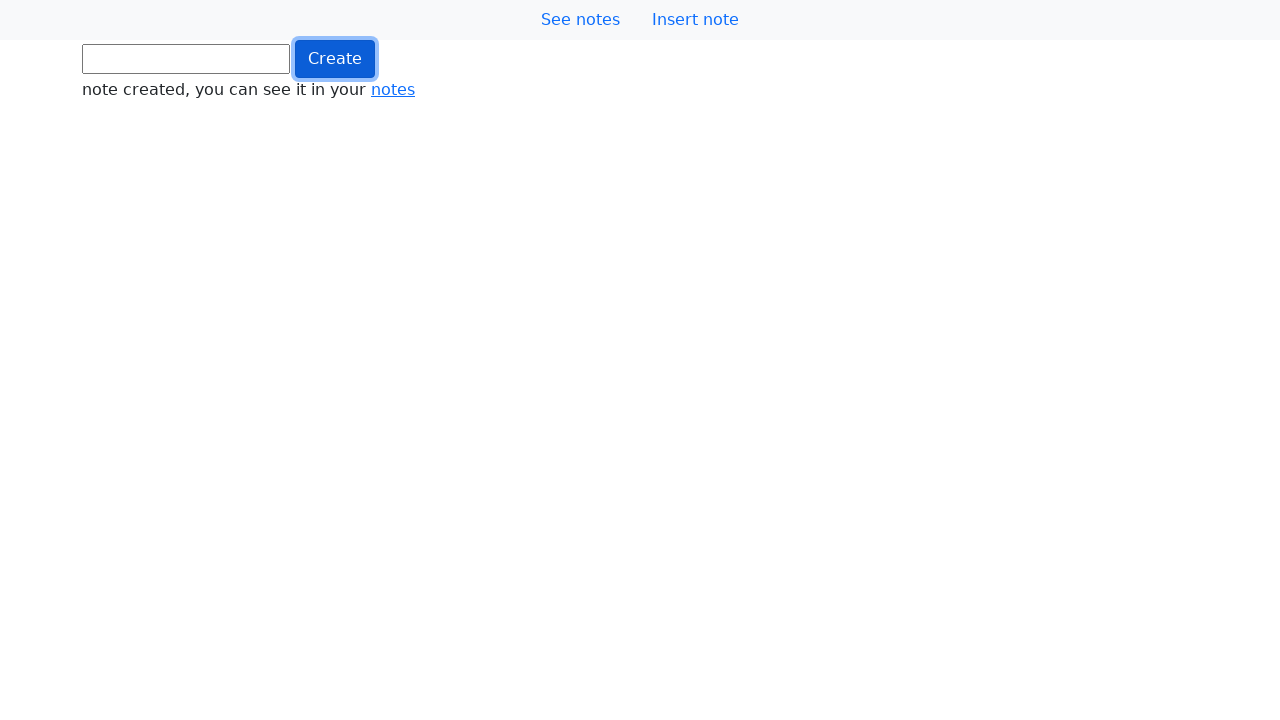

Clicked button (iteration 137/1000) at (335, 59) on .btn.btn-primary
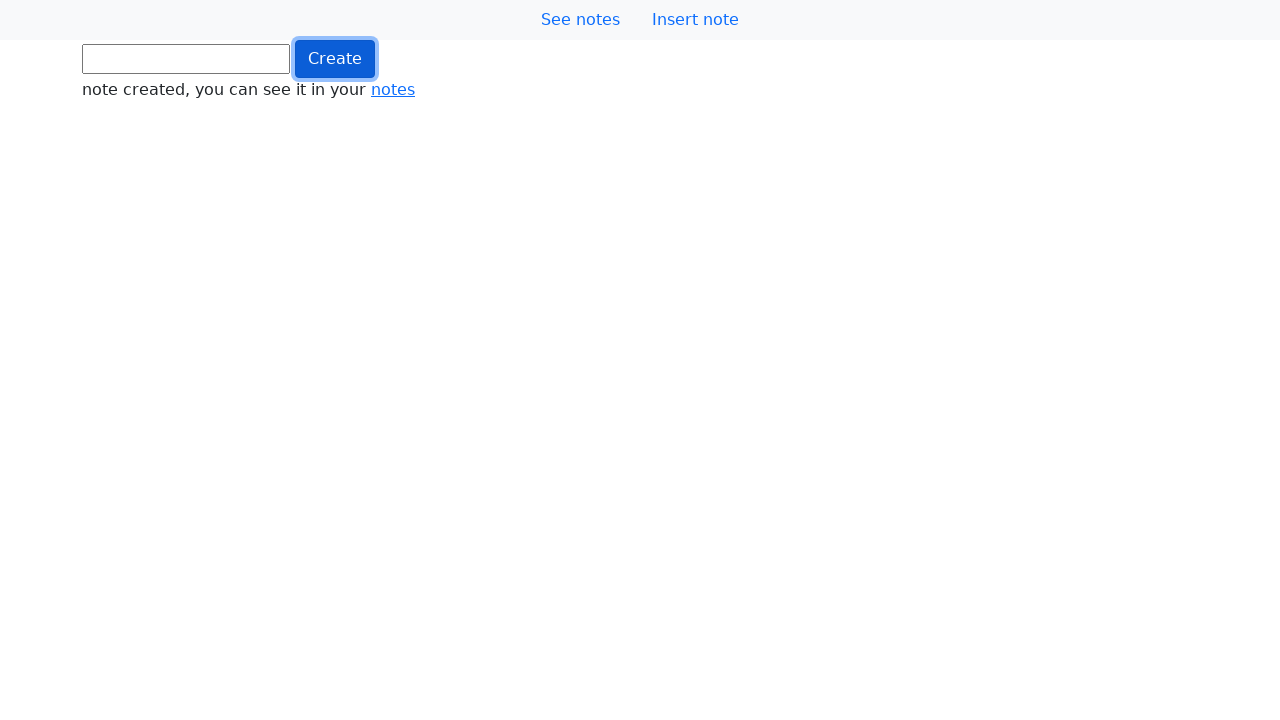

Clicked button (iteration 138/1000) at (335, 59) on .btn.btn-primary
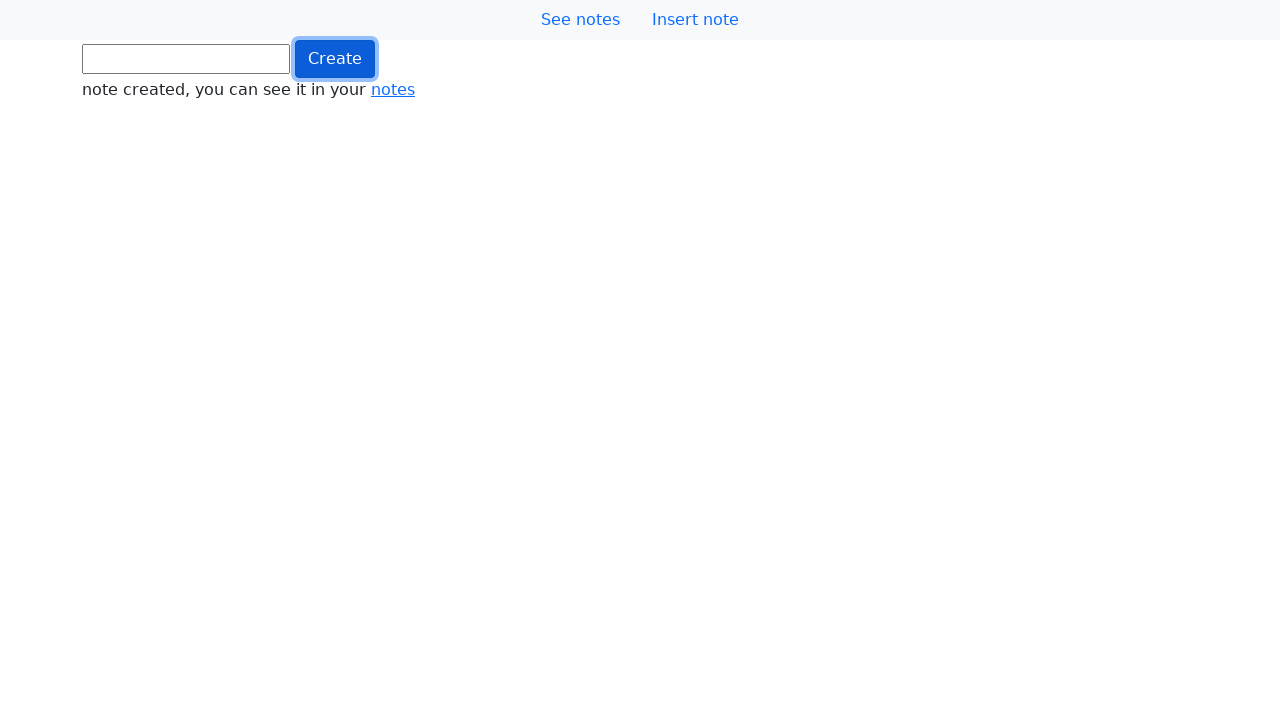

Clicked button (iteration 139/1000) at (335, 59) on .btn.btn-primary
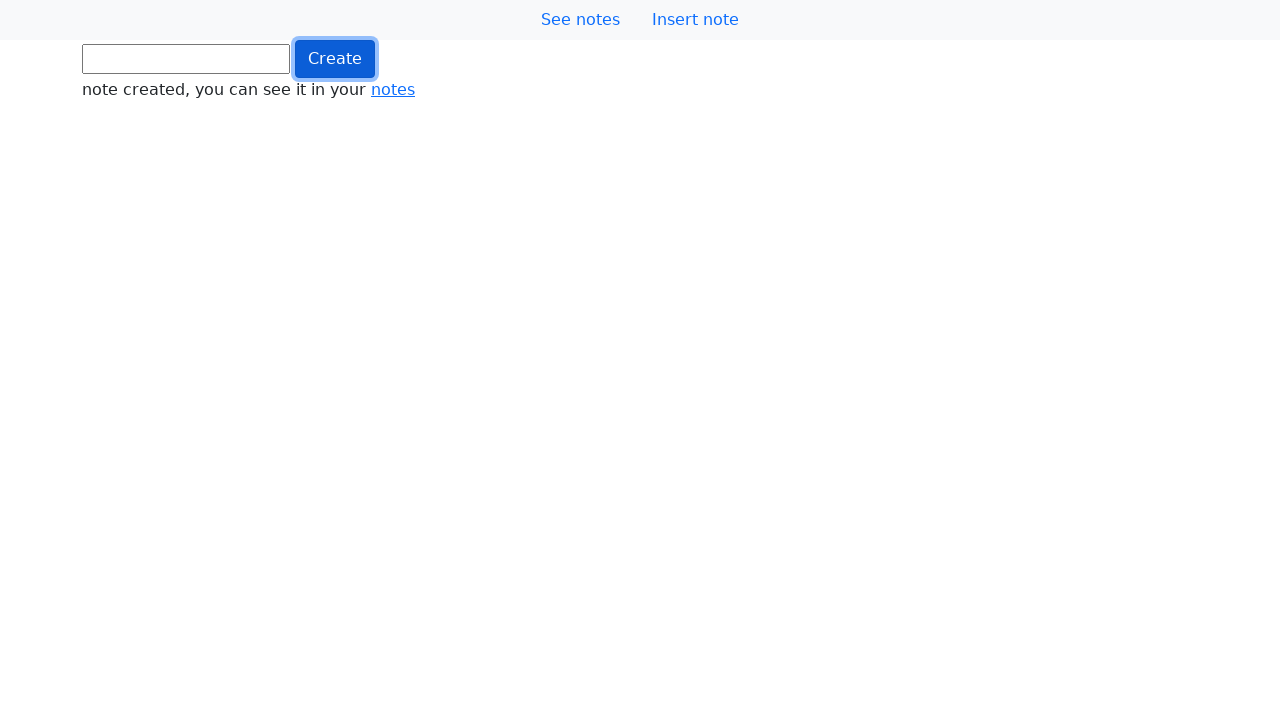

Clicked button (iteration 140/1000) at (335, 59) on .btn.btn-primary
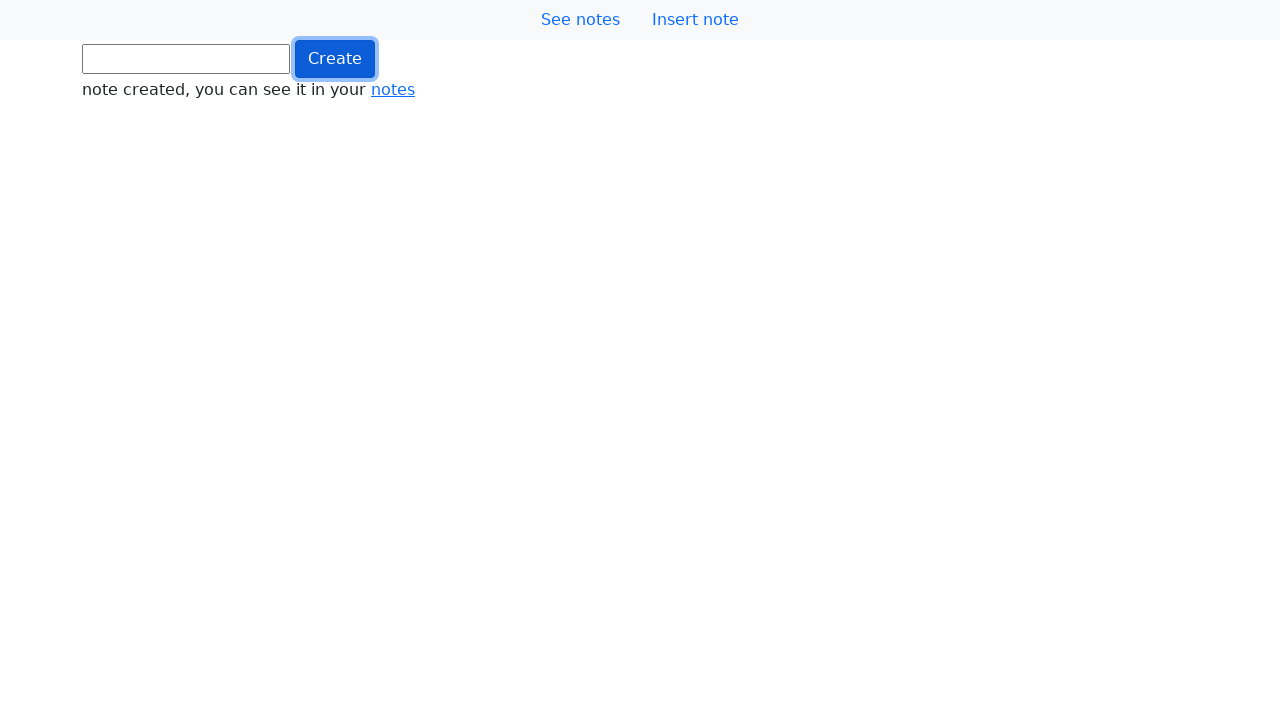

Clicked button (iteration 141/1000) at (335, 59) on .btn.btn-primary
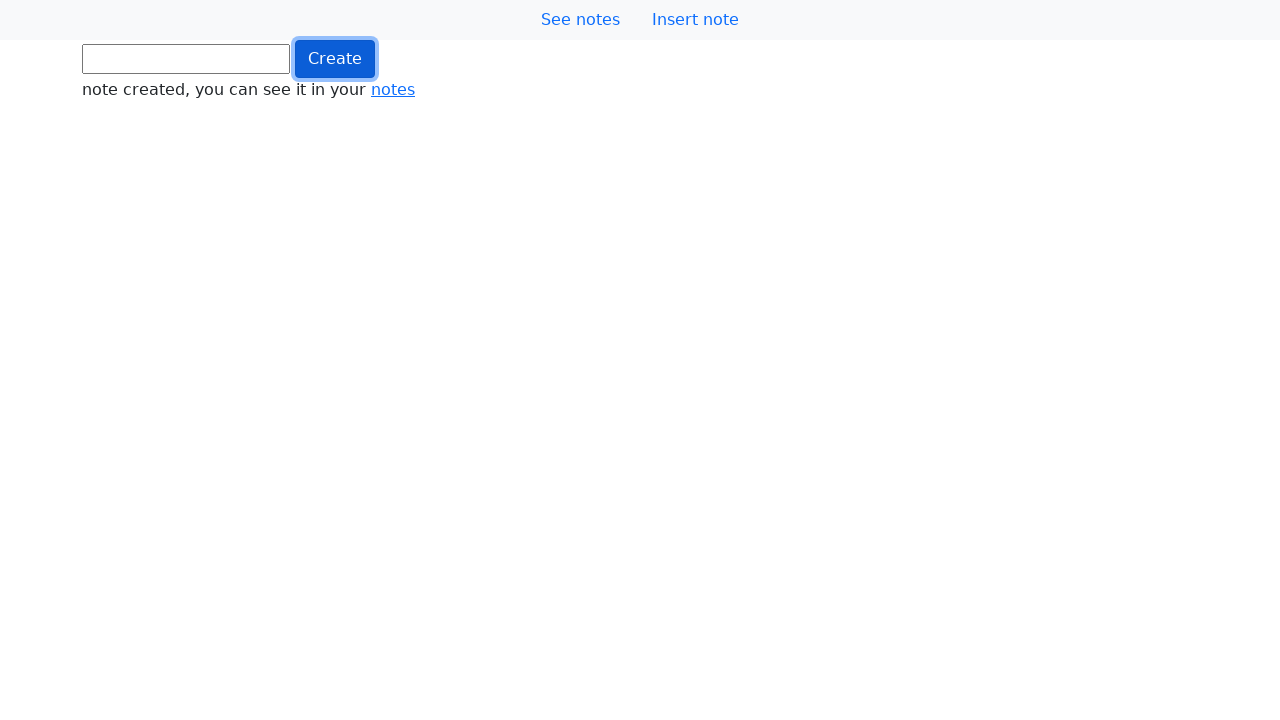

Clicked button (iteration 142/1000) at (335, 59) on .btn.btn-primary
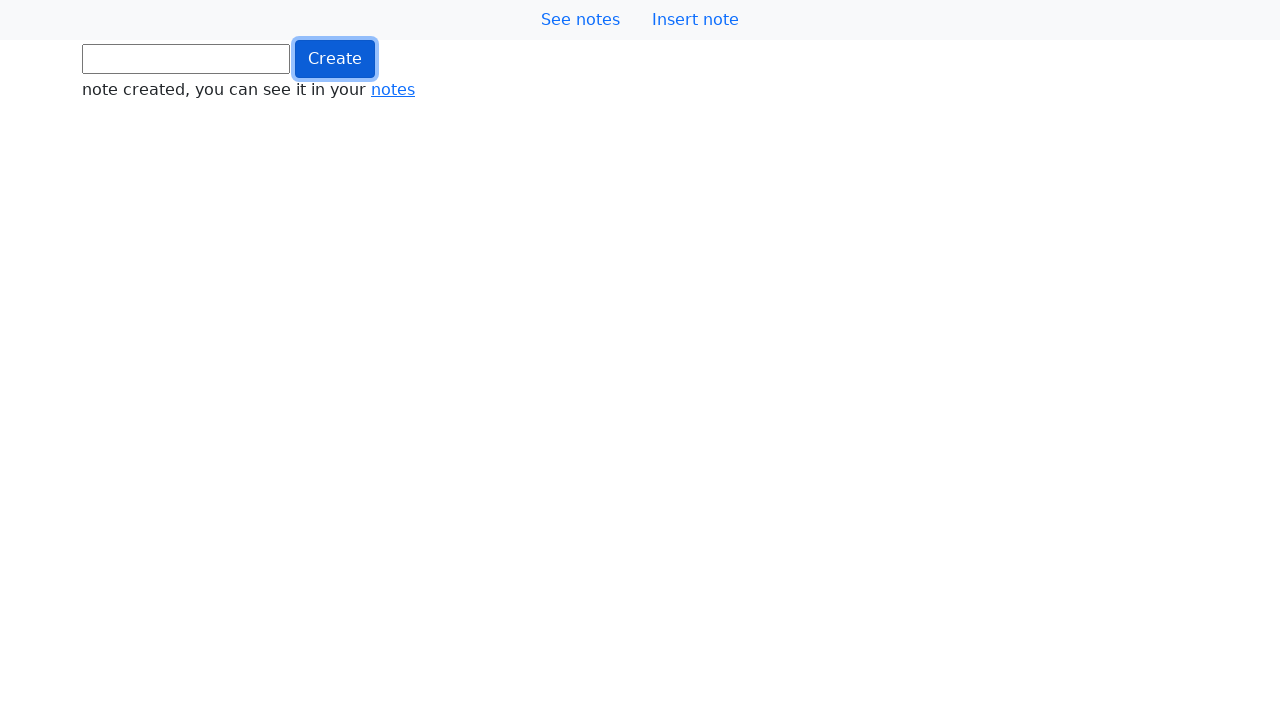

Clicked button (iteration 143/1000) at (335, 59) on .btn.btn-primary
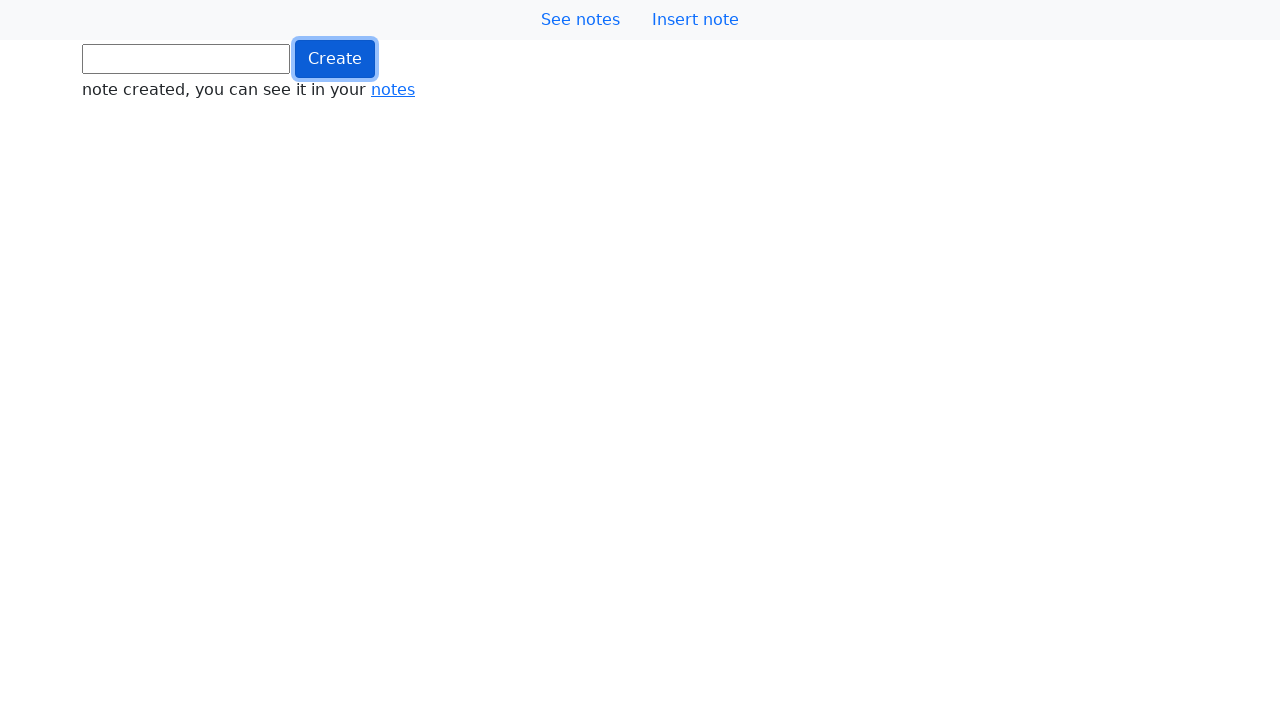

Clicked button (iteration 144/1000) at (335, 59) on .btn.btn-primary
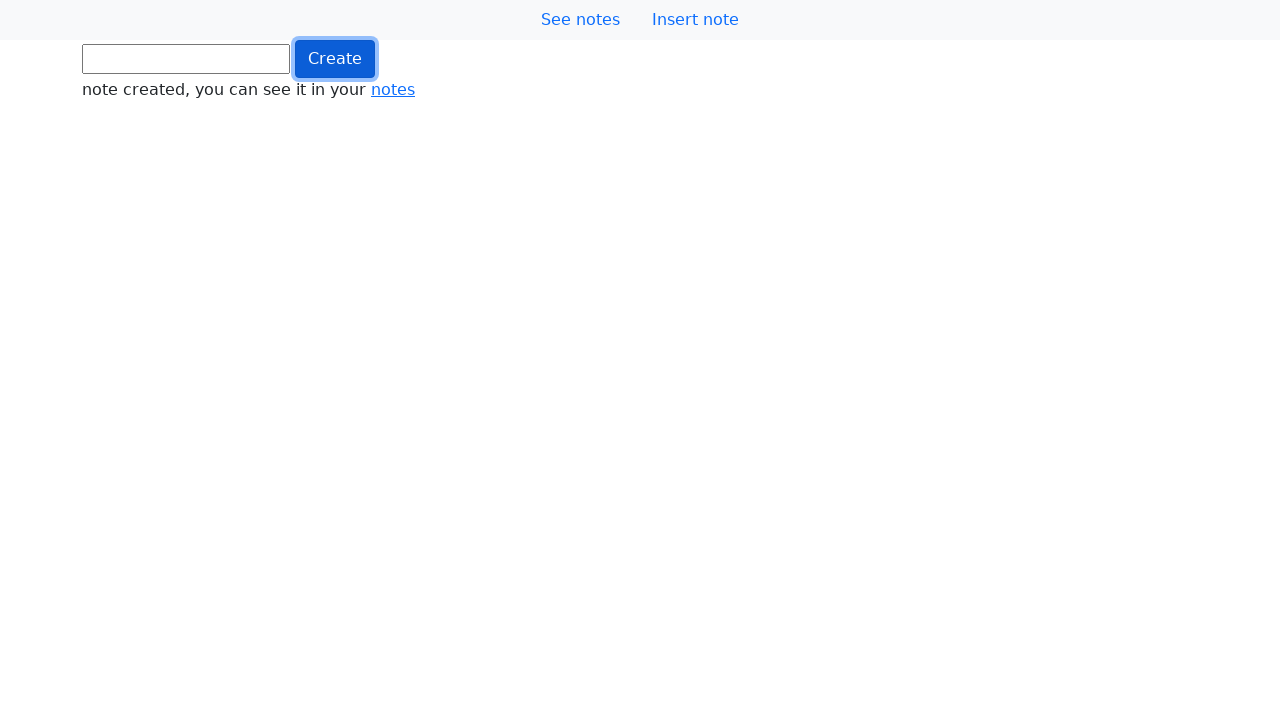

Clicked button (iteration 145/1000) at (335, 59) on .btn.btn-primary
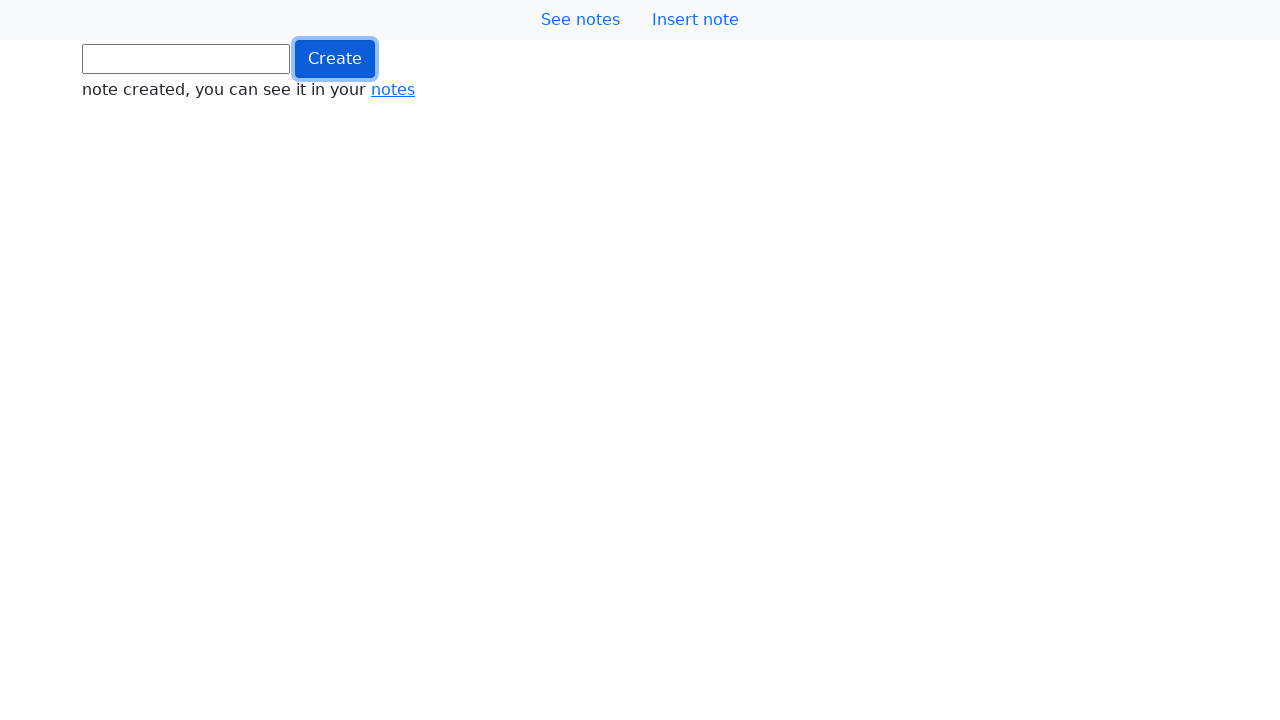

Clicked button (iteration 146/1000) at (335, 59) on .btn.btn-primary
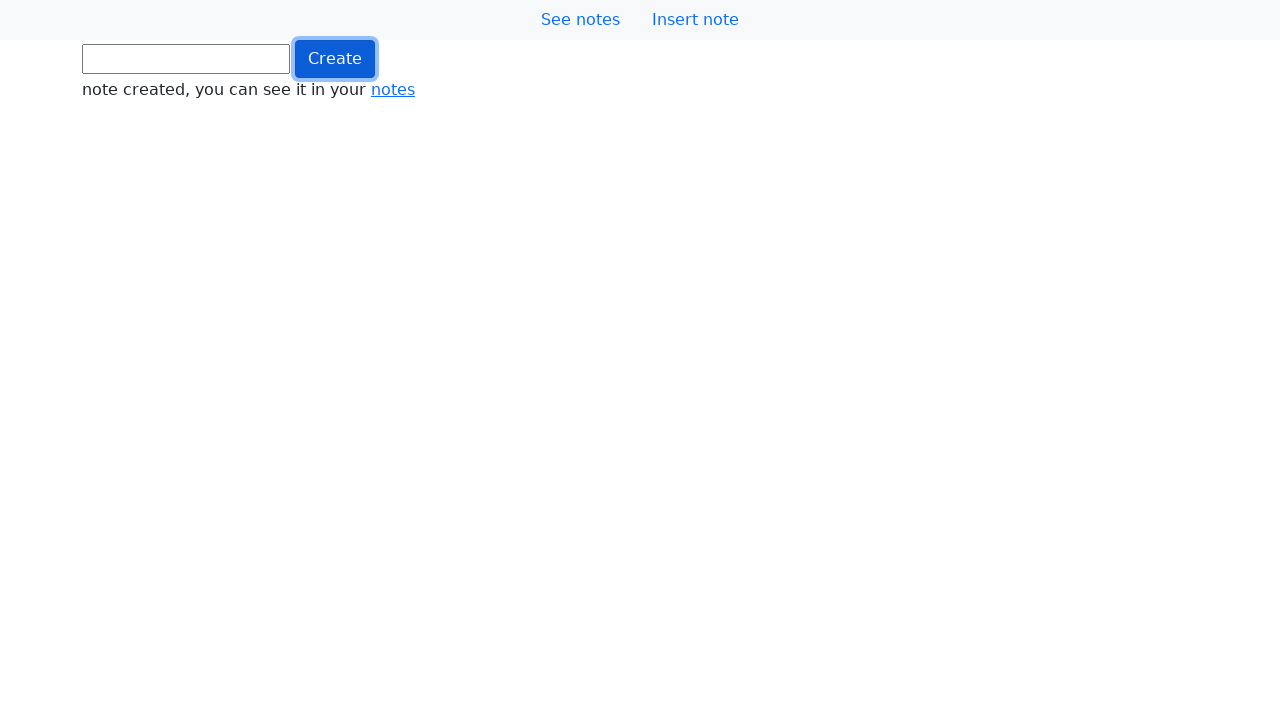

Clicked button (iteration 147/1000) at (335, 59) on .btn.btn-primary
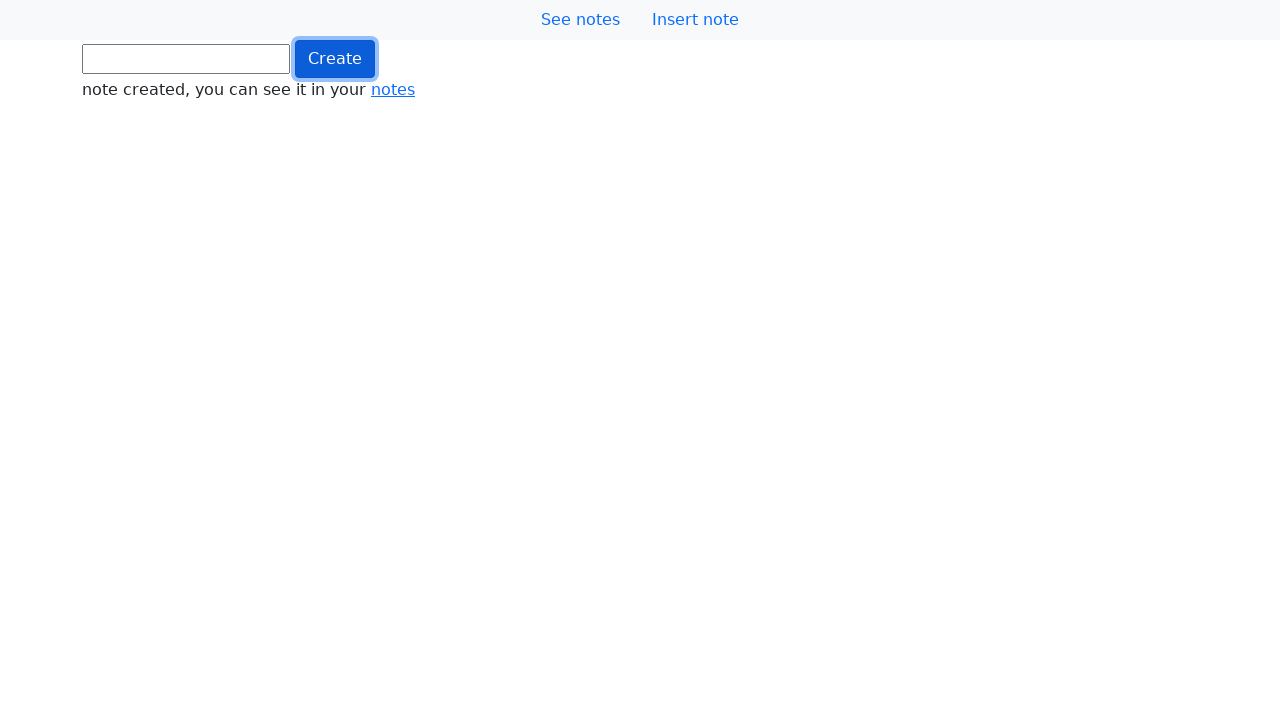

Clicked button (iteration 148/1000) at (335, 59) on .btn.btn-primary
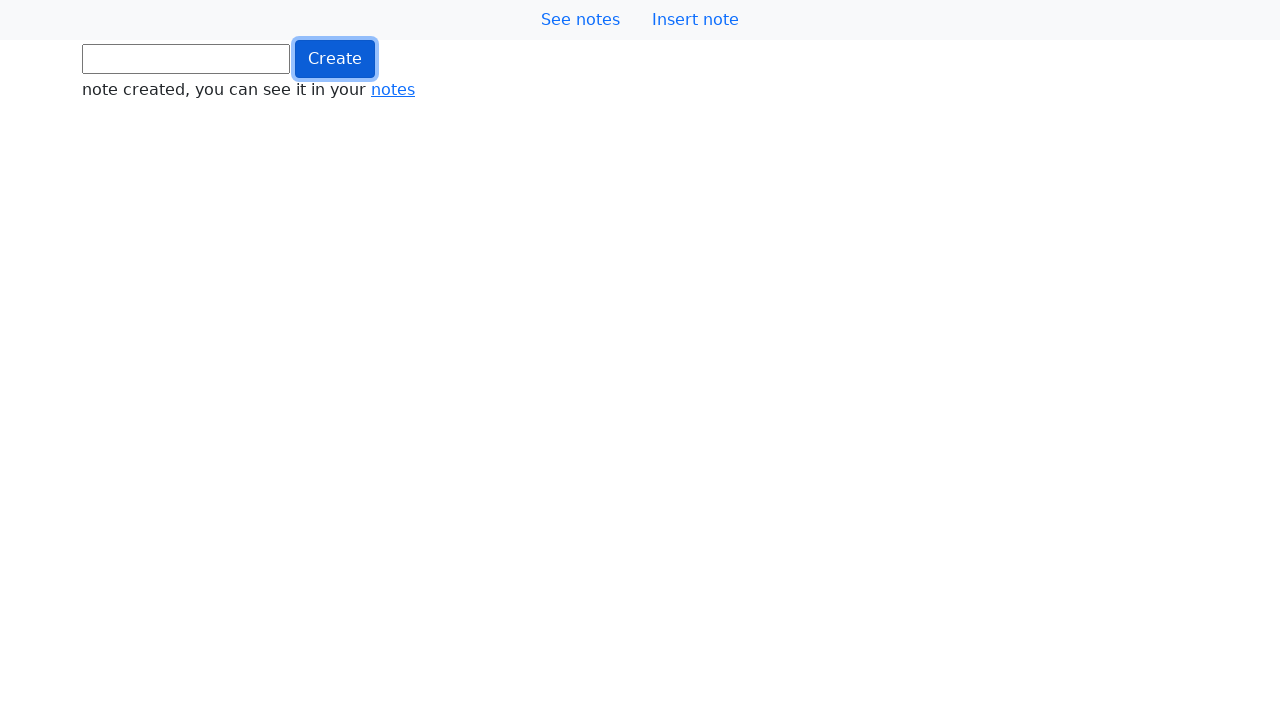

Clicked button (iteration 149/1000) at (335, 59) on .btn.btn-primary
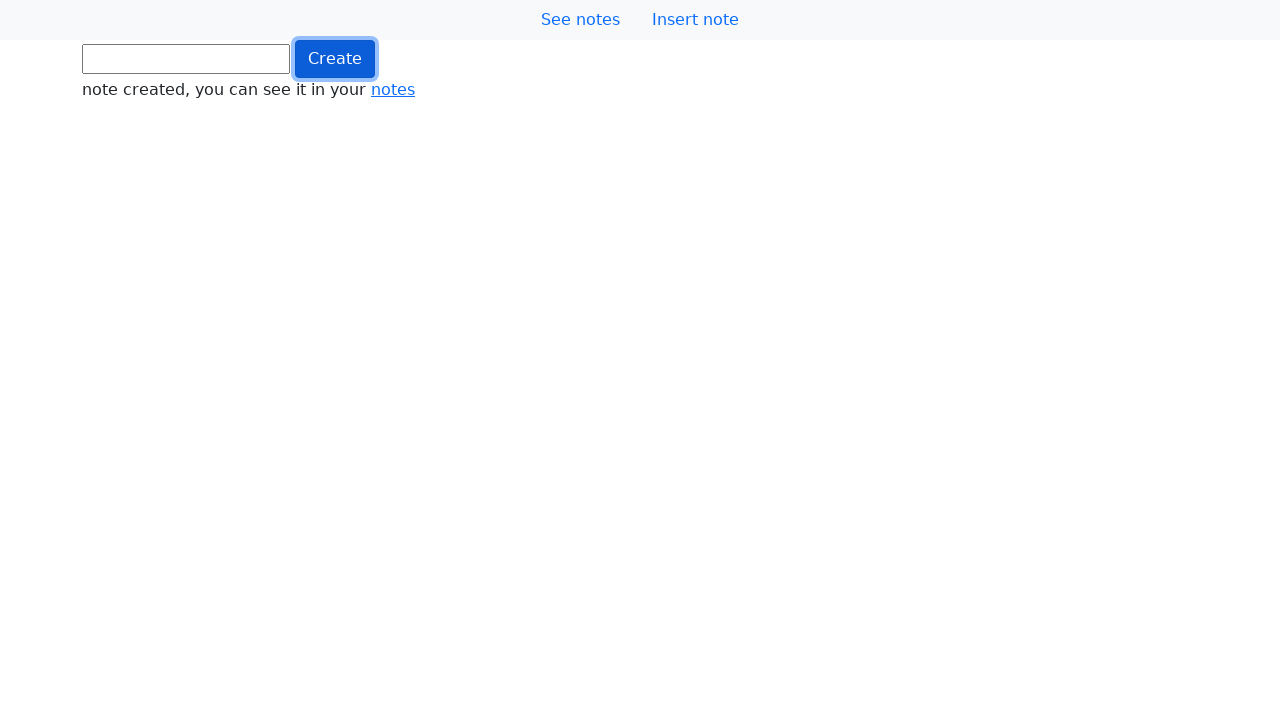

Clicked button (iteration 150/1000) at (335, 59) on .btn.btn-primary
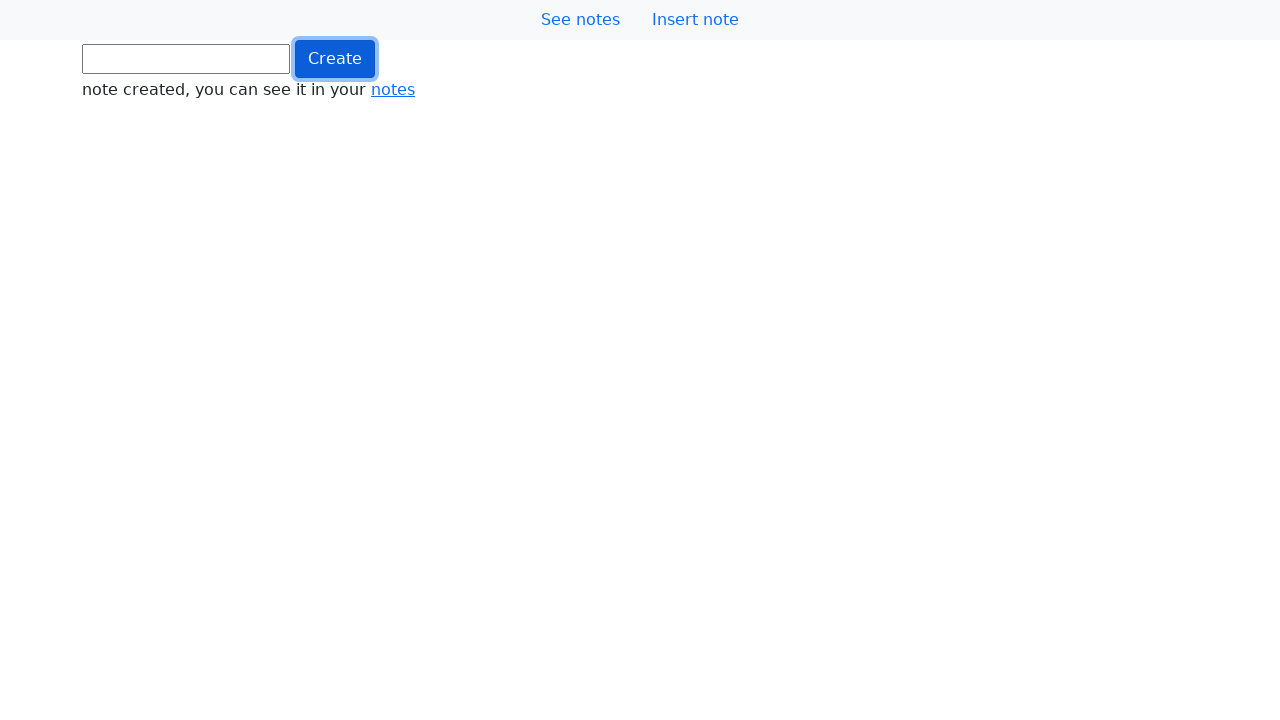

Clicked button (iteration 151/1000) at (335, 59) on .btn.btn-primary
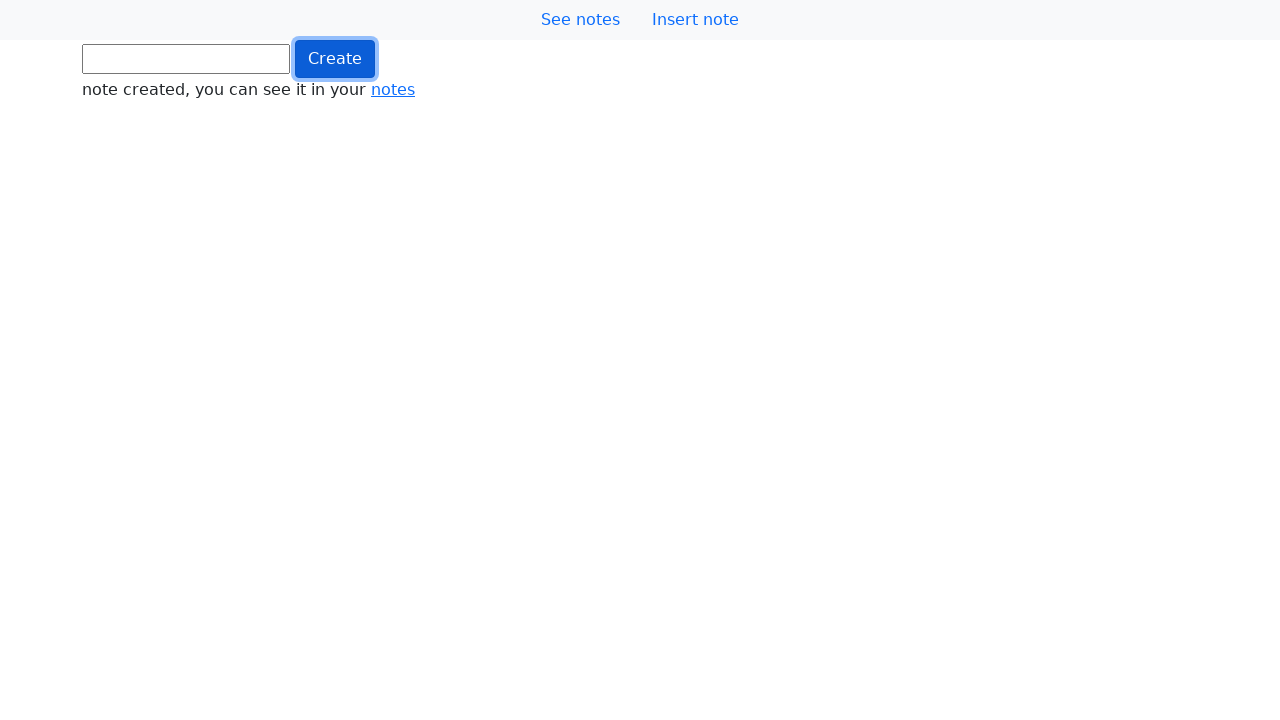

Clicked button (iteration 152/1000) at (335, 59) on .btn.btn-primary
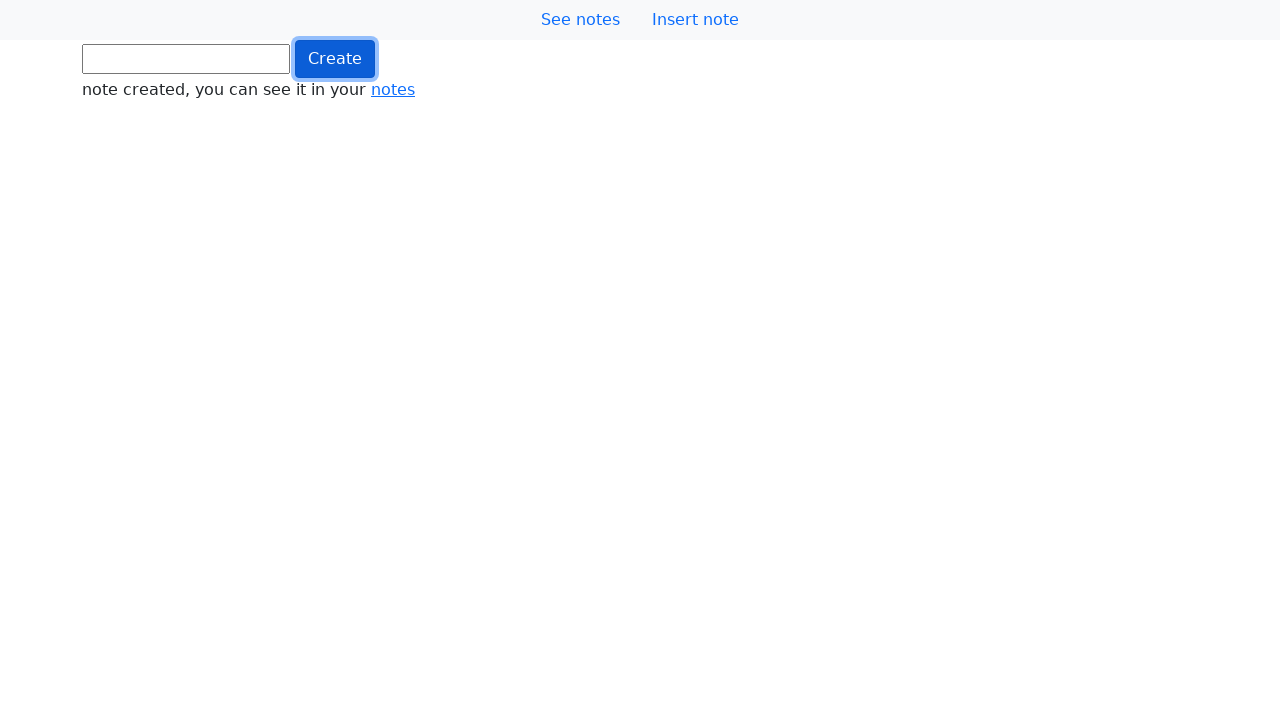

Clicked button (iteration 153/1000) at (335, 59) on .btn.btn-primary
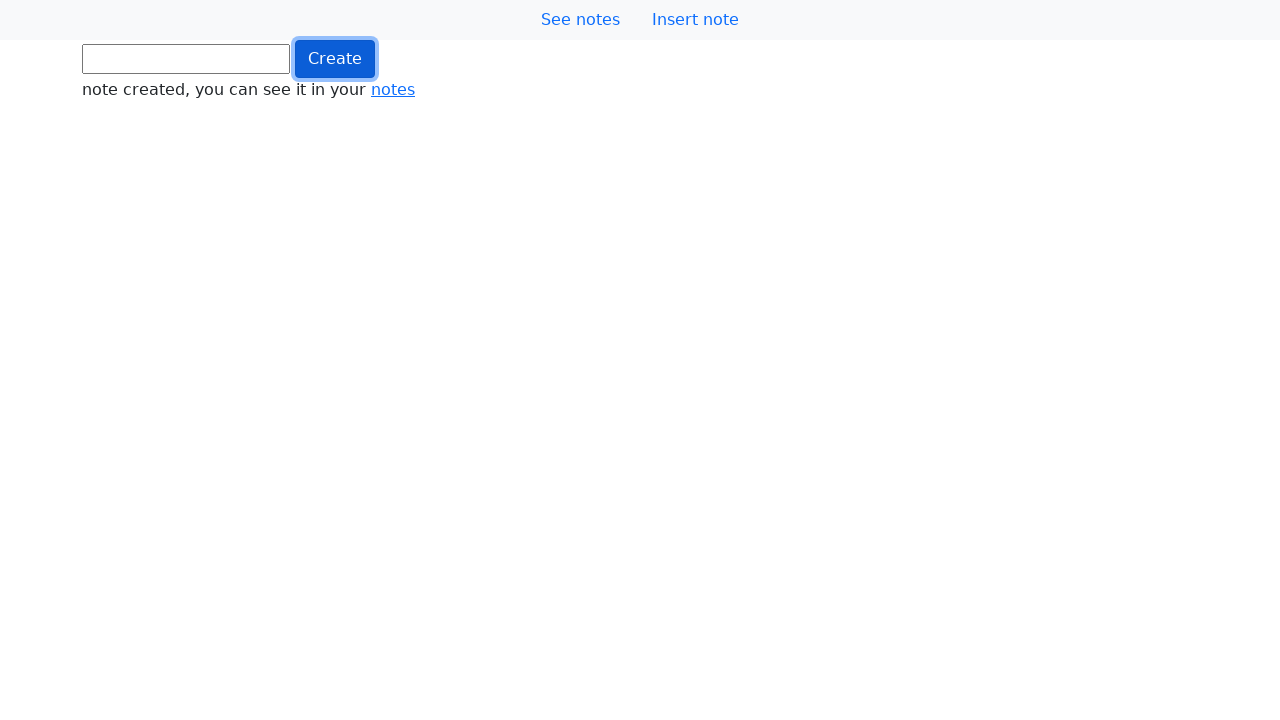

Clicked button (iteration 154/1000) at (335, 59) on .btn.btn-primary
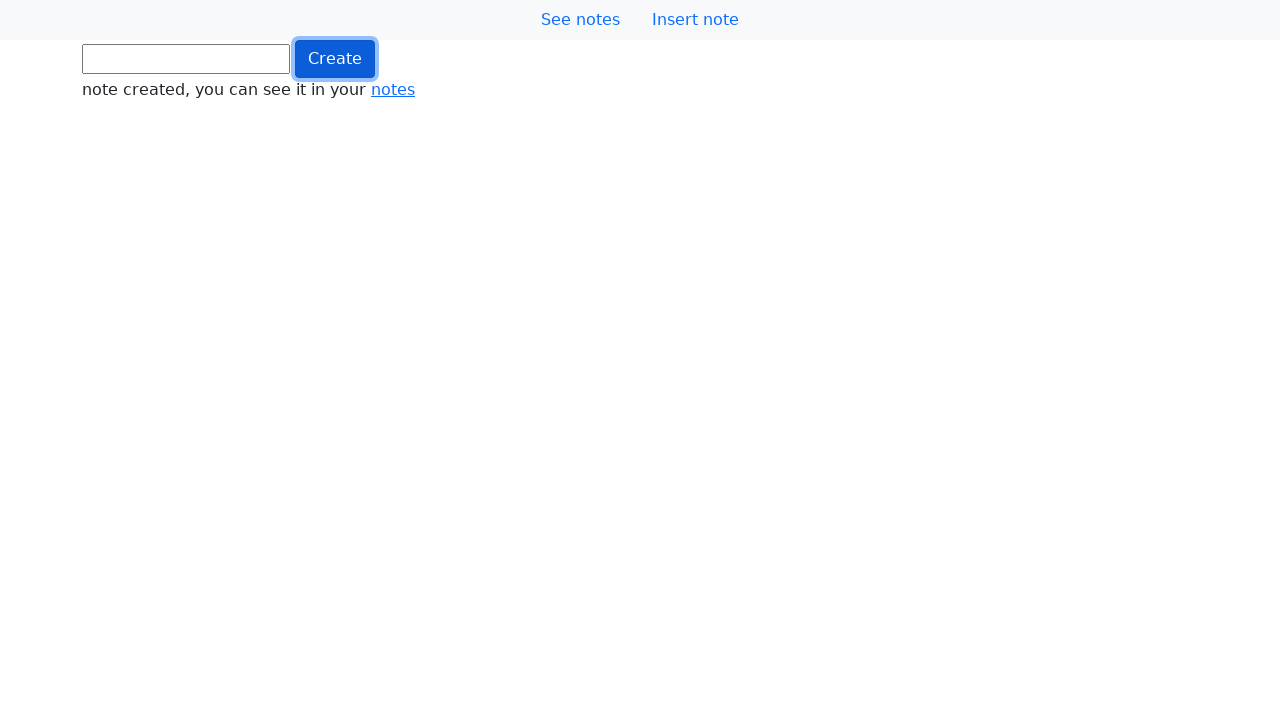

Clicked button (iteration 155/1000) at (335, 59) on .btn.btn-primary
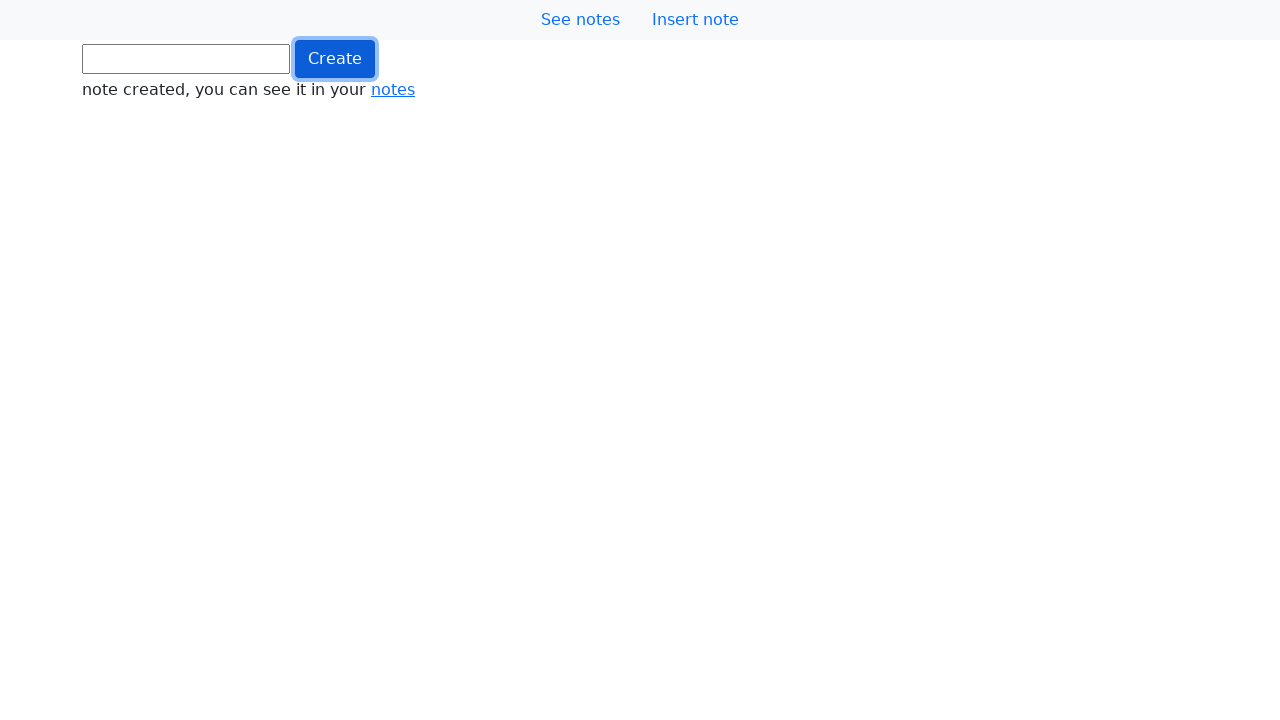

Clicked button (iteration 156/1000) at (335, 59) on .btn.btn-primary
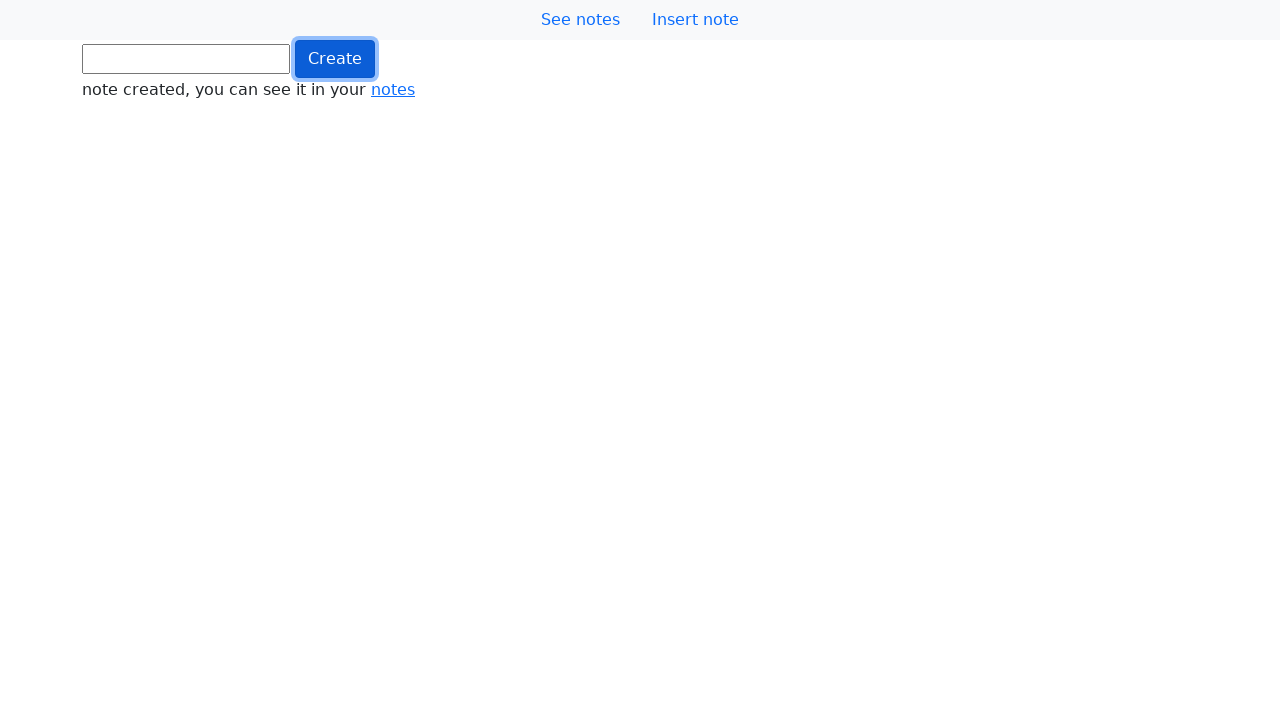

Clicked button (iteration 157/1000) at (335, 59) on .btn.btn-primary
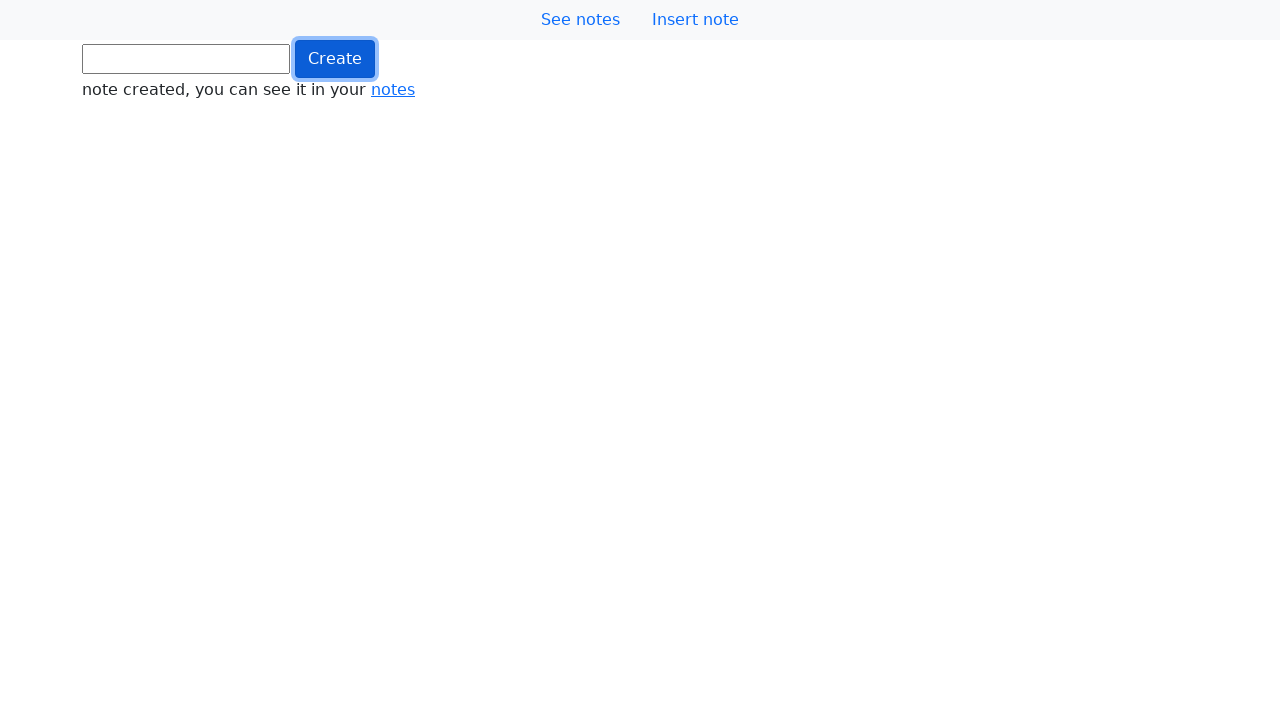

Clicked button (iteration 158/1000) at (335, 59) on .btn.btn-primary
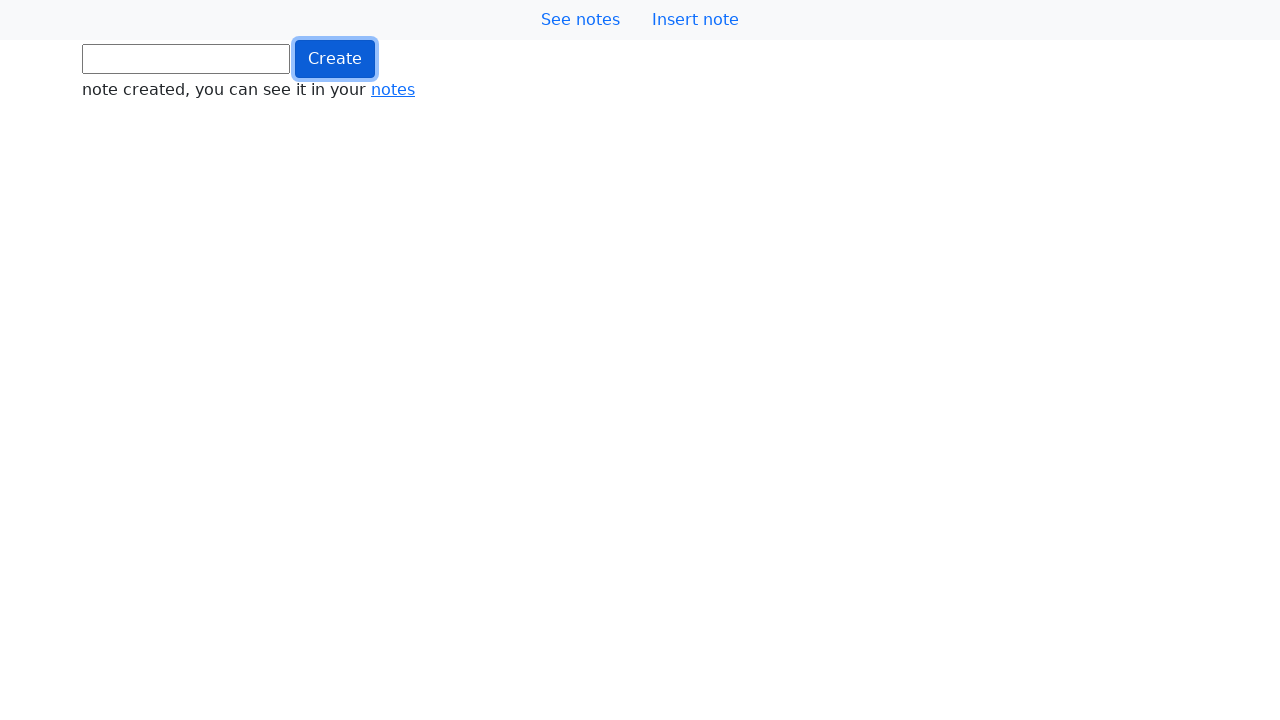

Clicked button (iteration 159/1000) at (335, 59) on .btn.btn-primary
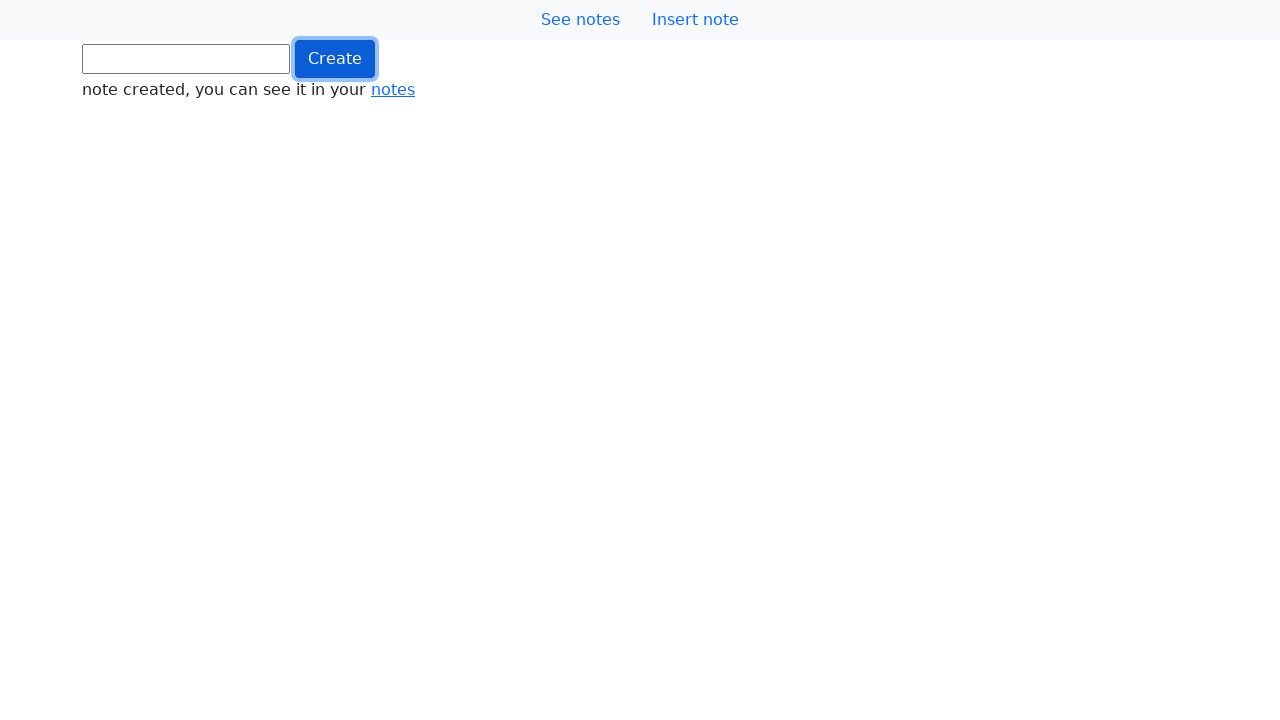

Clicked button (iteration 160/1000) at (335, 59) on .btn.btn-primary
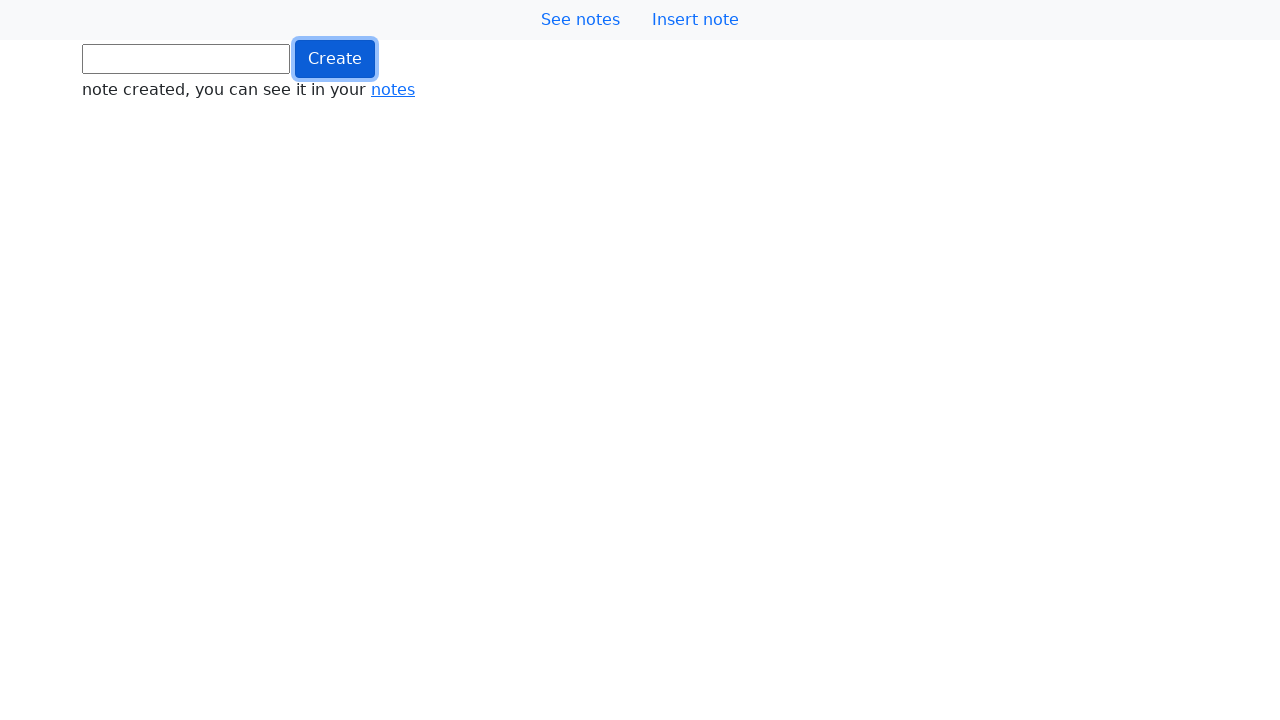

Clicked button (iteration 161/1000) at (335, 59) on .btn.btn-primary
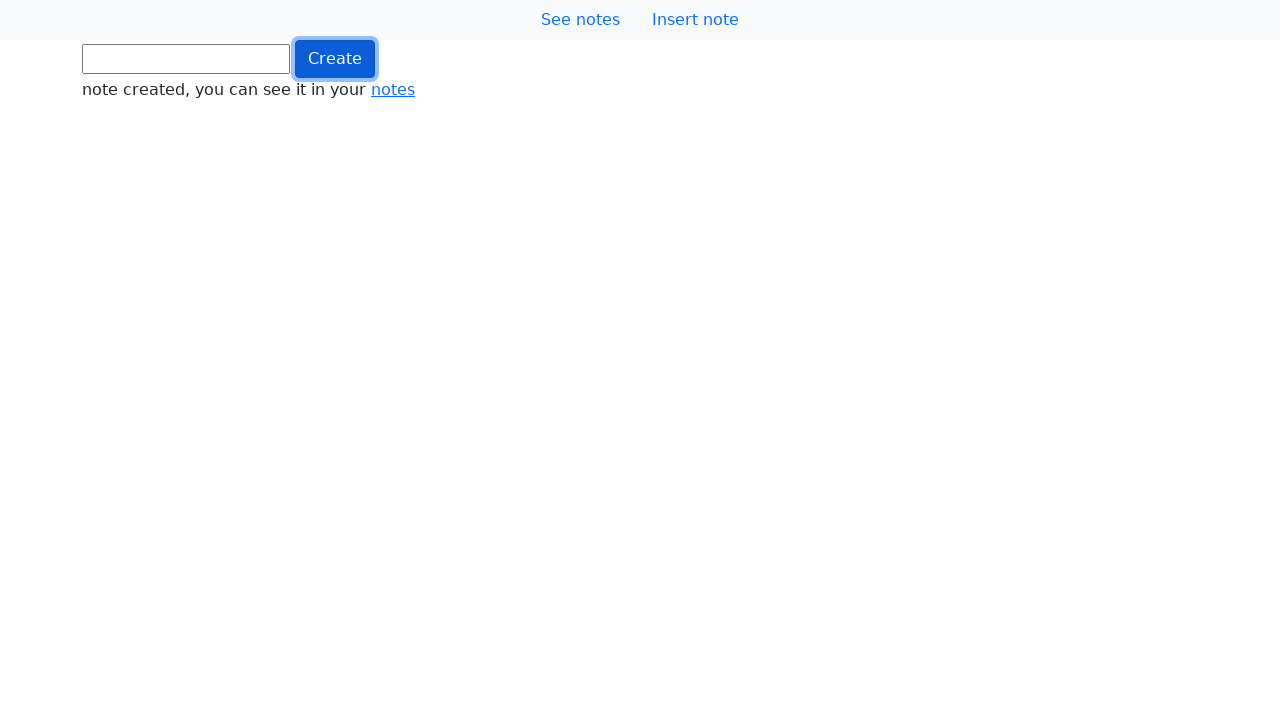

Clicked button (iteration 162/1000) at (335, 59) on .btn.btn-primary
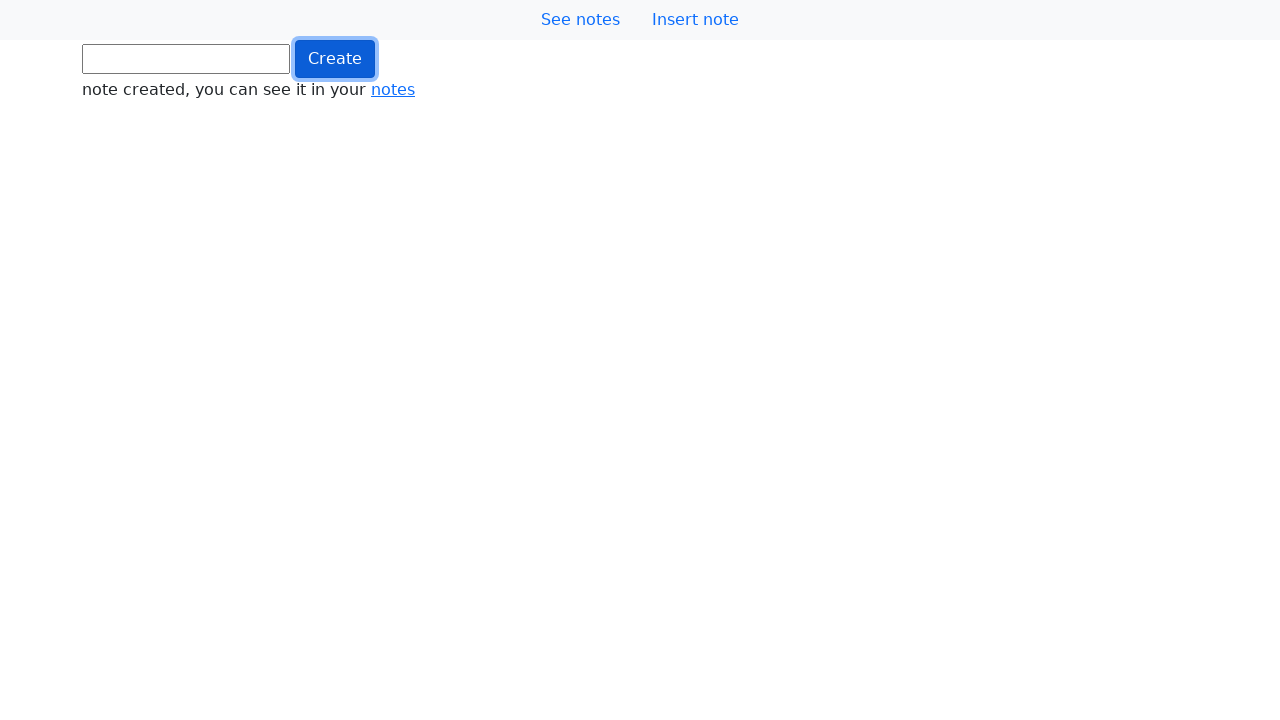

Clicked button (iteration 163/1000) at (335, 59) on .btn.btn-primary
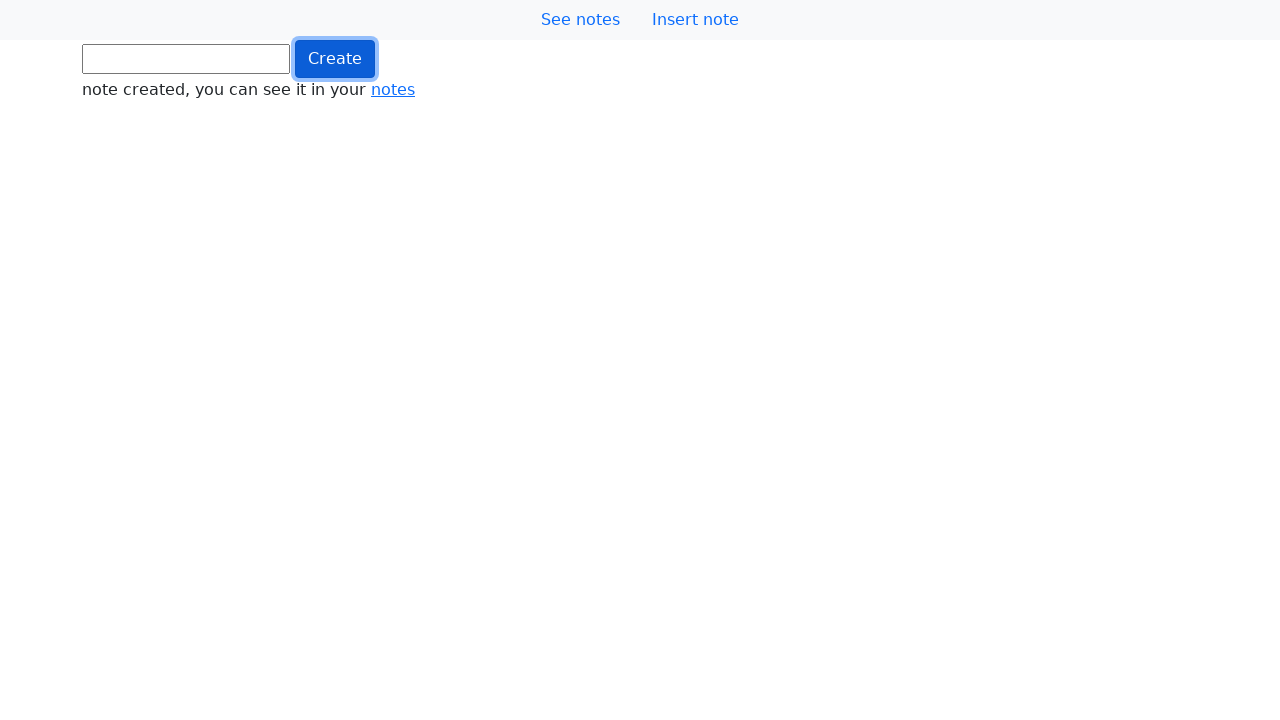

Clicked button (iteration 164/1000) at (335, 59) on .btn.btn-primary
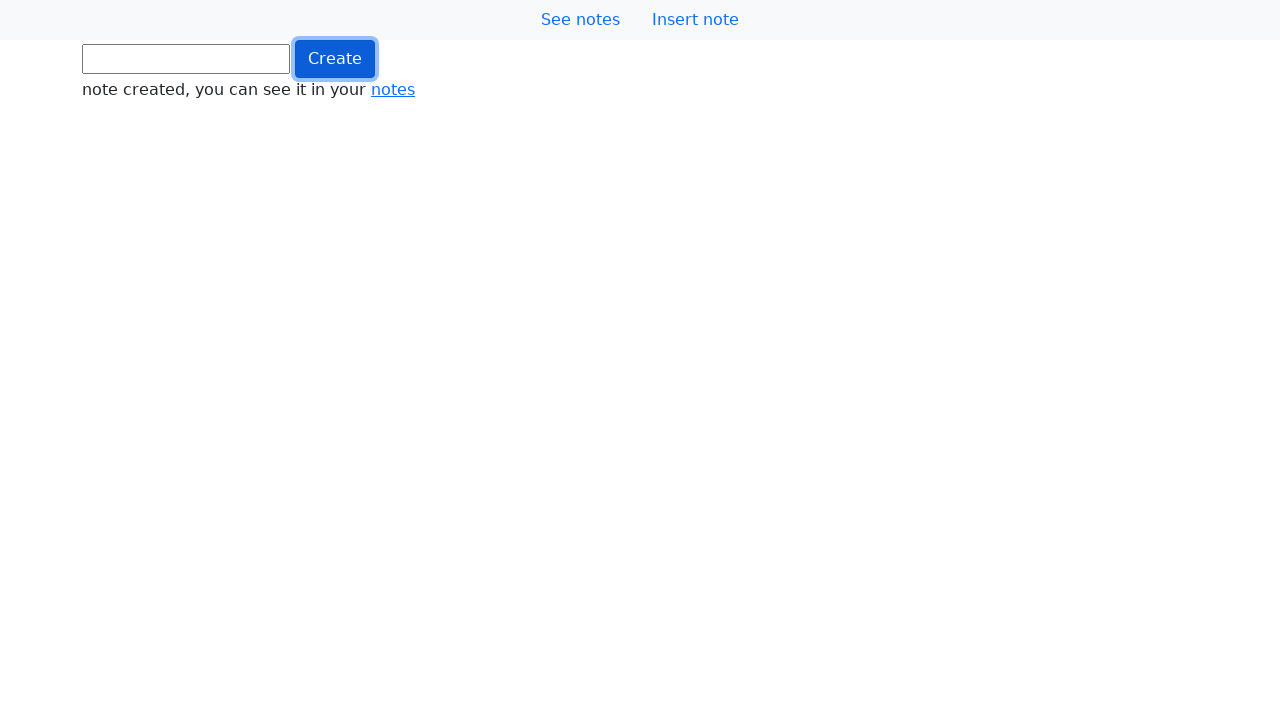

Clicked button (iteration 165/1000) at (335, 59) on .btn.btn-primary
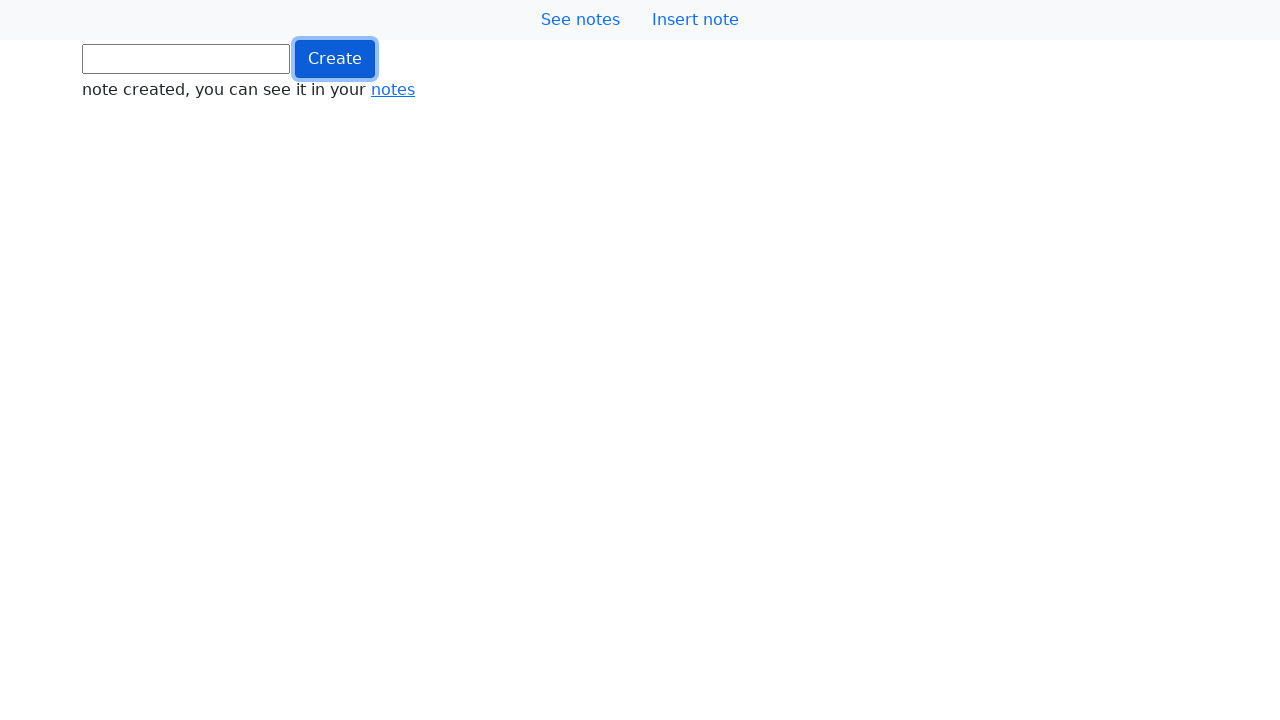

Clicked button (iteration 166/1000) at (335, 59) on .btn.btn-primary
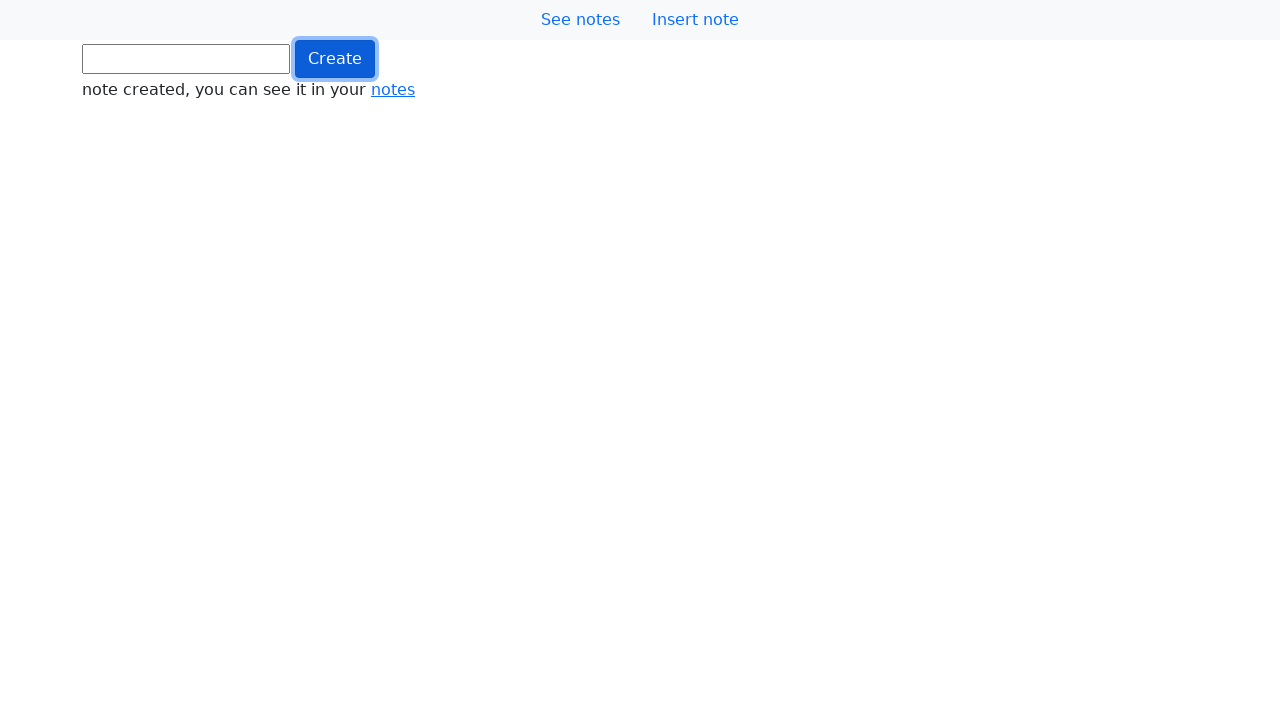

Clicked button (iteration 167/1000) at (335, 59) on .btn.btn-primary
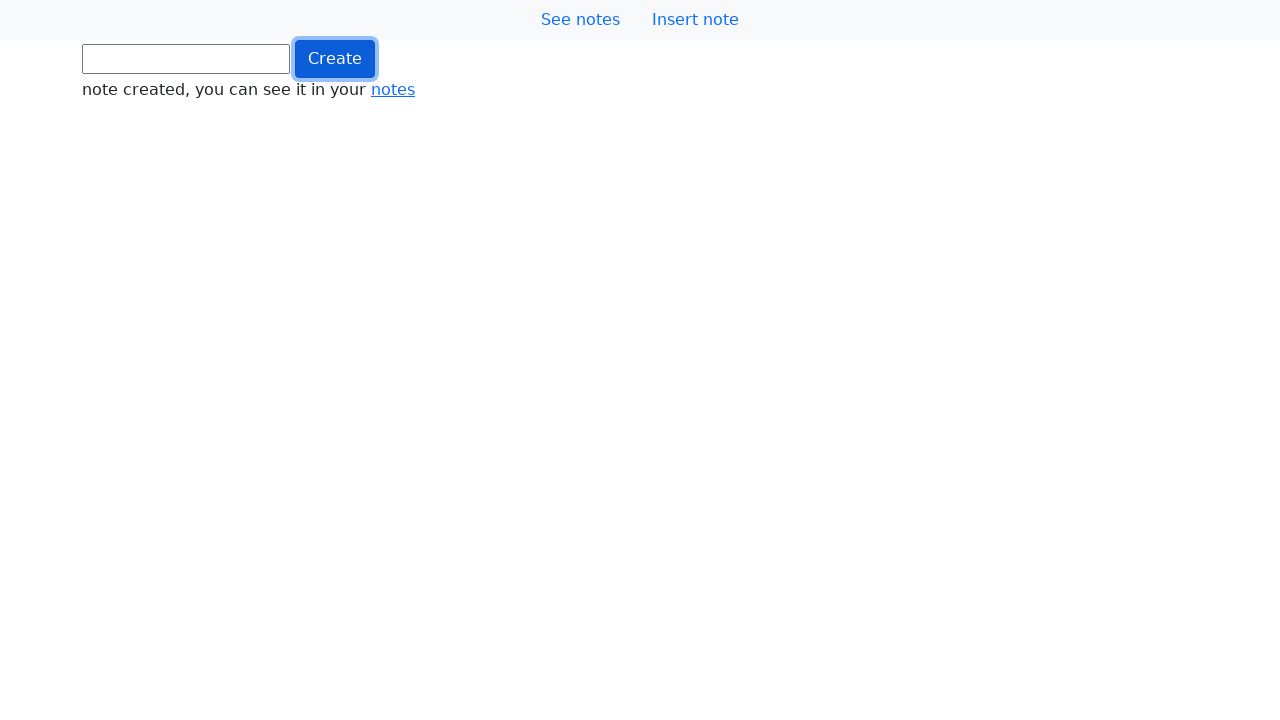

Clicked button (iteration 168/1000) at (335, 59) on .btn.btn-primary
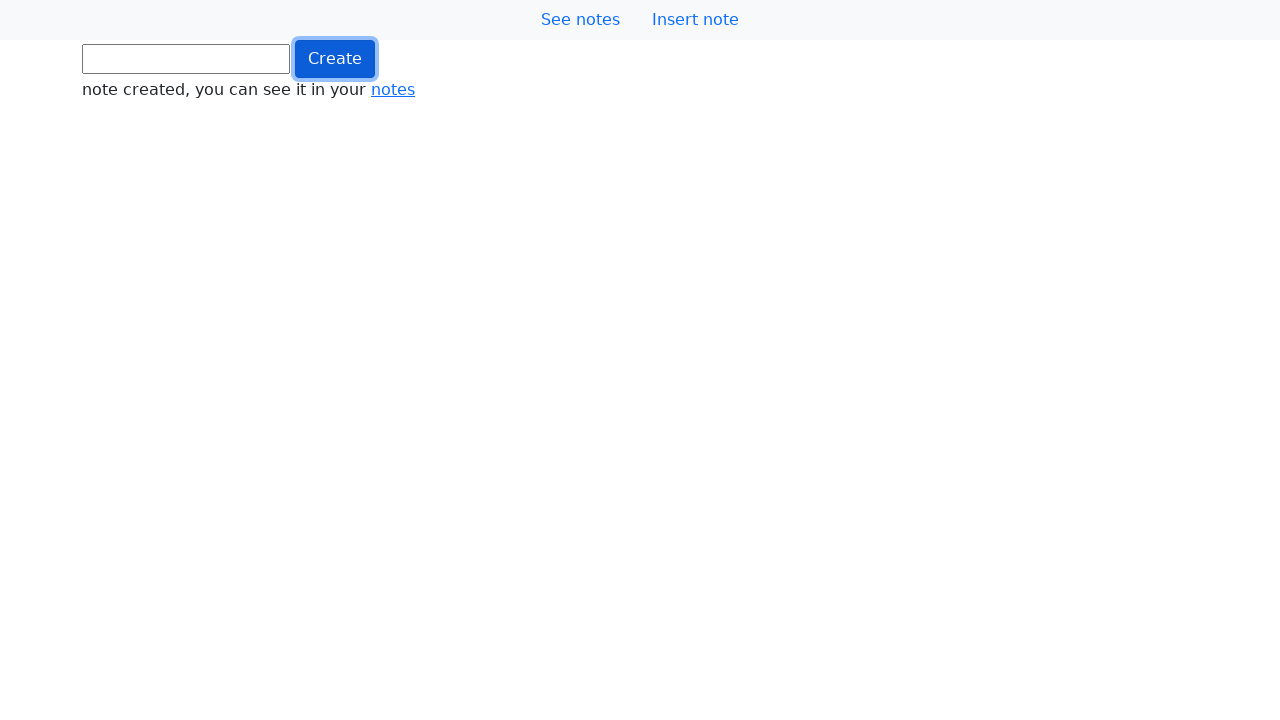

Clicked button (iteration 169/1000) at (335, 59) on .btn.btn-primary
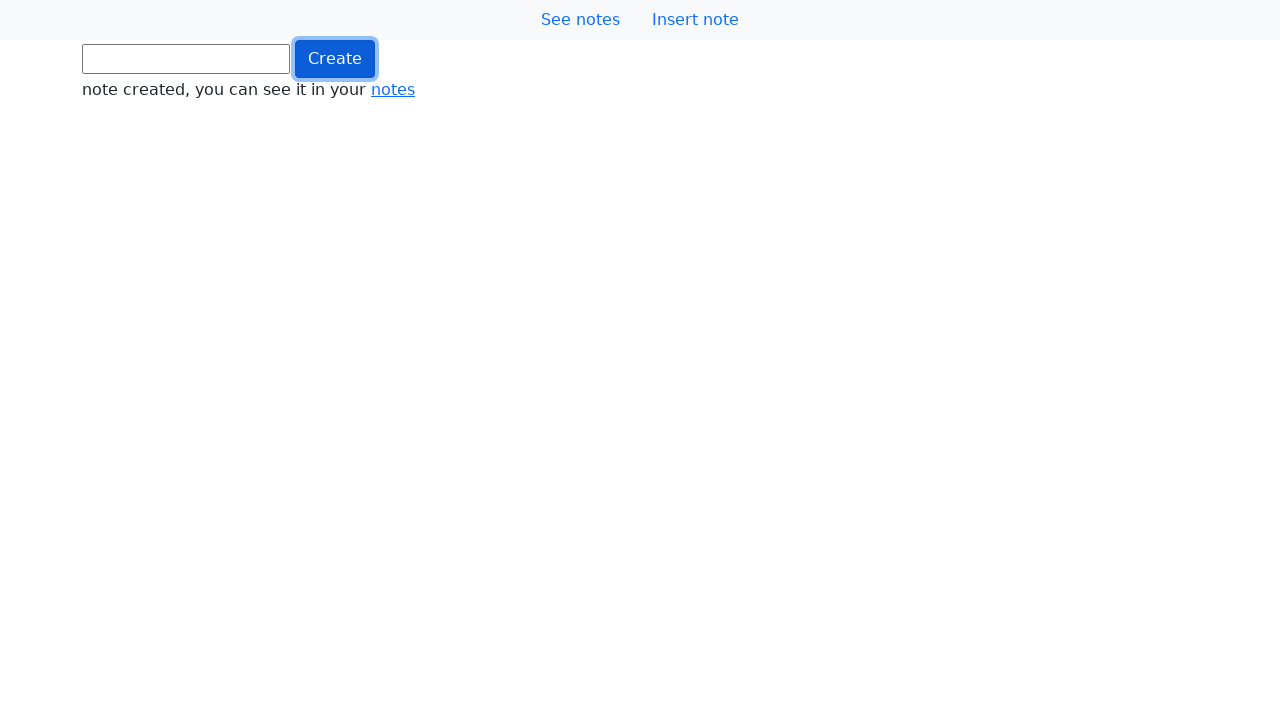

Clicked button (iteration 170/1000) at (335, 59) on .btn.btn-primary
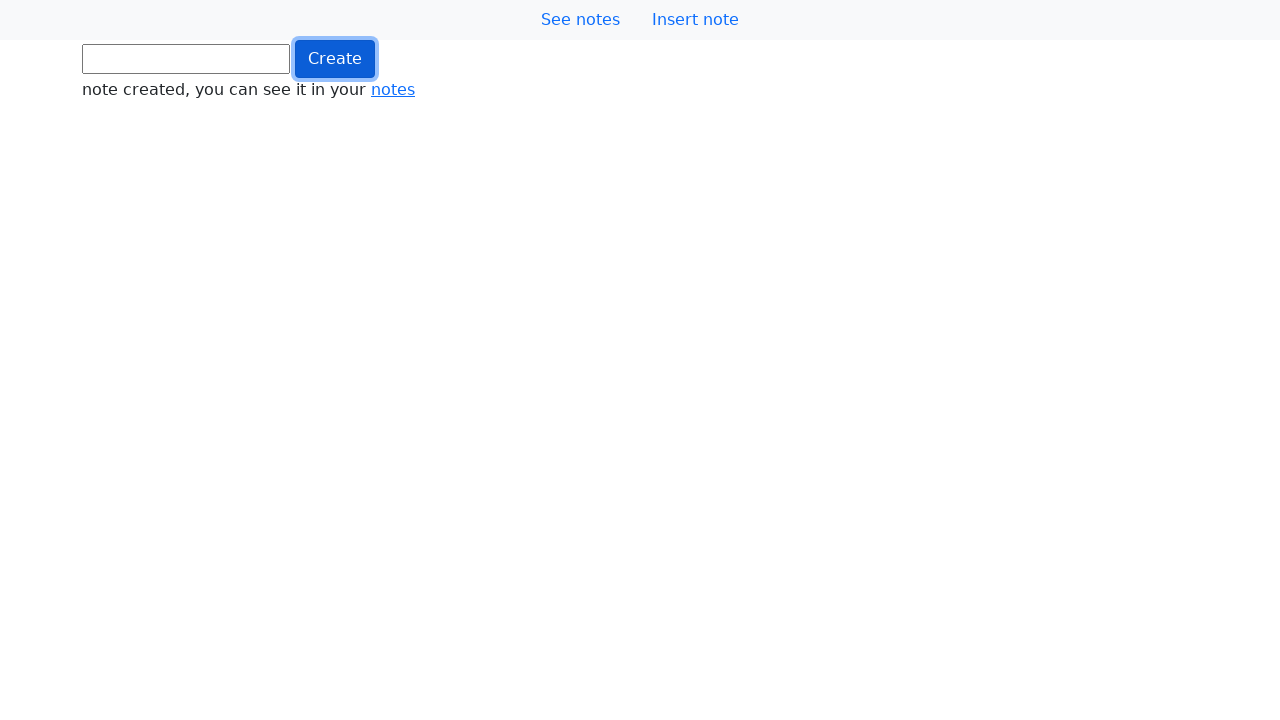

Clicked button (iteration 171/1000) at (335, 59) on .btn.btn-primary
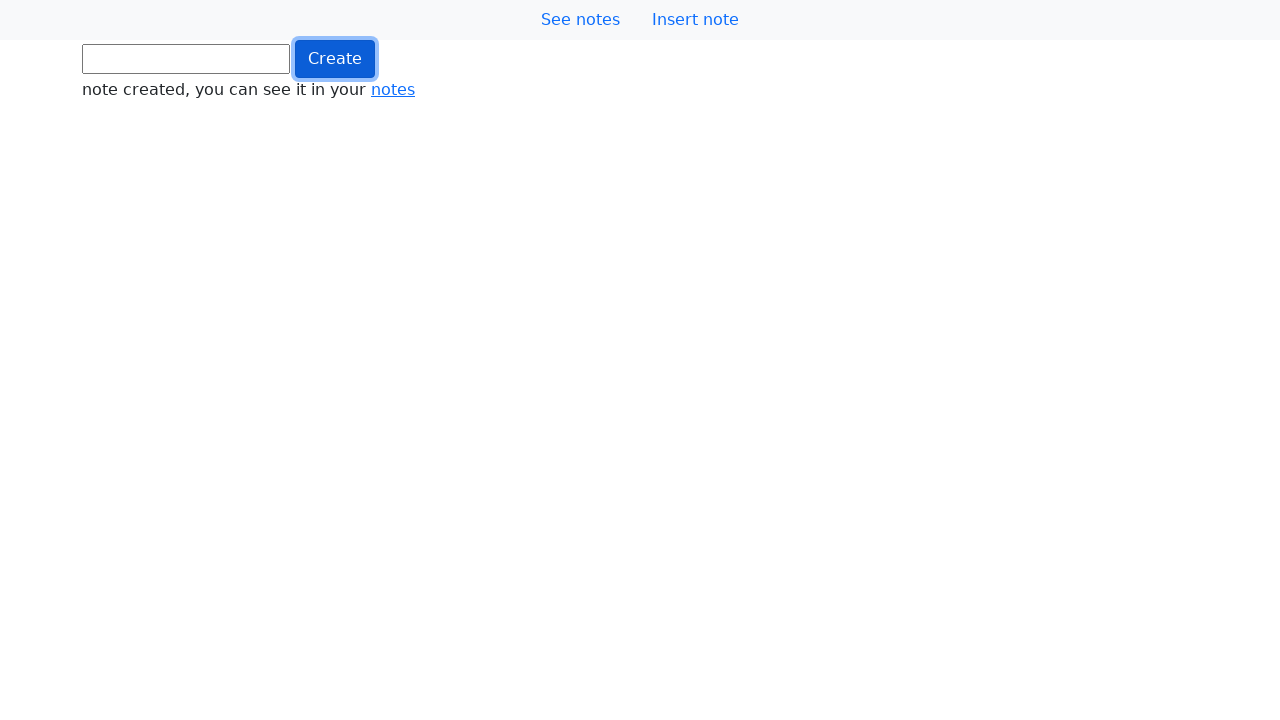

Clicked button (iteration 172/1000) at (335, 59) on .btn.btn-primary
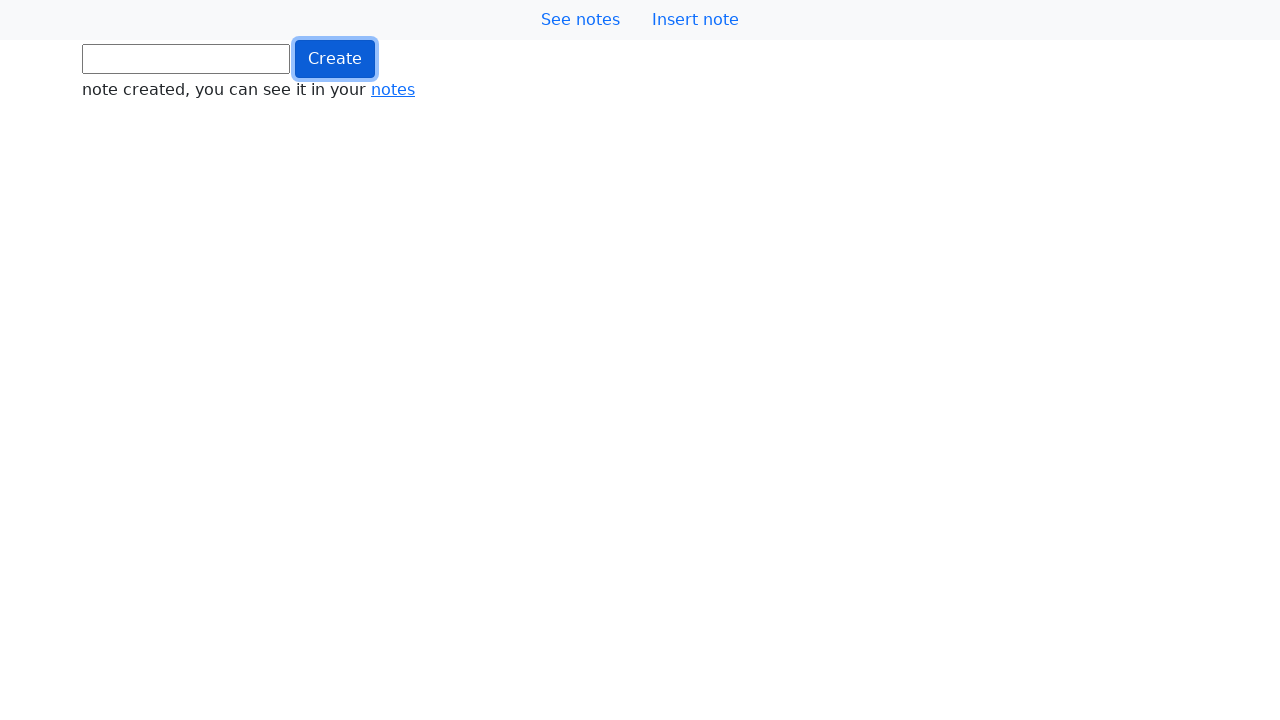

Clicked button (iteration 173/1000) at (335, 59) on .btn.btn-primary
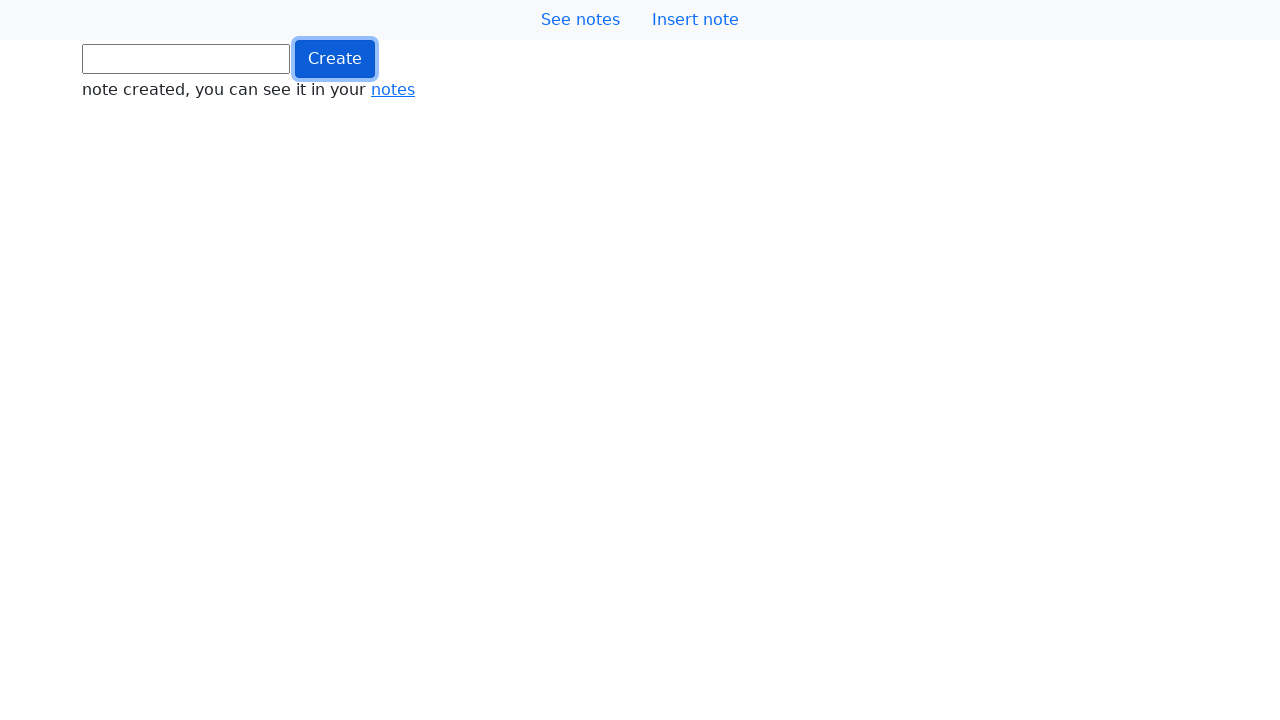

Clicked button (iteration 174/1000) at (335, 59) on .btn.btn-primary
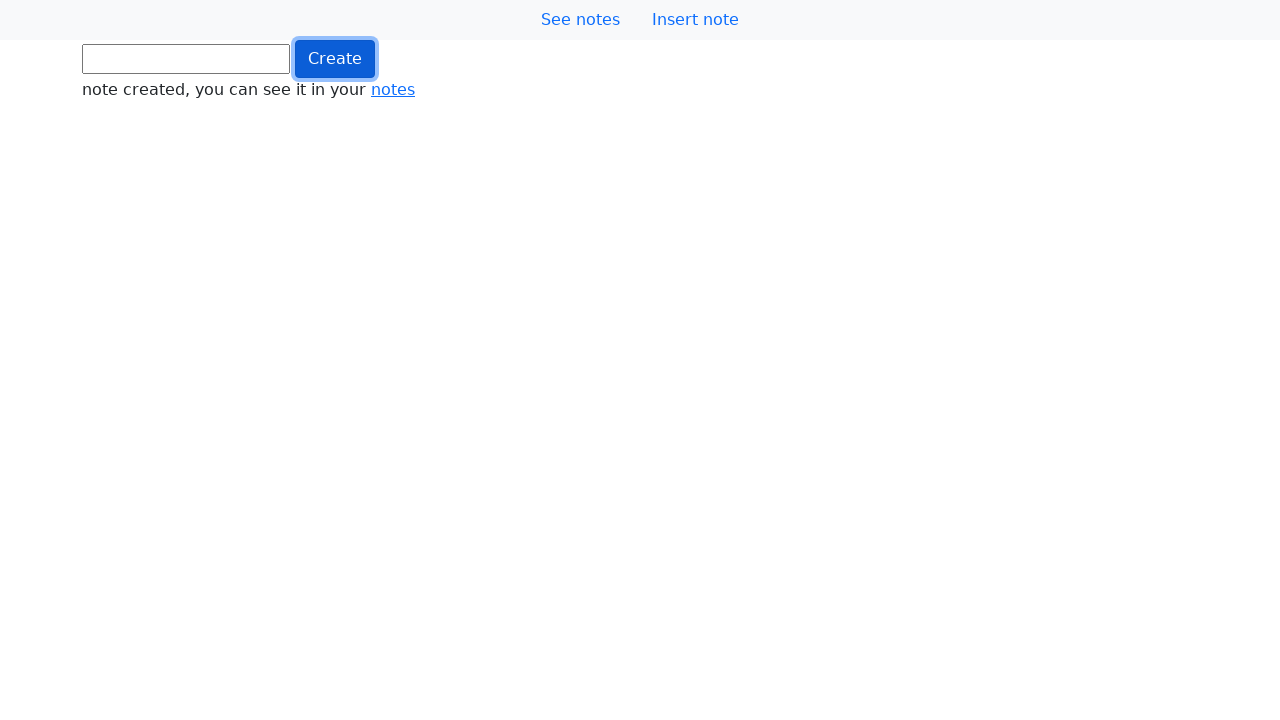

Clicked button (iteration 175/1000) at (335, 59) on .btn.btn-primary
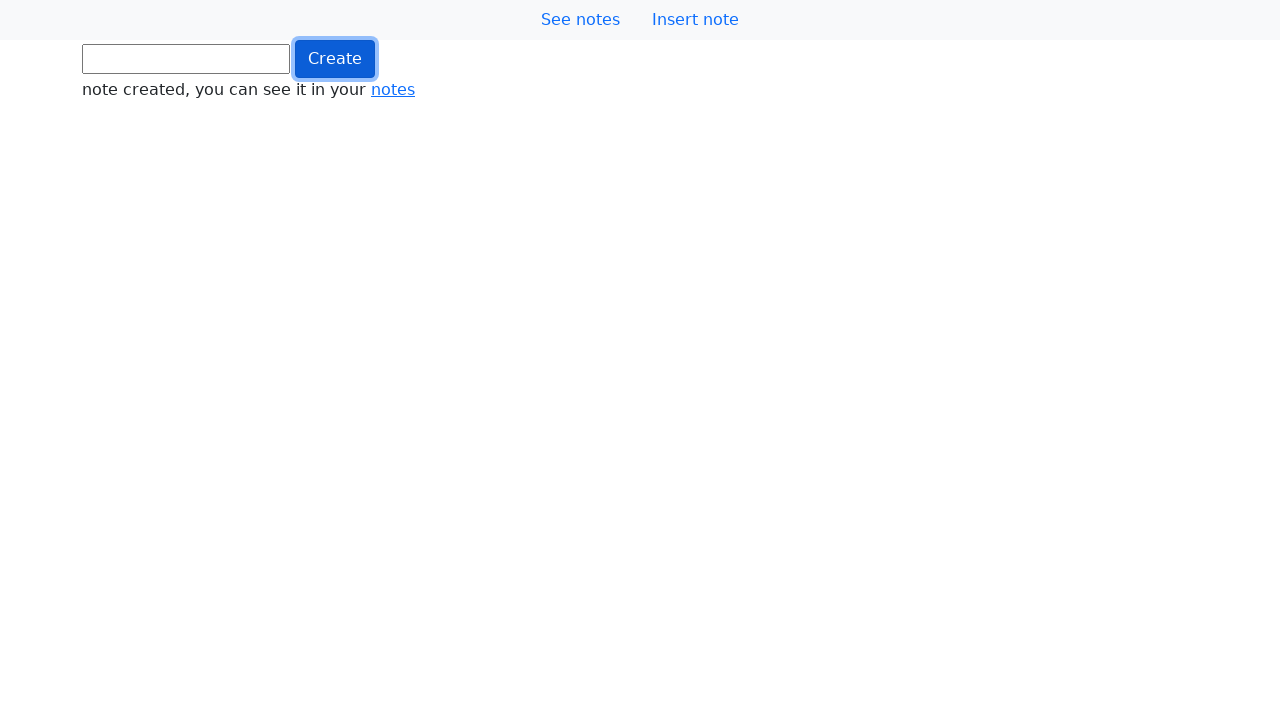

Clicked button (iteration 176/1000) at (335, 59) on .btn.btn-primary
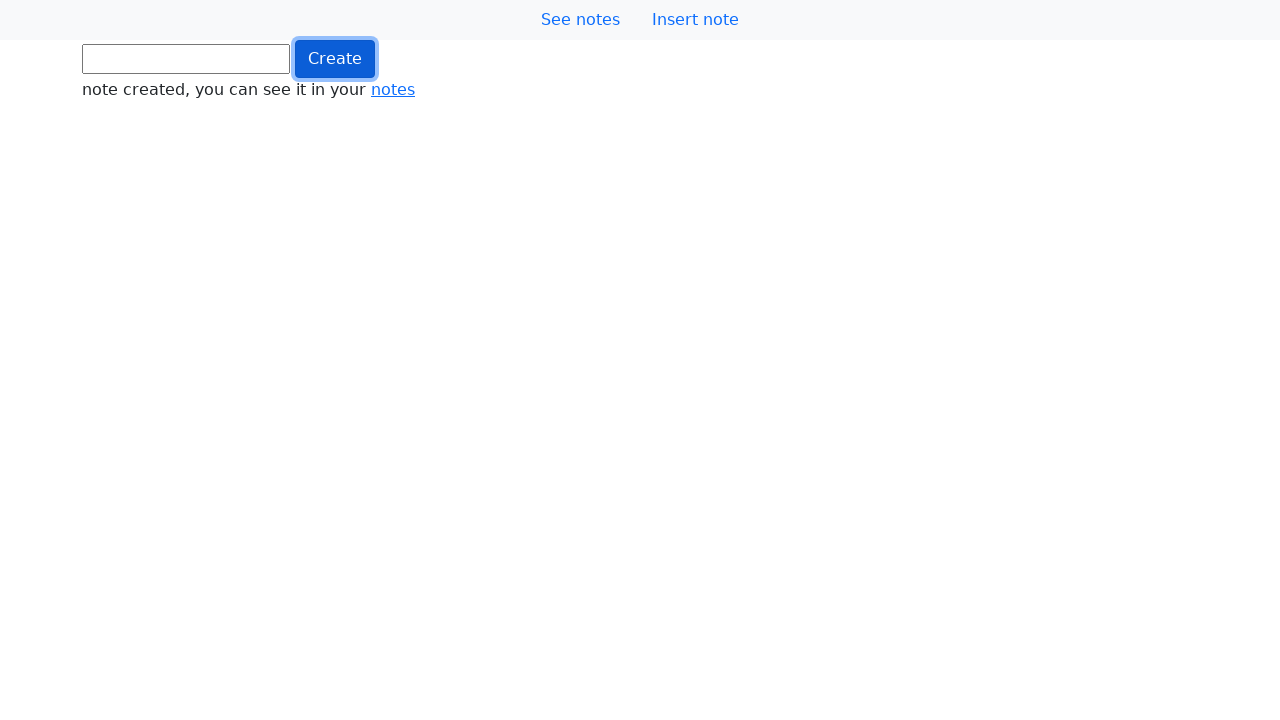

Clicked button (iteration 177/1000) at (335, 59) on .btn.btn-primary
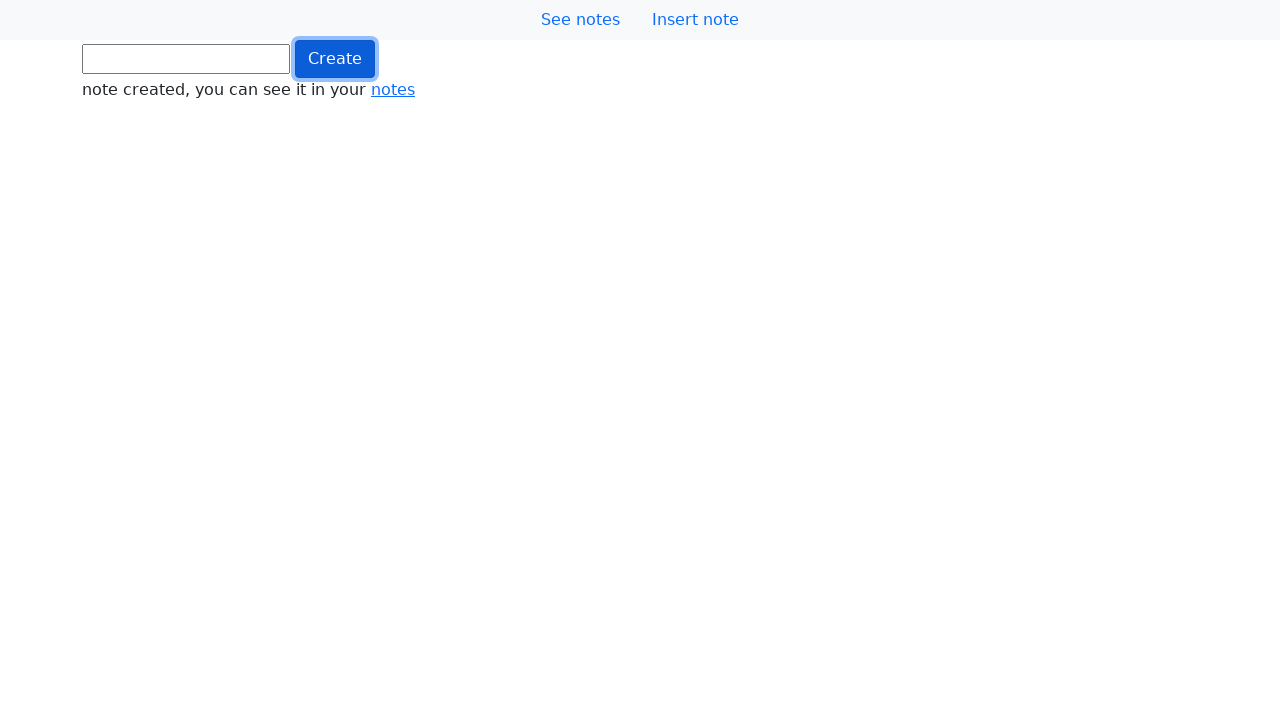

Clicked button (iteration 178/1000) at (335, 59) on .btn.btn-primary
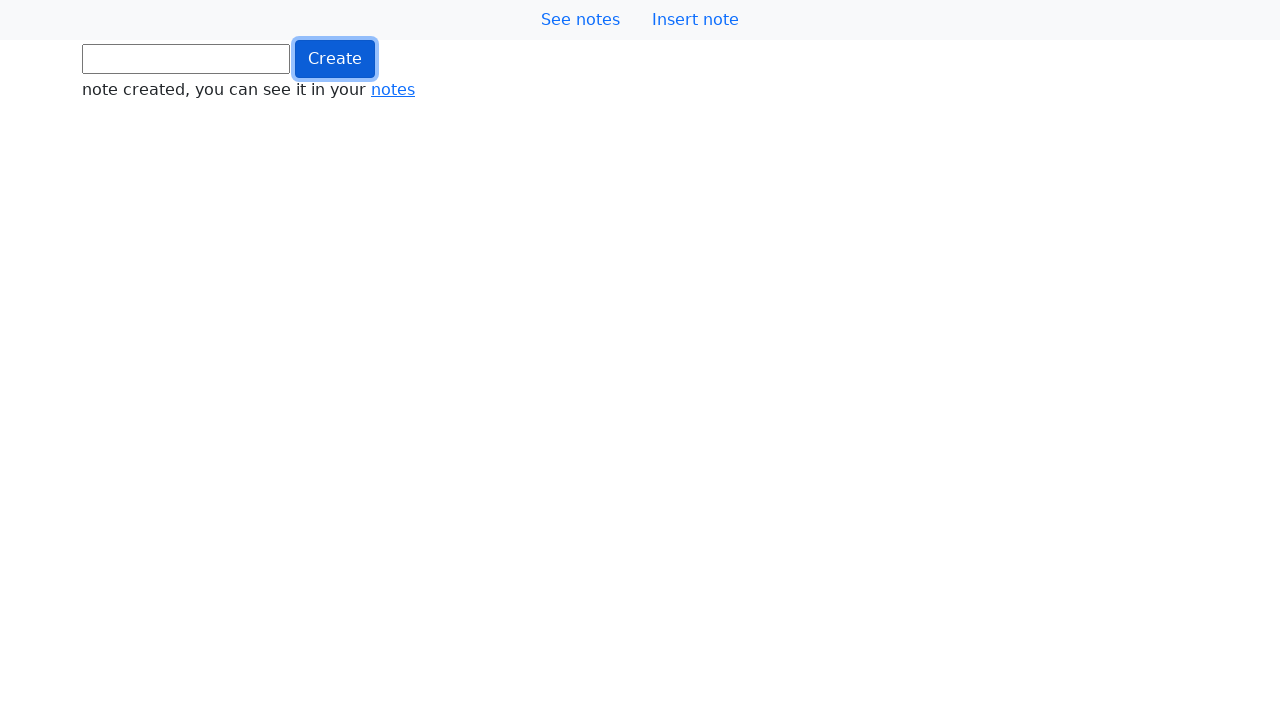

Clicked button (iteration 179/1000) at (335, 59) on .btn.btn-primary
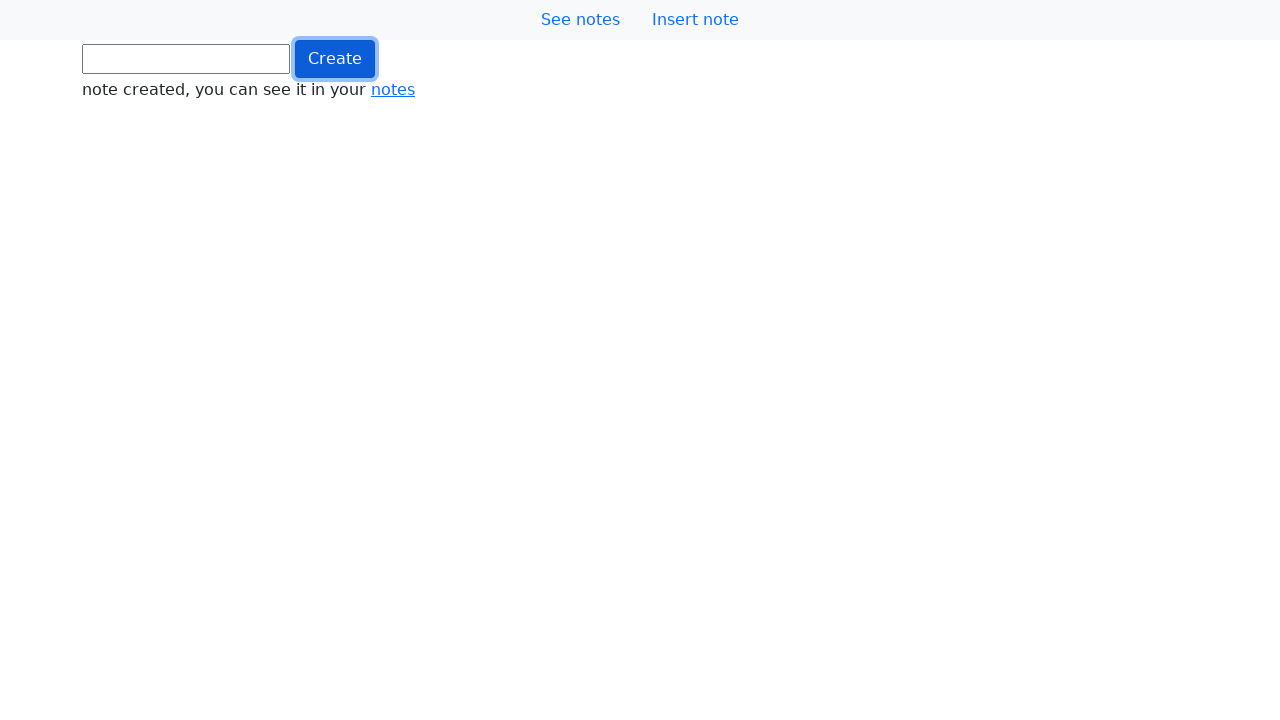

Clicked button (iteration 180/1000) at (335, 59) on .btn.btn-primary
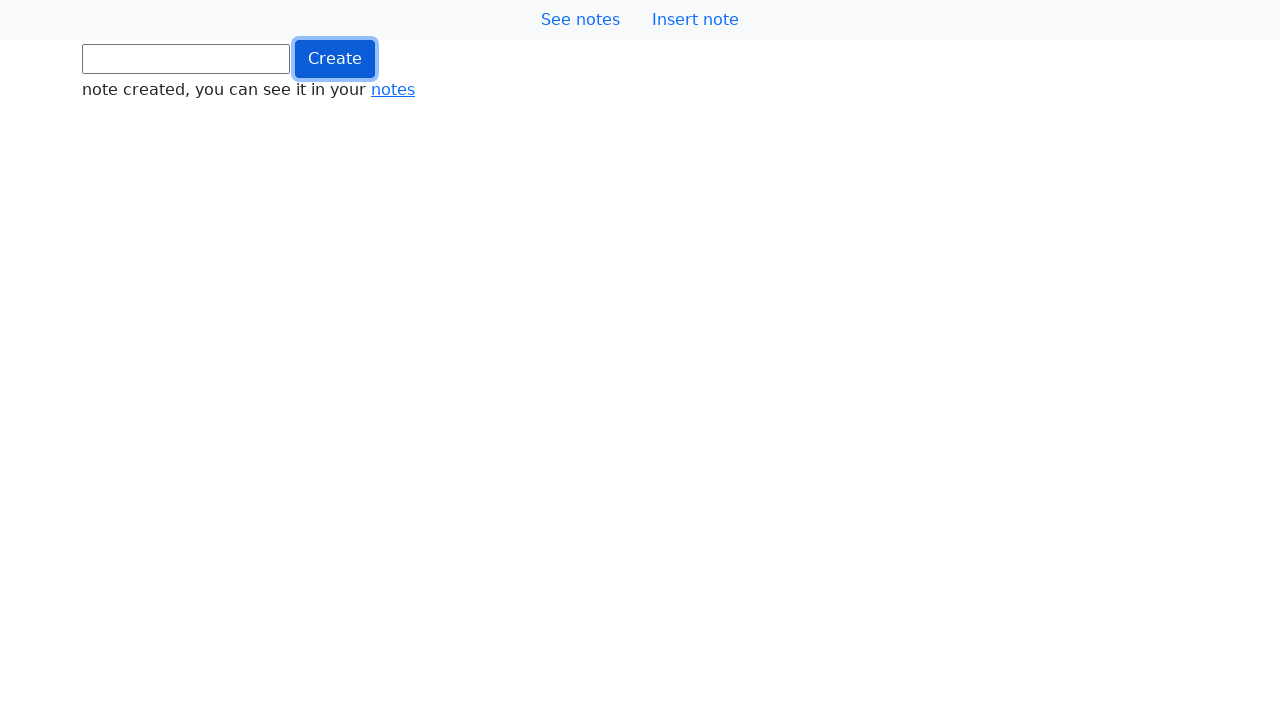

Clicked button (iteration 181/1000) at (335, 59) on .btn.btn-primary
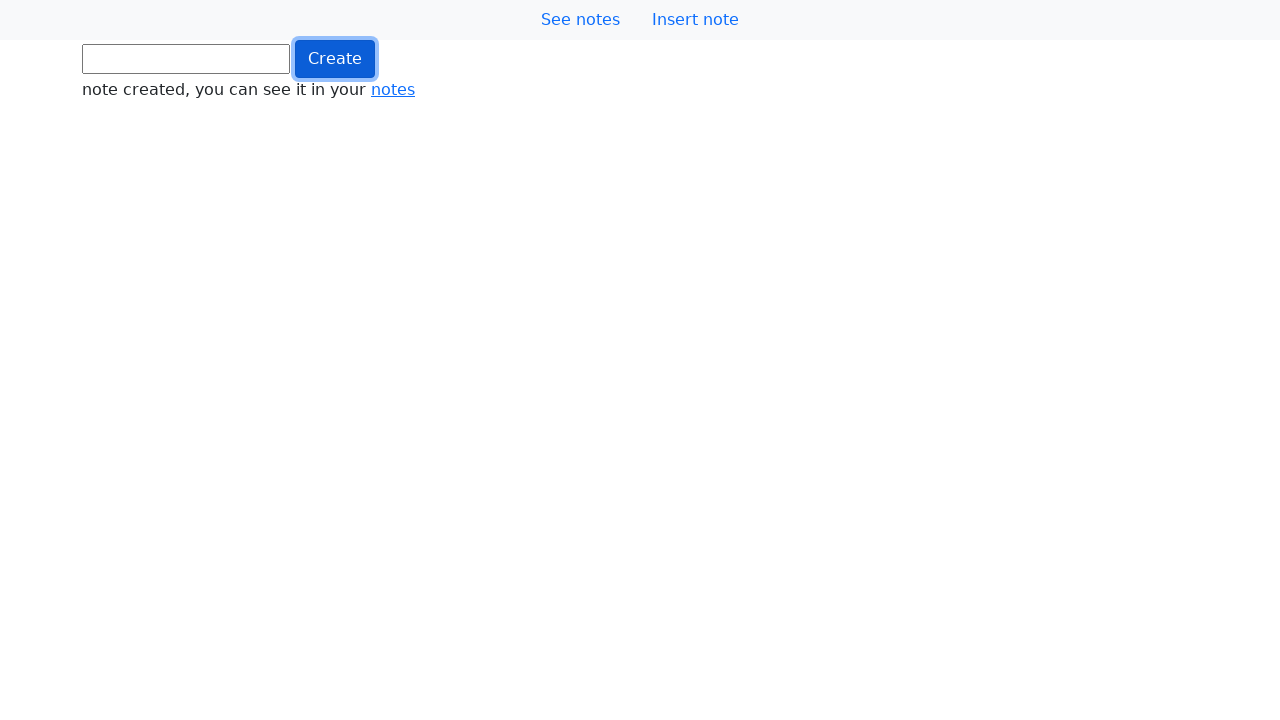

Clicked button (iteration 182/1000) at (335, 59) on .btn.btn-primary
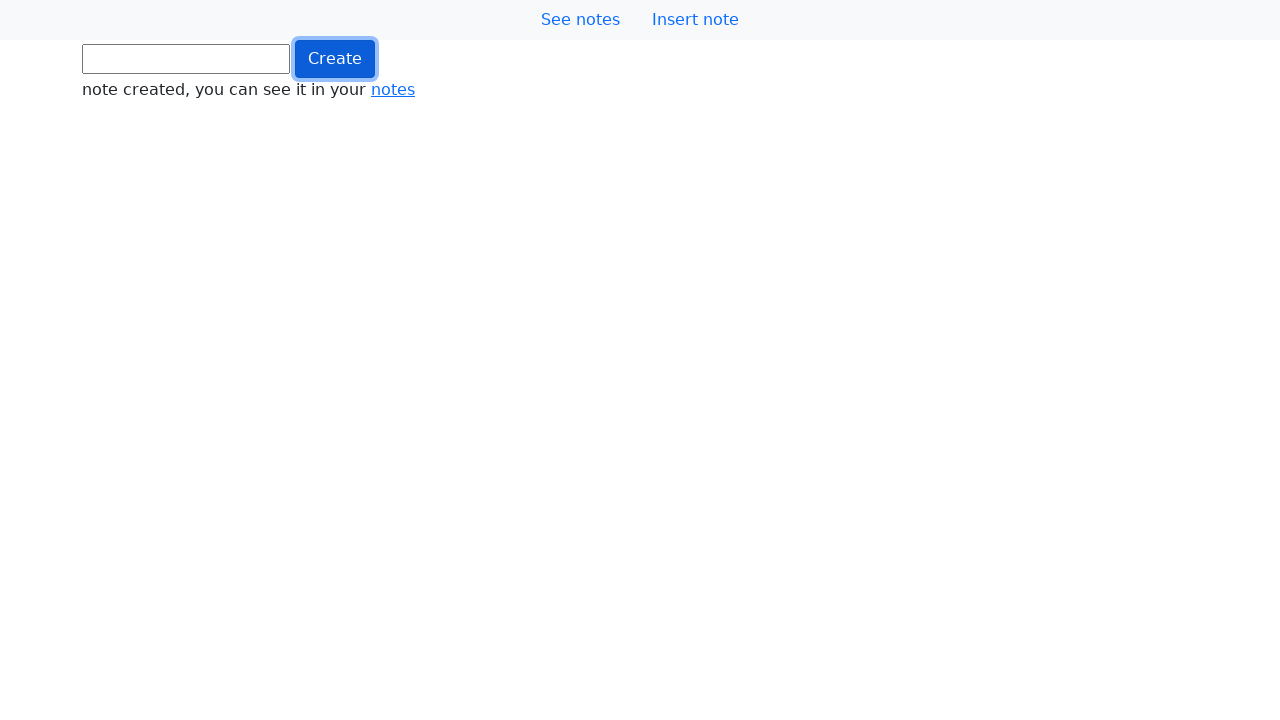

Clicked button (iteration 183/1000) at (335, 59) on .btn.btn-primary
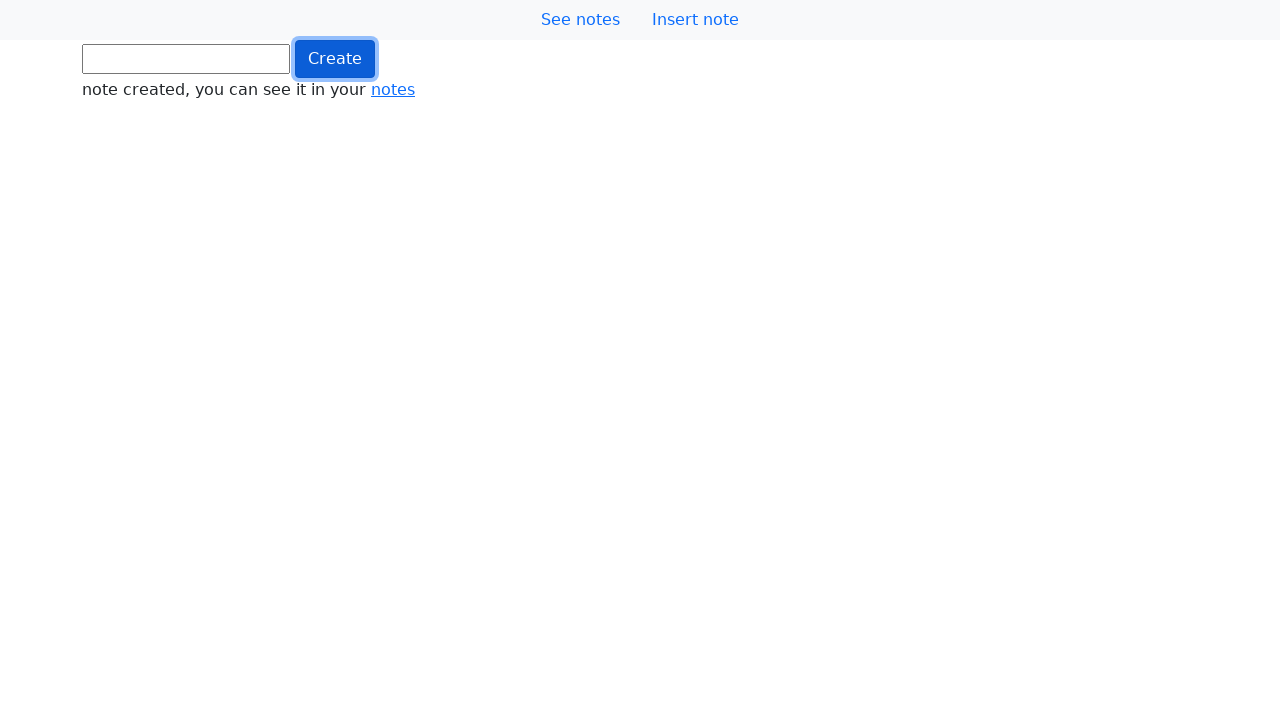

Clicked button (iteration 184/1000) at (335, 59) on .btn.btn-primary
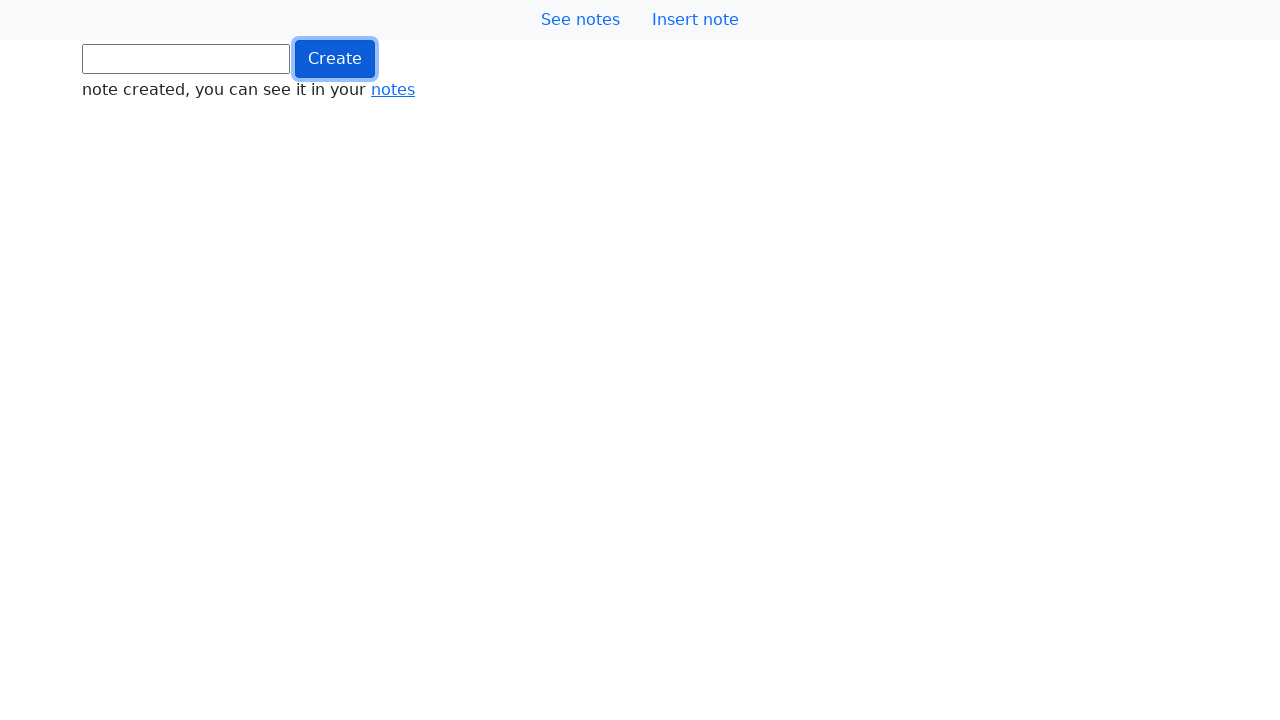

Clicked button (iteration 185/1000) at (335, 59) on .btn.btn-primary
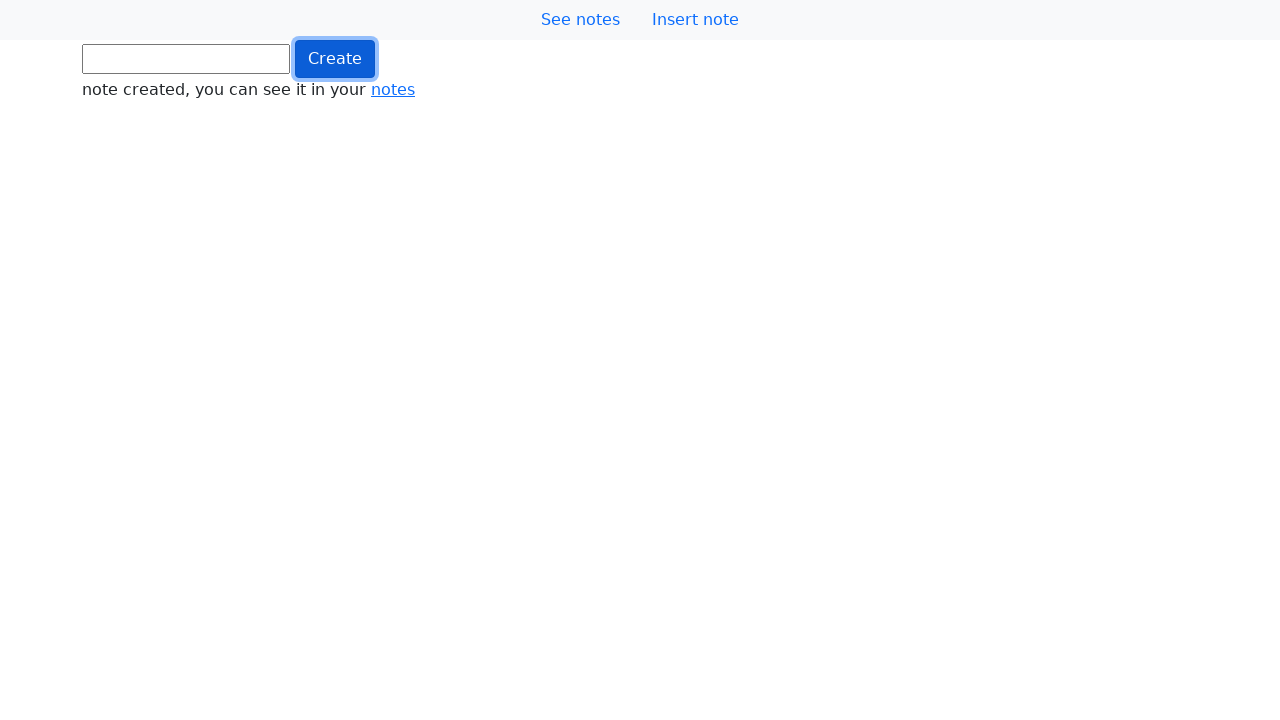

Clicked button (iteration 186/1000) at (335, 59) on .btn.btn-primary
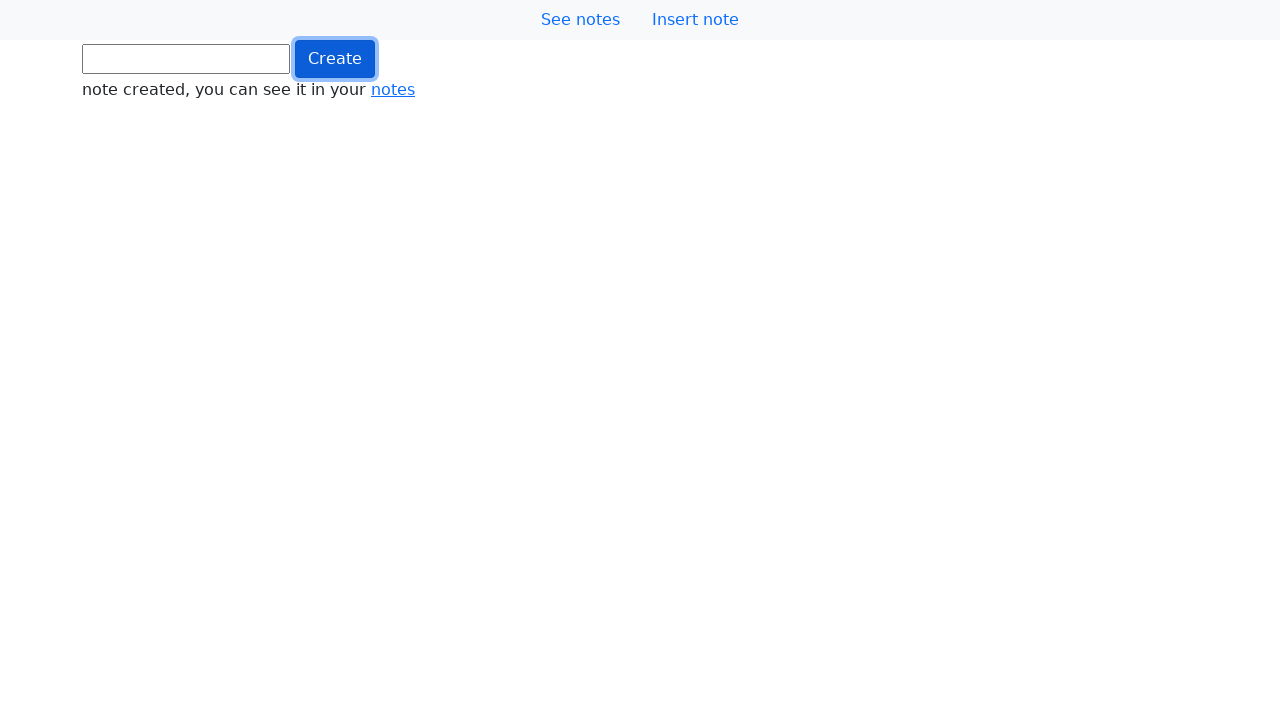

Clicked button (iteration 187/1000) at (335, 59) on .btn.btn-primary
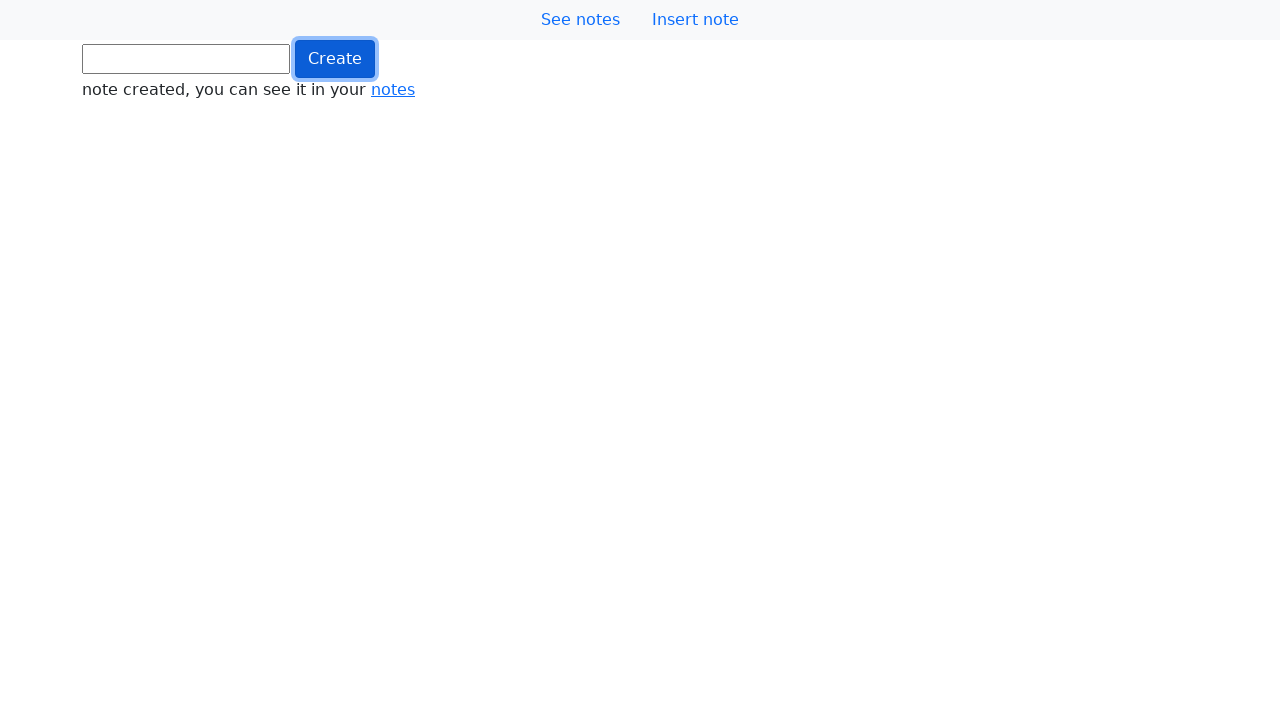

Clicked button (iteration 188/1000) at (335, 59) on .btn.btn-primary
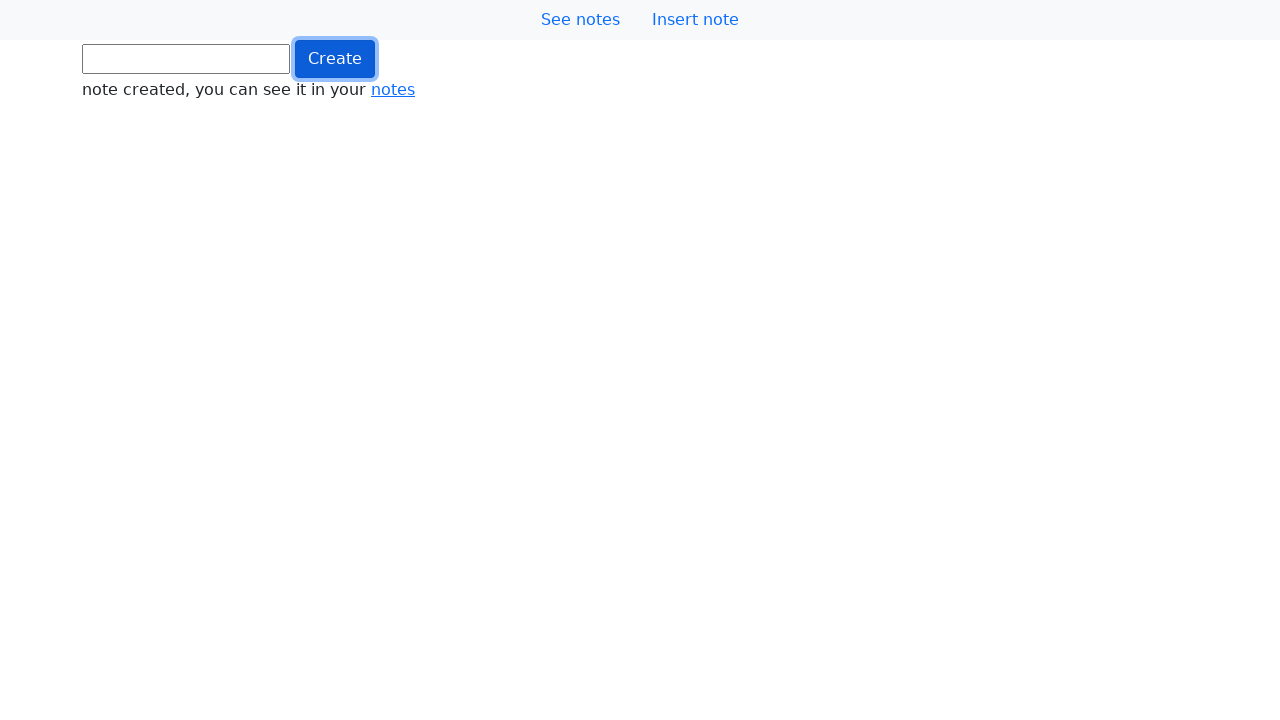

Clicked button (iteration 189/1000) at (335, 59) on .btn.btn-primary
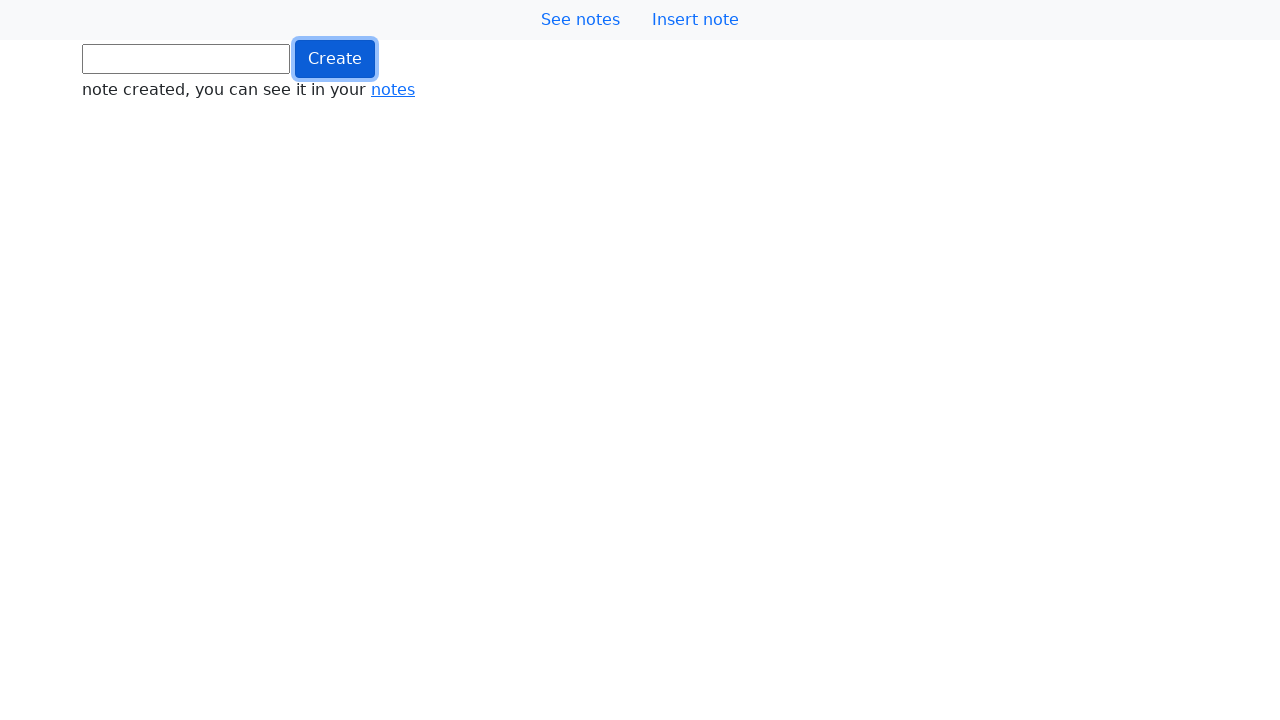

Clicked button (iteration 190/1000) at (335, 59) on .btn.btn-primary
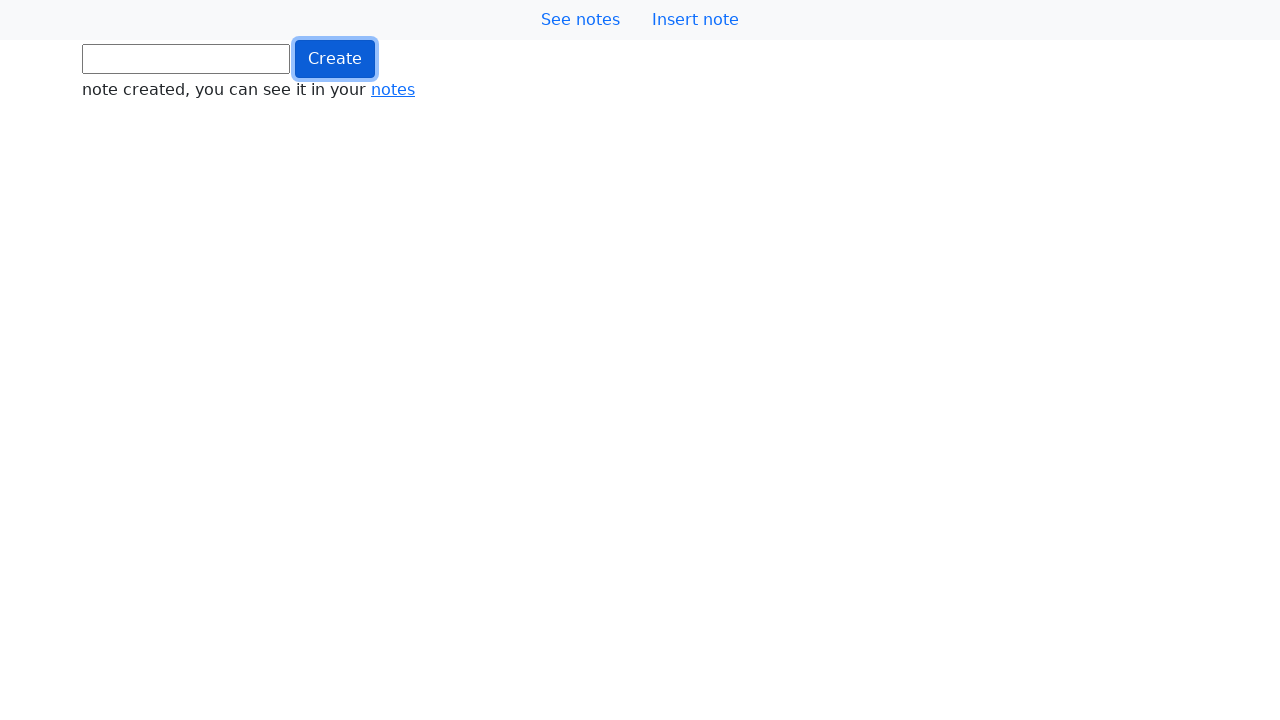

Clicked button (iteration 191/1000) at (335, 59) on .btn.btn-primary
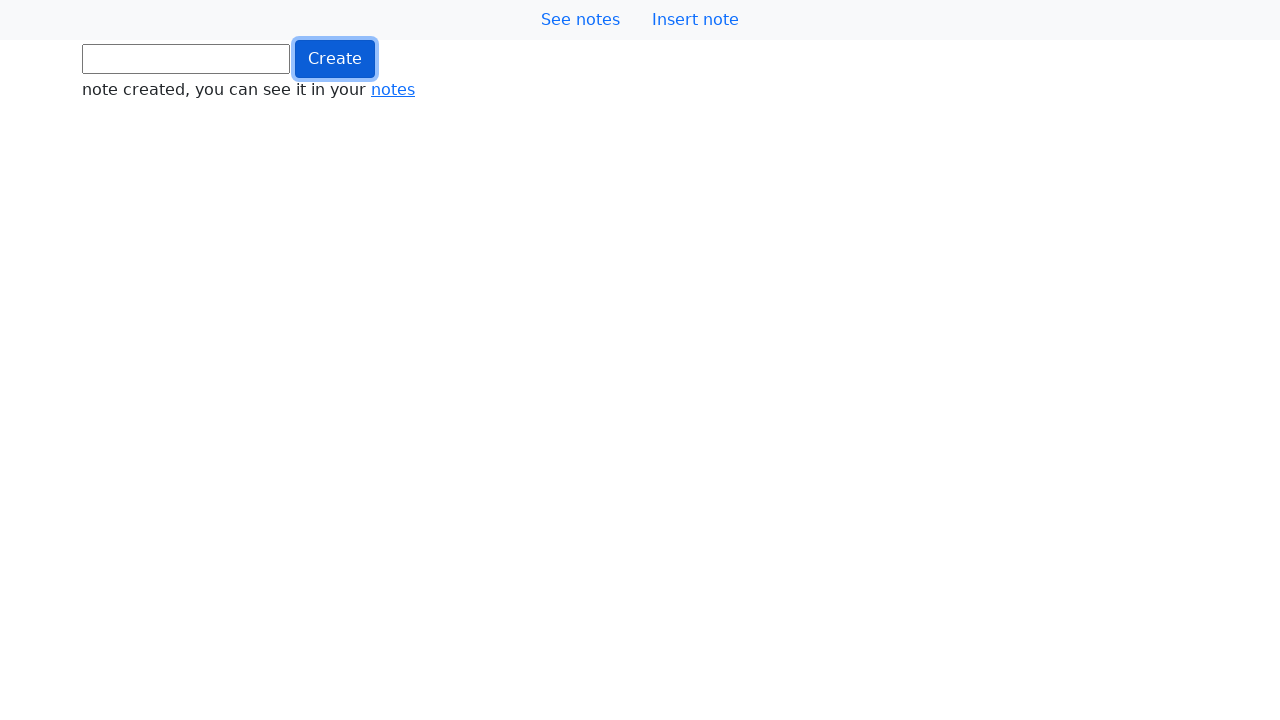

Clicked button (iteration 192/1000) at (335, 59) on .btn.btn-primary
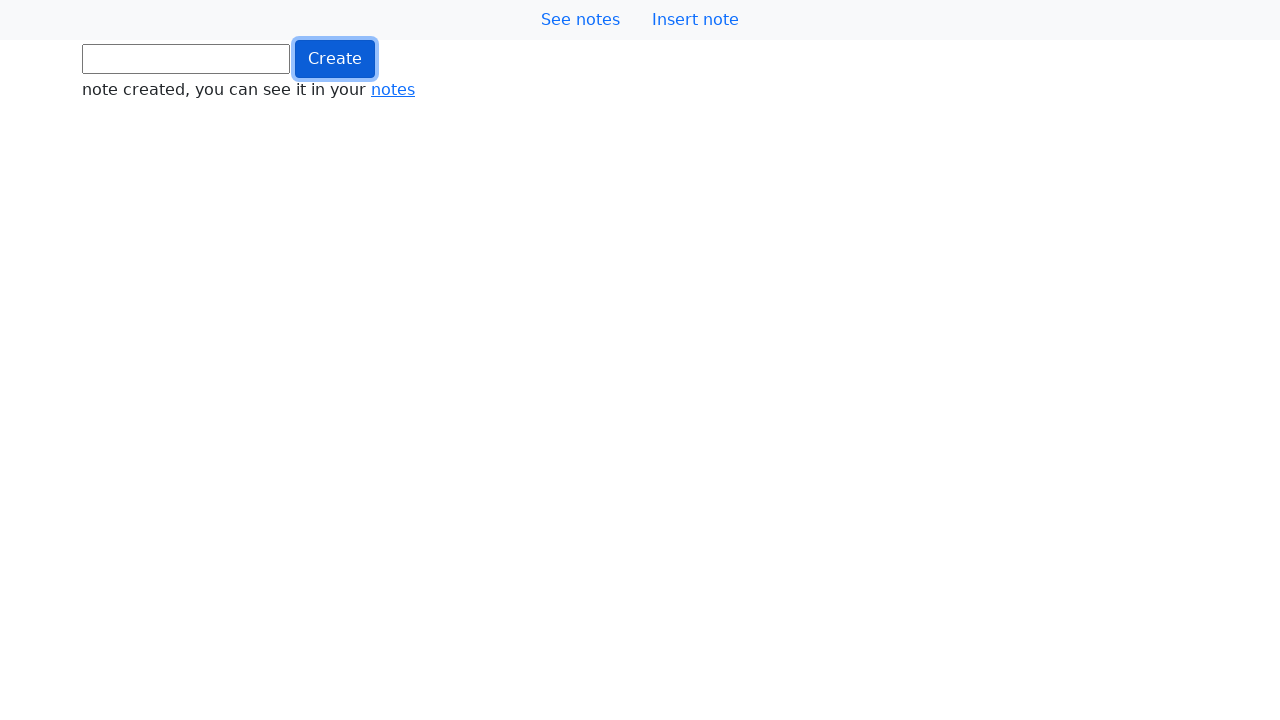

Clicked button (iteration 193/1000) at (335, 59) on .btn.btn-primary
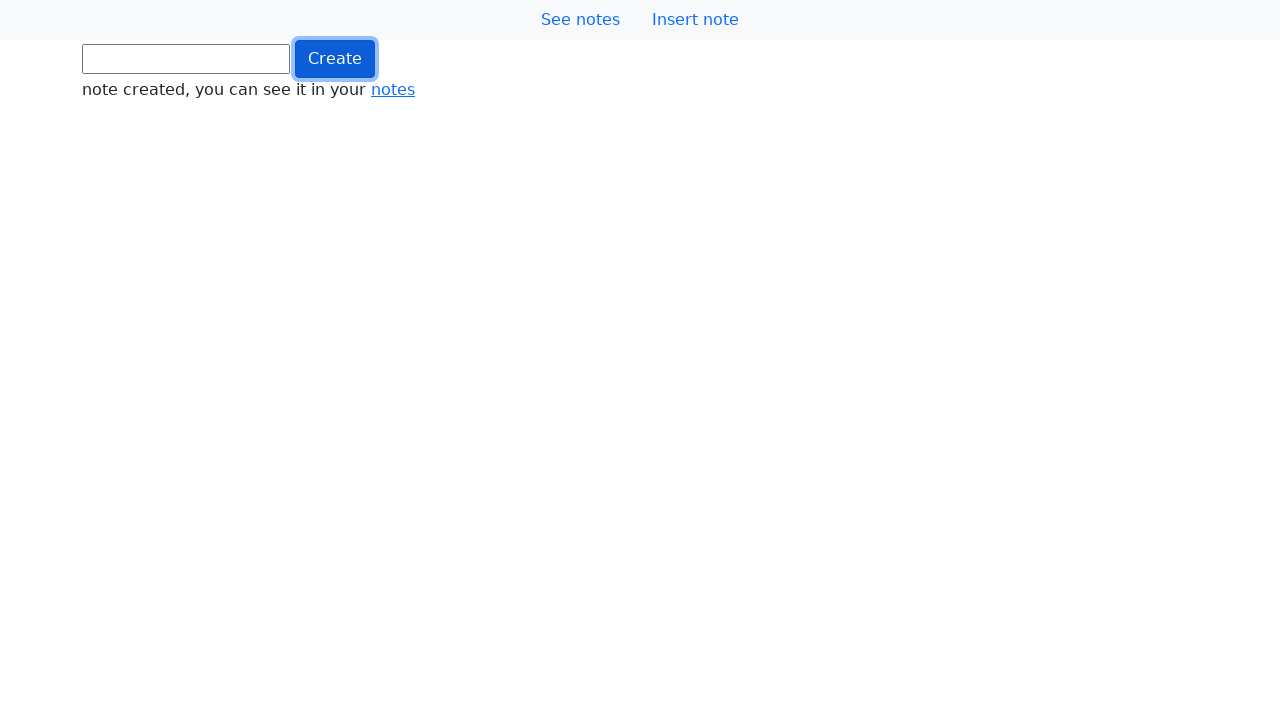

Clicked button (iteration 194/1000) at (335, 59) on .btn.btn-primary
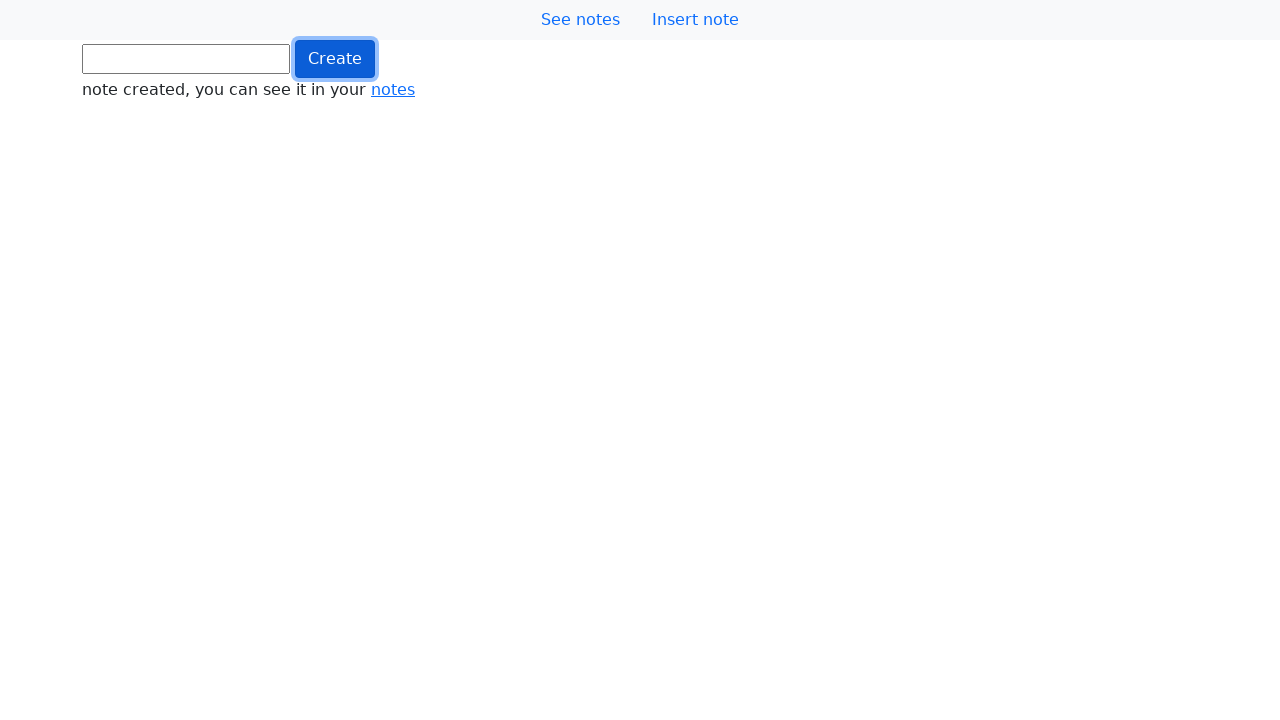

Clicked button (iteration 195/1000) at (335, 59) on .btn.btn-primary
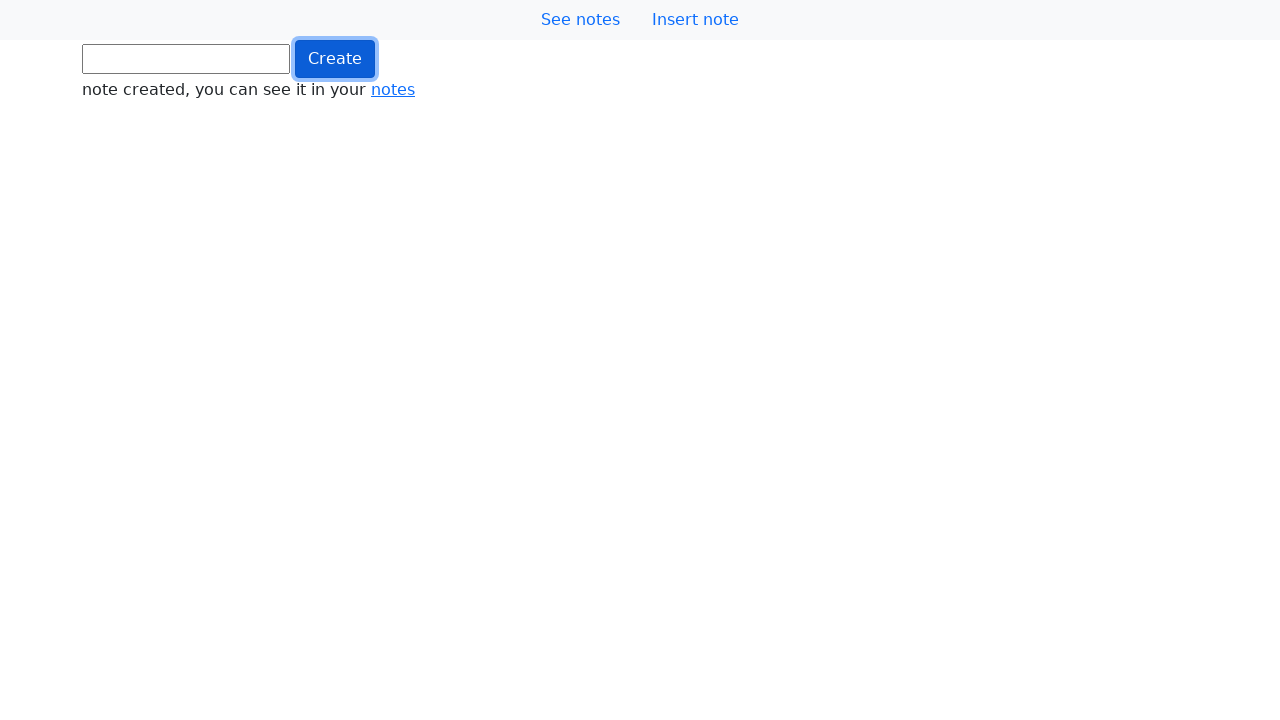

Clicked button (iteration 196/1000) at (335, 59) on .btn.btn-primary
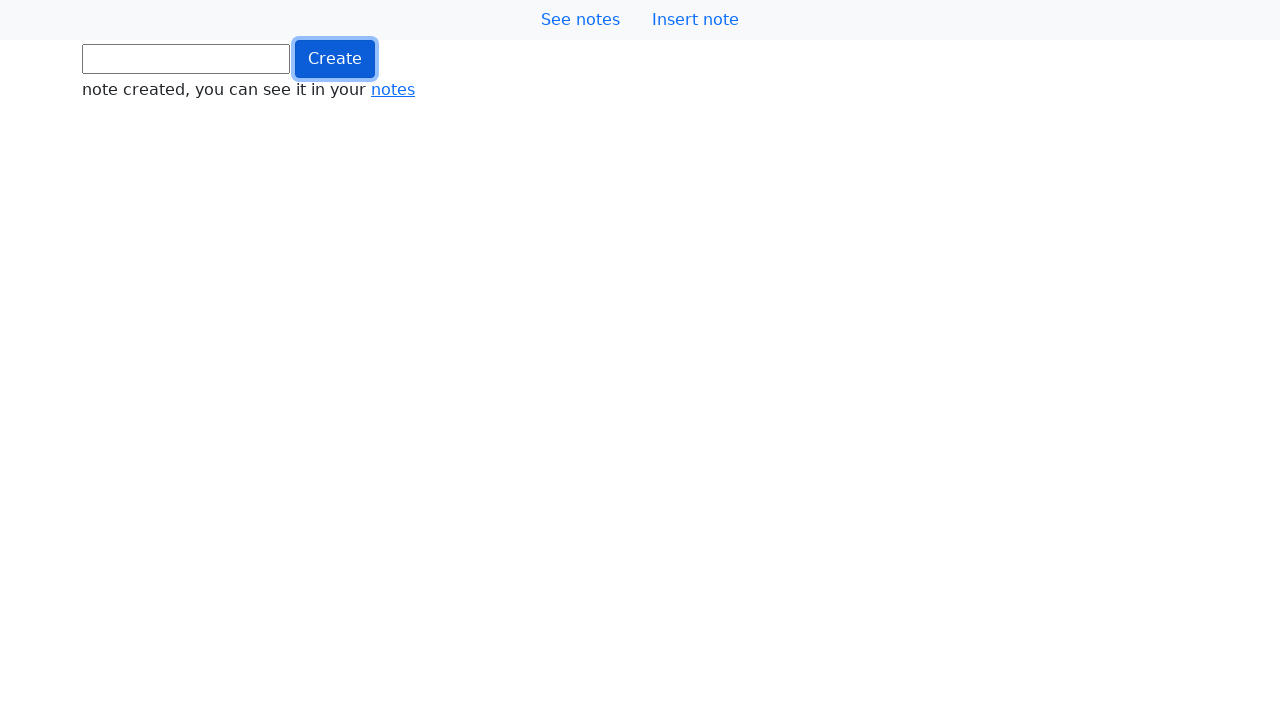

Clicked button (iteration 197/1000) at (335, 59) on .btn.btn-primary
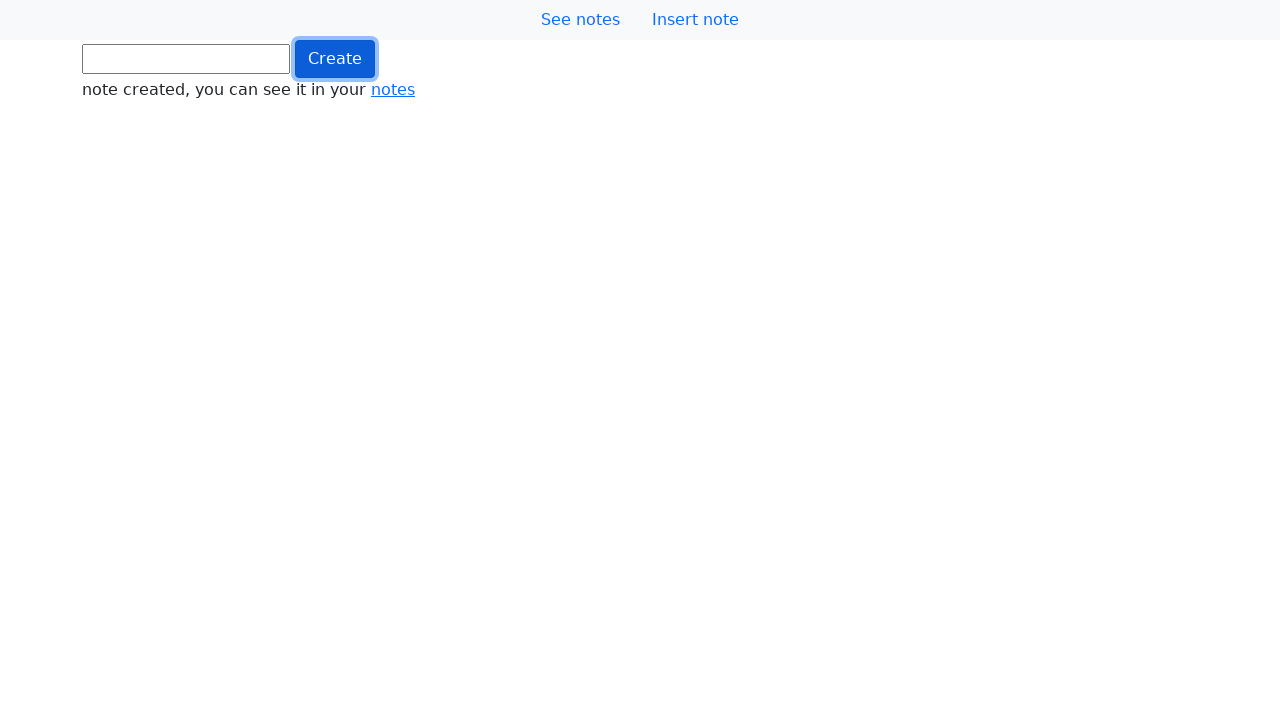

Clicked button (iteration 198/1000) at (335, 59) on .btn.btn-primary
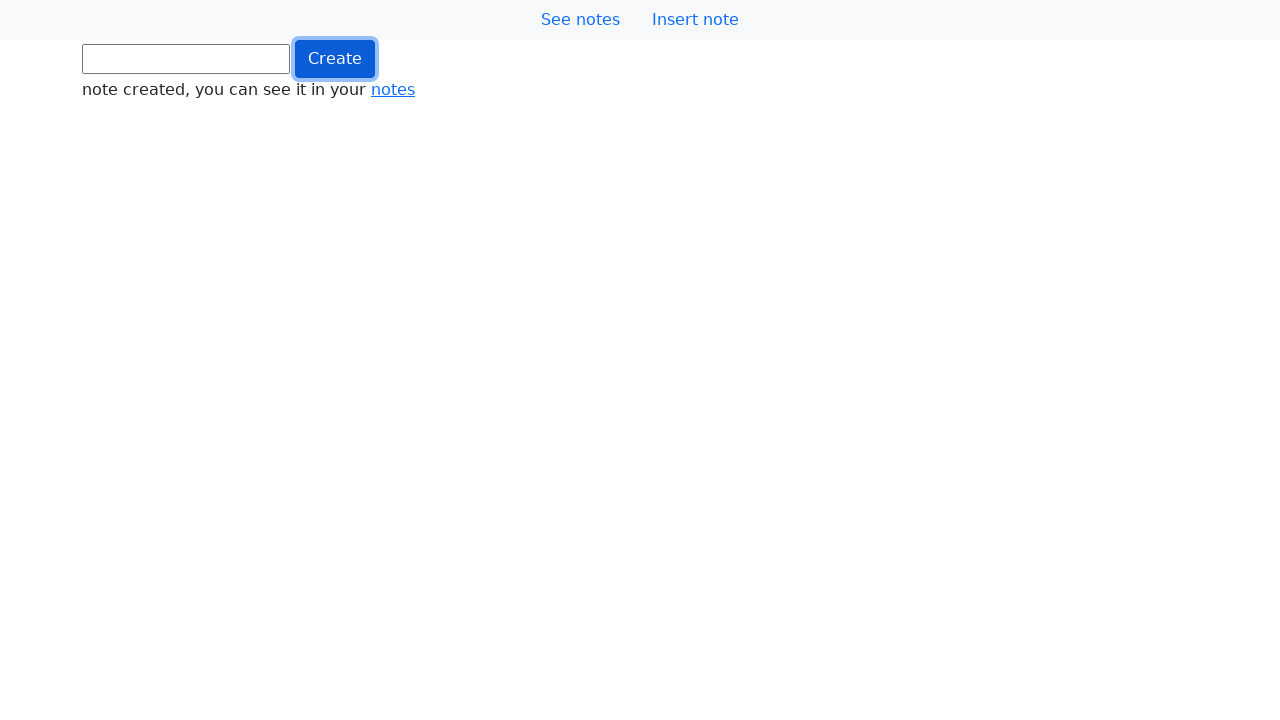

Clicked button (iteration 199/1000) at (335, 59) on .btn.btn-primary
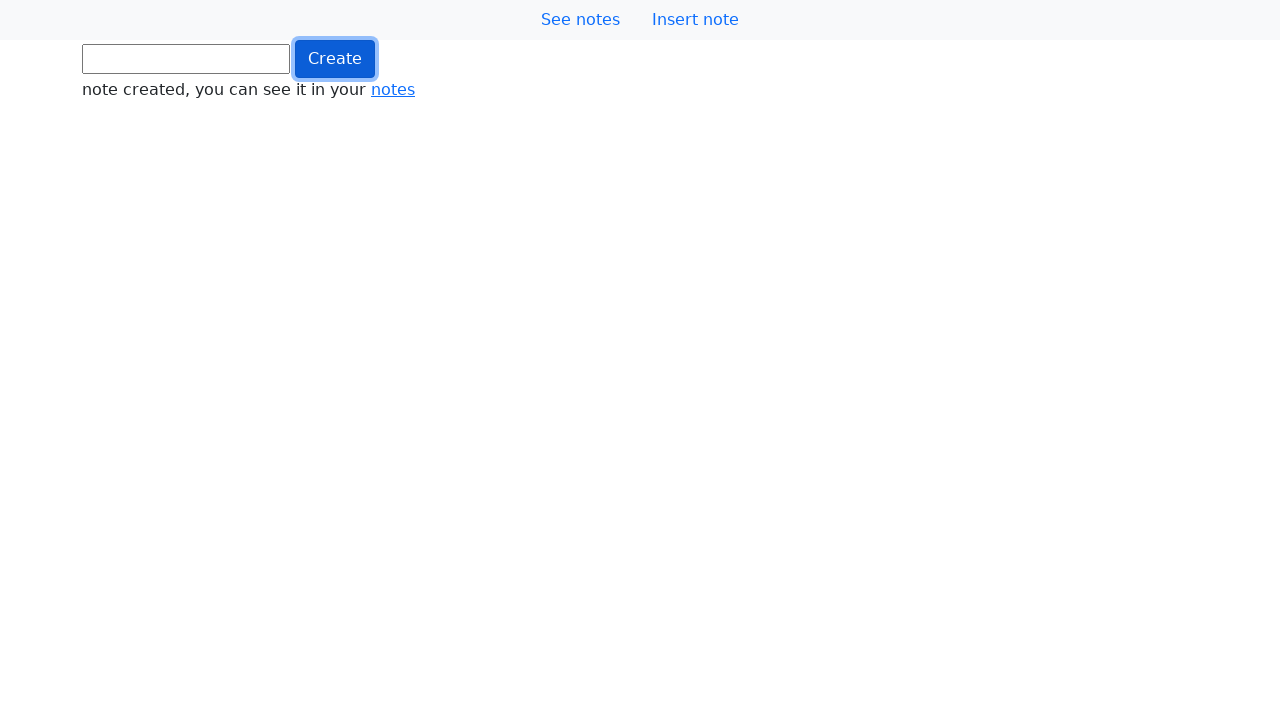

Clicked button (iteration 200/1000) at (335, 59) on .btn.btn-primary
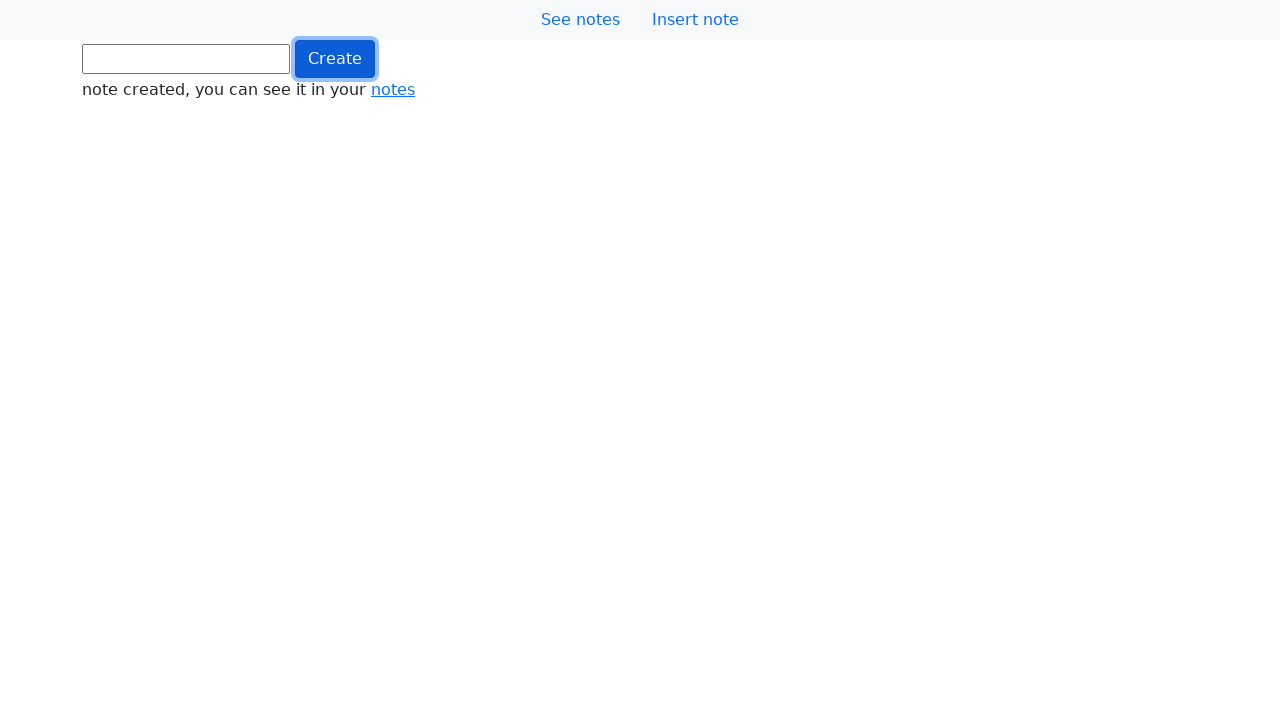

Clicked button (iteration 201/1000) at (335, 59) on .btn.btn-primary
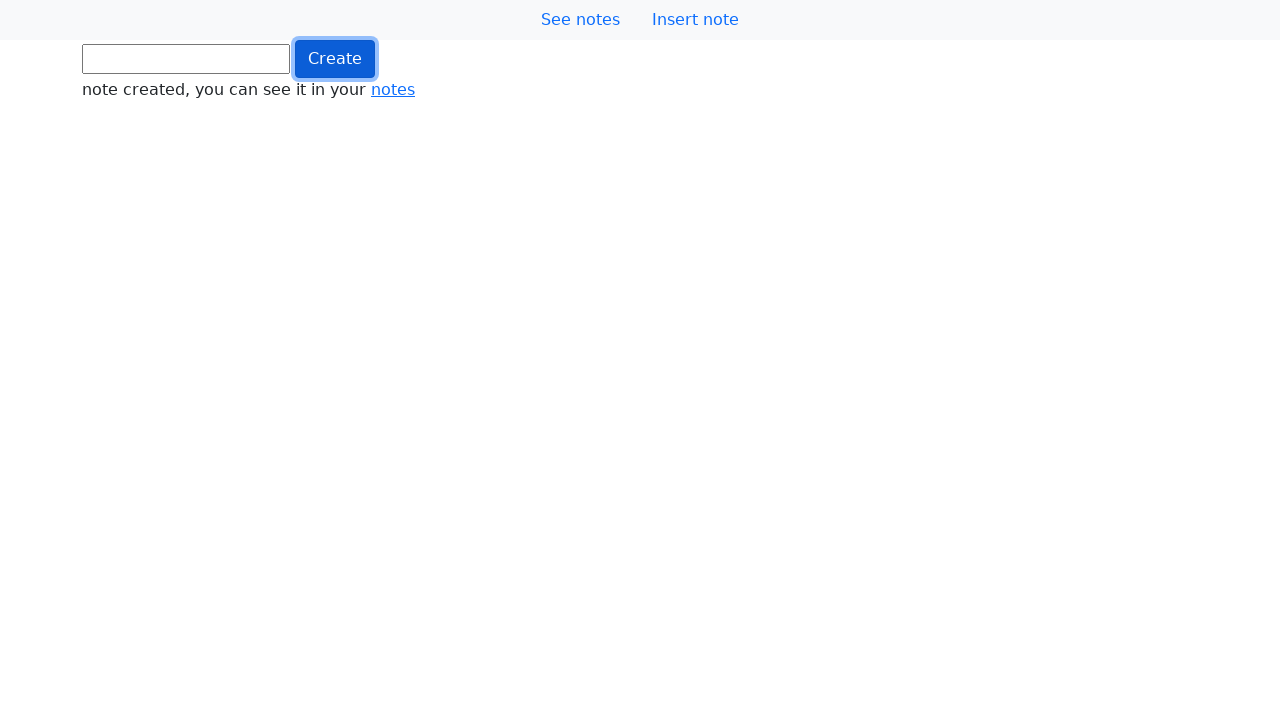

Clicked button (iteration 202/1000) at (335, 59) on .btn.btn-primary
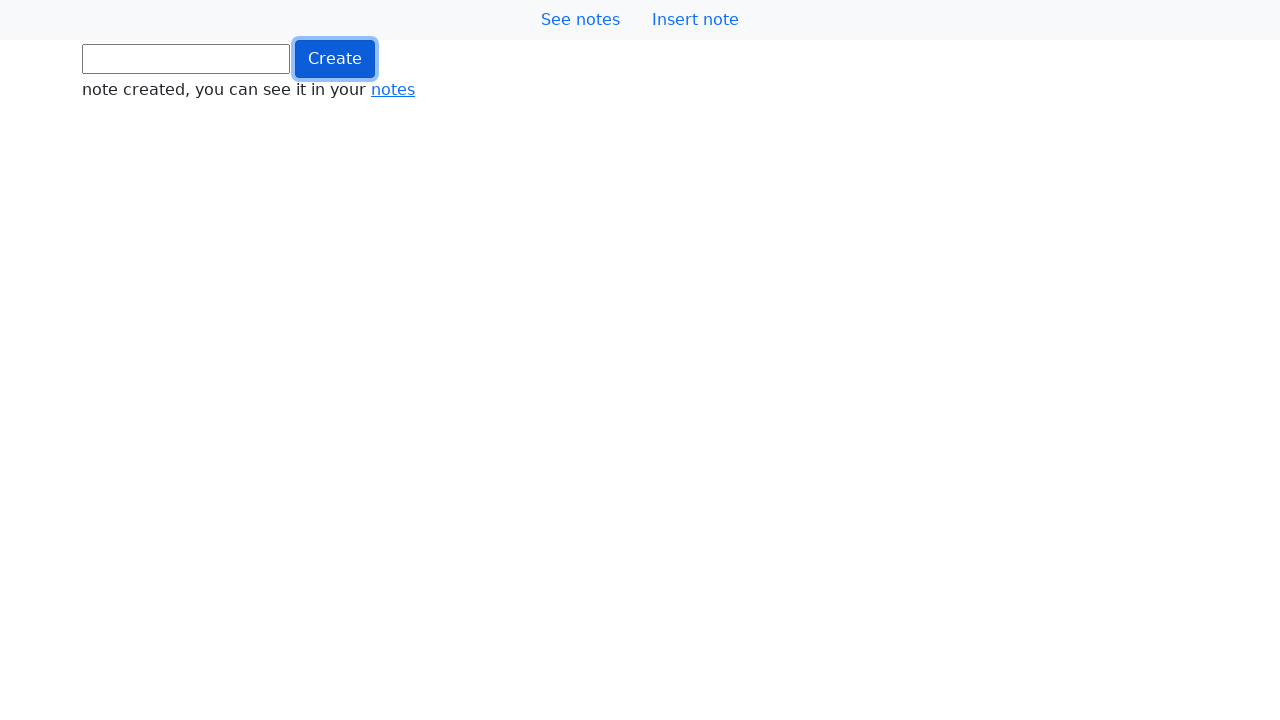

Clicked button (iteration 203/1000) at (335, 59) on .btn.btn-primary
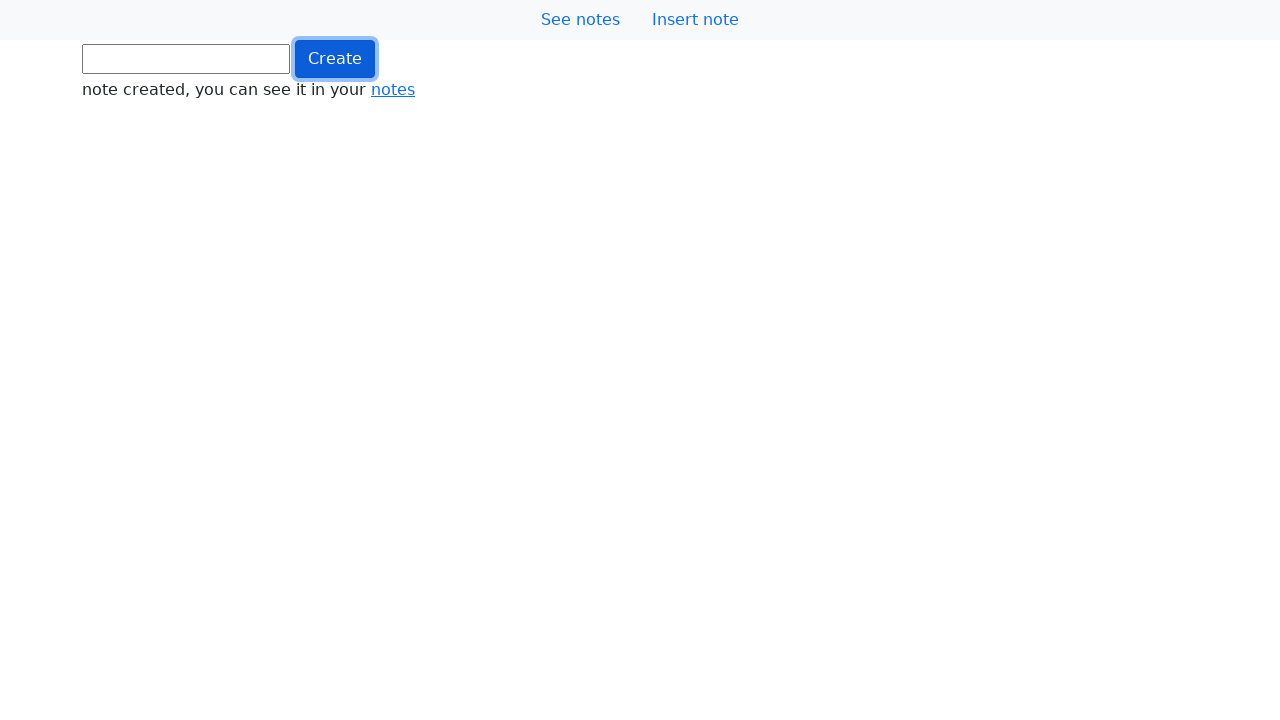

Clicked button (iteration 204/1000) at (335, 59) on .btn.btn-primary
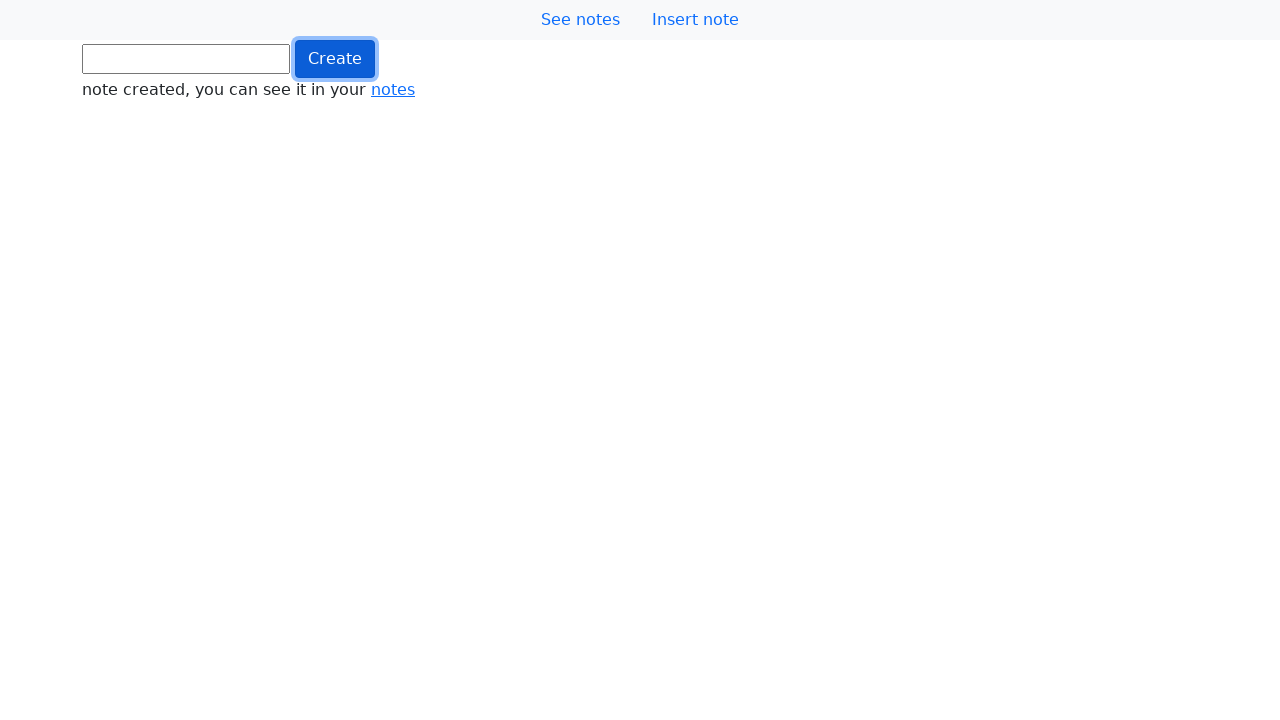

Clicked button (iteration 205/1000) at (335, 59) on .btn.btn-primary
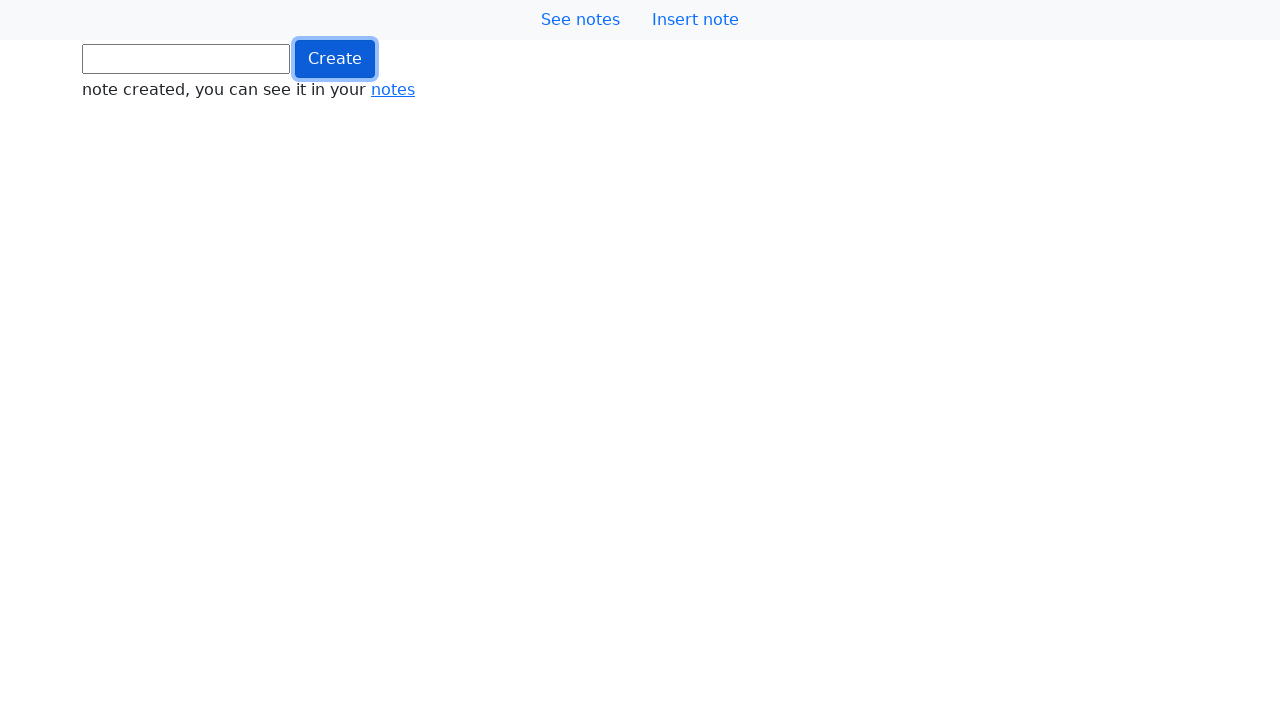

Clicked button (iteration 206/1000) at (335, 59) on .btn.btn-primary
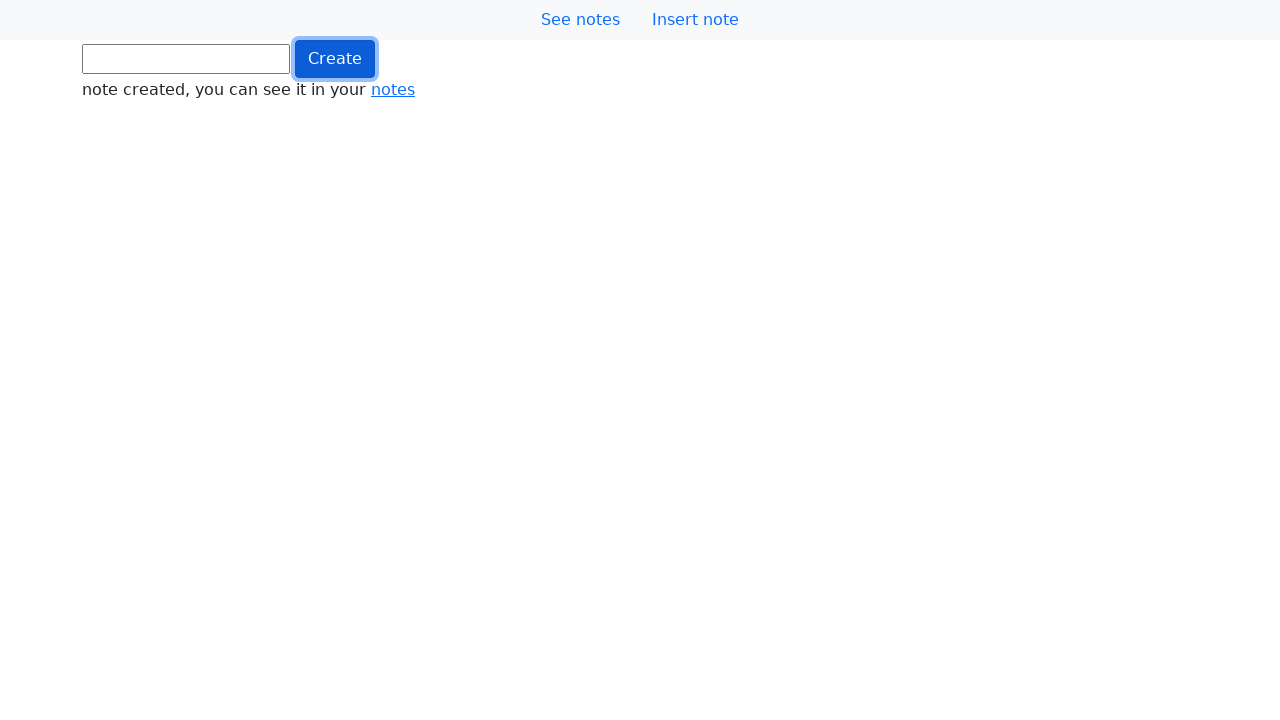

Clicked button (iteration 207/1000) at (335, 59) on .btn.btn-primary
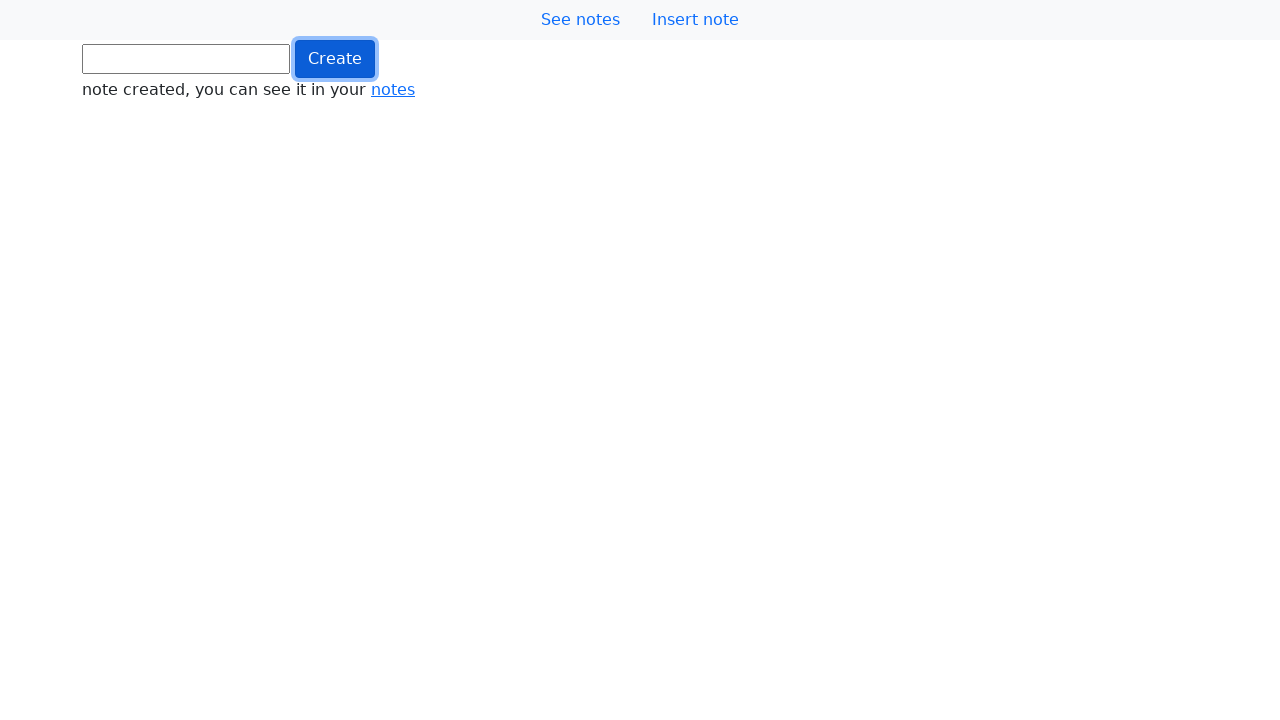

Clicked button (iteration 208/1000) at (335, 59) on .btn.btn-primary
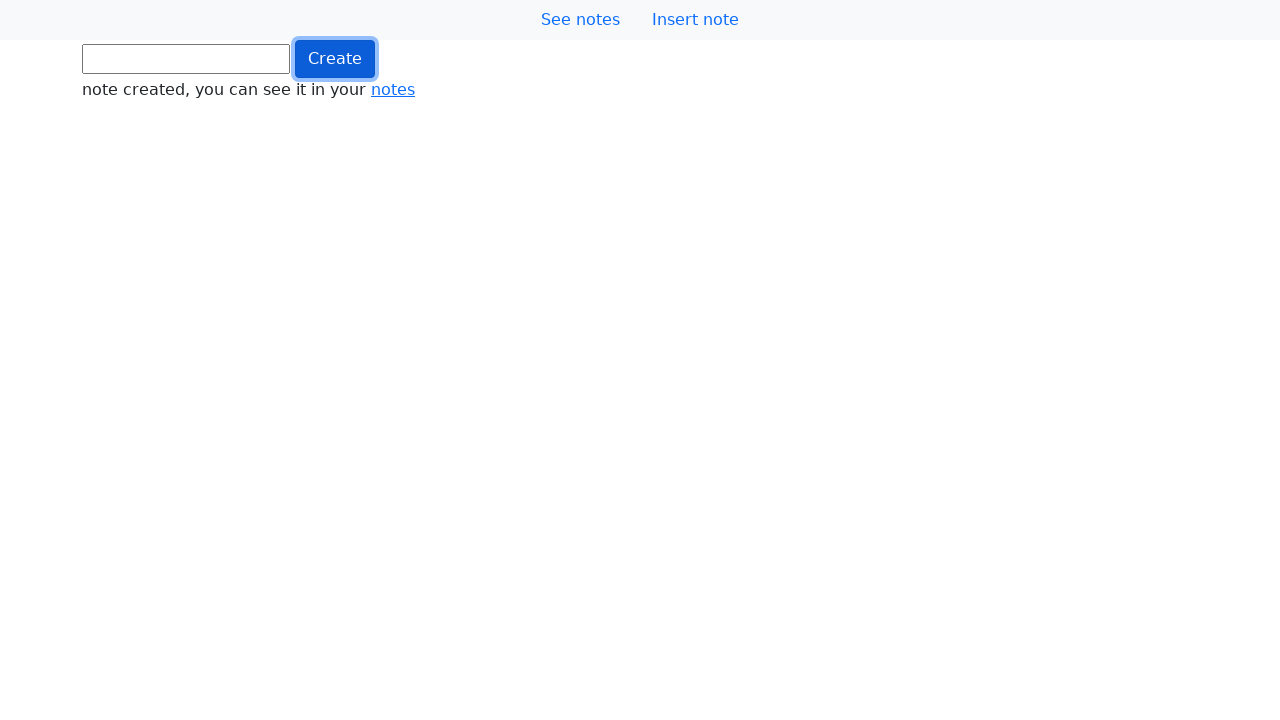

Clicked button (iteration 209/1000) at (335, 59) on .btn.btn-primary
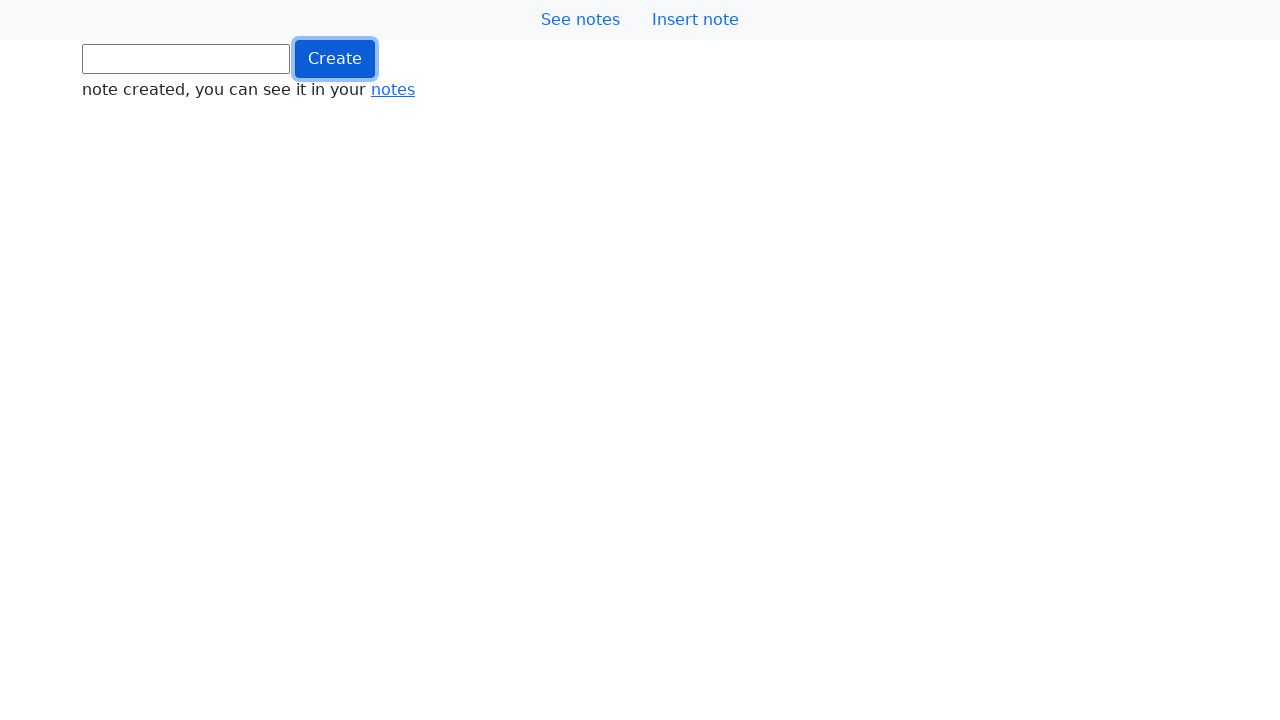

Clicked button (iteration 210/1000) at (335, 59) on .btn.btn-primary
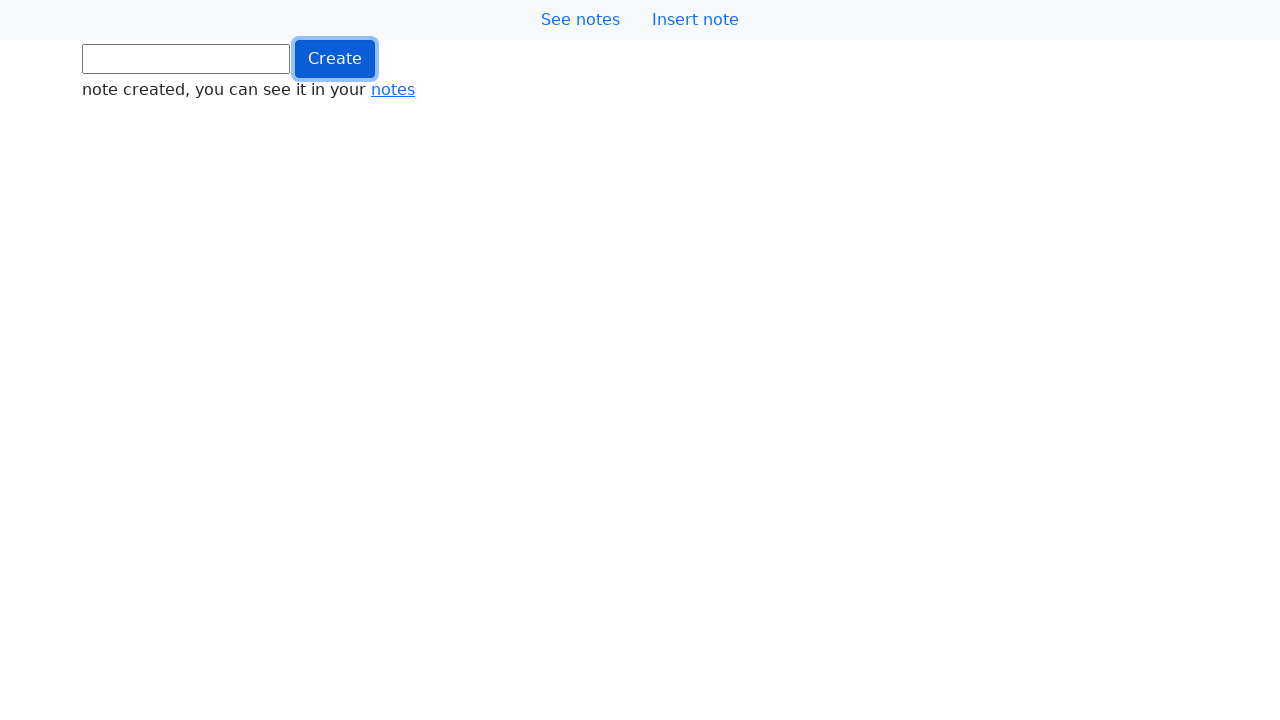

Clicked button (iteration 211/1000) at (335, 59) on .btn.btn-primary
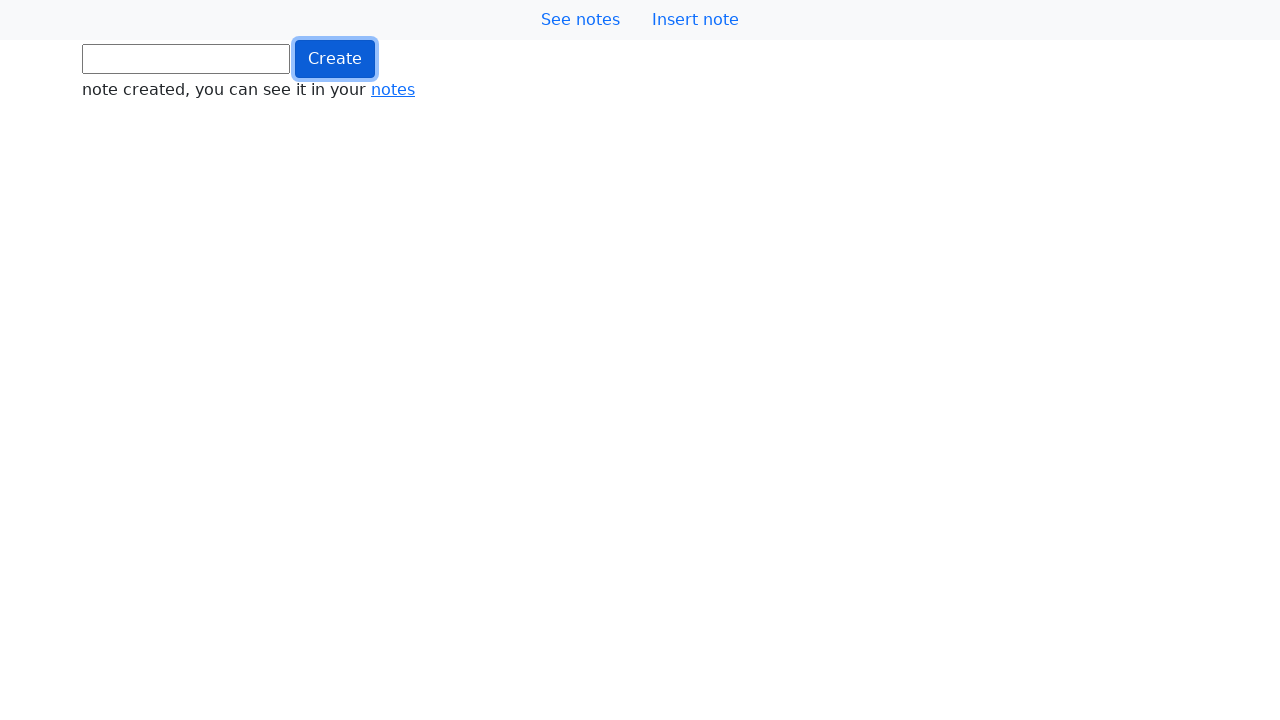

Clicked button (iteration 212/1000) at (335, 59) on .btn.btn-primary
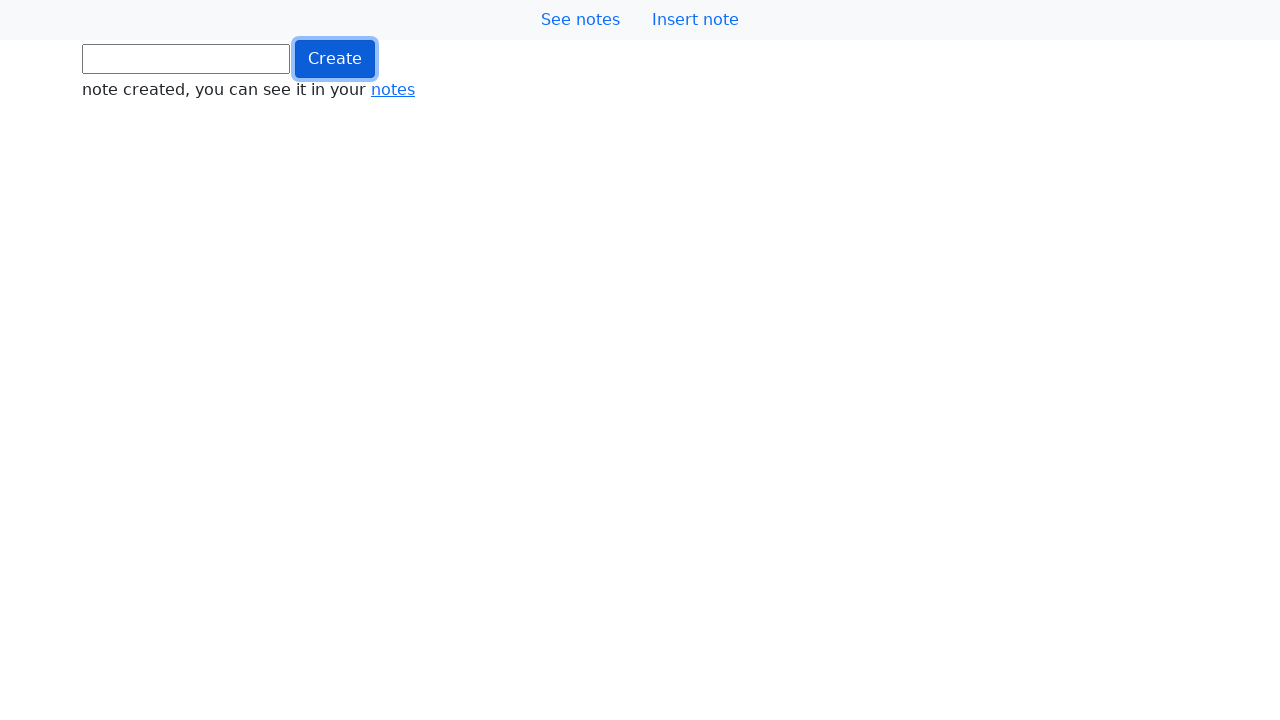

Clicked button (iteration 213/1000) at (335, 59) on .btn.btn-primary
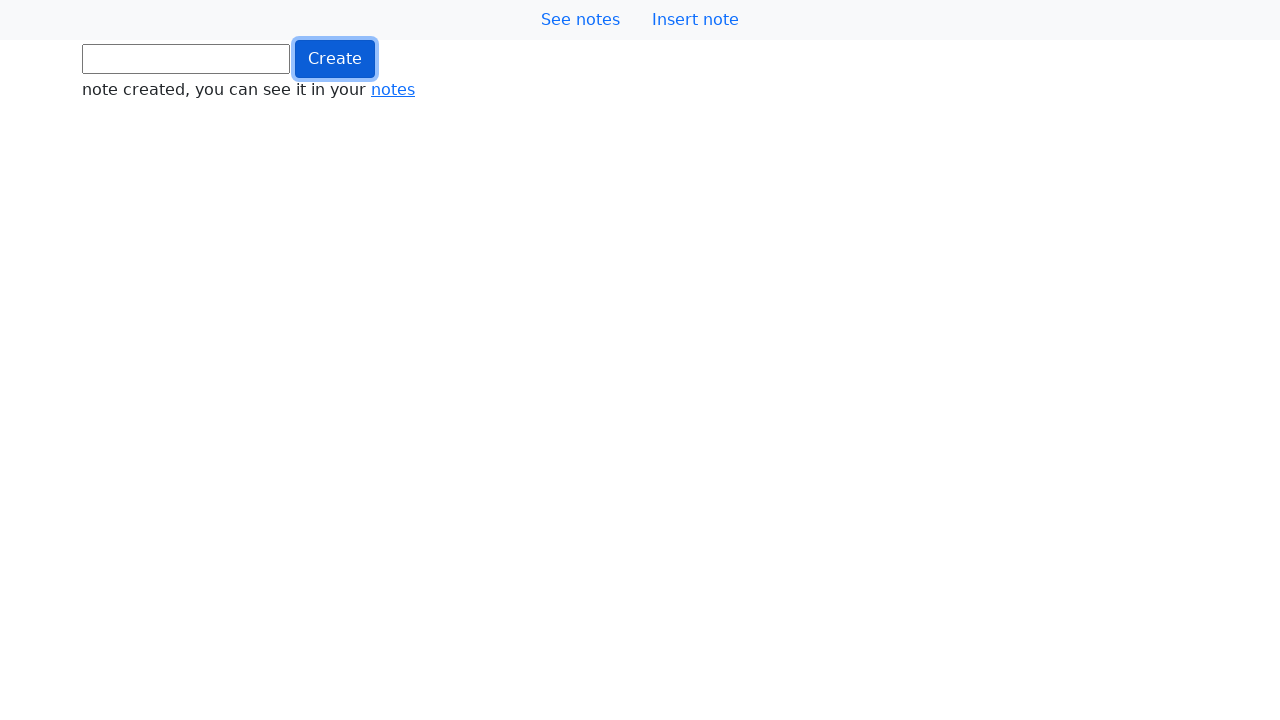

Clicked button (iteration 214/1000) at (335, 59) on .btn.btn-primary
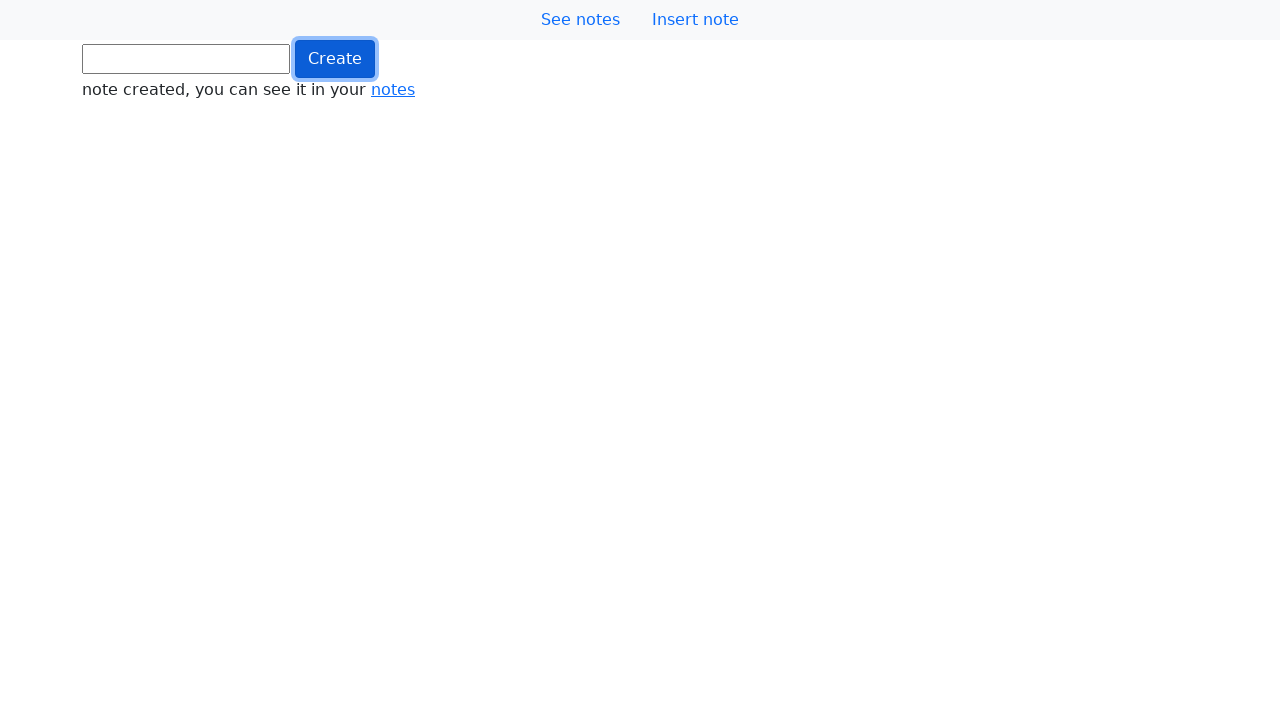

Clicked button (iteration 215/1000) at (335, 59) on .btn.btn-primary
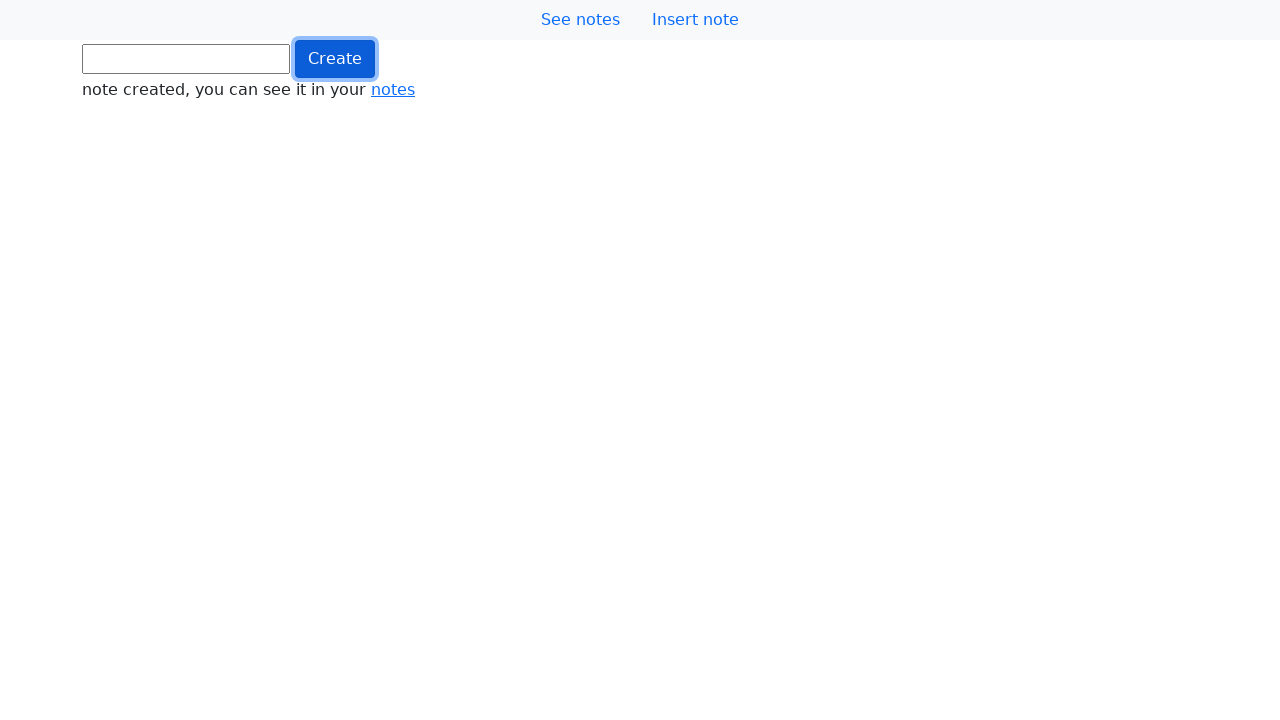

Clicked button (iteration 216/1000) at (335, 59) on .btn.btn-primary
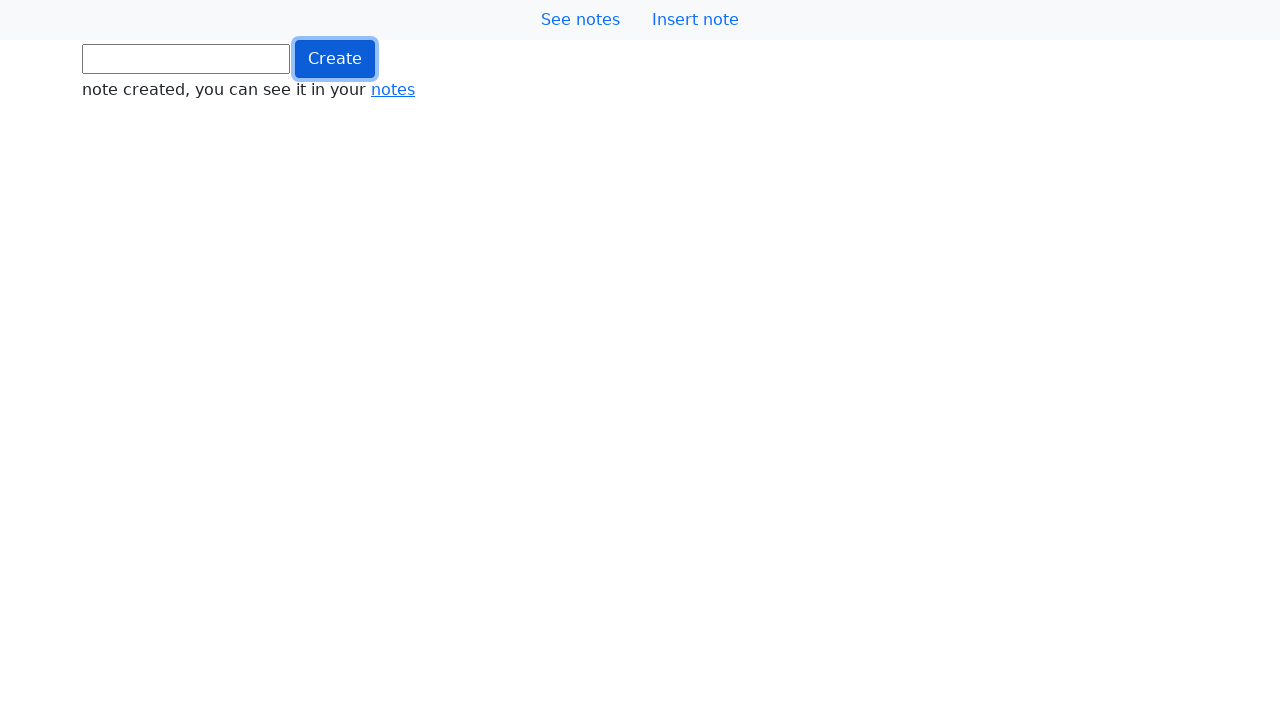

Clicked button (iteration 217/1000) at (335, 59) on .btn.btn-primary
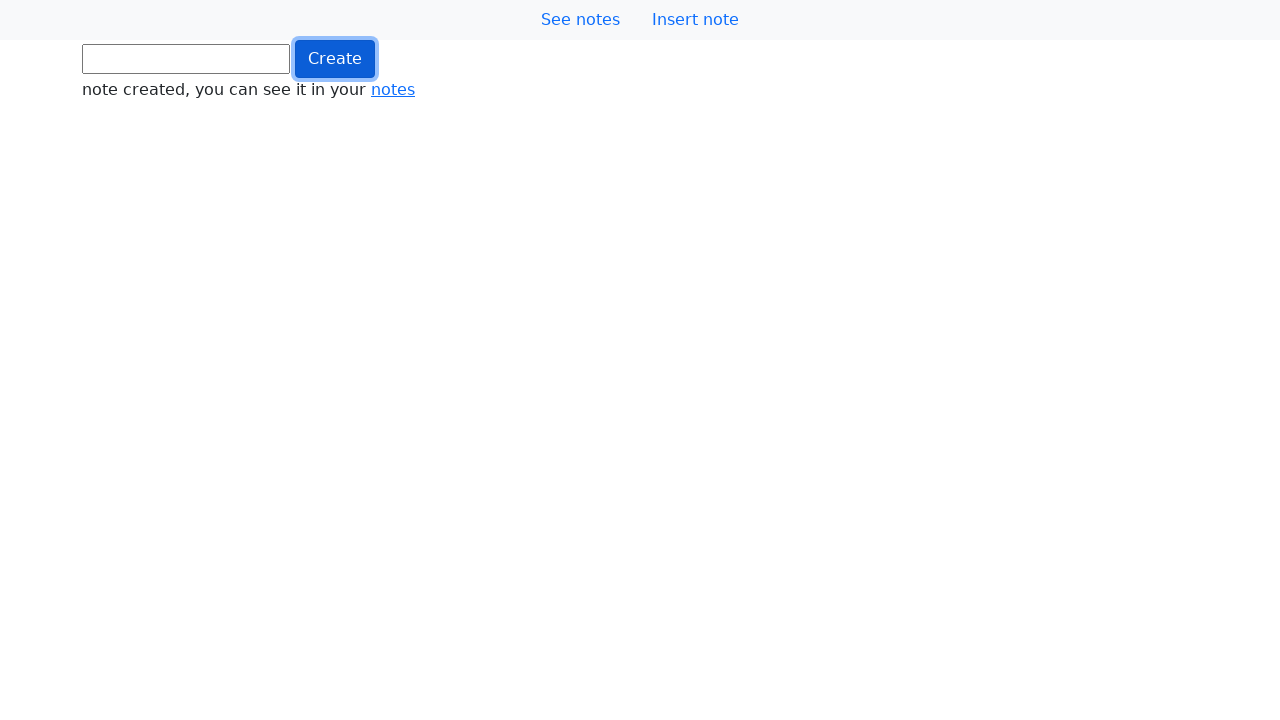

Clicked button (iteration 218/1000) at (335, 59) on .btn.btn-primary
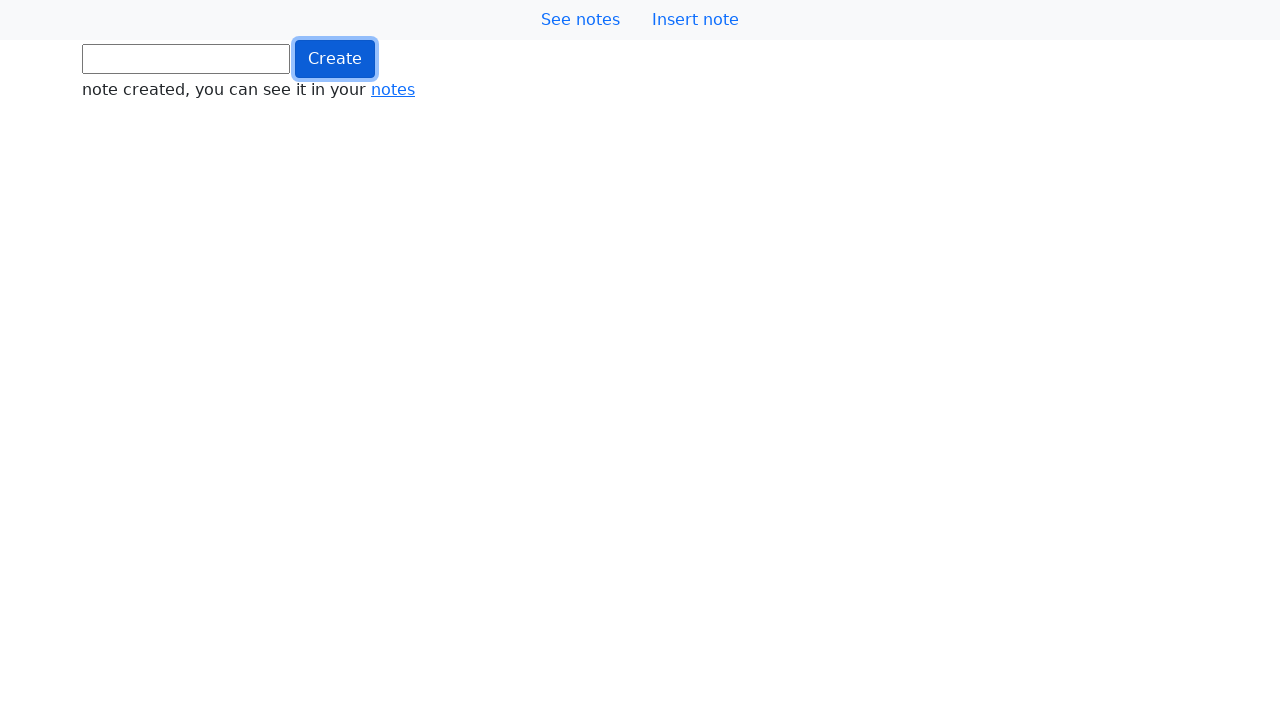

Clicked button (iteration 219/1000) at (335, 59) on .btn.btn-primary
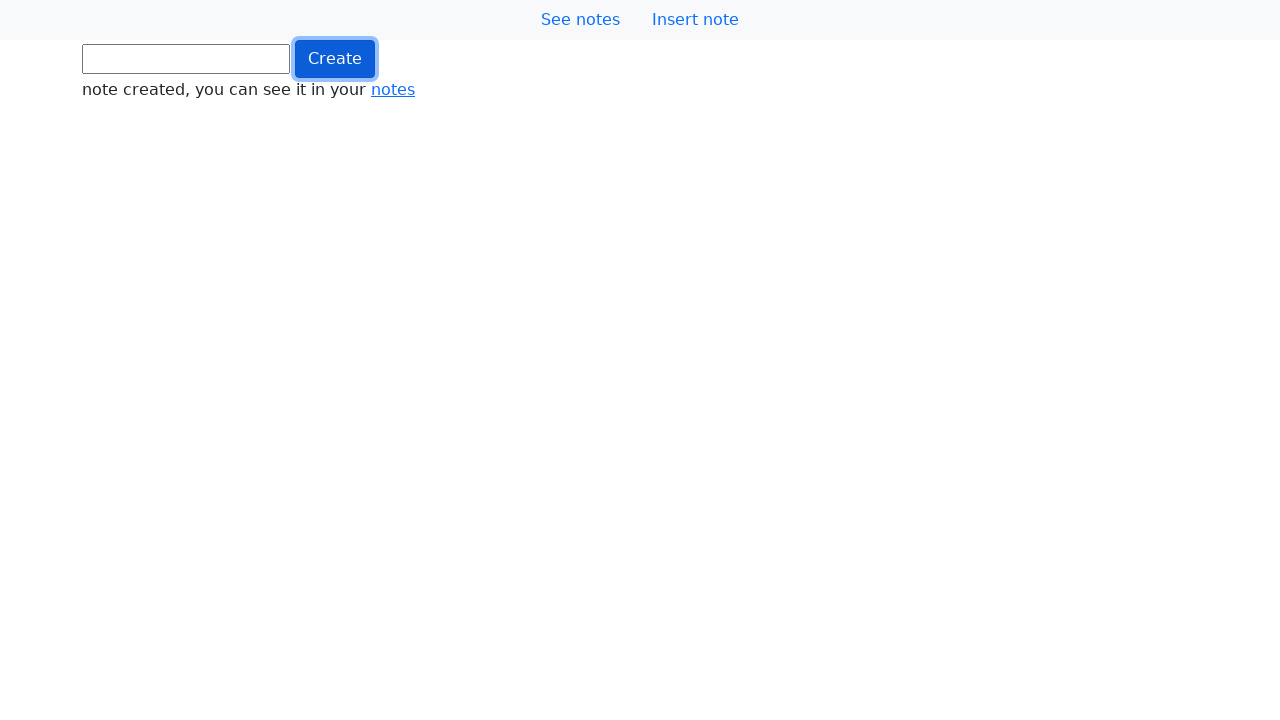

Clicked button (iteration 220/1000) at (335, 59) on .btn.btn-primary
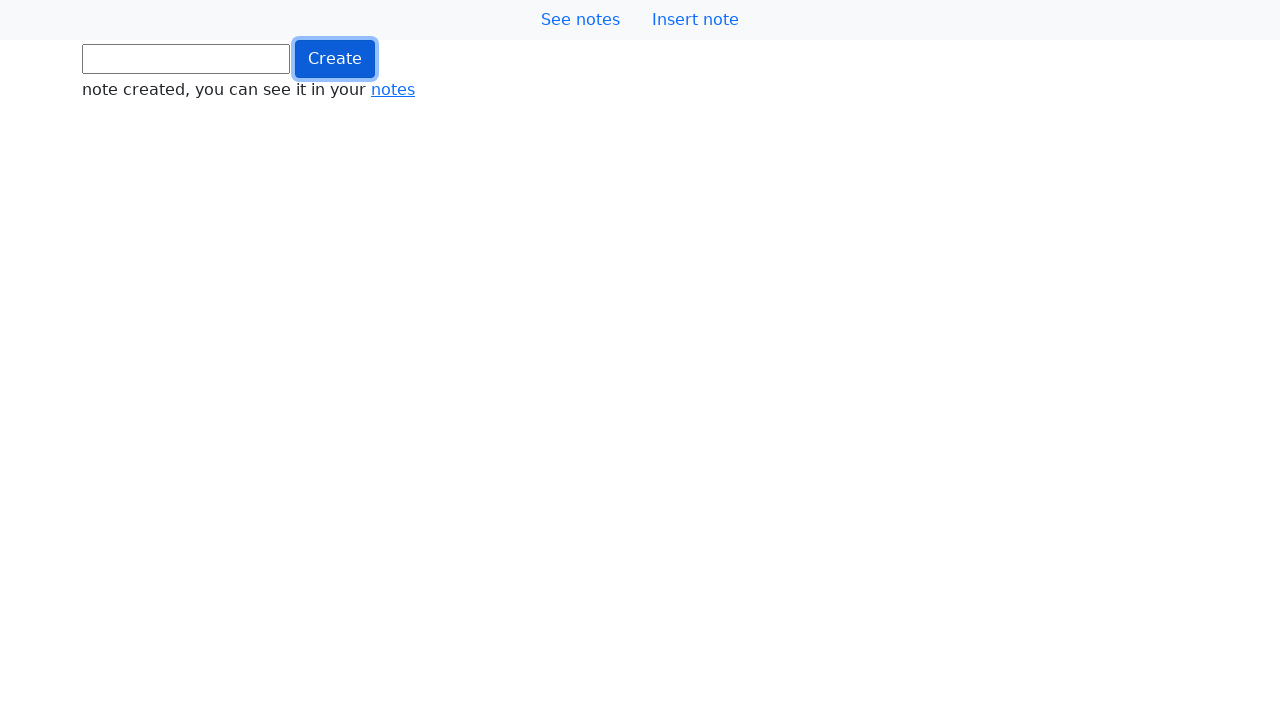

Clicked button (iteration 221/1000) at (335, 59) on .btn.btn-primary
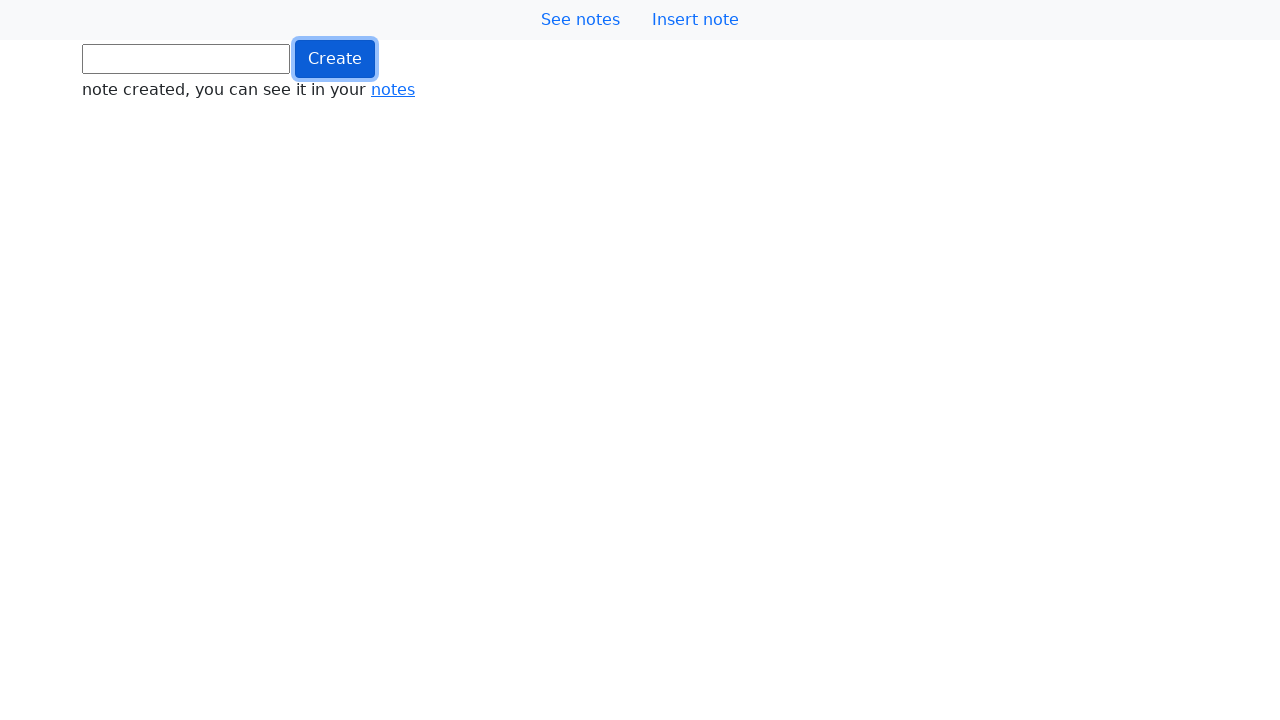

Clicked button (iteration 222/1000) at (335, 59) on .btn.btn-primary
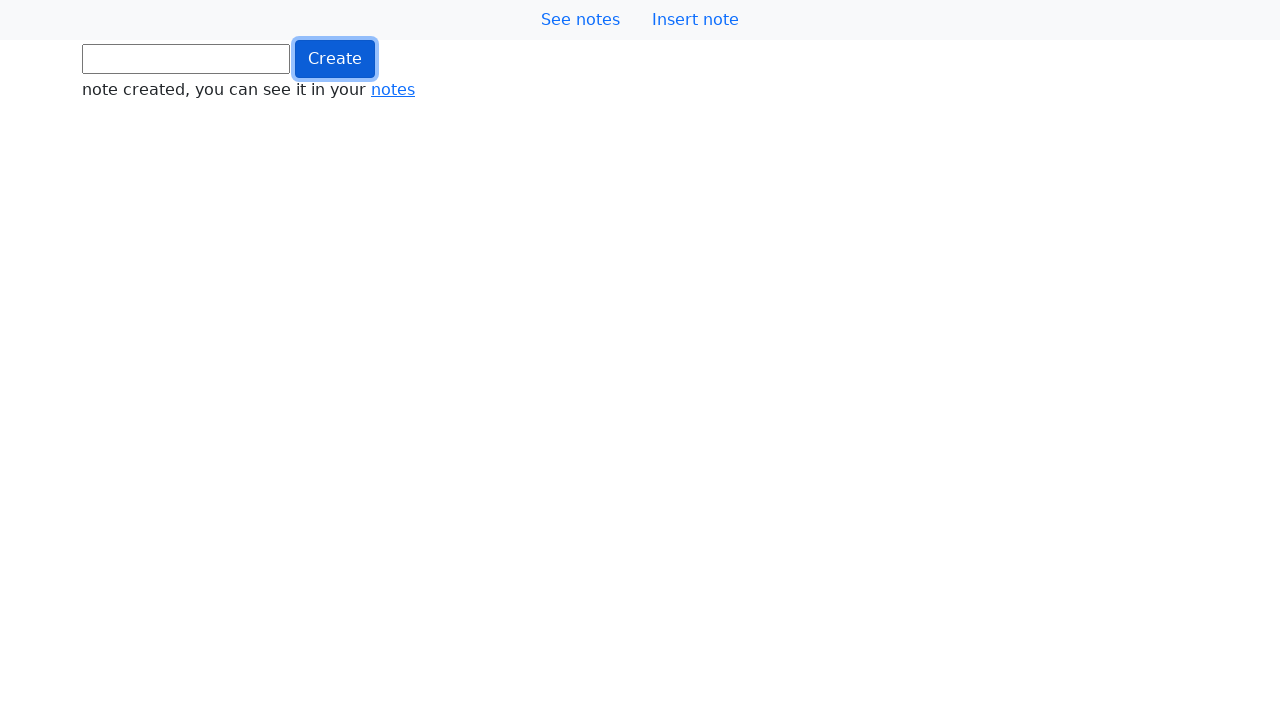

Clicked button (iteration 223/1000) at (335, 59) on .btn.btn-primary
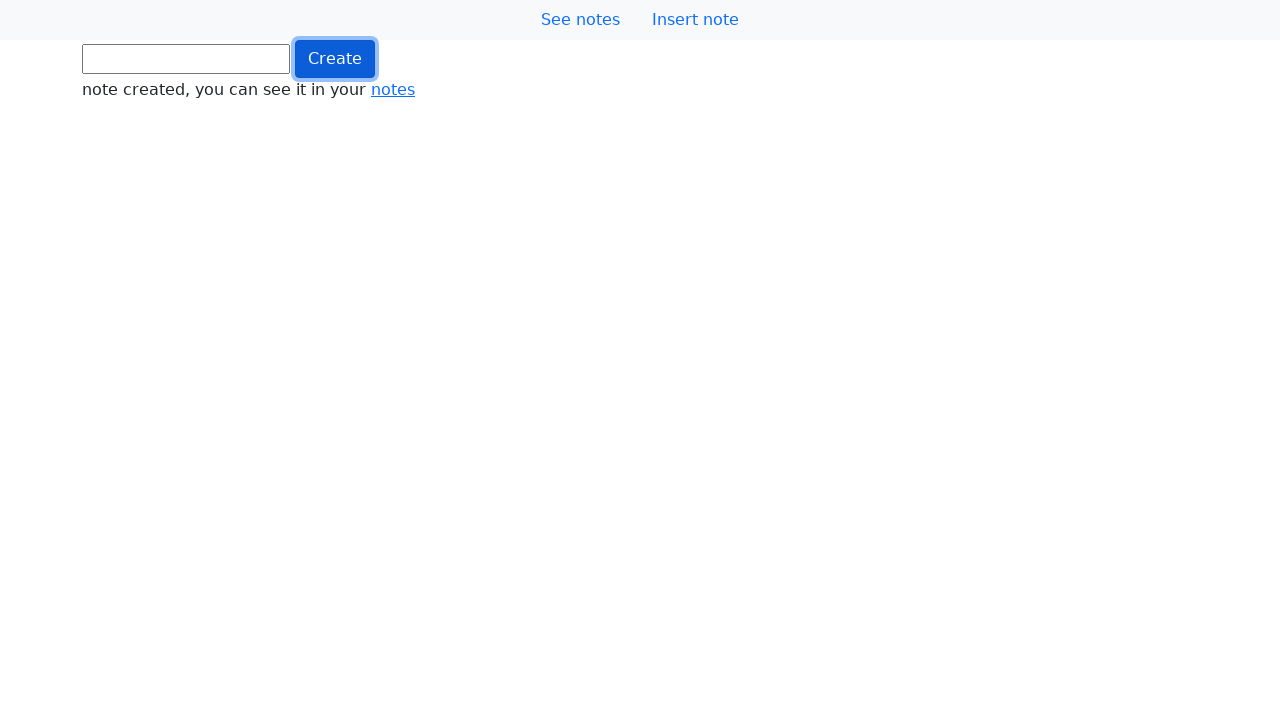

Clicked button (iteration 224/1000) at (335, 59) on .btn.btn-primary
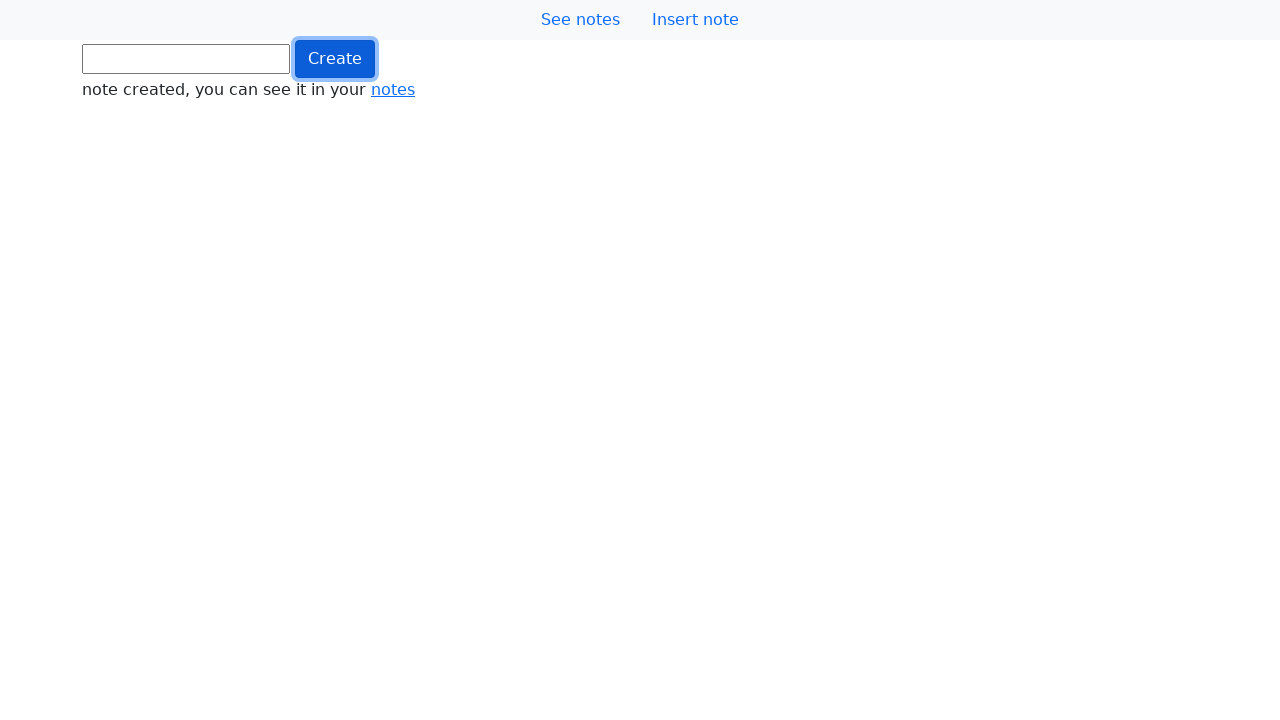

Clicked button (iteration 225/1000) at (335, 59) on .btn.btn-primary
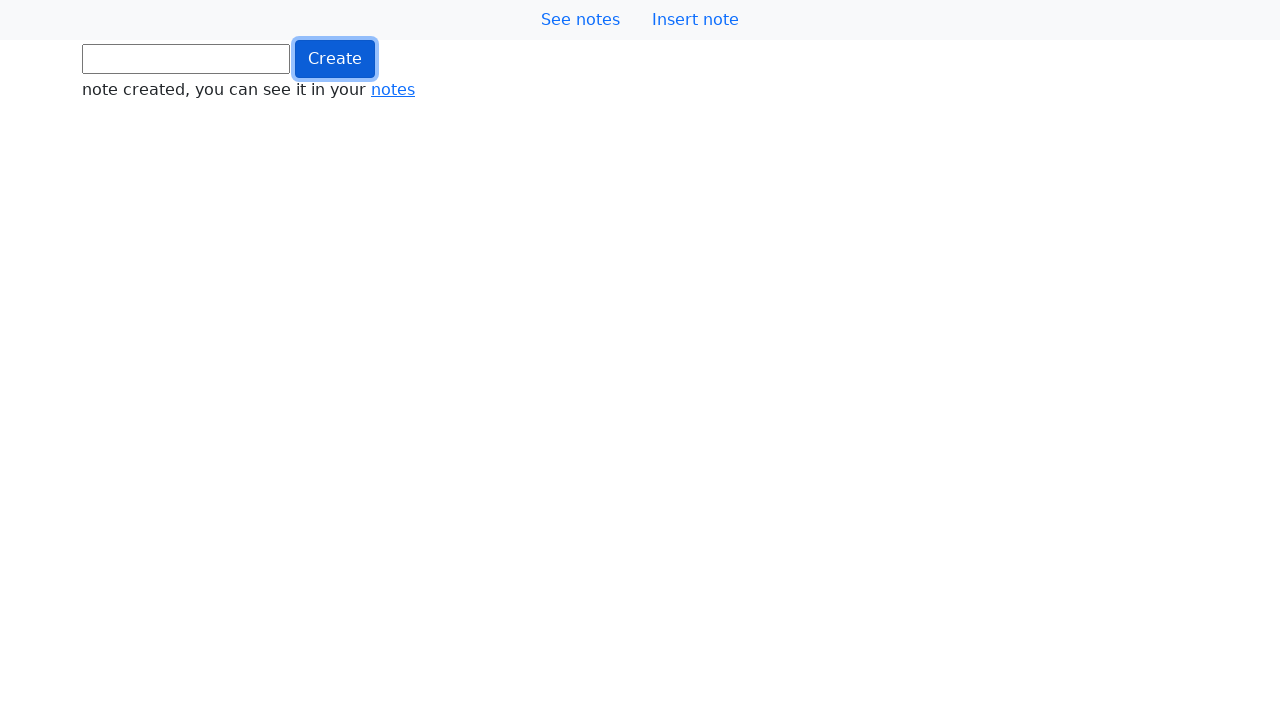

Clicked button (iteration 226/1000) at (335, 59) on .btn.btn-primary
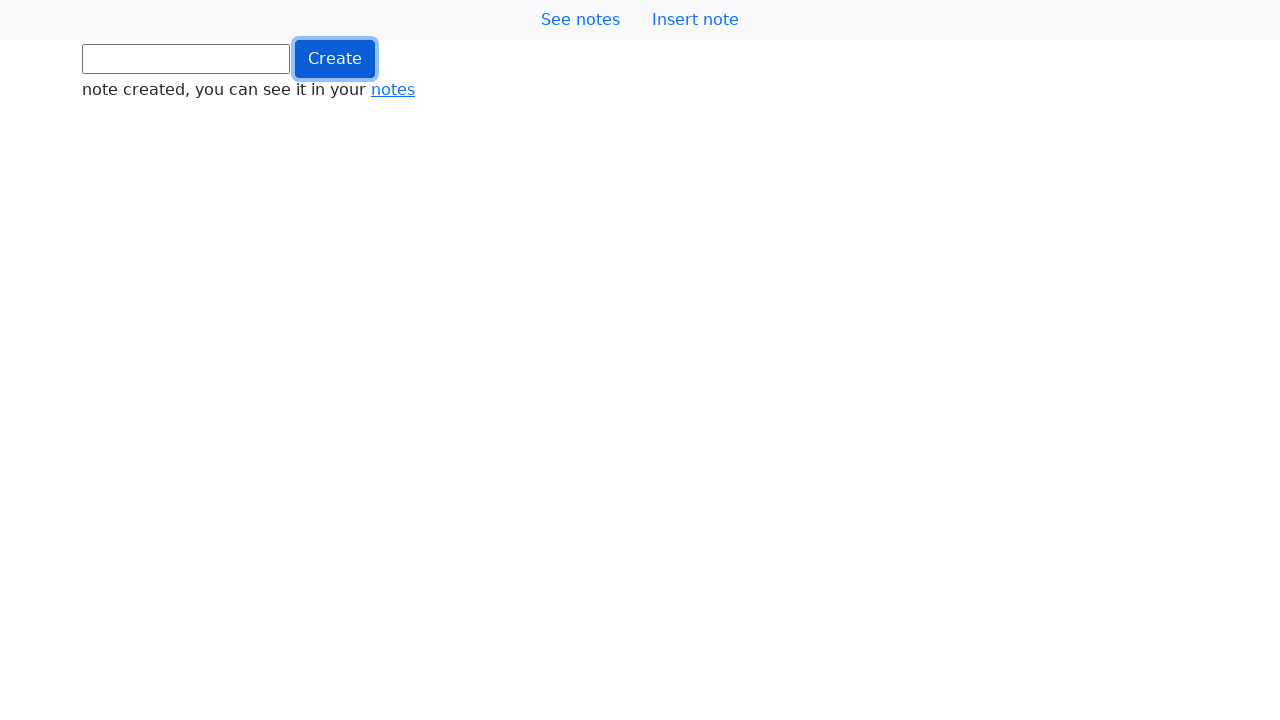

Clicked button (iteration 227/1000) at (335, 59) on .btn.btn-primary
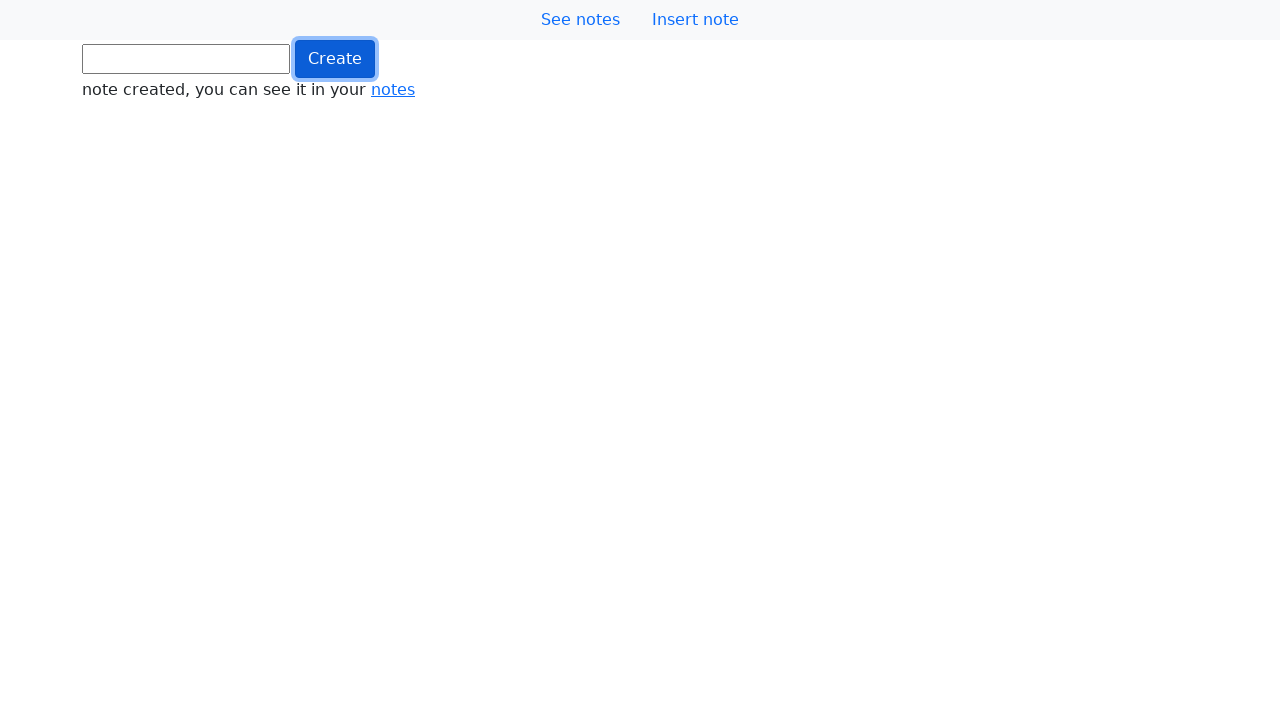

Clicked button (iteration 228/1000) at (335, 59) on .btn.btn-primary
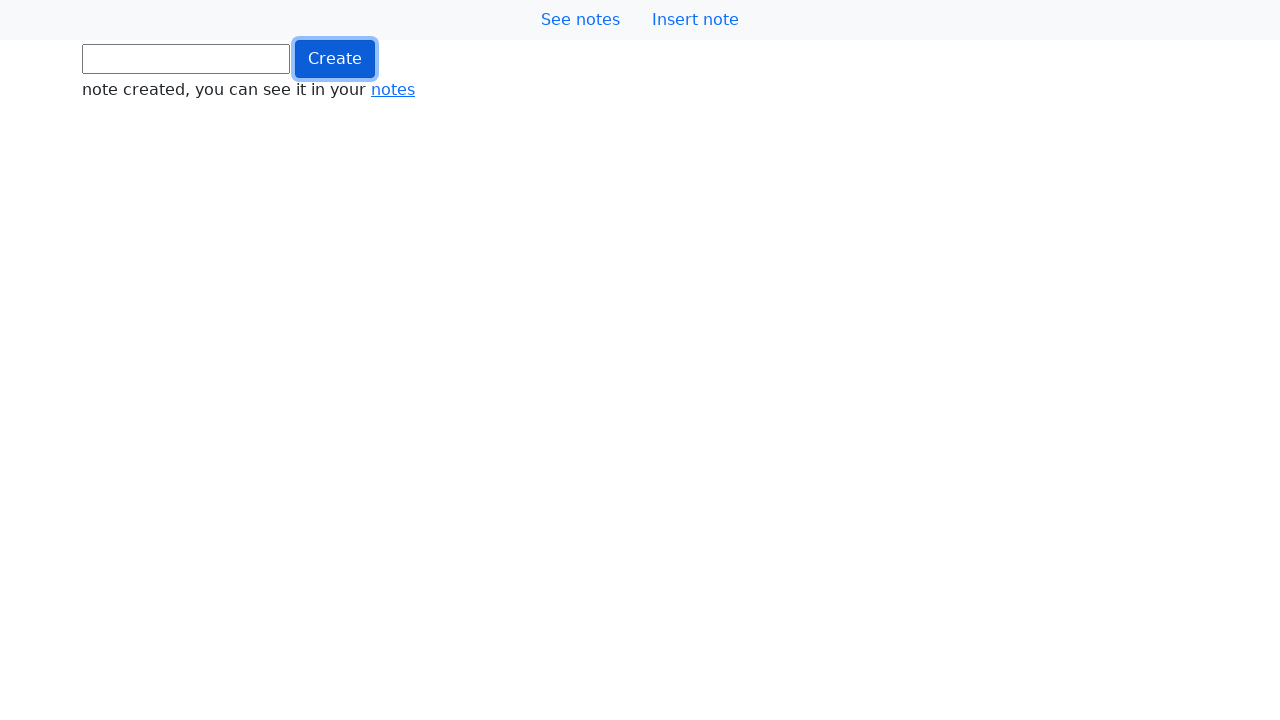

Clicked button (iteration 229/1000) at (335, 59) on .btn.btn-primary
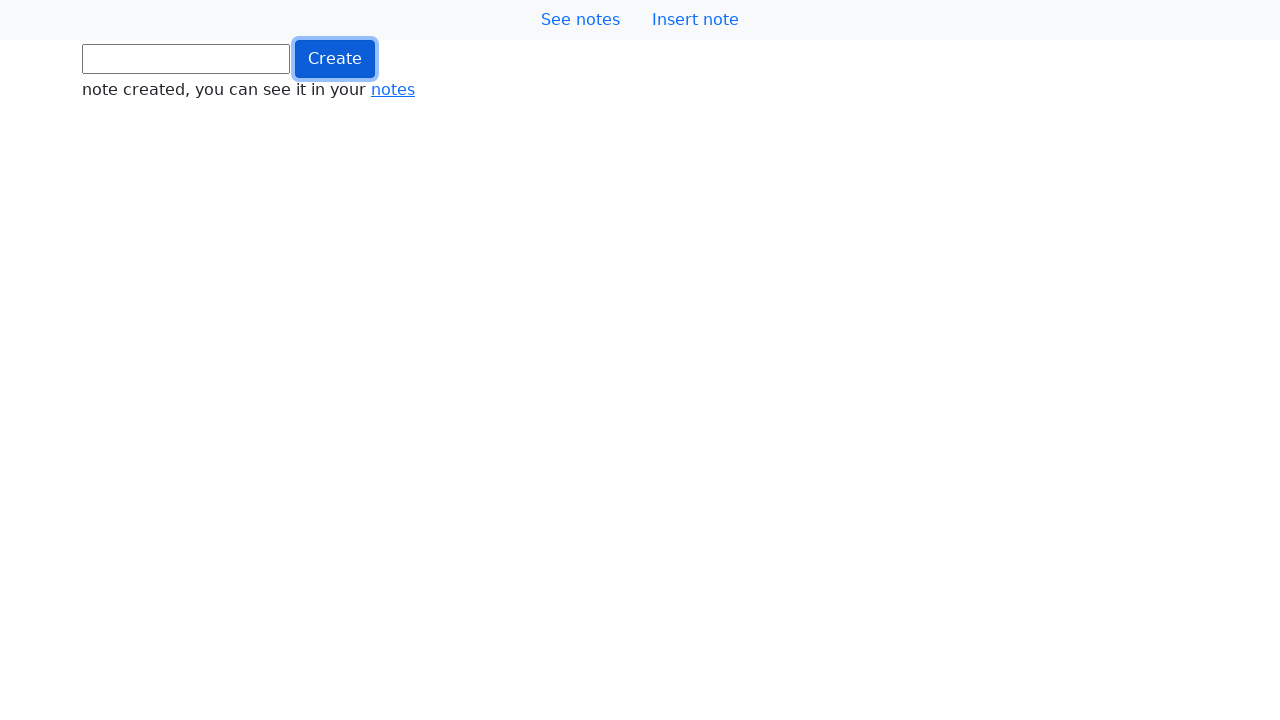

Clicked button (iteration 230/1000) at (335, 59) on .btn.btn-primary
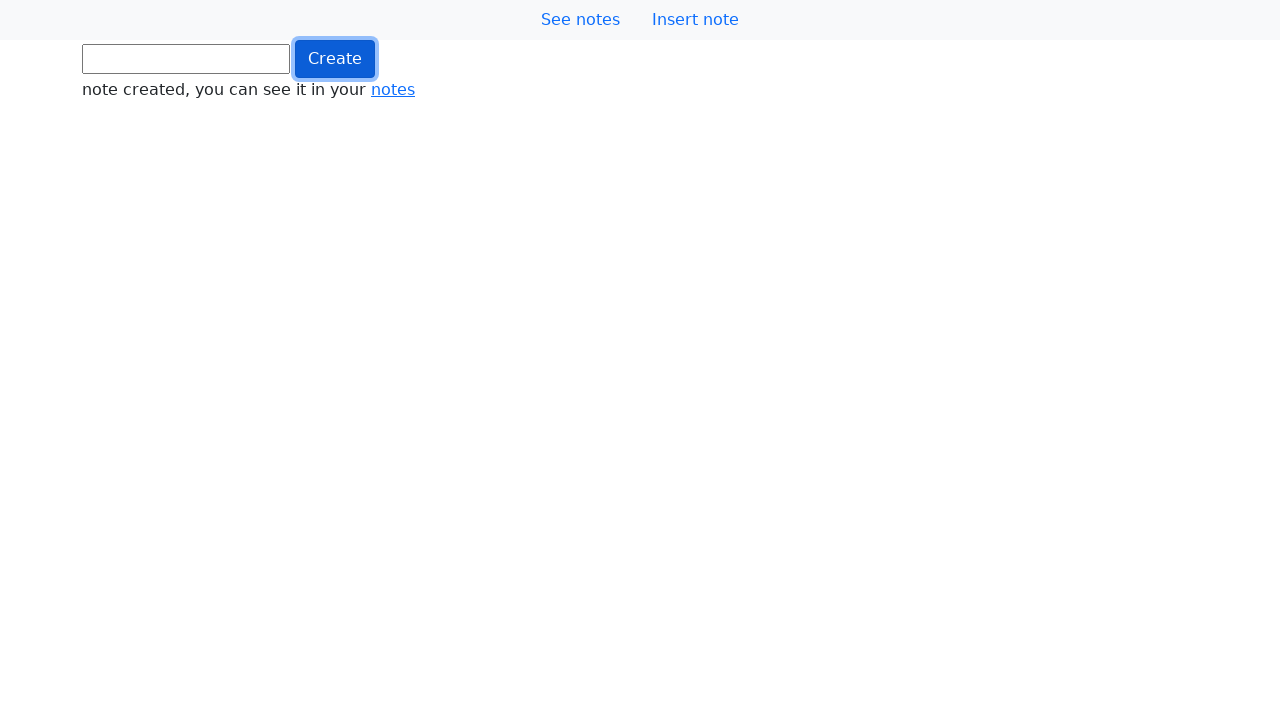

Clicked button (iteration 231/1000) at (335, 59) on .btn.btn-primary
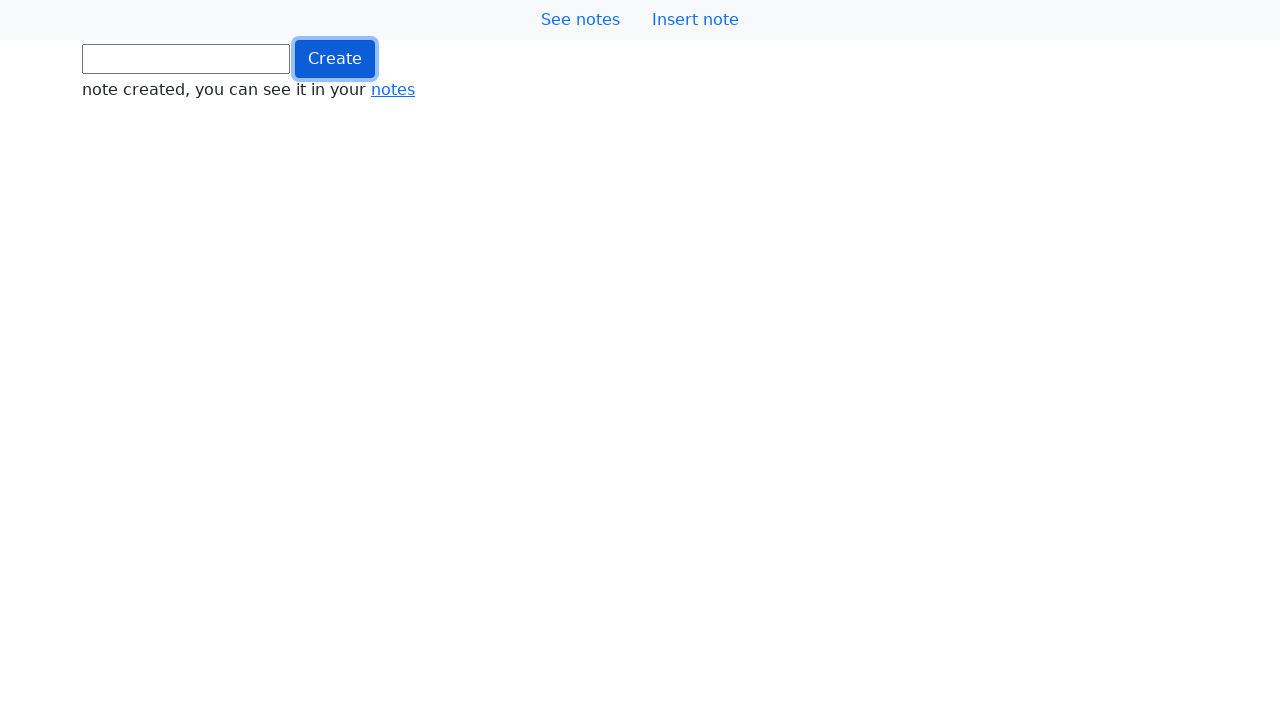

Clicked button (iteration 232/1000) at (335, 59) on .btn.btn-primary
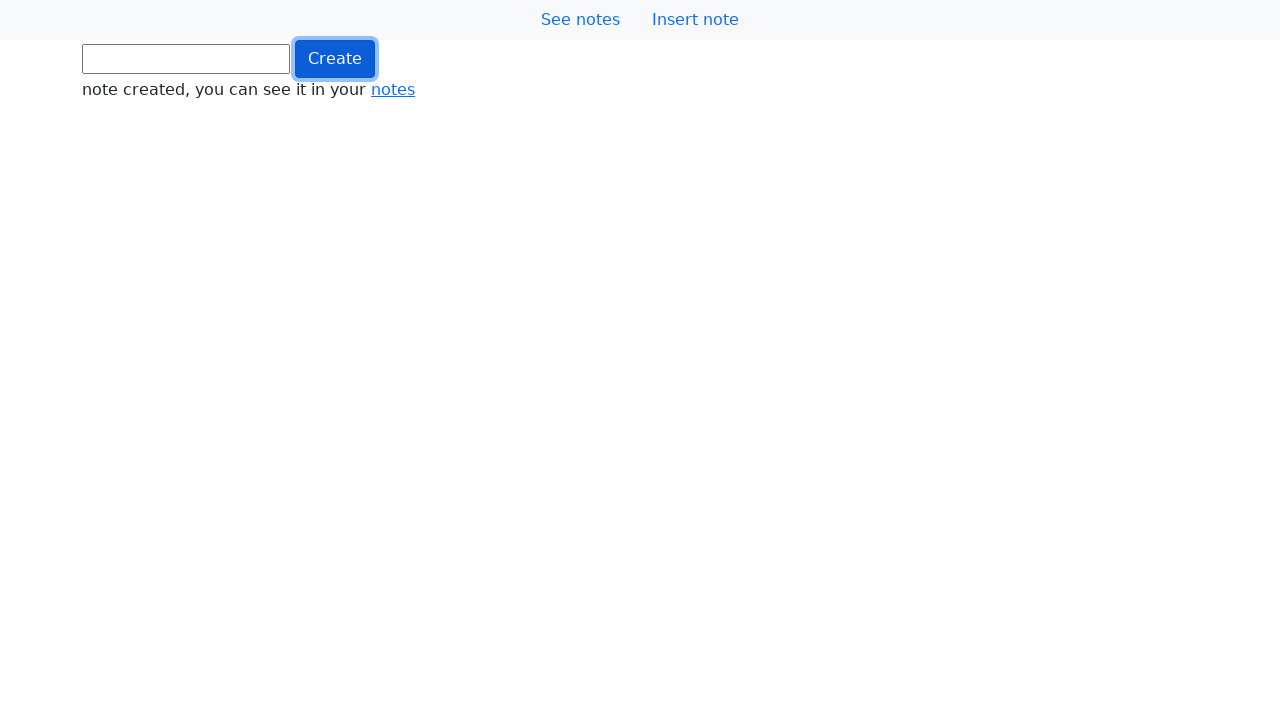

Clicked button (iteration 233/1000) at (335, 59) on .btn.btn-primary
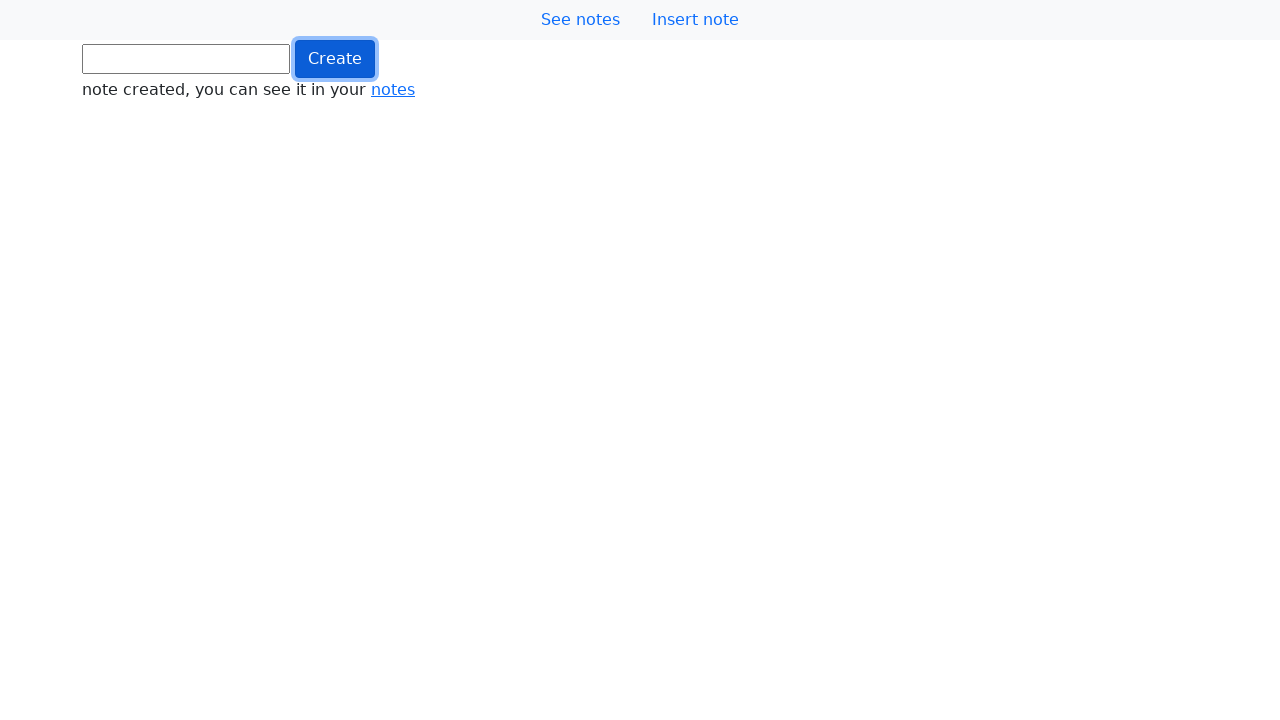

Clicked button (iteration 234/1000) at (335, 59) on .btn.btn-primary
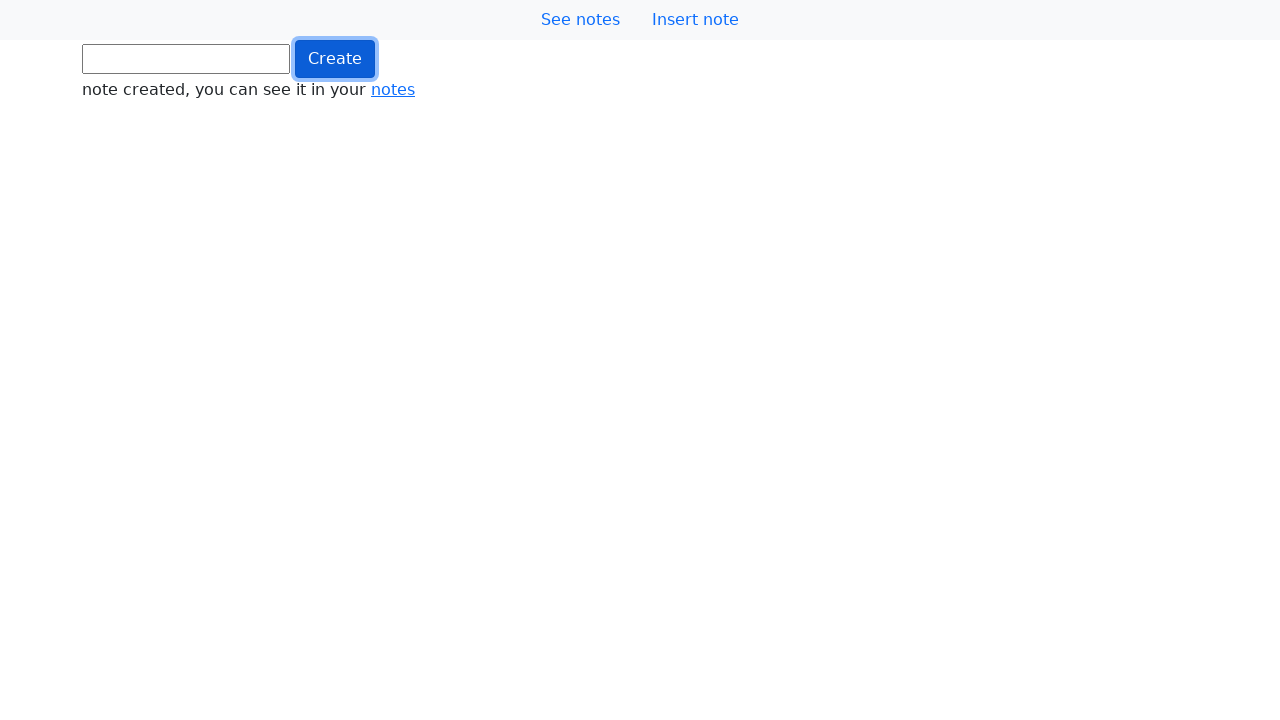

Clicked button (iteration 235/1000) at (335, 59) on .btn.btn-primary
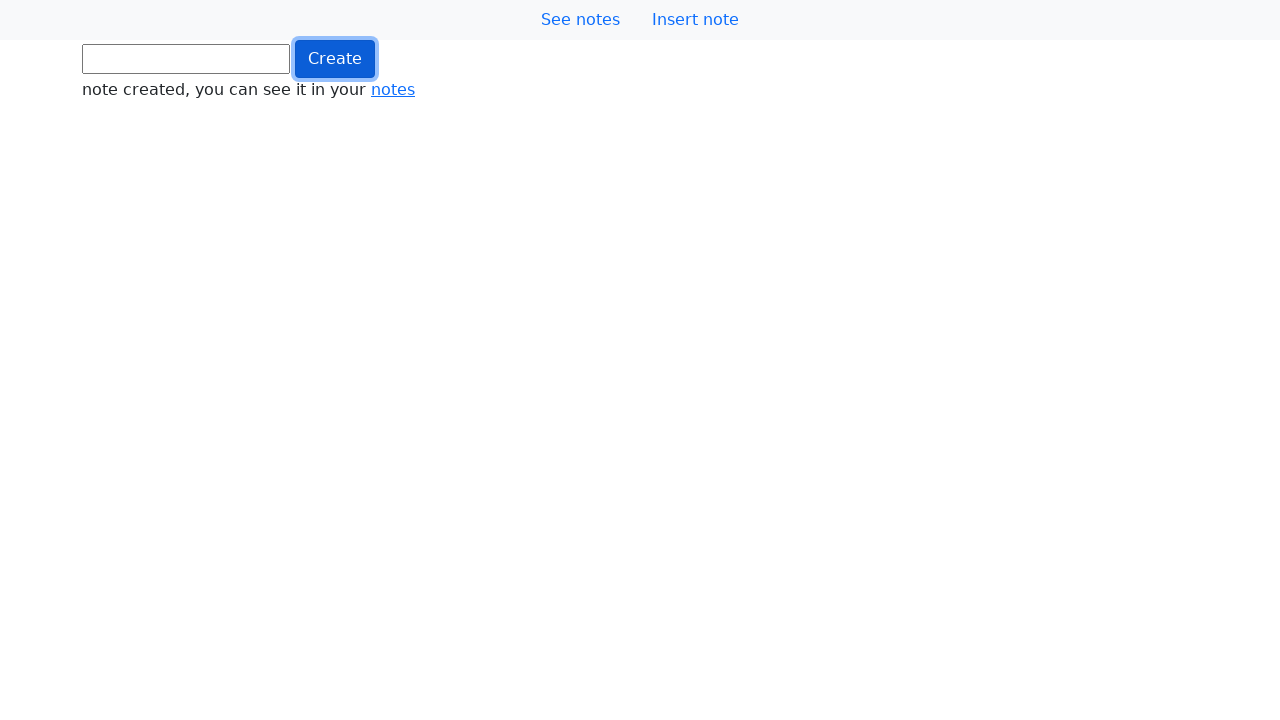

Clicked button (iteration 236/1000) at (335, 59) on .btn.btn-primary
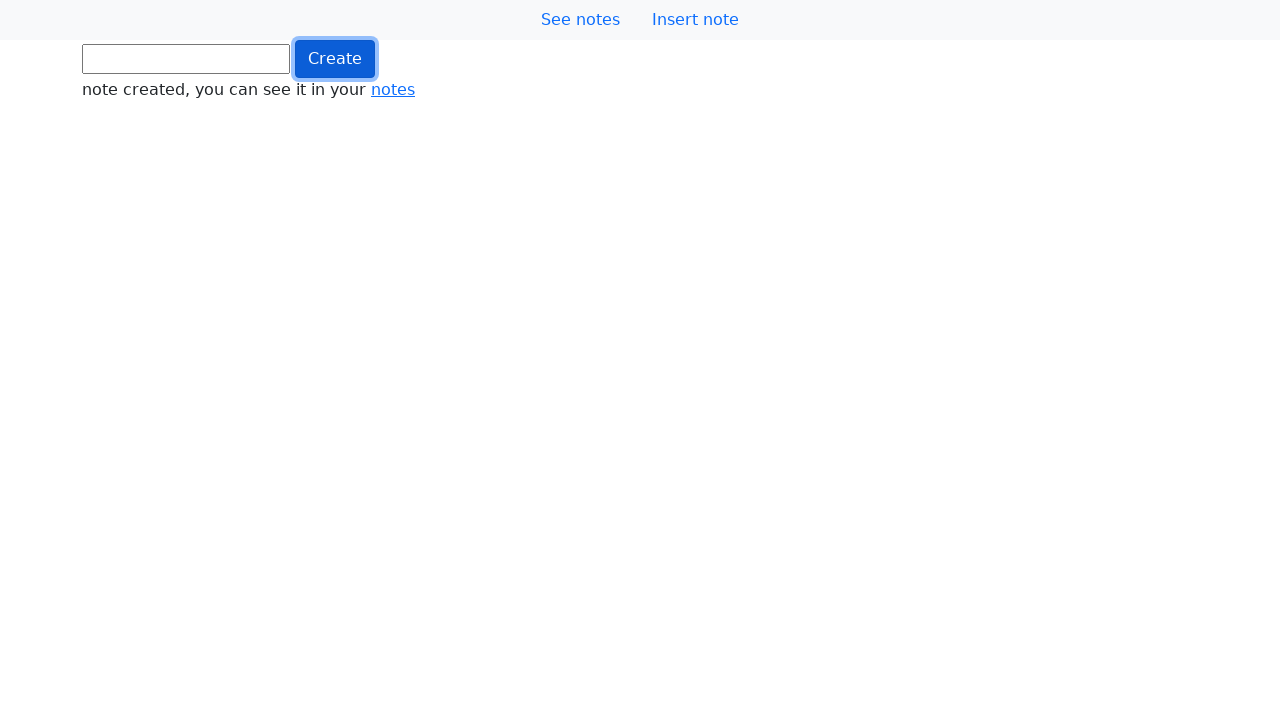

Clicked button (iteration 237/1000) at (335, 59) on .btn.btn-primary
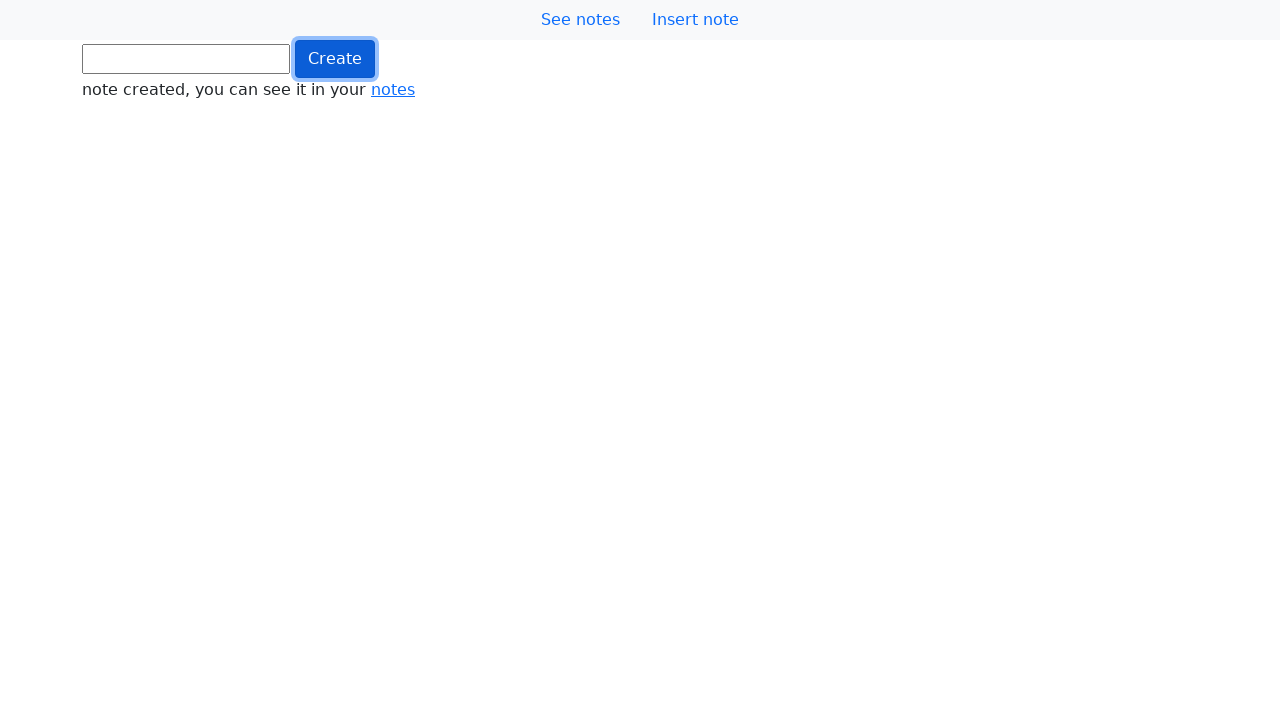

Clicked button (iteration 238/1000) at (335, 59) on .btn.btn-primary
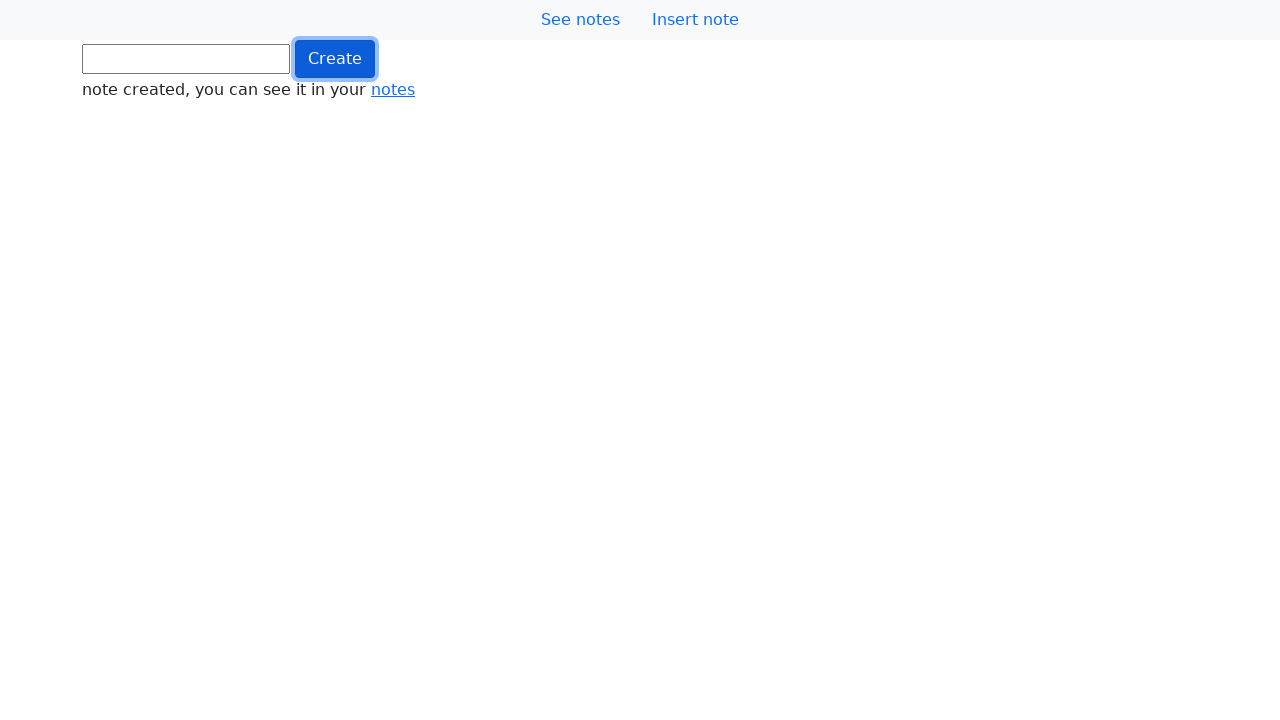

Clicked button (iteration 239/1000) at (335, 59) on .btn.btn-primary
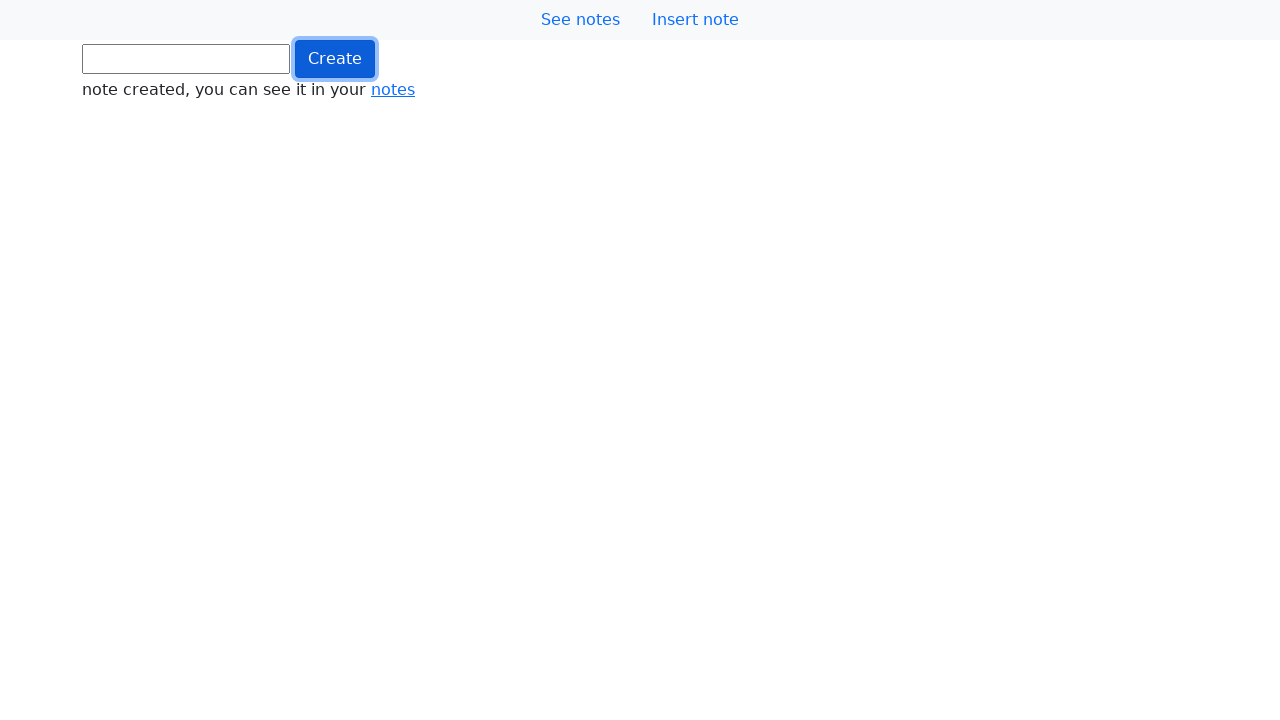

Clicked button (iteration 240/1000) at (335, 59) on .btn.btn-primary
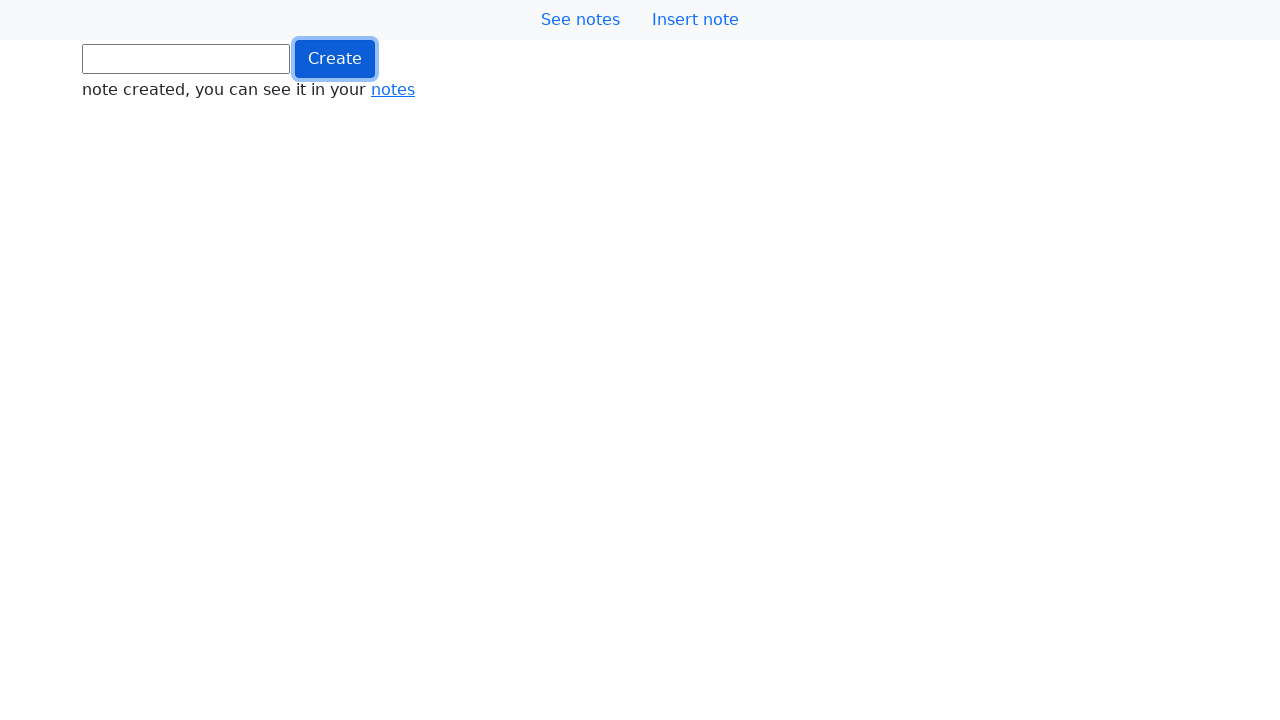

Clicked button (iteration 241/1000) at (335, 59) on .btn.btn-primary
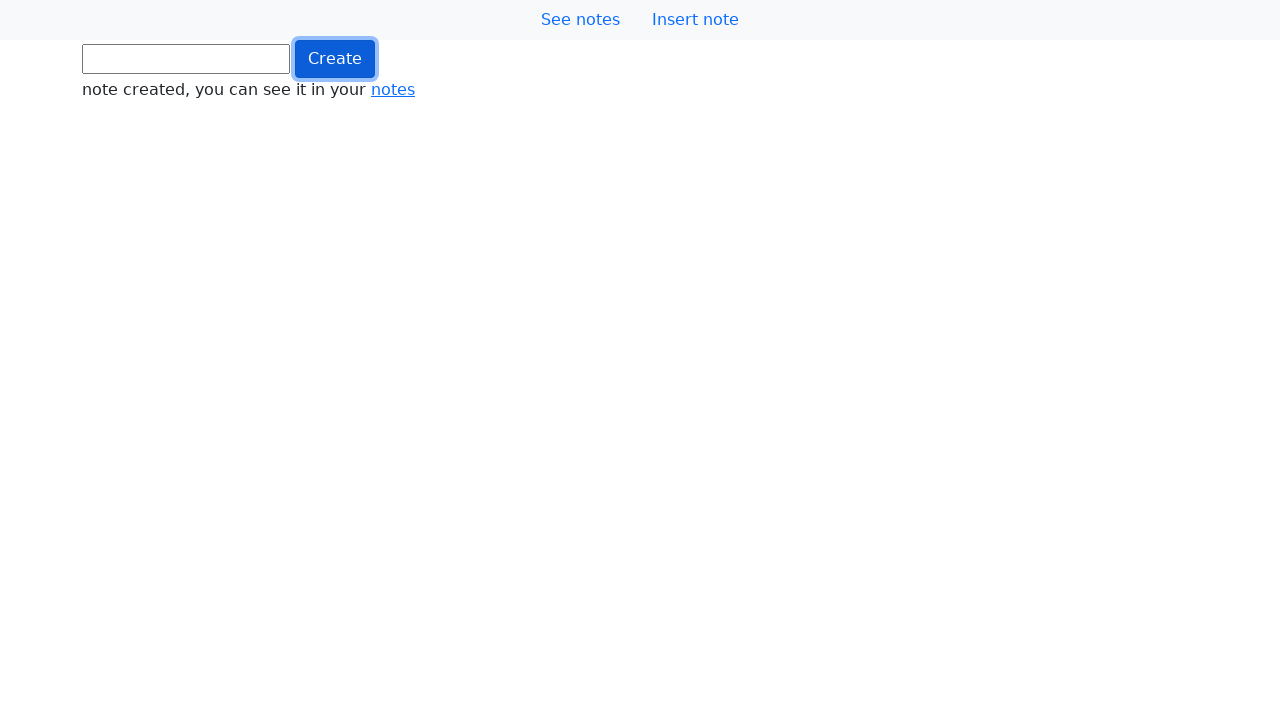

Clicked button (iteration 242/1000) at (335, 59) on .btn.btn-primary
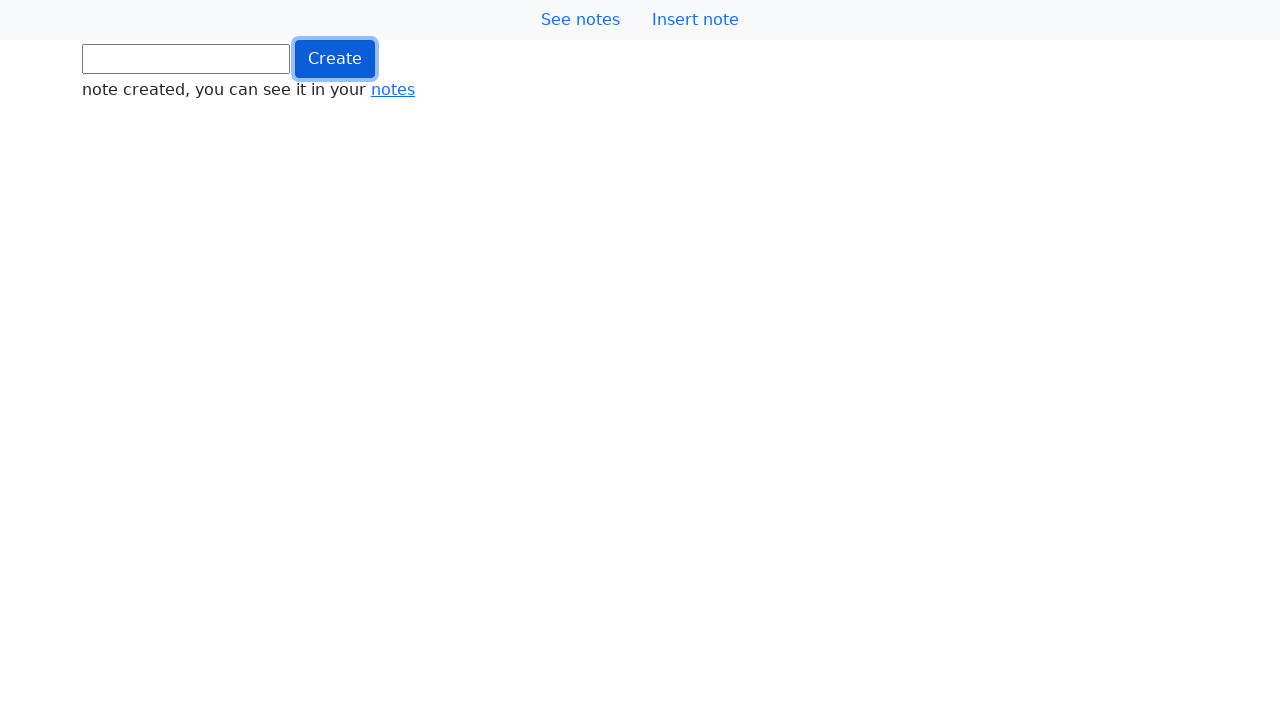

Clicked button (iteration 243/1000) at (335, 59) on .btn.btn-primary
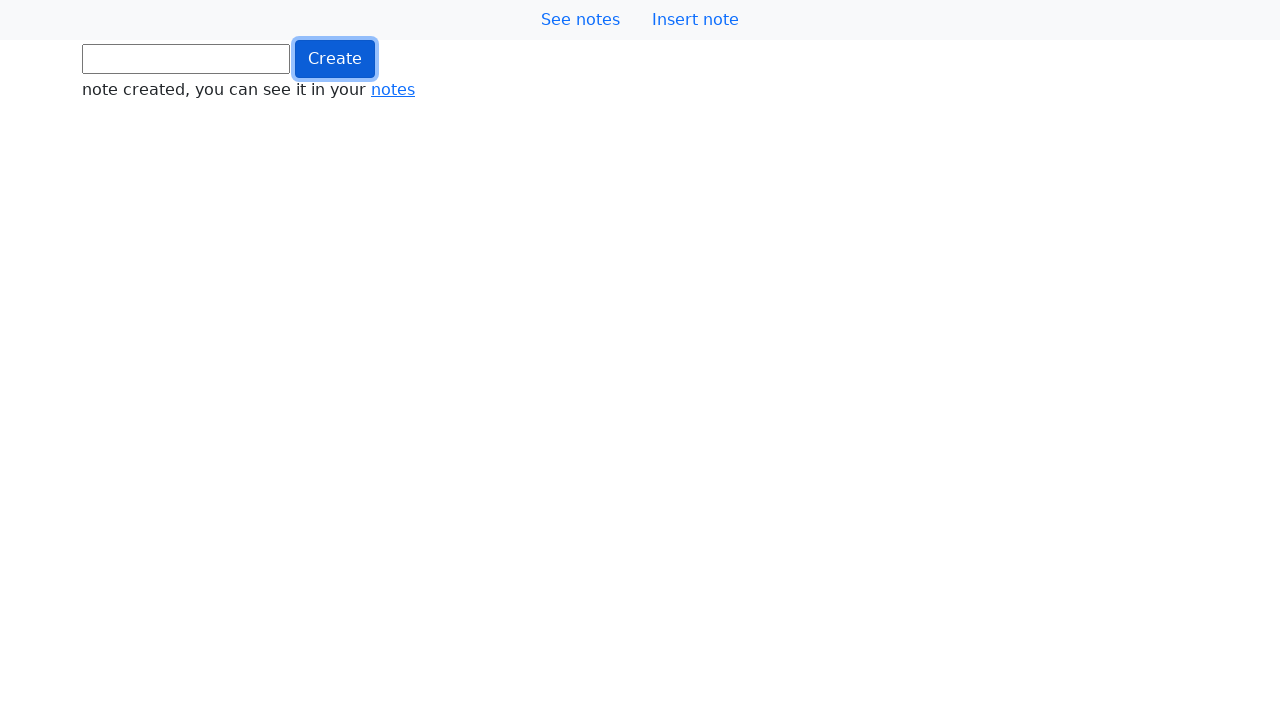

Clicked button (iteration 244/1000) at (335, 59) on .btn.btn-primary
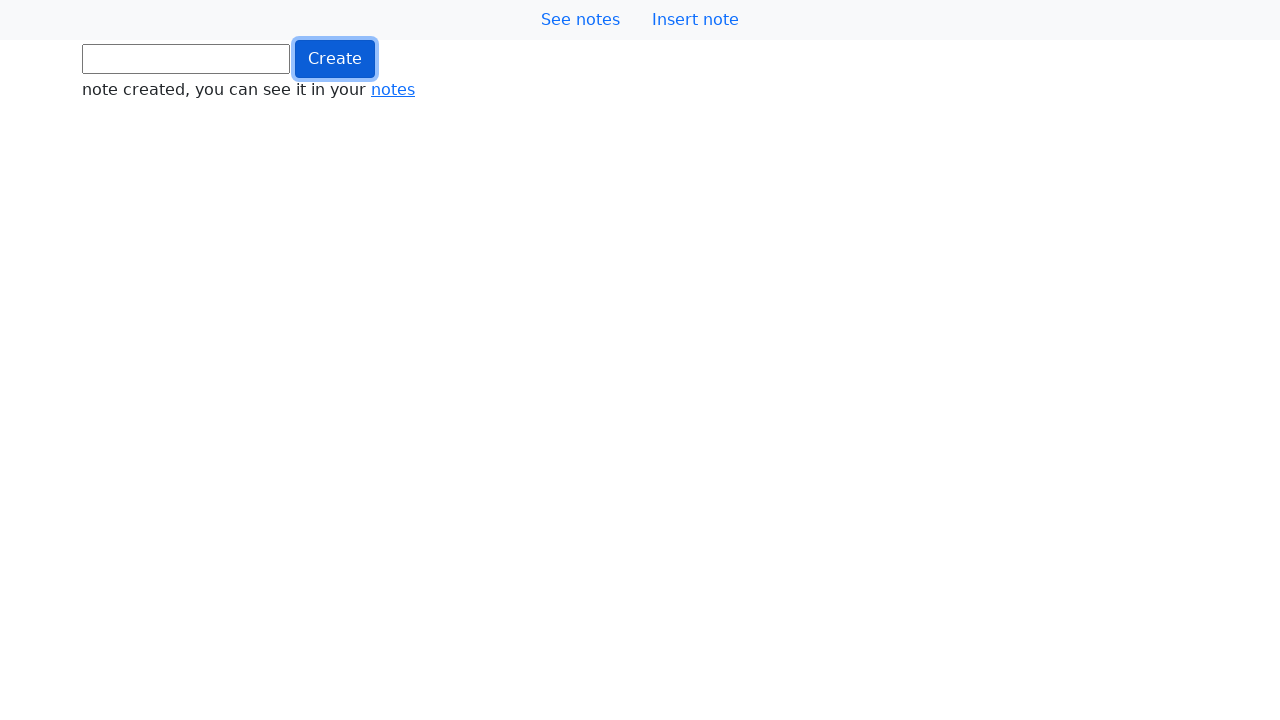

Clicked button (iteration 245/1000) at (335, 59) on .btn.btn-primary
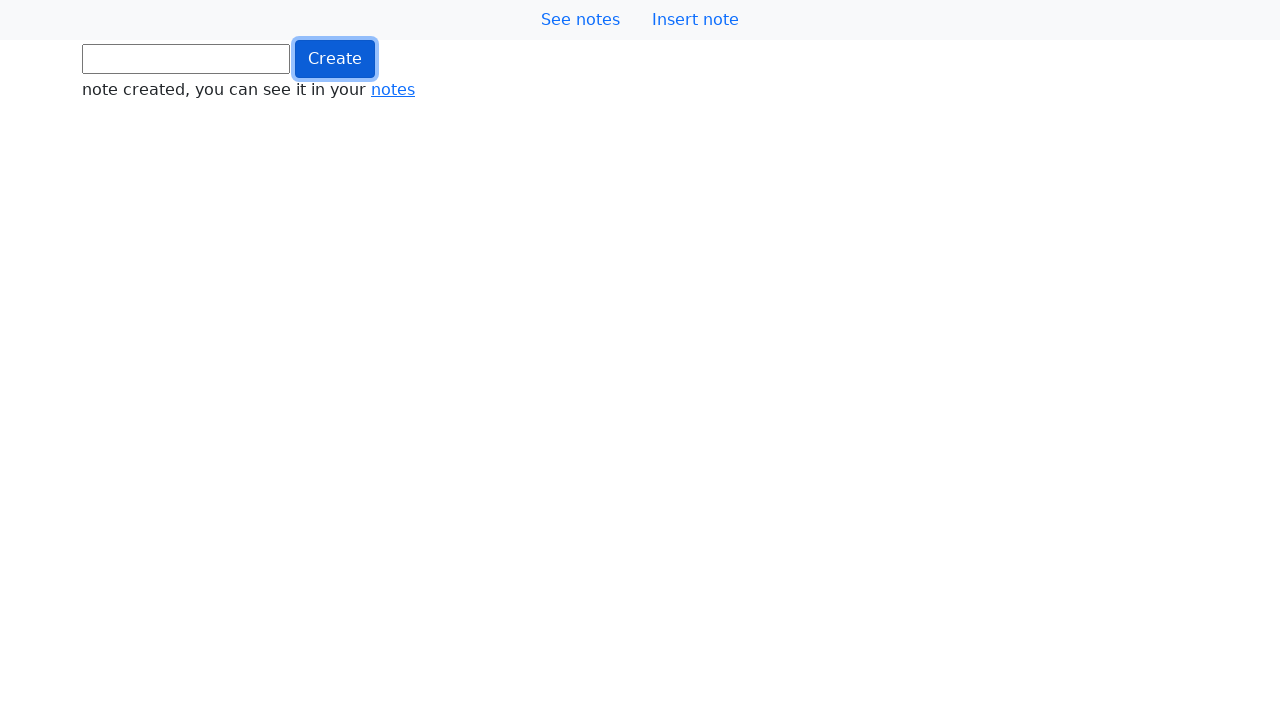

Clicked button (iteration 246/1000) at (335, 59) on .btn.btn-primary
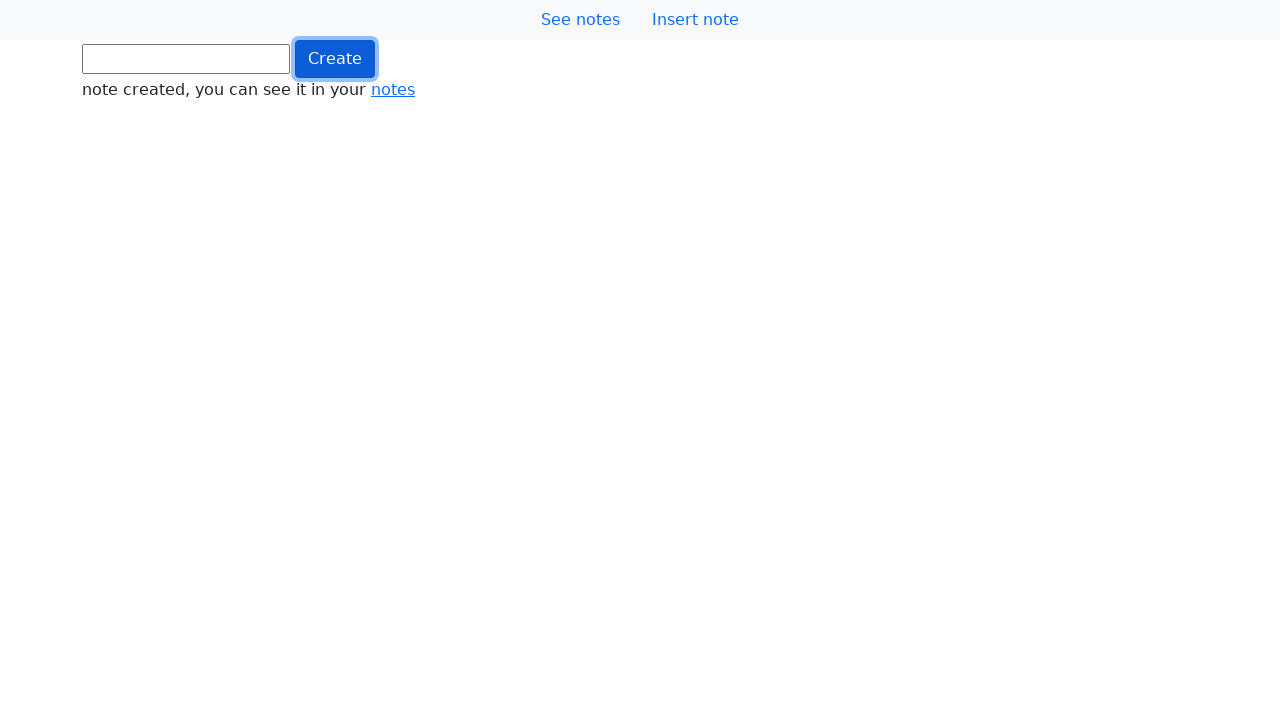

Clicked button (iteration 247/1000) at (335, 59) on .btn.btn-primary
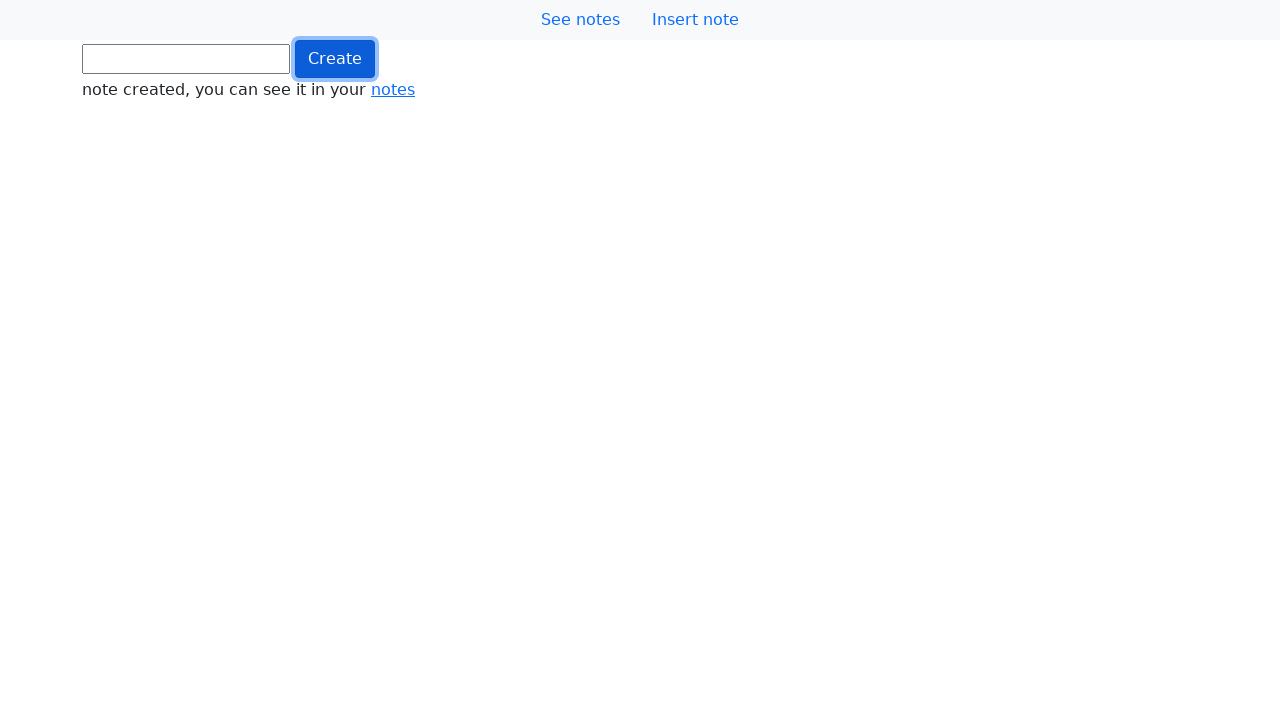

Clicked button (iteration 248/1000) at (335, 59) on .btn.btn-primary
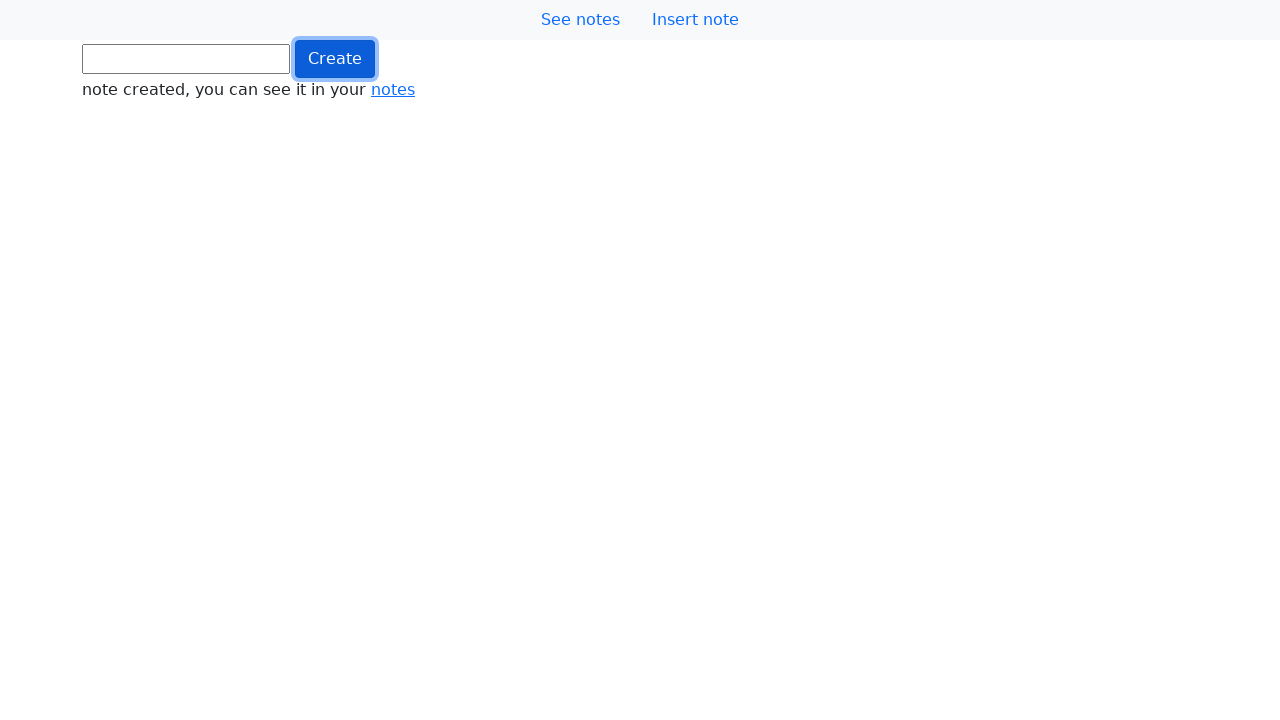

Clicked button (iteration 249/1000) at (335, 59) on .btn.btn-primary
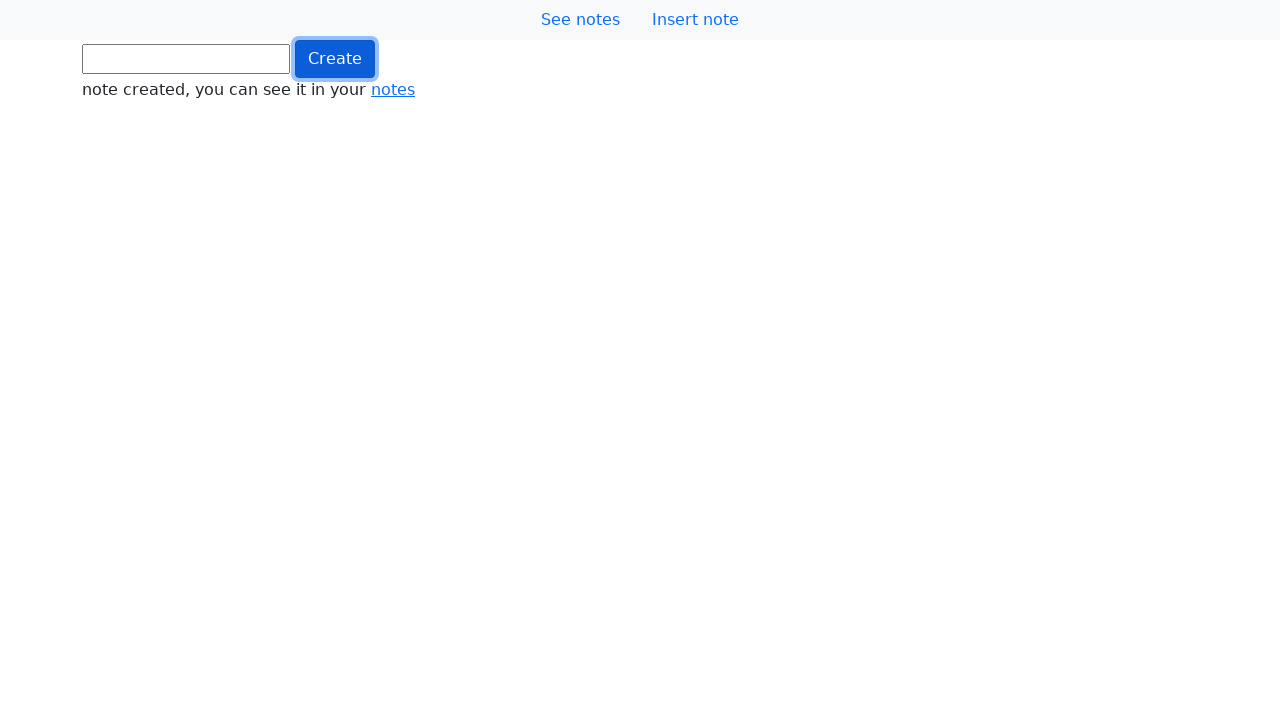

Clicked button (iteration 250/1000) at (335, 59) on .btn.btn-primary
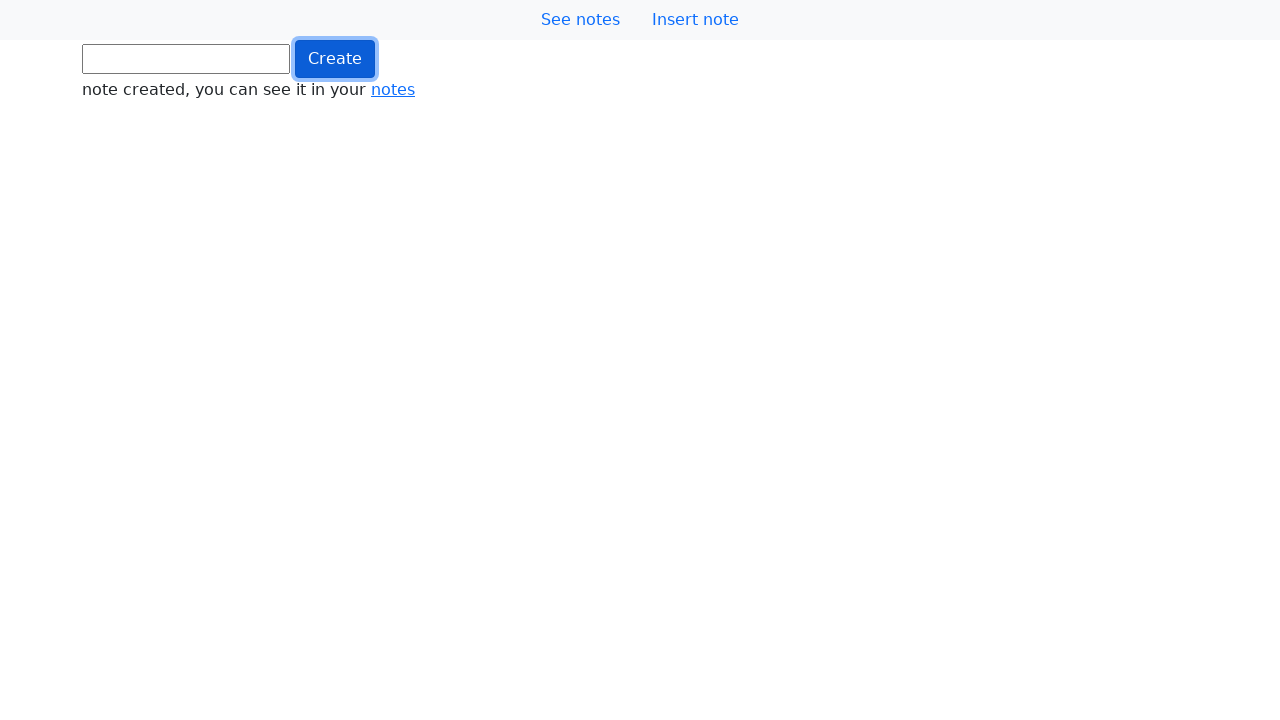

Clicked button (iteration 251/1000) at (335, 59) on .btn.btn-primary
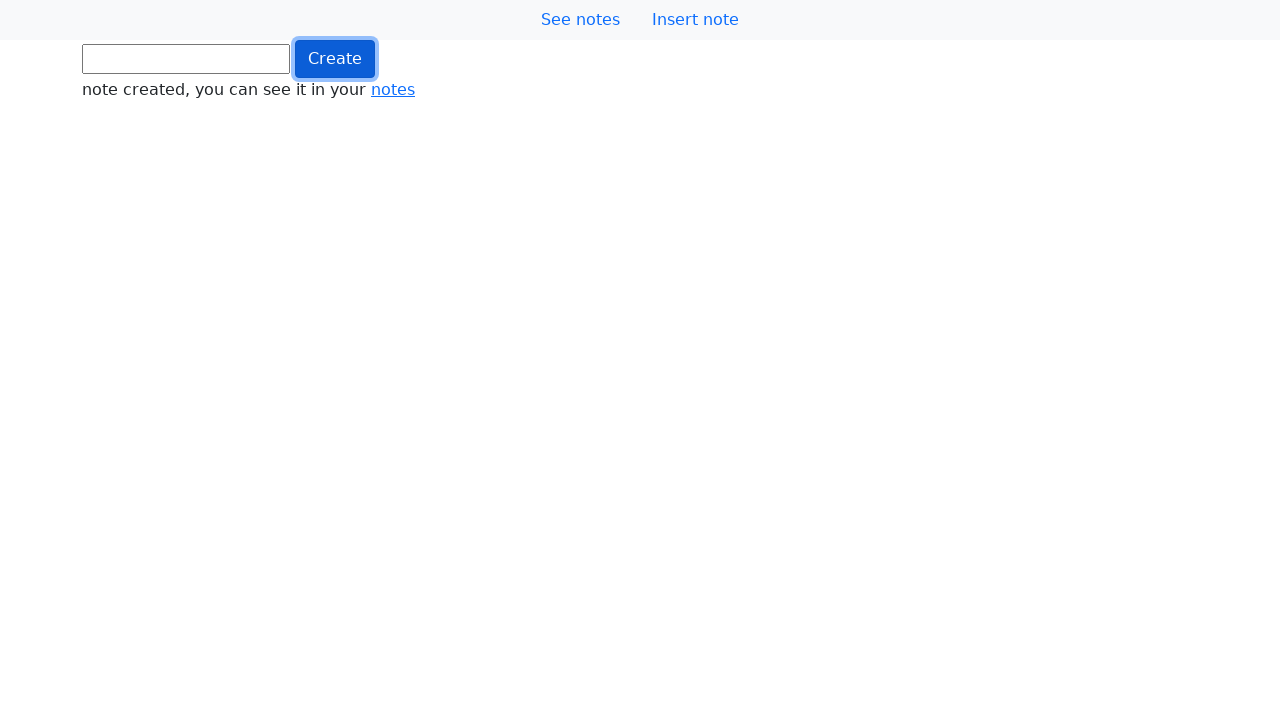

Clicked button (iteration 252/1000) at (335, 59) on .btn.btn-primary
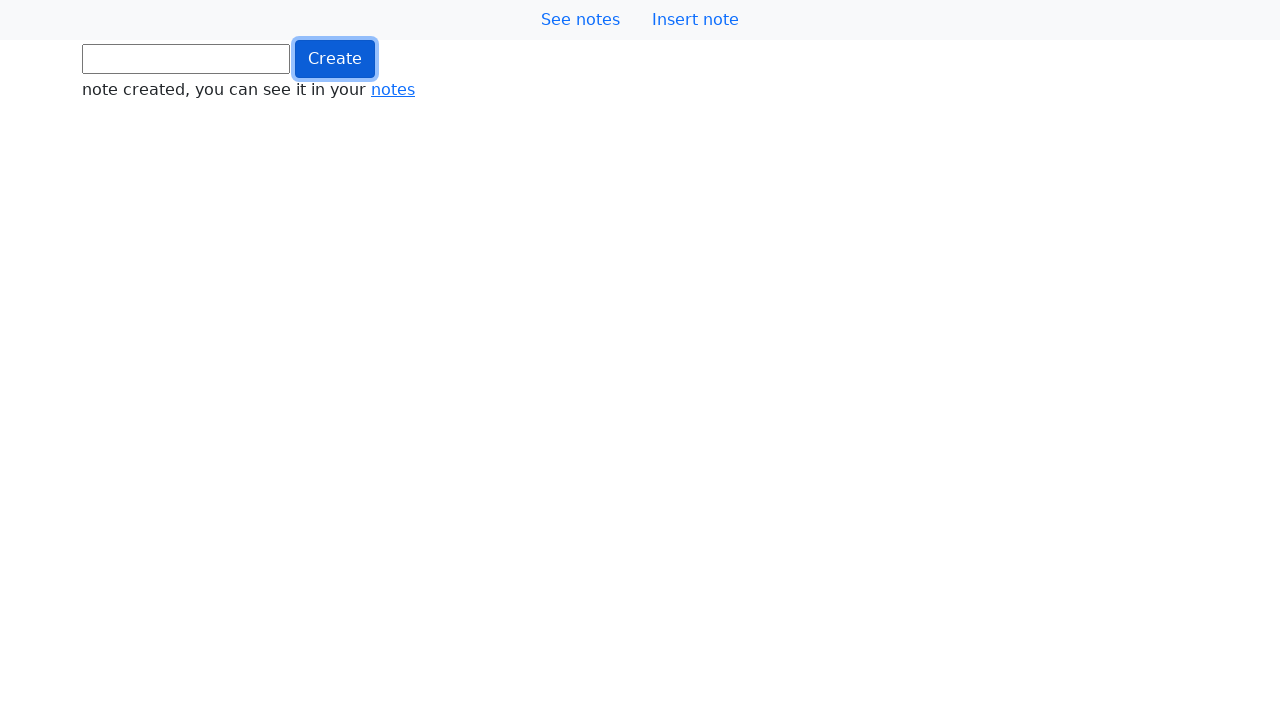

Clicked button (iteration 253/1000) at (335, 59) on .btn.btn-primary
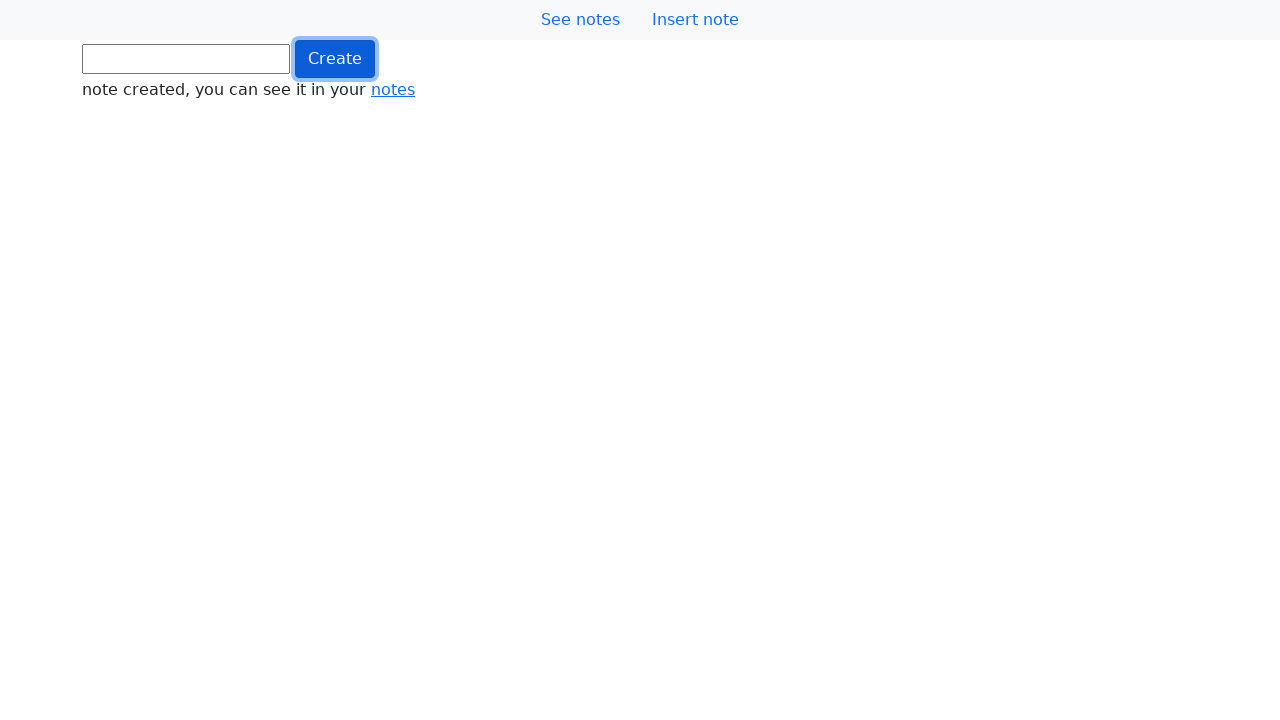

Clicked button (iteration 254/1000) at (335, 59) on .btn.btn-primary
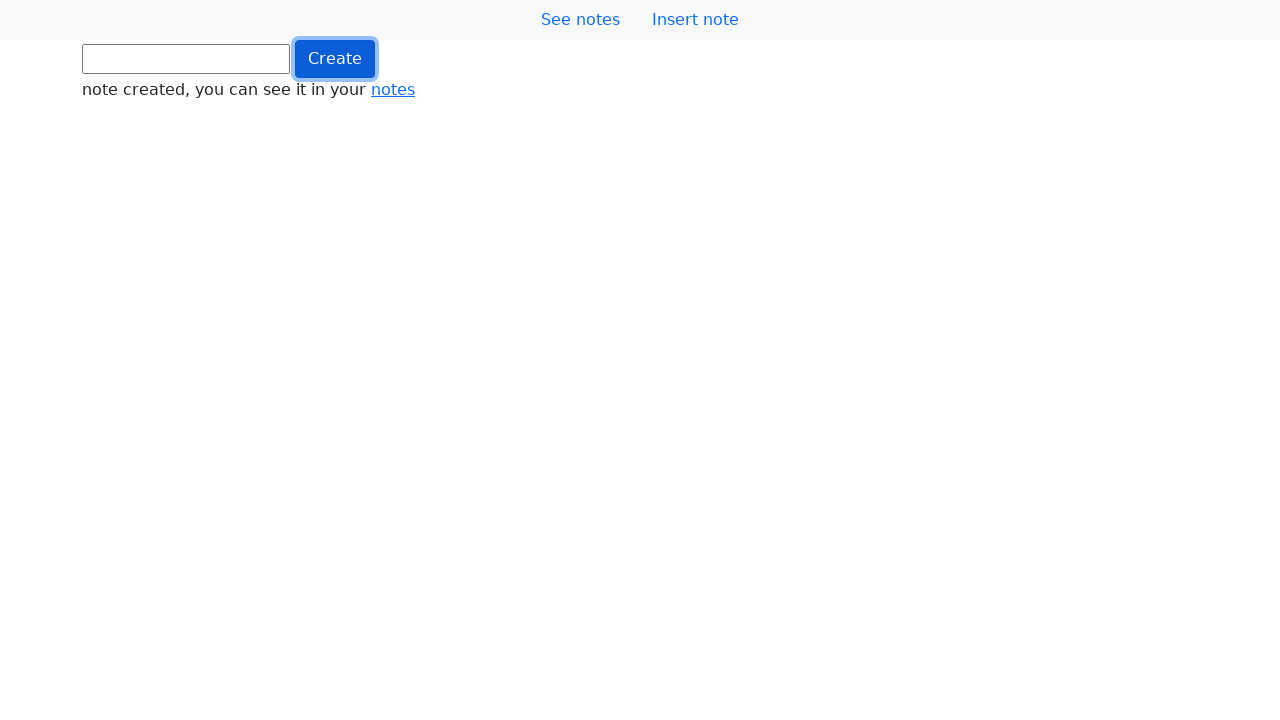

Clicked button (iteration 255/1000) at (335, 59) on .btn.btn-primary
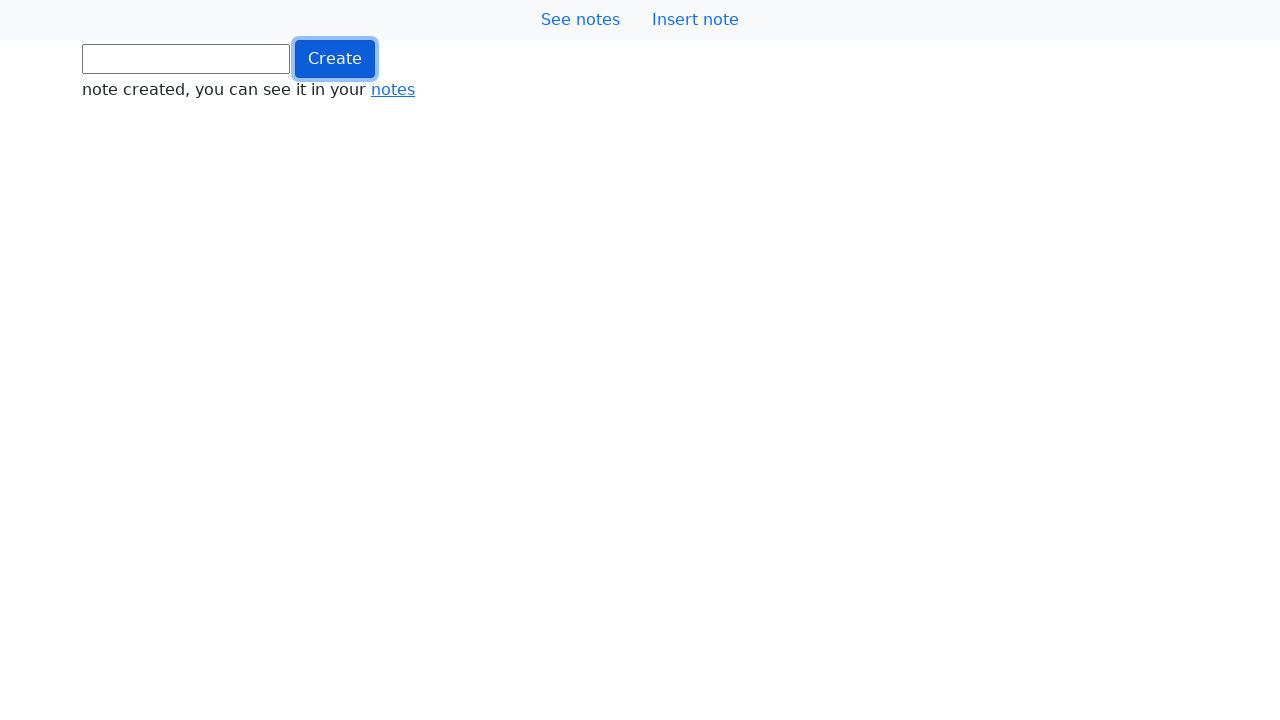

Clicked button (iteration 256/1000) at (335, 59) on .btn.btn-primary
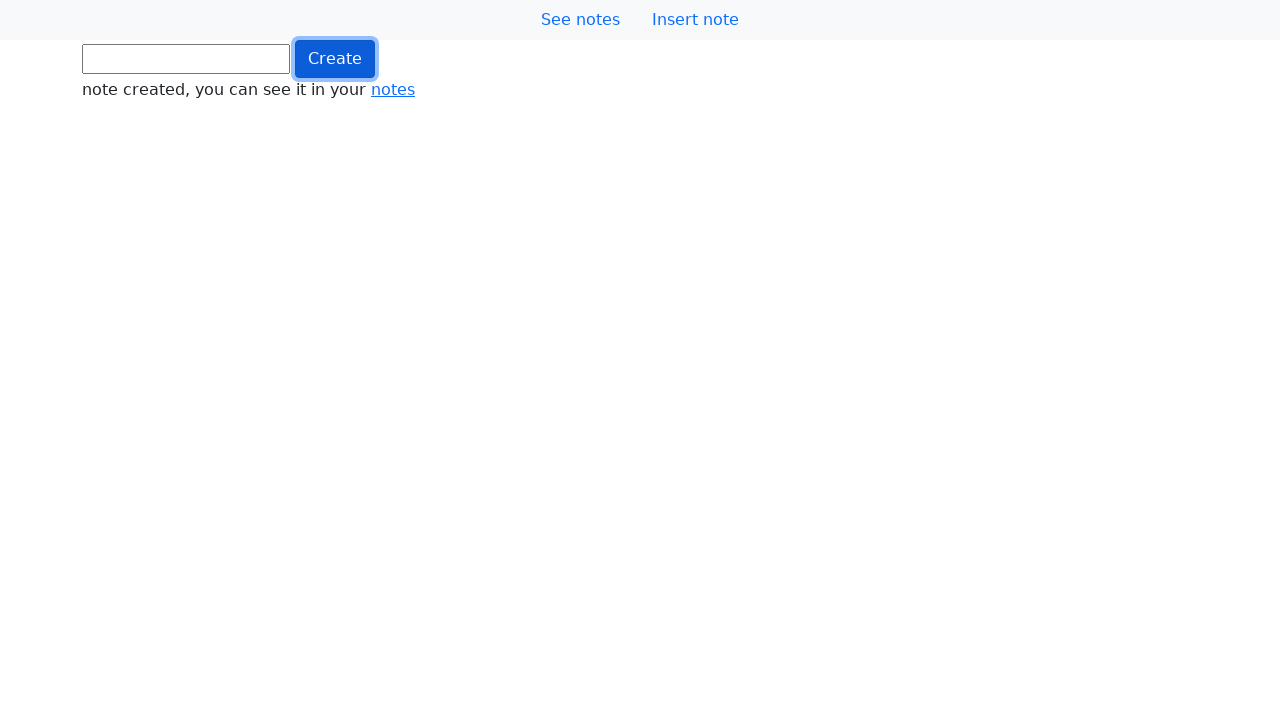

Clicked button (iteration 257/1000) at (335, 59) on .btn.btn-primary
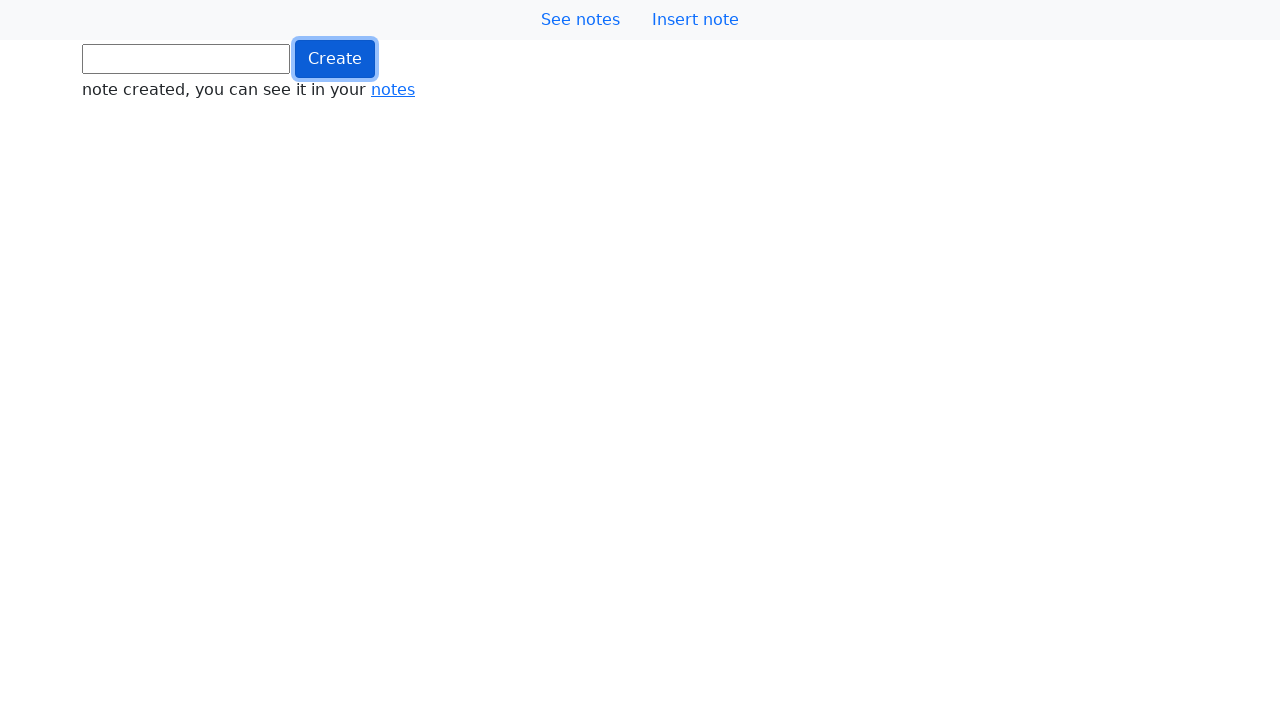

Clicked button (iteration 258/1000) at (335, 59) on .btn.btn-primary
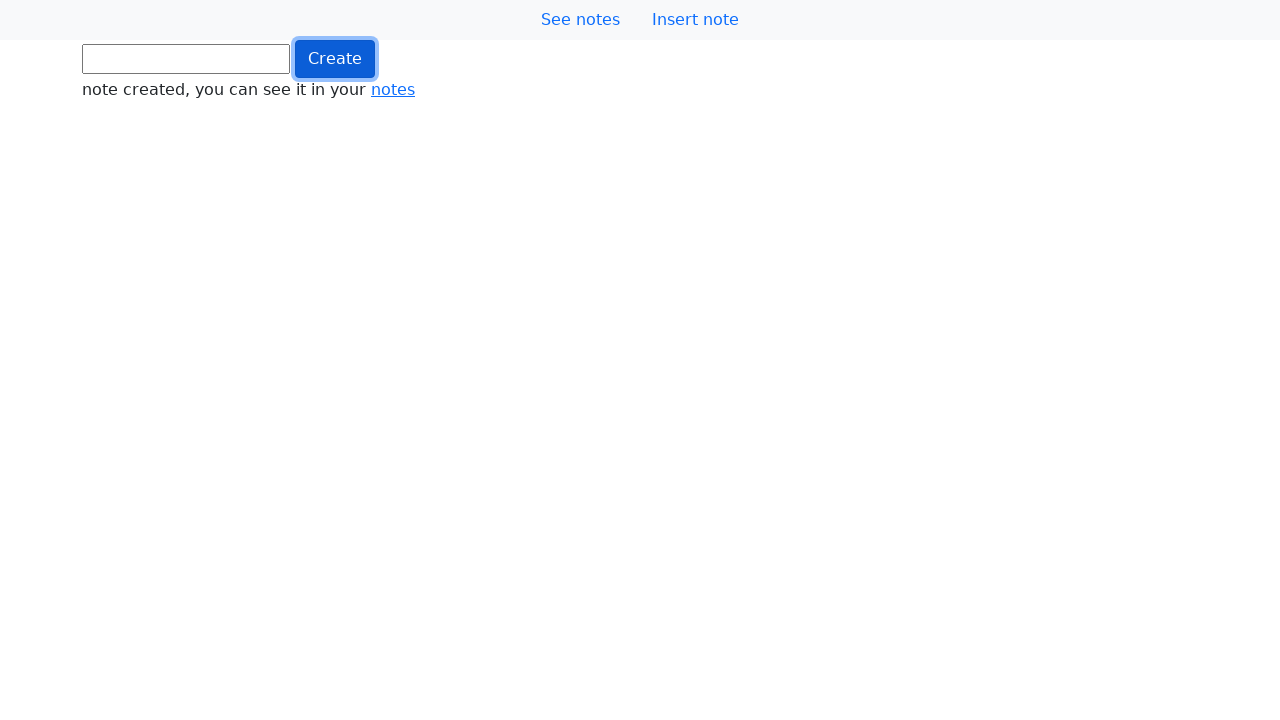

Clicked button (iteration 259/1000) at (335, 59) on .btn.btn-primary
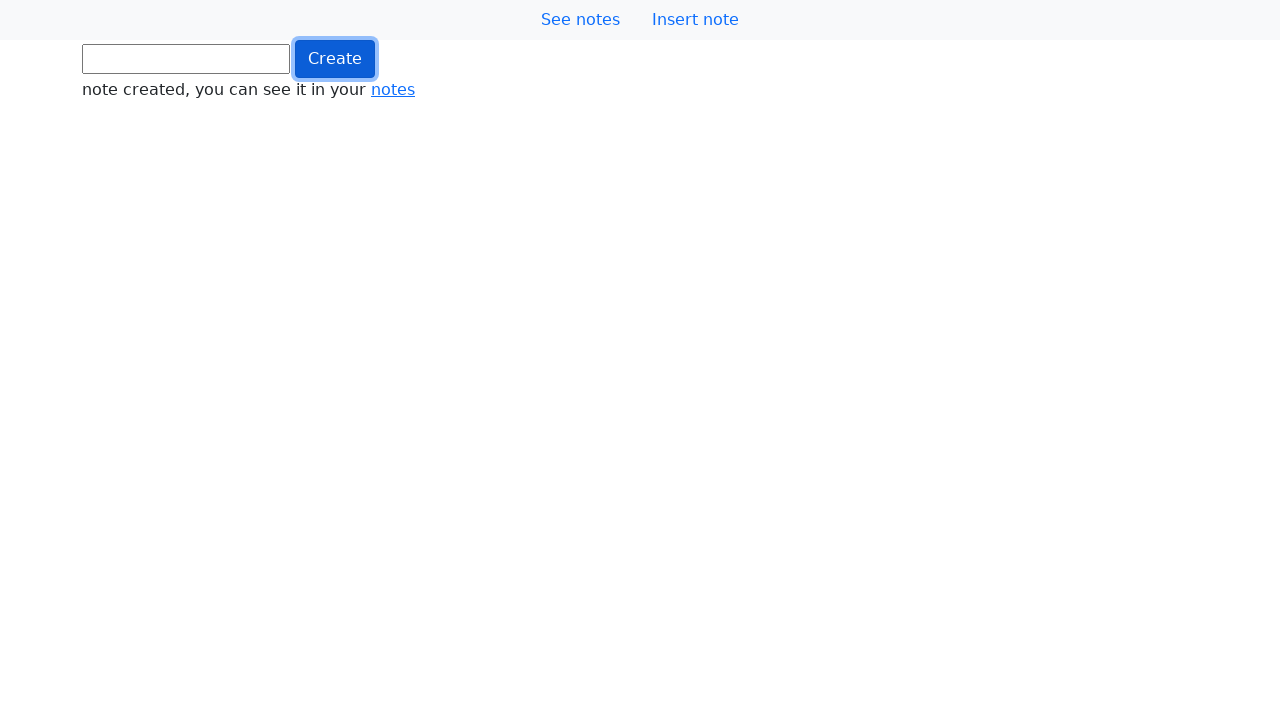

Clicked button (iteration 260/1000) at (335, 59) on .btn.btn-primary
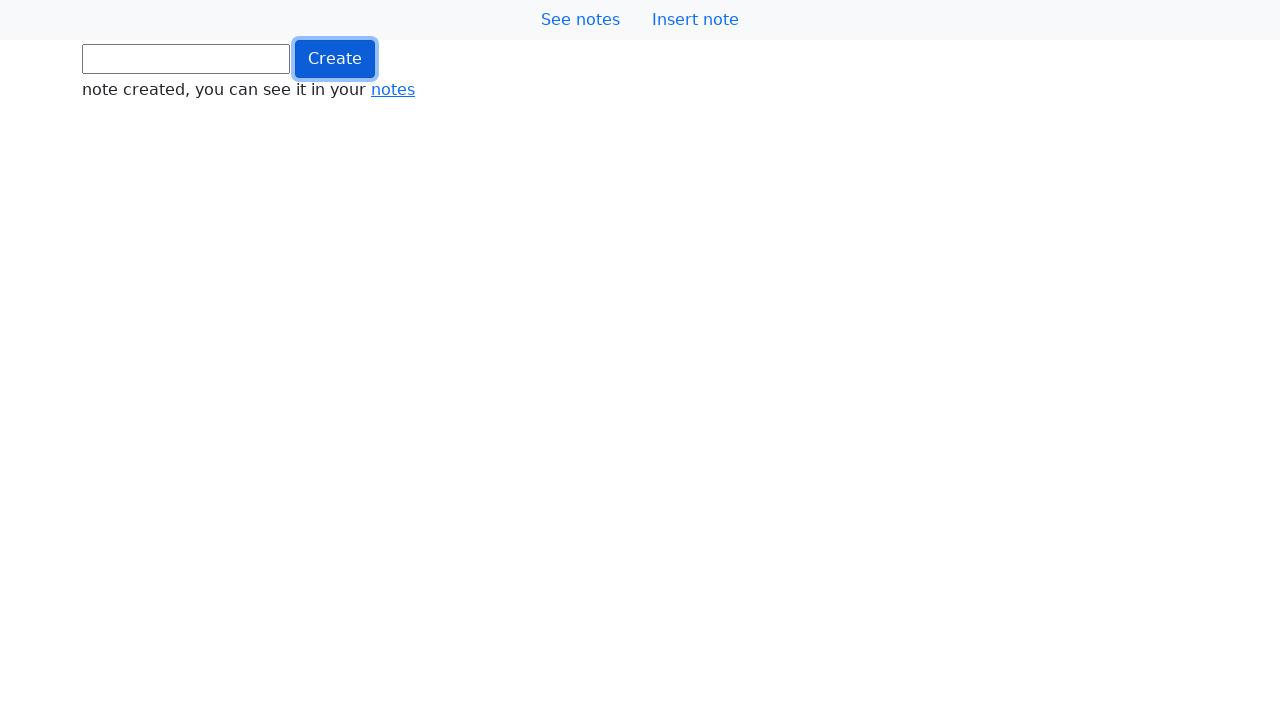

Clicked button (iteration 261/1000) at (335, 59) on .btn.btn-primary
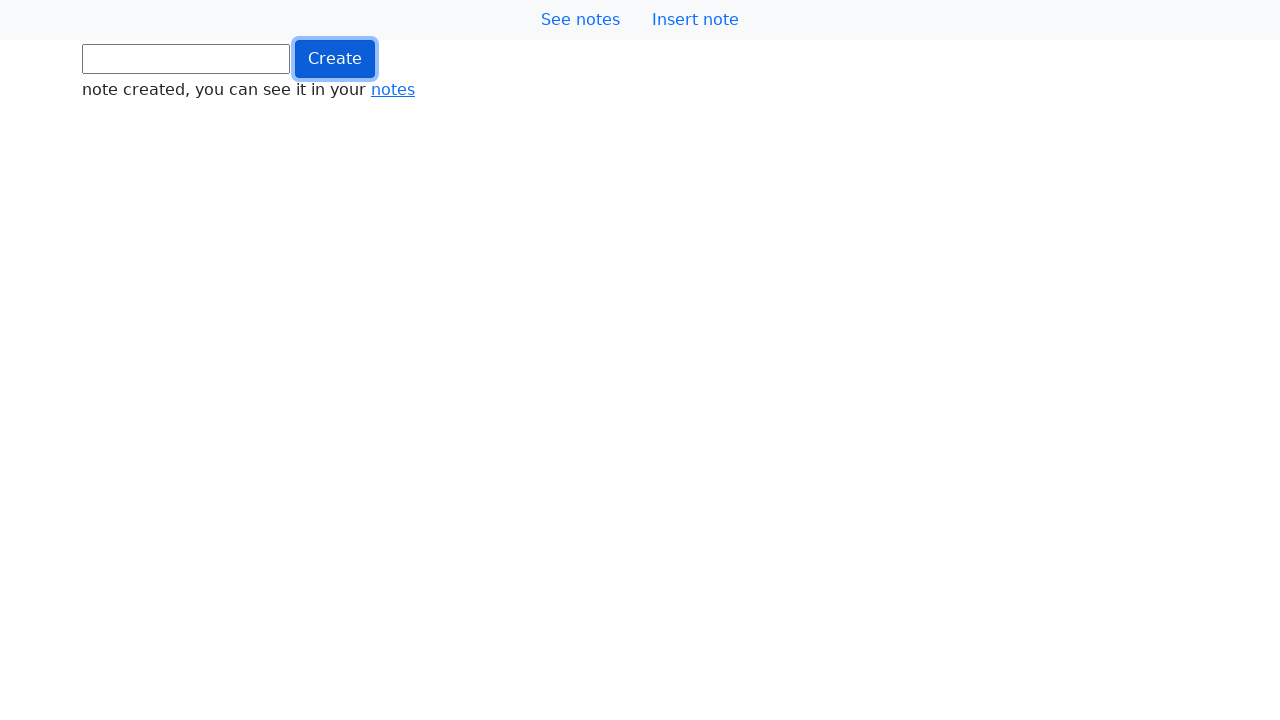

Clicked button (iteration 262/1000) at (335, 59) on .btn.btn-primary
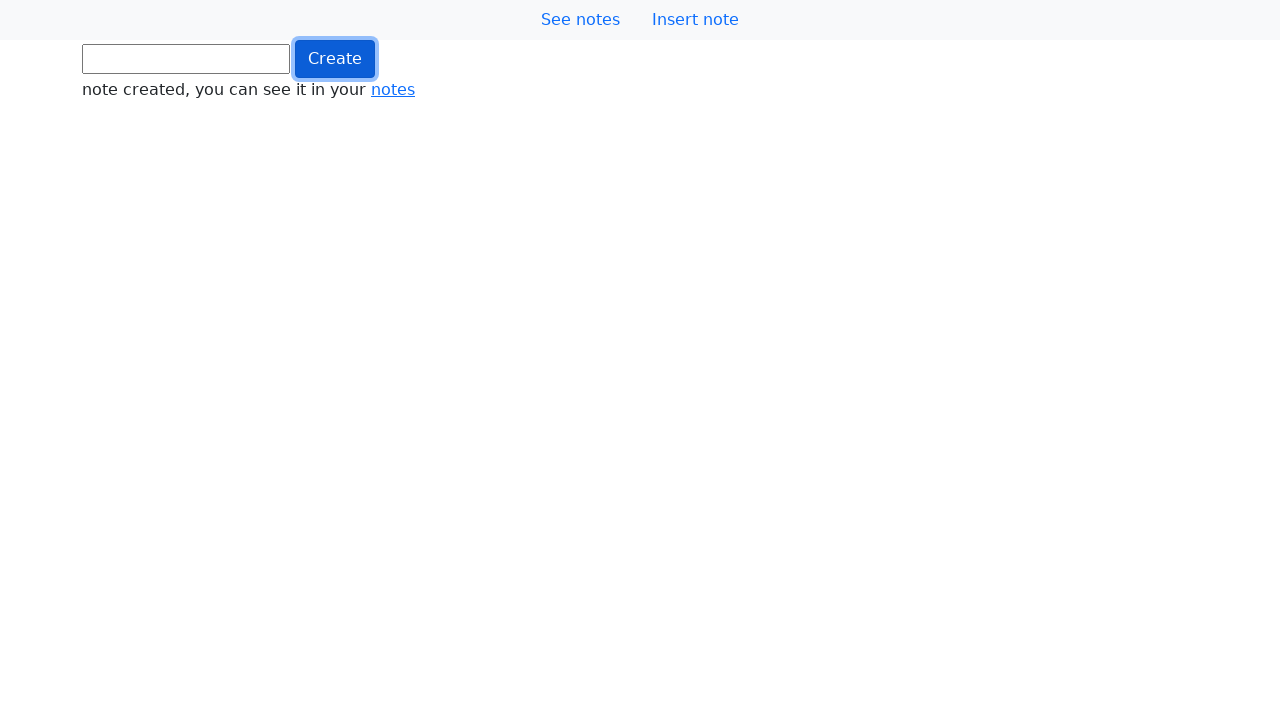

Clicked button (iteration 263/1000) at (335, 59) on .btn.btn-primary
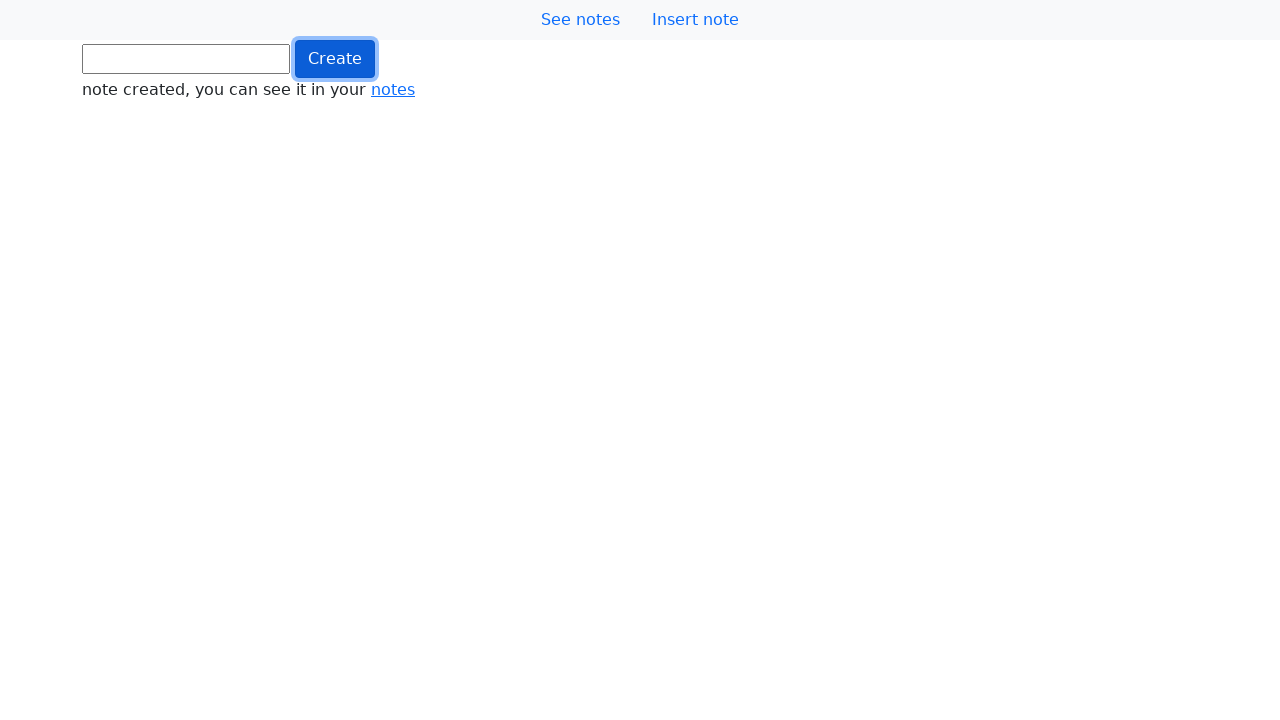

Clicked button (iteration 264/1000) at (335, 59) on .btn.btn-primary
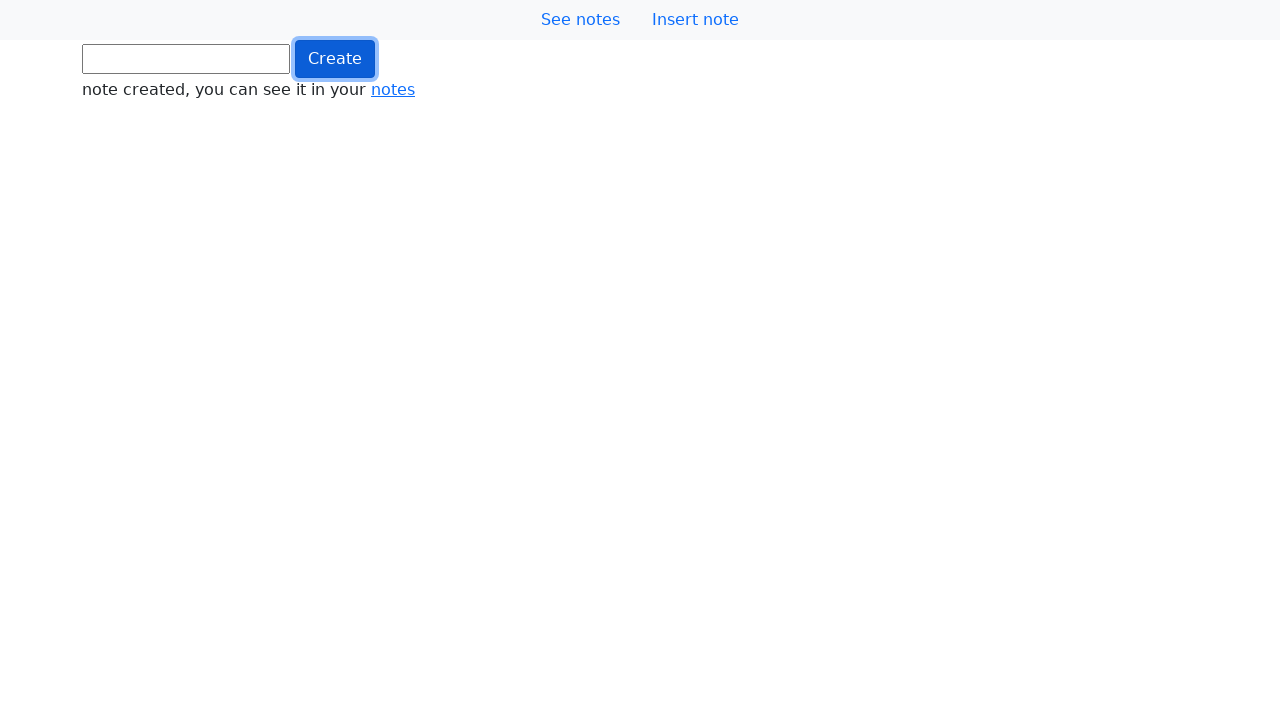

Clicked button (iteration 265/1000) at (335, 59) on .btn.btn-primary
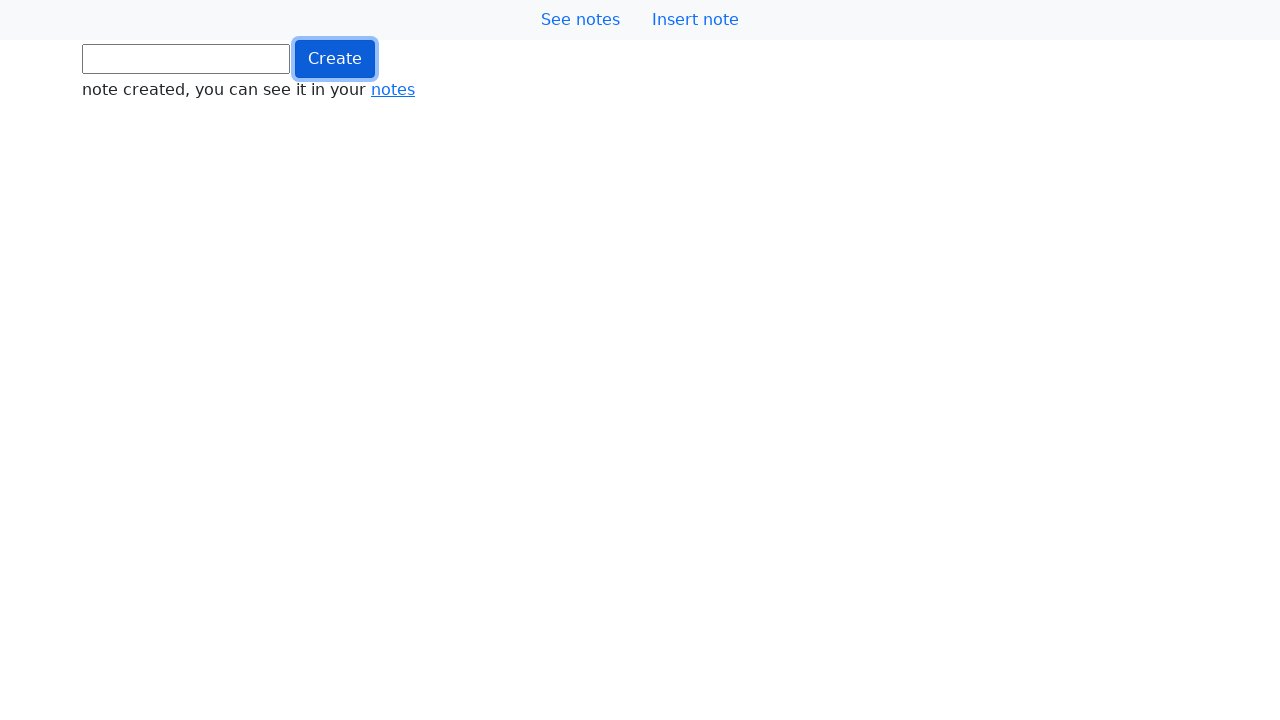

Clicked button (iteration 266/1000) at (335, 59) on .btn.btn-primary
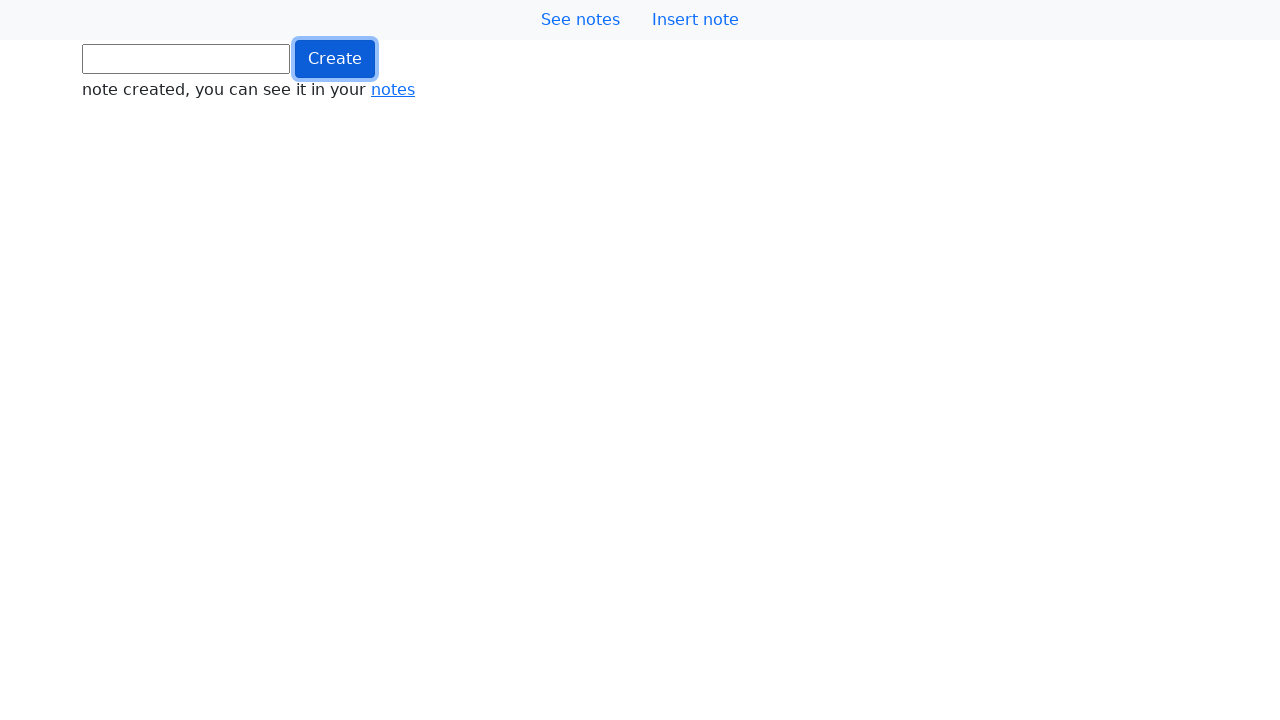

Clicked button (iteration 267/1000) at (335, 59) on .btn.btn-primary
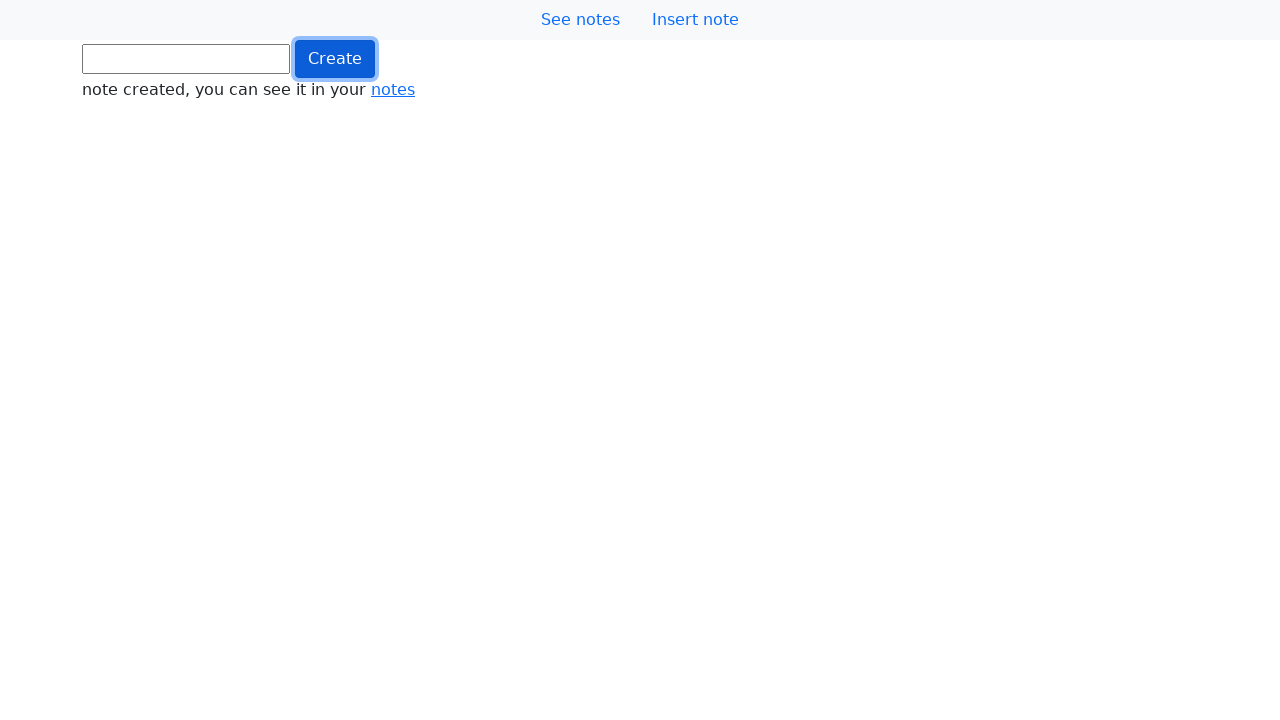

Clicked button (iteration 268/1000) at (335, 59) on .btn.btn-primary
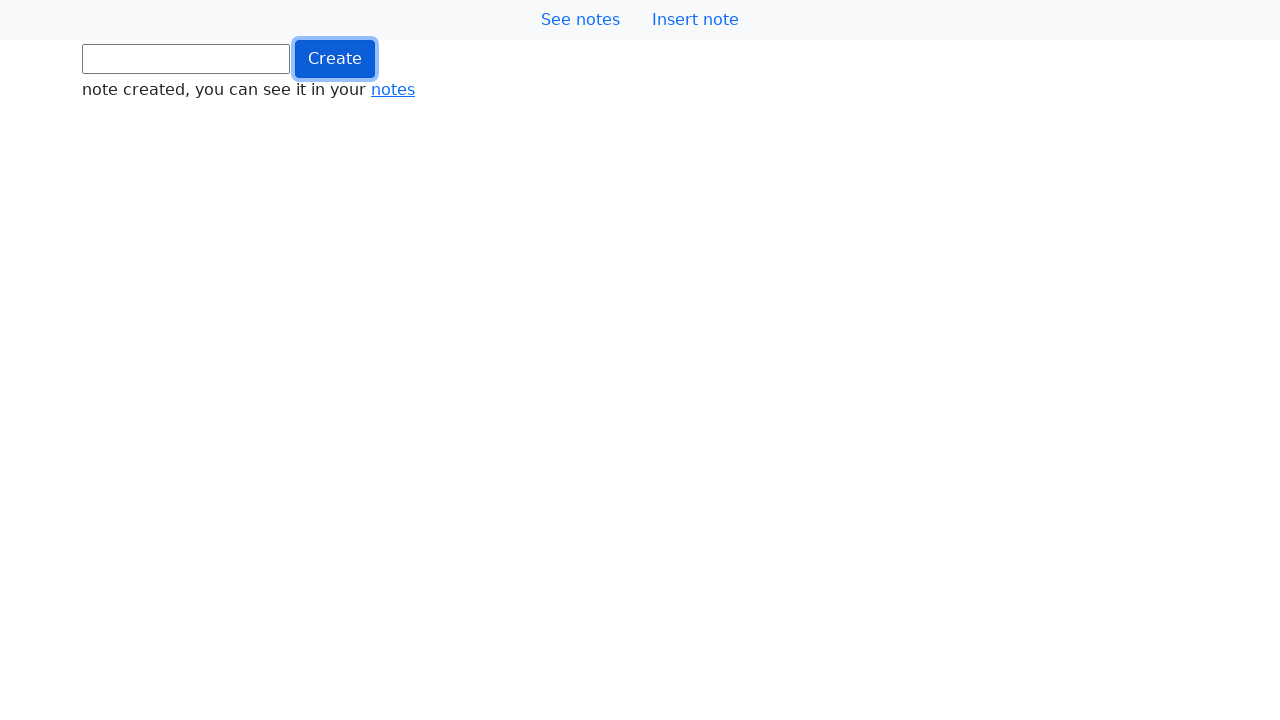

Clicked button (iteration 269/1000) at (335, 59) on .btn.btn-primary
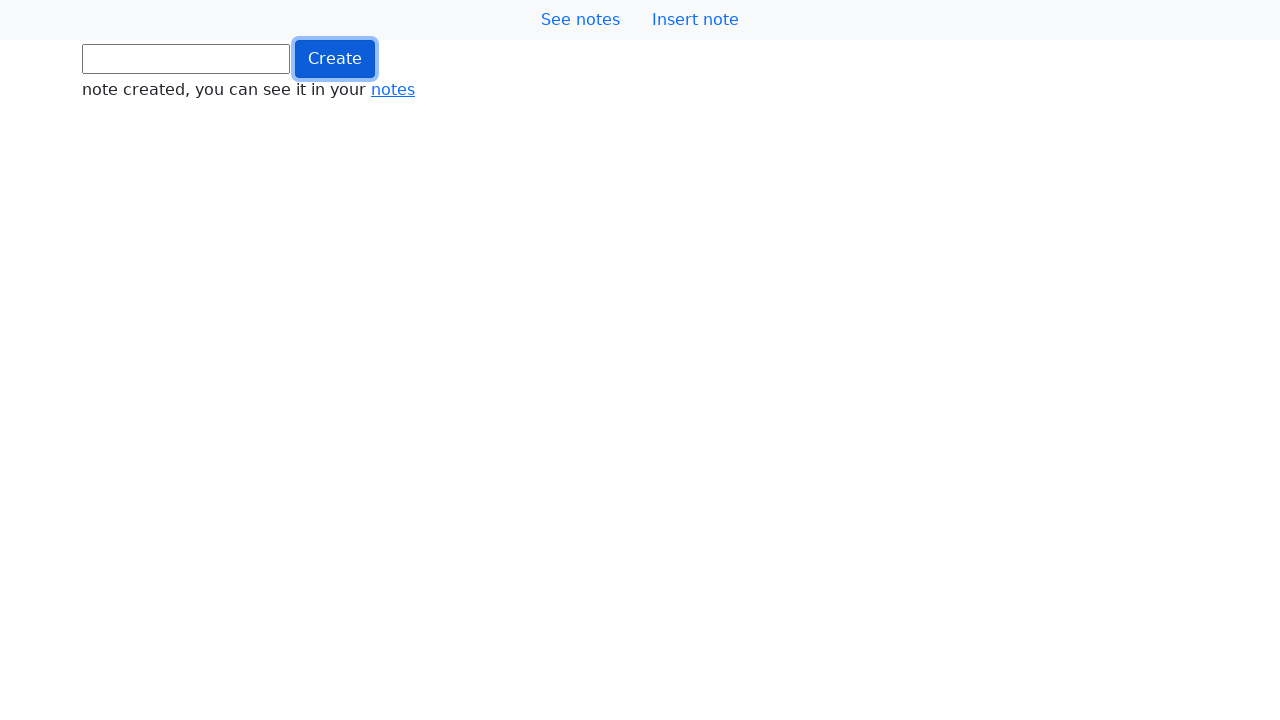

Clicked button (iteration 270/1000) at (335, 59) on .btn.btn-primary
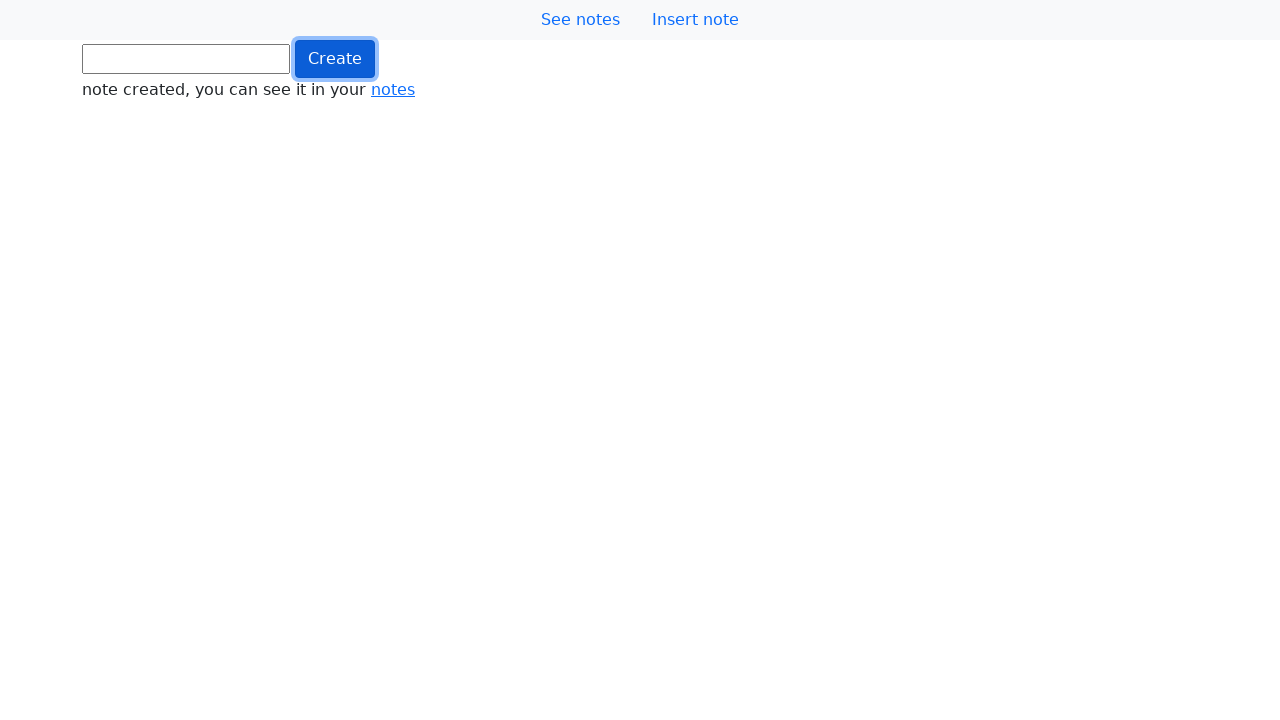

Clicked button (iteration 271/1000) at (335, 59) on .btn.btn-primary
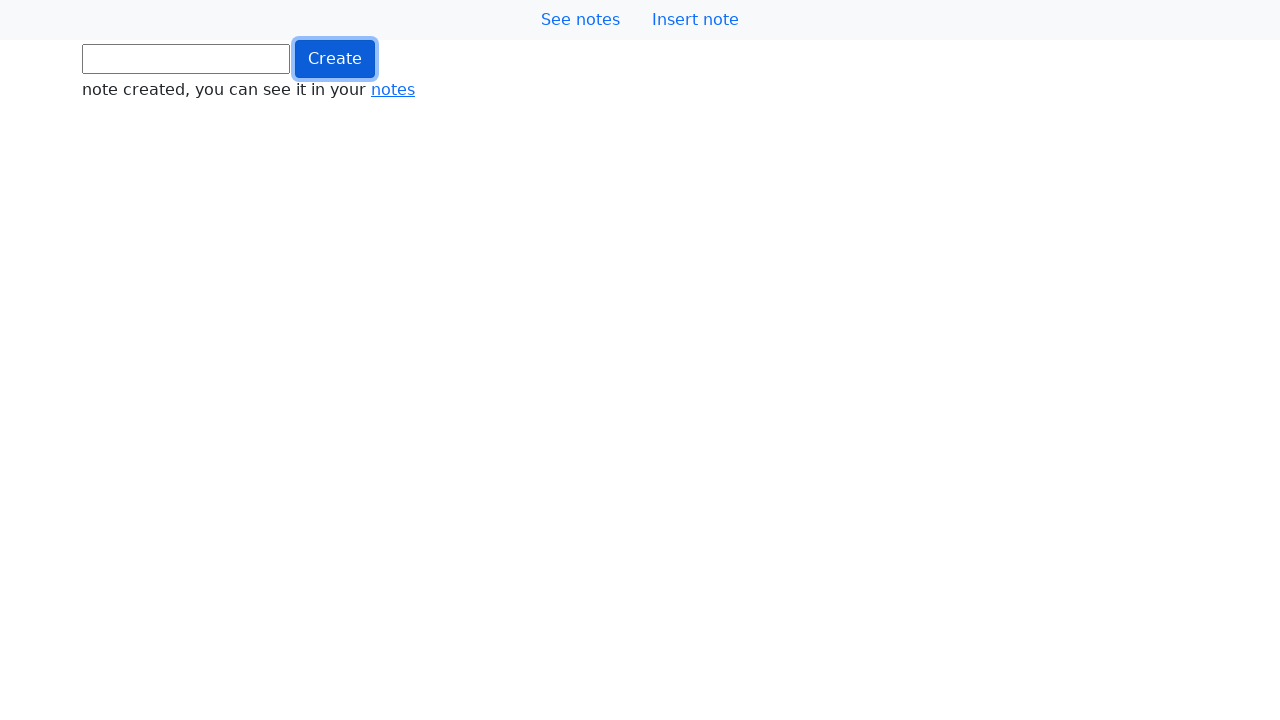

Clicked button (iteration 272/1000) at (335, 59) on .btn.btn-primary
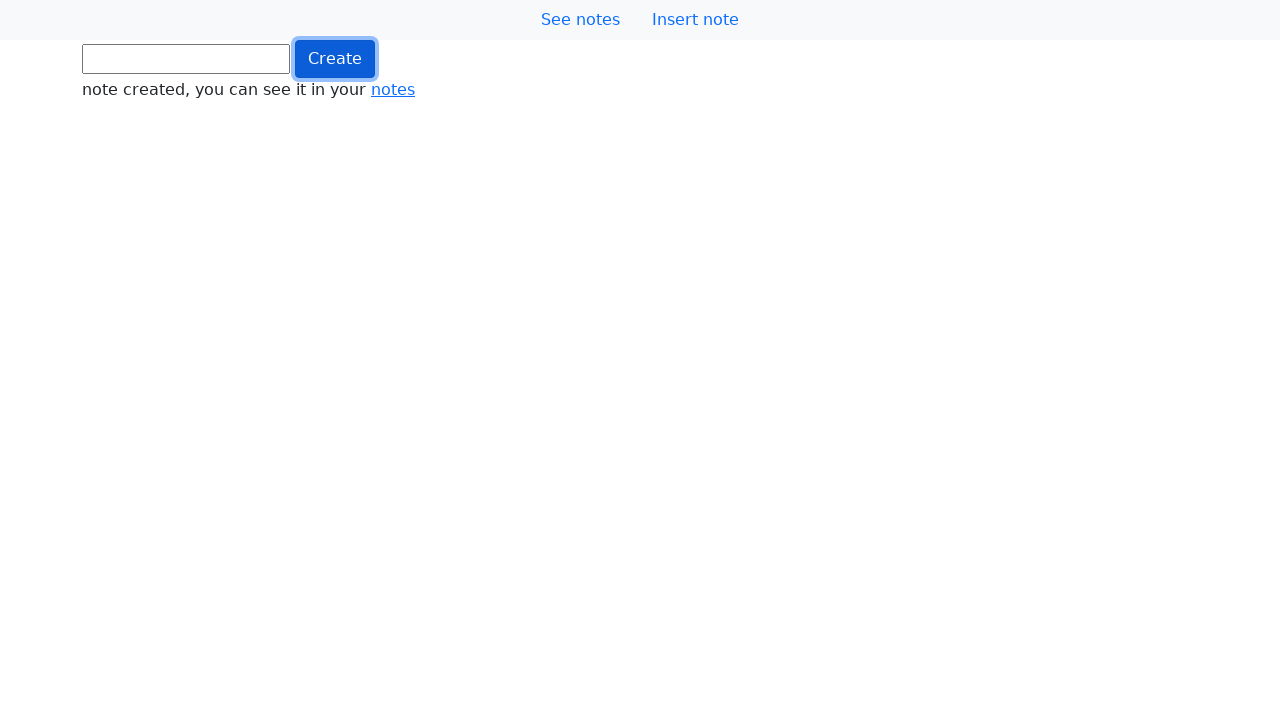

Clicked button (iteration 273/1000) at (335, 59) on .btn.btn-primary
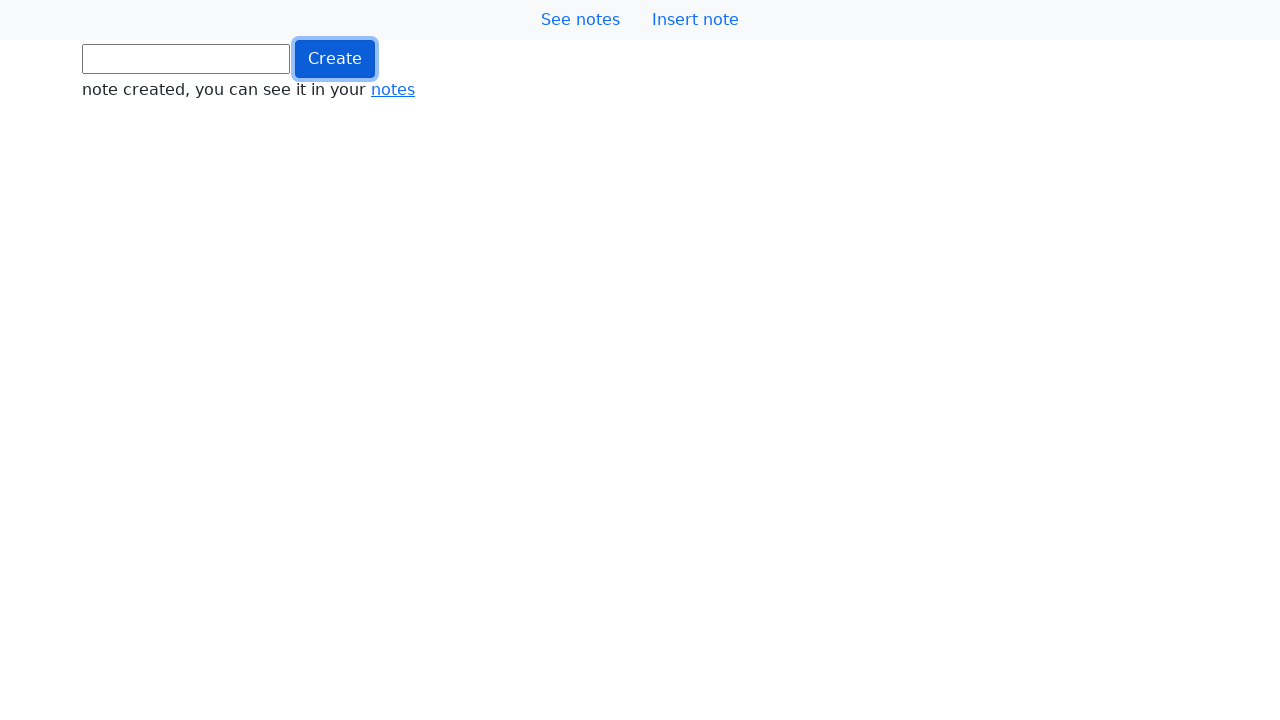

Clicked button (iteration 274/1000) at (335, 59) on .btn.btn-primary
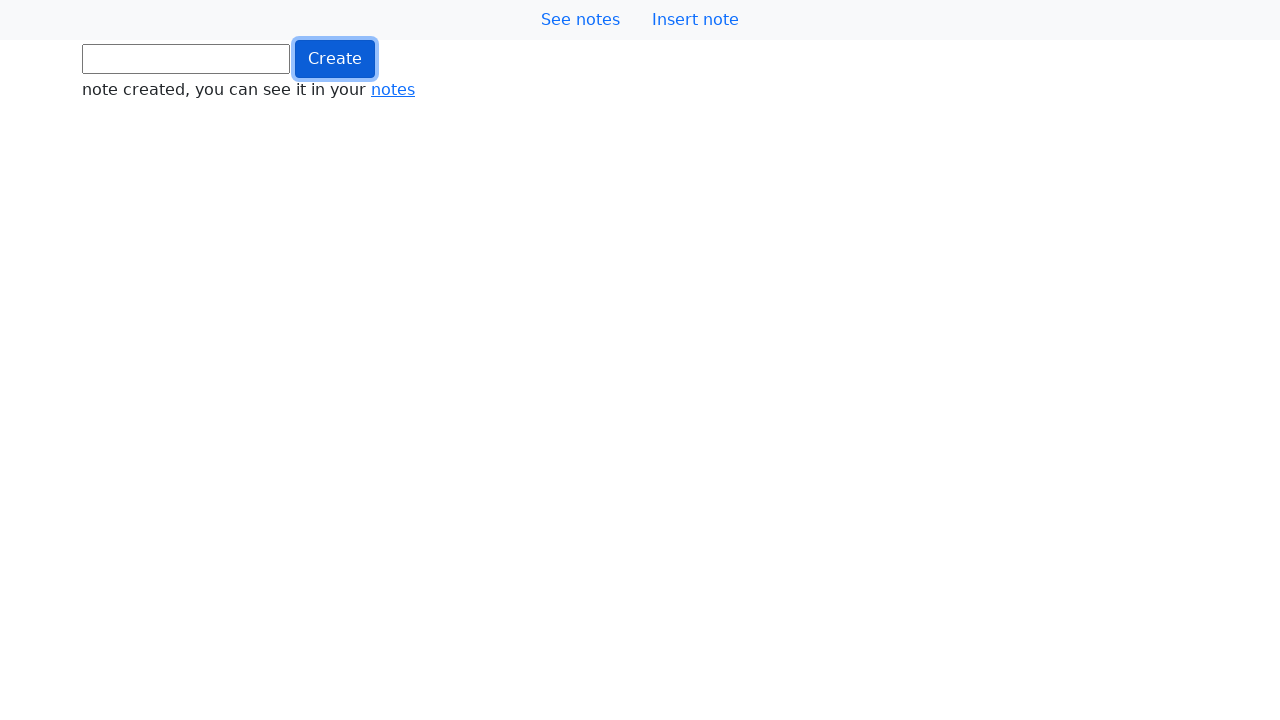

Clicked button (iteration 275/1000) at (335, 59) on .btn.btn-primary
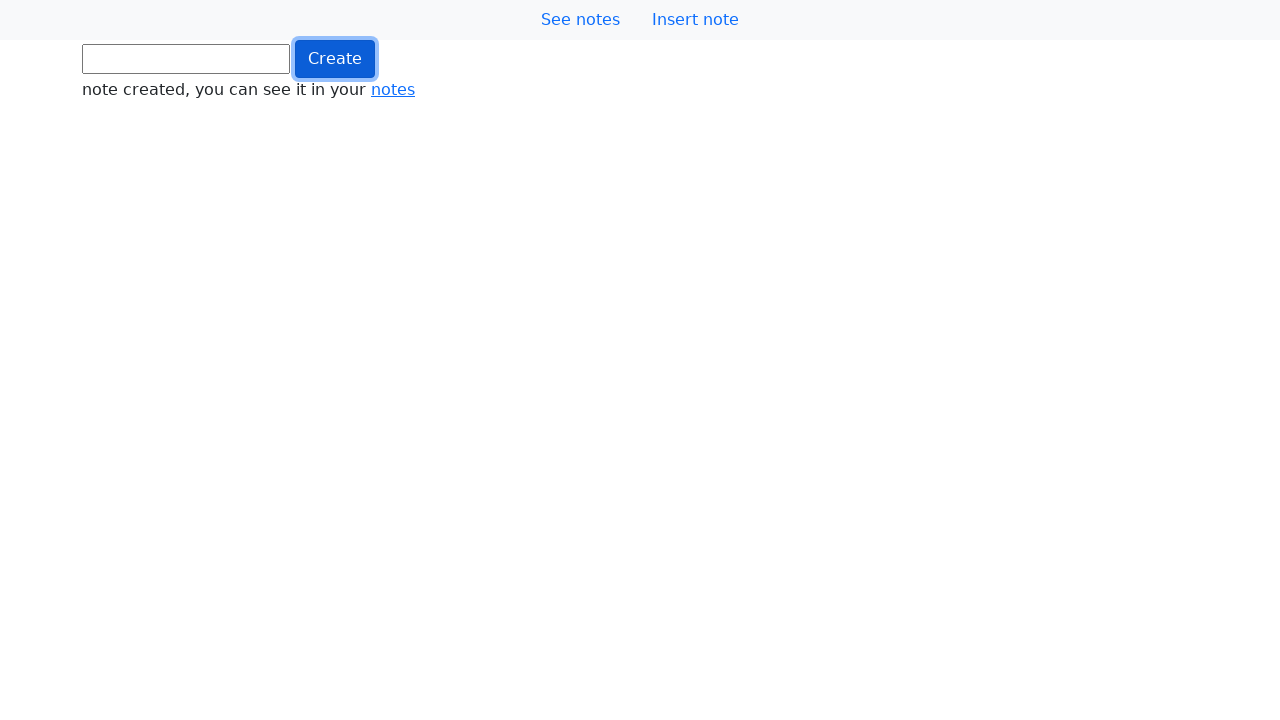

Clicked button (iteration 276/1000) at (335, 59) on .btn.btn-primary
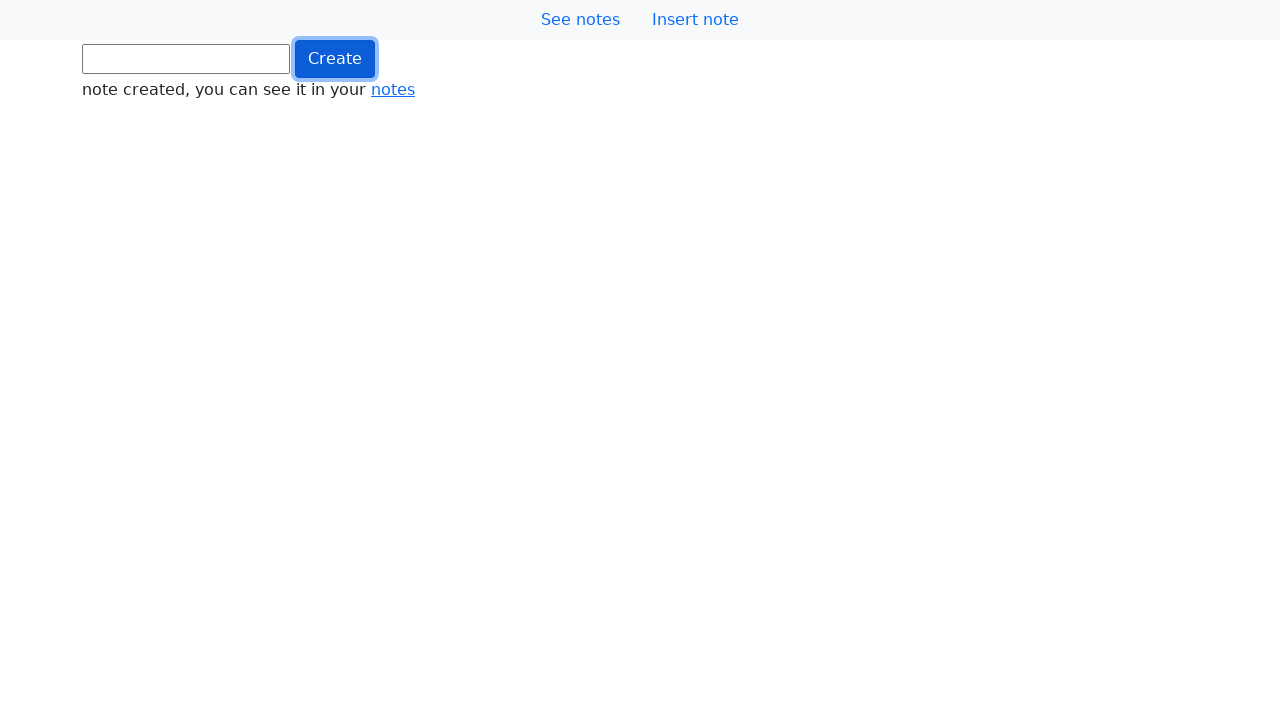

Clicked button (iteration 277/1000) at (335, 59) on .btn.btn-primary
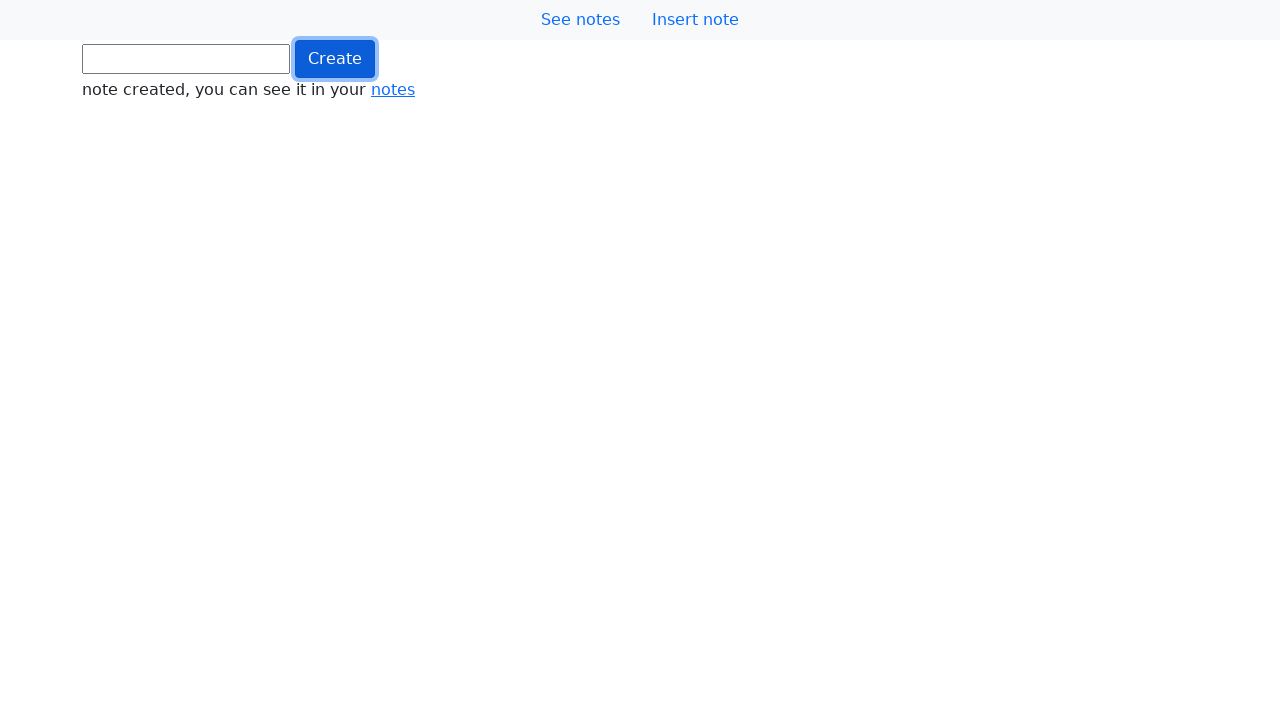

Clicked button (iteration 278/1000) at (335, 59) on .btn.btn-primary
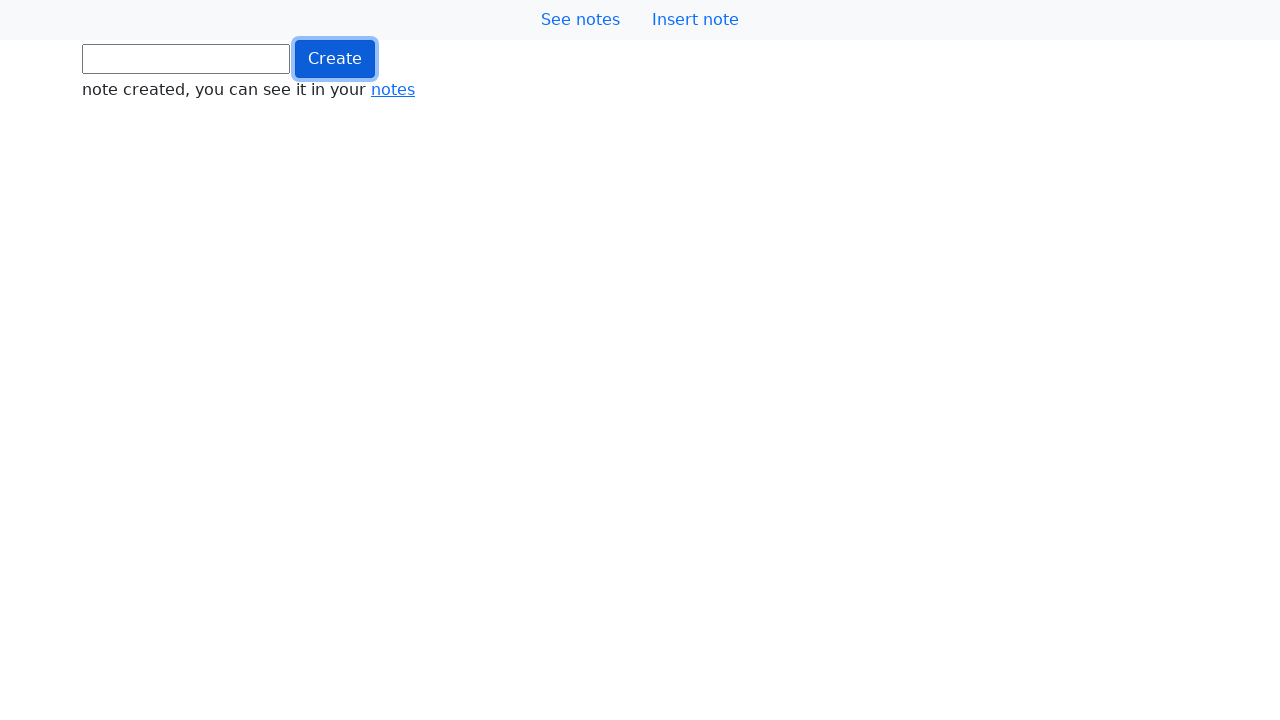

Clicked button (iteration 279/1000) at (335, 59) on .btn.btn-primary
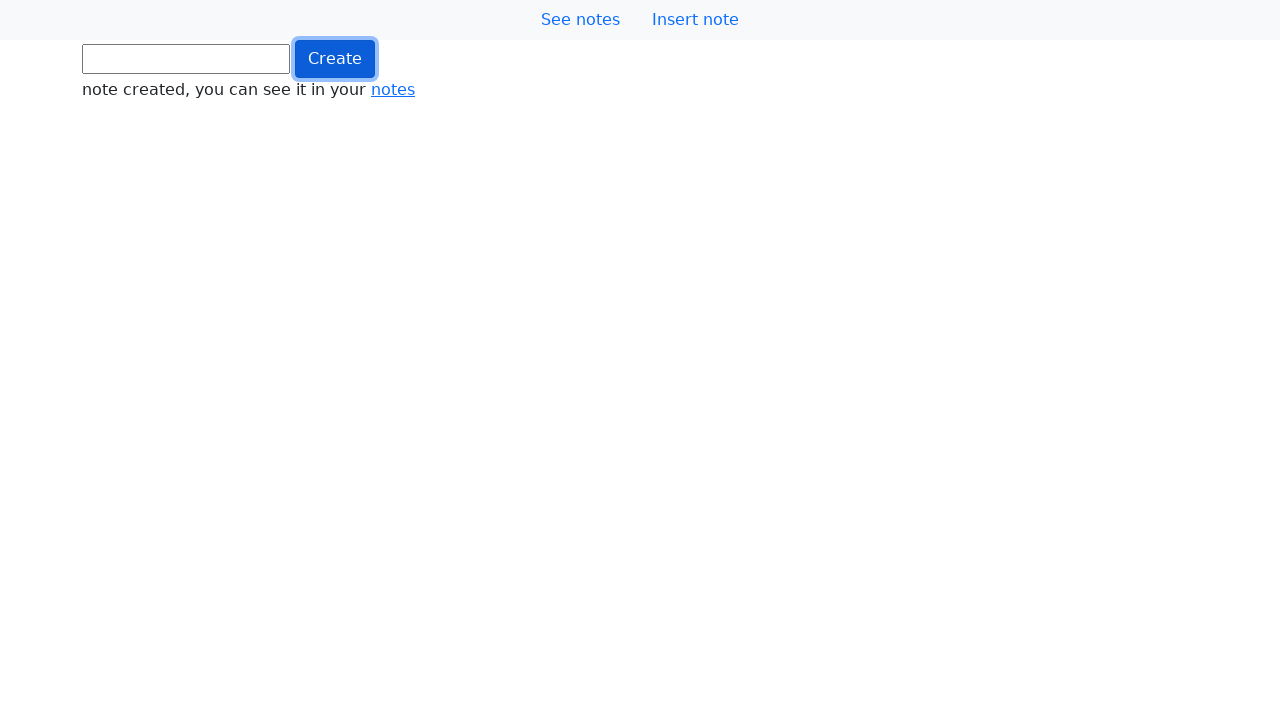

Clicked button (iteration 280/1000) at (335, 59) on .btn.btn-primary
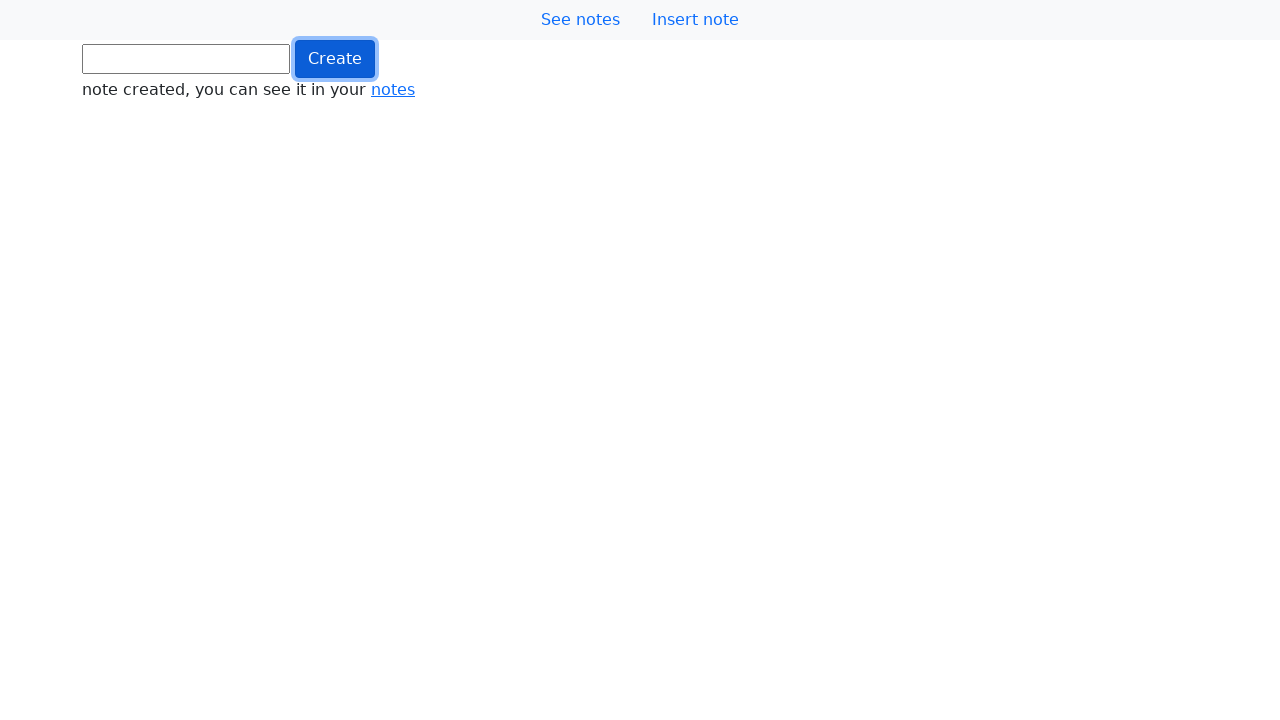

Clicked button (iteration 281/1000) at (335, 59) on .btn.btn-primary
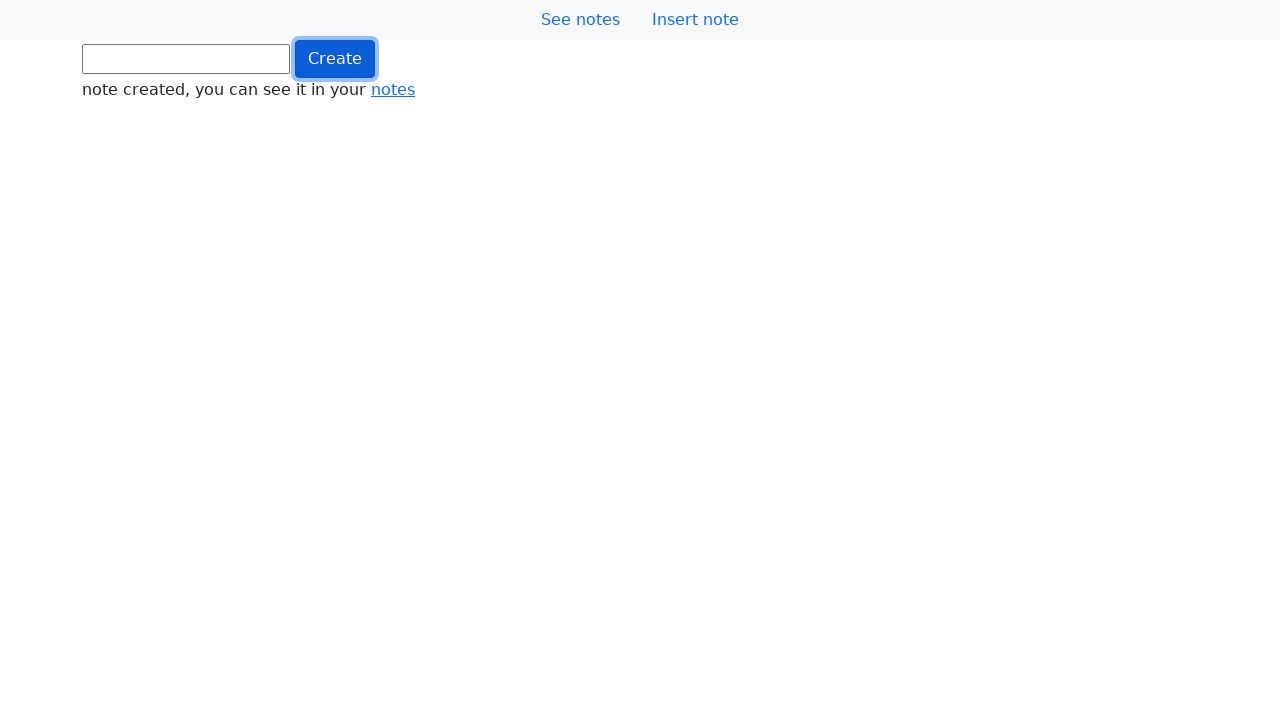

Clicked button (iteration 282/1000) at (335, 59) on .btn.btn-primary
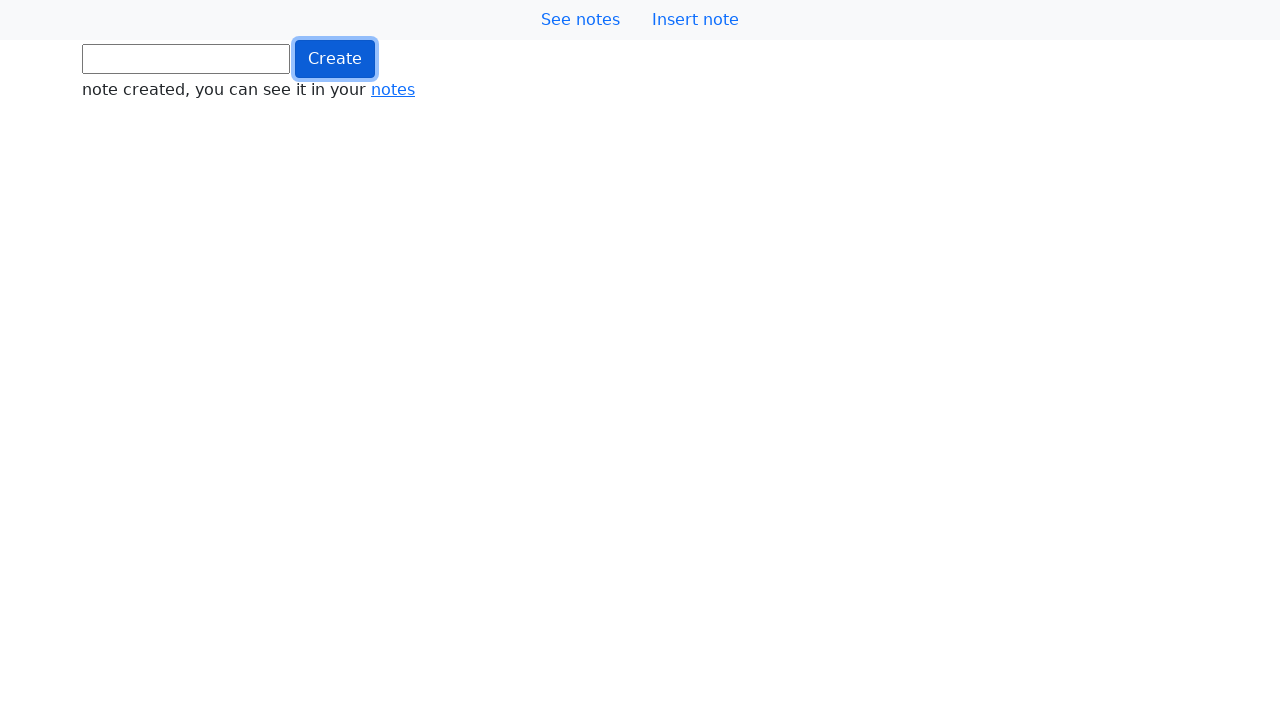

Clicked button (iteration 283/1000) at (335, 59) on .btn.btn-primary
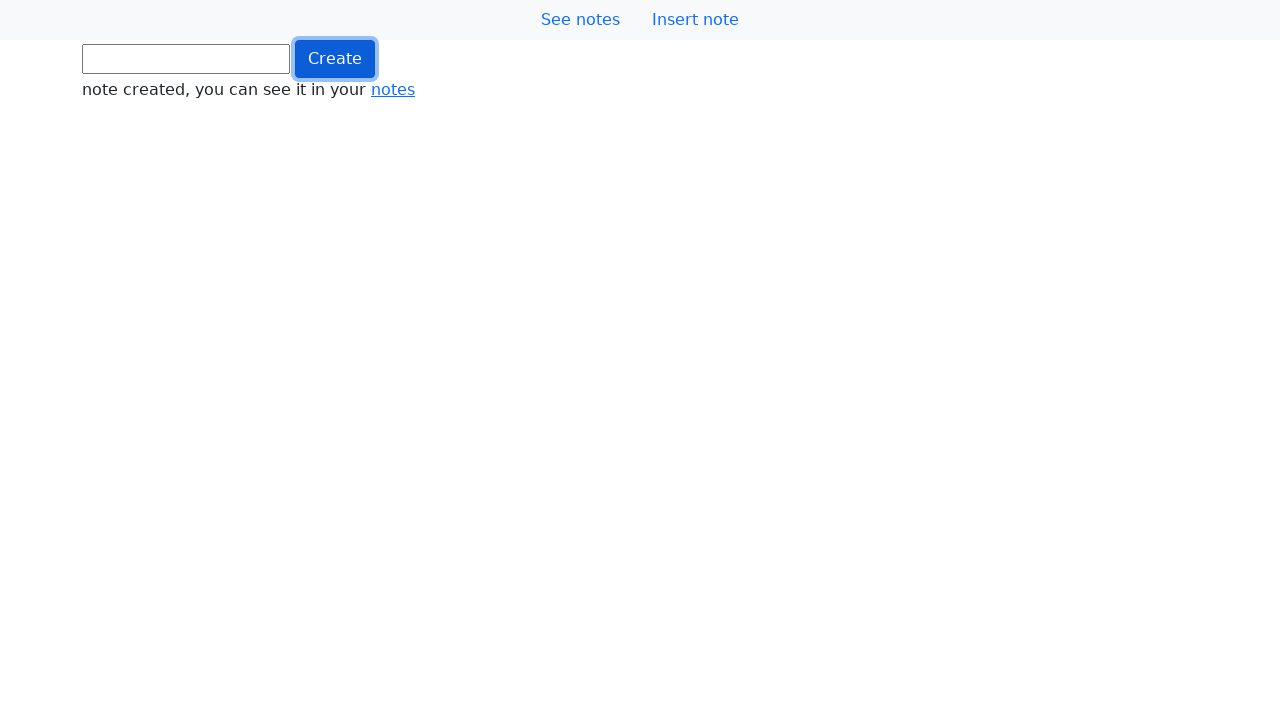

Clicked button (iteration 284/1000) at (335, 59) on .btn.btn-primary
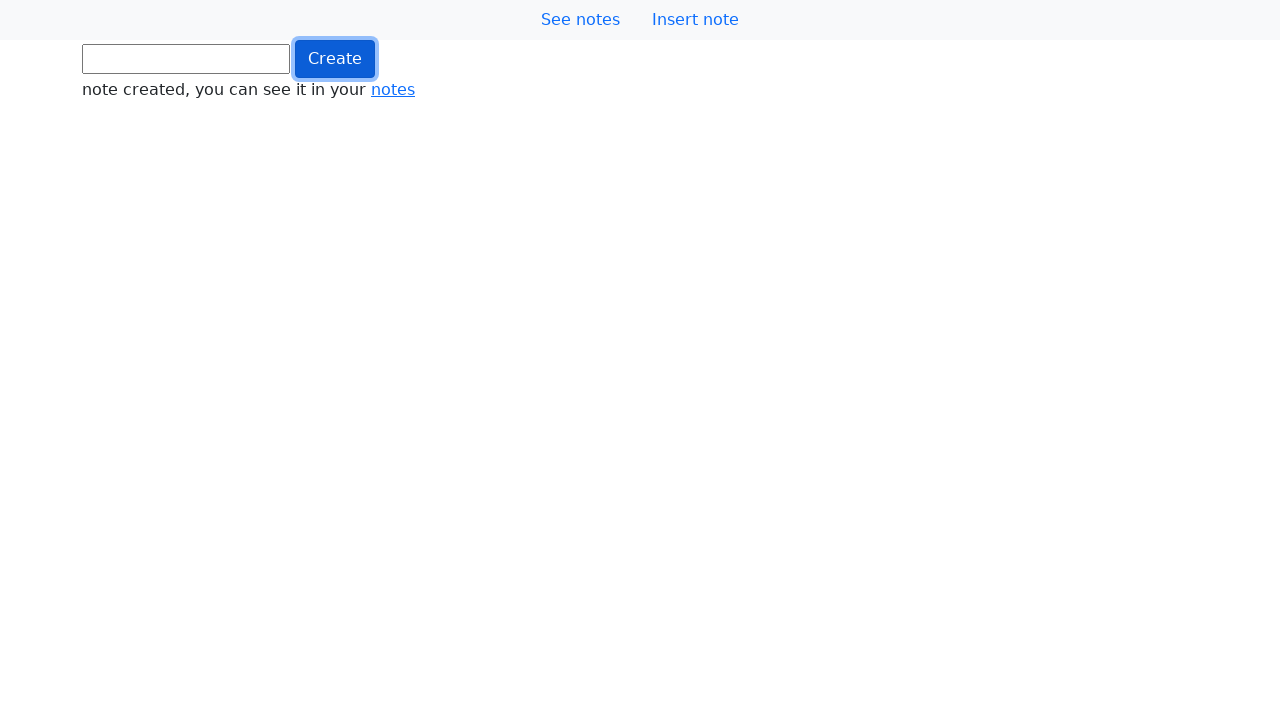

Clicked button (iteration 285/1000) at (335, 59) on .btn.btn-primary
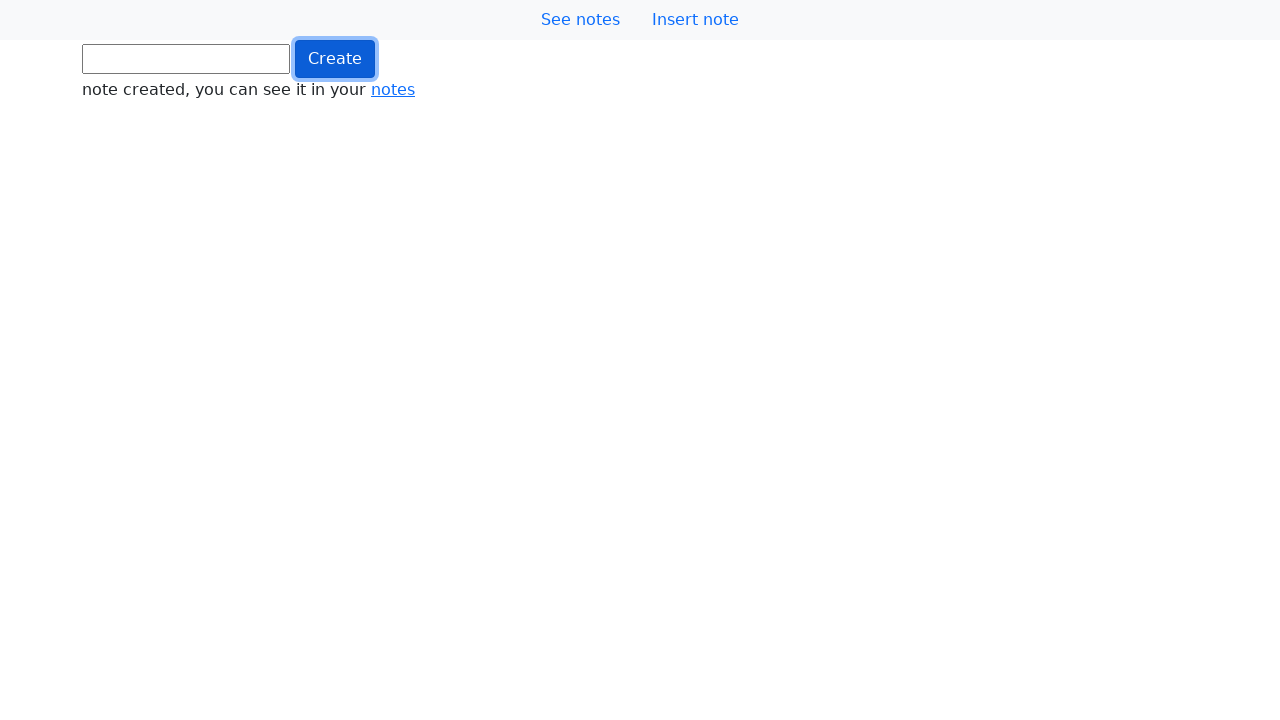

Clicked button (iteration 286/1000) at (335, 59) on .btn.btn-primary
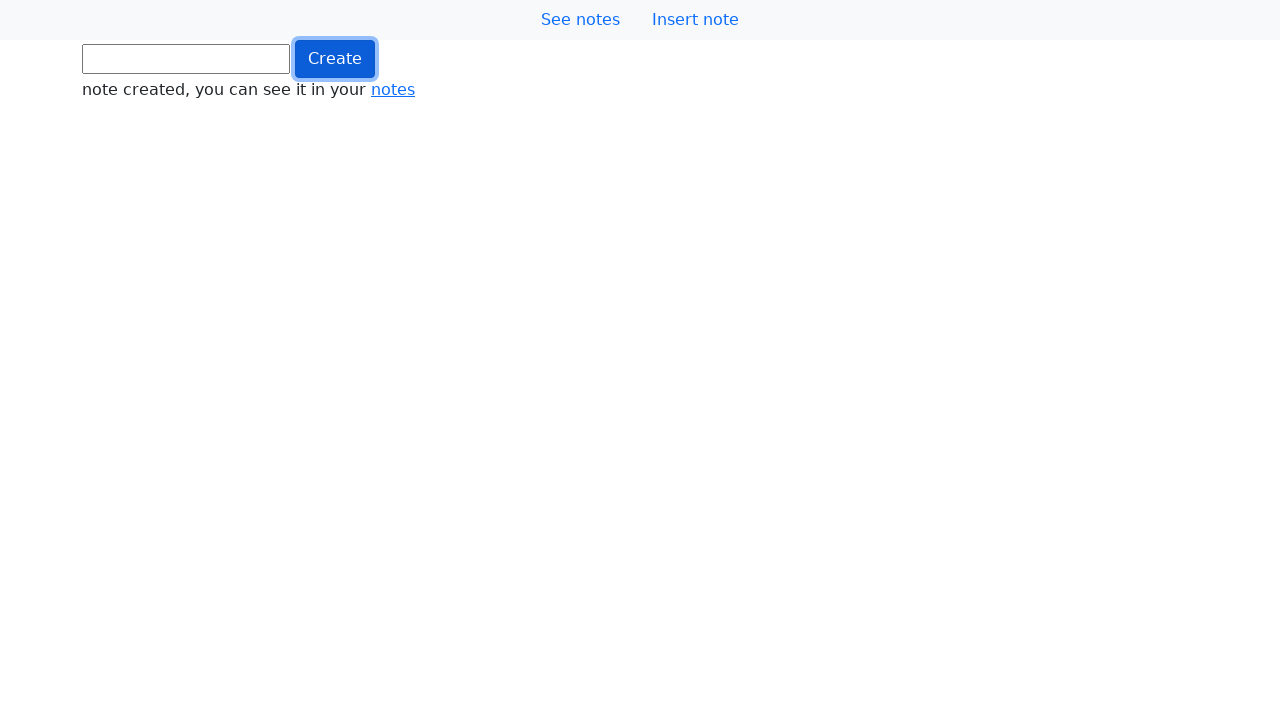

Clicked button (iteration 287/1000) at (335, 59) on .btn.btn-primary
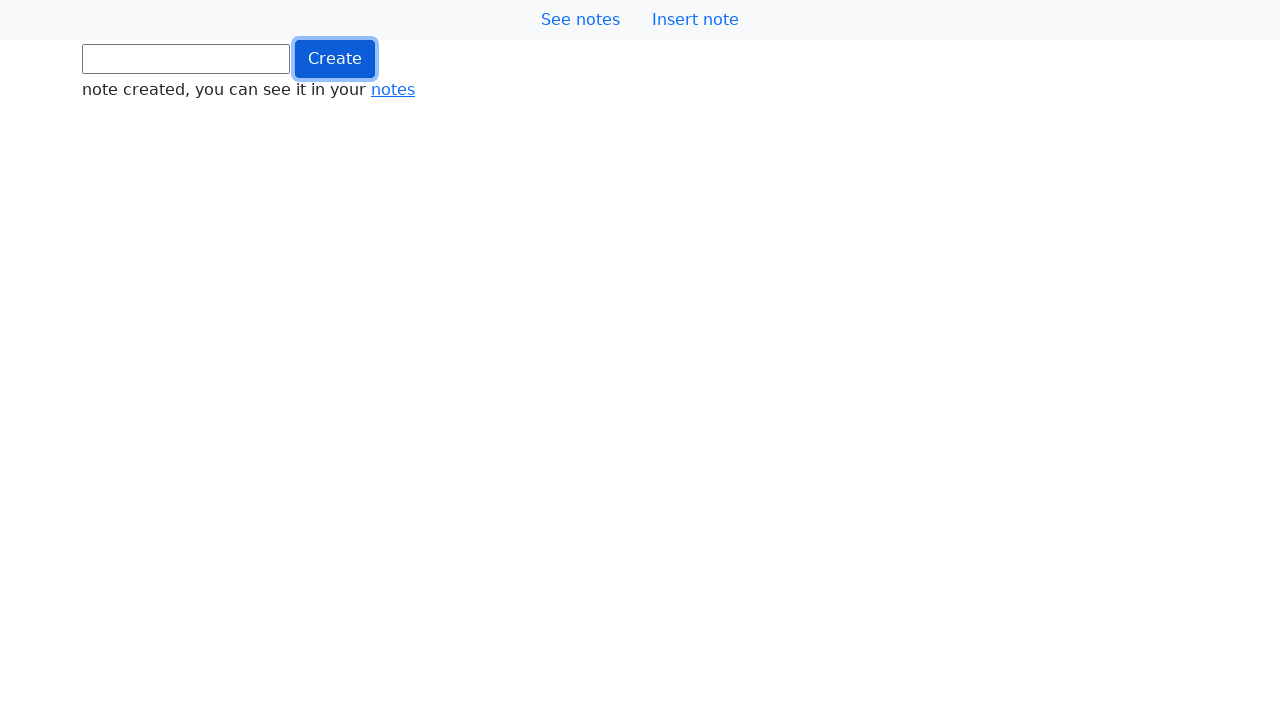

Clicked button (iteration 288/1000) at (335, 59) on .btn.btn-primary
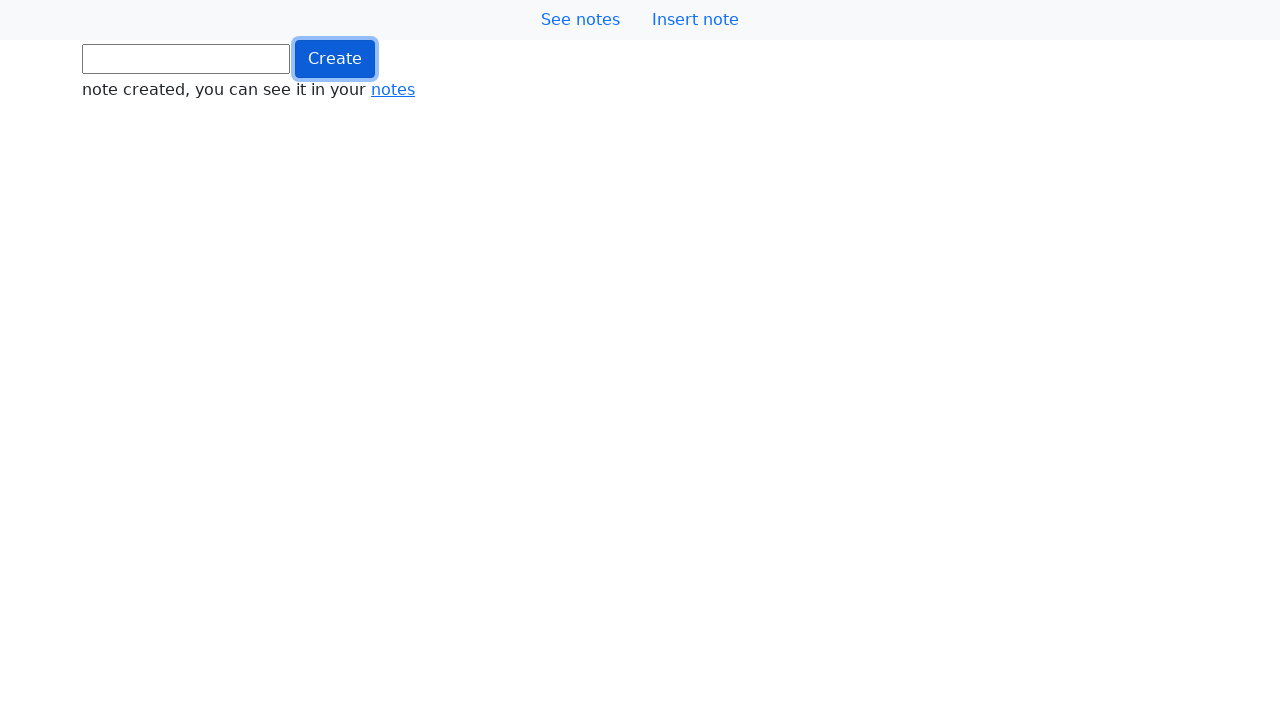

Clicked button (iteration 289/1000) at (335, 59) on .btn.btn-primary
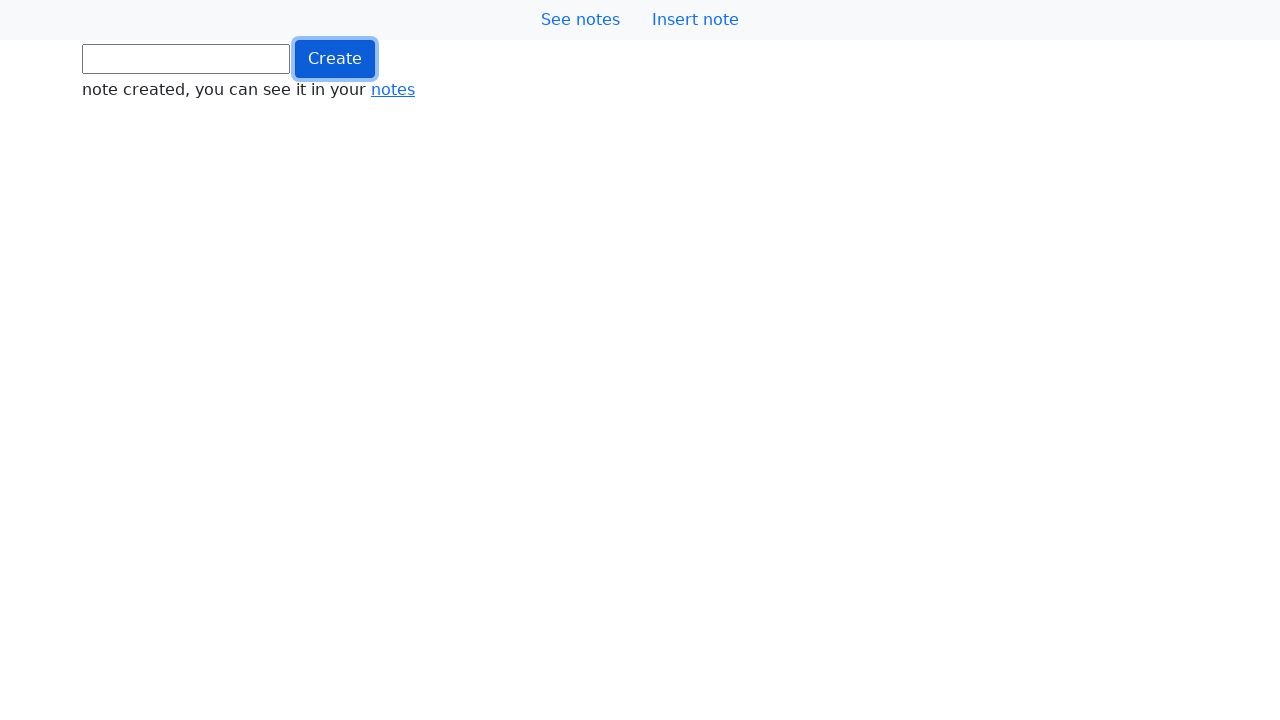

Clicked button (iteration 290/1000) at (335, 59) on .btn.btn-primary
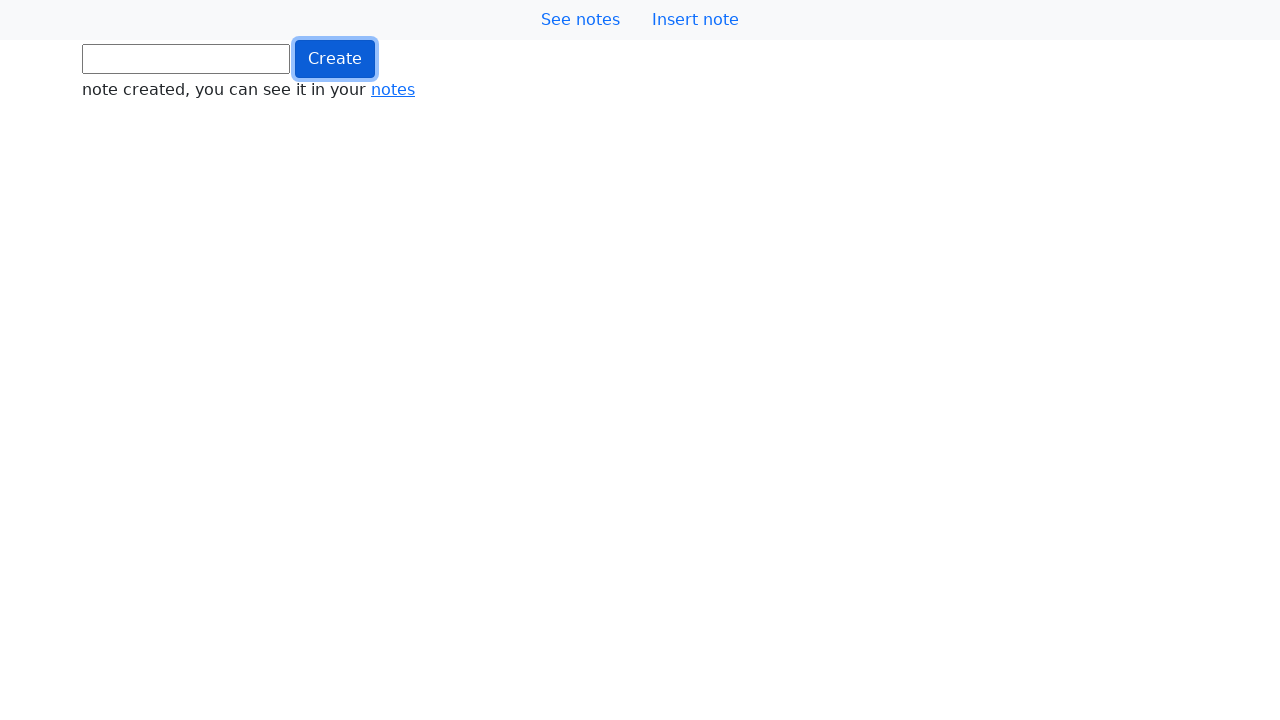

Clicked button (iteration 291/1000) at (335, 59) on .btn.btn-primary
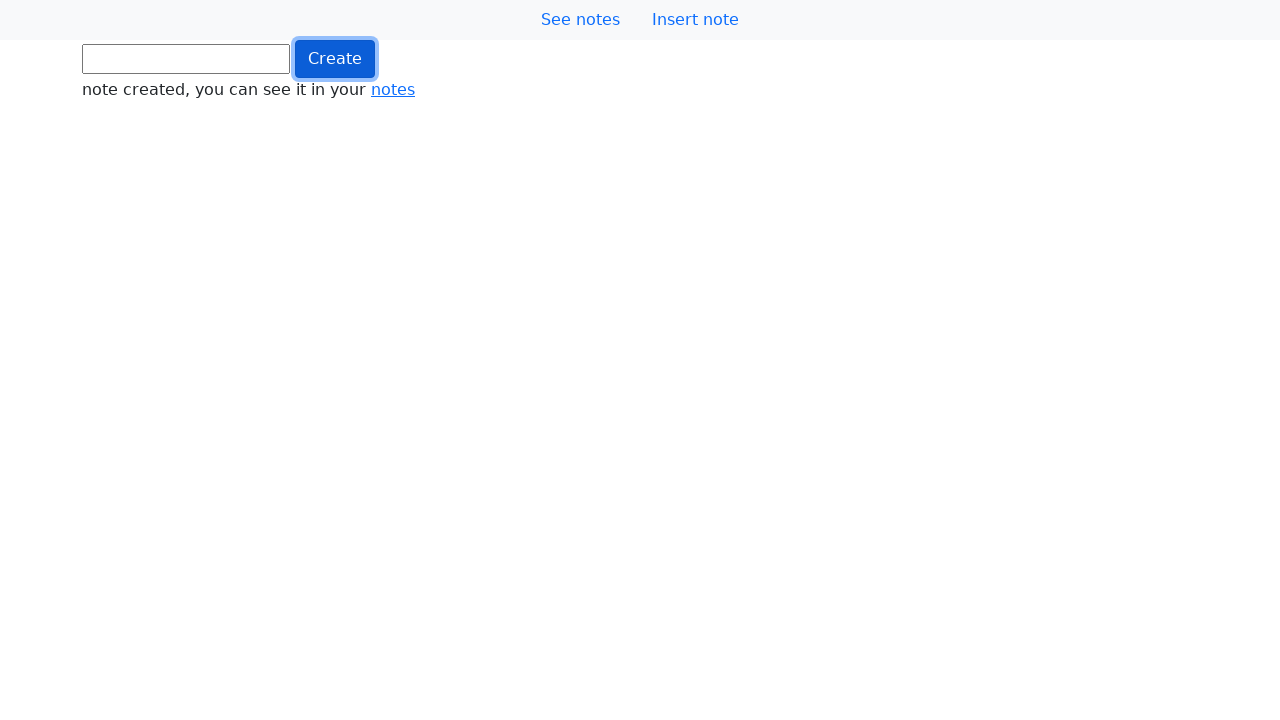

Clicked button (iteration 292/1000) at (335, 59) on .btn.btn-primary
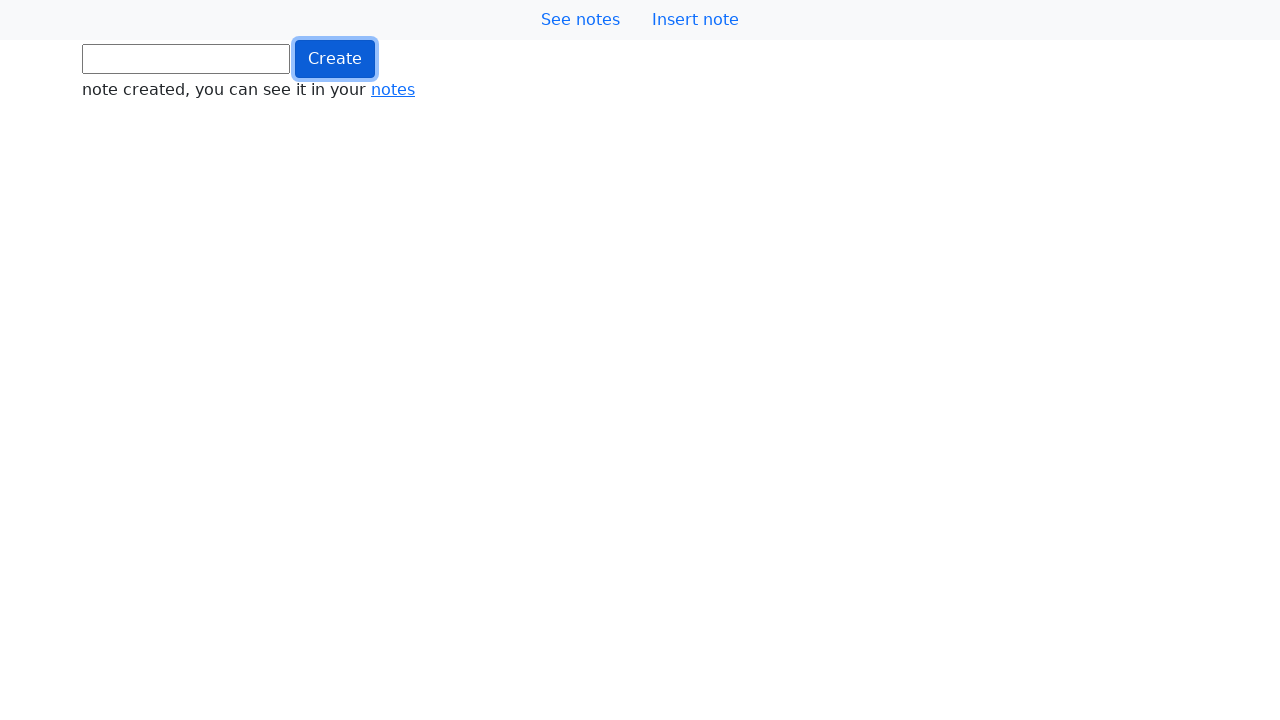

Clicked button (iteration 293/1000) at (335, 59) on .btn.btn-primary
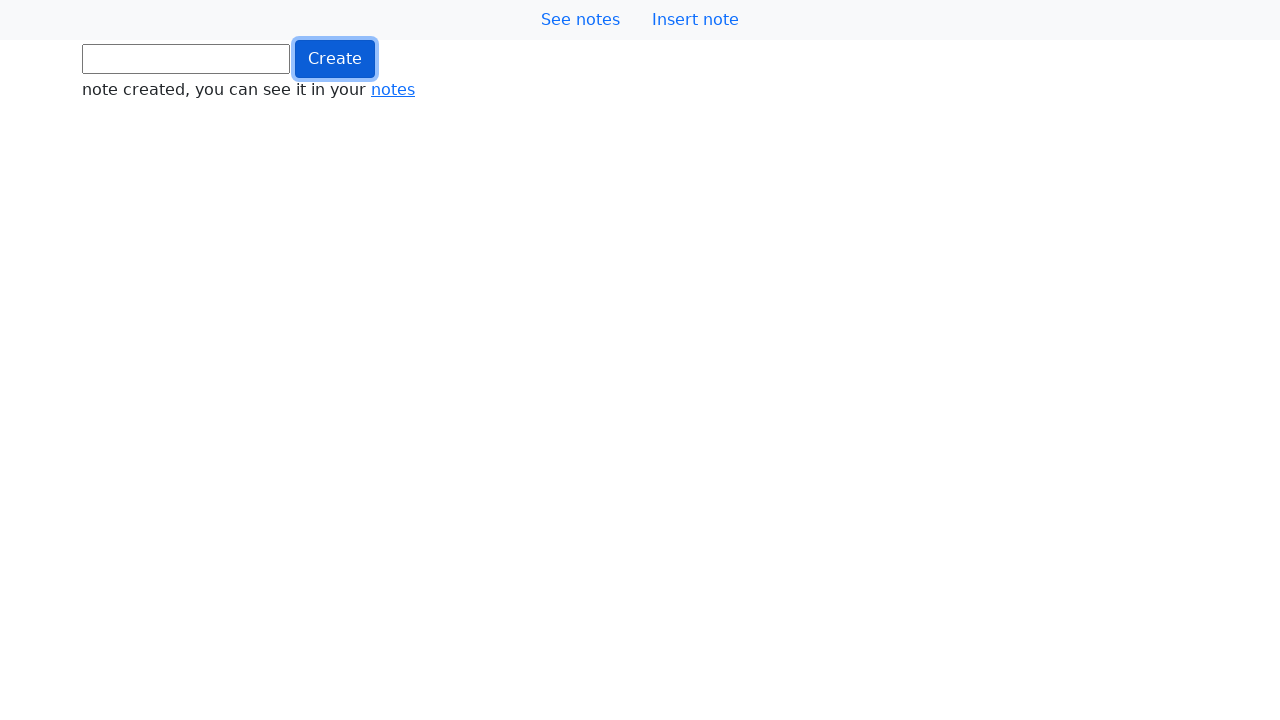

Clicked button (iteration 294/1000) at (335, 59) on .btn.btn-primary
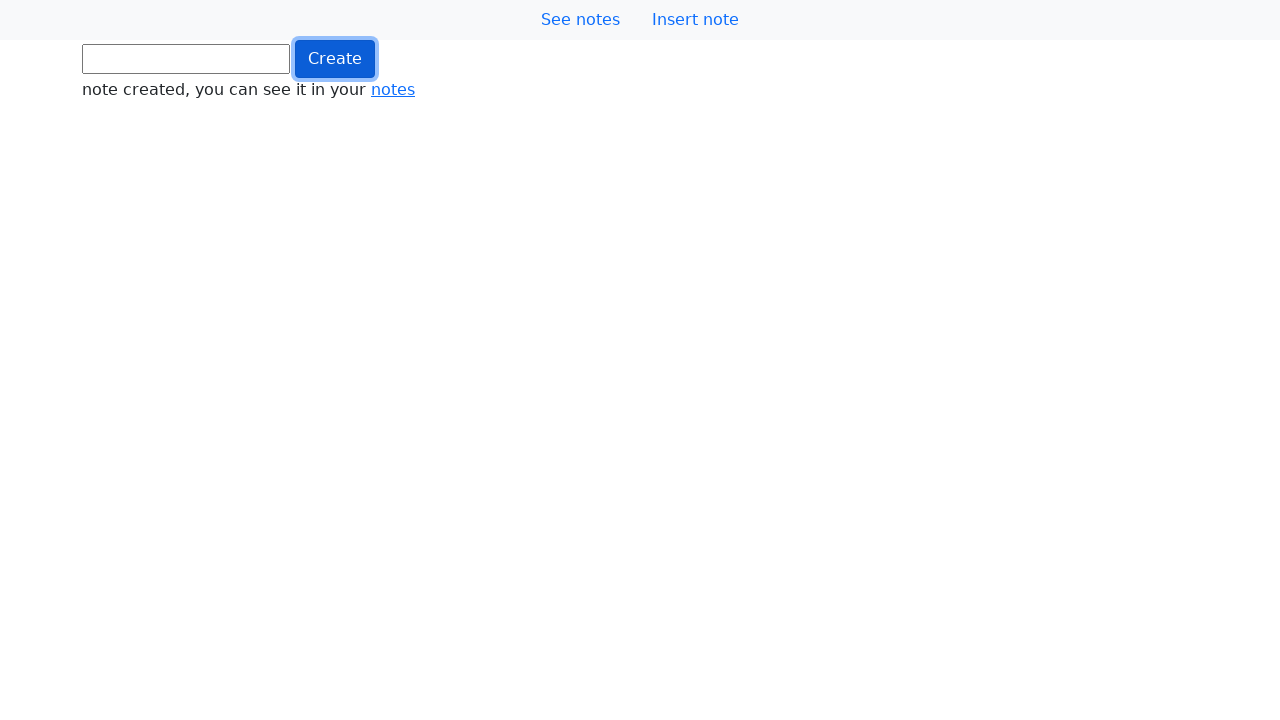

Clicked button (iteration 295/1000) at (335, 59) on .btn.btn-primary
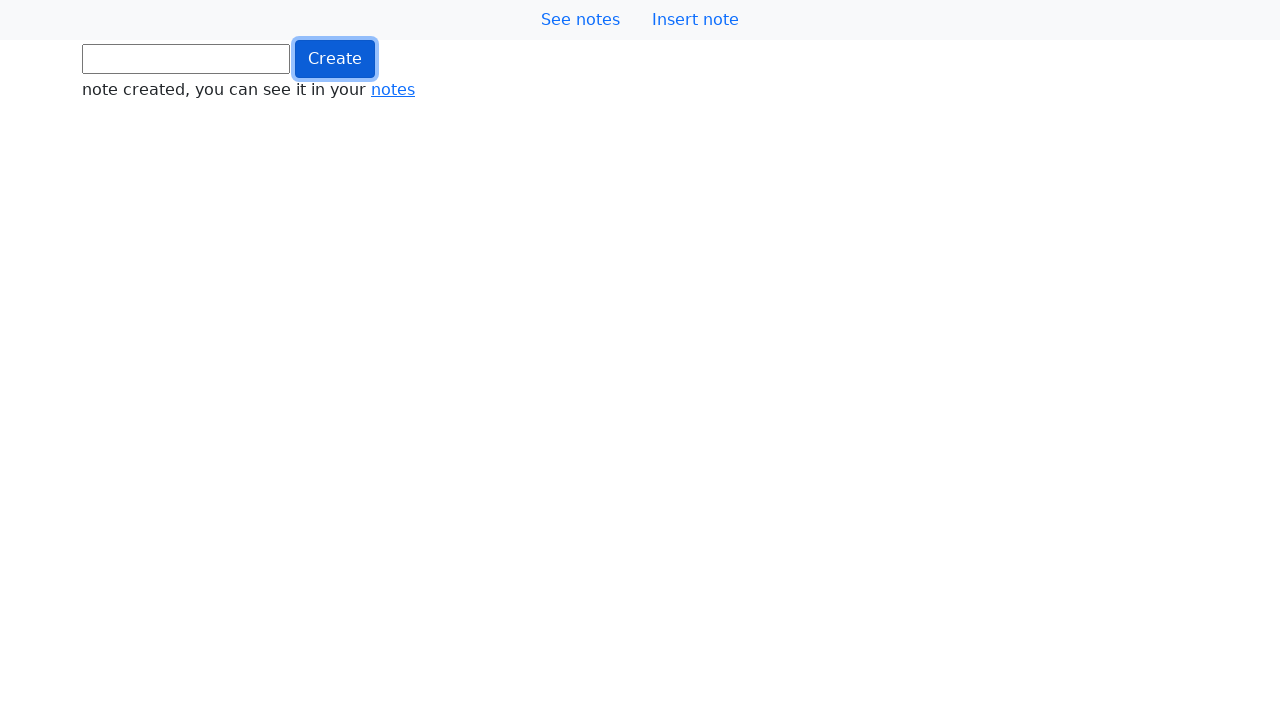

Clicked button (iteration 296/1000) at (335, 59) on .btn.btn-primary
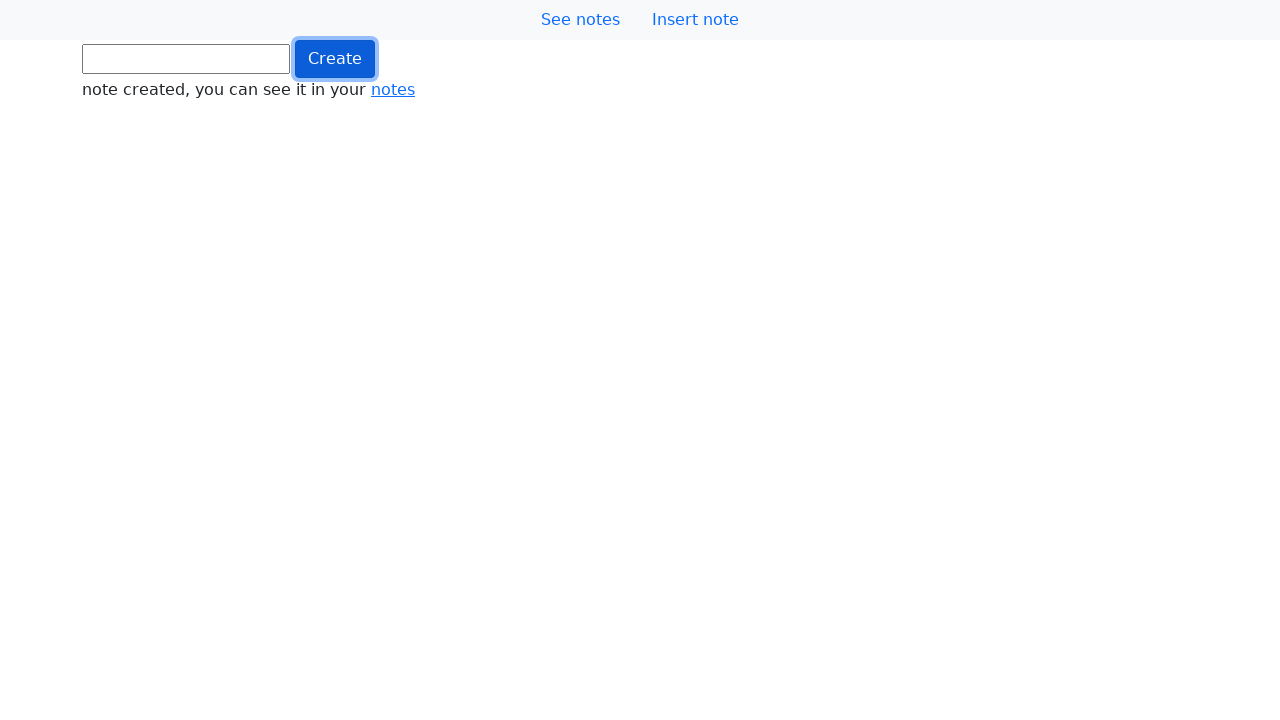

Clicked button (iteration 297/1000) at (335, 59) on .btn.btn-primary
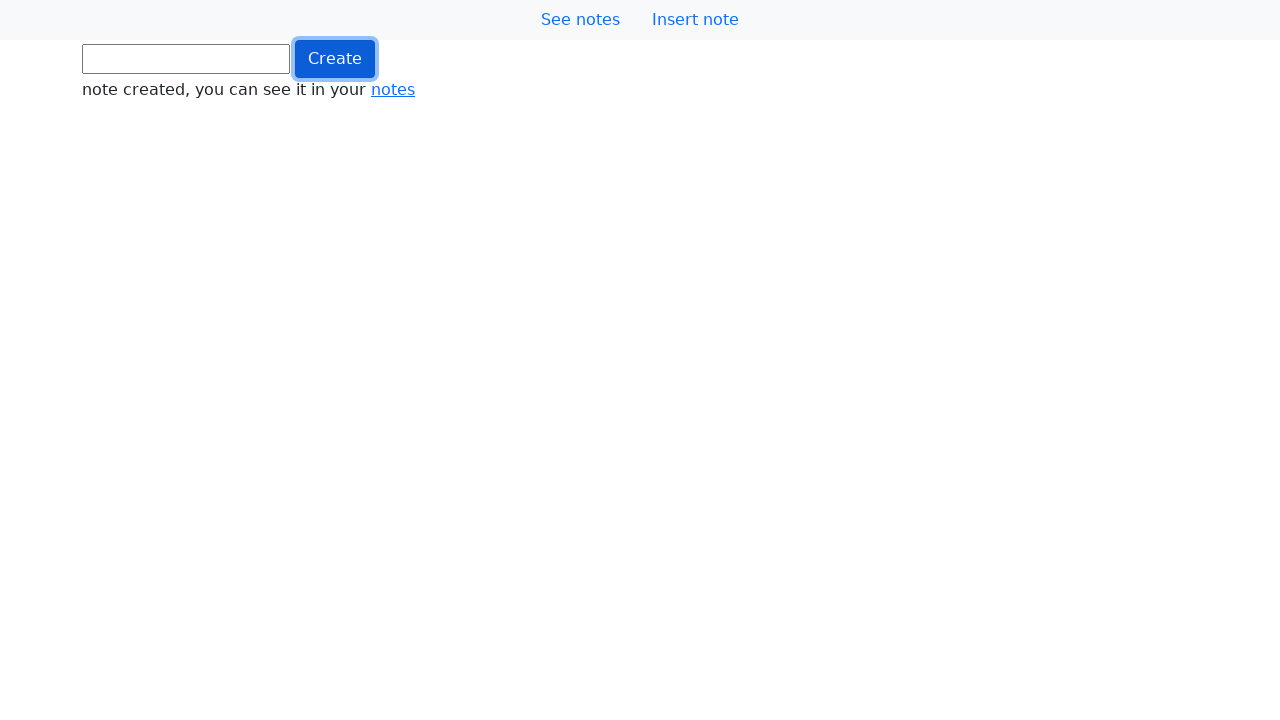

Clicked button (iteration 298/1000) at (335, 59) on .btn.btn-primary
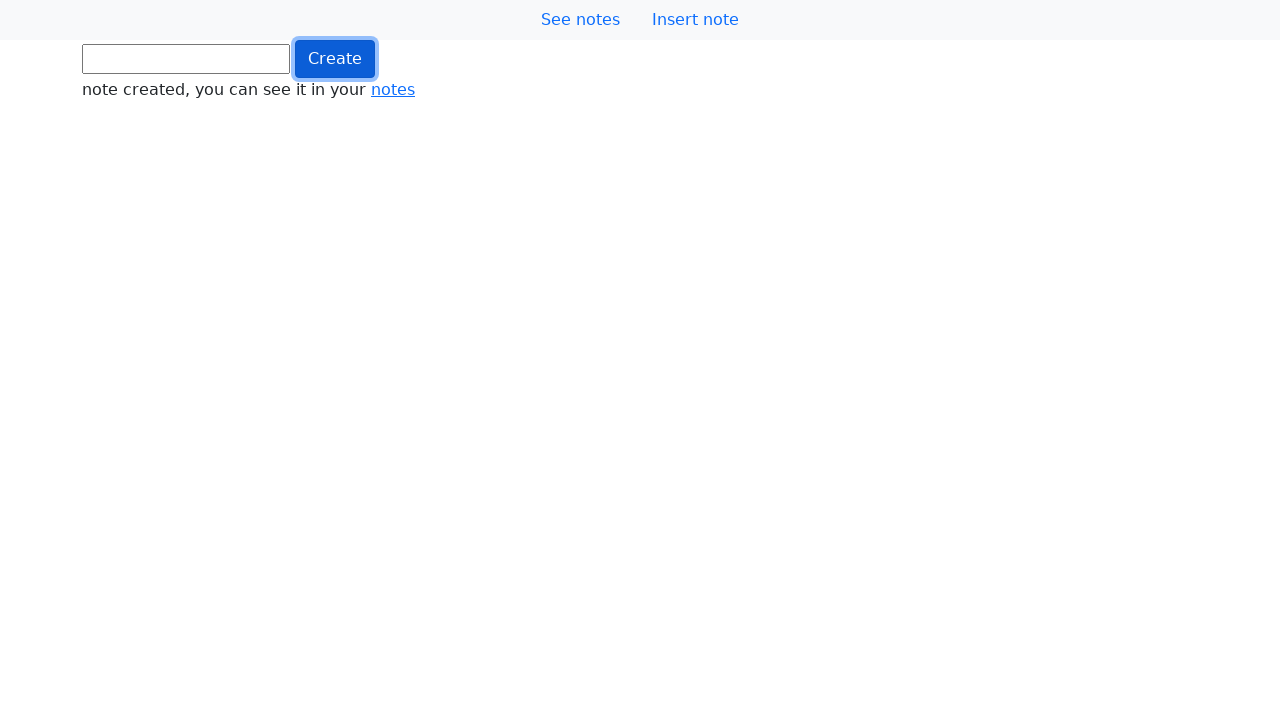

Clicked button (iteration 299/1000) at (335, 59) on .btn.btn-primary
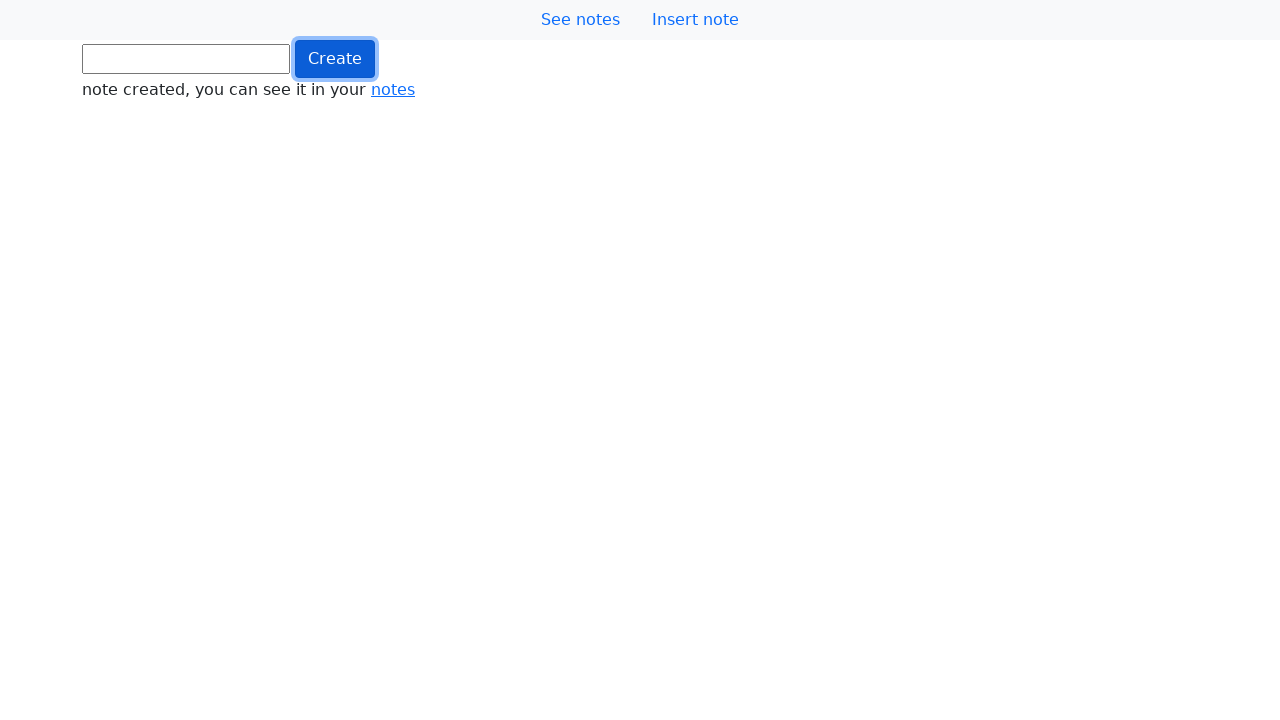

Clicked button (iteration 300/1000) at (335, 59) on .btn.btn-primary
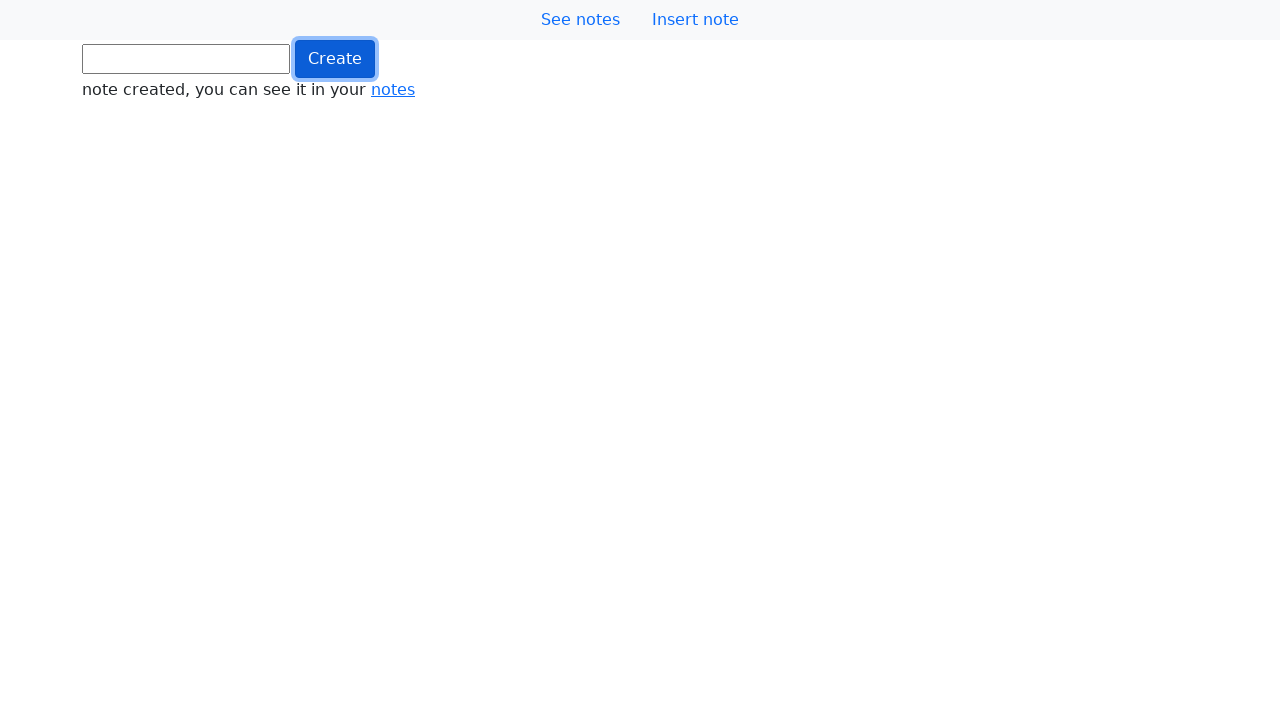

Clicked button (iteration 301/1000) at (335, 59) on .btn.btn-primary
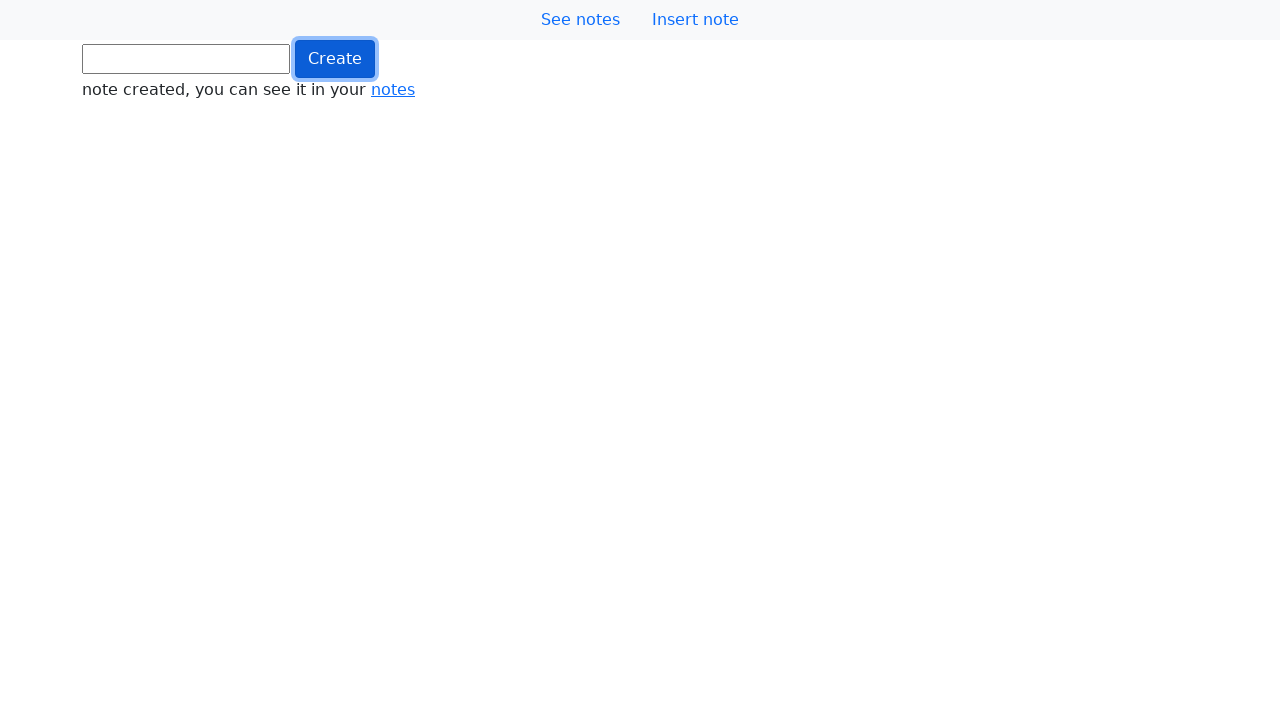

Clicked button (iteration 302/1000) at (335, 59) on .btn.btn-primary
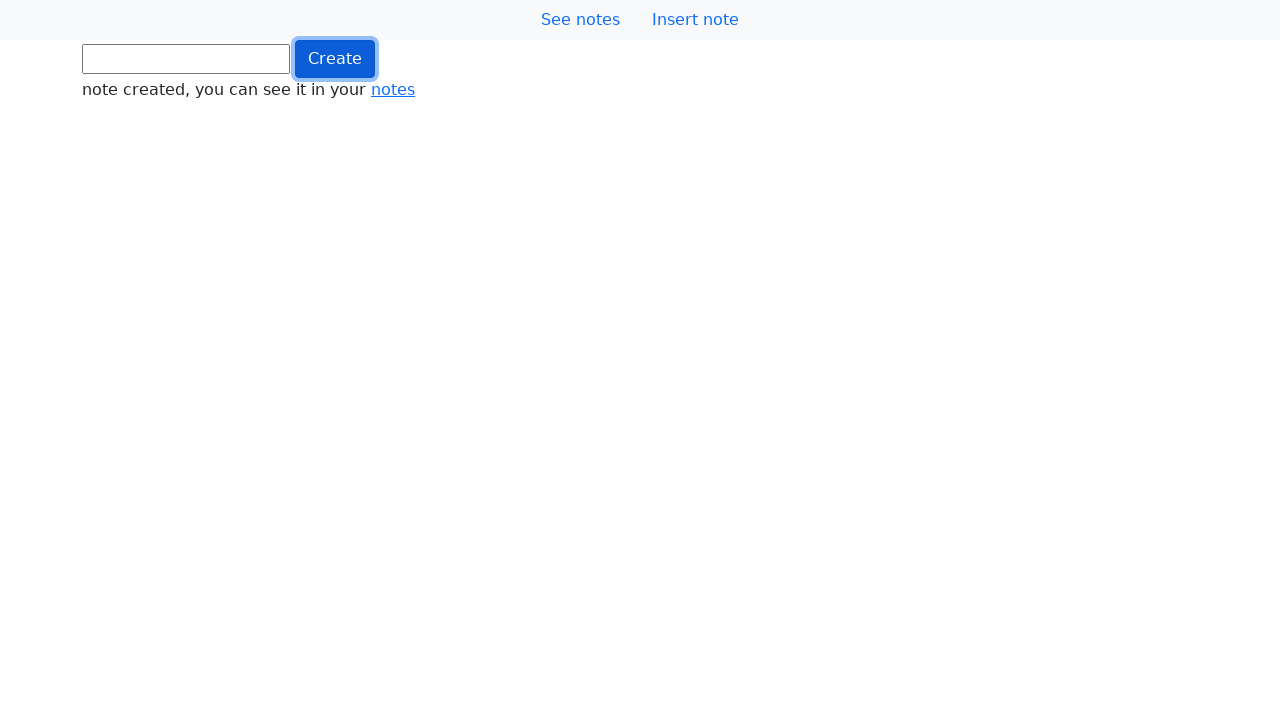

Clicked button (iteration 303/1000) at (335, 59) on .btn.btn-primary
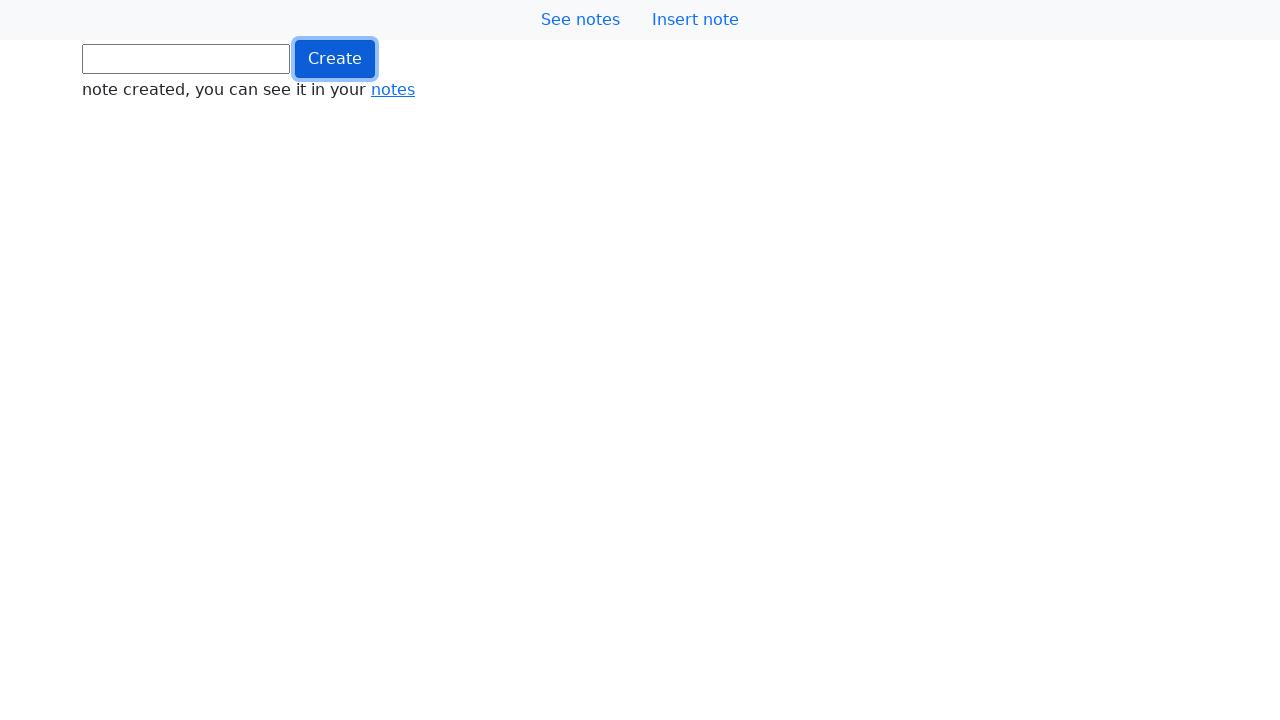

Clicked button (iteration 304/1000) at (335, 59) on .btn.btn-primary
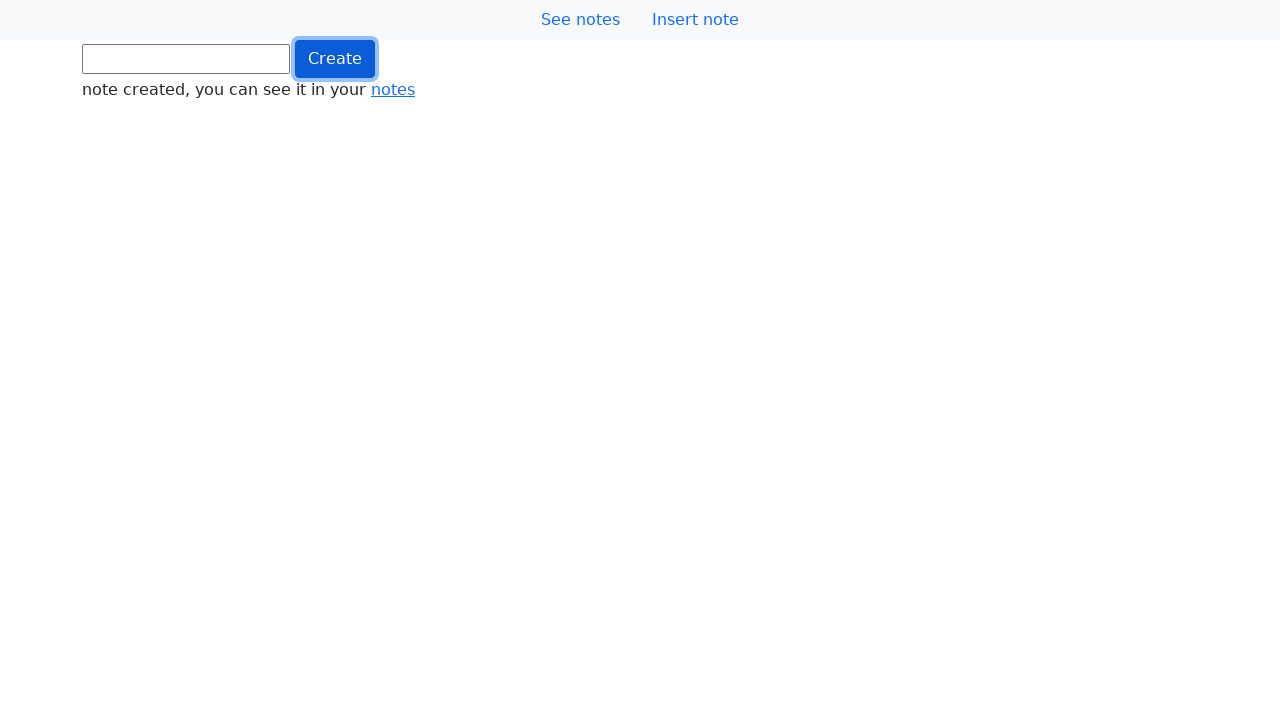

Clicked button (iteration 305/1000) at (335, 59) on .btn.btn-primary
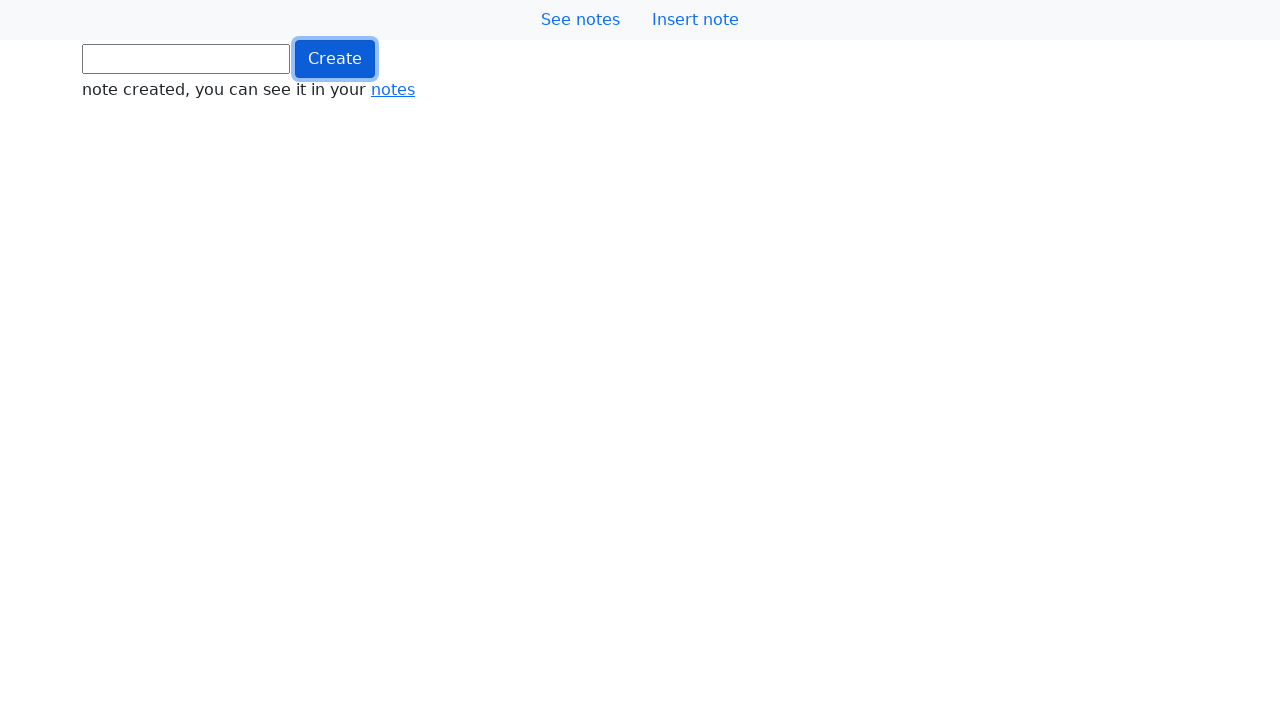

Clicked button (iteration 306/1000) at (335, 59) on .btn.btn-primary
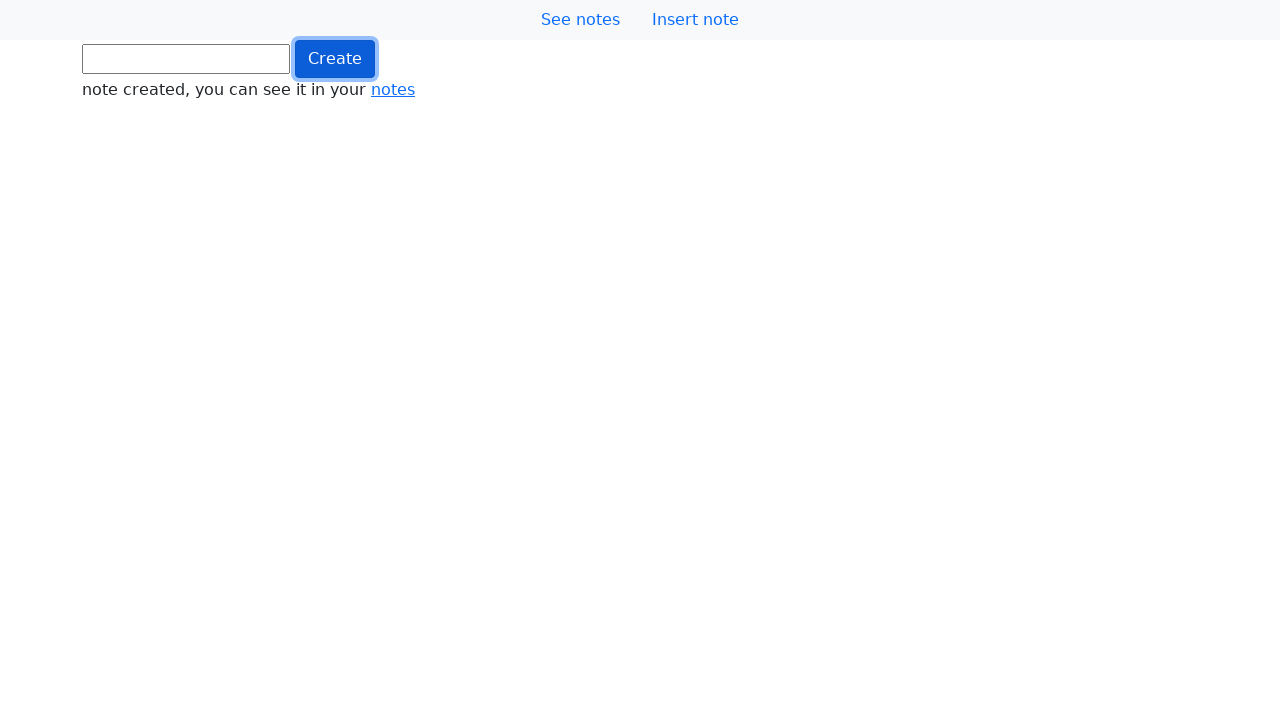

Clicked button (iteration 307/1000) at (335, 59) on .btn.btn-primary
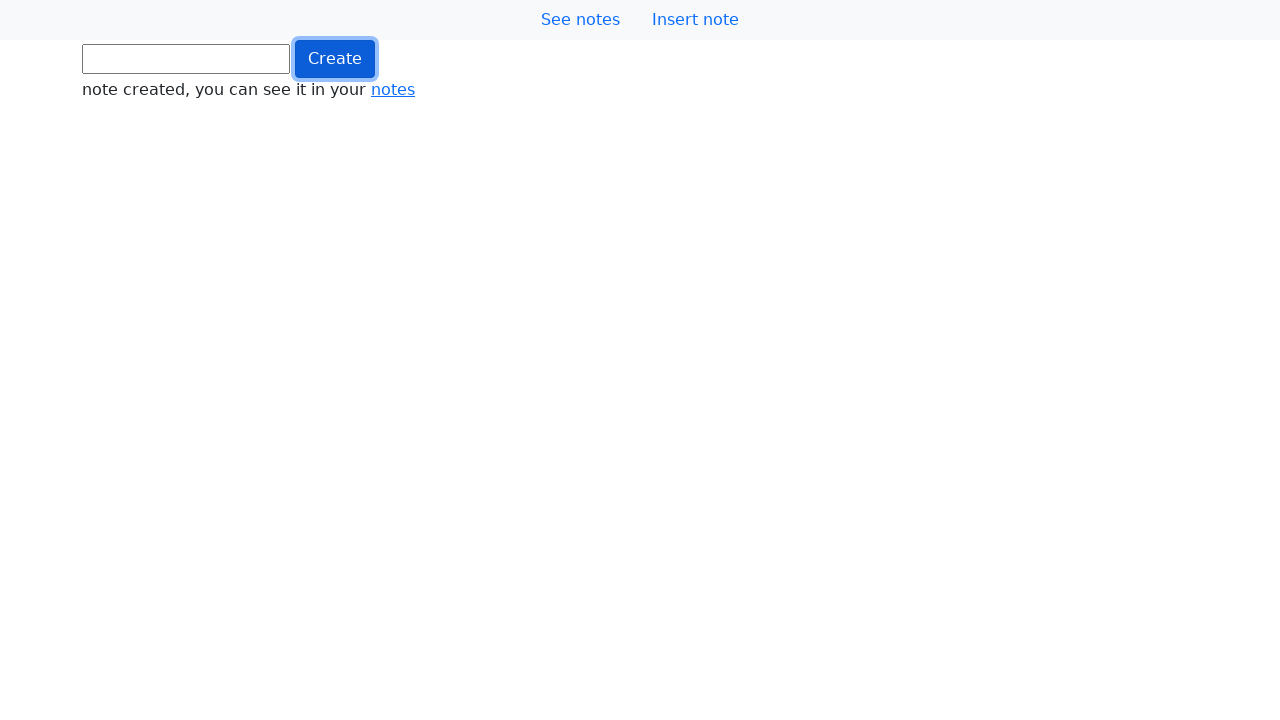

Clicked button (iteration 308/1000) at (335, 59) on .btn.btn-primary
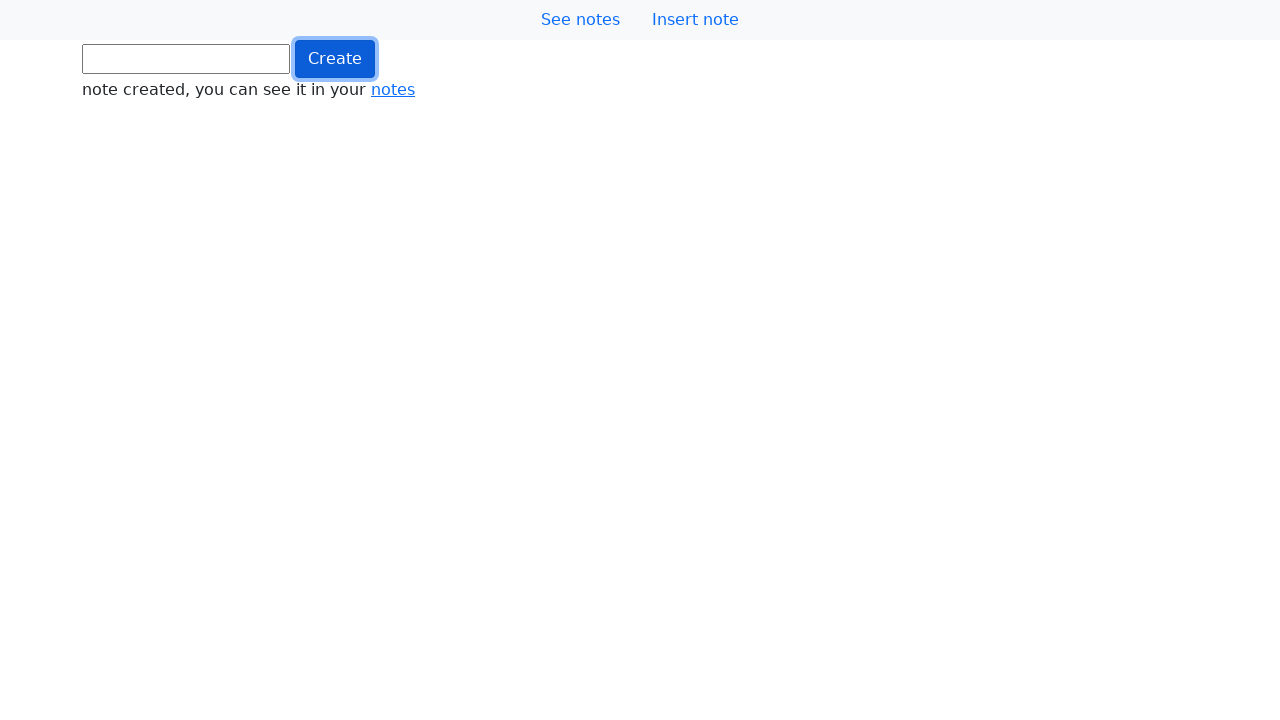

Clicked button (iteration 309/1000) at (335, 59) on .btn.btn-primary
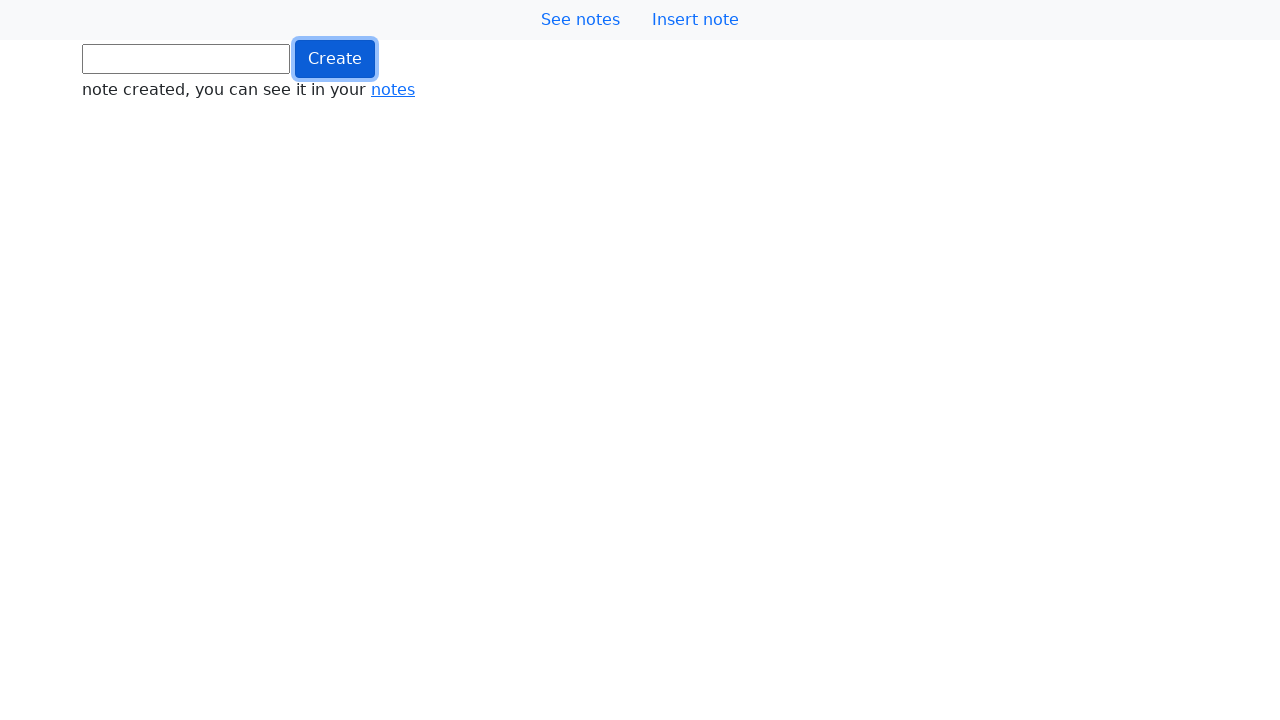

Clicked button (iteration 310/1000) at (335, 59) on .btn.btn-primary
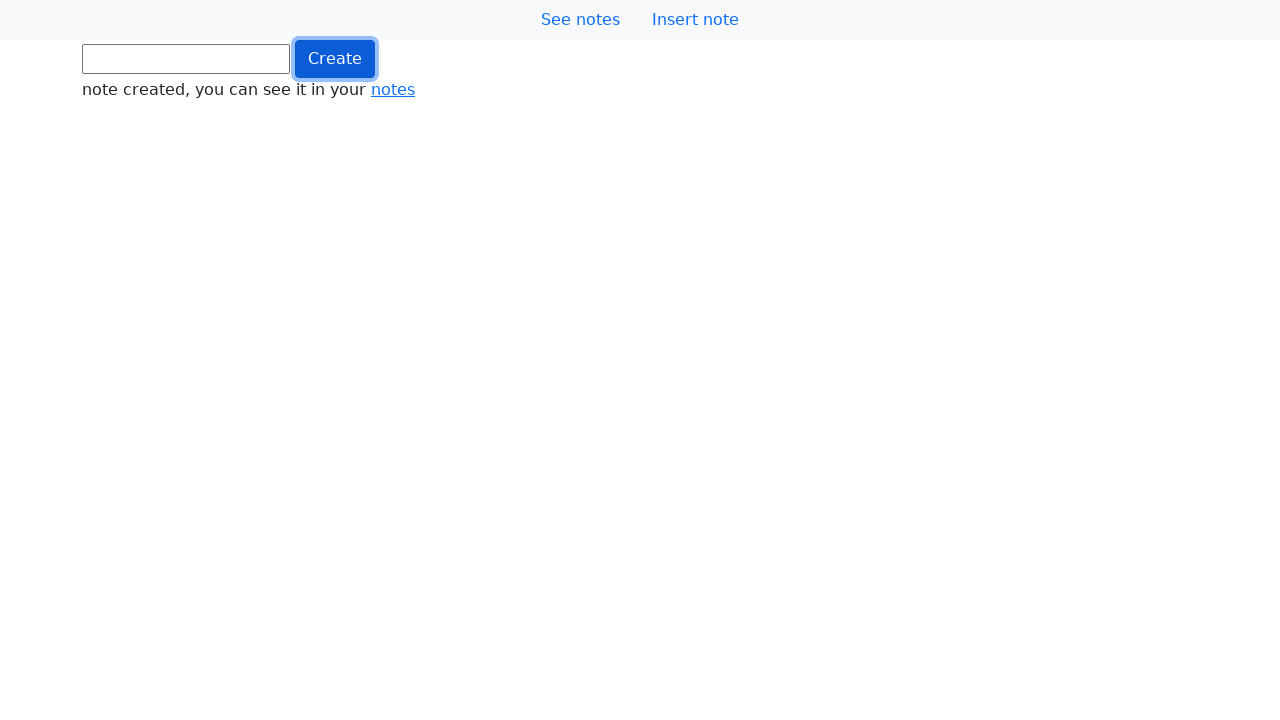

Clicked button (iteration 311/1000) at (335, 59) on .btn.btn-primary
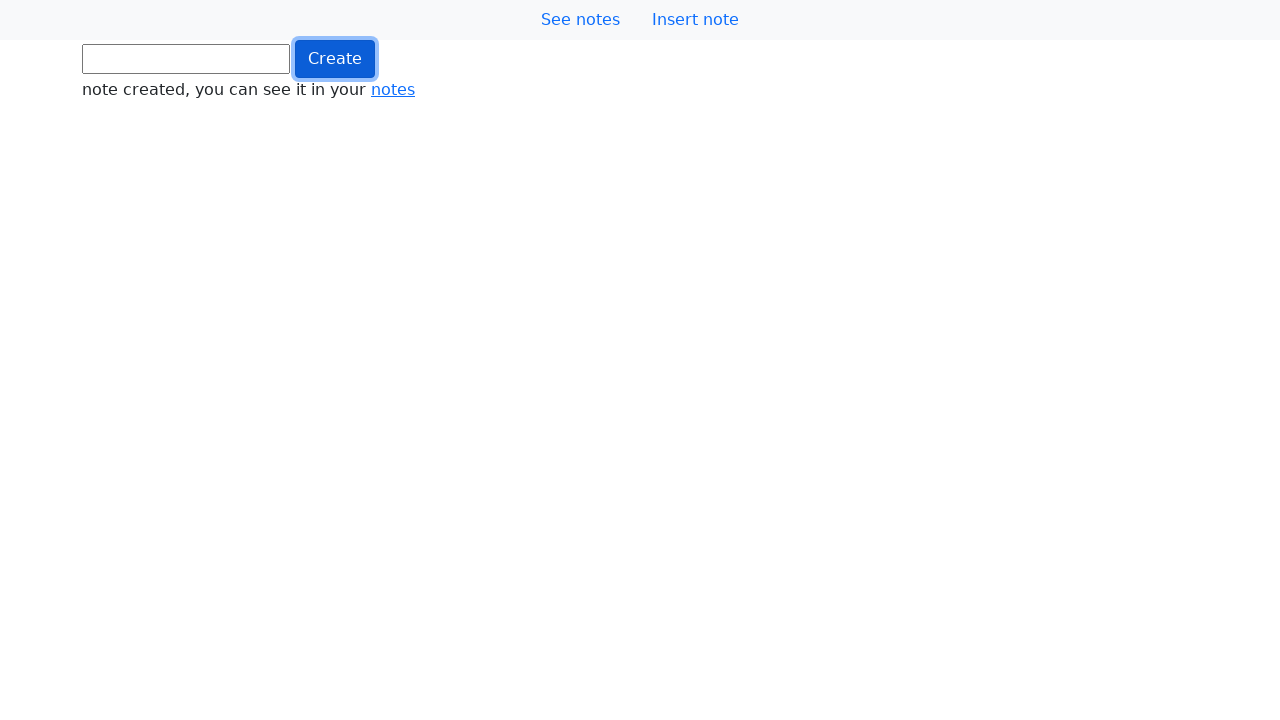

Clicked button (iteration 312/1000) at (335, 59) on .btn.btn-primary
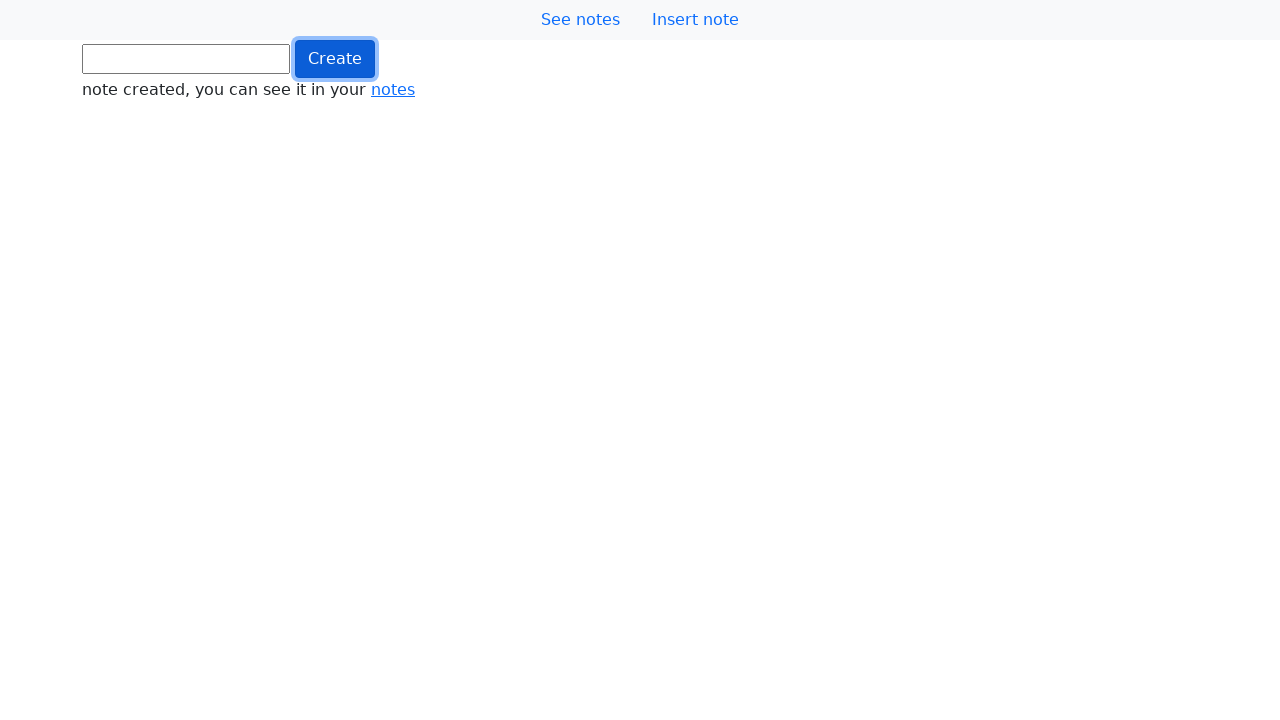

Clicked button (iteration 313/1000) at (335, 59) on .btn.btn-primary
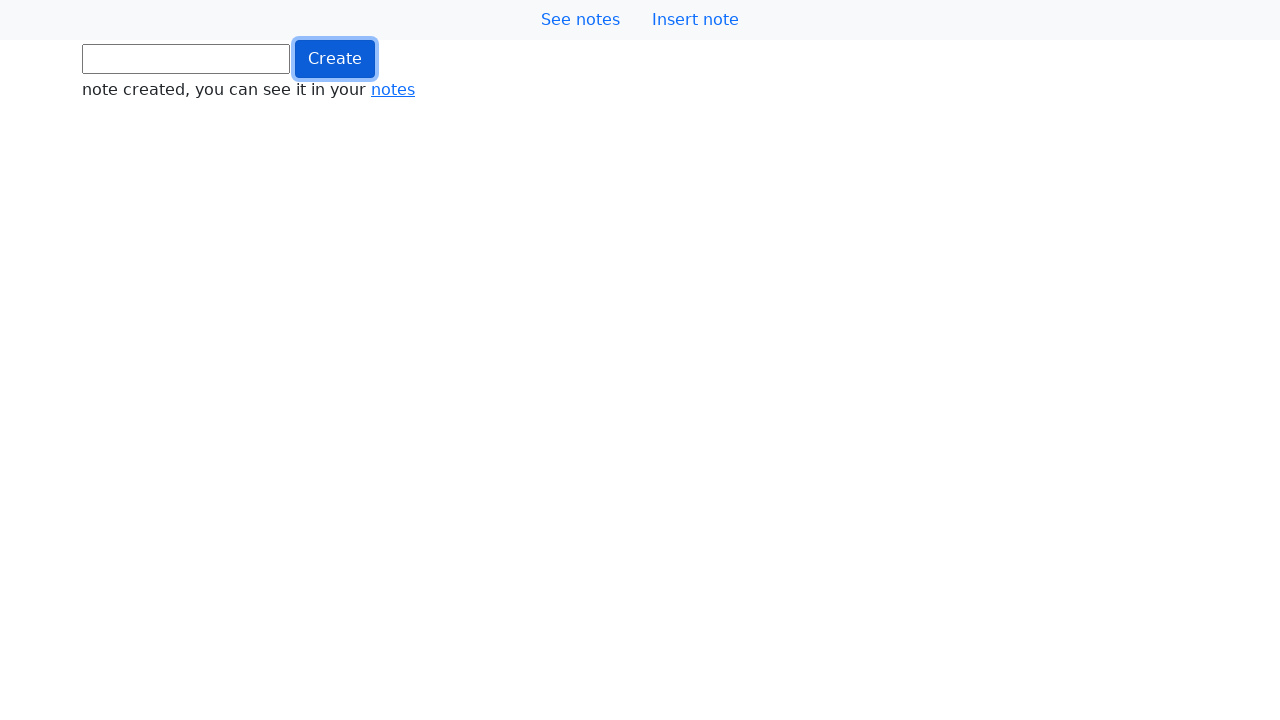

Clicked button (iteration 314/1000) at (335, 59) on .btn.btn-primary
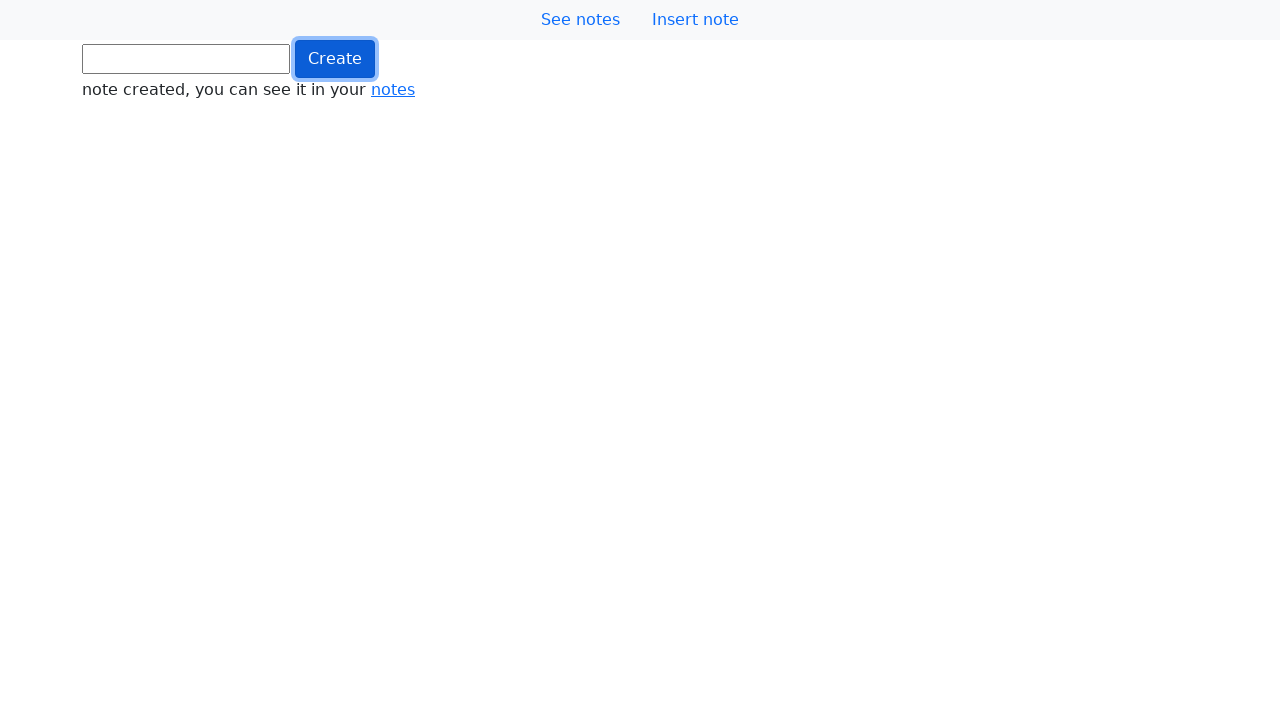

Clicked button (iteration 315/1000) at (335, 59) on .btn.btn-primary
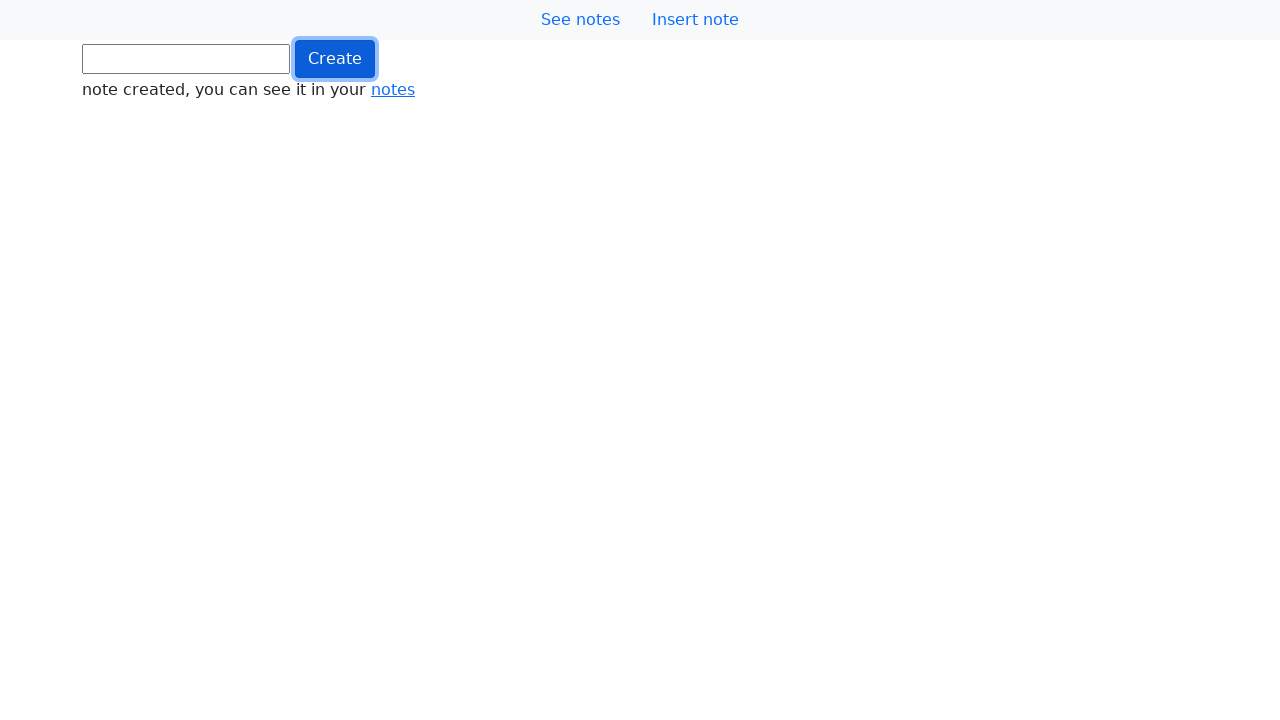

Clicked button (iteration 316/1000) at (335, 59) on .btn.btn-primary
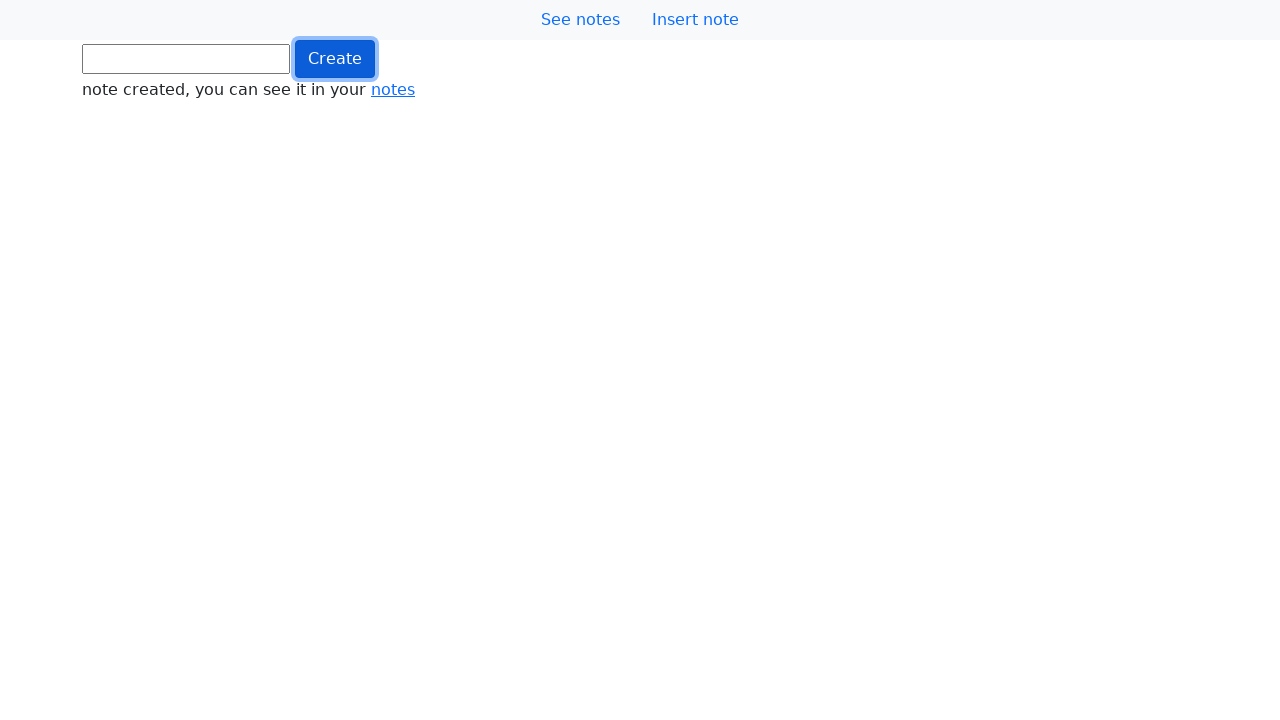

Clicked button (iteration 317/1000) at (335, 59) on .btn.btn-primary
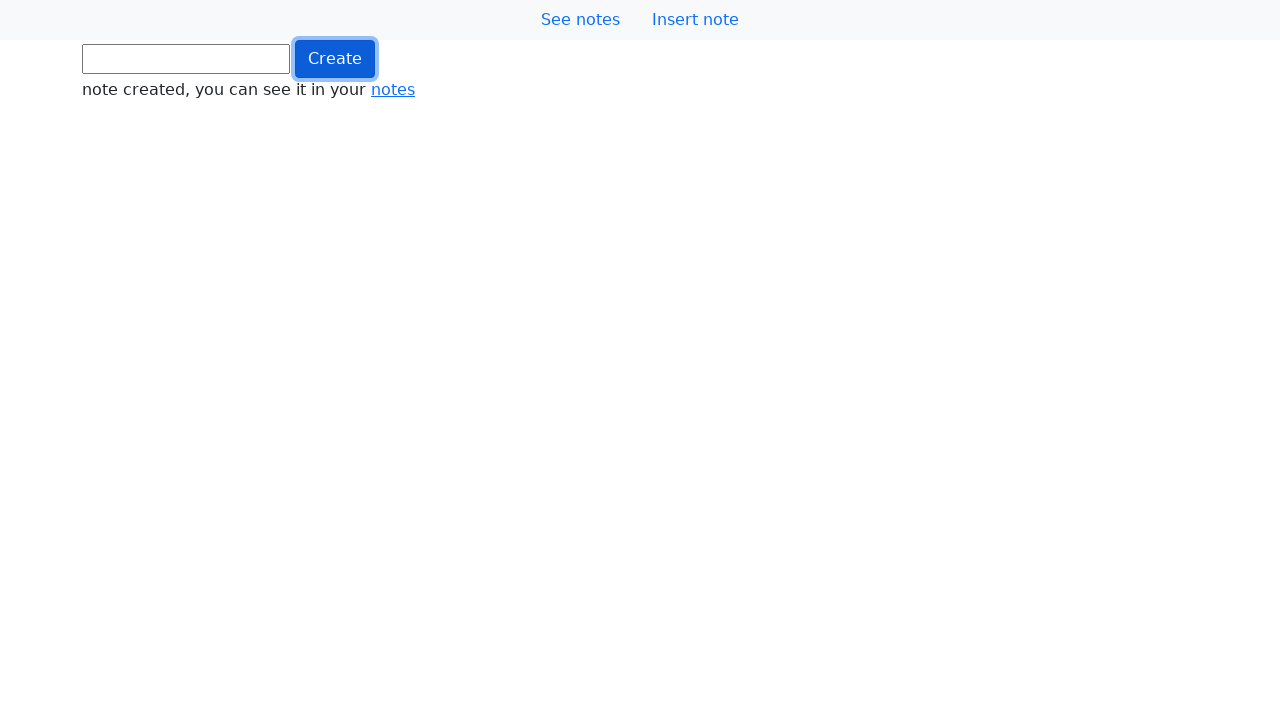

Clicked button (iteration 318/1000) at (335, 59) on .btn.btn-primary
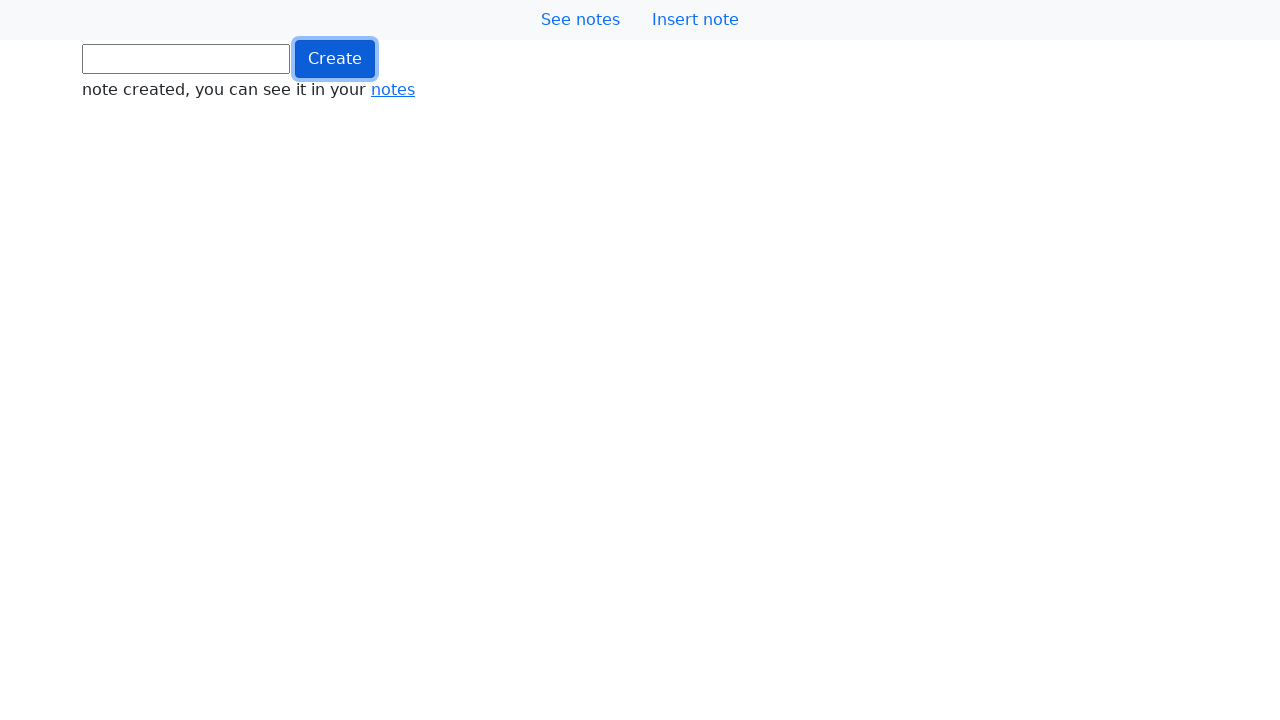

Clicked button (iteration 319/1000) at (335, 59) on .btn.btn-primary
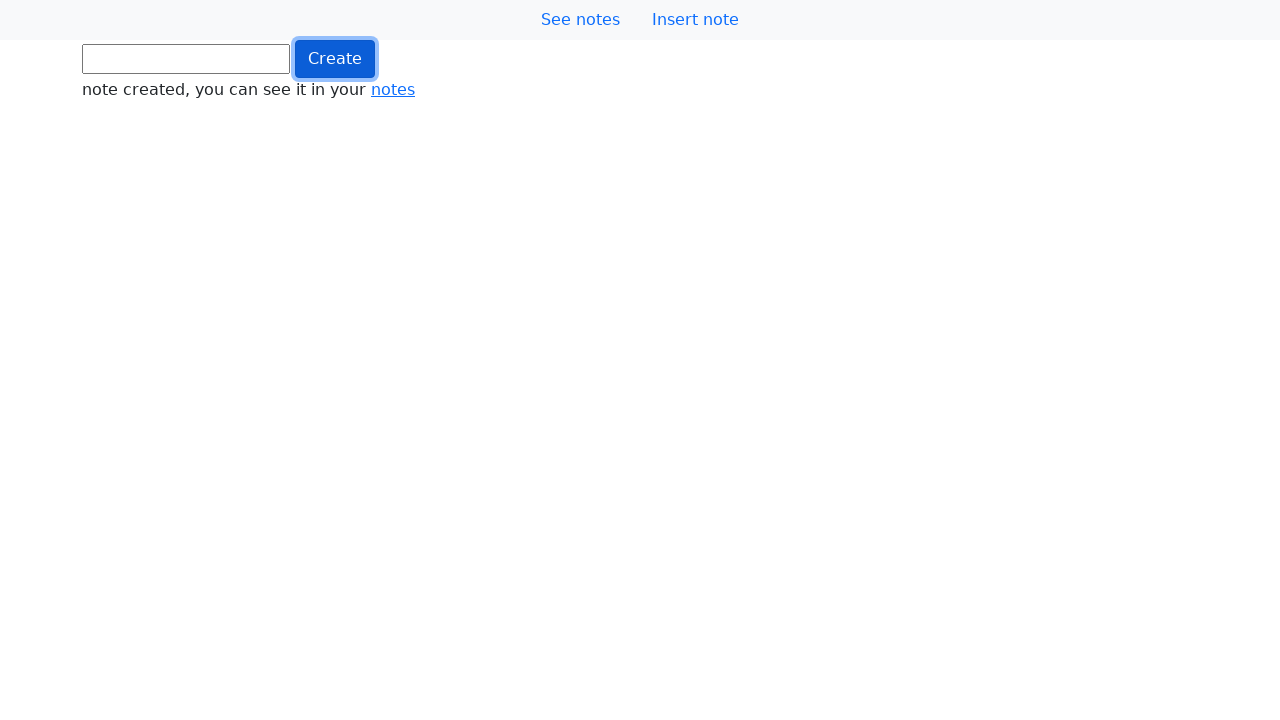

Clicked button (iteration 320/1000) at (335, 59) on .btn.btn-primary
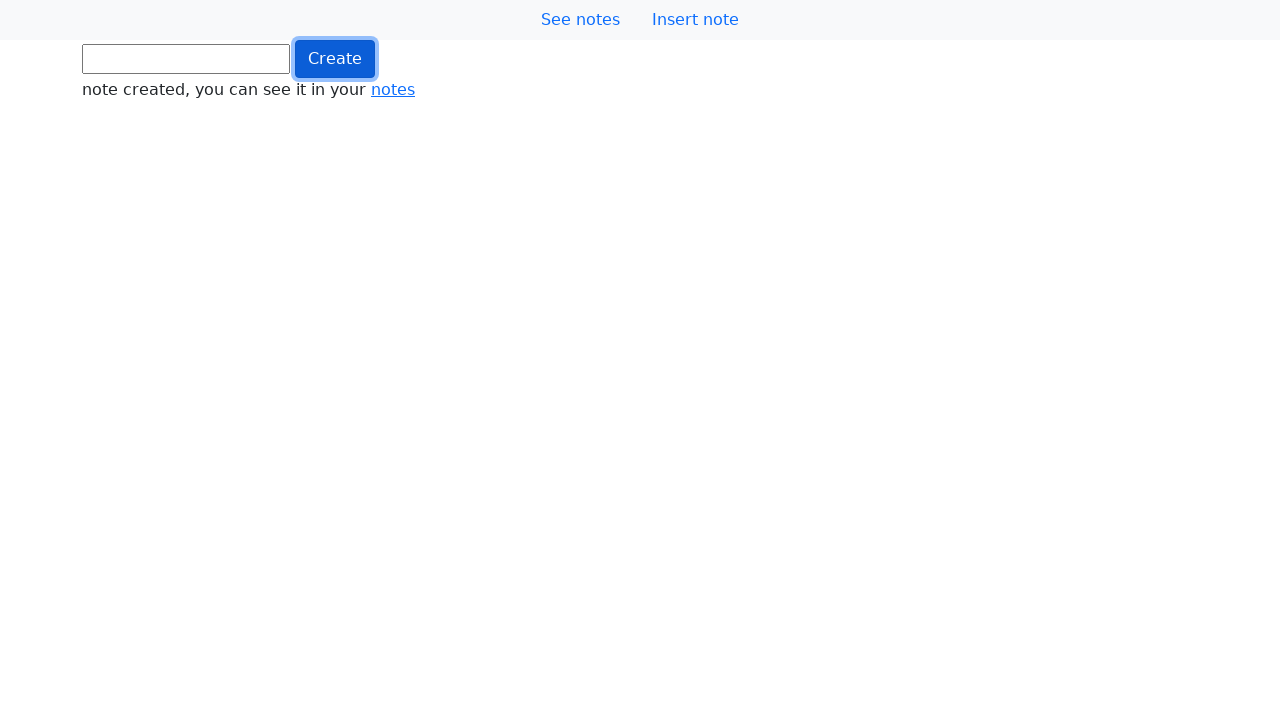

Clicked button (iteration 321/1000) at (335, 59) on .btn.btn-primary
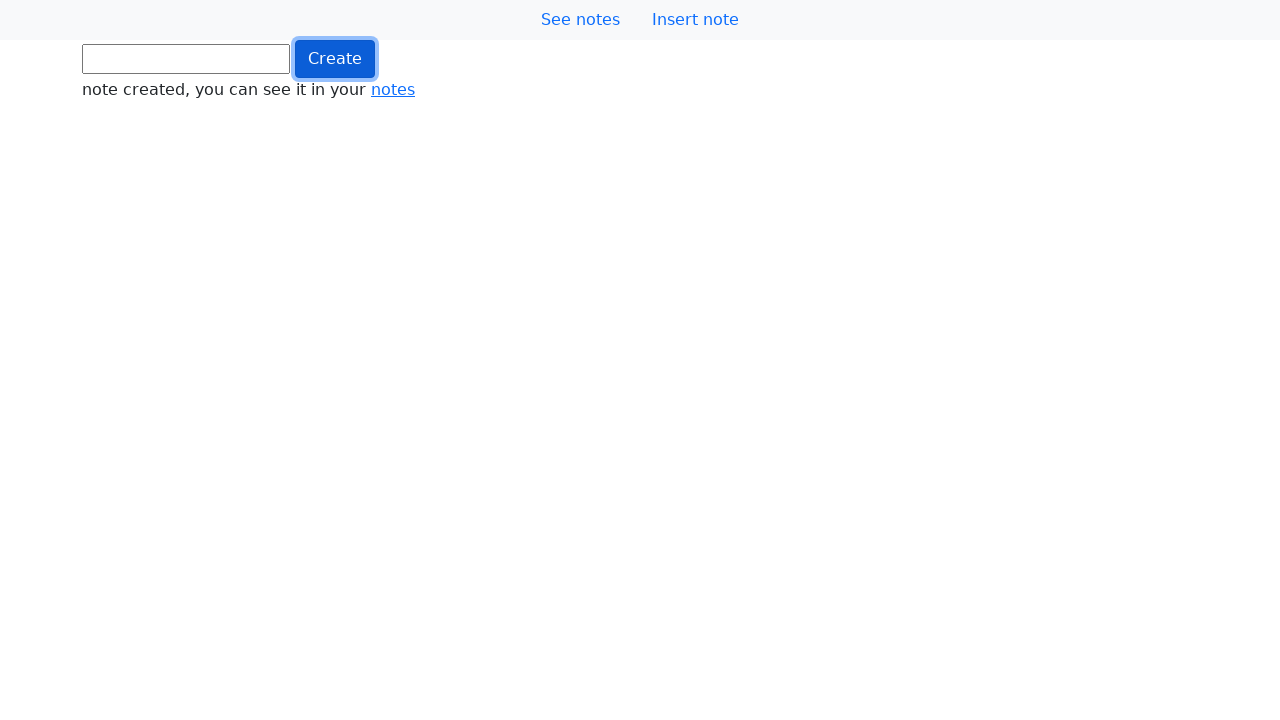

Clicked button (iteration 322/1000) at (335, 59) on .btn.btn-primary
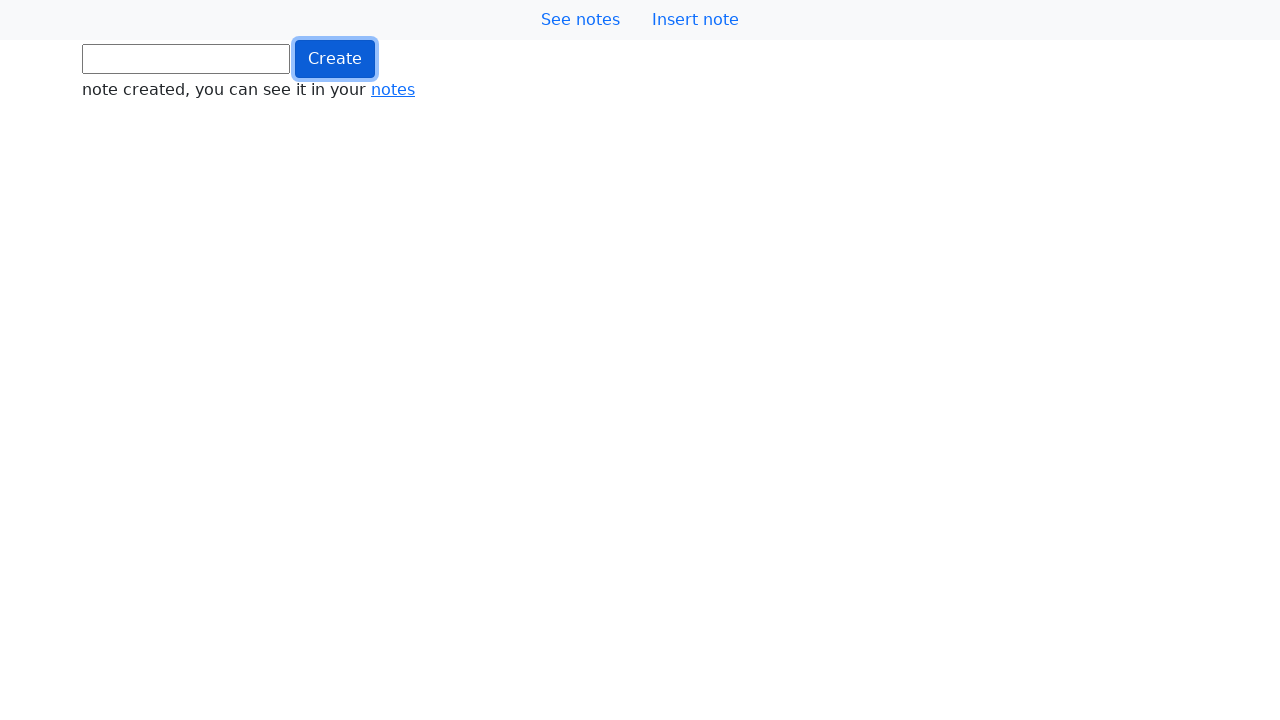

Clicked button (iteration 323/1000) at (335, 59) on .btn.btn-primary
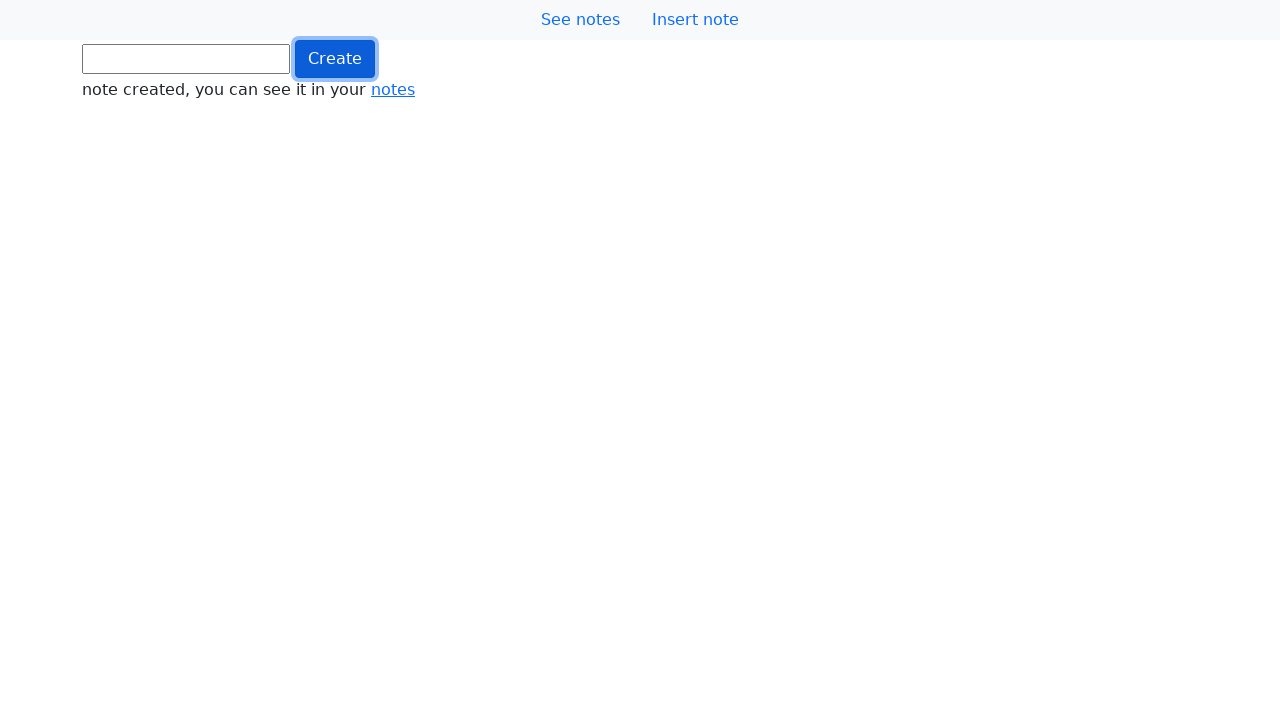

Clicked button (iteration 324/1000) at (335, 59) on .btn.btn-primary
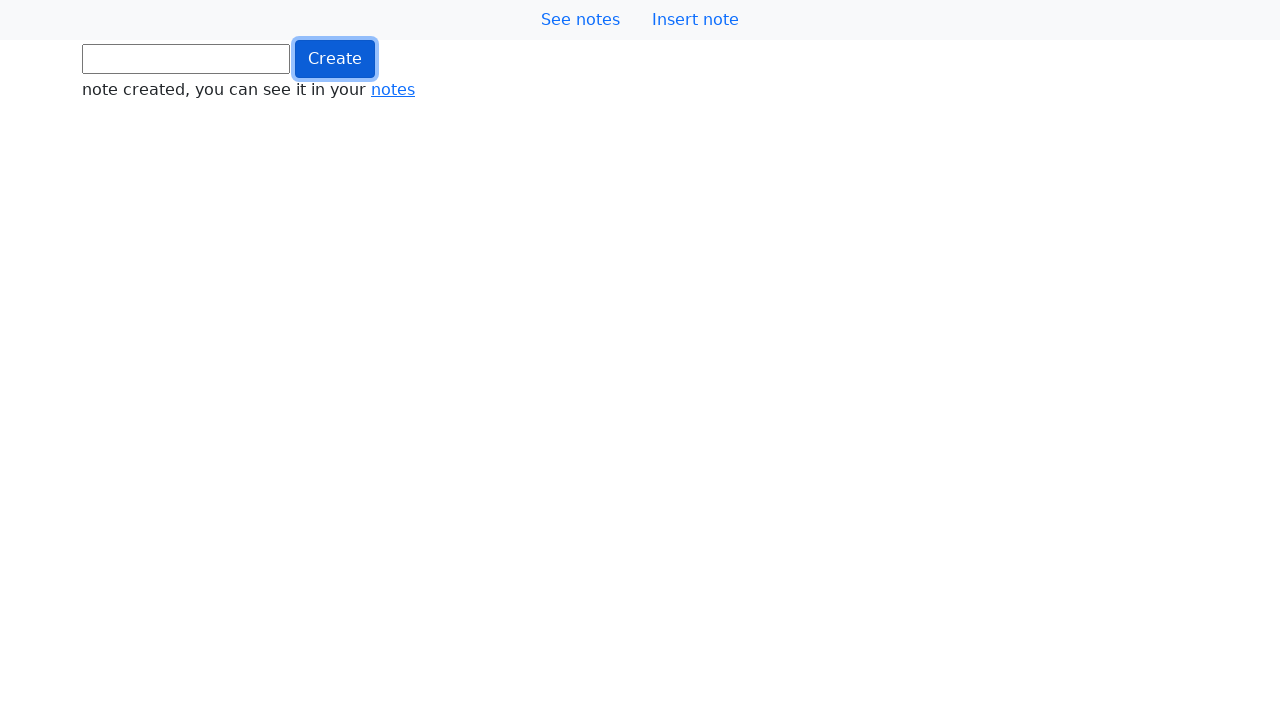

Clicked button (iteration 325/1000) at (335, 59) on .btn.btn-primary
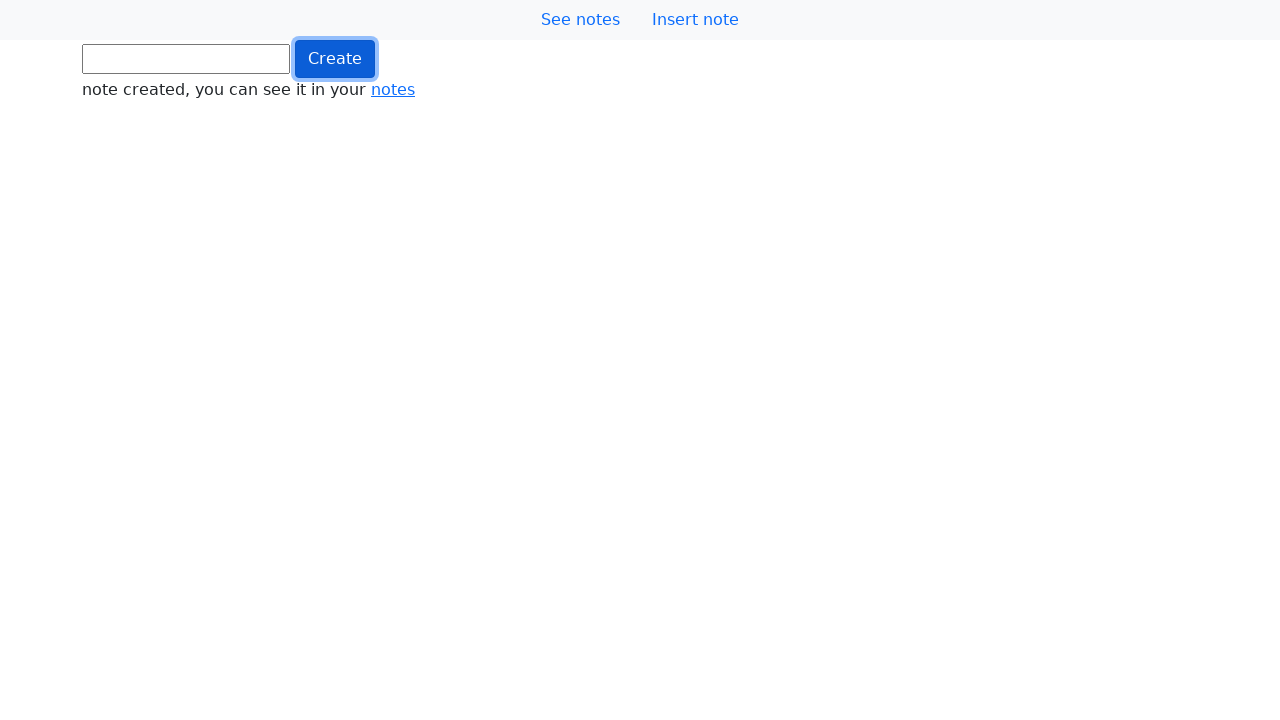

Clicked button (iteration 326/1000) at (335, 59) on .btn.btn-primary
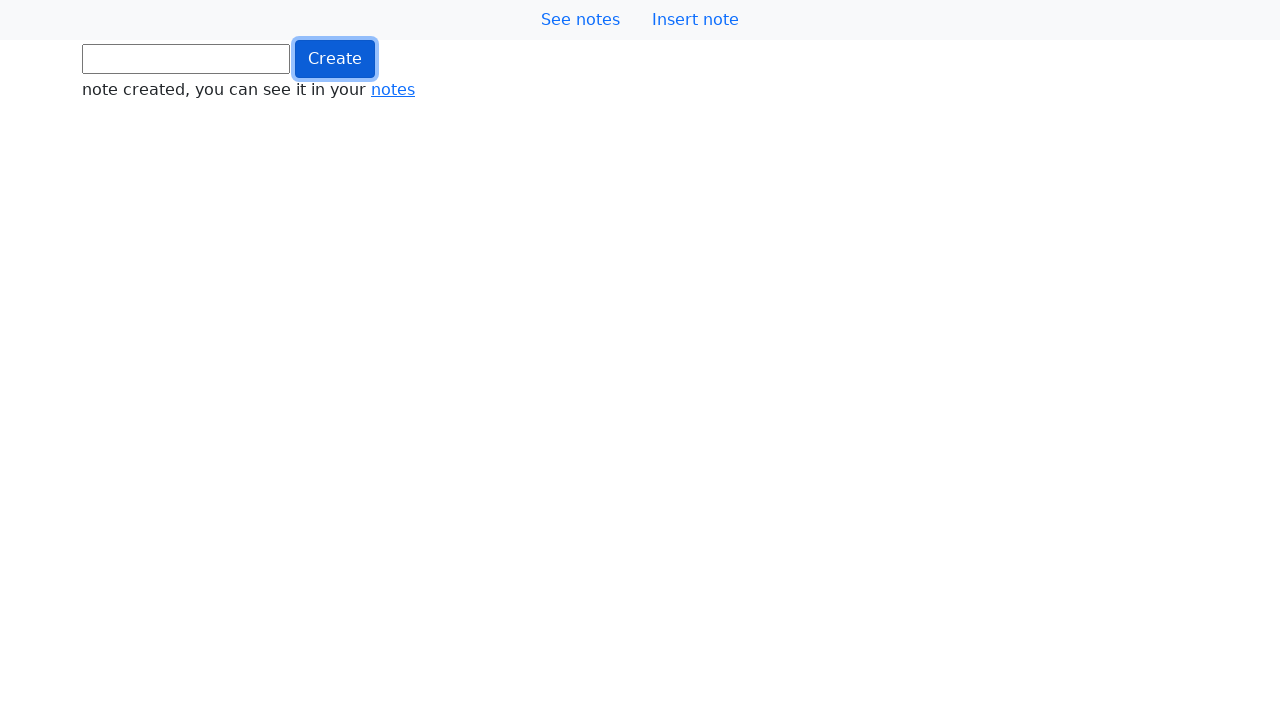

Clicked button (iteration 327/1000) at (335, 59) on .btn.btn-primary
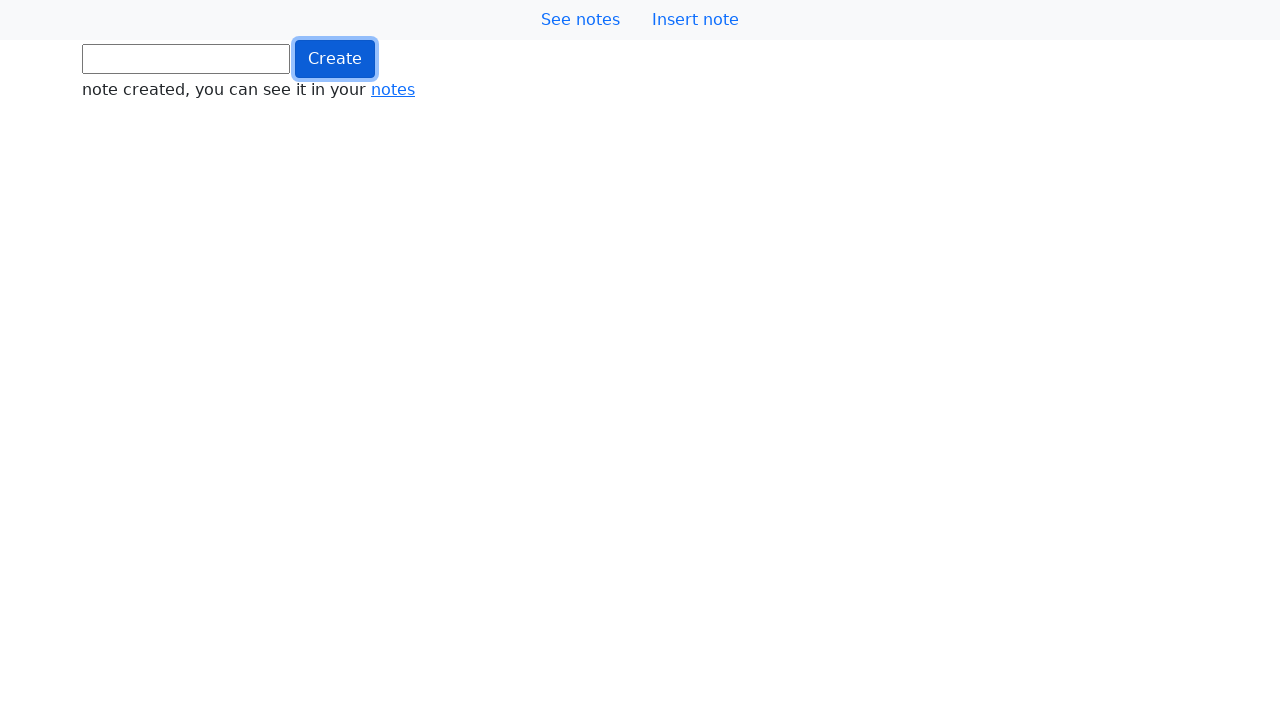

Clicked button (iteration 328/1000) at (335, 59) on .btn.btn-primary
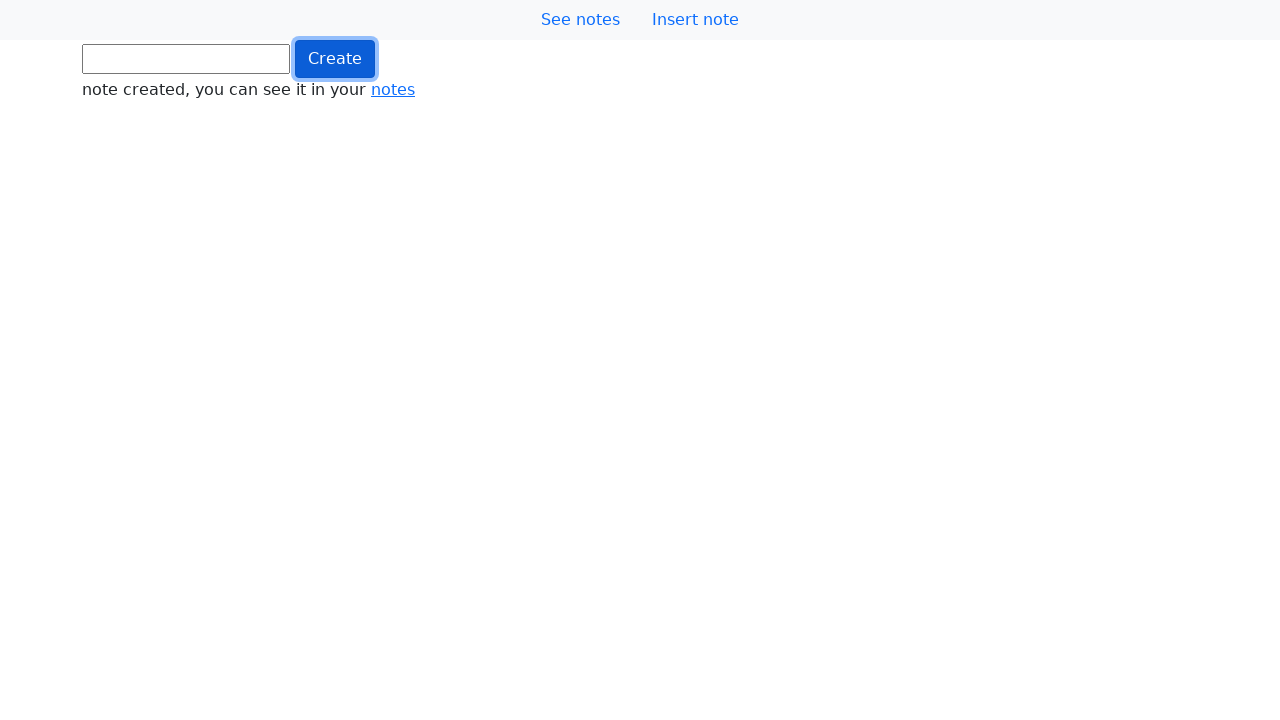

Clicked button (iteration 329/1000) at (335, 59) on .btn.btn-primary
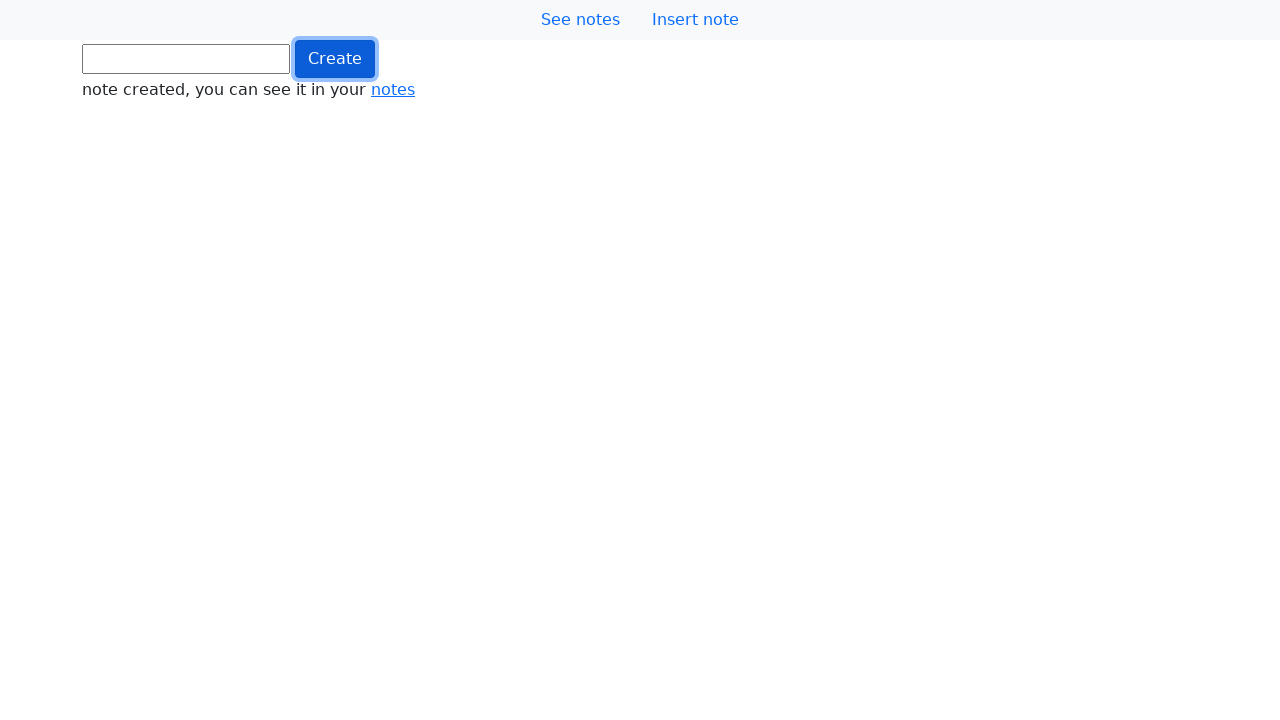

Clicked button (iteration 330/1000) at (335, 59) on .btn.btn-primary
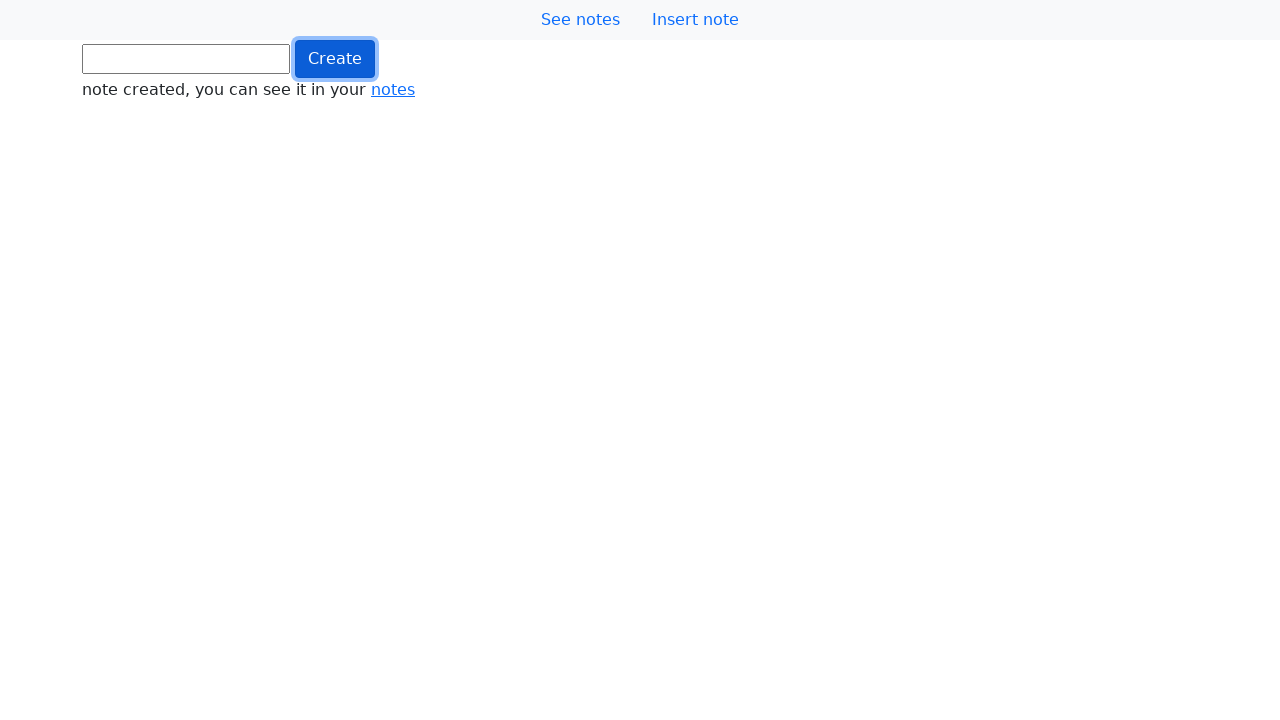

Clicked button (iteration 331/1000) at (335, 59) on .btn.btn-primary
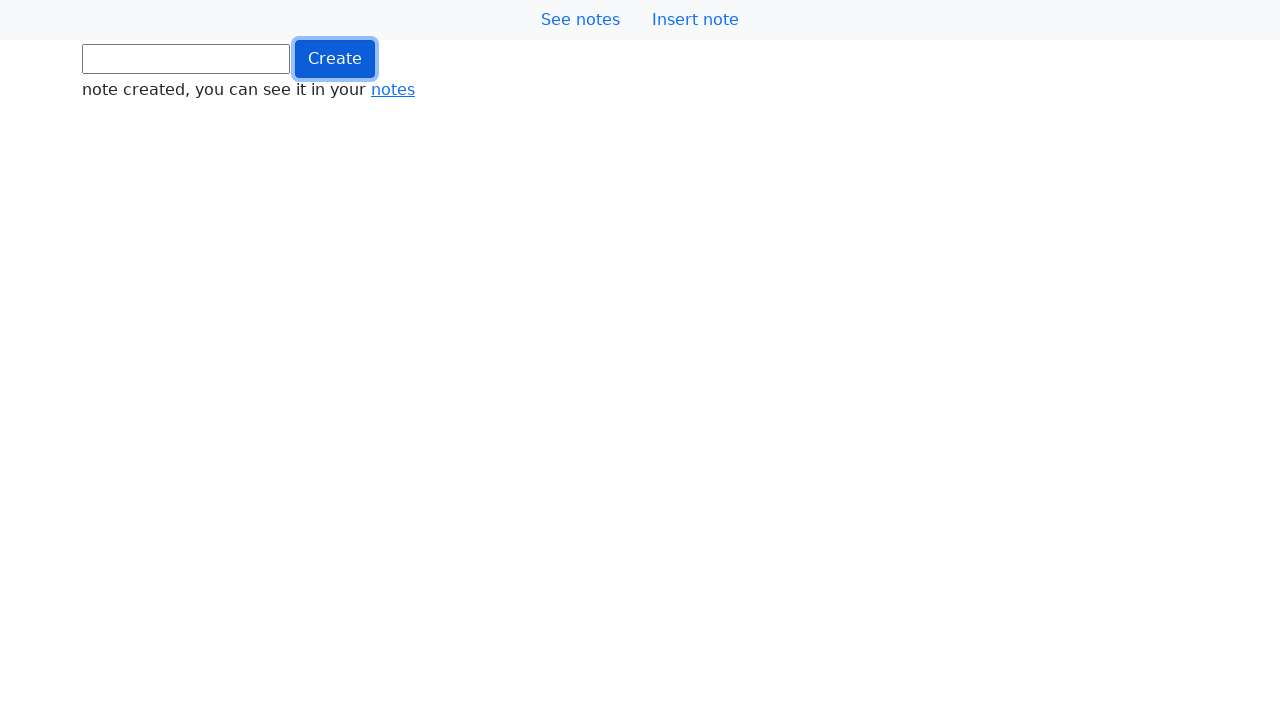

Clicked button (iteration 332/1000) at (335, 59) on .btn.btn-primary
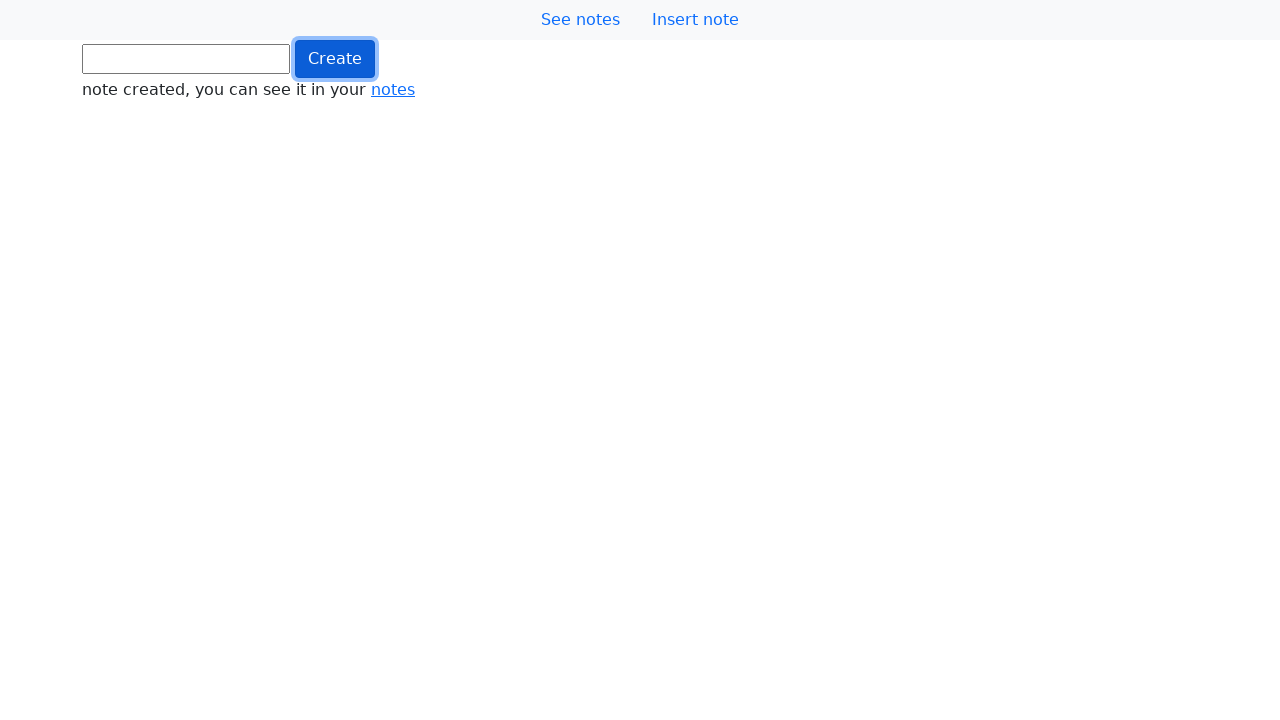

Clicked button (iteration 333/1000) at (335, 59) on .btn.btn-primary
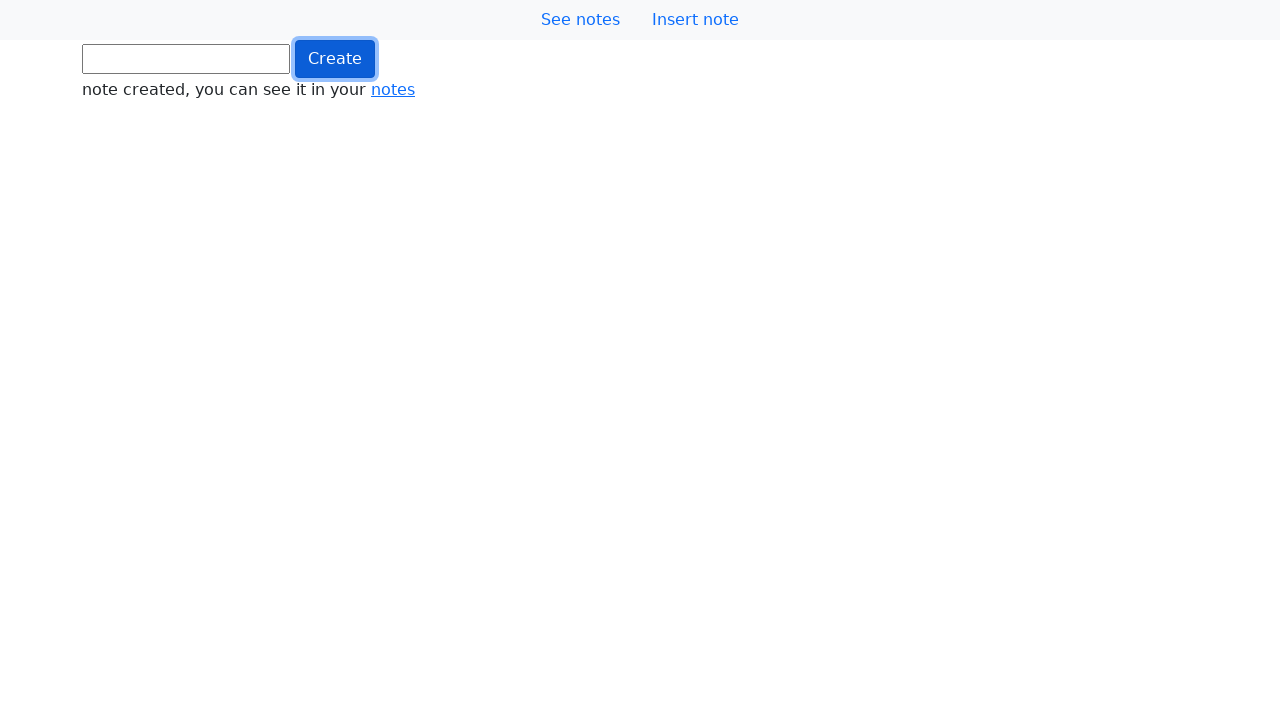

Clicked button (iteration 334/1000) at (335, 59) on .btn.btn-primary
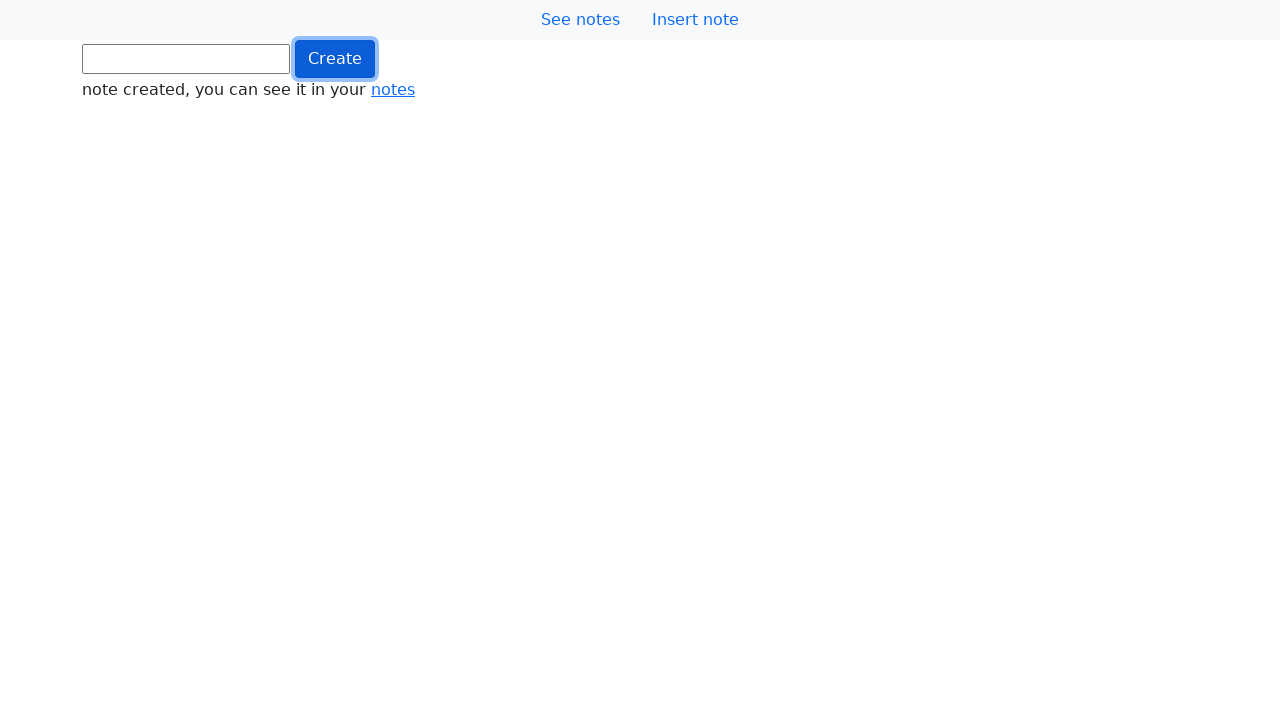

Clicked button (iteration 335/1000) at (335, 59) on .btn.btn-primary
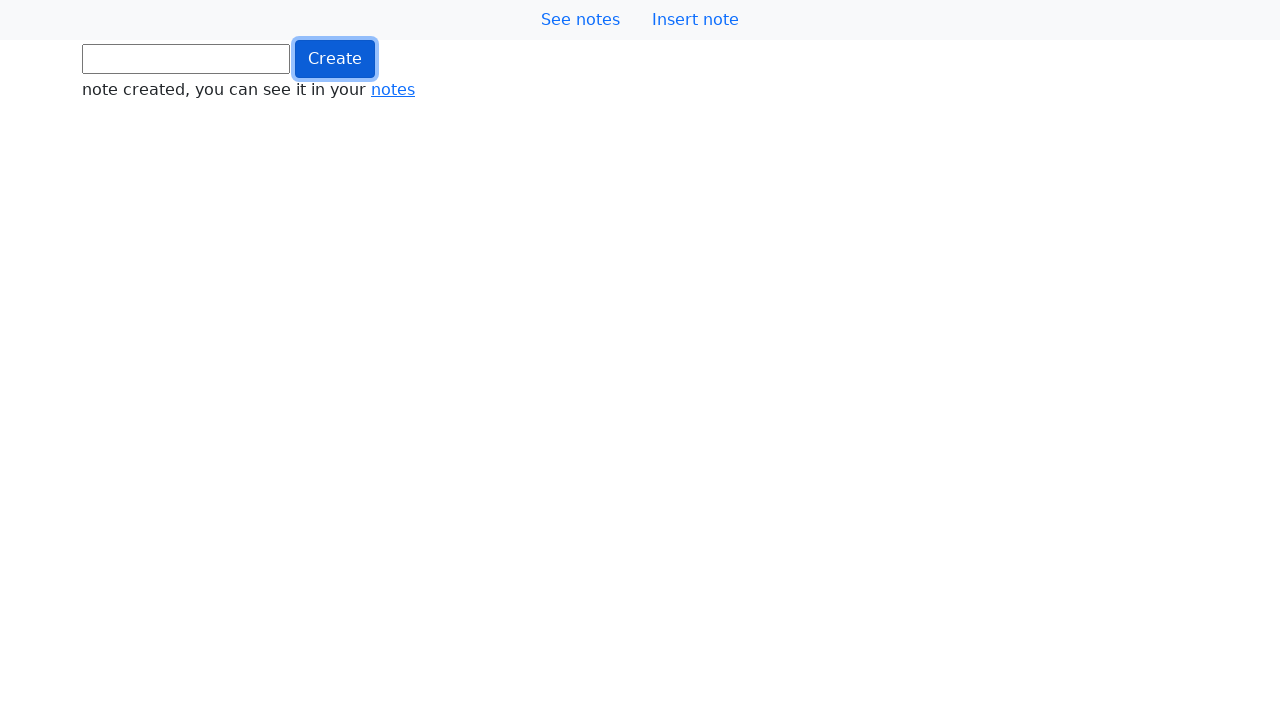

Clicked button (iteration 336/1000) at (335, 59) on .btn.btn-primary
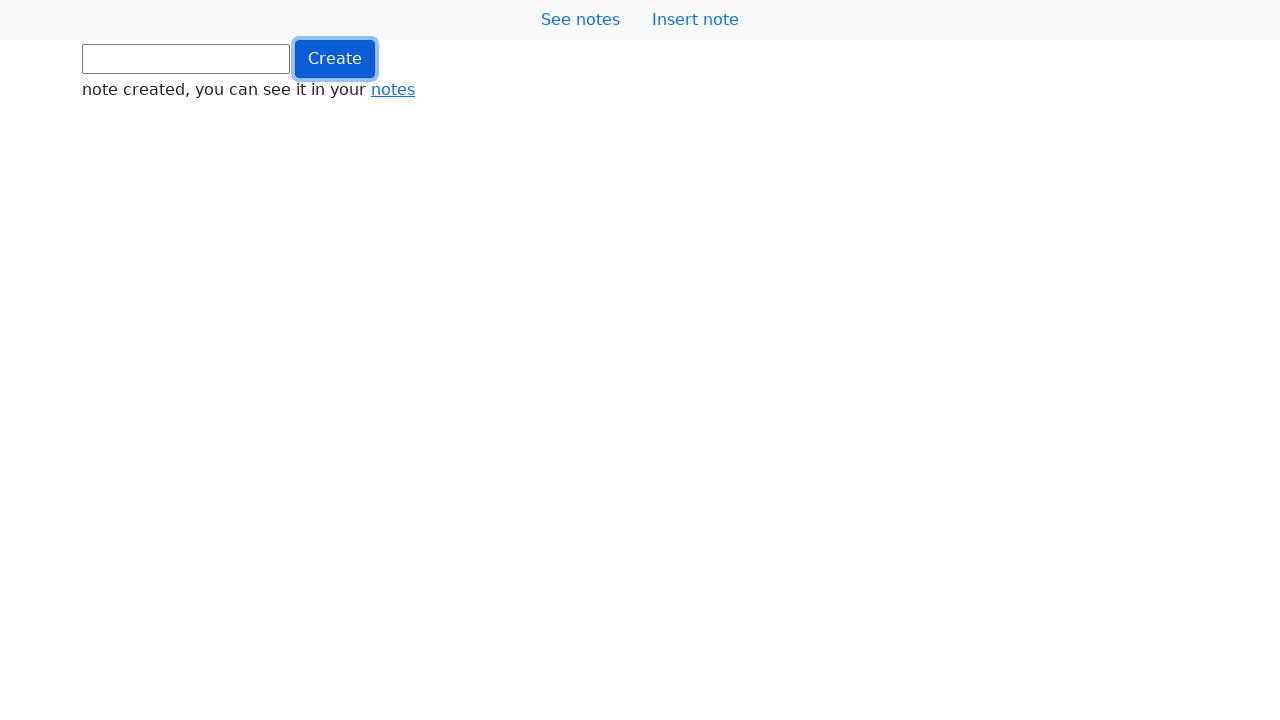

Clicked button (iteration 337/1000) at (335, 59) on .btn.btn-primary
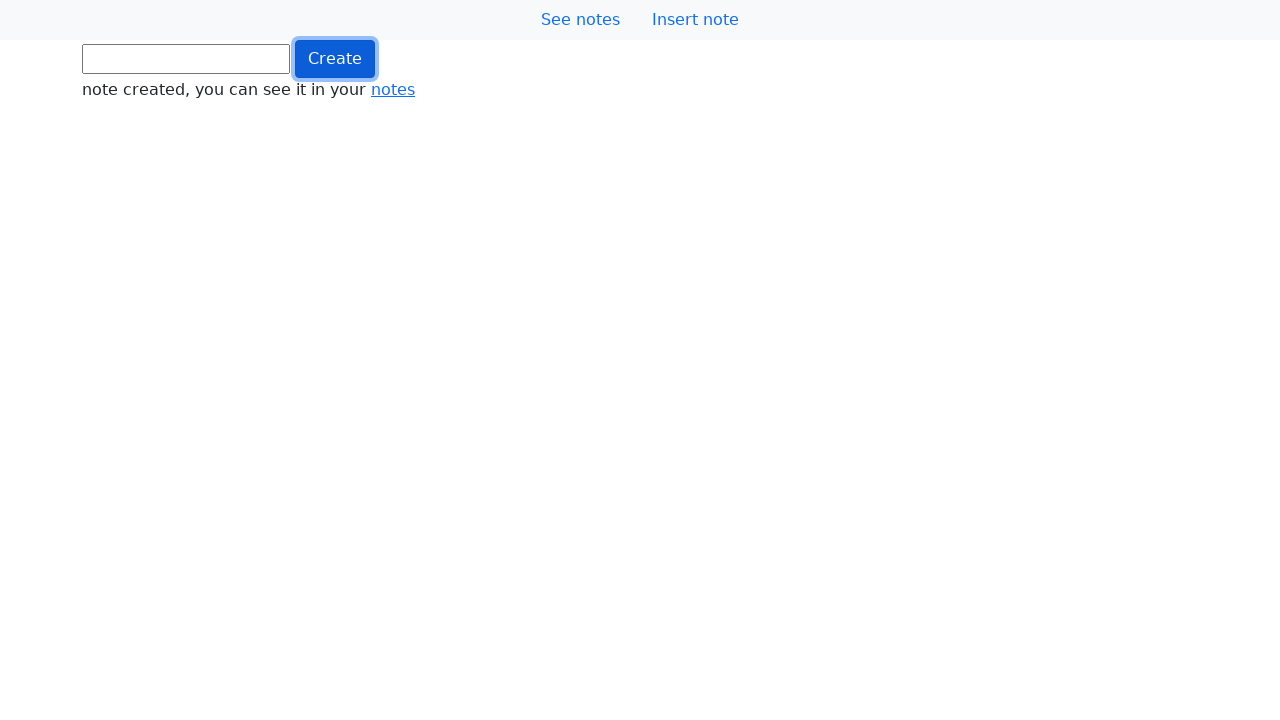

Clicked button (iteration 338/1000) at (335, 59) on .btn.btn-primary
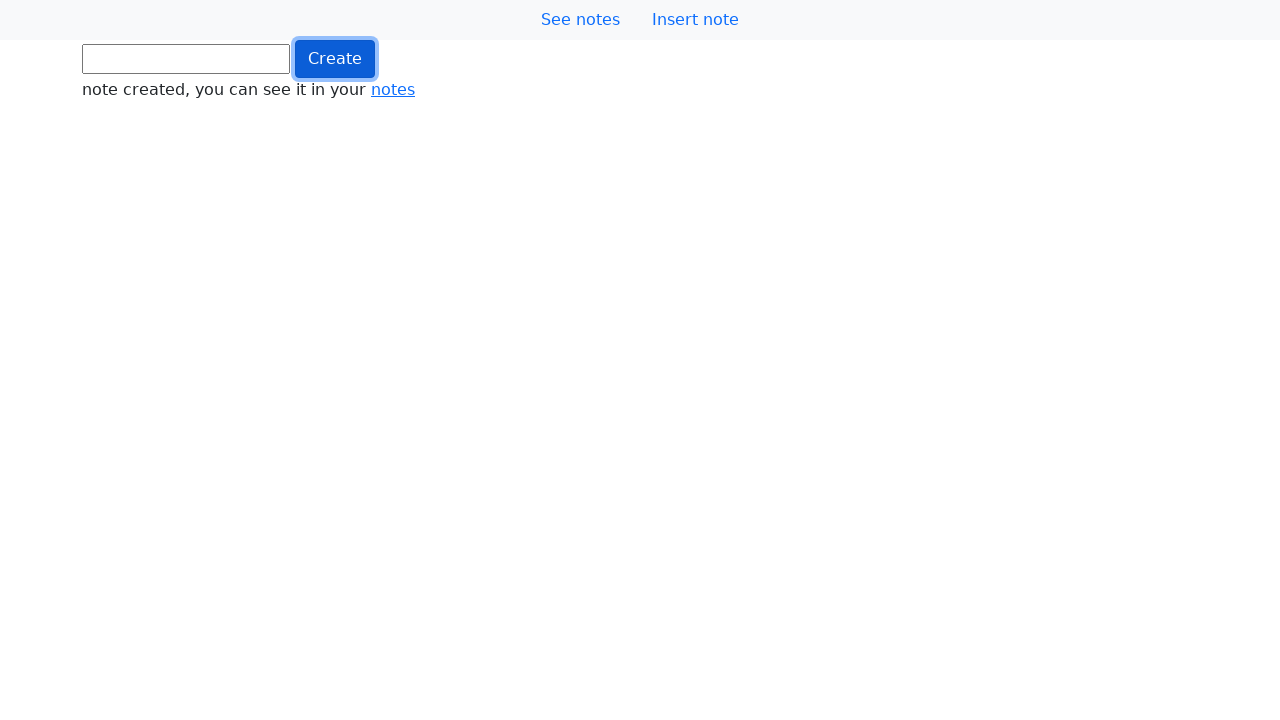

Clicked button (iteration 339/1000) at (335, 59) on .btn.btn-primary
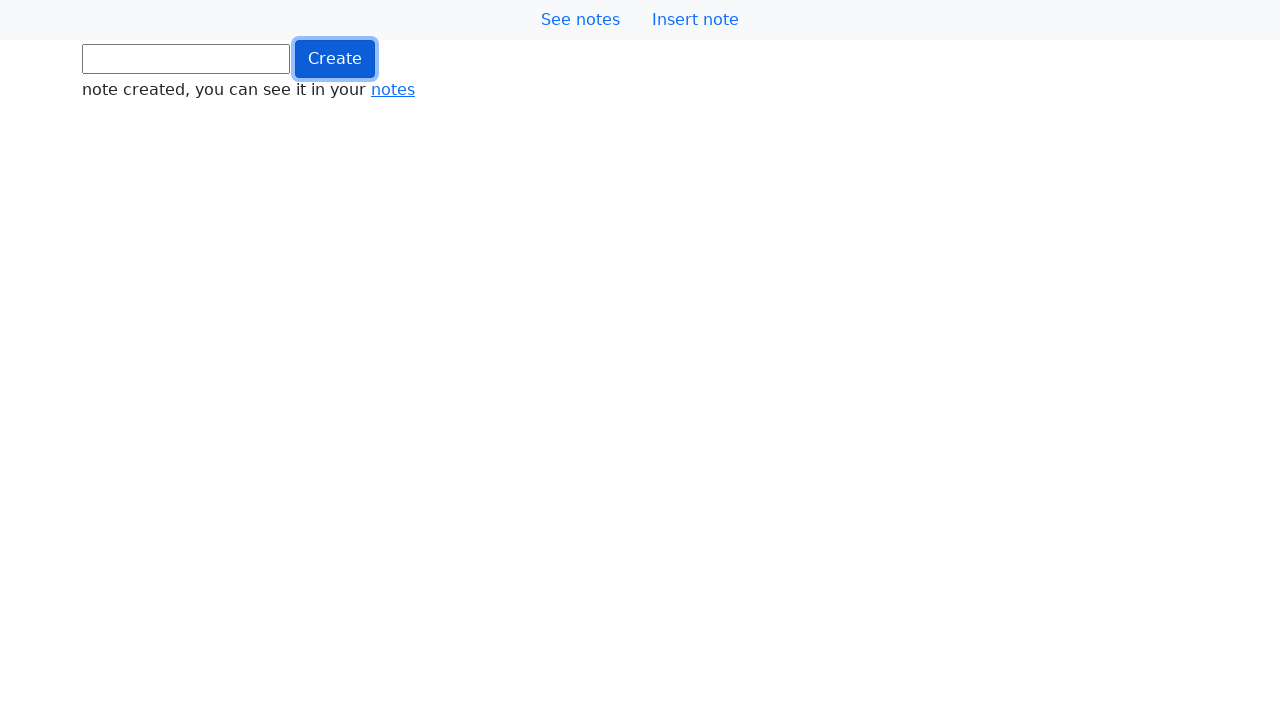

Clicked button (iteration 340/1000) at (335, 59) on .btn.btn-primary
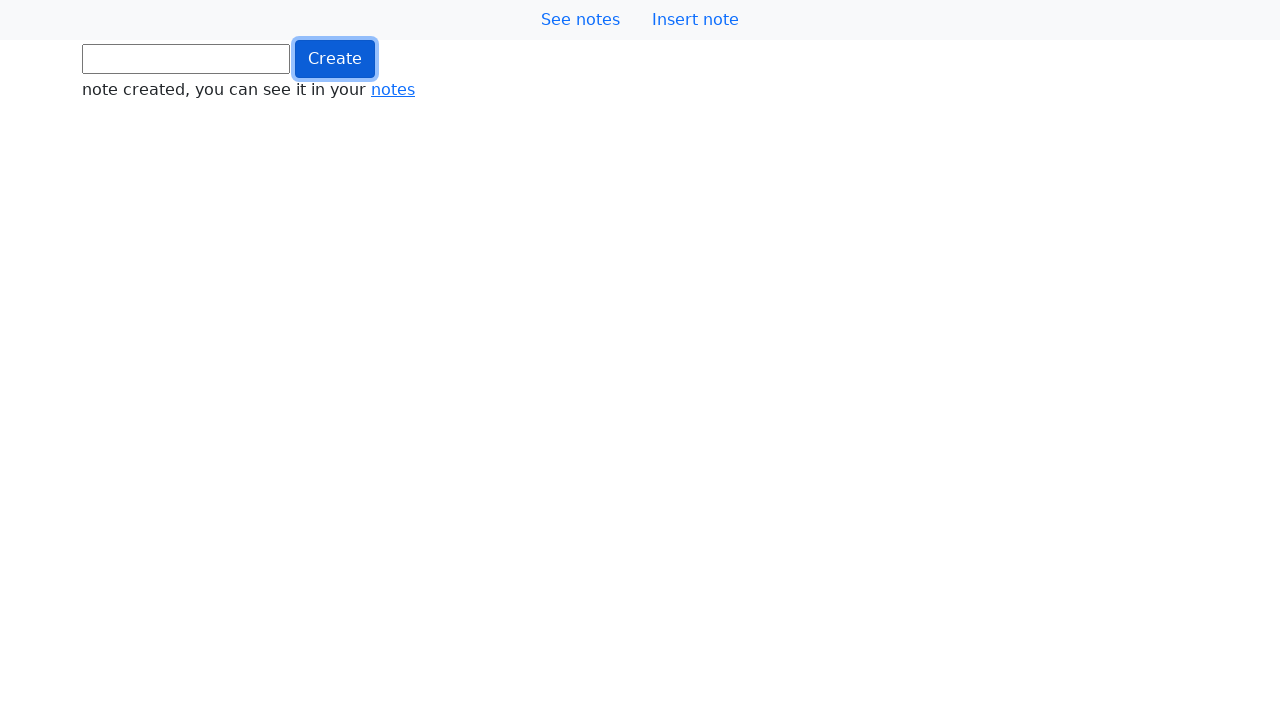

Clicked button (iteration 341/1000) at (335, 59) on .btn.btn-primary
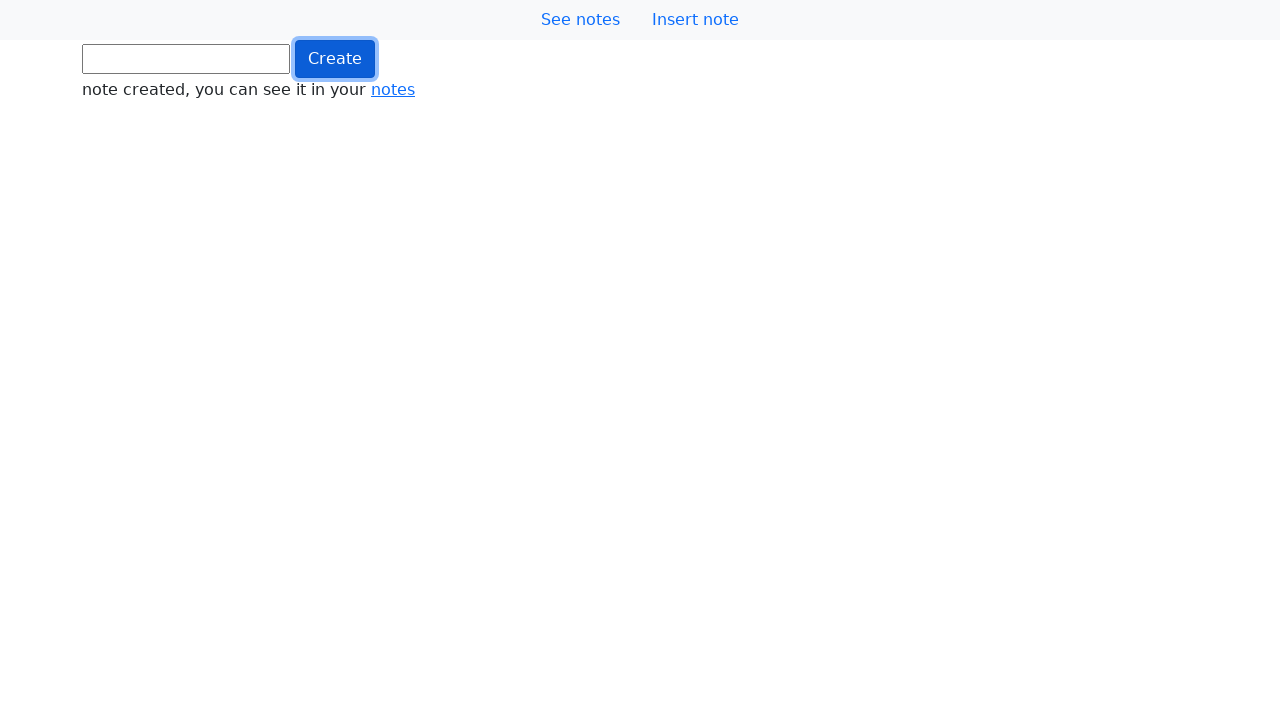

Clicked button (iteration 342/1000) at (335, 59) on .btn.btn-primary
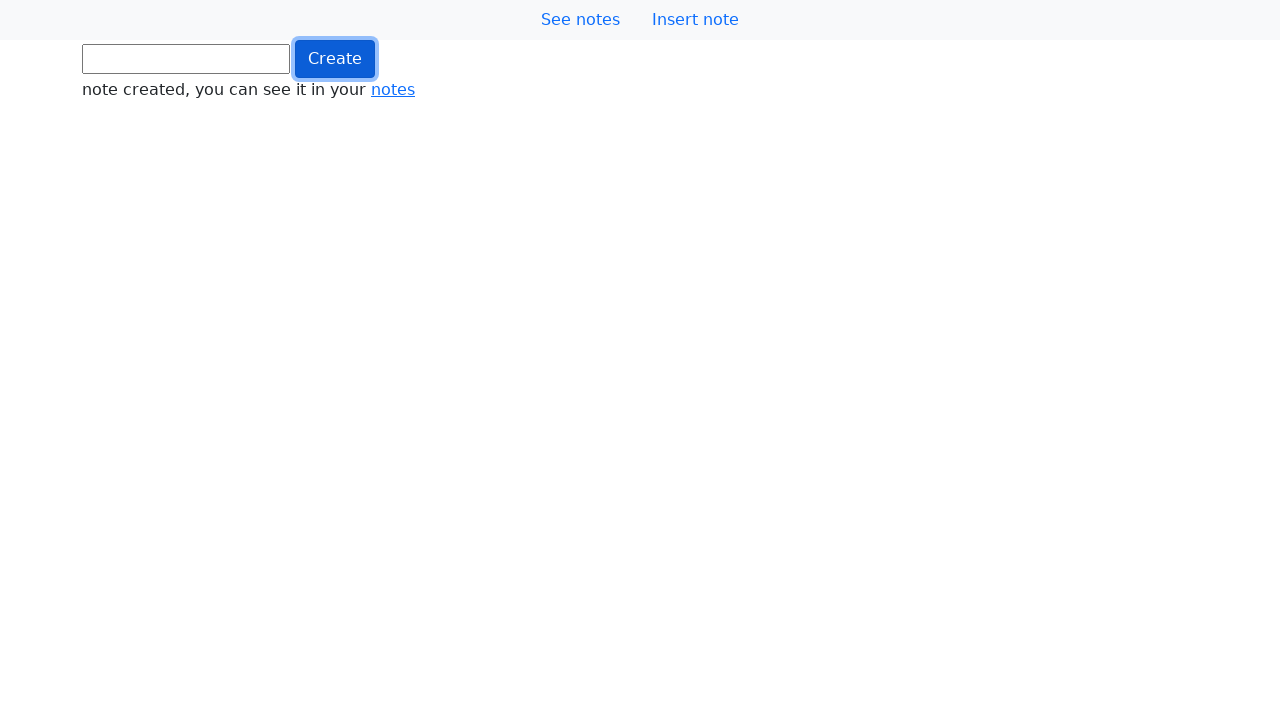

Clicked button (iteration 343/1000) at (335, 59) on .btn.btn-primary
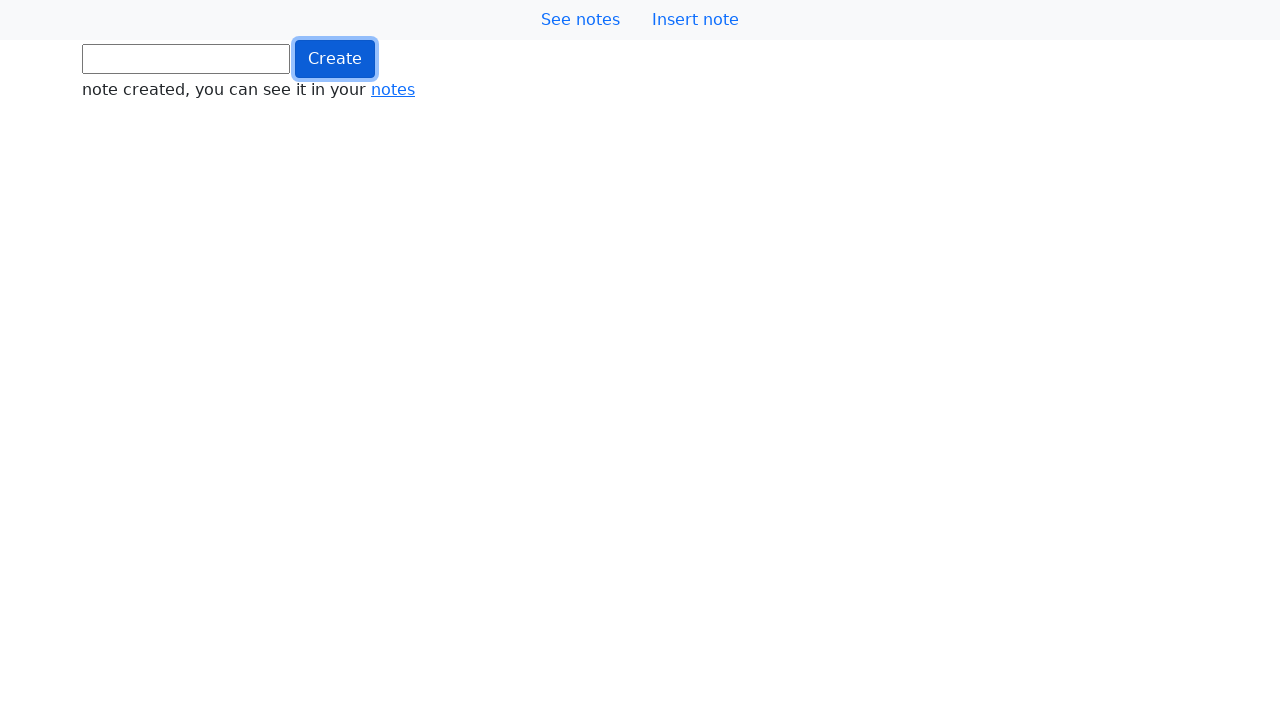

Clicked button (iteration 344/1000) at (335, 59) on .btn.btn-primary
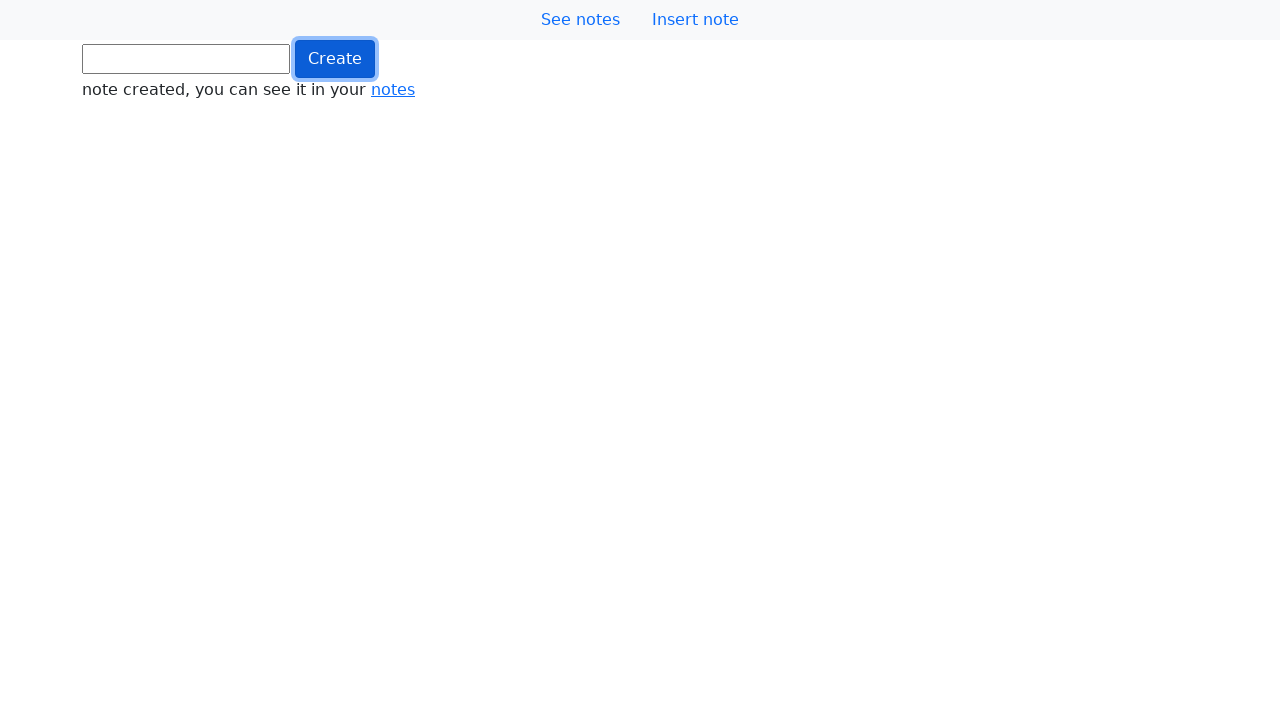

Clicked button (iteration 345/1000) at (335, 59) on .btn.btn-primary
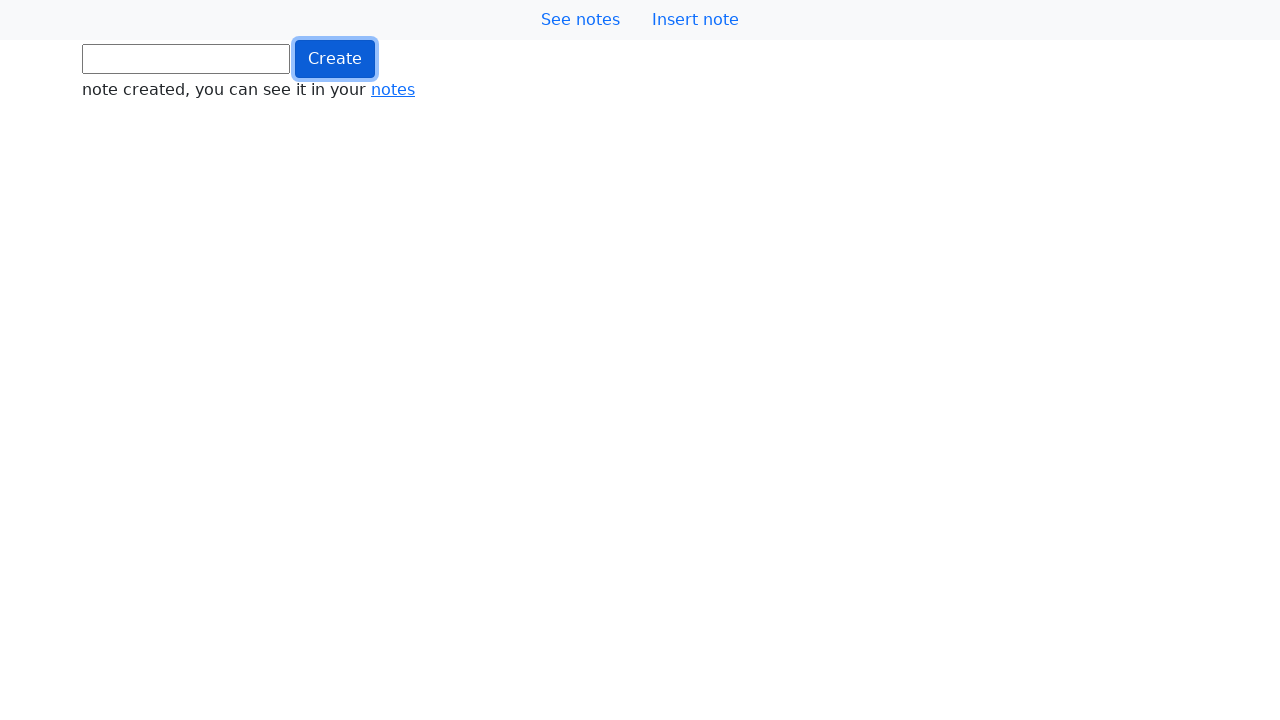

Clicked button (iteration 346/1000) at (335, 59) on .btn.btn-primary
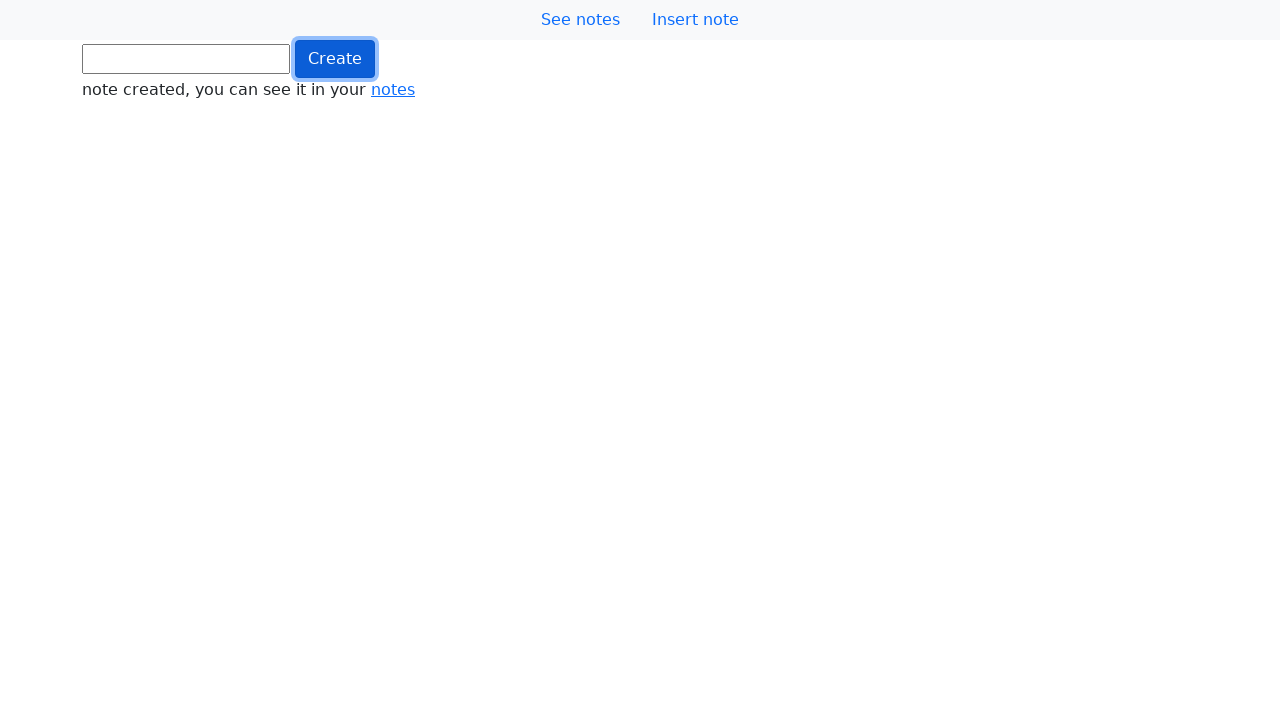

Clicked button (iteration 347/1000) at (335, 59) on .btn.btn-primary
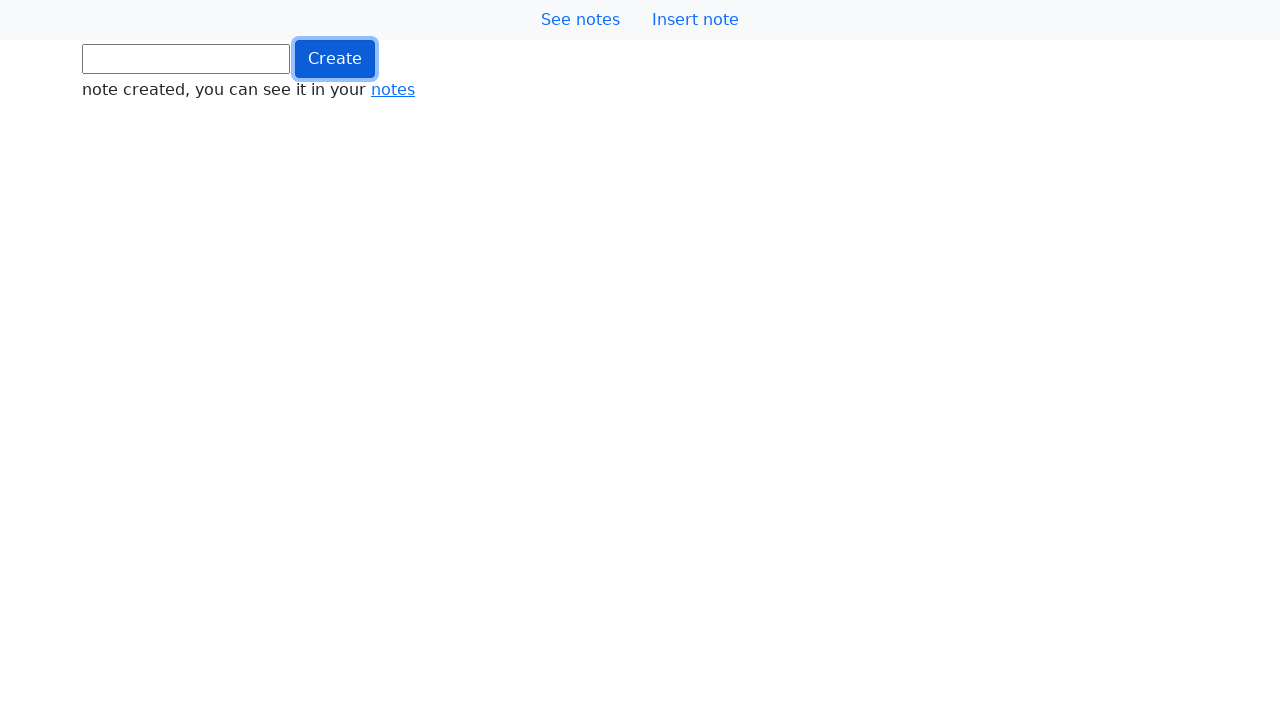

Clicked button (iteration 348/1000) at (335, 59) on .btn.btn-primary
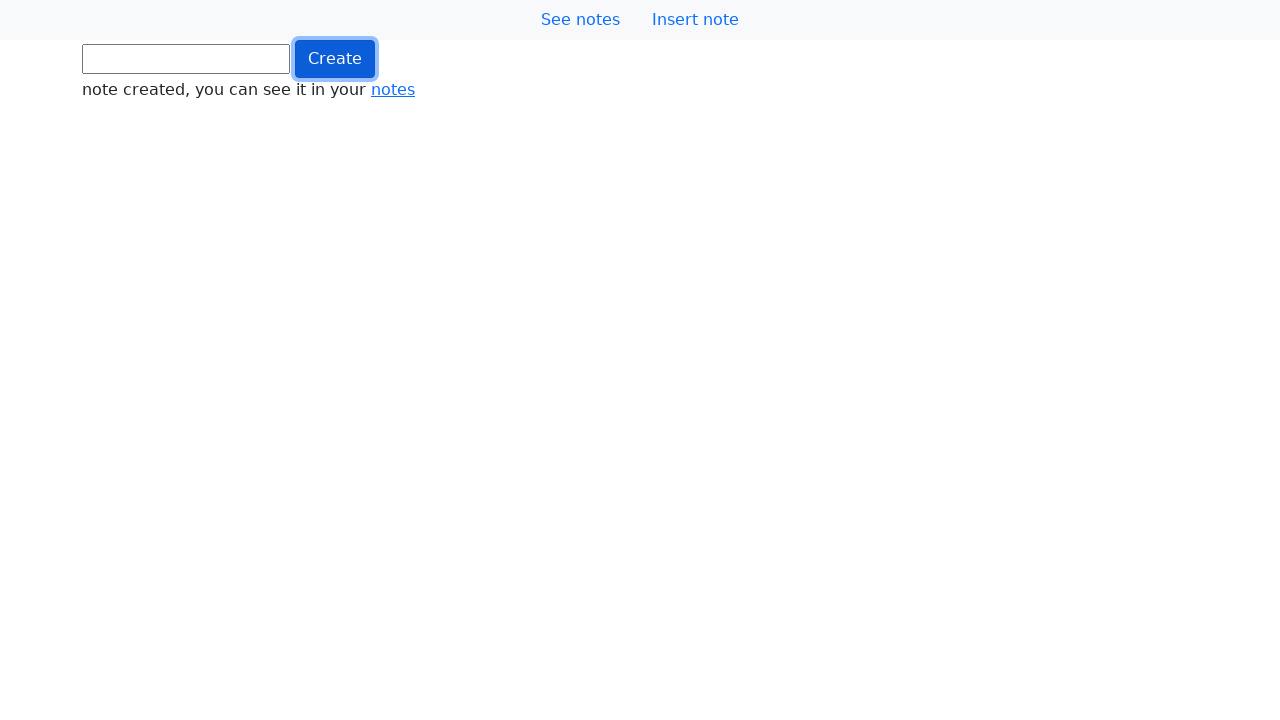

Clicked button (iteration 349/1000) at (335, 59) on .btn.btn-primary
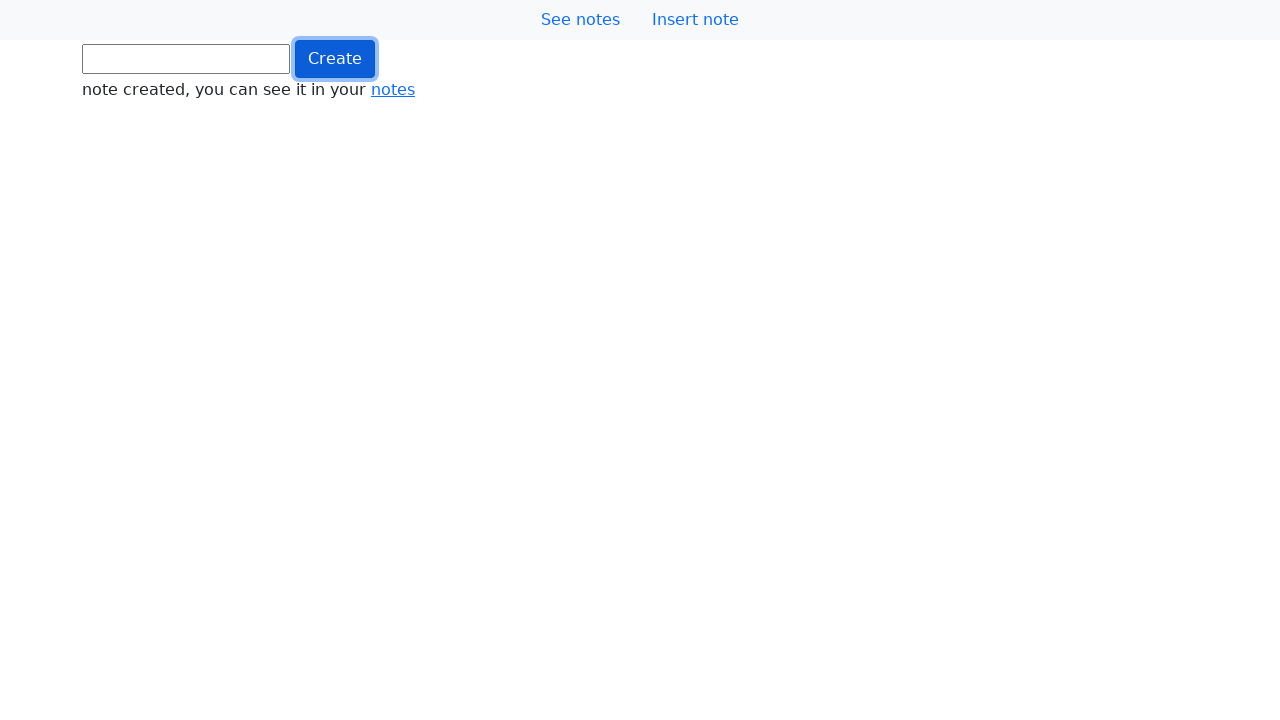

Clicked button (iteration 350/1000) at (335, 59) on .btn.btn-primary
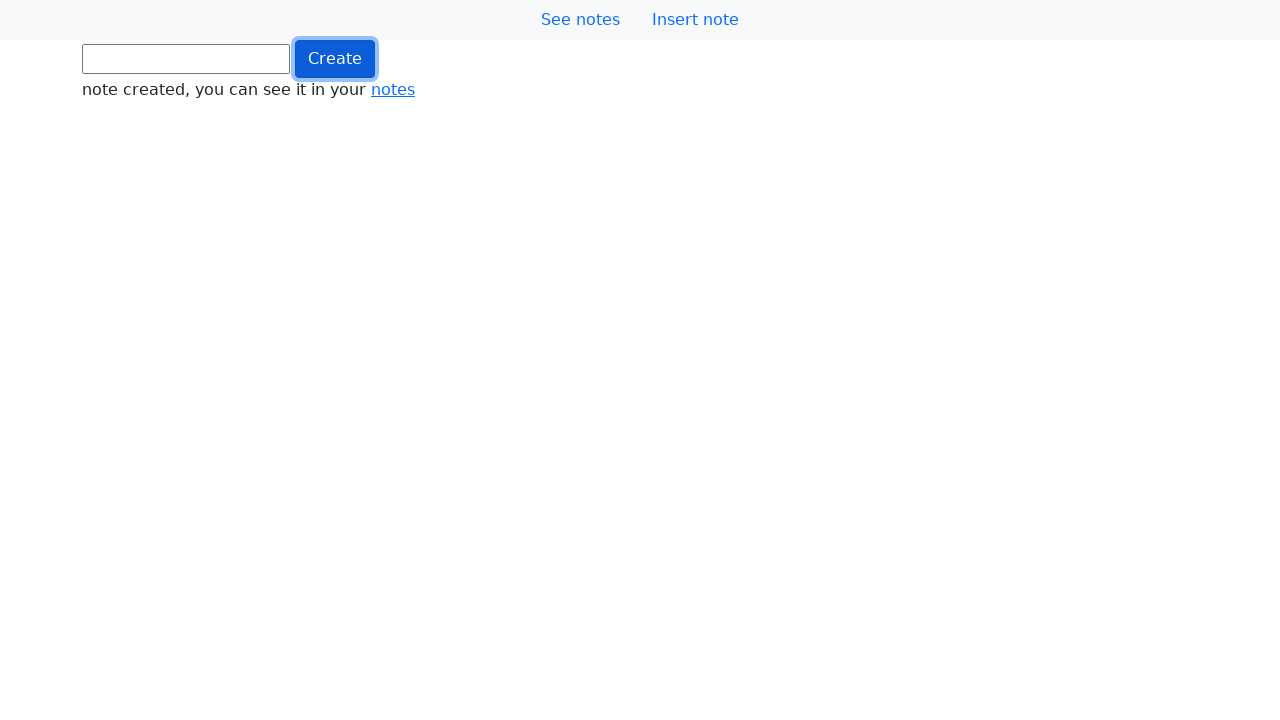

Clicked button (iteration 351/1000) at (335, 59) on .btn.btn-primary
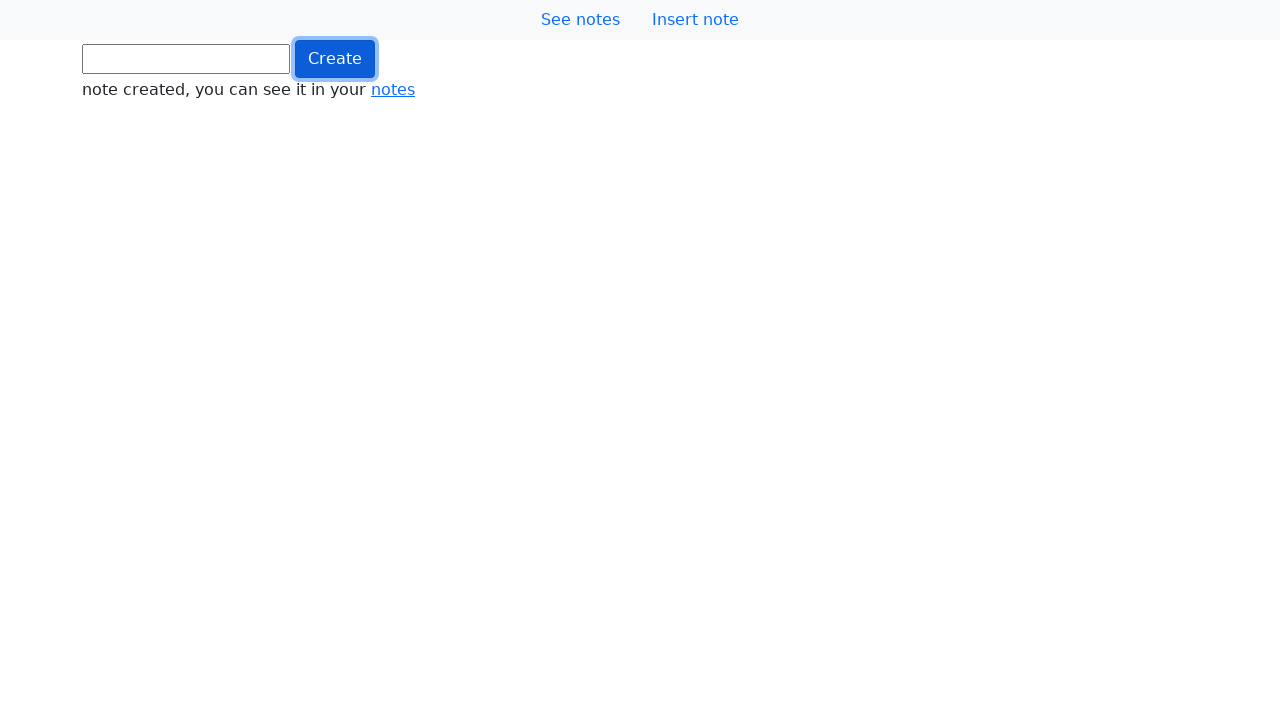

Clicked button (iteration 352/1000) at (335, 59) on .btn.btn-primary
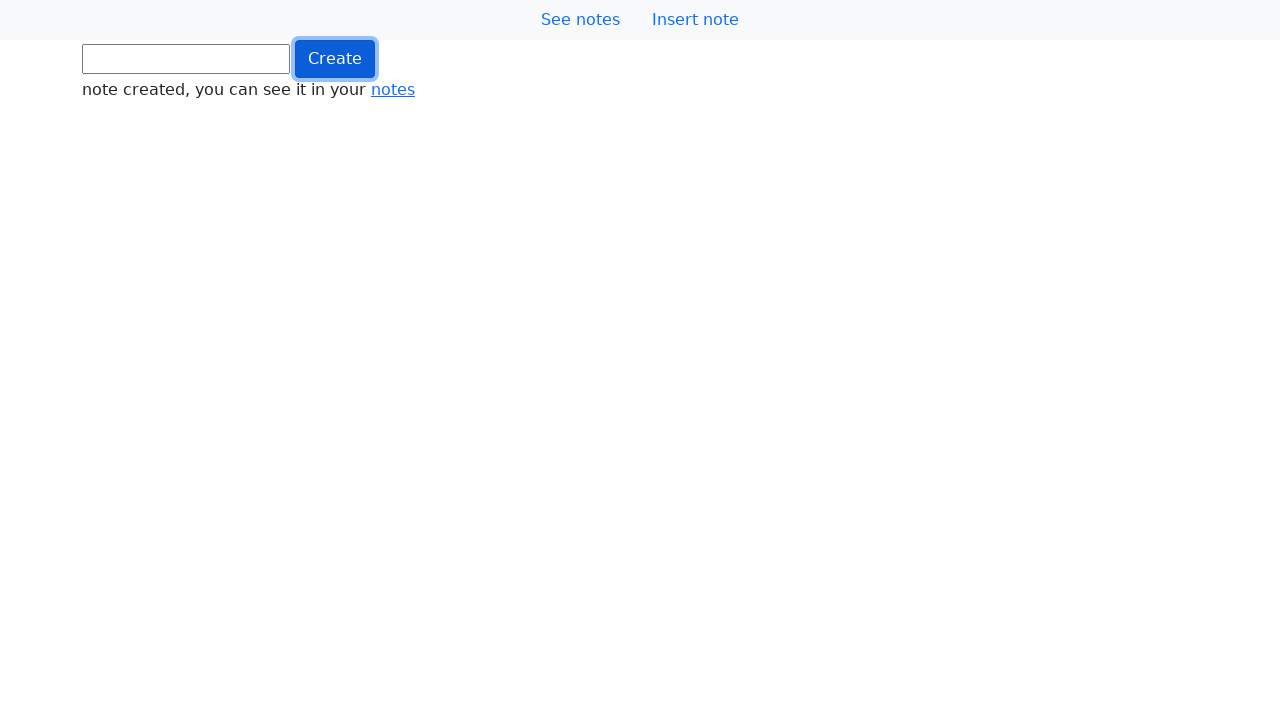

Clicked button (iteration 353/1000) at (335, 59) on .btn.btn-primary
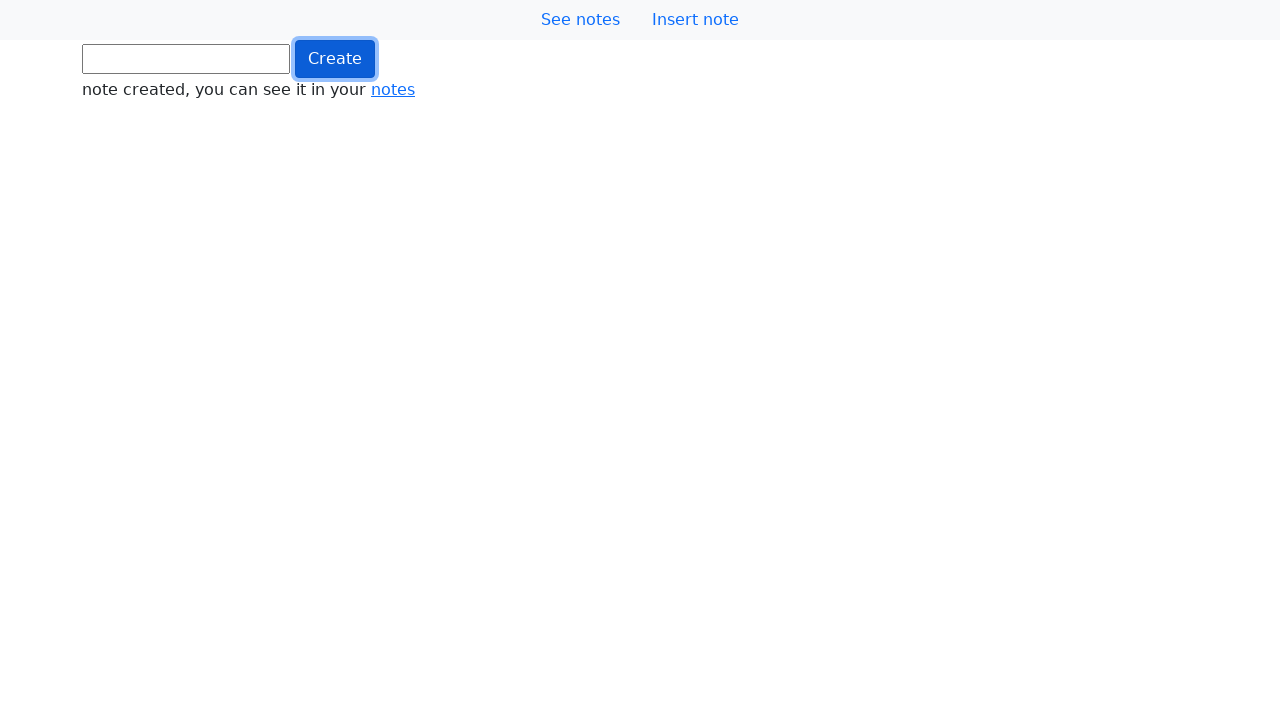

Clicked button (iteration 354/1000) at (335, 59) on .btn.btn-primary
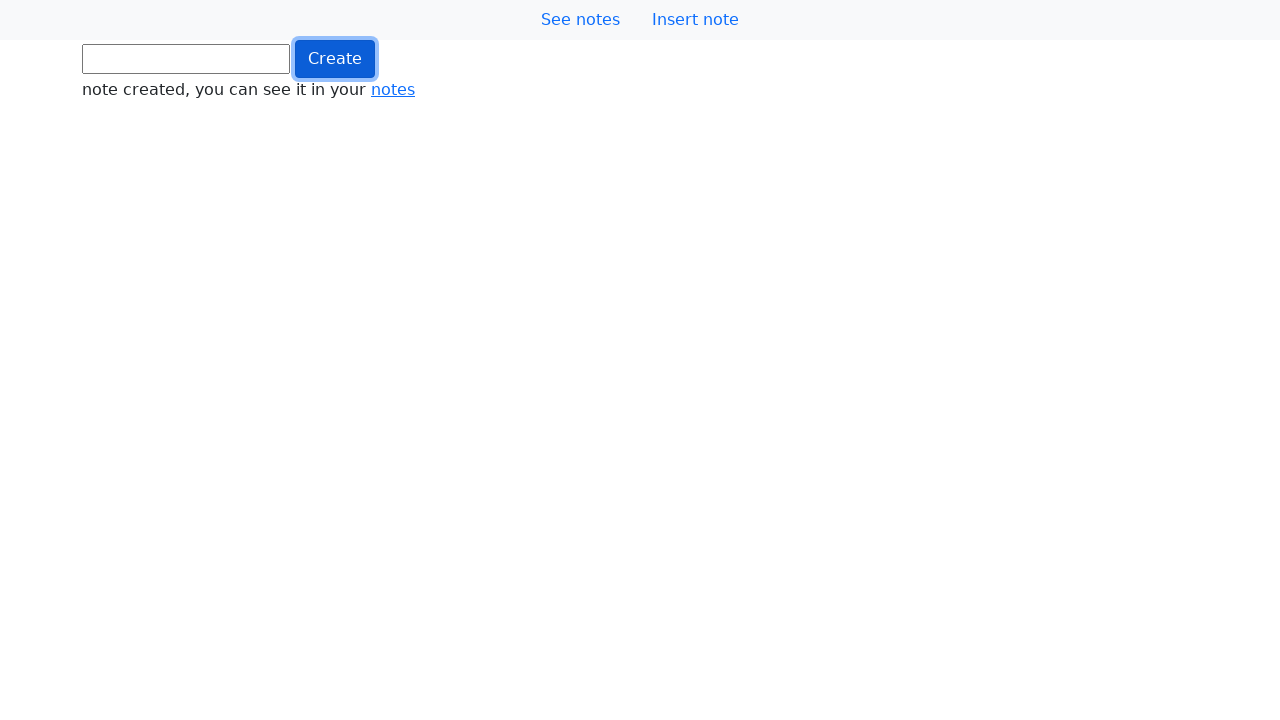

Clicked button (iteration 355/1000) at (335, 59) on .btn.btn-primary
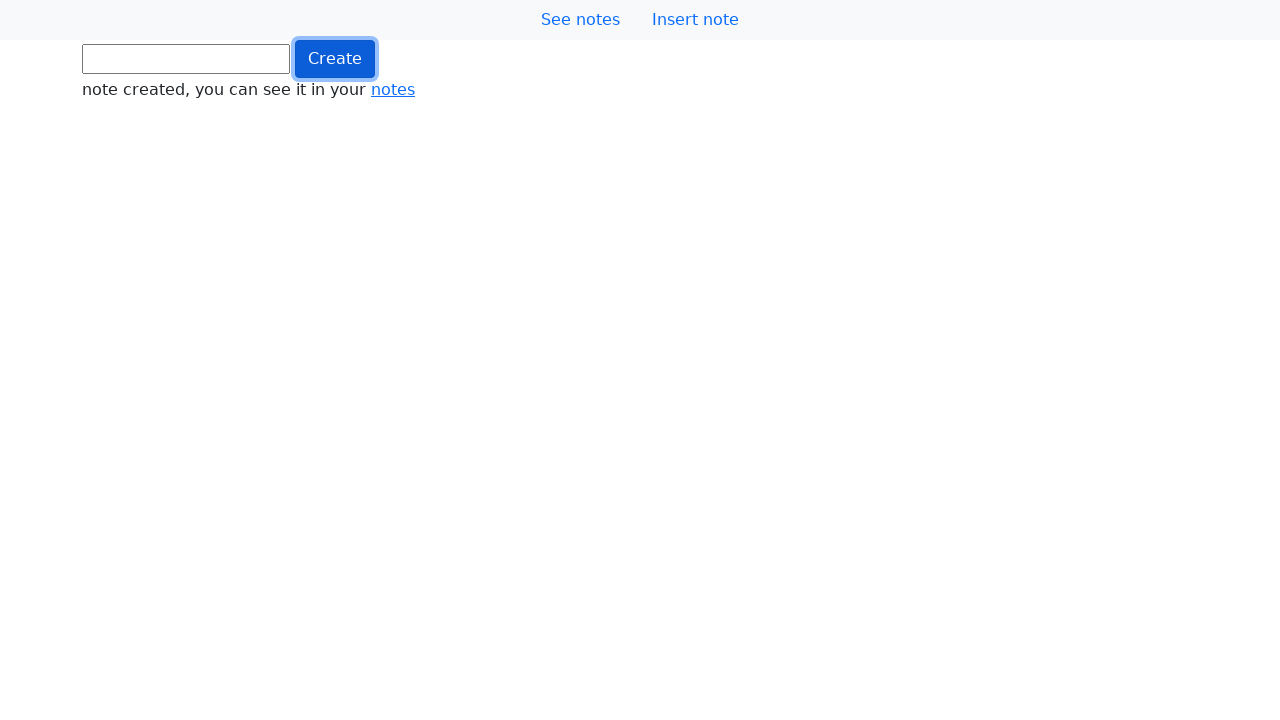

Clicked button (iteration 356/1000) at (335, 59) on .btn.btn-primary
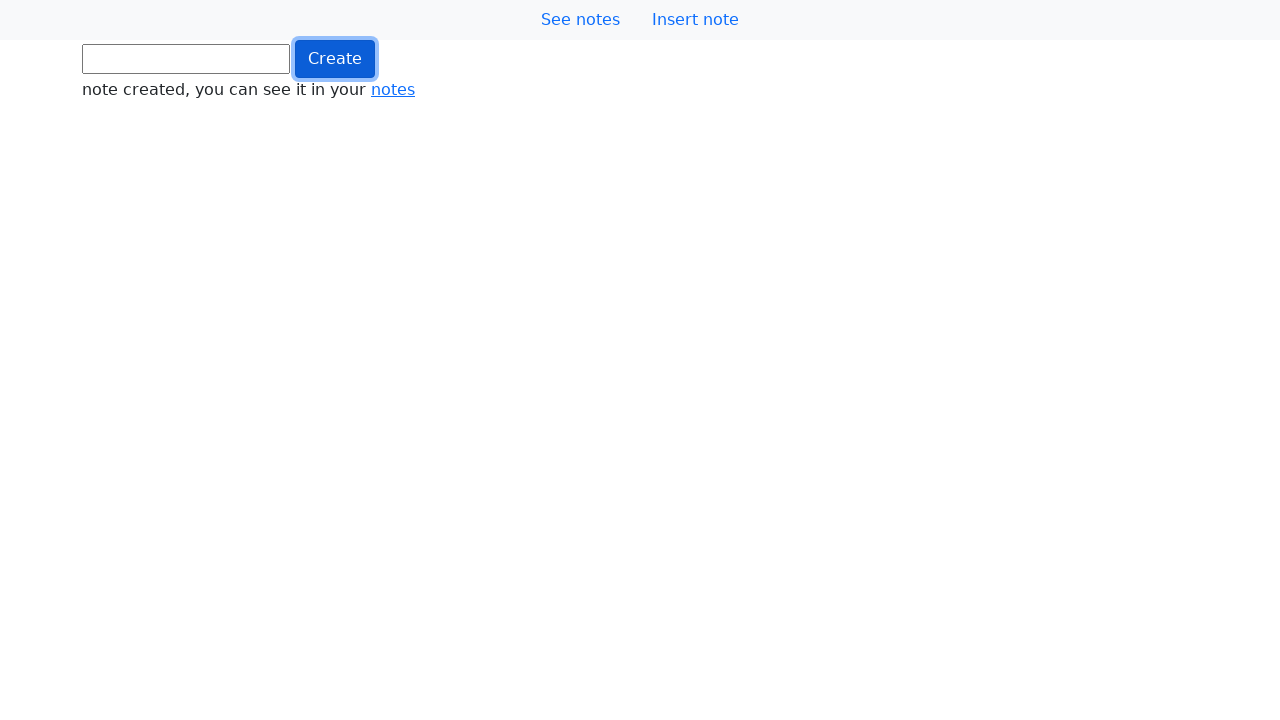

Clicked button (iteration 357/1000) at (335, 59) on .btn.btn-primary
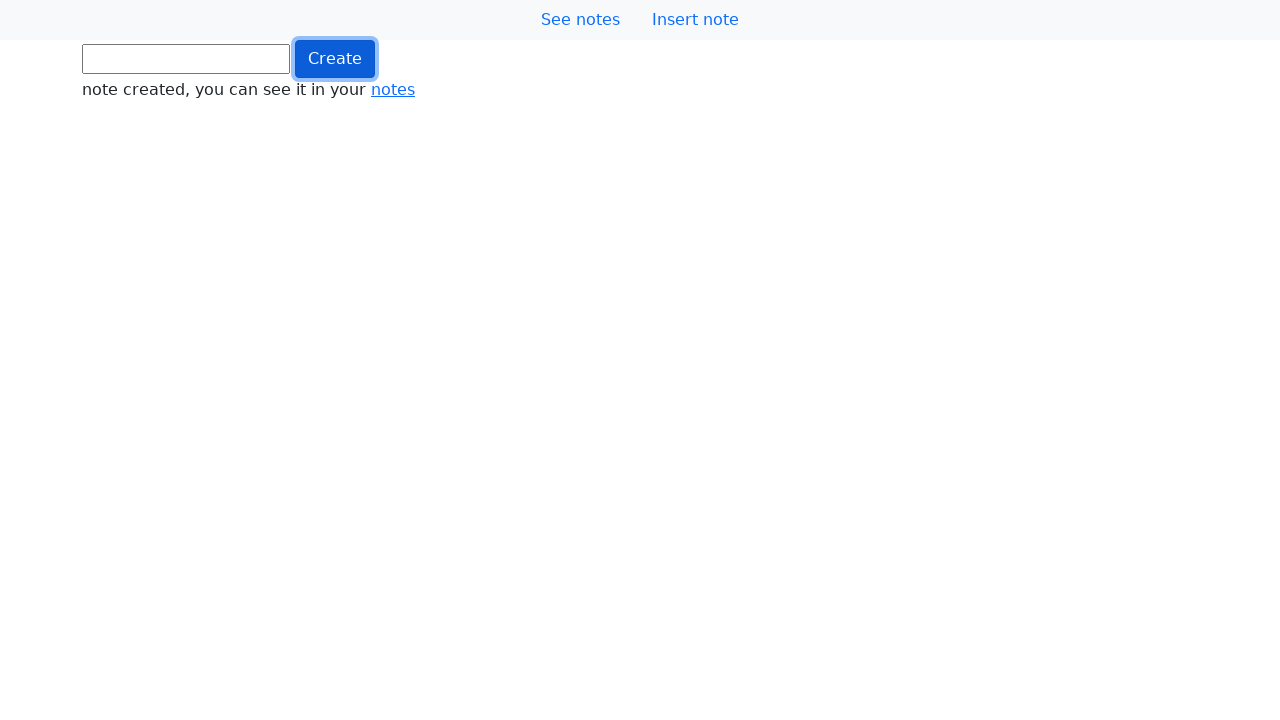

Clicked button (iteration 358/1000) at (335, 59) on .btn.btn-primary
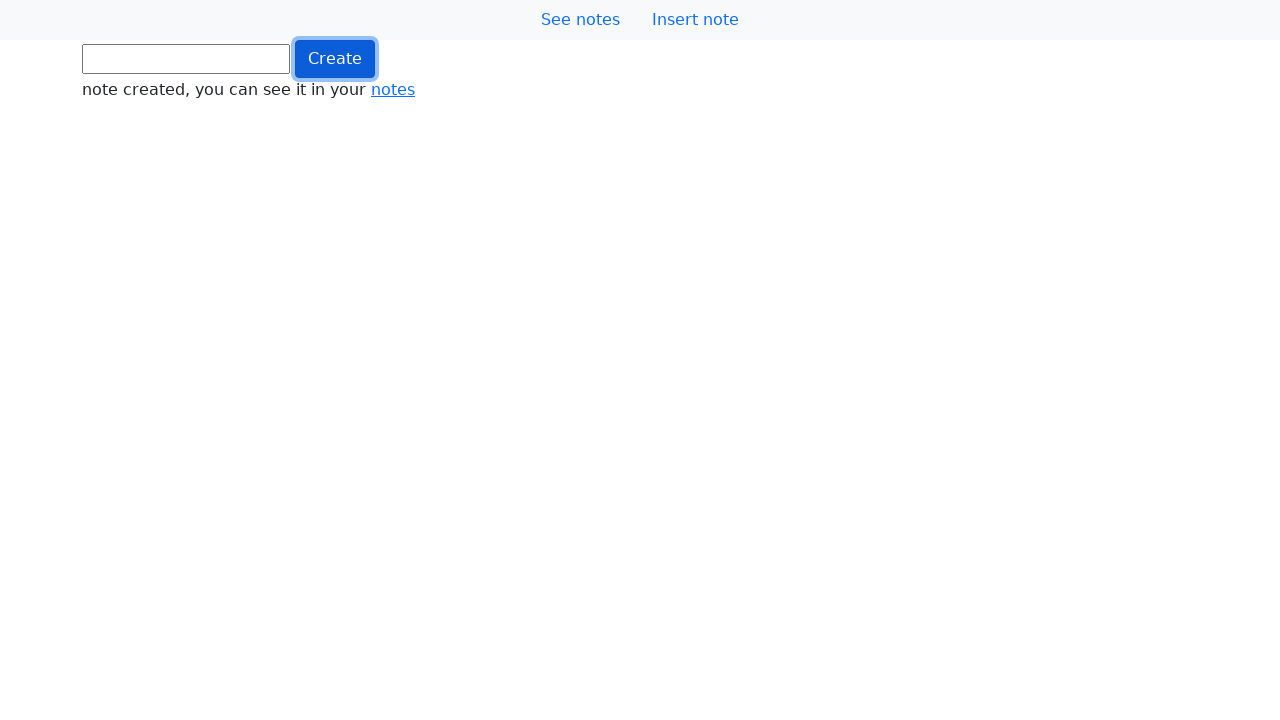

Clicked button (iteration 359/1000) at (335, 59) on .btn.btn-primary
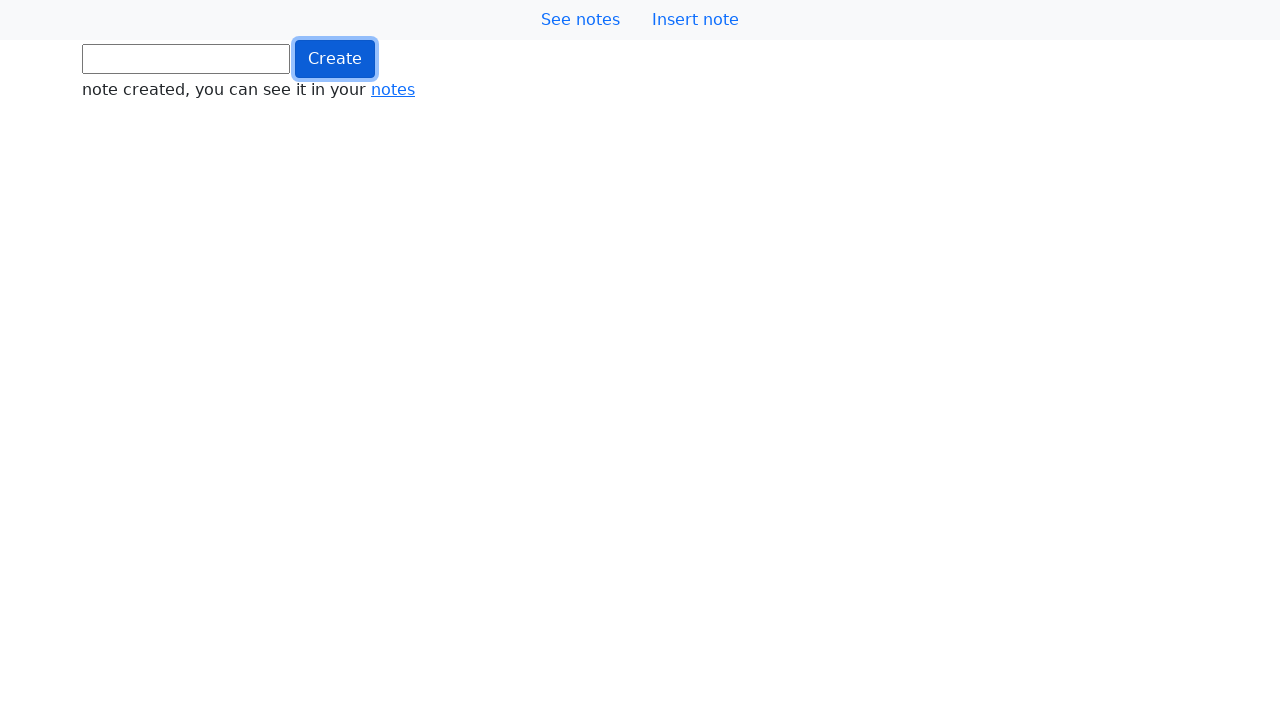

Clicked button (iteration 360/1000) at (335, 59) on .btn.btn-primary
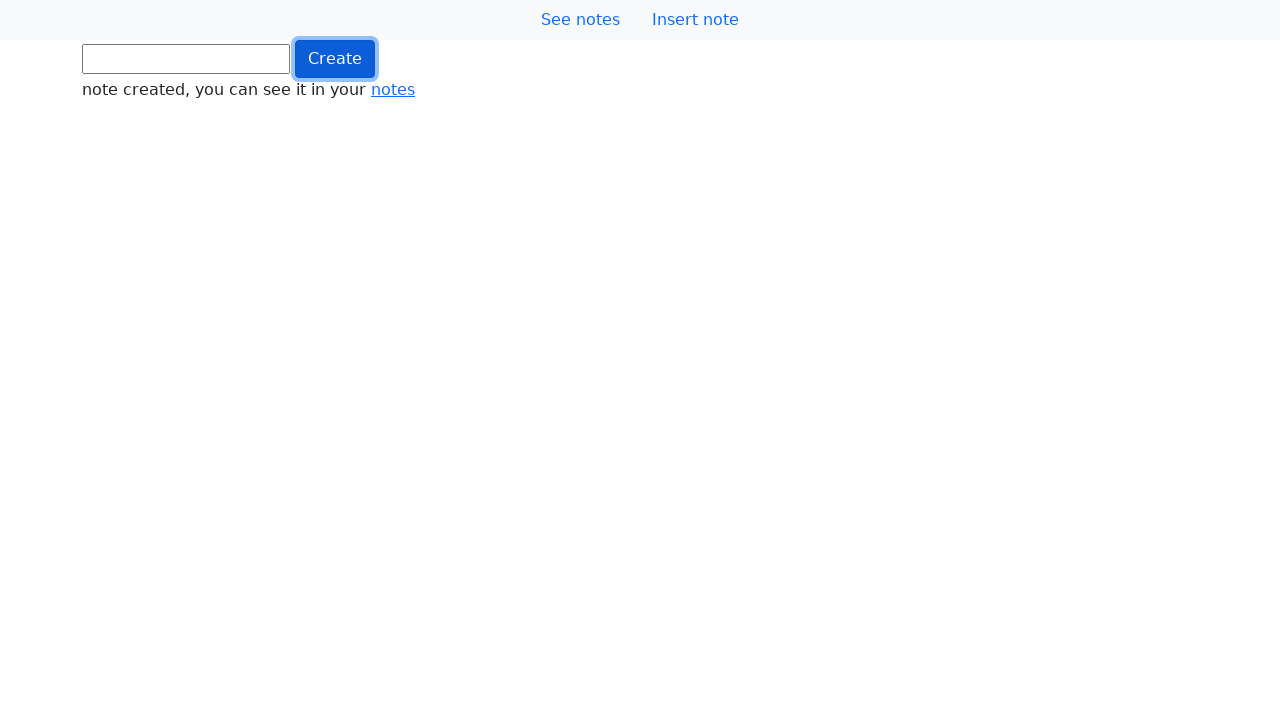

Clicked button (iteration 361/1000) at (335, 59) on .btn.btn-primary
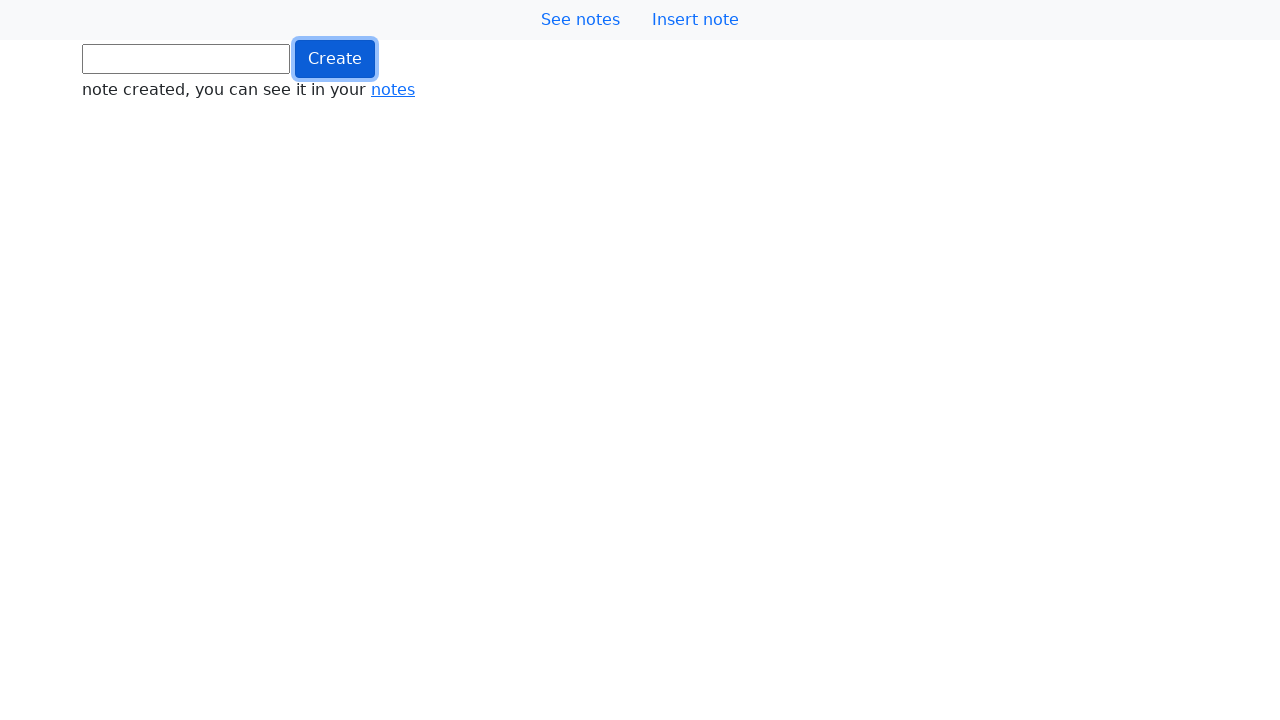

Clicked button (iteration 362/1000) at (335, 59) on .btn.btn-primary
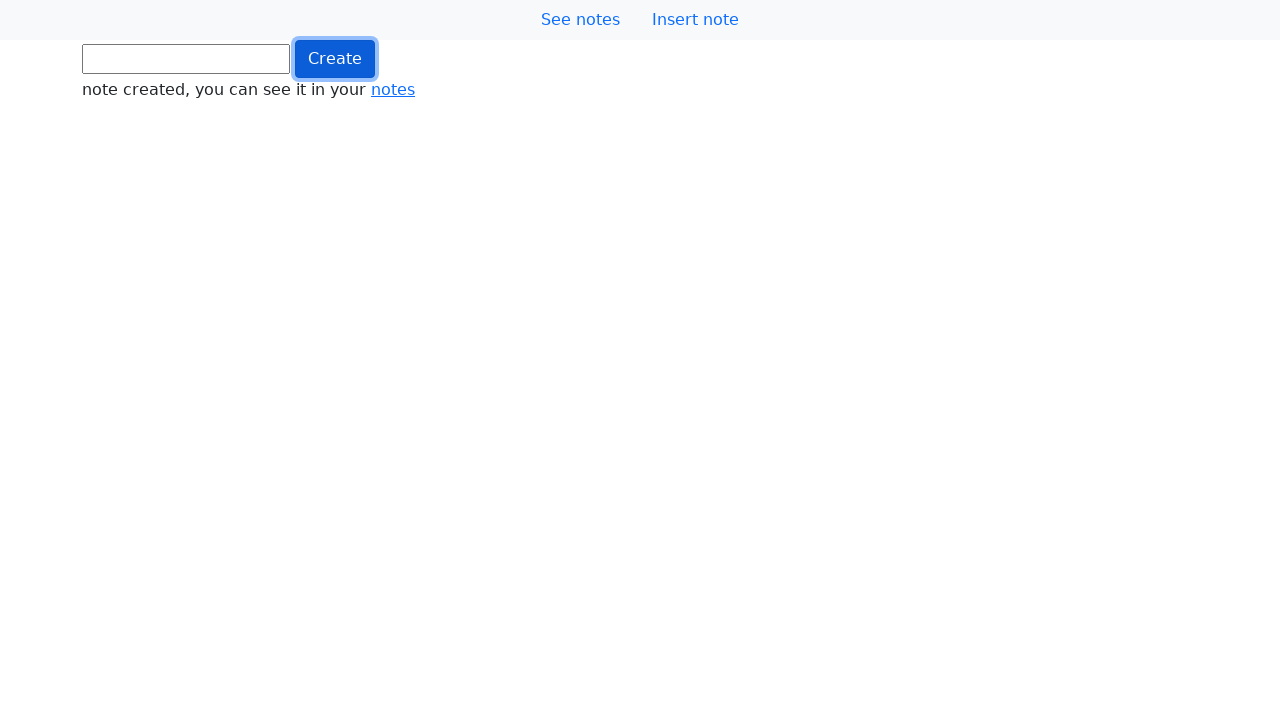

Clicked button (iteration 363/1000) at (335, 59) on .btn.btn-primary
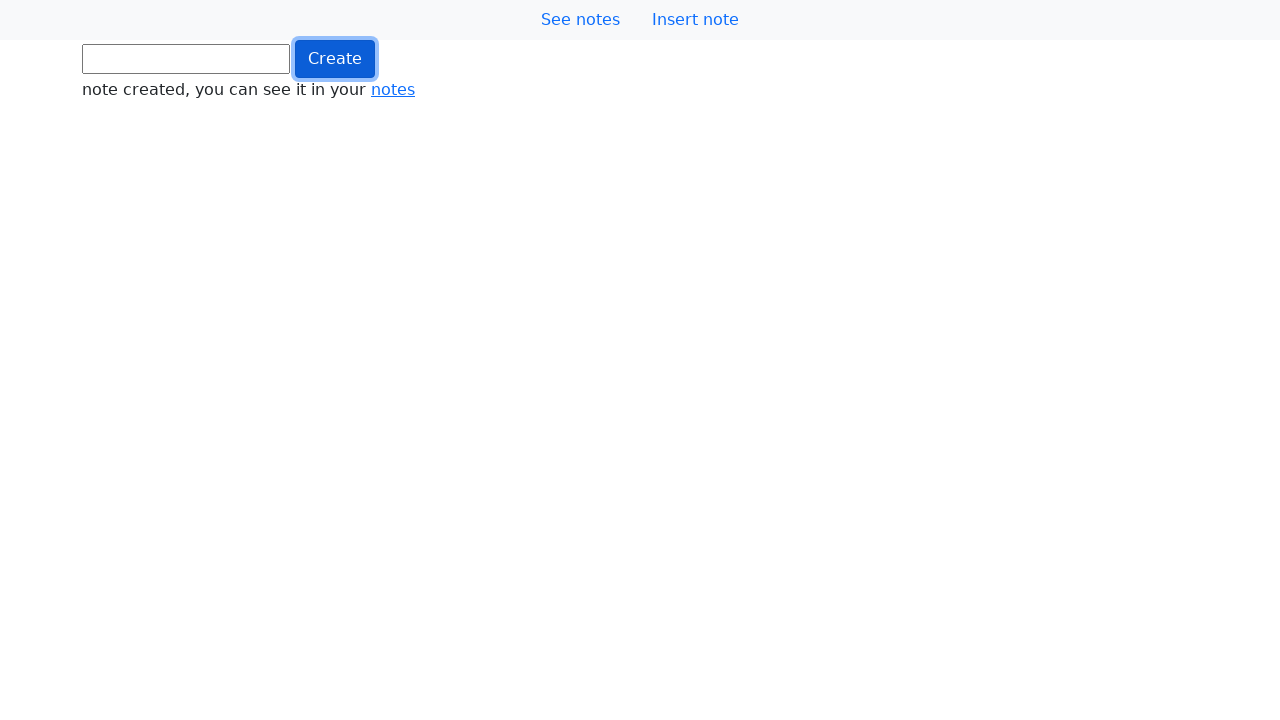

Clicked button (iteration 364/1000) at (335, 59) on .btn.btn-primary
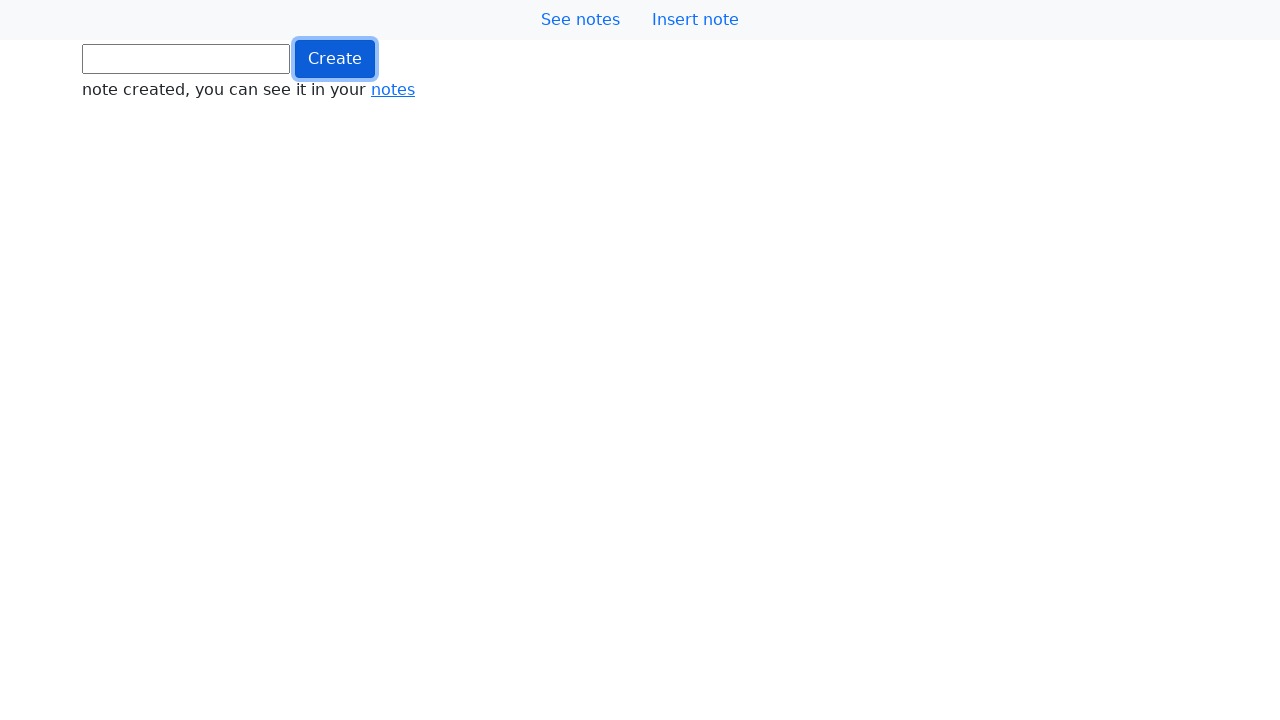

Clicked button (iteration 365/1000) at (335, 59) on .btn.btn-primary
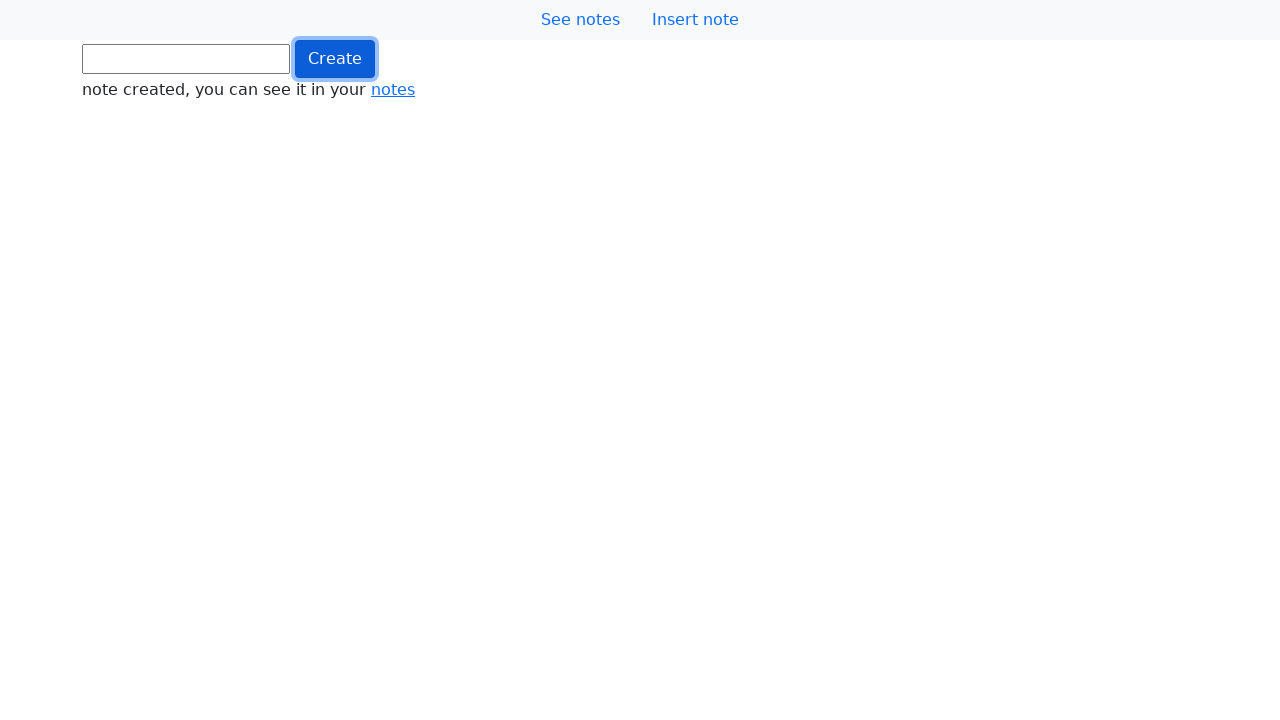

Clicked button (iteration 366/1000) at (335, 59) on .btn.btn-primary
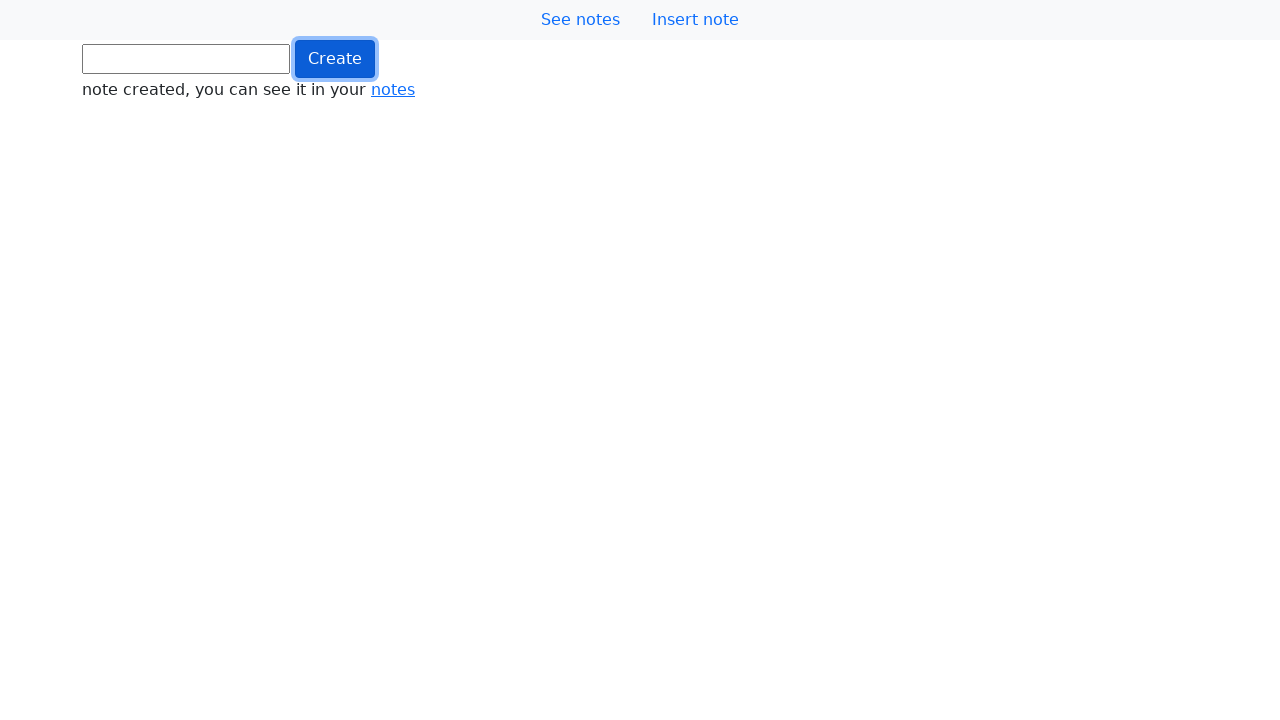

Clicked button (iteration 367/1000) at (335, 59) on .btn.btn-primary
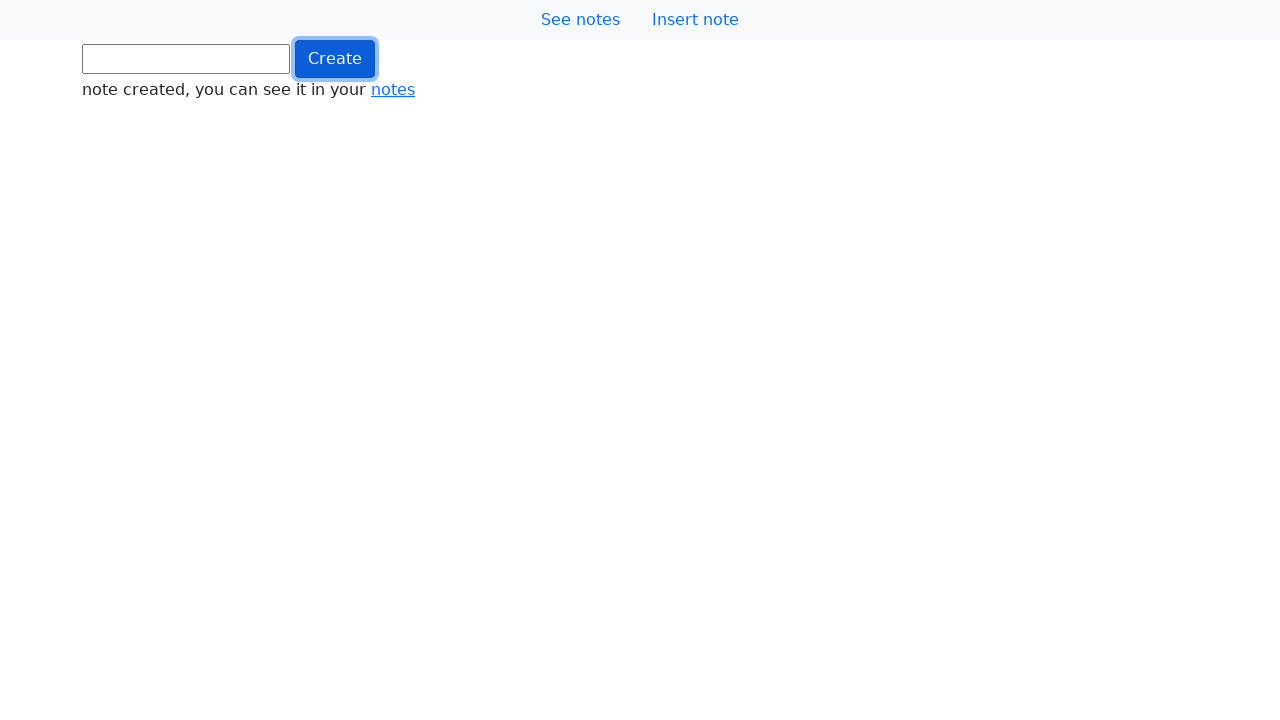

Clicked button (iteration 368/1000) at (335, 59) on .btn.btn-primary
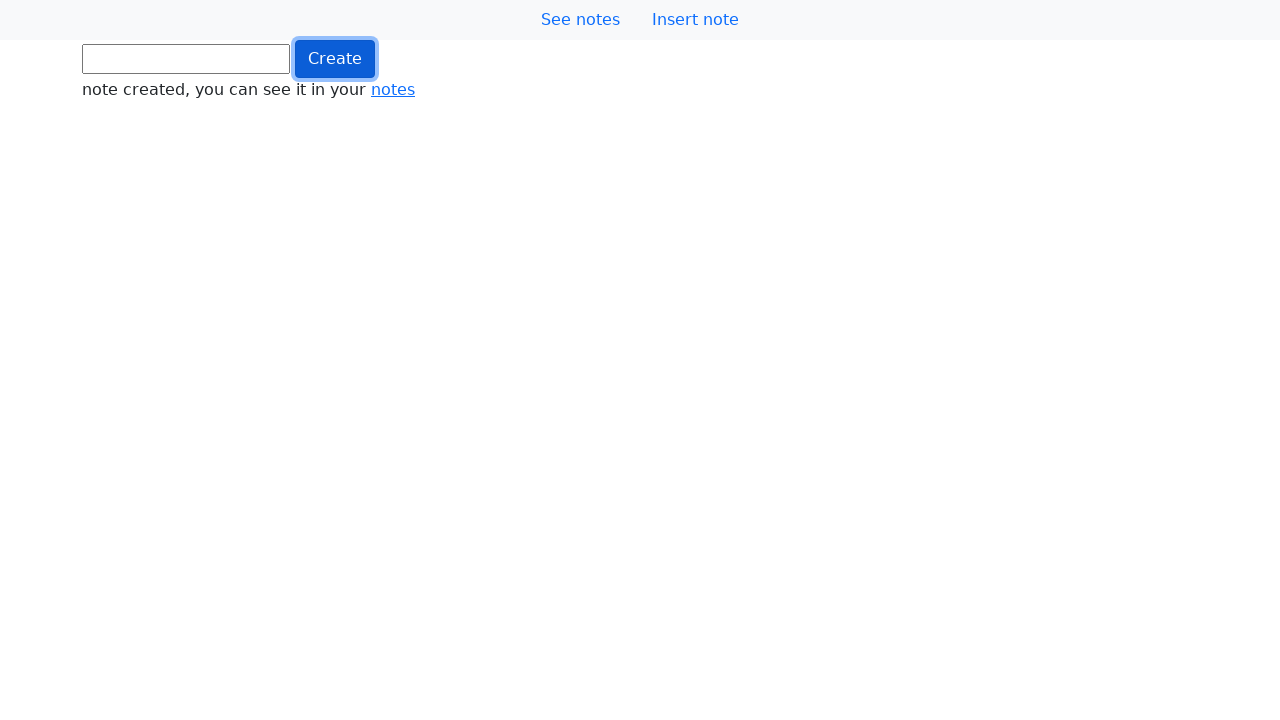

Clicked button (iteration 369/1000) at (335, 59) on .btn.btn-primary
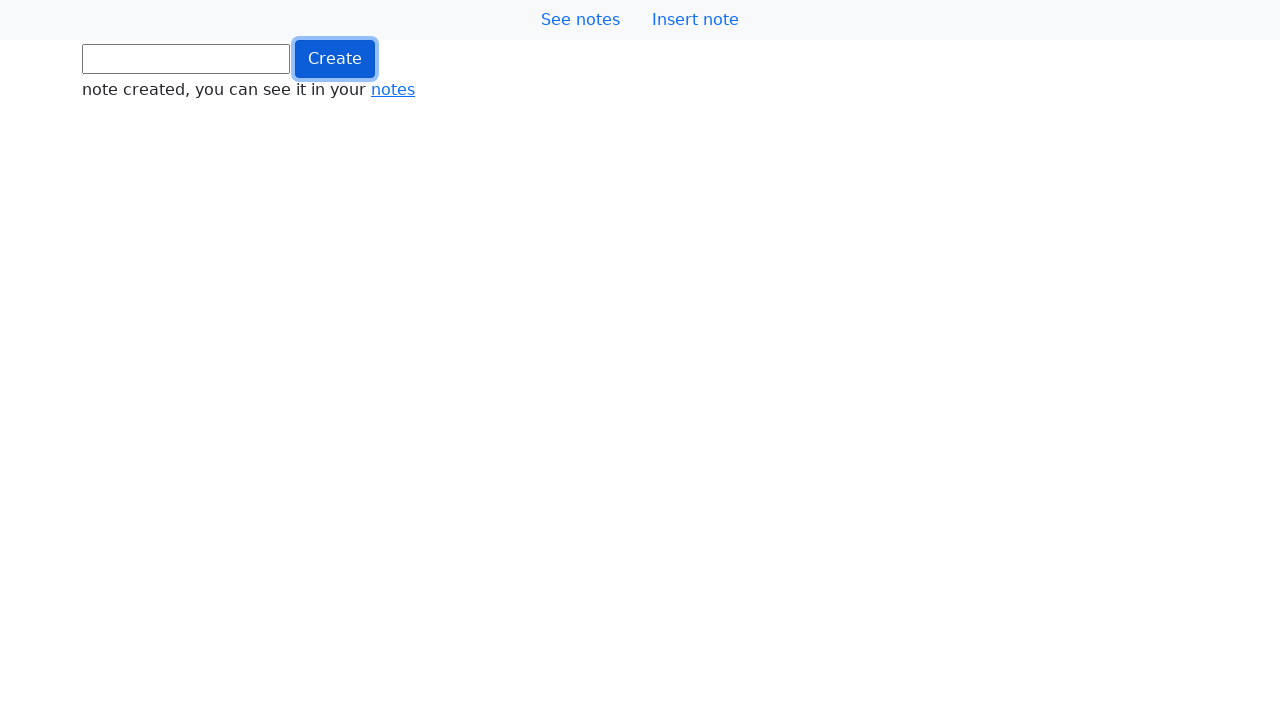

Clicked button (iteration 370/1000) at (335, 59) on .btn.btn-primary
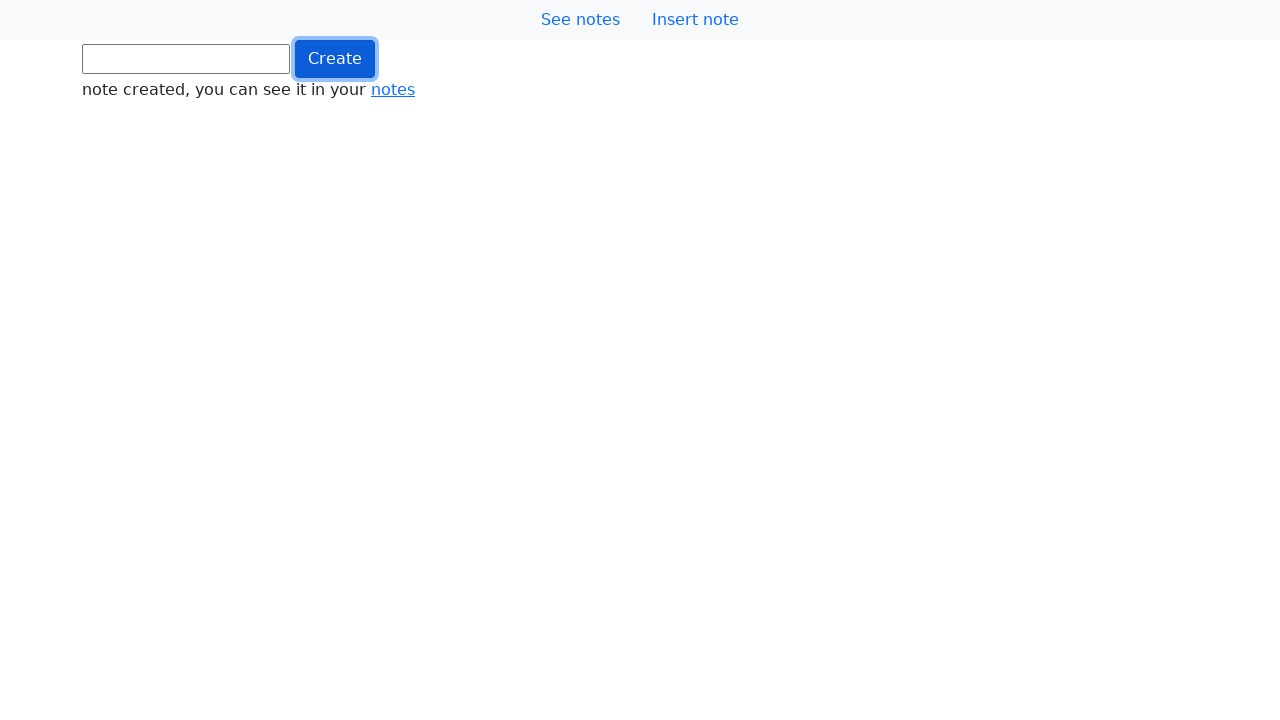

Clicked button (iteration 371/1000) at (335, 59) on .btn.btn-primary
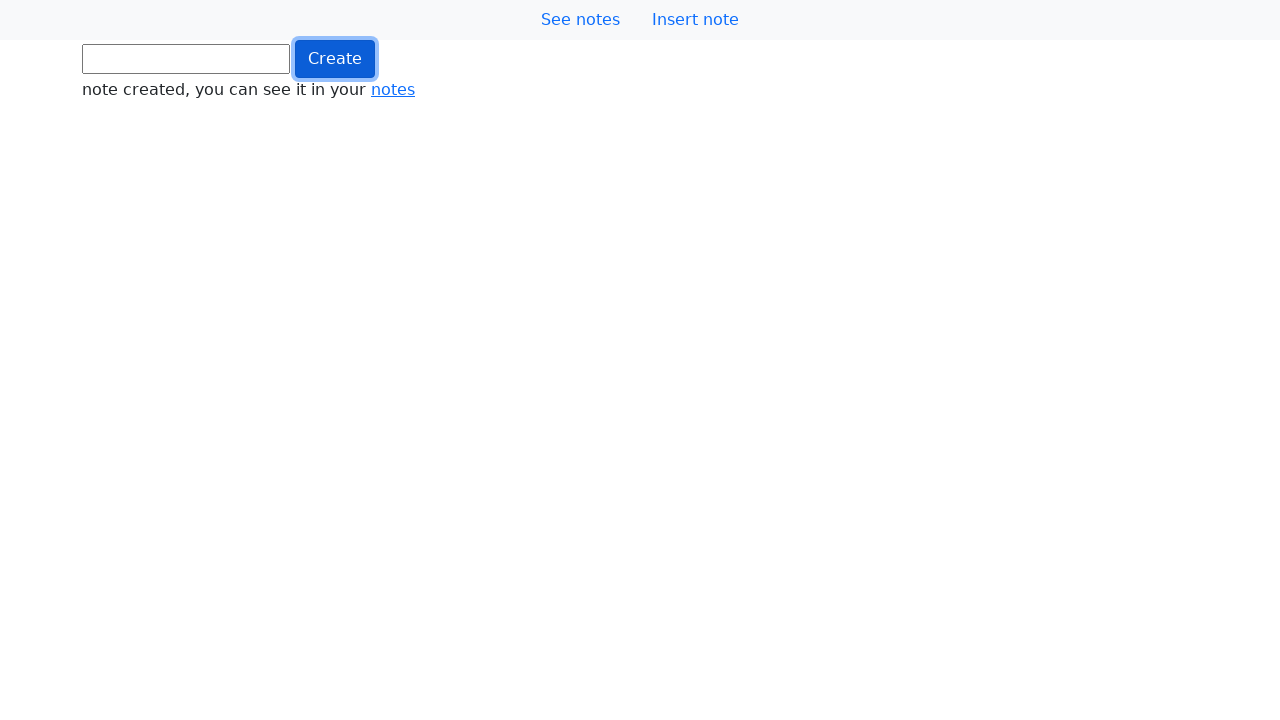

Clicked button (iteration 372/1000) at (335, 59) on .btn.btn-primary
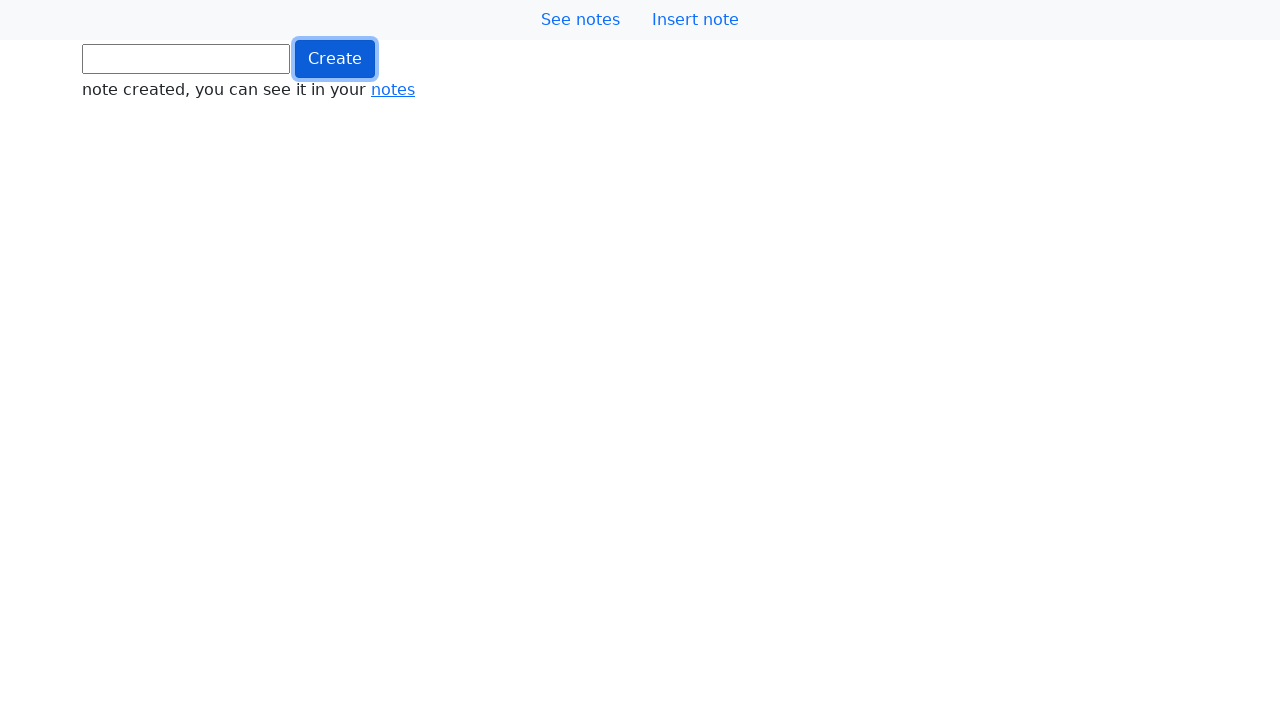

Clicked button (iteration 373/1000) at (335, 59) on .btn.btn-primary
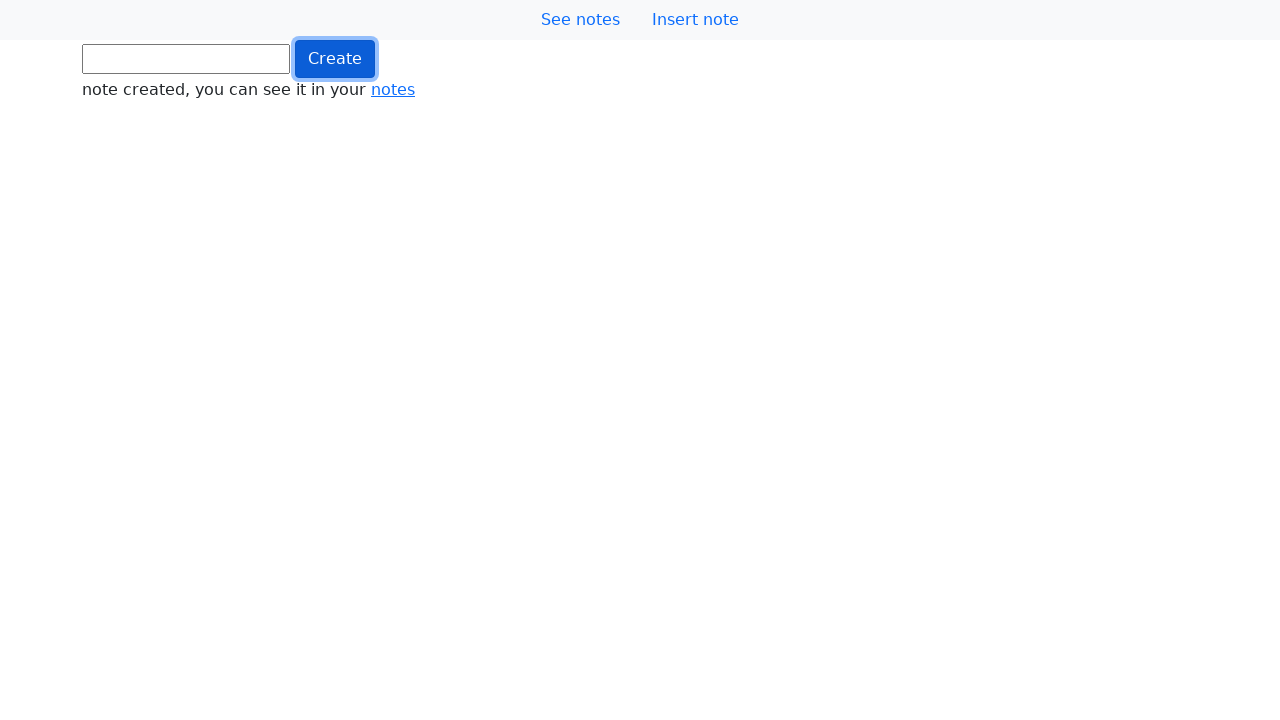

Clicked button (iteration 374/1000) at (335, 59) on .btn.btn-primary
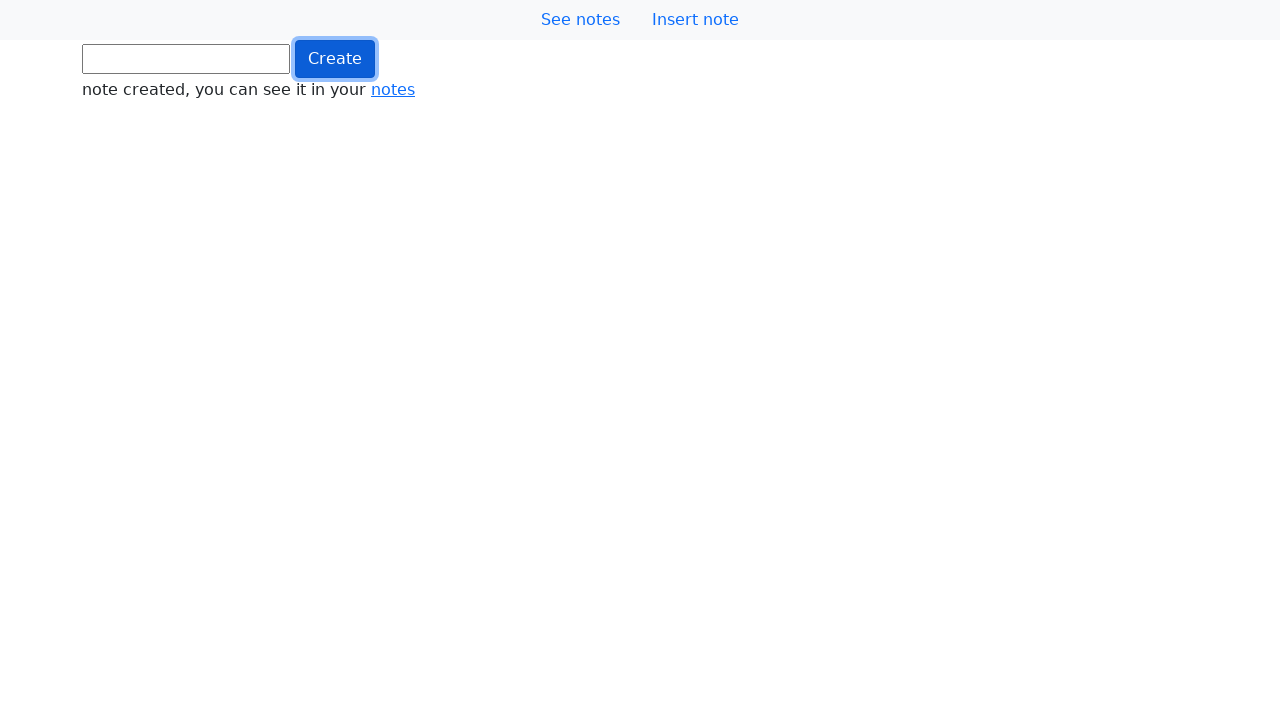

Clicked button (iteration 375/1000) at (335, 59) on .btn.btn-primary
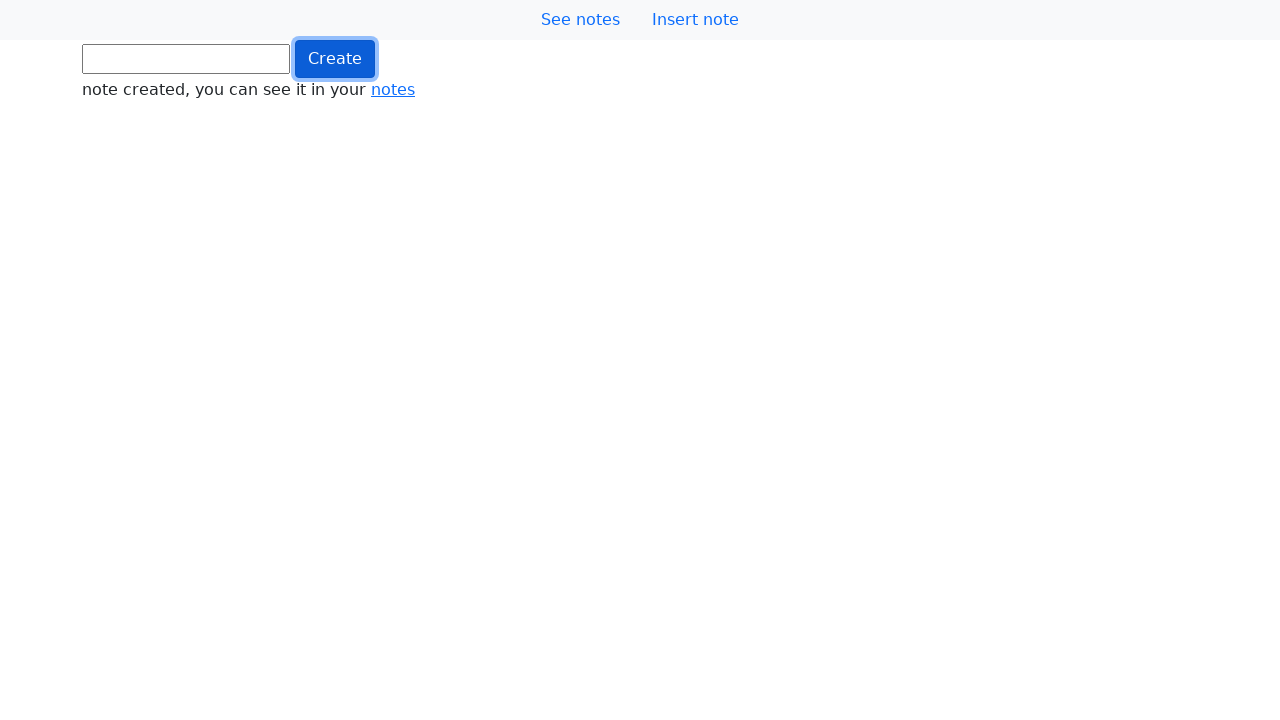

Clicked button (iteration 376/1000) at (335, 59) on .btn.btn-primary
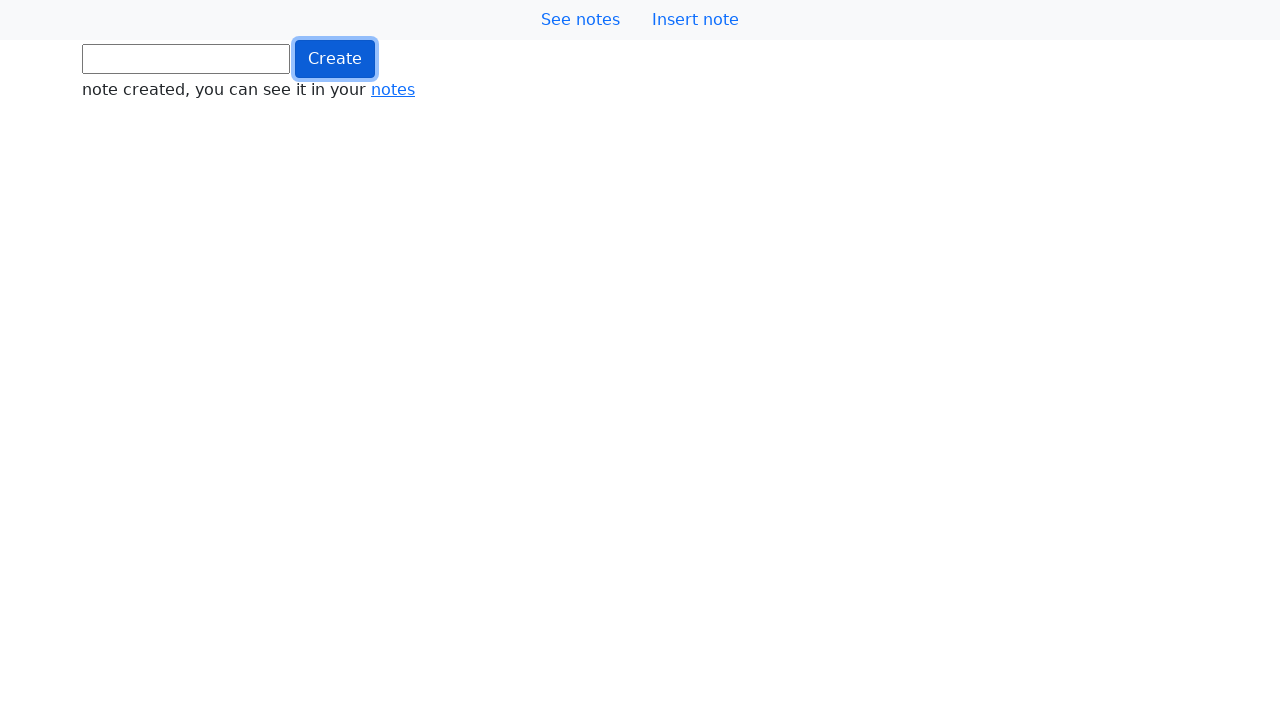

Clicked button (iteration 377/1000) at (335, 59) on .btn.btn-primary
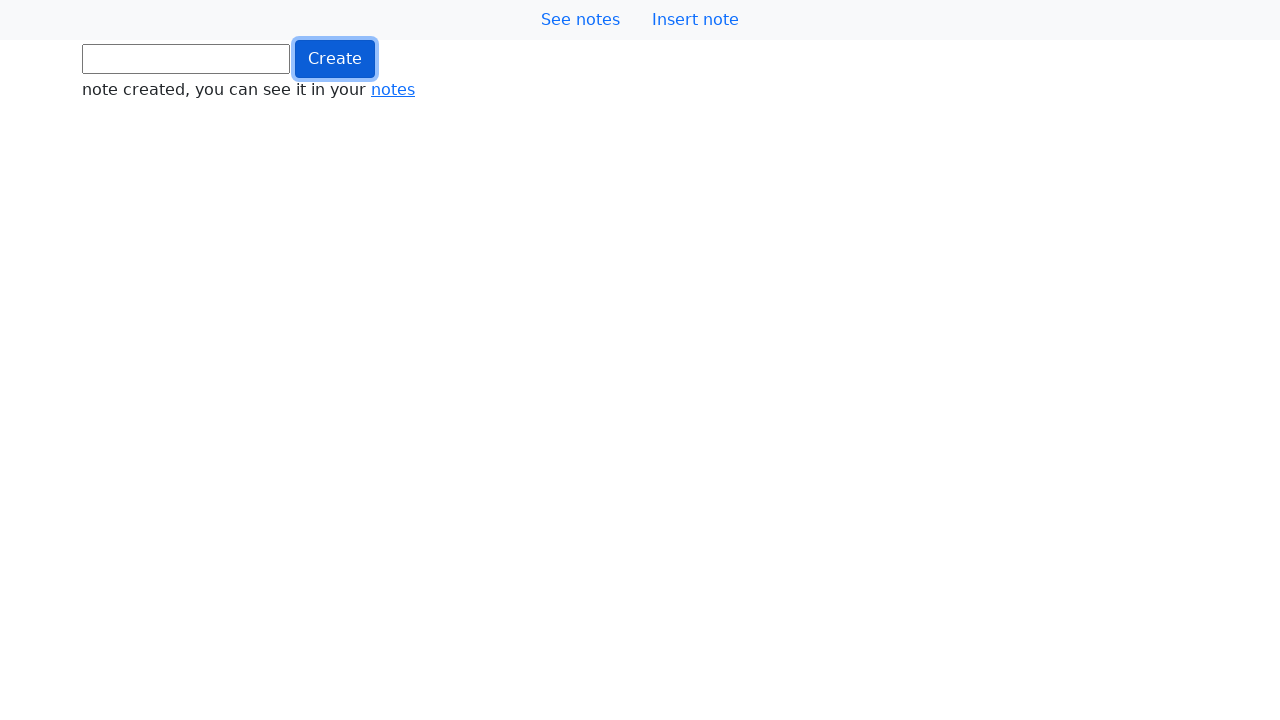

Clicked button (iteration 378/1000) at (335, 59) on .btn.btn-primary
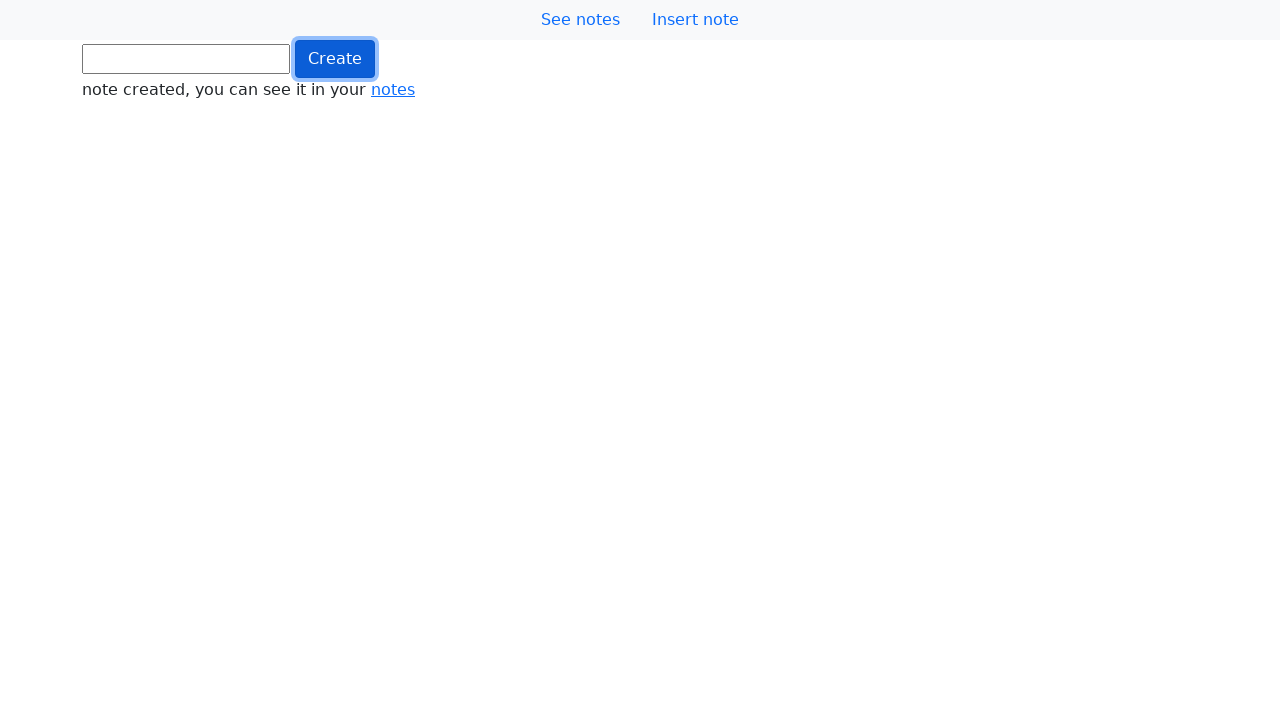

Clicked button (iteration 379/1000) at (335, 59) on .btn.btn-primary
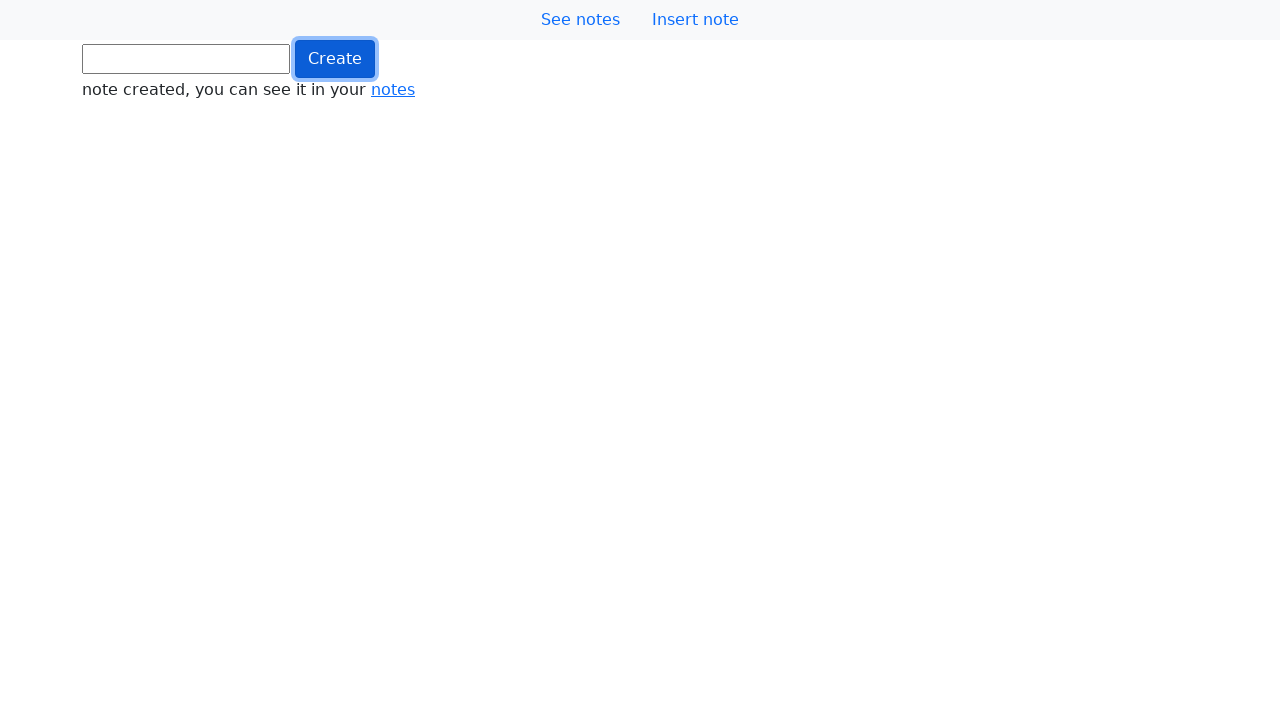

Clicked button (iteration 380/1000) at (335, 59) on .btn.btn-primary
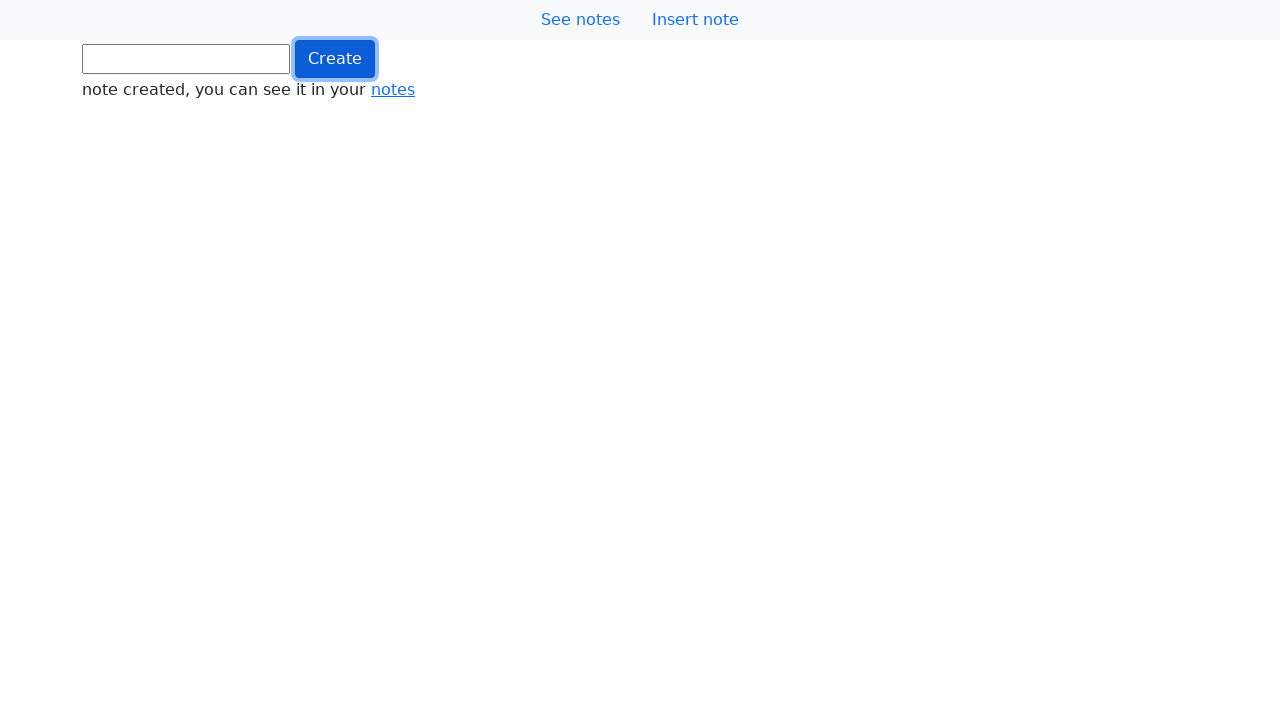

Clicked button (iteration 381/1000) at (335, 59) on .btn.btn-primary
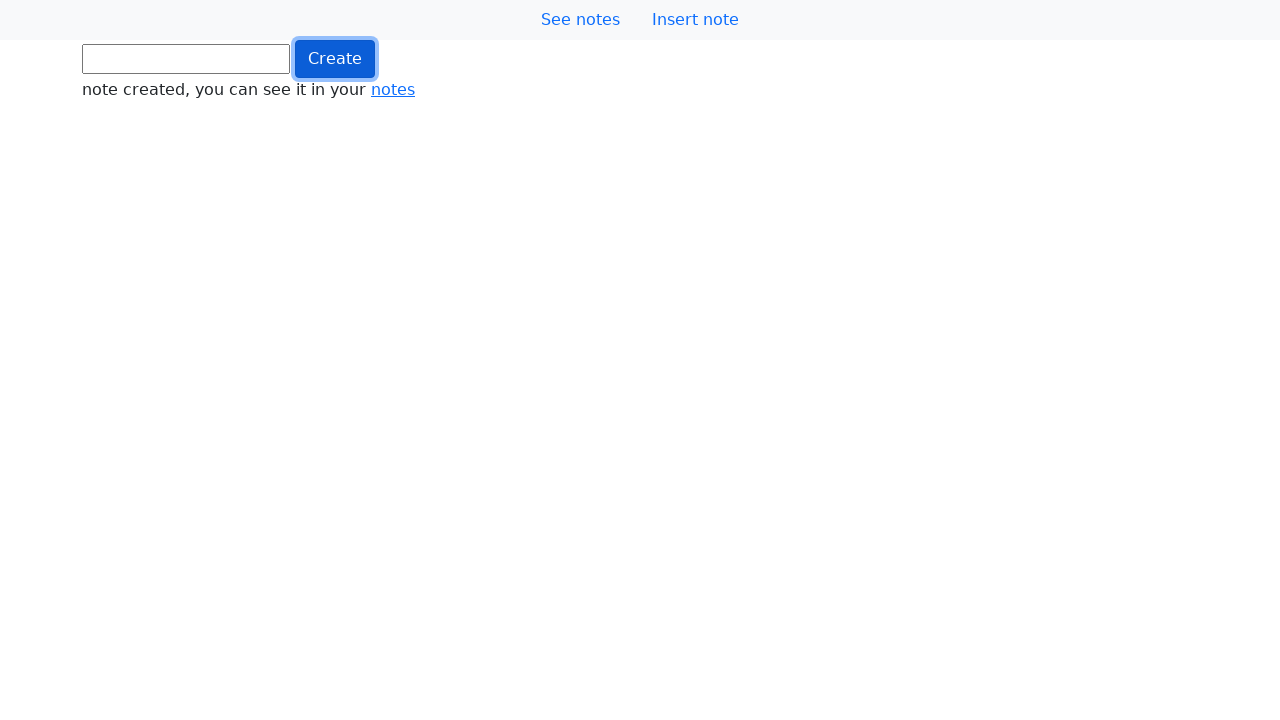

Clicked button (iteration 382/1000) at (335, 59) on .btn.btn-primary
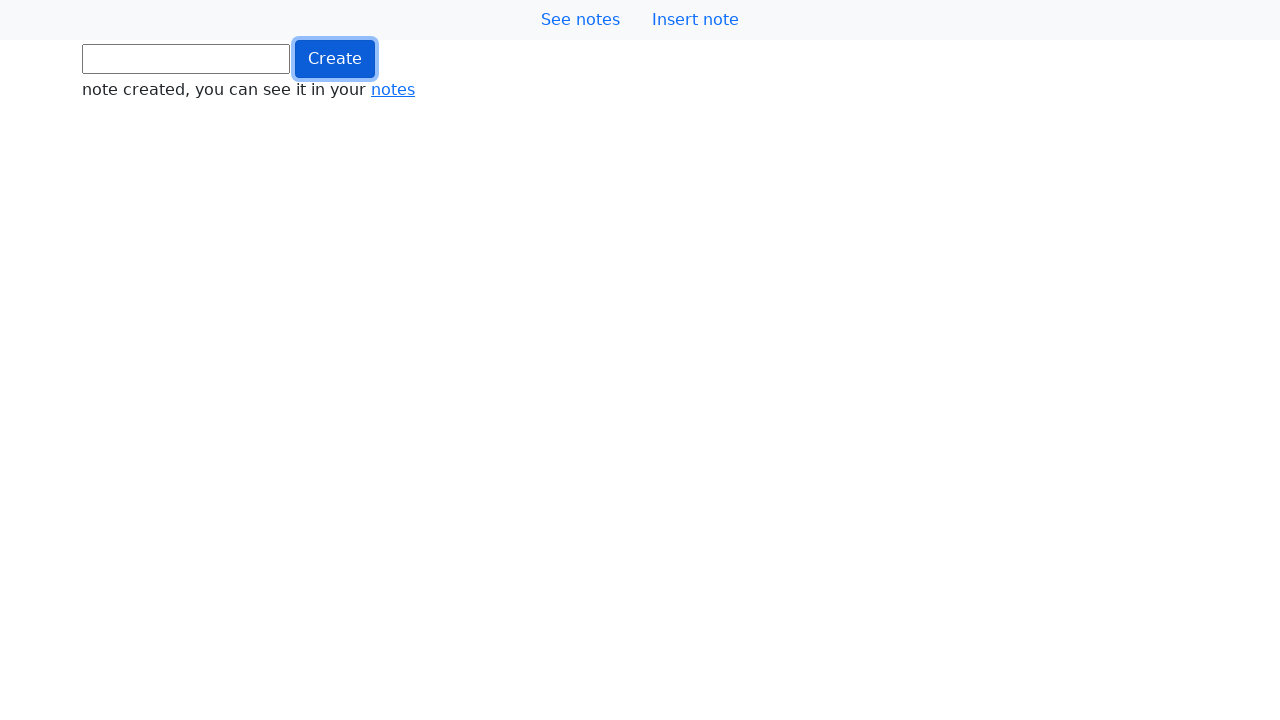

Clicked button (iteration 383/1000) at (335, 59) on .btn.btn-primary
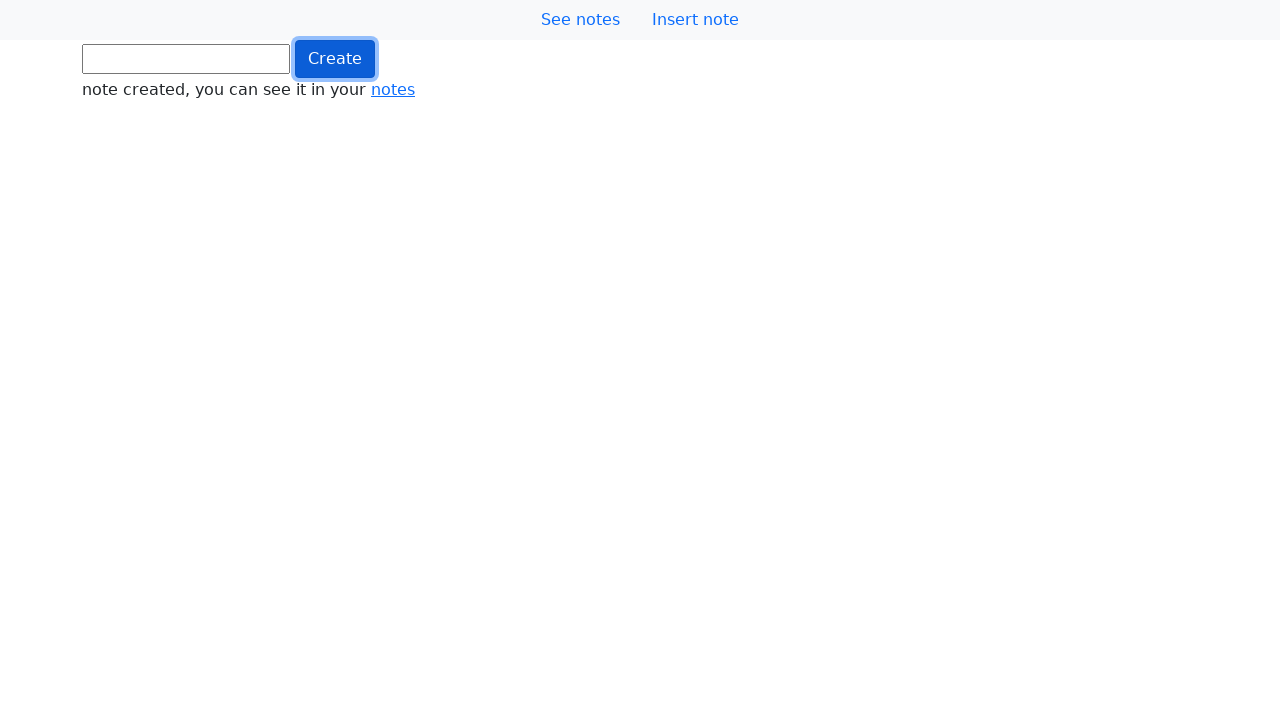

Clicked button (iteration 384/1000) at (335, 59) on .btn.btn-primary
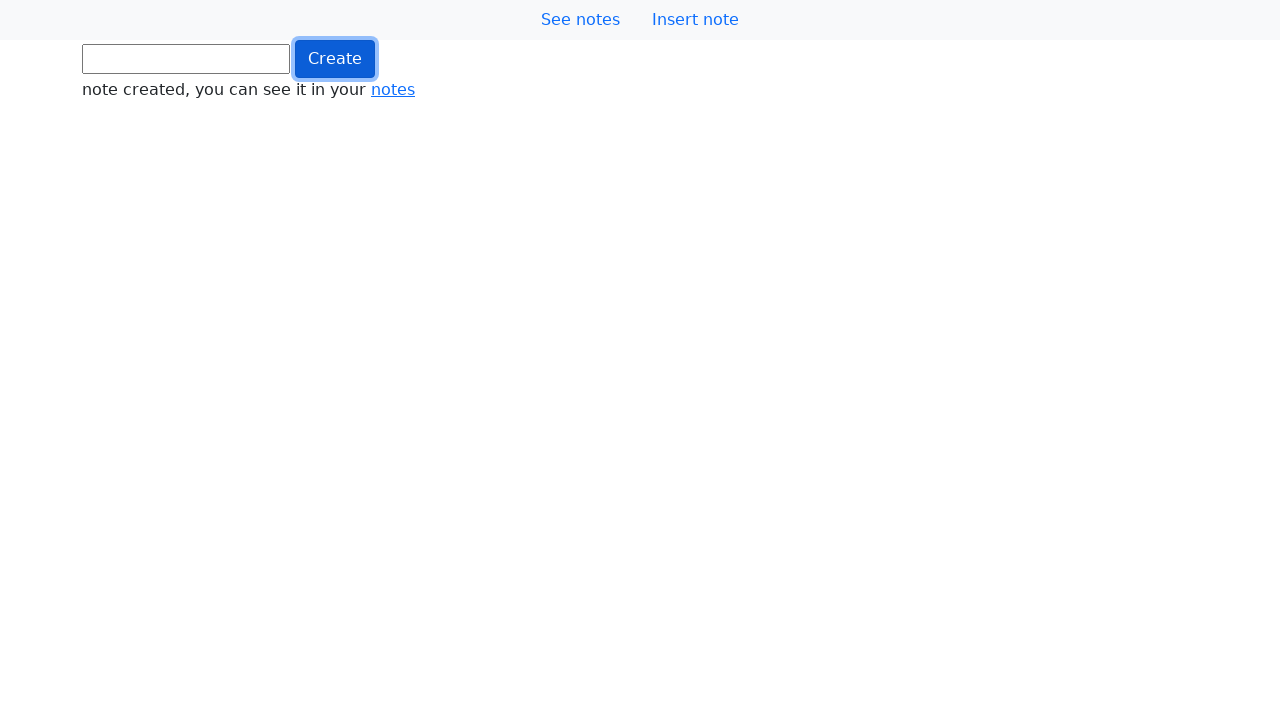

Clicked button (iteration 385/1000) at (335, 59) on .btn.btn-primary
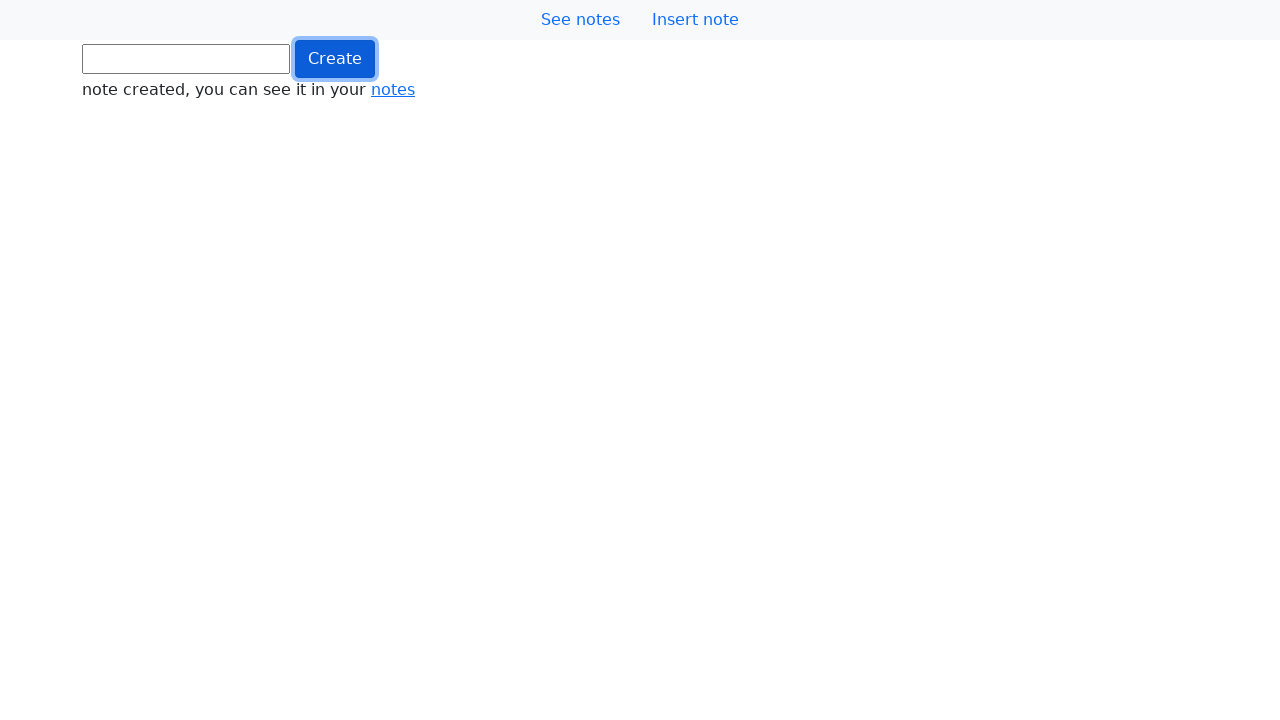

Clicked button (iteration 386/1000) at (335, 59) on .btn.btn-primary
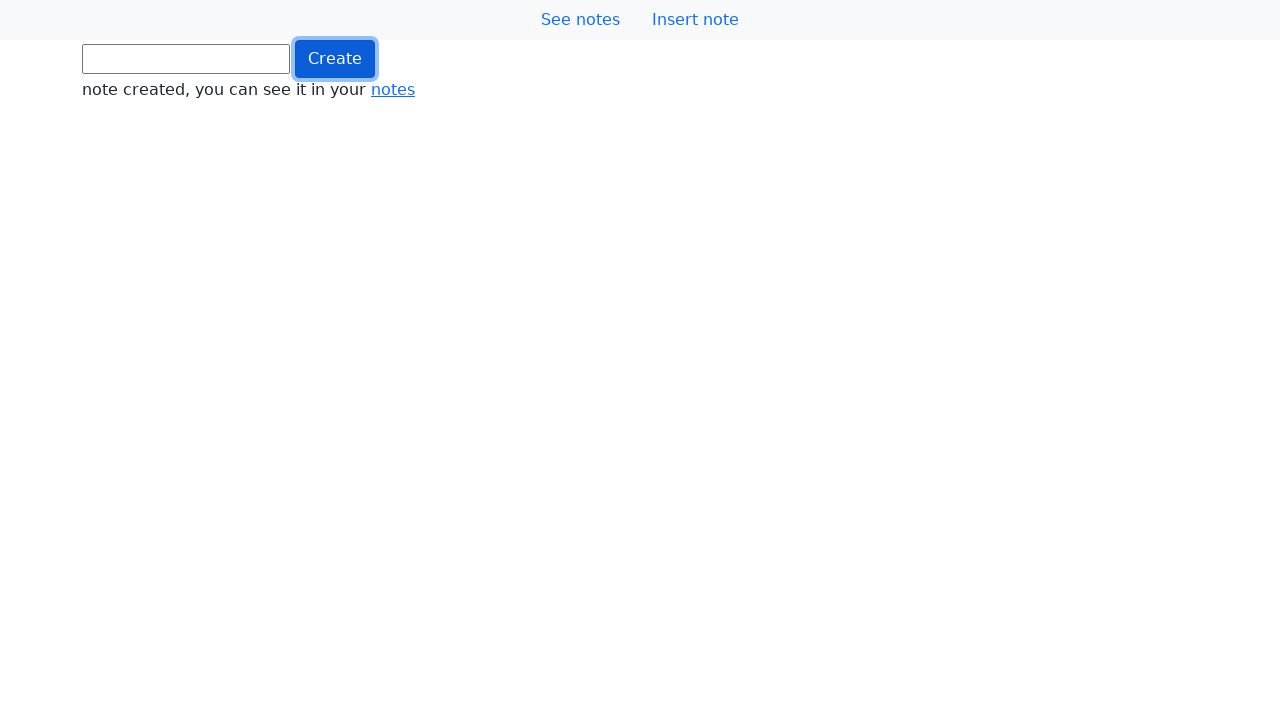

Clicked button (iteration 387/1000) at (335, 59) on .btn.btn-primary
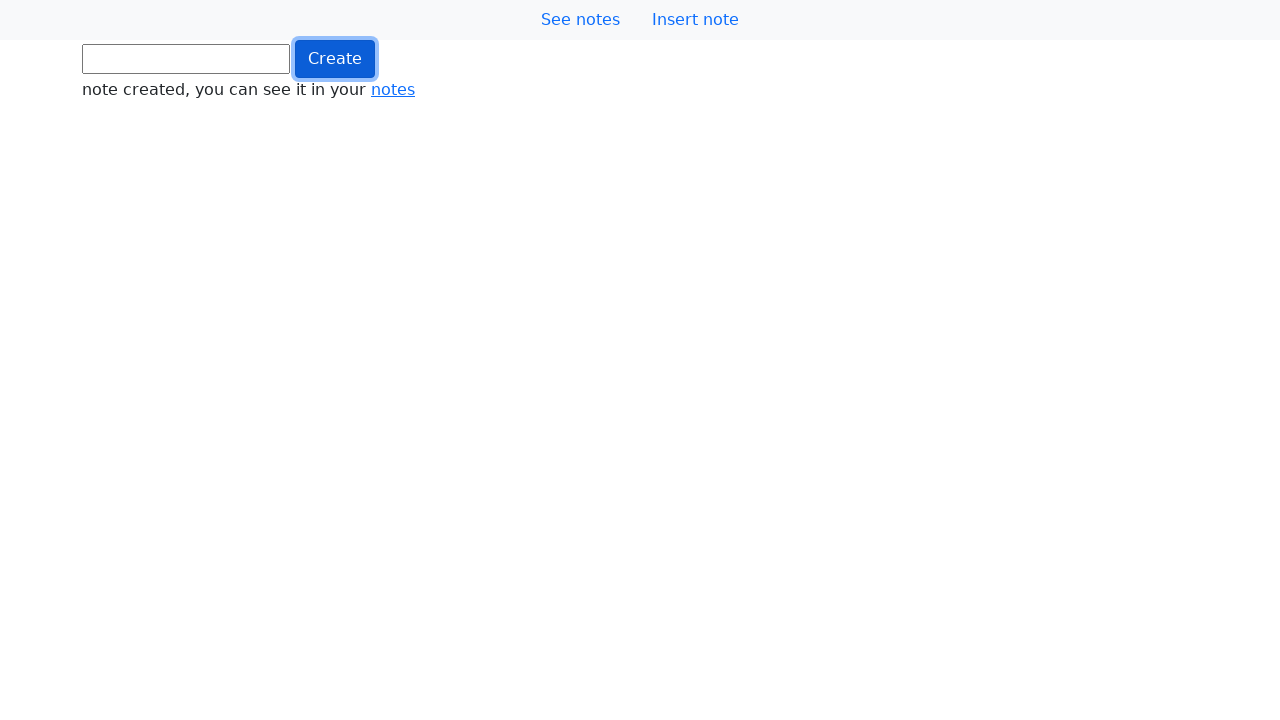

Clicked button (iteration 388/1000) at (335, 59) on .btn.btn-primary
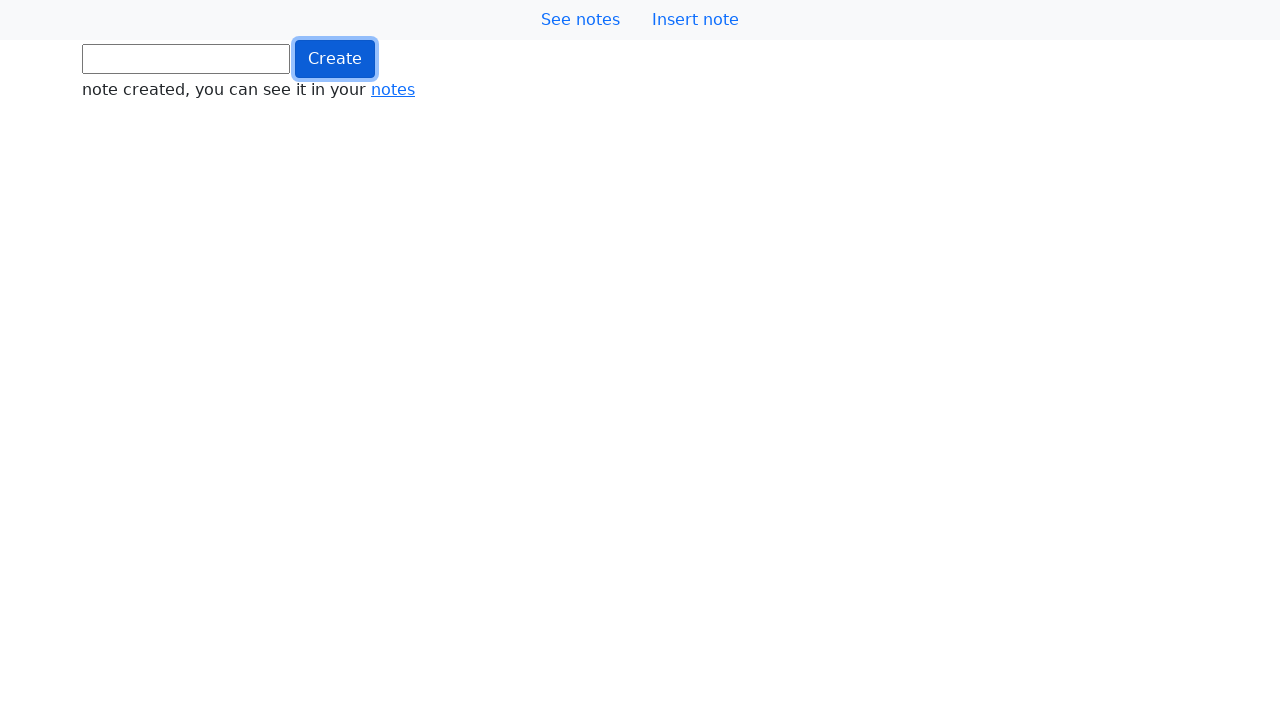

Clicked button (iteration 389/1000) at (335, 59) on .btn.btn-primary
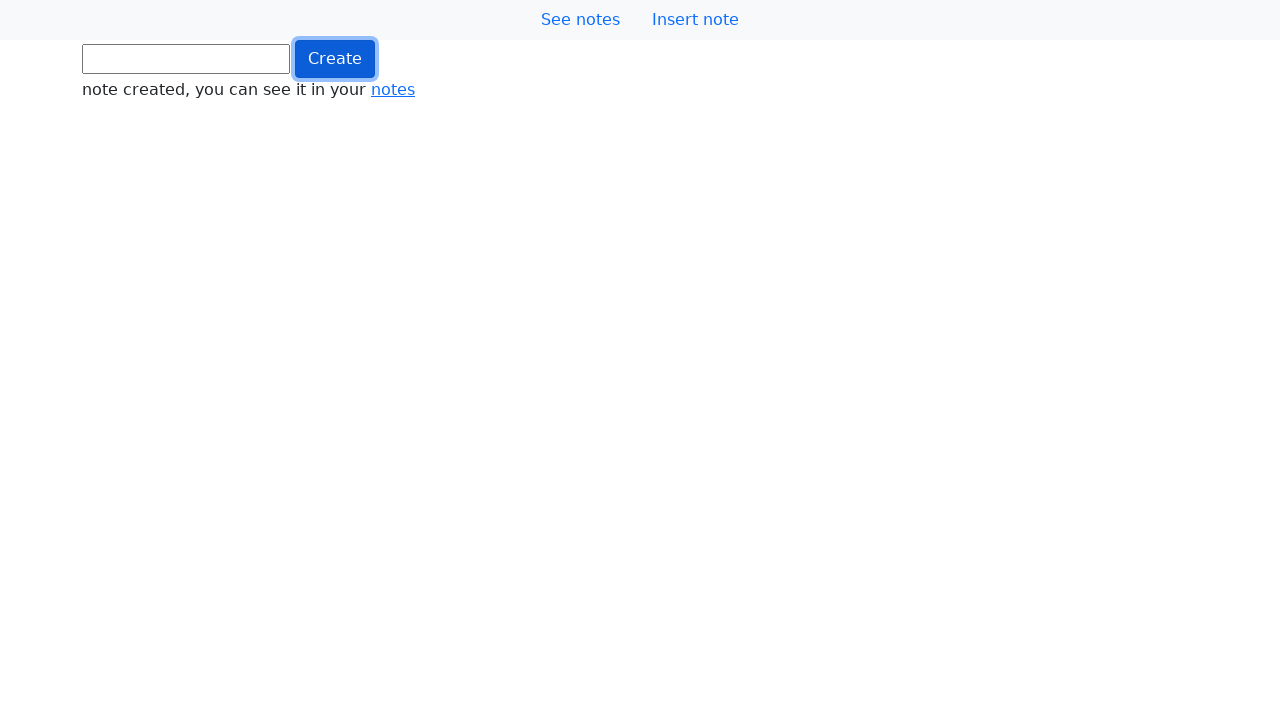

Clicked button (iteration 390/1000) at (335, 59) on .btn.btn-primary
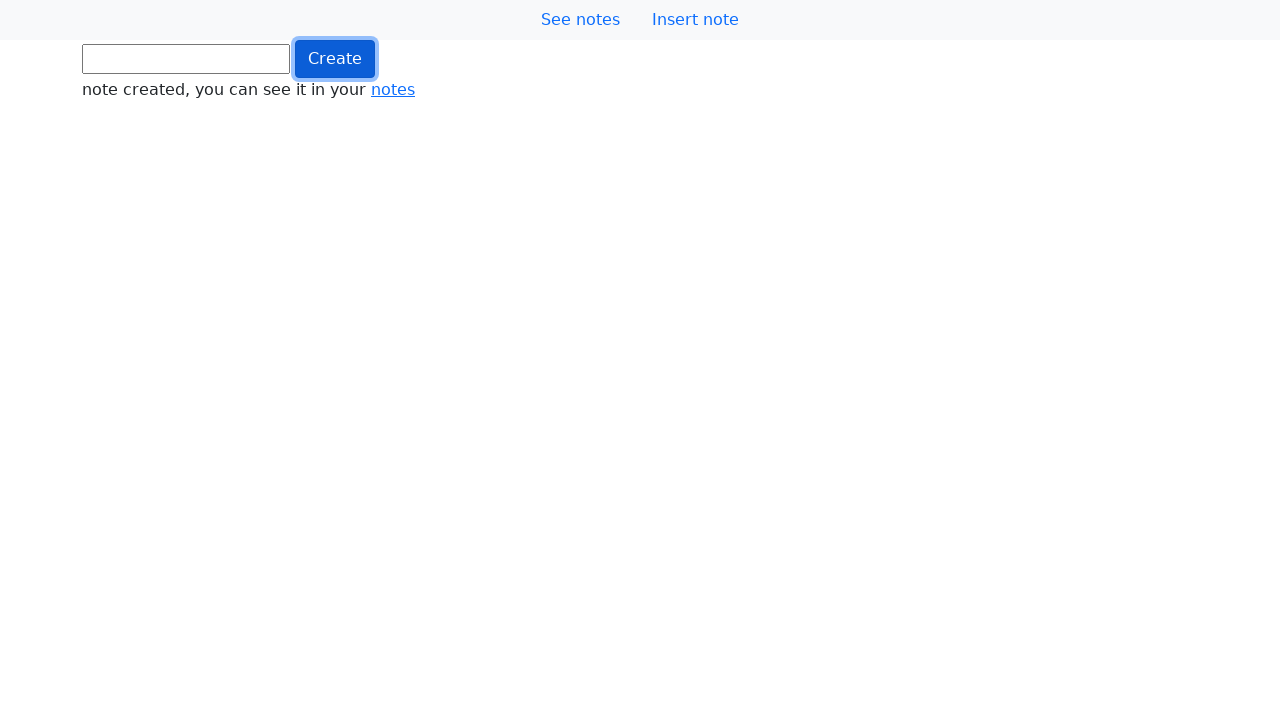

Clicked button (iteration 391/1000) at (335, 59) on .btn.btn-primary
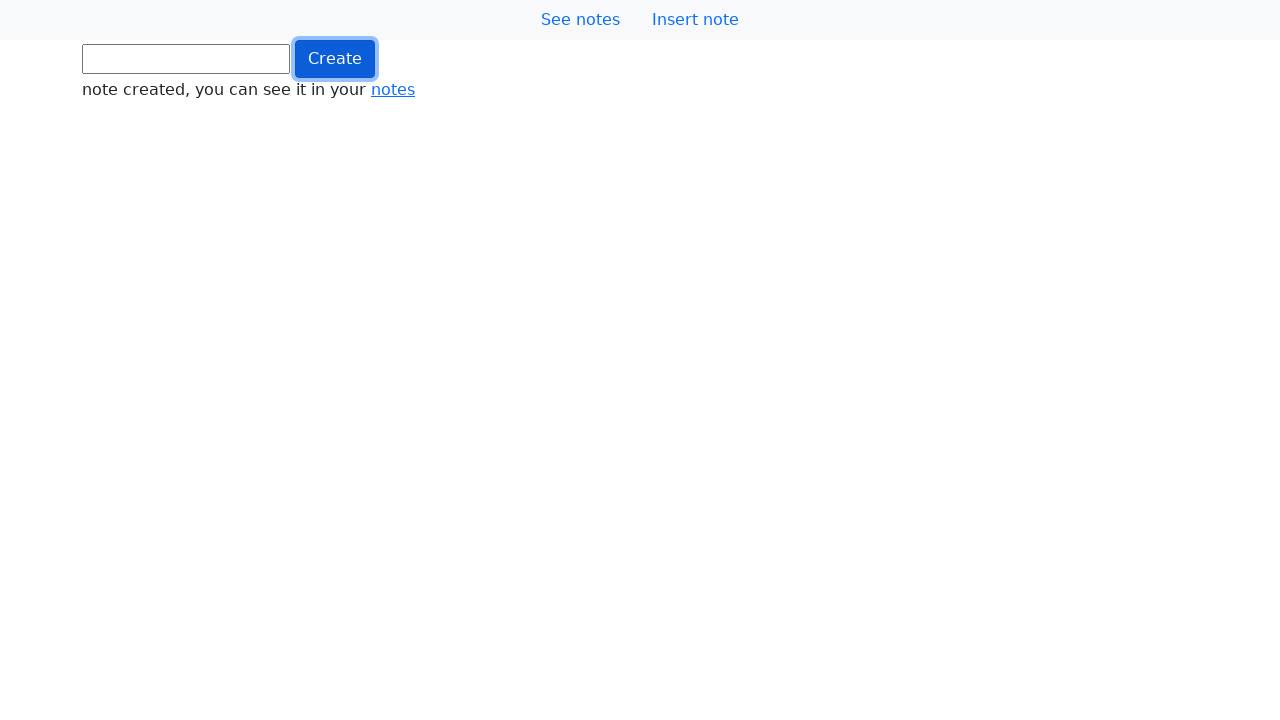

Clicked button (iteration 392/1000) at (335, 59) on .btn.btn-primary
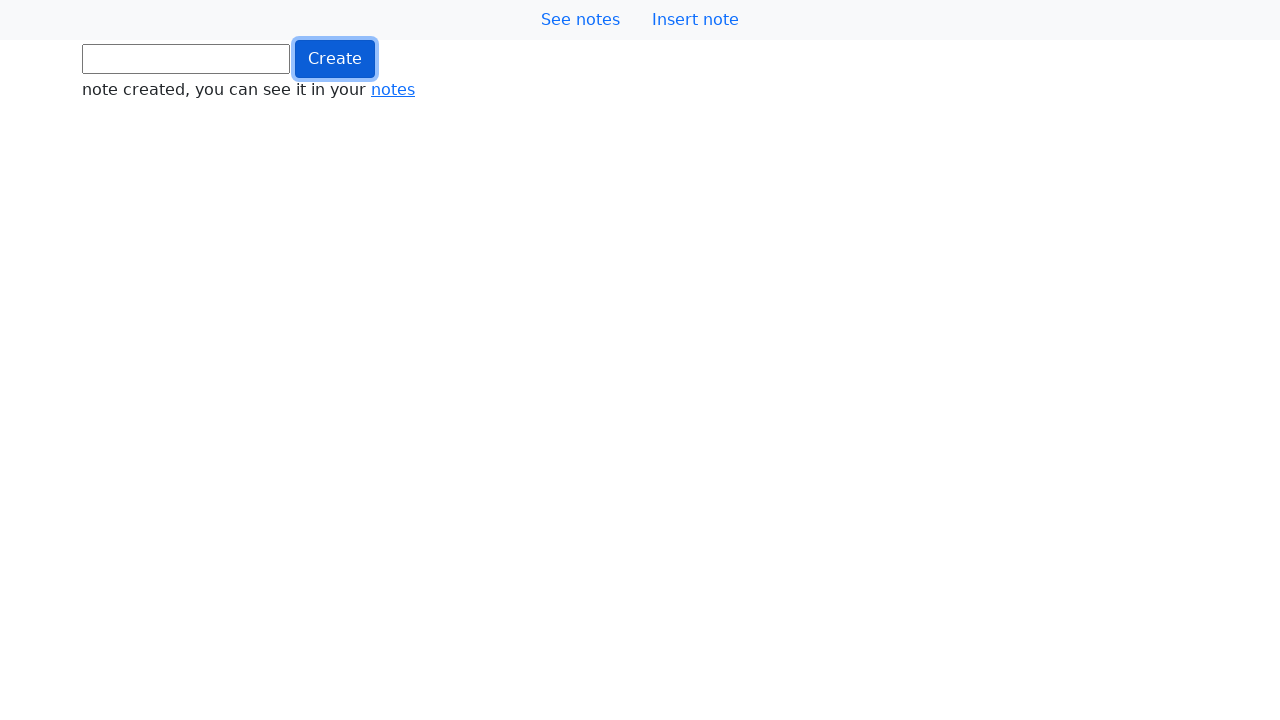

Clicked button (iteration 393/1000) at (335, 59) on .btn.btn-primary
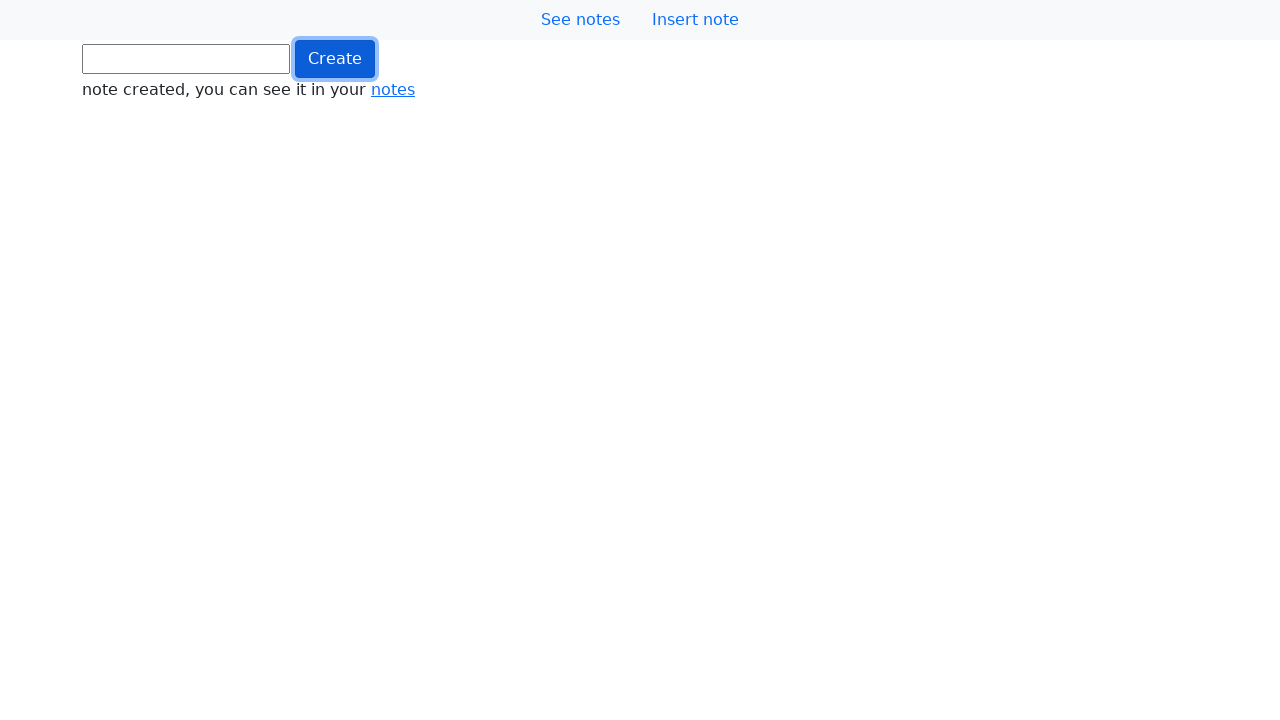

Clicked button (iteration 394/1000) at (335, 59) on .btn.btn-primary
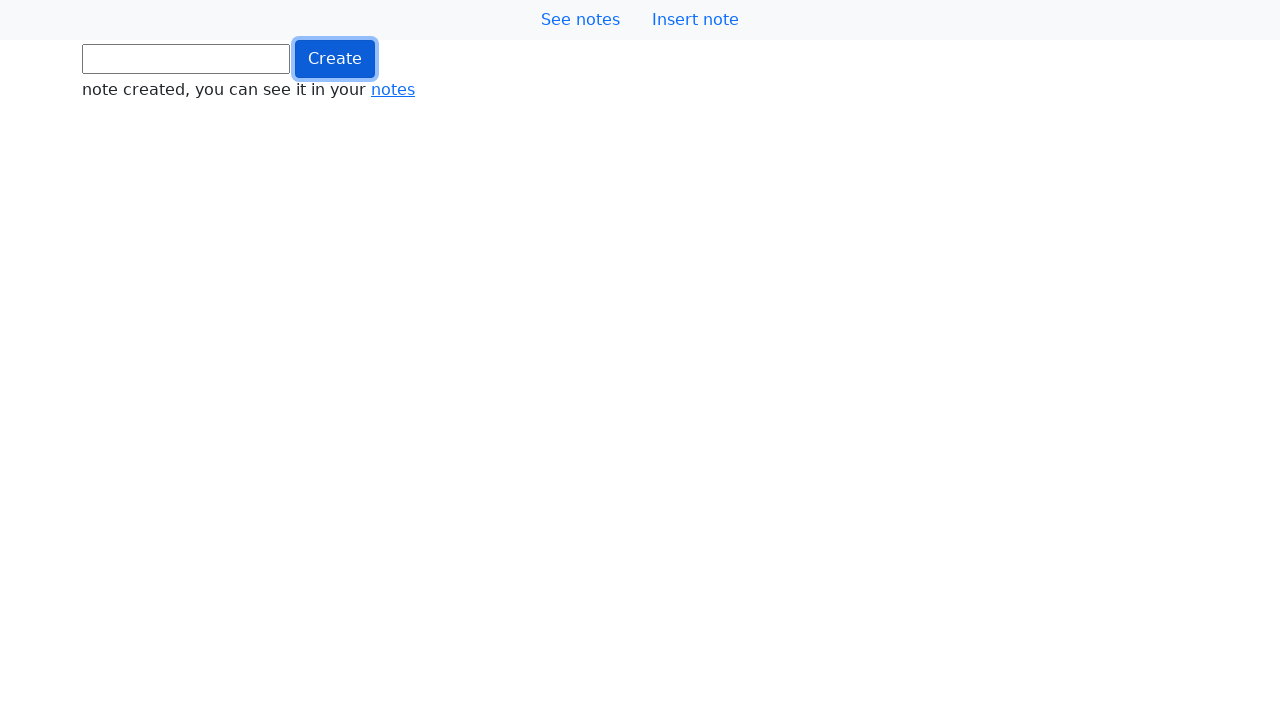

Clicked button (iteration 395/1000) at (335, 59) on .btn.btn-primary
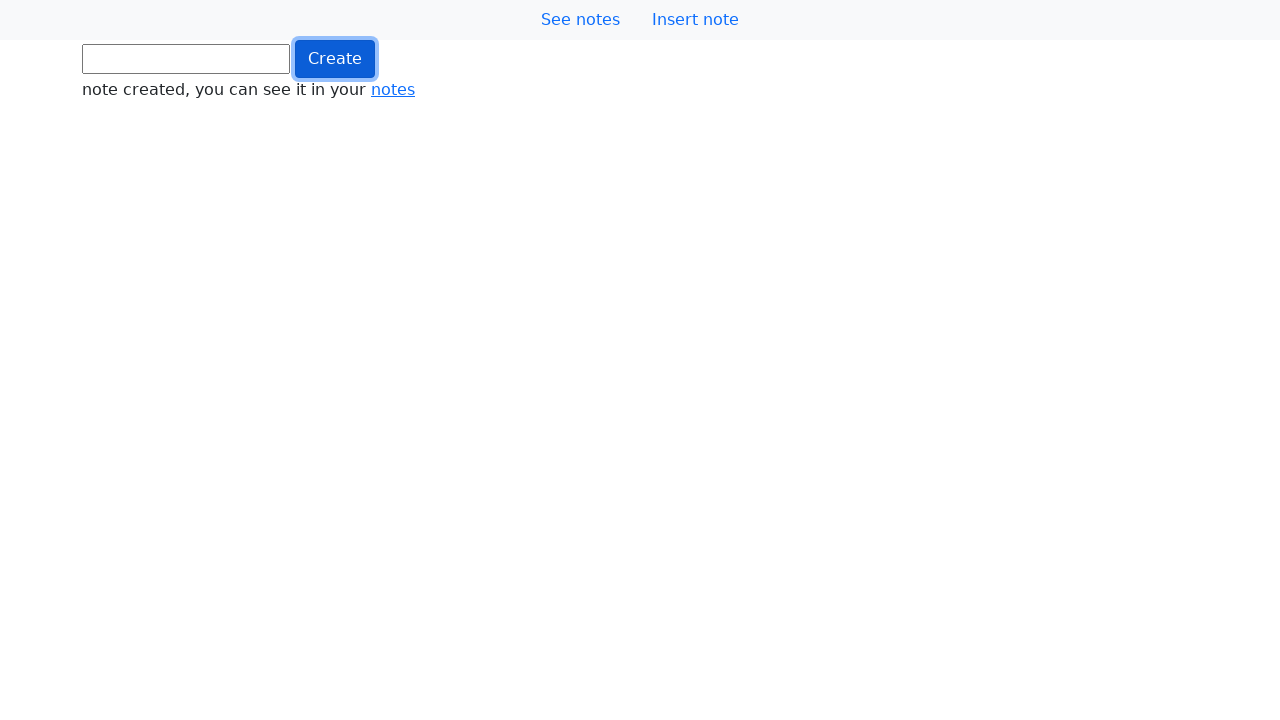

Clicked button (iteration 396/1000) at (335, 59) on .btn.btn-primary
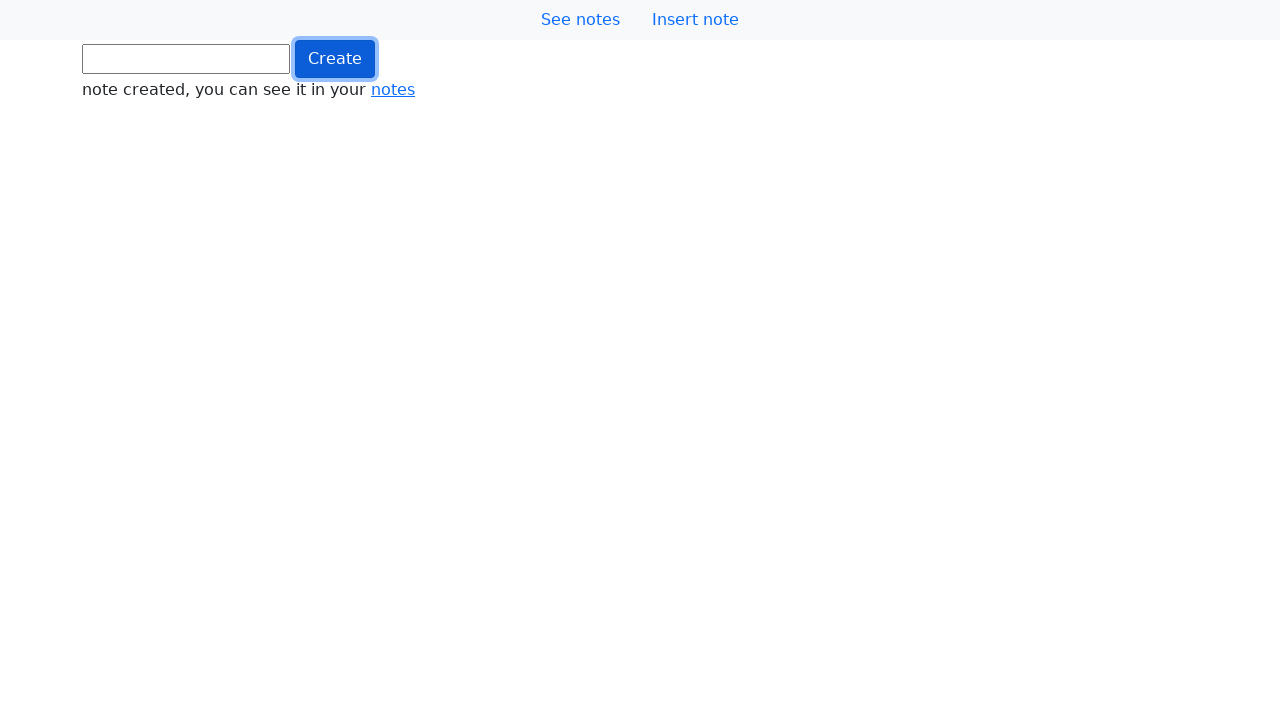

Clicked button (iteration 397/1000) at (335, 59) on .btn.btn-primary
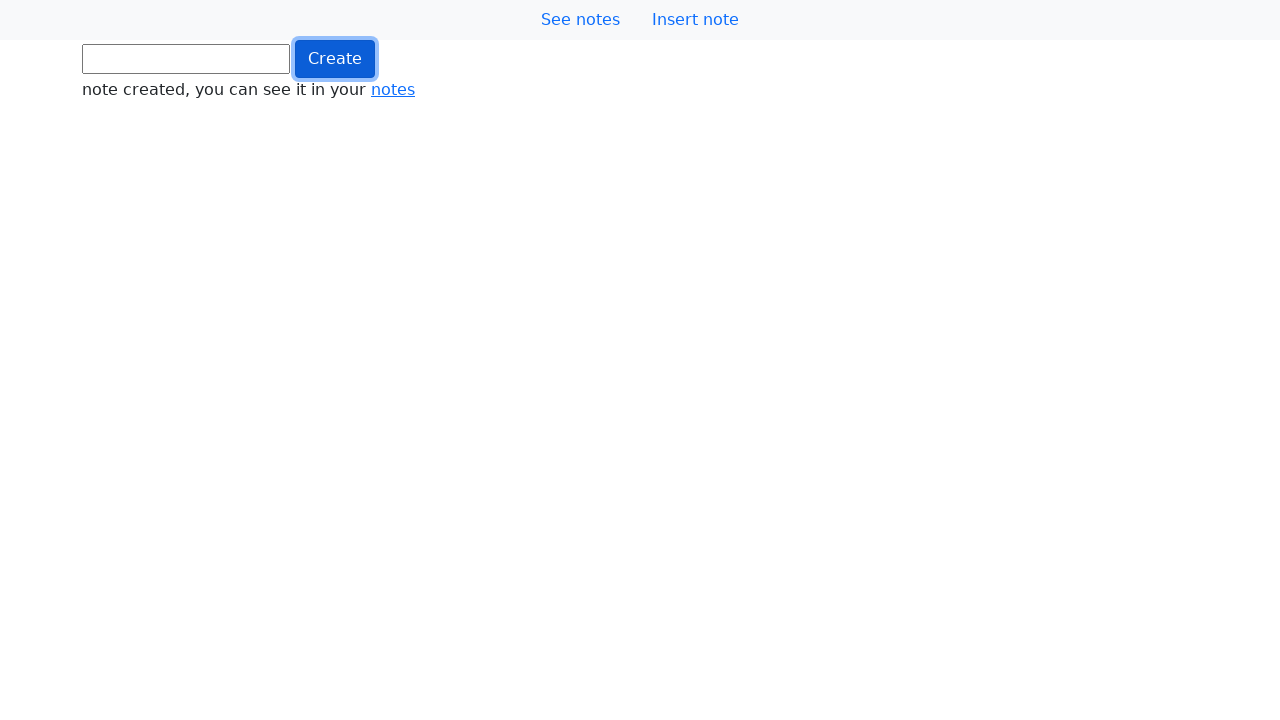

Clicked button (iteration 398/1000) at (335, 59) on .btn.btn-primary
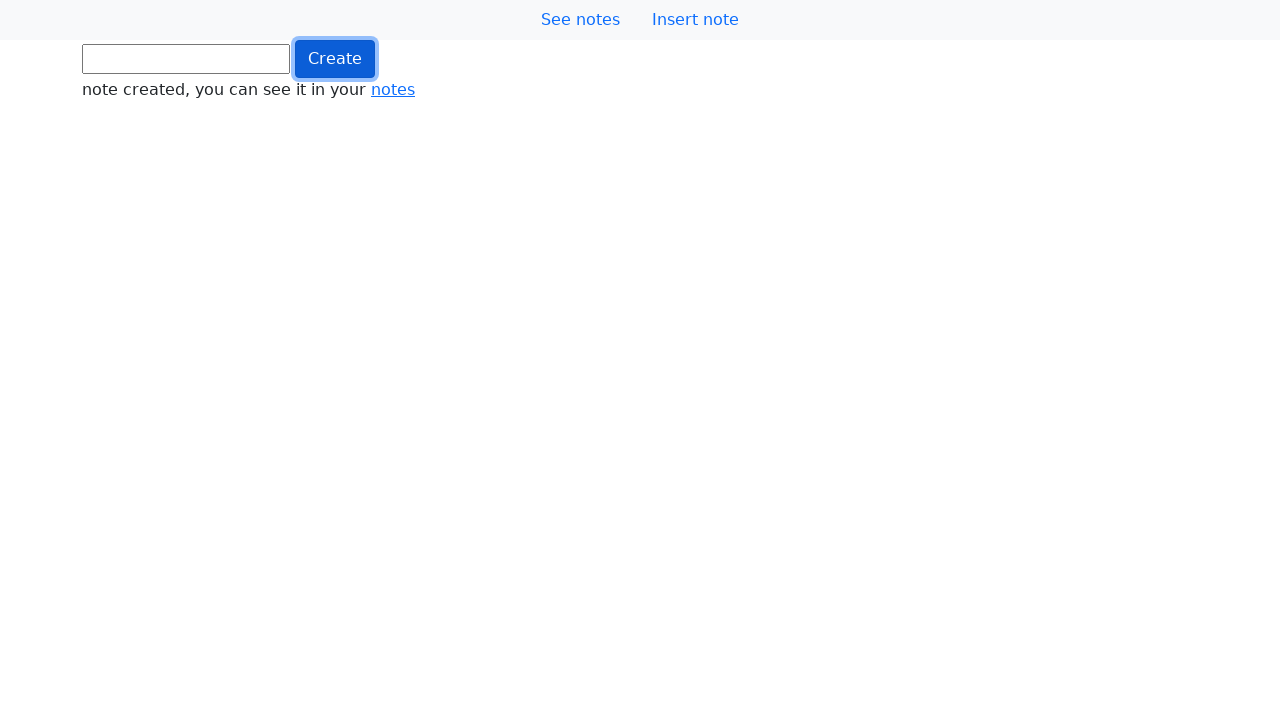

Clicked button (iteration 399/1000) at (335, 59) on .btn.btn-primary
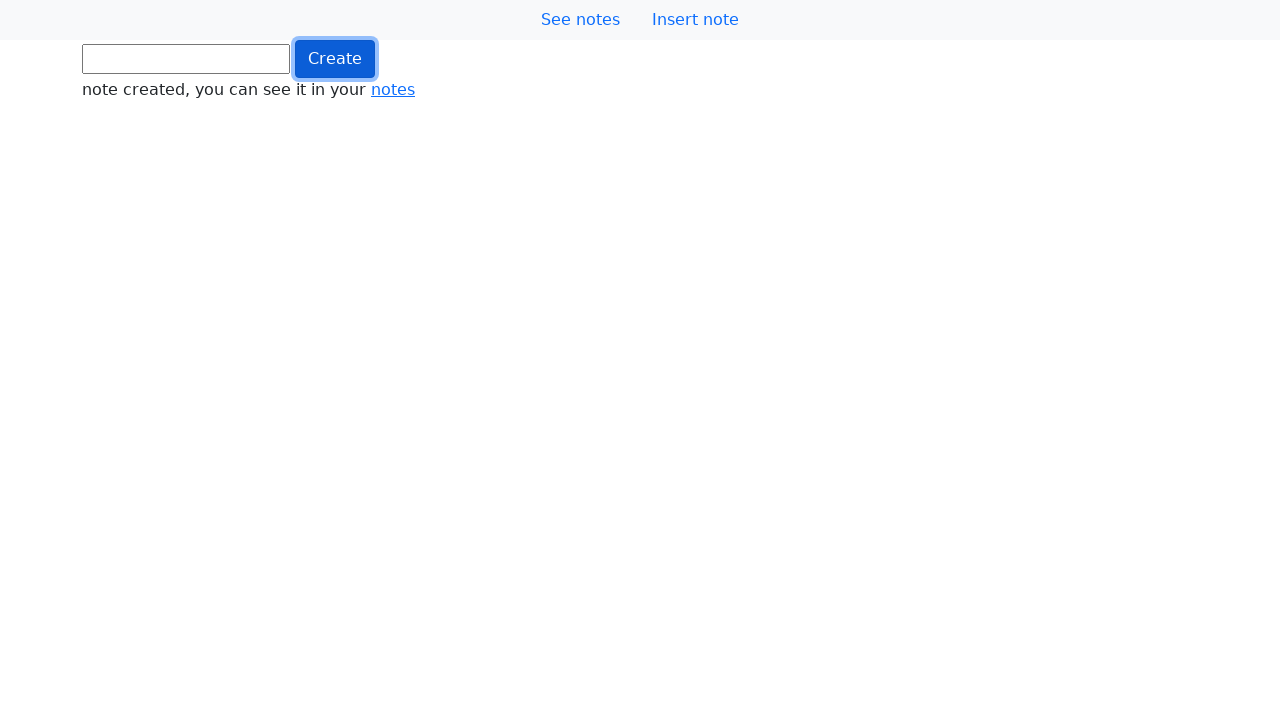

Clicked button (iteration 400/1000) at (335, 59) on .btn.btn-primary
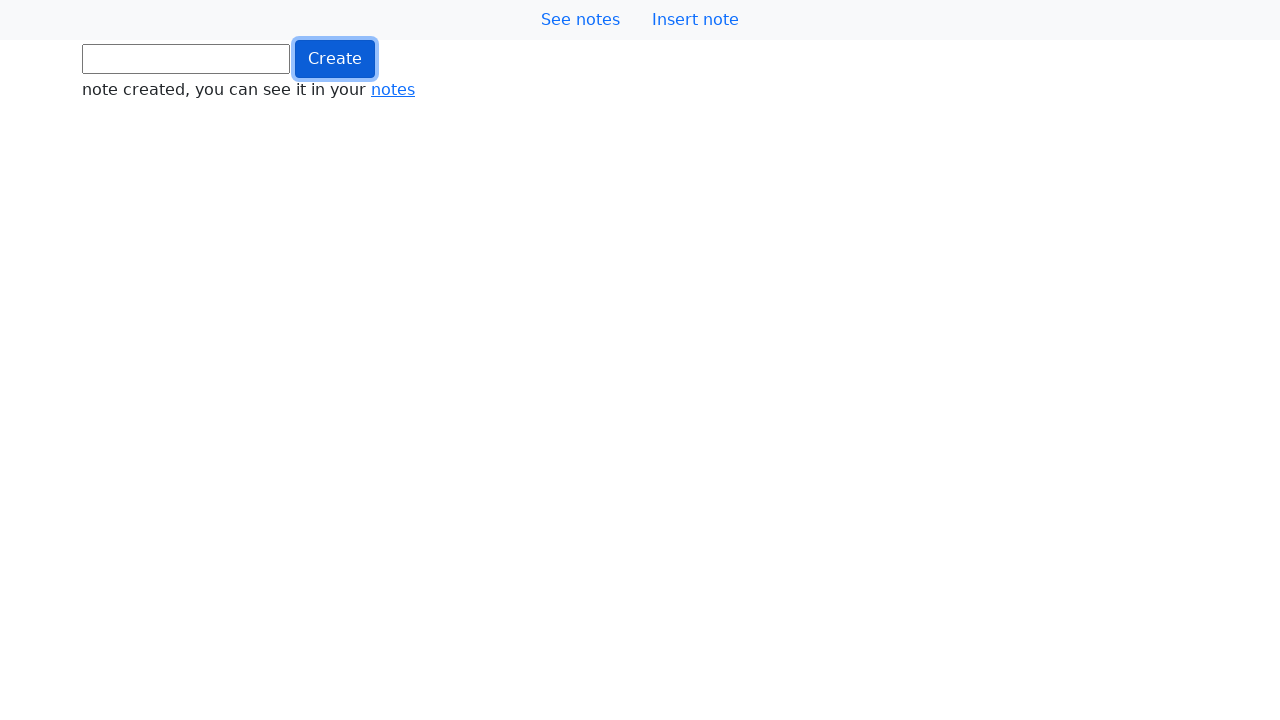

Clicked button (iteration 401/1000) at (335, 59) on .btn.btn-primary
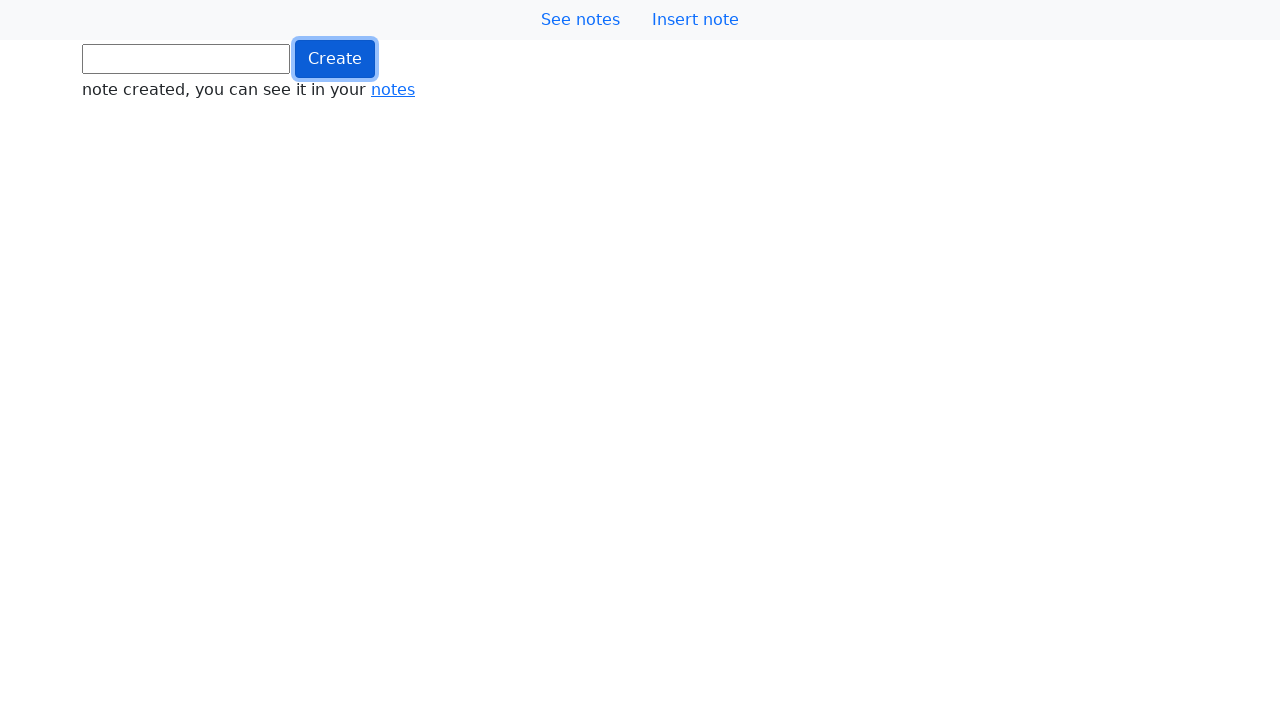

Clicked button (iteration 402/1000) at (335, 59) on .btn.btn-primary
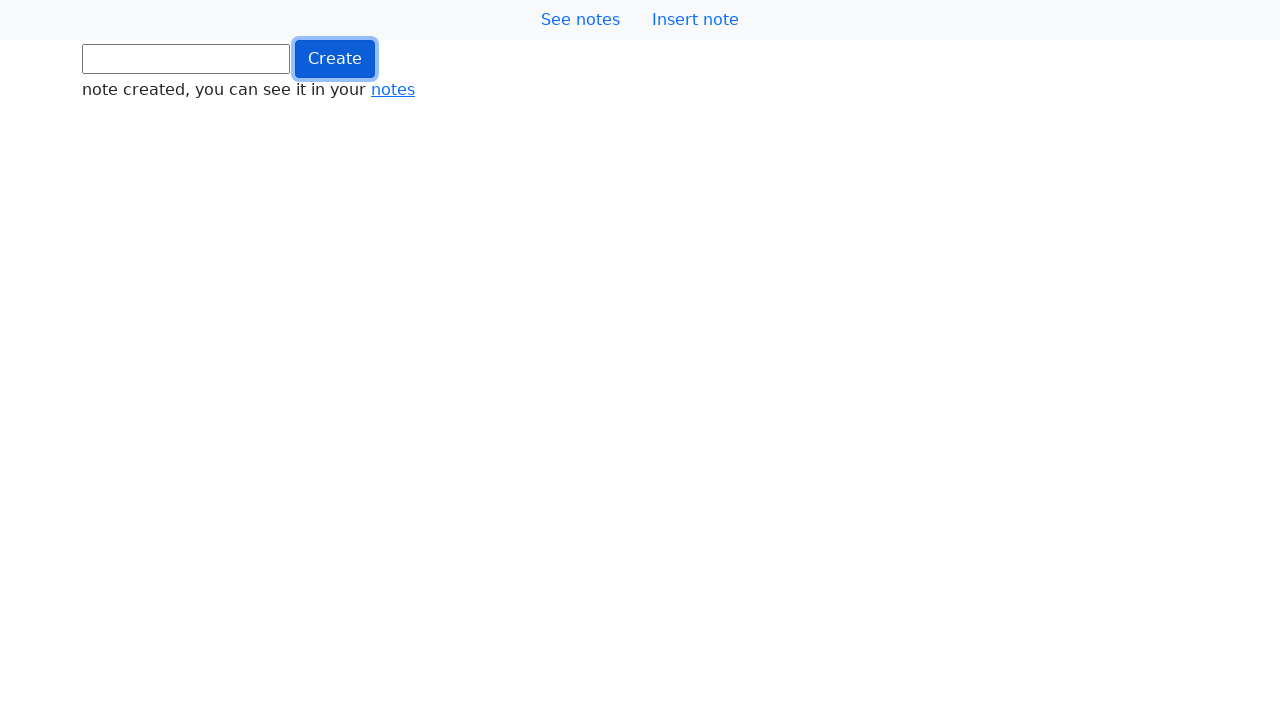

Clicked button (iteration 403/1000) at (335, 59) on .btn.btn-primary
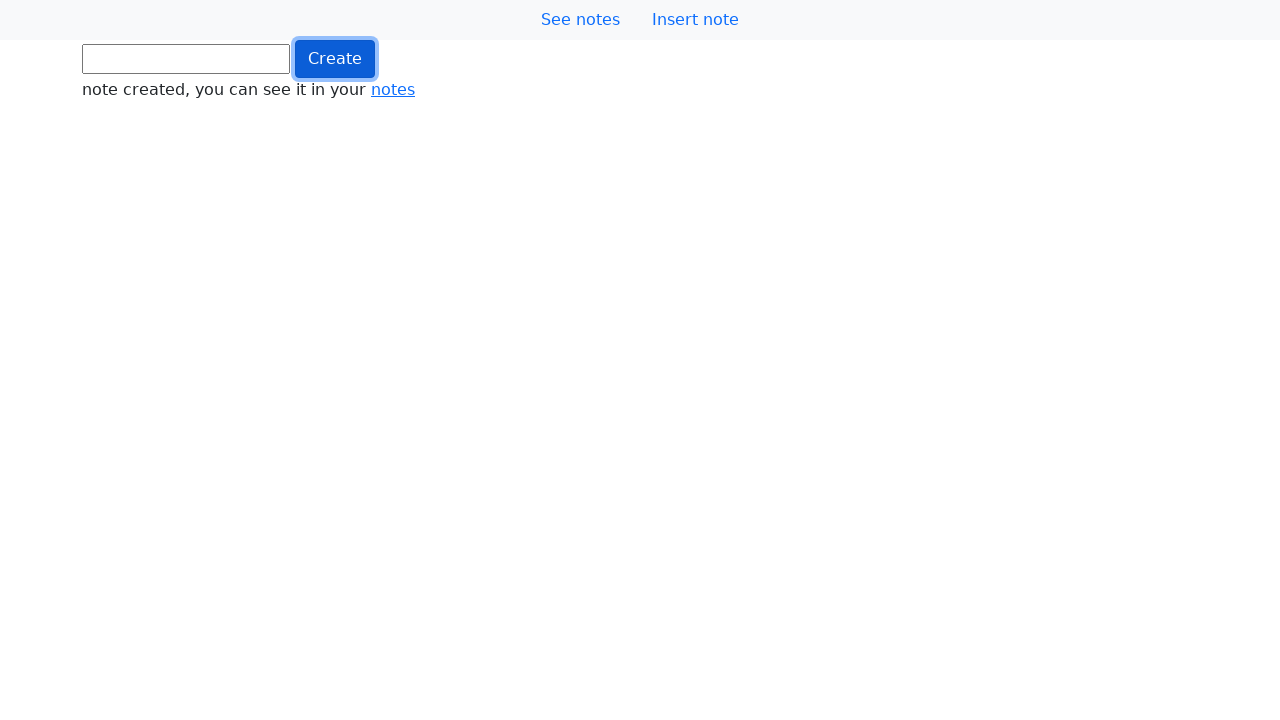

Clicked button (iteration 404/1000) at (335, 59) on .btn.btn-primary
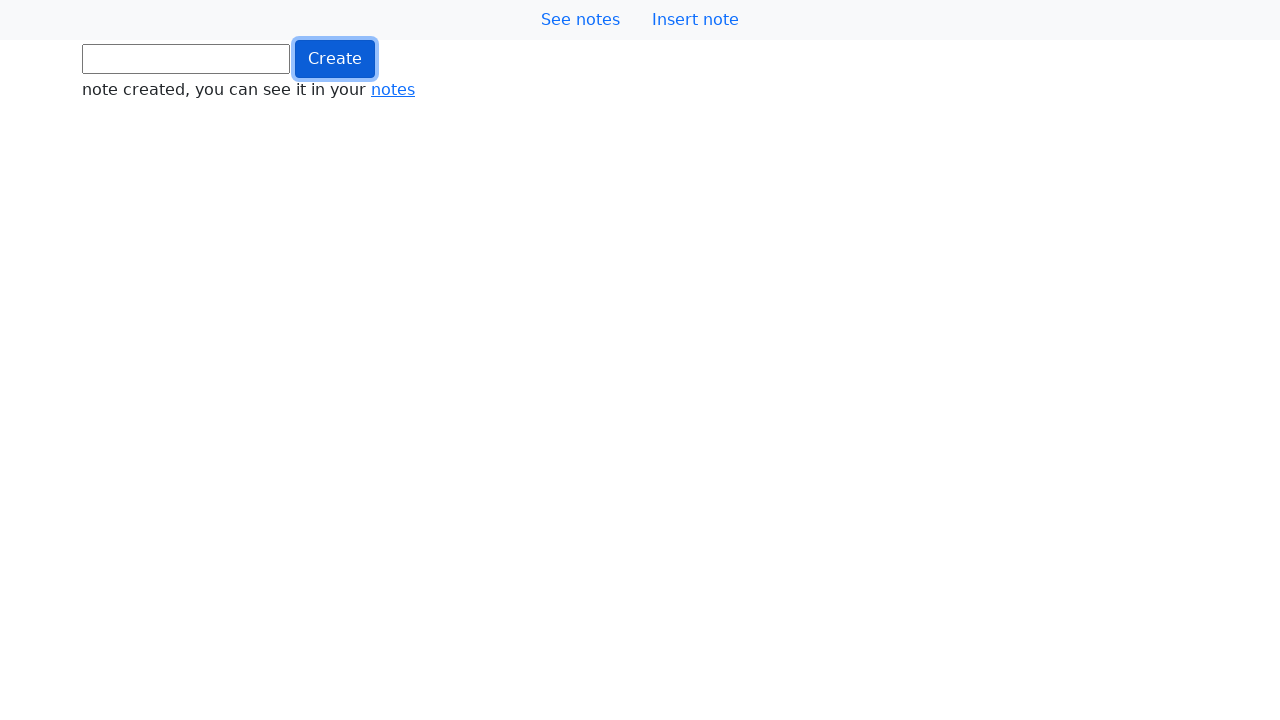

Clicked button (iteration 405/1000) at (335, 59) on .btn.btn-primary
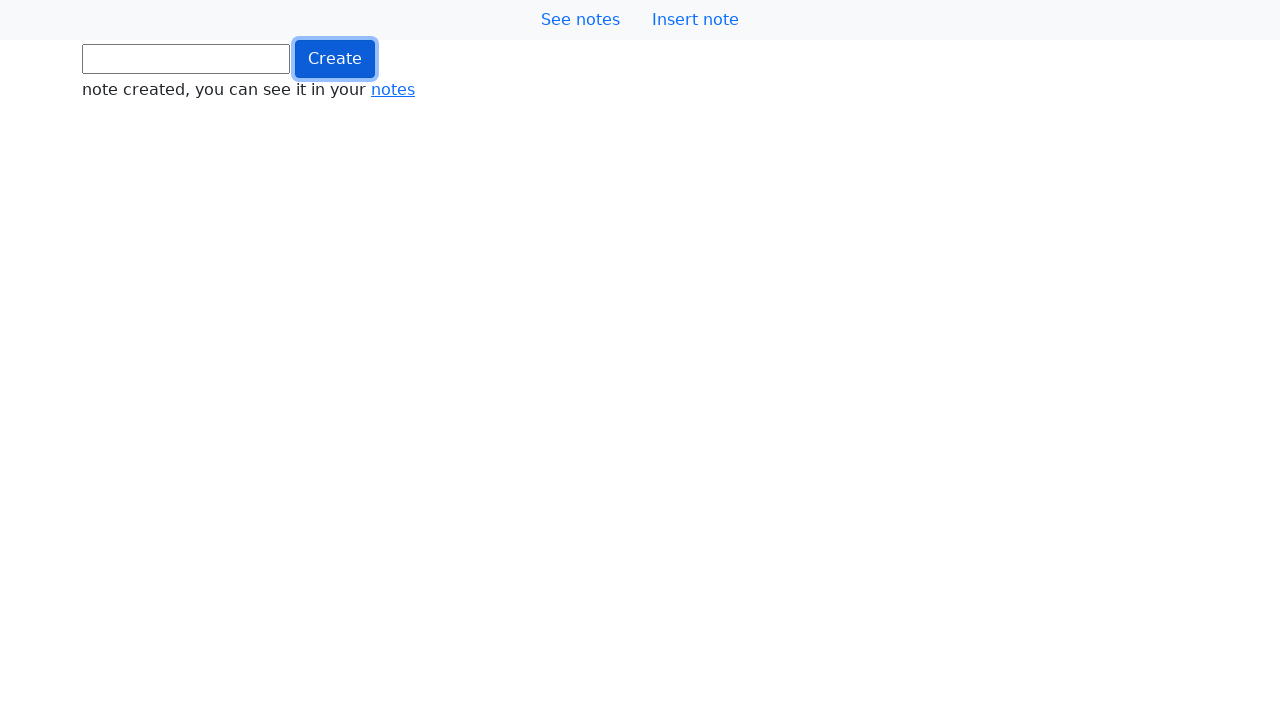

Clicked button (iteration 406/1000) at (335, 59) on .btn.btn-primary
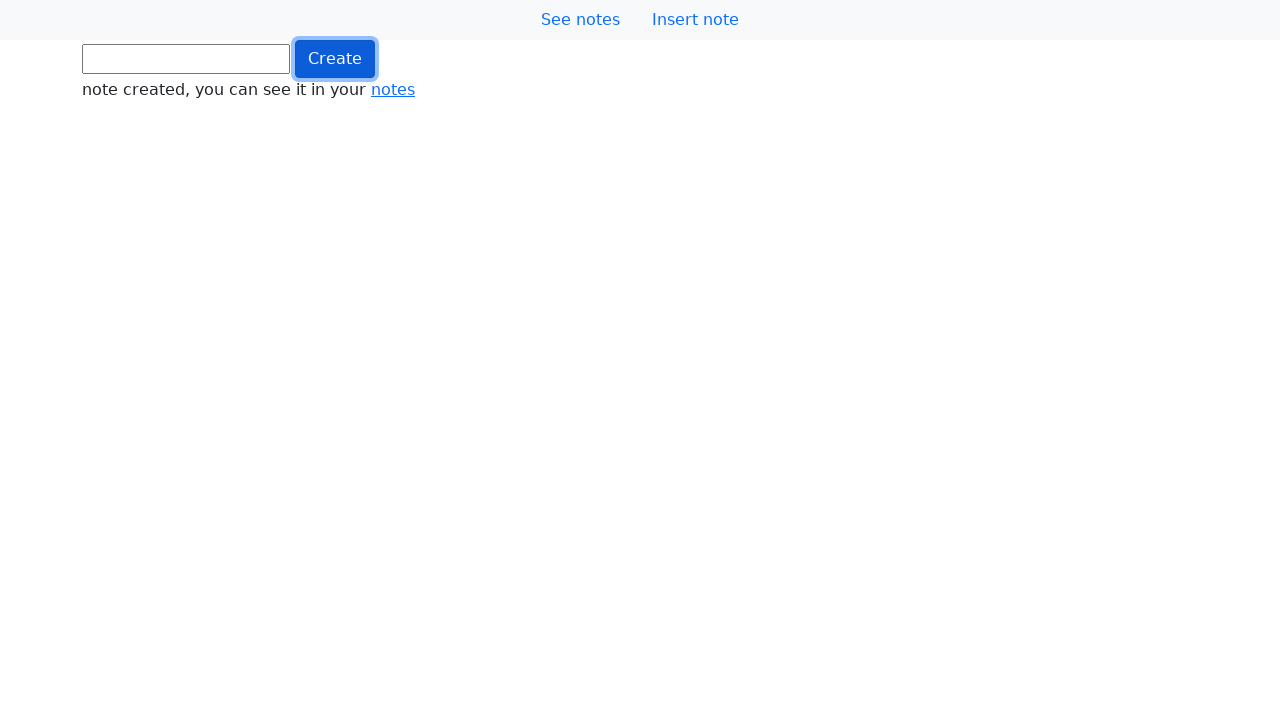

Clicked button (iteration 407/1000) at (335, 59) on .btn.btn-primary
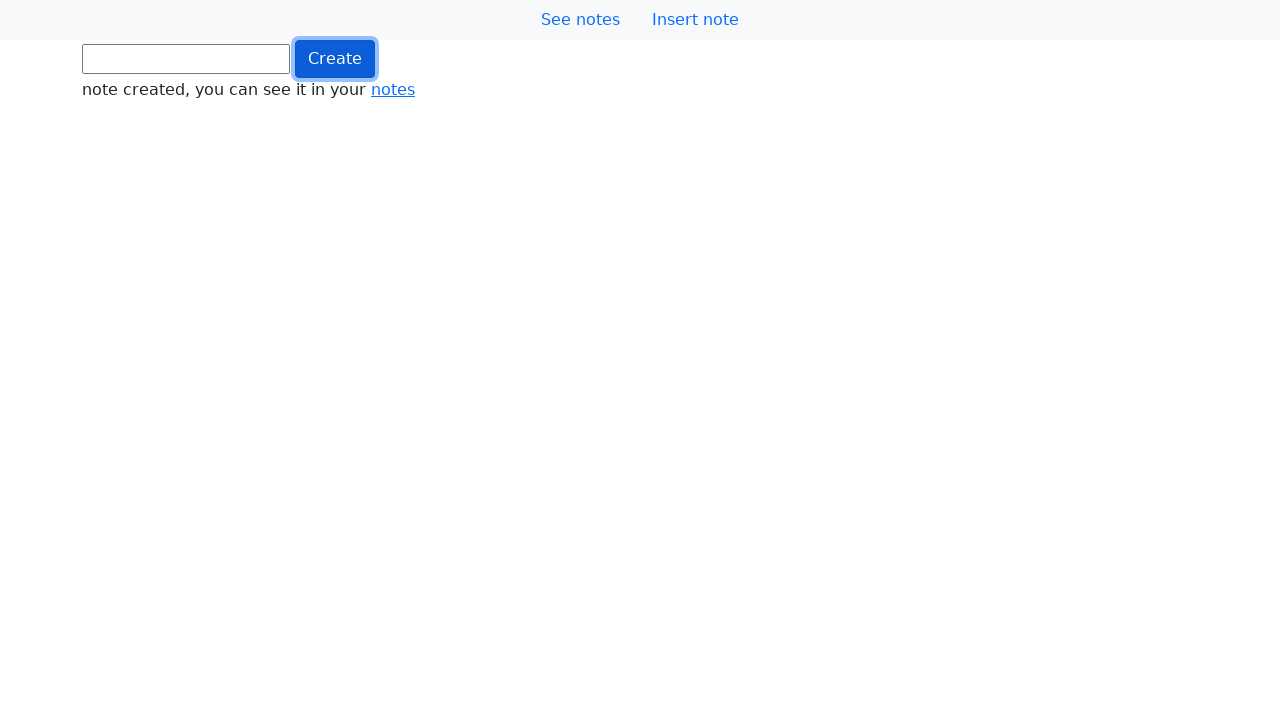

Clicked button (iteration 408/1000) at (335, 59) on .btn.btn-primary
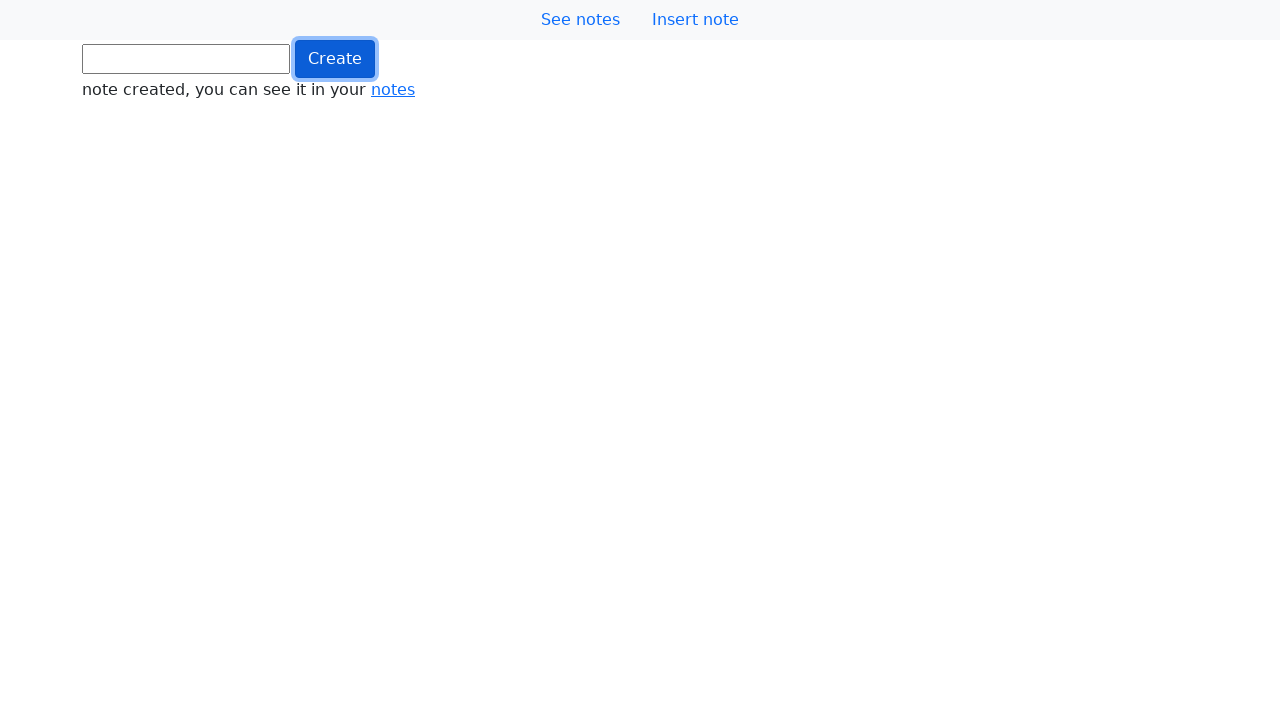

Clicked button (iteration 409/1000) at (335, 59) on .btn.btn-primary
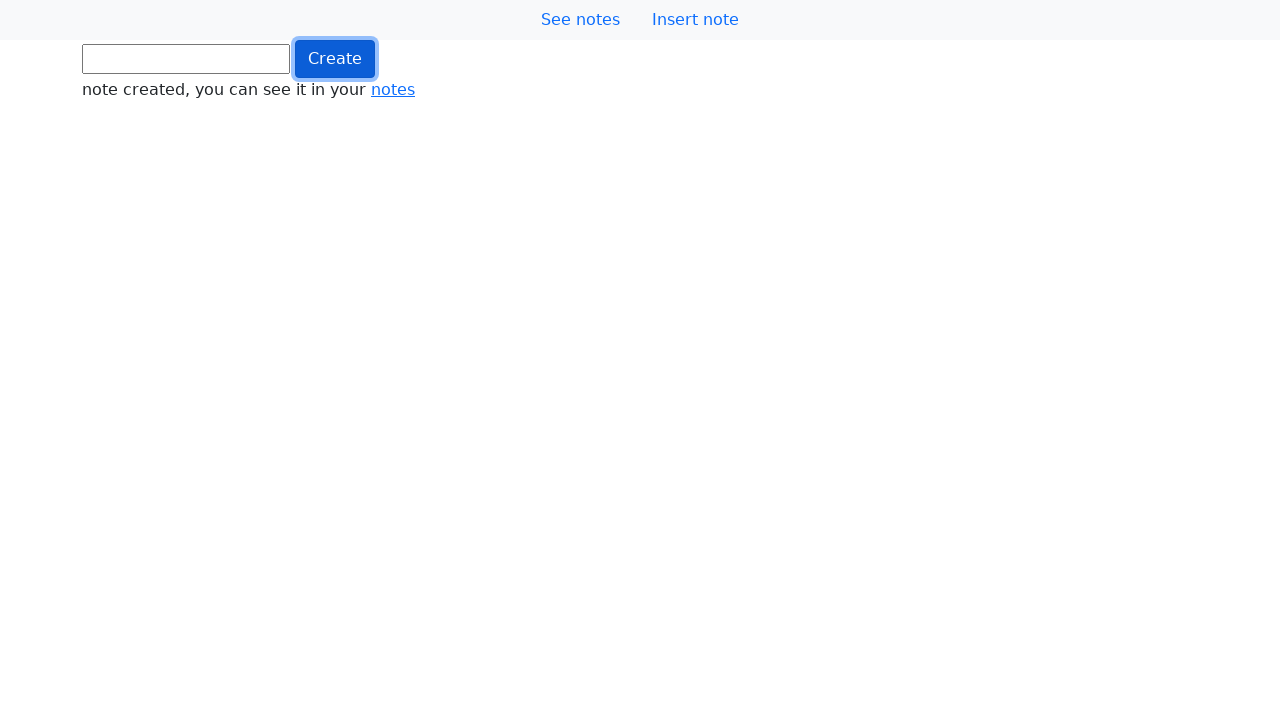

Clicked button (iteration 410/1000) at (335, 59) on .btn.btn-primary
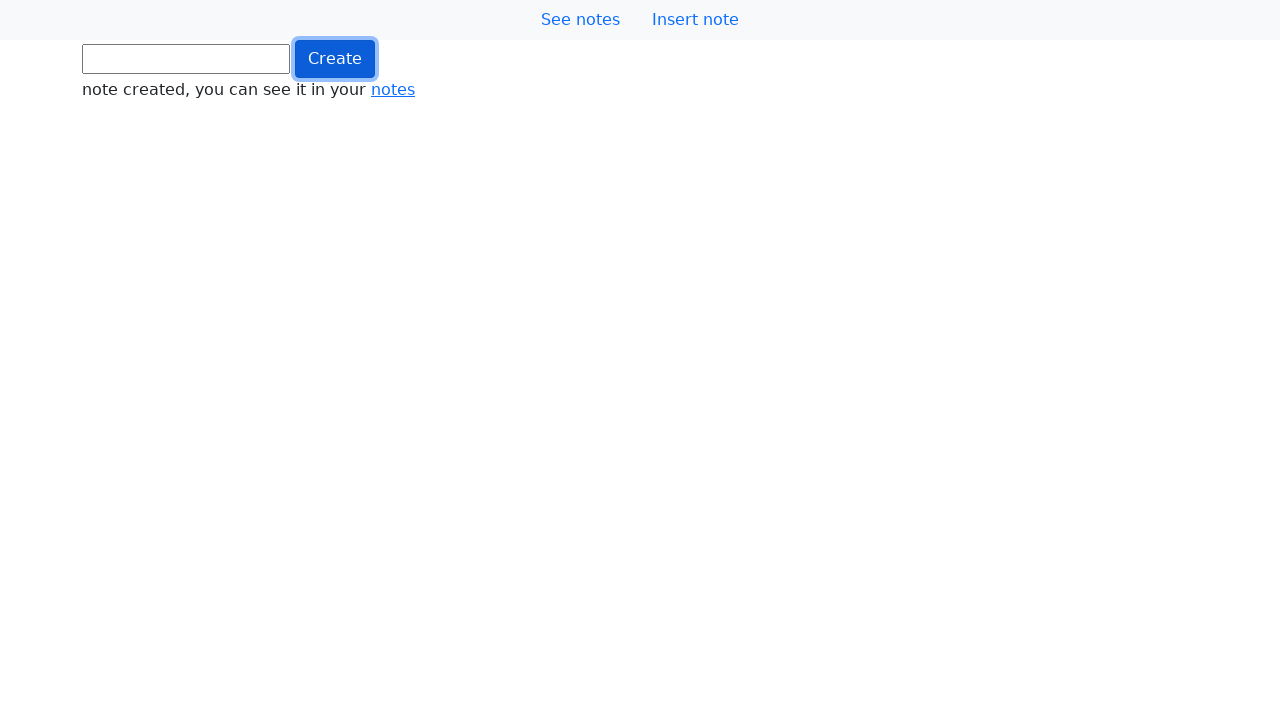

Clicked button (iteration 411/1000) at (335, 59) on .btn.btn-primary
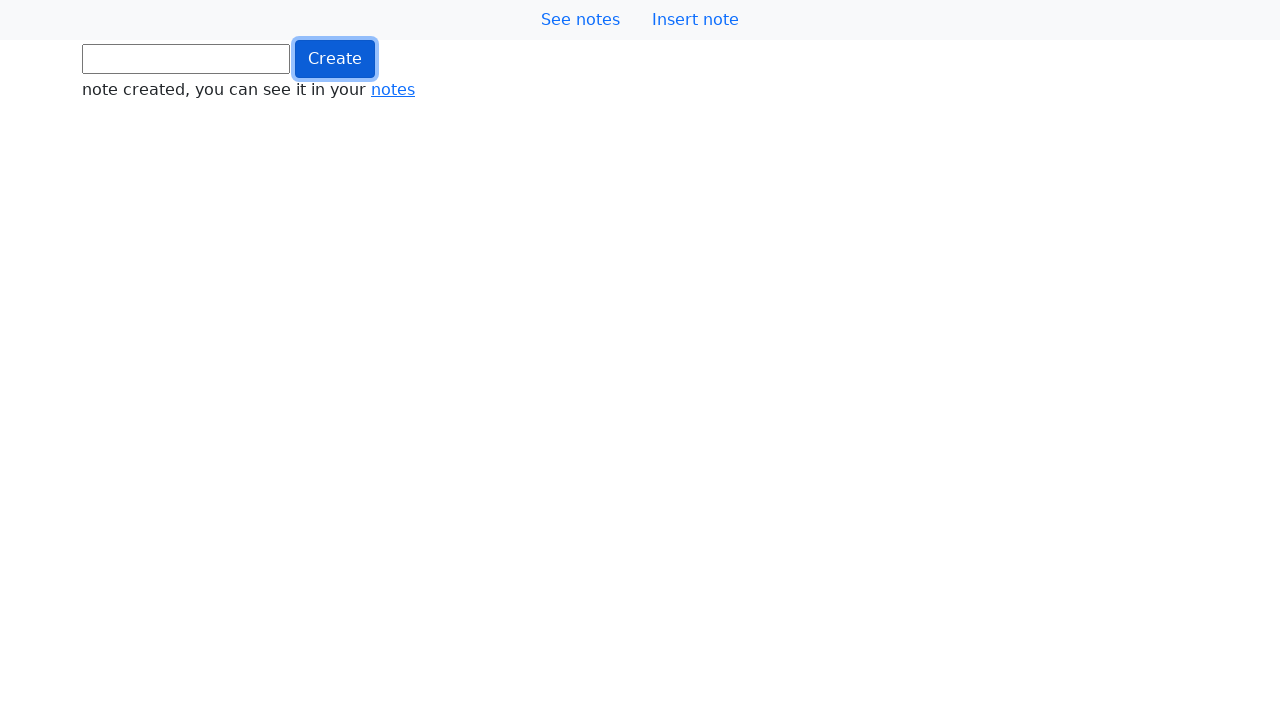

Clicked button (iteration 412/1000) at (335, 59) on .btn.btn-primary
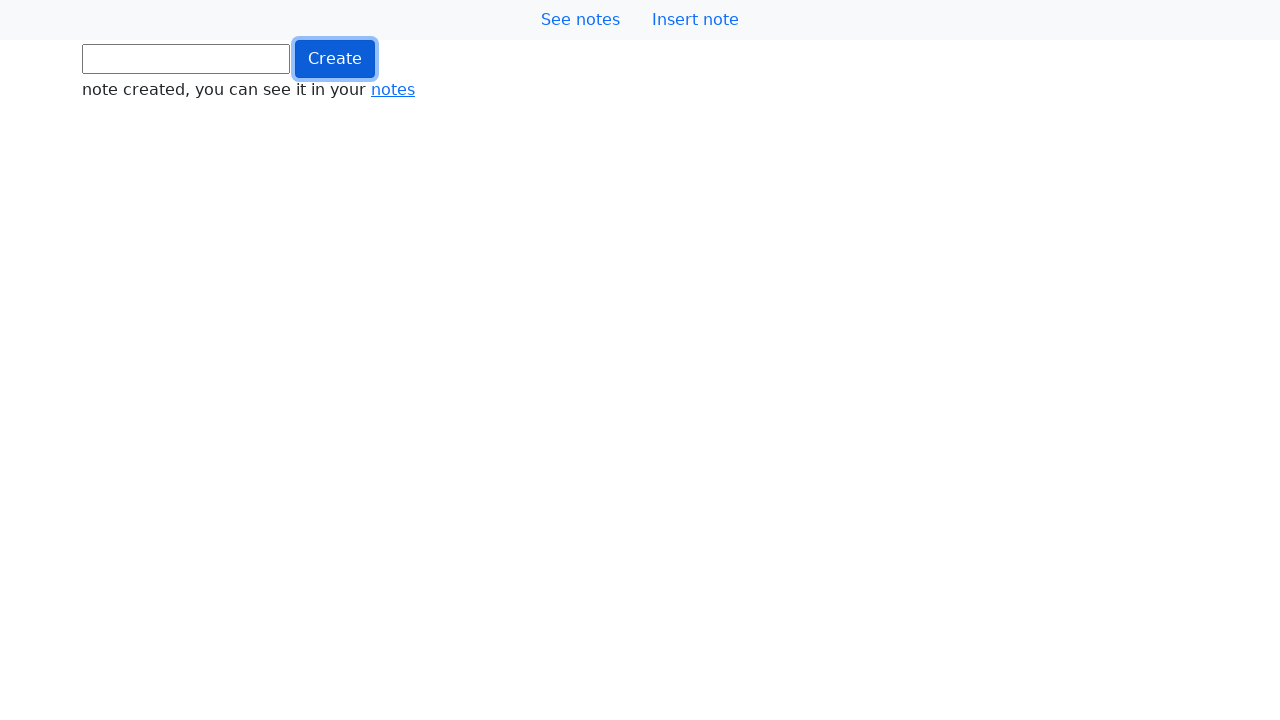

Clicked button (iteration 413/1000) at (335, 59) on .btn.btn-primary
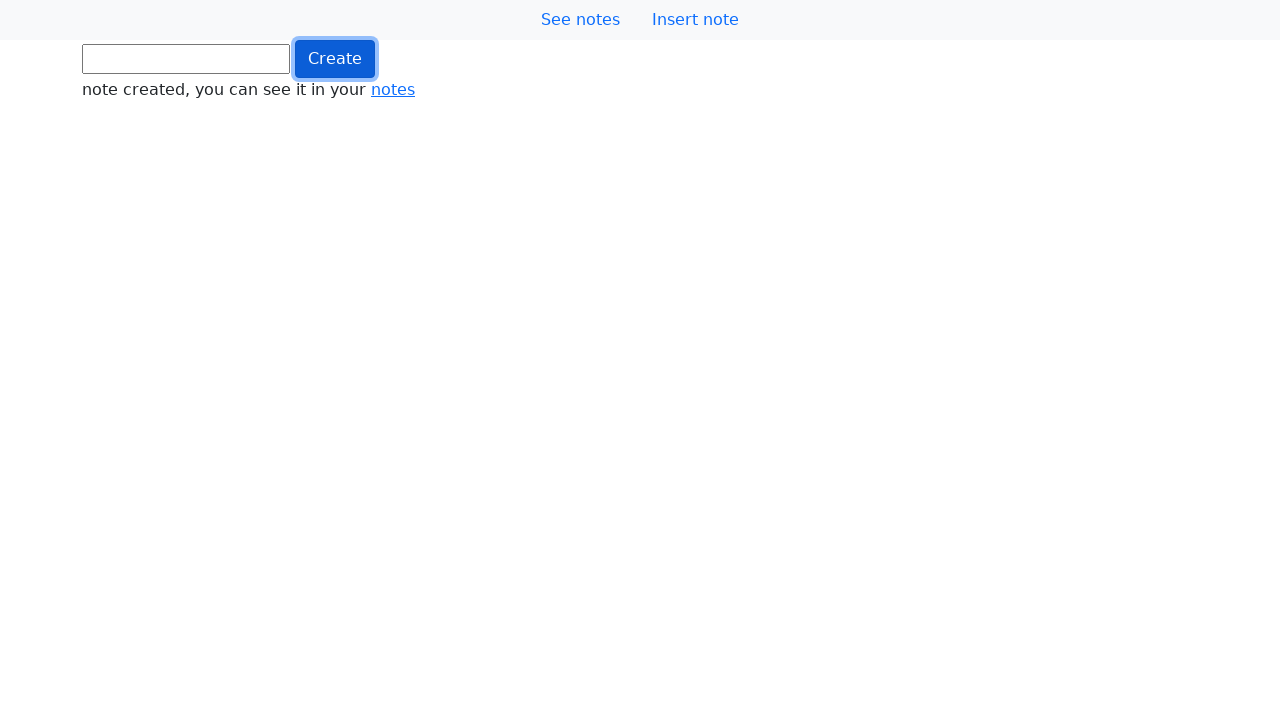

Clicked button (iteration 414/1000) at (335, 59) on .btn.btn-primary
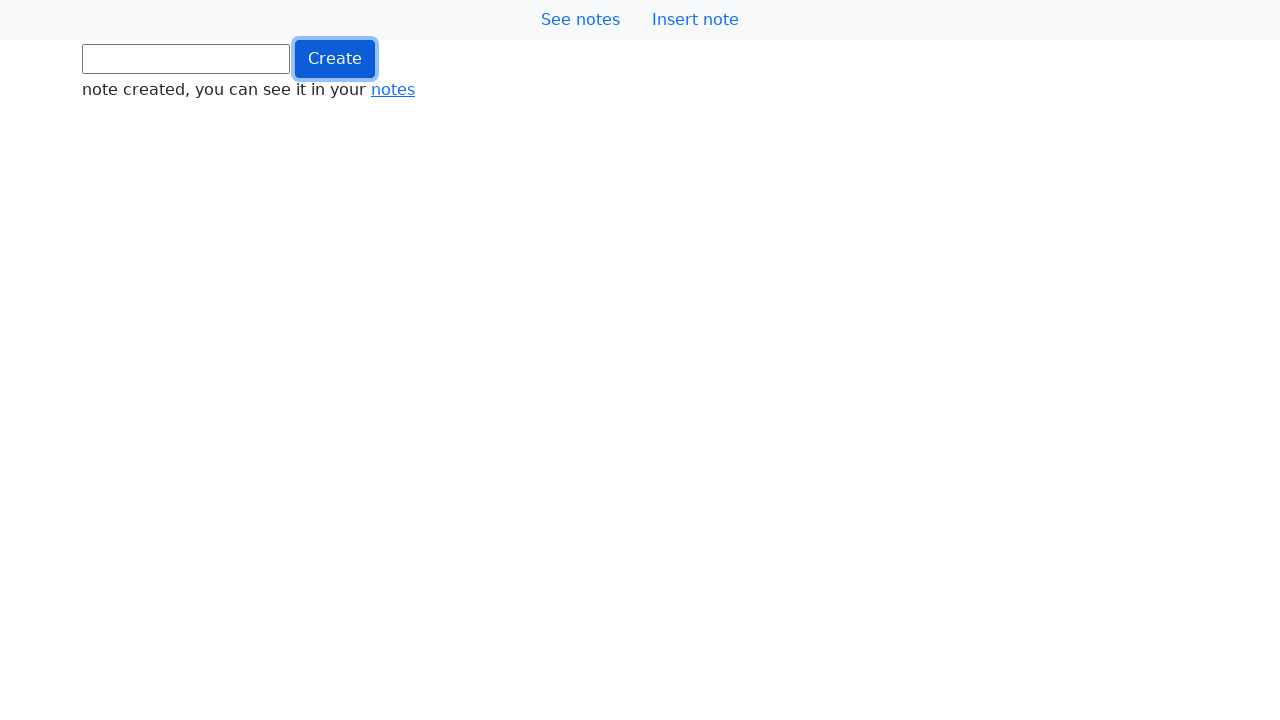

Clicked button (iteration 415/1000) at (335, 59) on .btn.btn-primary
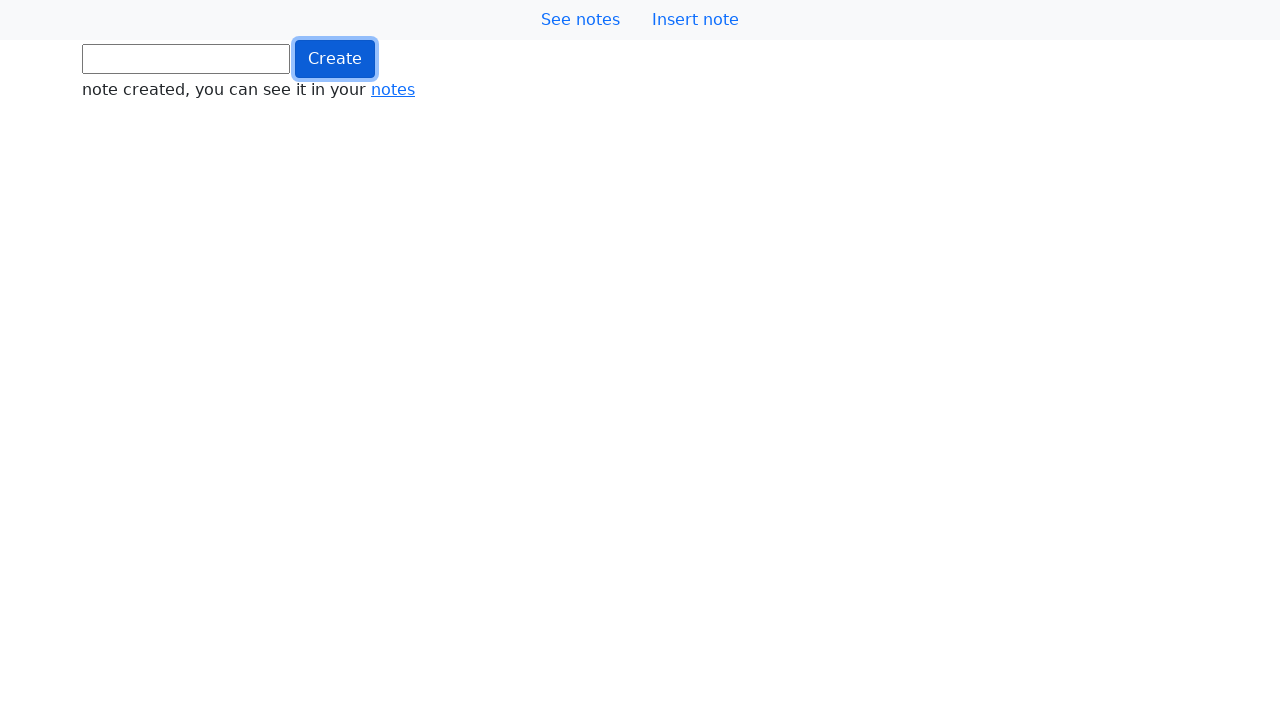

Clicked button (iteration 416/1000) at (335, 59) on .btn.btn-primary
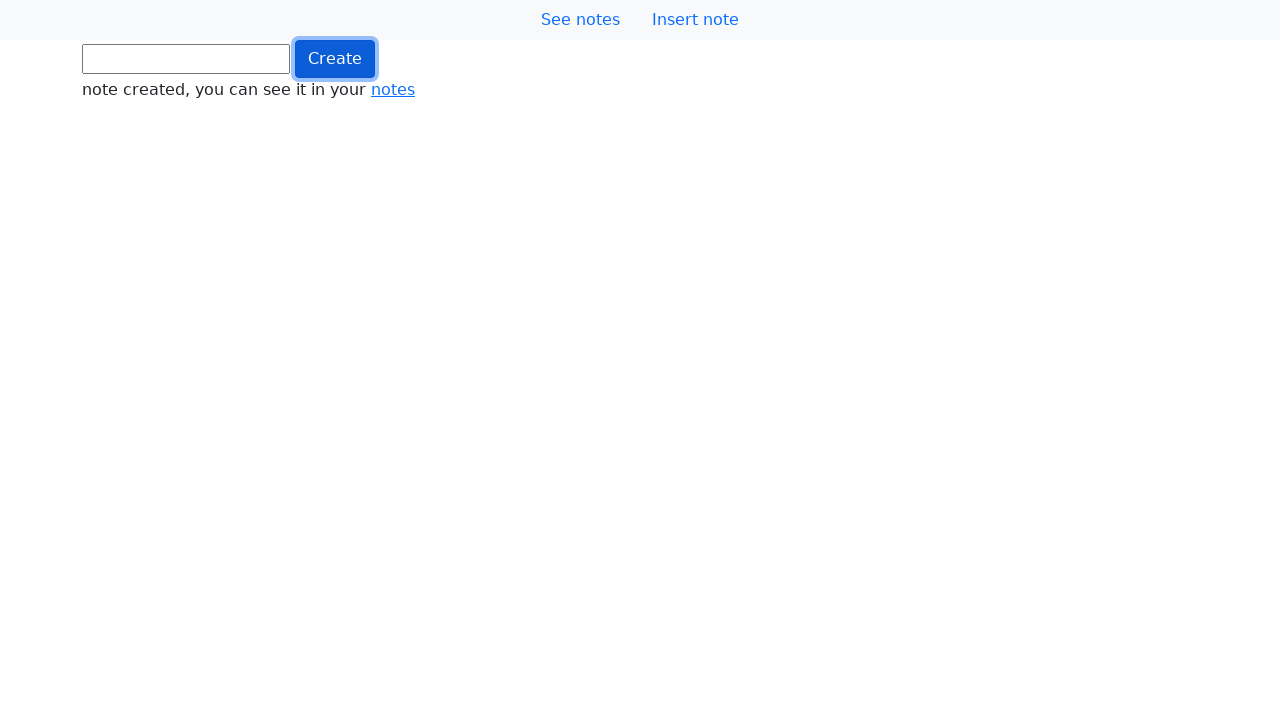

Clicked button (iteration 417/1000) at (335, 59) on .btn.btn-primary
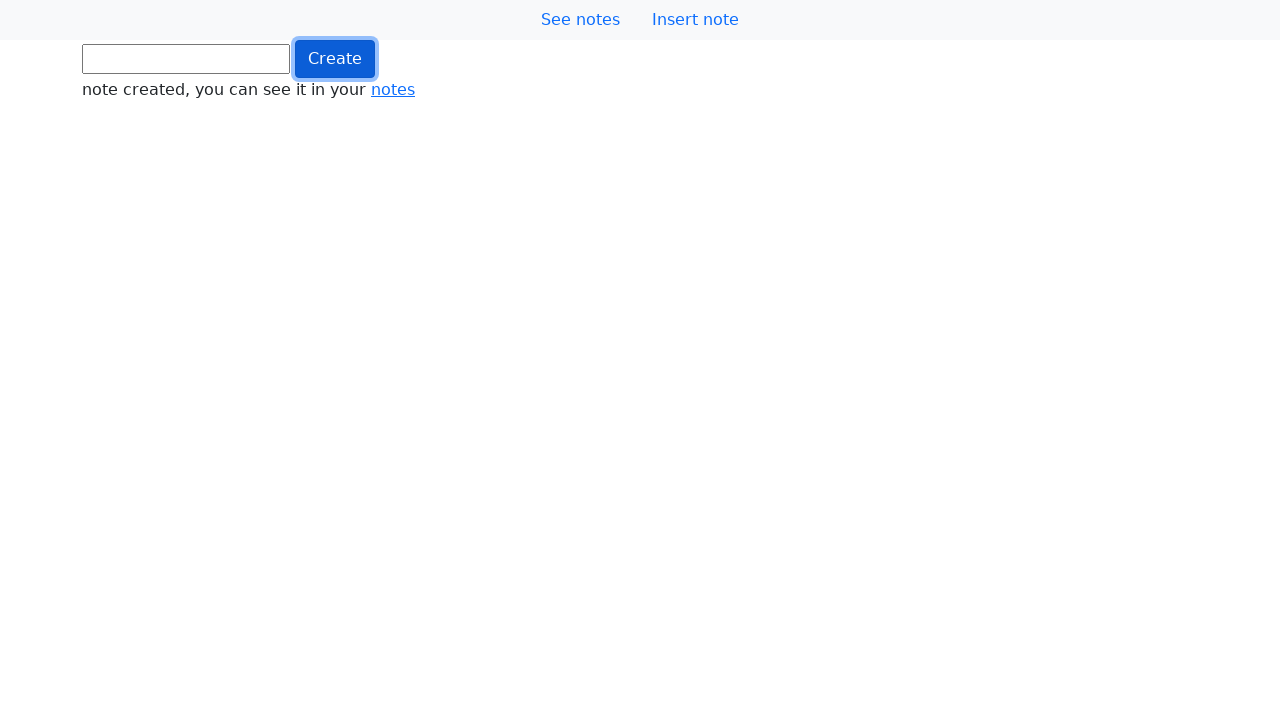

Clicked button (iteration 418/1000) at (335, 59) on .btn.btn-primary
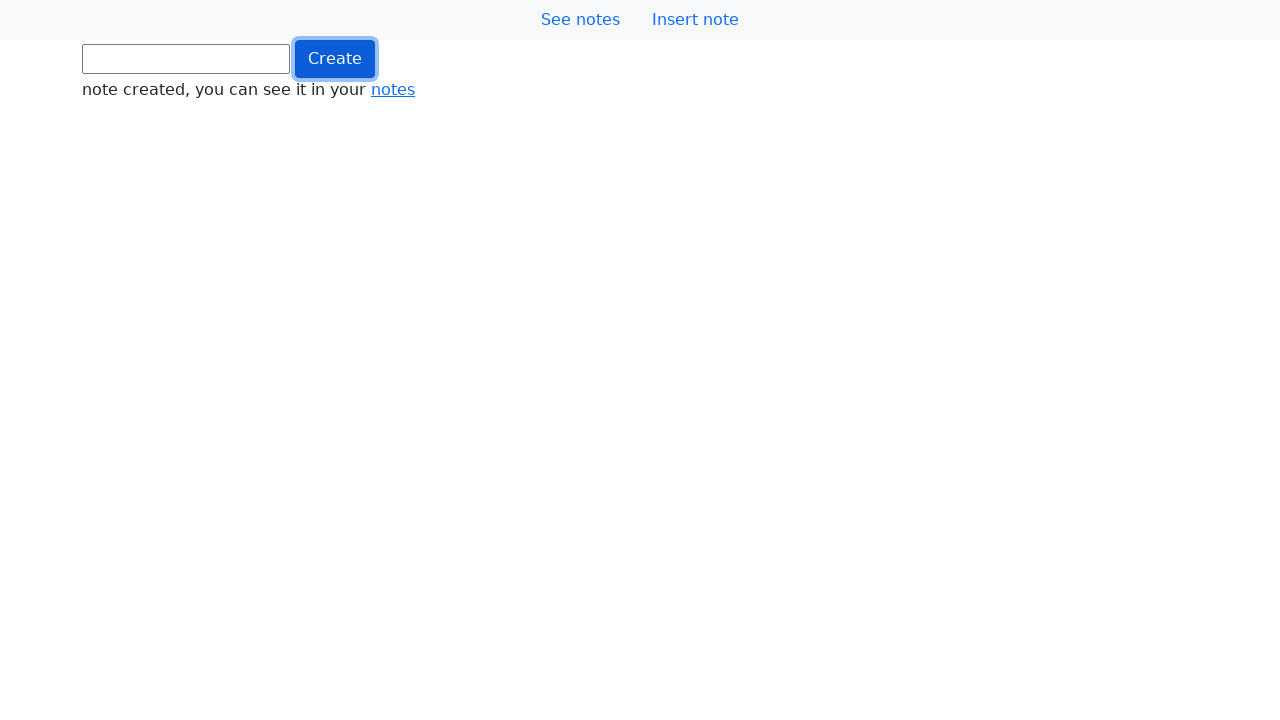

Clicked button (iteration 419/1000) at (335, 59) on .btn.btn-primary
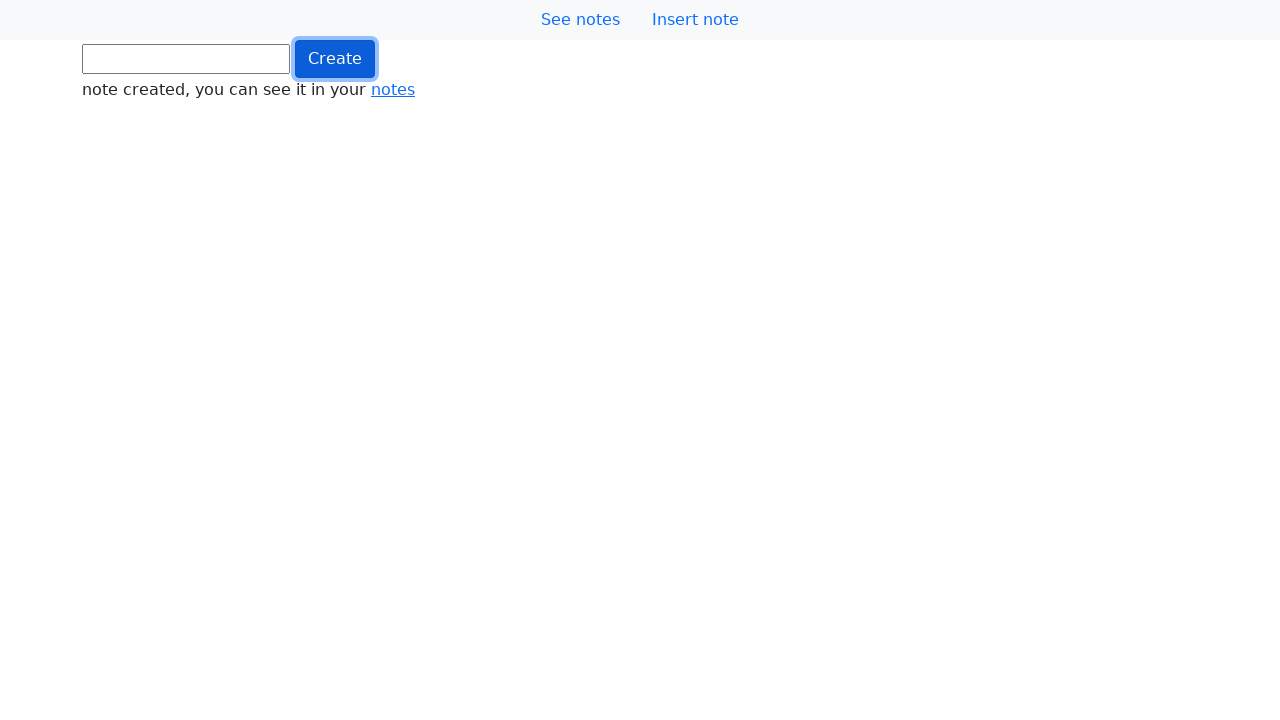

Clicked button (iteration 420/1000) at (335, 59) on .btn.btn-primary
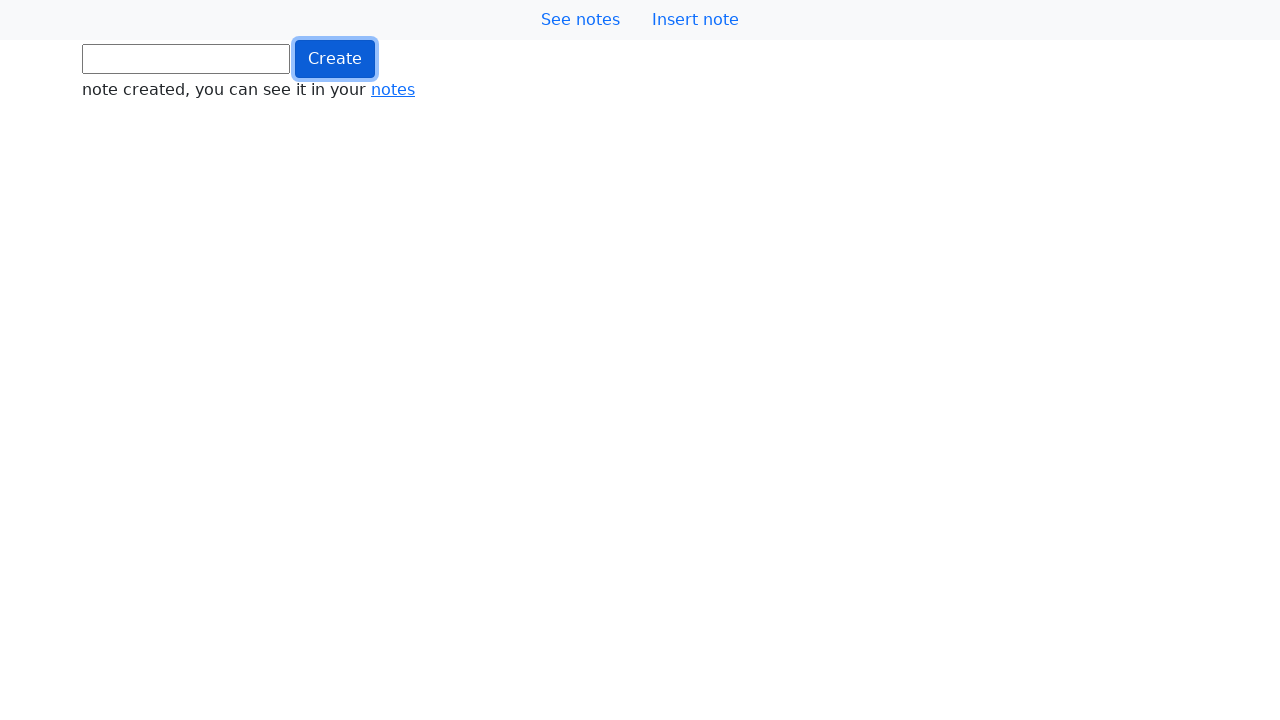

Clicked button (iteration 421/1000) at (335, 59) on .btn.btn-primary
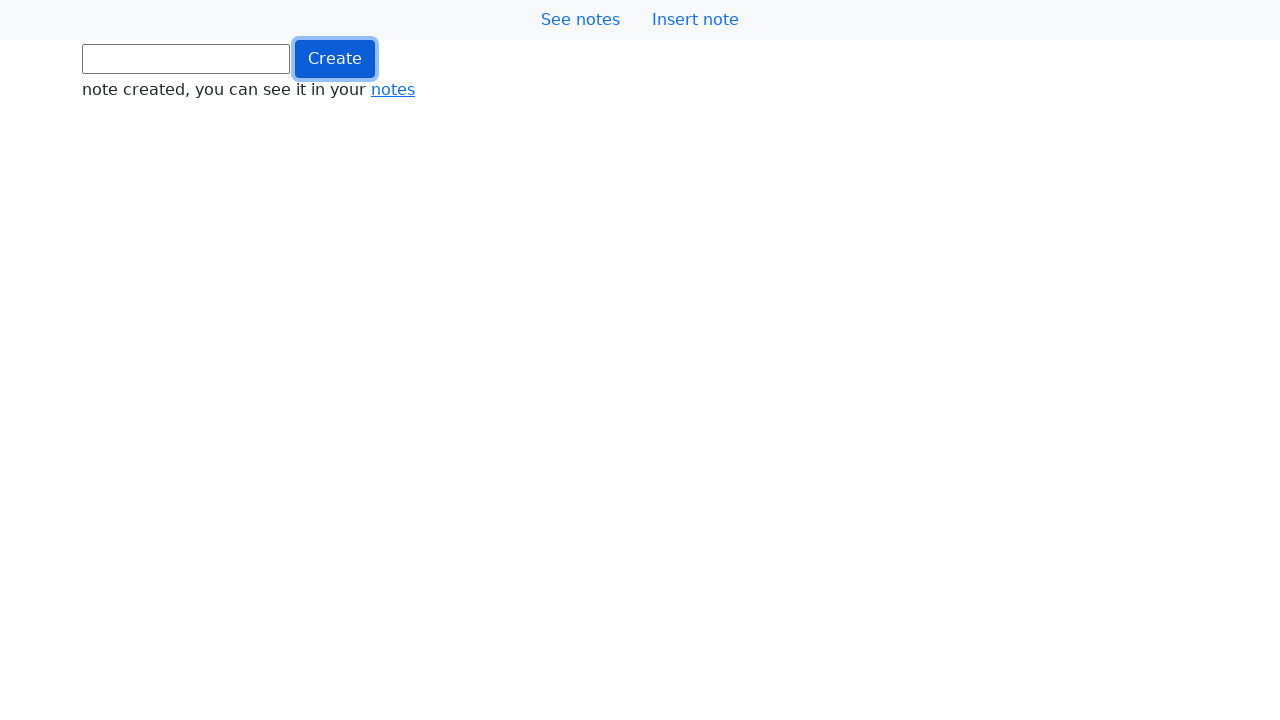

Clicked button (iteration 422/1000) at (335, 59) on .btn.btn-primary
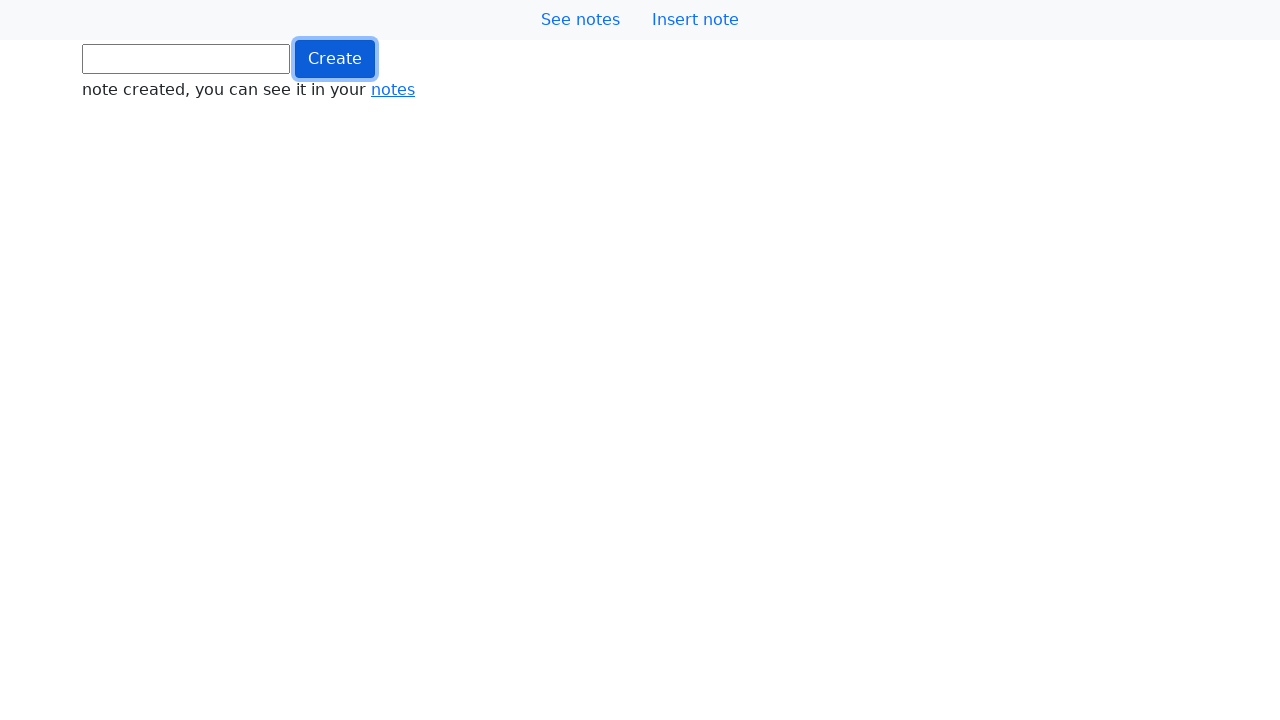

Clicked button (iteration 423/1000) at (335, 59) on .btn.btn-primary
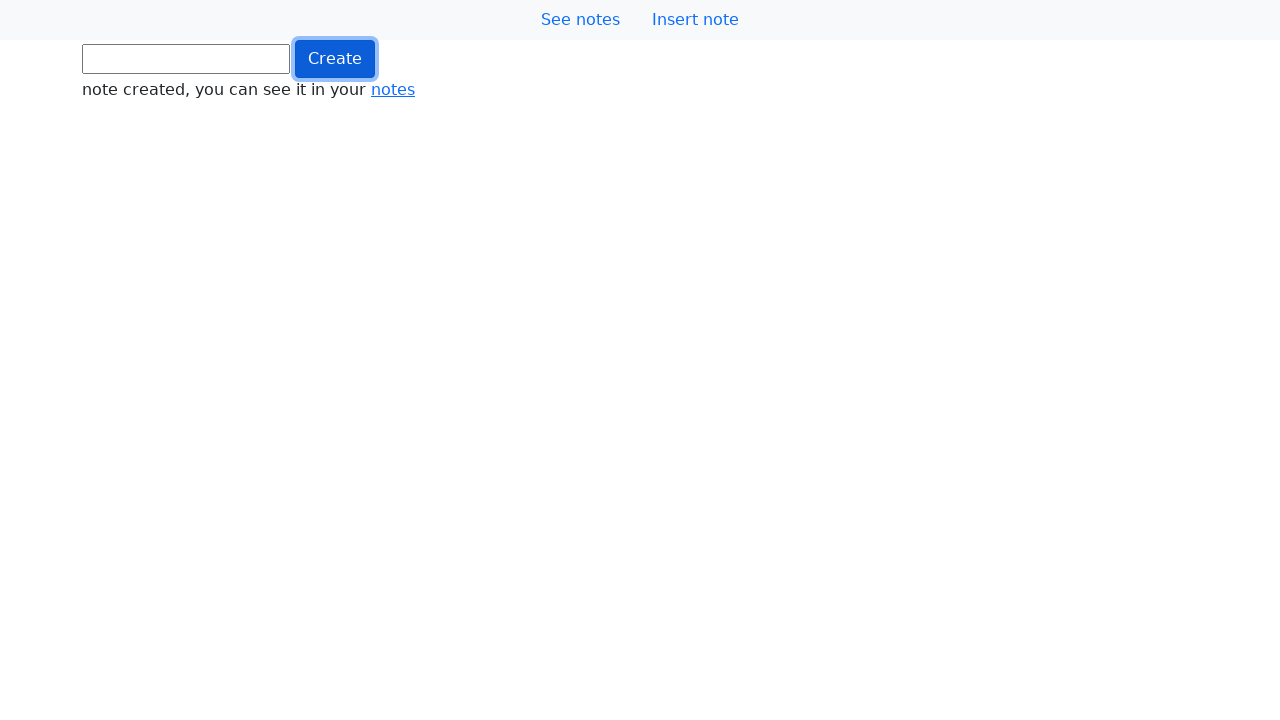

Clicked button (iteration 424/1000) at (335, 59) on .btn.btn-primary
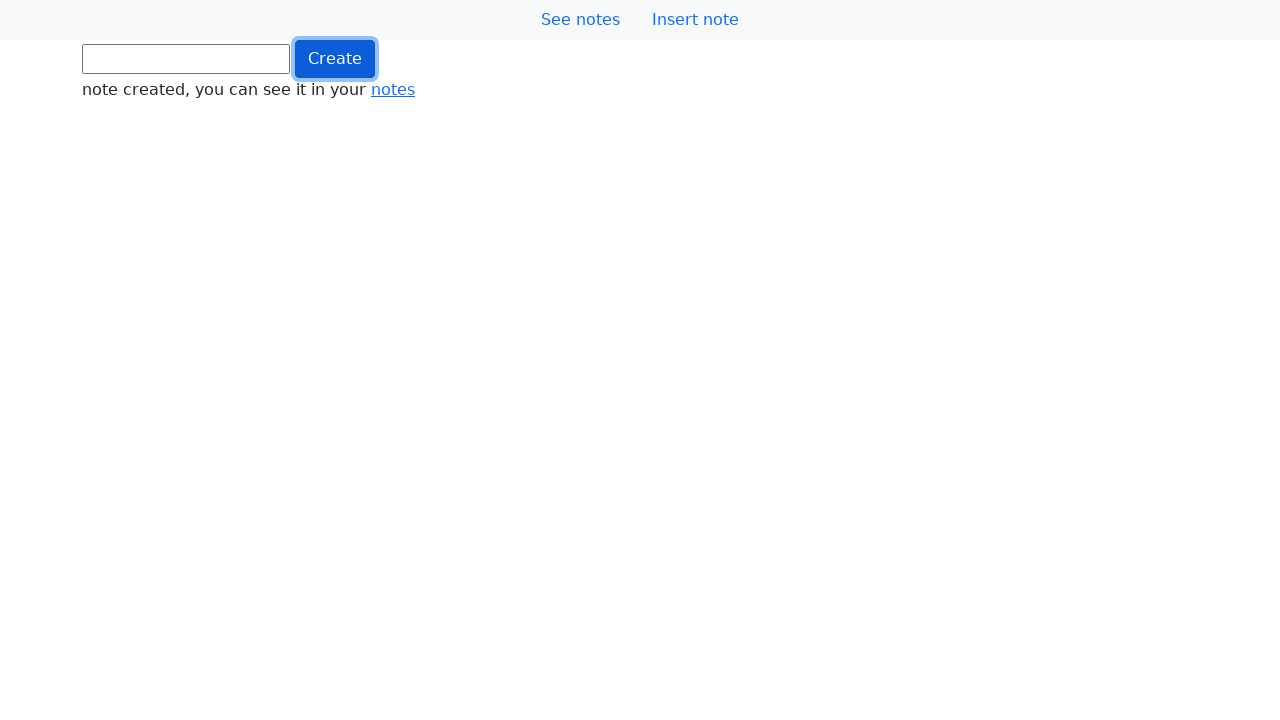

Clicked button (iteration 425/1000) at (335, 59) on .btn.btn-primary
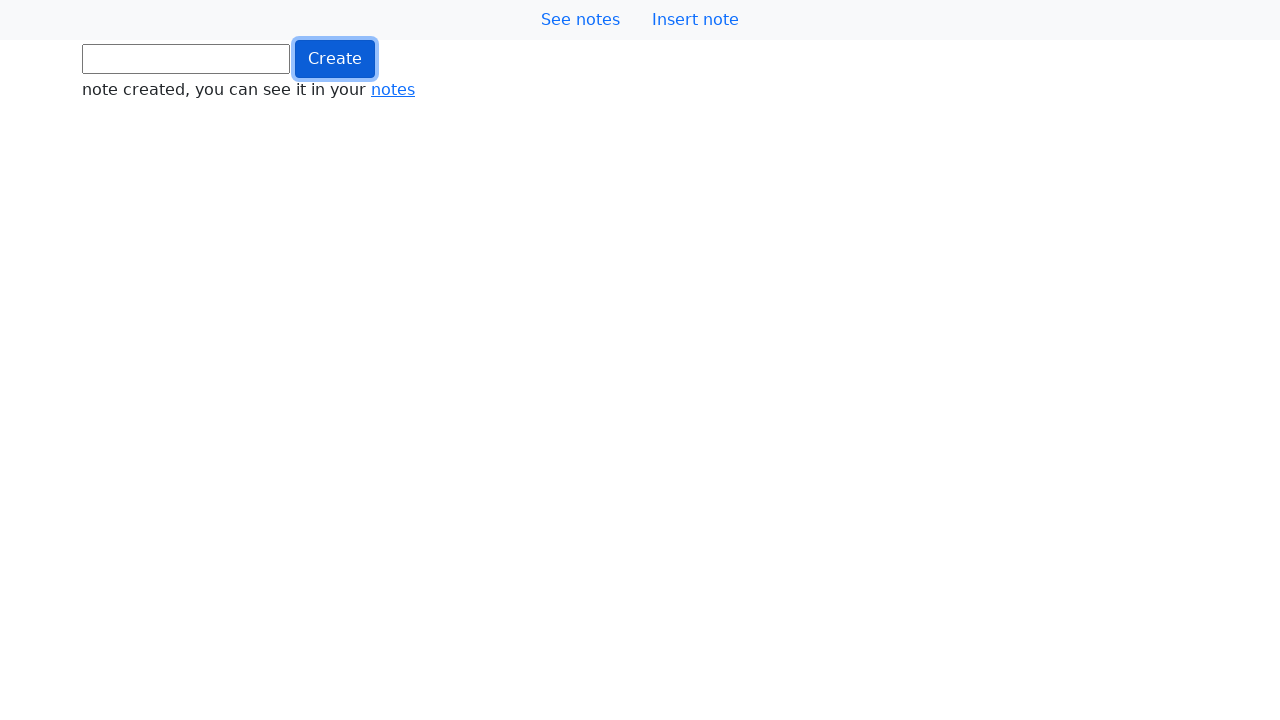

Clicked button (iteration 426/1000) at (335, 59) on .btn.btn-primary
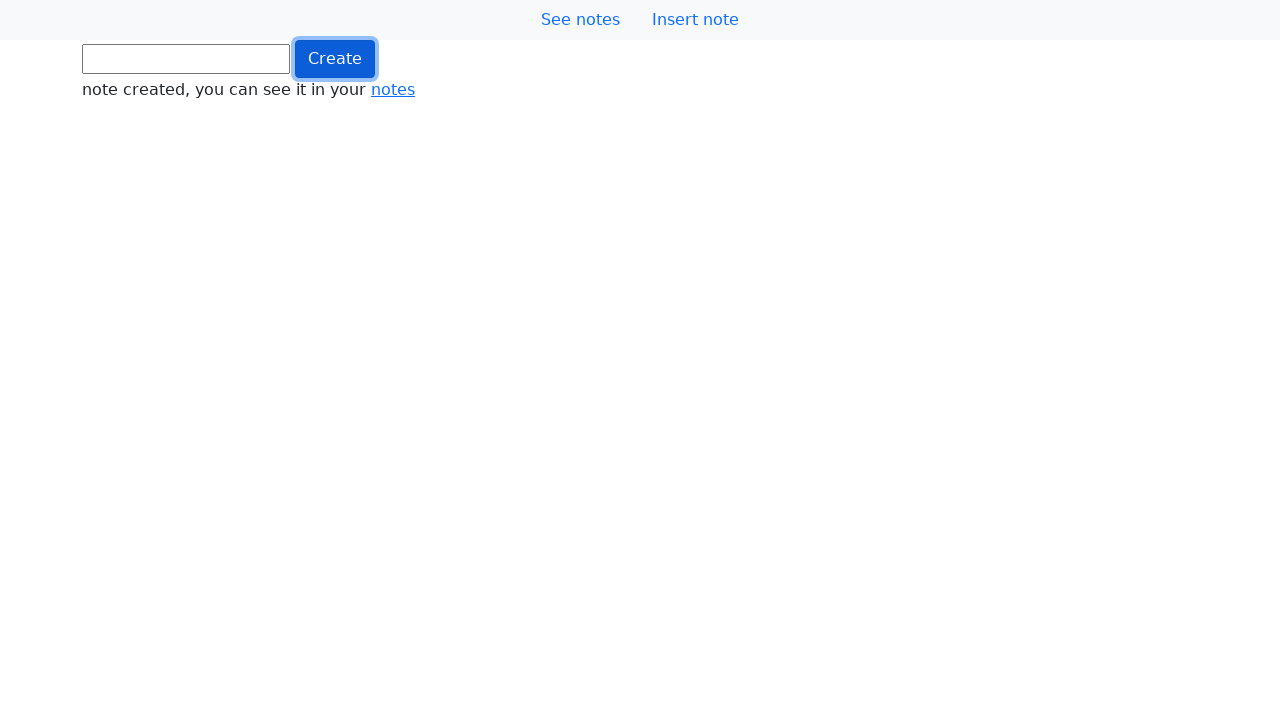

Clicked button (iteration 427/1000) at (335, 59) on .btn.btn-primary
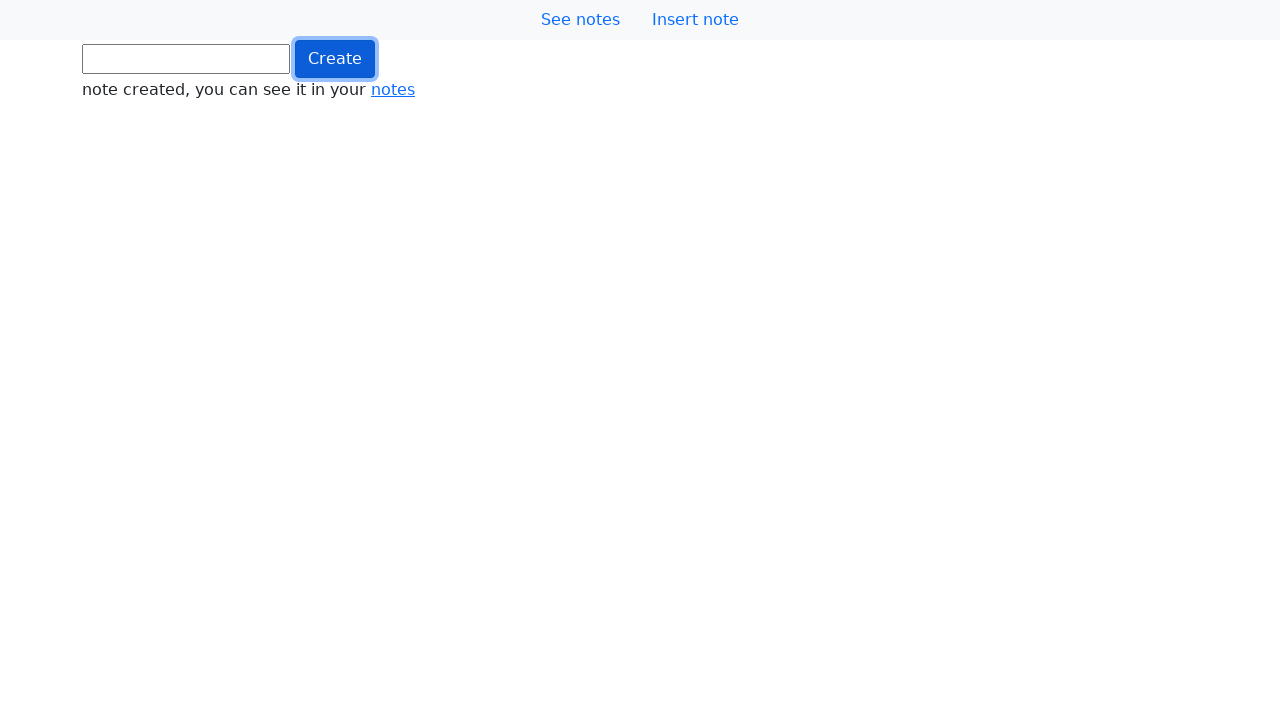

Clicked button (iteration 428/1000) at (335, 59) on .btn.btn-primary
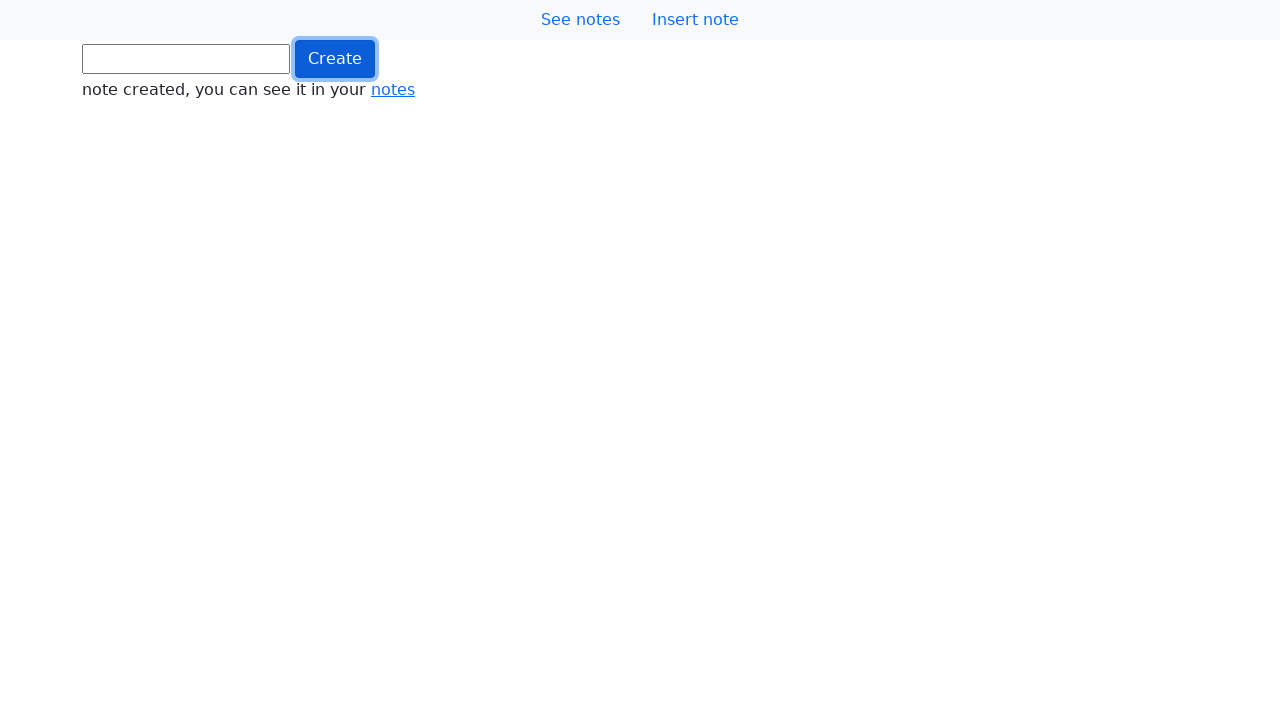

Clicked button (iteration 429/1000) at (335, 59) on .btn.btn-primary
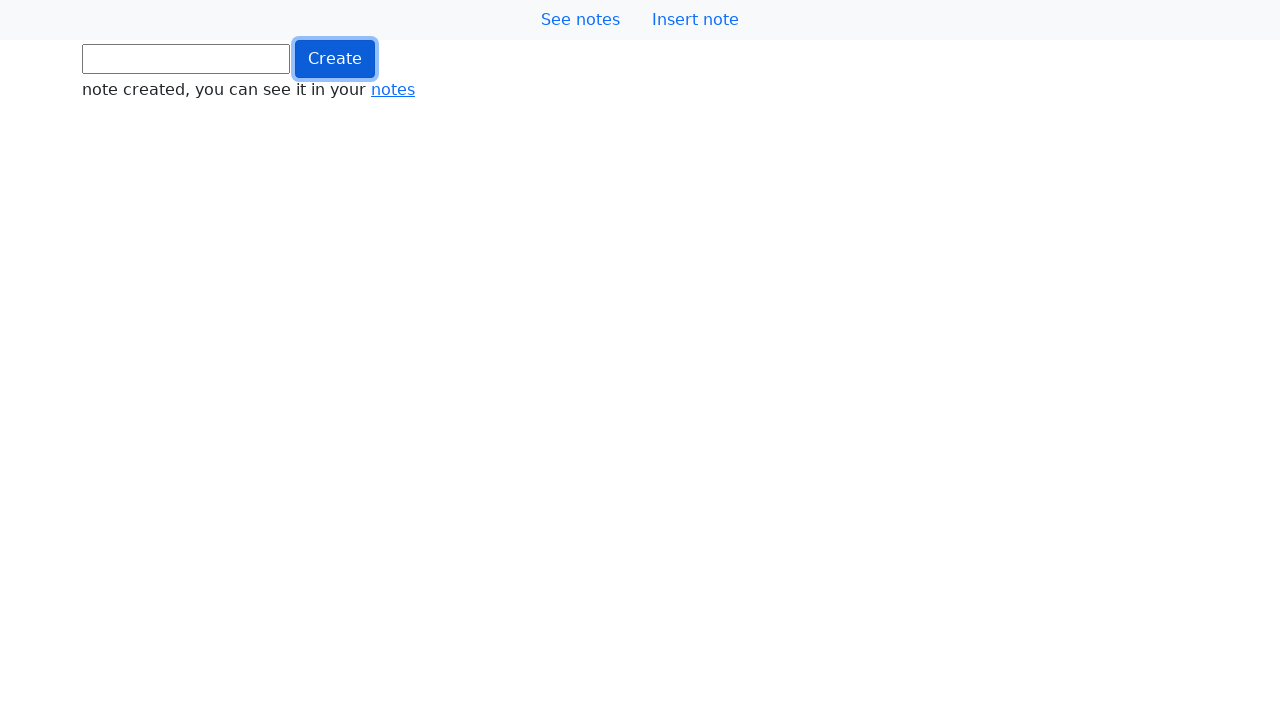

Clicked button (iteration 430/1000) at (335, 59) on .btn.btn-primary
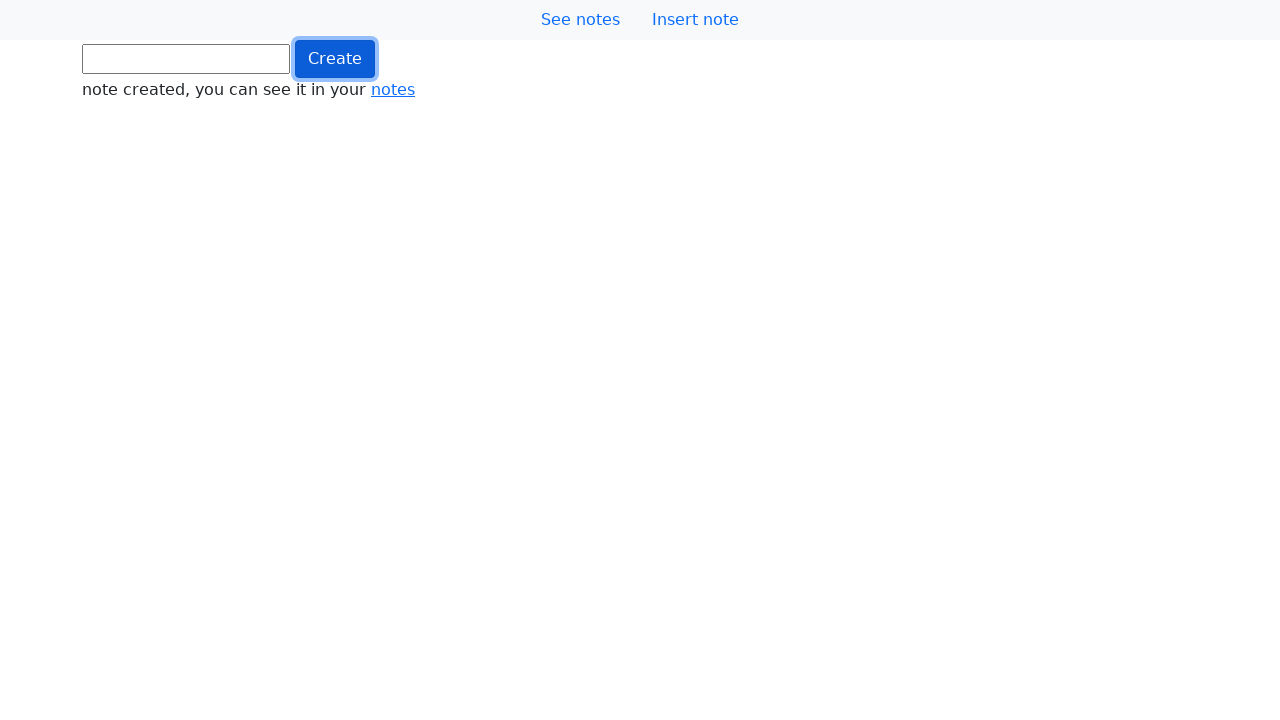

Clicked button (iteration 431/1000) at (335, 59) on .btn.btn-primary
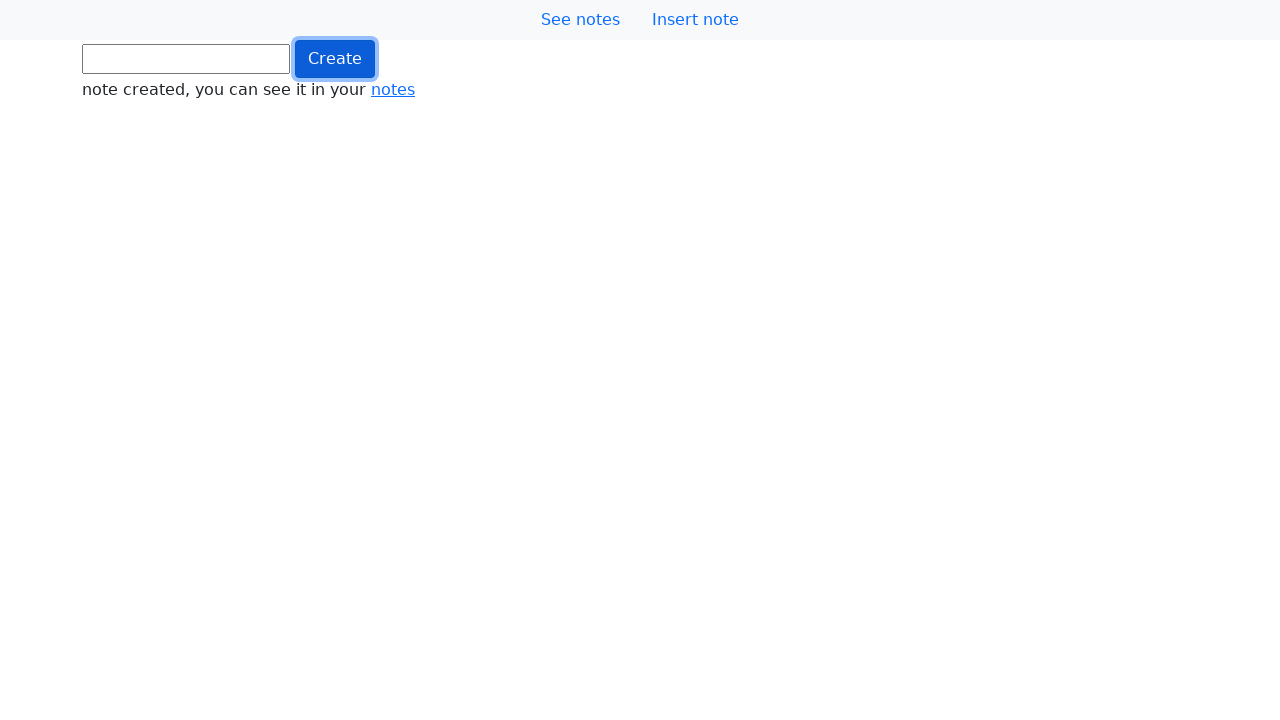

Clicked button (iteration 432/1000) at (335, 59) on .btn.btn-primary
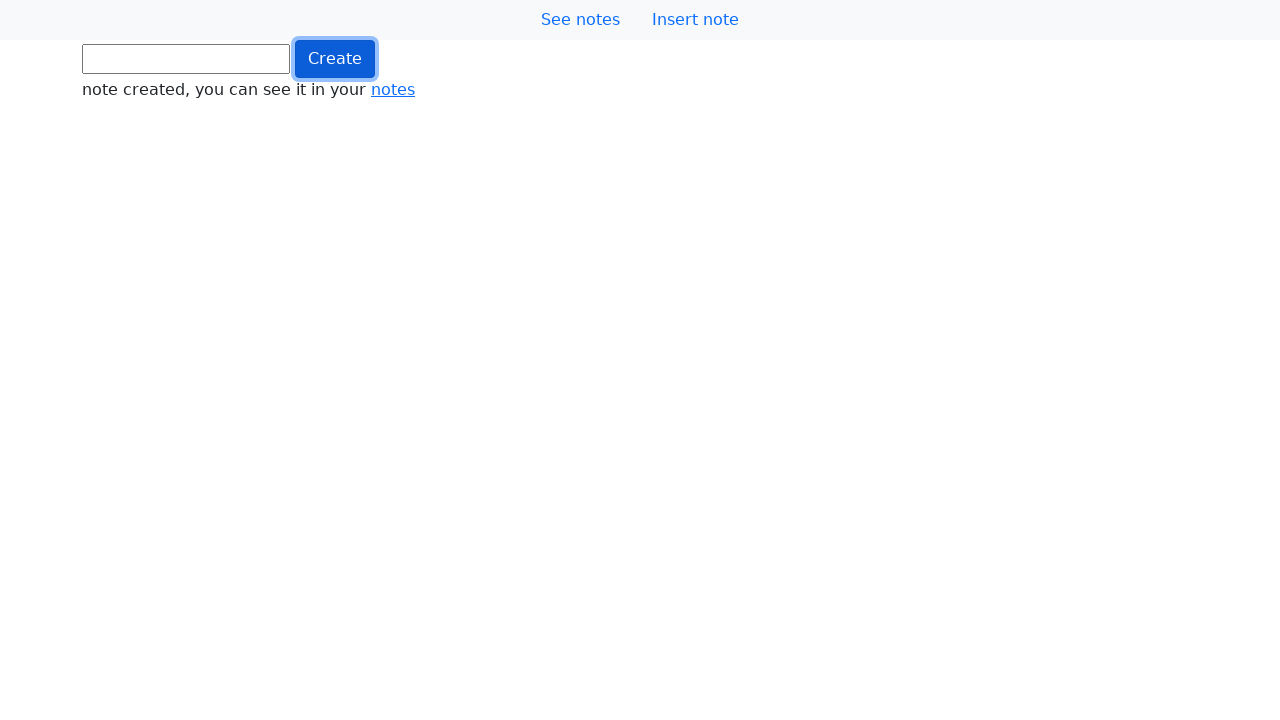

Clicked button (iteration 433/1000) at (335, 59) on .btn.btn-primary
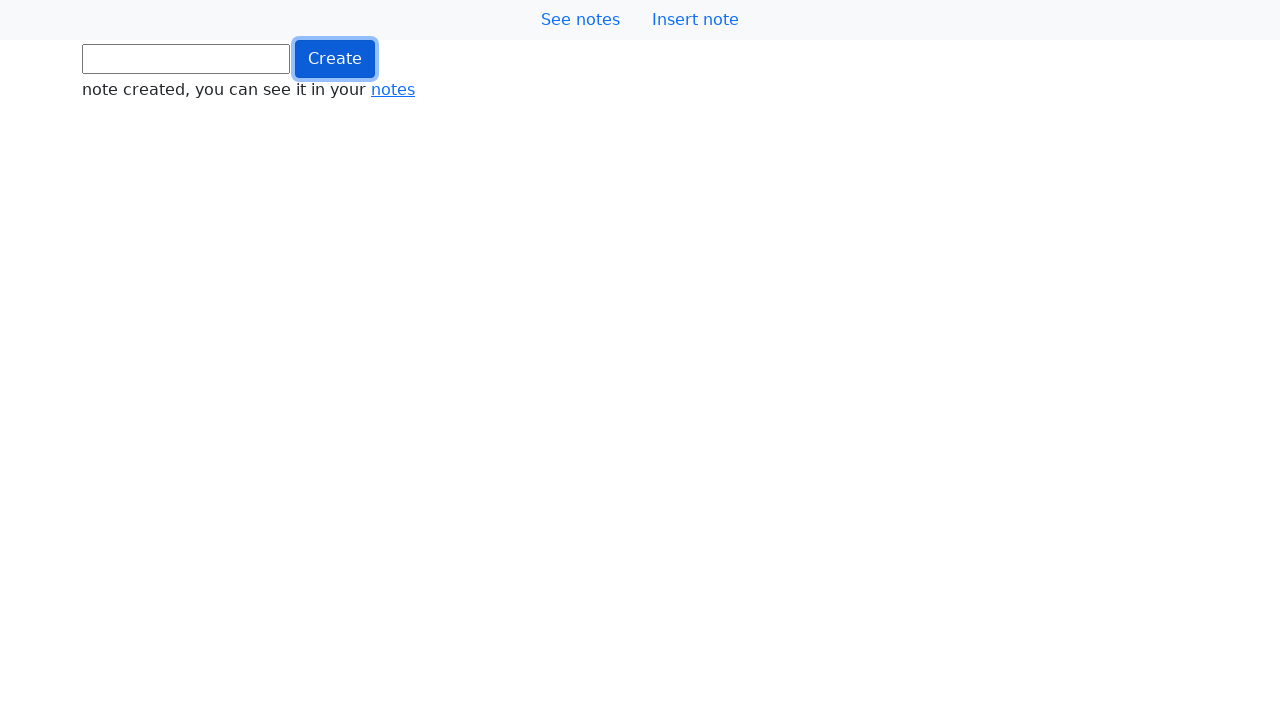

Clicked button (iteration 434/1000) at (335, 59) on .btn.btn-primary
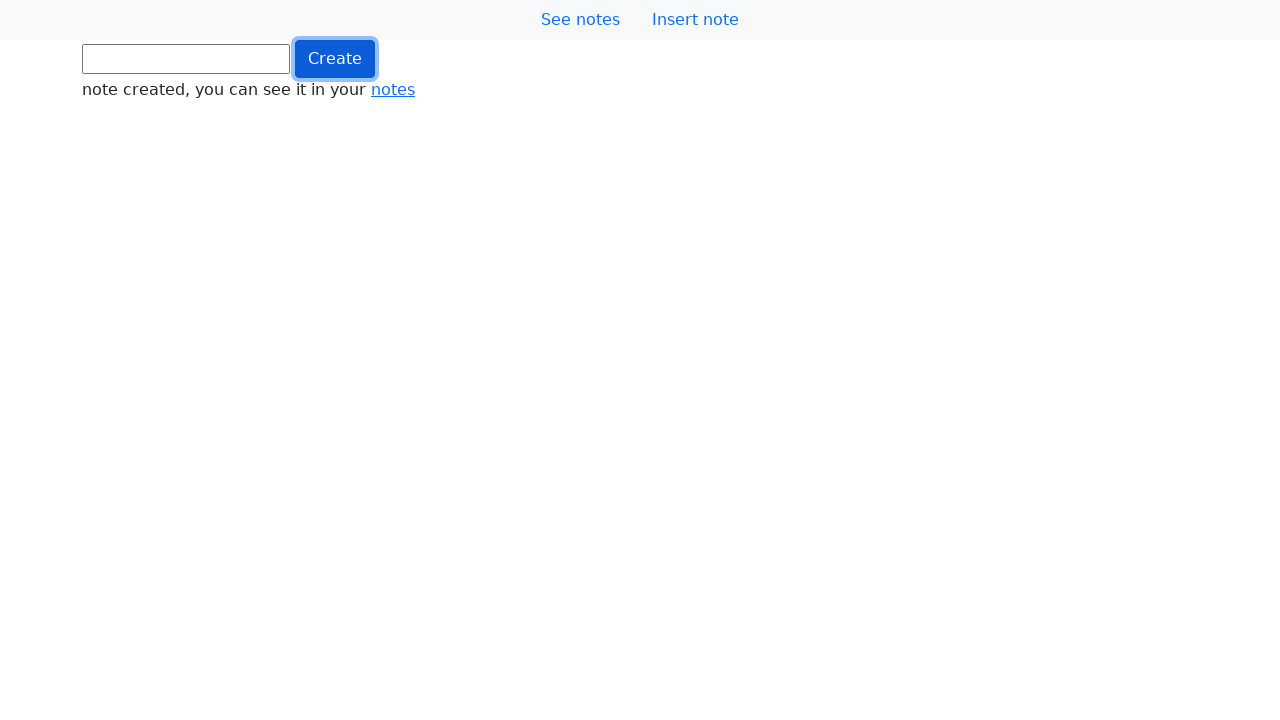

Clicked button (iteration 435/1000) at (335, 59) on .btn.btn-primary
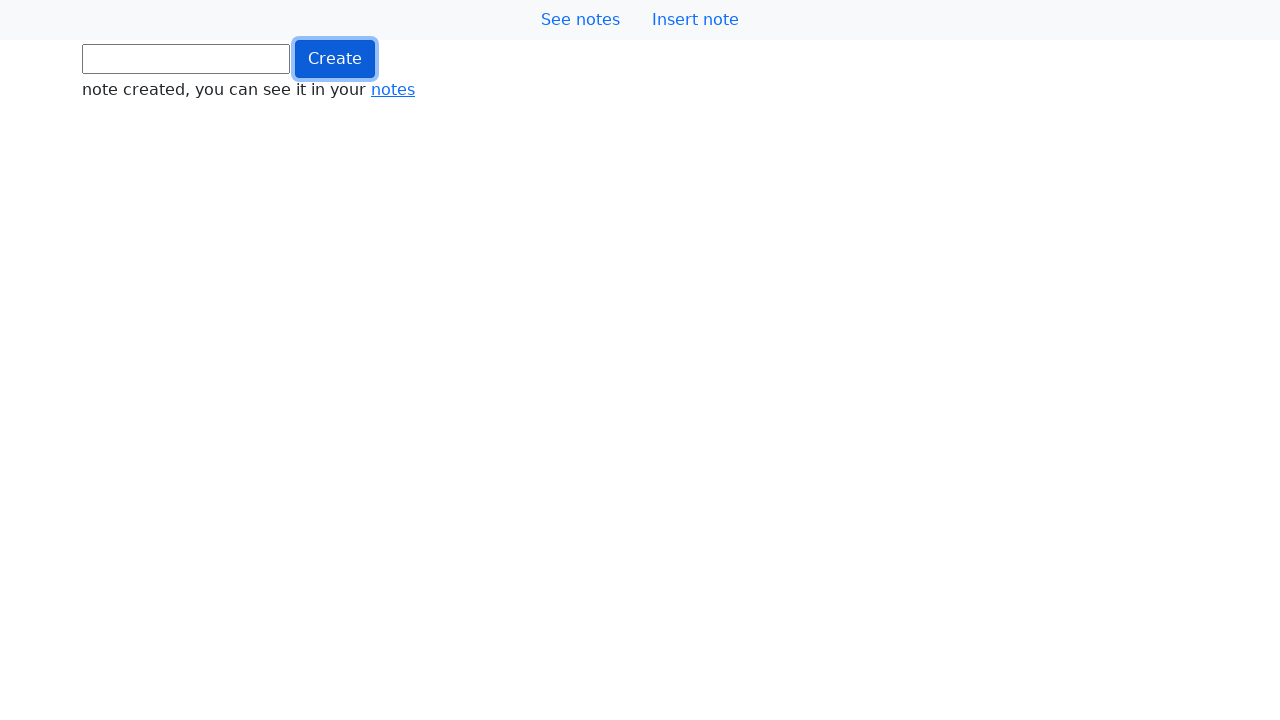

Clicked button (iteration 436/1000) at (335, 59) on .btn.btn-primary
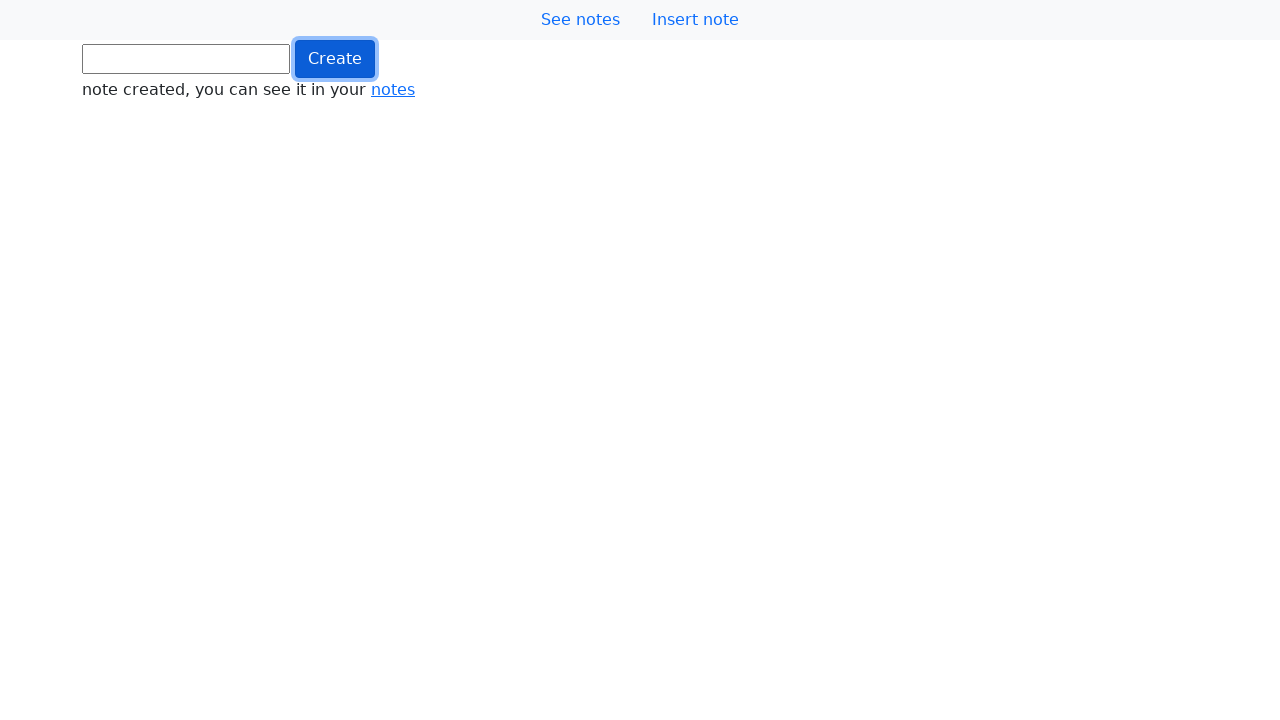

Clicked button (iteration 437/1000) at (335, 59) on .btn.btn-primary
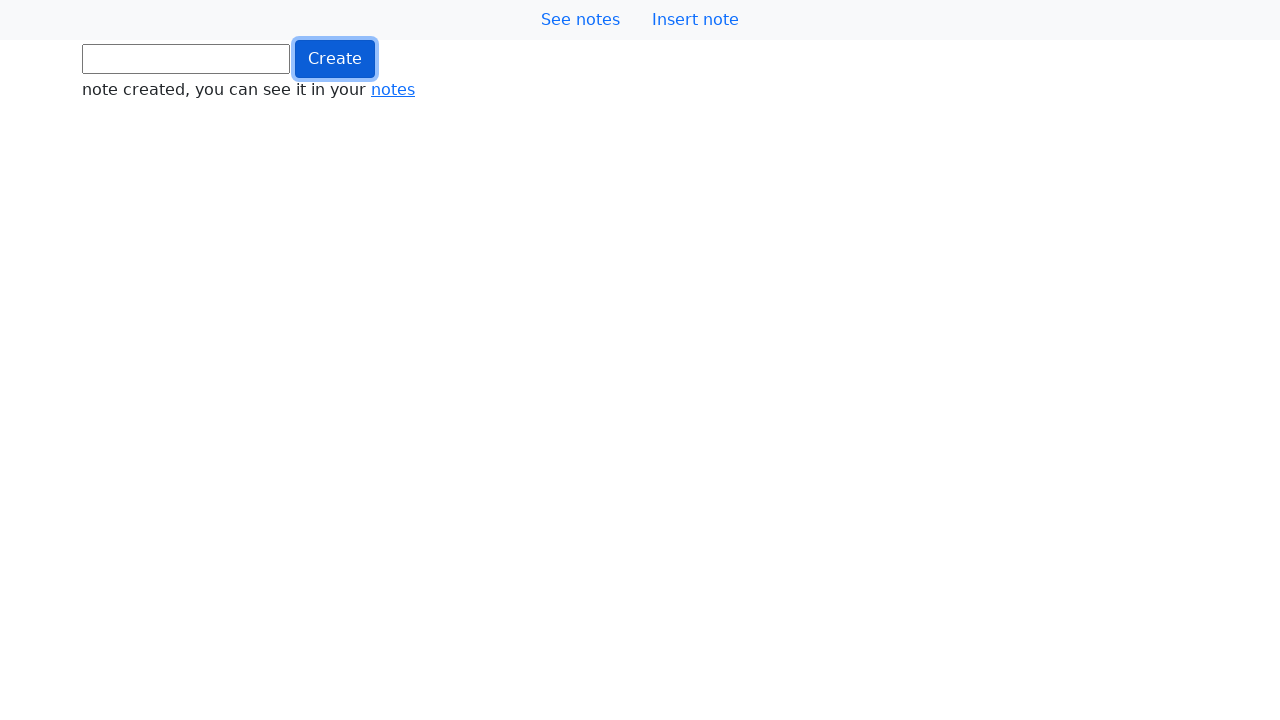

Clicked button (iteration 438/1000) at (335, 59) on .btn.btn-primary
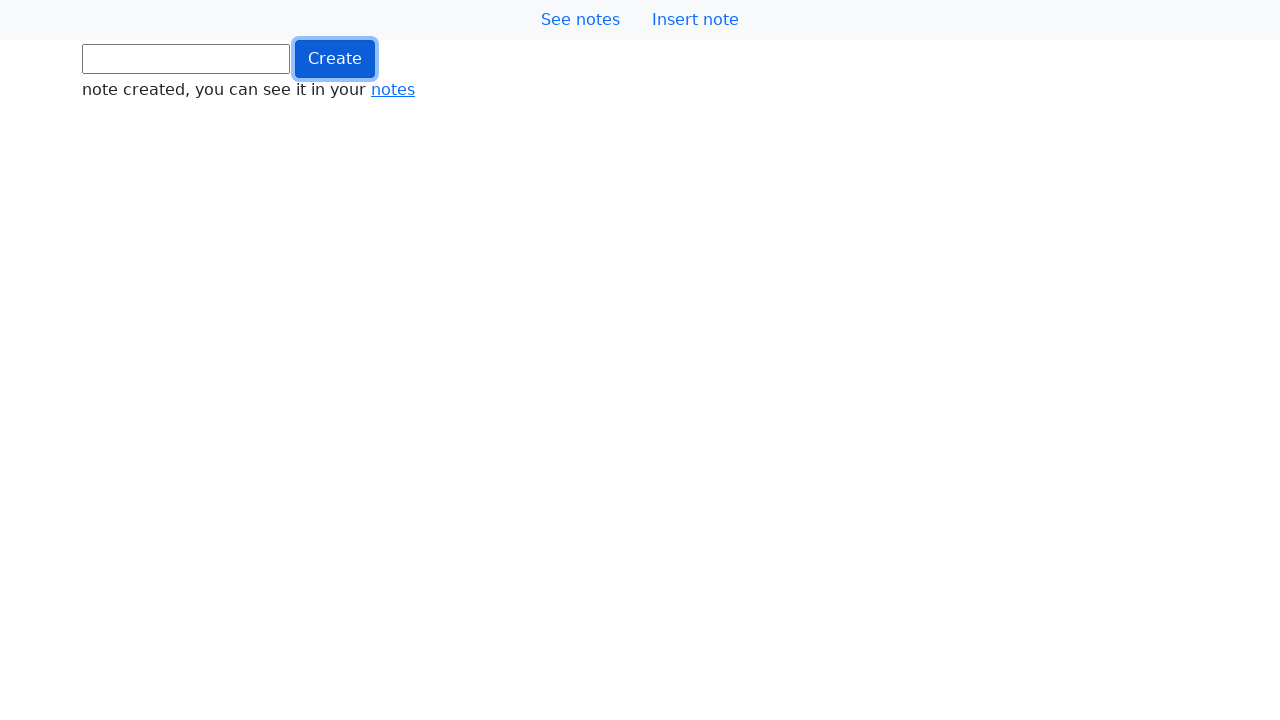

Clicked button (iteration 439/1000) at (335, 59) on .btn.btn-primary
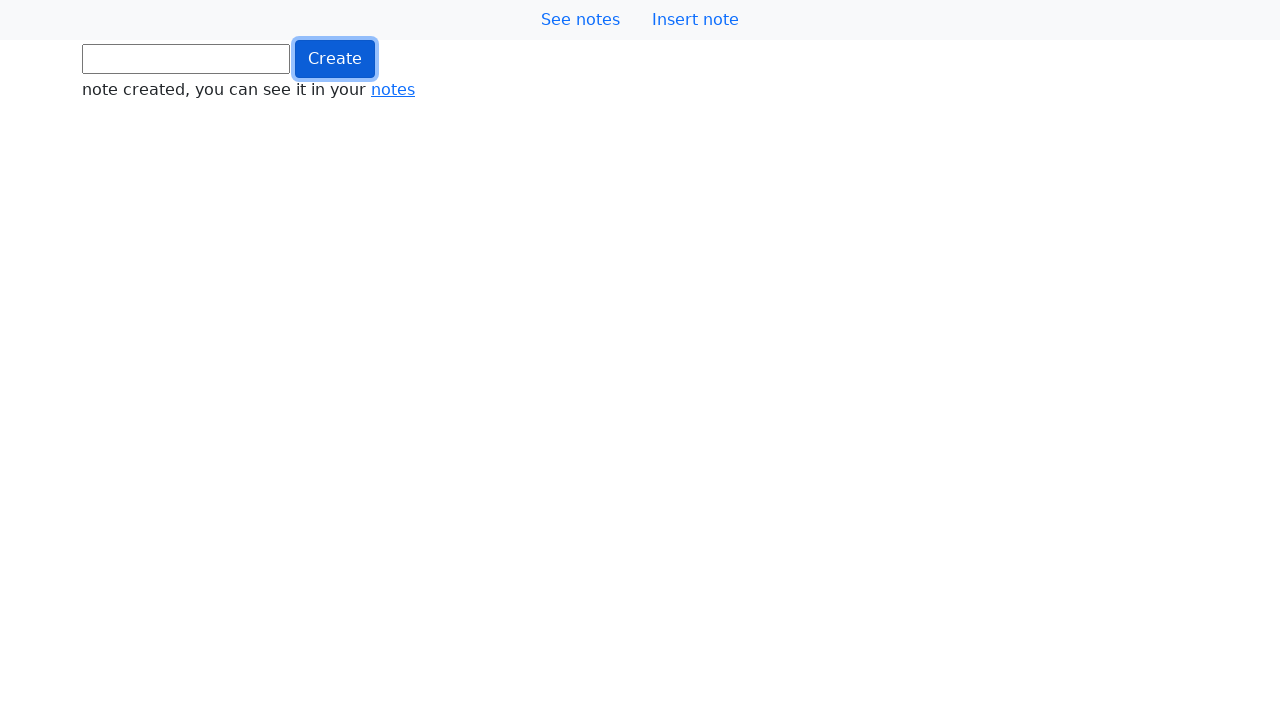

Clicked button (iteration 440/1000) at (335, 59) on .btn.btn-primary
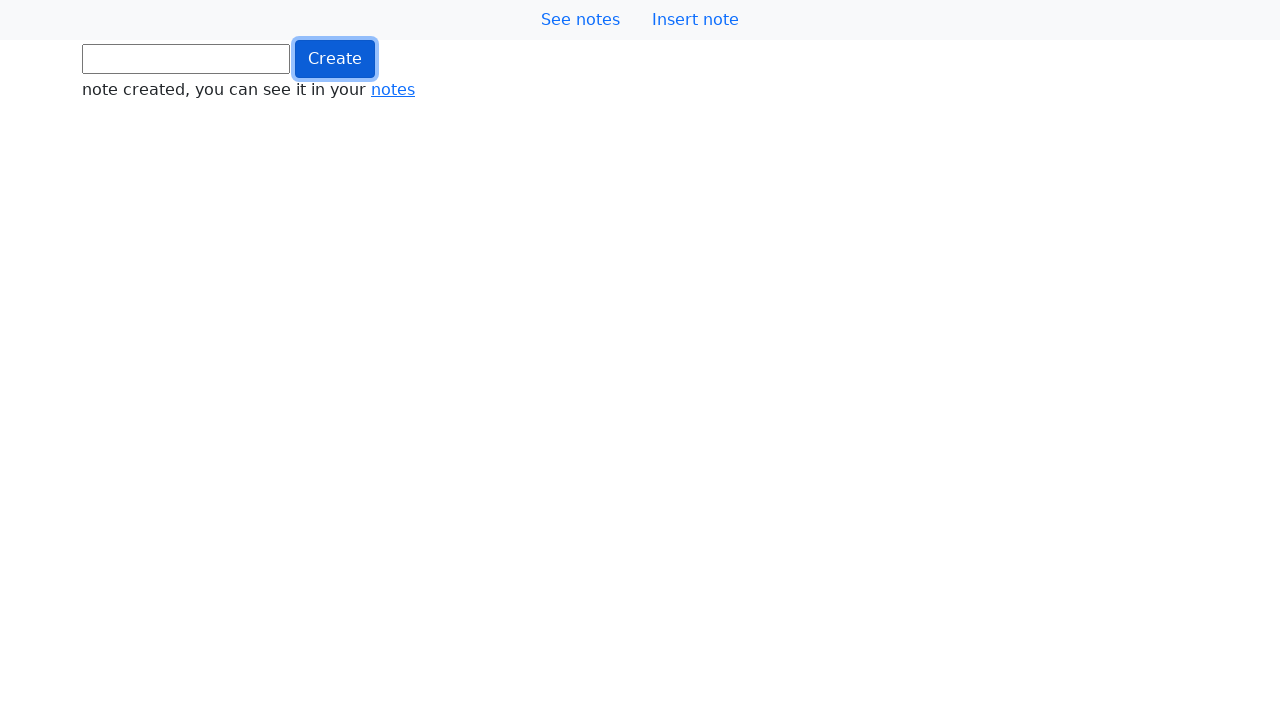

Clicked button (iteration 441/1000) at (335, 59) on .btn.btn-primary
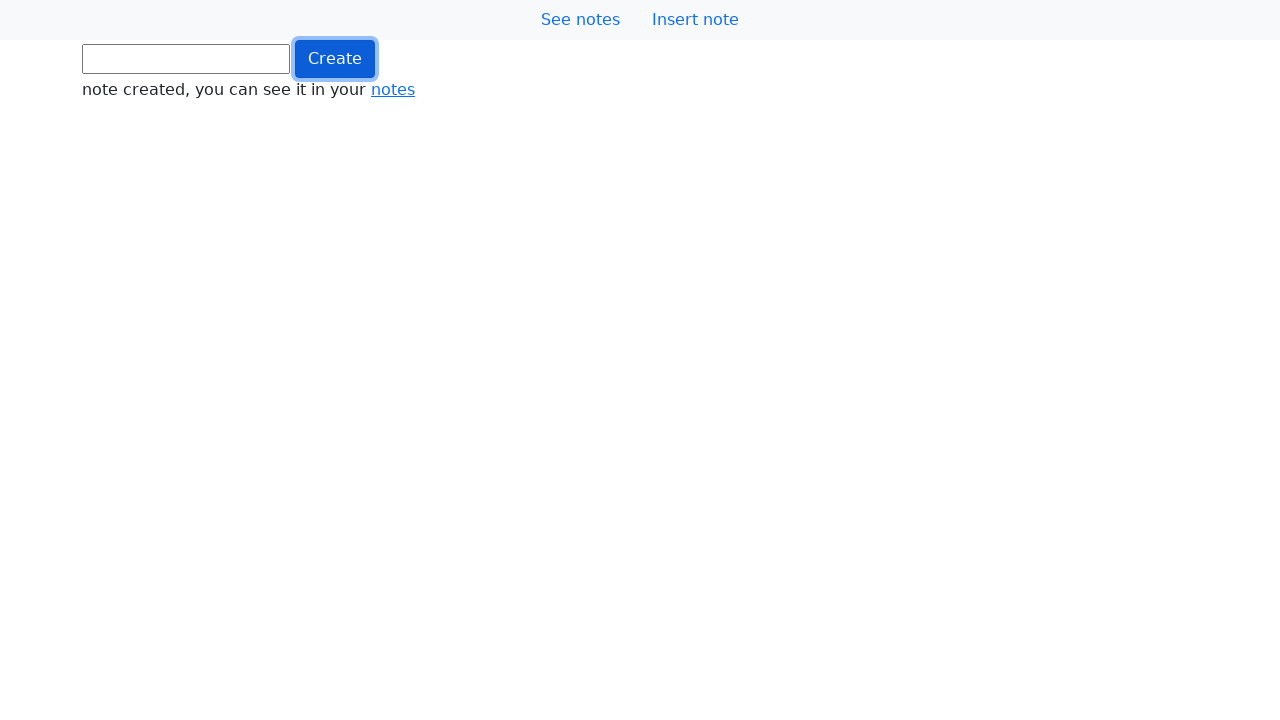

Clicked button (iteration 442/1000) at (335, 59) on .btn.btn-primary
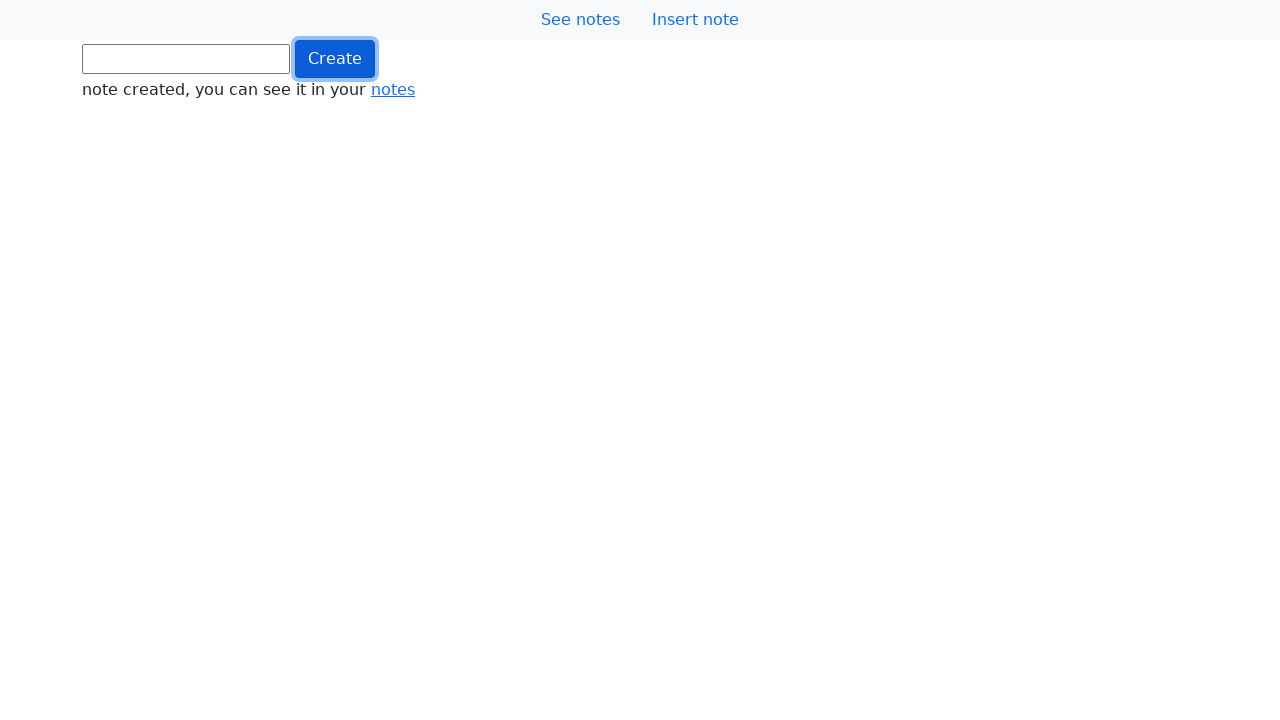

Clicked button (iteration 443/1000) at (335, 59) on .btn.btn-primary
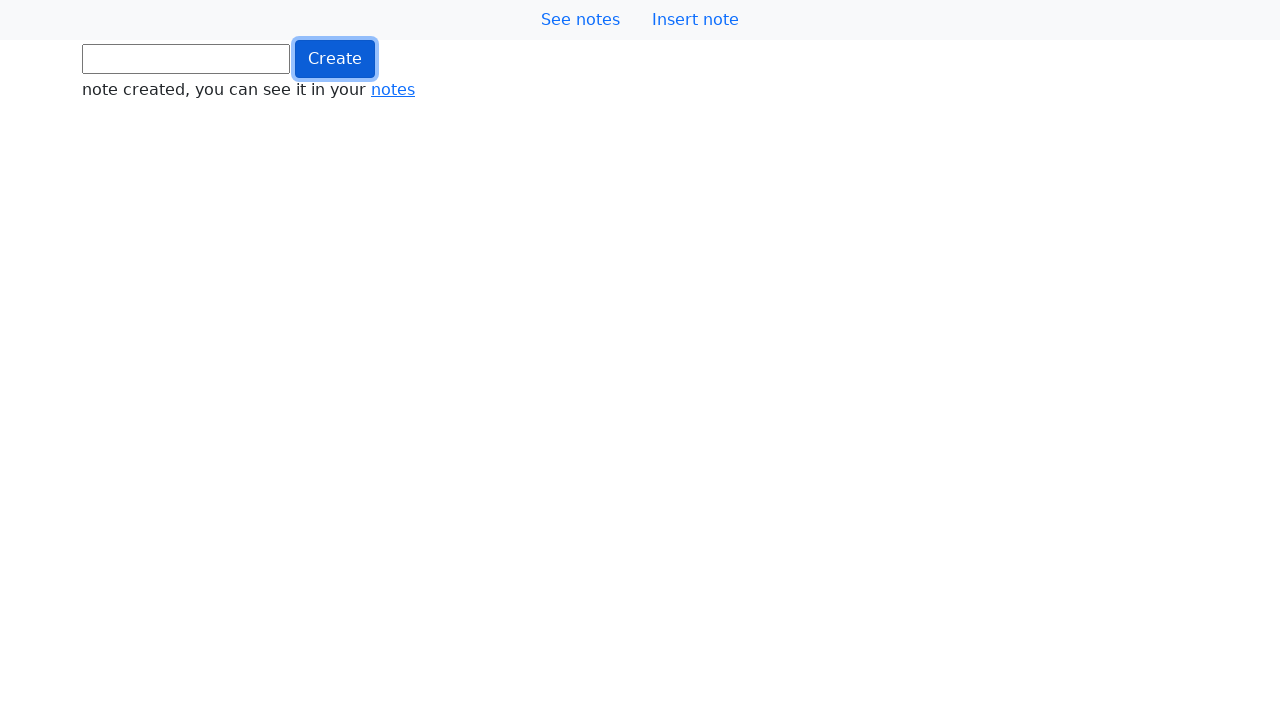

Clicked button (iteration 444/1000) at (335, 59) on .btn.btn-primary
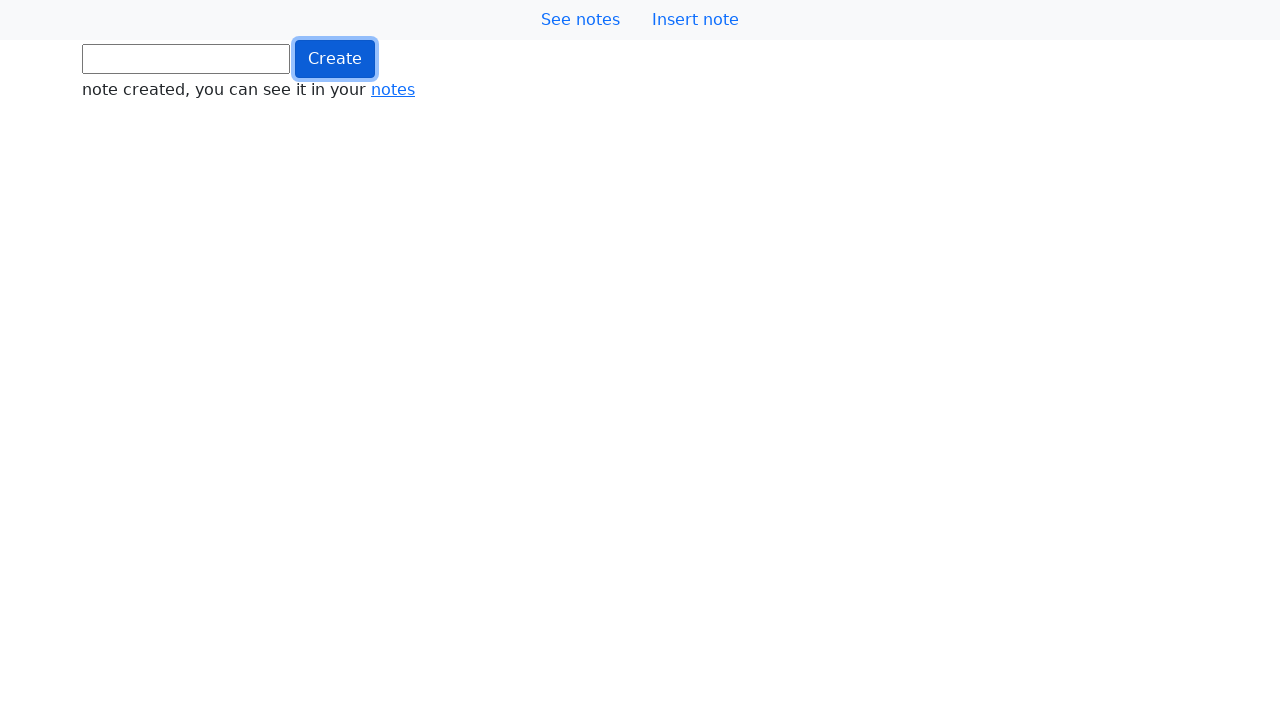

Clicked button (iteration 445/1000) at (335, 59) on .btn.btn-primary
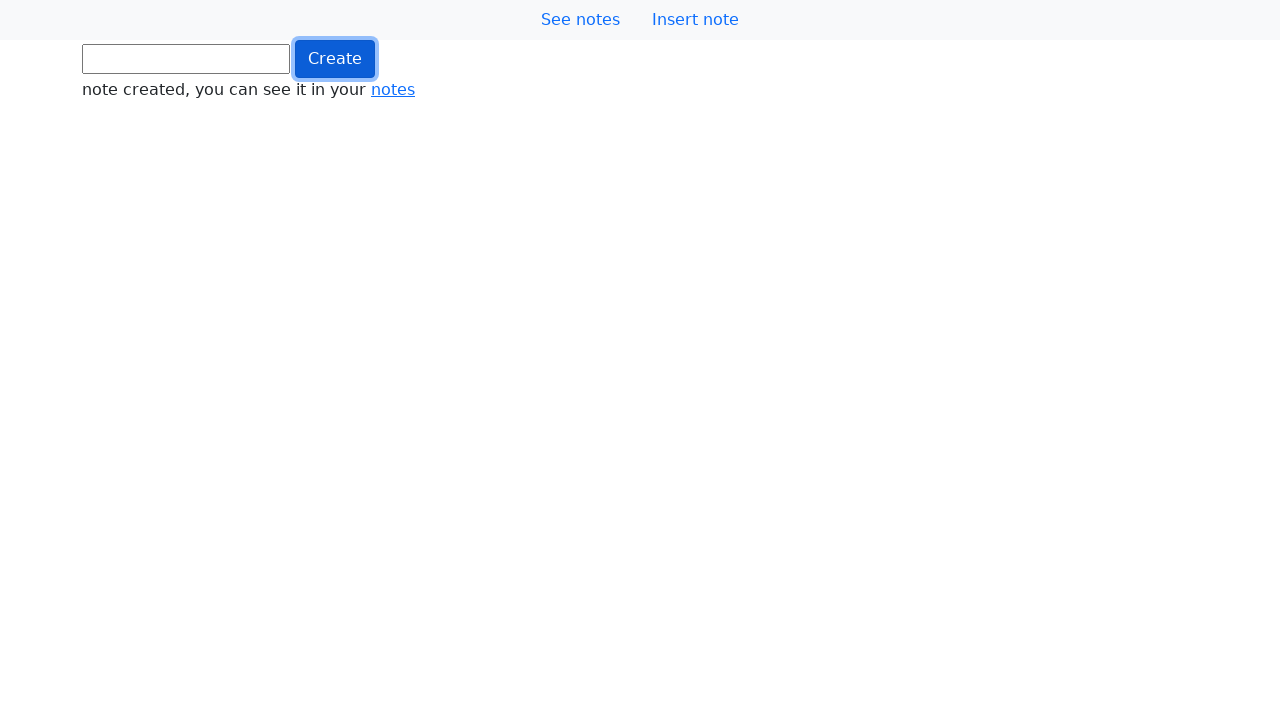

Clicked button (iteration 446/1000) at (335, 59) on .btn.btn-primary
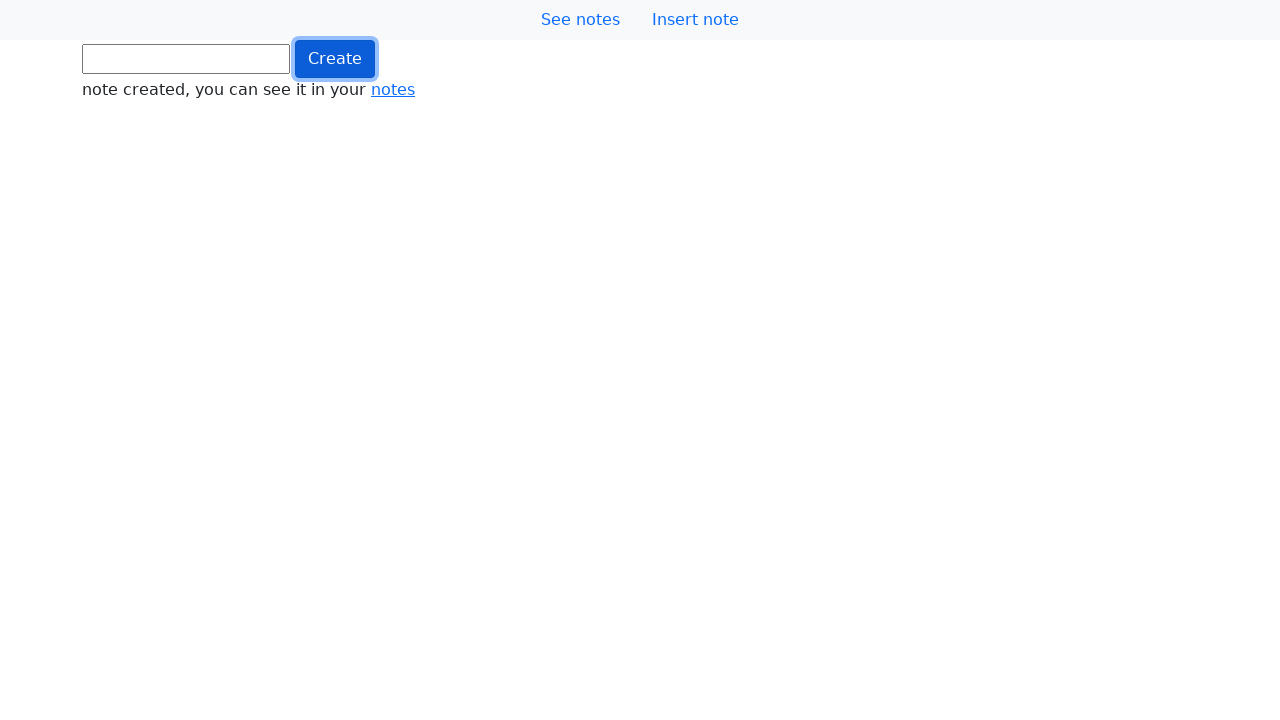

Clicked button (iteration 447/1000) at (335, 59) on .btn.btn-primary
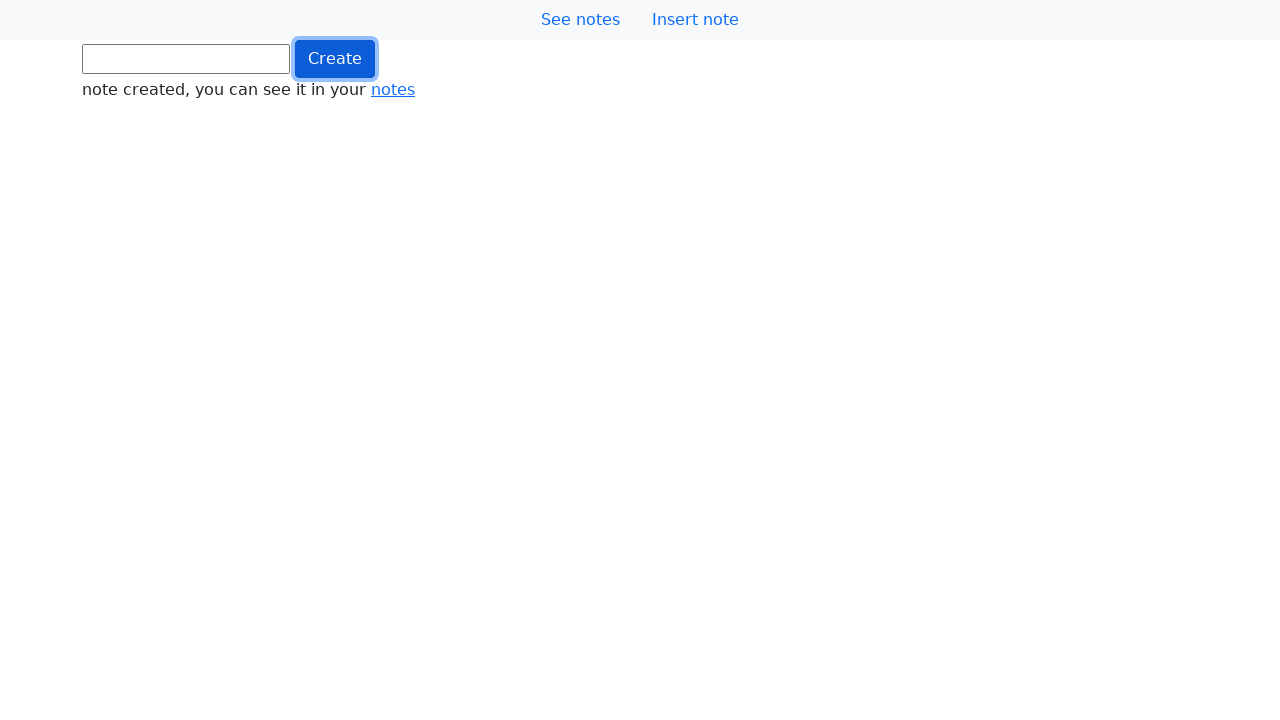

Clicked button (iteration 448/1000) at (335, 59) on .btn.btn-primary
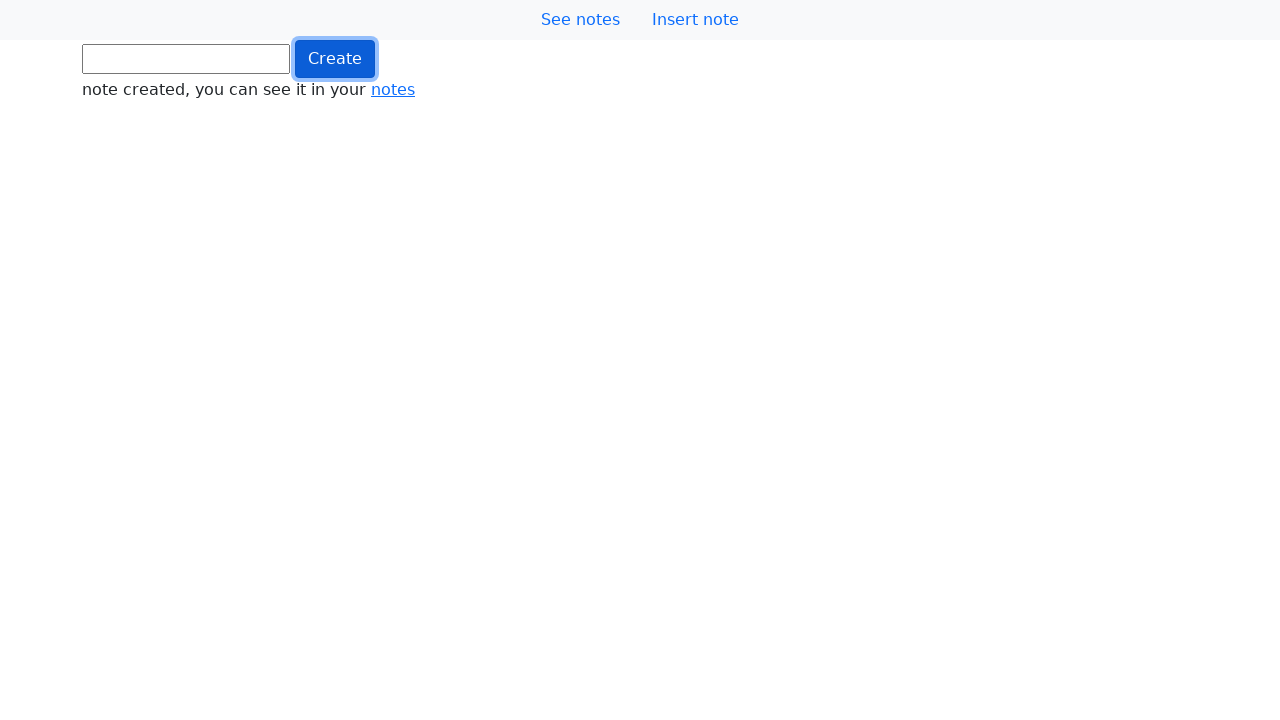

Clicked button (iteration 449/1000) at (335, 59) on .btn.btn-primary
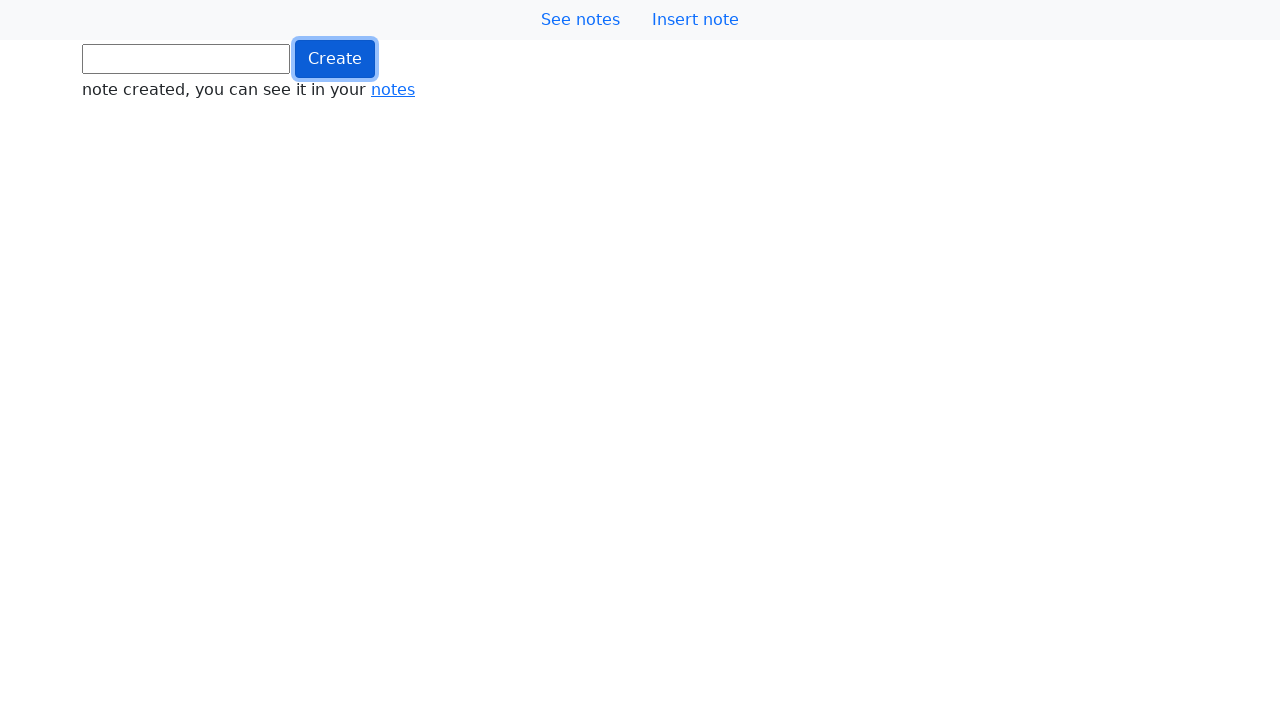

Clicked button (iteration 450/1000) at (335, 59) on .btn.btn-primary
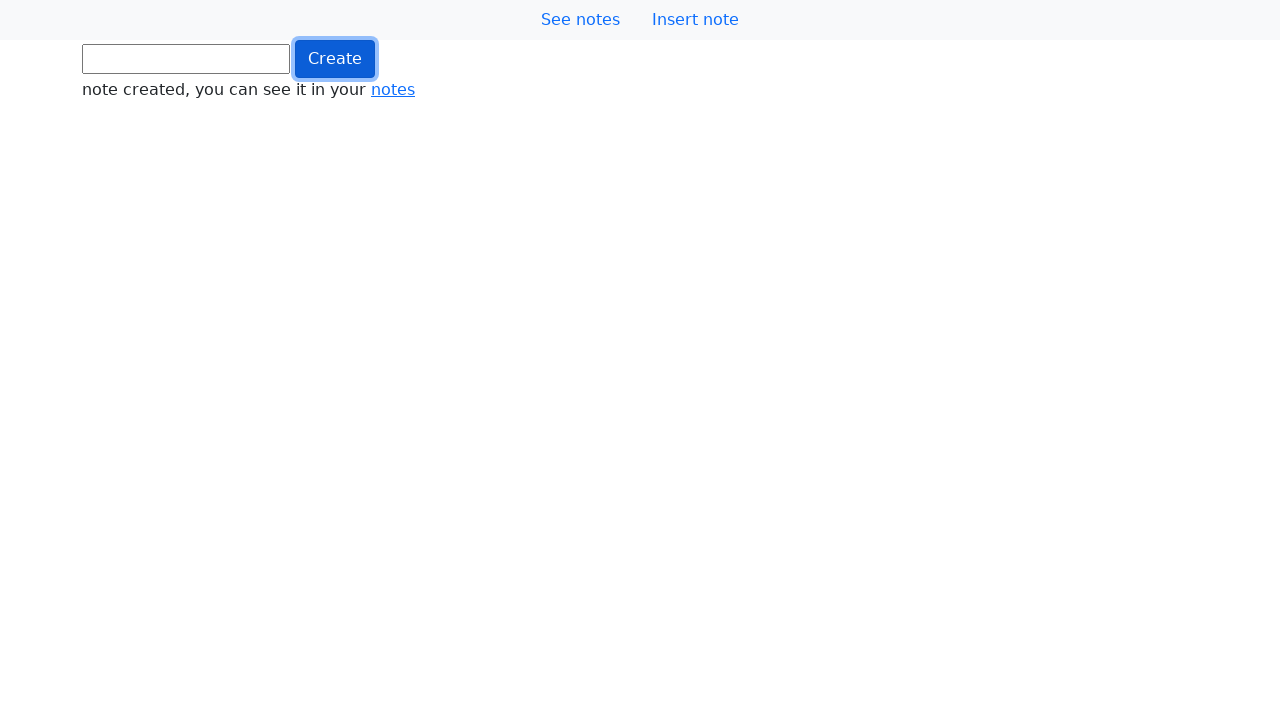

Clicked button (iteration 451/1000) at (335, 59) on .btn.btn-primary
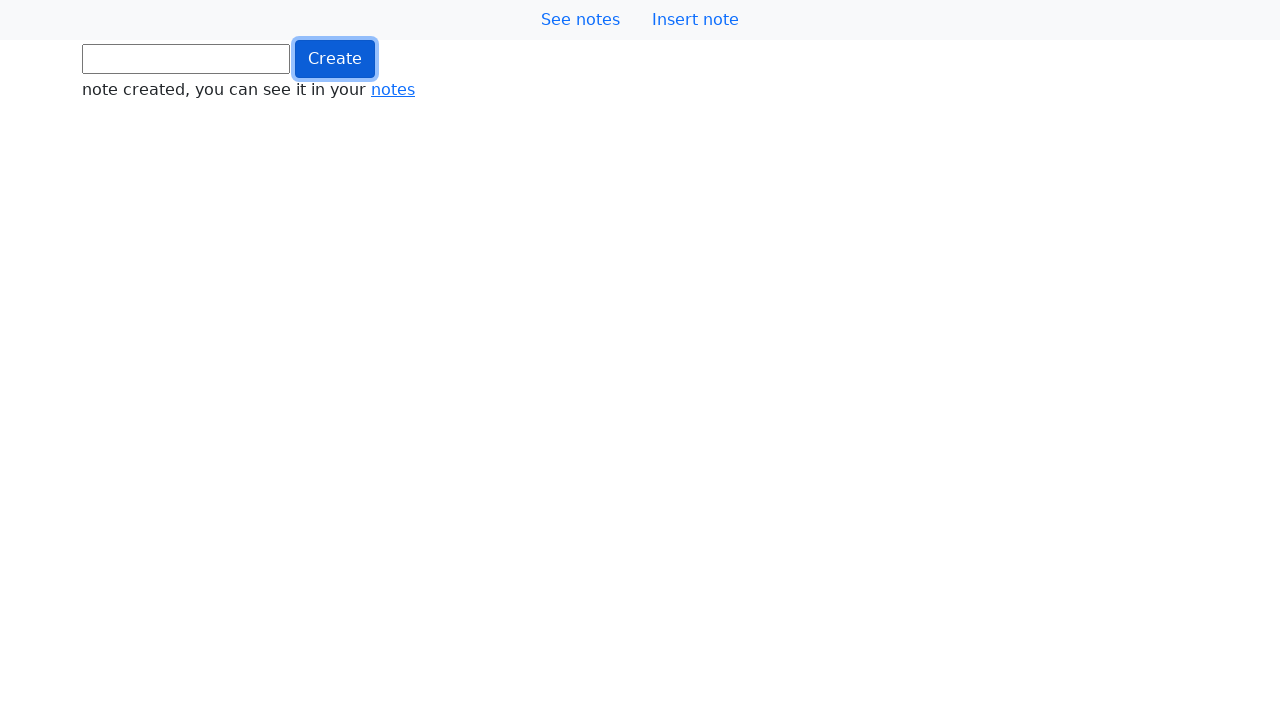

Clicked button (iteration 452/1000) at (335, 59) on .btn.btn-primary
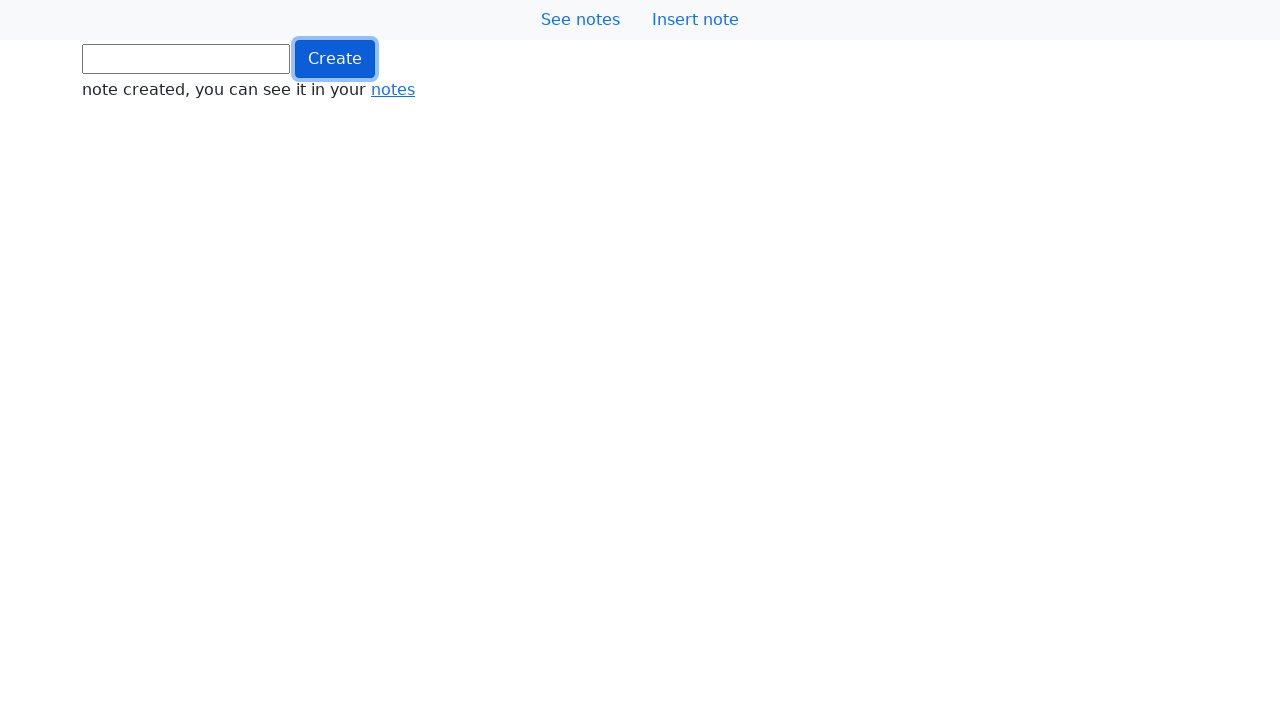

Clicked button (iteration 453/1000) at (335, 59) on .btn.btn-primary
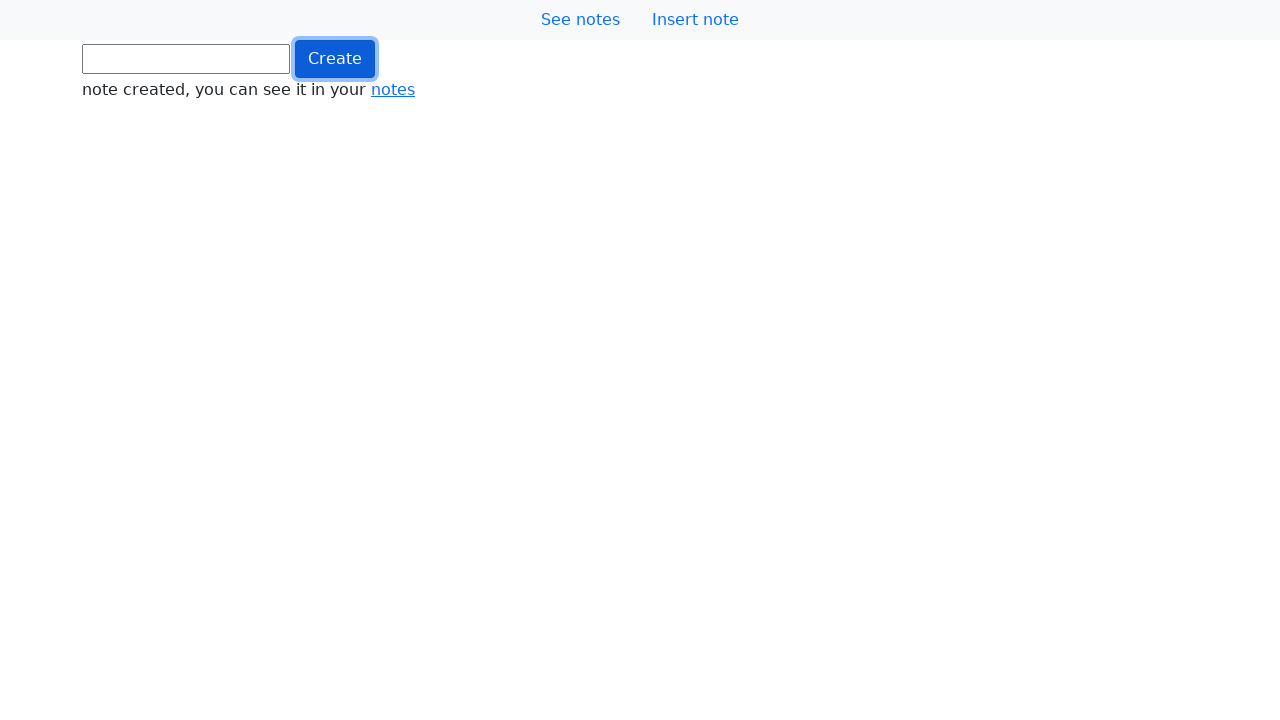

Clicked button (iteration 454/1000) at (335, 59) on .btn.btn-primary
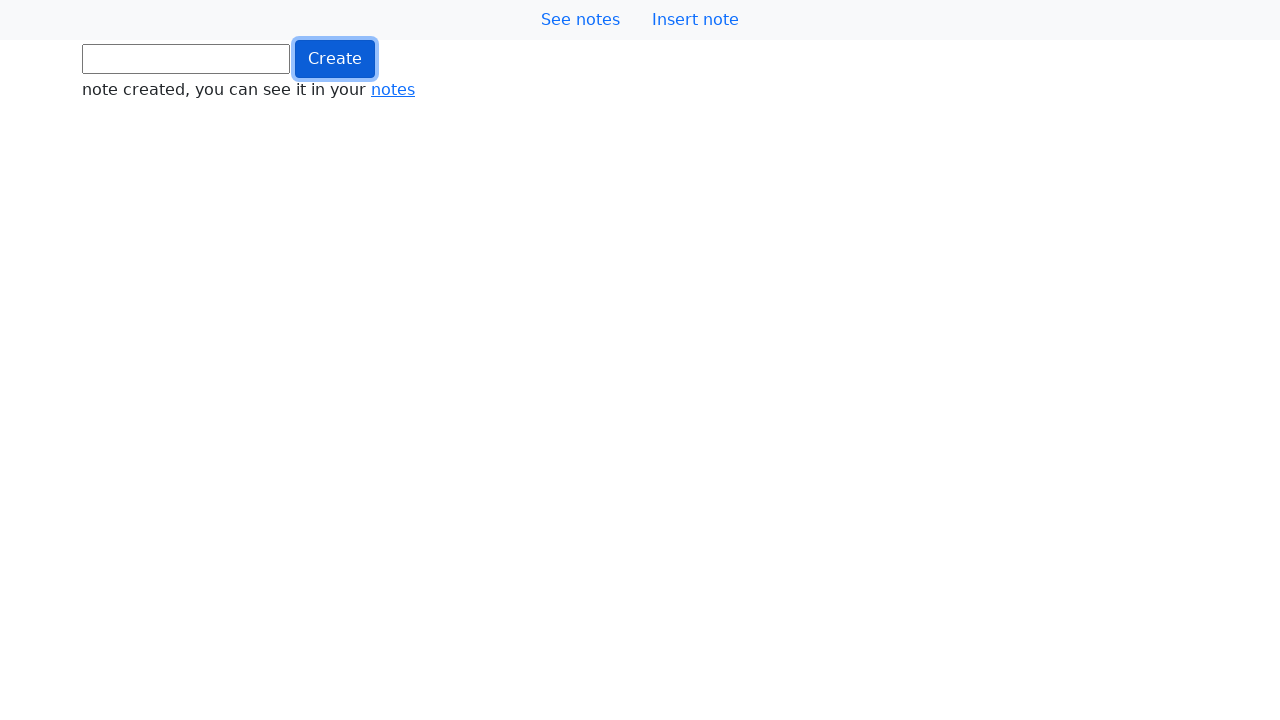

Clicked button (iteration 455/1000) at (335, 59) on .btn.btn-primary
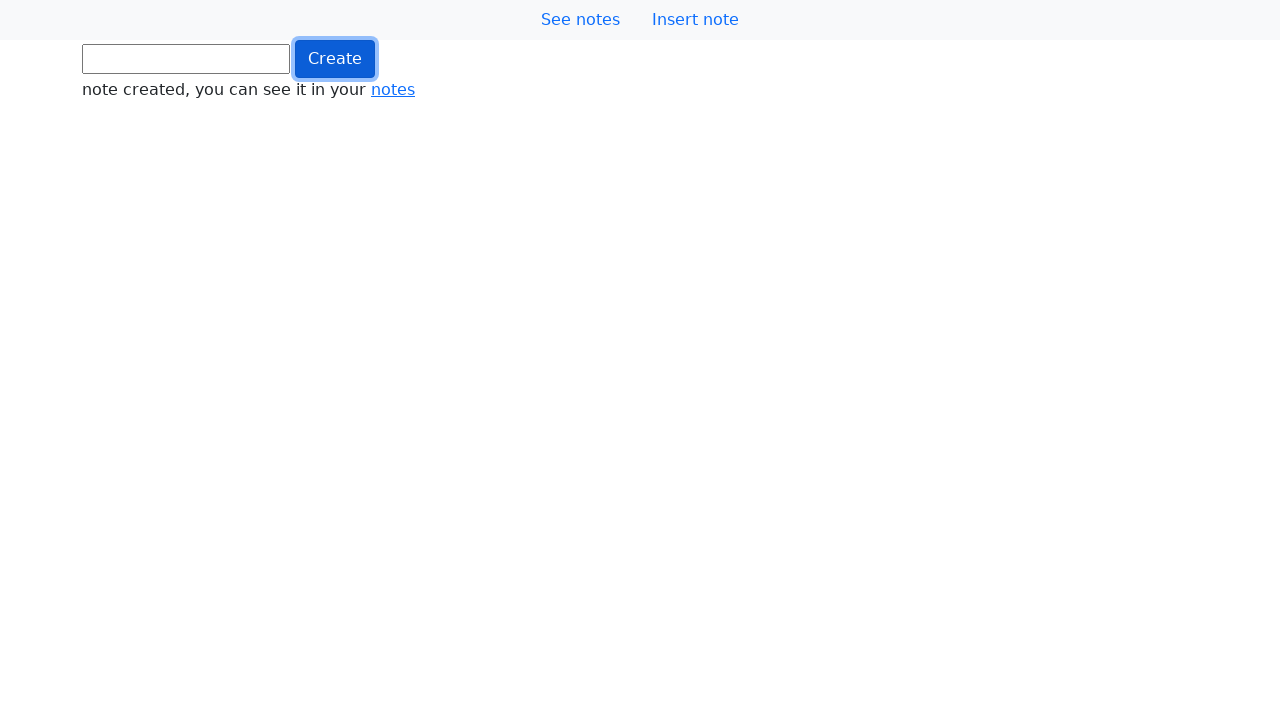

Clicked button (iteration 456/1000) at (335, 59) on .btn.btn-primary
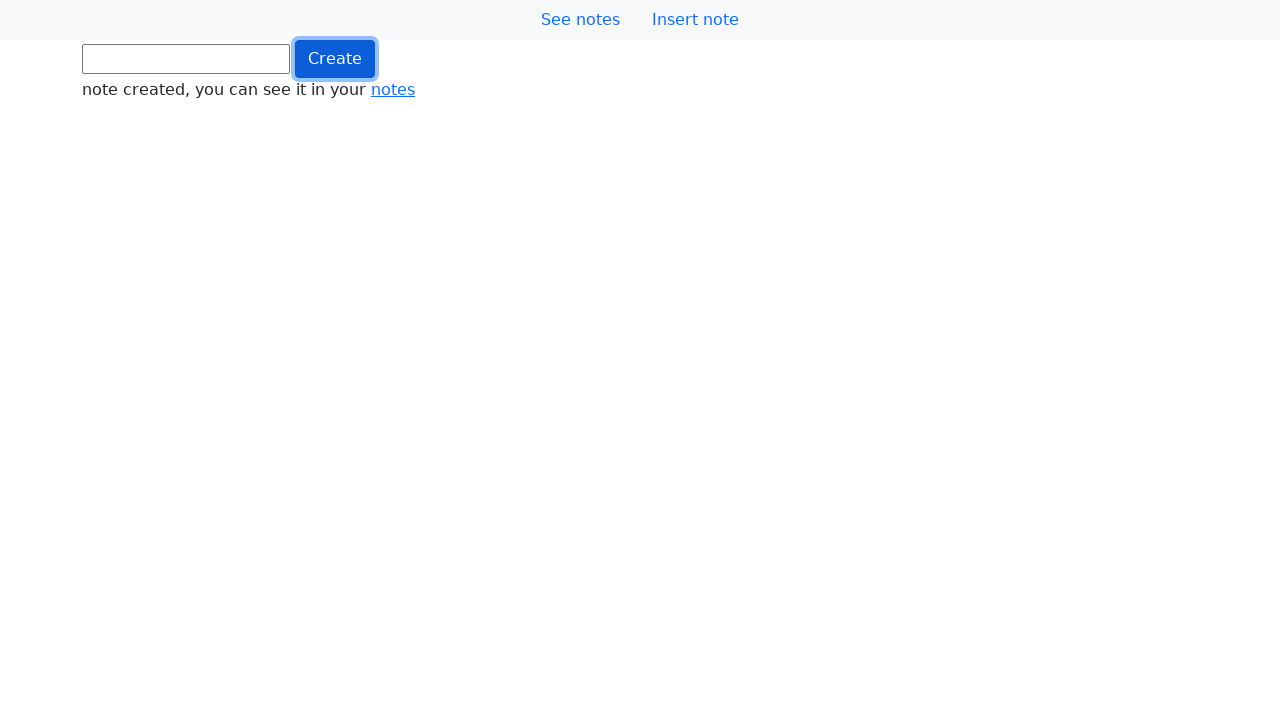

Clicked button (iteration 457/1000) at (335, 59) on .btn.btn-primary
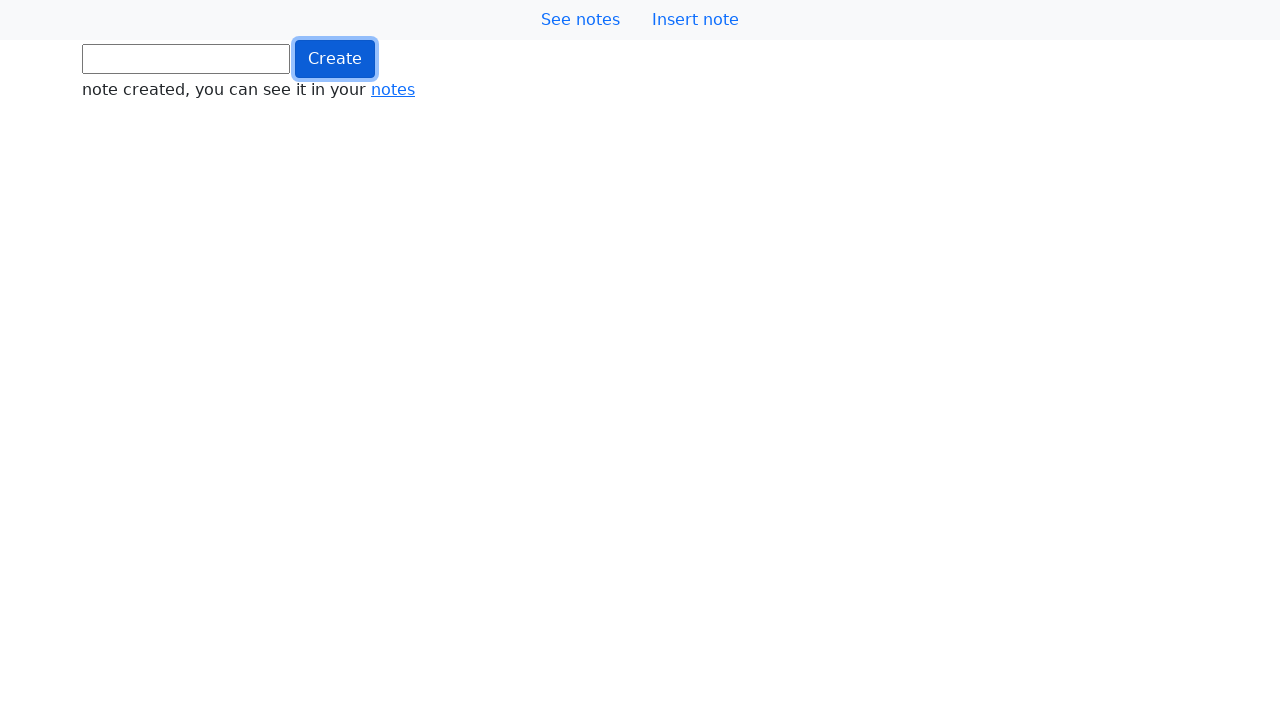

Clicked button (iteration 458/1000) at (335, 59) on .btn.btn-primary
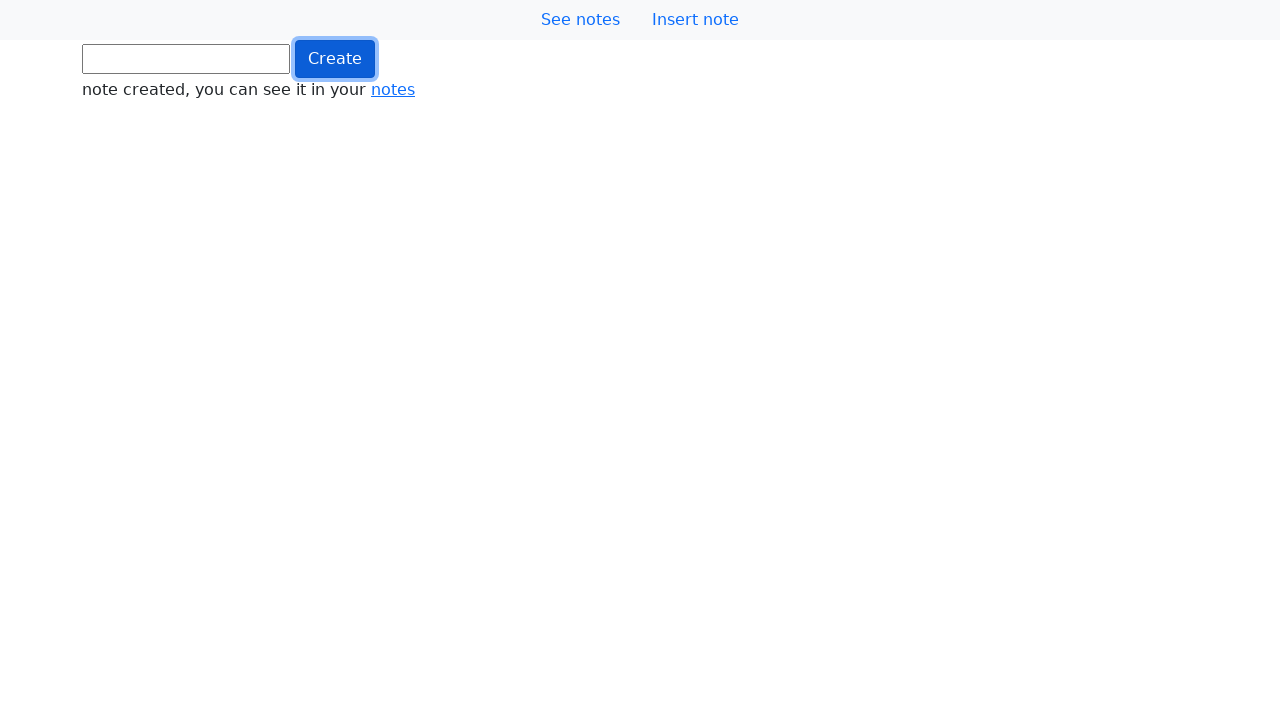

Clicked button (iteration 459/1000) at (335, 59) on .btn.btn-primary
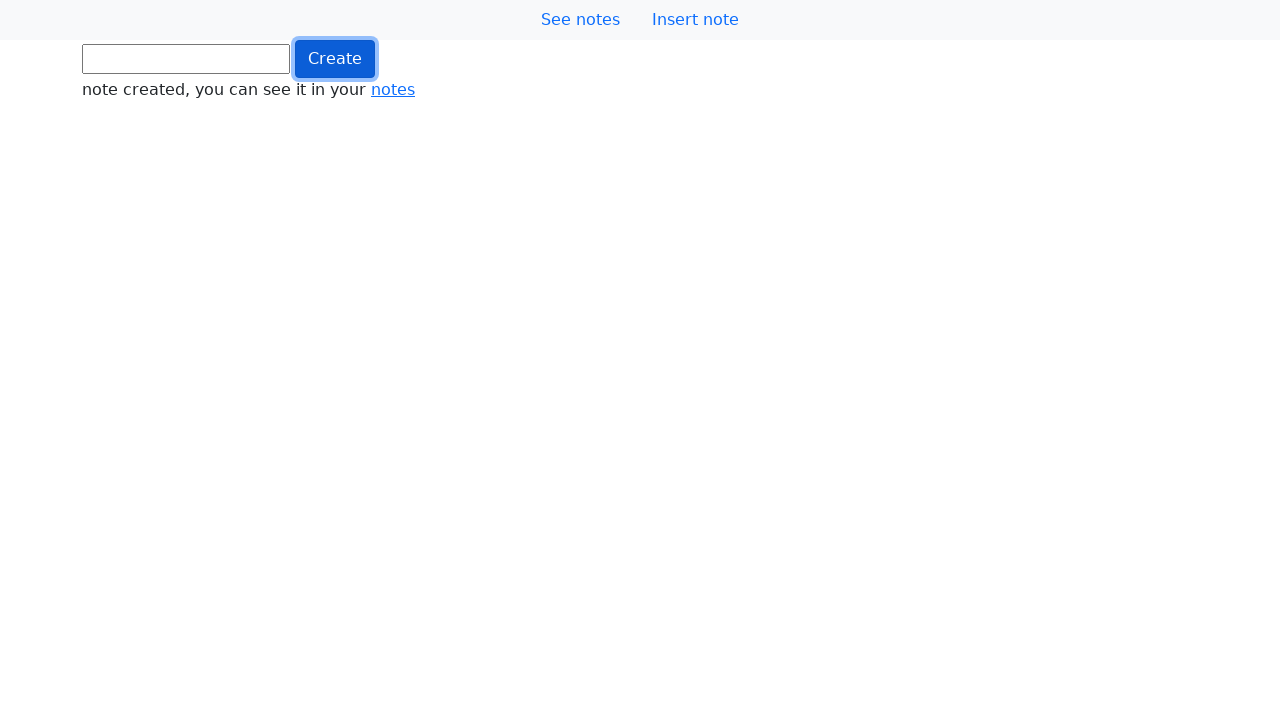

Clicked button (iteration 460/1000) at (335, 59) on .btn.btn-primary
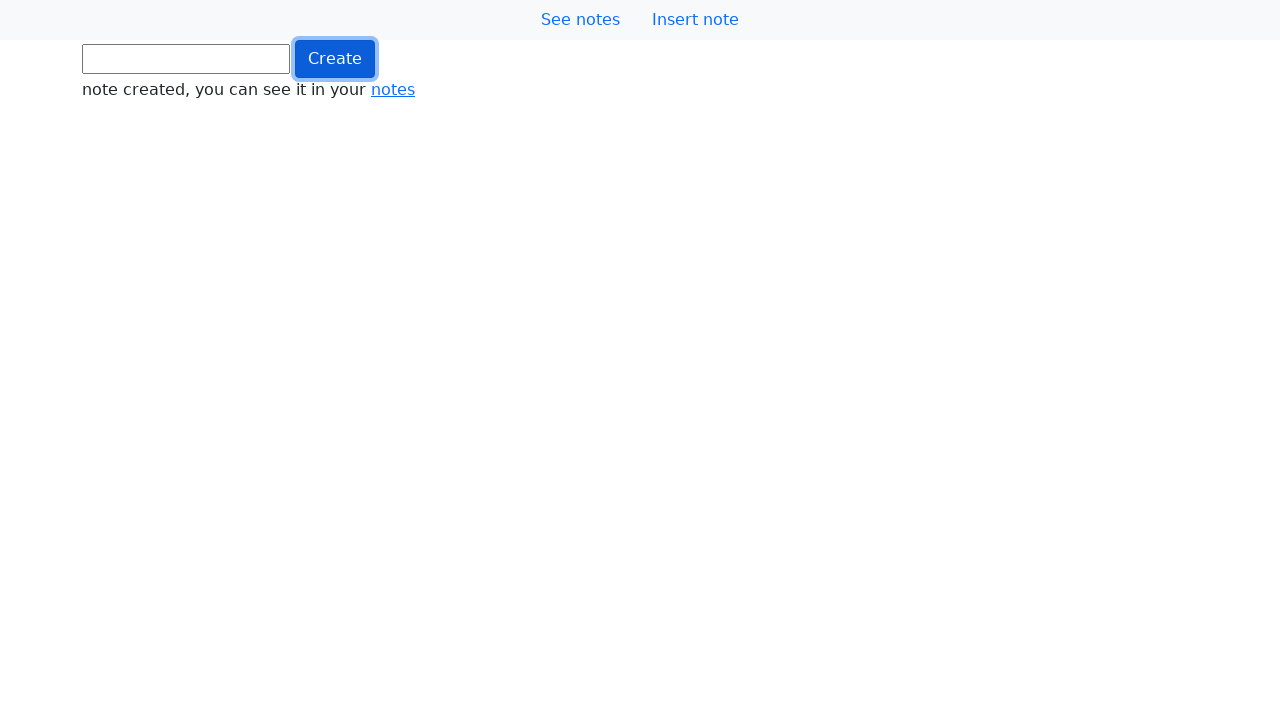

Clicked button (iteration 461/1000) at (335, 59) on .btn.btn-primary
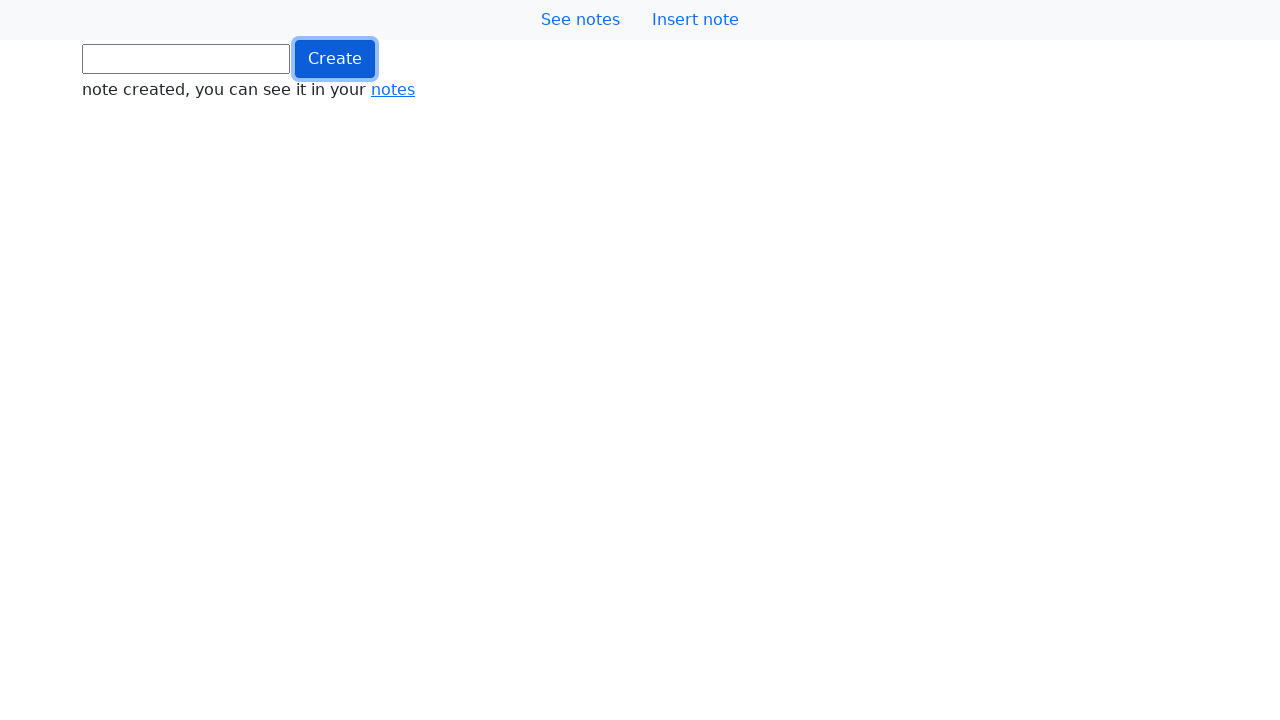

Clicked button (iteration 462/1000) at (335, 59) on .btn.btn-primary
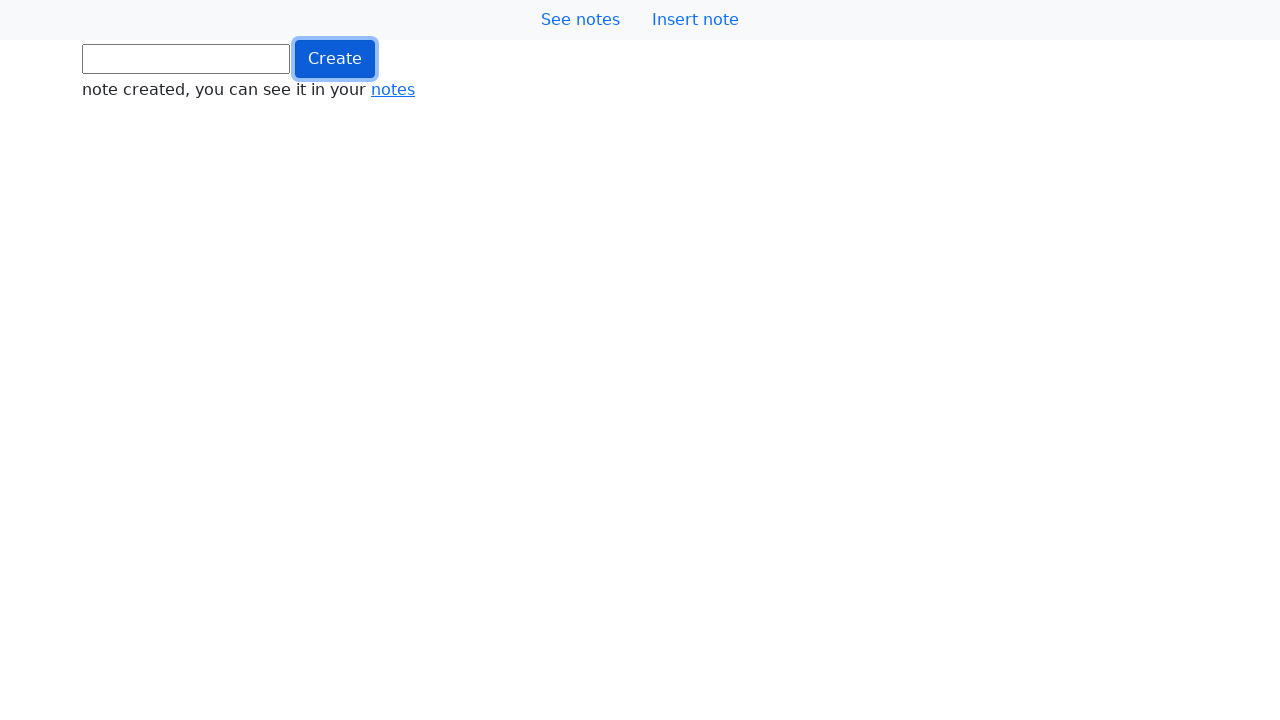

Clicked button (iteration 463/1000) at (335, 59) on .btn.btn-primary
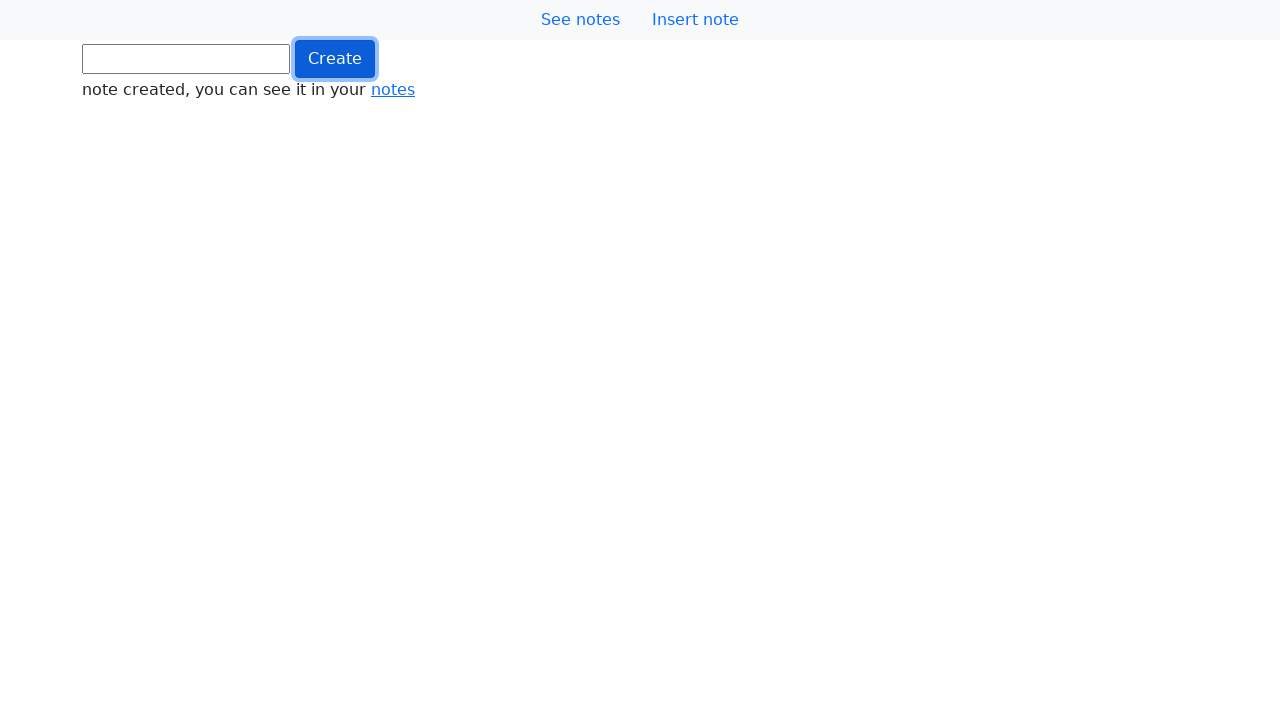

Clicked button (iteration 464/1000) at (335, 59) on .btn.btn-primary
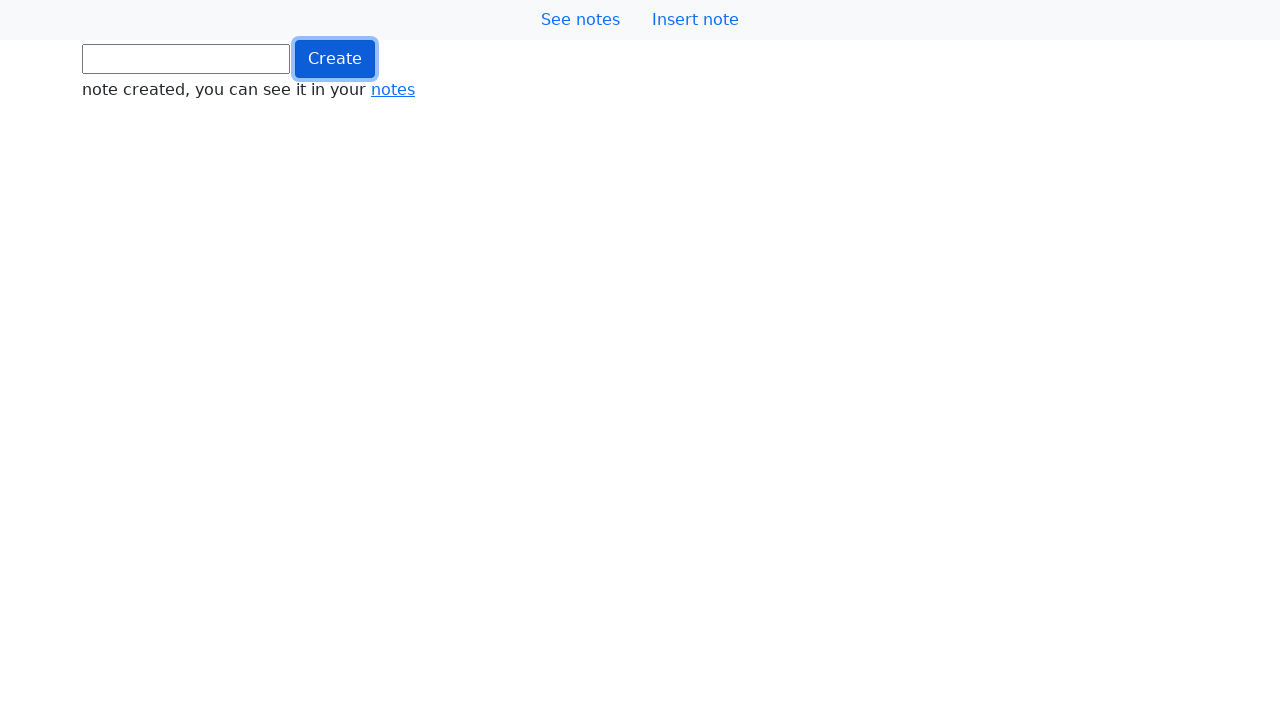

Clicked button (iteration 465/1000) at (335, 59) on .btn.btn-primary
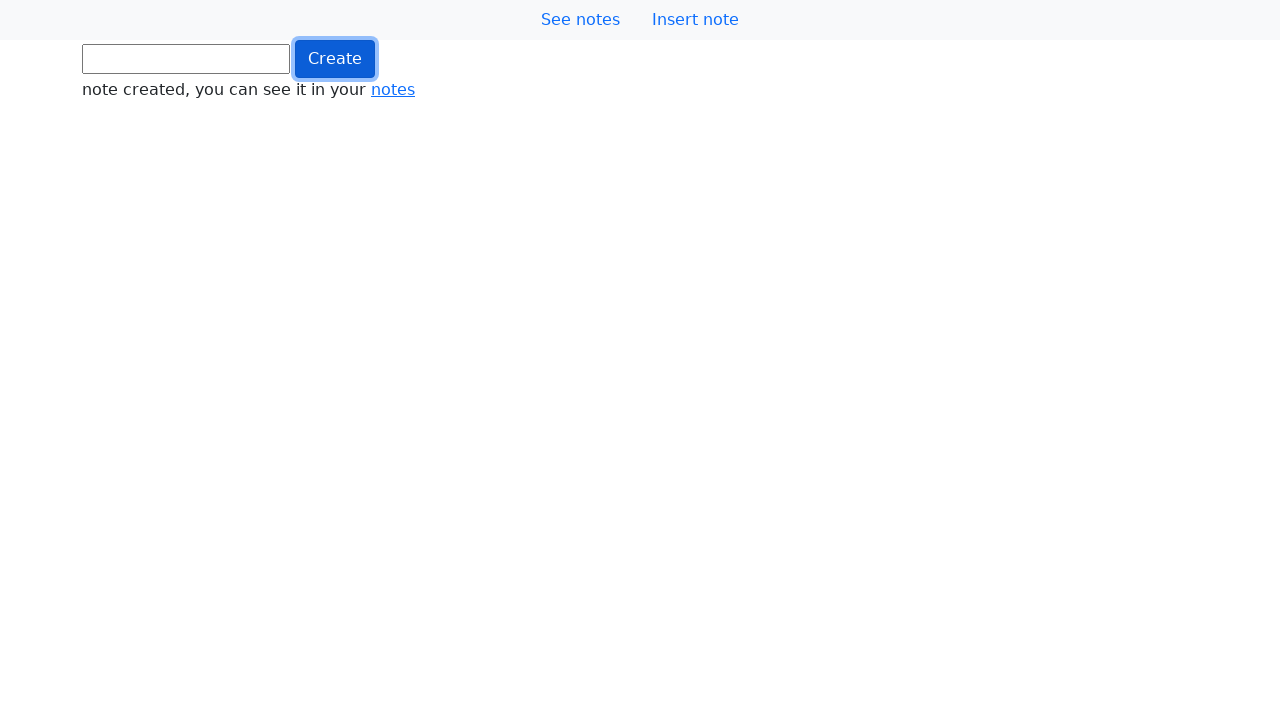

Clicked button (iteration 466/1000) at (335, 59) on .btn.btn-primary
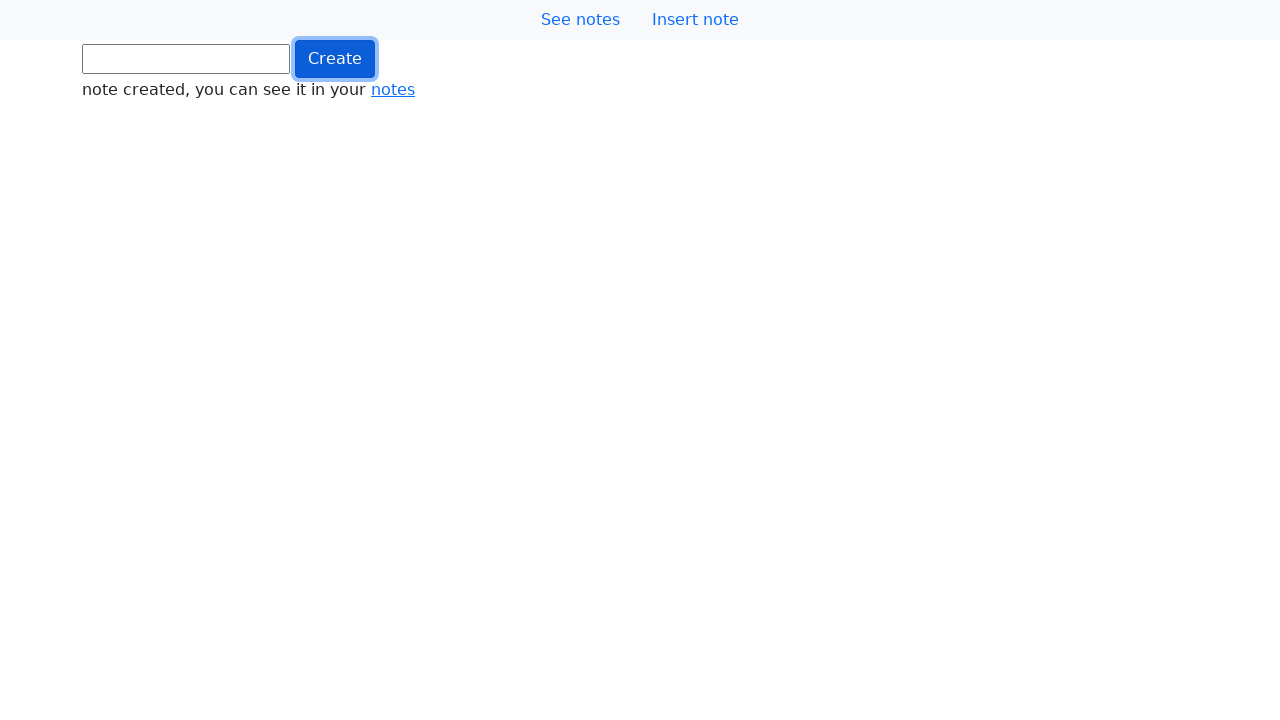

Clicked button (iteration 467/1000) at (335, 59) on .btn.btn-primary
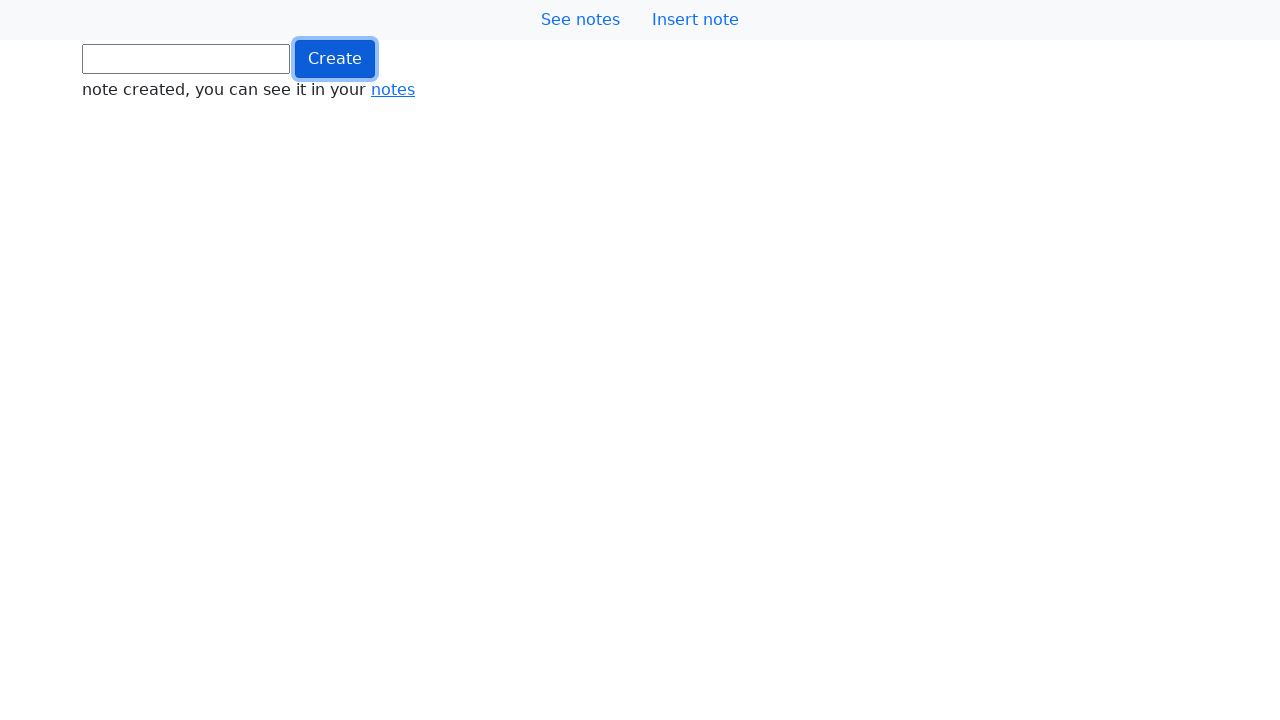

Clicked button (iteration 468/1000) at (335, 59) on .btn.btn-primary
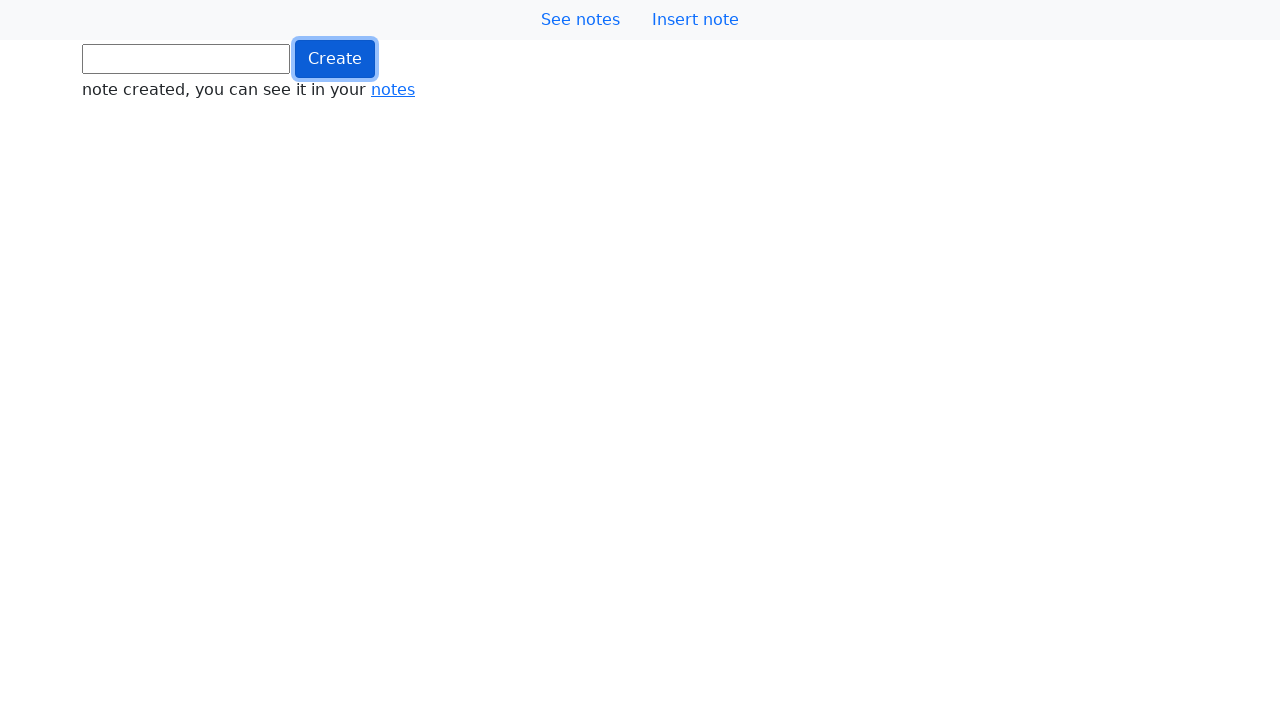

Clicked button (iteration 469/1000) at (335, 59) on .btn.btn-primary
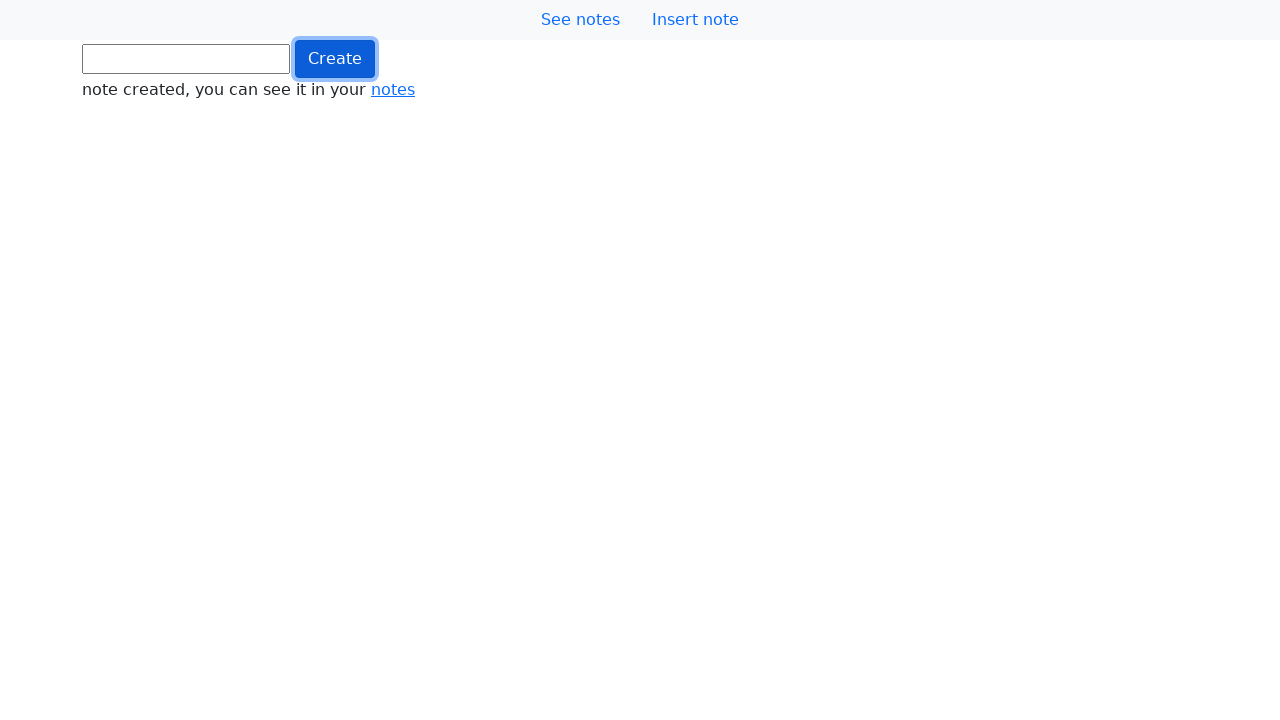

Clicked button (iteration 470/1000) at (335, 59) on .btn.btn-primary
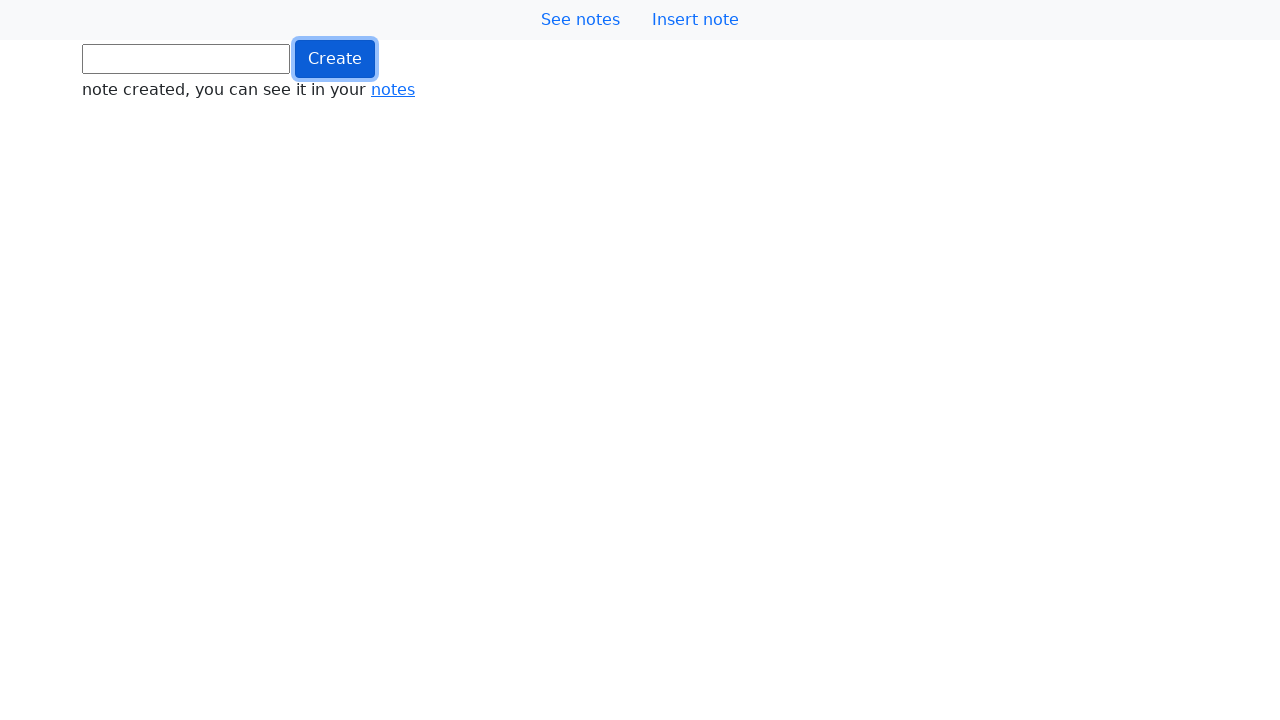

Clicked button (iteration 471/1000) at (335, 59) on .btn.btn-primary
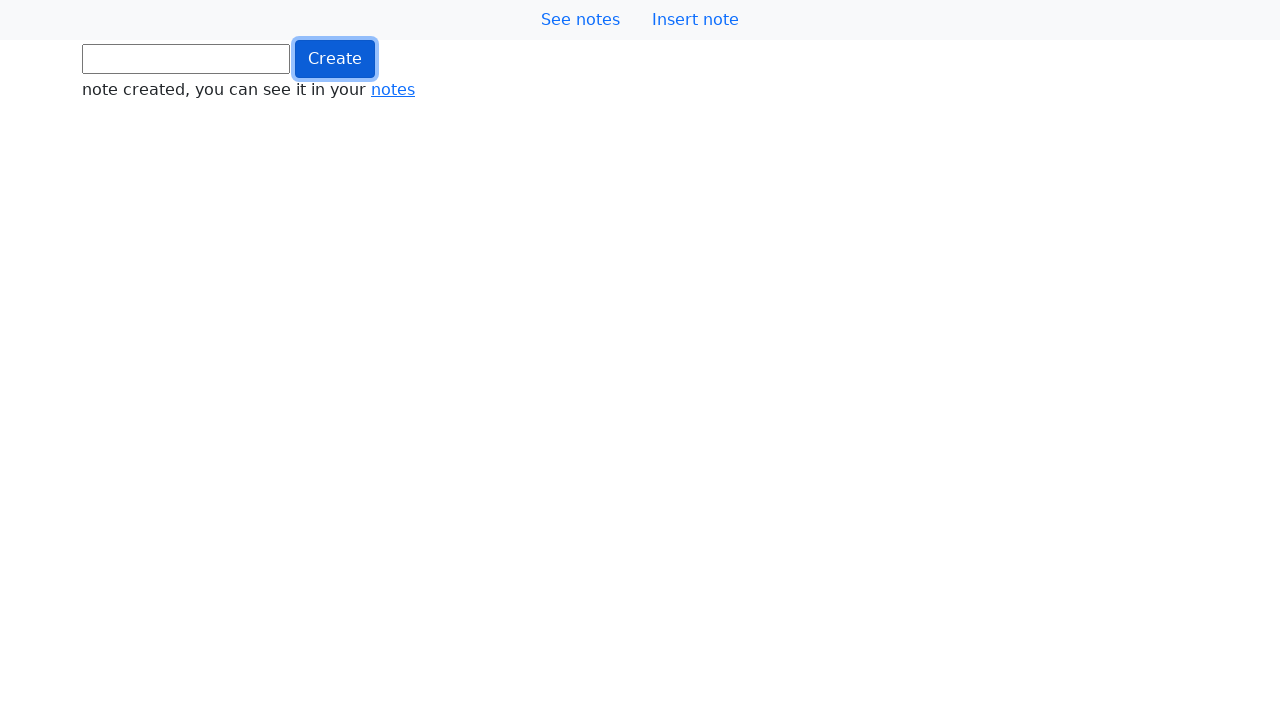

Clicked button (iteration 472/1000) at (335, 59) on .btn.btn-primary
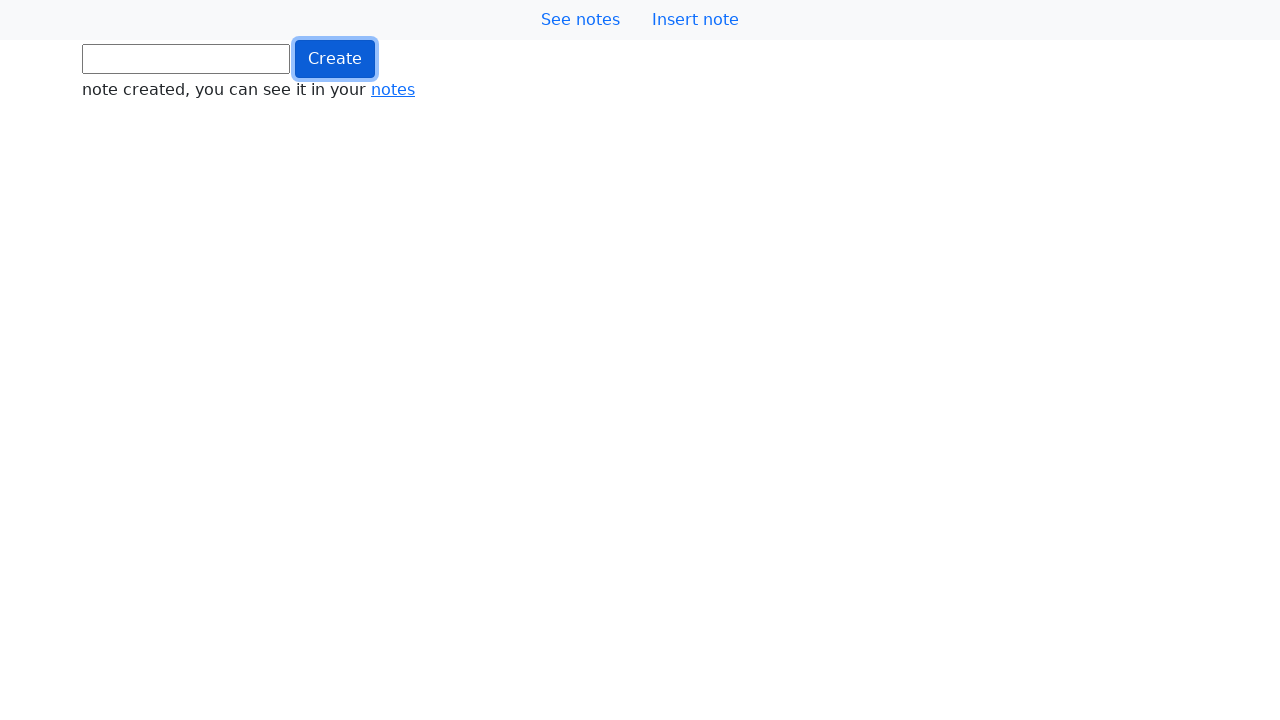

Clicked button (iteration 473/1000) at (335, 59) on .btn.btn-primary
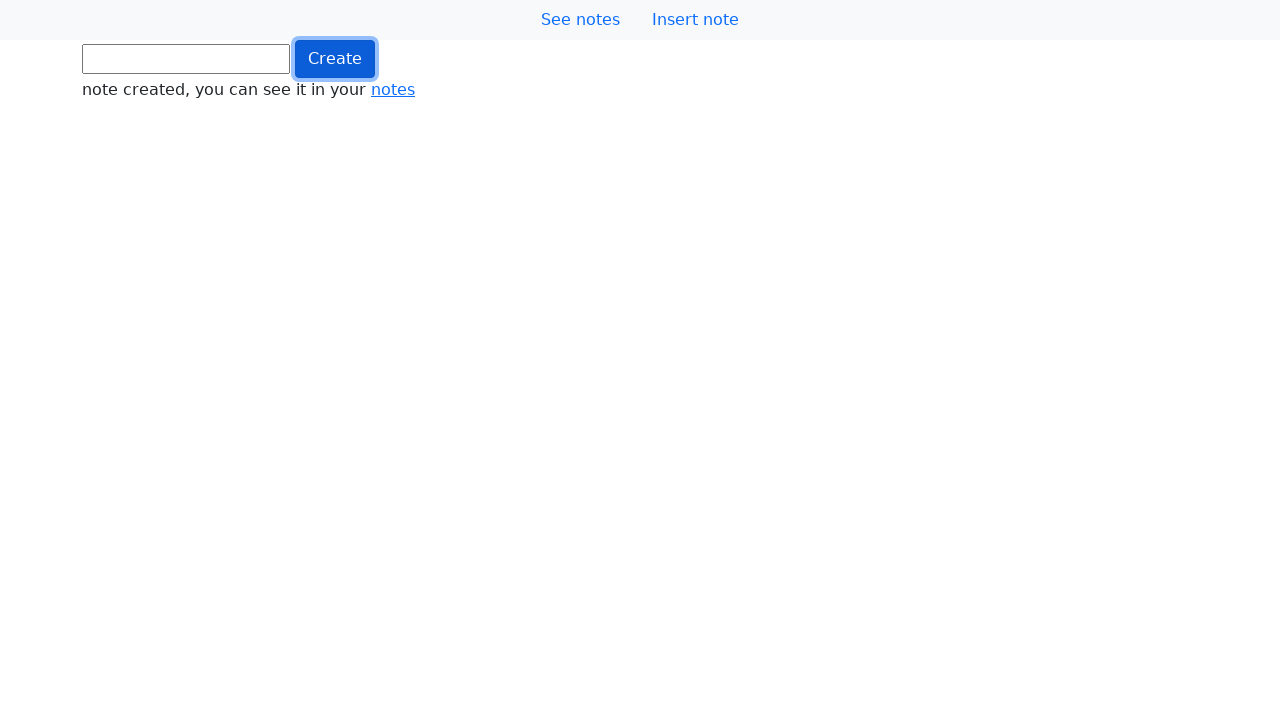

Clicked button (iteration 474/1000) at (335, 59) on .btn.btn-primary
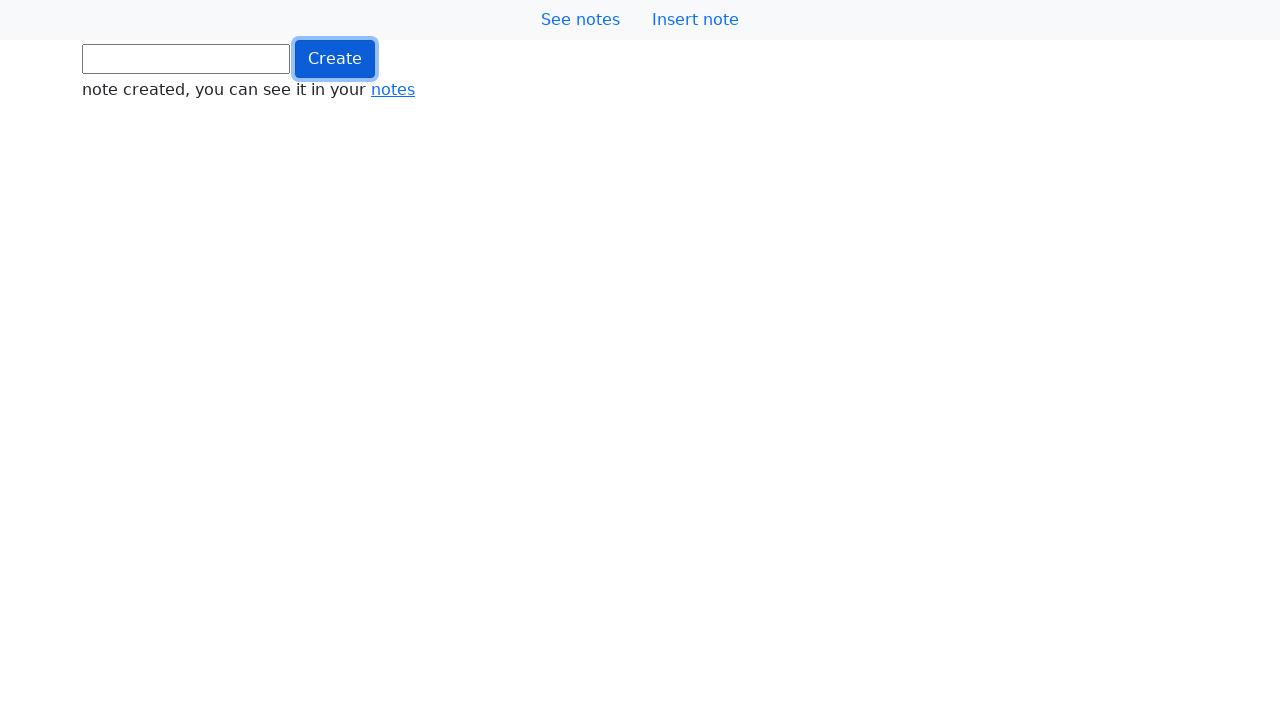

Clicked button (iteration 475/1000) at (335, 59) on .btn.btn-primary
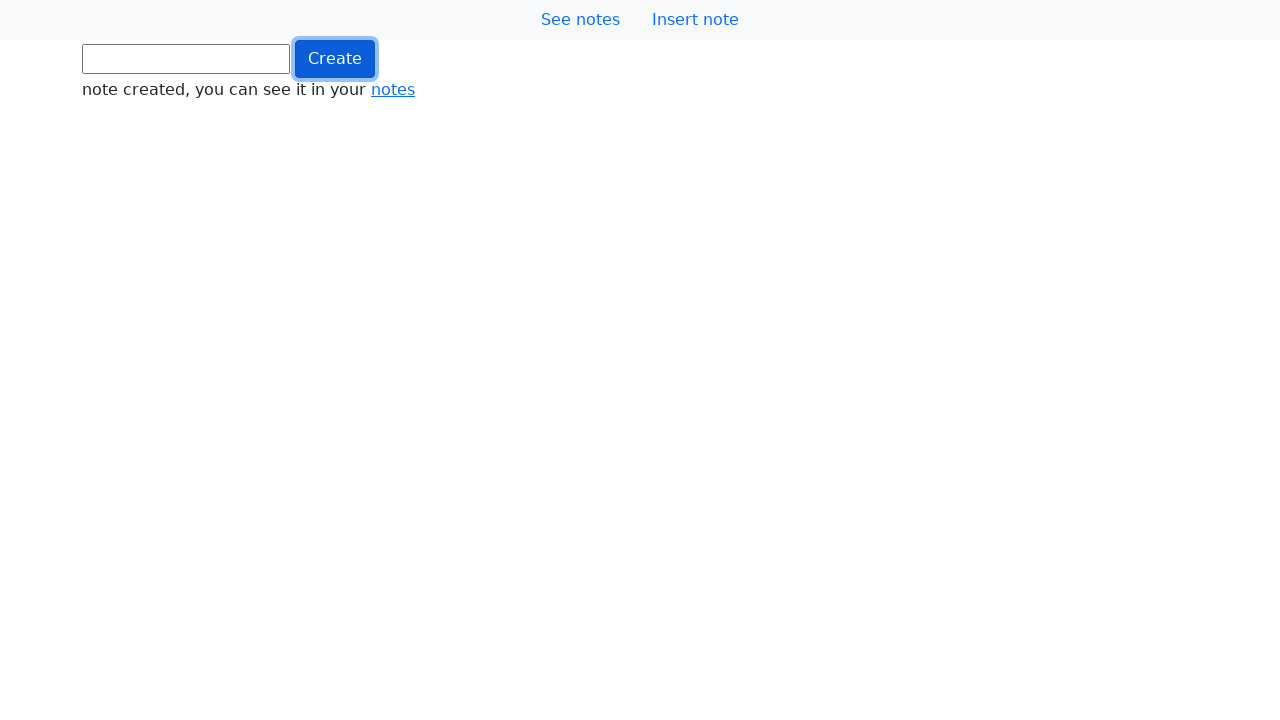

Clicked button (iteration 476/1000) at (335, 59) on .btn.btn-primary
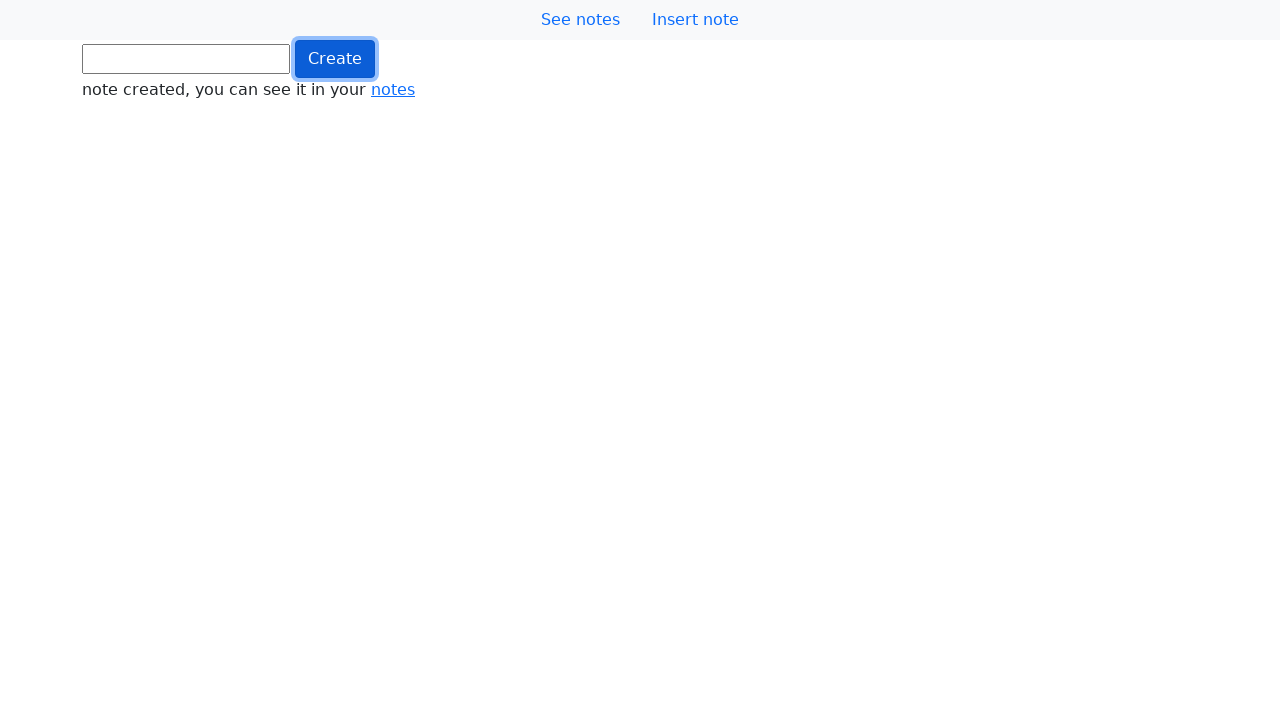

Clicked button (iteration 477/1000) at (335, 59) on .btn.btn-primary
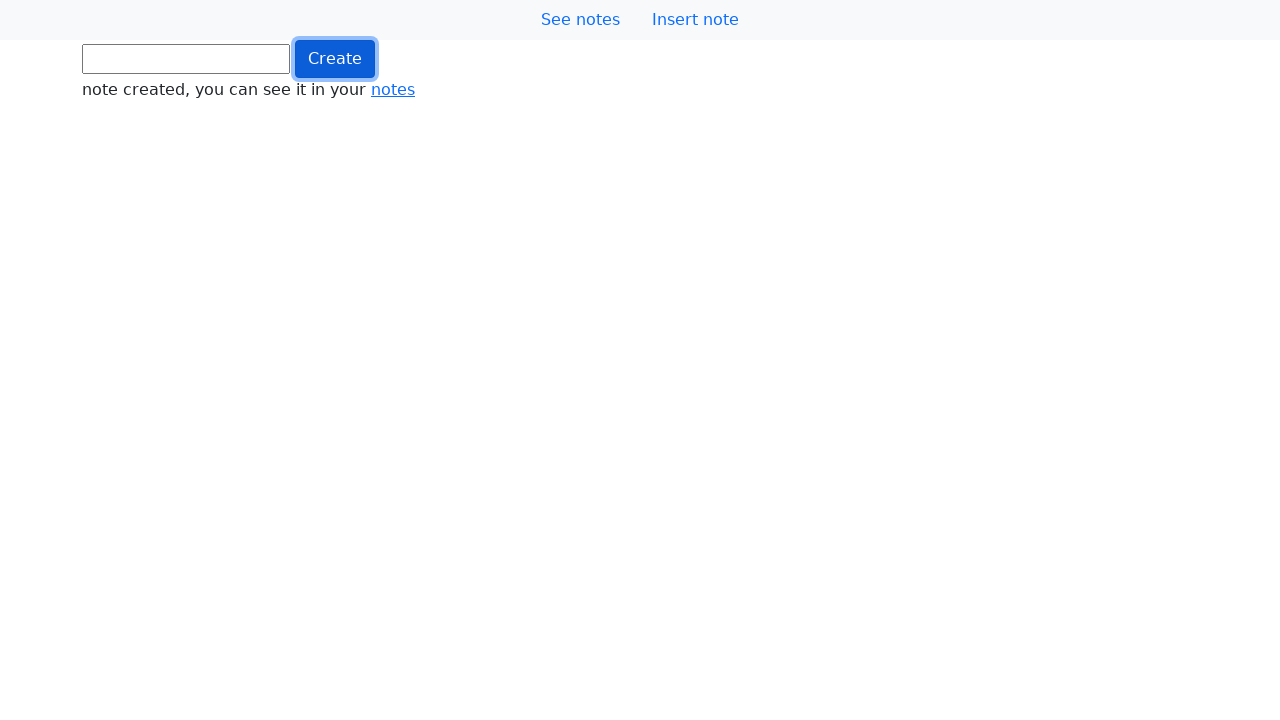

Clicked button (iteration 478/1000) at (335, 59) on .btn.btn-primary
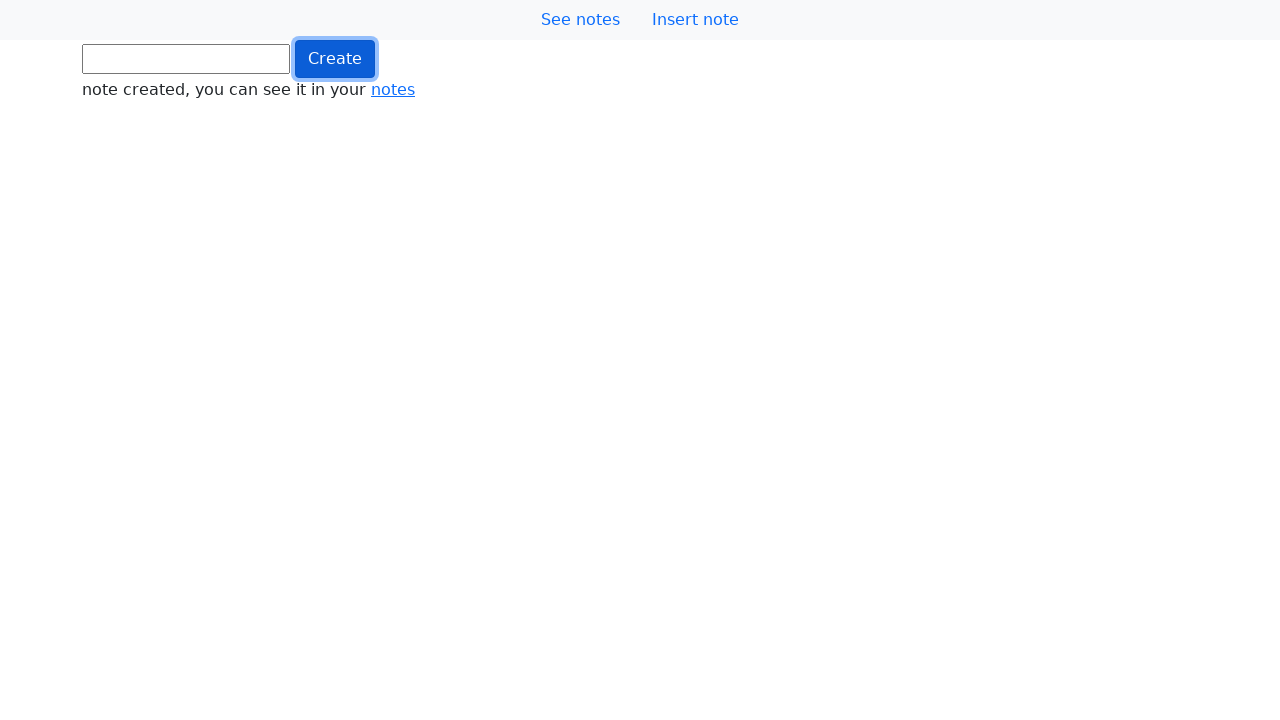

Clicked button (iteration 479/1000) at (335, 59) on .btn.btn-primary
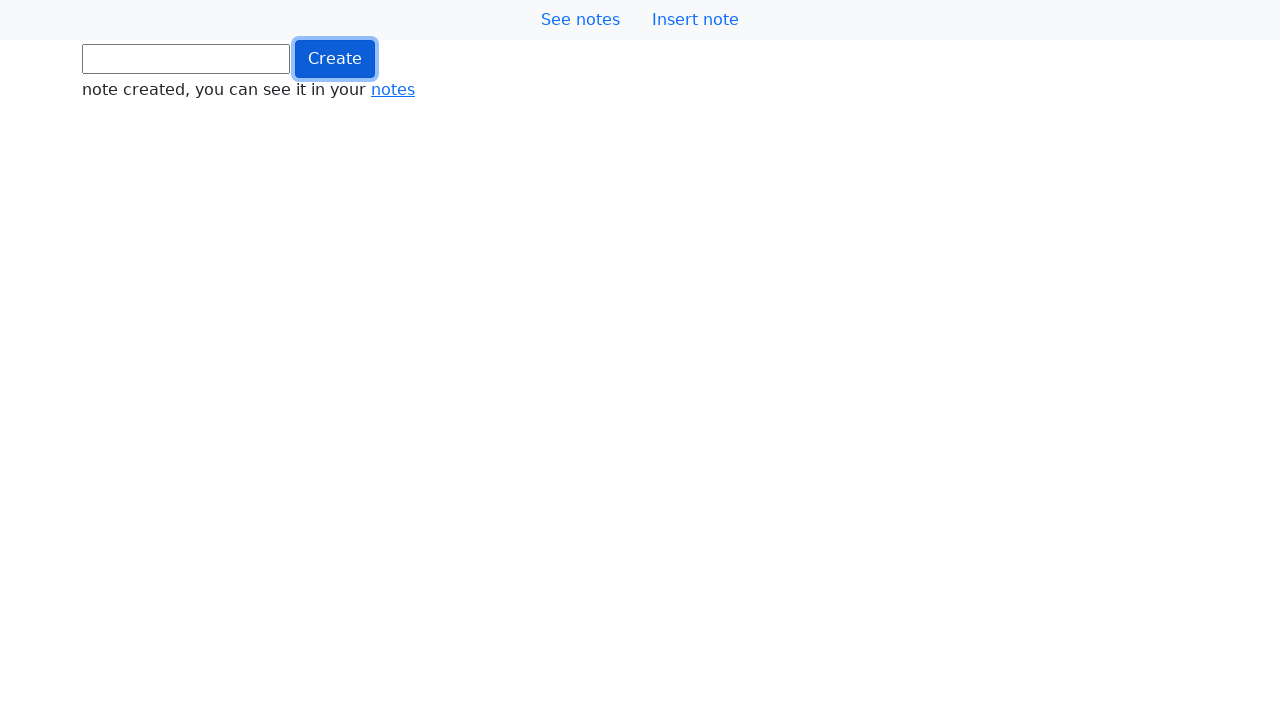

Clicked button (iteration 480/1000) at (335, 59) on .btn.btn-primary
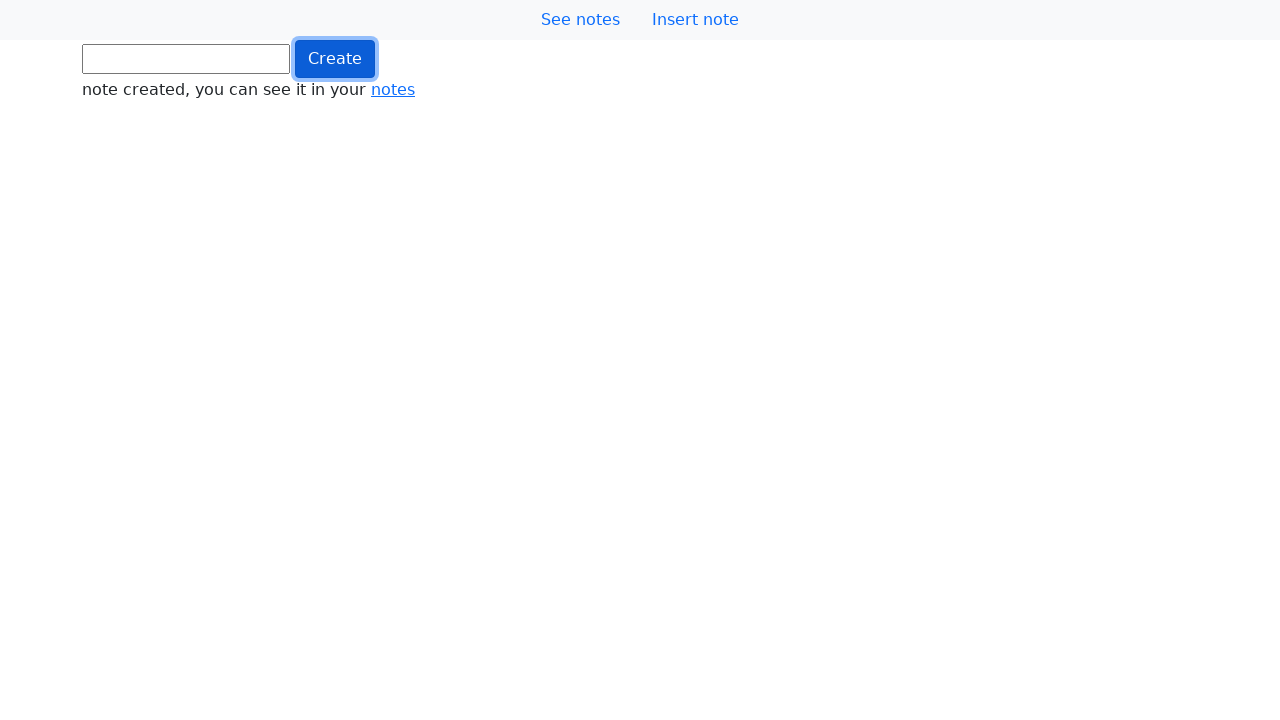

Clicked button (iteration 481/1000) at (335, 59) on .btn.btn-primary
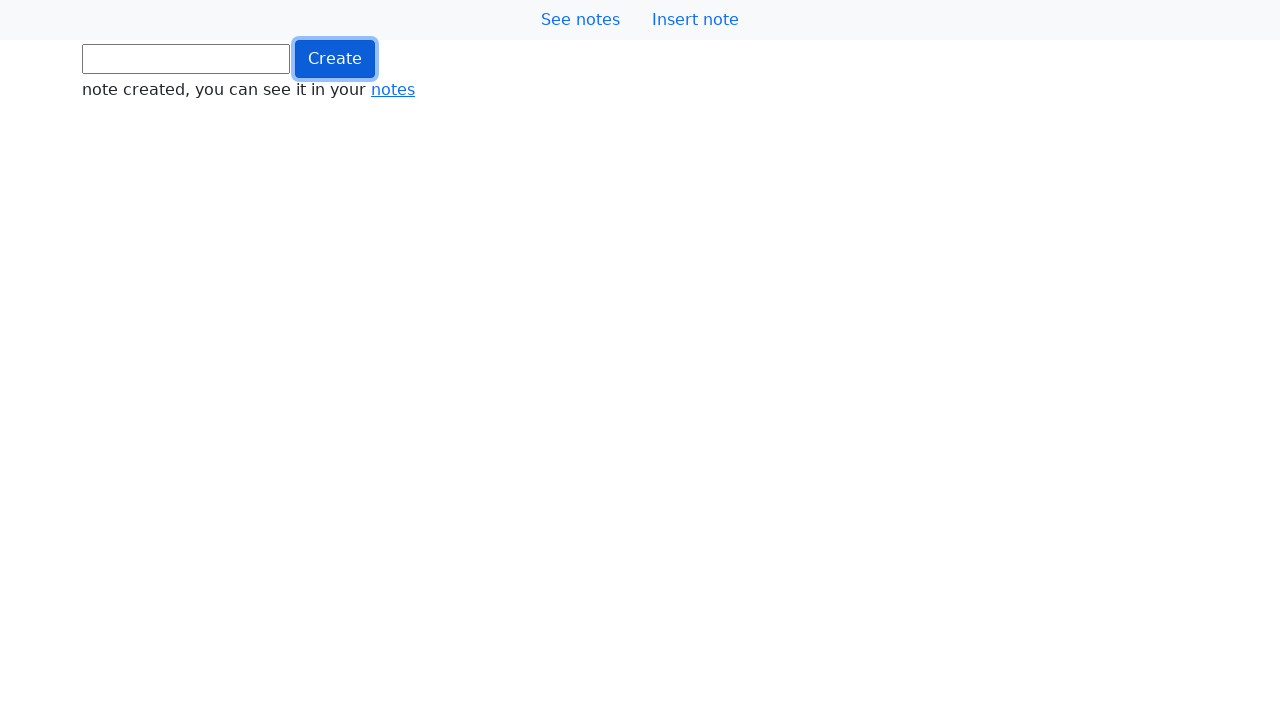

Clicked button (iteration 482/1000) at (335, 59) on .btn.btn-primary
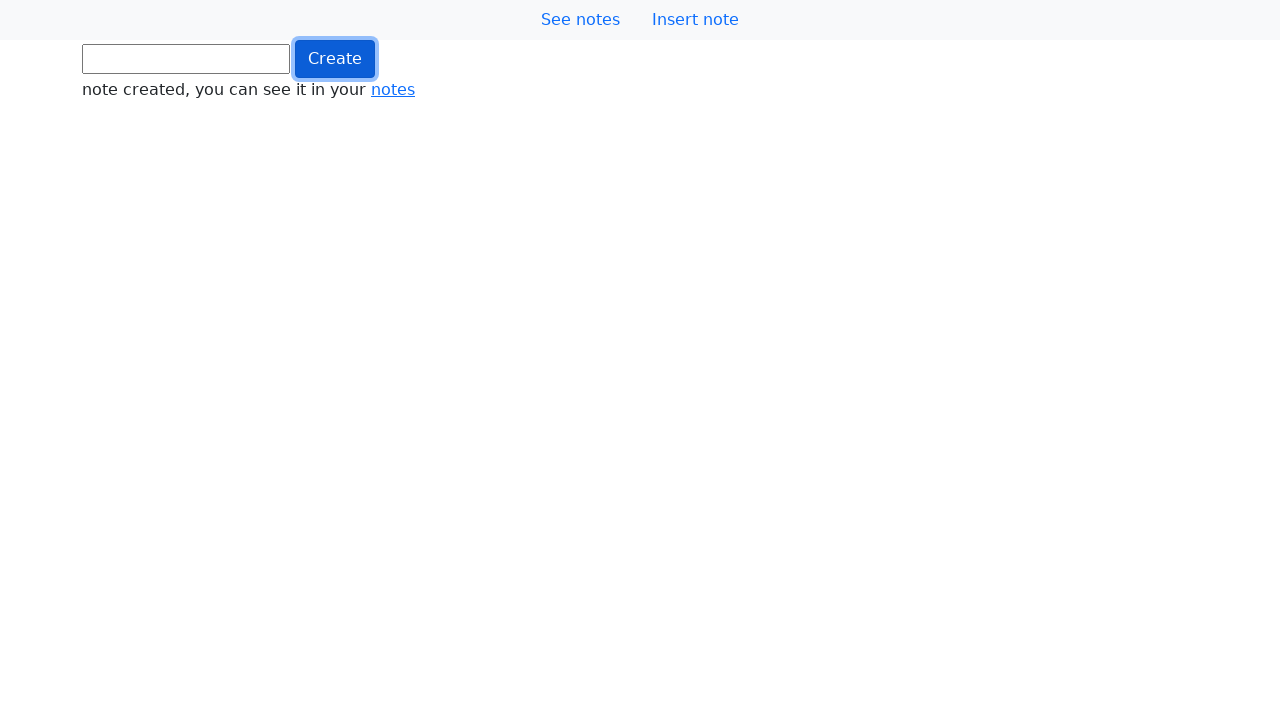

Clicked button (iteration 483/1000) at (335, 59) on .btn.btn-primary
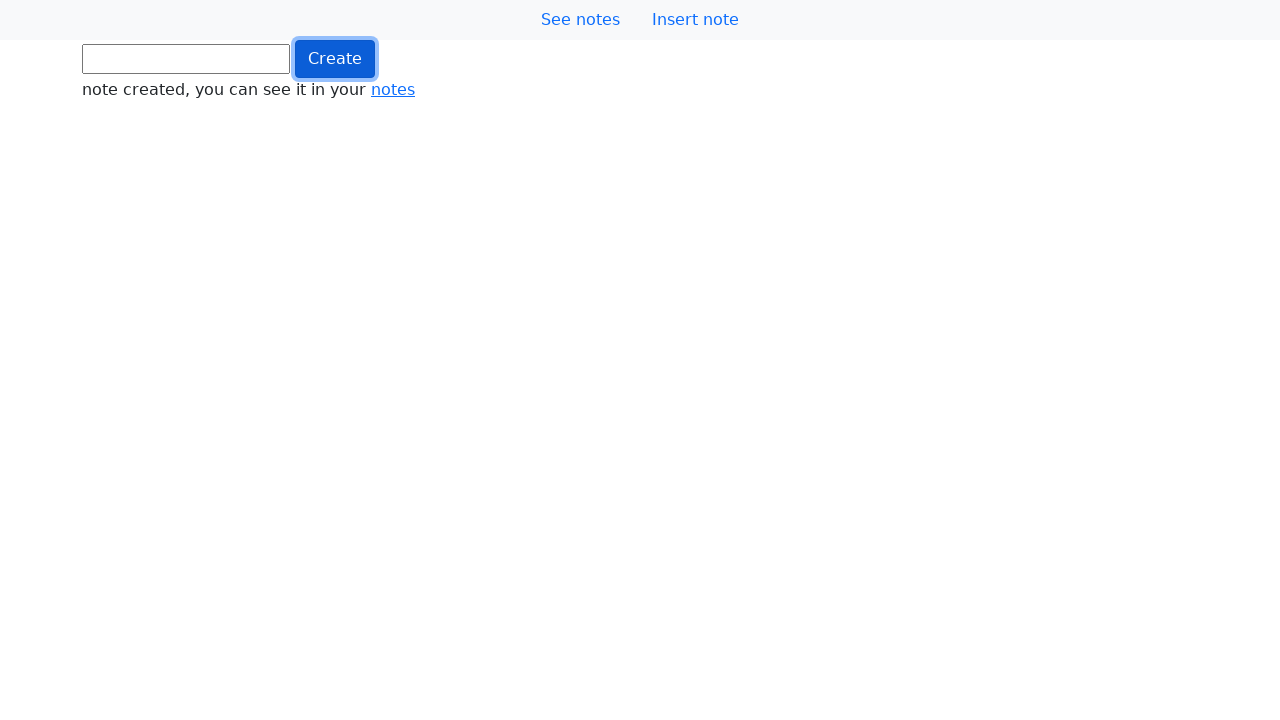

Clicked button (iteration 484/1000) at (335, 59) on .btn.btn-primary
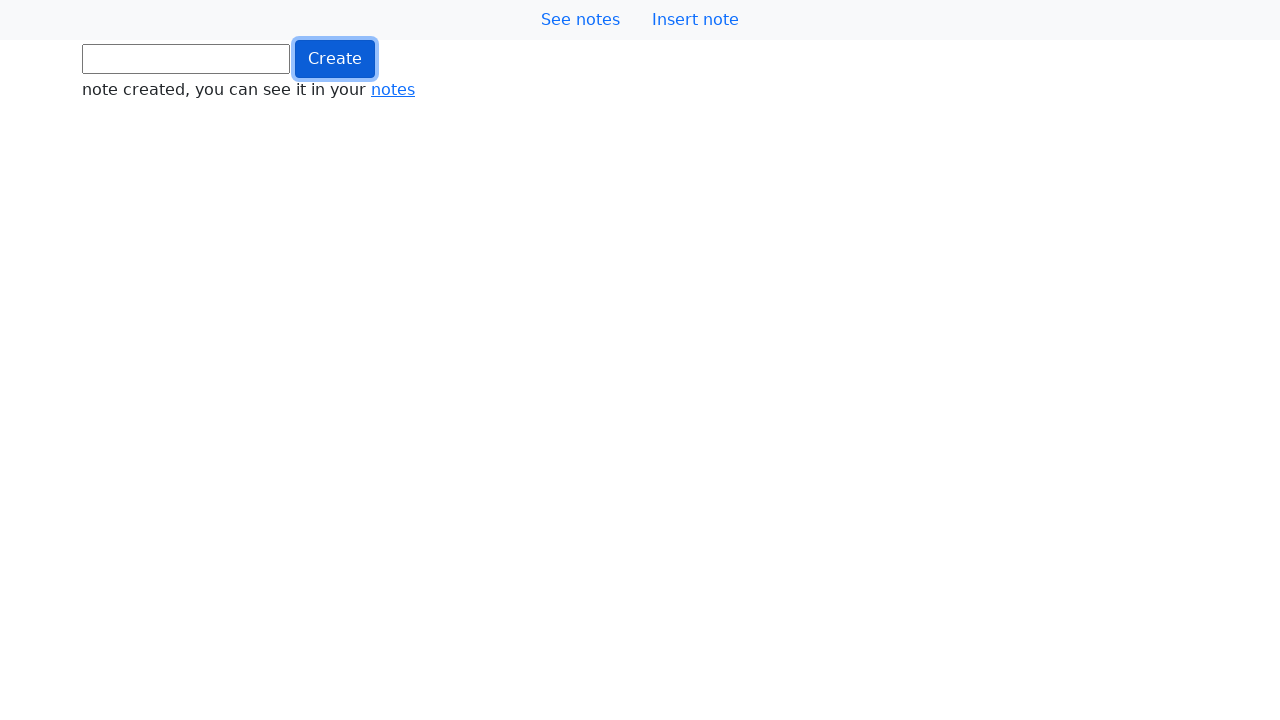

Clicked button (iteration 485/1000) at (335, 59) on .btn.btn-primary
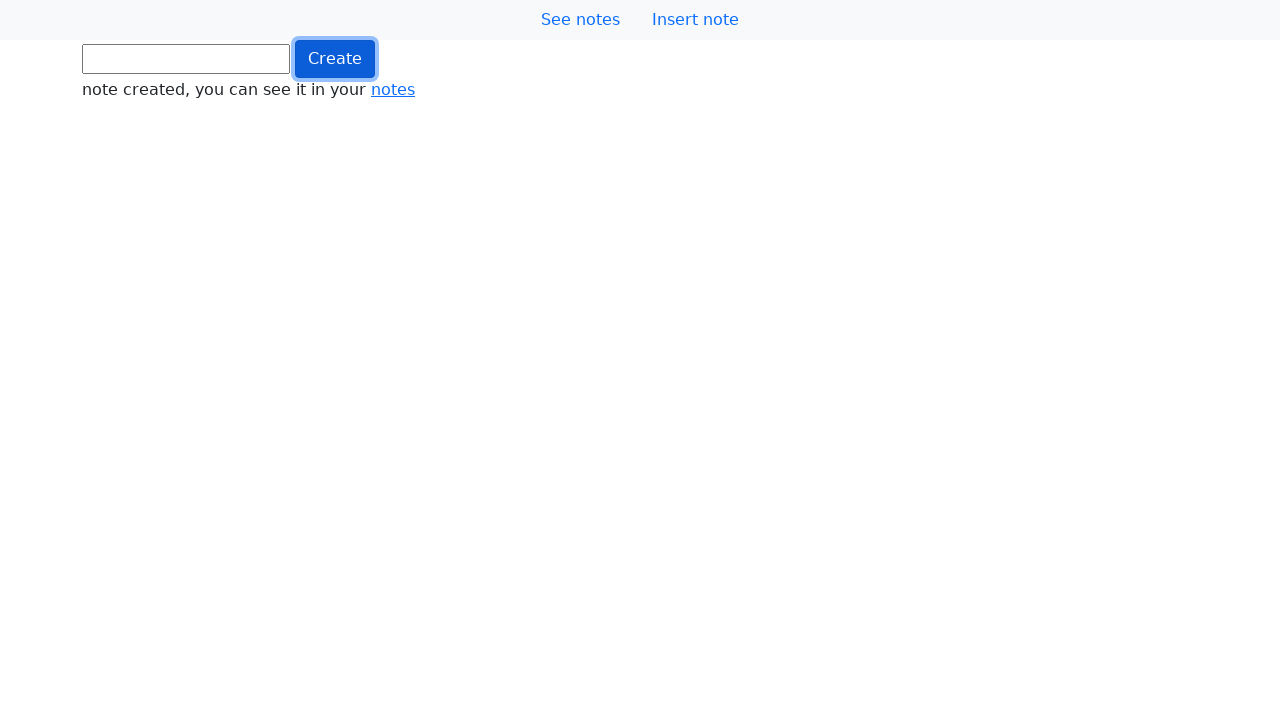

Clicked button (iteration 486/1000) at (335, 59) on .btn.btn-primary
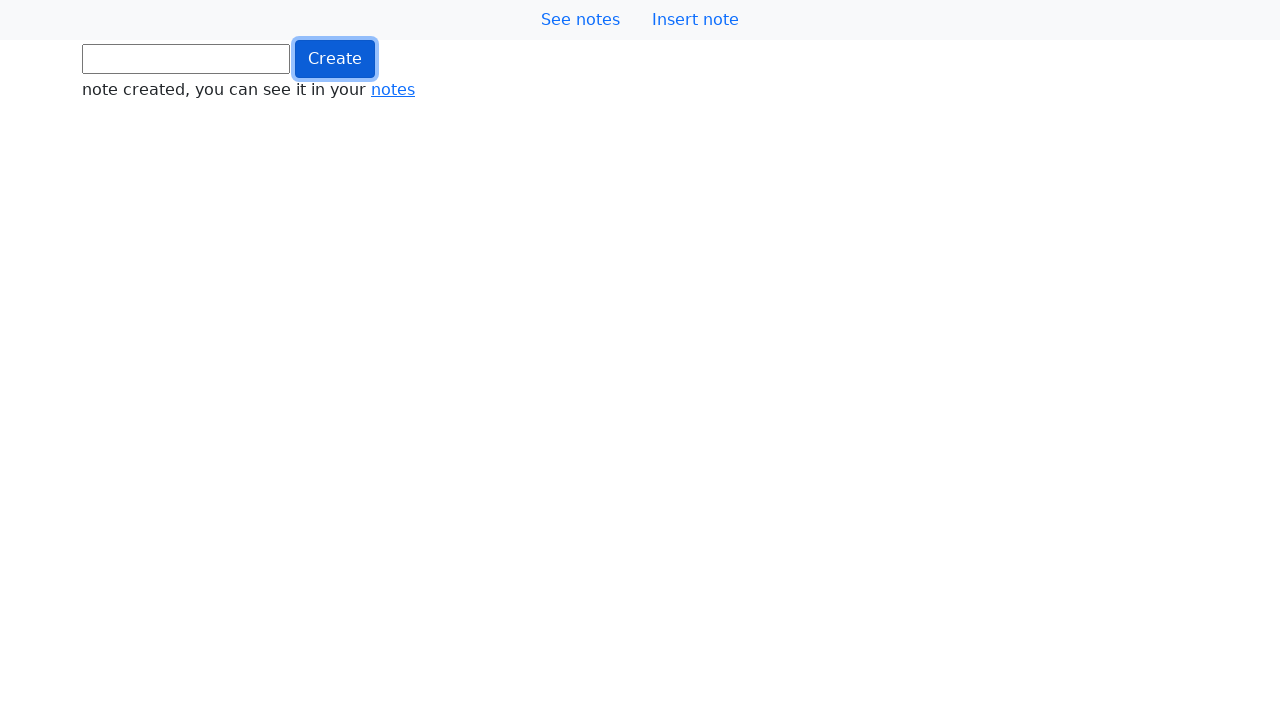

Clicked button (iteration 487/1000) at (335, 59) on .btn.btn-primary
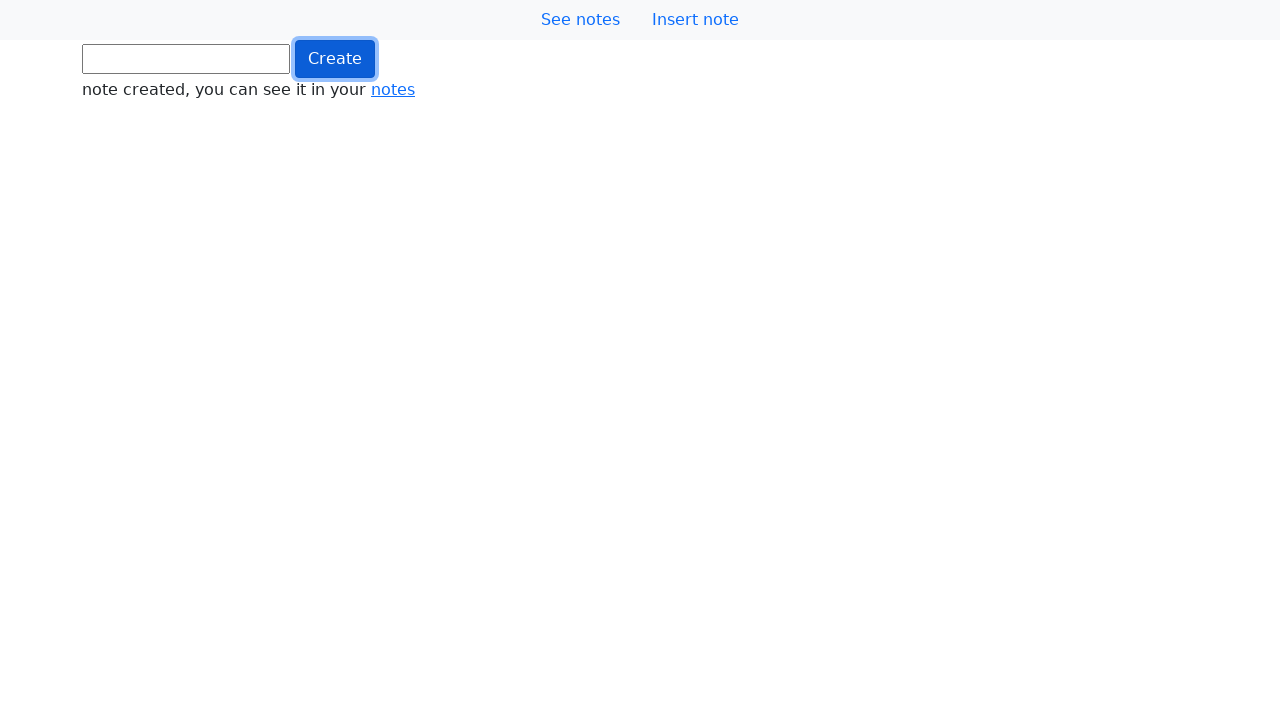

Clicked button (iteration 488/1000) at (335, 59) on .btn.btn-primary
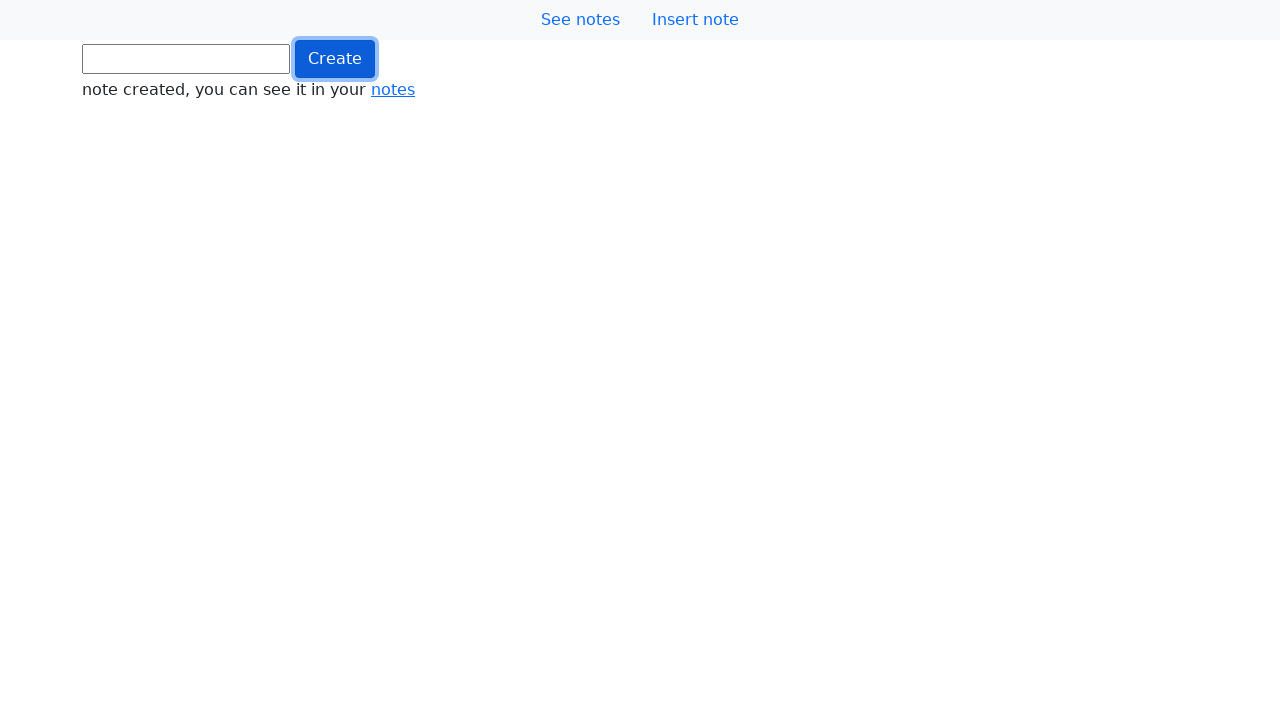

Clicked button (iteration 489/1000) at (335, 59) on .btn.btn-primary
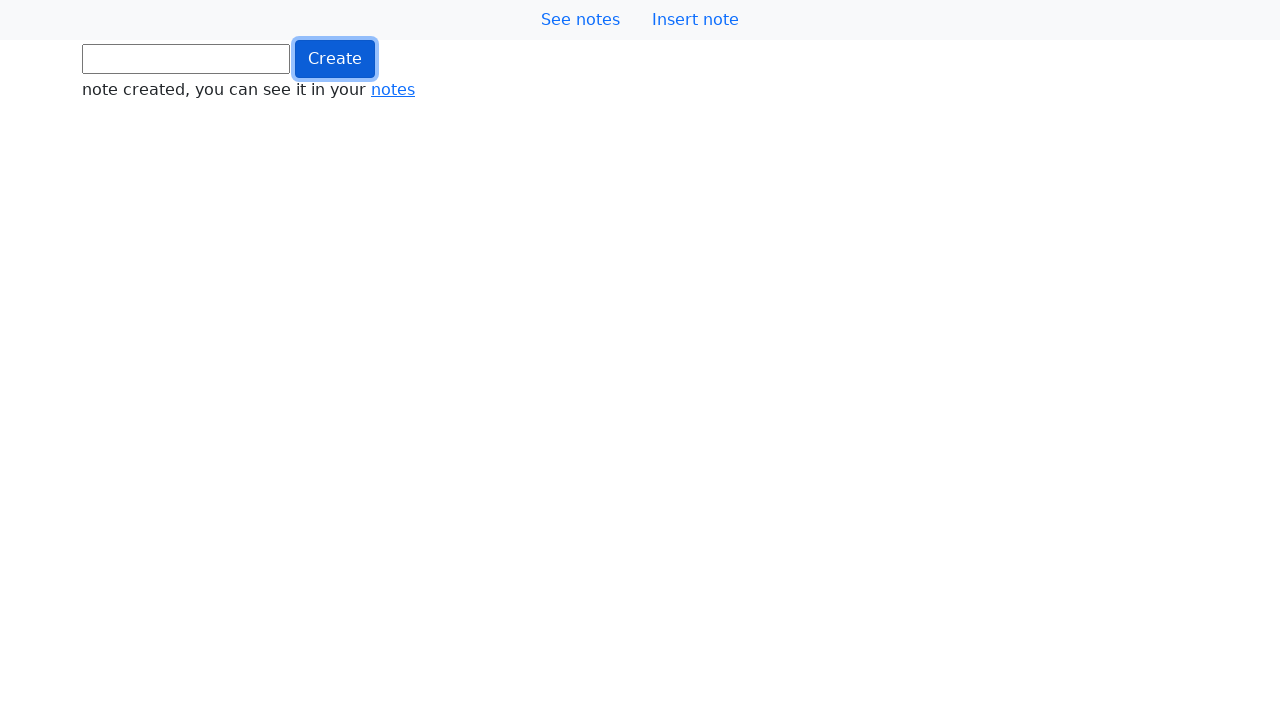

Clicked button (iteration 490/1000) at (335, 59) on .btn.btn-primary
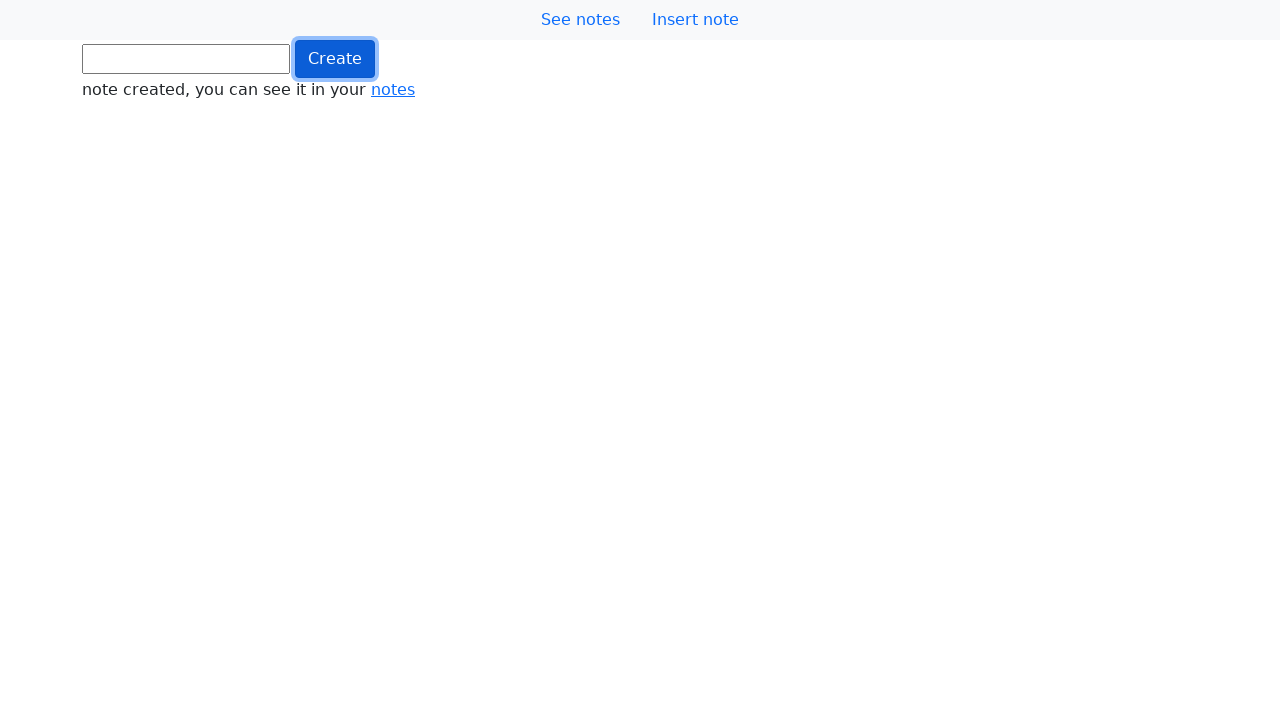

Clicked button (iteration 491/1000) at (335, 59) on .btn.btn-primary
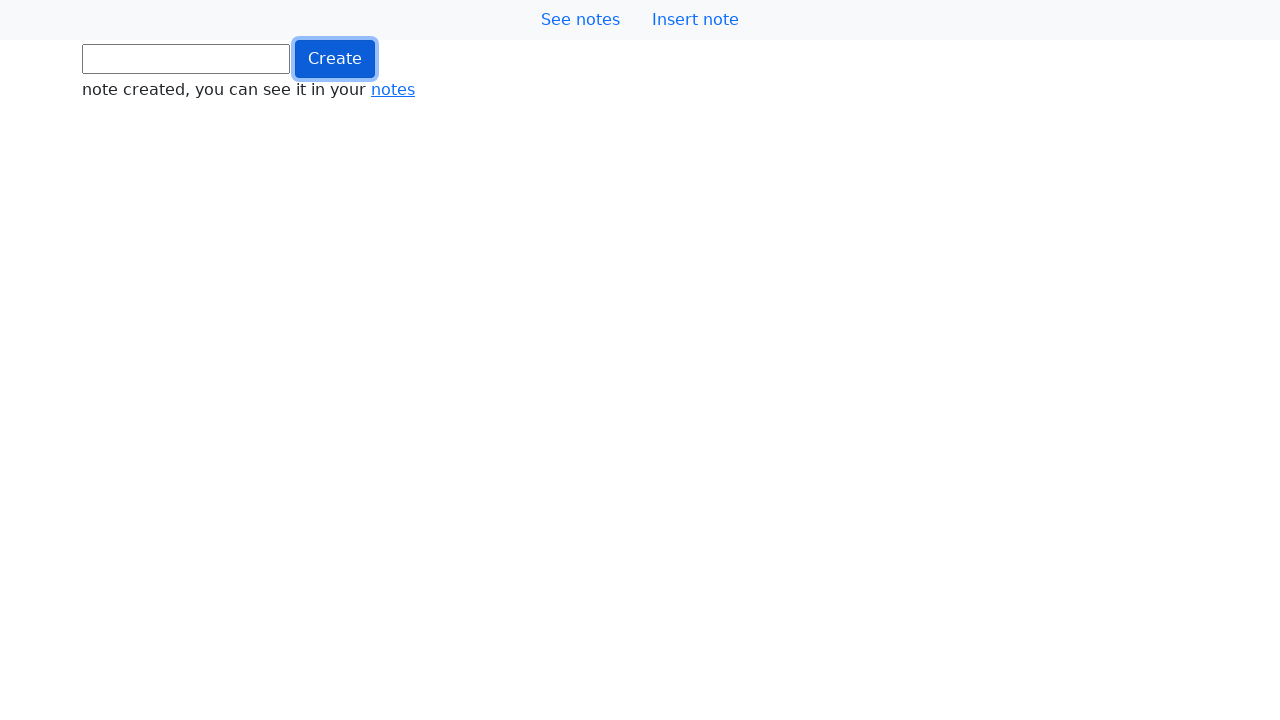

Clicked button (iteration 492/1000) at (335, 59) on .btn.btn-primary
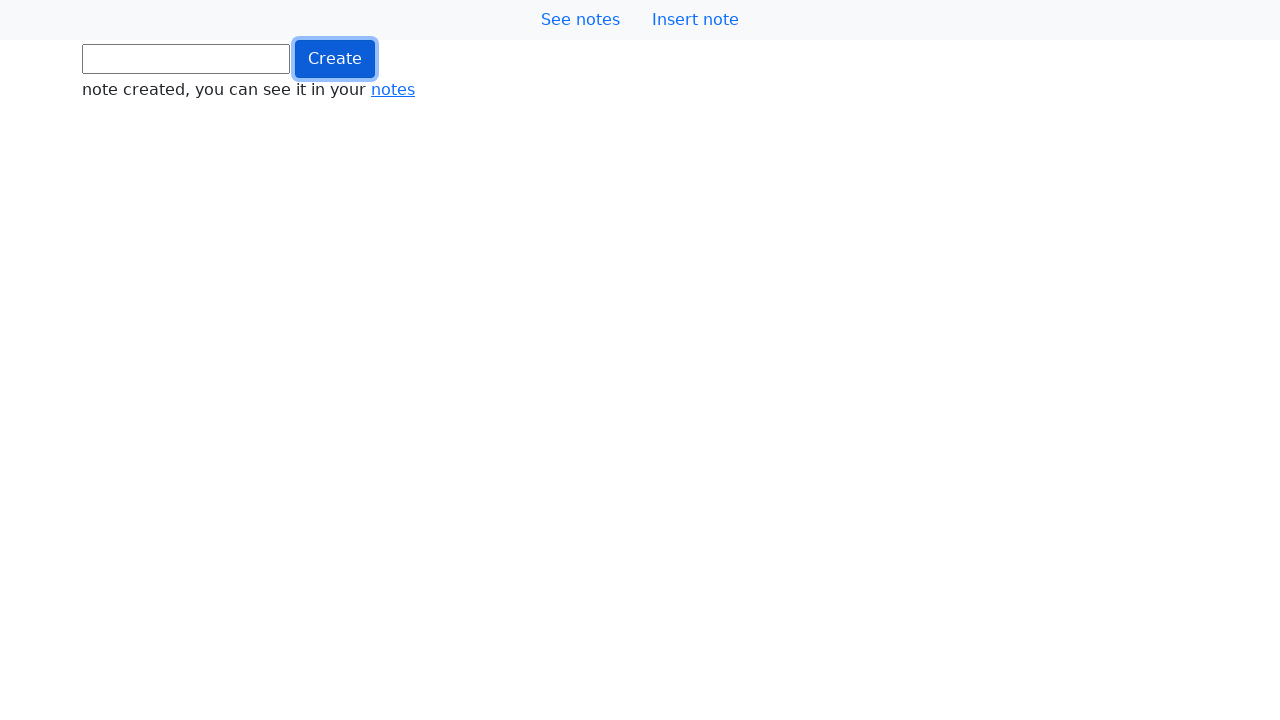

Clicked button (iteration 493/1000) at (335, 59) on .btn.btn-primary
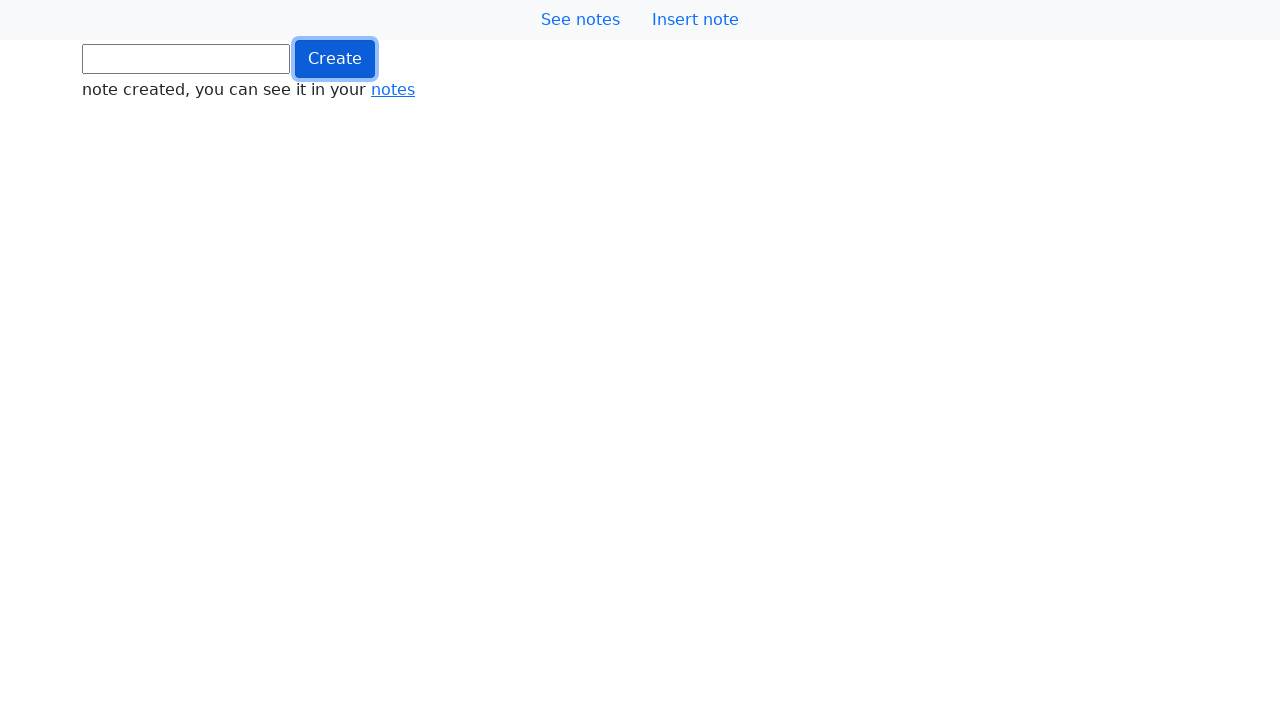

Clicked button (iteration 494/1000) at (335, 59) on .btn.btn-primary
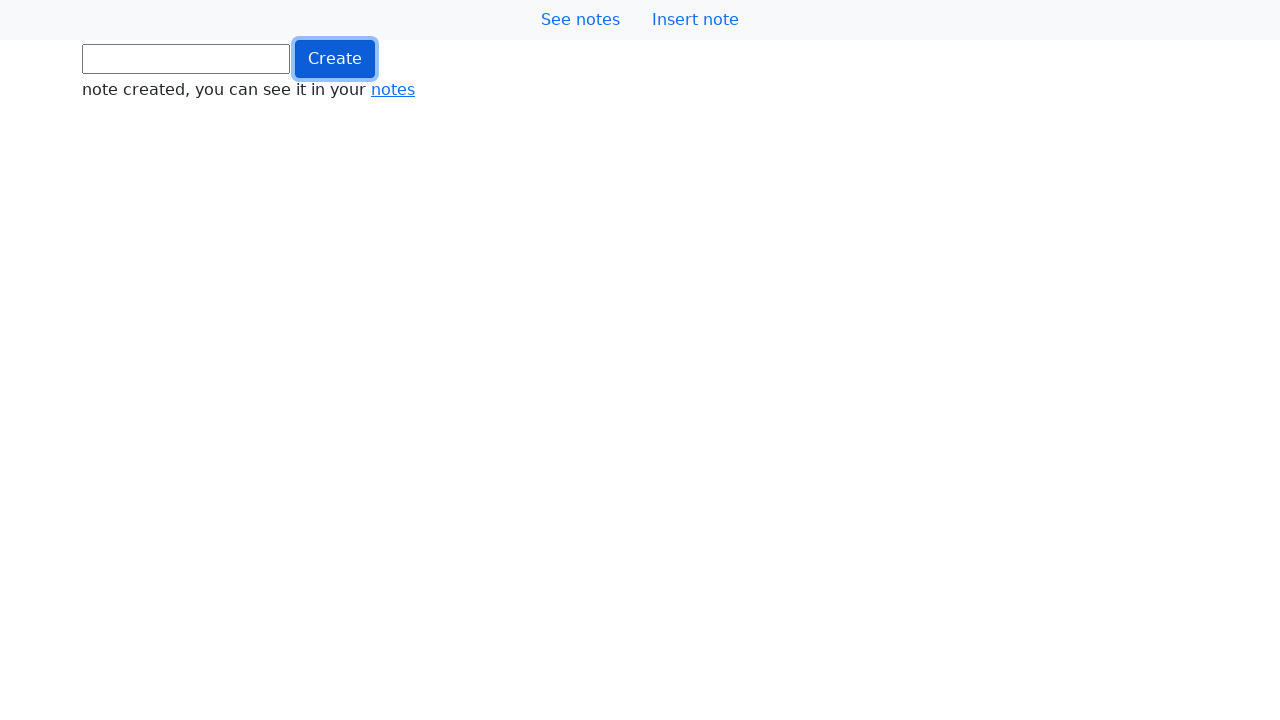

Clicked button (iteration 495/1000) at (335, 59) on .btn.btn-primary
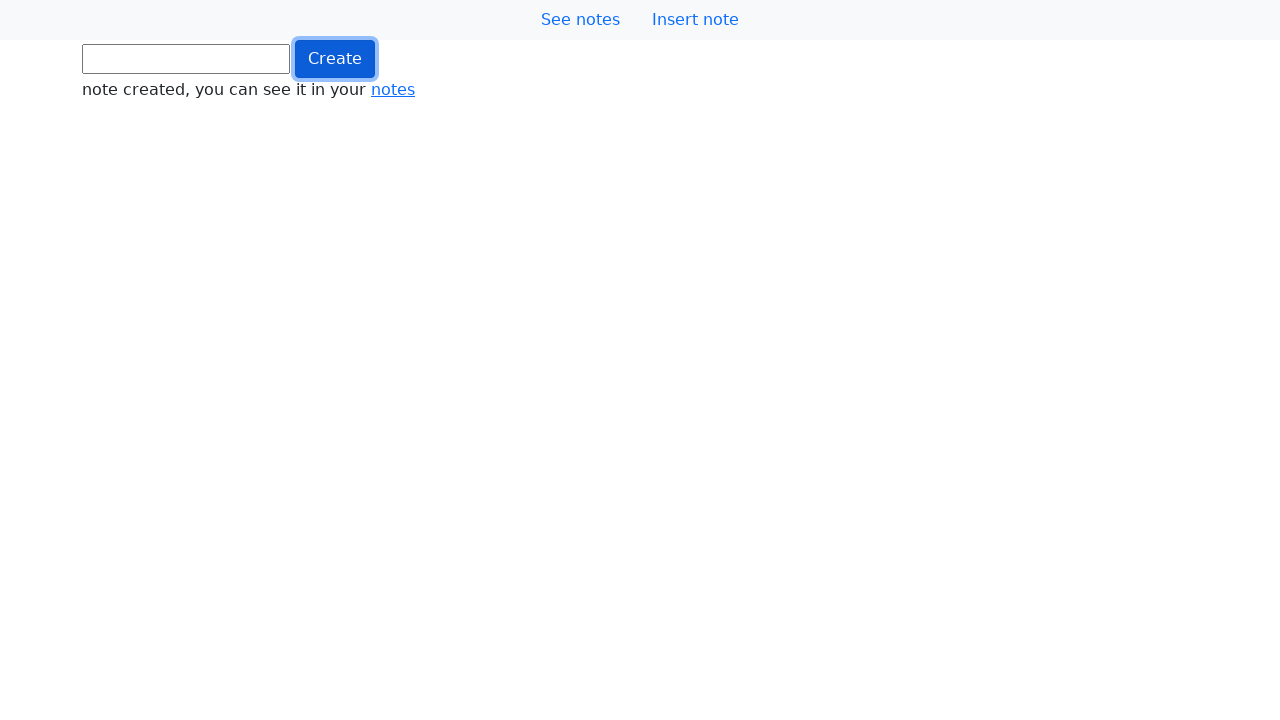

Clicked button (iteration 496/1000) at (335, 59) on .btn.btn-primary
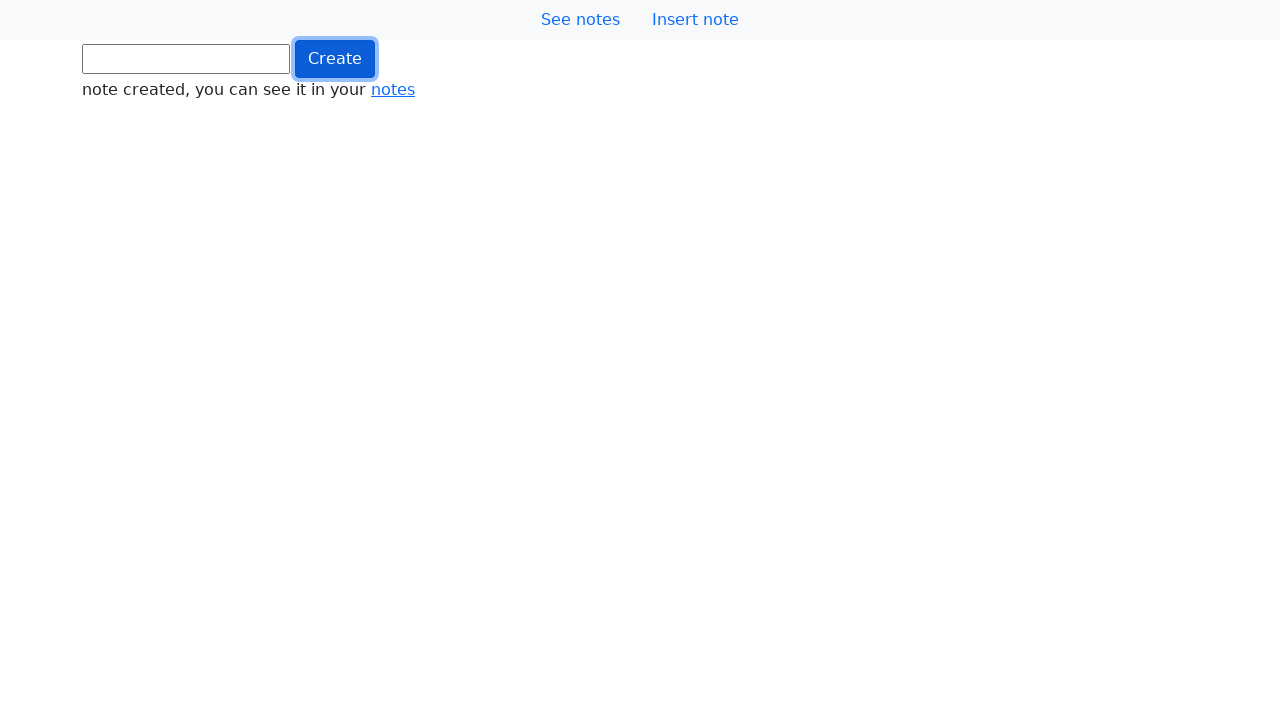

Clicked button (iteration 497/1000) at (335, 59) on .btn.btn-primary
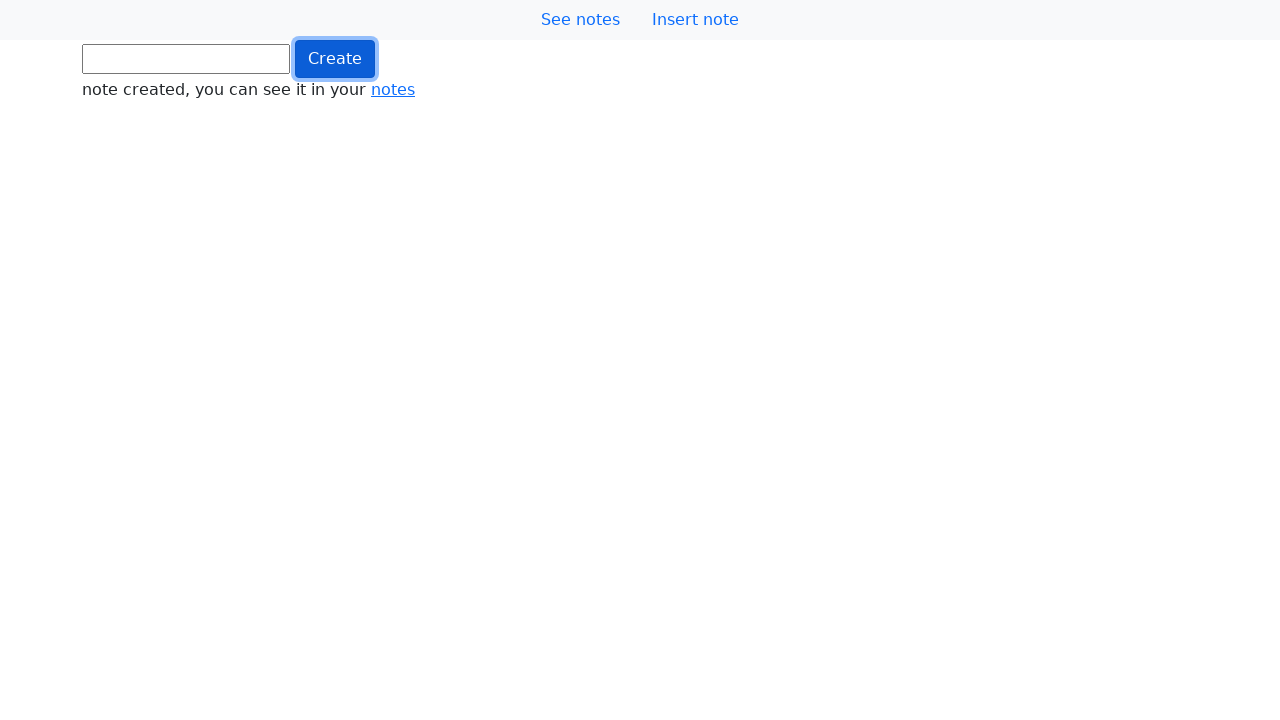

Clicked button (iteration 498/1000) at (335, 59) on .btn.btn-primary
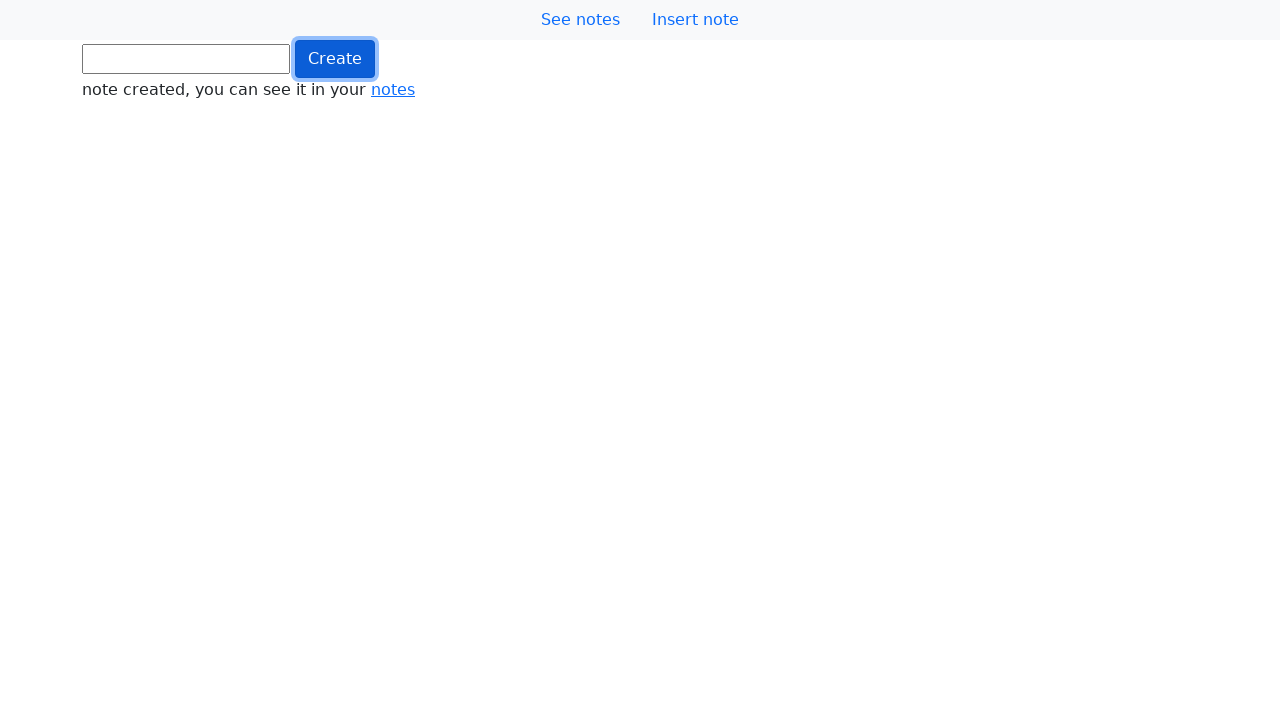

Clicked button (iteration 499/1000) at (335, 59) on .btn.btn-primary
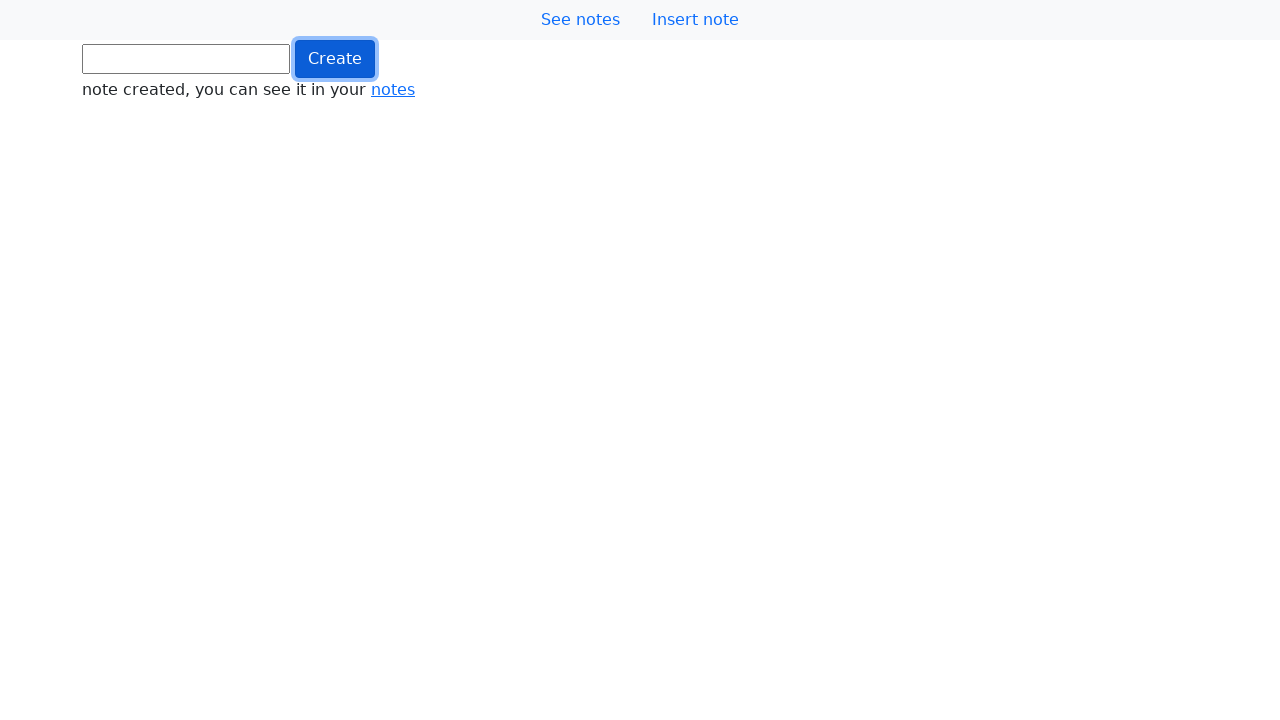

Clicked button (iteration 500/1000) at (335, 59) on .btn.btn-primary
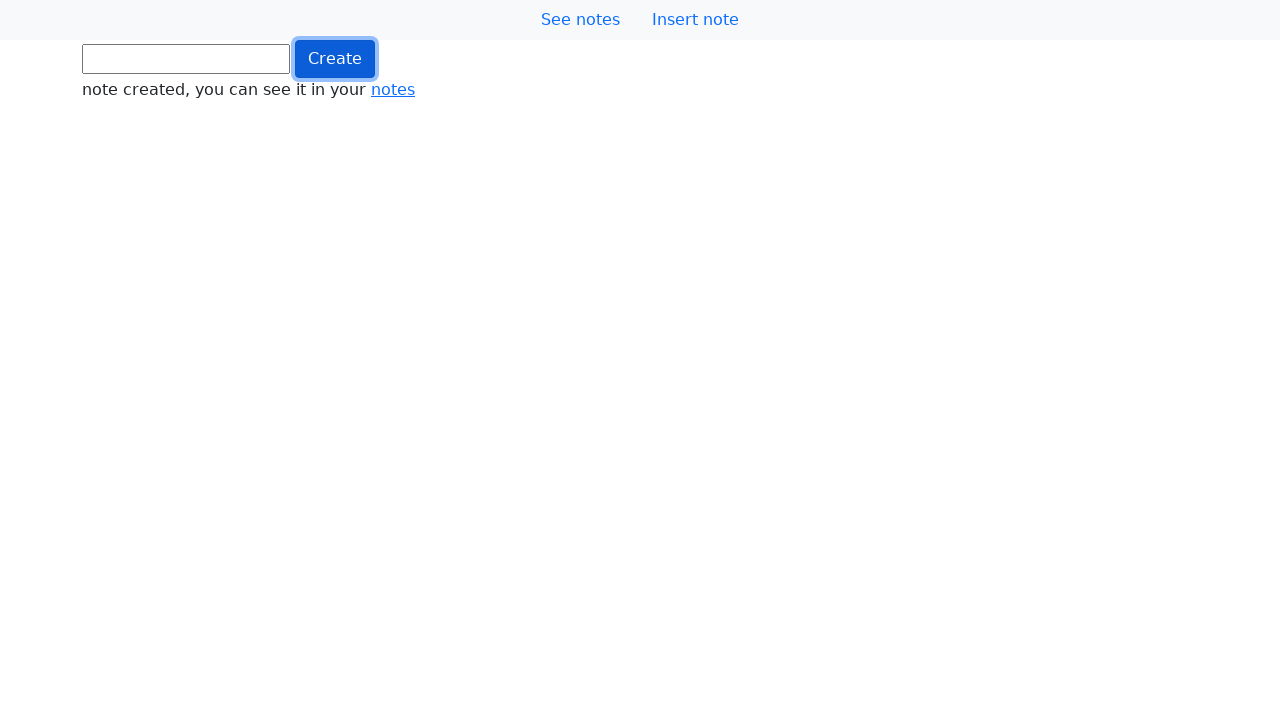

Clicked button (iteration 501/1000) at (335, 59) on .btn.btn-primary
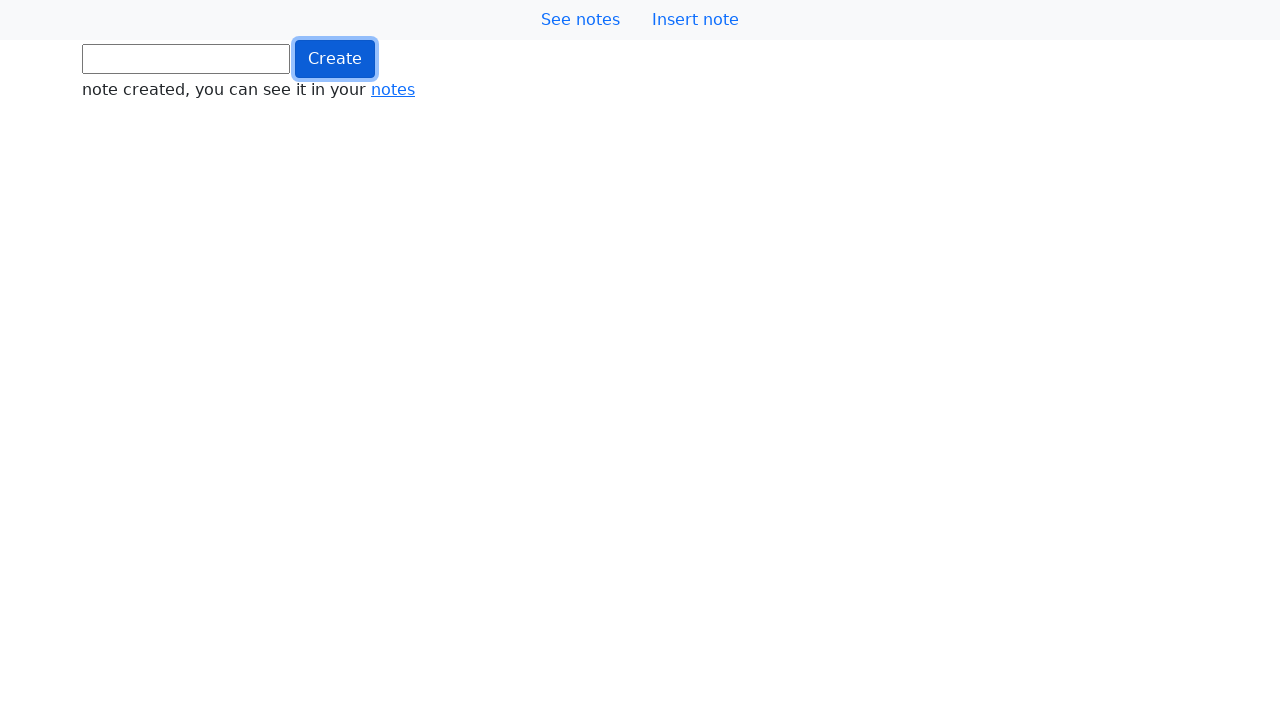

Clicked button (iteration 502/1000) at (335, 59) on .btn.btn-primary
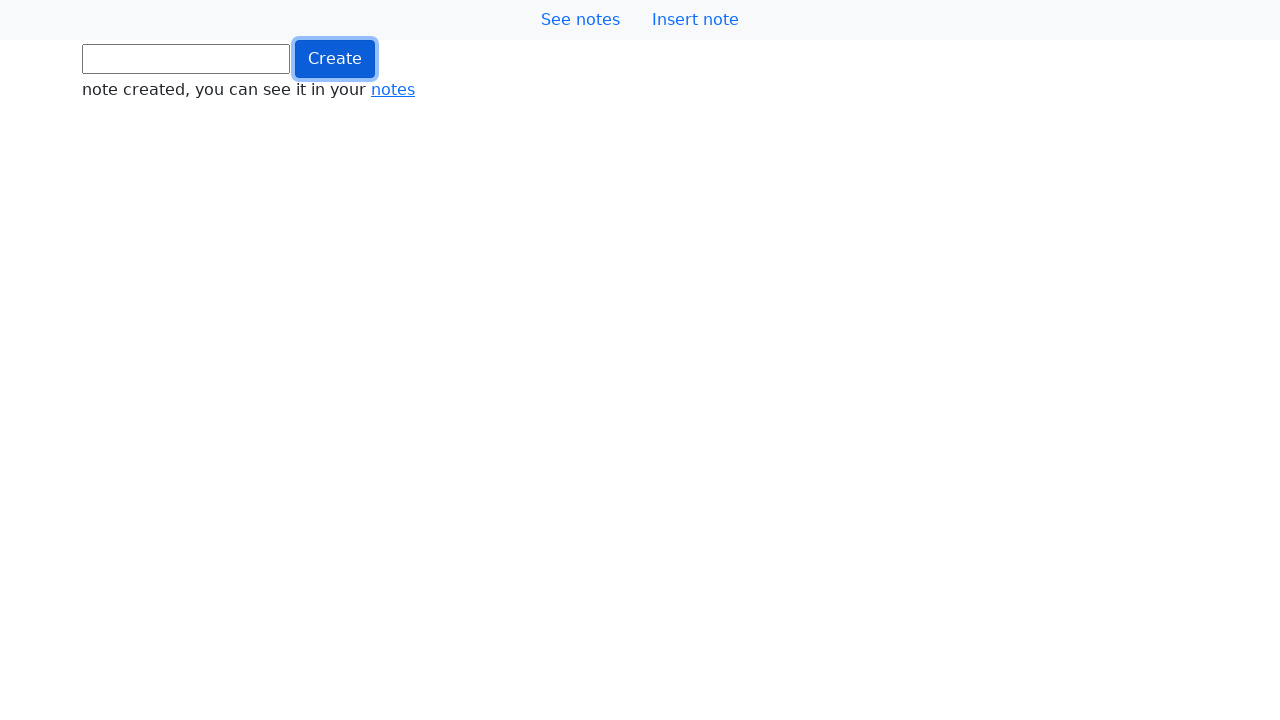

Clicked button (iteration 503/1000) at (335, 59) on .btn.btn-primary
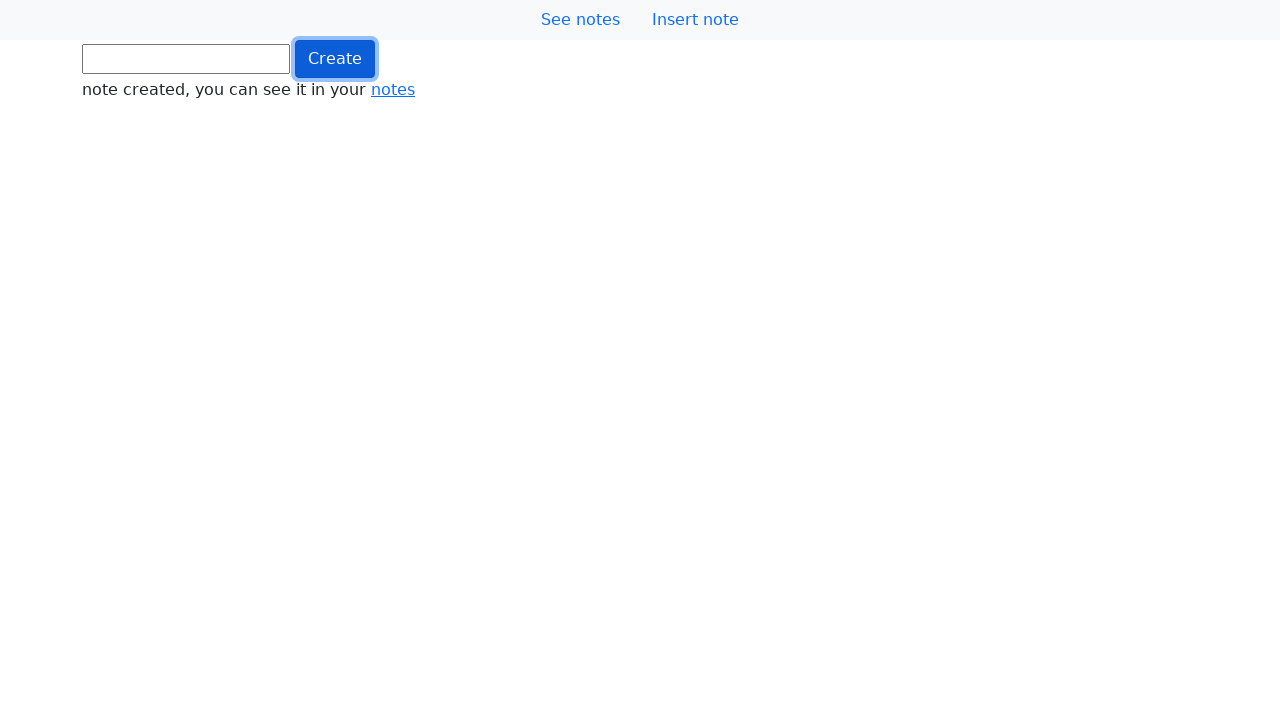

Clicked button (iteration 504/1000) at (335, 59) on .btn.btn-primary
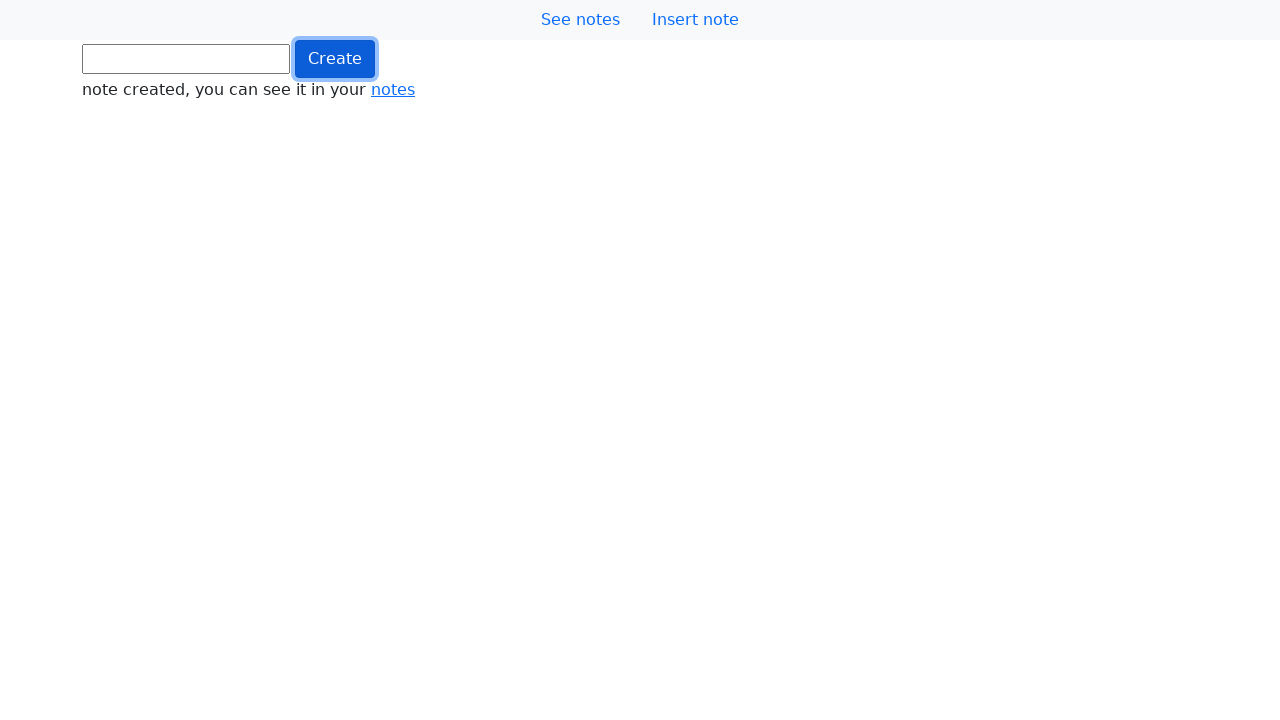

Clicked button (iteration 505/1000) at (335, 59) on .btn.btn-primary
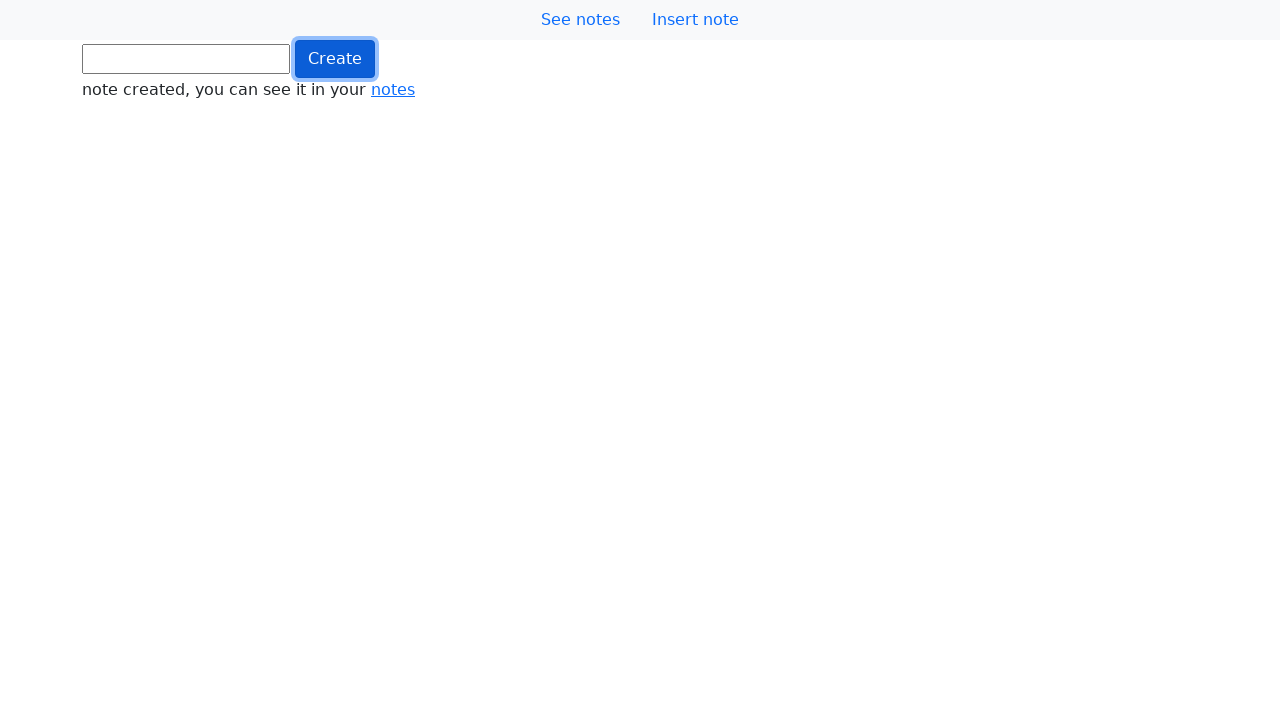

Clicked button (iteration 506/1000) at (335, 59) on .btn.btn-primary
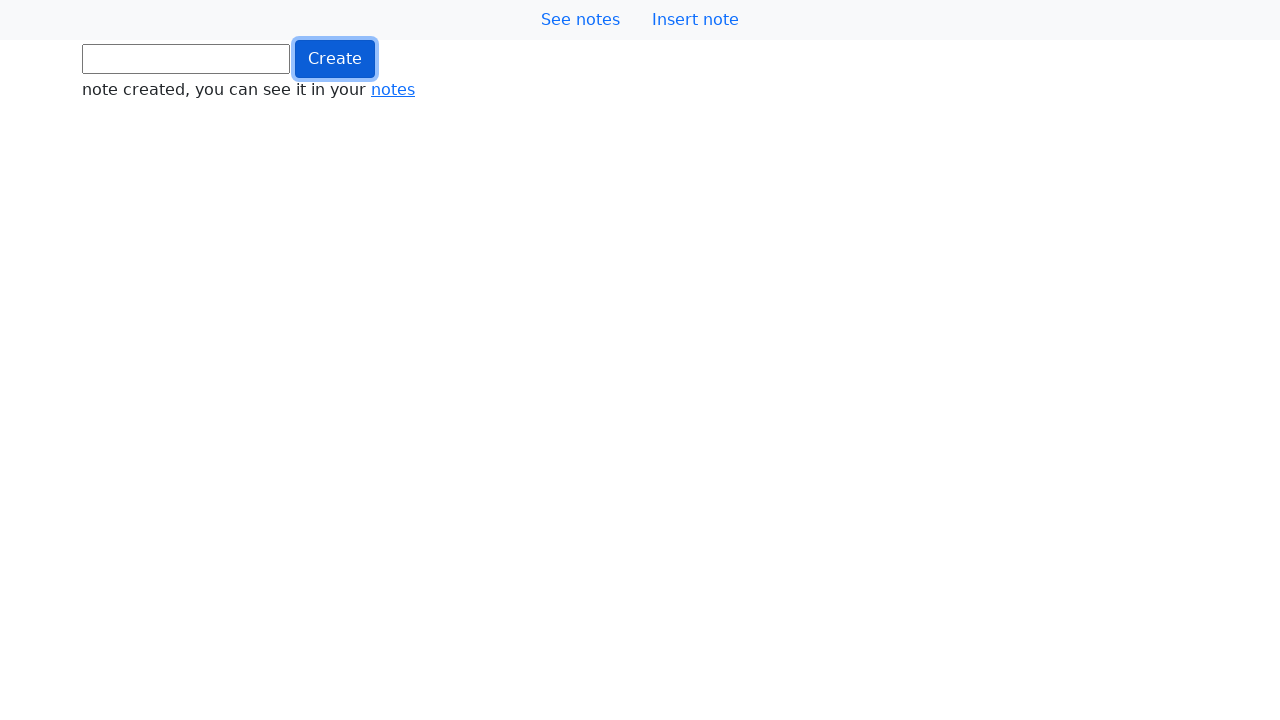

Clicked button (iteration 507/1000) at (335, 59) on .btn.btn-primary
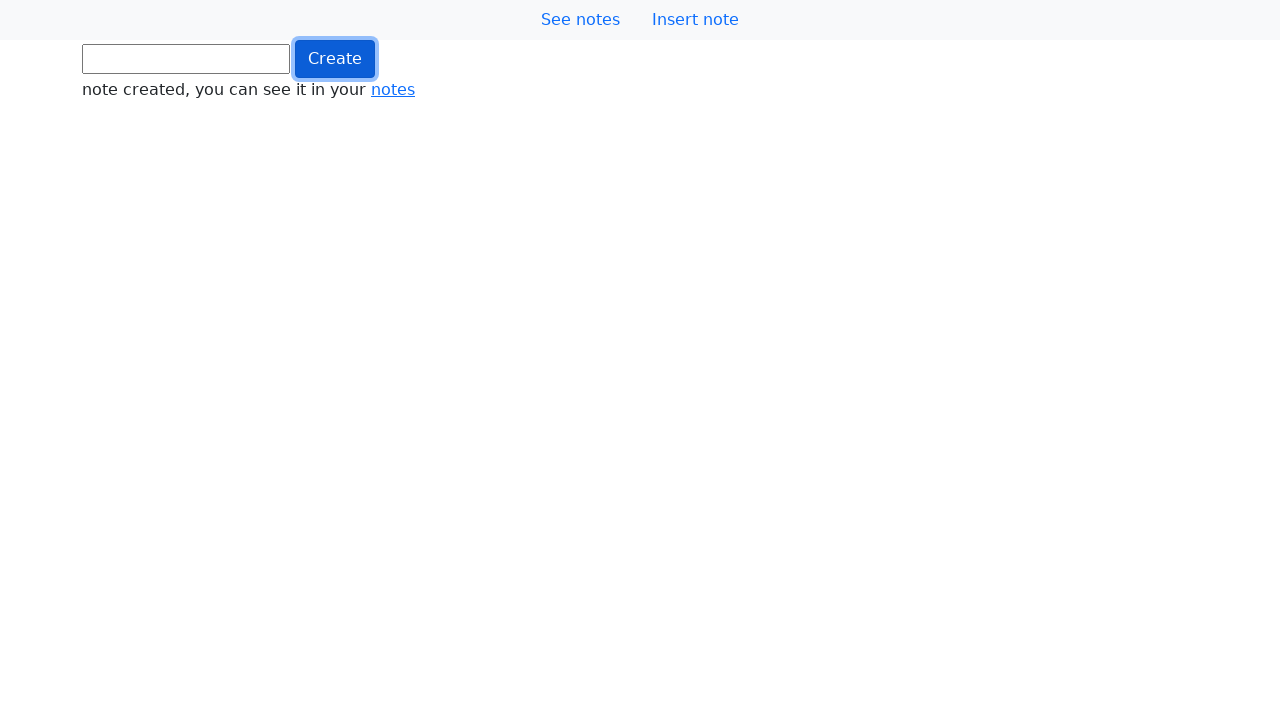

Clicked button (iteration 508/1000) at (335, 59) on .btn.btn-primary
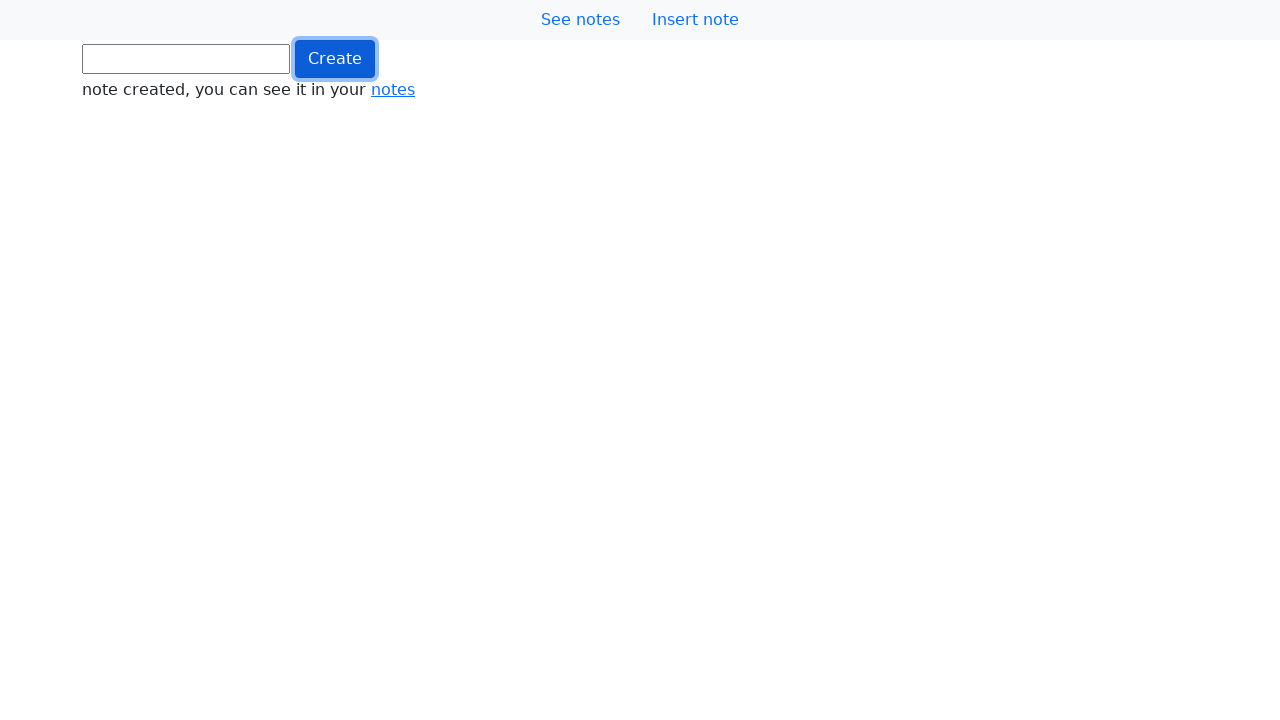

Clicked button (iteration 509/1000) at (335, 59) on .btn.btn-primary
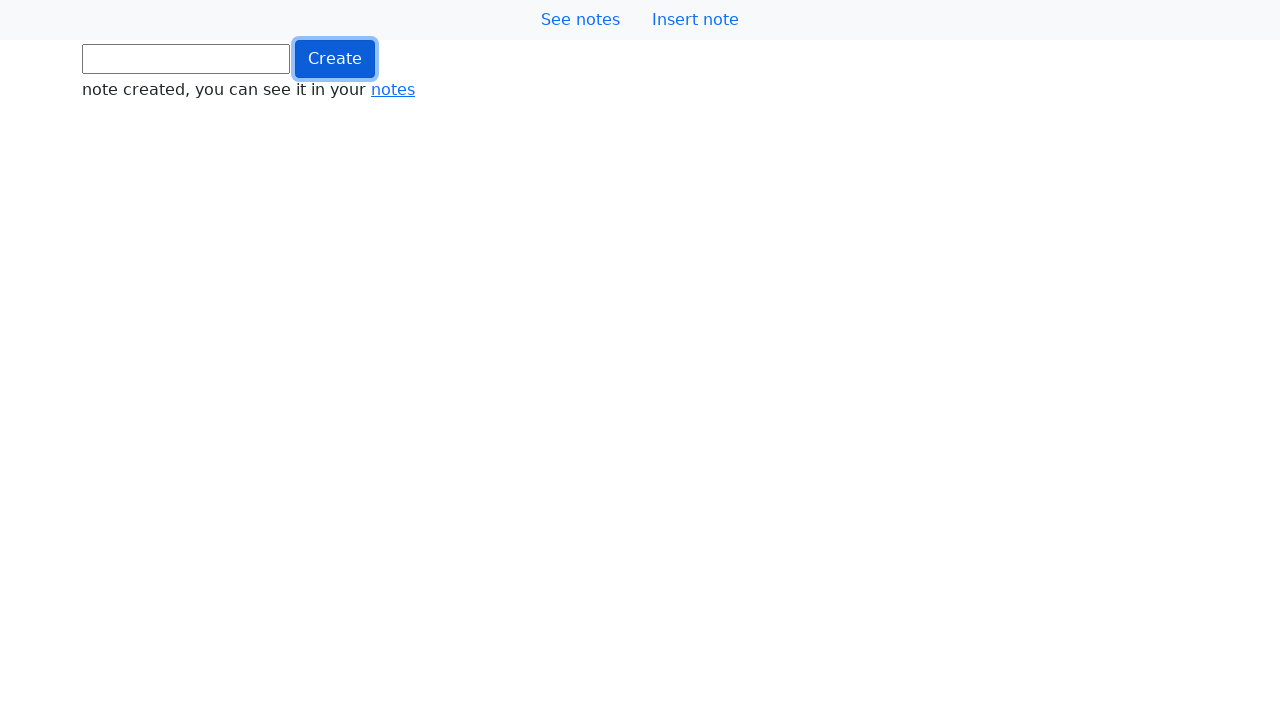

Clicked button (iteration 510/1000) at (335, 59) on .btn.btn-primary
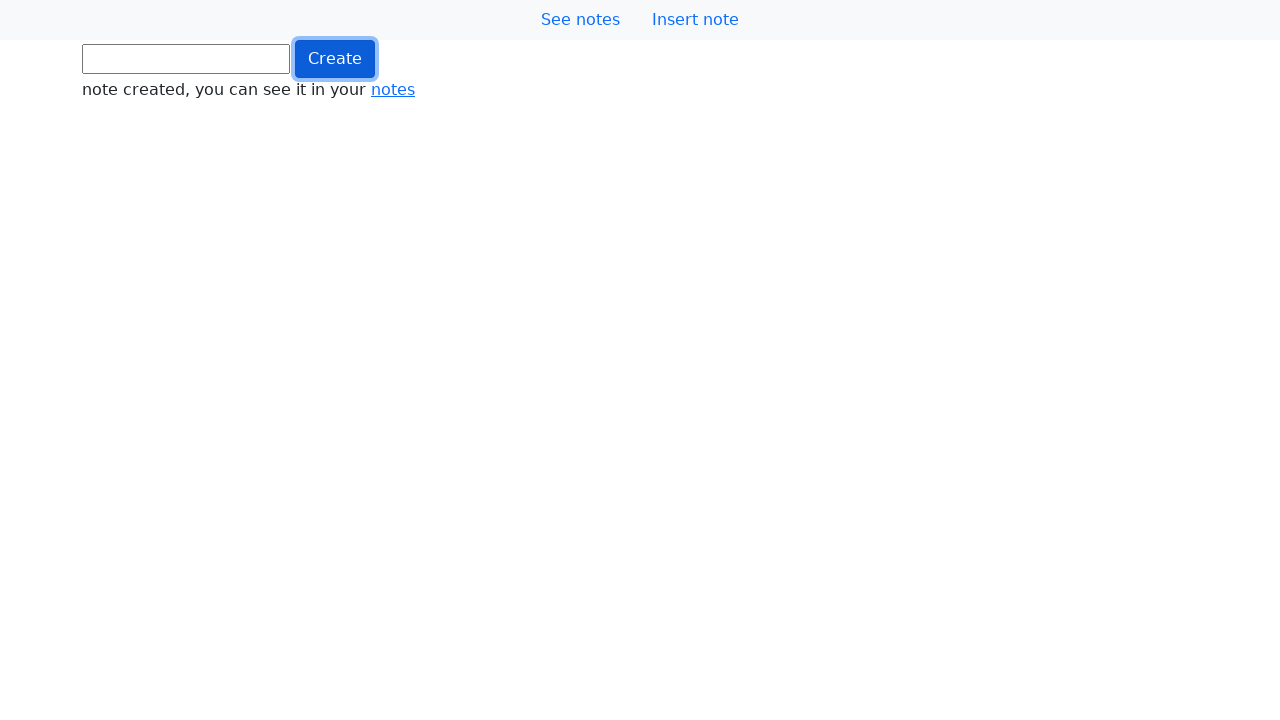

Clicked button (iteration 511/1000) at (335, 59) on .btn.btn-primary
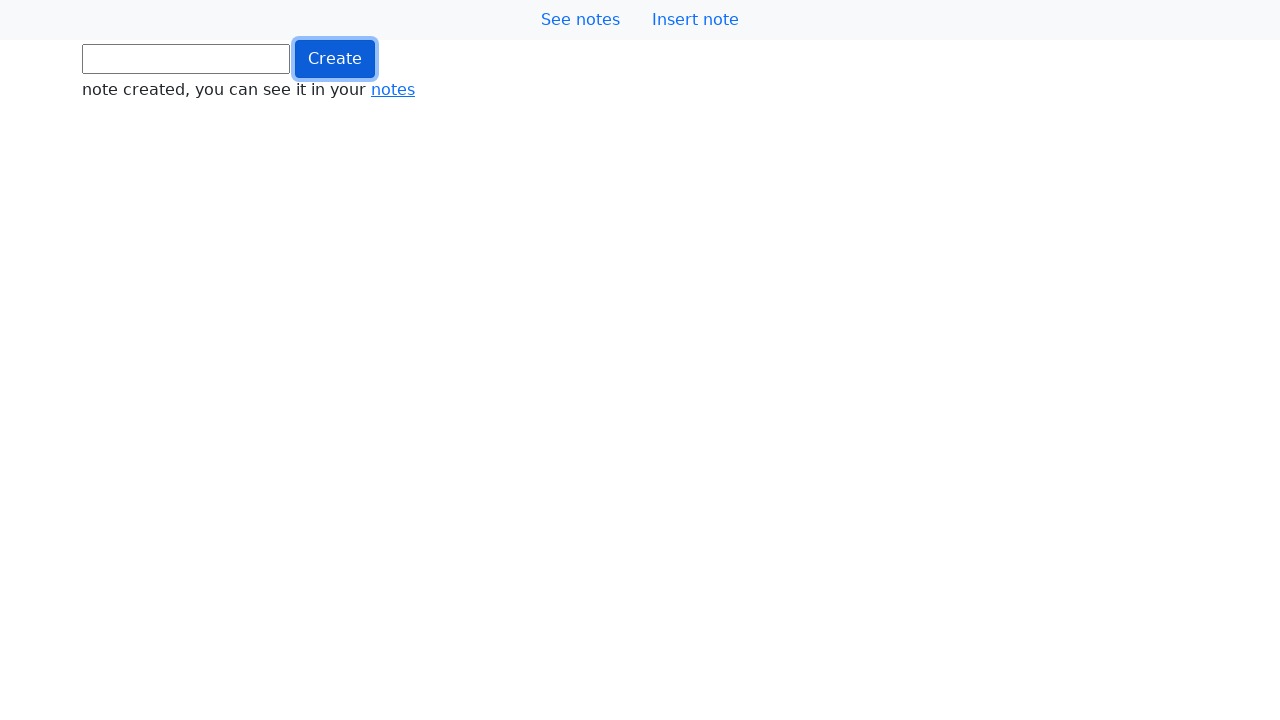

Clicked button (iteration 512/1000) at (335, 59) on .btn.btn-primary
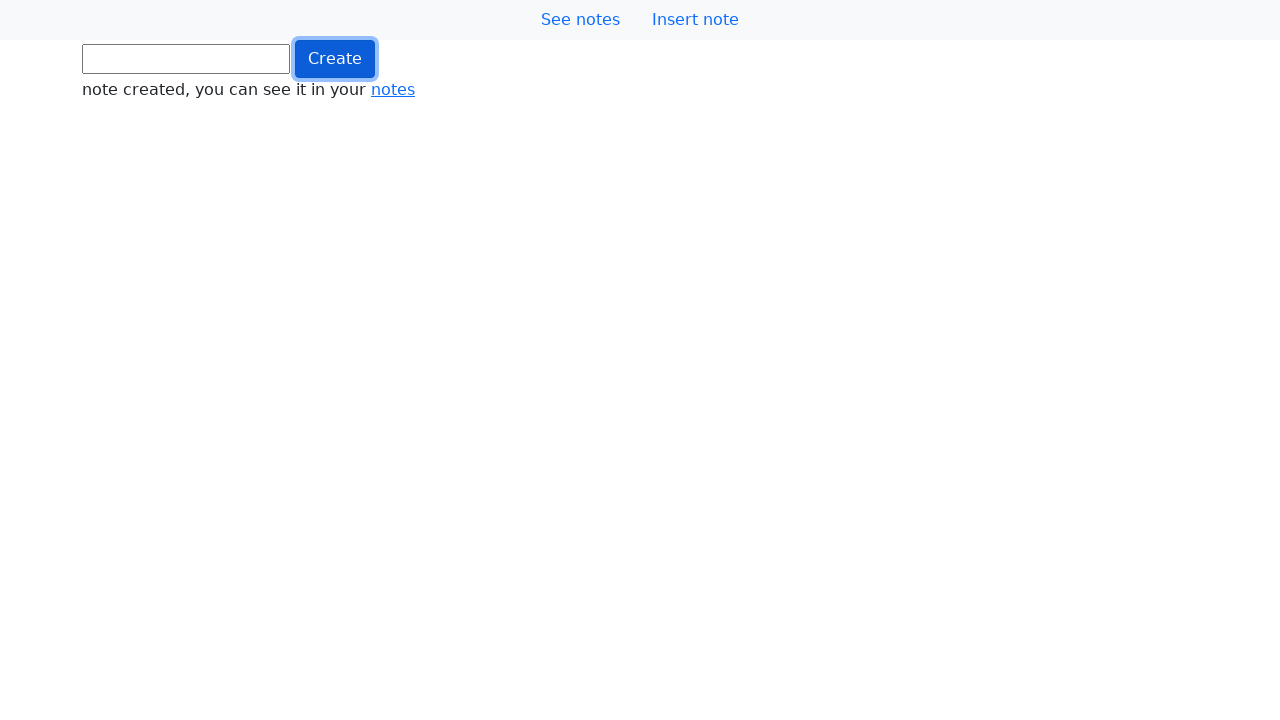

Clicked button (iteration 513/1000) at (335, 59) on .btn.btn-primary
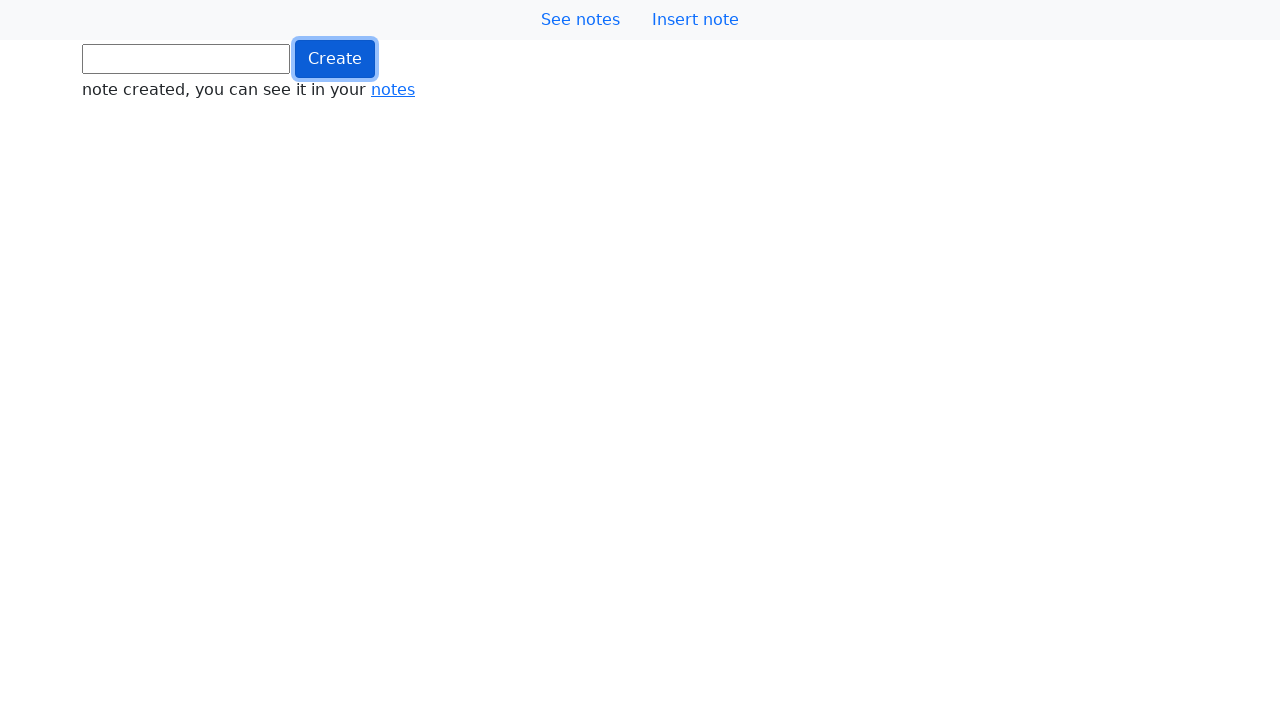

Clicked button (iteration 514/1000) at (335, 59) on .btn.btn-primary
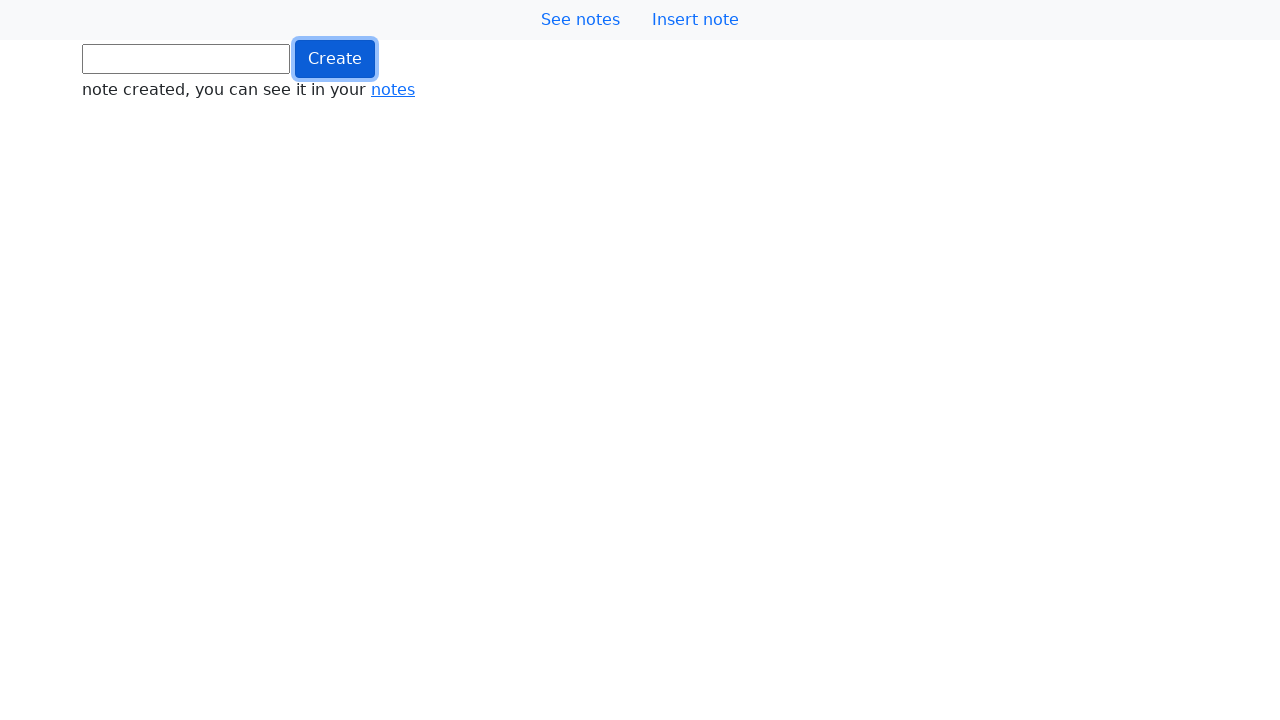

Clicked button (iteration 515/1000) at (335, 59) on .btn.btn-primary
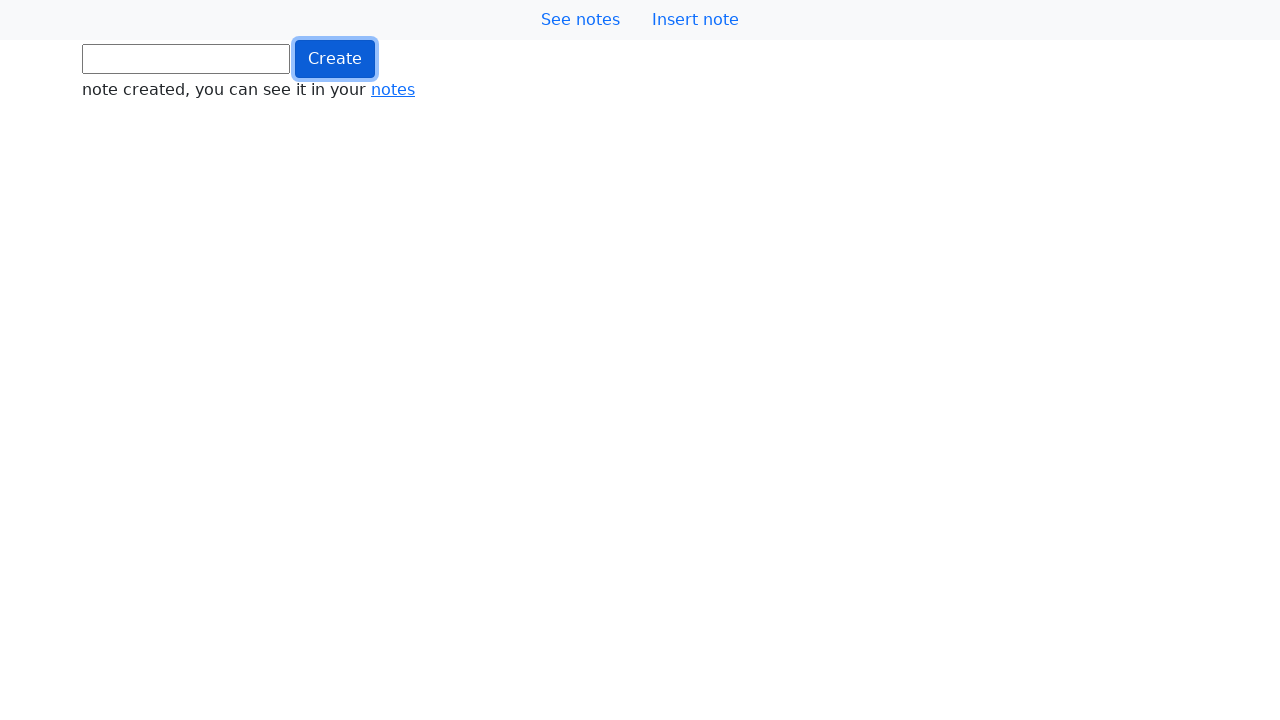

Clicked button (iteration 516/1000) at (335, 59) on .btn.btn-primary
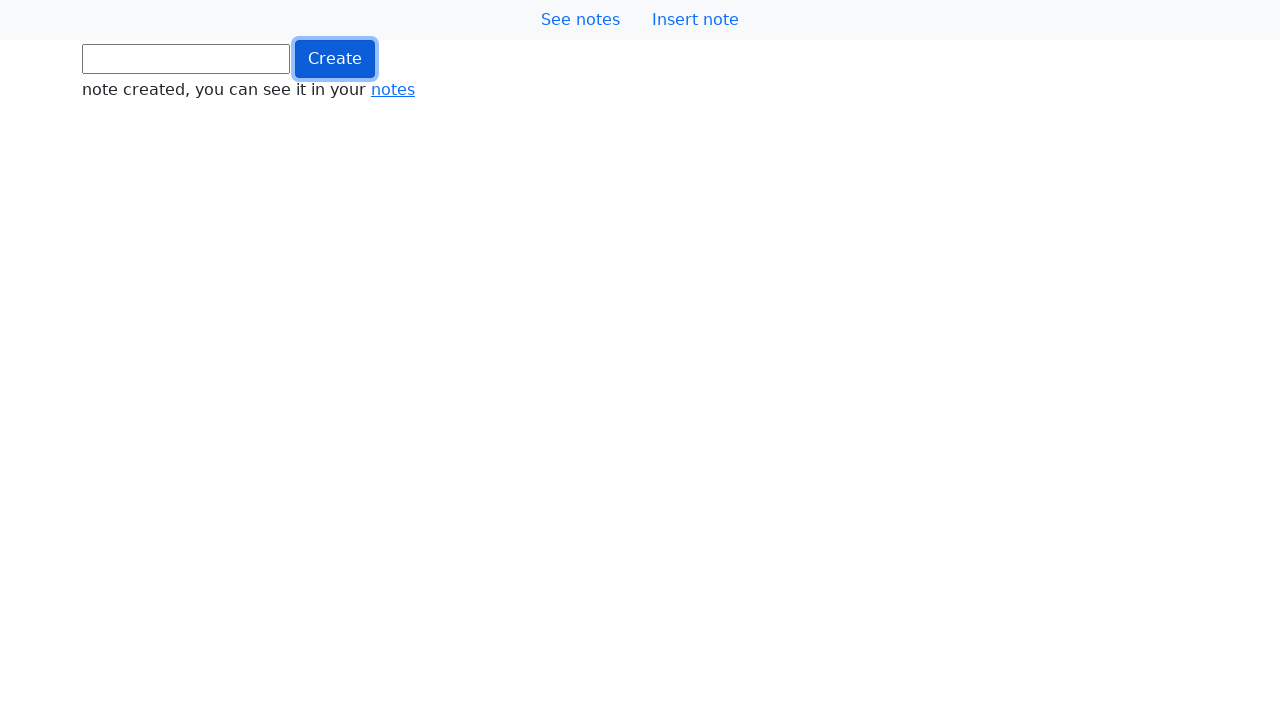

Clicked button (iteration 517/1000) at (335, 59) on .btn.btn-primary
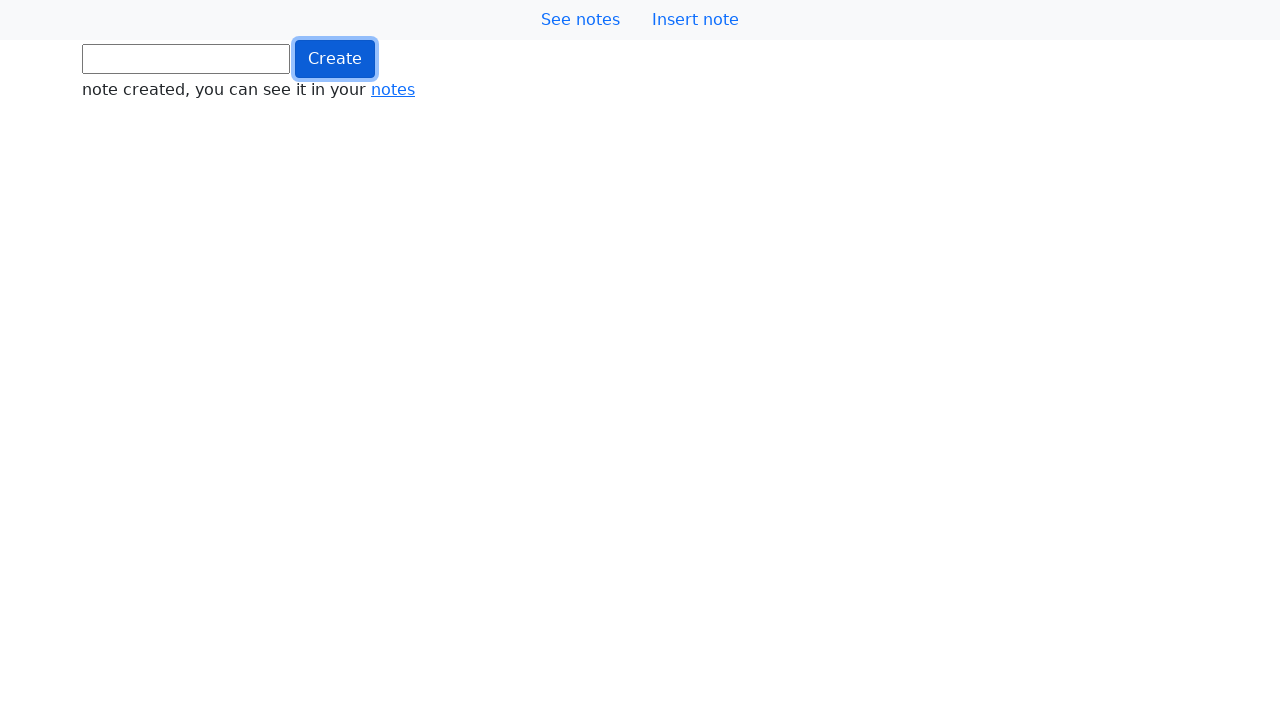

Clicked button (iteration 518/1000) at (335, 59) on .btn.btn-primary
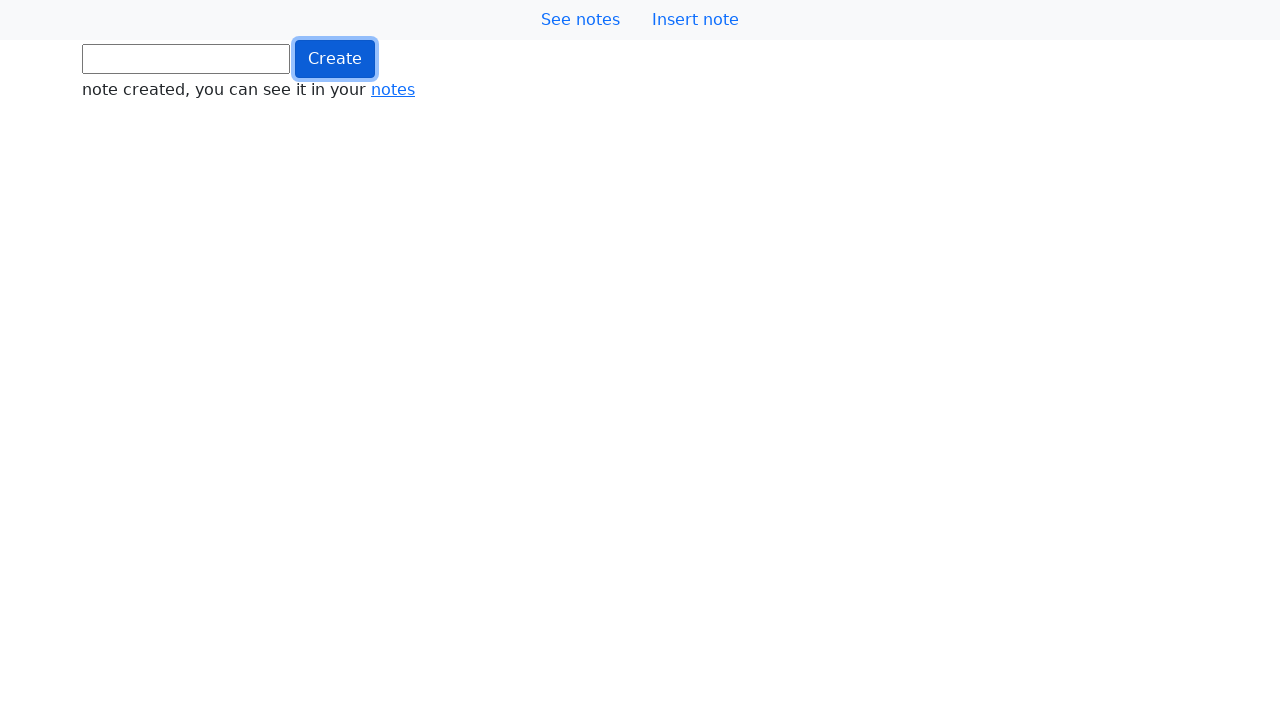

Clicked button (iteration 519/1000) at (335, 59) on .btn.btn-primary
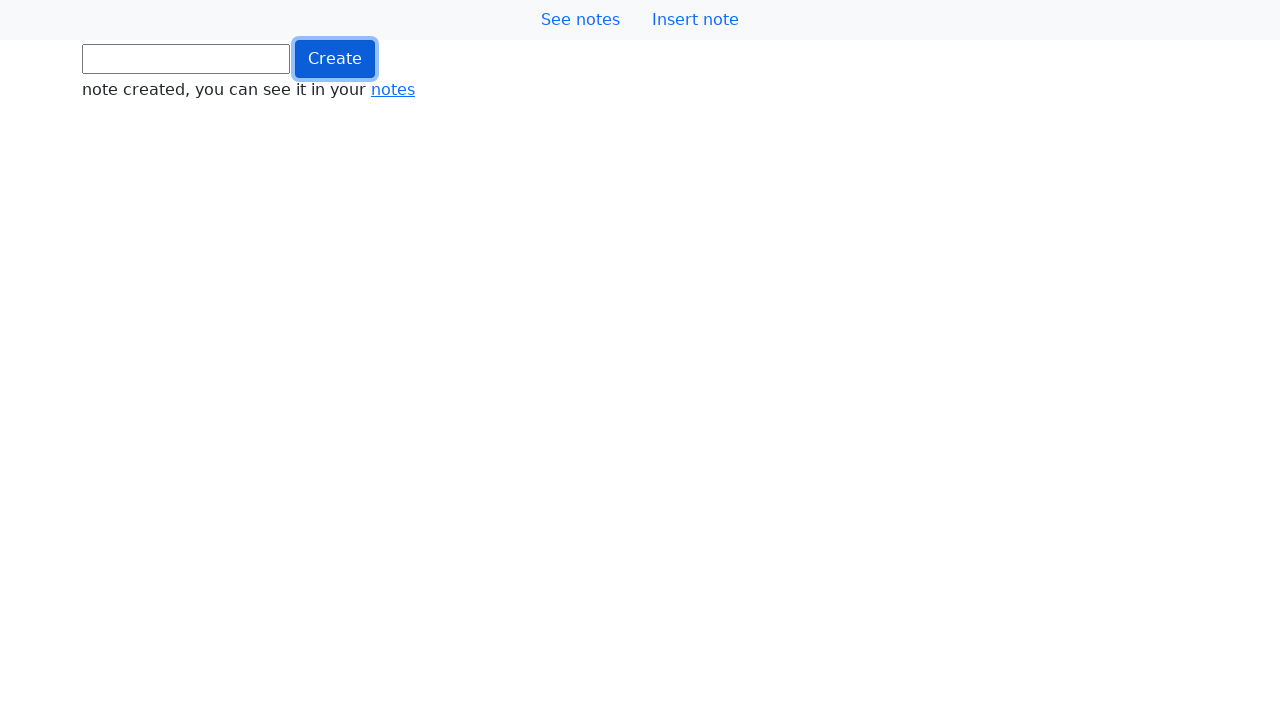

Clicked button (iteration 520/1000) at (335, 59) on .btn.btn-primary
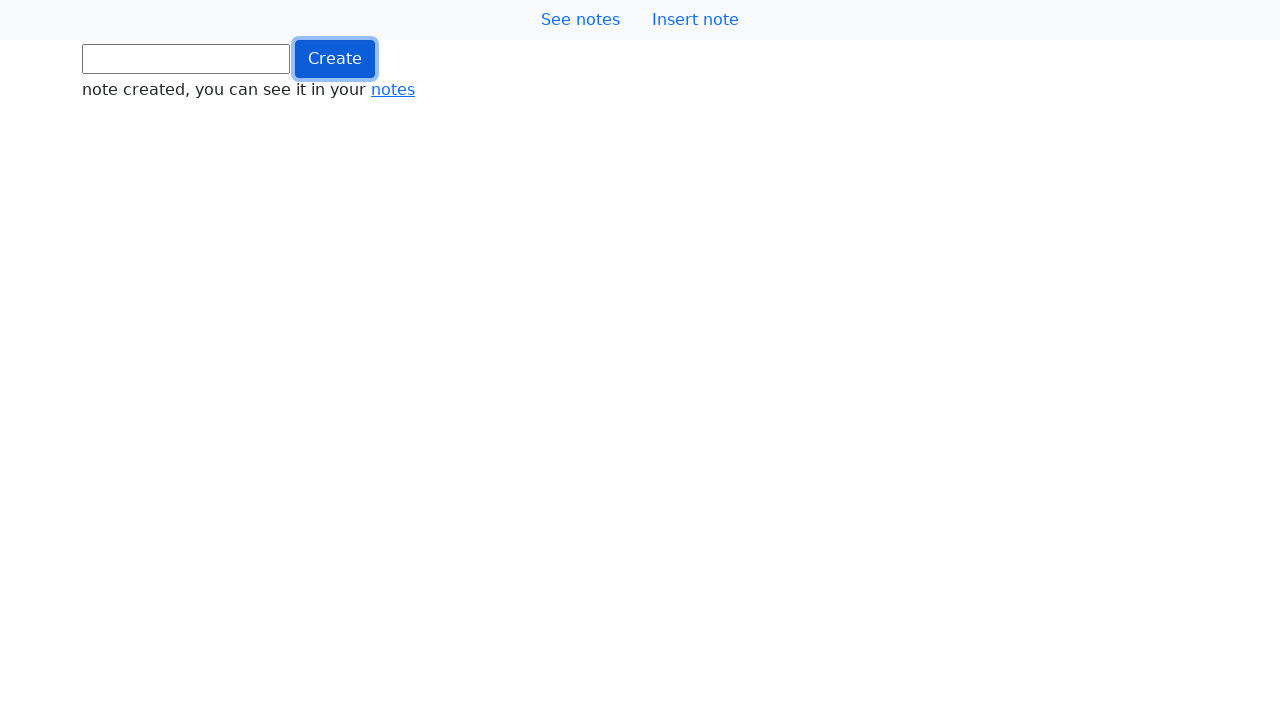

Clicked button (iteration 521/1000) at (335, 59) on .btn.btn-primary
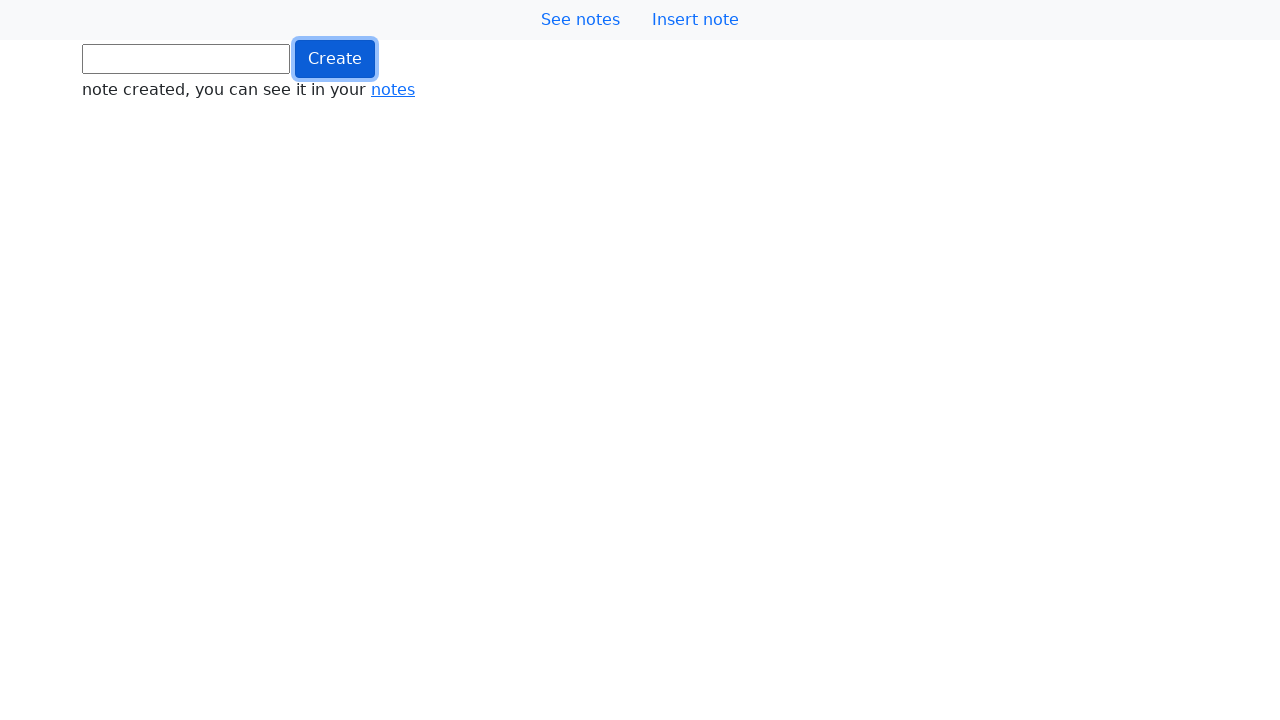

Clicked button (iteration 522/1000) at (335, 59) on .btn.btn-primary
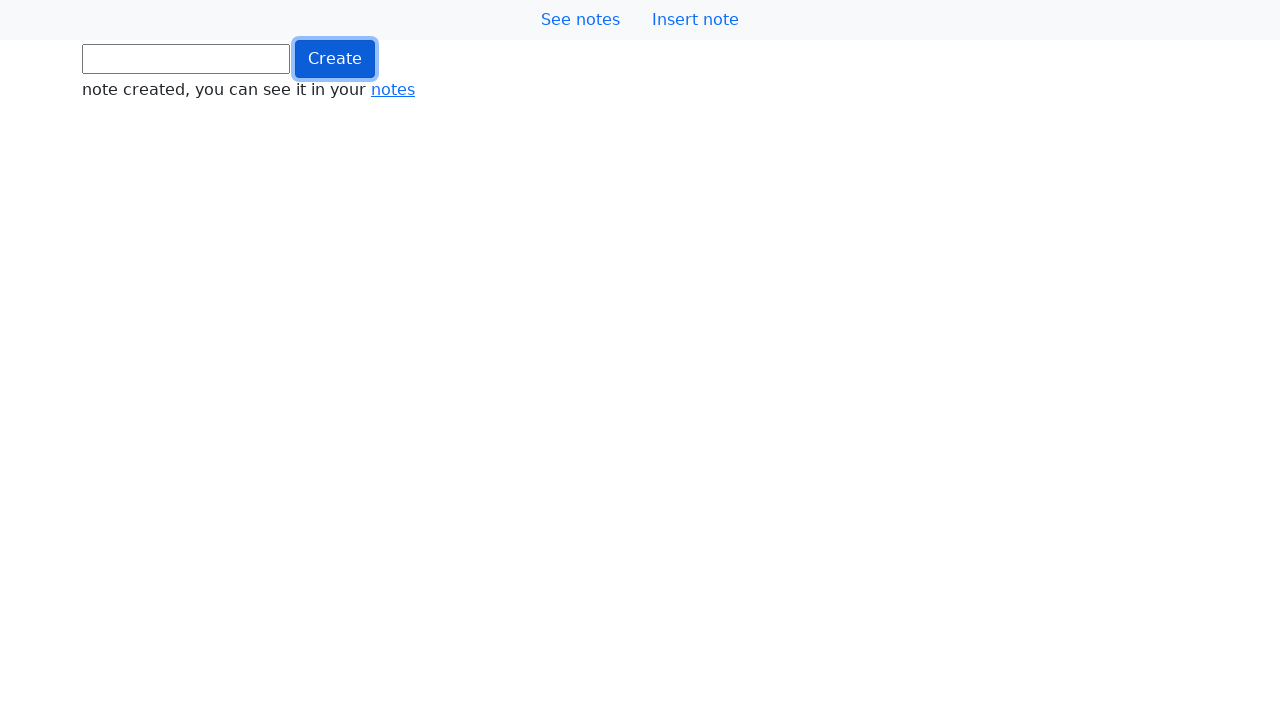

Clicked button (iteration 523/1000) at (335, 59) on .btn.btn-primary
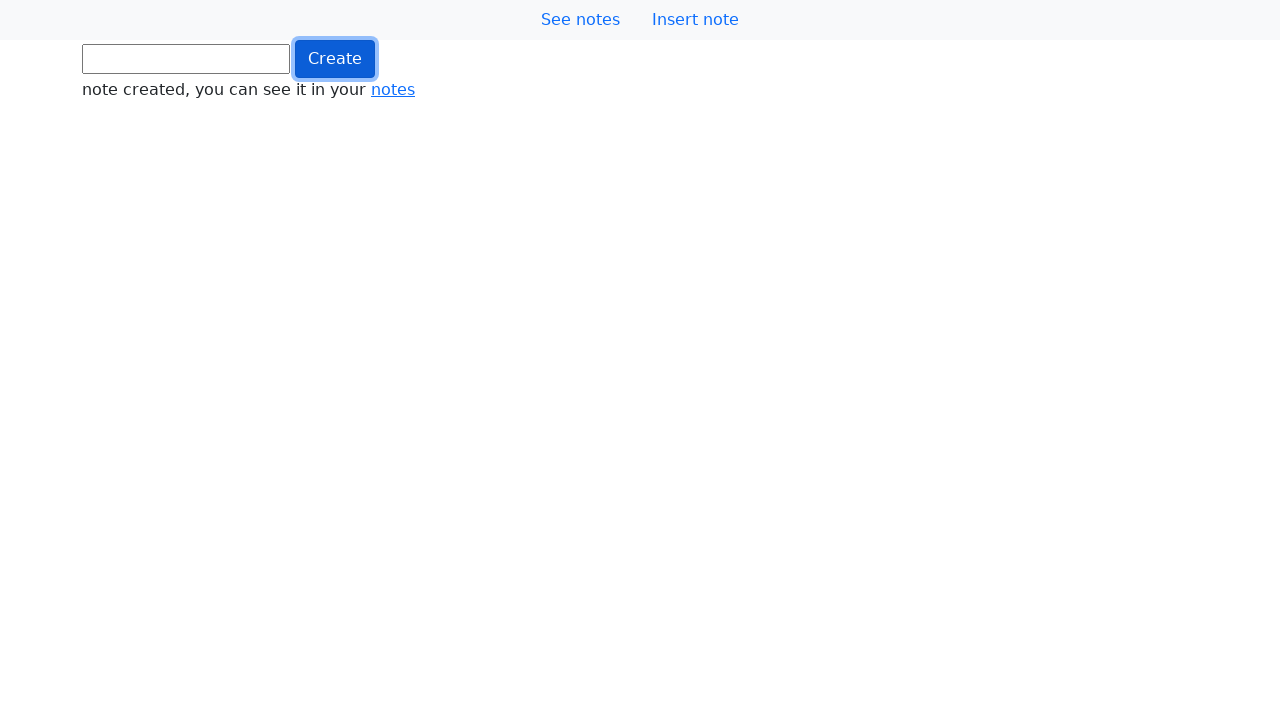

Clicked button (iteration 524/1000) at (335, 59) on .btn.btn-primary
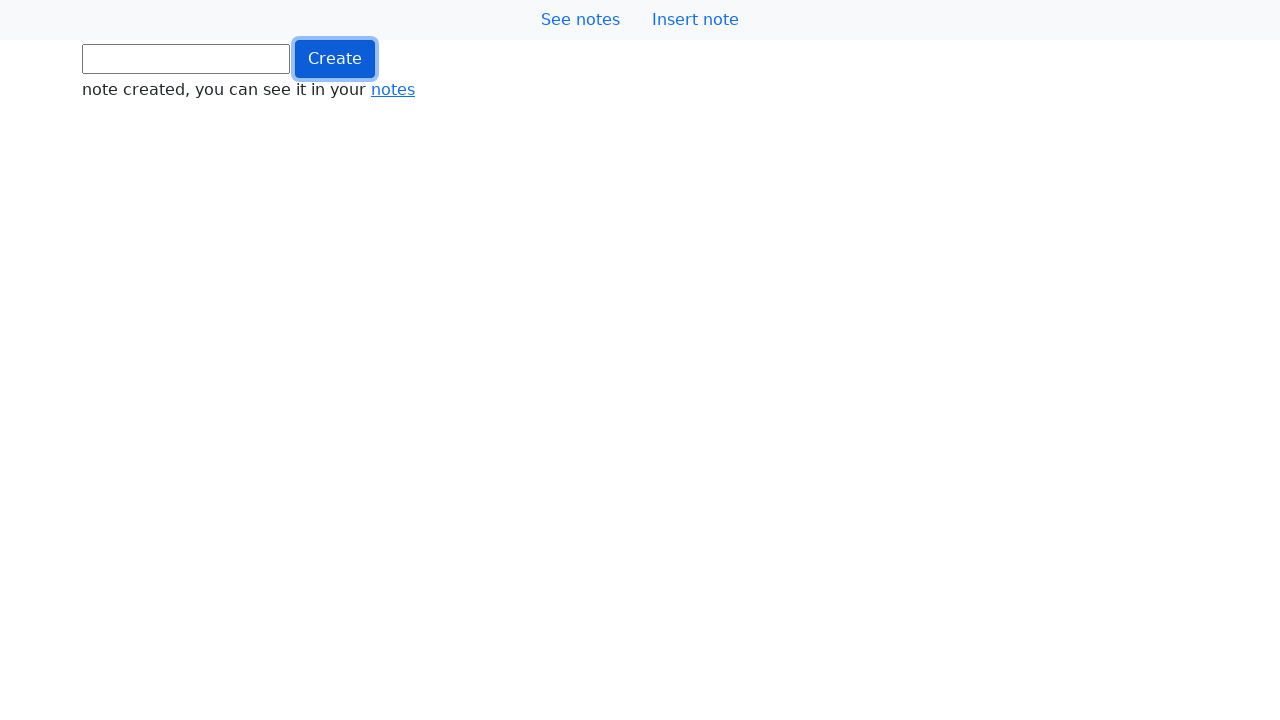

Clicked button (iteration 525/1000) at (335, 59) on .btn.btn-primary
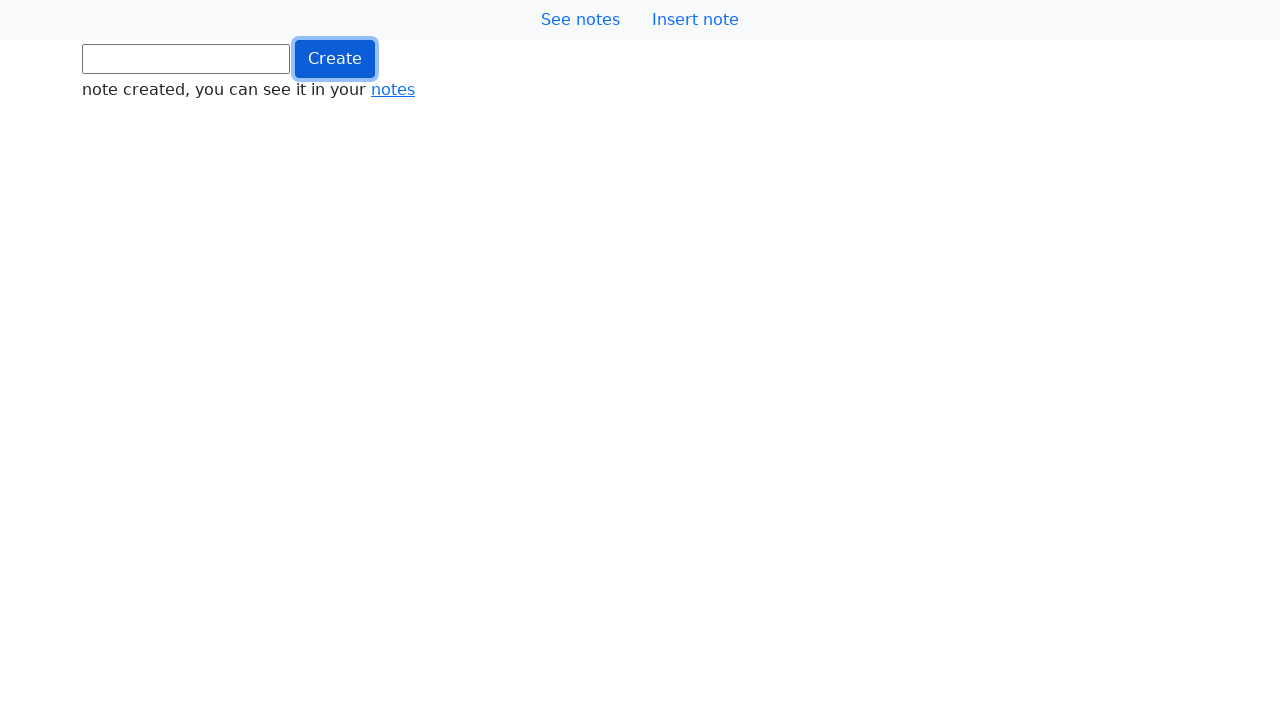

Clicked button (iteration 526/1000) at (335, 59) on .btn.btn-primary
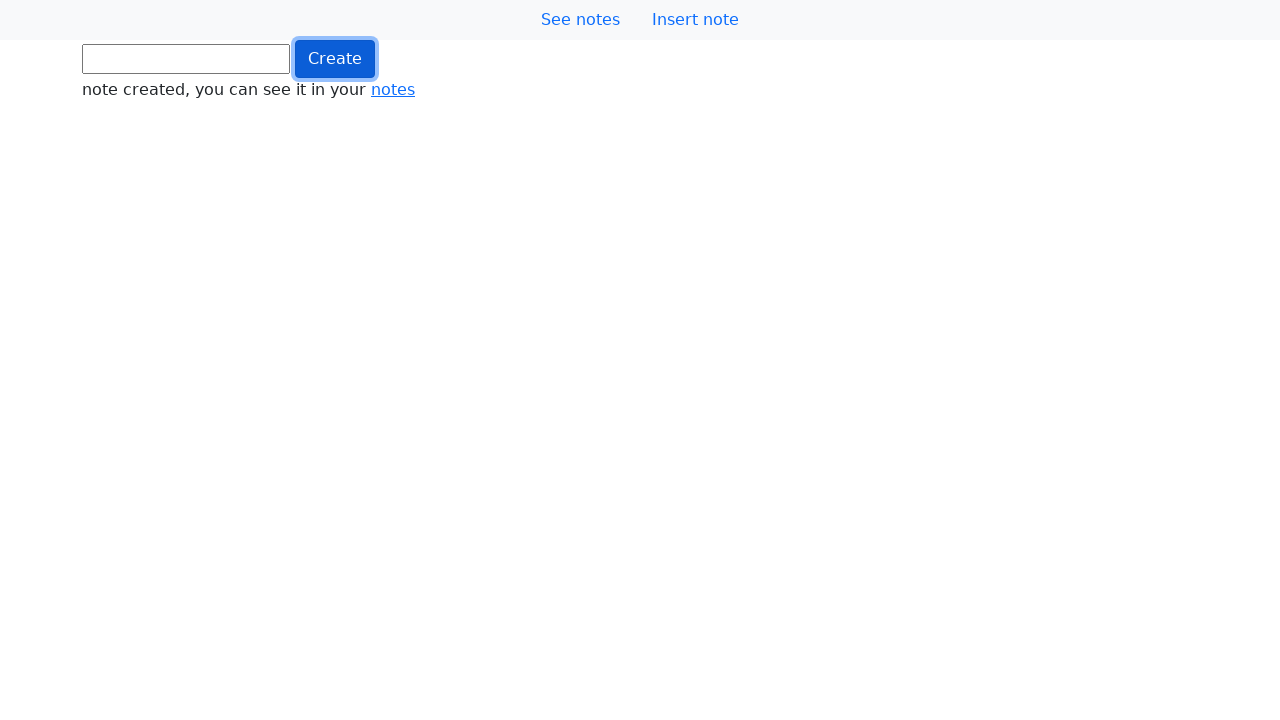

Clicked button (iteration 527/1000) at (335, 59) on .btn.btn-primary
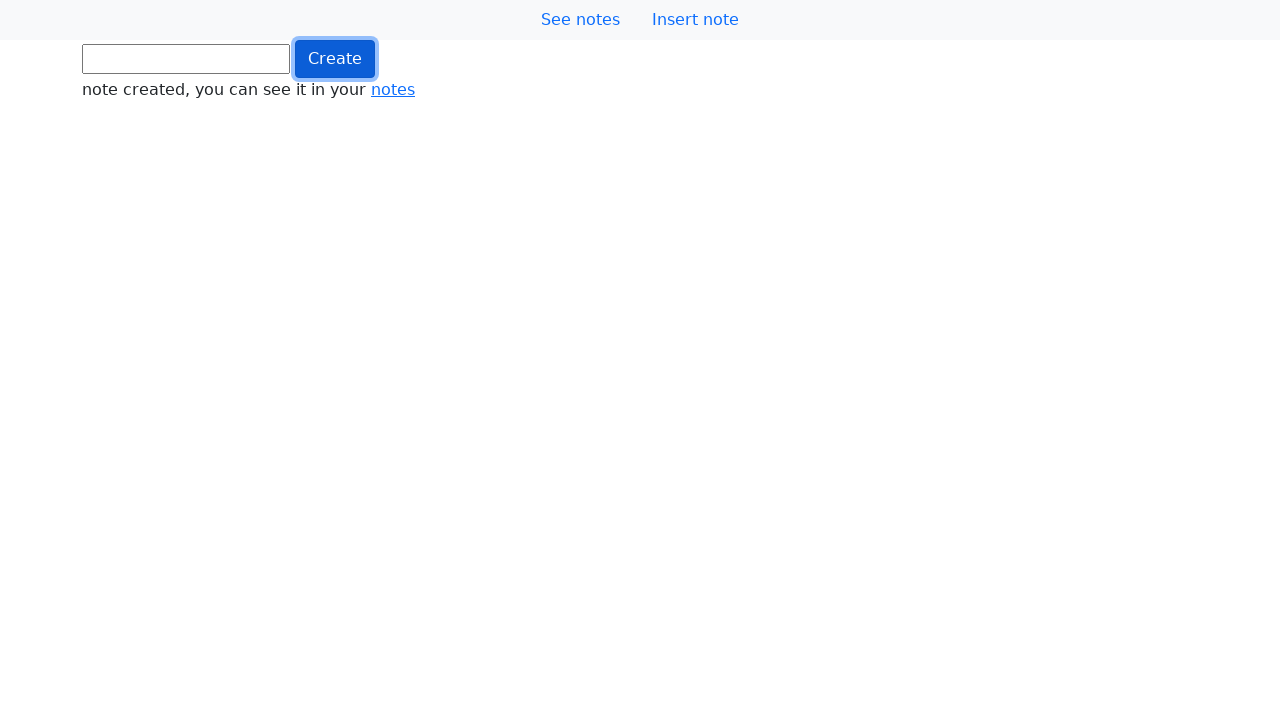

Clicked button (iteration 528/1000) at (335, 59) on .btn.btn-primary
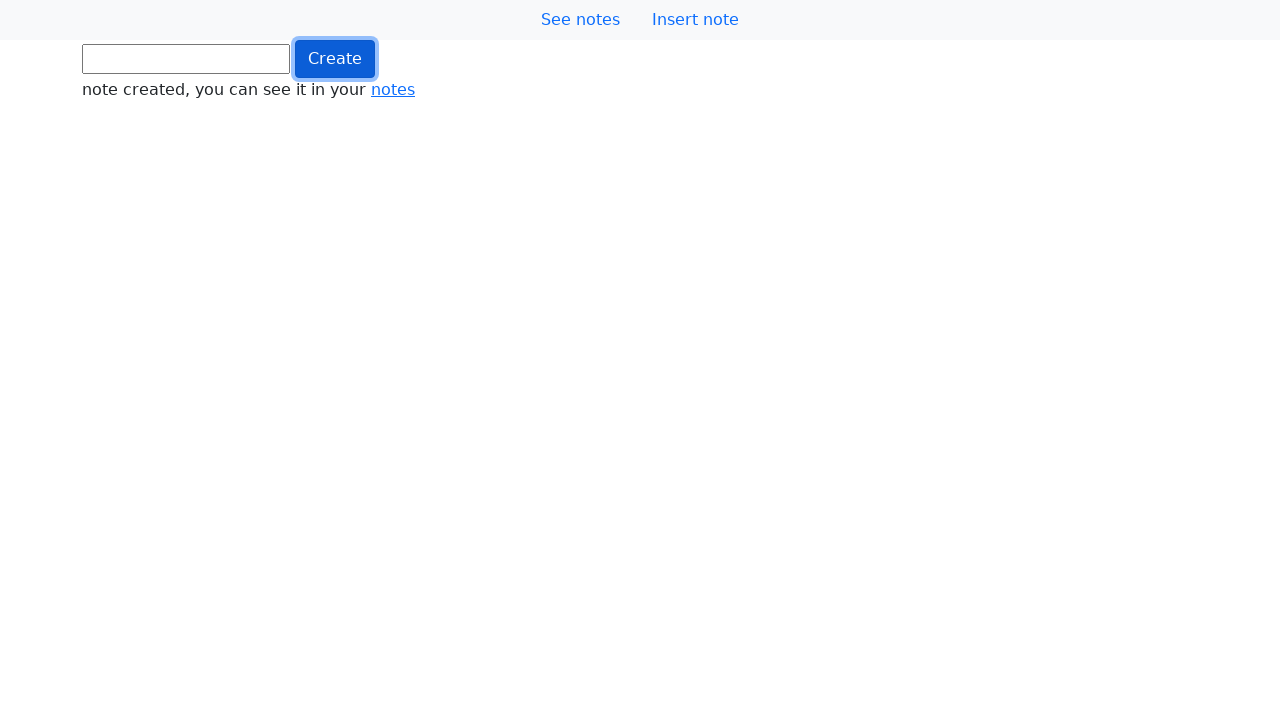

Clicked button (iteration 529/1000) at (335, 59) on .btn.btn-primary
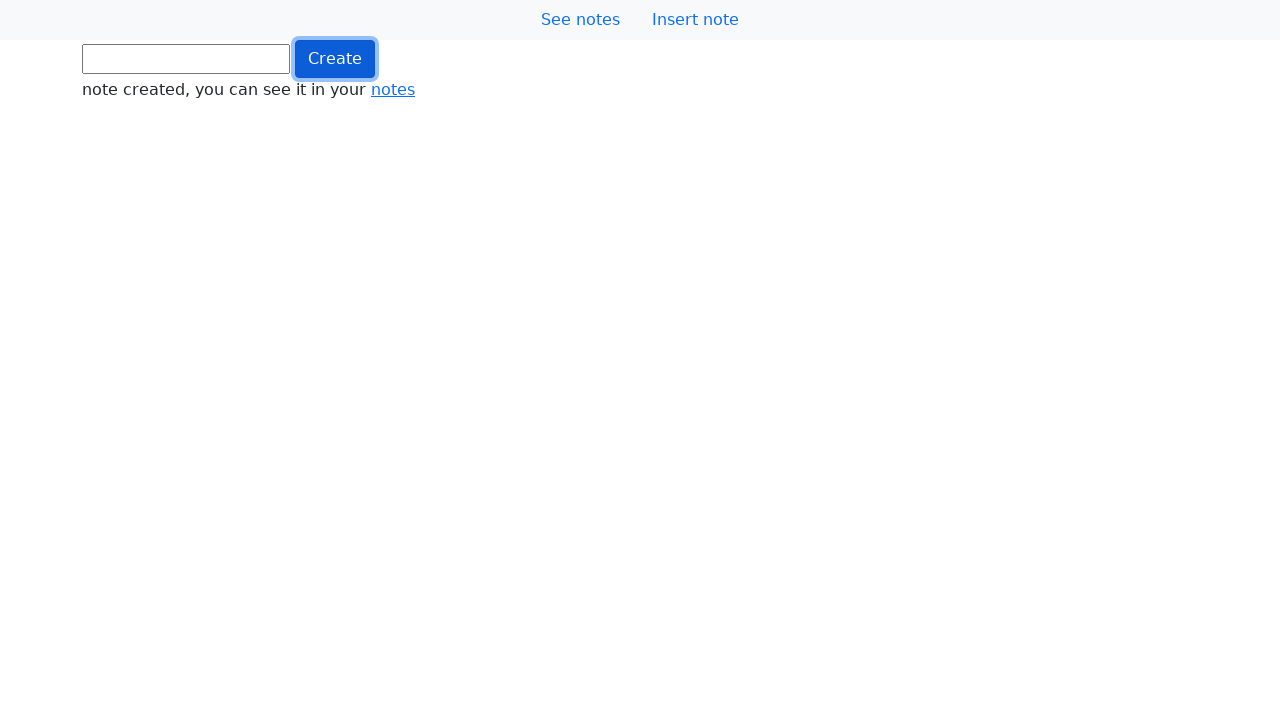

Clicked button (iteration 530/1000) at (335, 59) on .btn.btn-primary
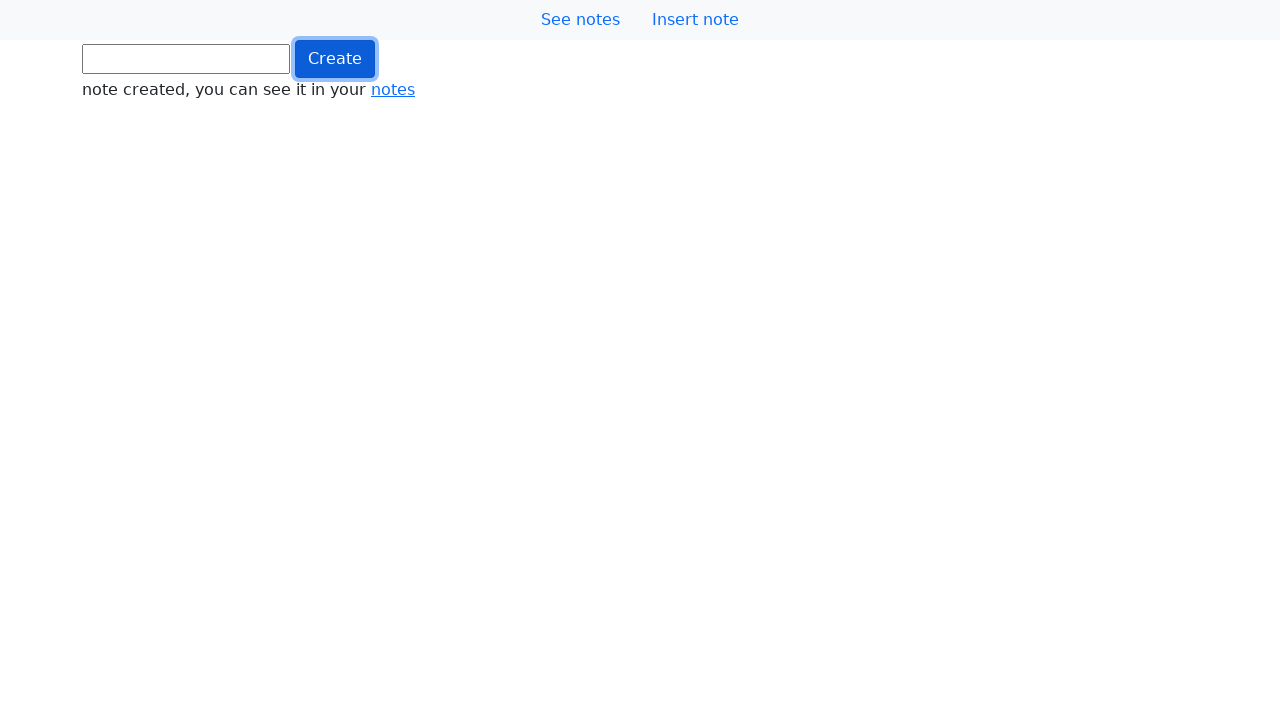

Clicked button (iteration 531/1000) at (335, 59) on .btn.btn-primary
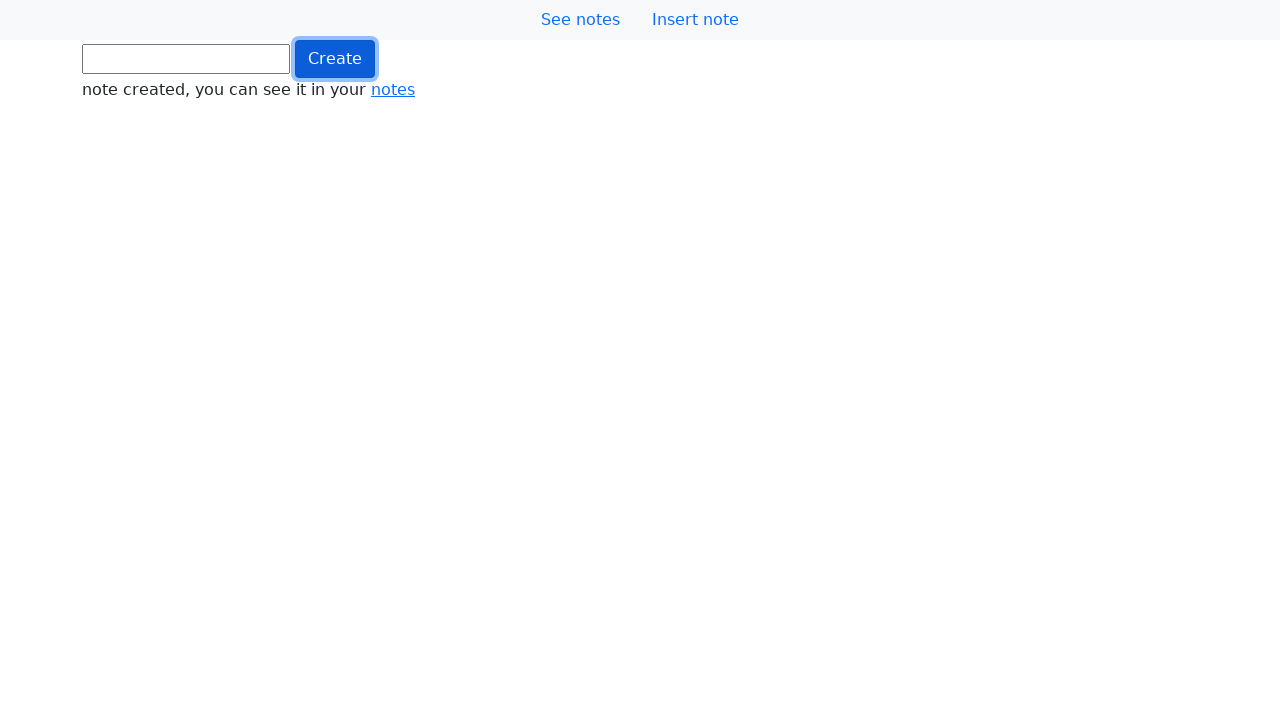

Clicked button (iteration 532/1000) at (335, 59) on .btn.btn-primary
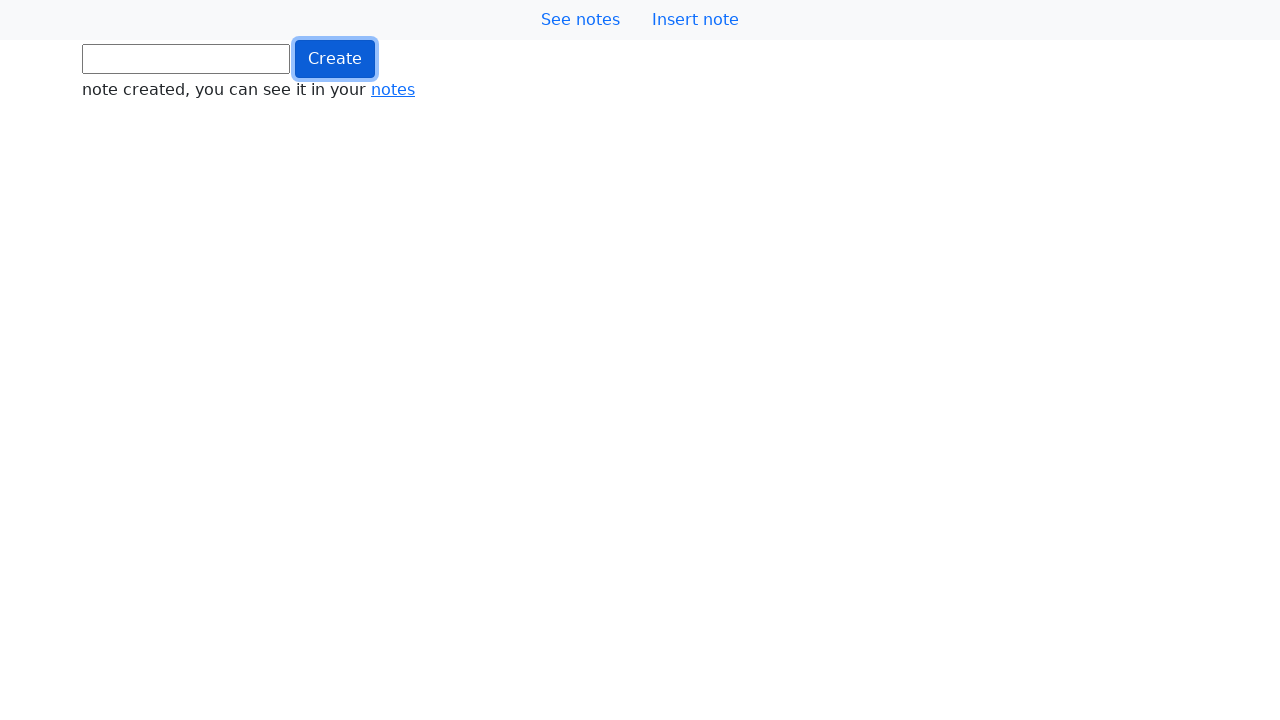

Clicked button (iteration 533/1000) at (335, 59) on .btn.btn-primary
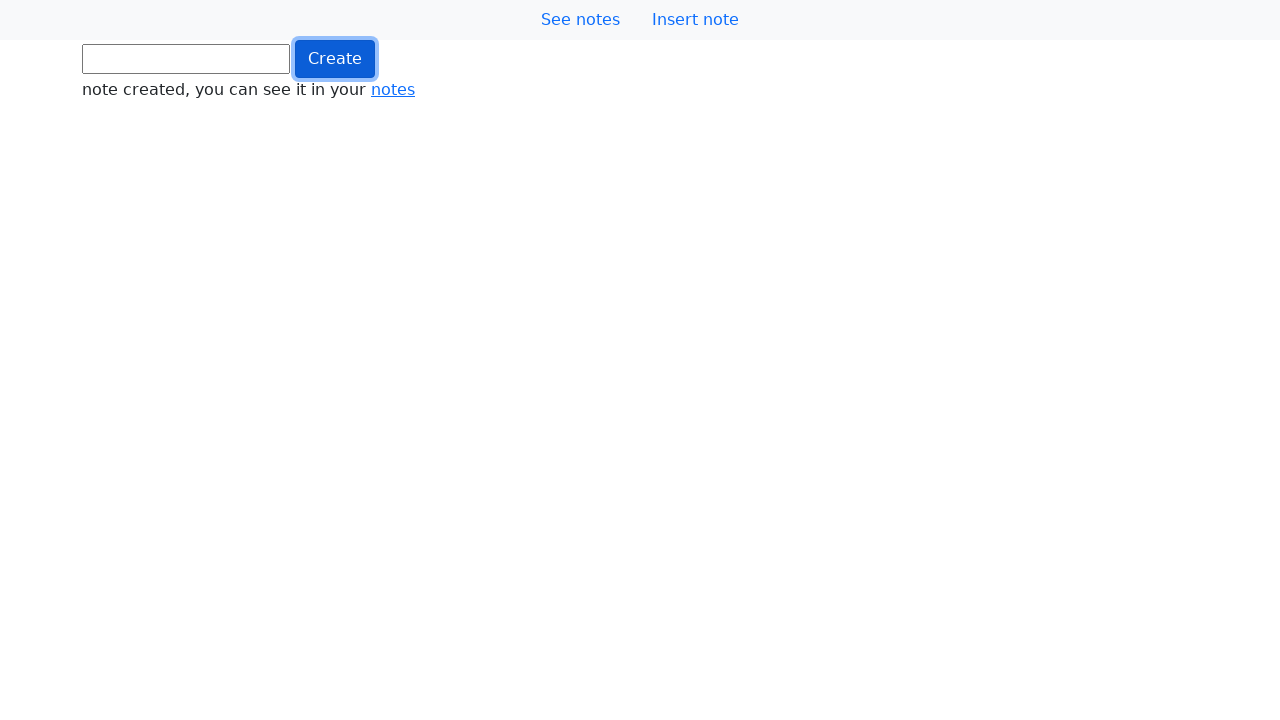

Clicked button (iteration 534/1000) at (335, 59) on .btn.btn-primary
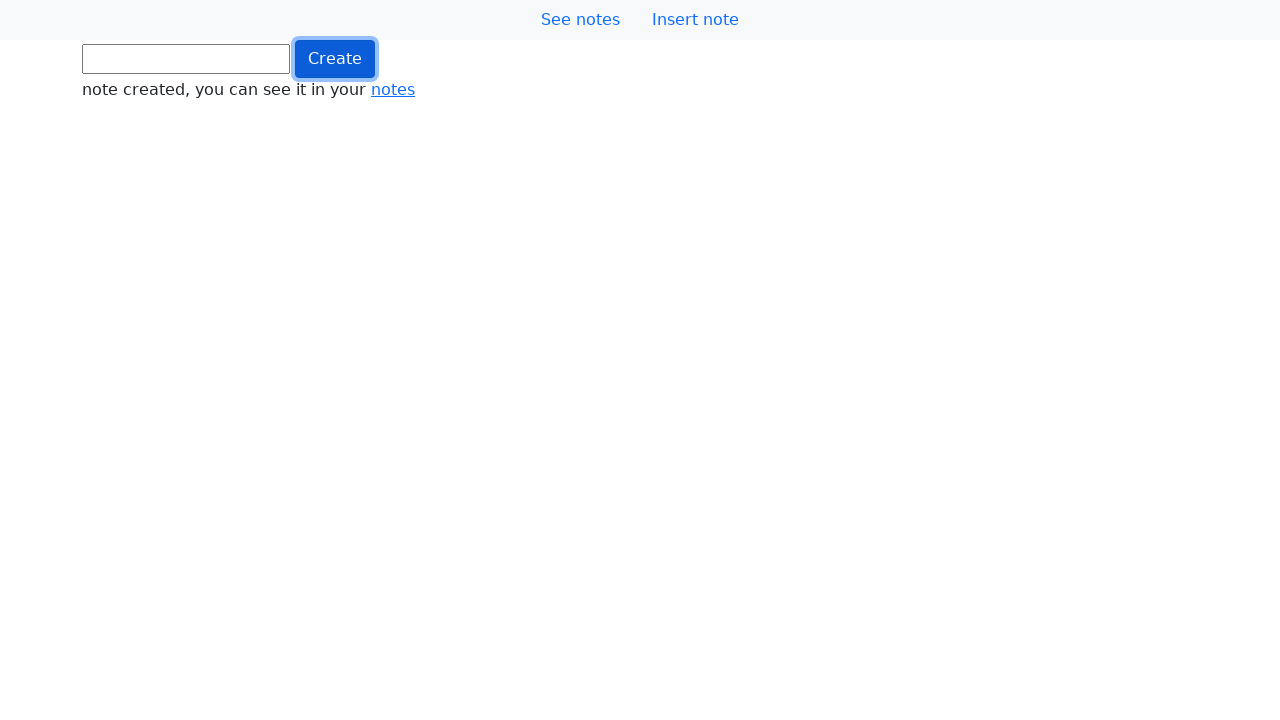

Clicked button (iteration 535/1000) at (335, 59) on .btn.btn-primary
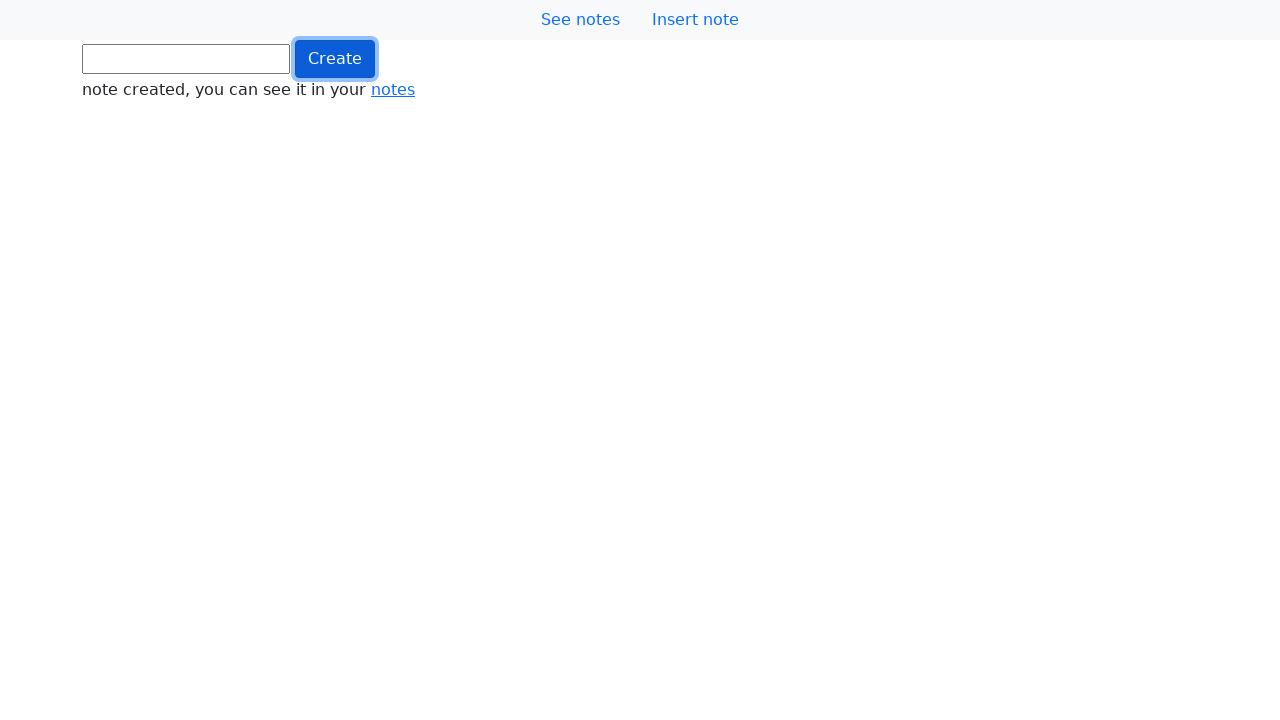

Clicked button (iteration 536/1000) at (335, 59) on .btn.btn-primary
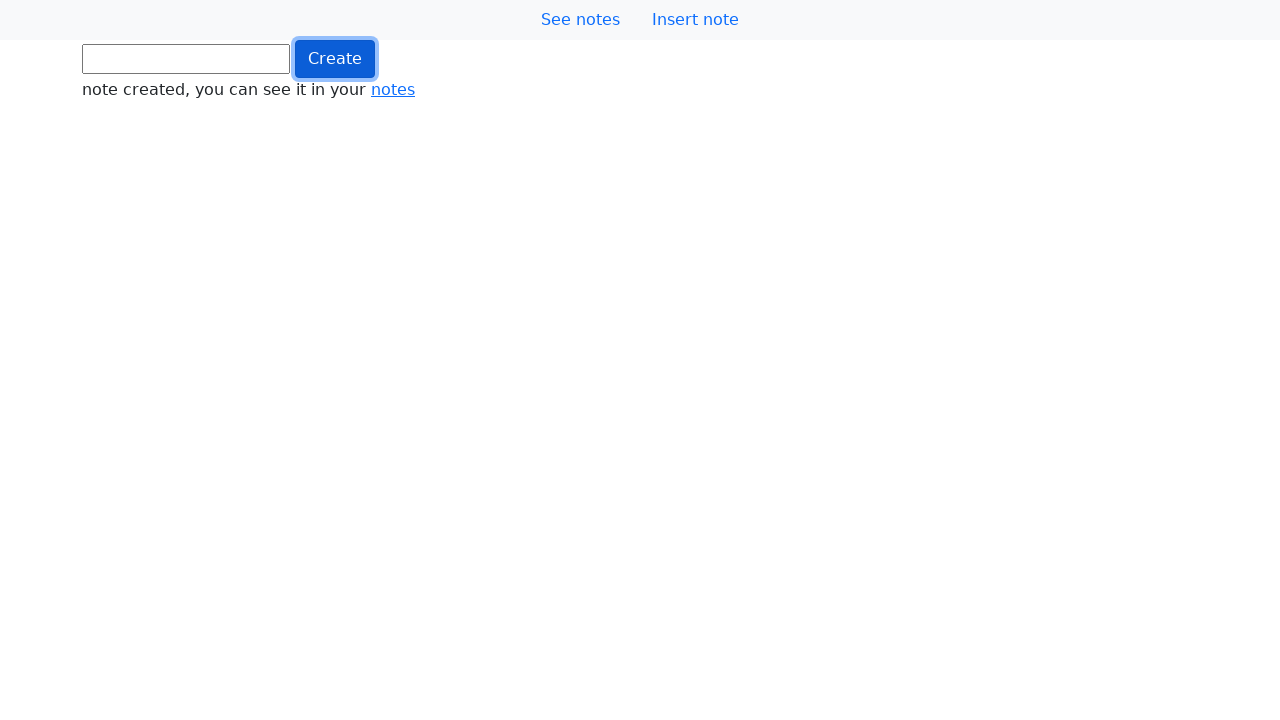

Clicked button (iteration 537/1000) at (335, 59) on .btn.btn-primary
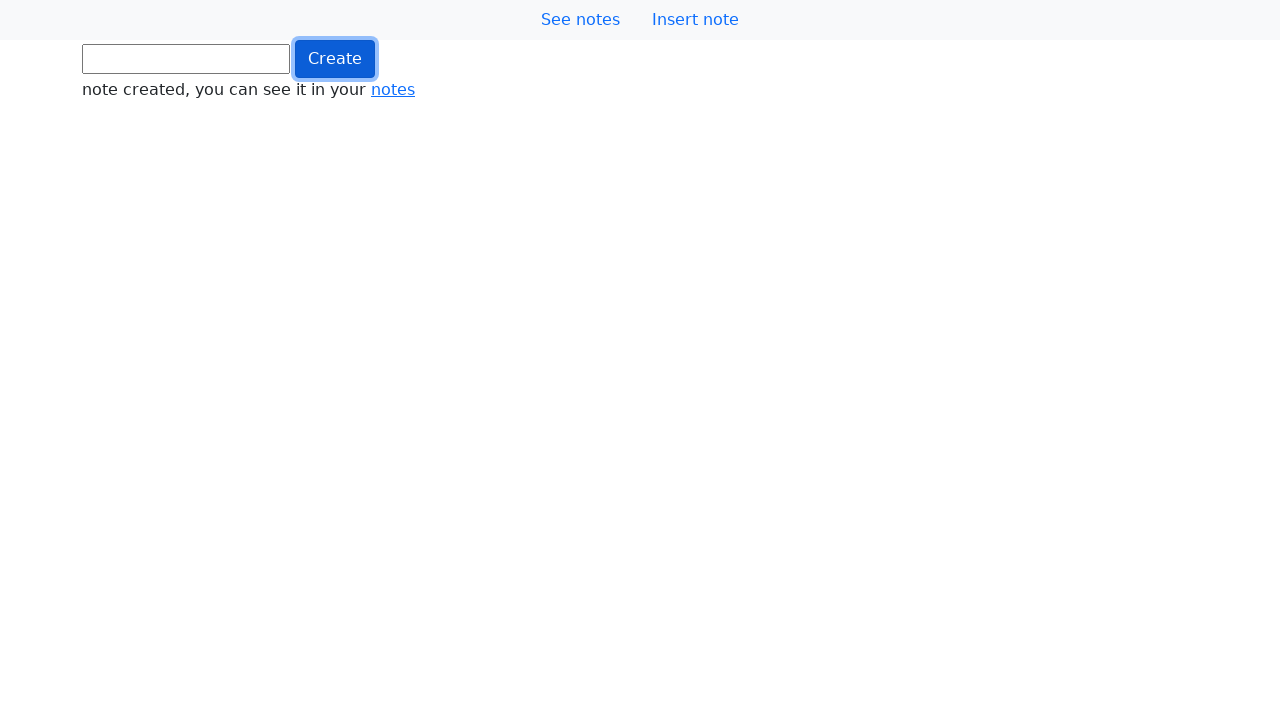

Clicked button (iteration 538/1000) at (335, 59) on .btn.btn-primary
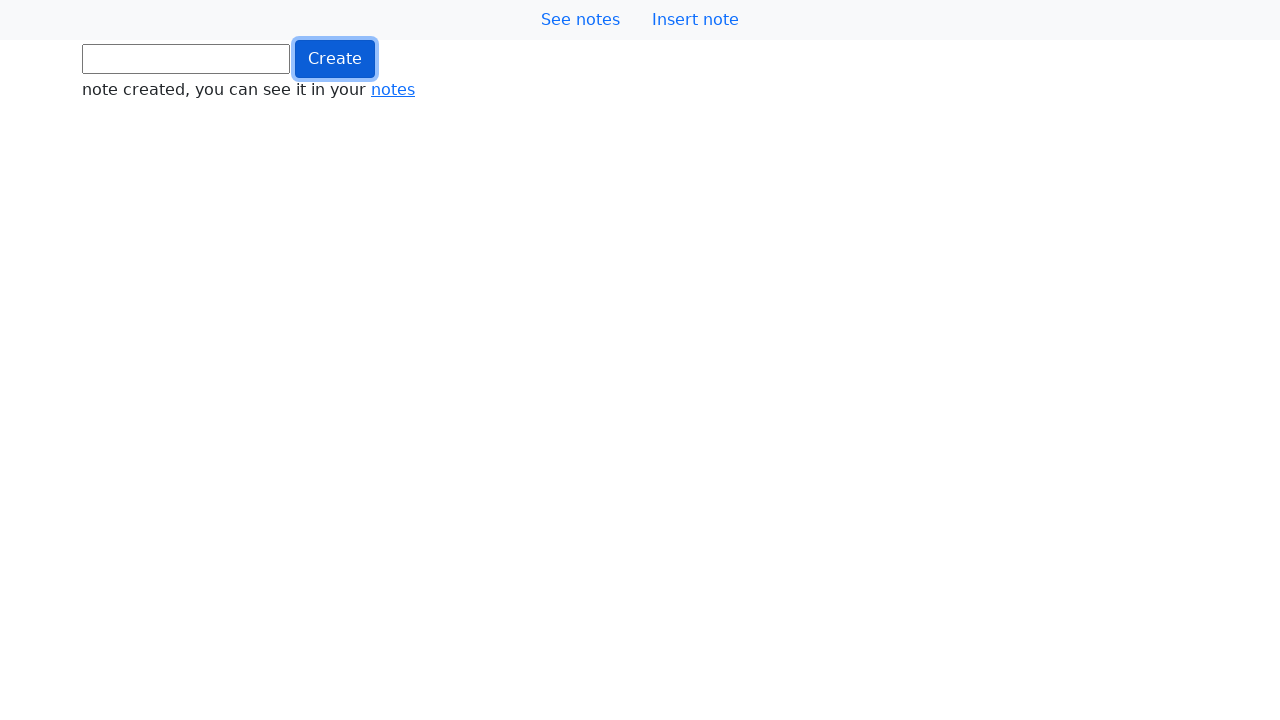

Clicked button (iteration 539/1000) at (335, 59) on .btn.btn-primary
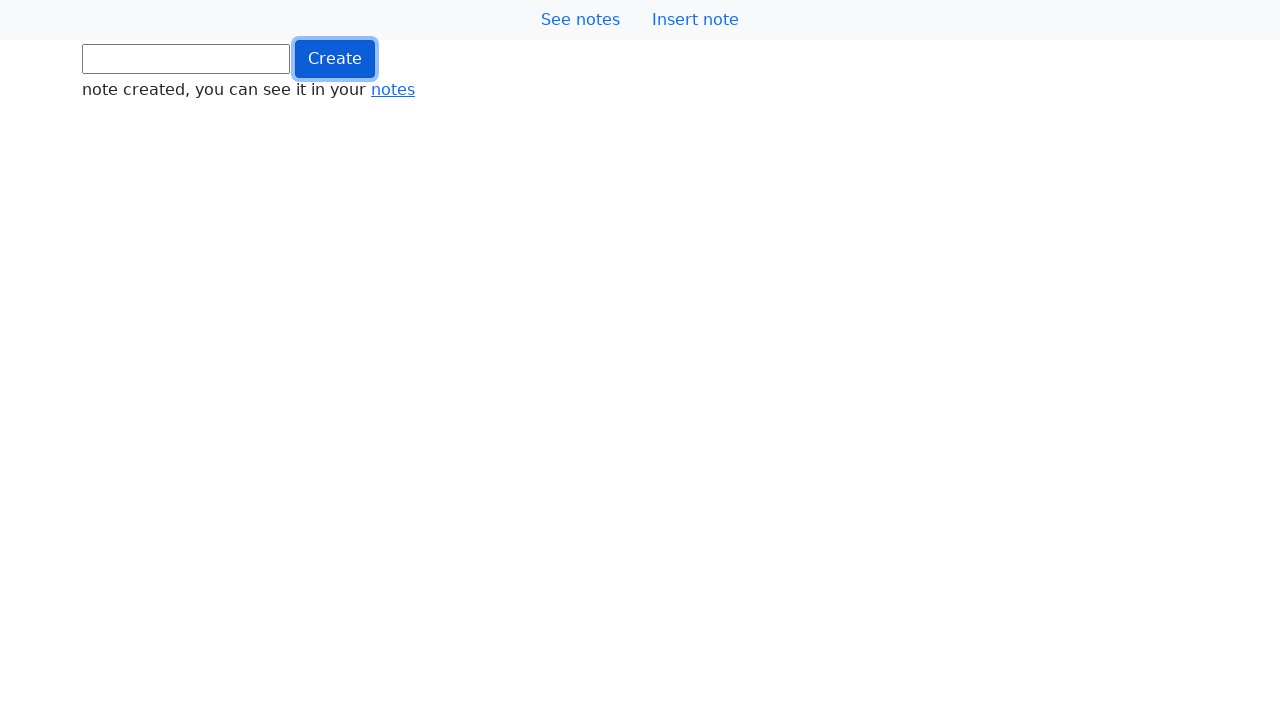

Clicked button (iteration 540/1000) at (335, 59) on .btn.btn-primary
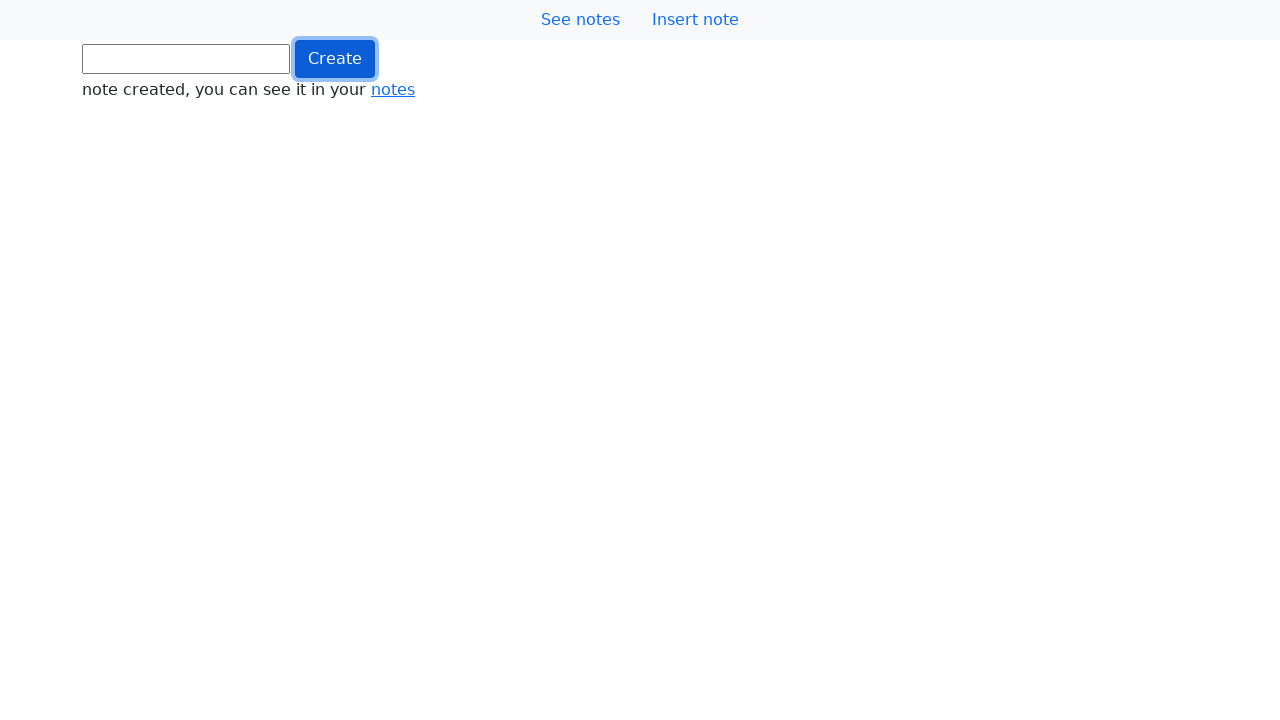

Clicked button (iteration 541/1000) at (335, 59) on .btn.btn-primary
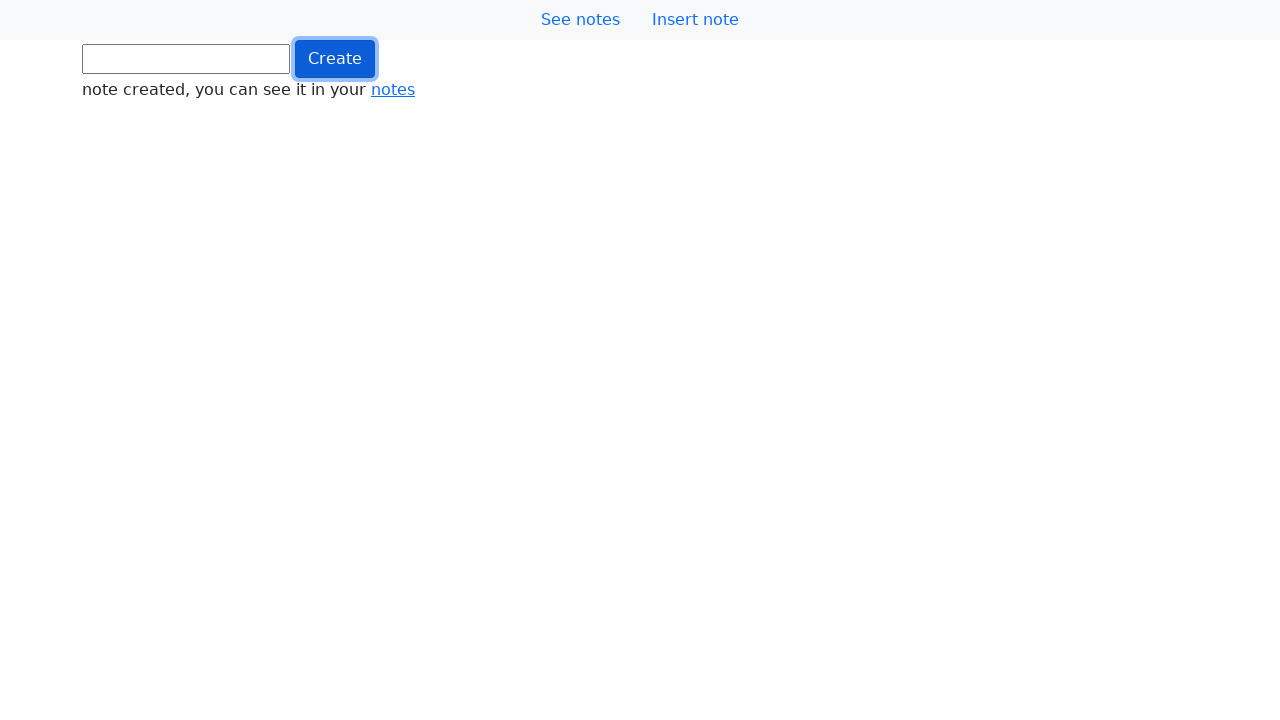

Clicked button (iteration 542/1000) at (335, 59) on .btn.btn-primary
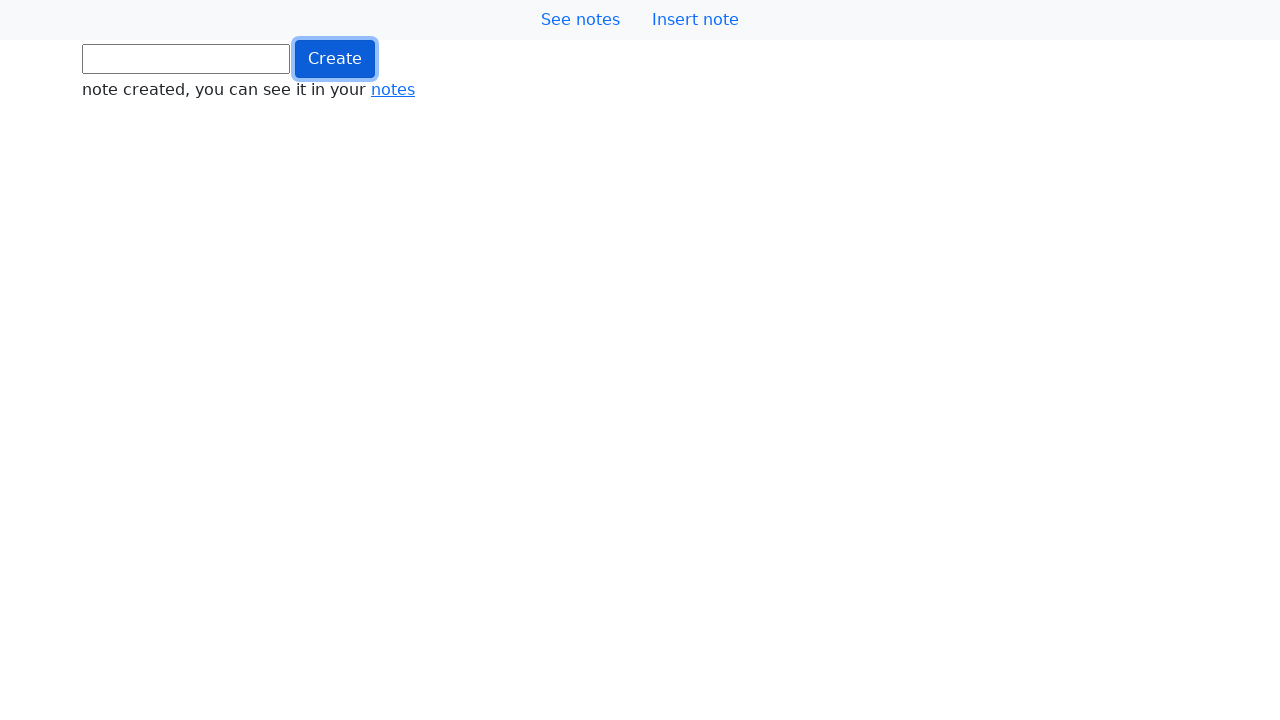

Clicked button (iteration 543/1000) at (335, 59) on .btn.btn-primary
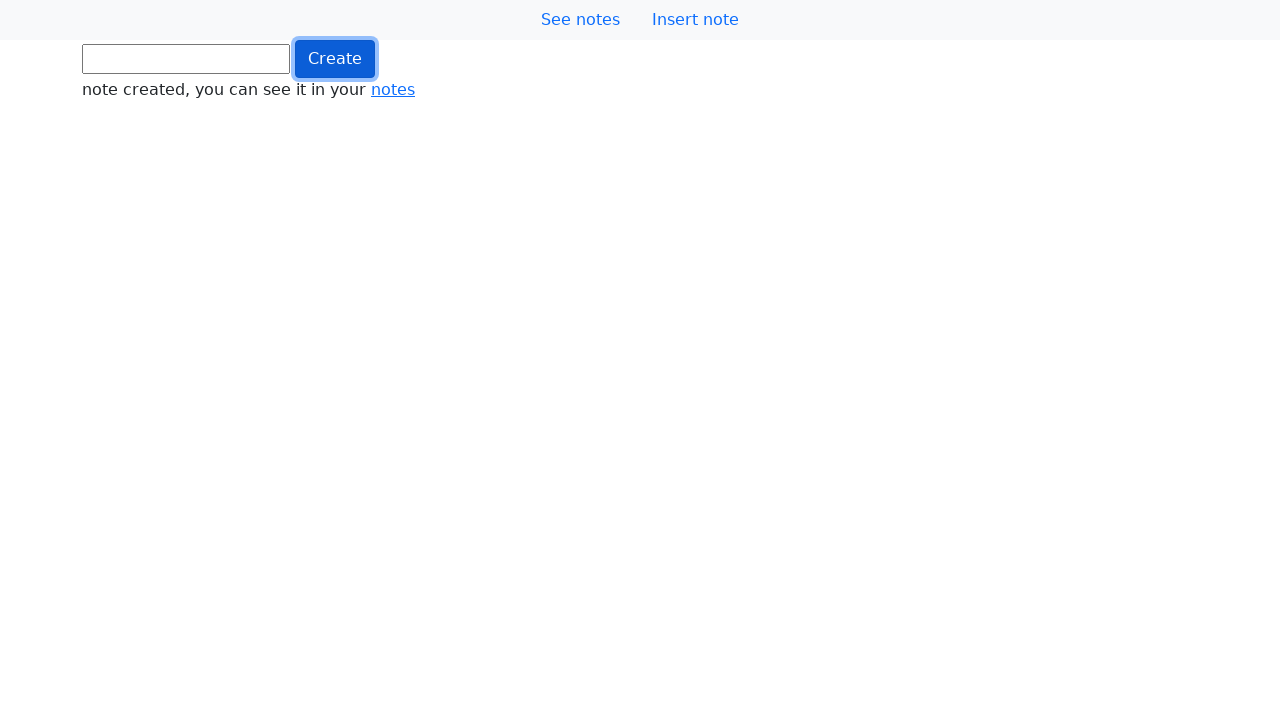

Clicked button (iteration 544/1000) at (335, 59) on .btn.btn-primary
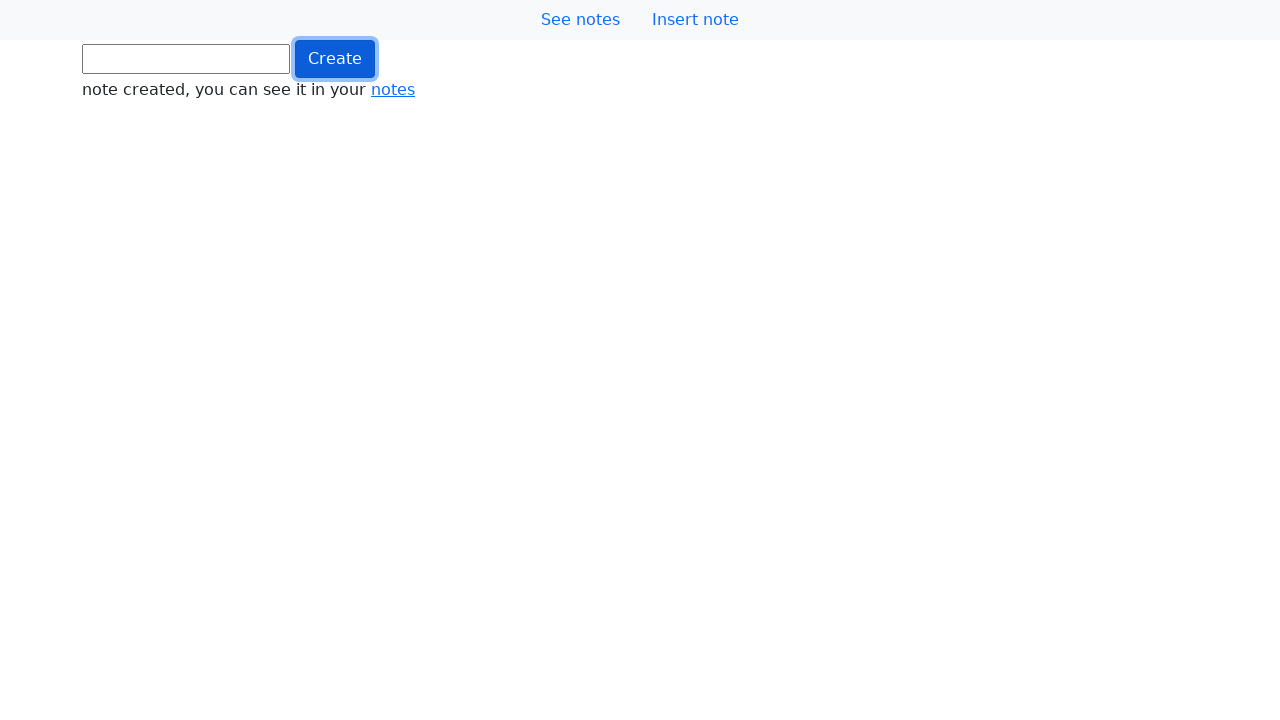

Clicked button (iteration 545/1000) at (335, 59) on .btn.btn-primary
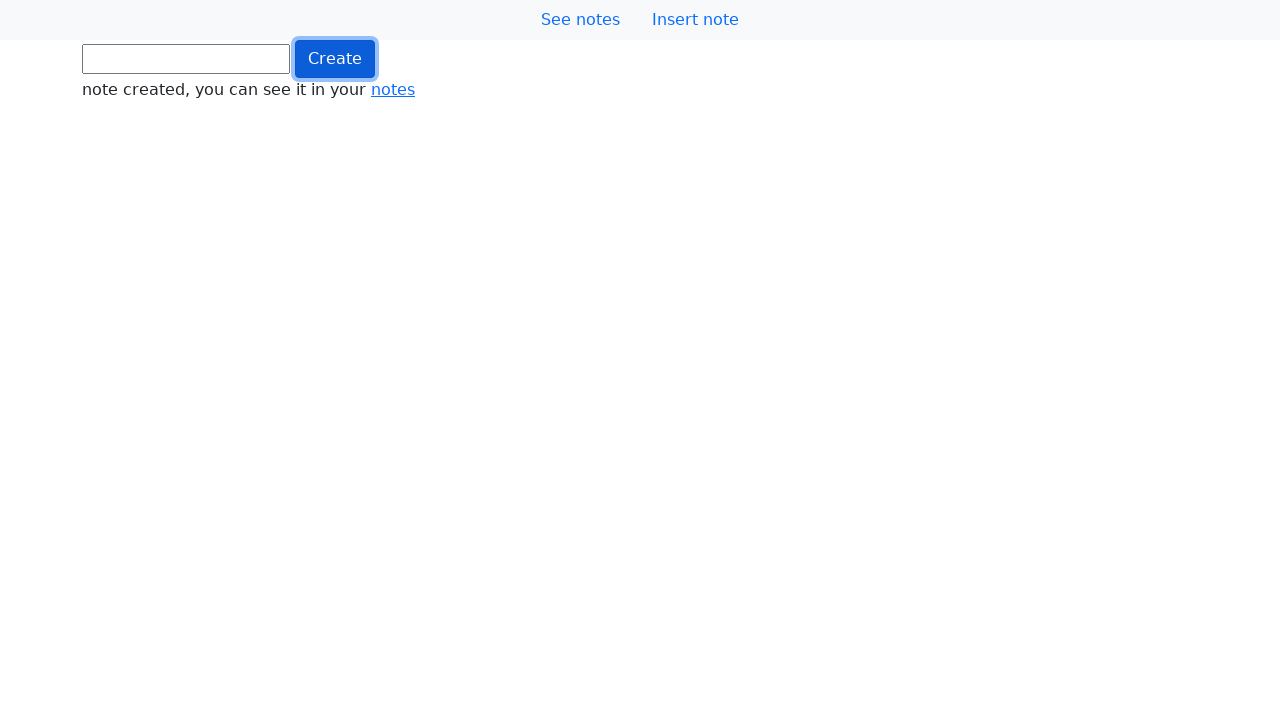

Clicked button (iteration 546/1000) at (335, 59) on .btn.btn-primary
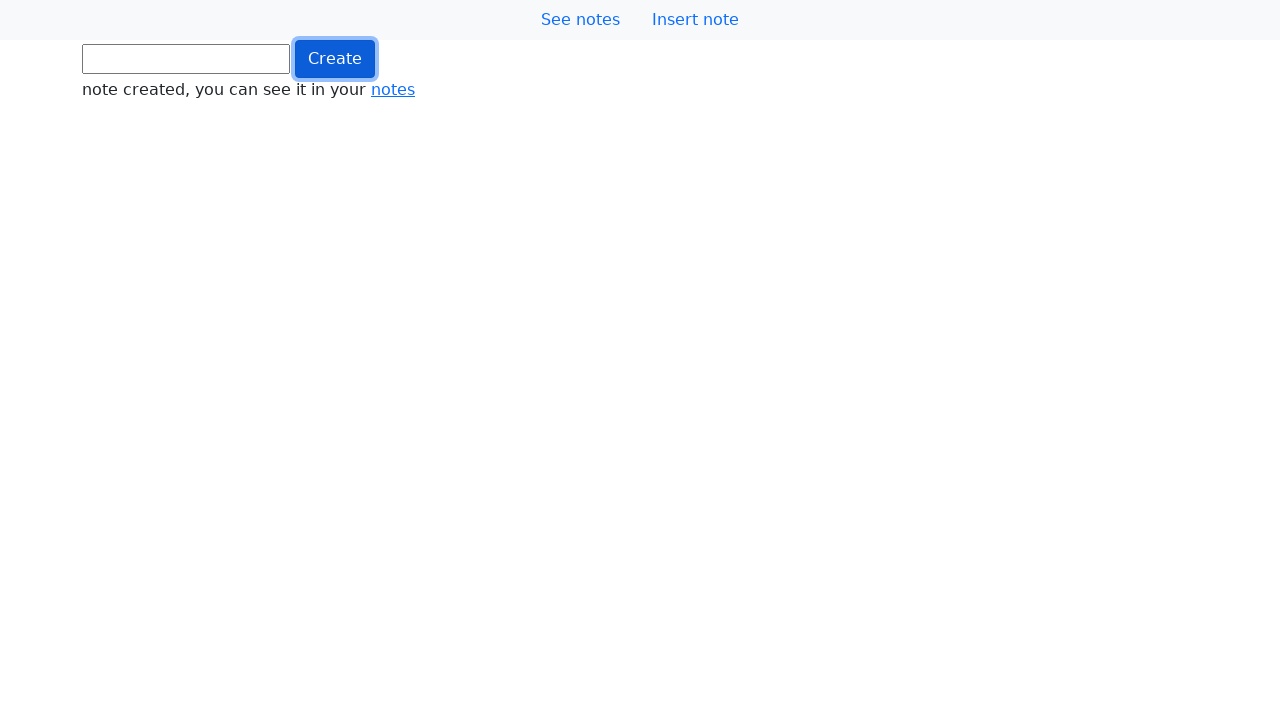

Clicked button (iteration 547/1000) at (335, 59) on .btn.btn-primary
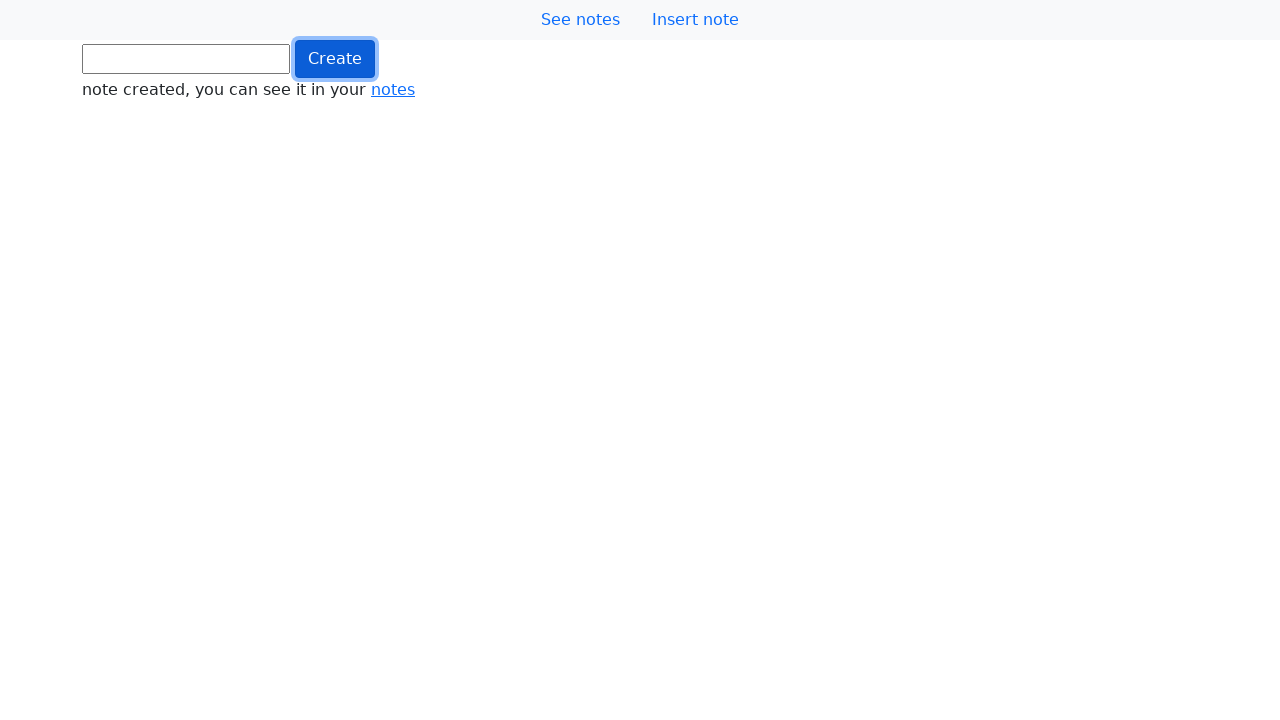

Clicked button (iteration 548/1000) at (335, 59) on .btn.btn-primary
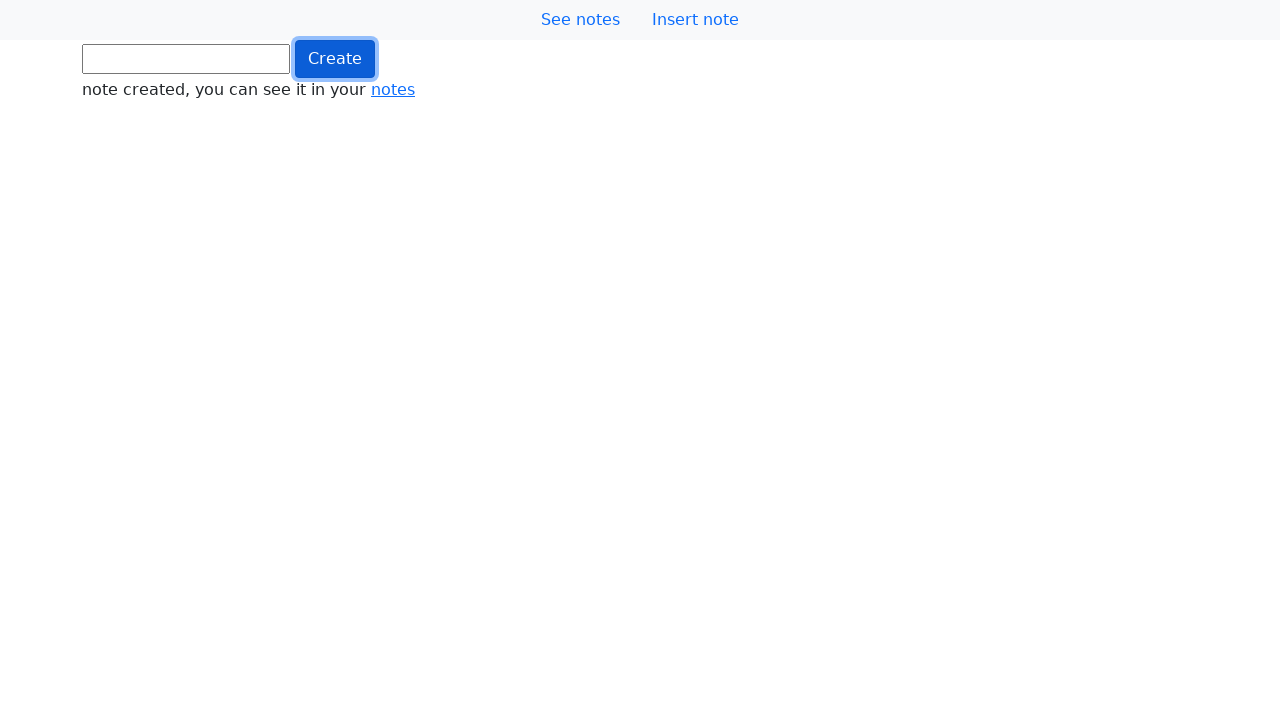

Clicked button (iteration 549/1000) at (335, 59) on .btn.btn-primary
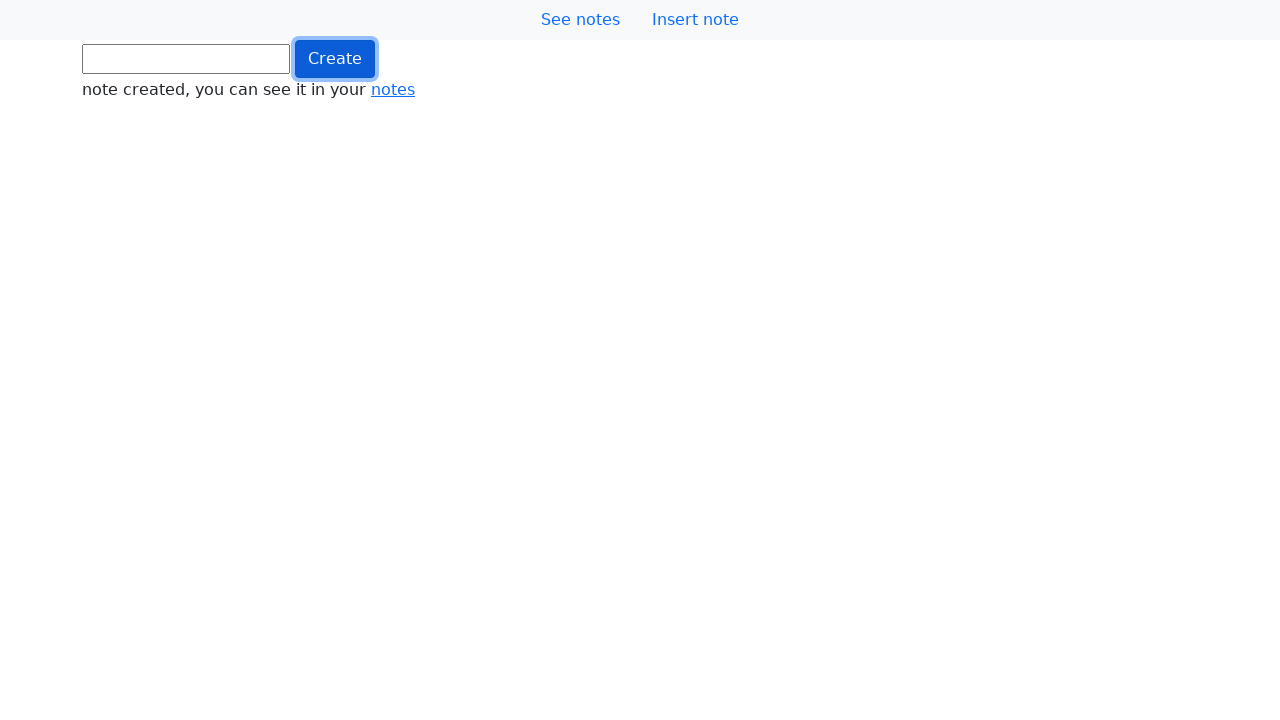

Clicked button (iteration 550/1000) at (335, 59) on .btn.btn-primary
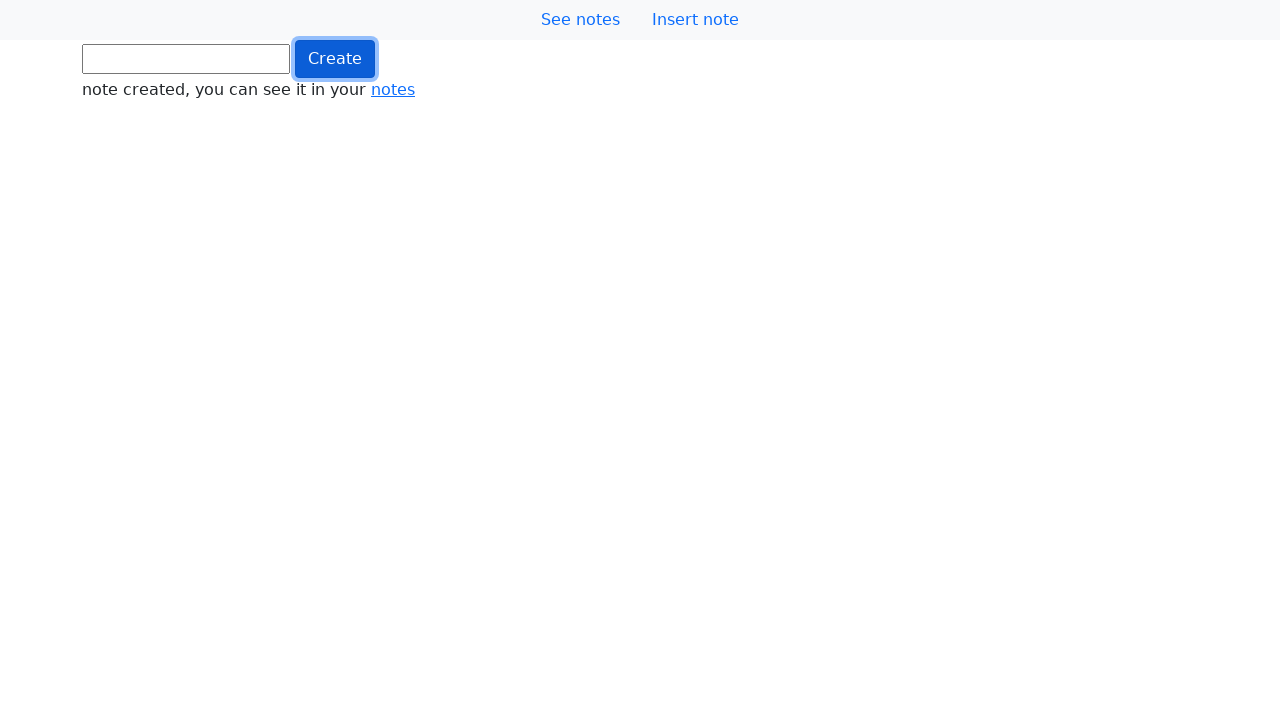

Clicked button (iteration 551/1000) at (335, 59) on .btn.btn-primary
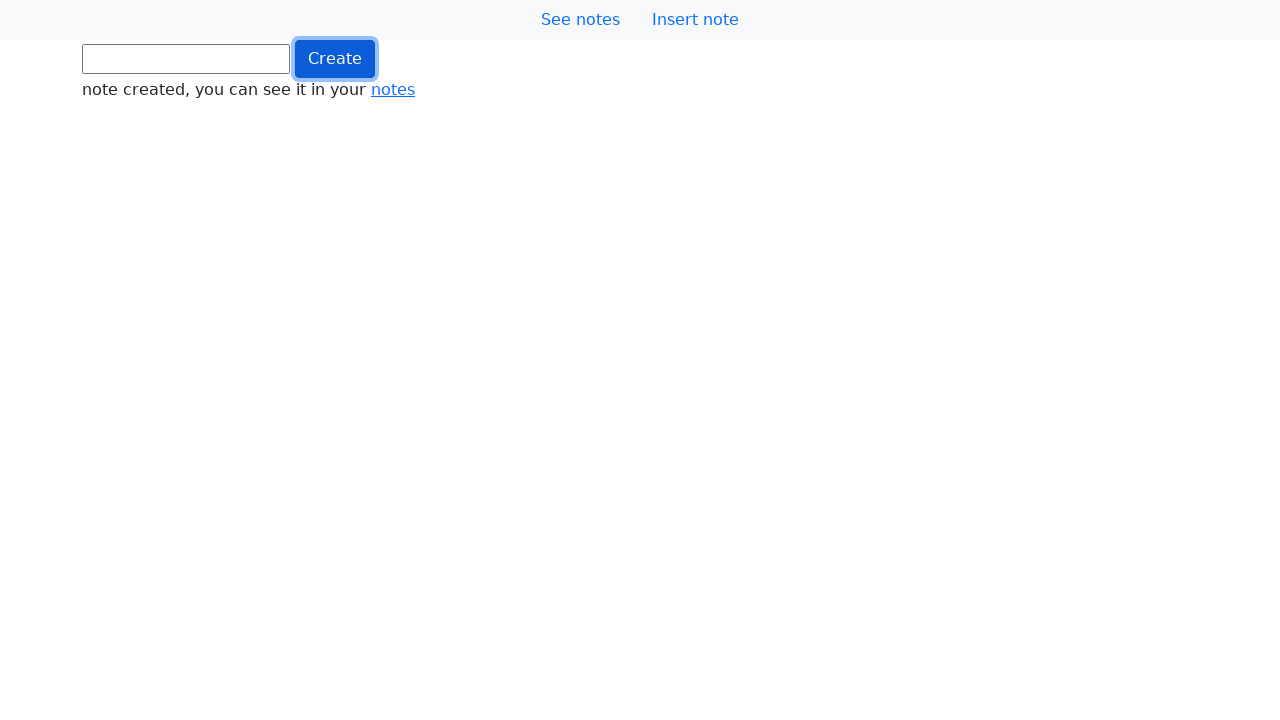

Clicked button (iteration 552/1000) at (335, 59) on .btn.btn-primary
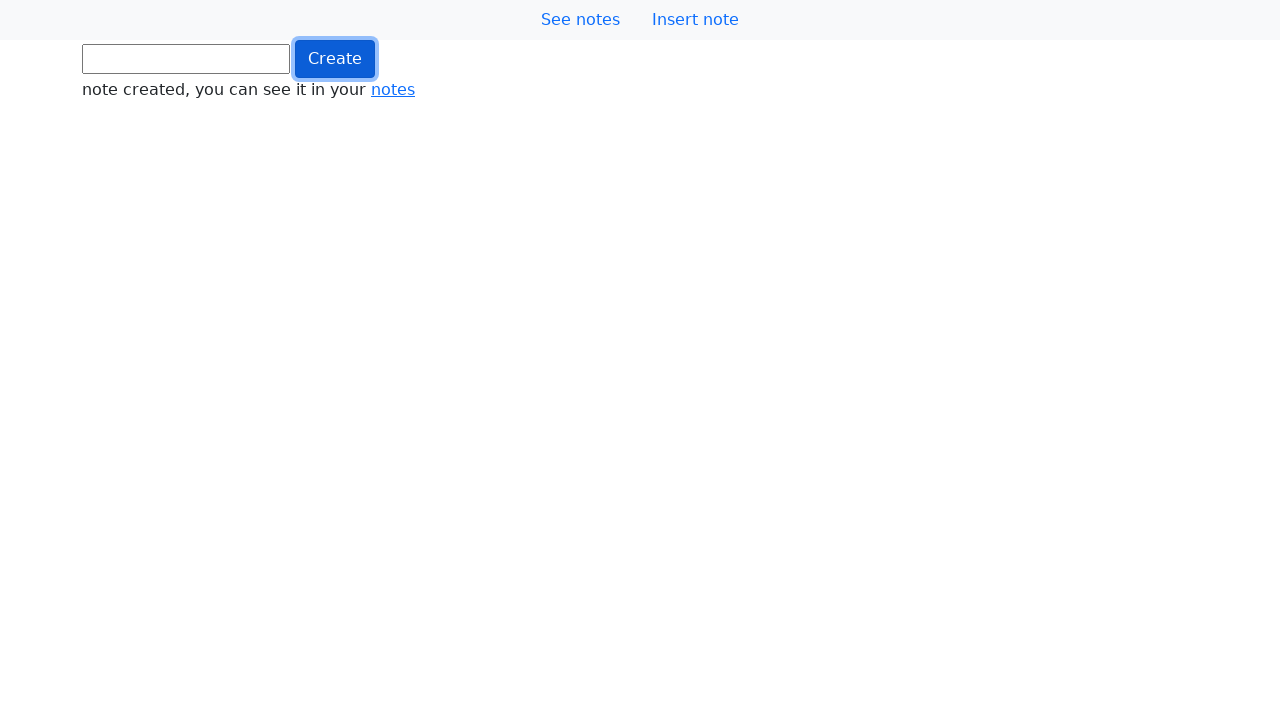

Clicked button (iteration 553/1000) at (335, 59) on .btn.btn-primary
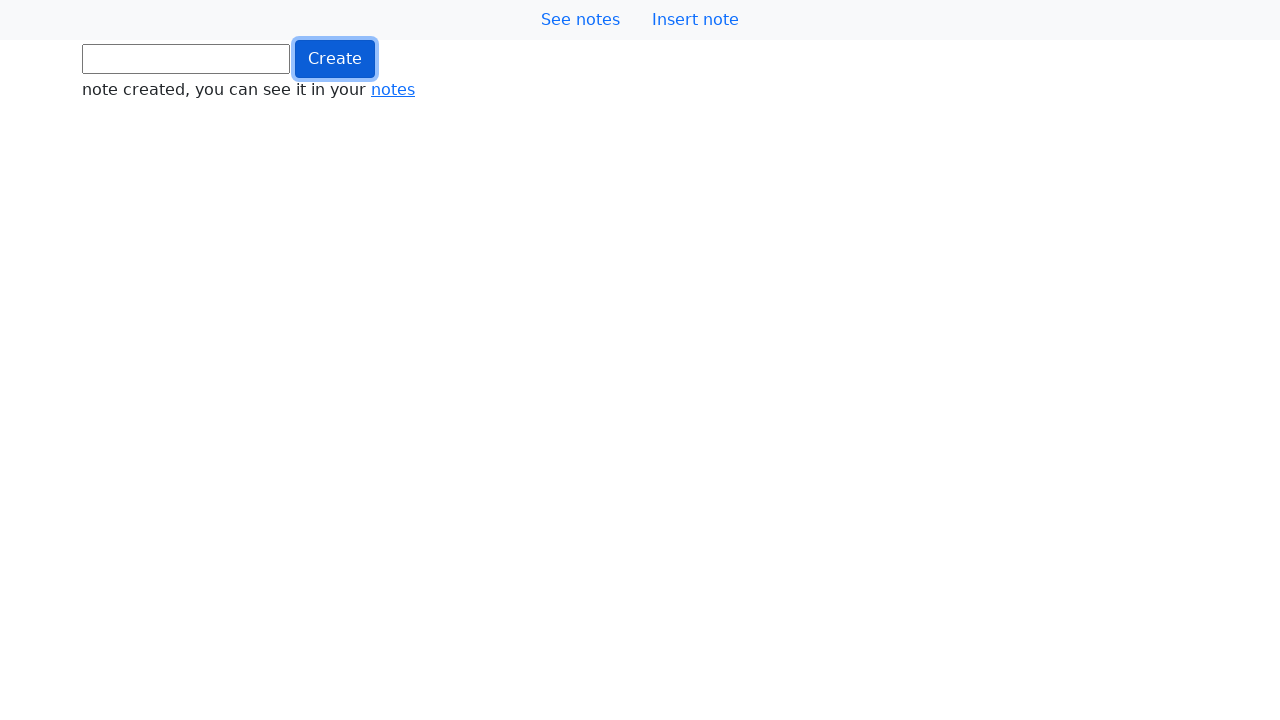

Clicked button (iteration 554/1000) at (335, 59) on .btn.btn-primary
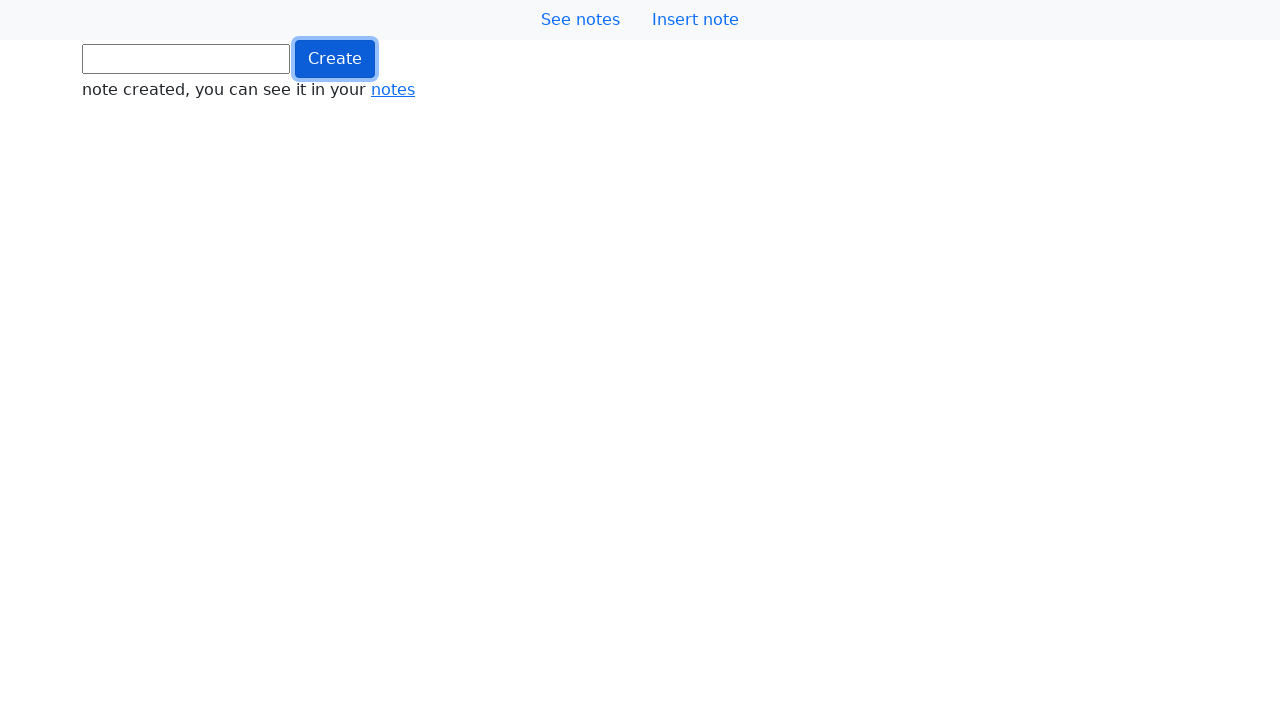

Clicked button (iteration 555/1000) at (335, 59) on .btn.btn-primary
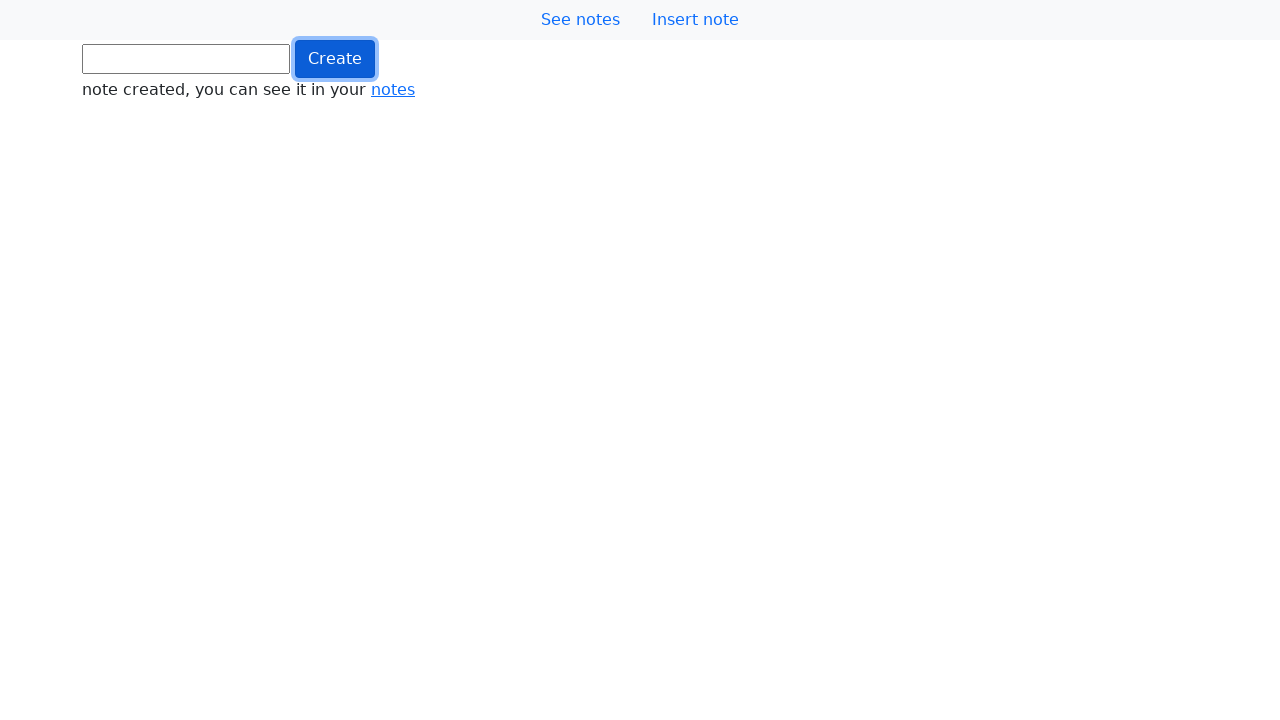

Clicked button (iteration 556/1000) at (335, 59) on .btn.btn-primary
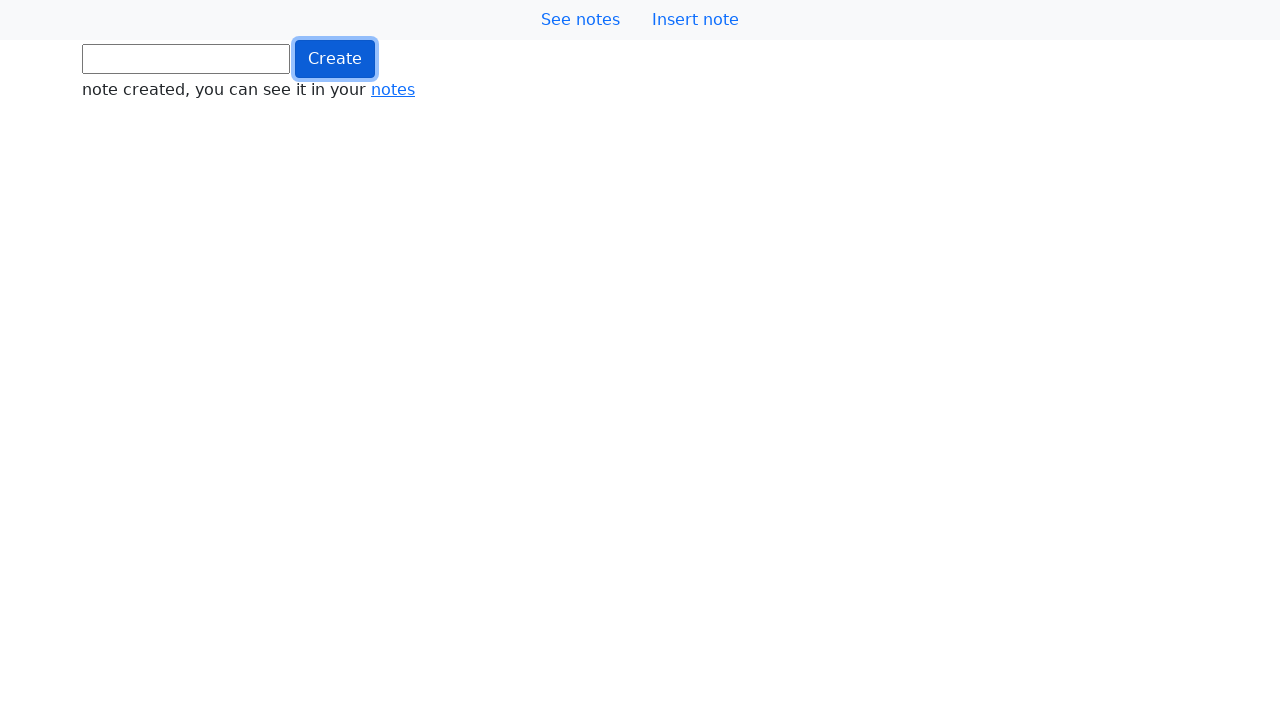

Clicked button (iteration 557/1000) at (335, 59) on .btn.btn-primary
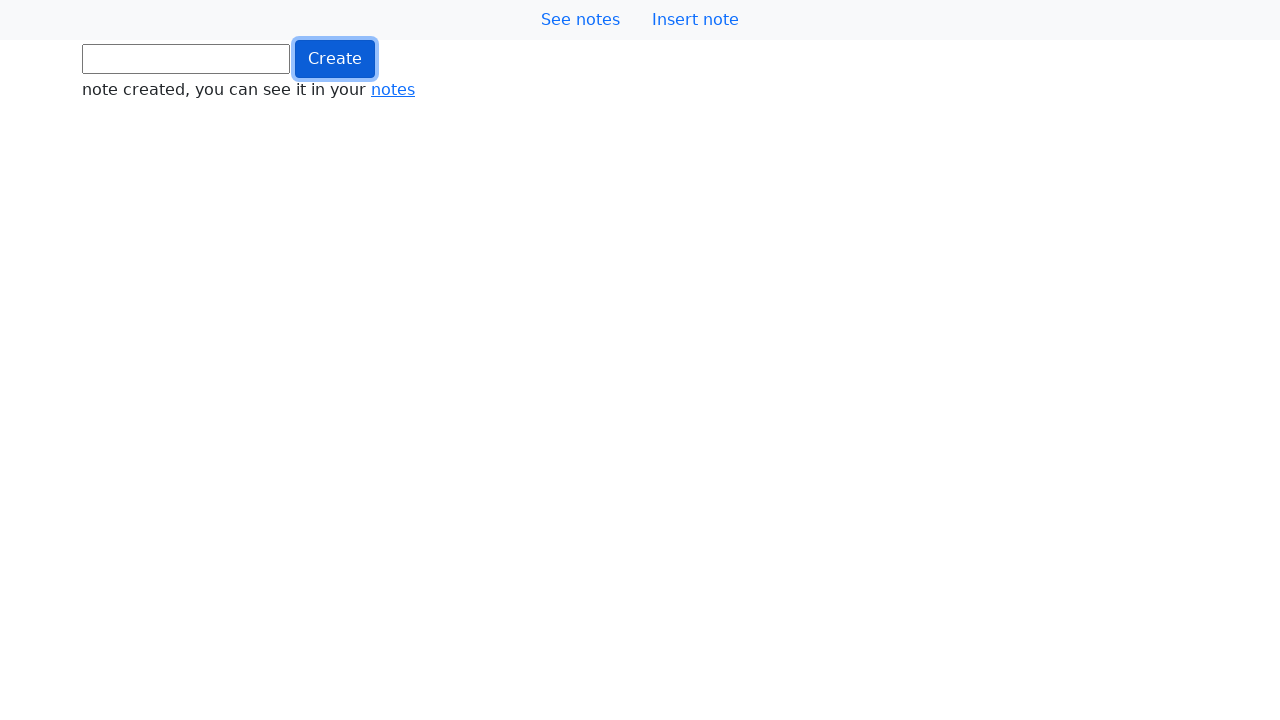

Clicked button (iteration 558/1000) at (335, 59) on .btn.btn-primary
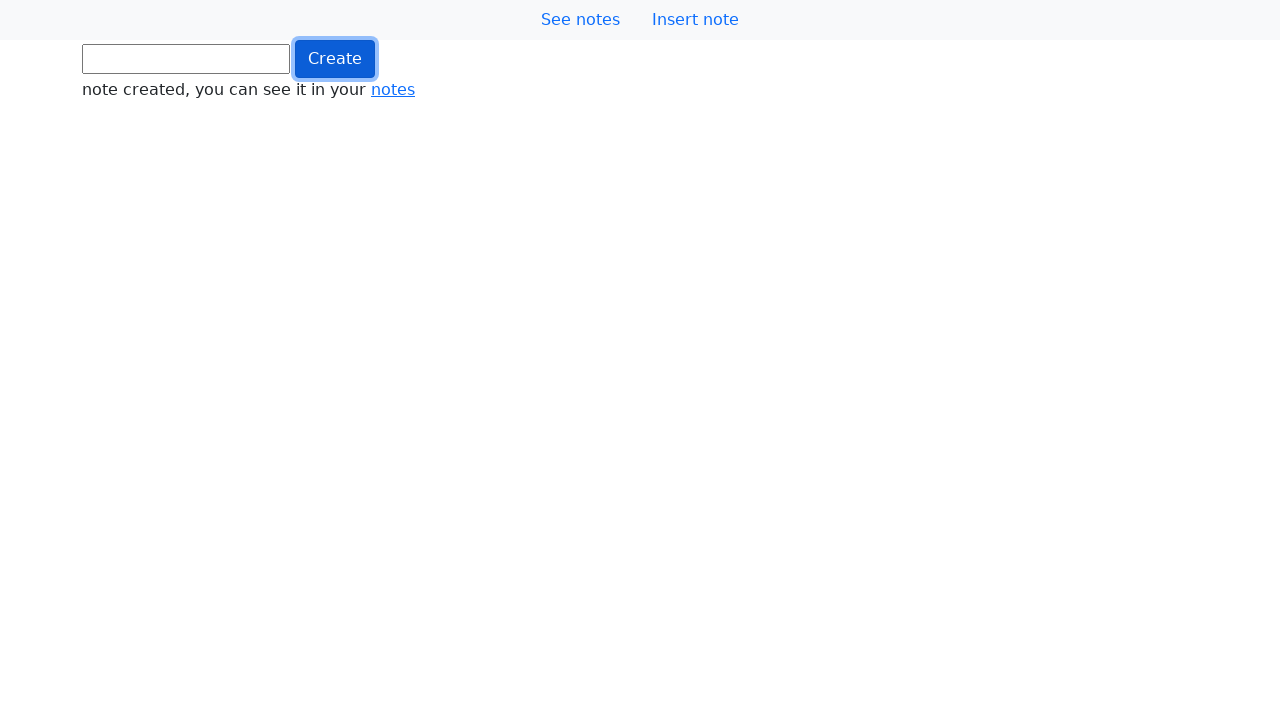

Clicked button (iteration 559/1000) at (335, 59) on .btn.btn-primary
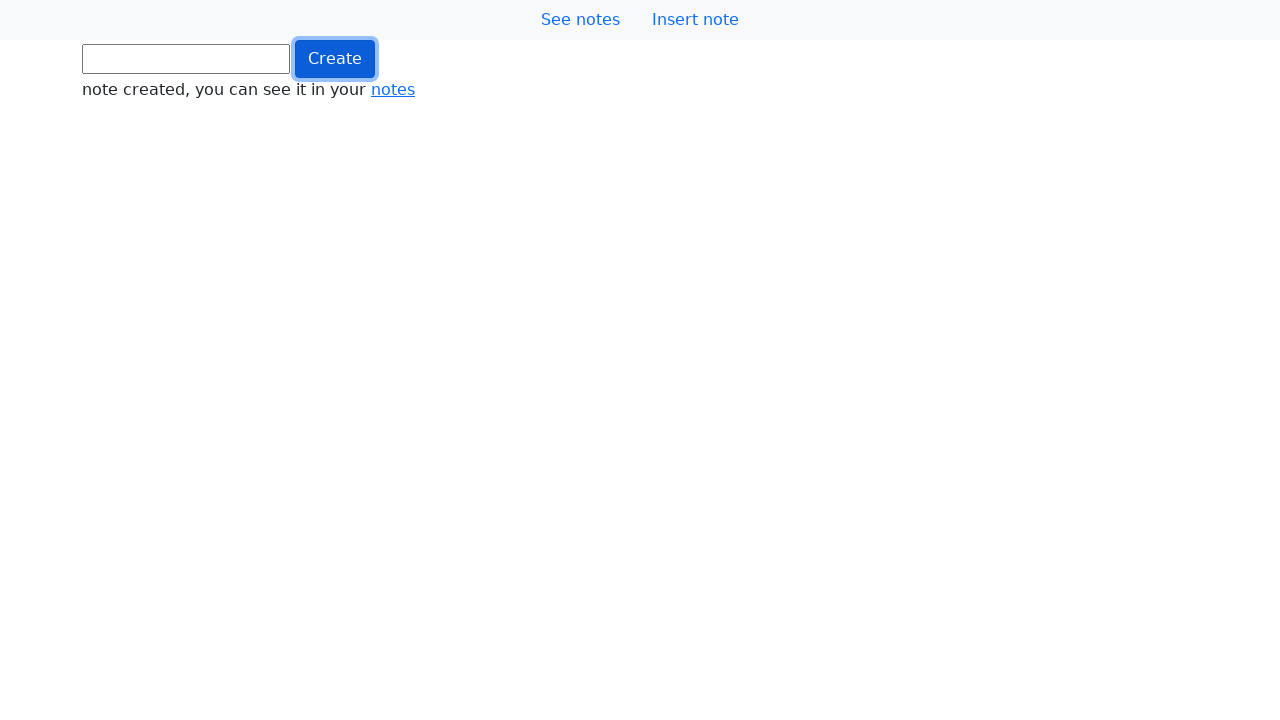

Clicked button (iteration 560/1000) at (335, 59) on .btn.btn-primary
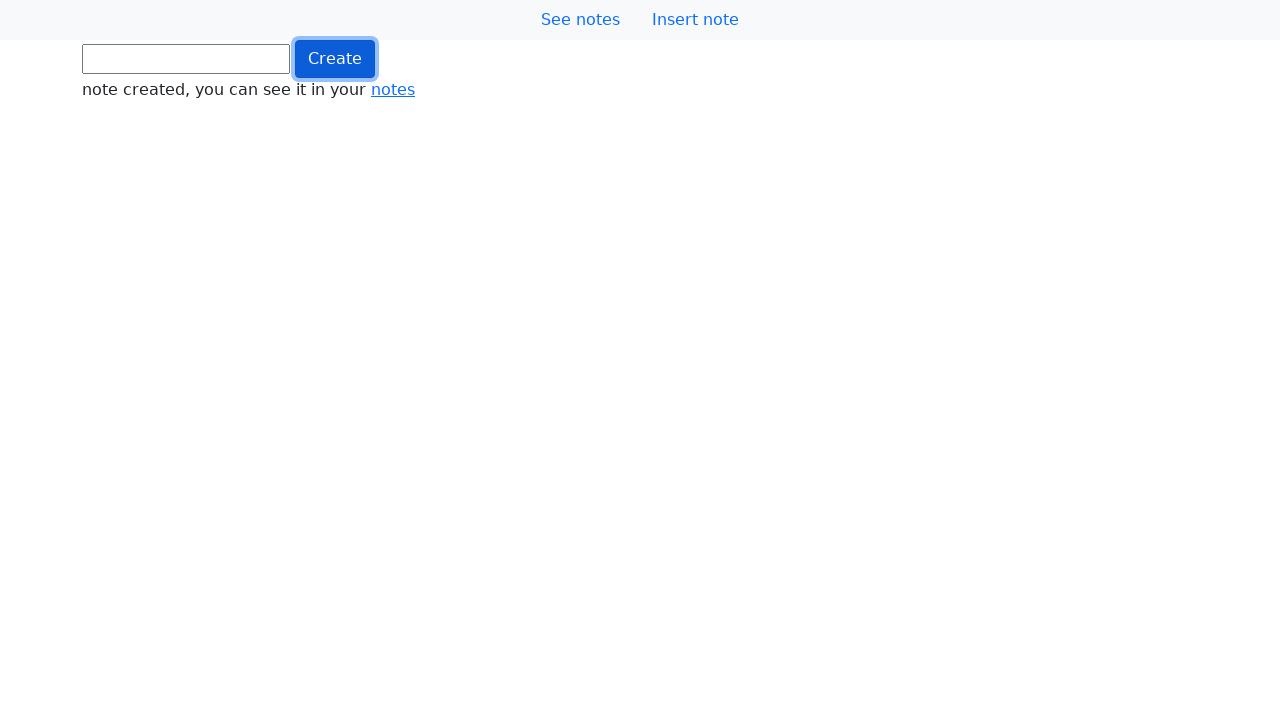

Clicked button (iteration 561/1000) at (335, 59) on .btn.btn-primary
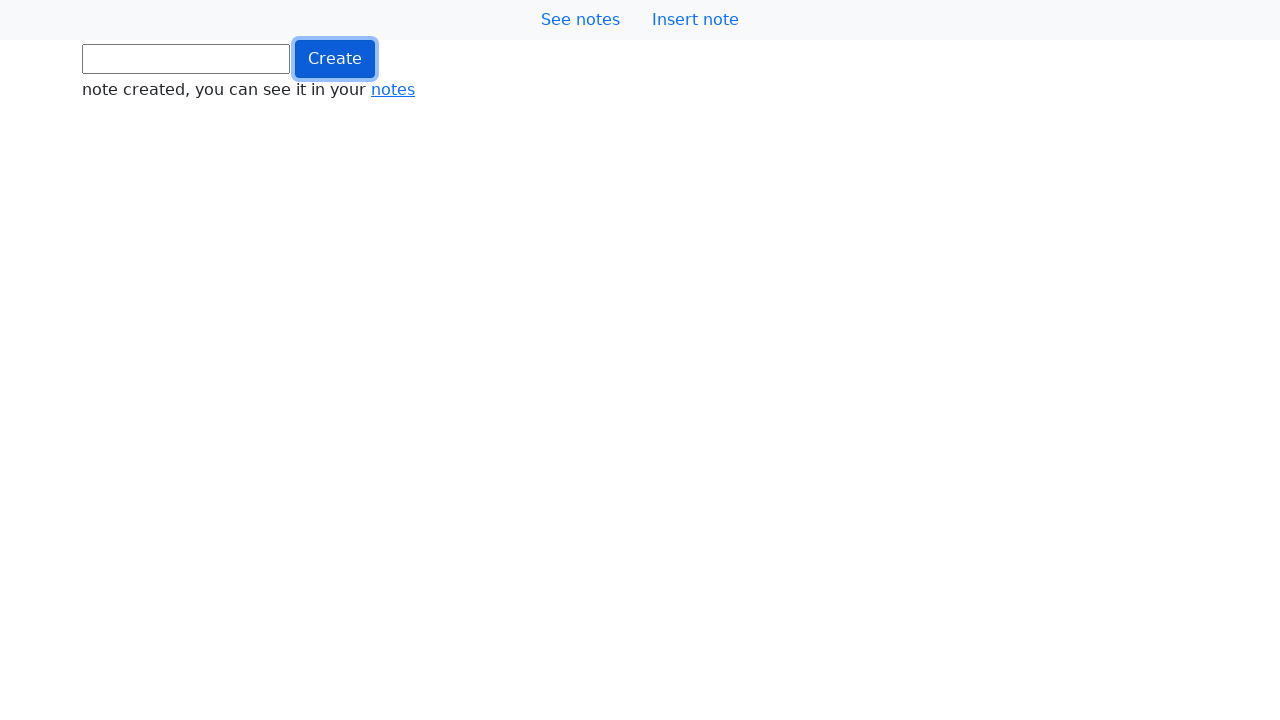

Clicked button (iteration 562/1000) at (335, 59) on .btn.btn-primary
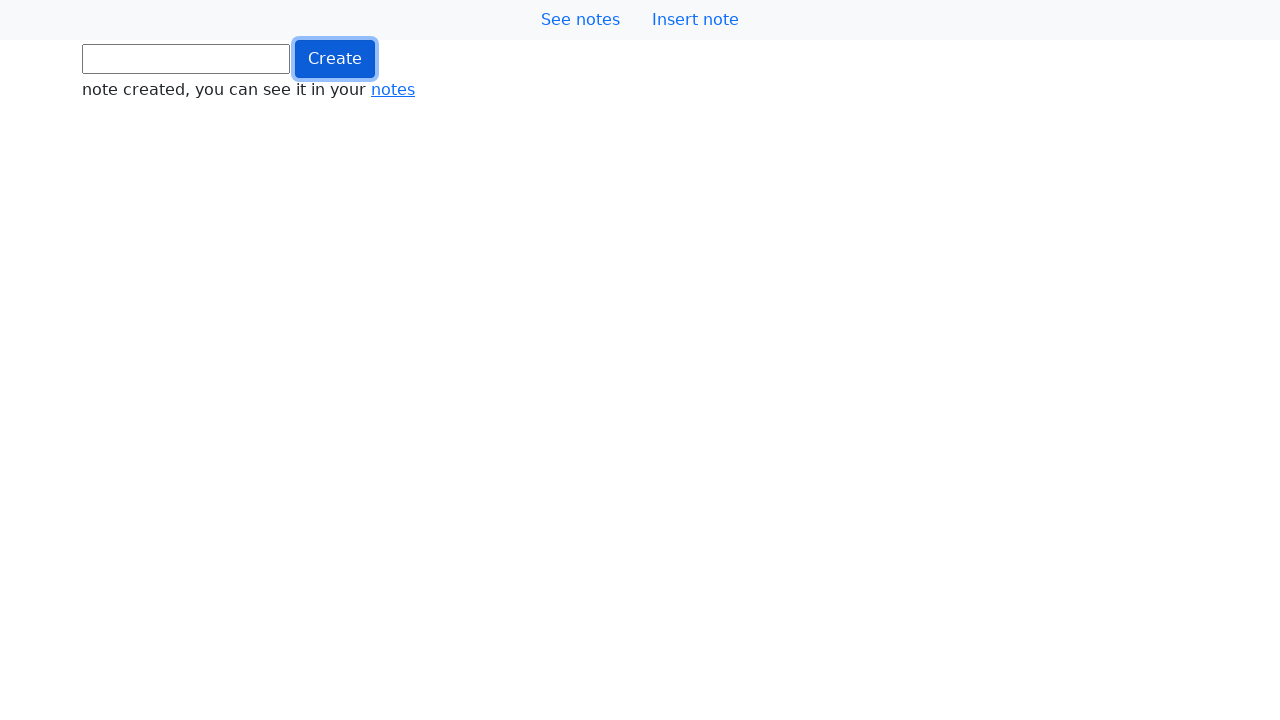

Clicked button (iteration 563/1000) at (335, 59) on .btn.btn-primary
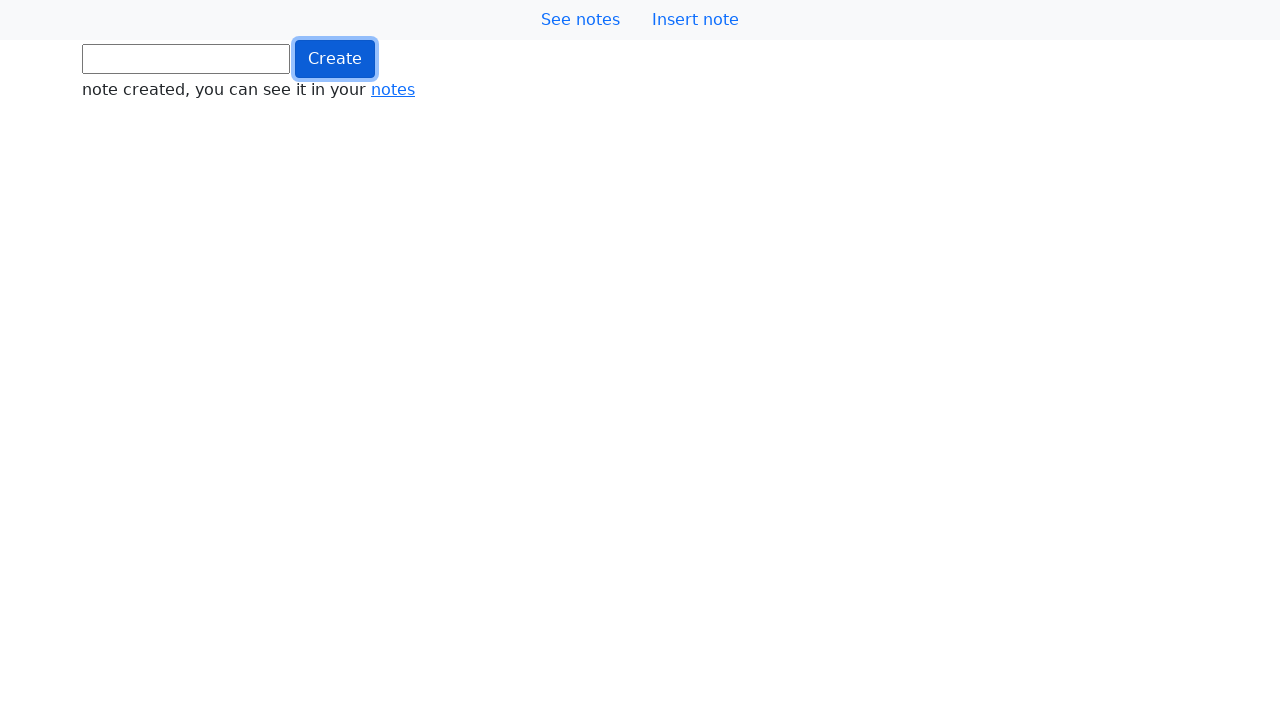

Clicked button (iteration 564/1000) at (335, 59) on .btn.btn-primary
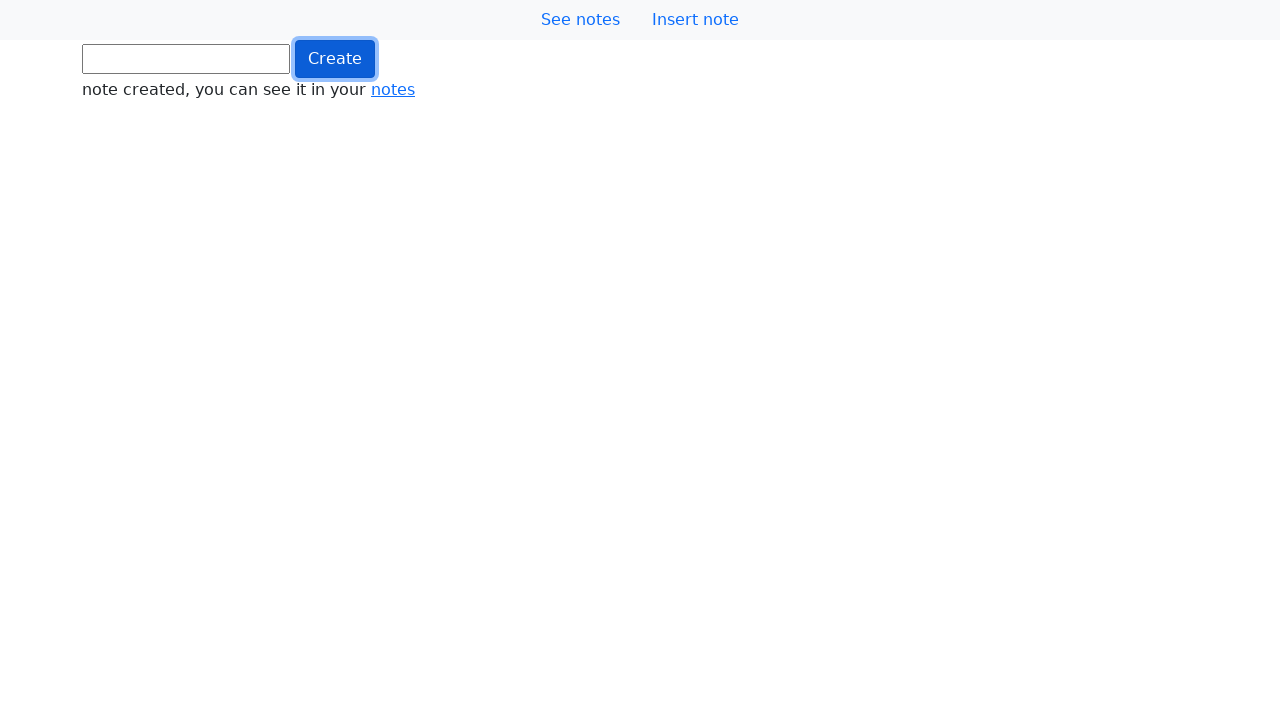

Clicked button (iteration 565/1000) at (335, 59) on .btn.btn-primary
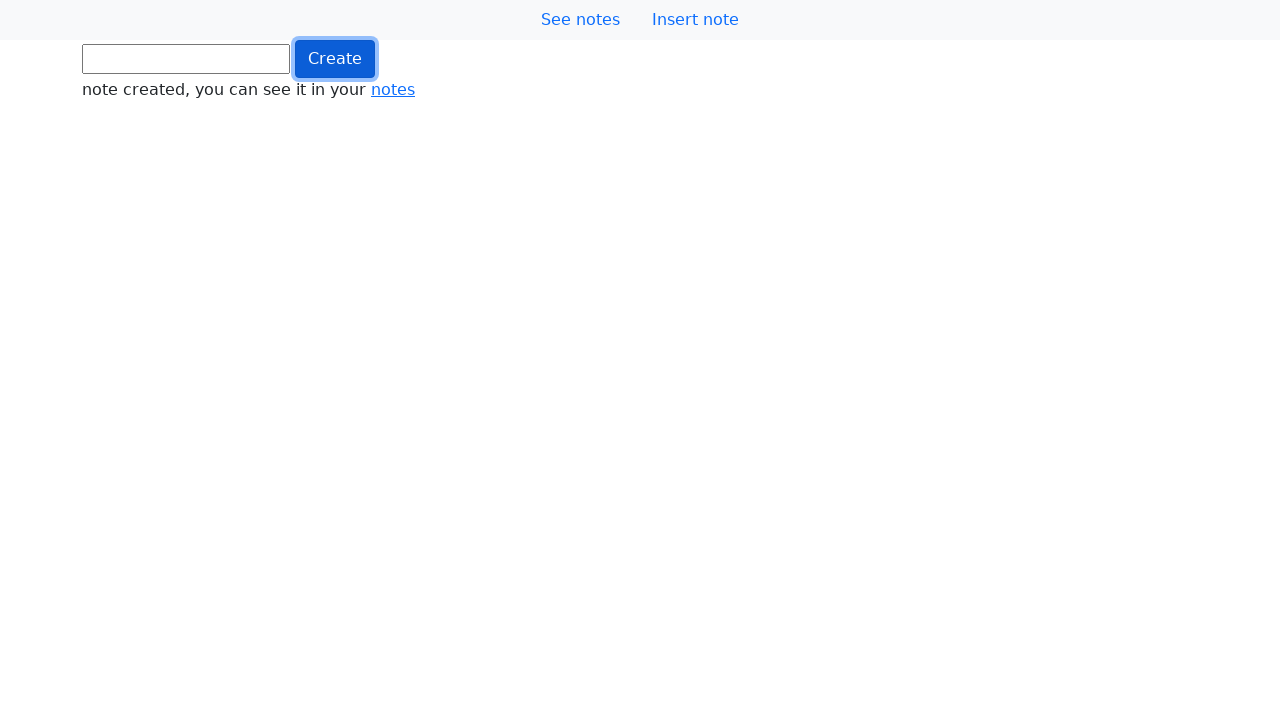

Clicked button (iteration 566/1000) at (335, 59) on .btn.btn-primary
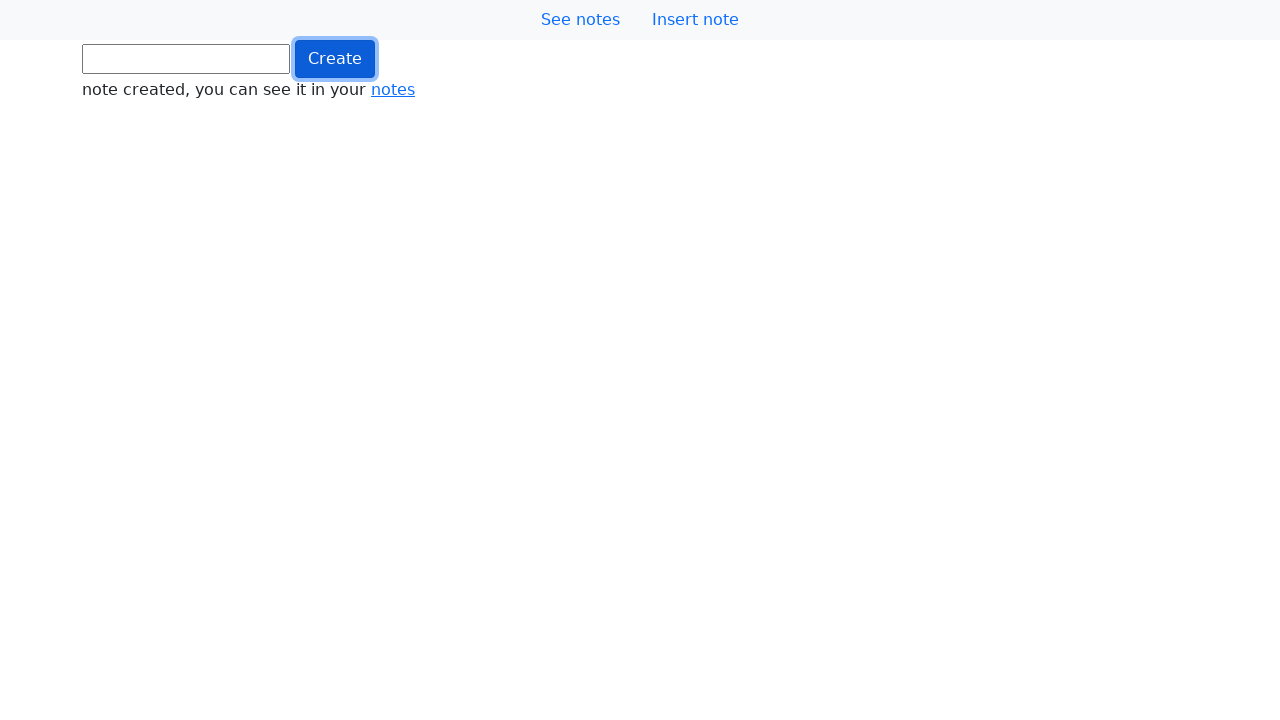

Clicked button (iteration 567/1000) at (335, 59) on .btn.btn-primary
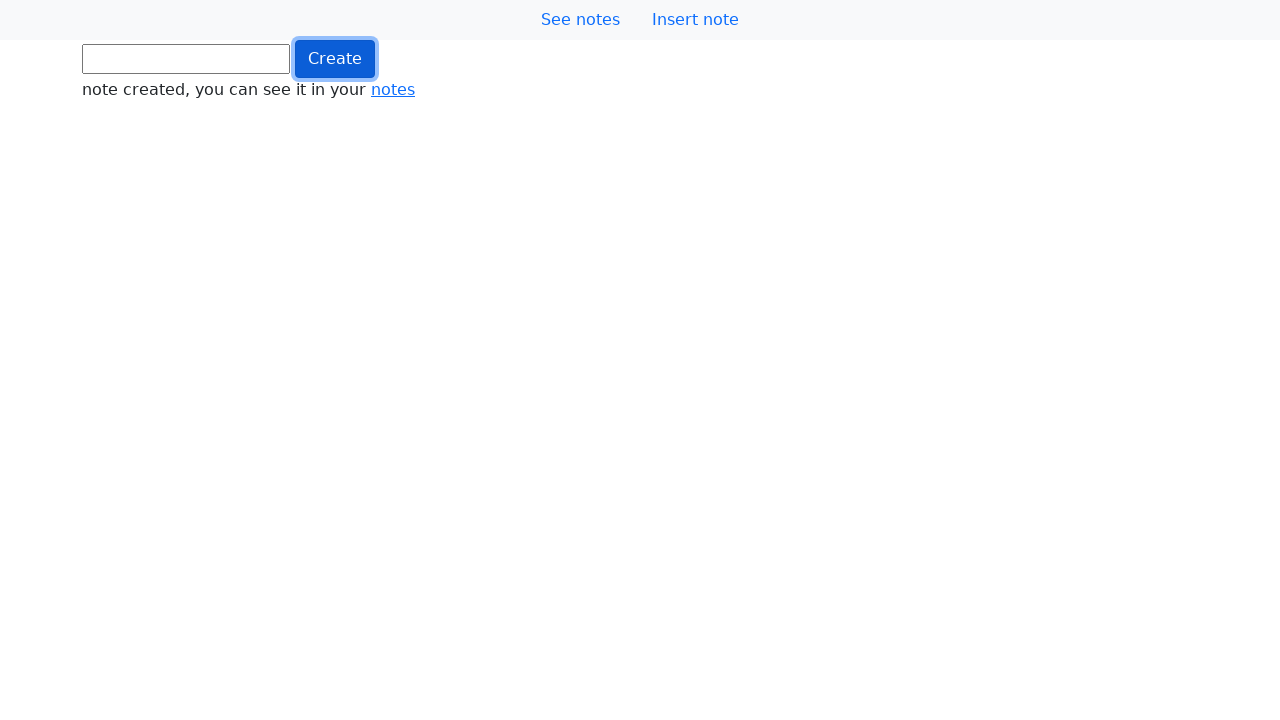

Clicked button (iteration 568/1000) at (335, 59) on .btn.btn-primary
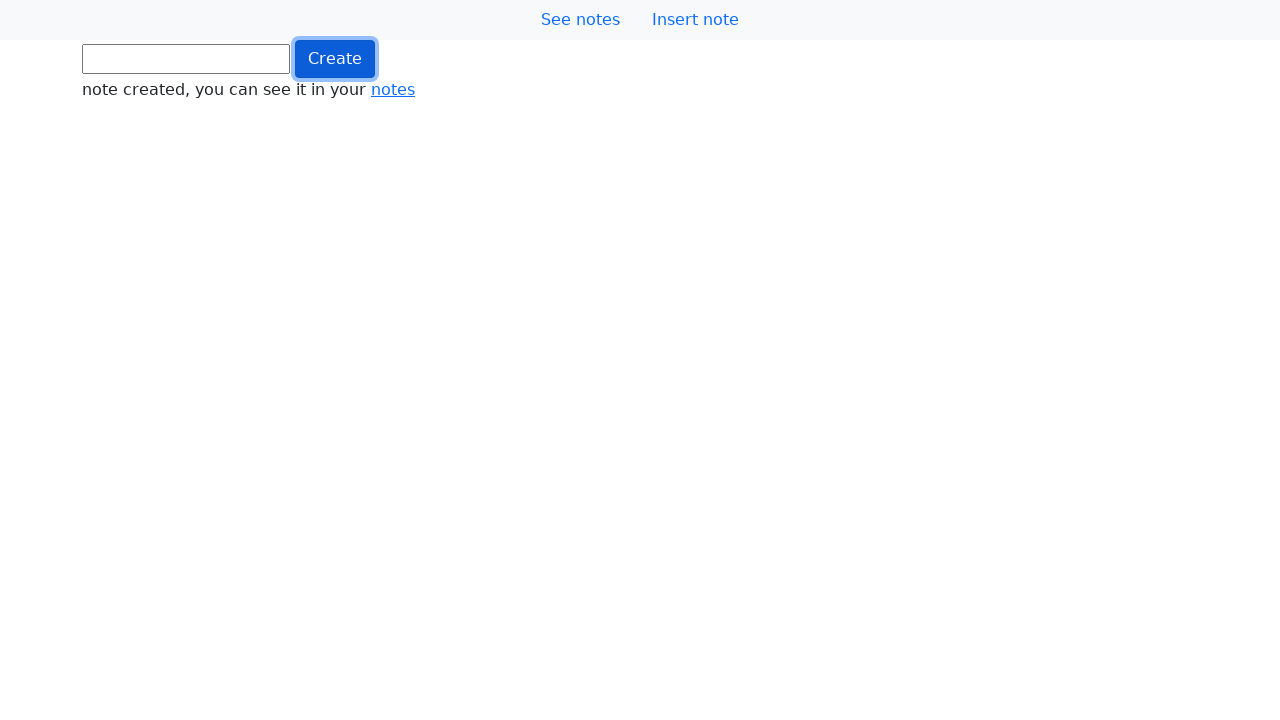

Clicked button (iteration 569/1000) at (335, 59) on .btn.btn-primary
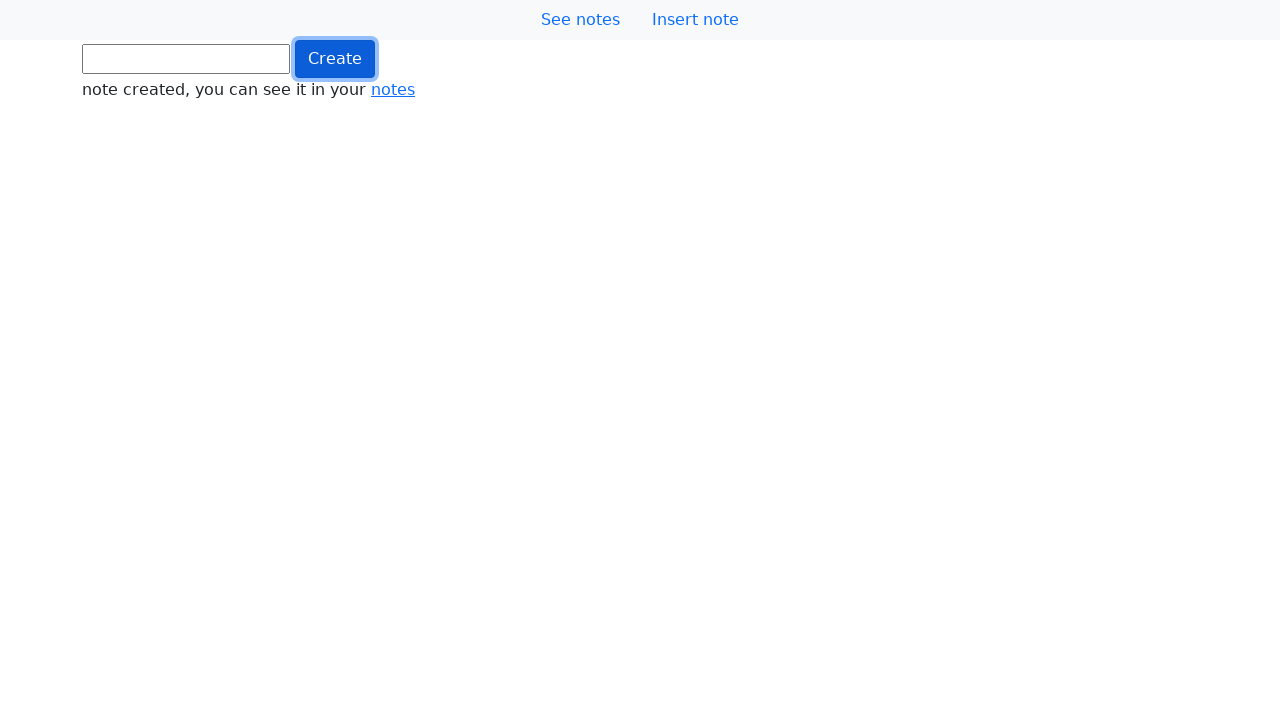

Clicked button (iteration 570/1000) at (335, 59) on .btn.btn-primary
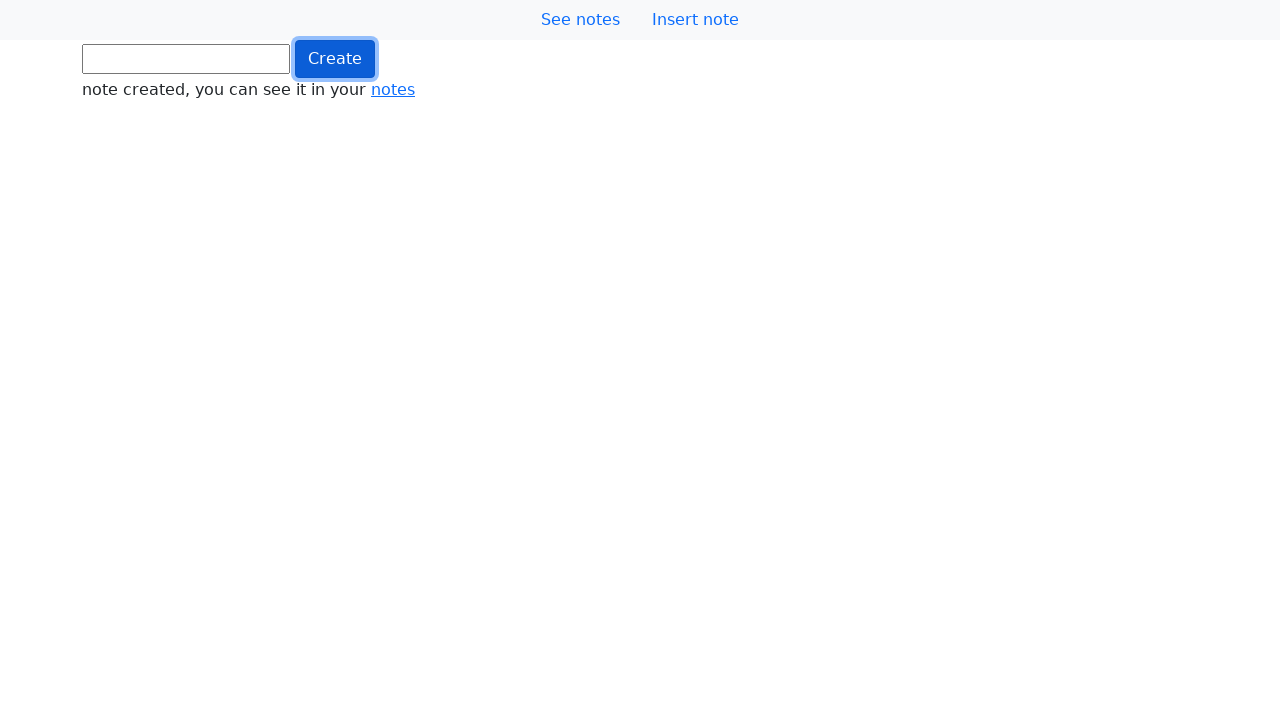

Clicked button (iteration 571/1000) at (335, 59) on .btn.btn-primary
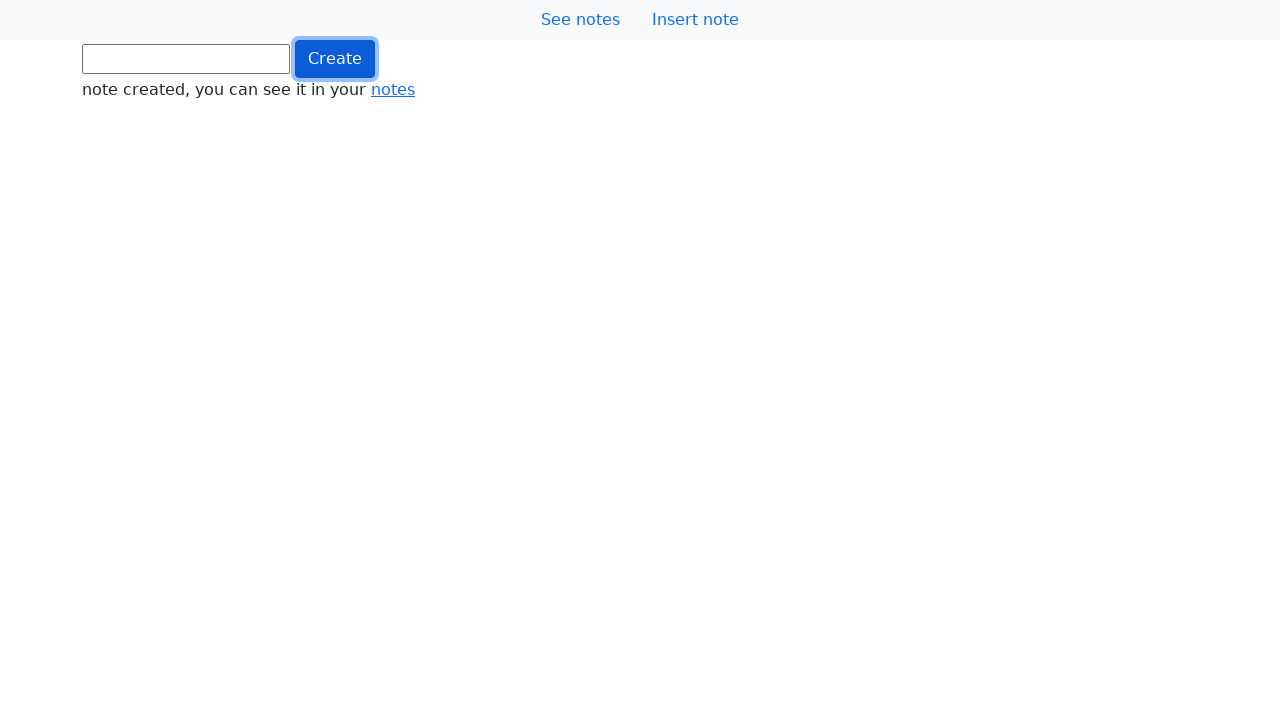

Clicked button (iteration 572/1000) at (335, 59) on .btn.btn-primary
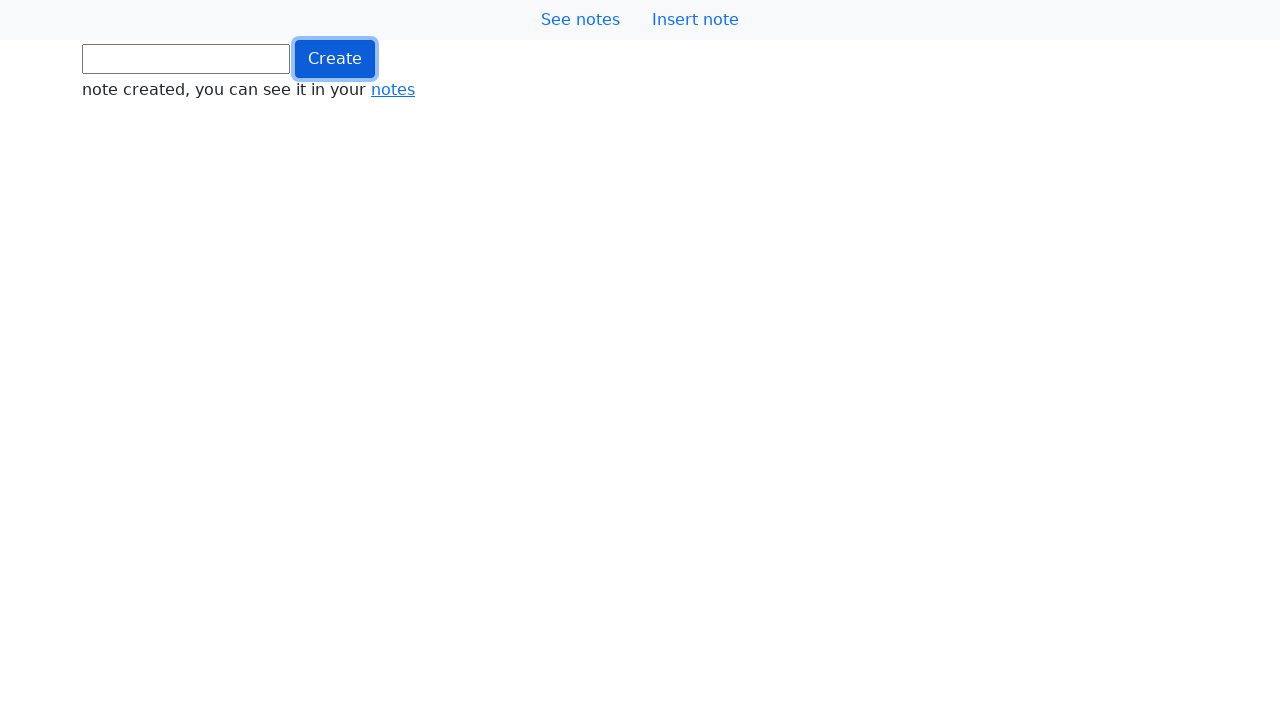

Clicked button (iteration 573/1000) at (335, 59) on .btn.btn-primary
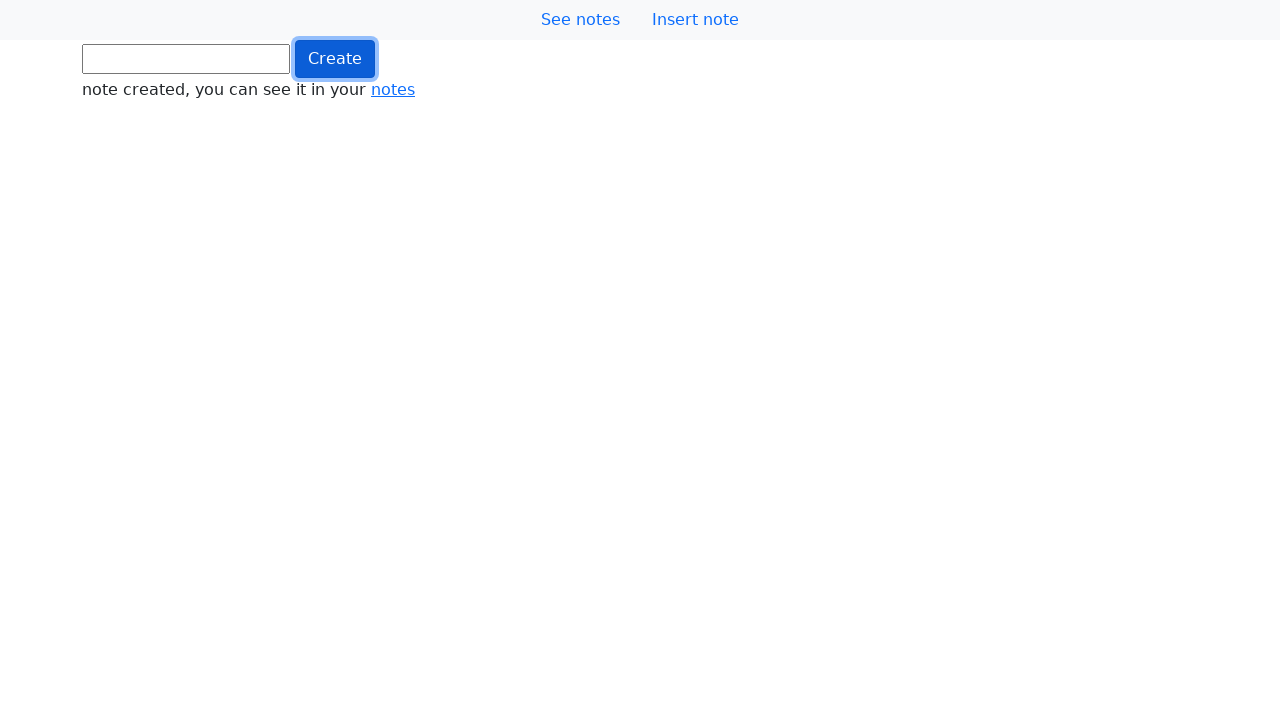

Clicked button (iteration 574/1000) at (335, 59) on .btn.btn-primary
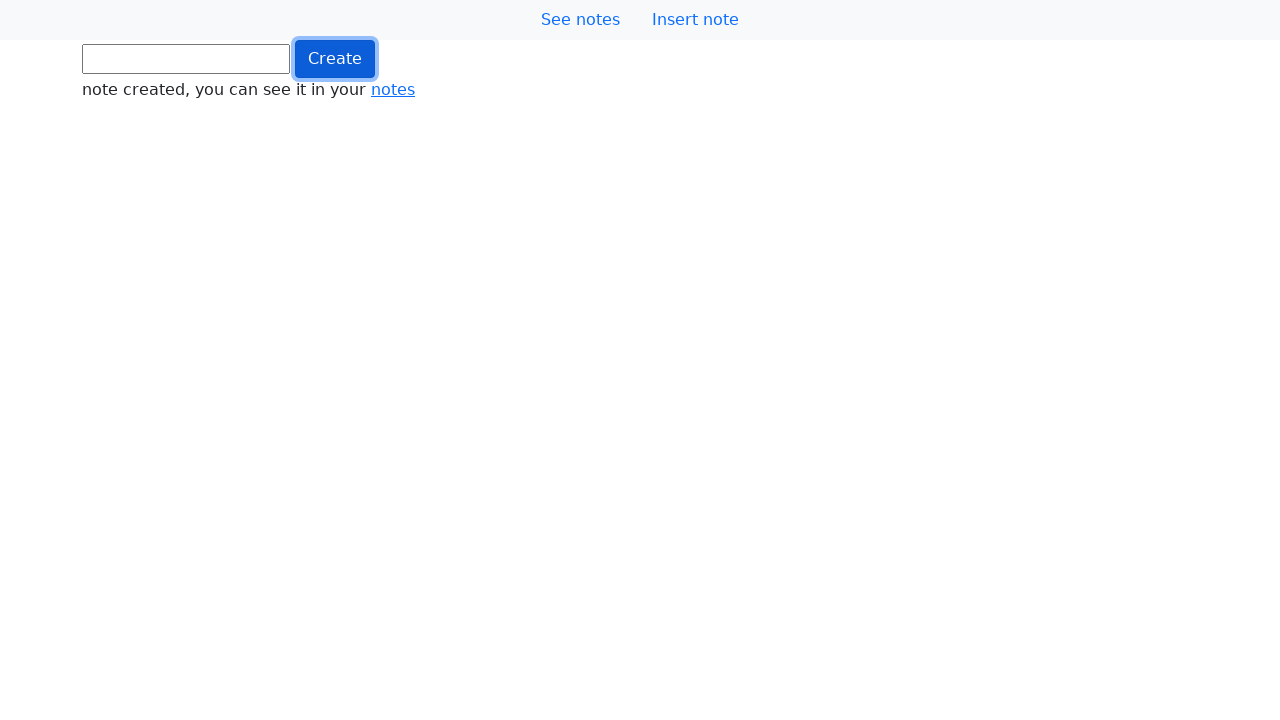

Clicked button (iteration 575/1000) at (335, 59) on .btn.btn-primary
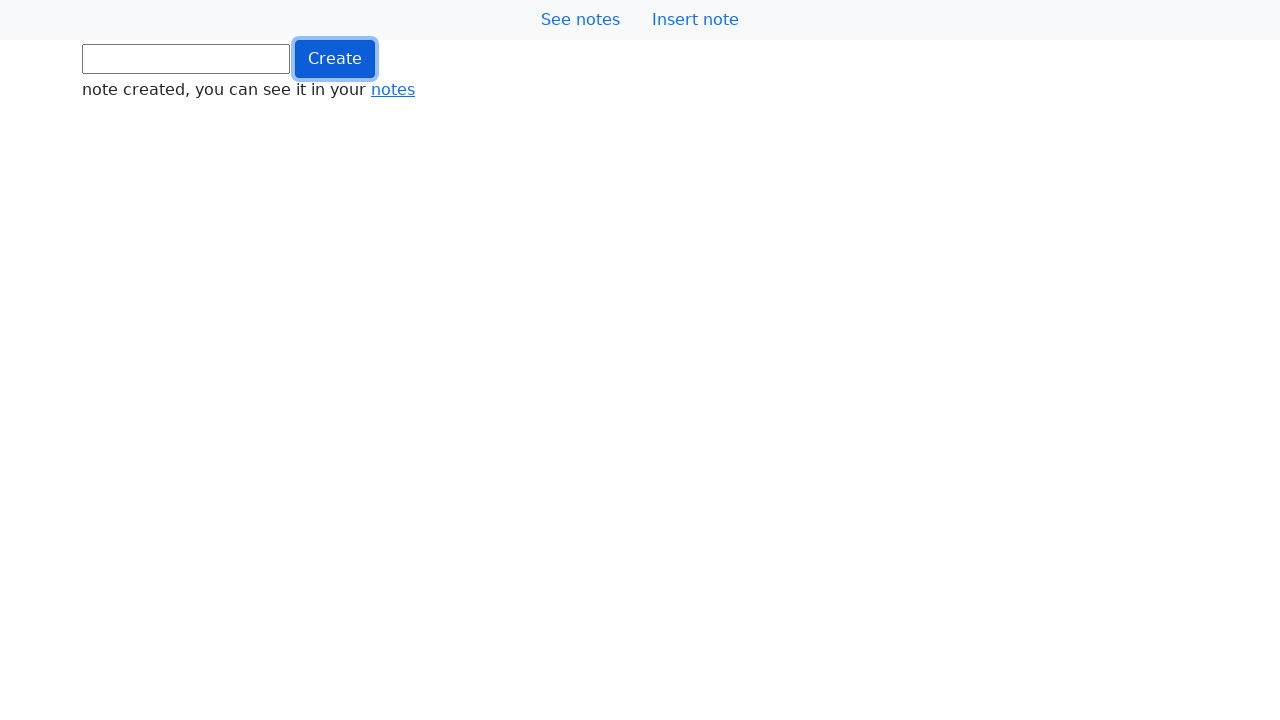

Clicked button (iteration 576/1000) at (335, 59) on .btn.btn-primary
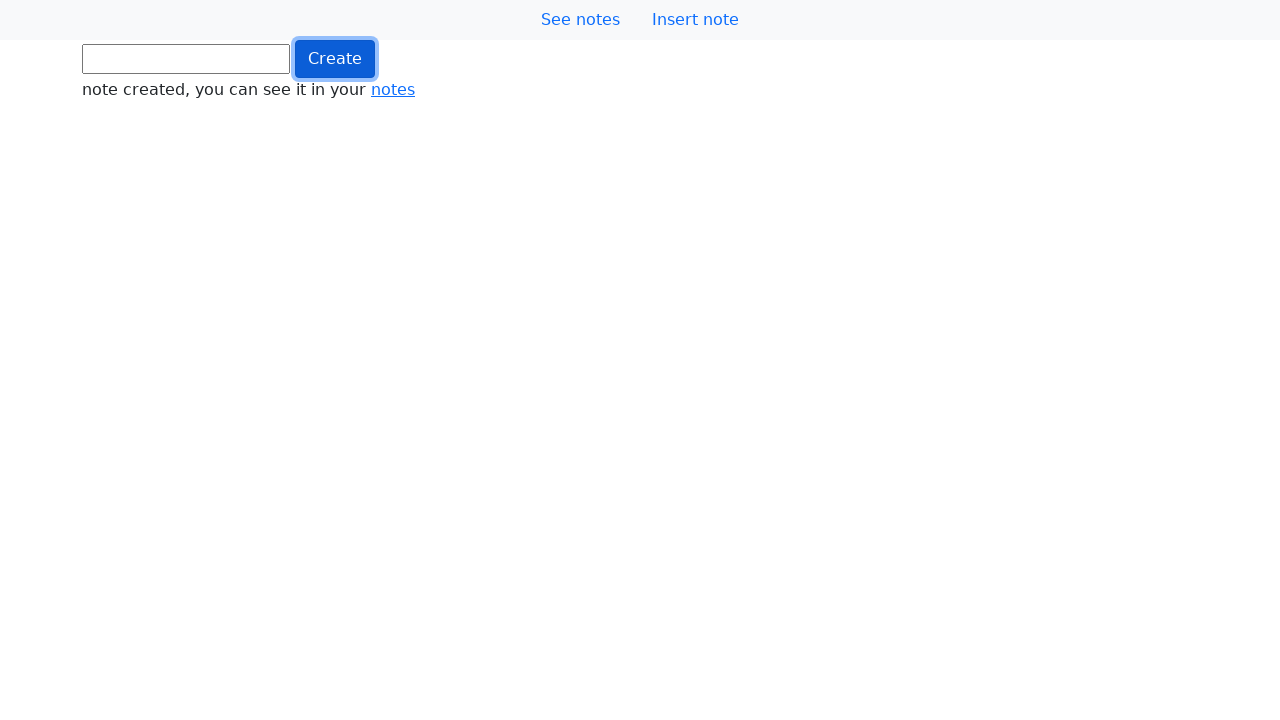

Clicked button (iteration 577/1000) at (335, 59) on .btn.btn-primary
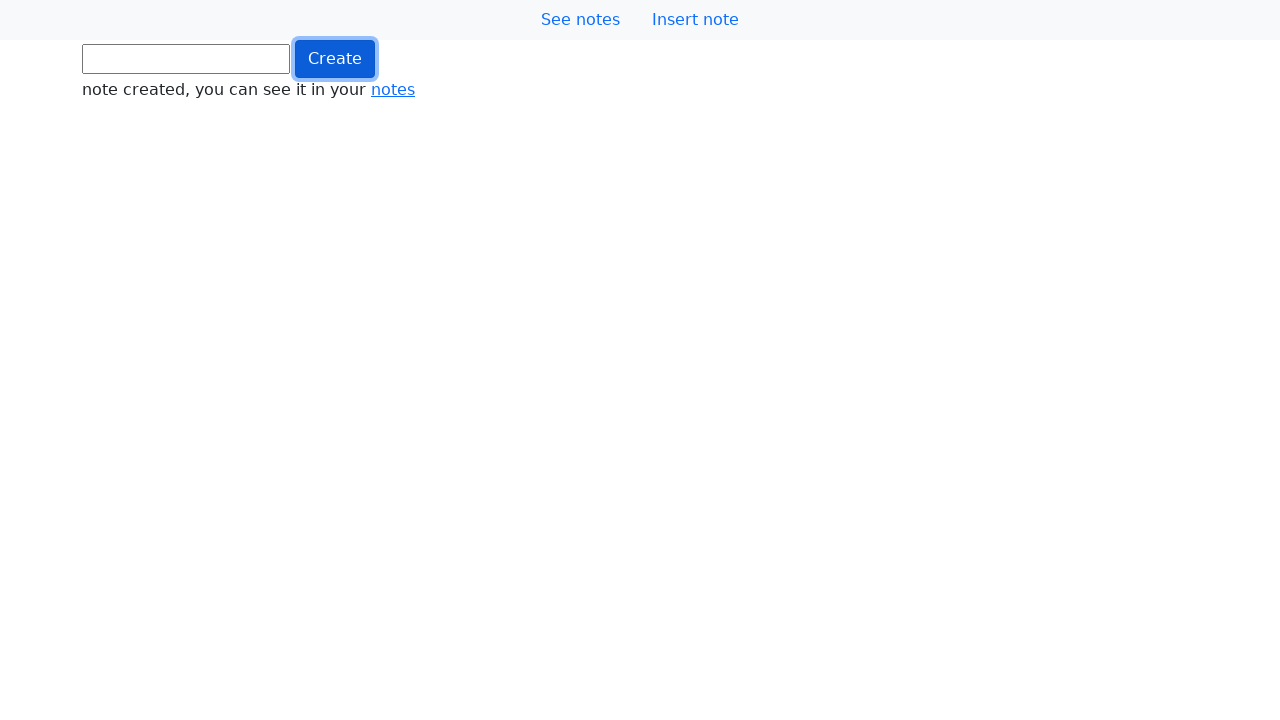

Clicked button (iteration 578/1000) at (335, 59) on .btn.btn-primary
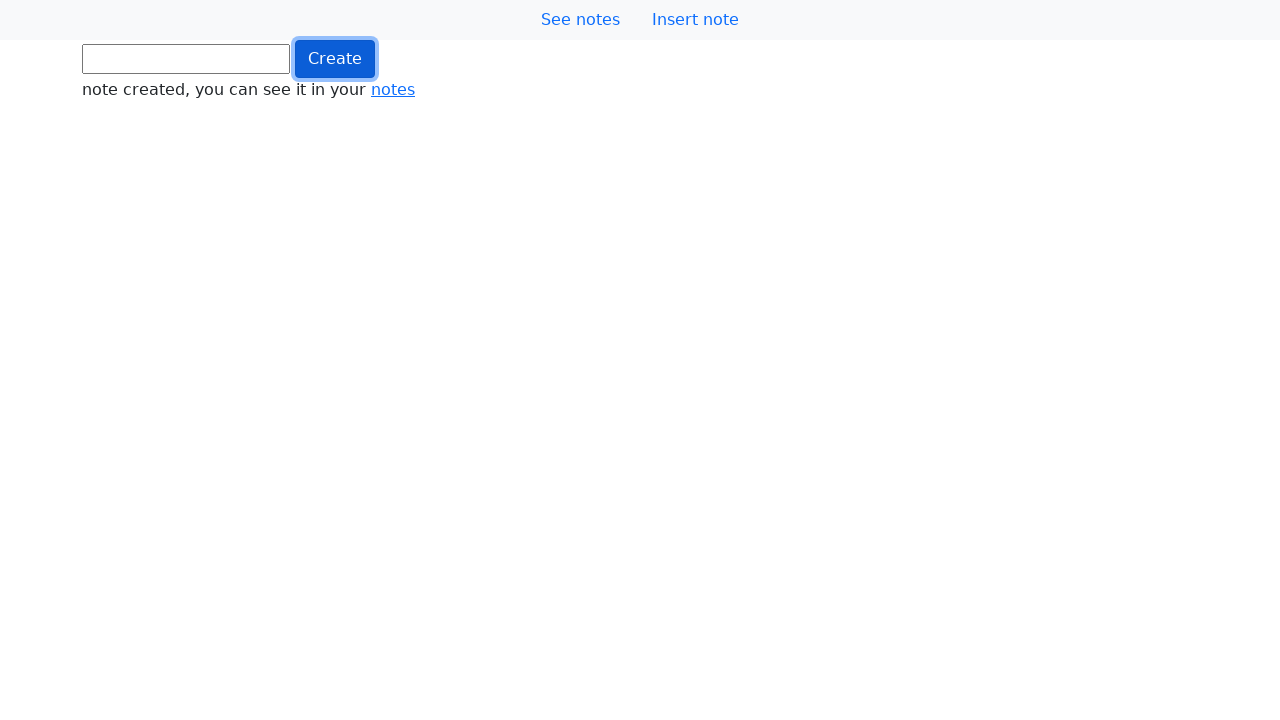

Clicked button (iteration 579/1000) at (335, 59) on .btn.btn-primary
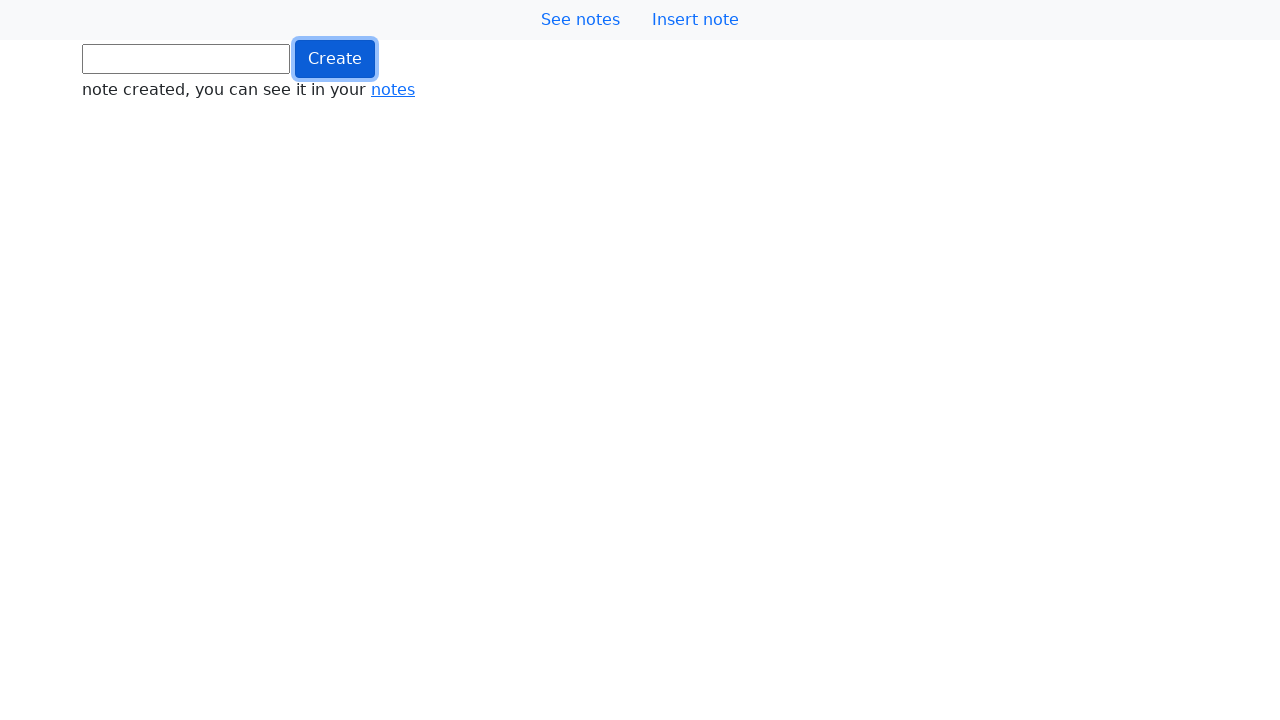

Clicked button (iteration 580/1000) at (335, 59) on .btn.btn-primary
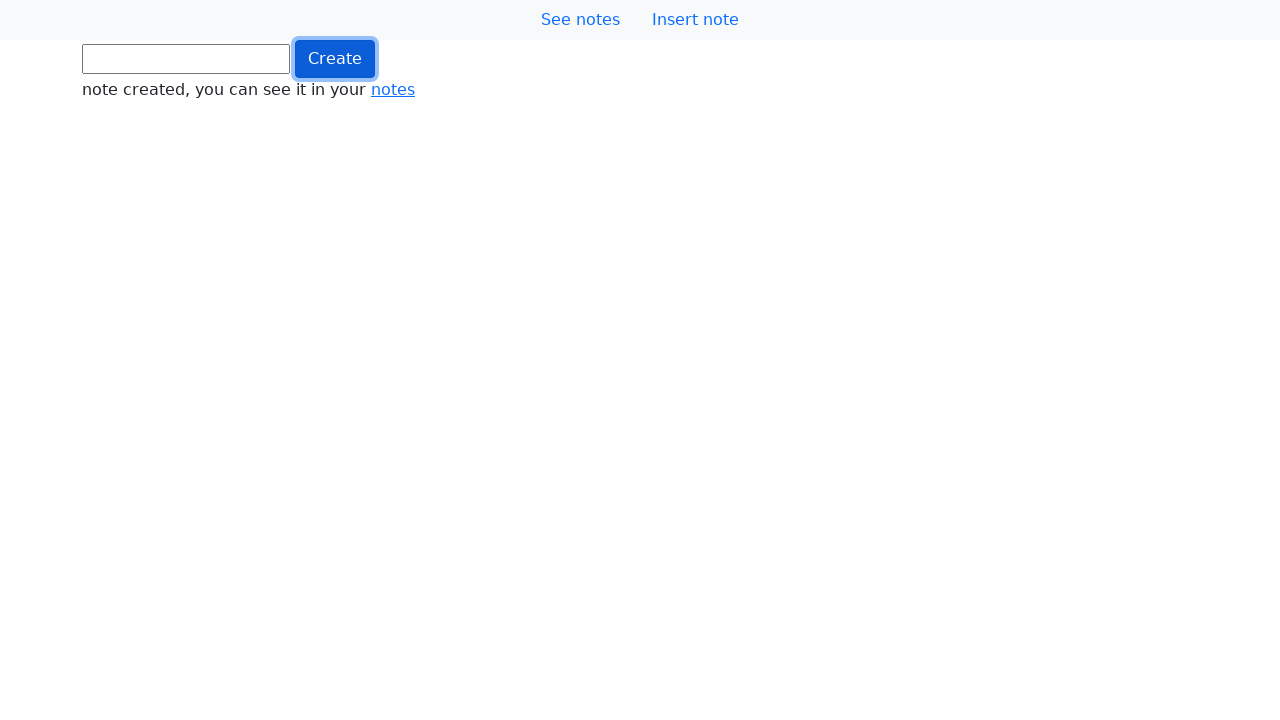

Clicked button (iteration 581/1000) at (335, 59) on .btn.btn-primary
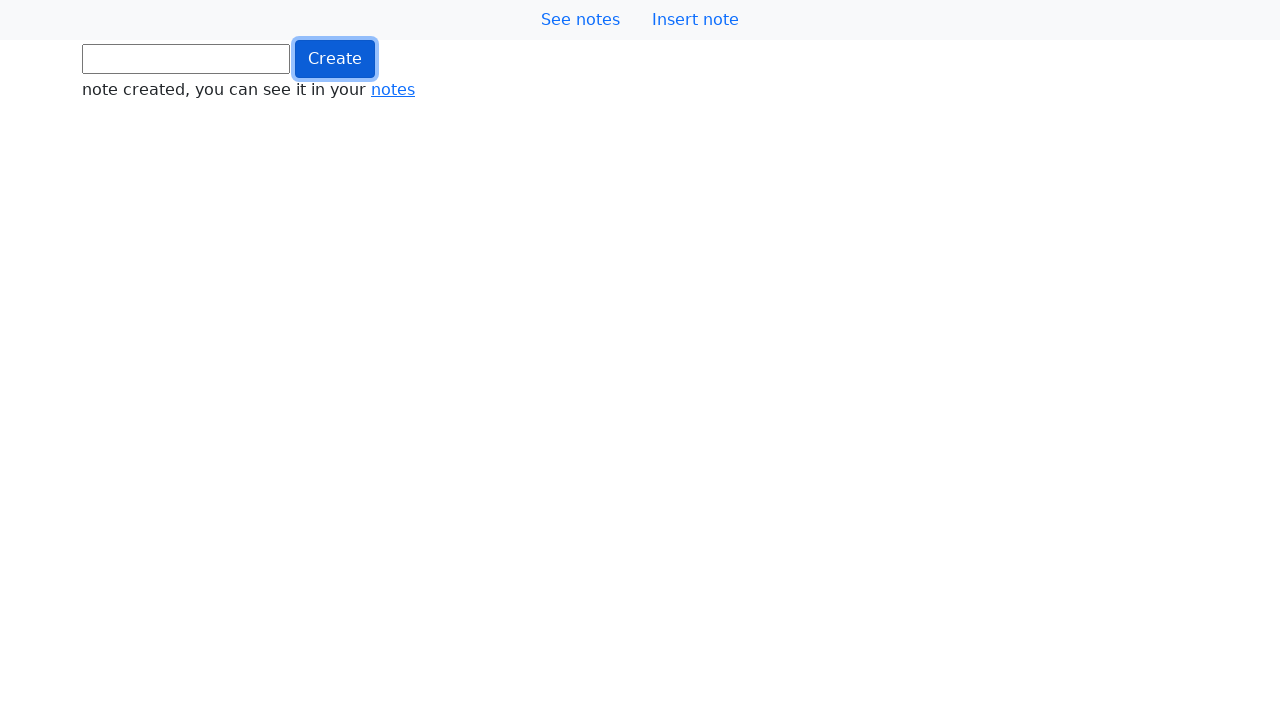

Clicked button (iteration 582/1000) at (335, 59) on .btn.btn-primary
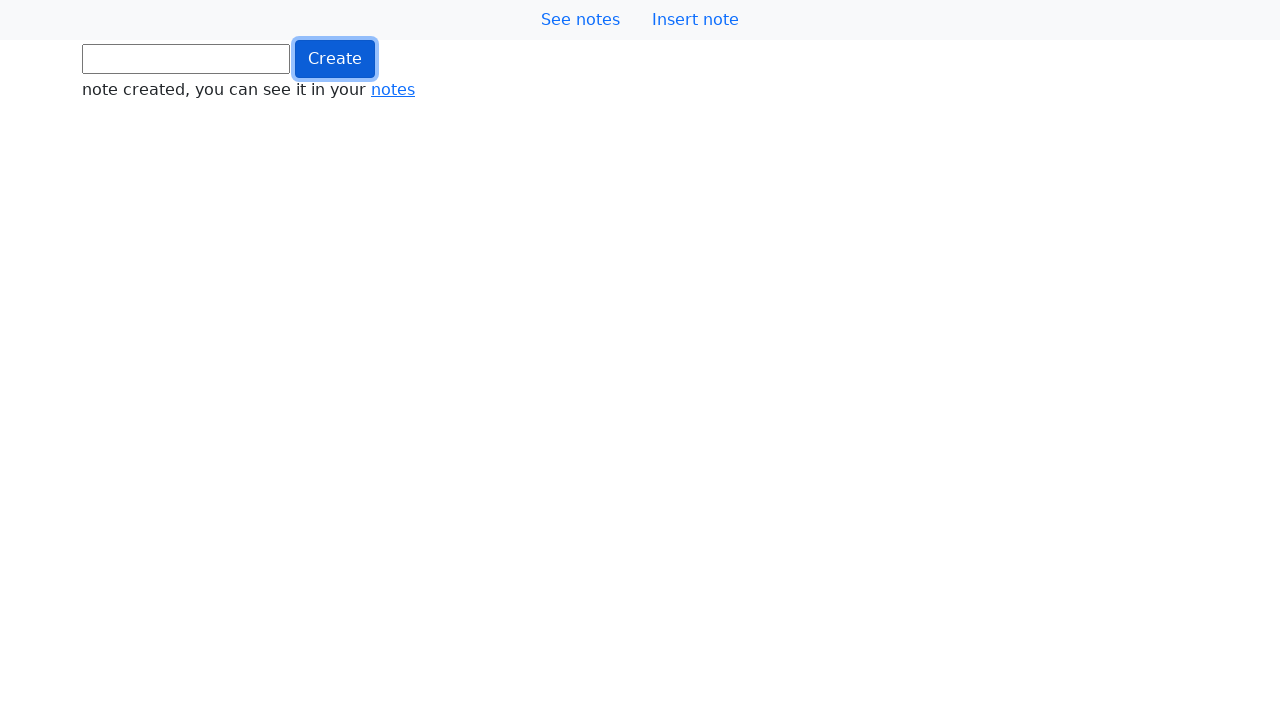

Clicked button (iteration 583/1000) at (335, 59) on .btn.btn-primary
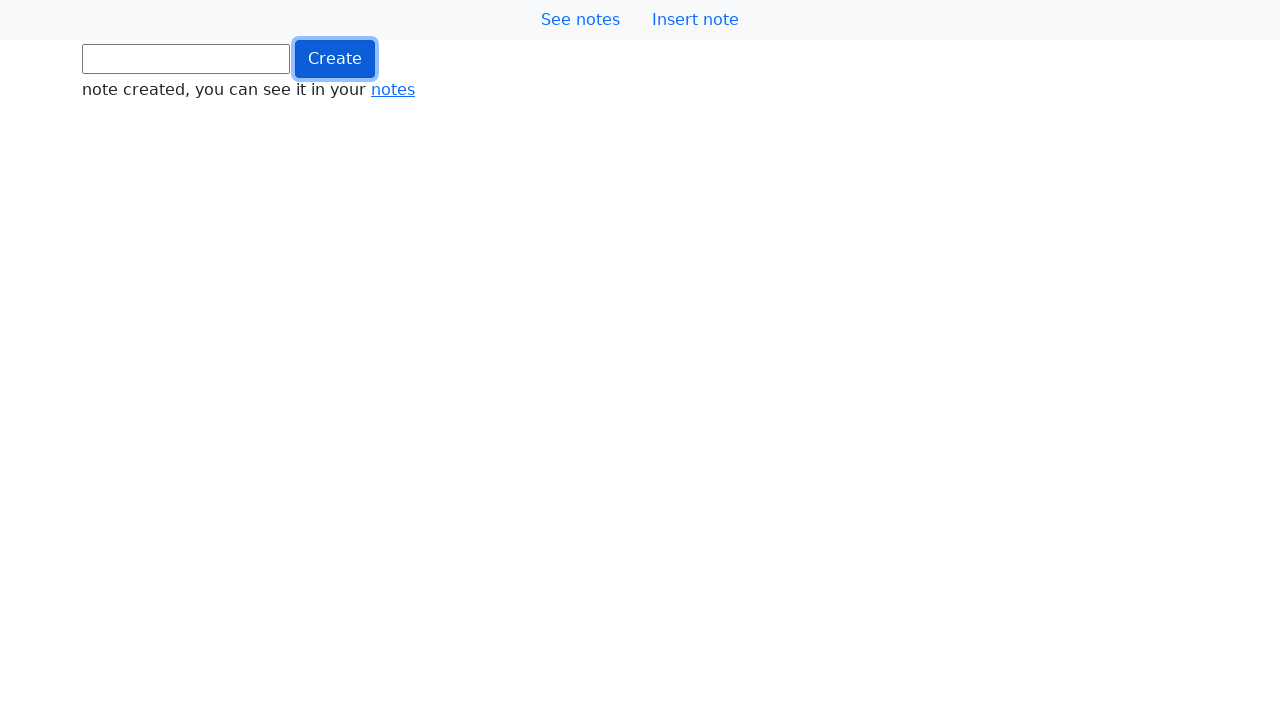

Clicked button (iteration 584/1000) at (335, 59) on .btn.btn-primary
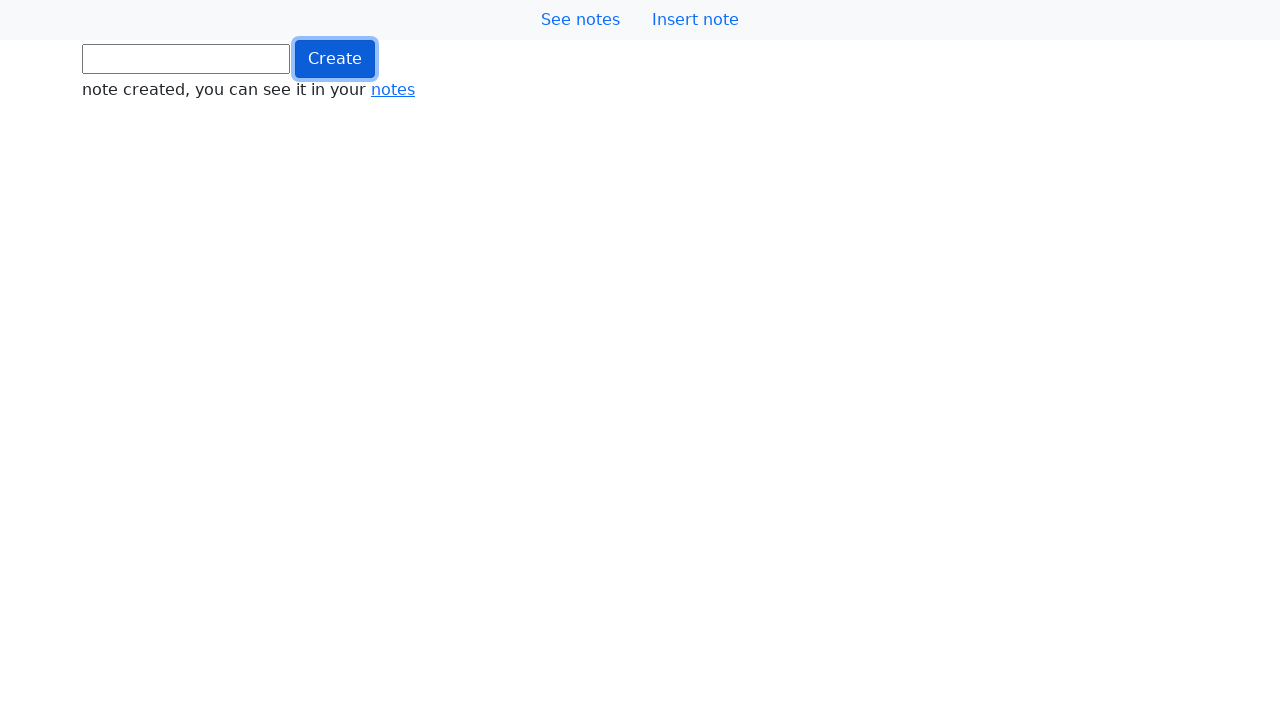

Clicked button (iteration 585/1000) at (335, 59) on .btn.btn-primary
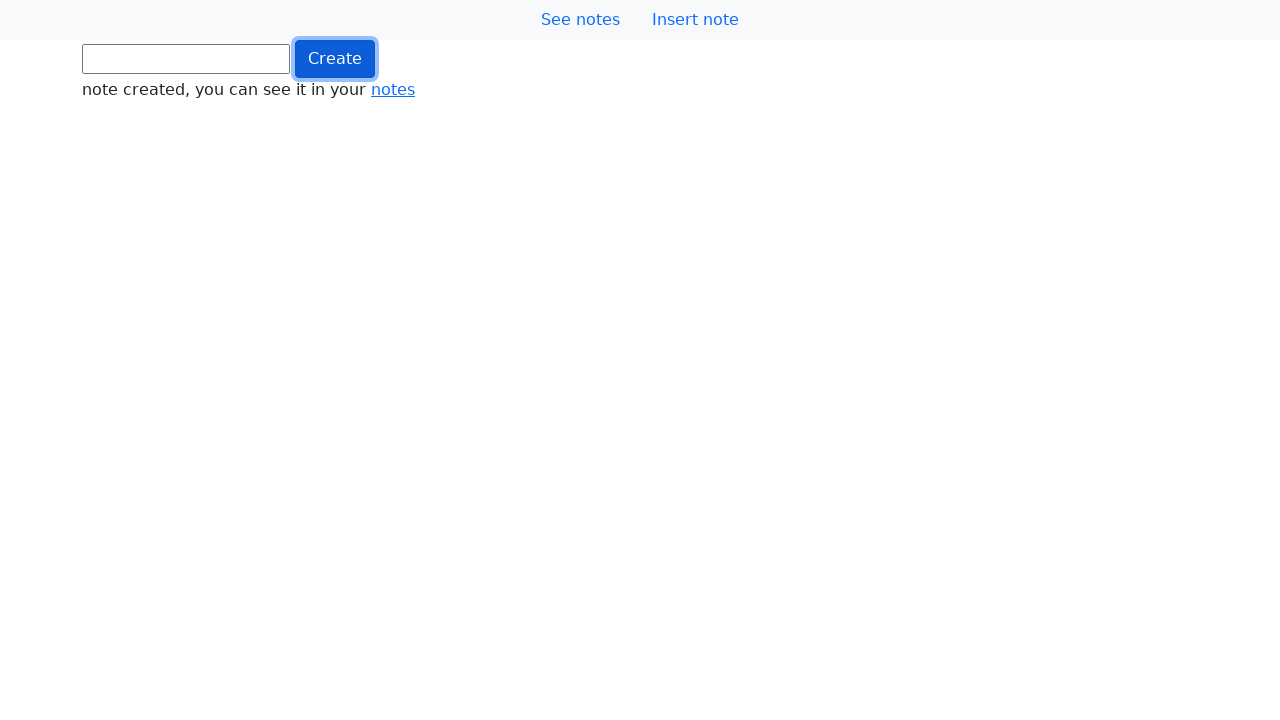

Clicked button (iteration 586/1000) at (335, 59) on .btn.btn-primary
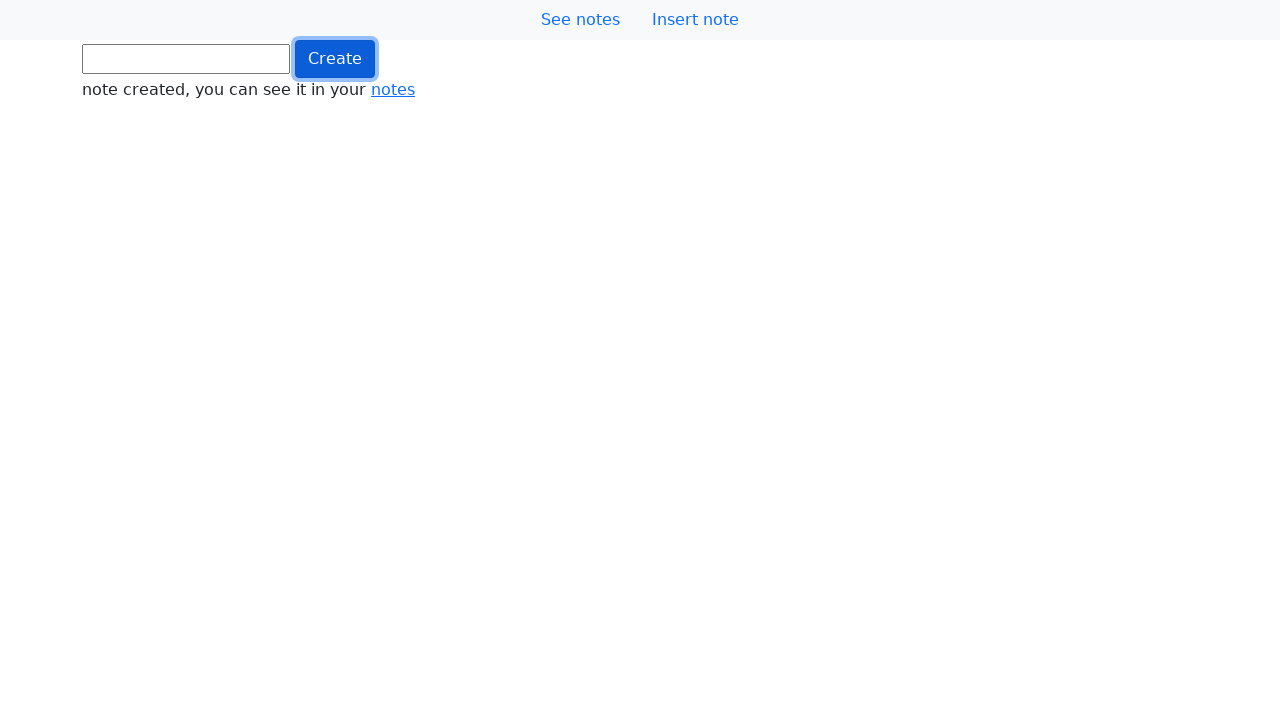

Clicked button (iteration 587/1000) at (335, 59) on .btn.btn-primary
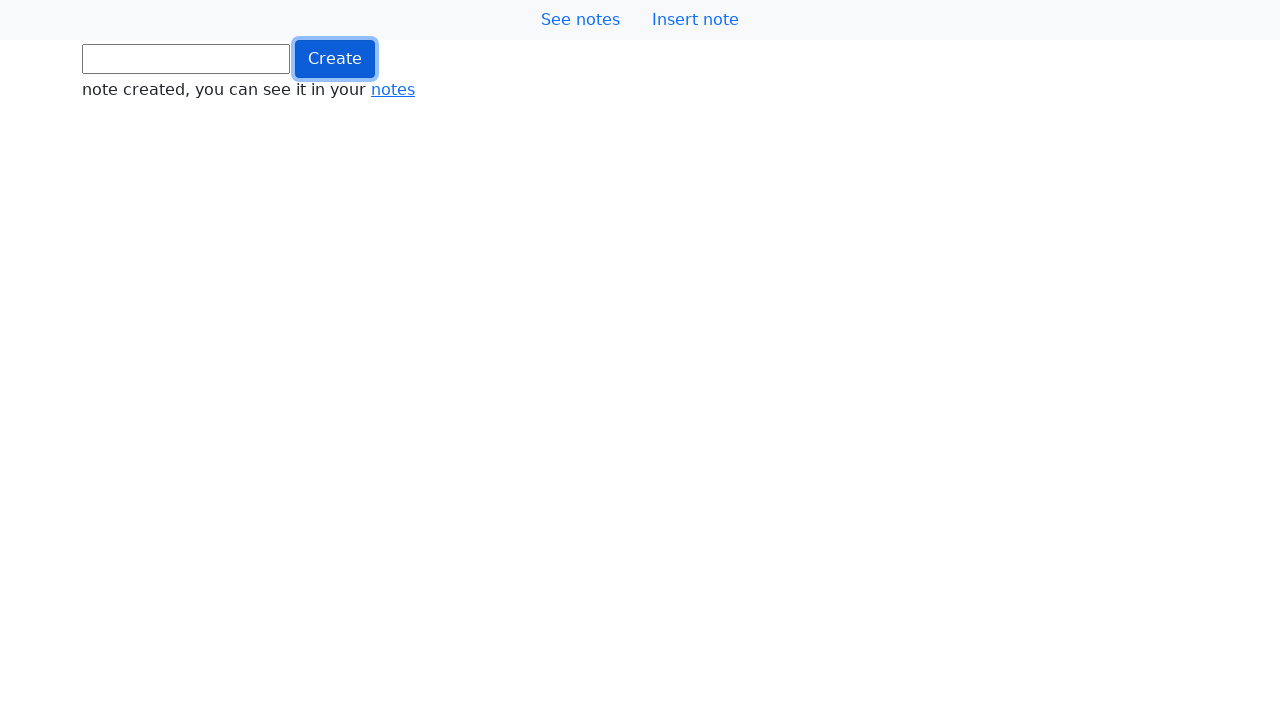

Clicked button (iteration 588/1000) at (335, 59) on .btn.btn-primary
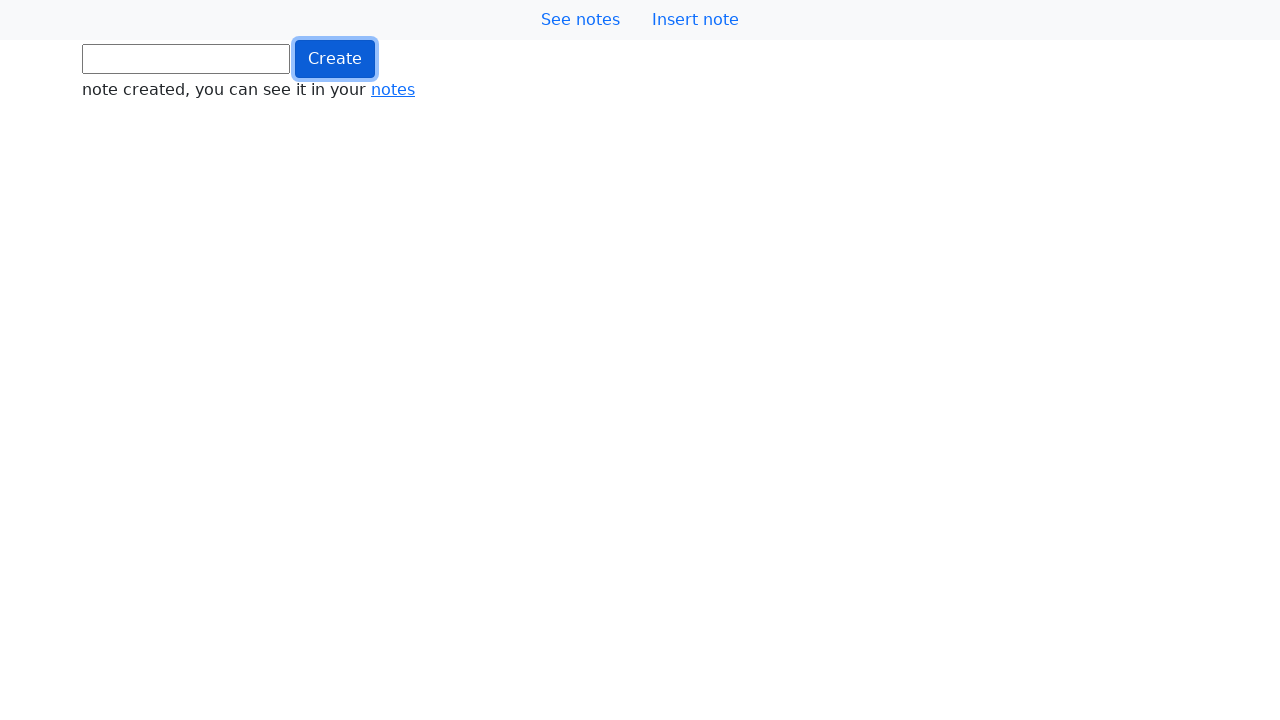

Clicked button (iteration 589/1000) at (335, 59) on .btn.btn-primary
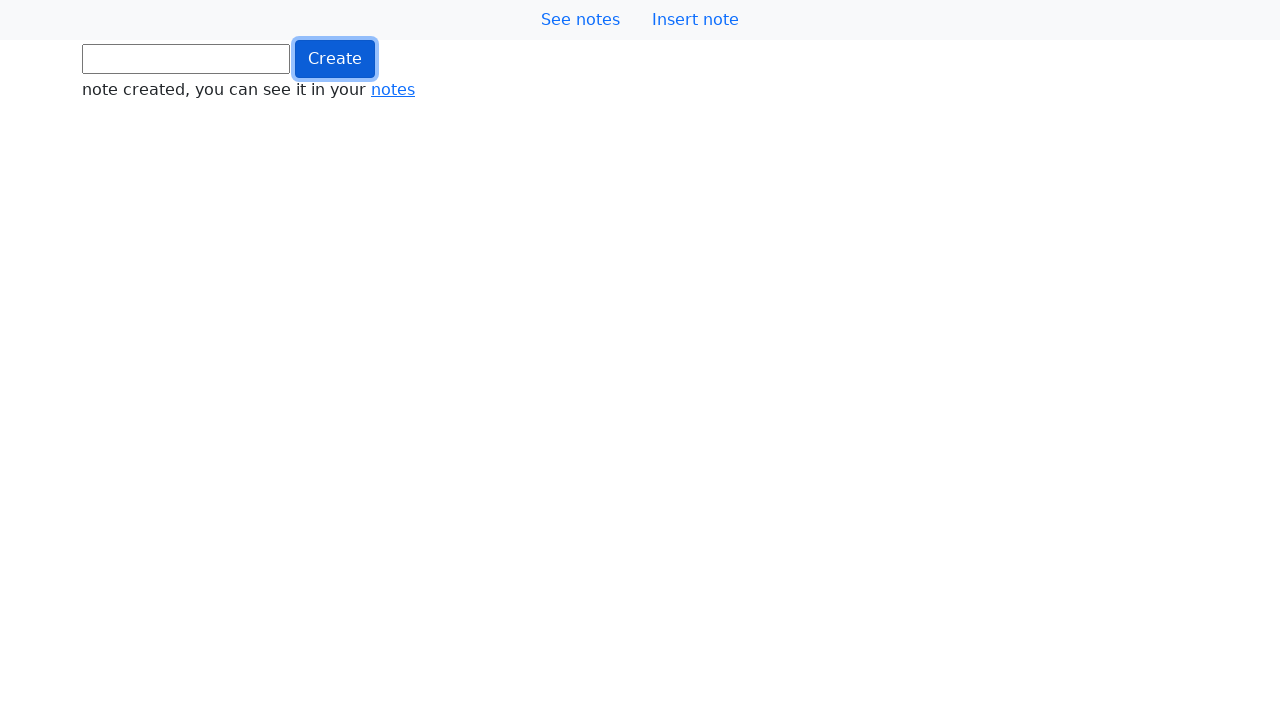

Clicked button (iteration 590/1000) at (335, 59) on .btn.btn-primary
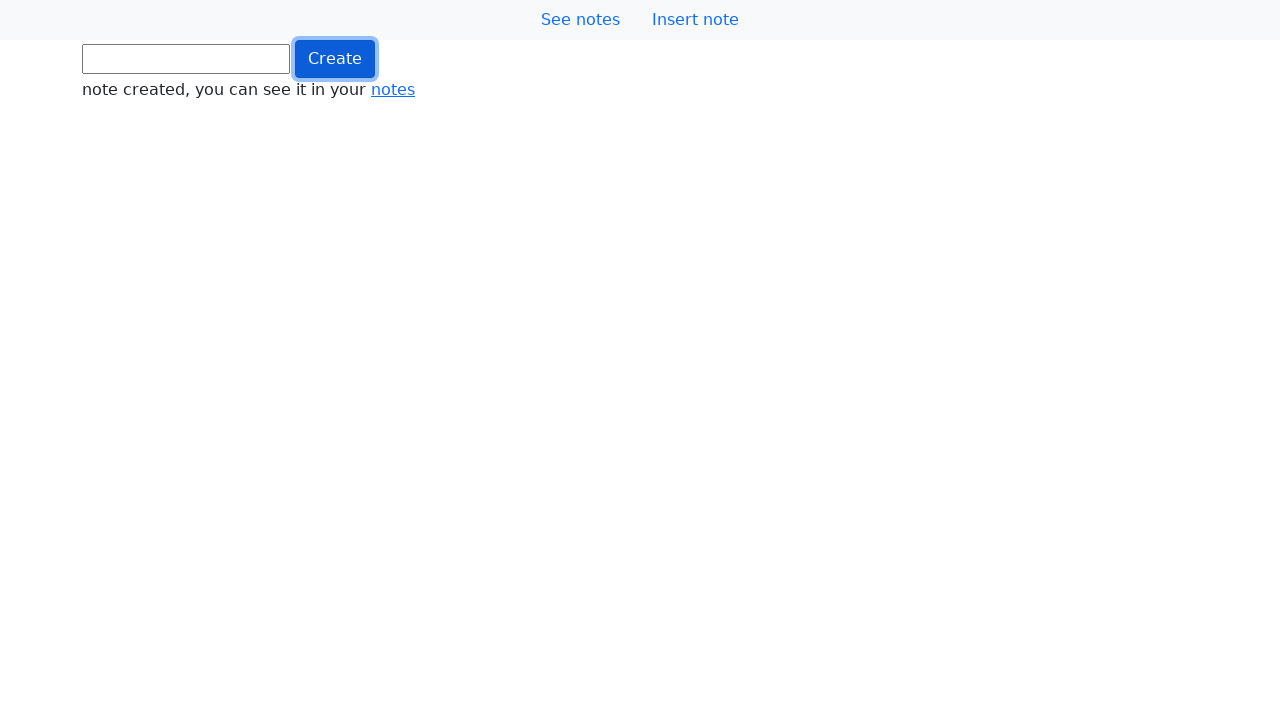

Clicked button (iteration 591/1000) at (335, 59) on .btn.btn-primary
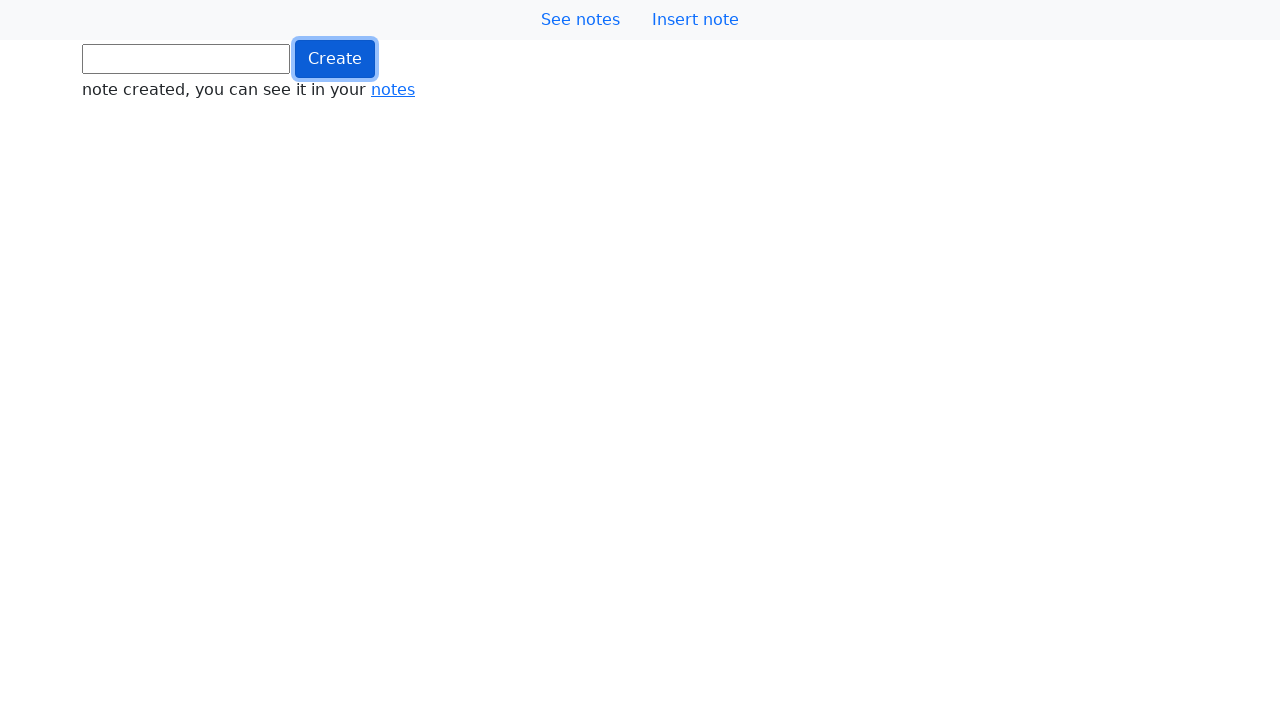

Clicked button (iteration 592/1000) at (335, 59) on .btn.btn-primary
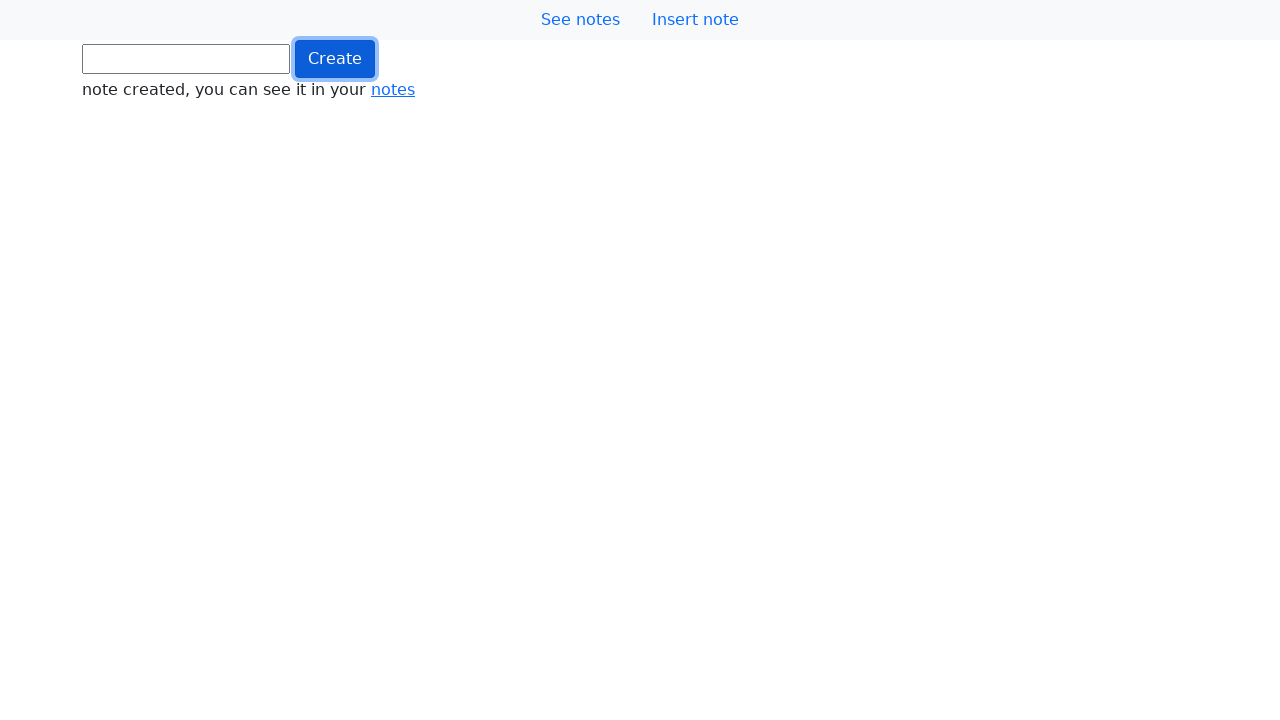

Clicked button (iteration 593/1000) at (335, 59) on .btn.btn-primary
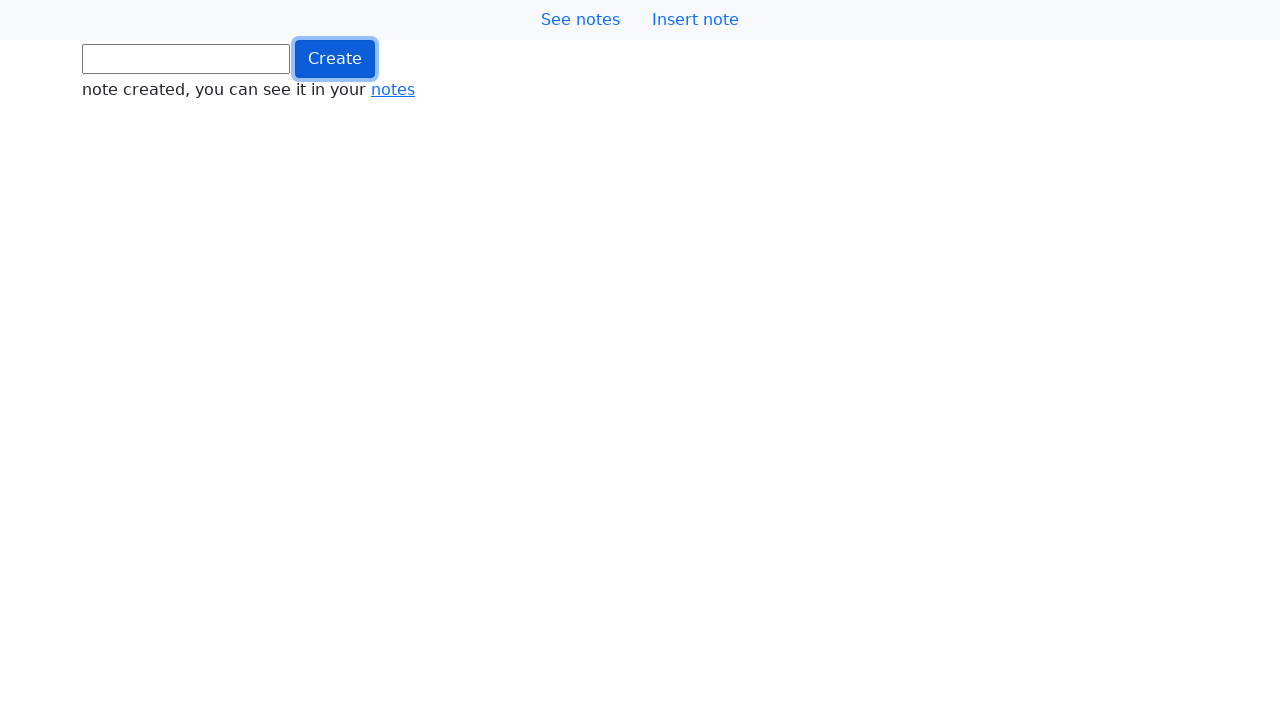

Clicked button (iteration 594/1000) at (335, 59) on .btn.btn-primary
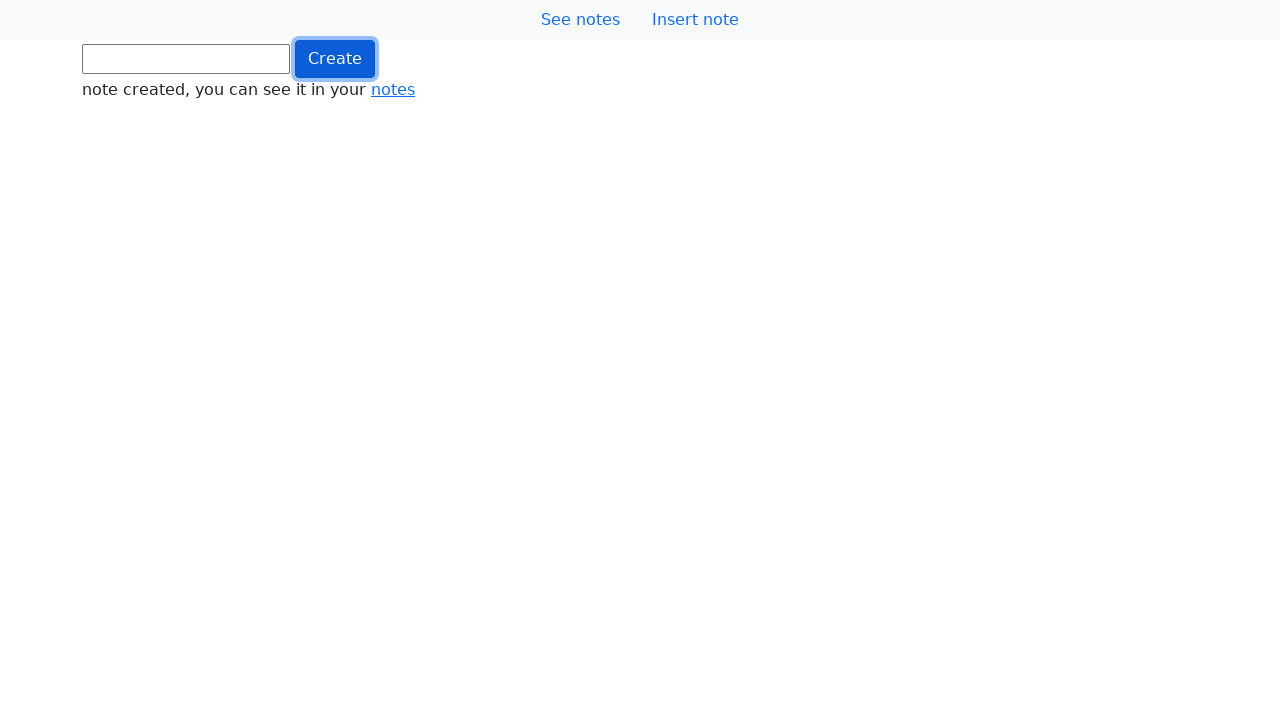

Clicked button (iteration 595/1000) at (335, 59) on .btn.btn-primary
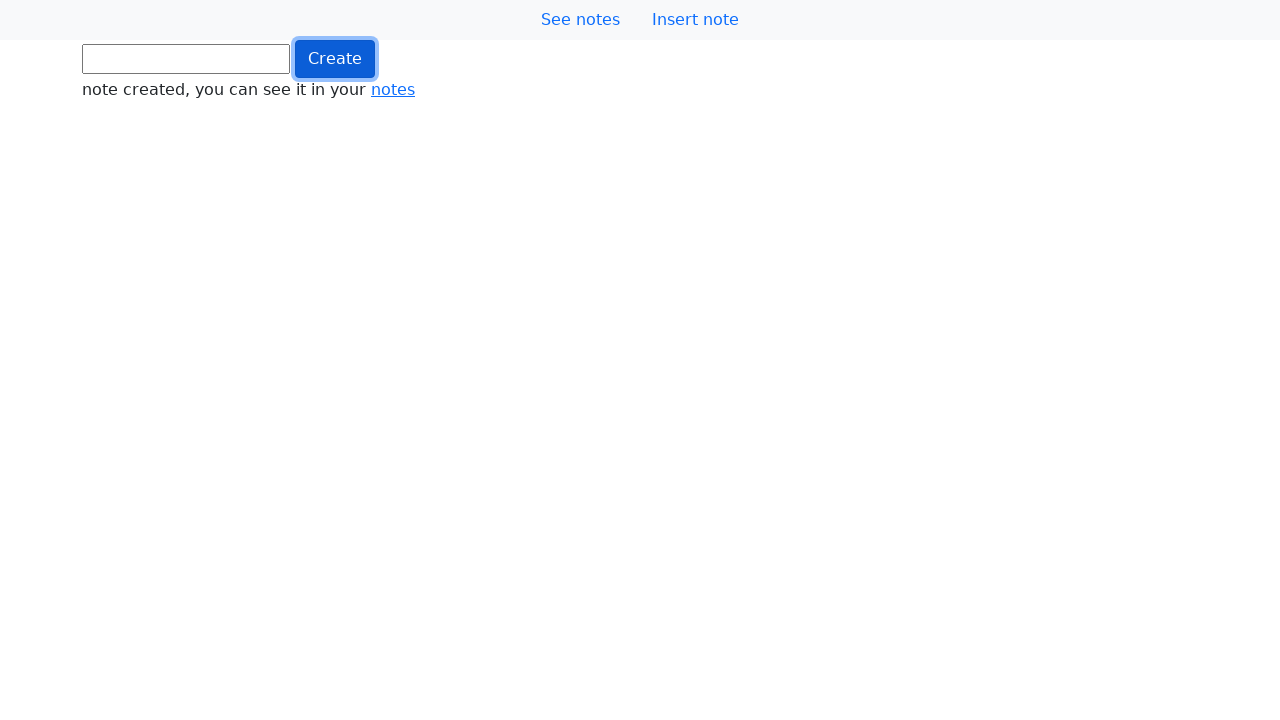

Clicked button (iteration 596/1000) at (335, 59) on .btn.btn-primary
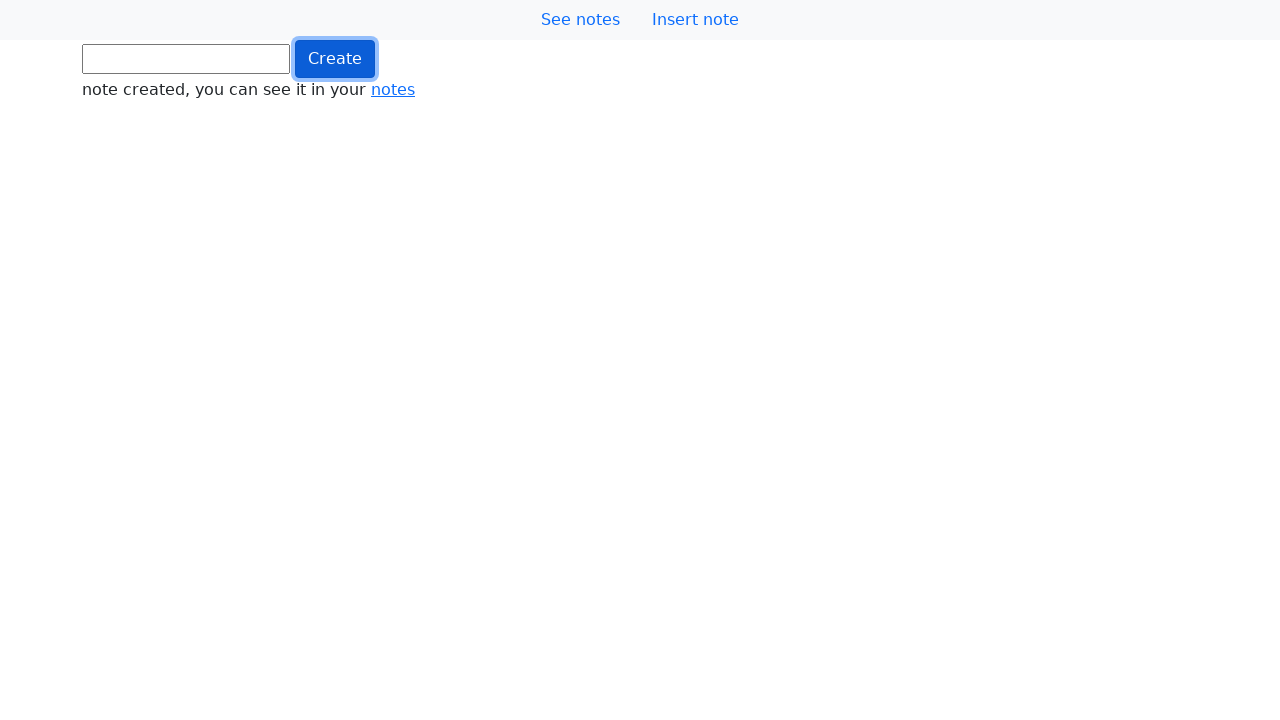

Clicked button (iteration 597/1000) at (335, 59) on .btn.btn-primary
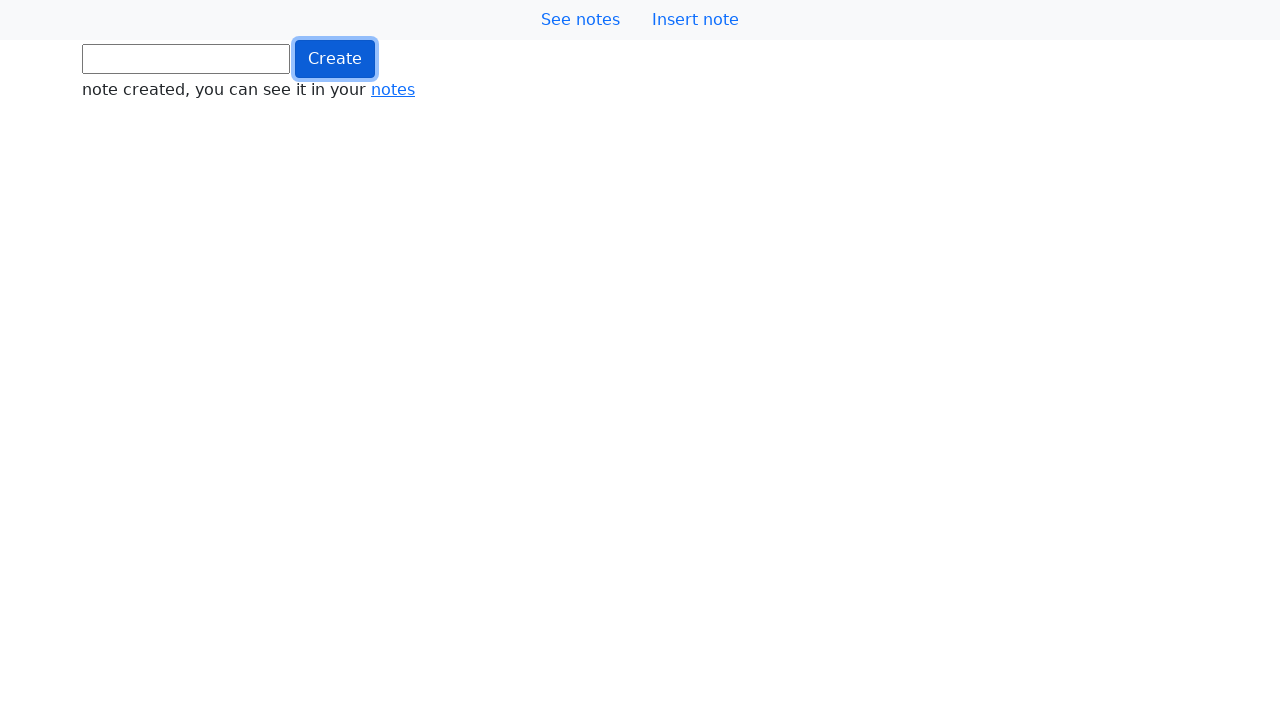

Clicked button (iteration 598/1000) at (335, 59) on .btn.btn-primary
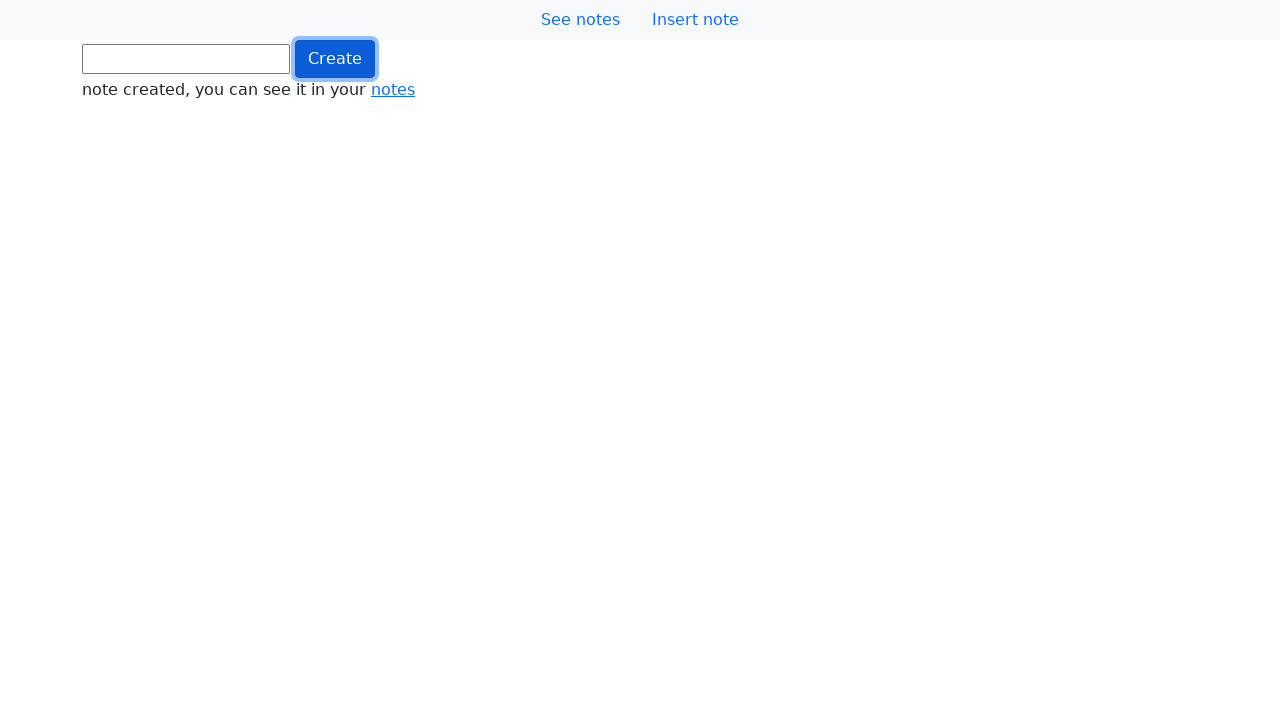

Clicked button (iteration 599/1000) at (335, 59) on .btn.btn-primary
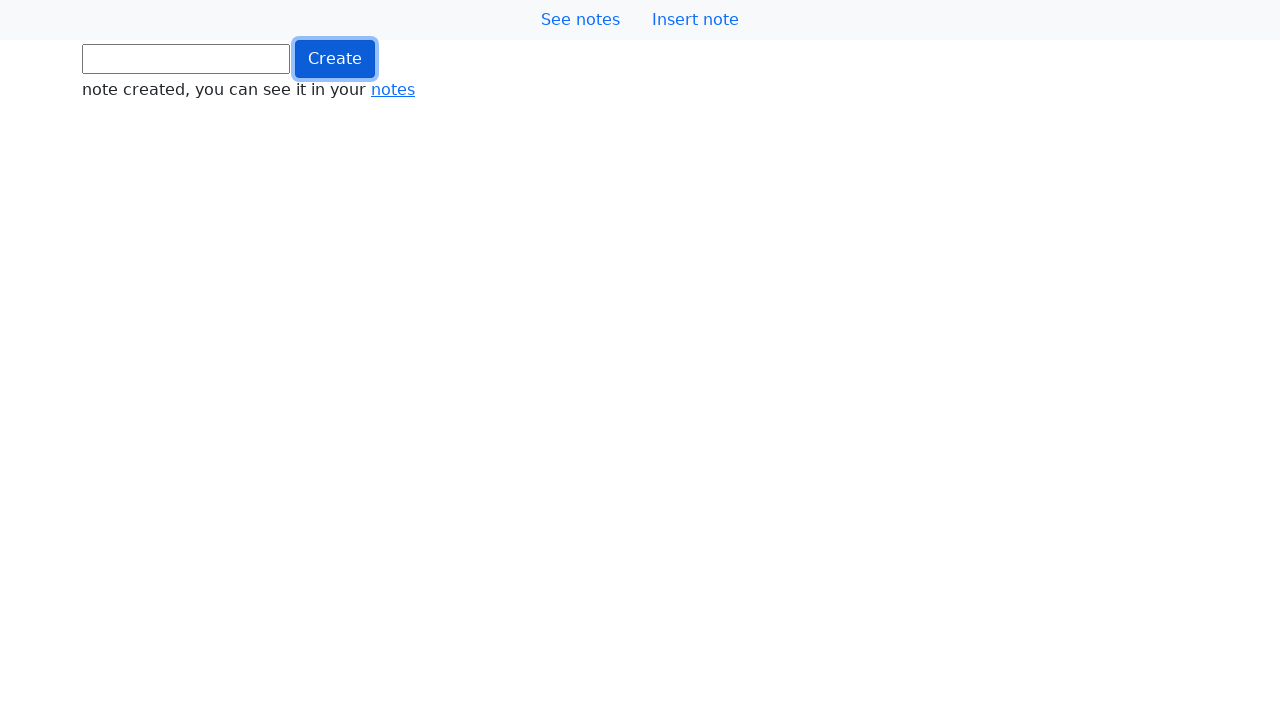

Clicked button (iteration 600/1000) at (335, 59) on .btn.btn-primary
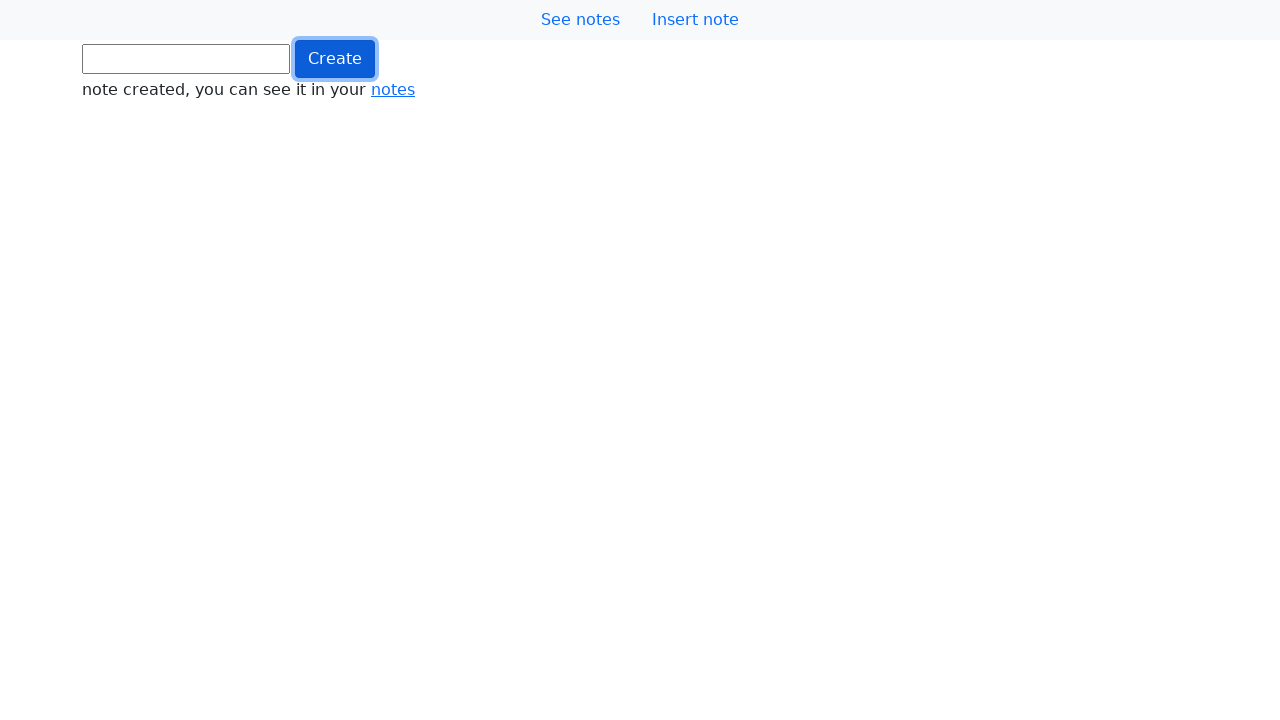

Clicked button (iteration 601/1000) at (335, 59) on .btn.btn-primary
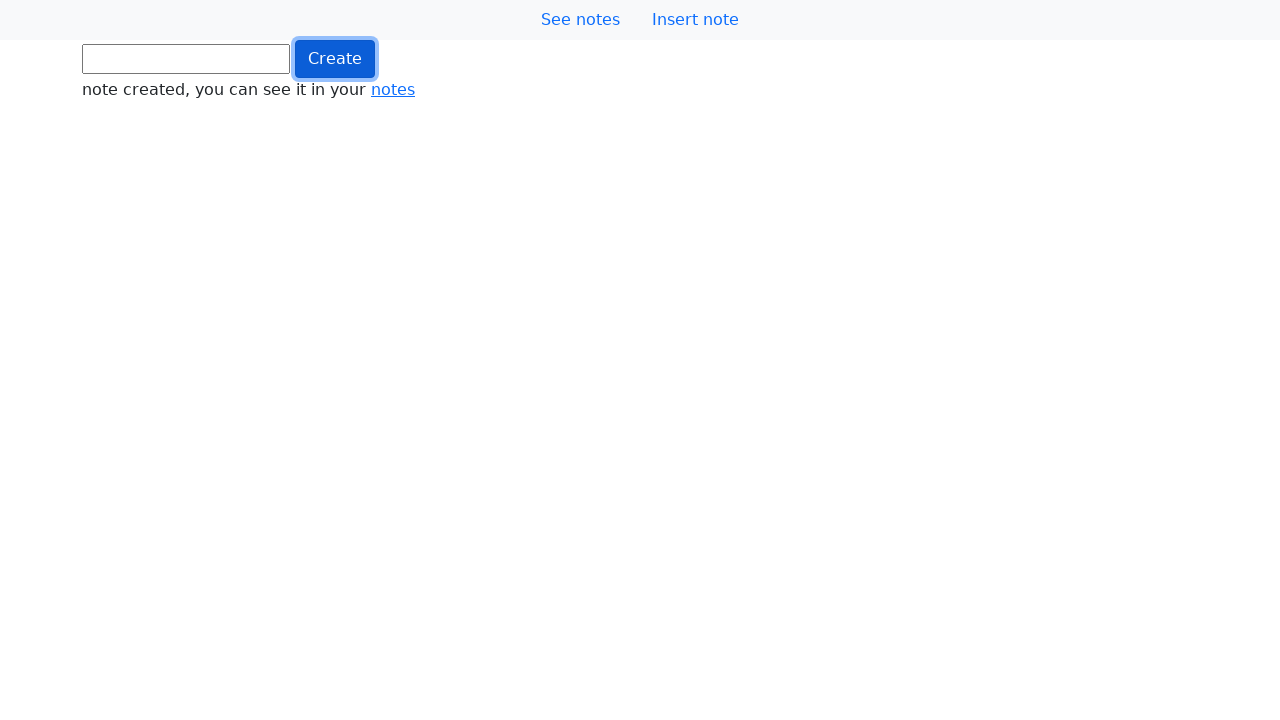

Clicked button (iteration 602/1000) at (335, 59) on .btn.btn-primary
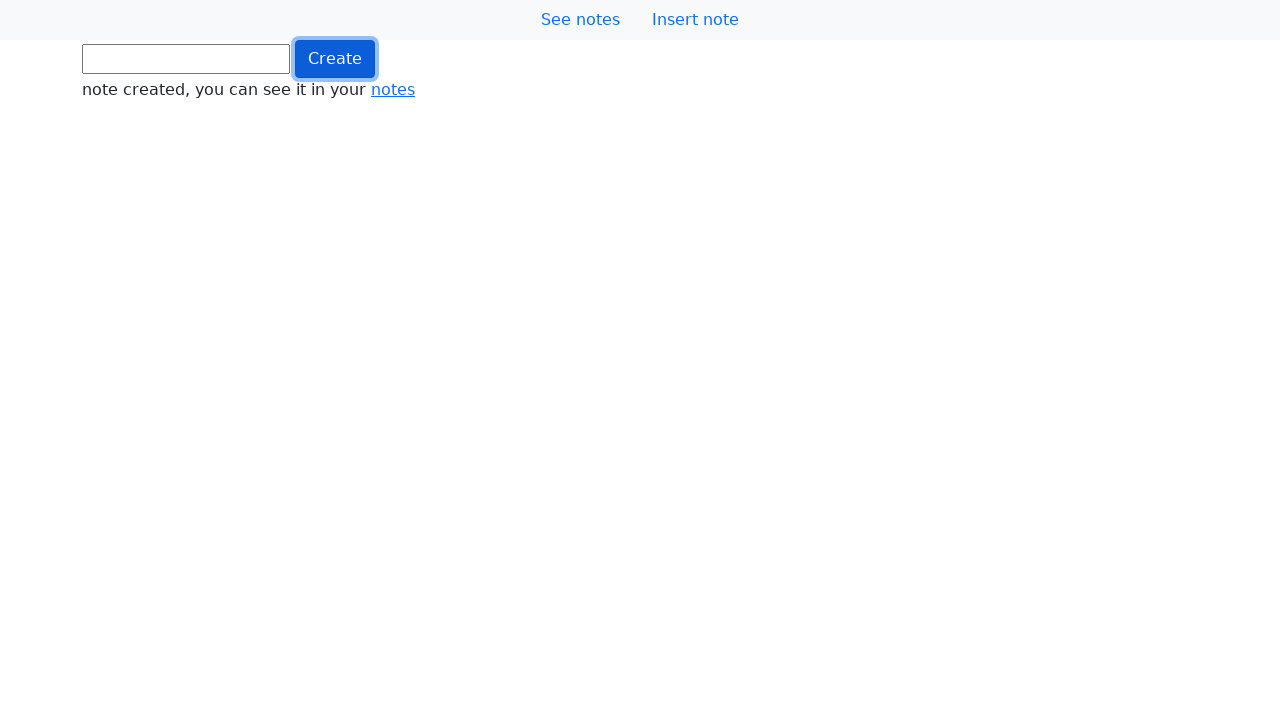

Clicked button (iteration 603/1000) at (335, 59) on .btn.btn-primary
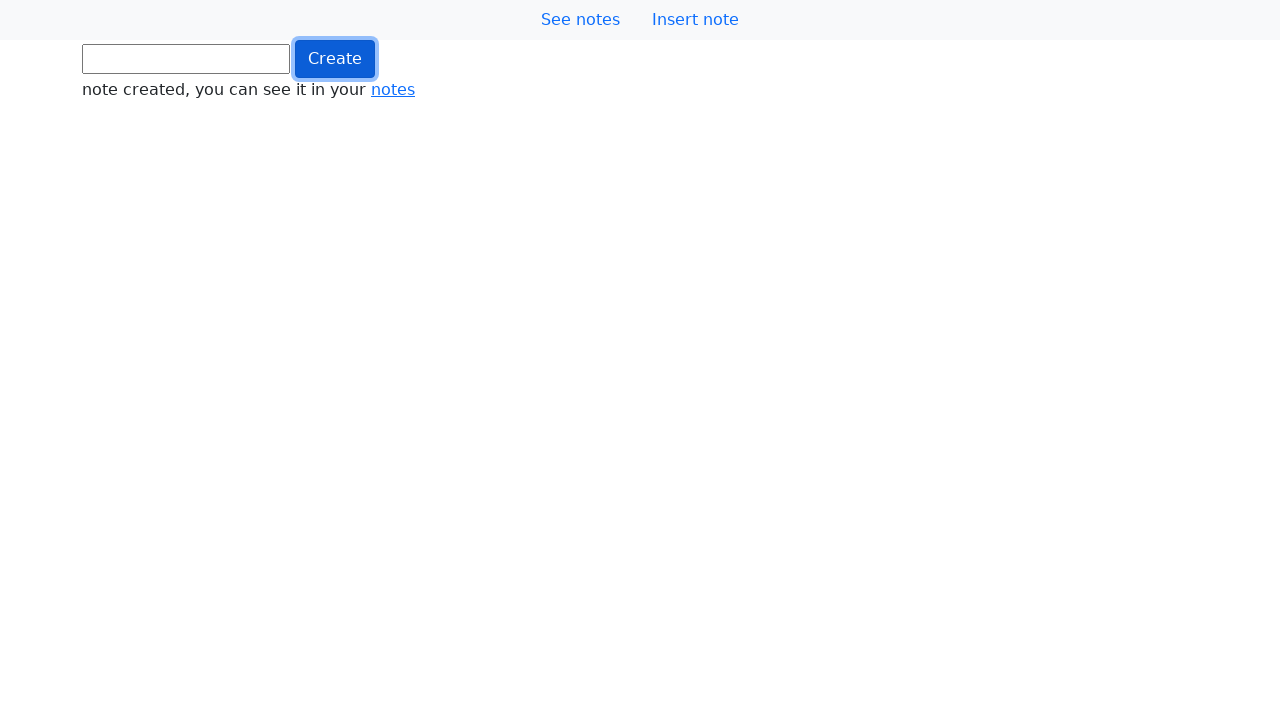

Clicked button (iteration 604/1000) at (335, 59) on .btn.btn-primary
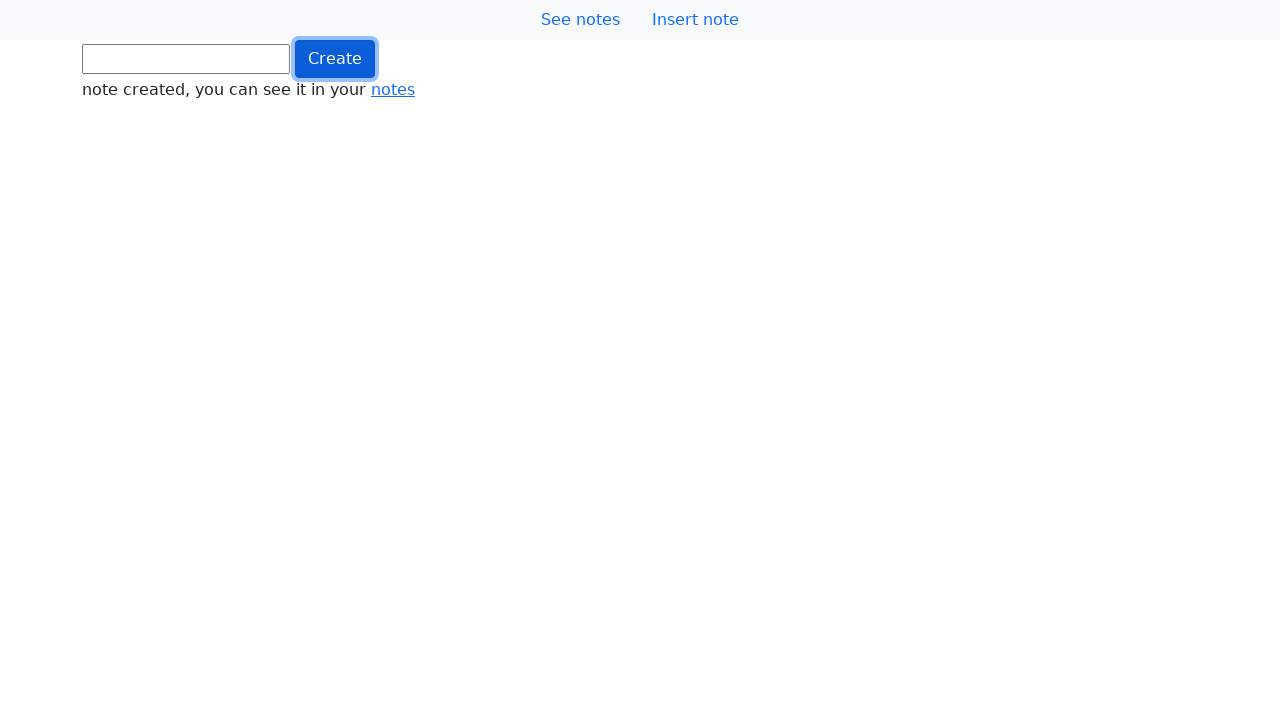

Clicked button (iteration 605/1000) at (335, 59) on .btn.btn-primary
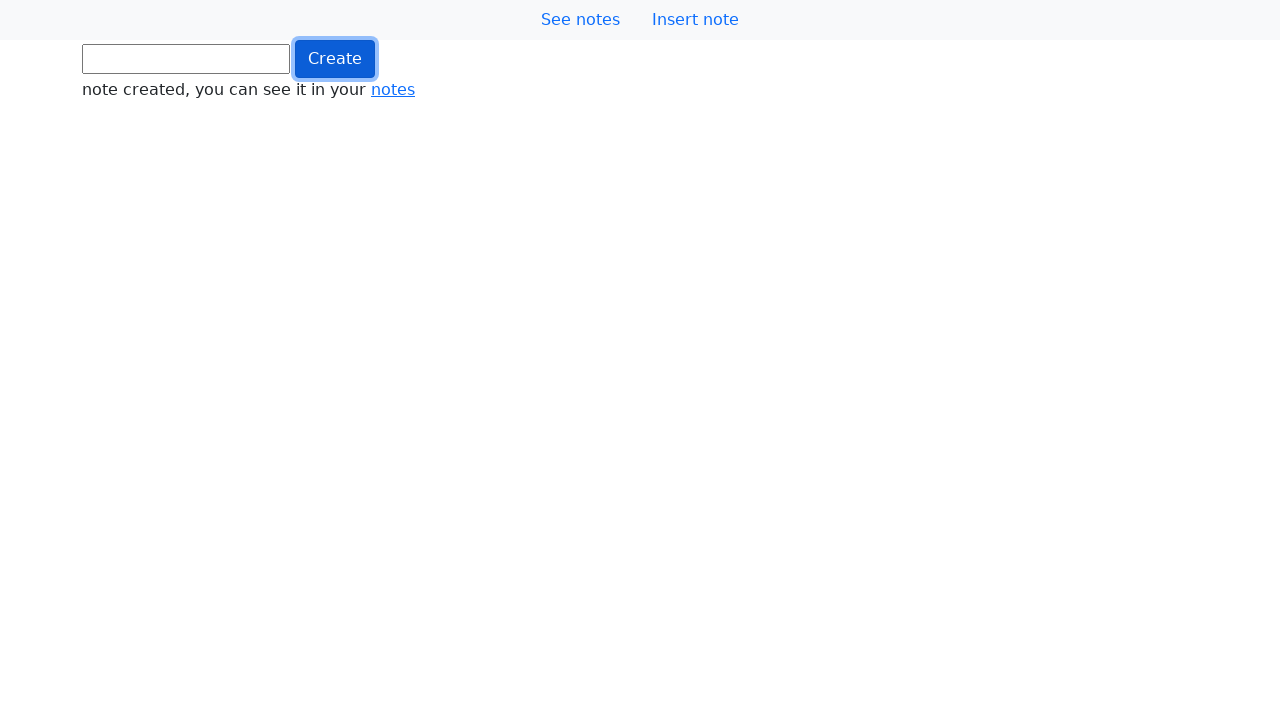

Clicked button (iteration 606/1000) at (335, 59) on .btn.btn-primary
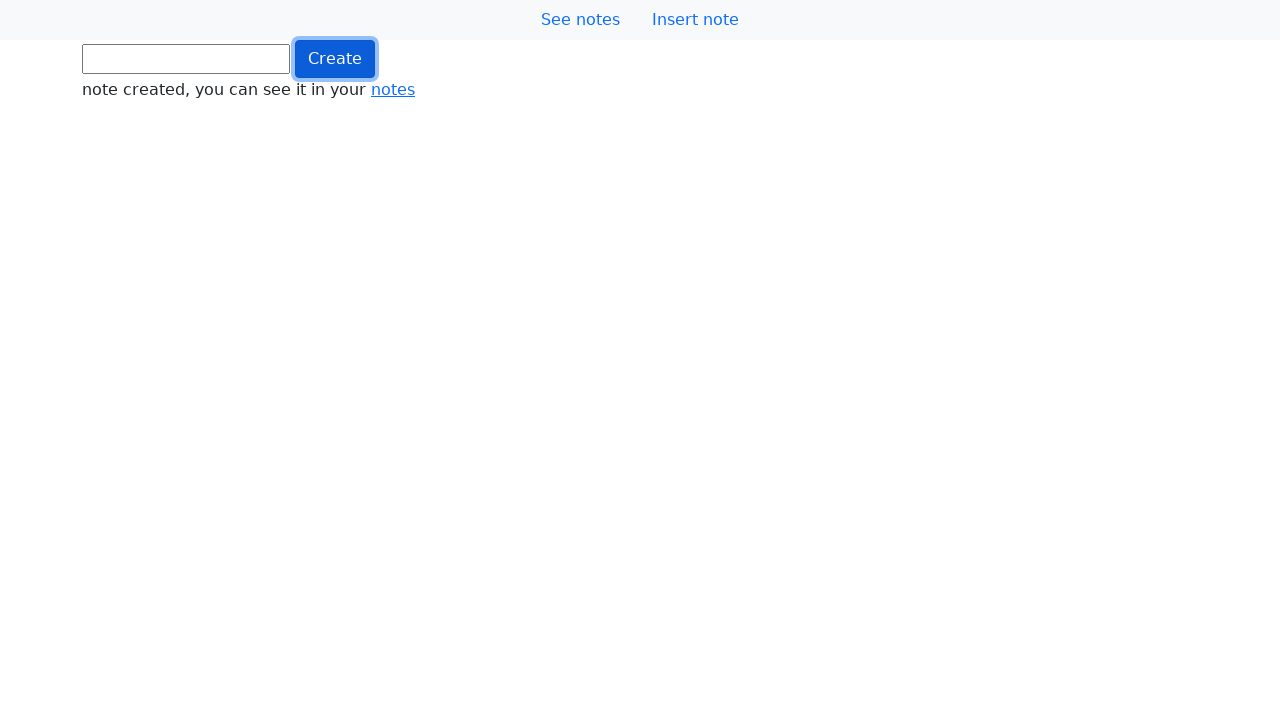

Clicked button (iteration 607/1000) at (335, 59) on .btn.btn-primary
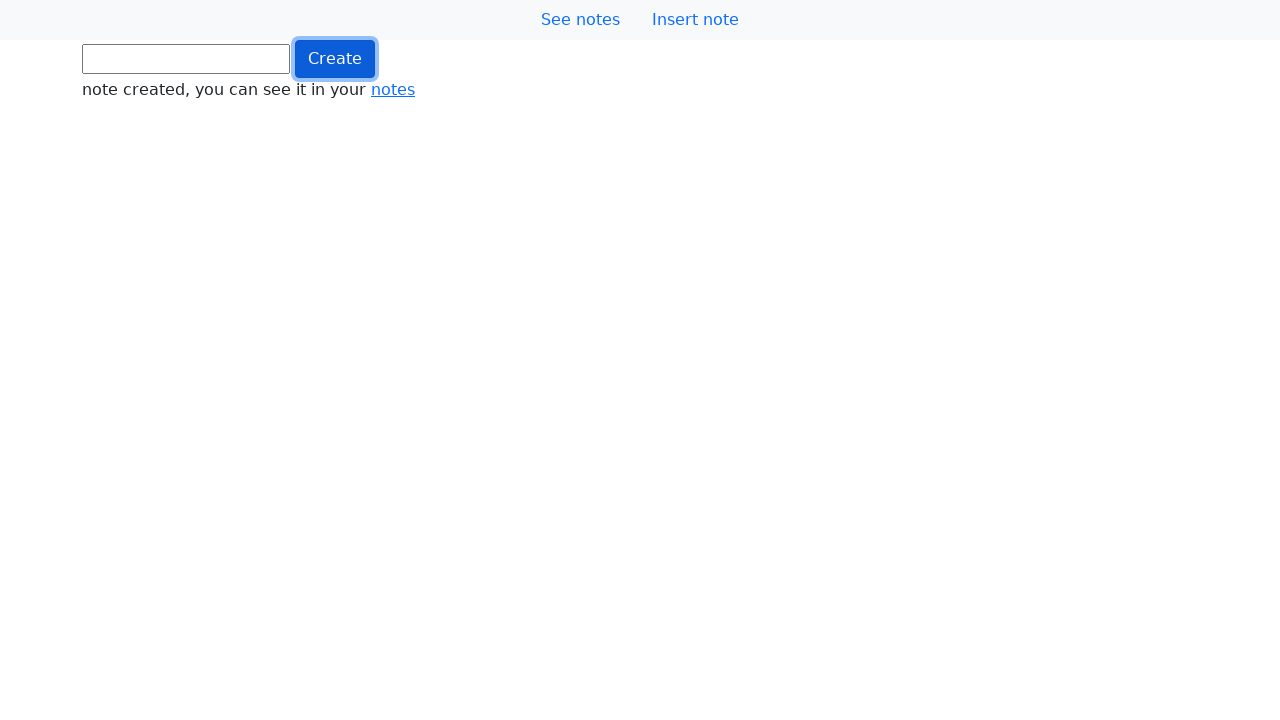

Clicked button (iteration 608/1000) at (335, 59) on .btn.btn-primary
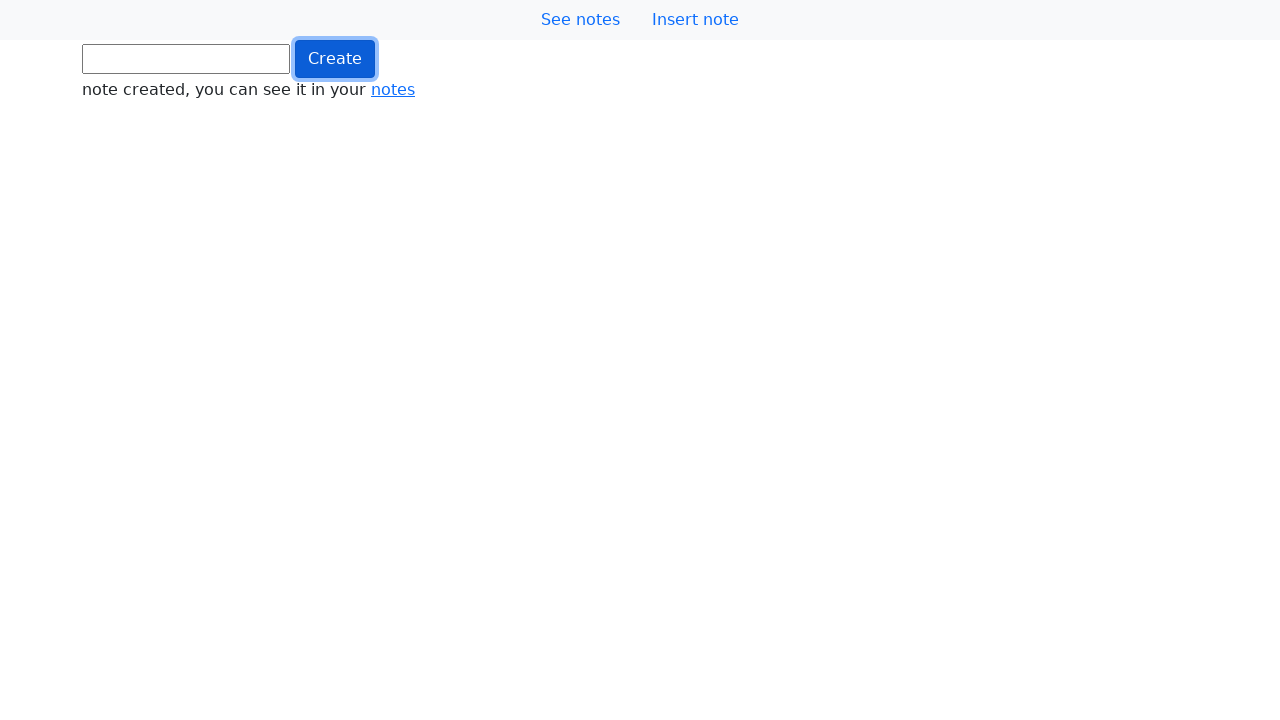

Clicked button (iteration 609/1000) at (335, 59) on .btn.btn-primary
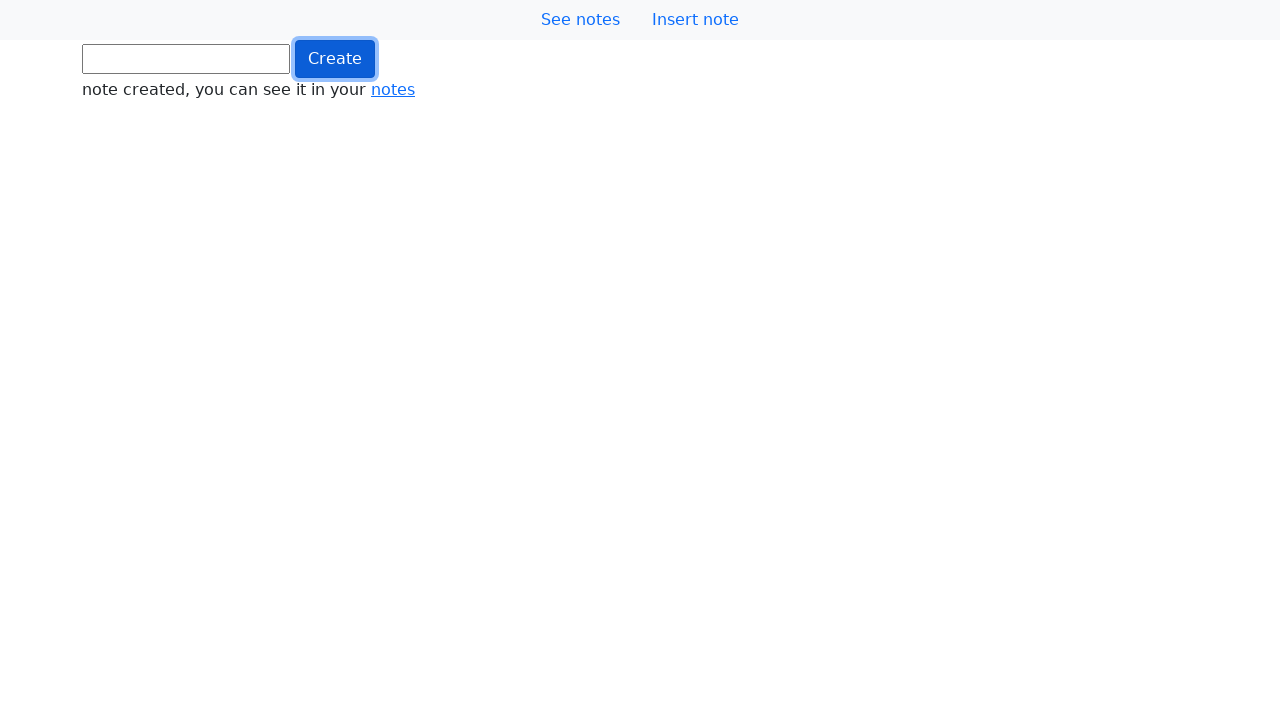

Clicked button (iteration 610/1000) at (335, 59) on .btn.btn-primary
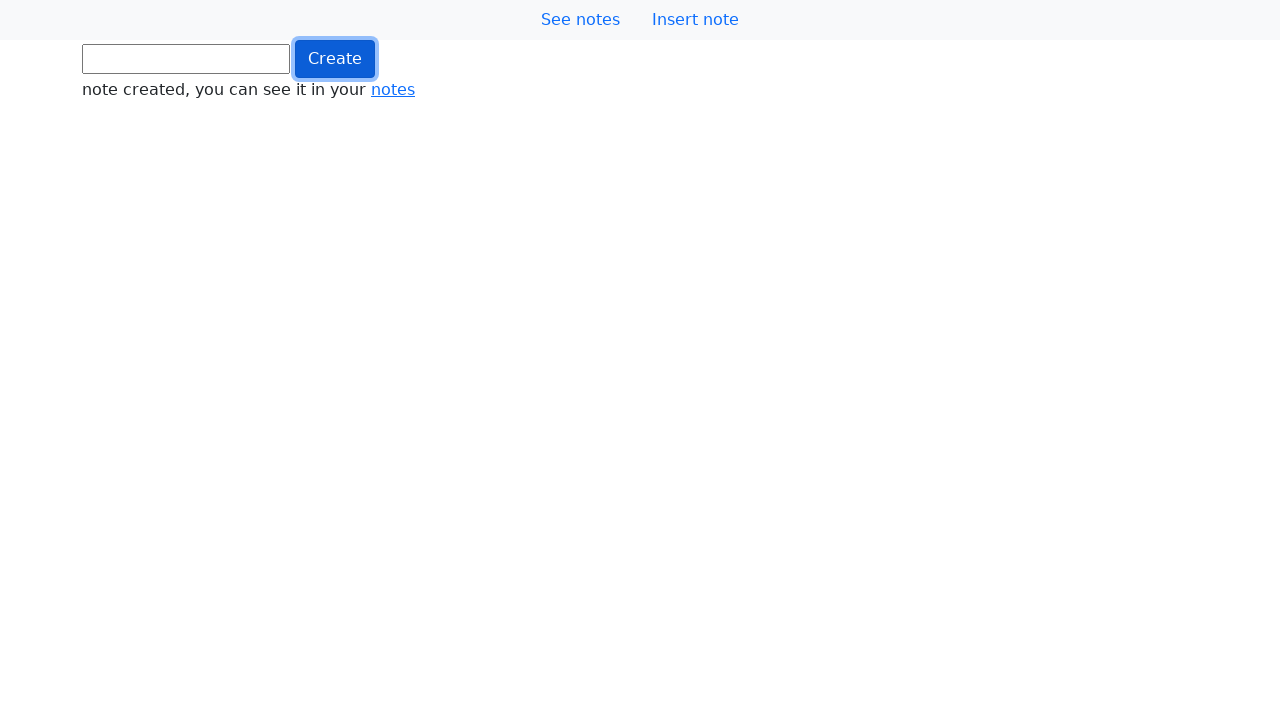

Clicked button (iteration 611/1000) at (335, 59) on .btn.btn-primary
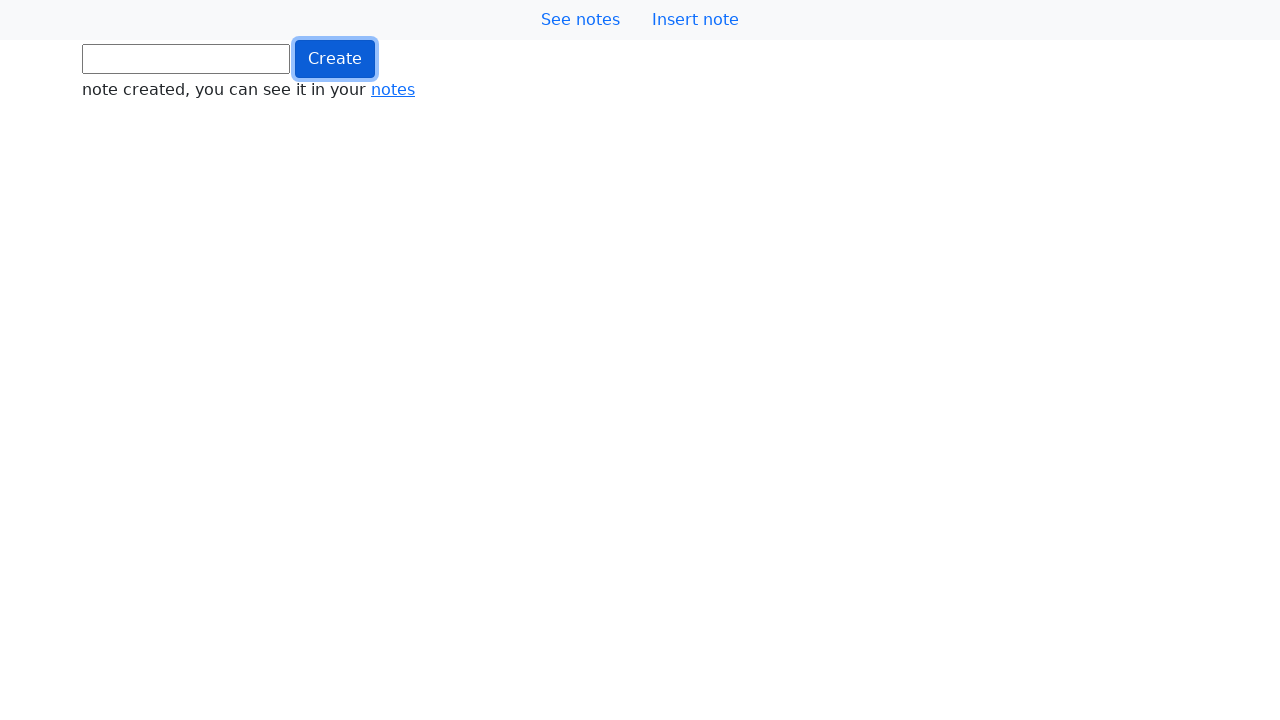

Clicked button (iteration 612/1000) at (335, 59) on .btn.btn-primary
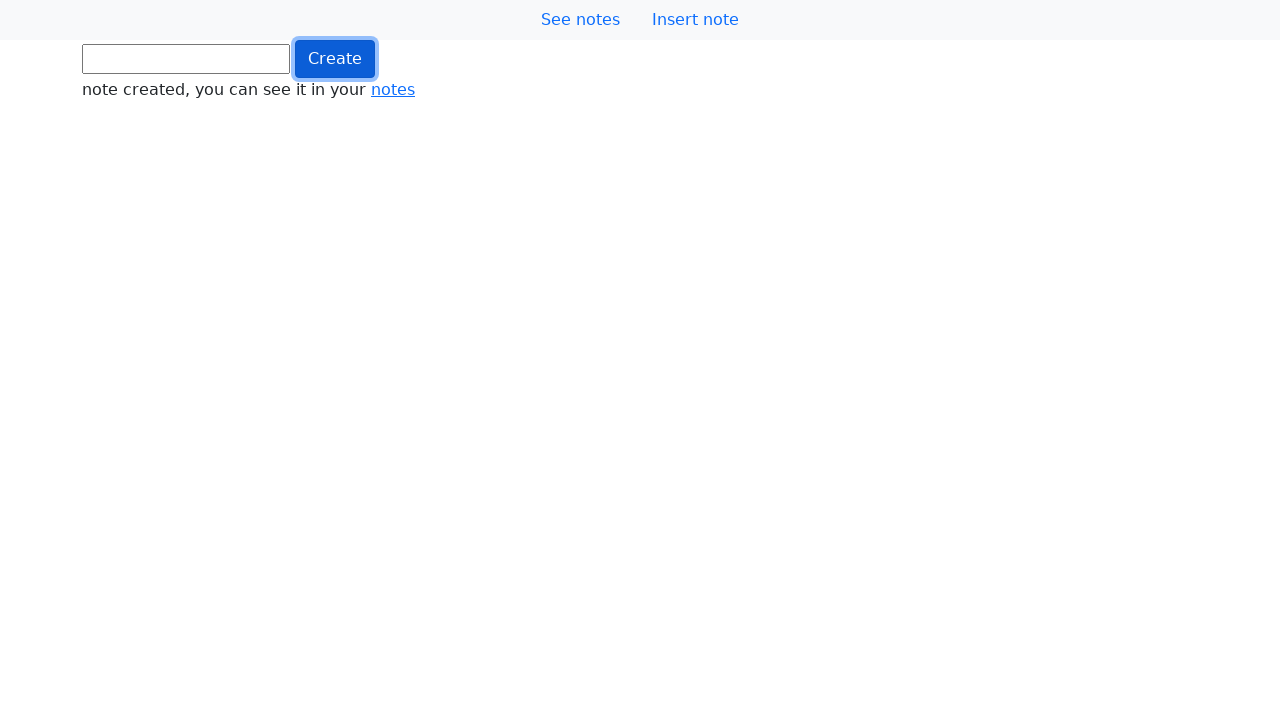

Clicked button (iteration 613/1000) at (335, 59) on .btn.btn-primary
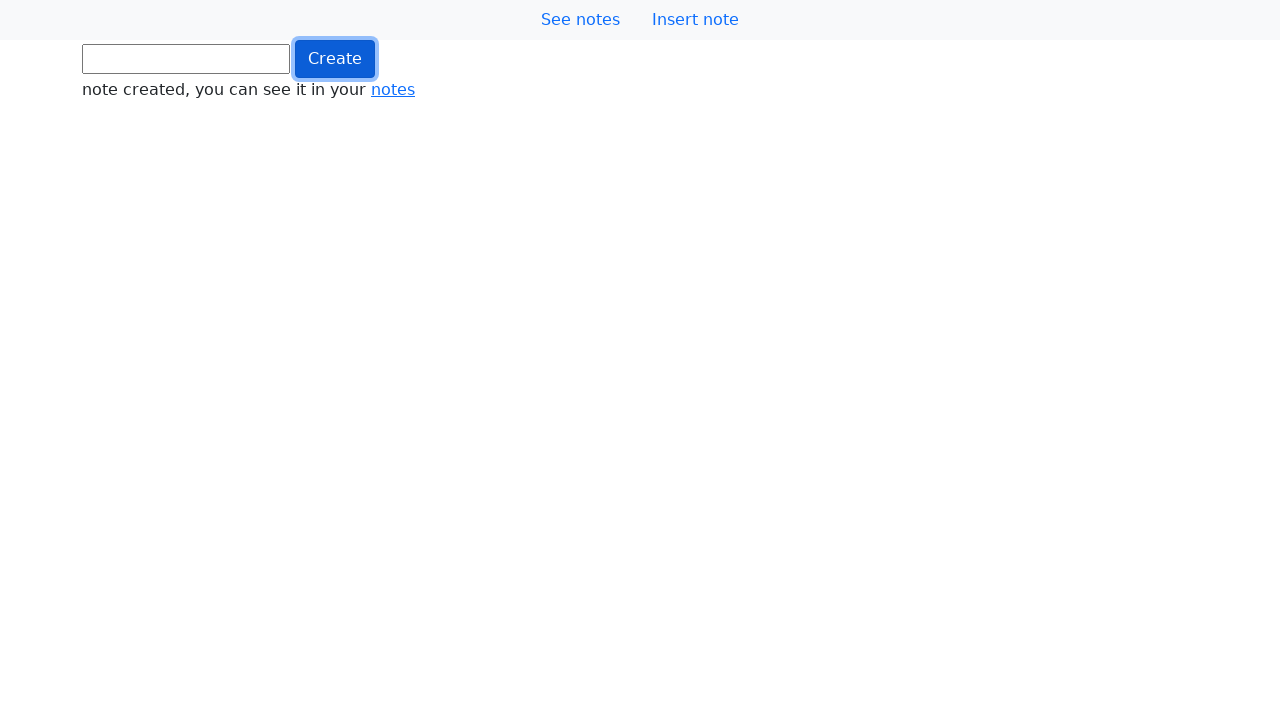

Clicked button (iteration 614/1000) at (335, 59) on .btn.btn-primary
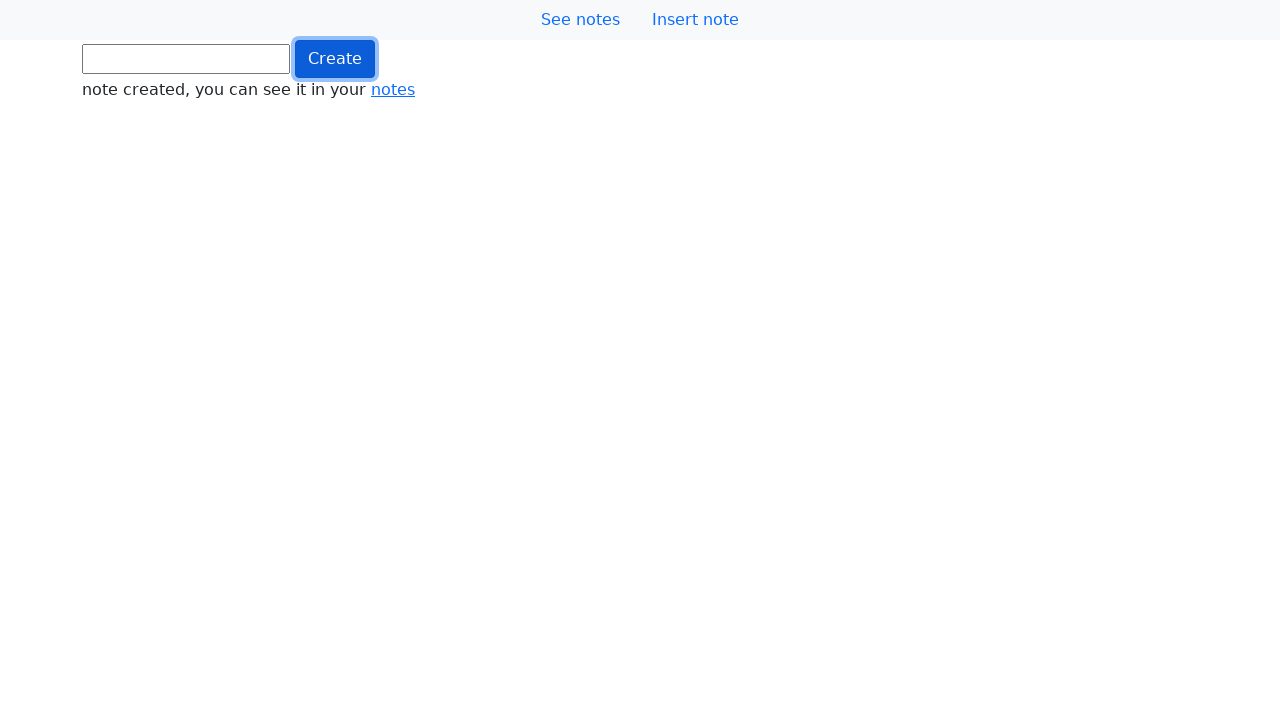

Clicked button (iteration 615/1000) at (335, 59) on .btn.btn-primary
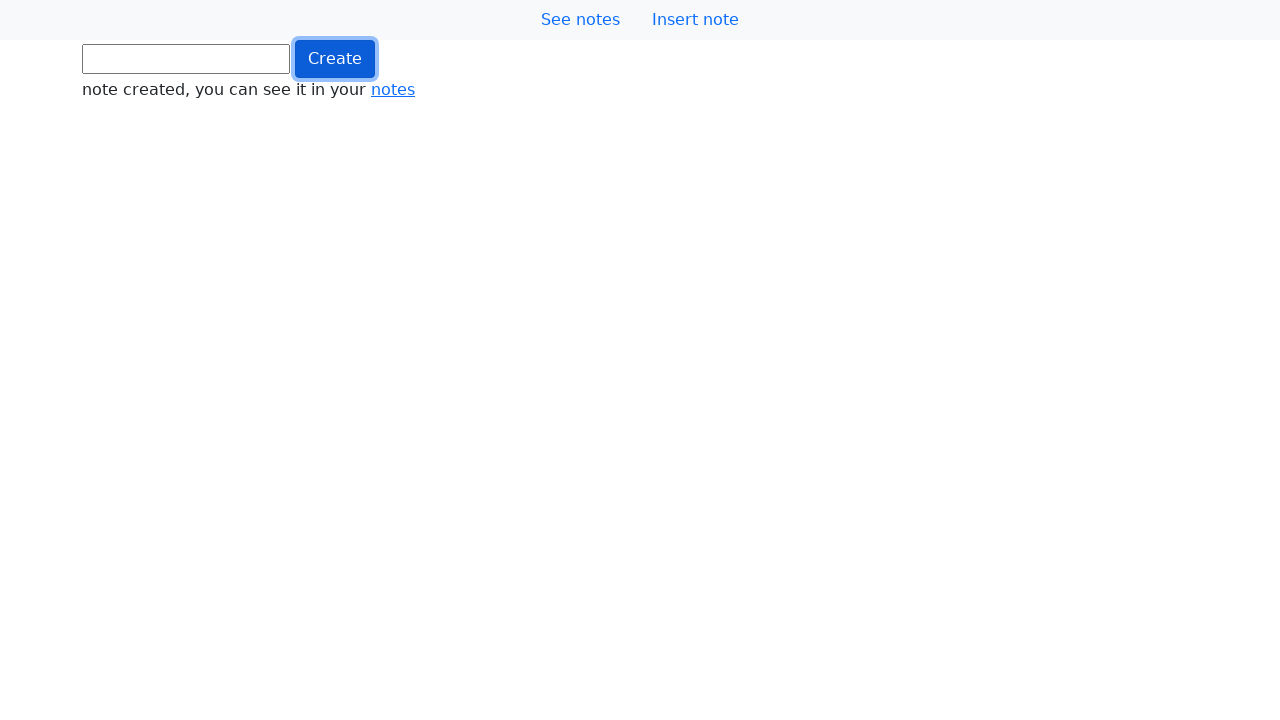

Clicked button (iteration 616/1000) at (335, 59) on .btn.btn-primary
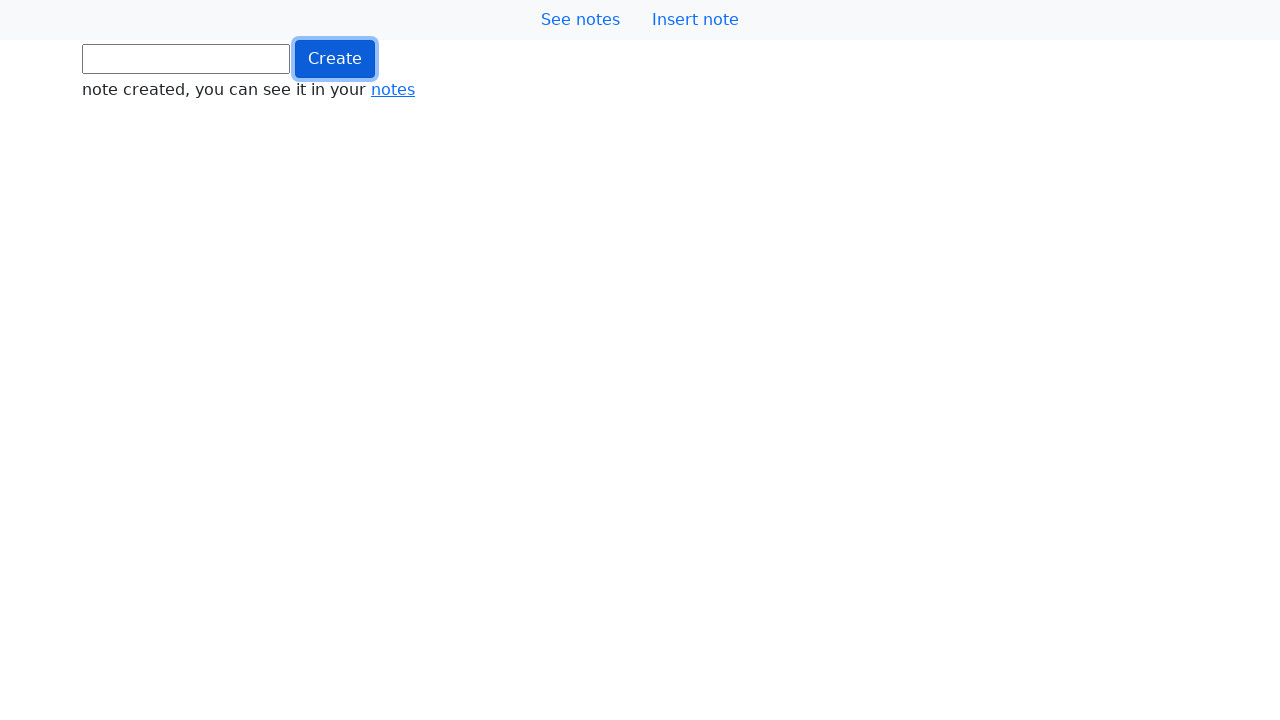

Clicked button (iteration 617/1000) at (335, 59) on .btn.btn-primary
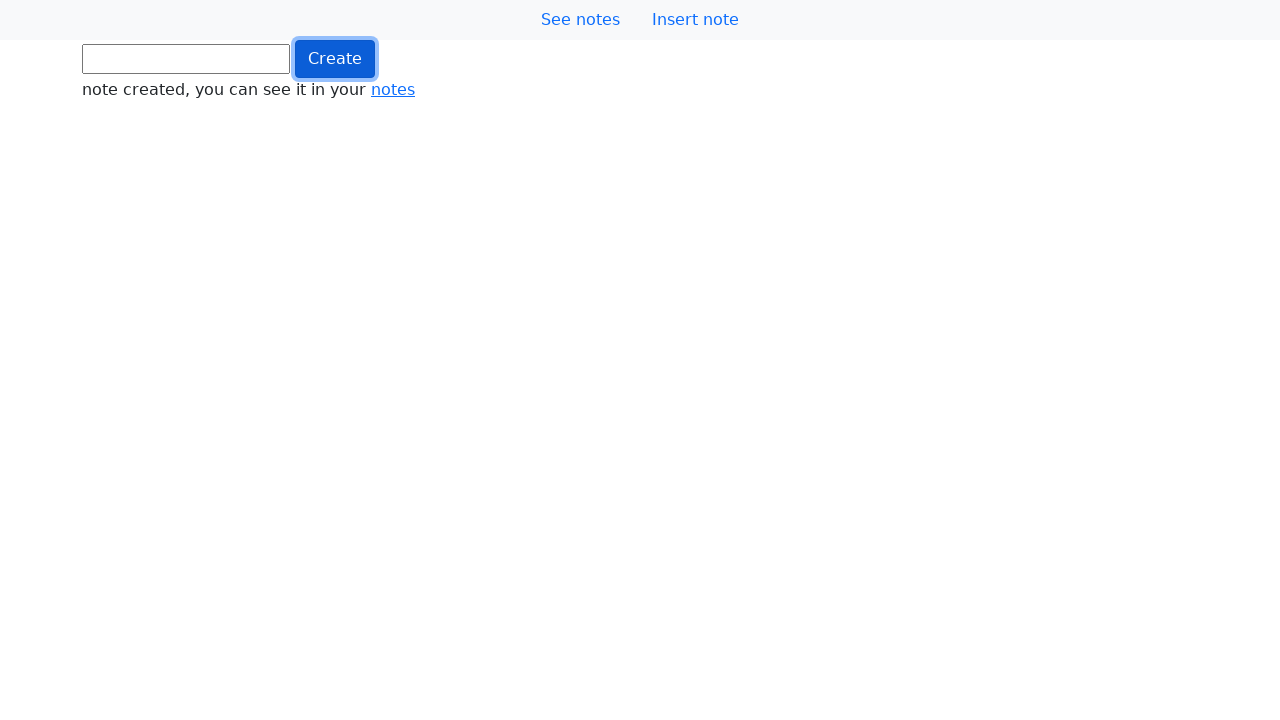

Clicked button (iteration 618/1000) at (335, 59) on .btn.btn-primary
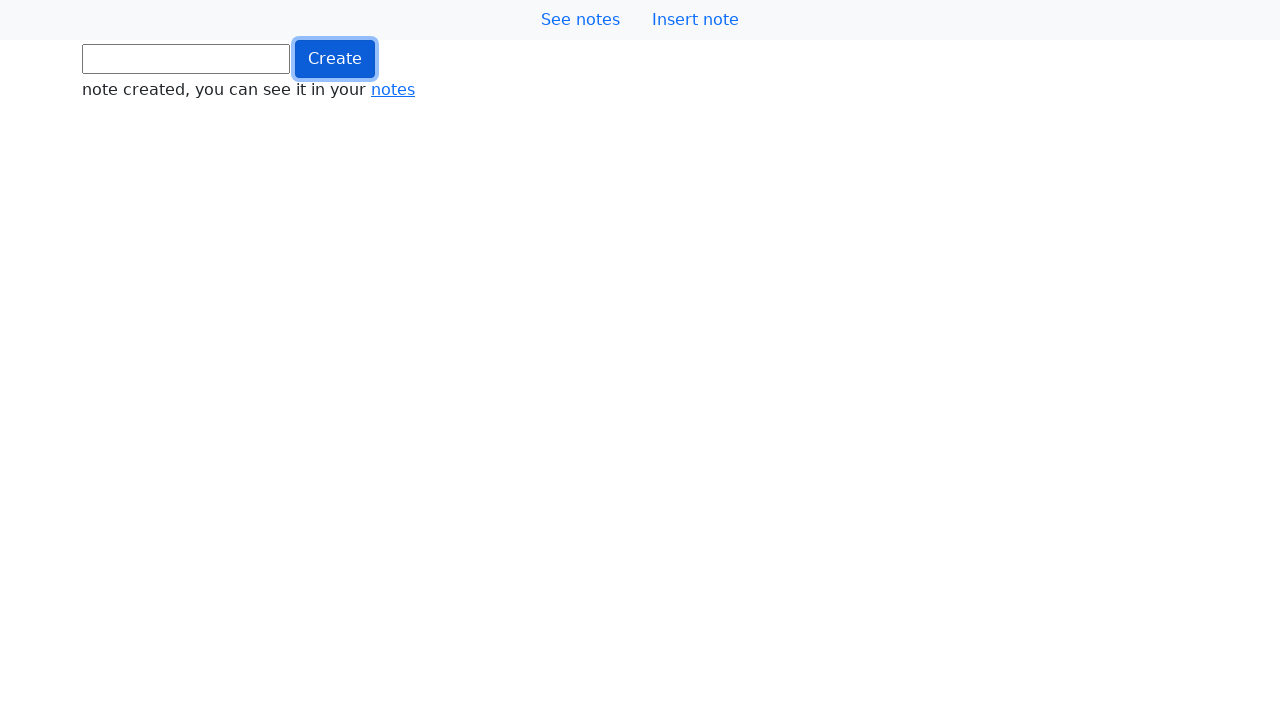

Clicked button (iteration 619/1000) at (335, 59) on .btn.btn-primary
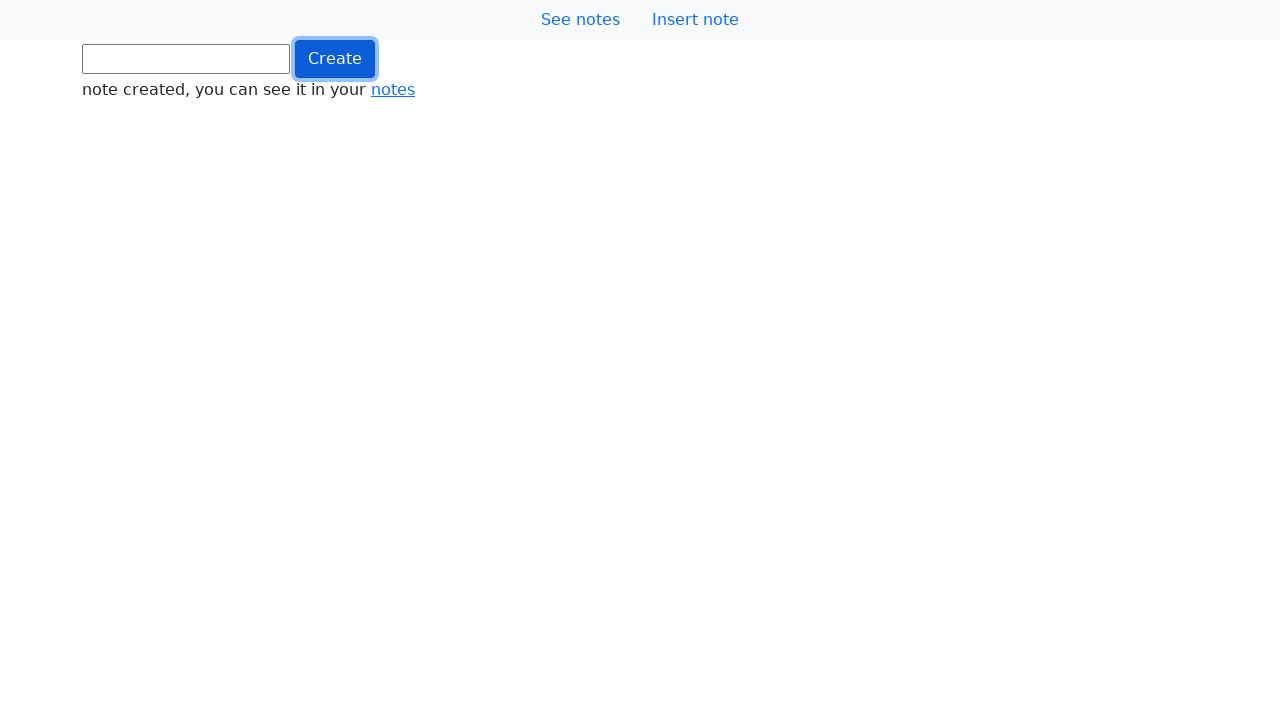

Clicked button (iteration 620/1000) at (335, 59) on .btn.btn-primary
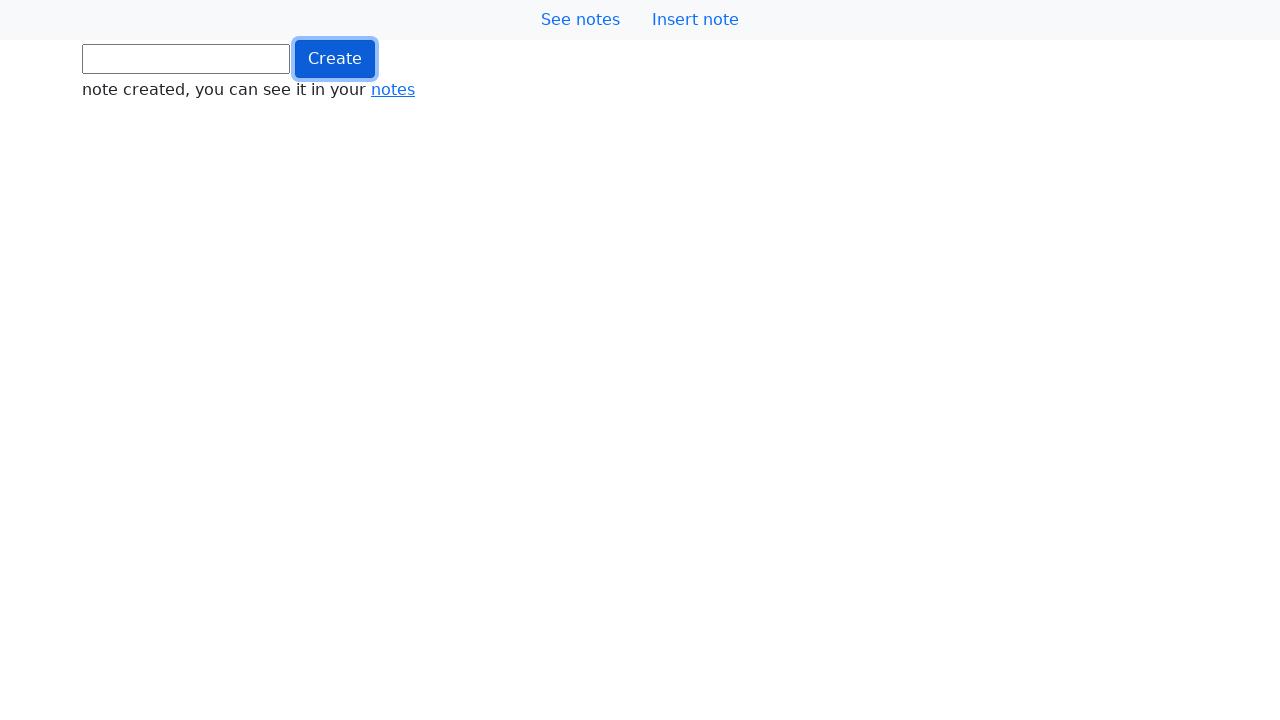

Clicked button (iteration 621/1000) at (335, 59) on .btn.btn-primary
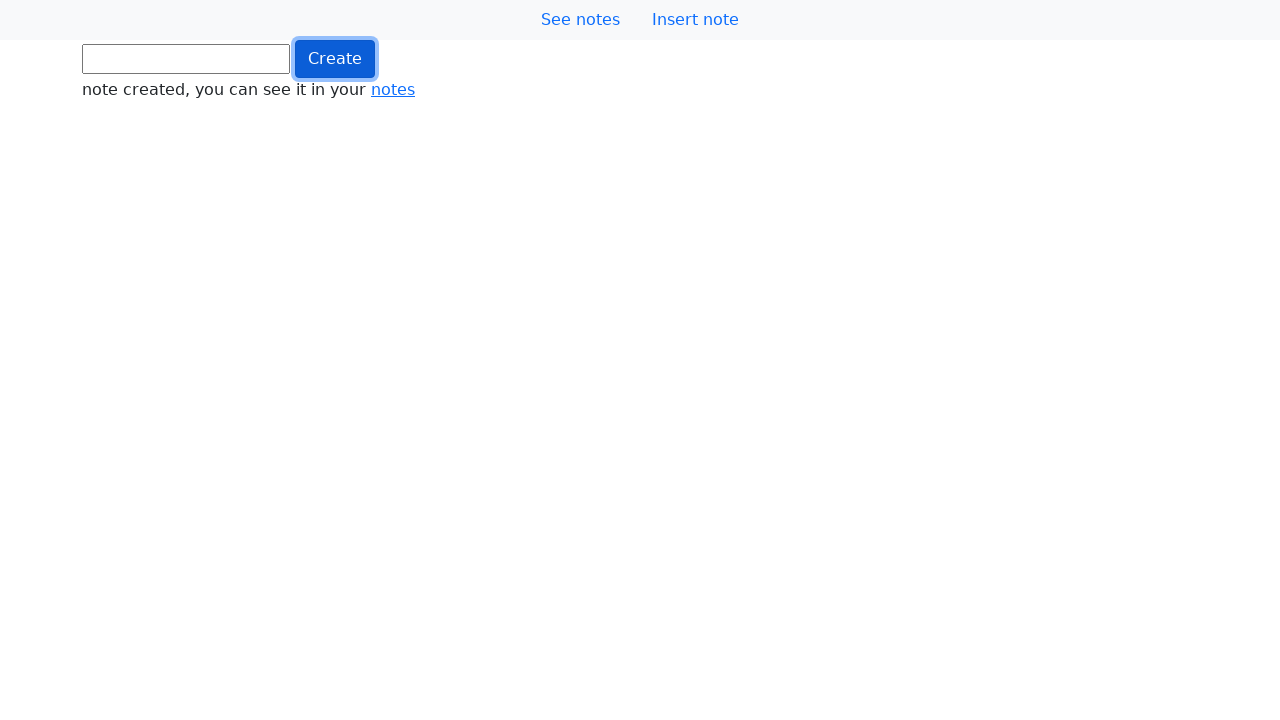

Clicked button (iteration 622/1000) at (335, 59) on .btn.btn-primary
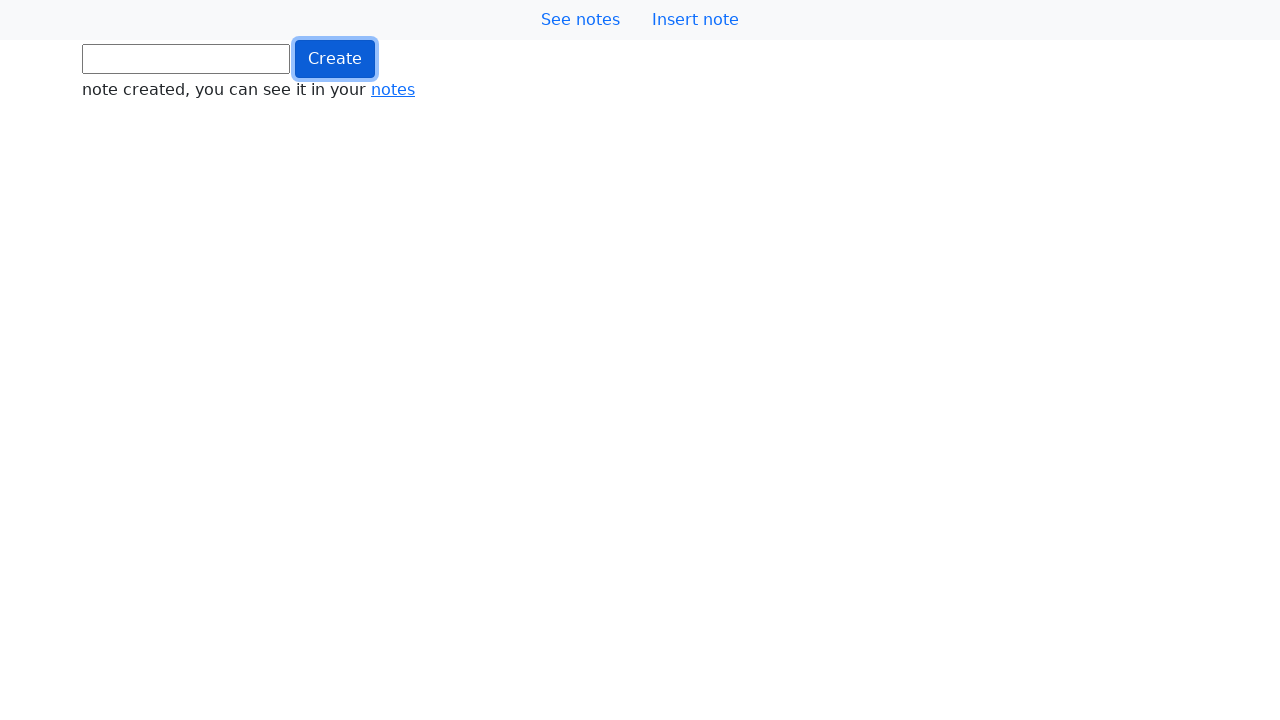

Clicked button (iteration 623/1000) at (335, 59) on .btn.btn-primary
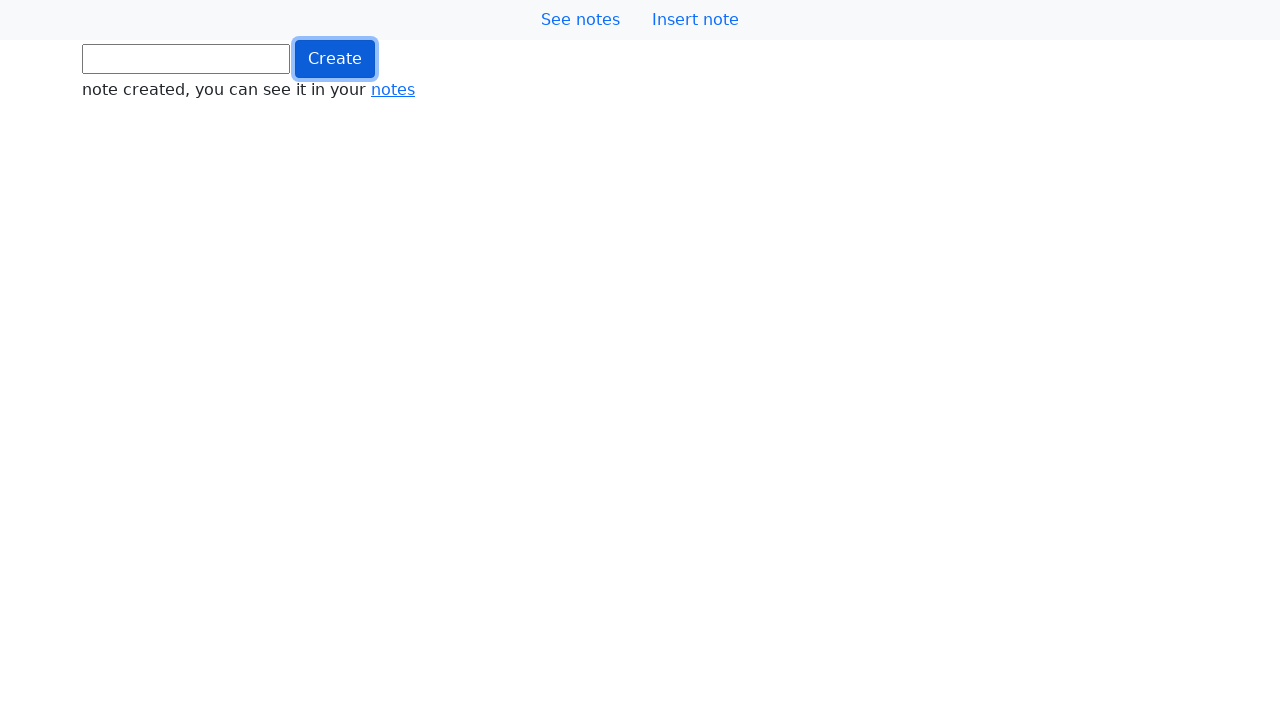

Clicked button (iteration 624/1000) at (335, 59) on .btn.btn-primary
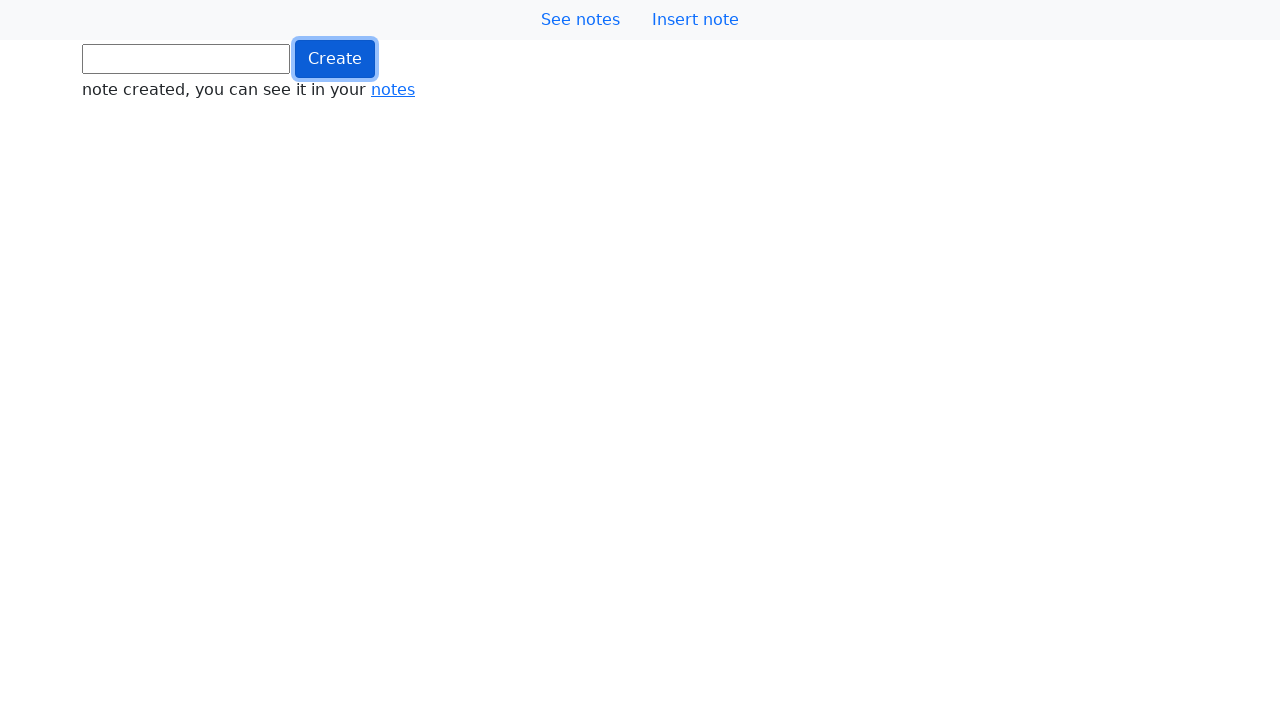

Clicked button (iteration 625/1000) at (335, 59) on .btn.btn-primary
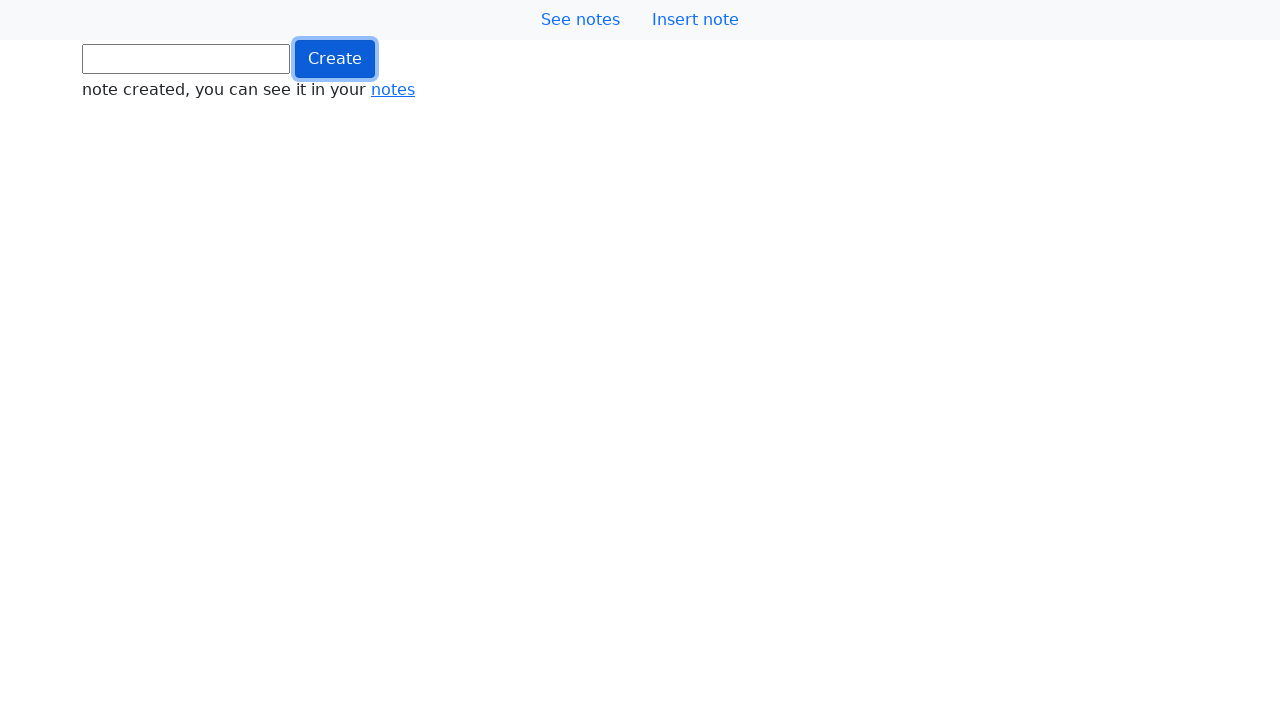

Clicked button (iteration 626/1000) at (335, 59) on .btn.btn-primary
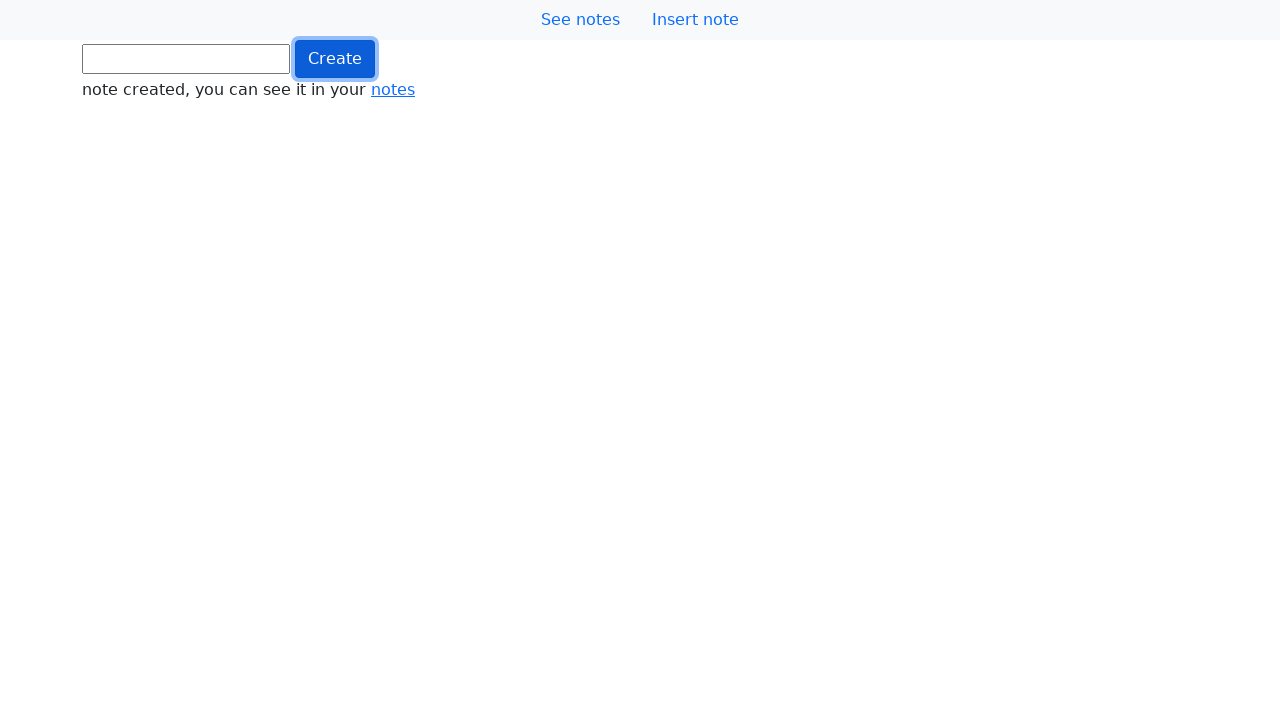

Clicked button (iteration 627/1000) at (335, 59) on .btn.btn-primary
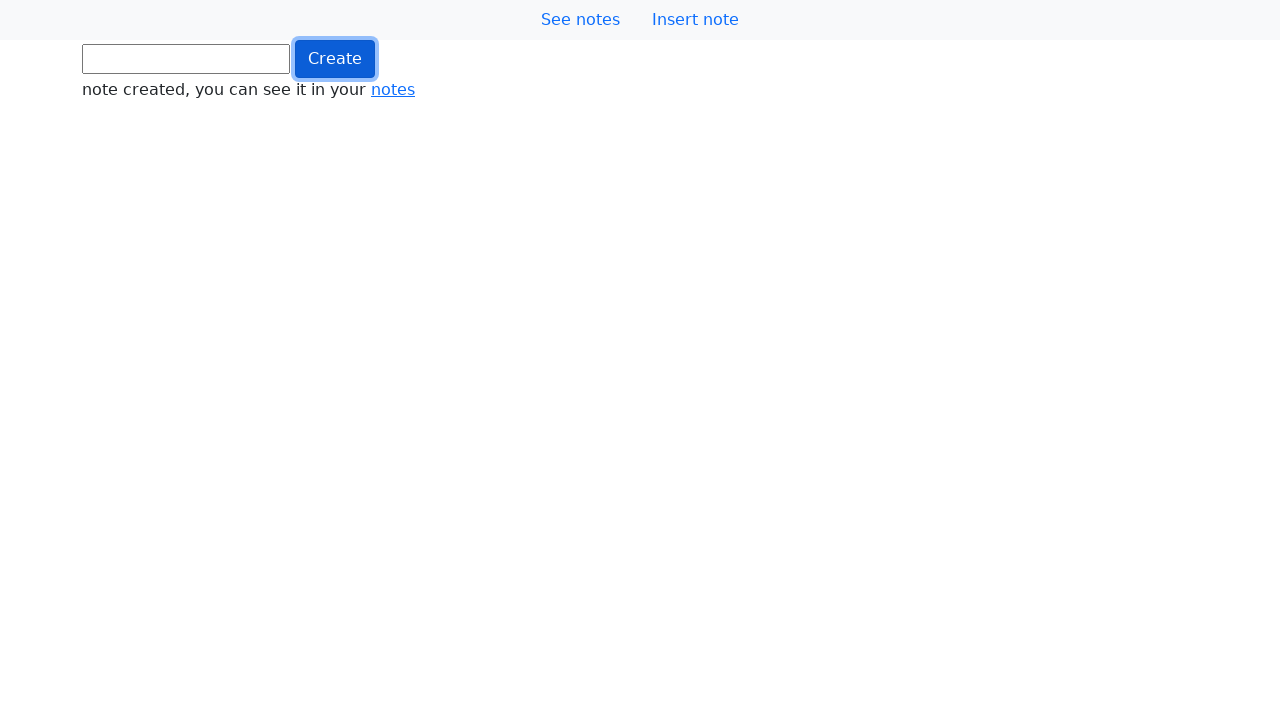

Clicked button (iteration 628/1000) at (335, 59) on .btn.btn-primary
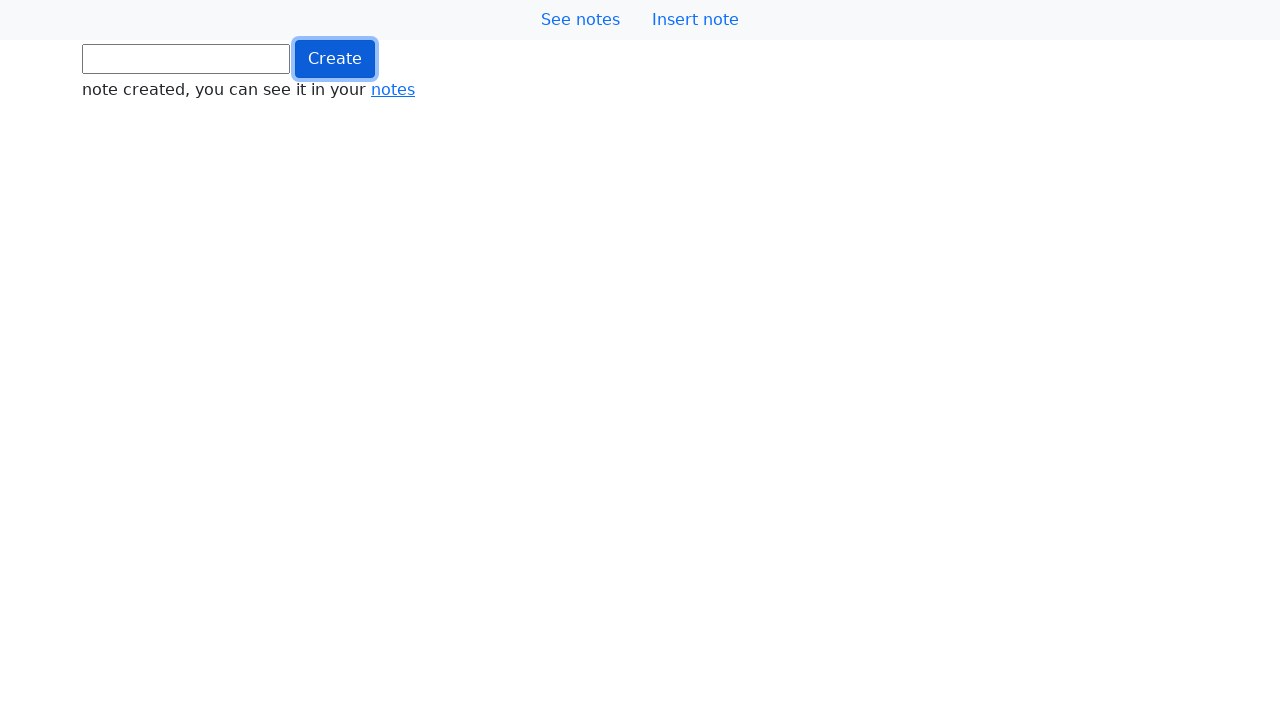

Clicked button (iteration 629/1000) at (335, 59) on .btn.btn-primary
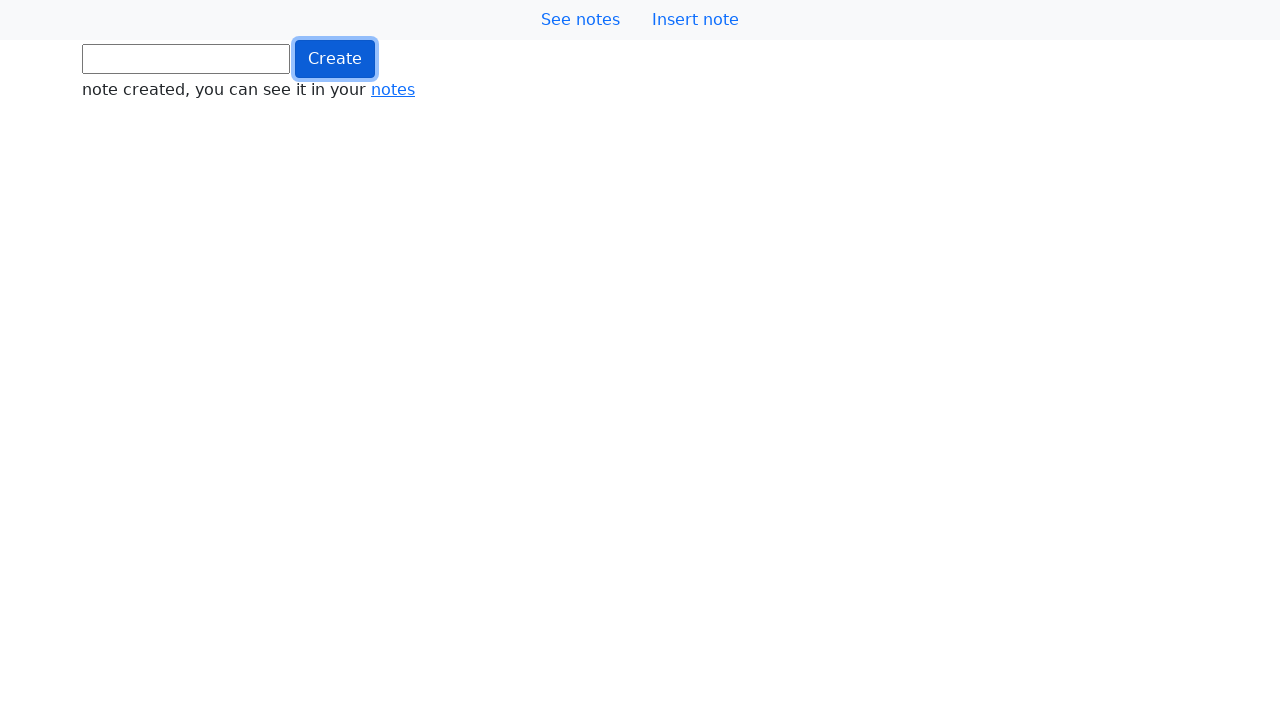

Clicked button (iteration 630/1000) at (335, 59) on .btn.btn-primary
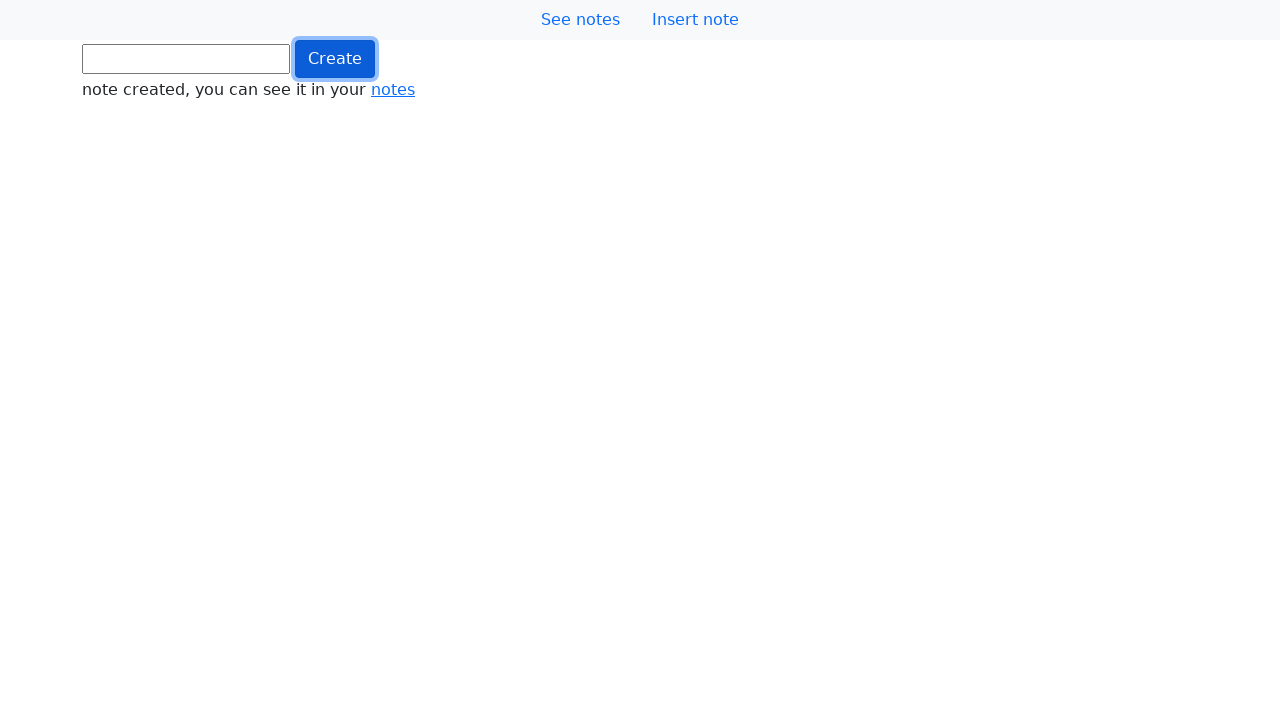

Clicked button (iteration 631/1000) at (335, 59) on .btn.btn-primary
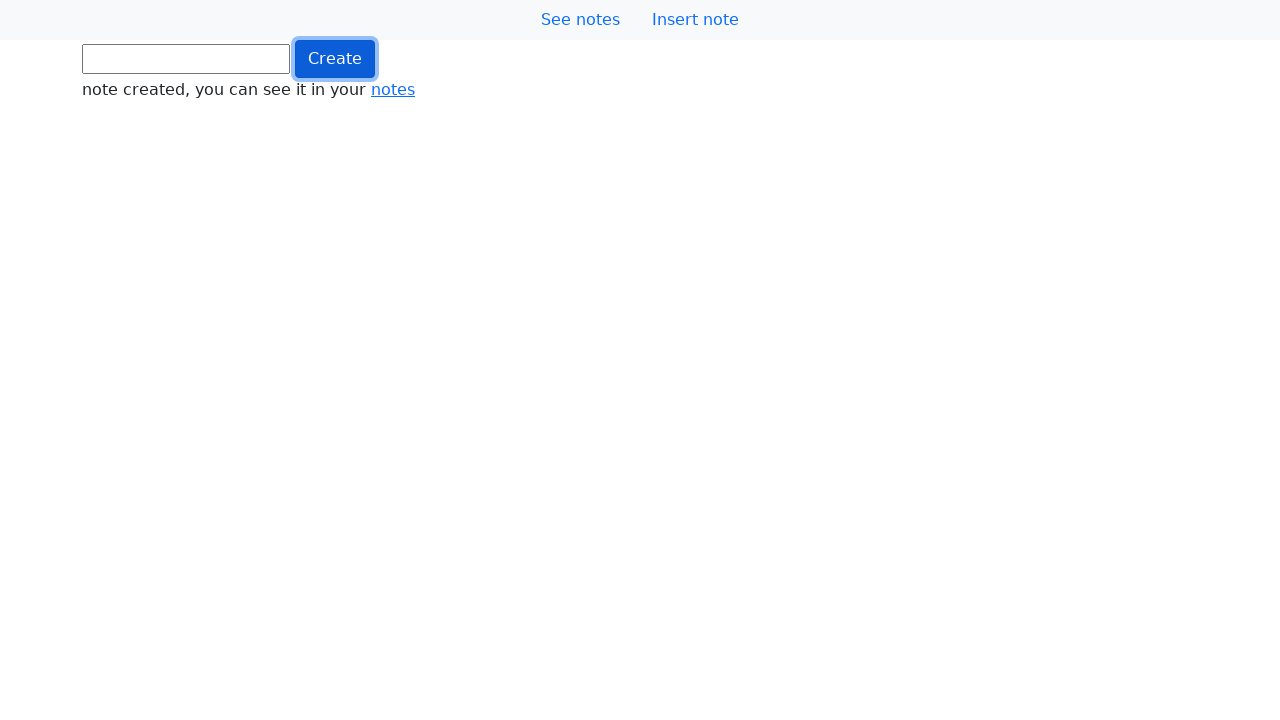

Clicked button (iteration 632/1000) at (335, 59) on .btn.btn-primary
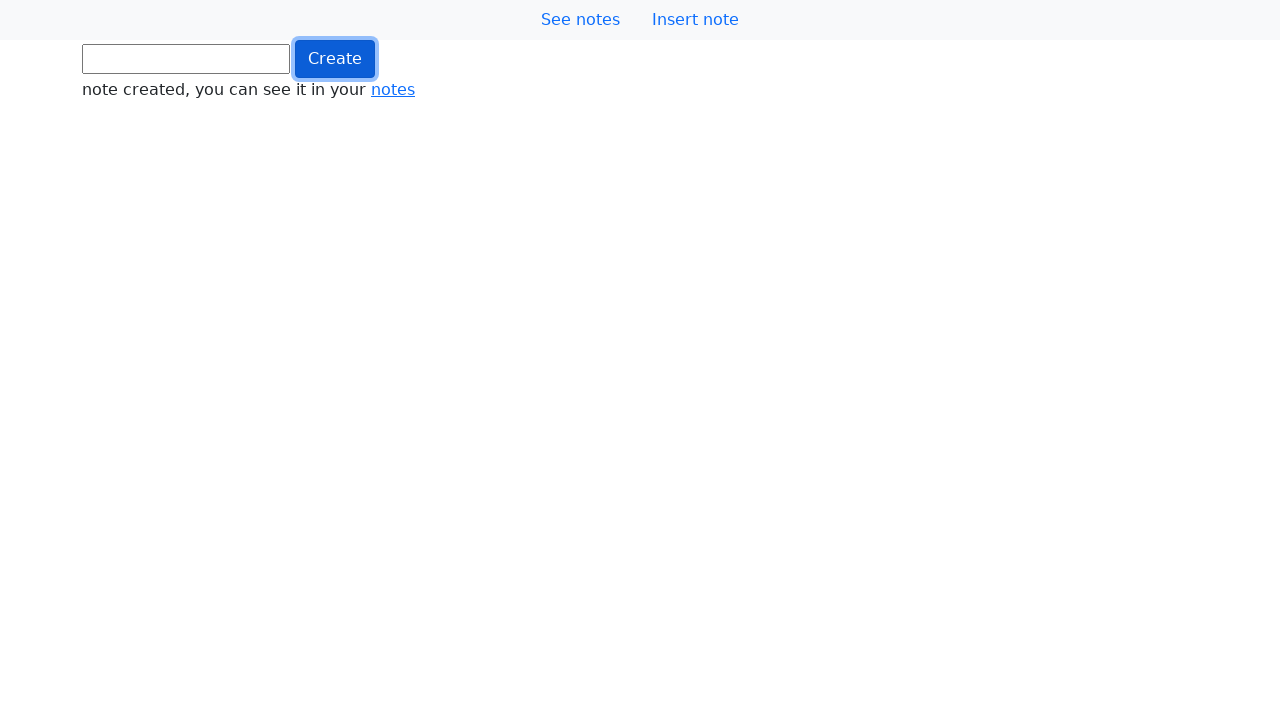

Clicked button (iteration 633/1000) at (335, 59) on .btn.btn-primary
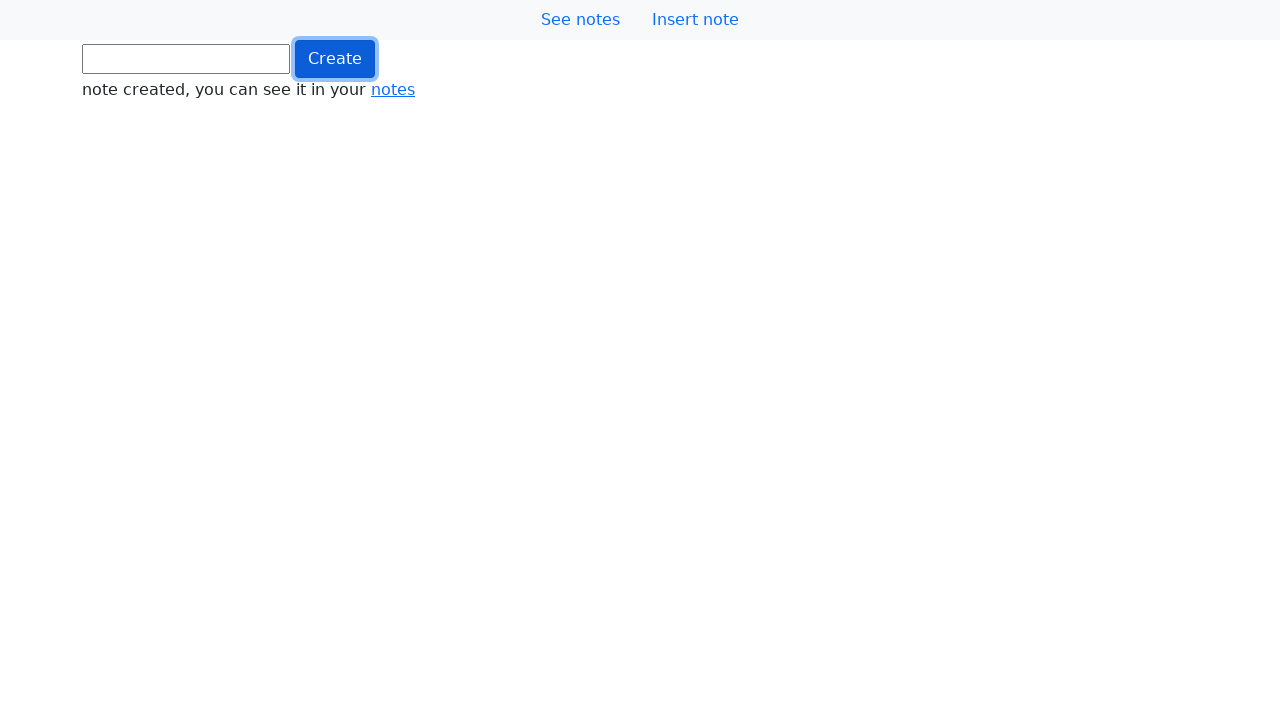

Clicked button (iteration 634/1000) at (335, 59) on .btn.btn-primary
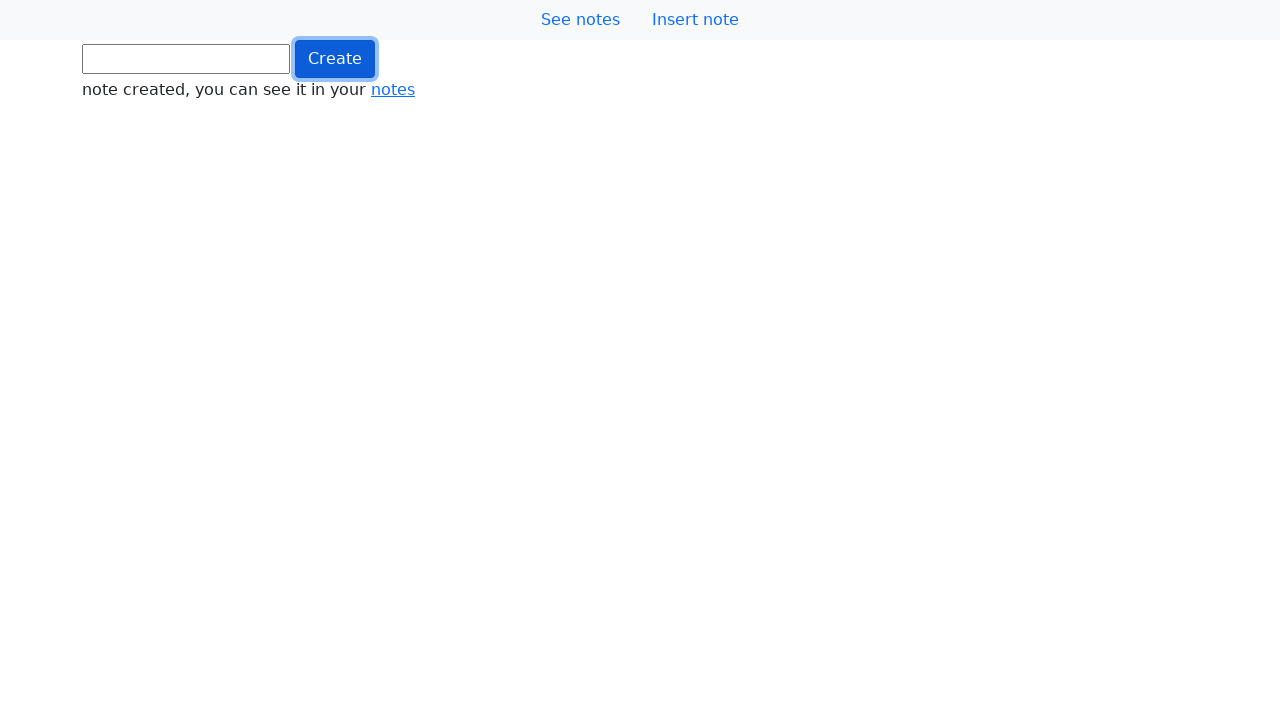

Clicked button (iteration 635/1000) at (335, 59) on .btn.btn-primary
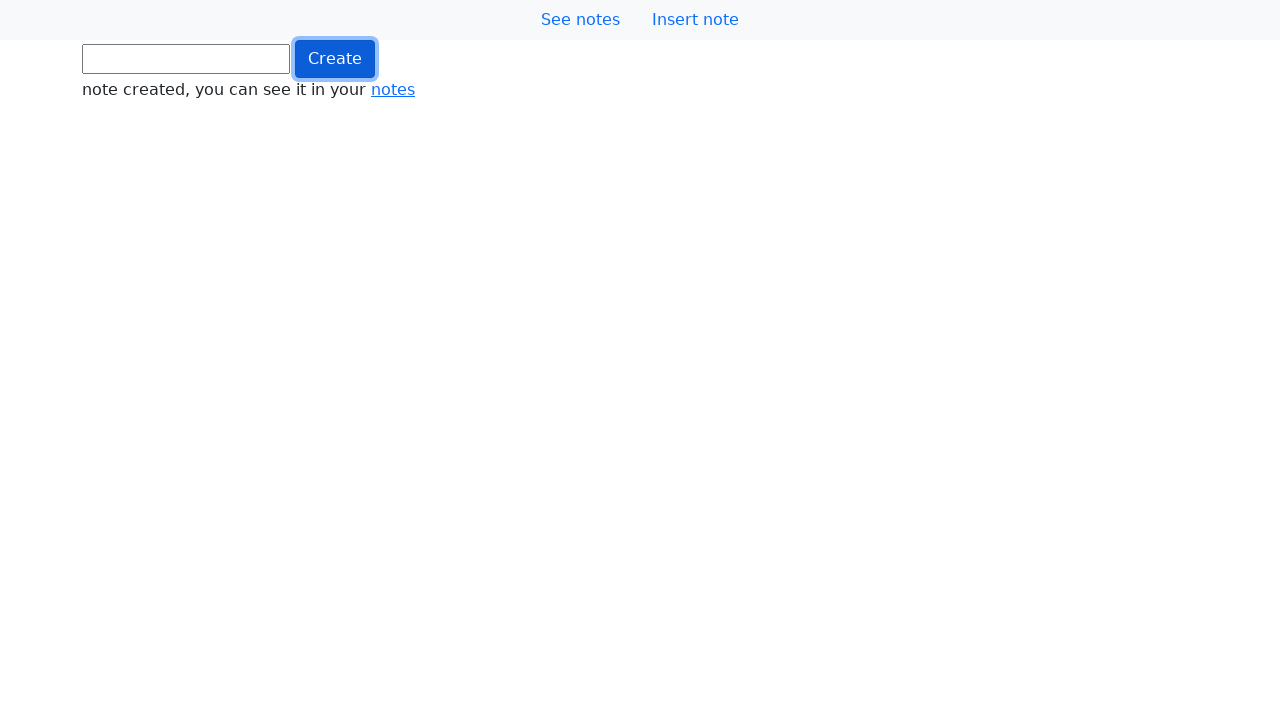

Clicked button (iteration 636/1000) at (335, 59) on .btn.btn-primary
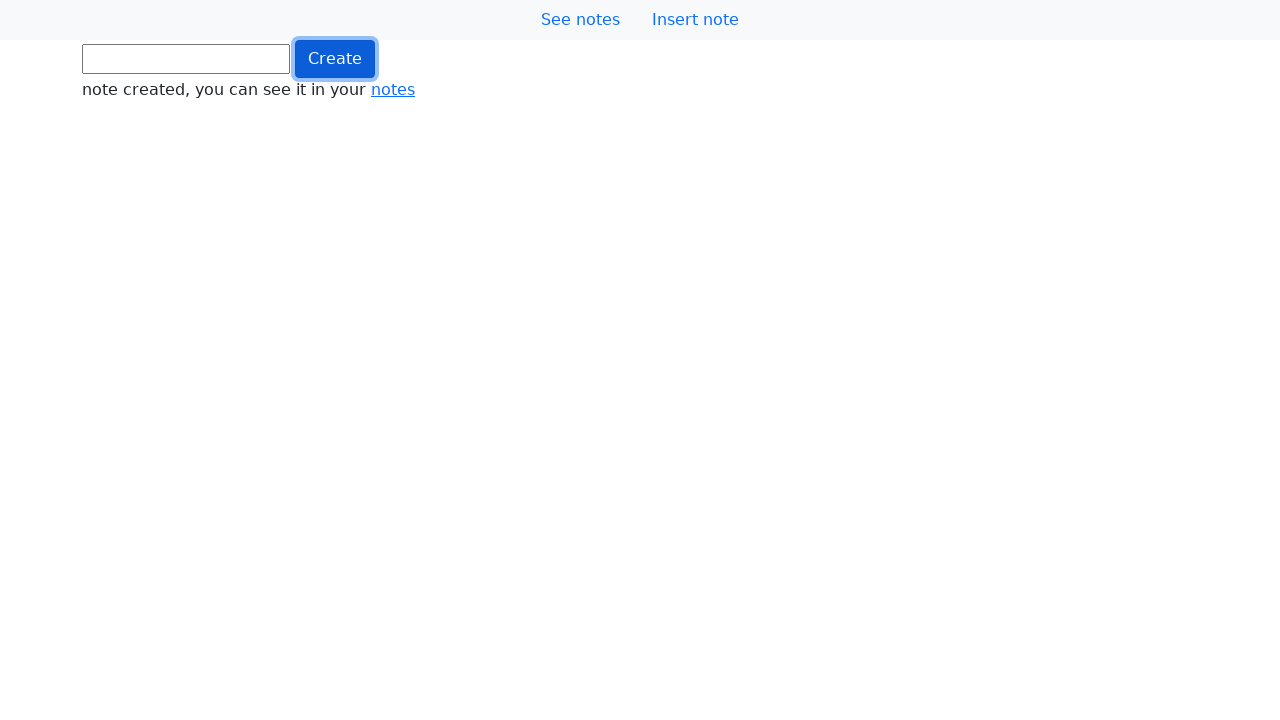

Clicked button (iteration 637/1000) at (335, 59) on .btn.btn-primary
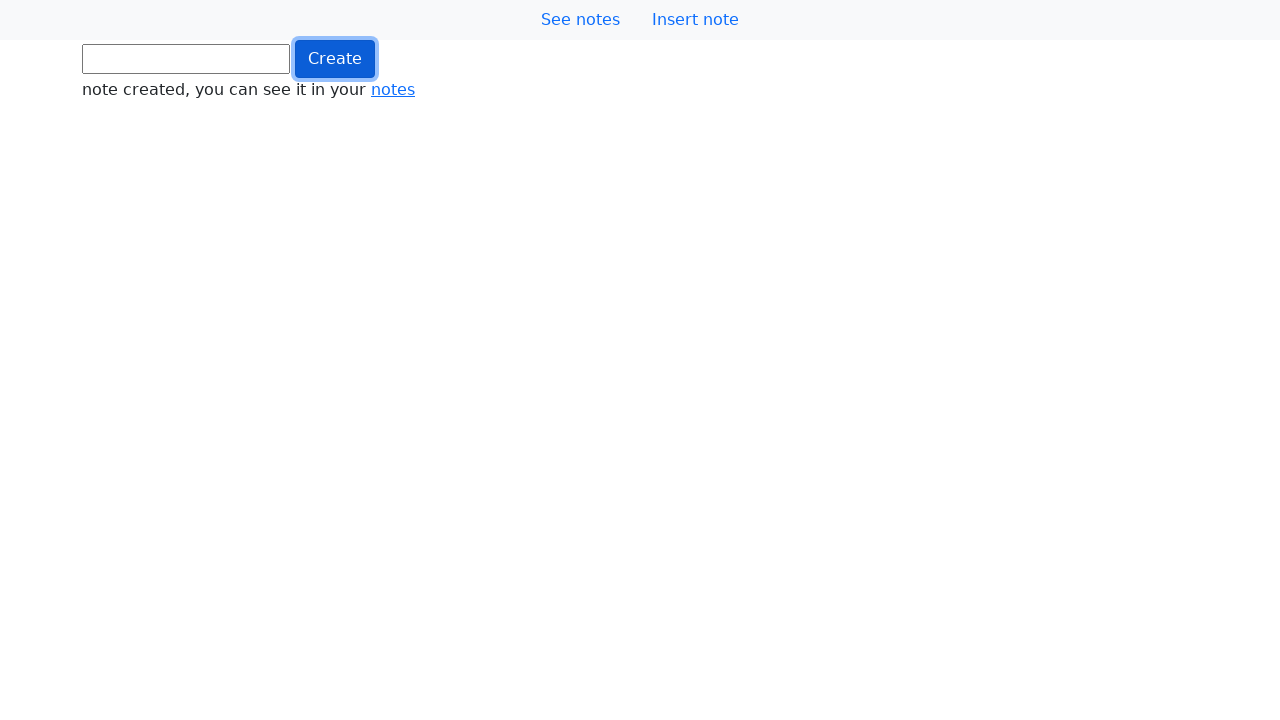

Clicked button (iteration 638/1000) at (335, 59) on .btn.btn-primary
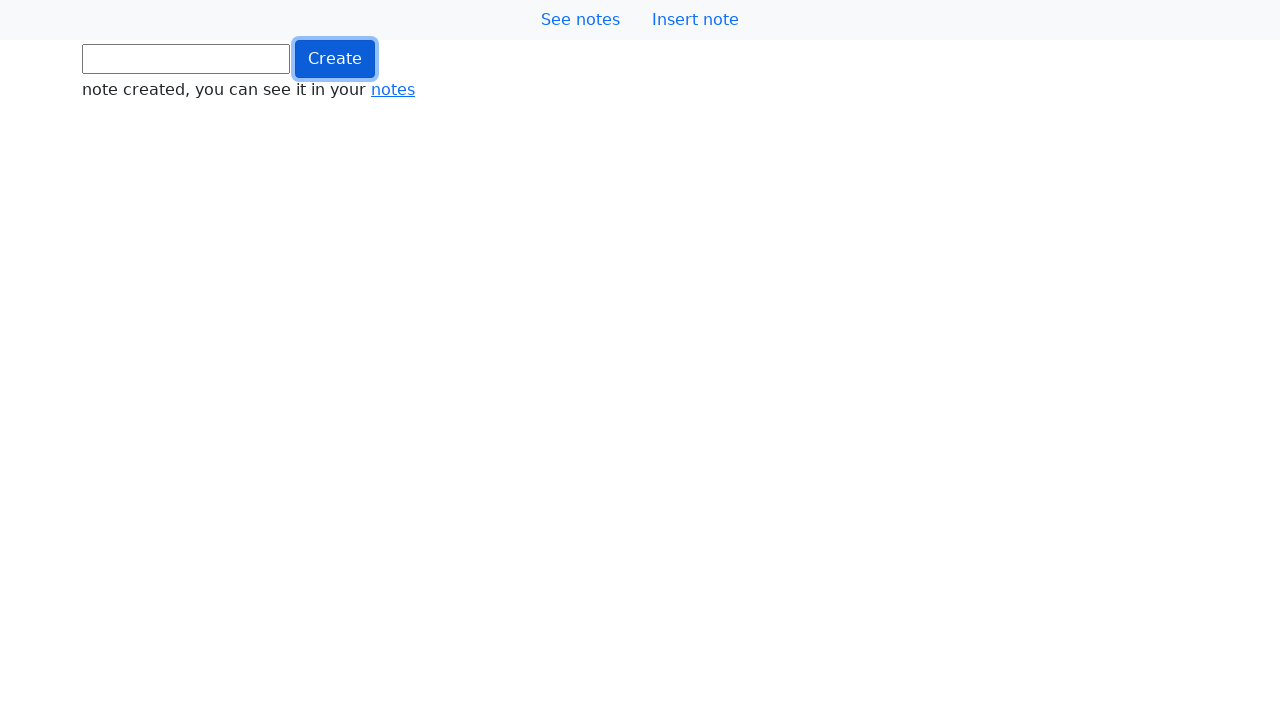

Clicked button (iteration 639/1000) at (335, 59) on .btn.btn-primary
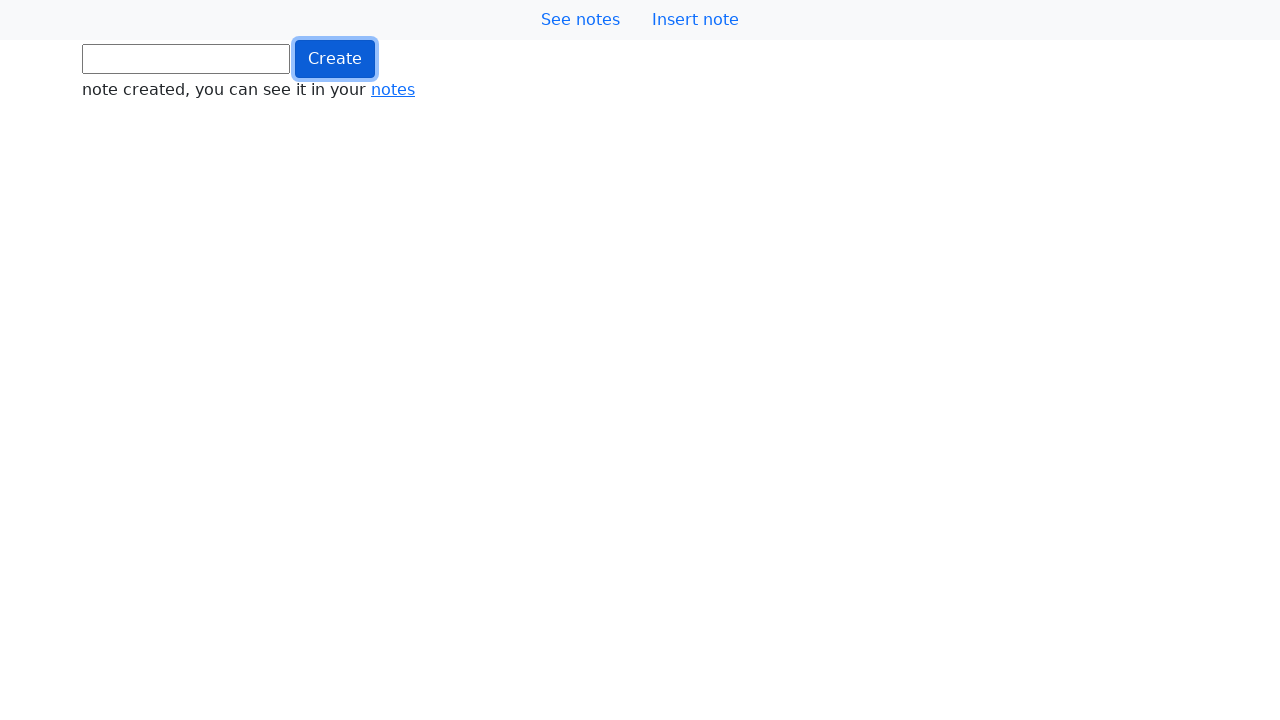

Clicked button (iteration 640/1000) at (335, 59) on .btn.btn-primary
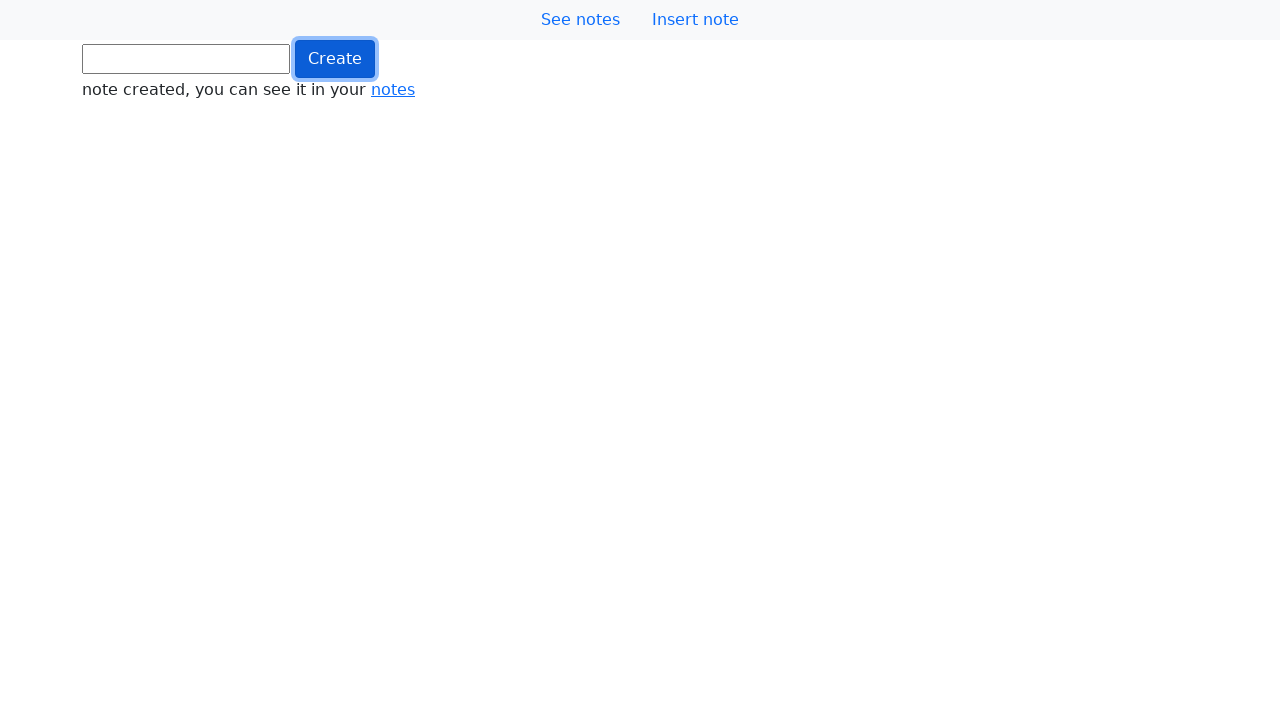

Clicked button (iteration 641/1000) at (335, 59) on .btn.btn-primary
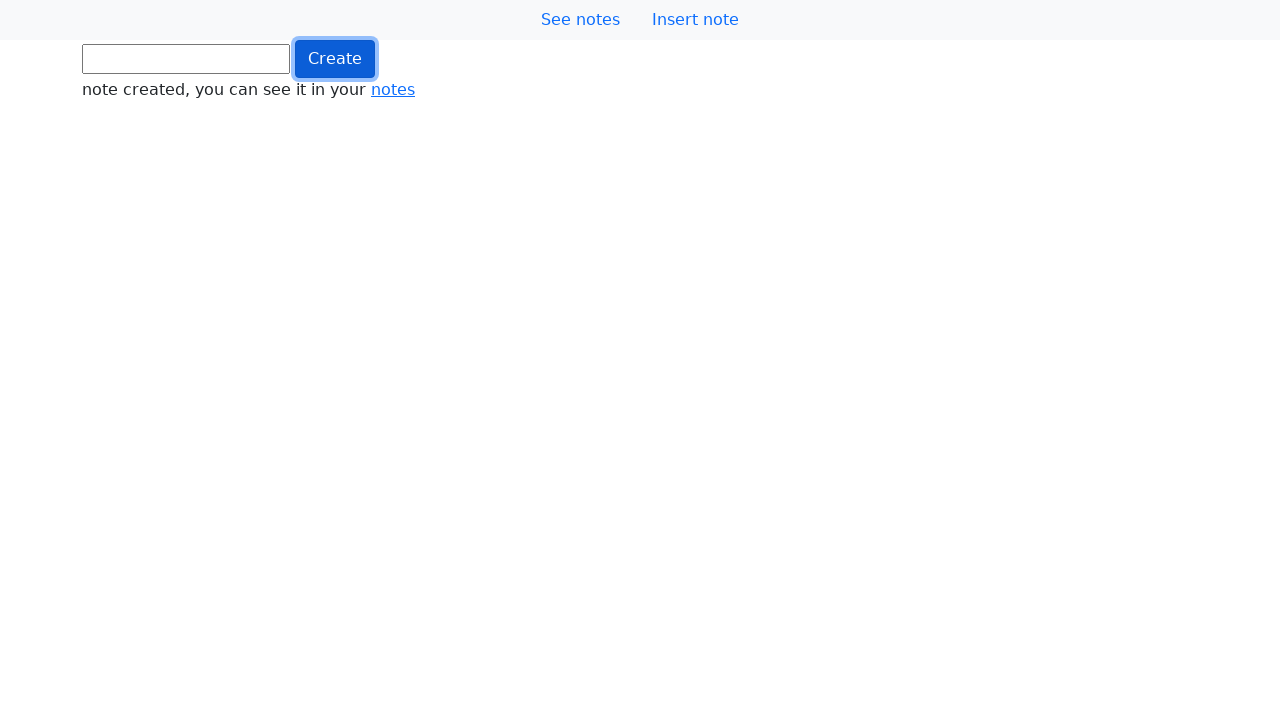

Clicked button (iteration 642/1000) at (335, 59) on .btn.btn-primary
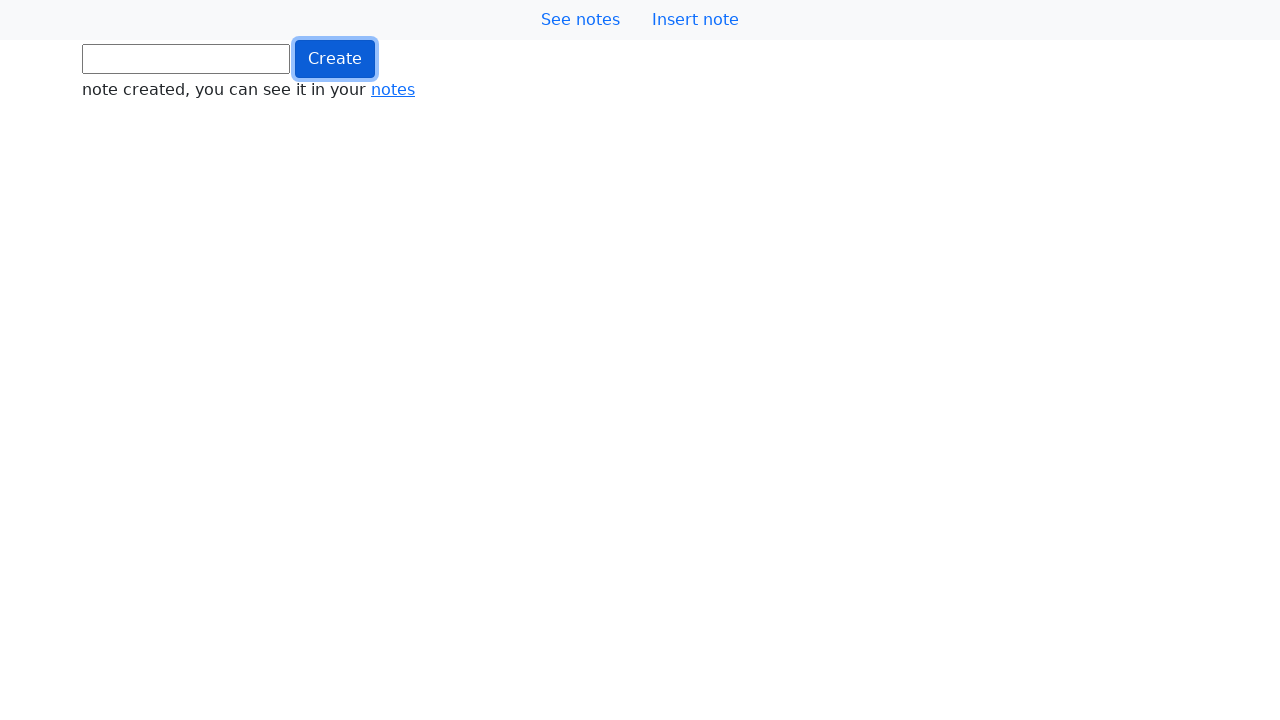

Clicked button (iteration 643/1000) at (335, 59) on .btn.btn-primary
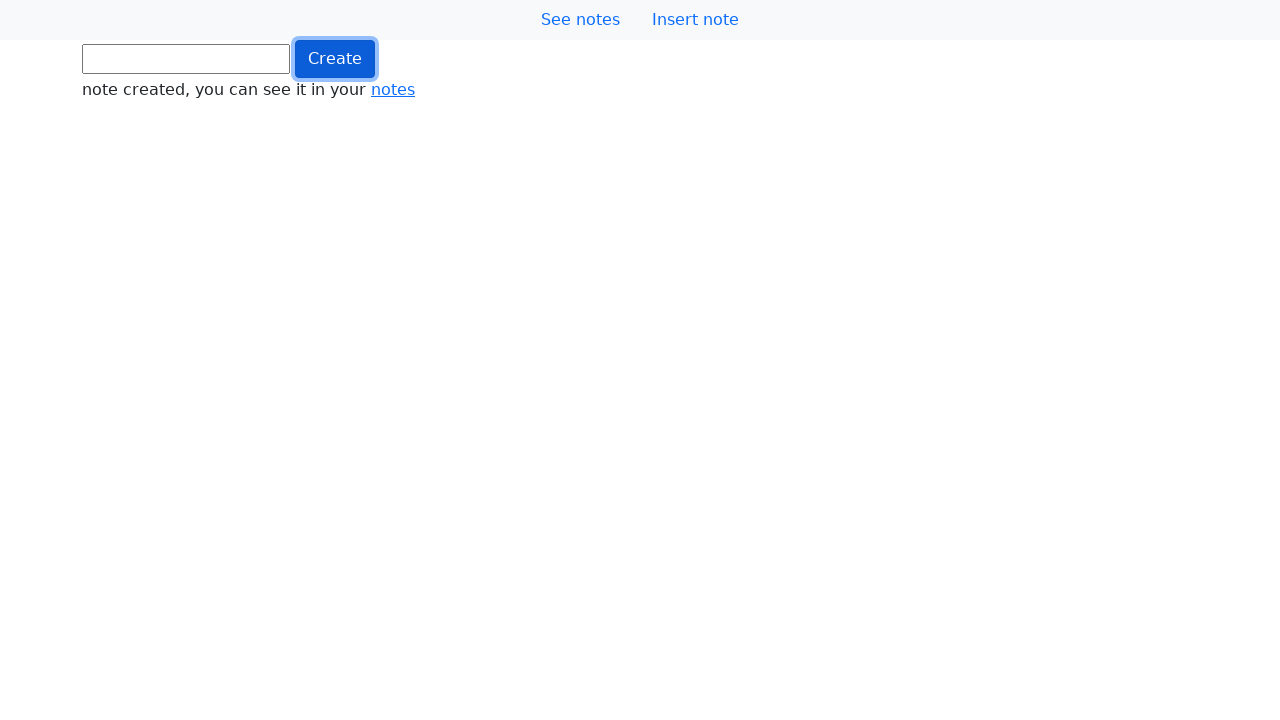

Clicked button (iteration 644/1000) at (335, 59) on .btn.btn-primary
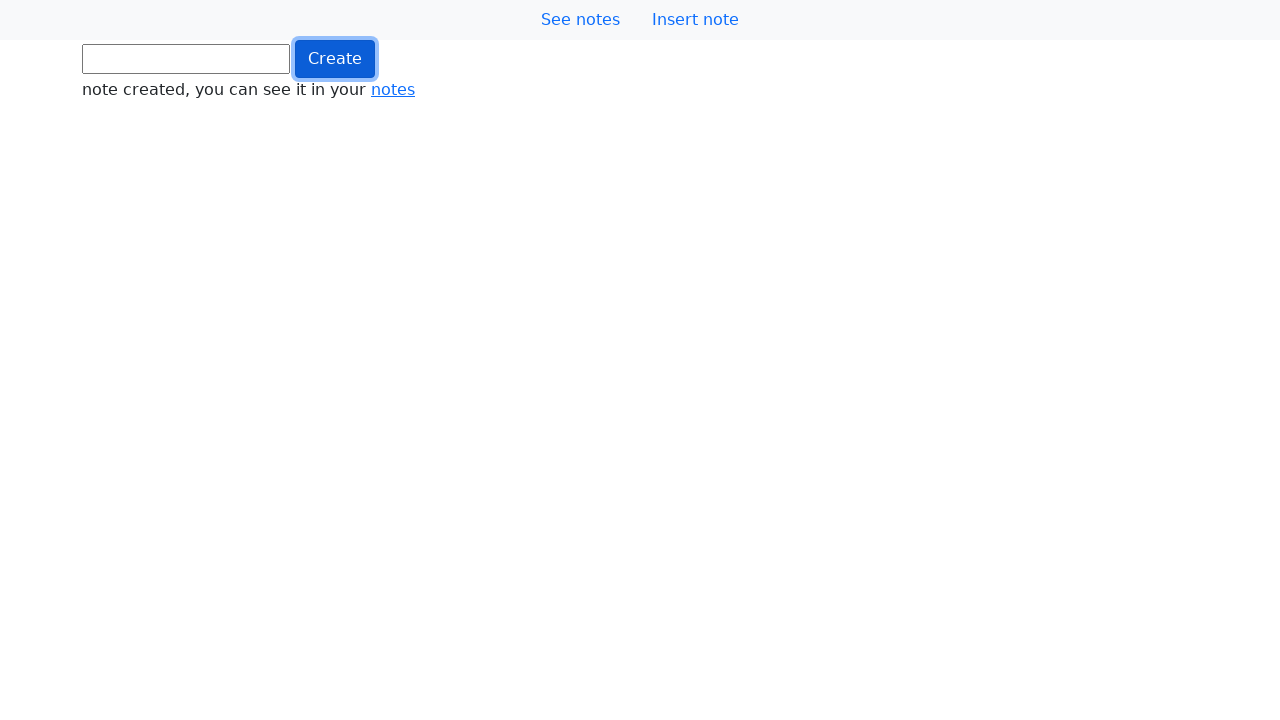

Clicked button (iteration 645/1000) at (335, 59) on .btn.btn-primary
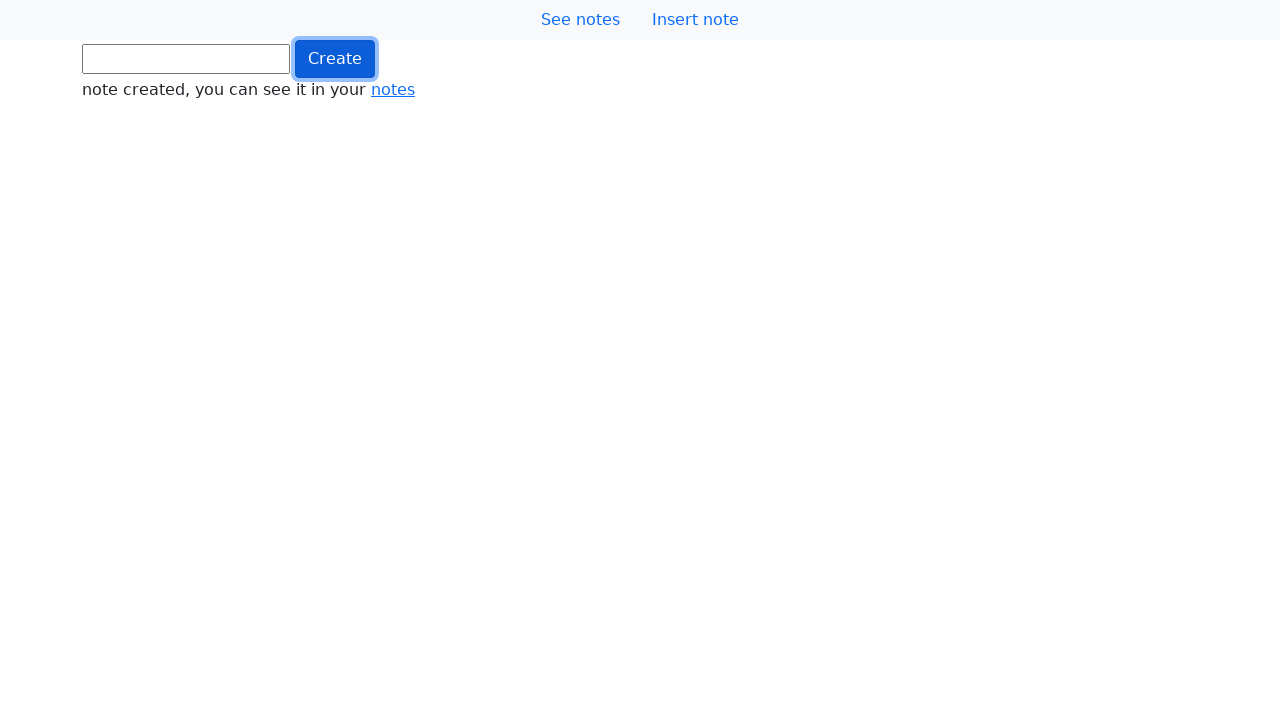

Clicked button (iteration 646/1000) at (335, 59) on .btn.btn-primary
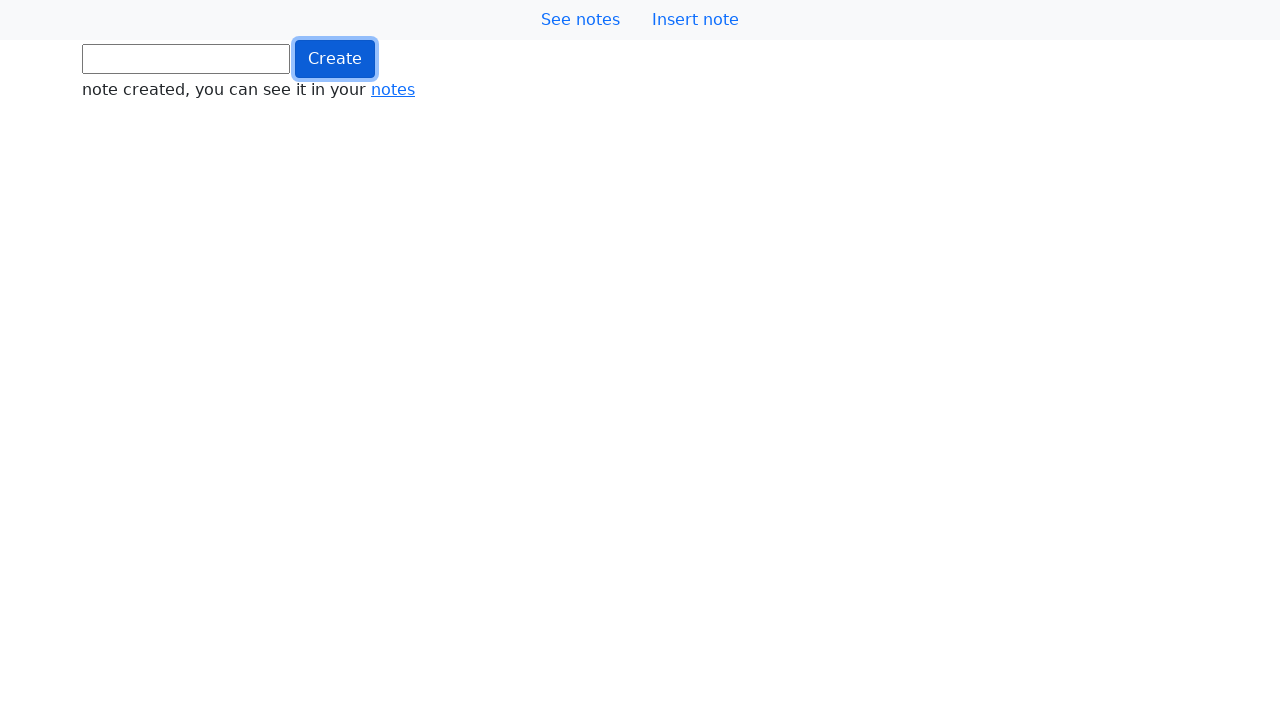

Clicked button (iteration 647/1000) at (335, 59) on .btn.btn-primary
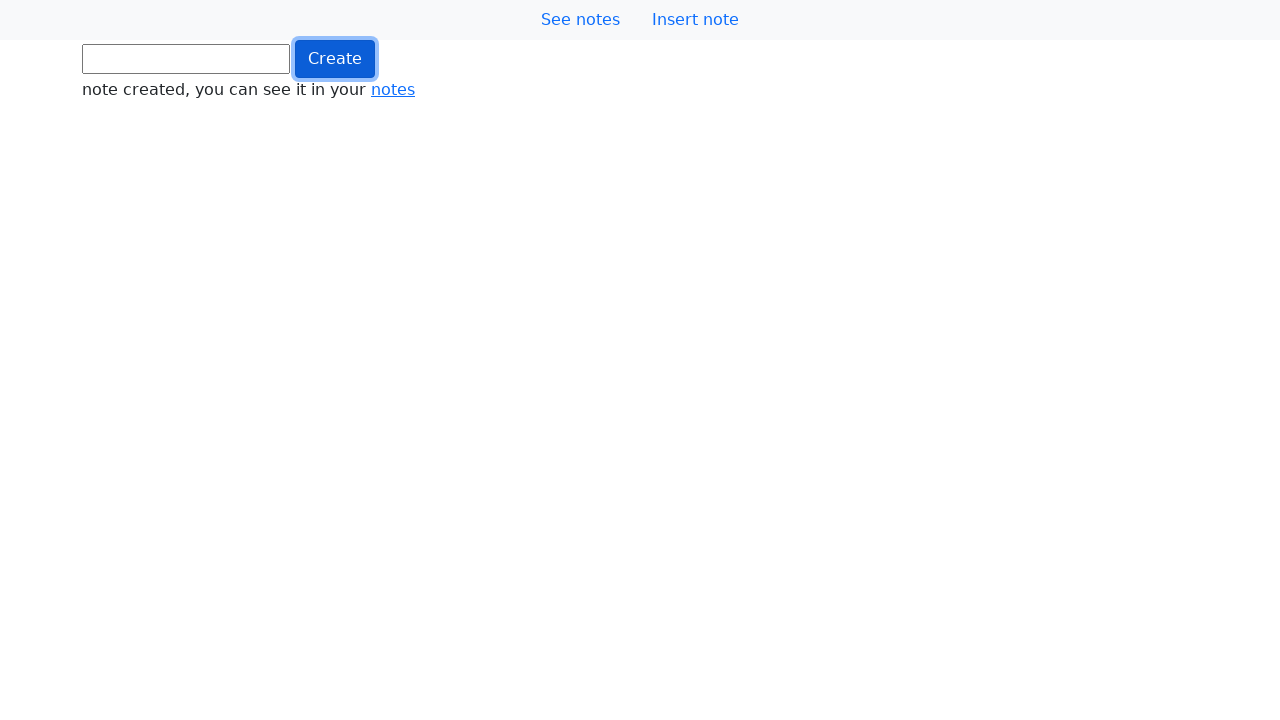

Clicked button (iteration 648/1000) at (335, 59) on .btn.btn-primary
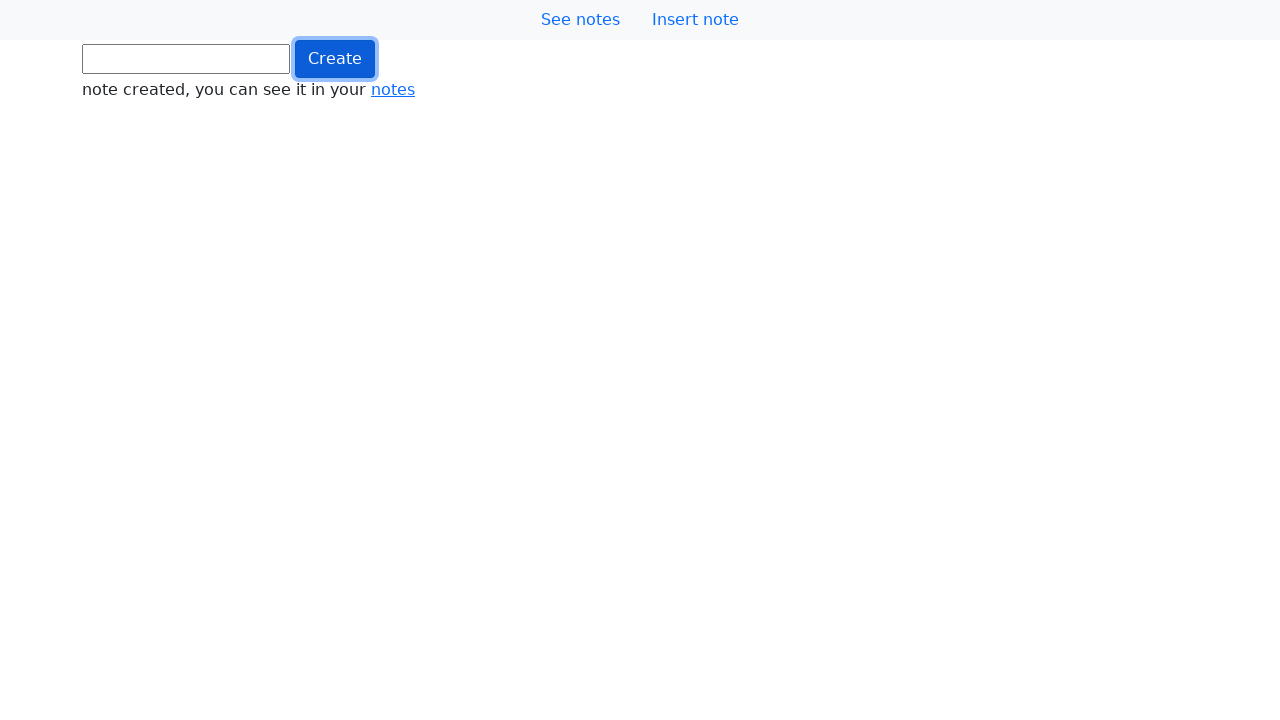

Clicked button (iteration 649/1000) at (335, 59) on .btn.btn-primary
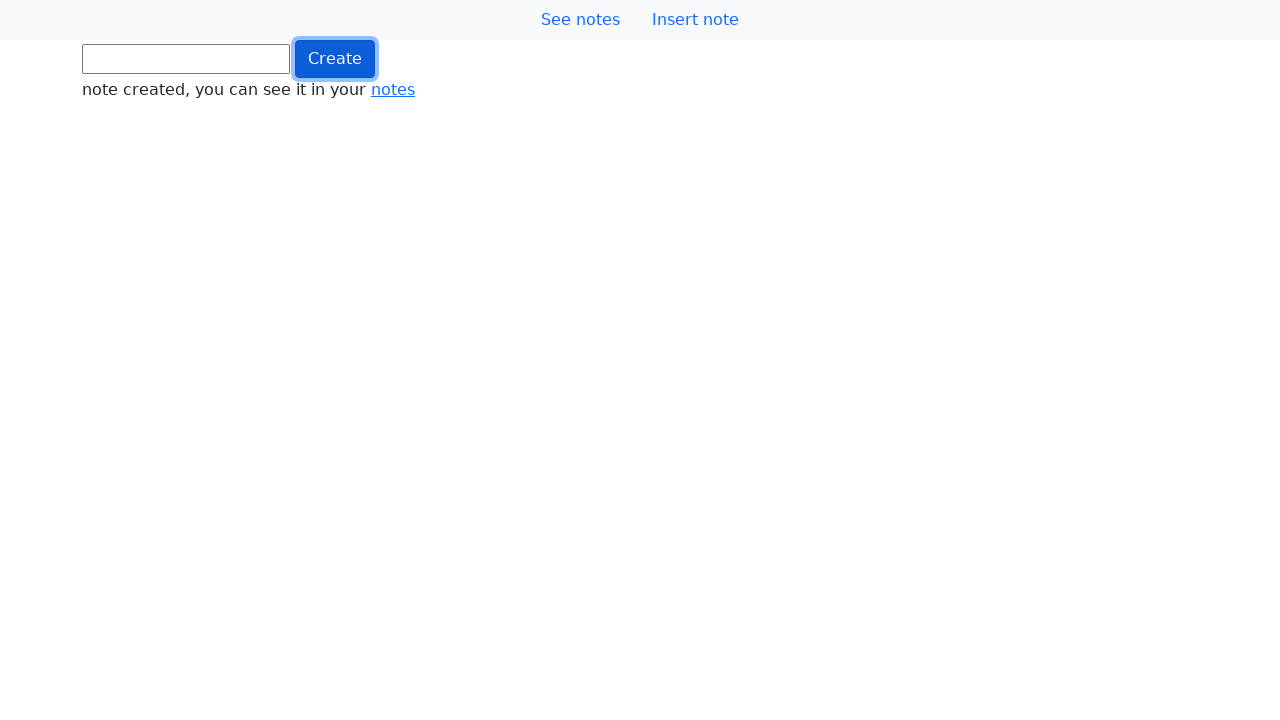

Clicked button (iteration 650/1000) at (335, 59) on .btn.btn-primary
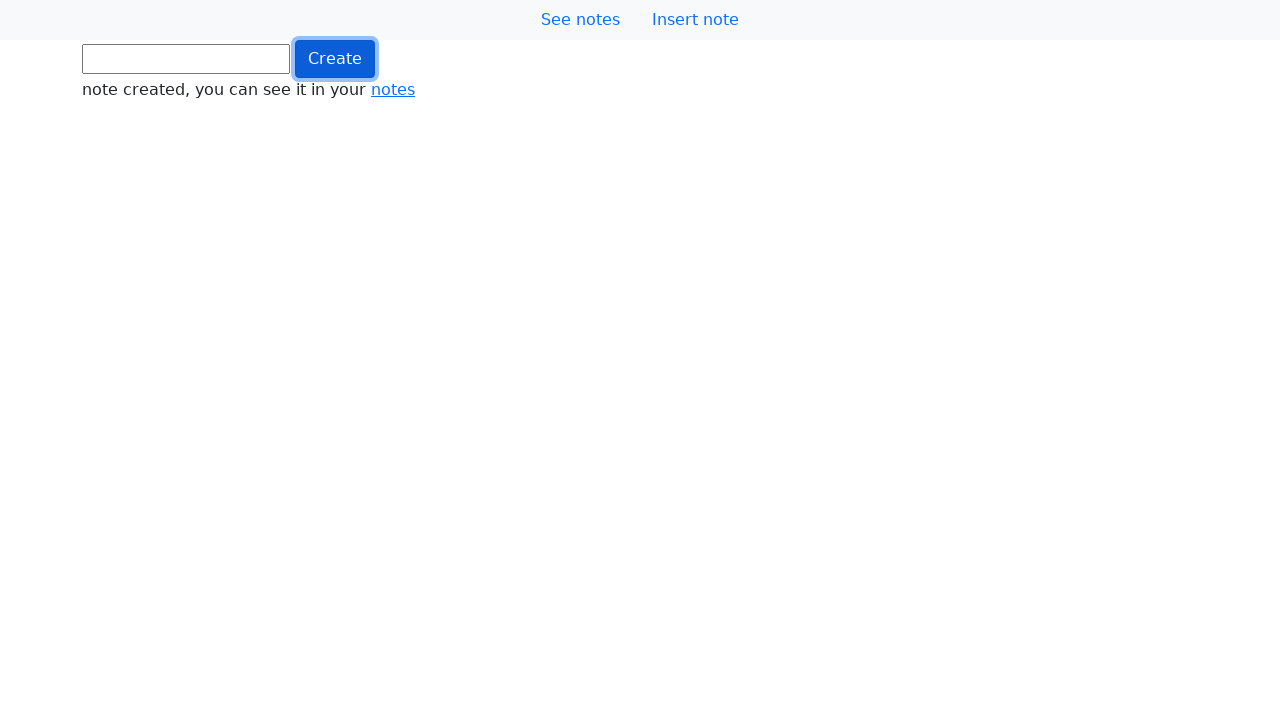

Clicked button (iteration 651/1000) at (335, 59) on .btn.btn-primary
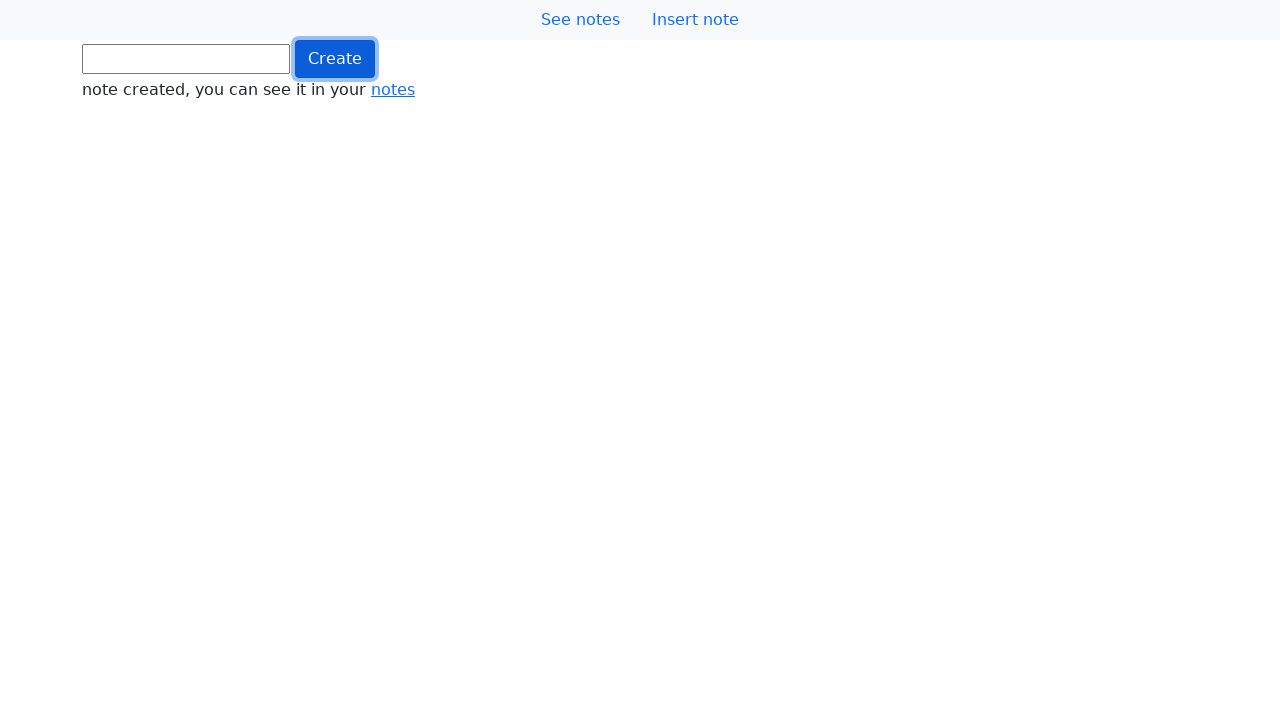

Clicked button (iteration 652/1000) at (335, 59) on .btn.btn-primary
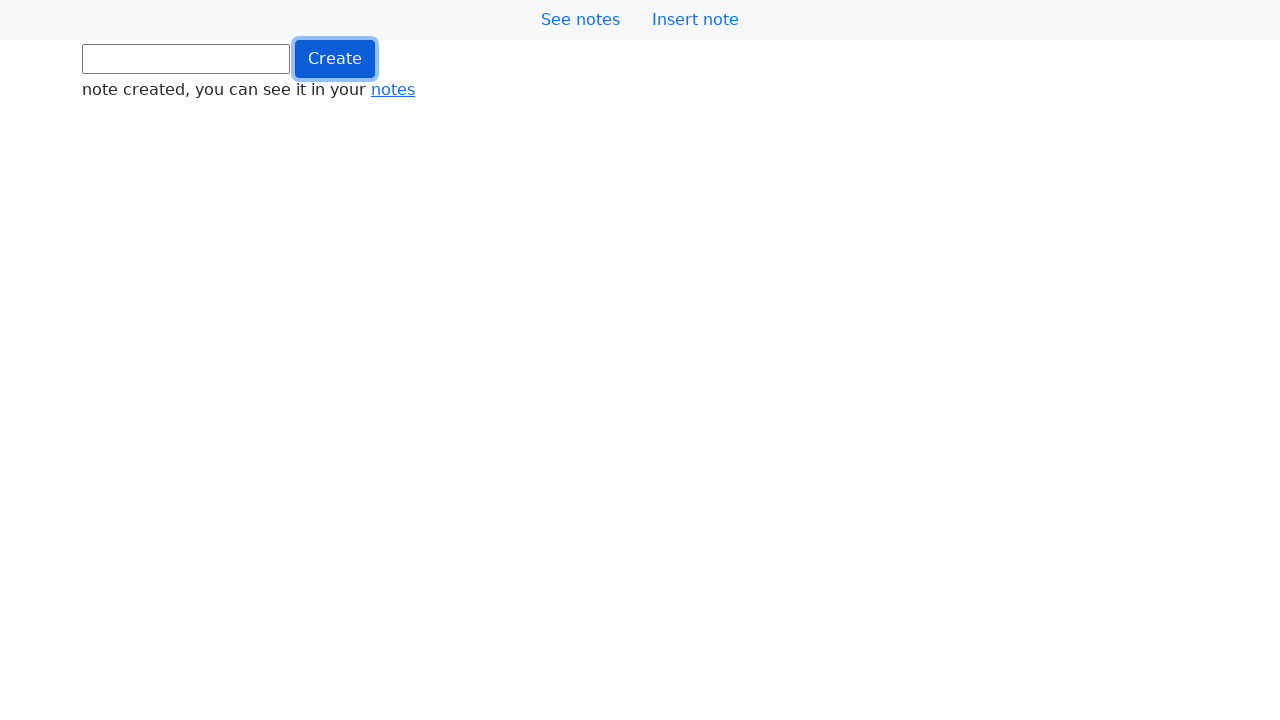

Clicked button (iteration 653/1000) at (335, 59) on .btn.btn-primary
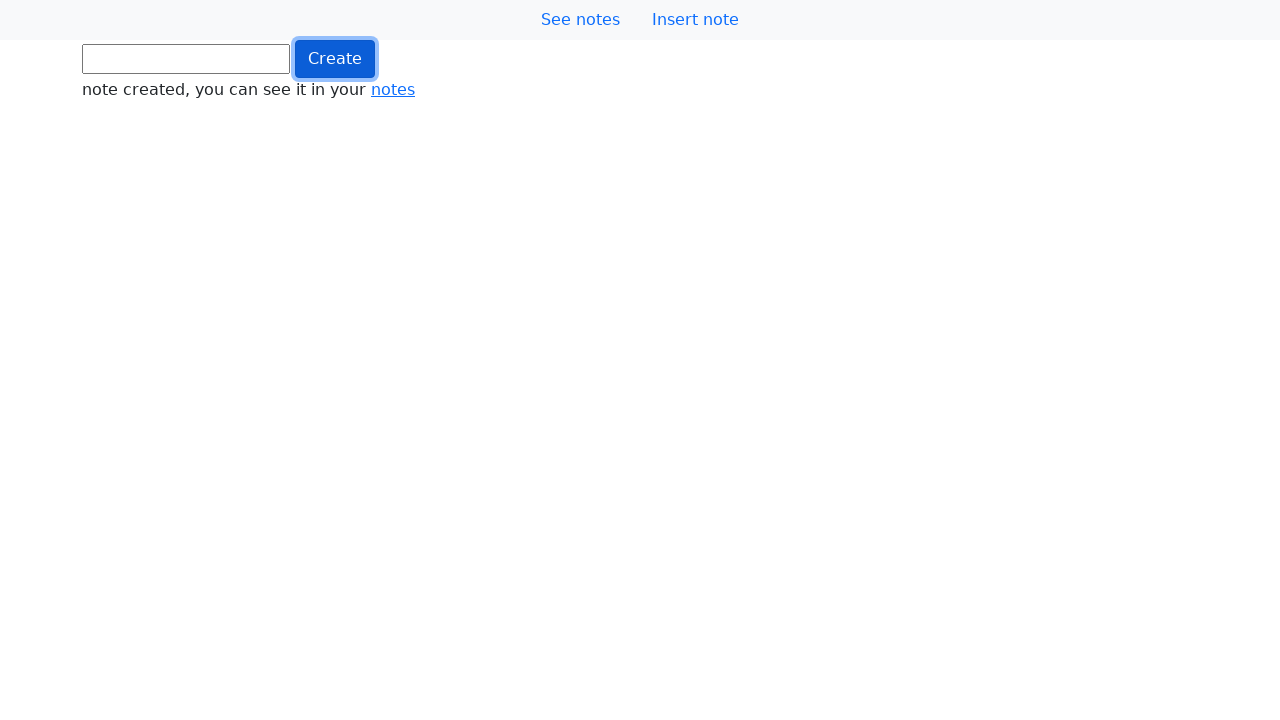

Clicked button (iteration 654/1000) at (335, 59) on .btn.btn-primary
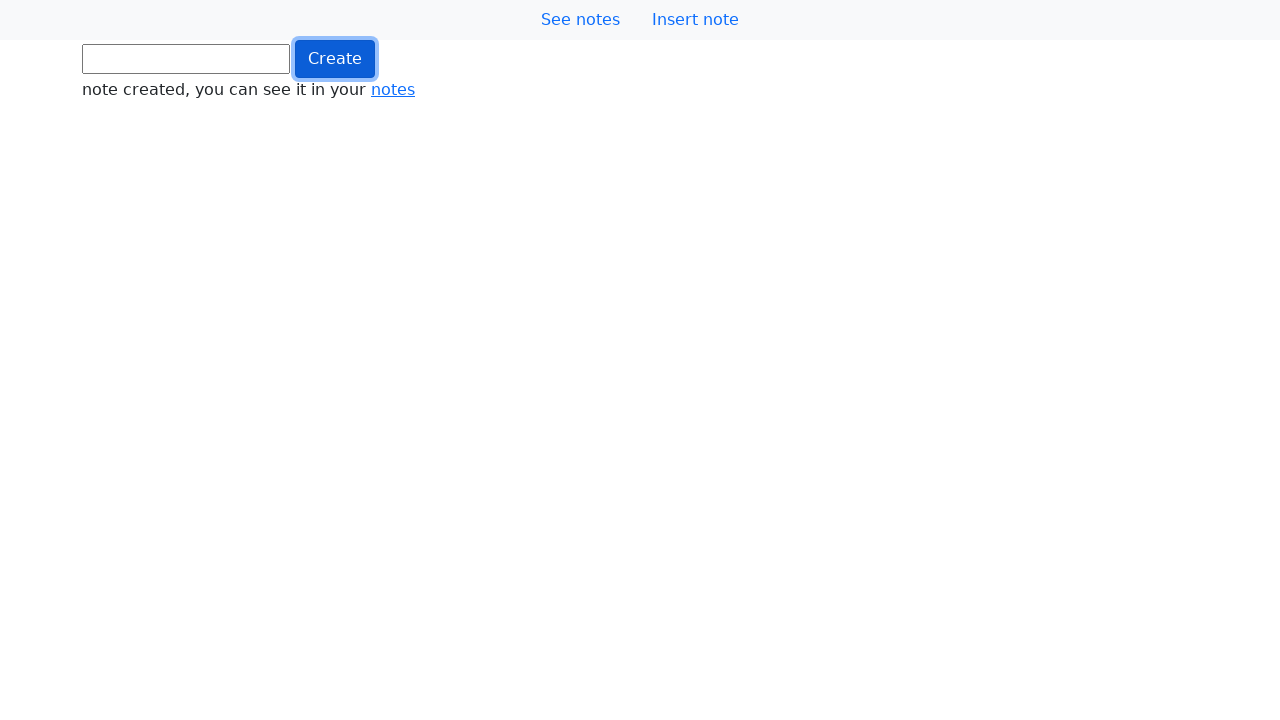

Clicked button (iteration 655/1000) at (335, 59) on .btn.btn-primary
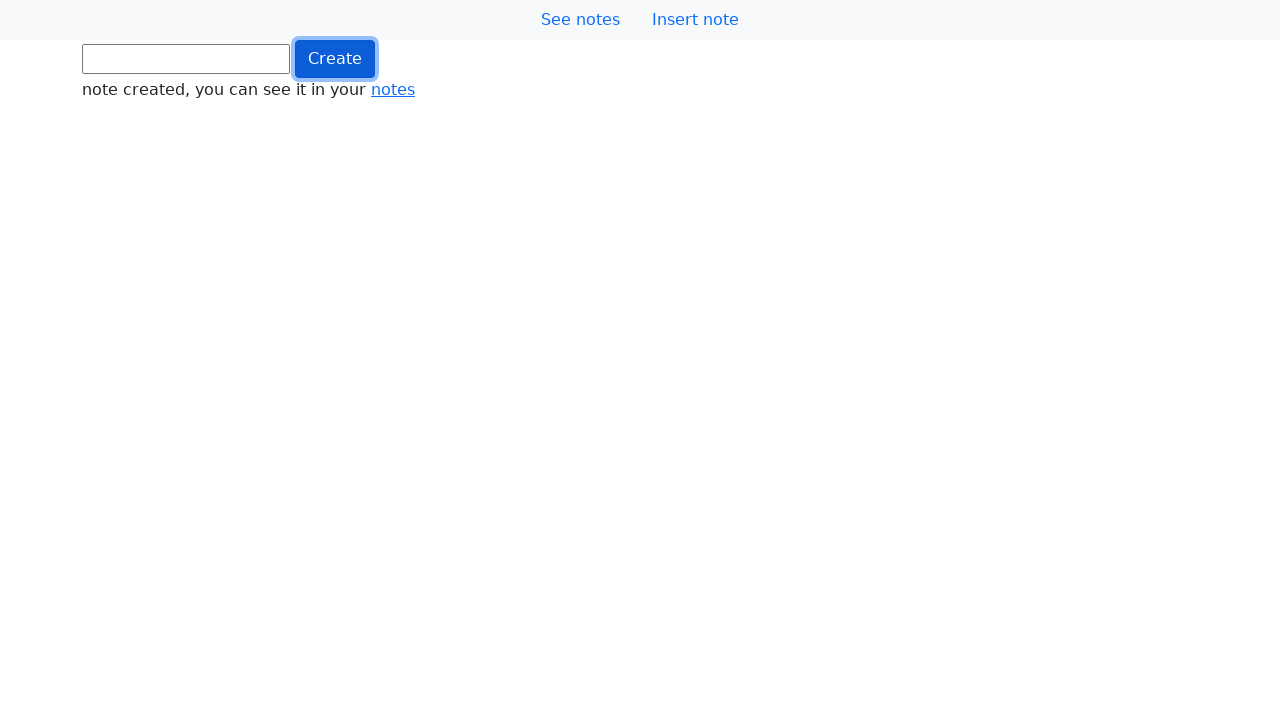

Clicked button (iteration 656/1000) at (335, 59) on .btn.btn-primary
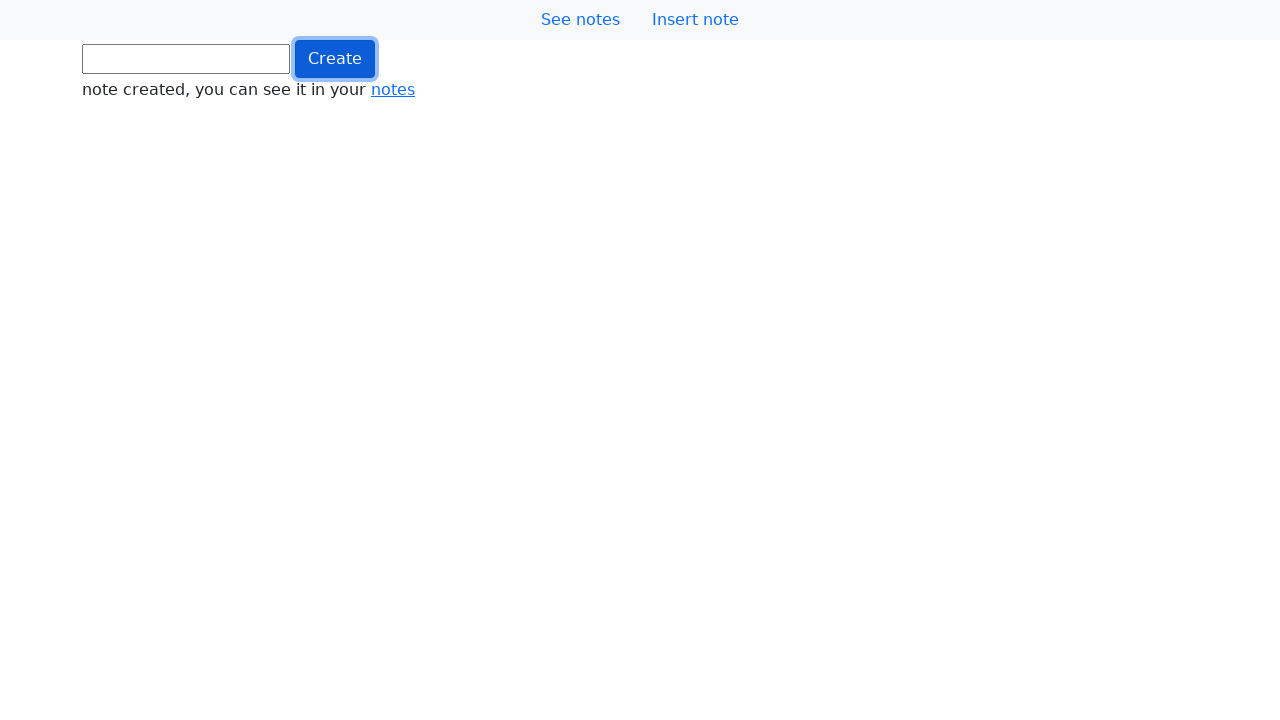

Clicked button (iteration 657/1000) at (335, 59) on .btn.btn-primary
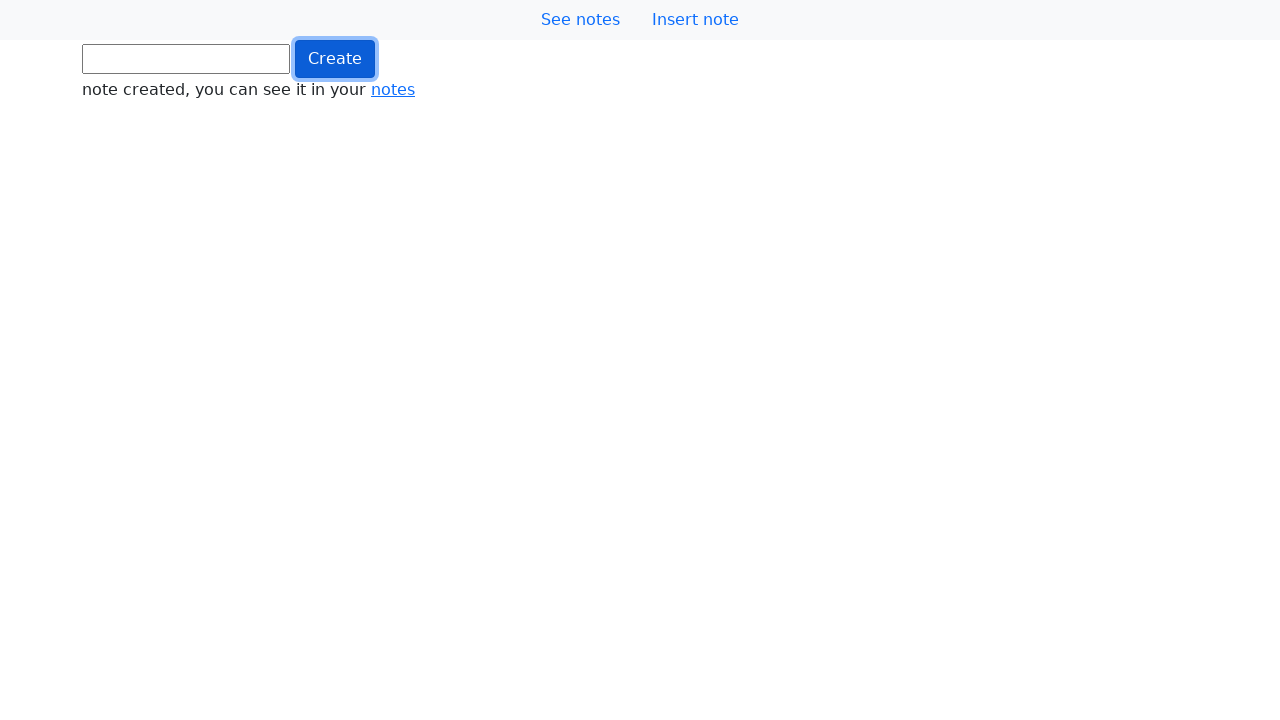

Clicked button (iteration 658/1000) at (335, 59) on .btn.btn-primary
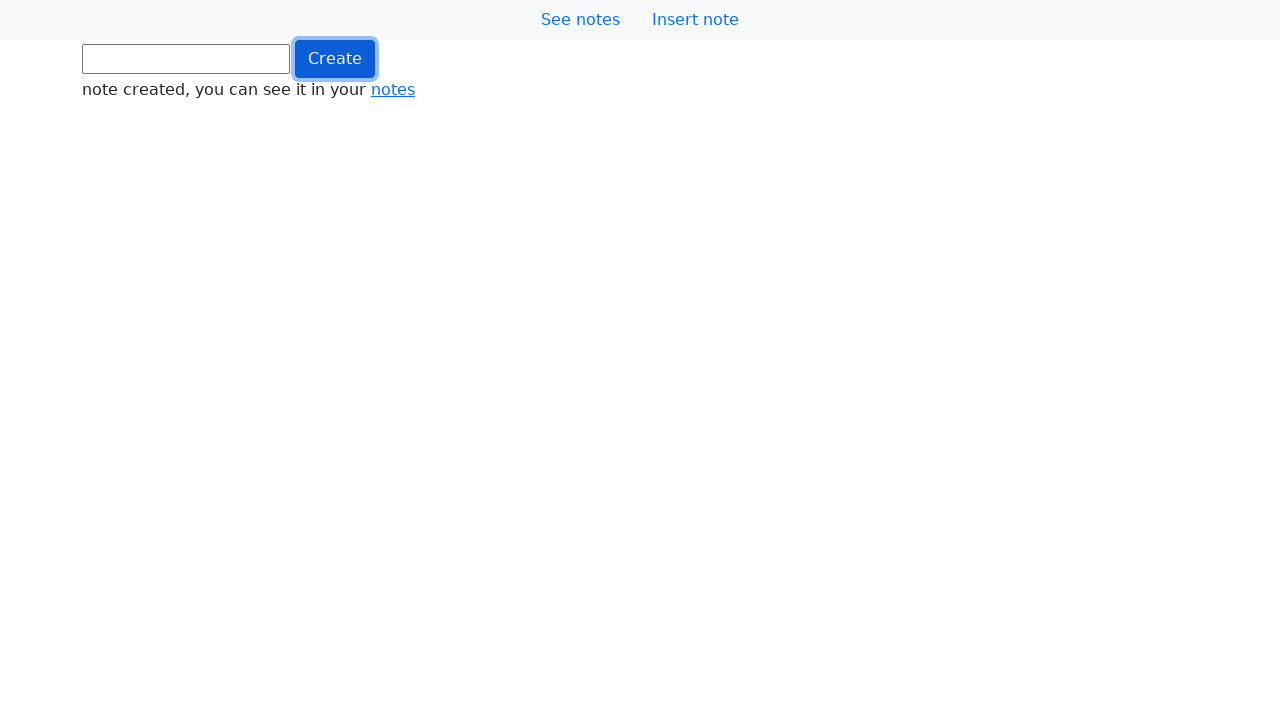

Clicked button (iteration 659/1000) at (335, 59) on .btn.btn-primary
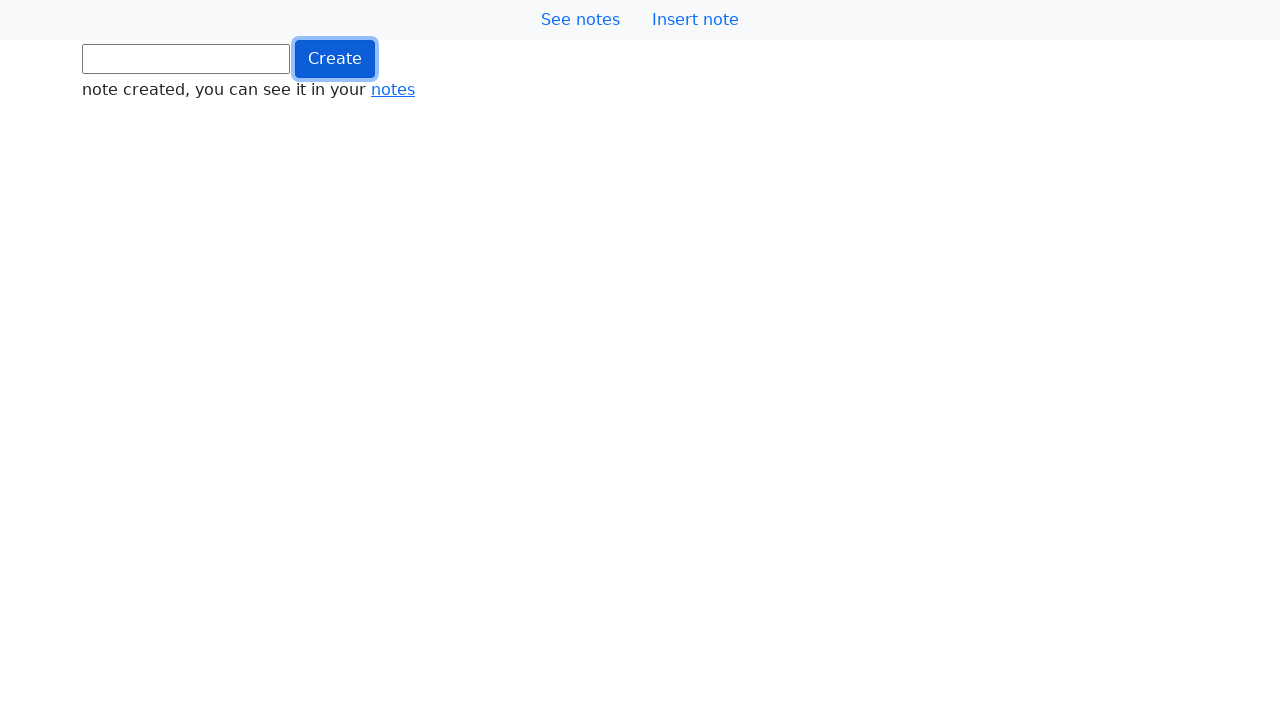

Clicked button (iteration 660/1000) at (335, 59) on .btn.btn-primary
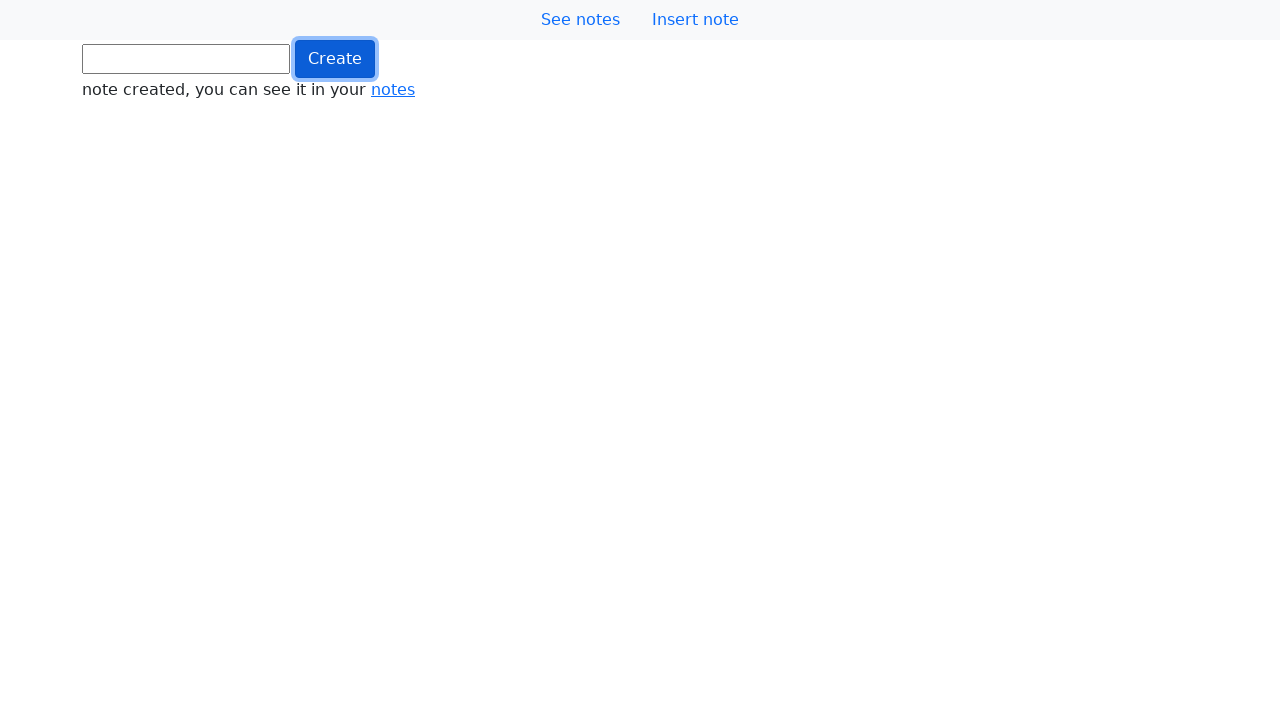

Clicked button (iteration 661/1000) at (335, 59) on .btn.btn-primary
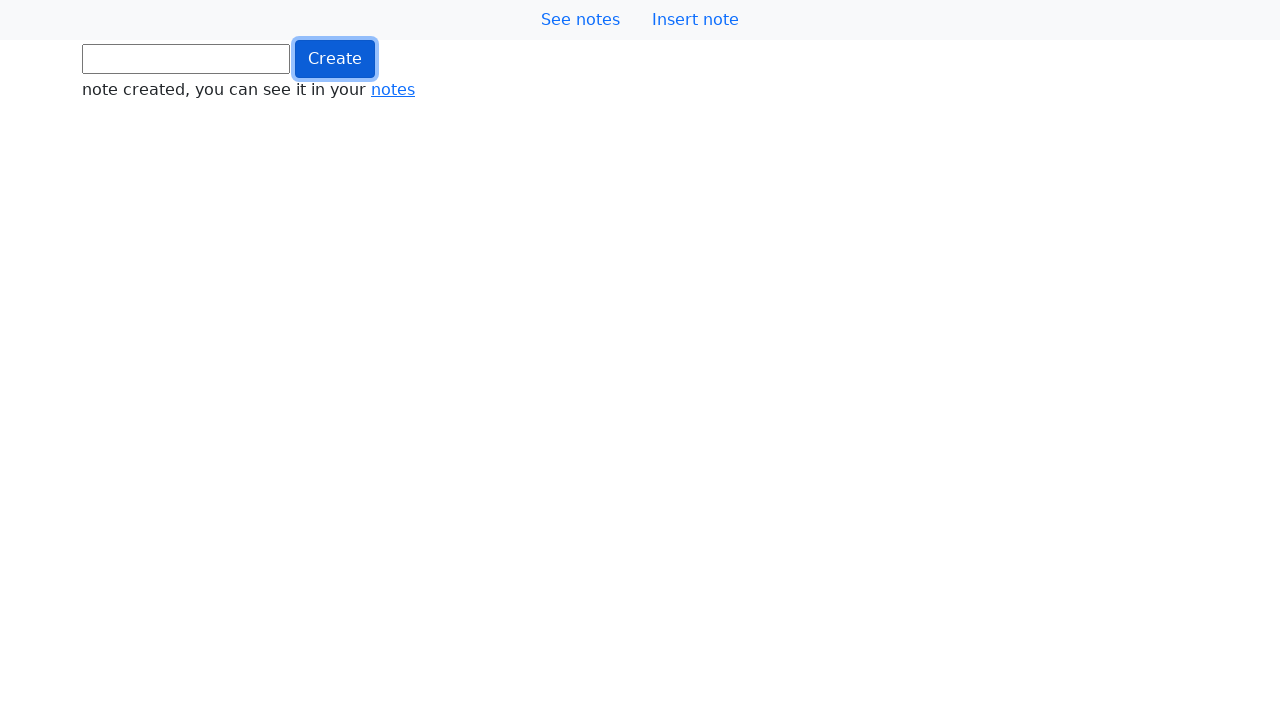

Clicked button (iteration 662/1000) at (335, 59) on .btn.btn-primary
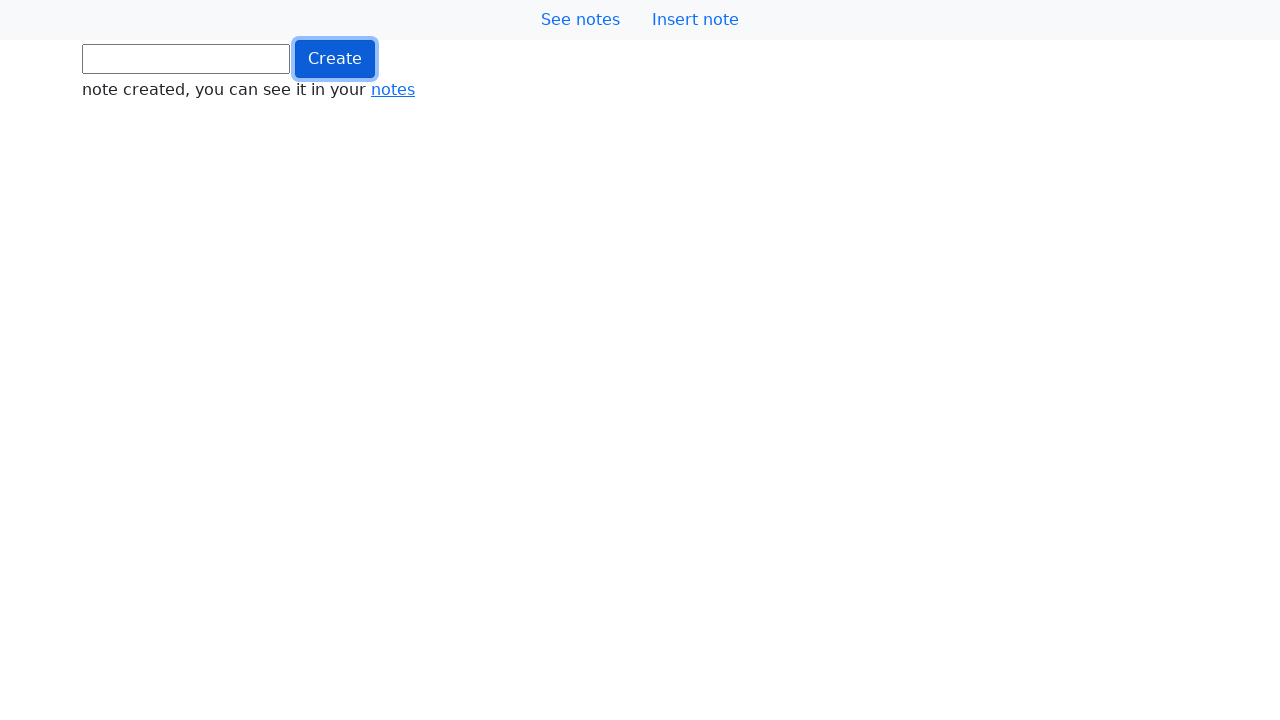

Clicked button (iteration 663/1000) at (335, 59) on .btn.btn-primary
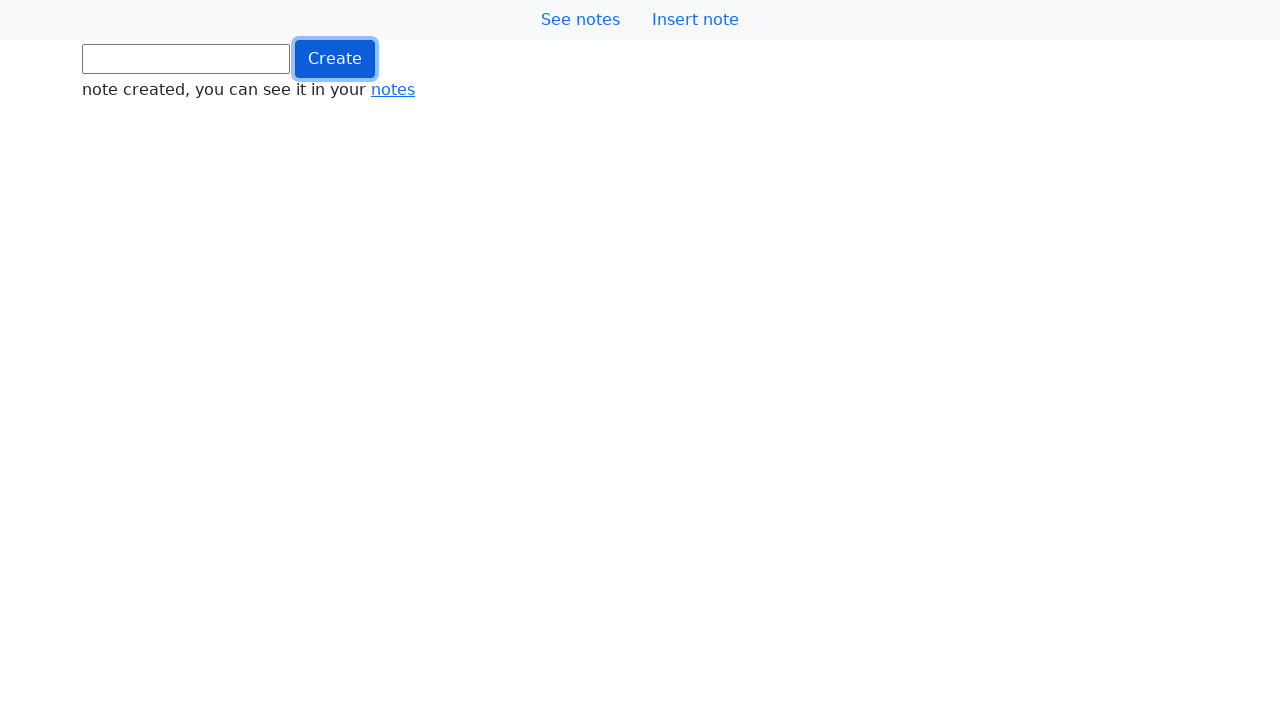

Clicked button (iteration 664/1000) at (335, 59) on .btn.btn-primary
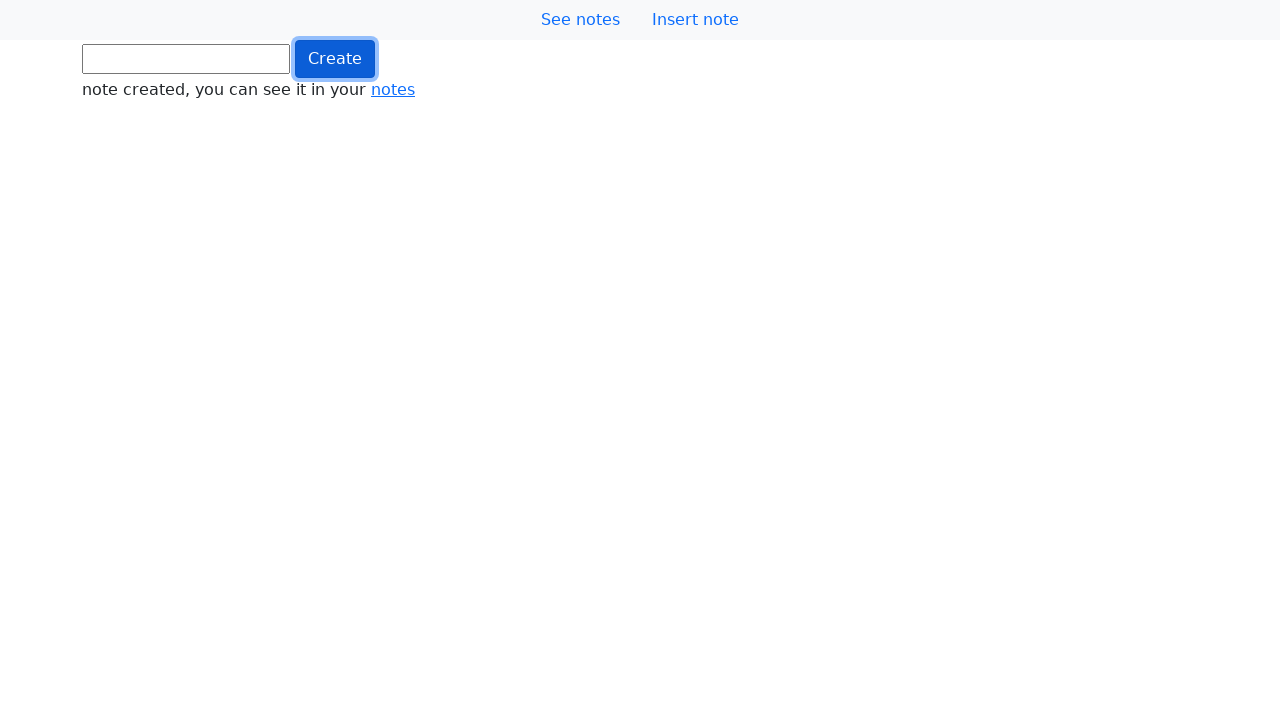

Clicked button (iteration 665/1000) at (335, 59) on .btn.btn-primary
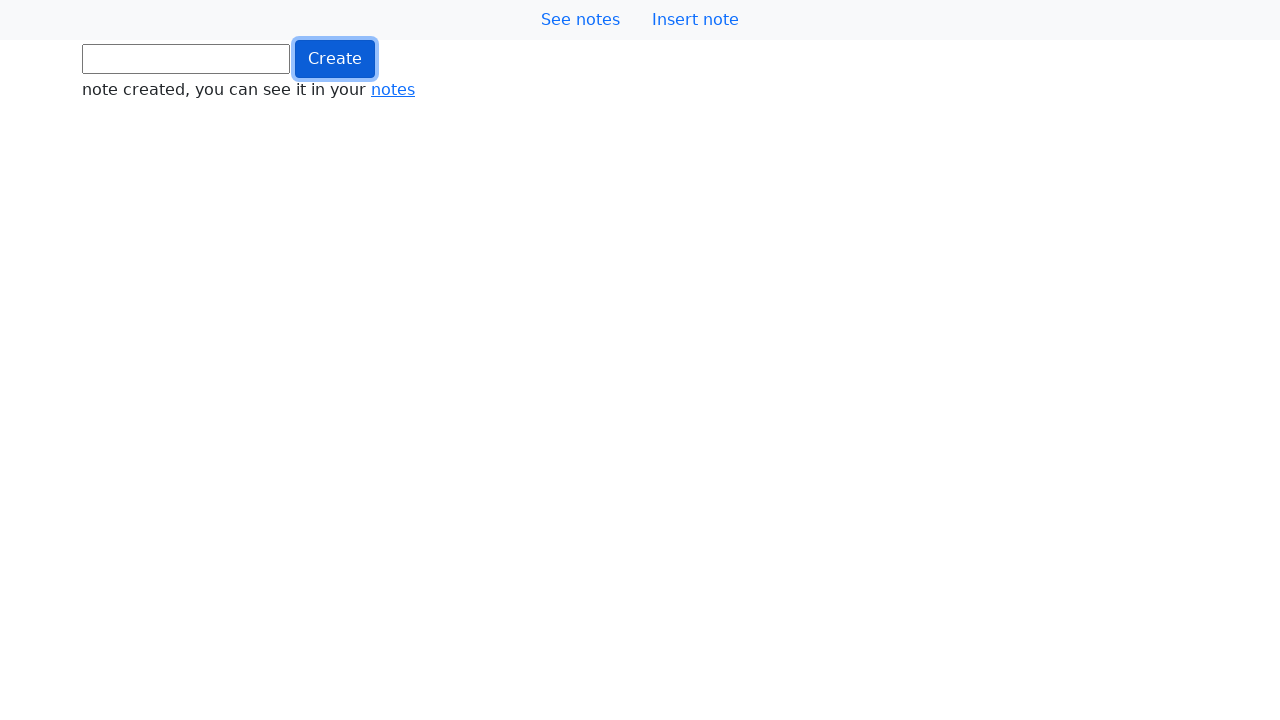

Clicked button (iteration 666/1000) at (335, 59) on .btn.btn-primary
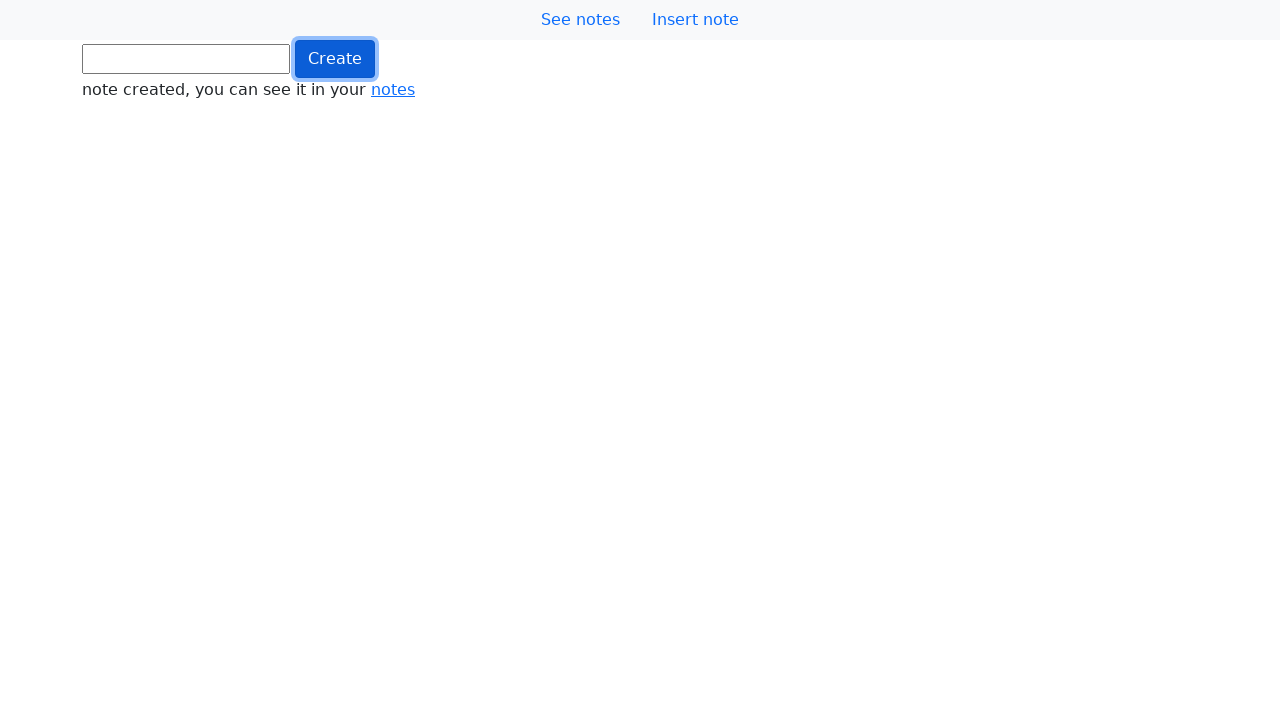

Clicked button (iteration 667/1000) at (335, 59) on .btn.btn-primary
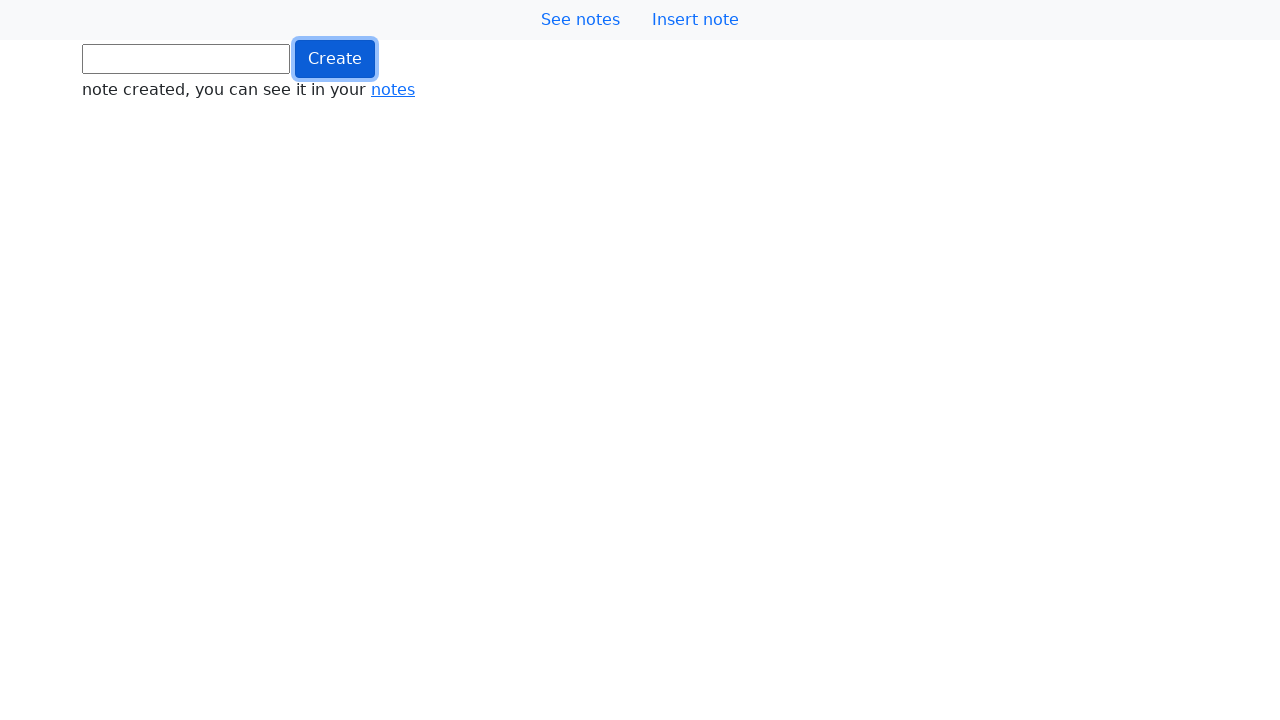

Clicked button (iteration 668/1000) at (335, 59) on .btn.btn-primary
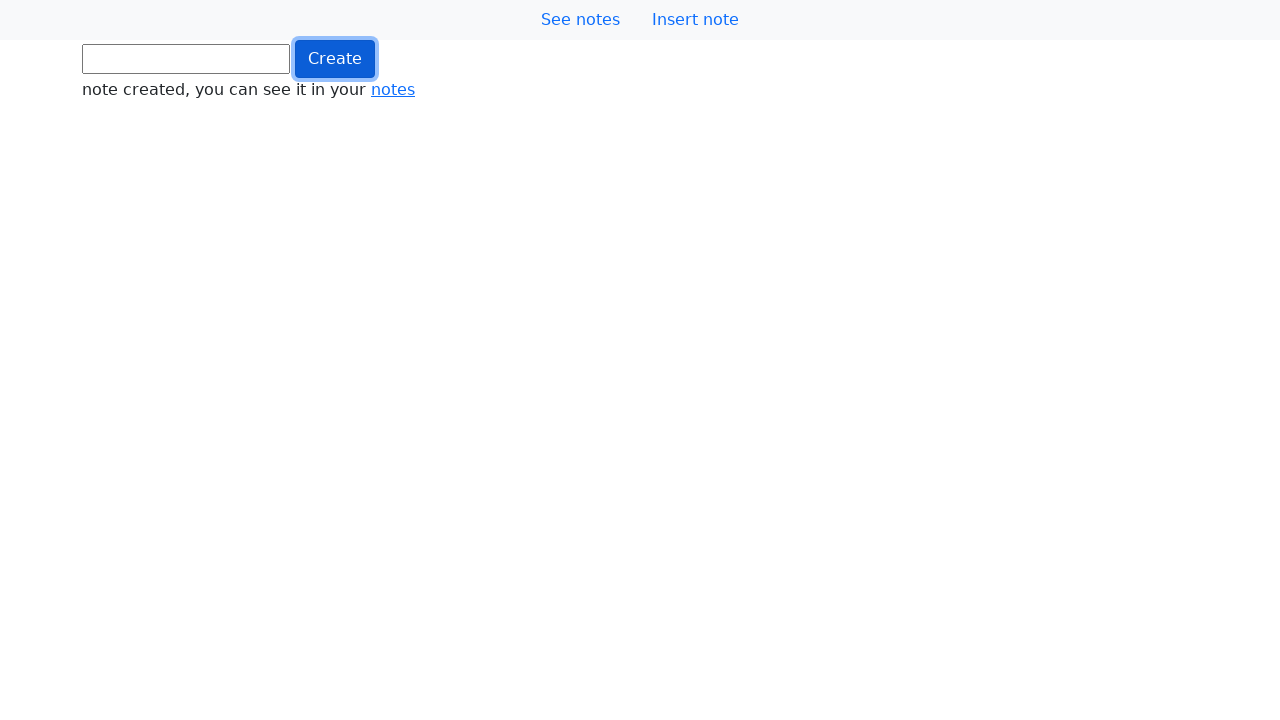

Clicked button (iteration 669/1000) at (335, 59) on .btn.btn-primary
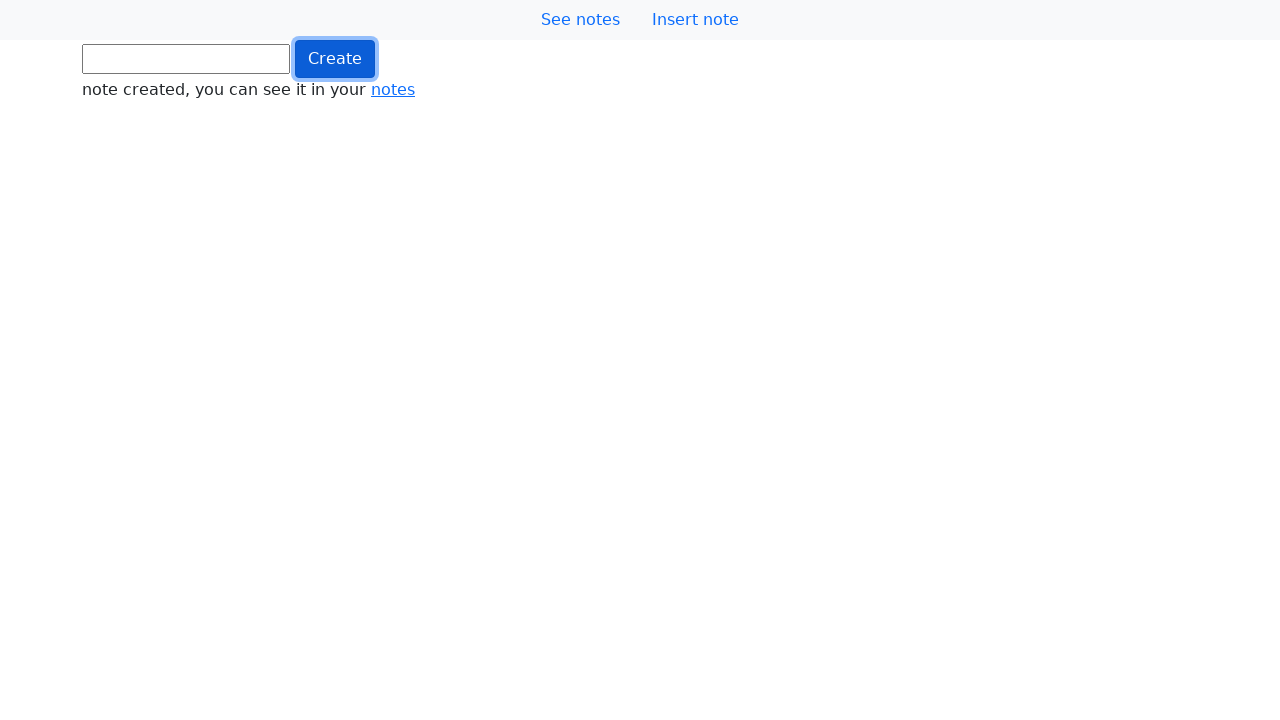

Clicked button (iteration 670/1000) at (335, 59) on .btn.btn-primary
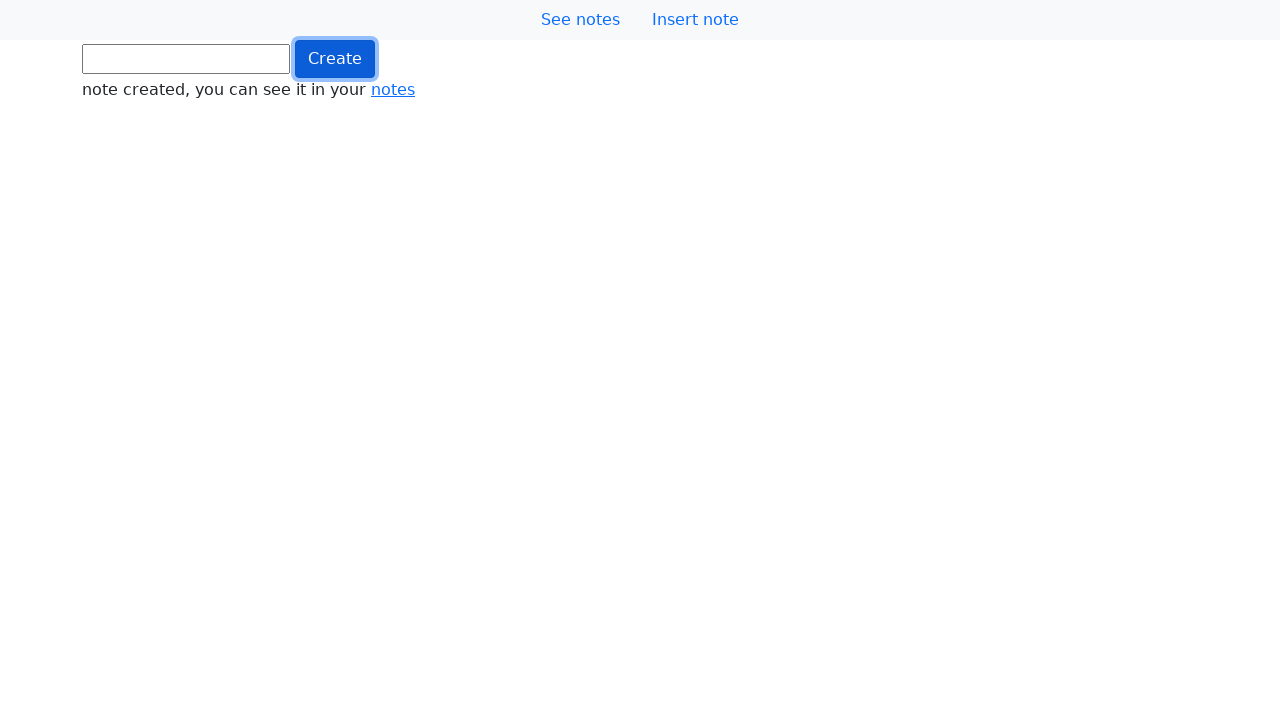

Clicked button (iteration 671/1000) at (335, 59) on .btn.btn-primary
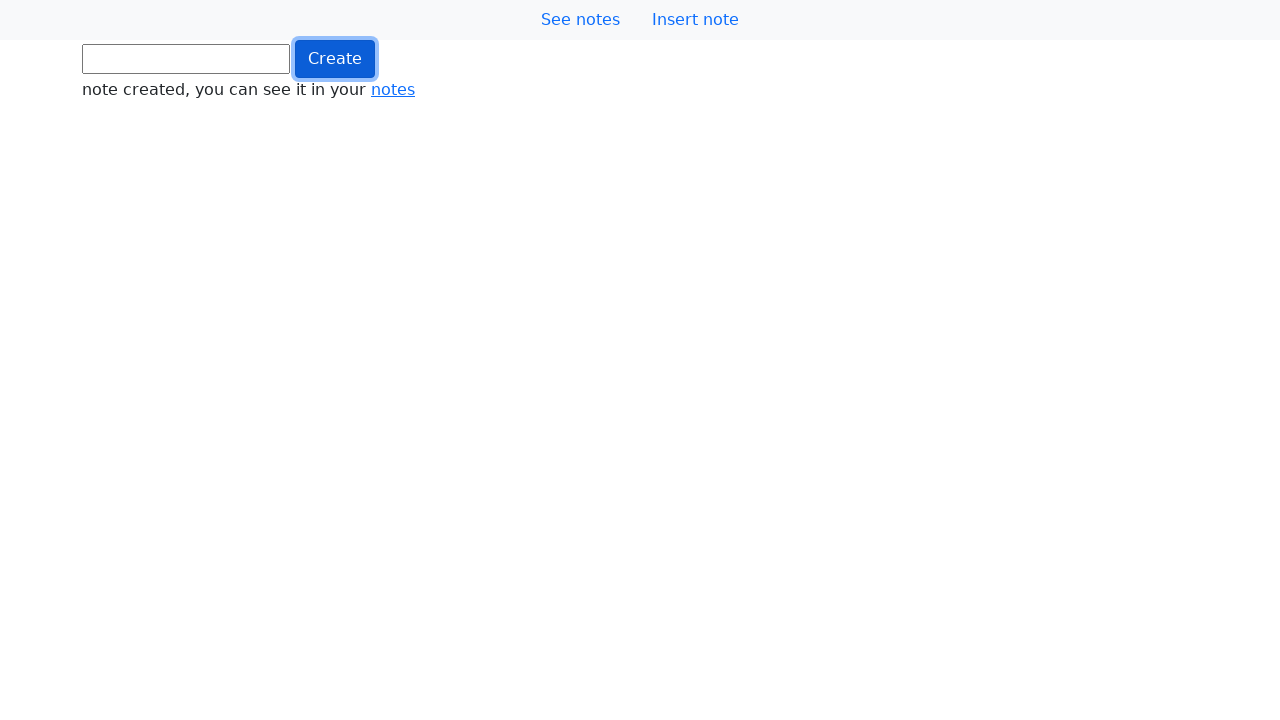

Clicked button (iteration 672/1000) at (335, 59) on .btn.btn-primary
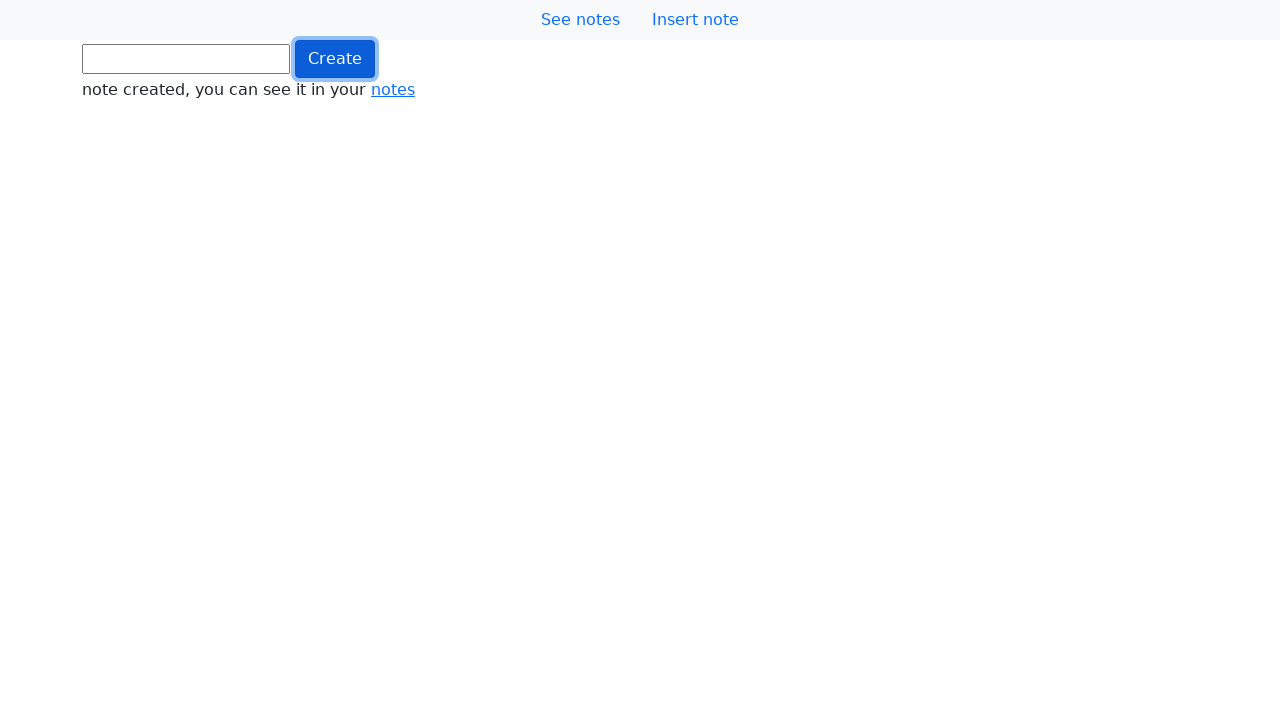

Clicked button (iteration 673/1000) at (335, 59) on .btn.btn-primary
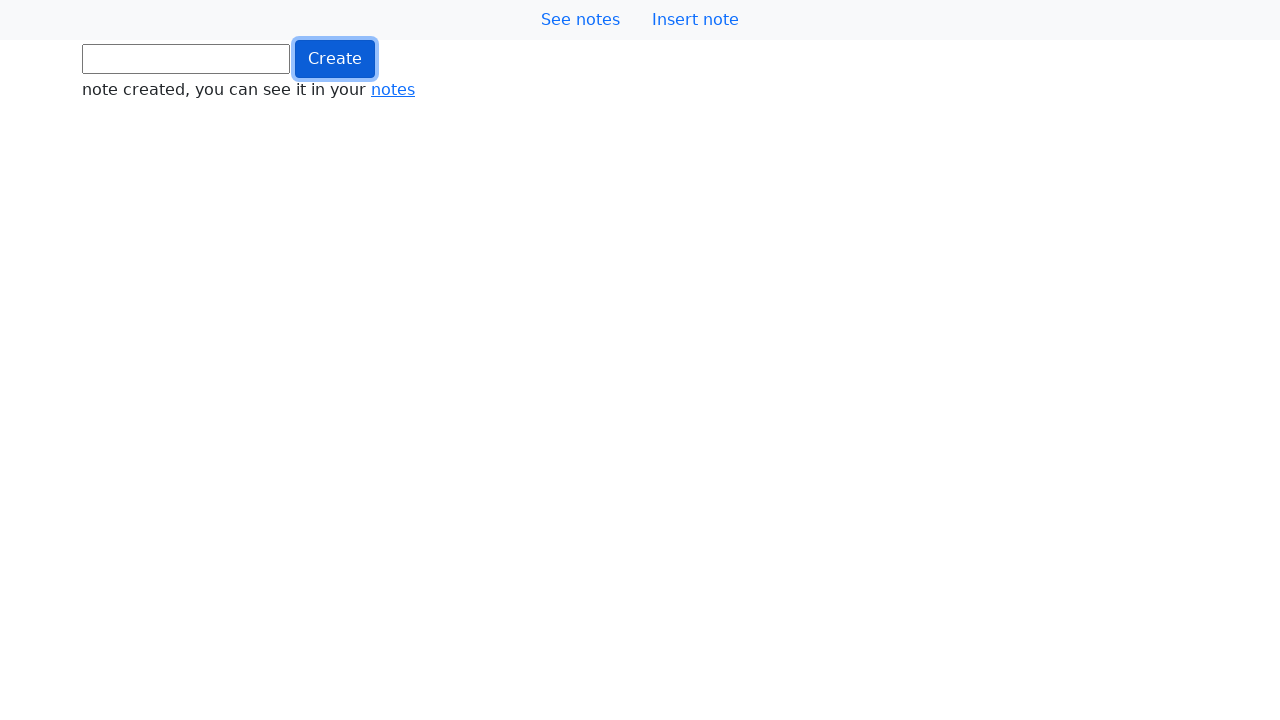

Clicked button (iteration 674/1000) at (335, 59) on .btn.btn-primary
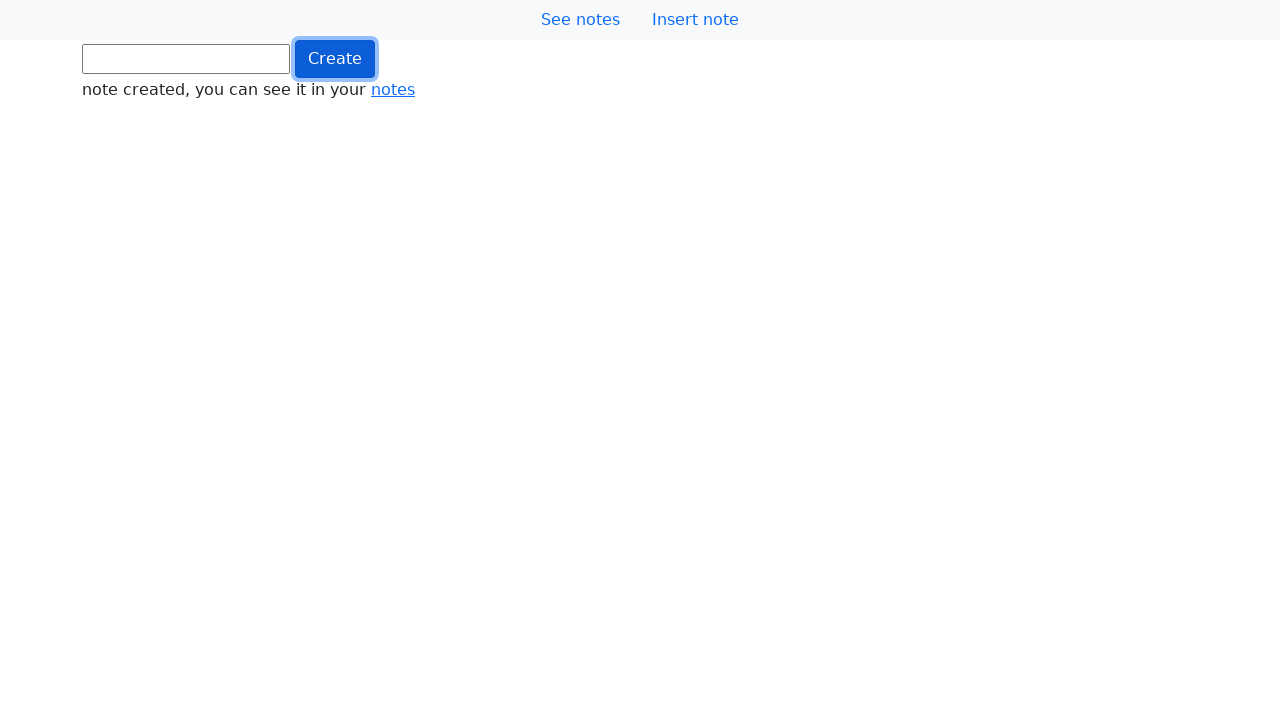

Clicked button (iteration 675/1000) at (335, 59) on .btn.btn-primary
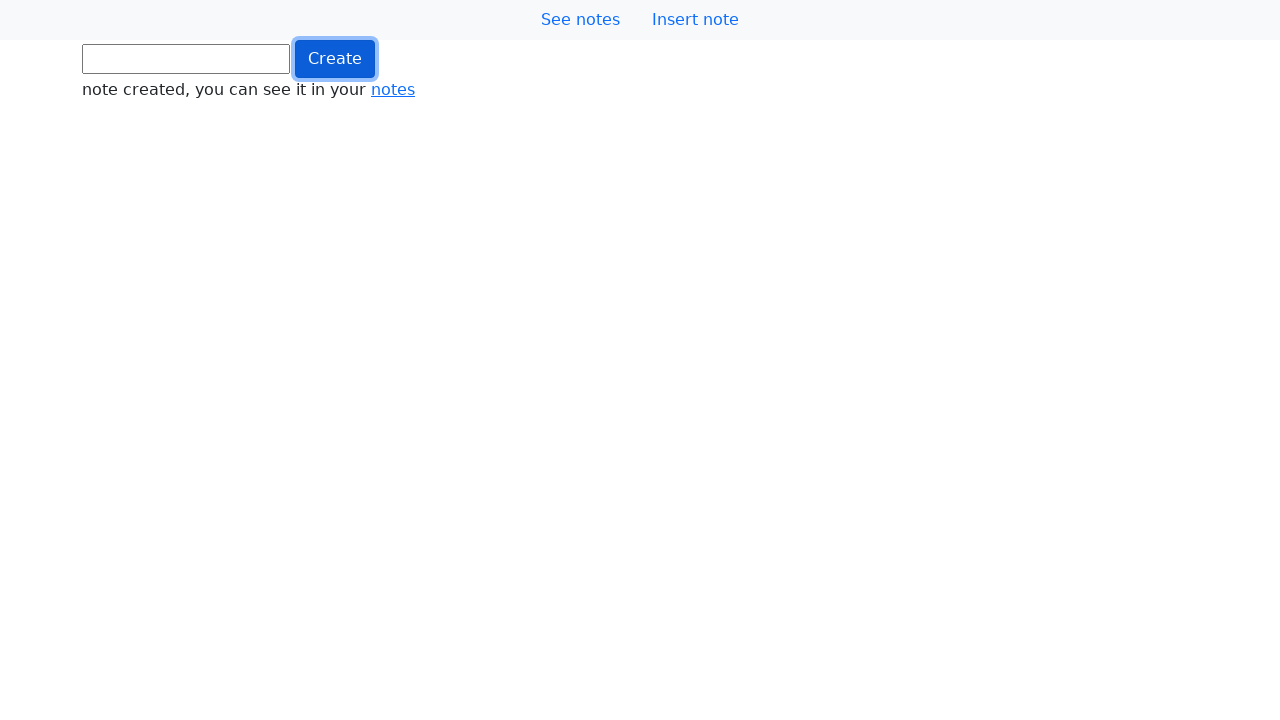

Clicked button (iteration 676/1000) at (335, 59) on .btn.btn-primary
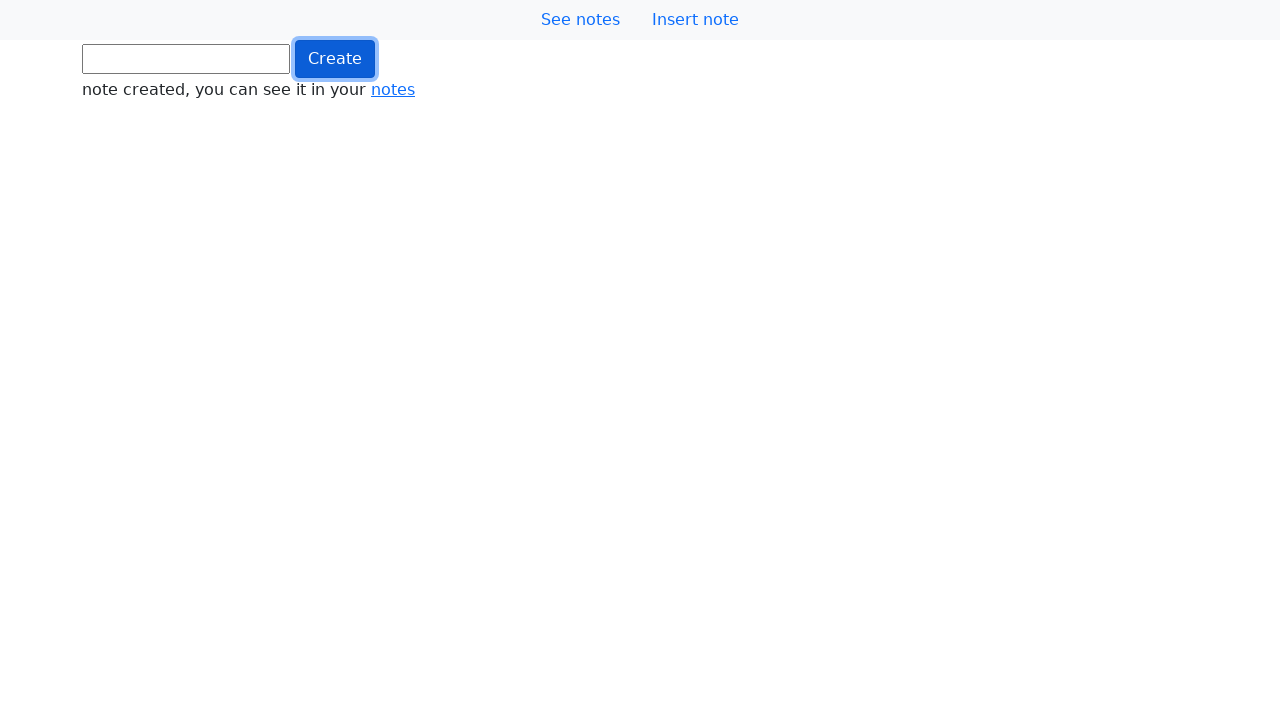

Clicked button (iteration 677/1000) at (335, 59) on .btn.btn-primary
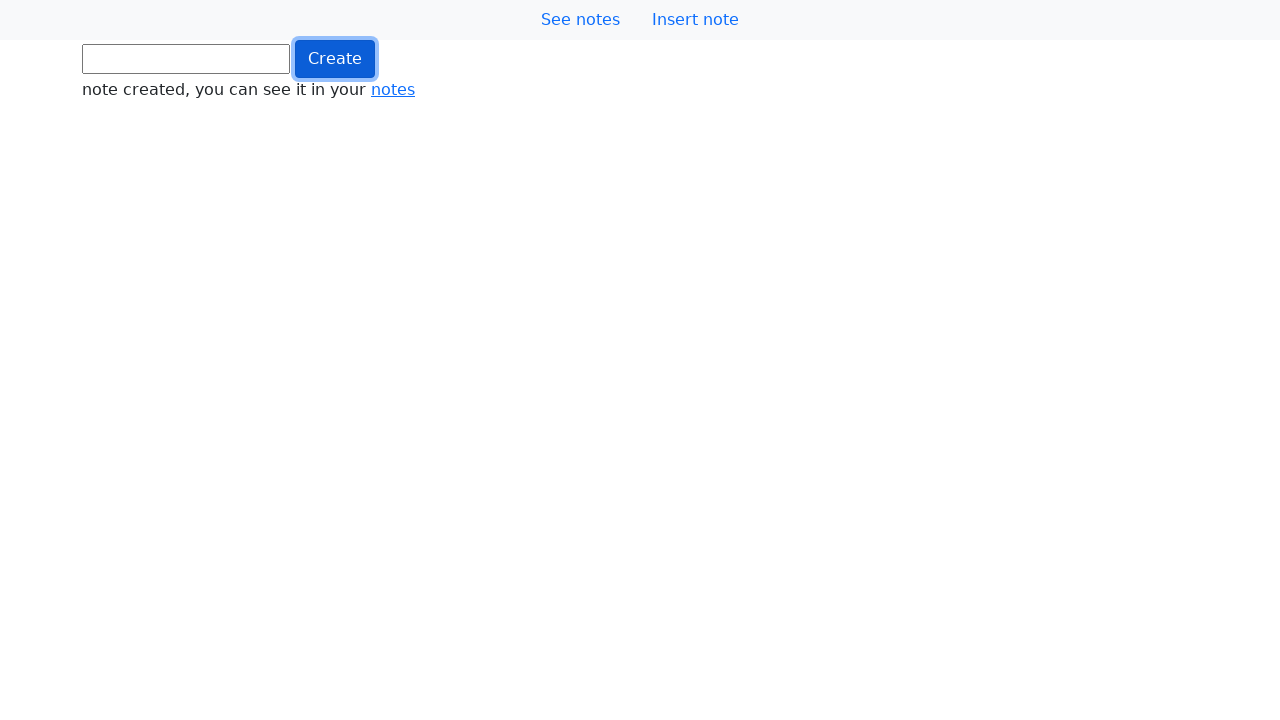

Clicked button (iteration 678/1000) at (335, 59) on .btn.btn-primary
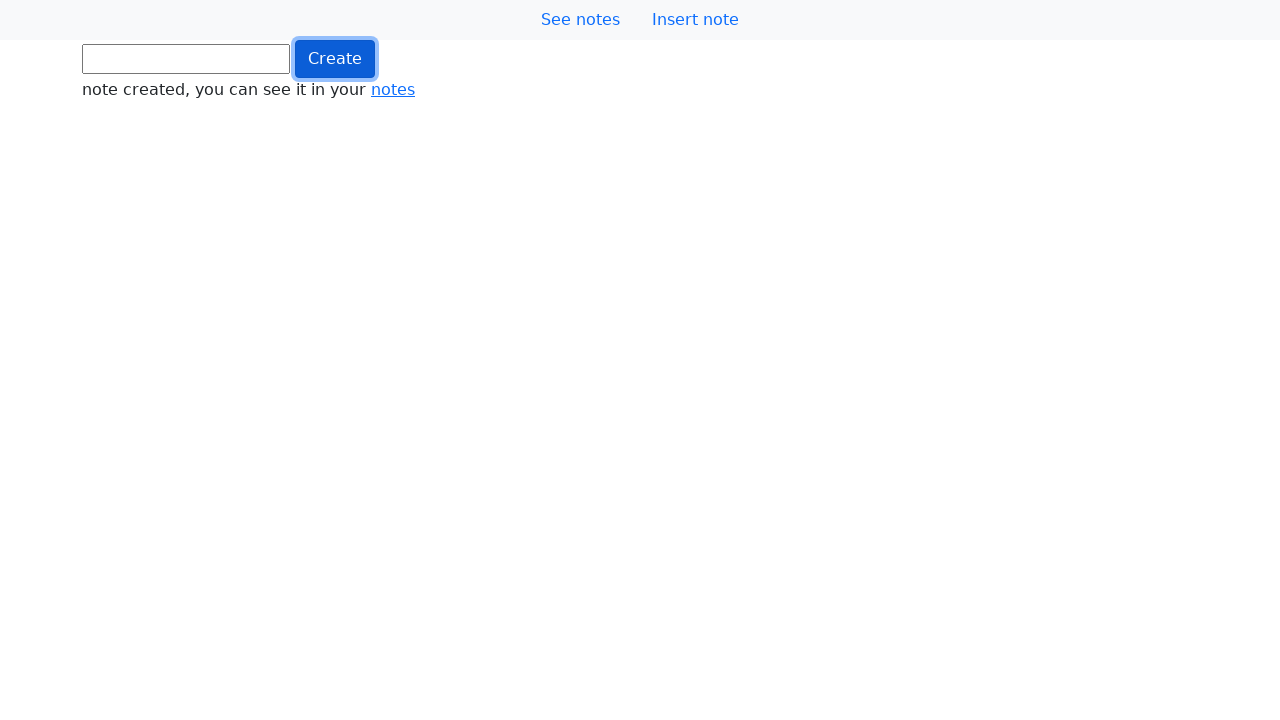

Clicked button (iteration 679/1000) at (335, 59) on .btn.btn-primary
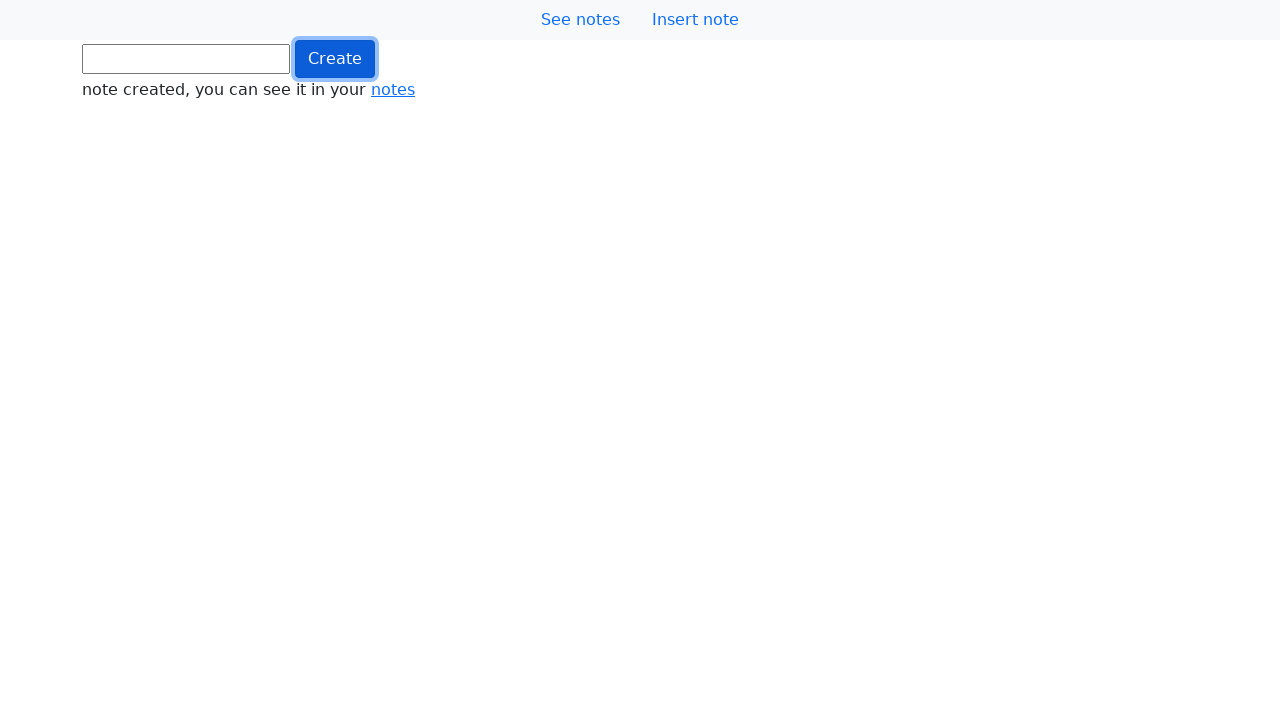

Clicked button (iteration 680/1000) at (335, 59) on .btn.btn-primary
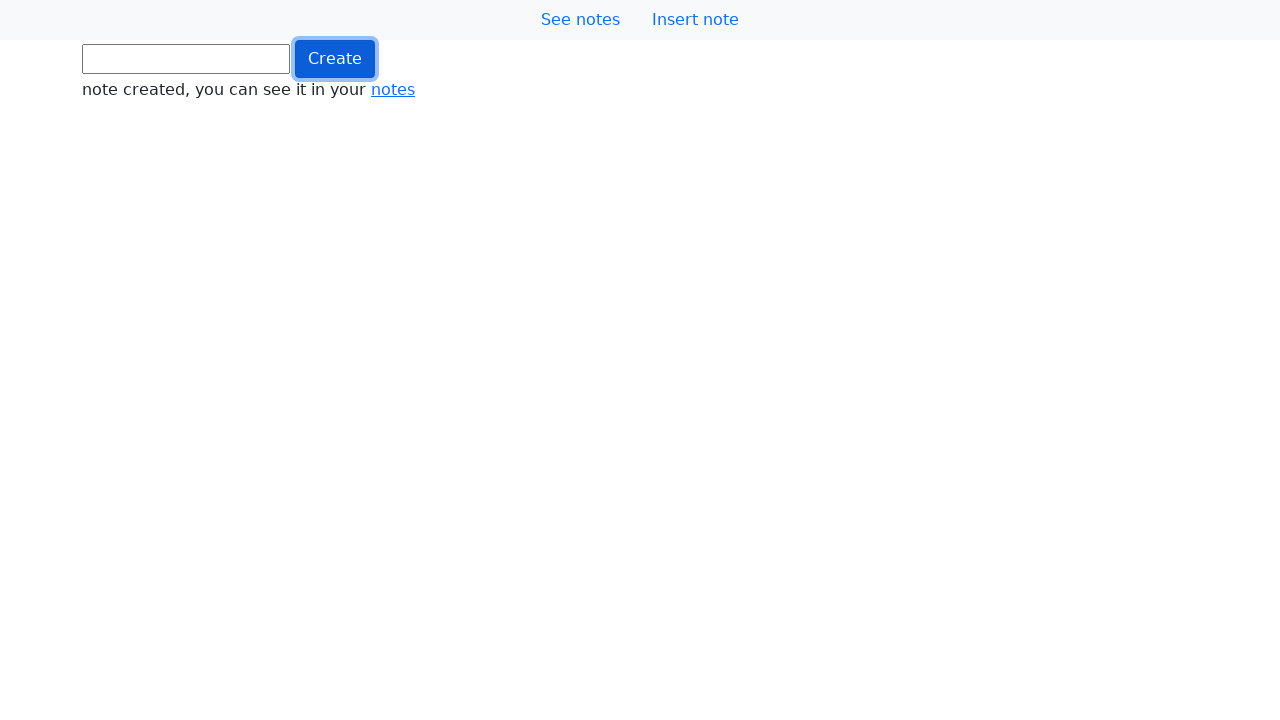

Clicked button (iteration 681/1000) at (335, 59) on .btn.btn-primary
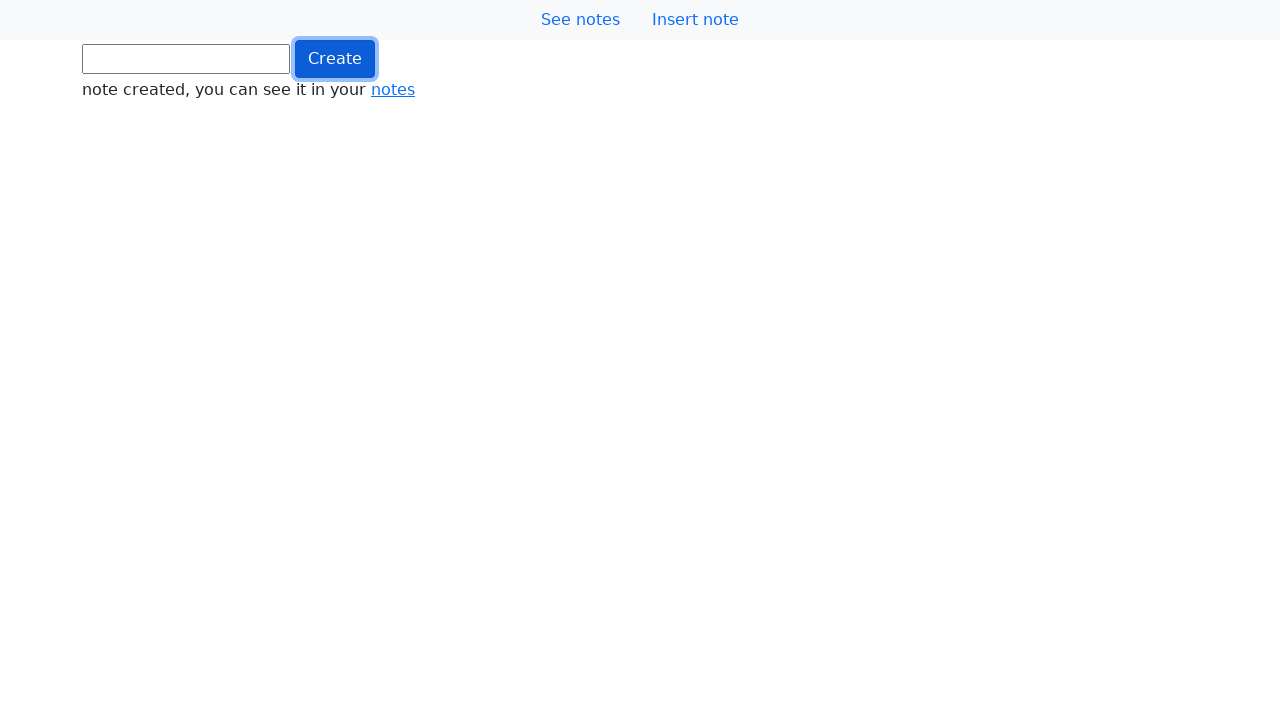

Clicked button (iteration 682/1000) at (335, 59) on .btn.btn-primary
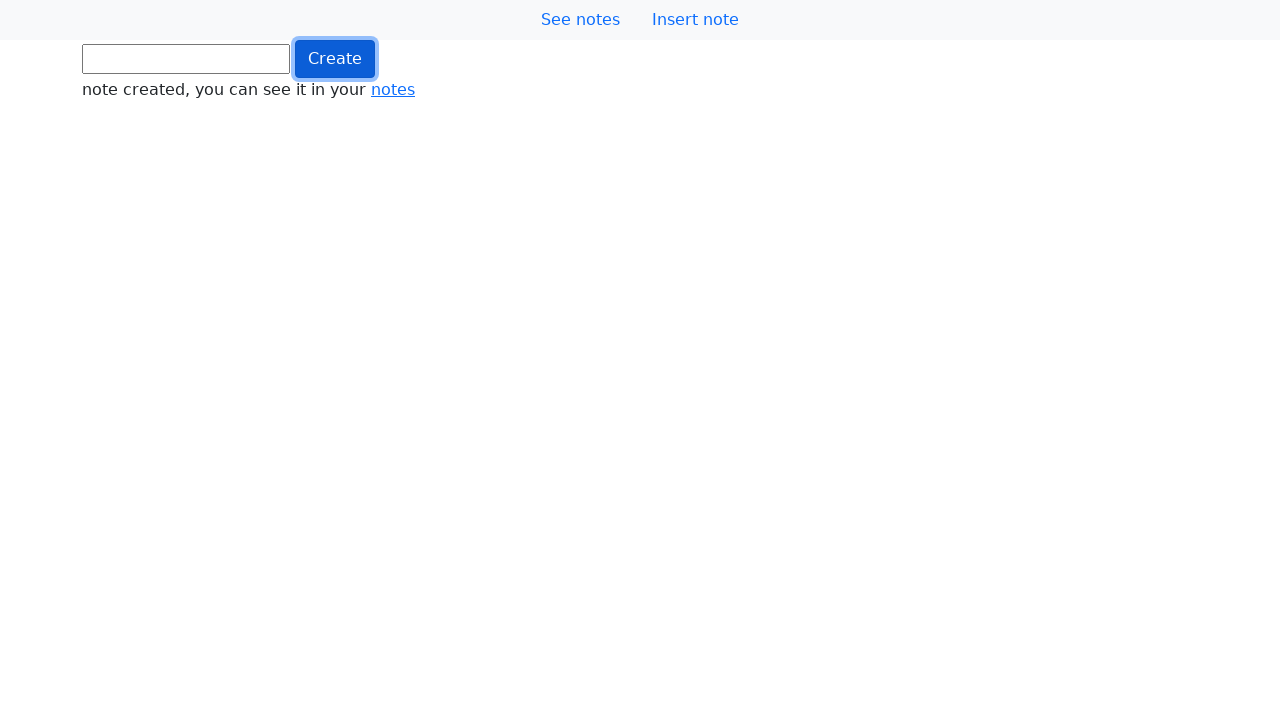

Clicked button (iteration 683/1000) at (335, 59) on .btn.btn-primary
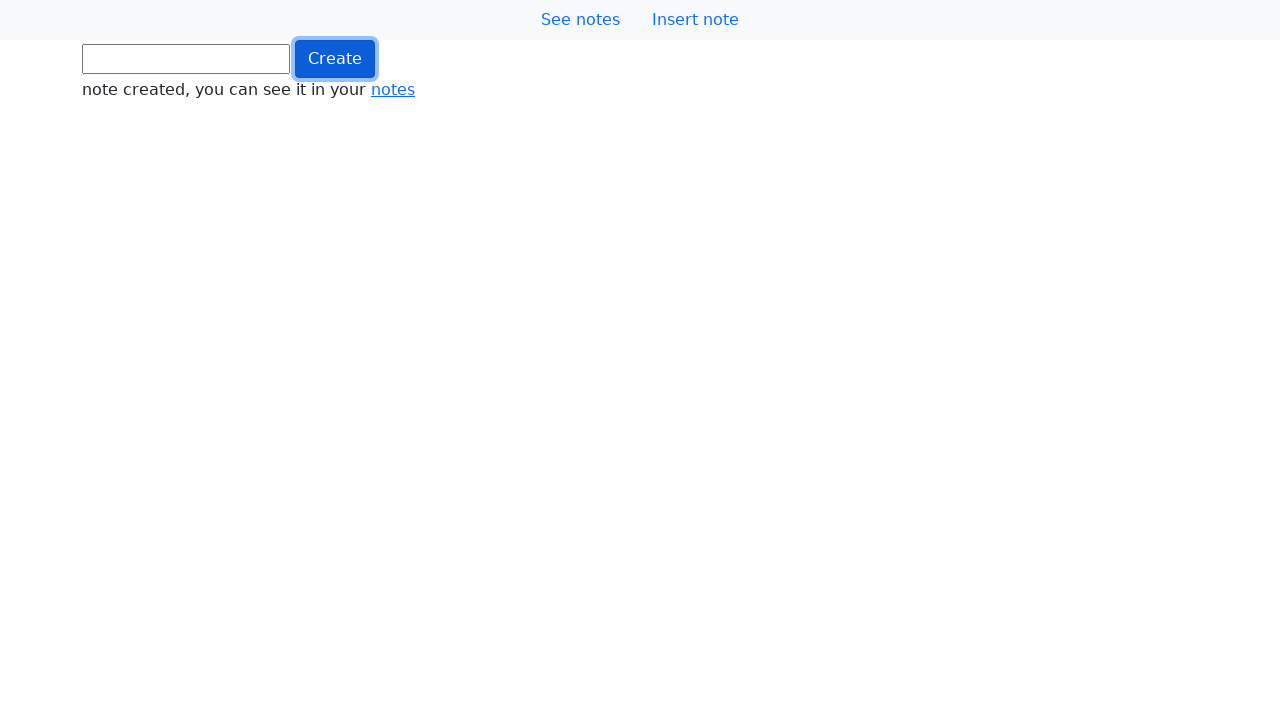

Clicked button (iteration 684/1000) at (335, 59) on .btn.btn-primary
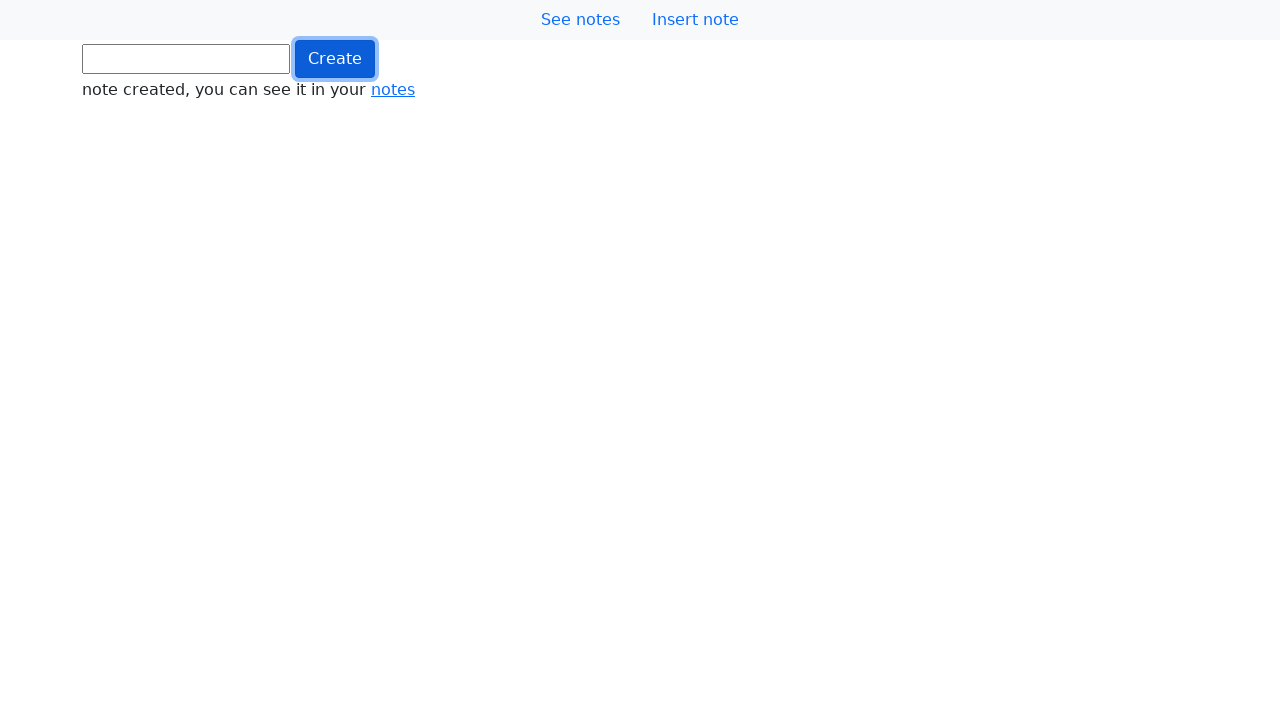

Clicked button (iteration 685/1000) at (335, 59) on .btn.btn-primary
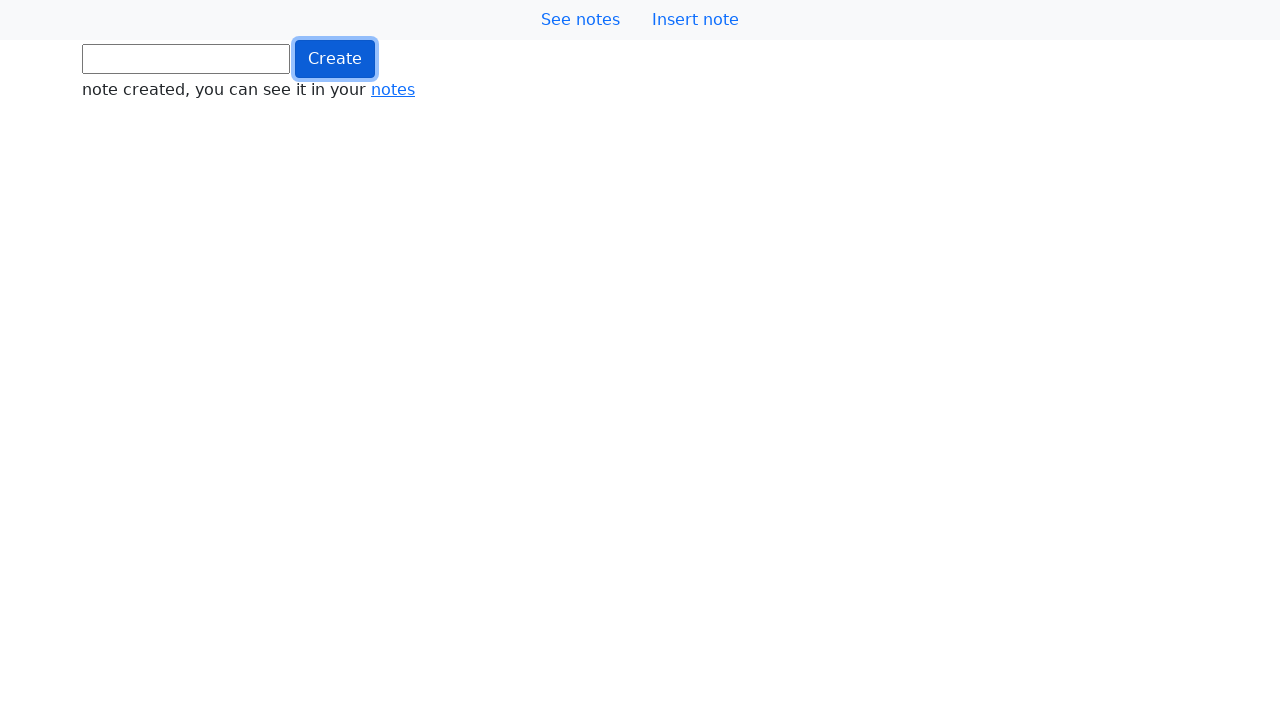

Clicked button (iteration 686/1000) at (335, 59) on .btn.btn-primary
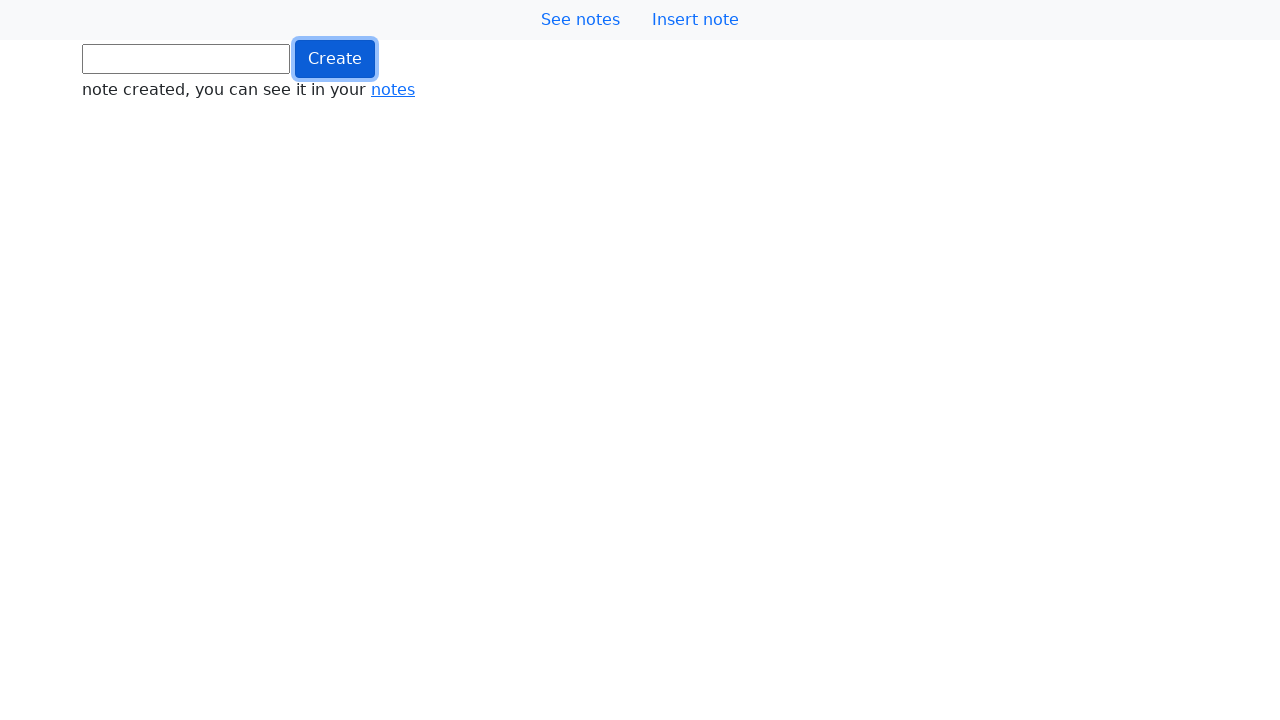

Clicked button (iteration 687/1000) at (335, 59) on .btn.btn-primary
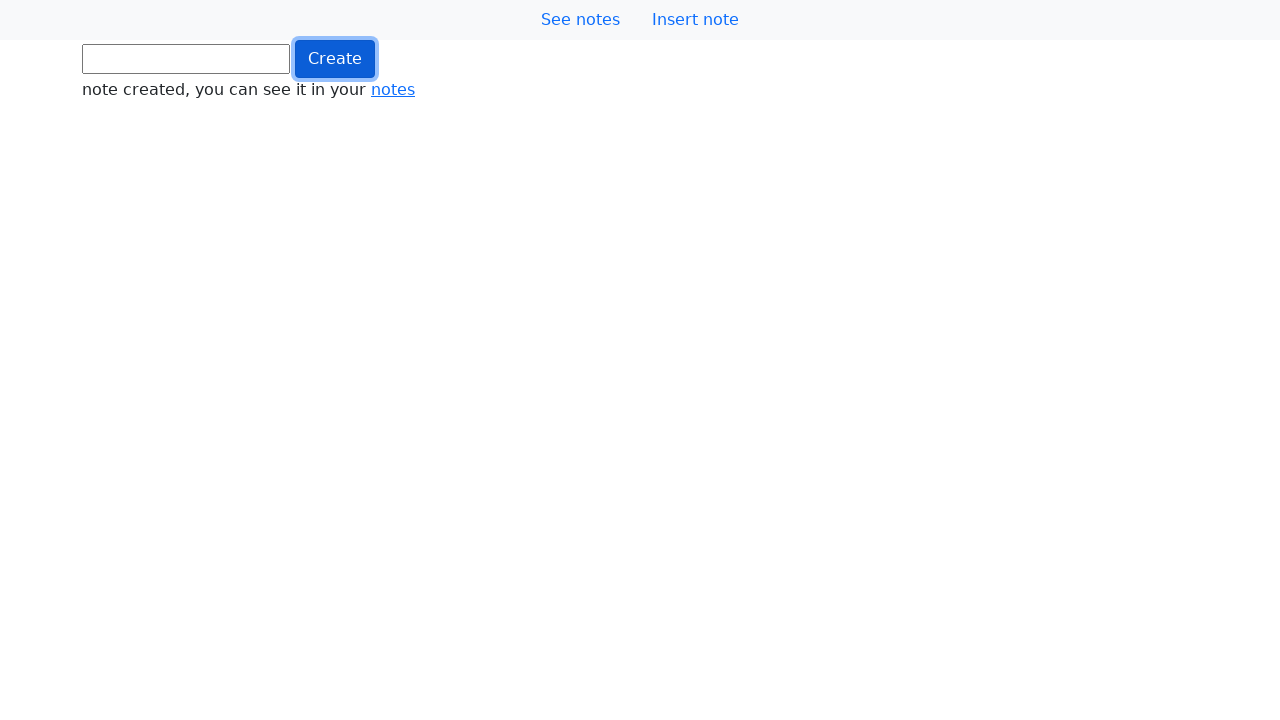

Clicked button (iteration 688/1000) at (335, 59) on .btn.btn-primary
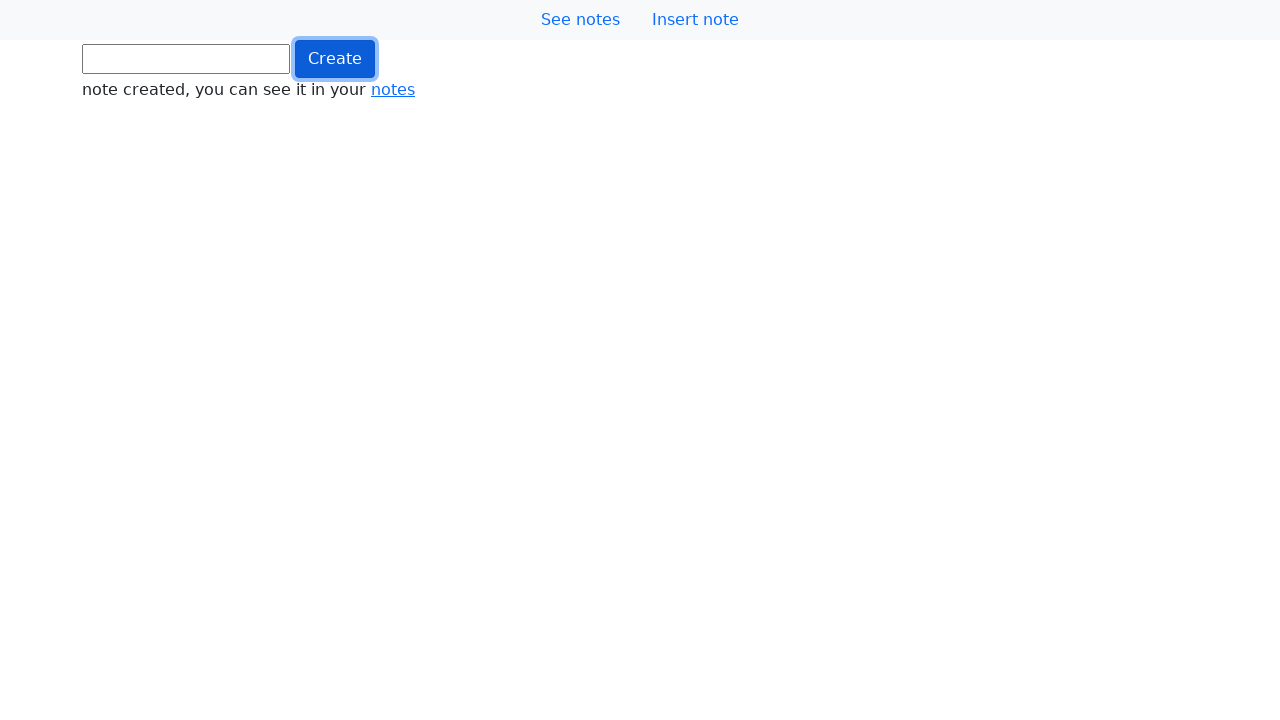

Clicked button (iteration 689/1000) at (335, 59) on .btn.btn-primary
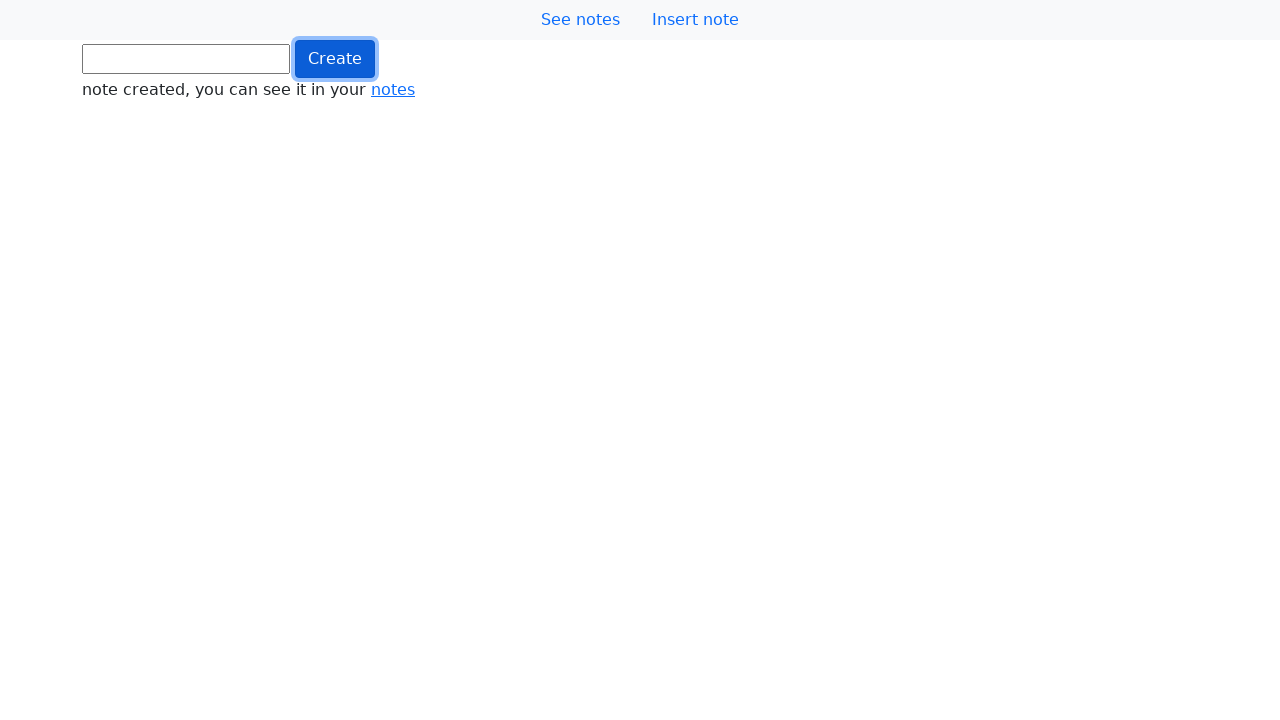

Clicked button (iteration 690/1000) at (335, 59) on .btn.btn-primary
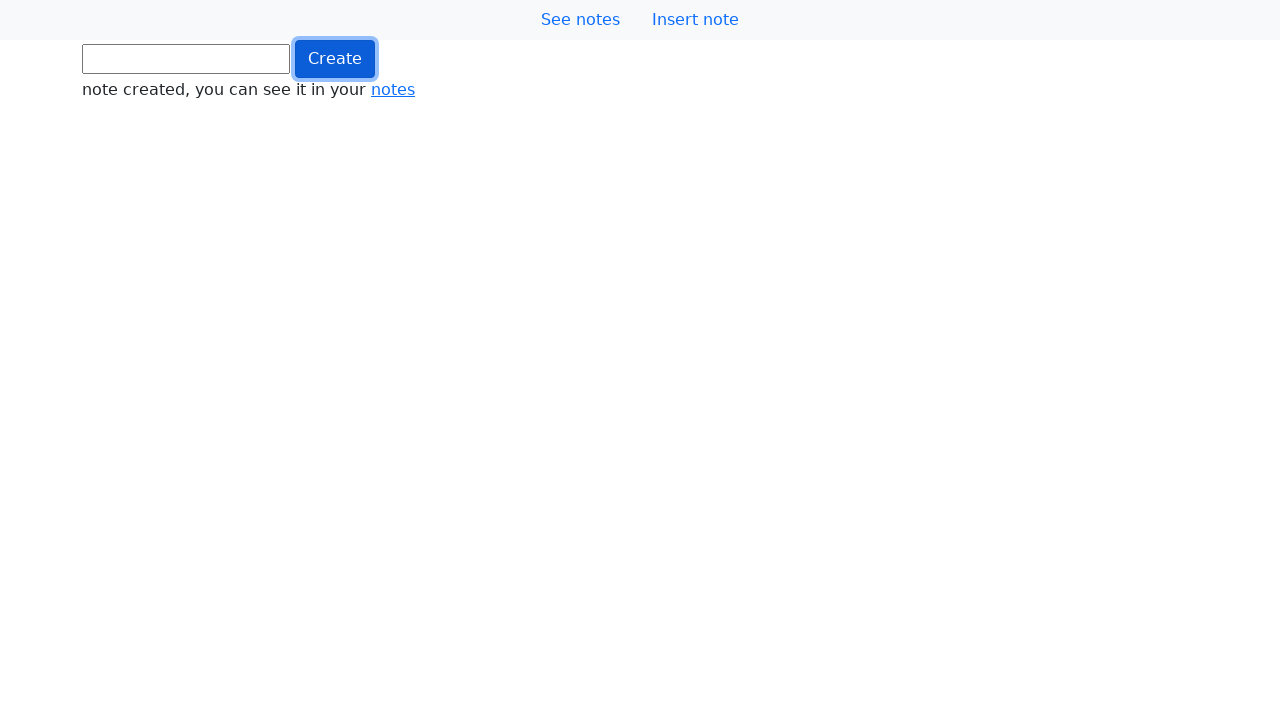

Clicked button (iteration 691/1000) at (335, 59) on .btn.btn-primary
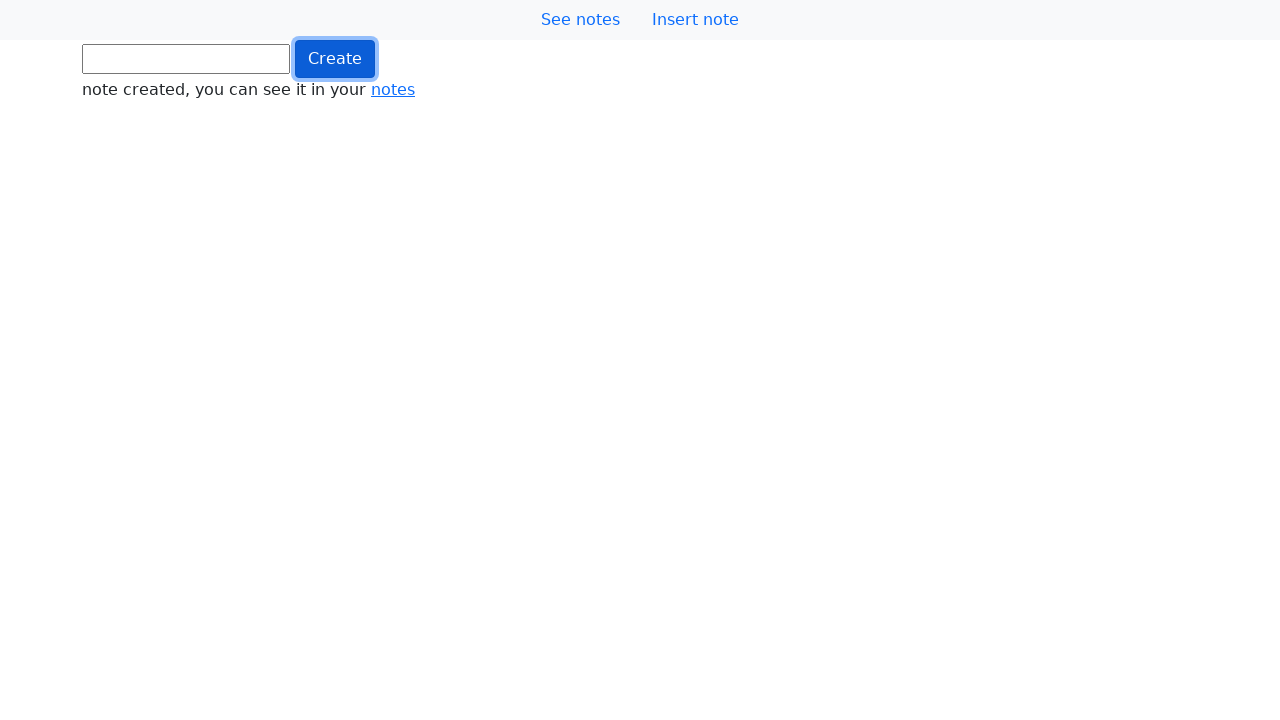

Clicked button (iteration 692/1000) at (335, 59) on .btn.btn-primary
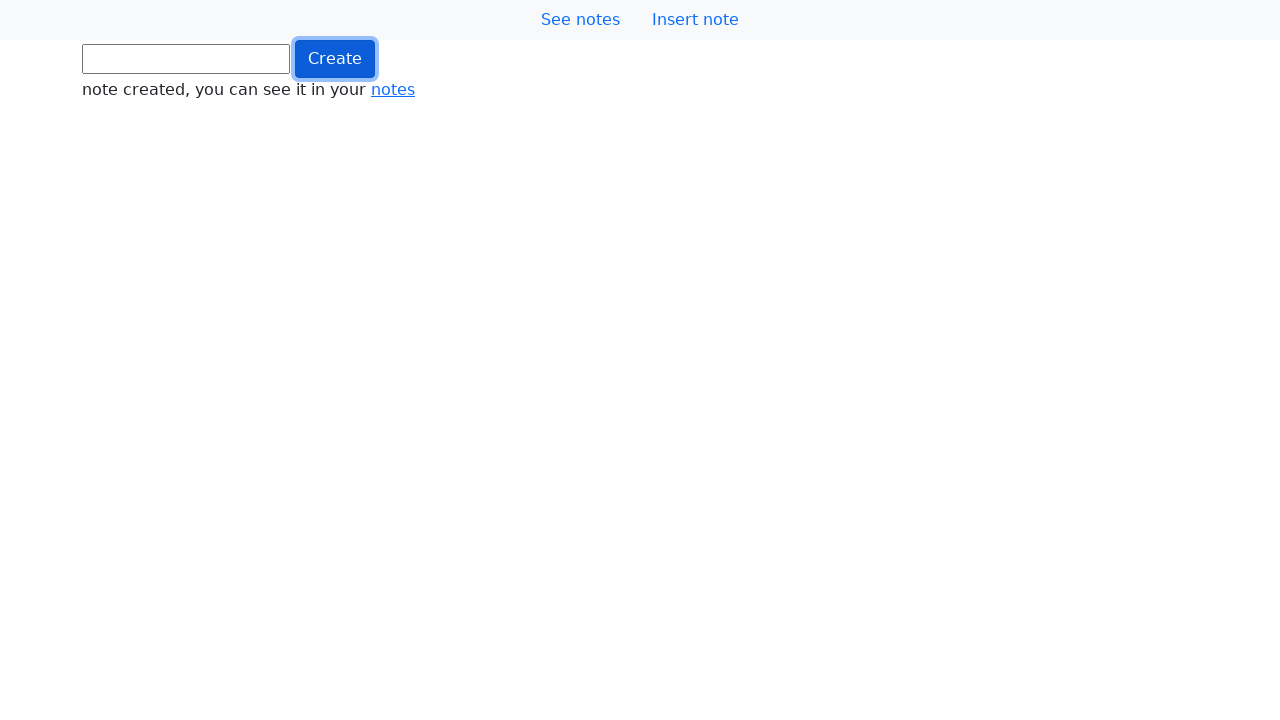

Clicked button (iteration 693/1000) at (335, 59) on .btn.btn-primary
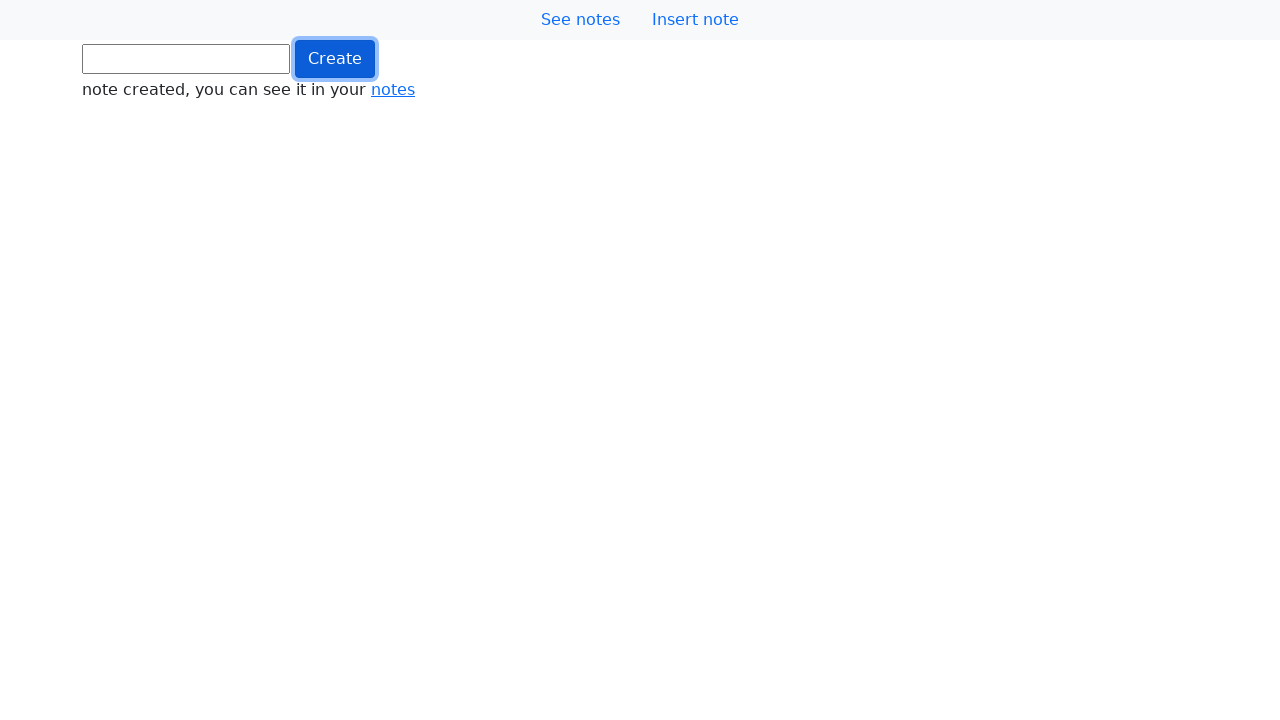

Clicked button (iteration 694/1000) at (335, 59) on .btn.btn-primary
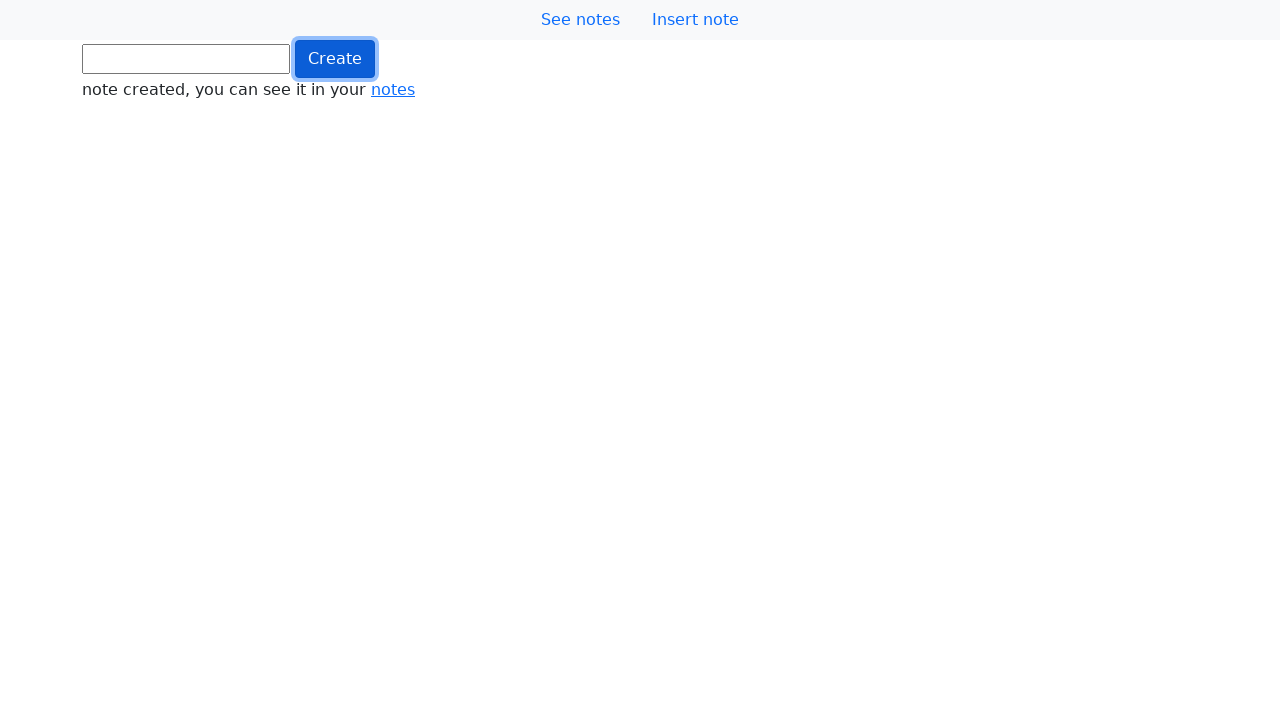

Clicked button (iteration 695/1000) at (335, 59) on .btn.btn-primary
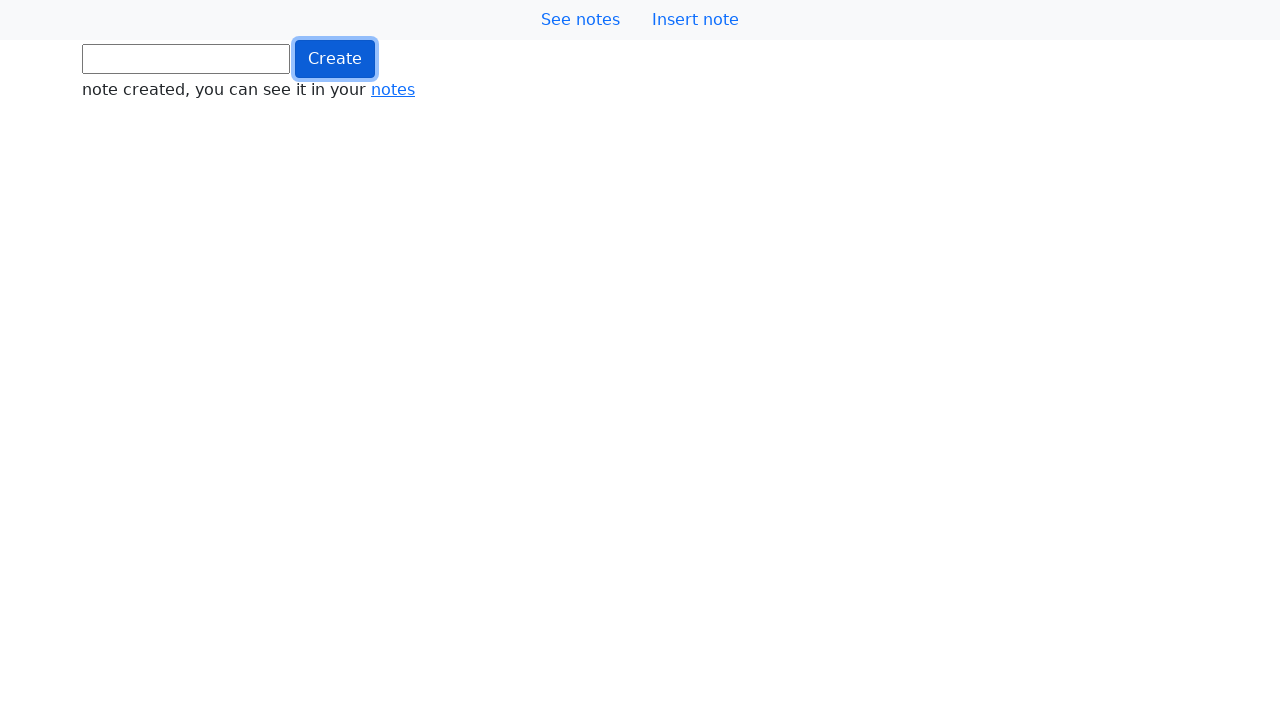

Clicked button (iteration 696/1000) at (335, 59) on .btn.btn-primary
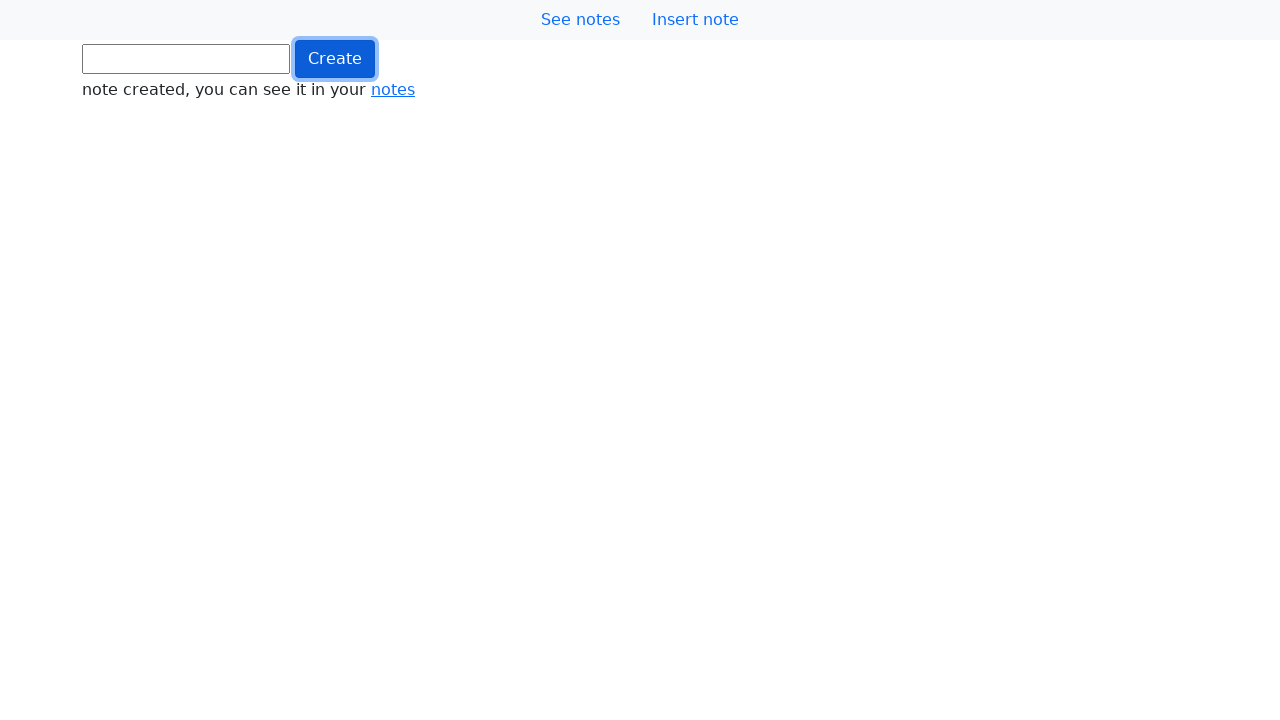

Clicked button (iteration 697/1000) at (335, 59) on .btn.btn-primary
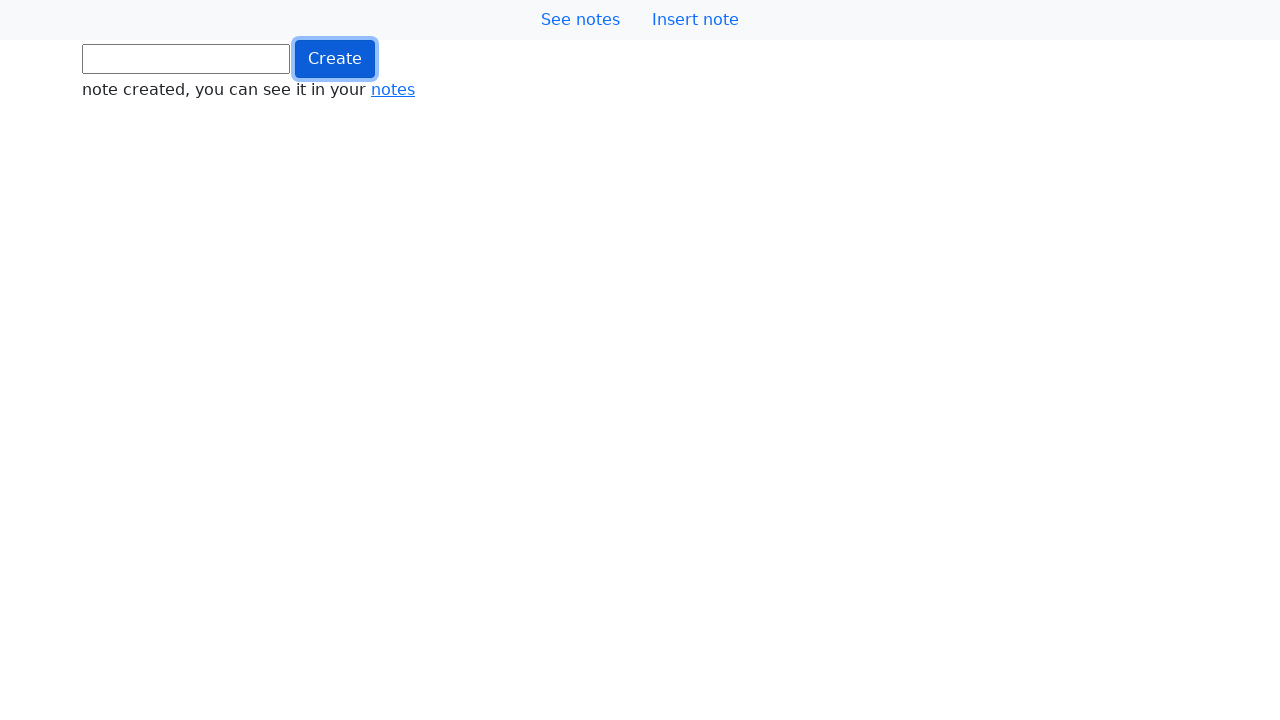

Clicked button (iteration 698/1000) at (335, 59) on .btn.btn-primary
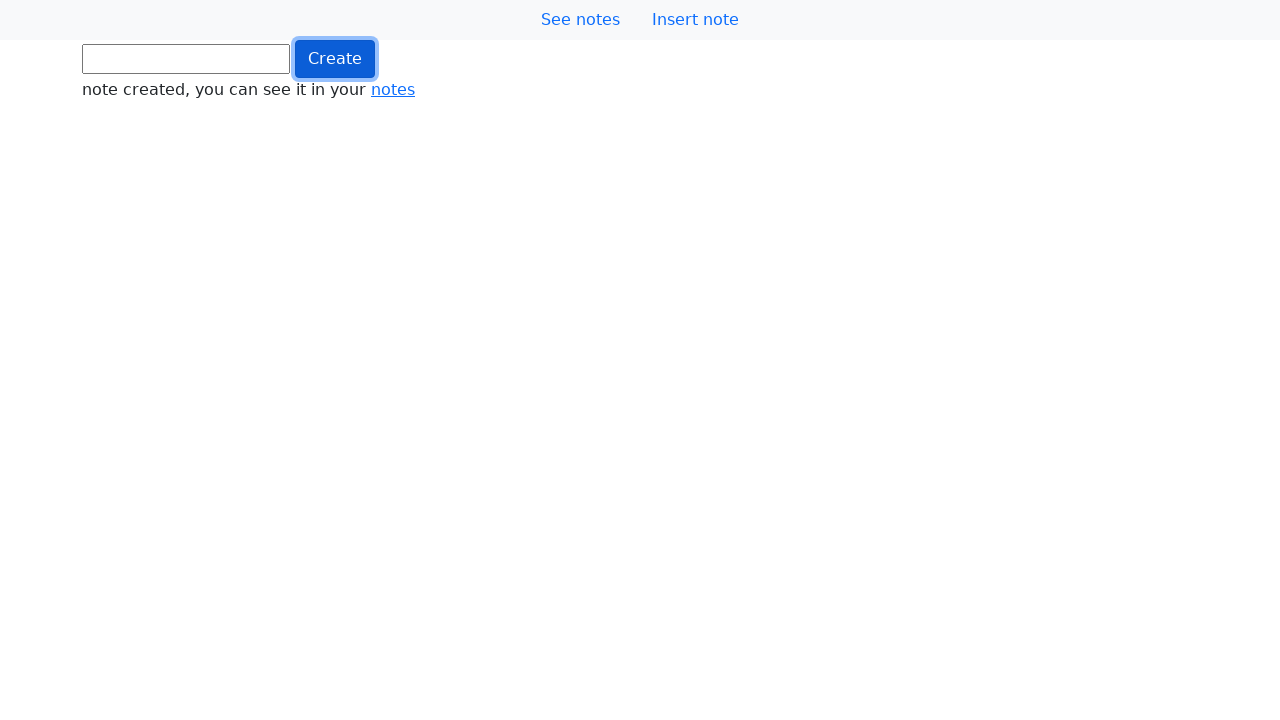

Clicked button (iteration 699/1000) at (335, 59) on .btn.btn-primary
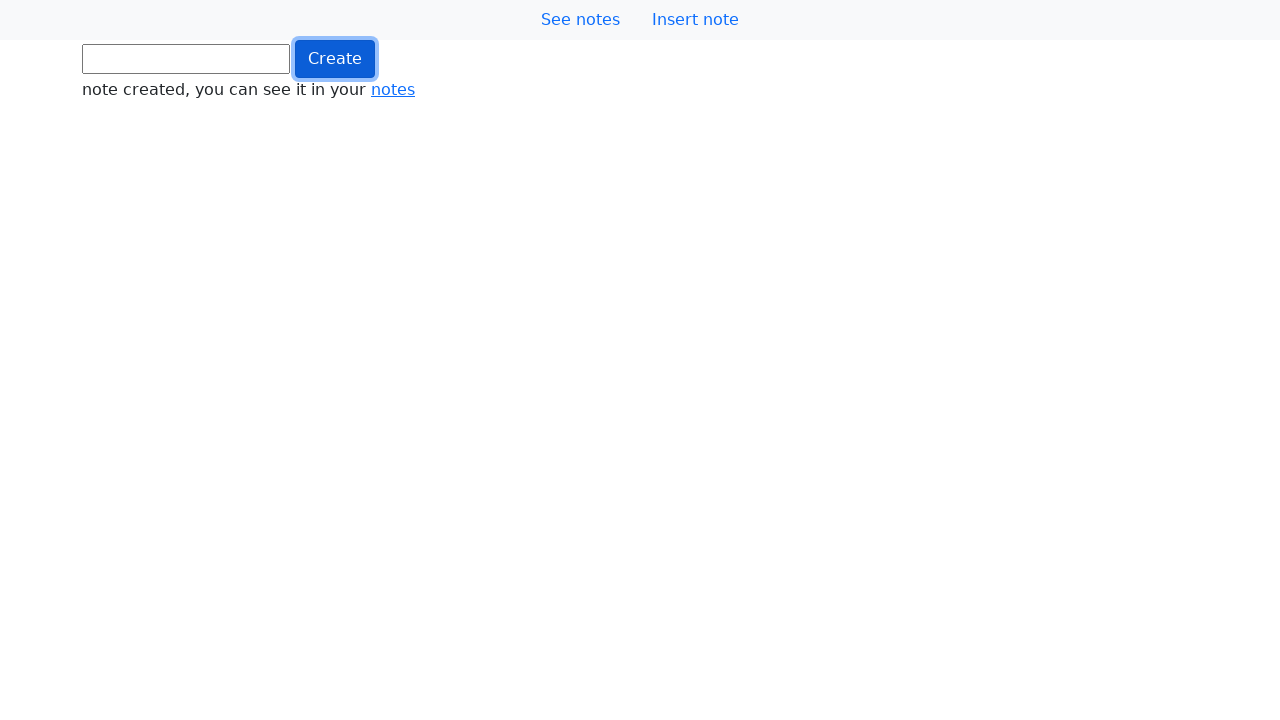

Clicked button (iteration 700/1000) at (335, 59) on .btn.btn-primary
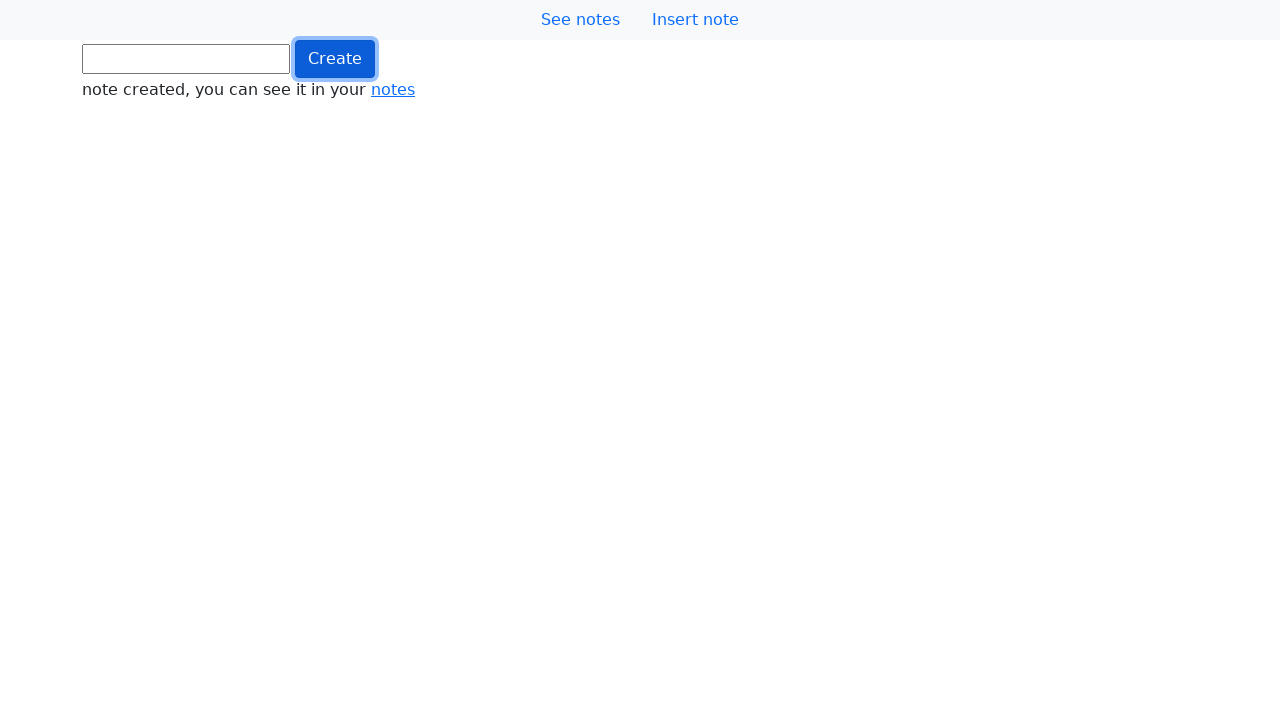

Clicked button (iteration 701/1000) at (335, 59) on .btn.btn-primary
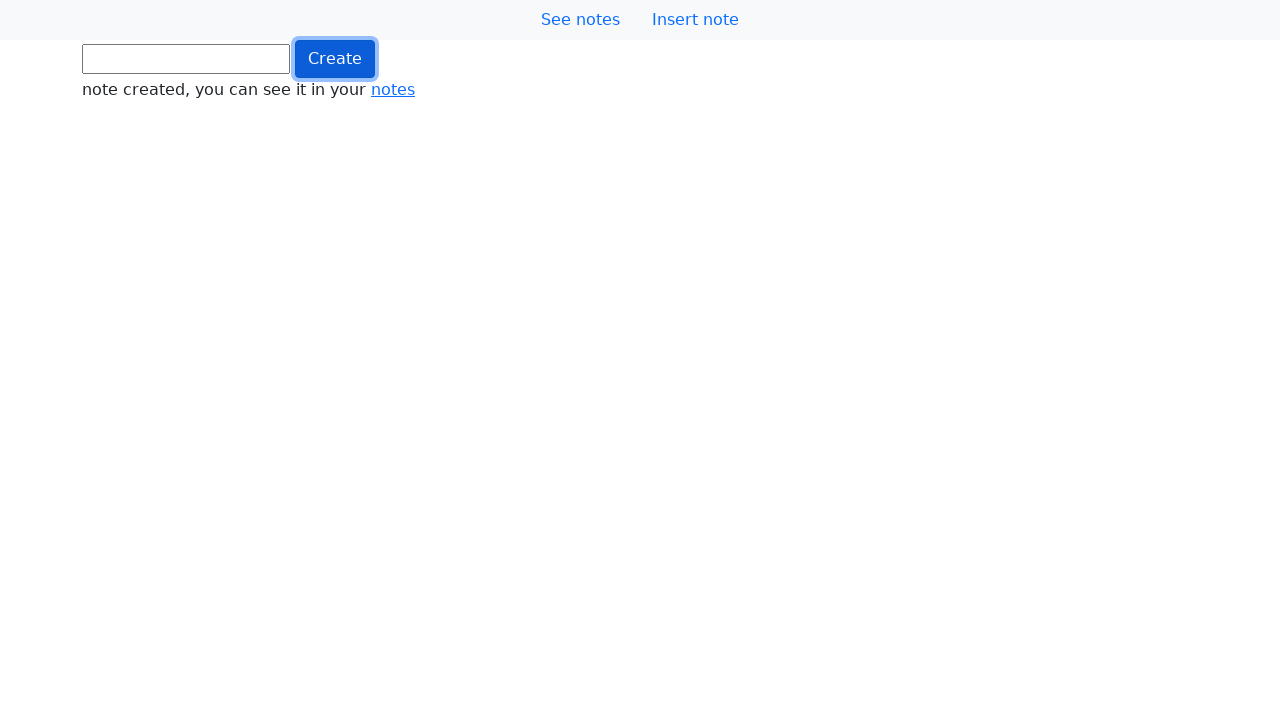

Clicked button (iteration 702/1000) at (335, 59) on .btn.btn-primary
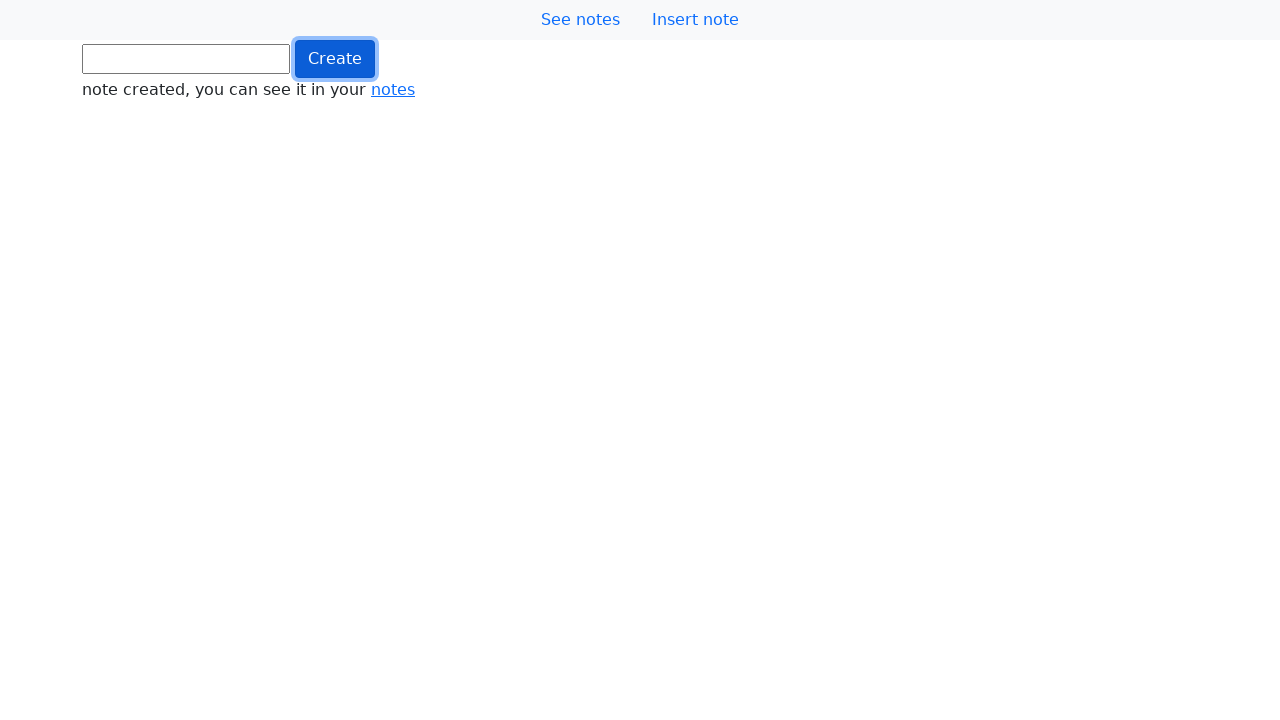

Clicked button (iteration 703/1000) at (335, 59) on .btn.btn-primary
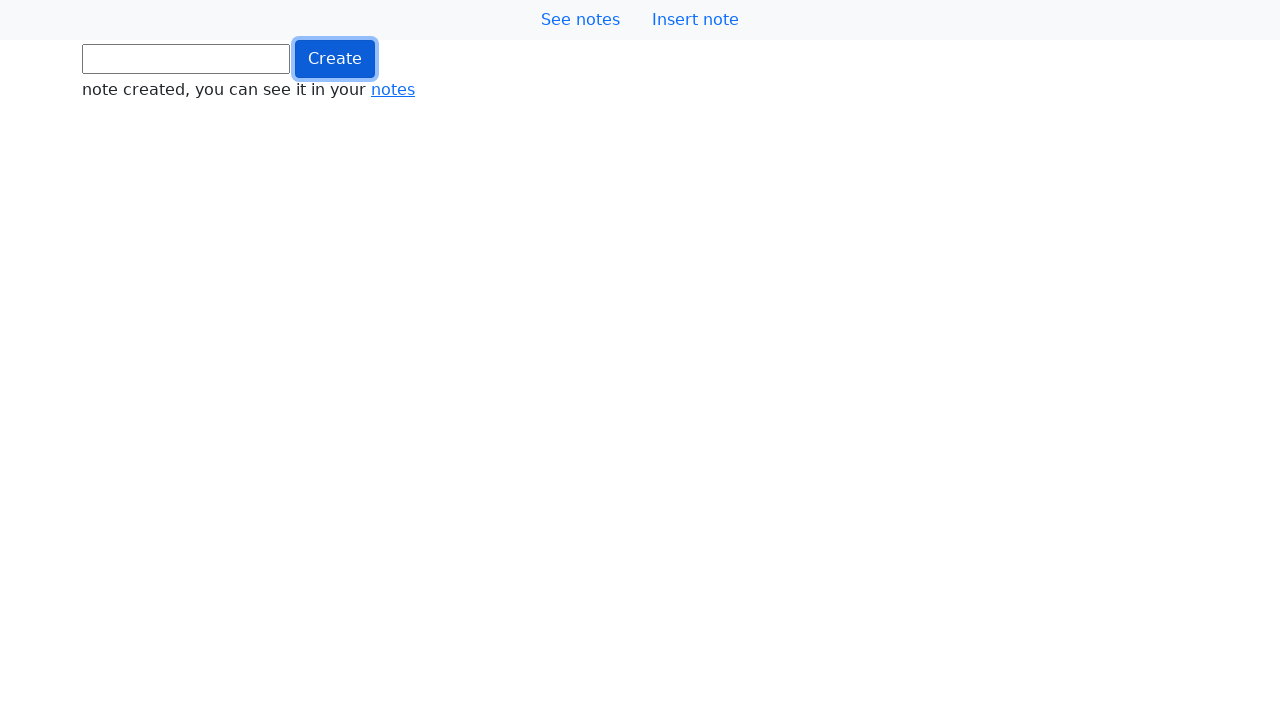

Clicked button (iteration 704/1000) at (335, 59) on .btn.btn-primary
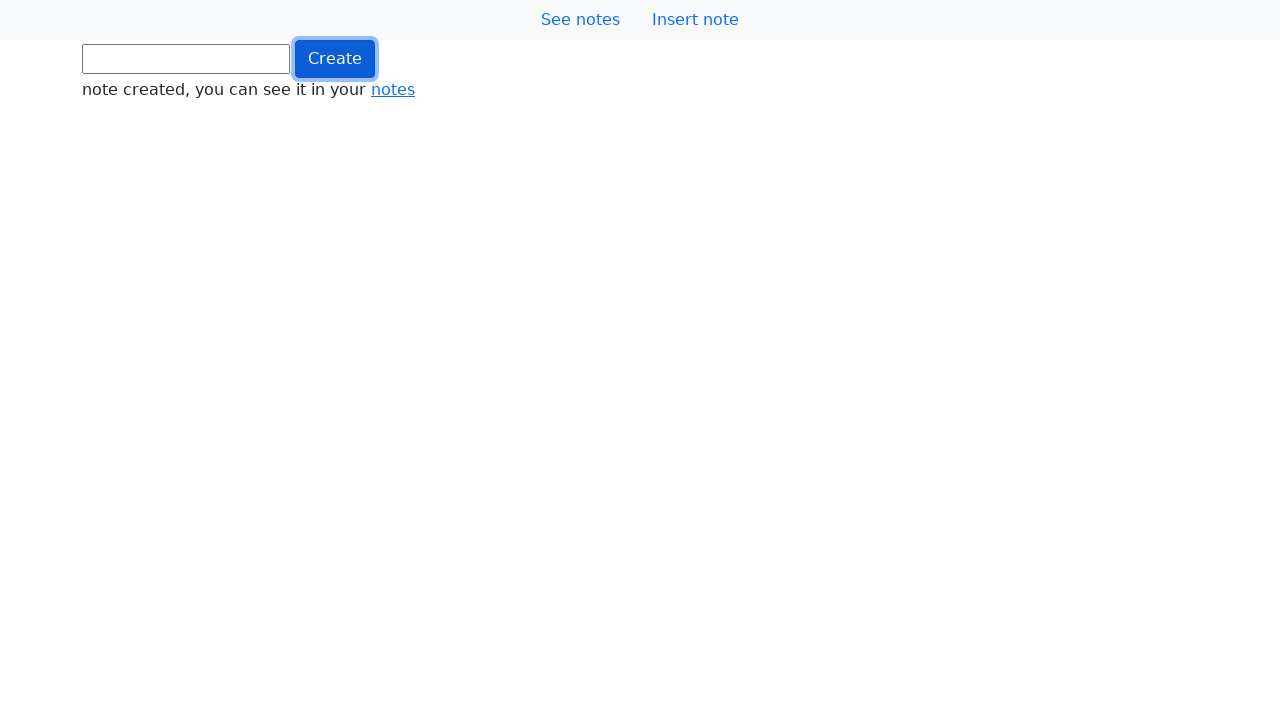

Clicked button (iteration 705/1000) at (335, 59) on .btn.btn-primary
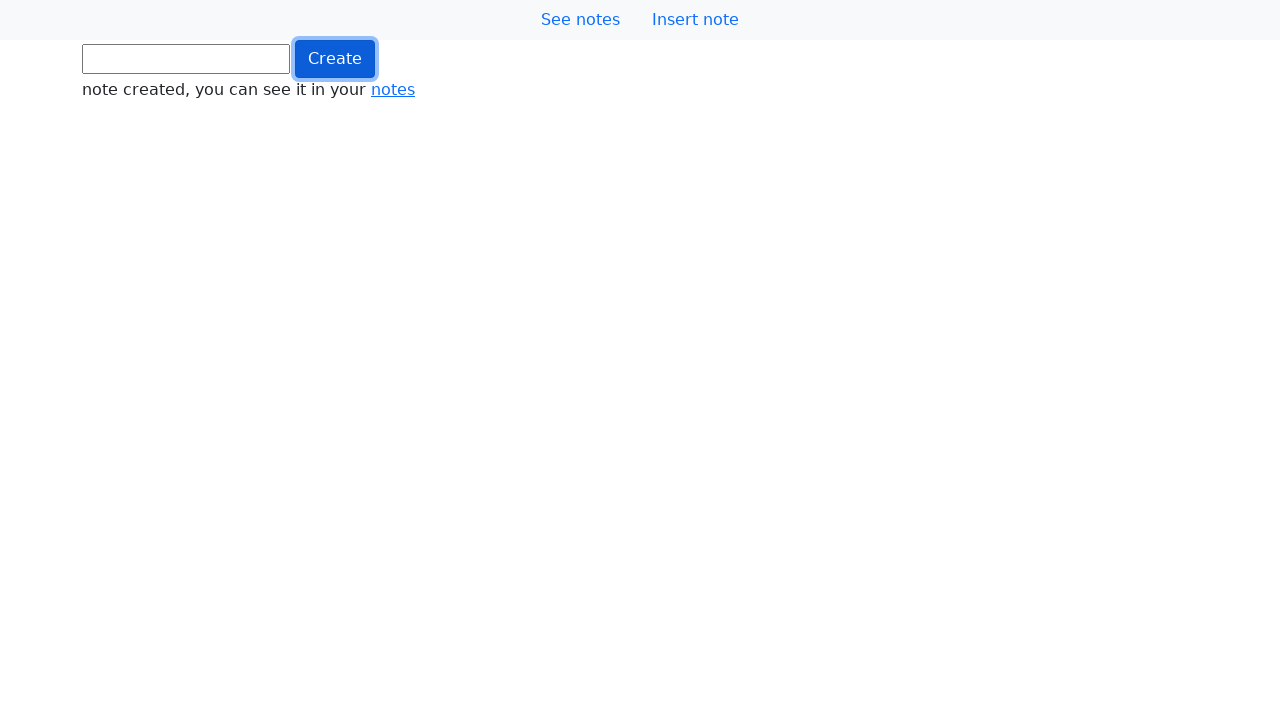

Clicked button (iteration 706/1000) at (335, 59) on .btn.btn-primary
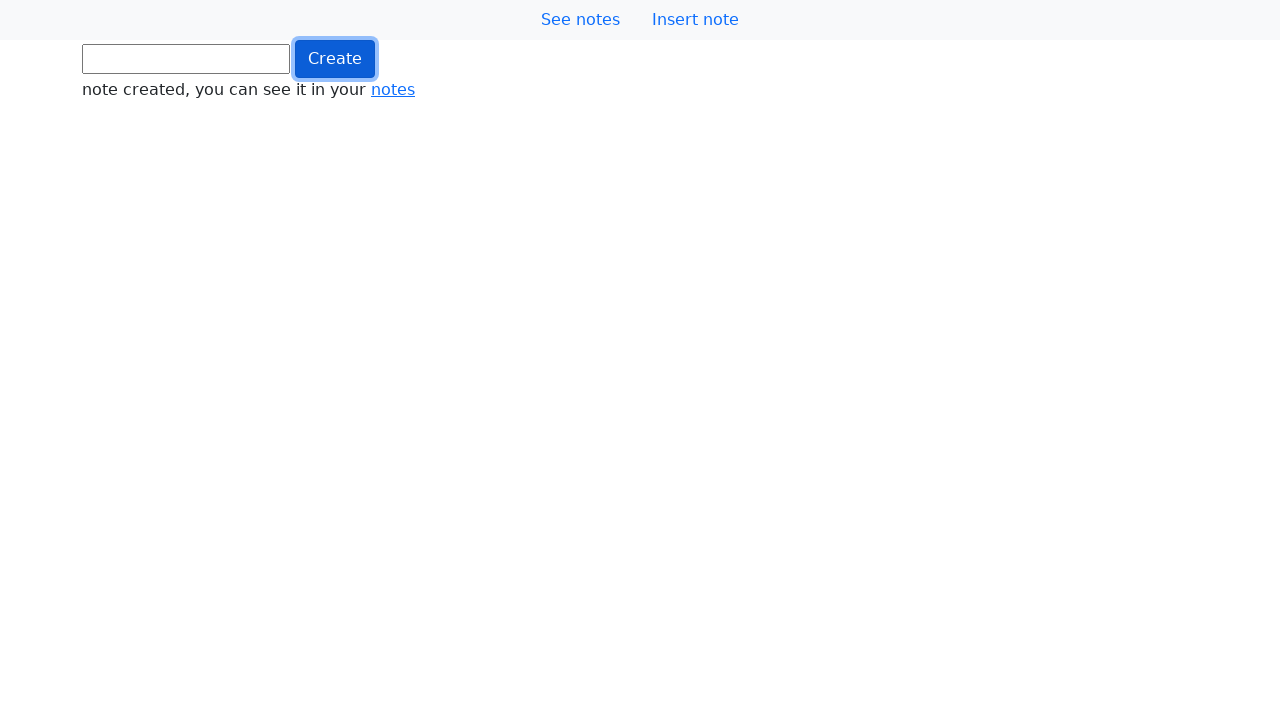

Clicked button (iteration 707/1000) at (335, 59) on .btn.btn-primary
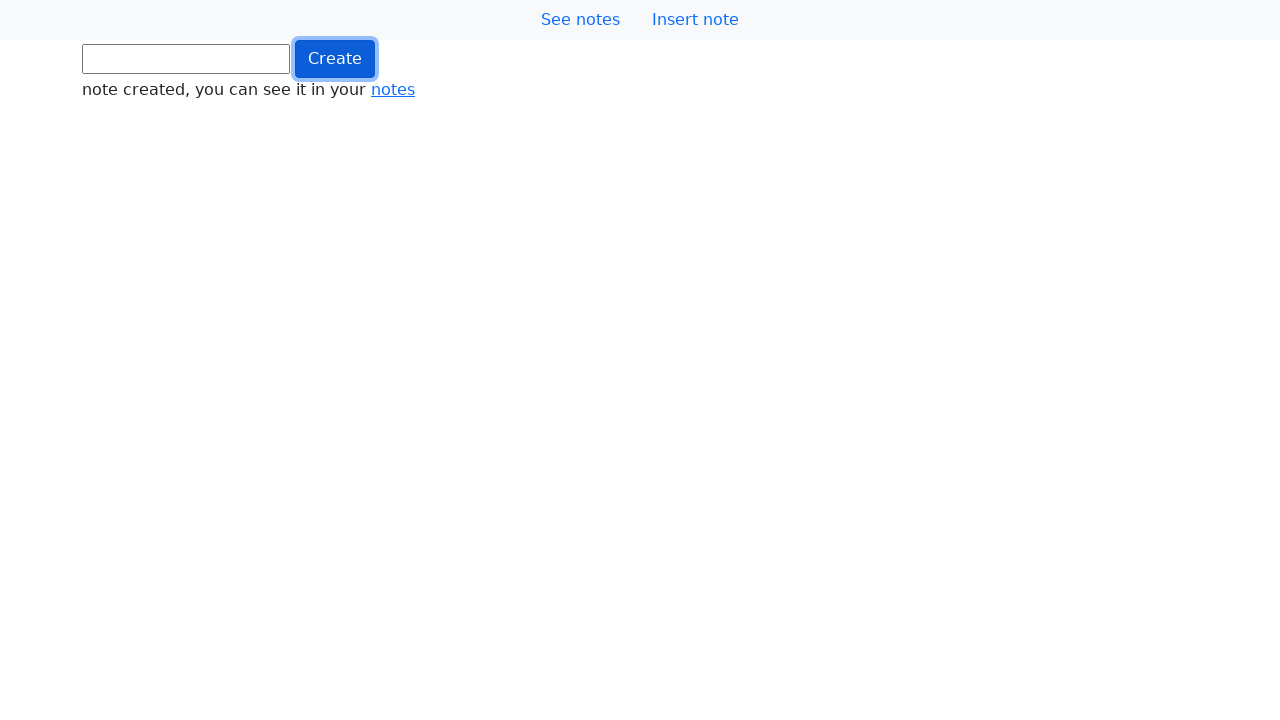

Clicked button (iteration 708/1000) at (335, 59) on .btn.btn-primary
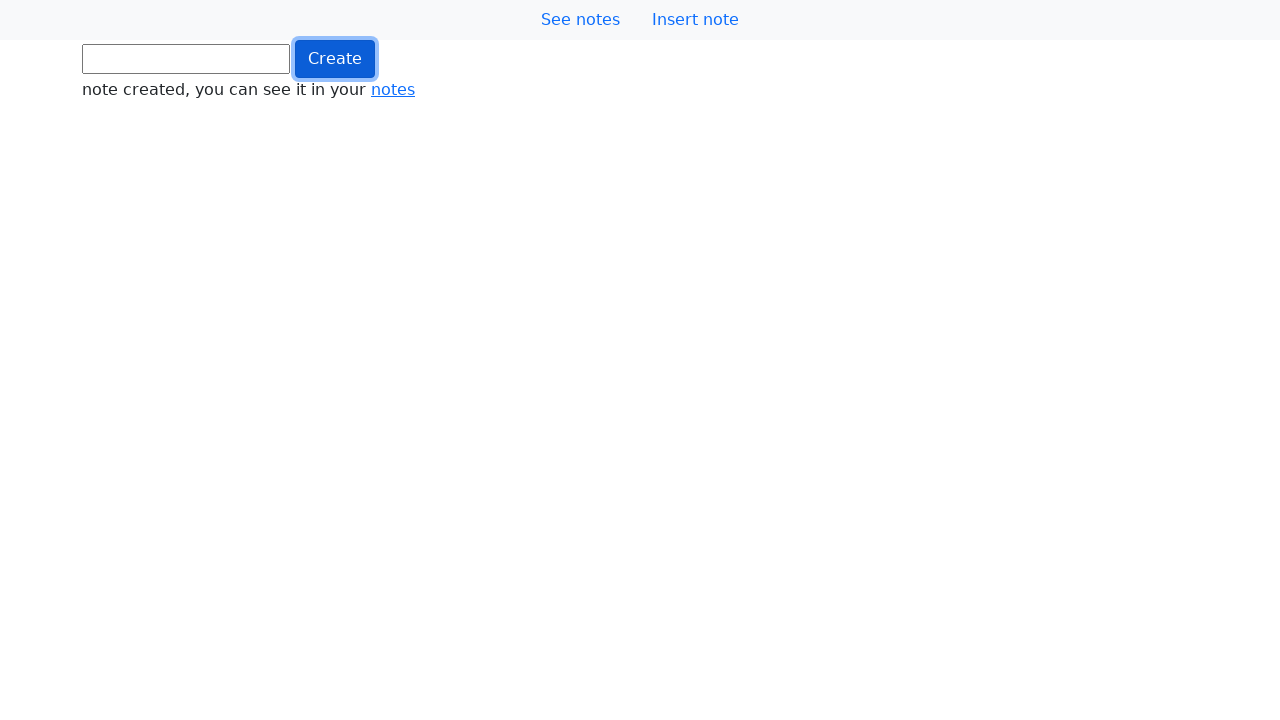

Clicked button (iteration 709/1000) at (335, 59) on .btn.btn-primary
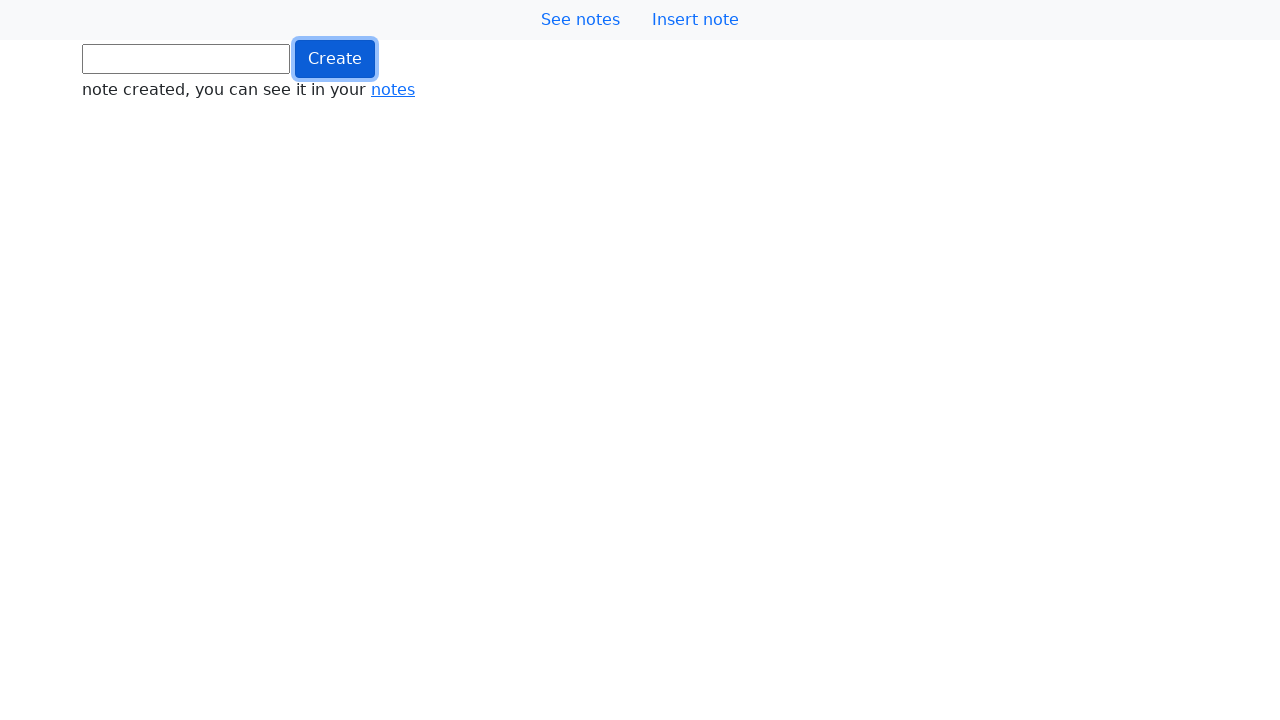

Clicked button (iteration 710/1000) at (335, 59) on .btn.btn-primary
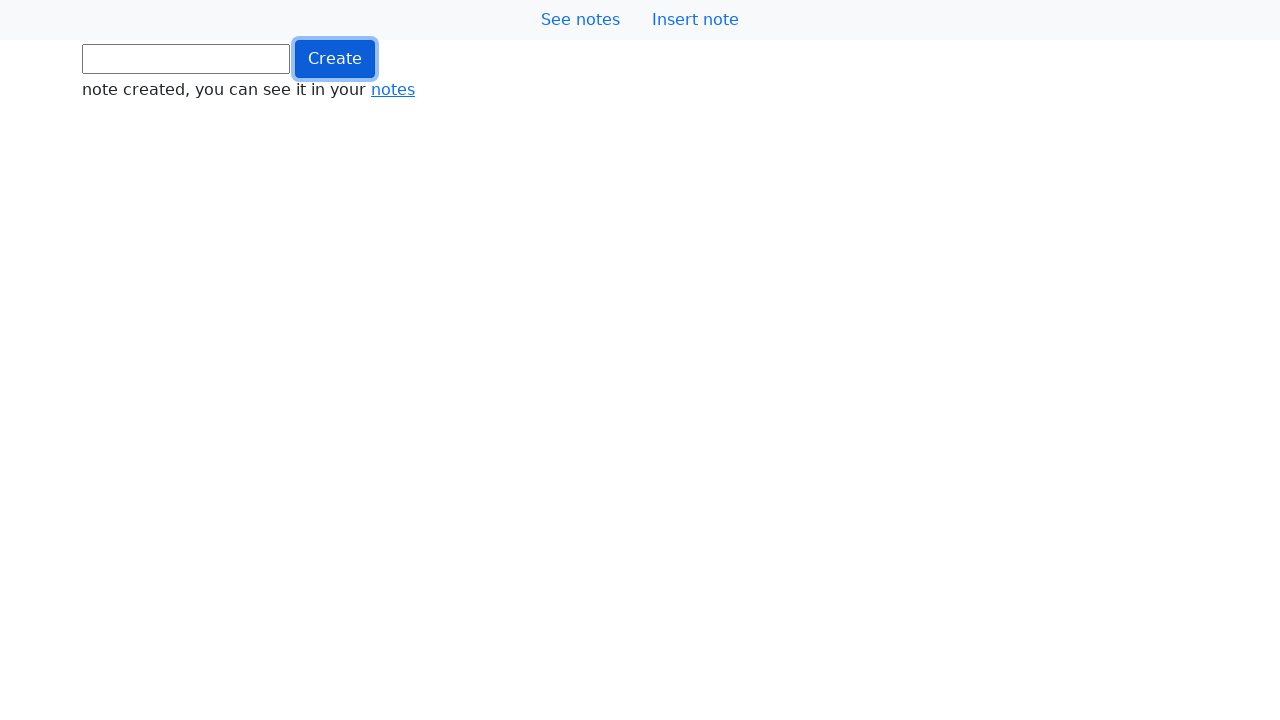

Clicked button (iteration 711/1000) at (335, 59) on .btn.btn-primary
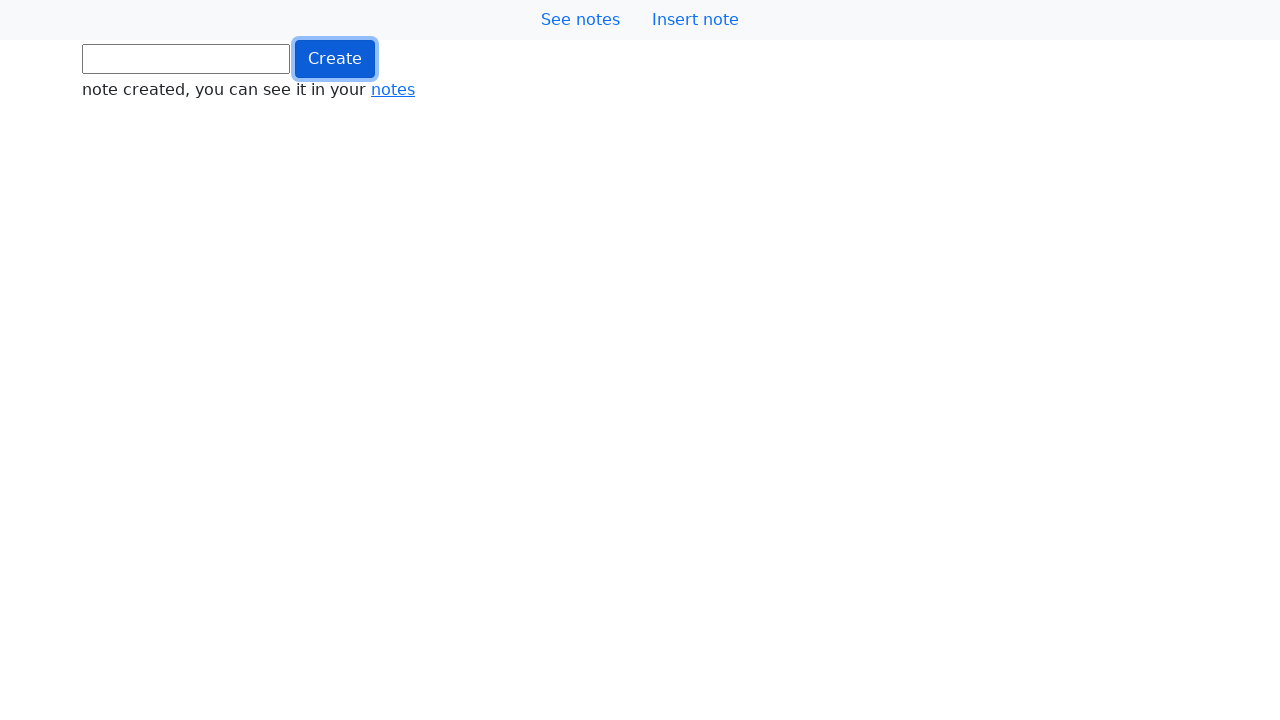

Clicked button (iteration 712/1000) at (335, 59) on .btn.btn-primary
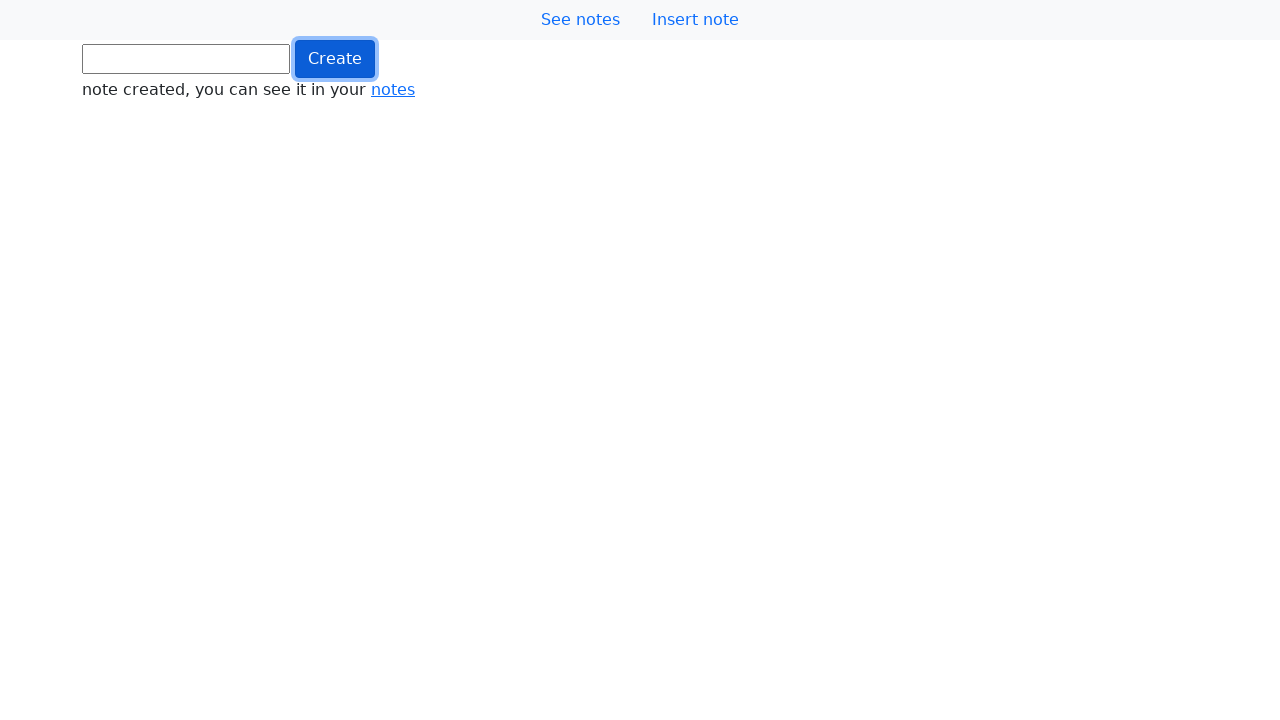

Clicked button (iteration 713/1000) at (335, 59) on .btn.btn-primary
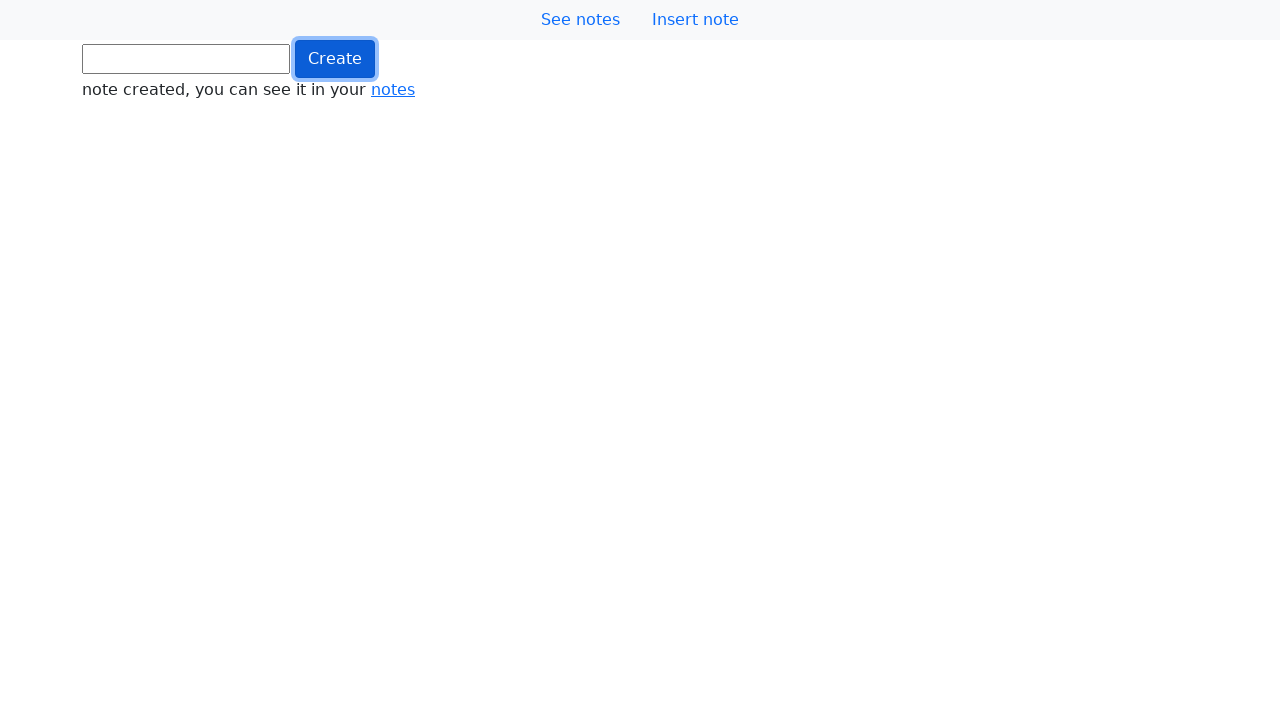

Clicked button (iteration 714/1000) at (335, 59) on .btn.btn-primary
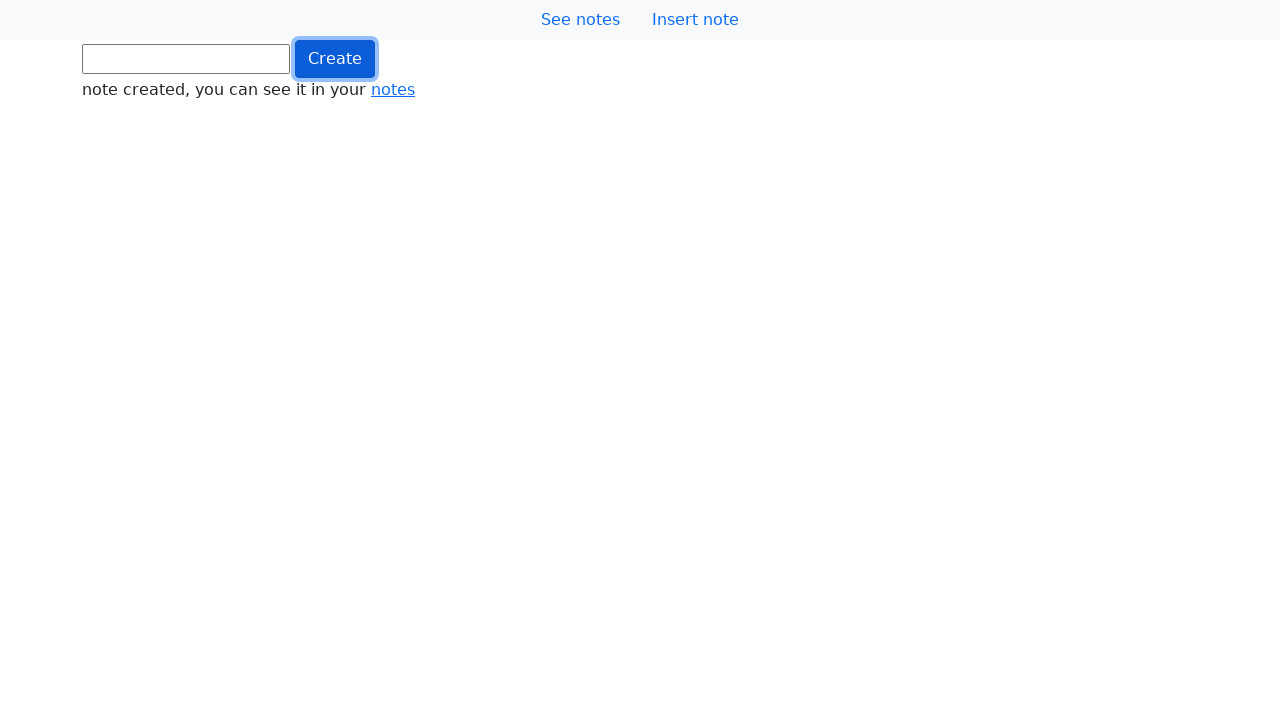

Clicked button (iteration 715/1000) at (335, 59) on .btn.btn-primary
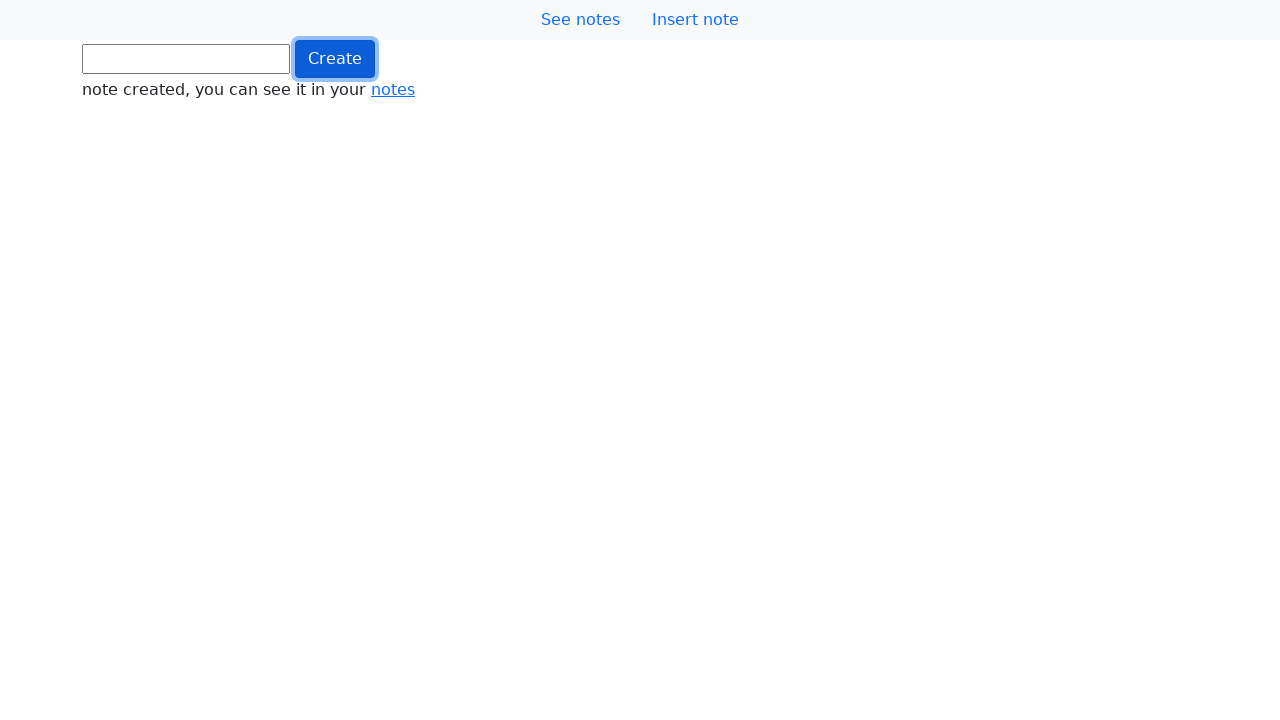

Clicked button (iteration 716/1000) at (335, 59) on .btn.btn-primary
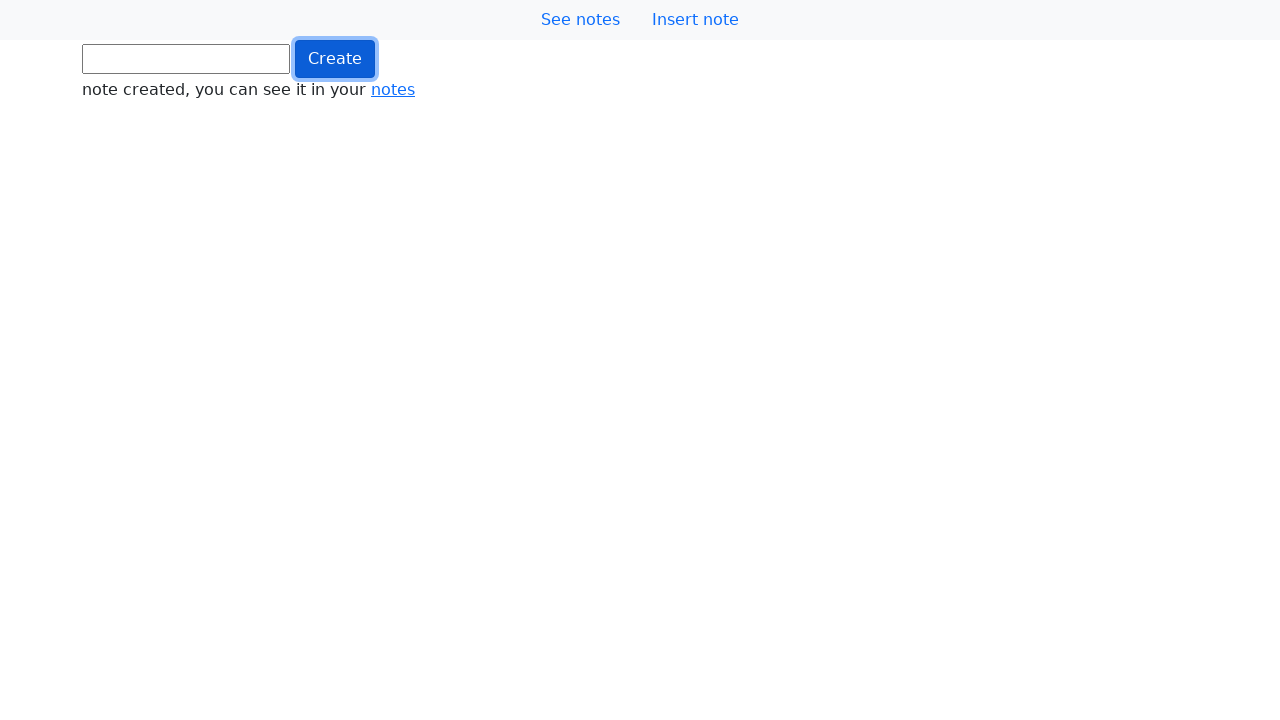

Clicked button (iteration 717/1000) at (335, 59) on .btn.btn-primary
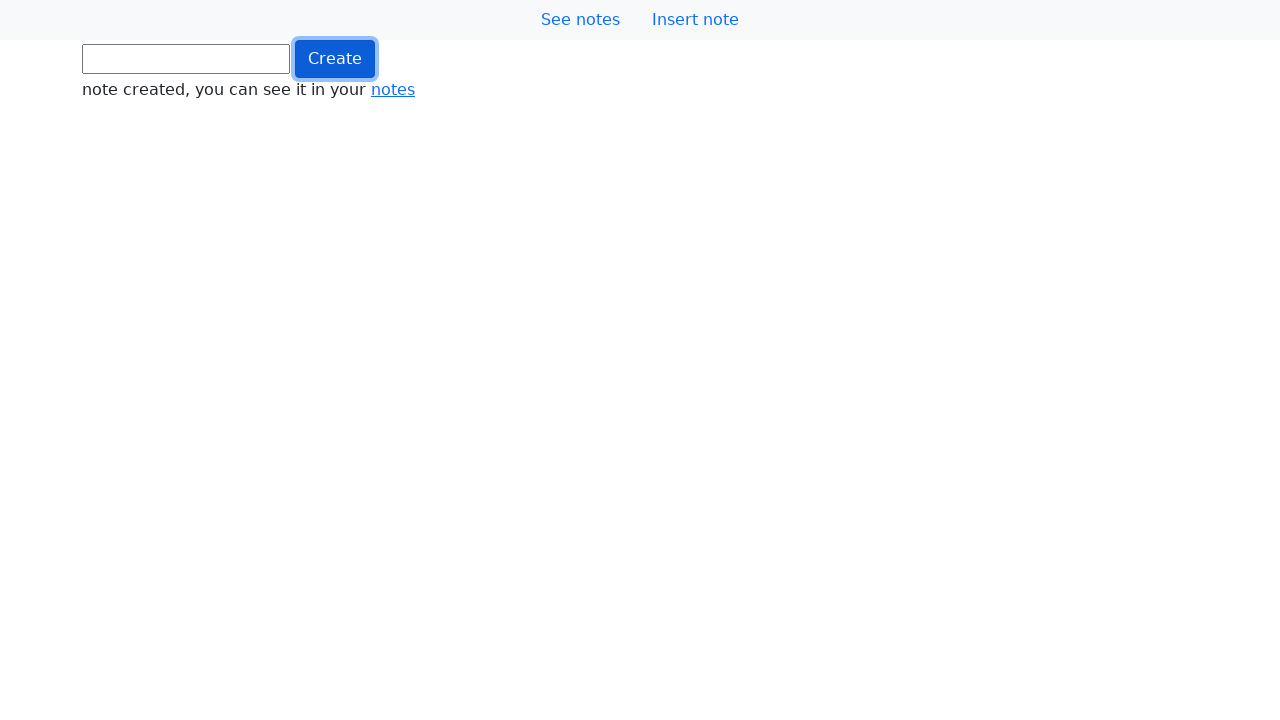

Clicked button (iteration 718/1000) at (335, 59) on .btn.btn-primary
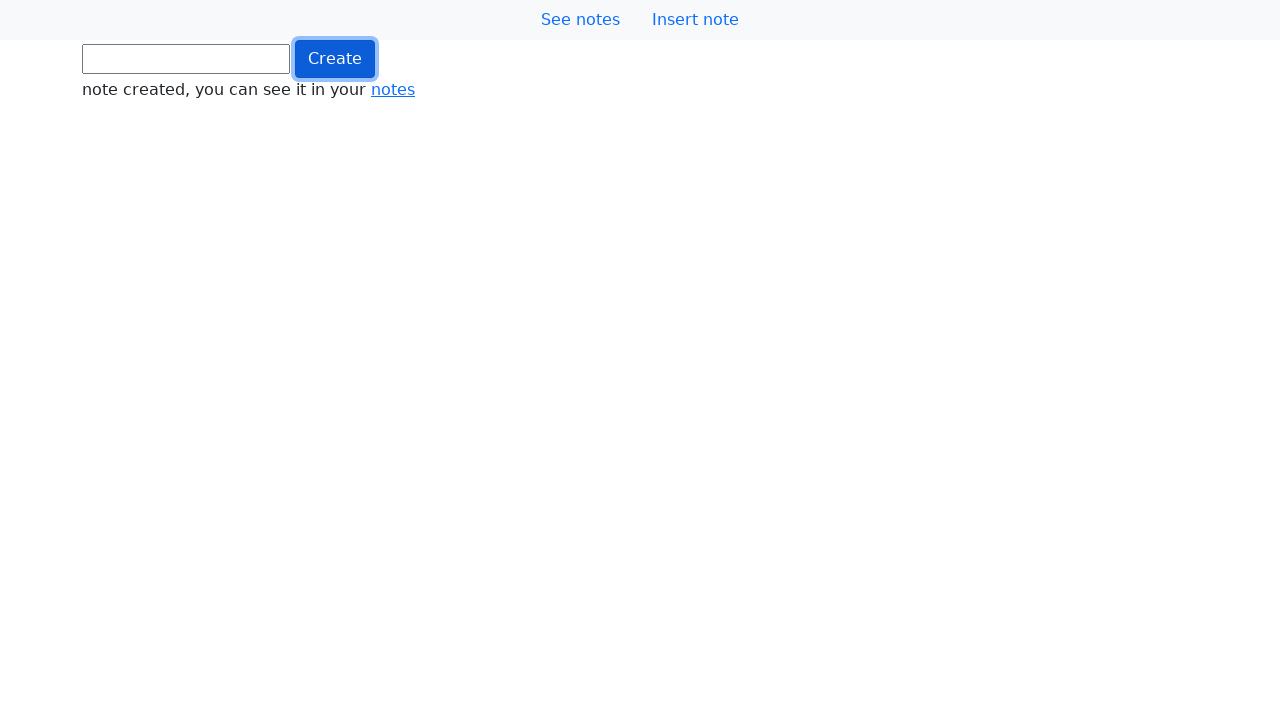

Clicked button (iteration 719/1000) at (335, 59) on .btn.btn-primary
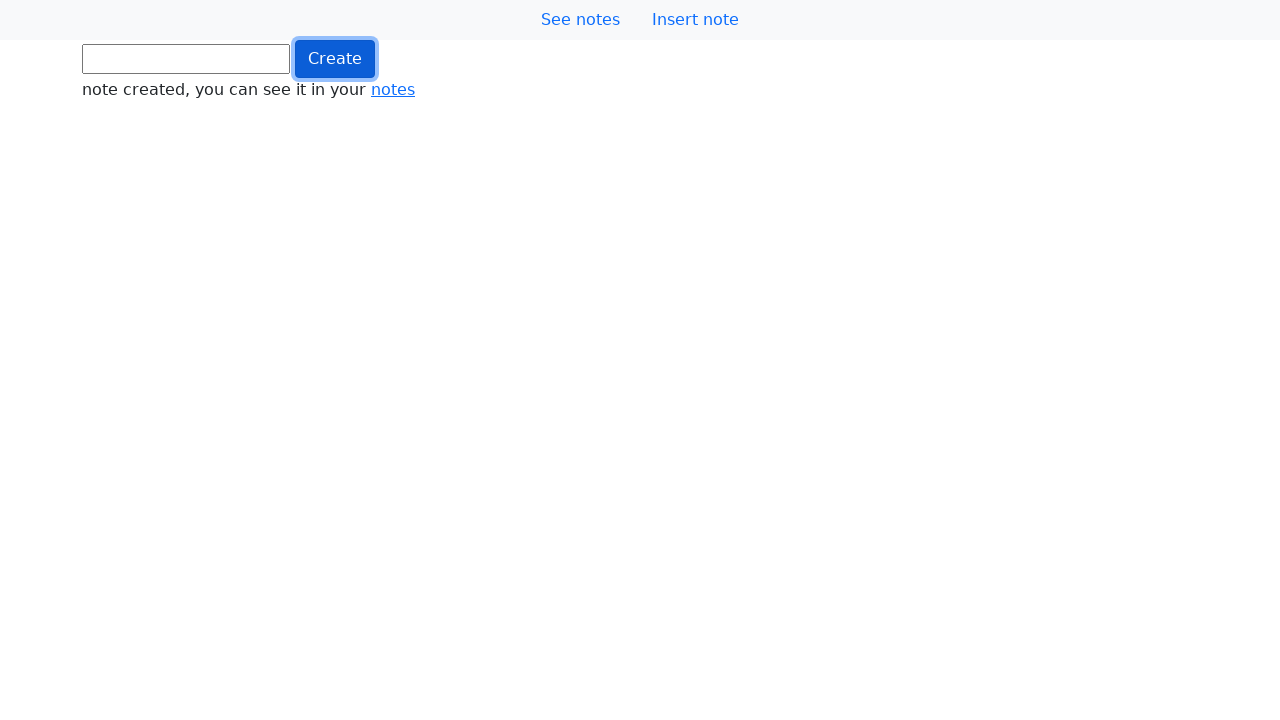

Clicked button (iteration 720/1000) at (335, 59) on .btn.btn-primary
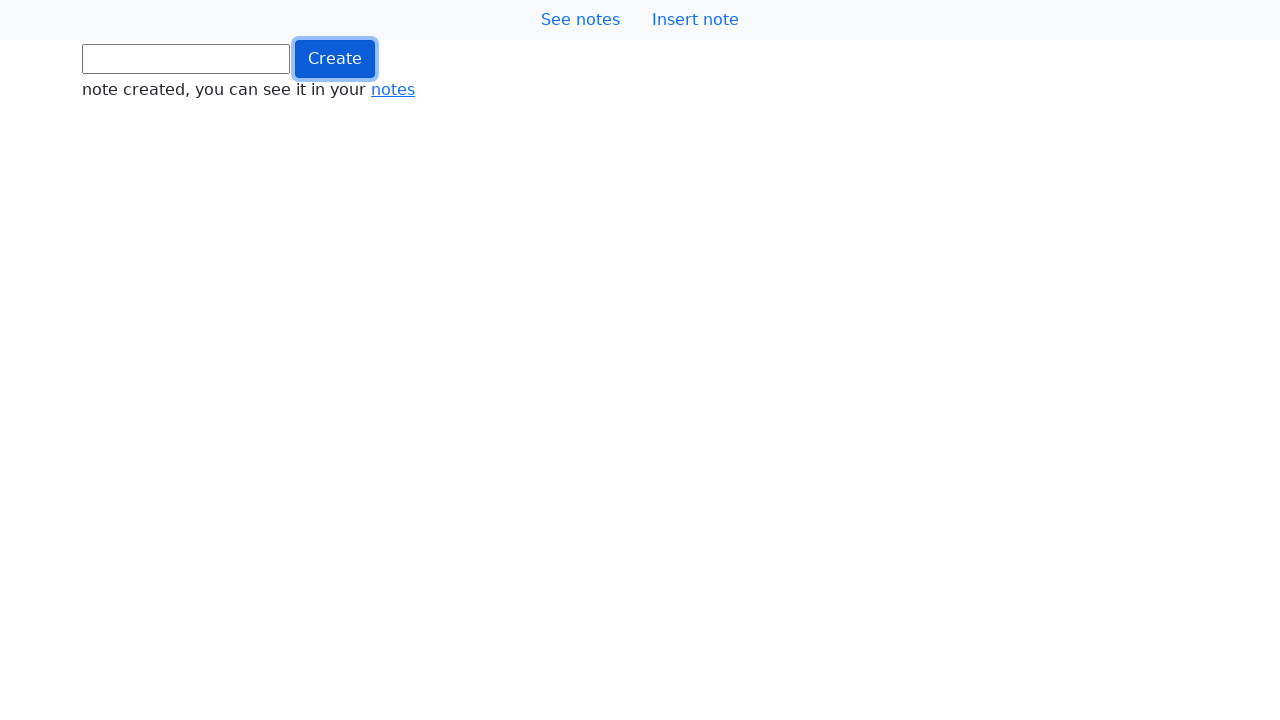

Clicked button (iteration 721/1000) at (335, 59) on .btn.btn-primary
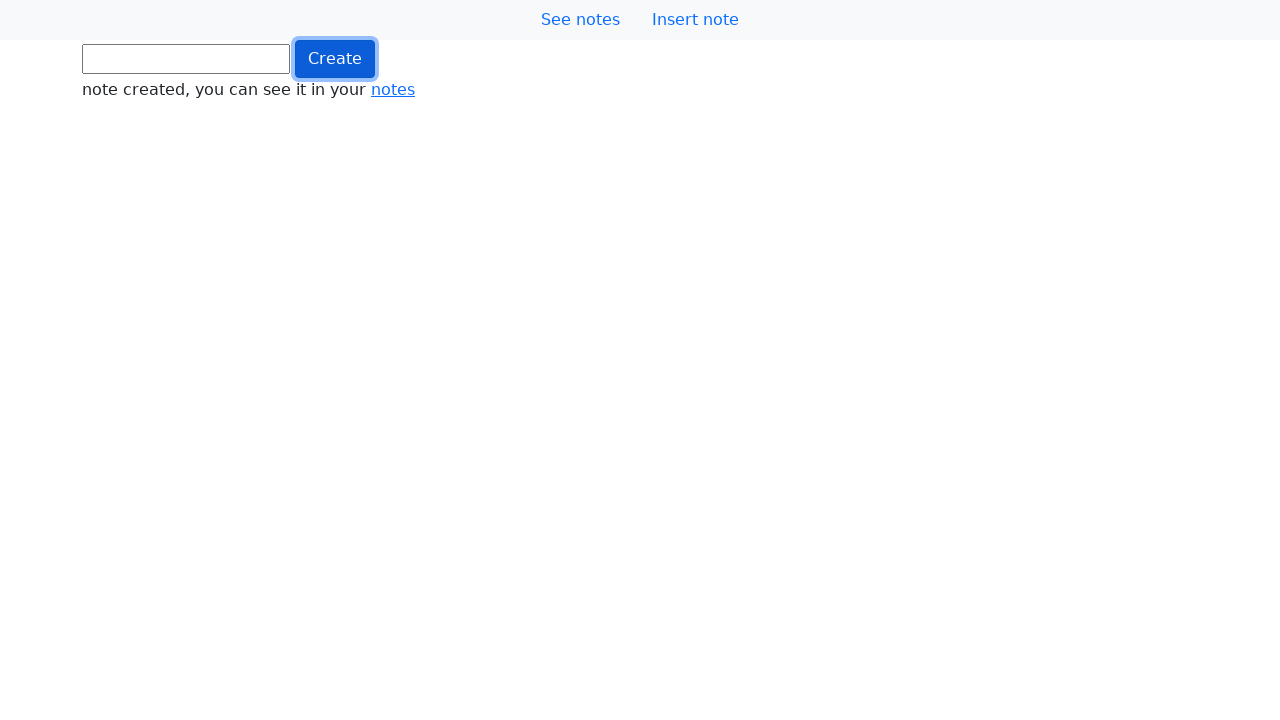

Clicked button (iteration 722/1000) at (335, 59) on .btn.btn-primary
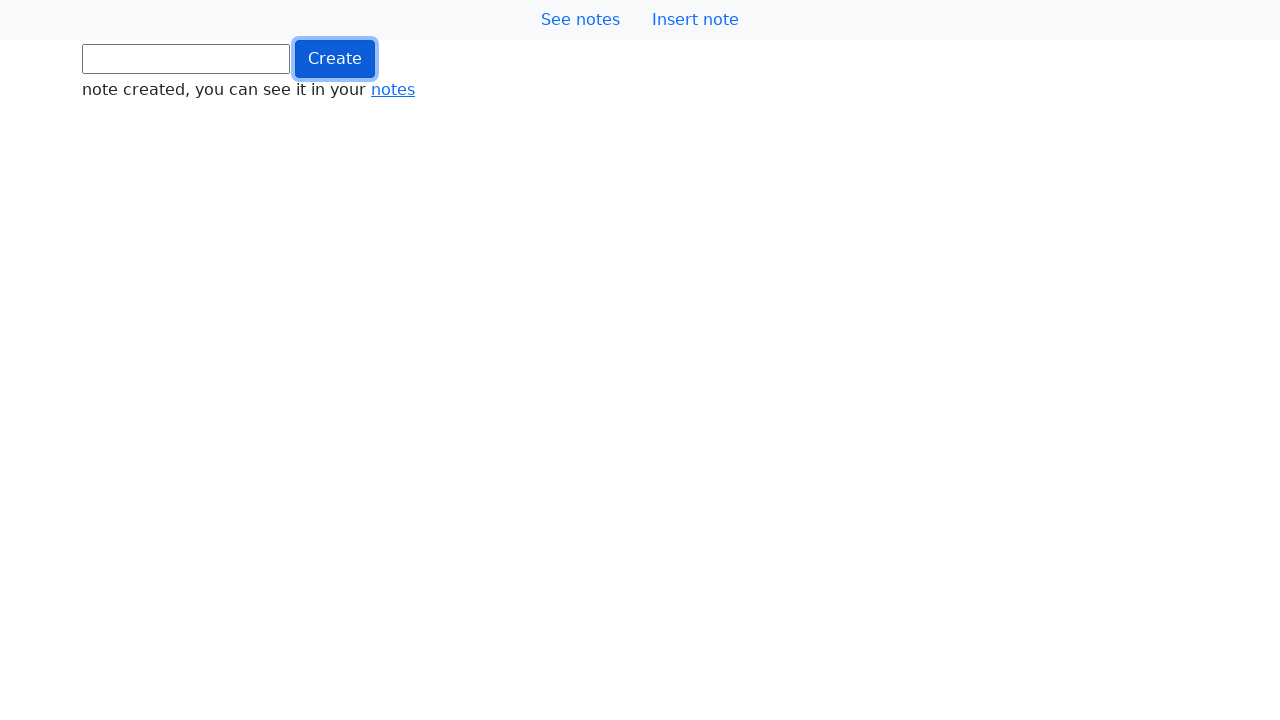

Clicked button (iteration 723/1000) at (335, 59) on .btn.btn-primary
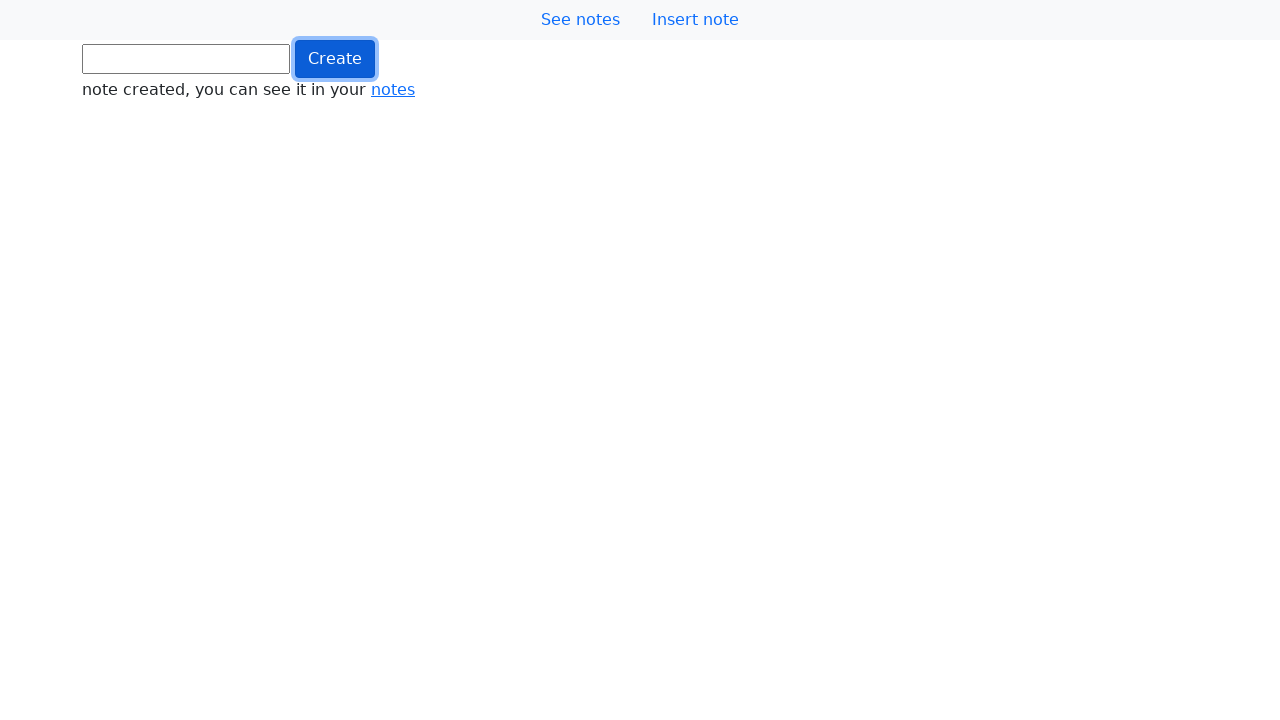

Clicked button (iteration 724/1000) at (335, 59) on .btn.btn-primary
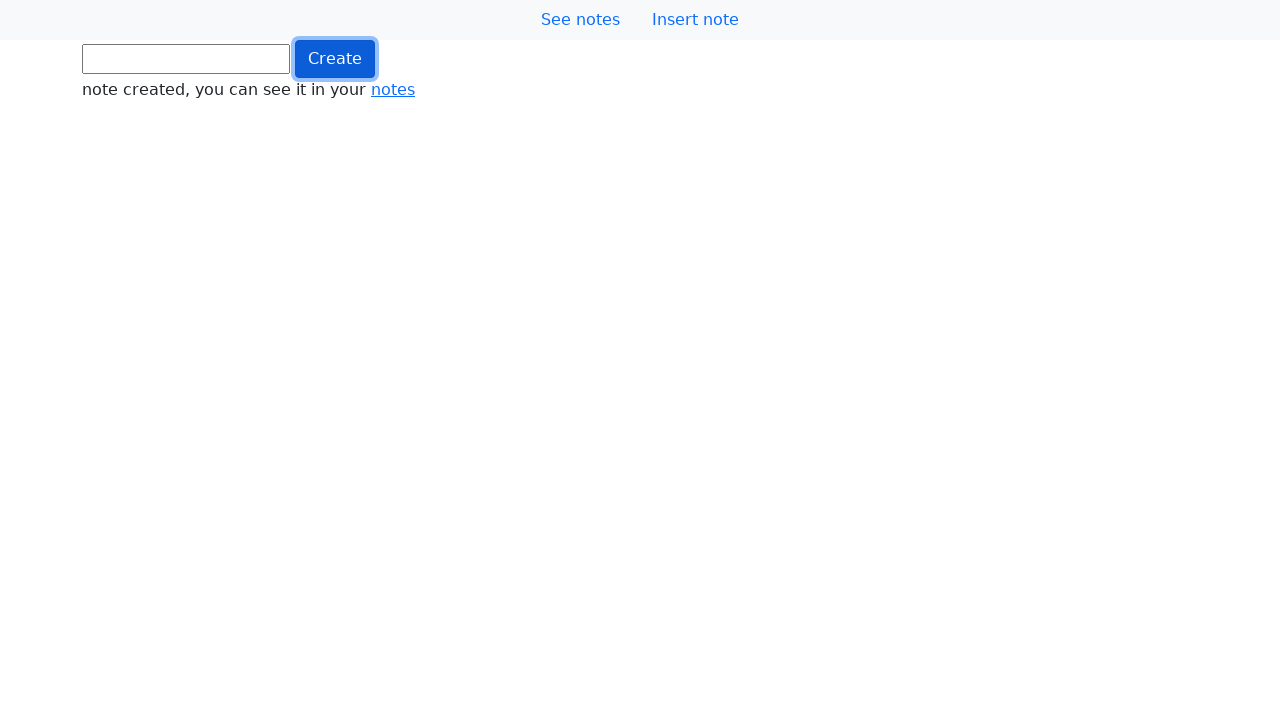

Clicked button (iteration 725/1000) at (335, 59) on .btn.btn-primary
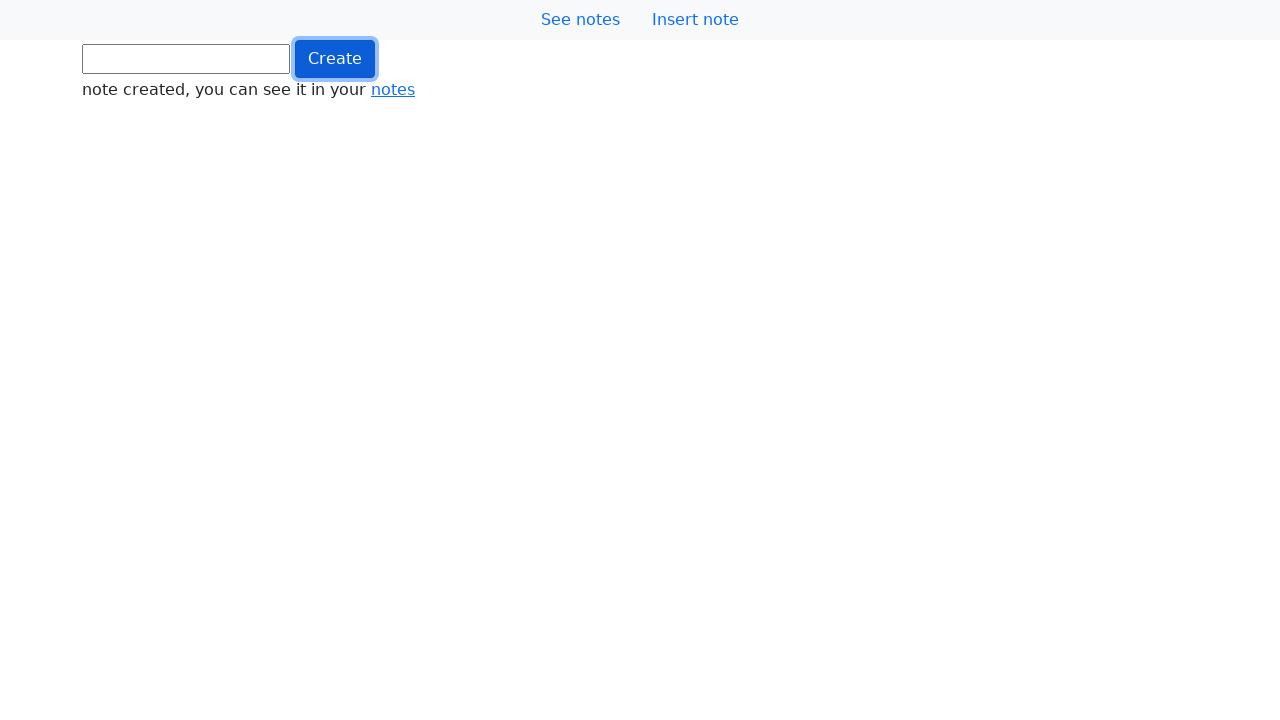

Clicked button (iteration 726/1000) at (335, 59) on .btn.btn-primary
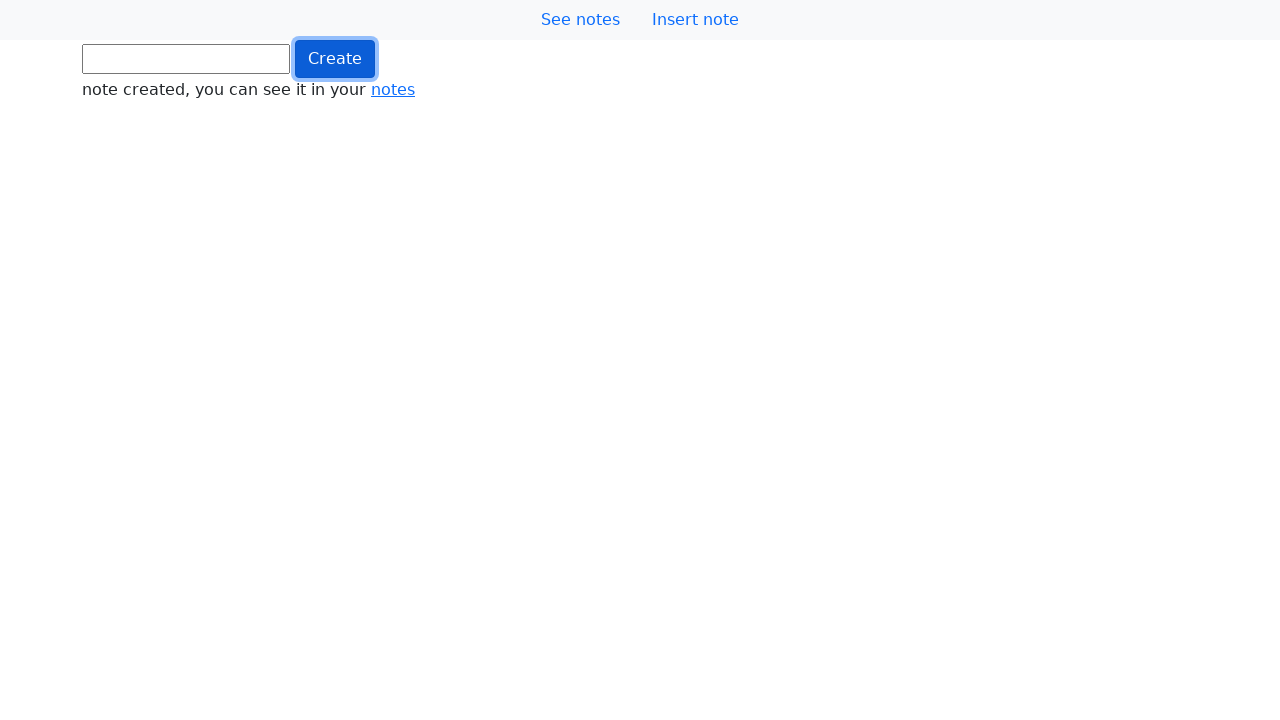

Clicked button (iteration 727/1000) at (335, 59) on .btn.btn-primary
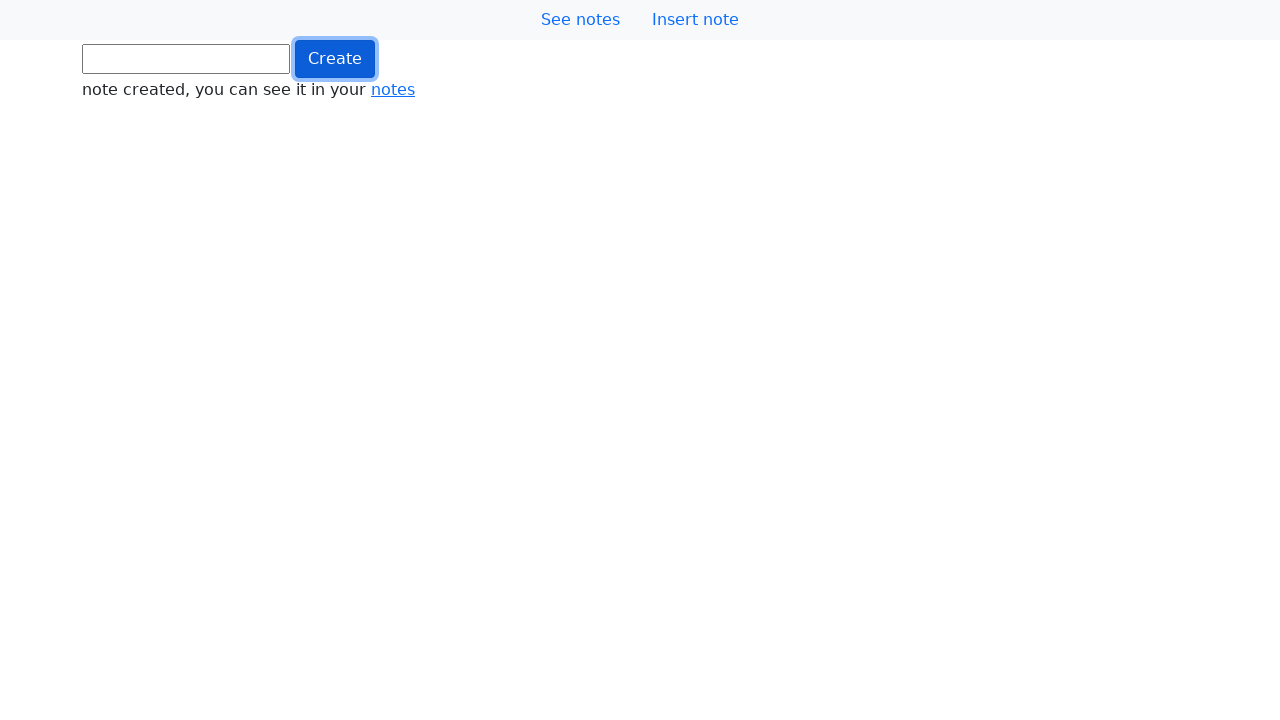

Clicked button (iteration 728/1000) at (335, 59) on .btn.btn-primary
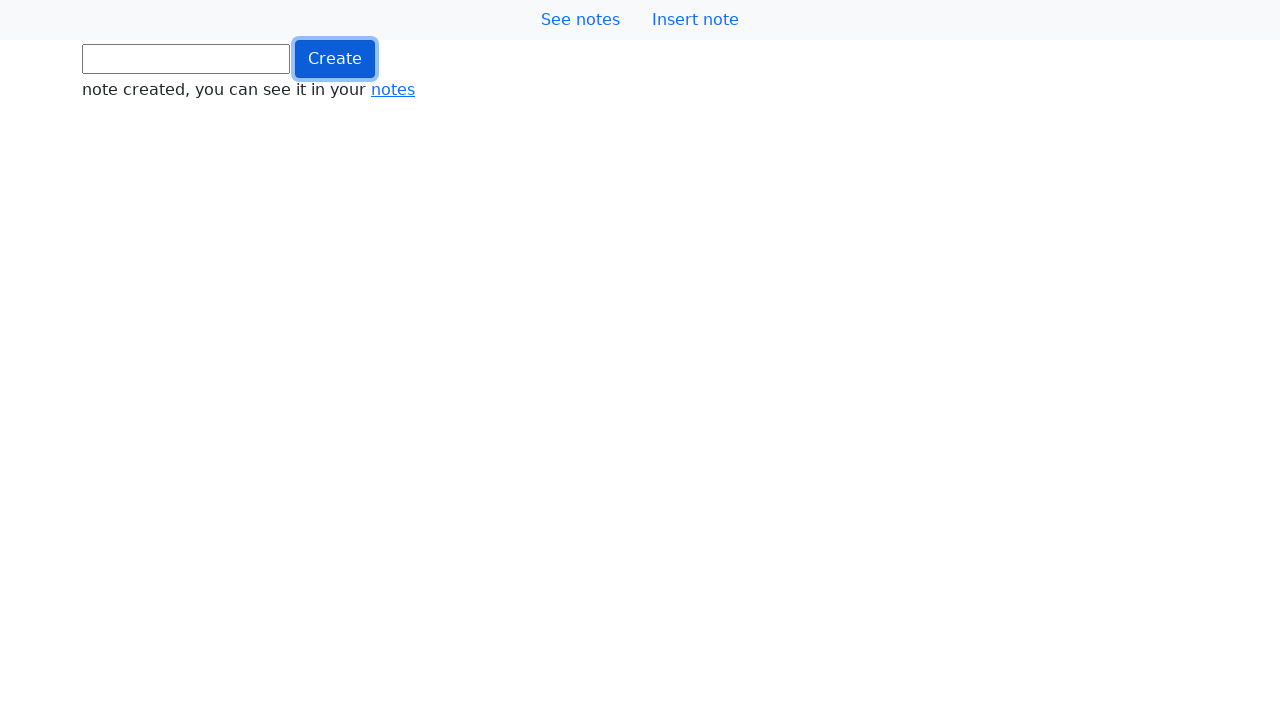

Clicked button (iteration 729/1000) at (335, 59) on .btn.btn-primary
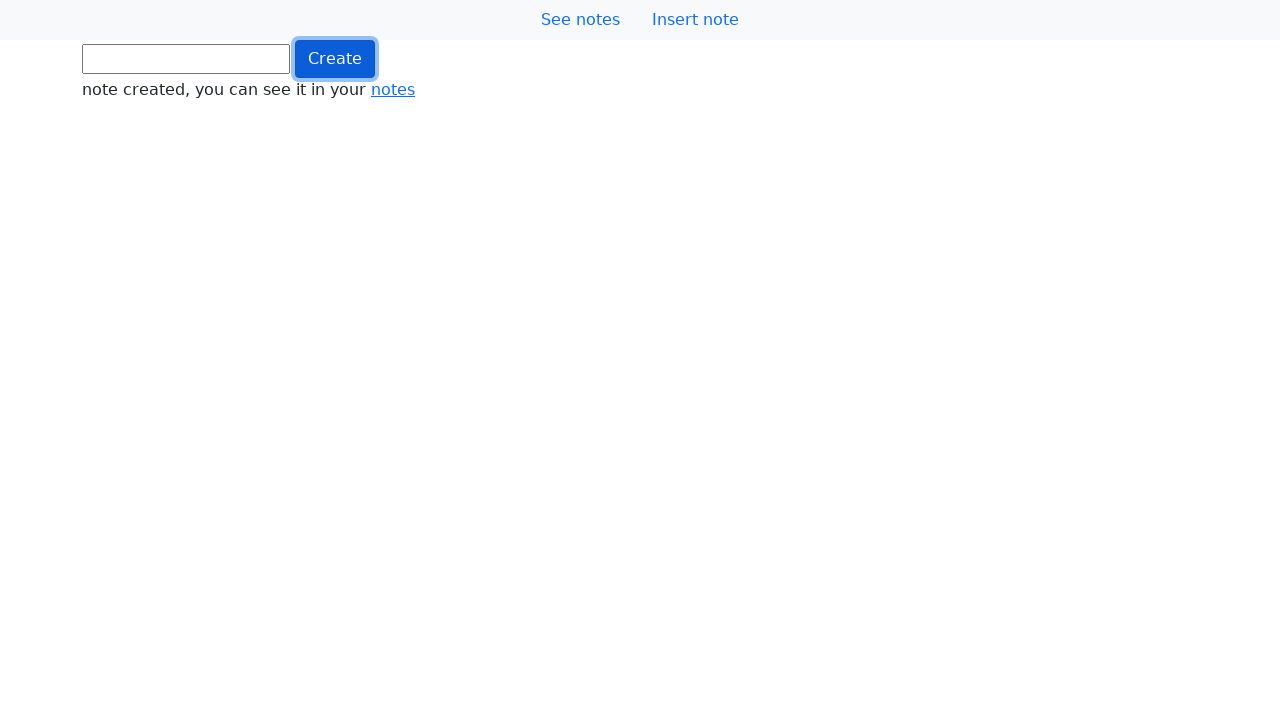

Clicked button (iteration 730/1000) at (335, 59) on .btn.btn-primary
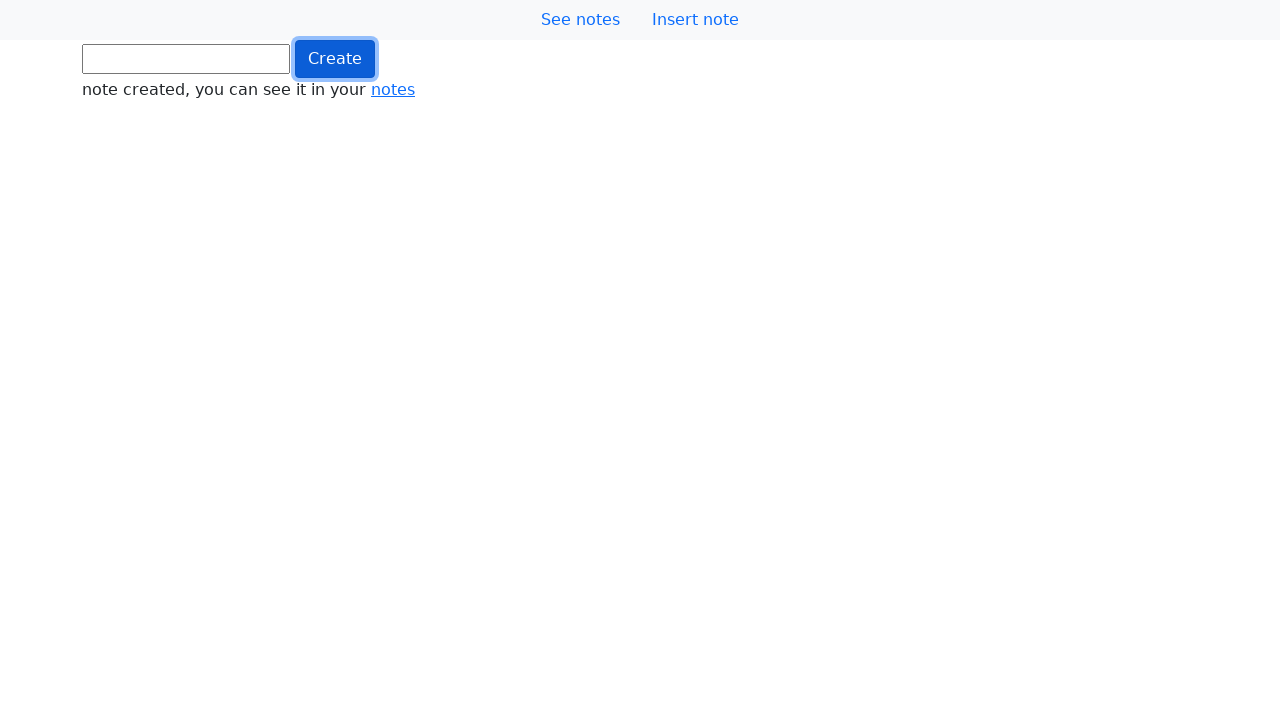

Clicked button (iteration 731/1000) at (335, 59) on .btn.btn-primary
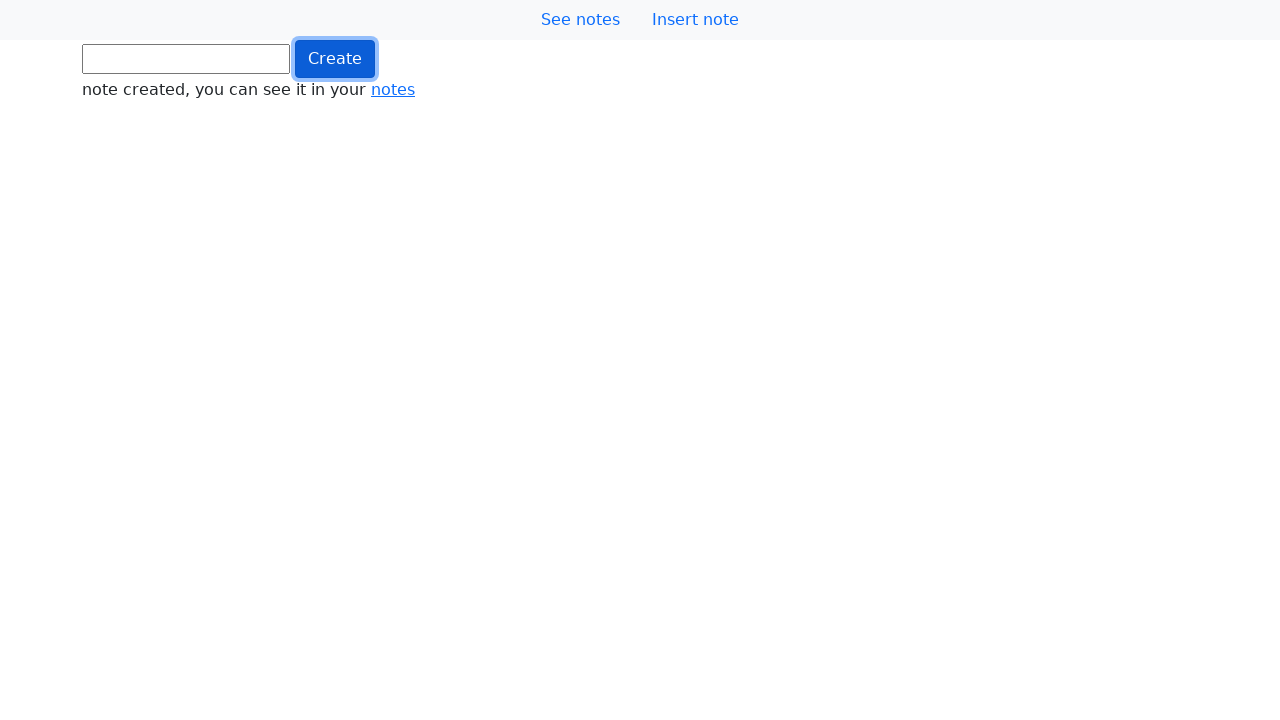

Clicked button (iteration 732/1000) at (335, 59) on .btn.btn-primary
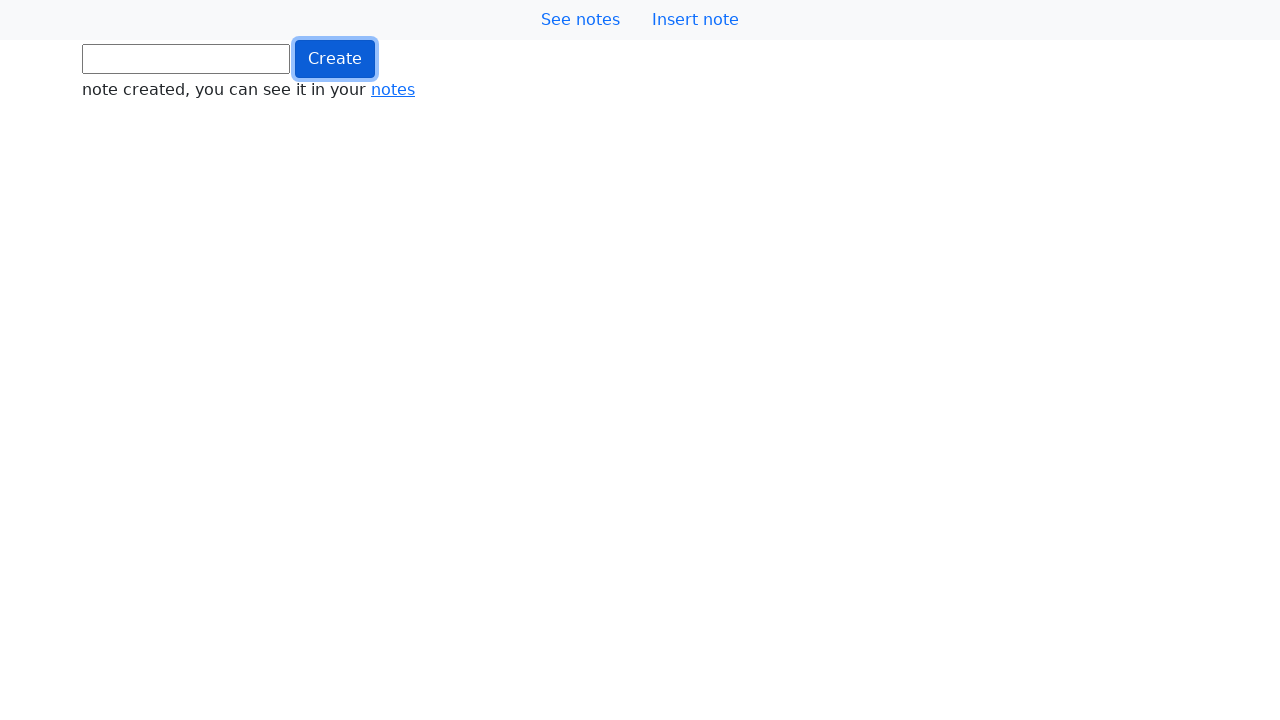

Clicked button (iteration 733/1000) at (335, 59) on .btn.btn-primary
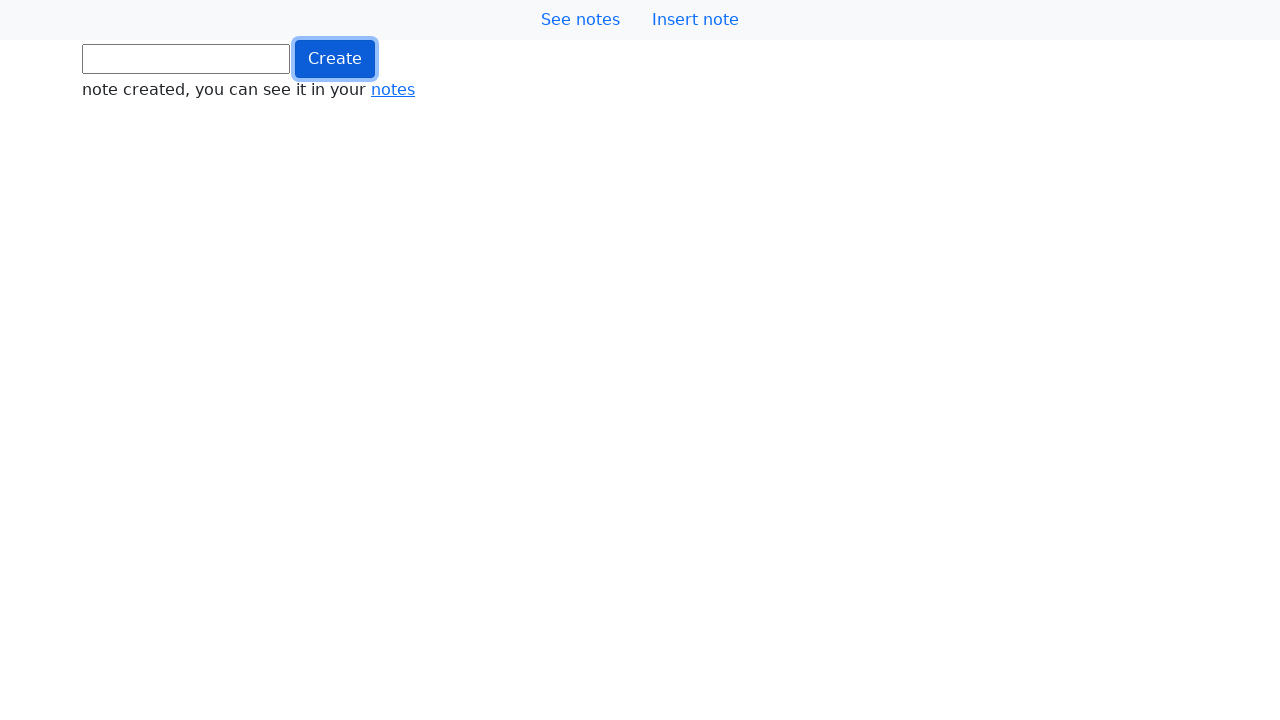

Clicked button (iteration 734/1000) at (335, 59) on .btn.btn-primary
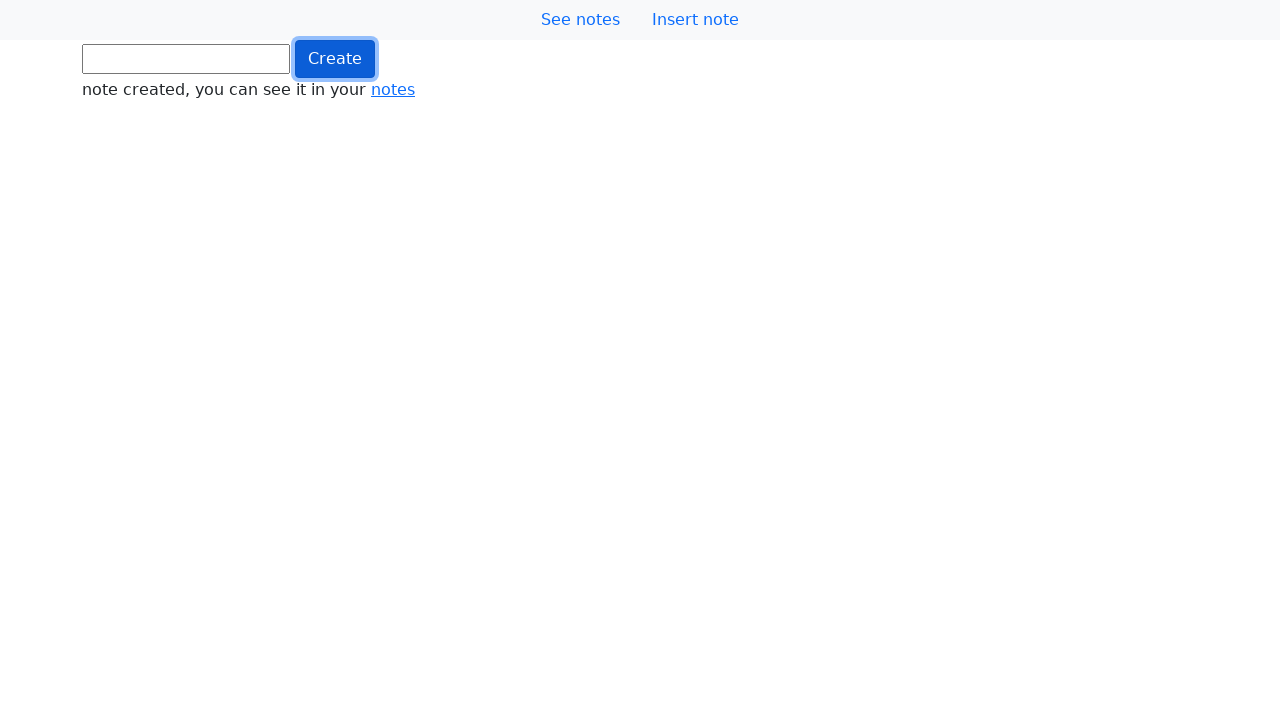

Clicked button (iteration 735/1000) at (335, 59) on .btn.btn-primary
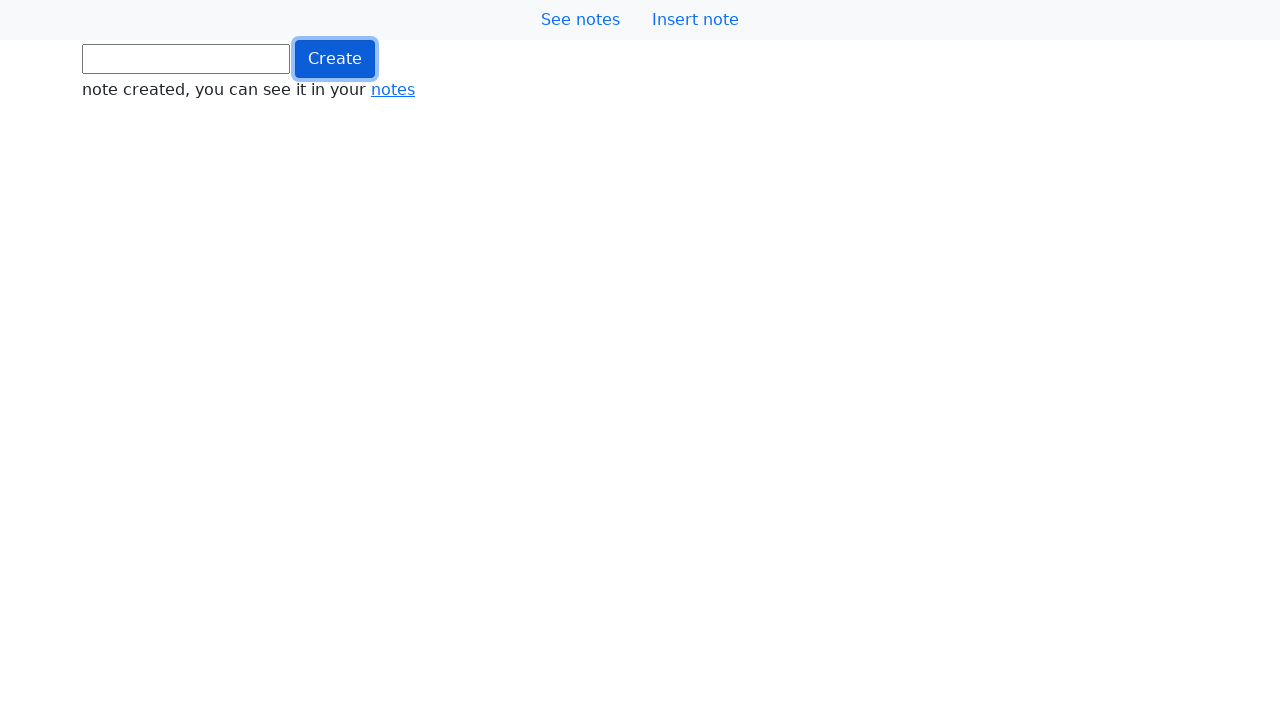

Clicked button (iteration 736/1000) at (335, 59) on .btn.btn-primary
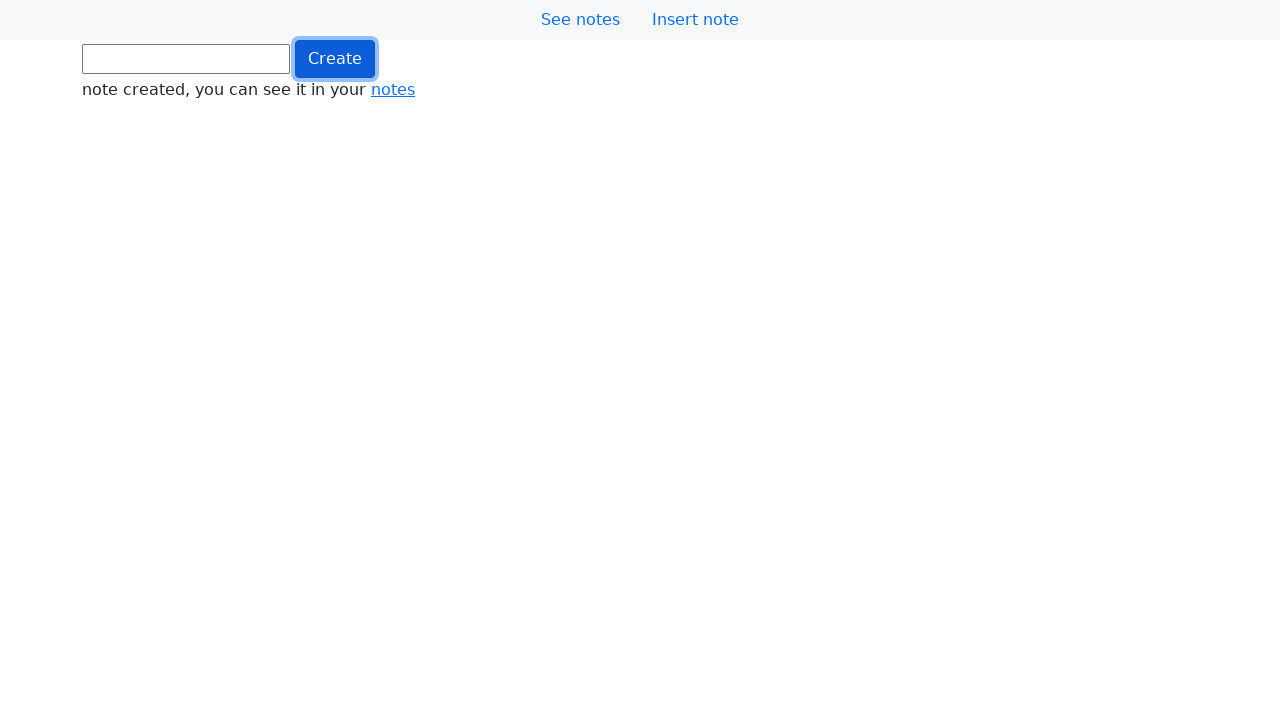

Clicked button (iteration 737/1000) at (335, 59) on .btn.btn-primary
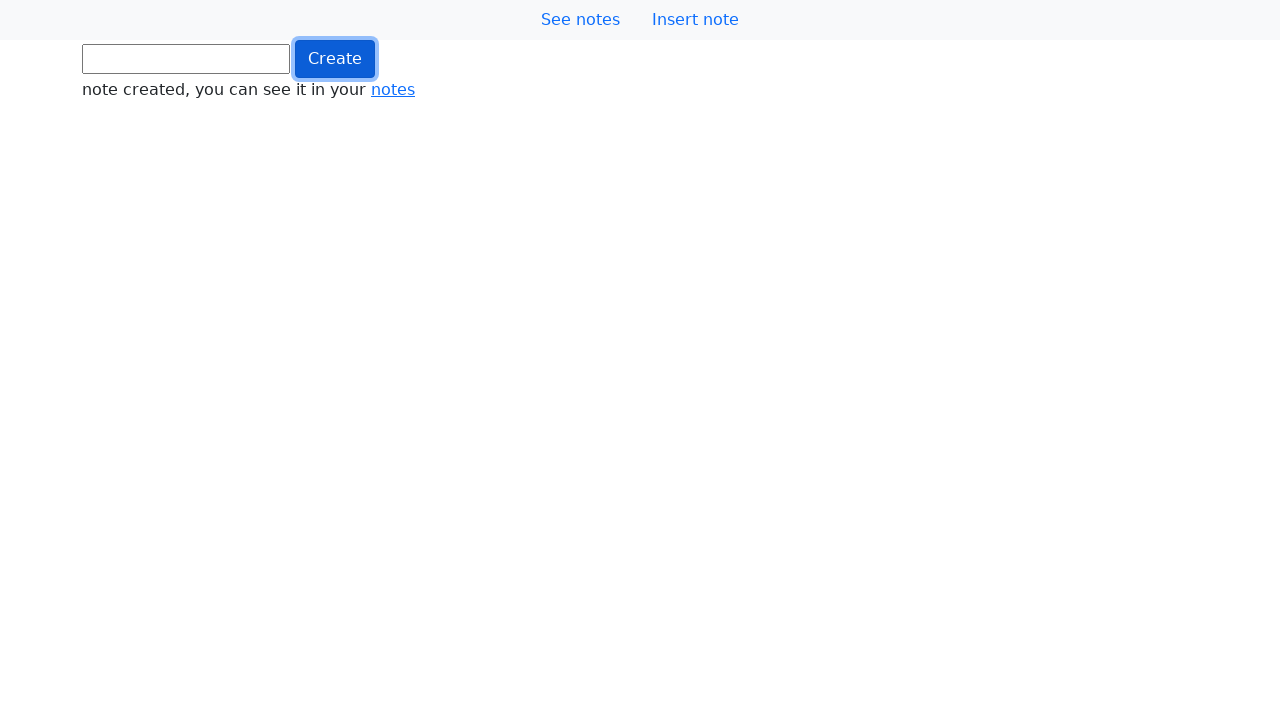

Clicked button (iteration 738/1000) at (335, 59) on .btn.btn-primary
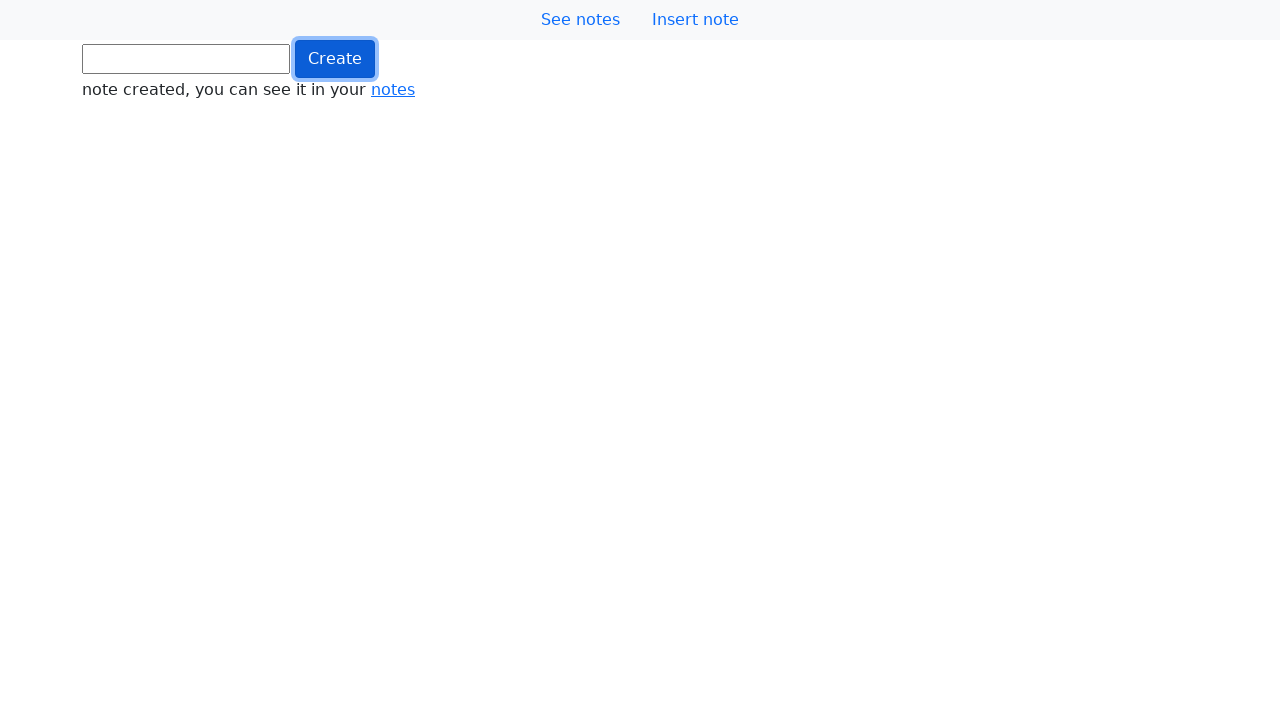

Clicked button (iteration 739/1000) at (335, 59) on .btn.btn-primary
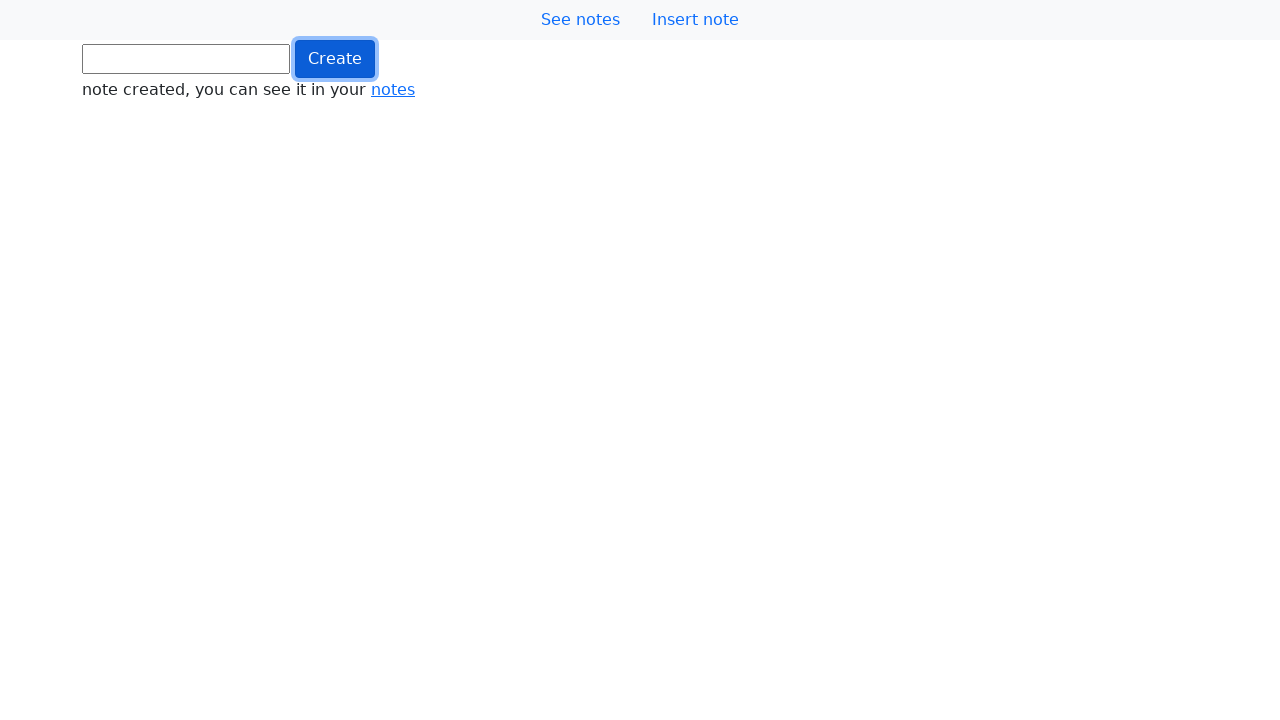

Clicked button (iteration 740/1000) at (335, 59) on .btn.btn-primary
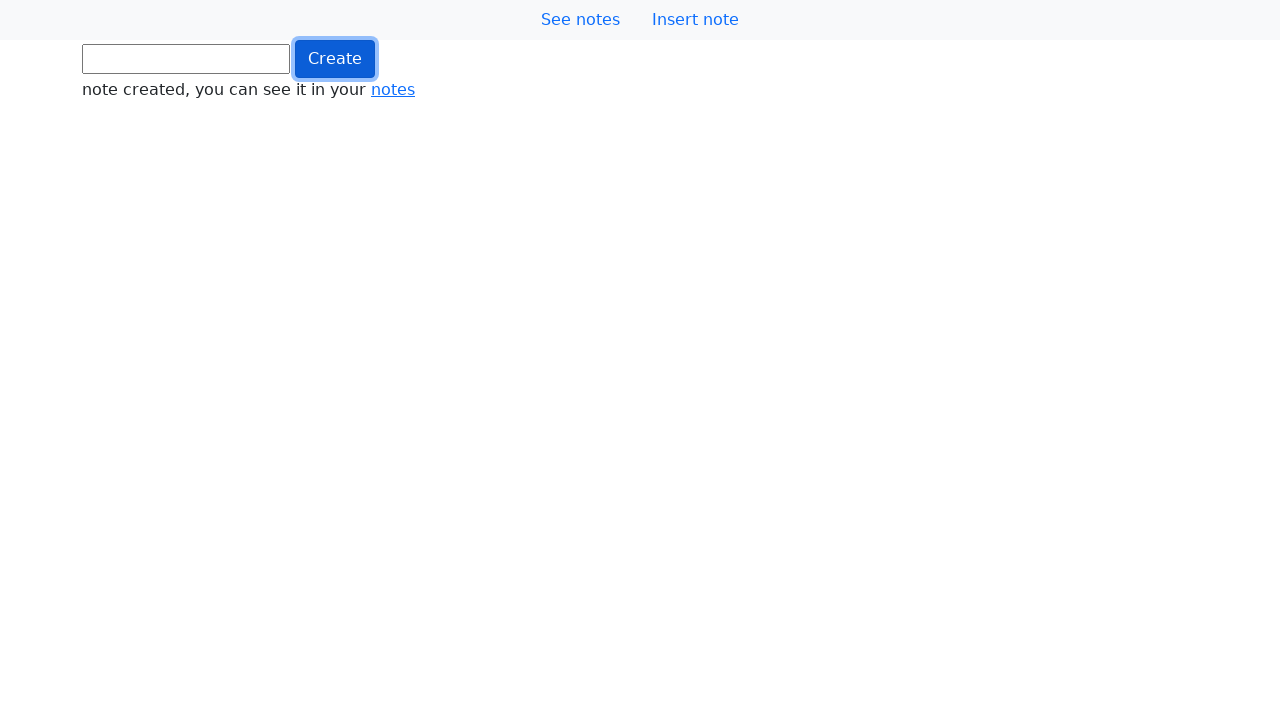

Clicked button (iteration 741/1000) at (335, 59) on .btn.btn-primary
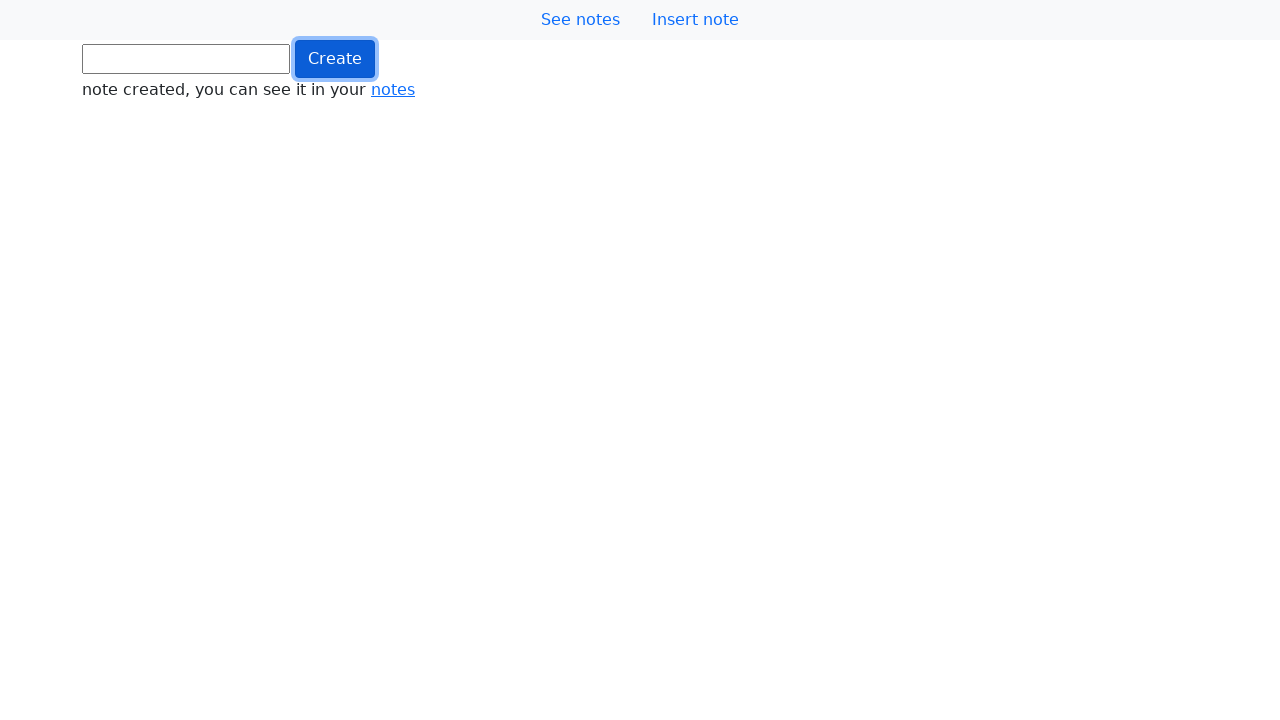

Clicked button (iteration 742/1000) at (335, 59) on .btn.btn-primary
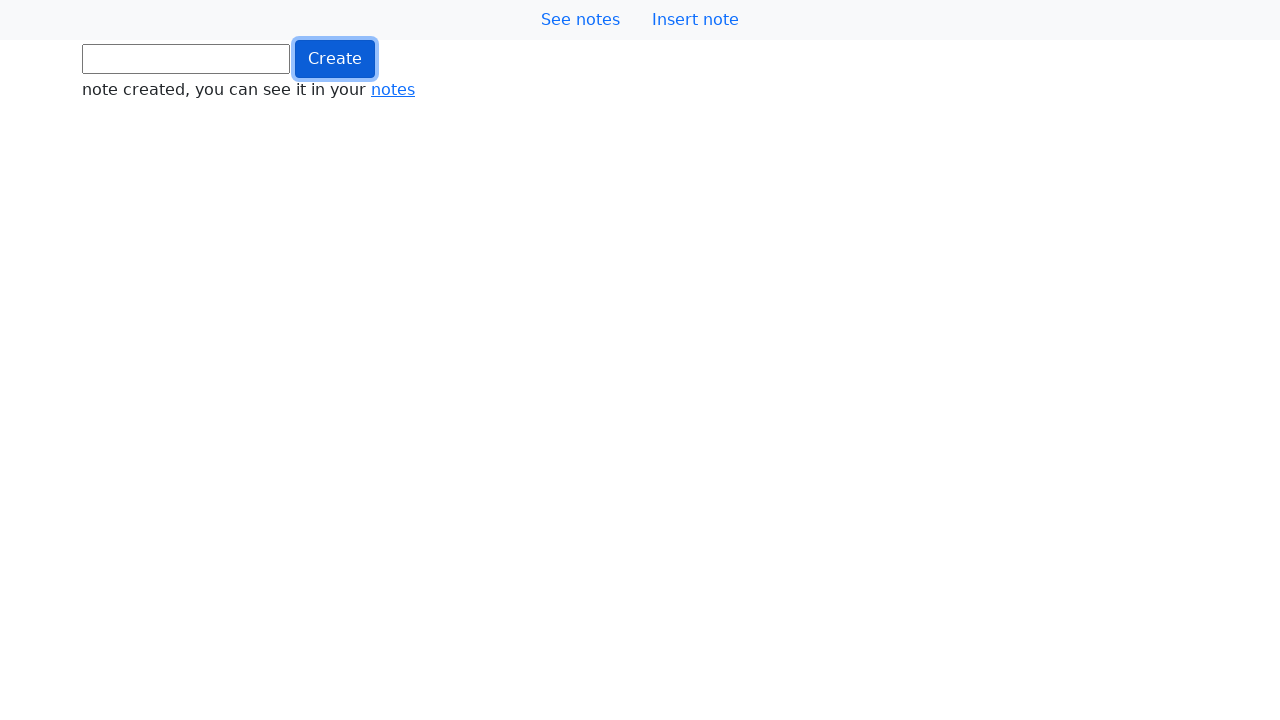

Clicked button (iteration 743/1000) at (335, 59) on .btn.btn-primary
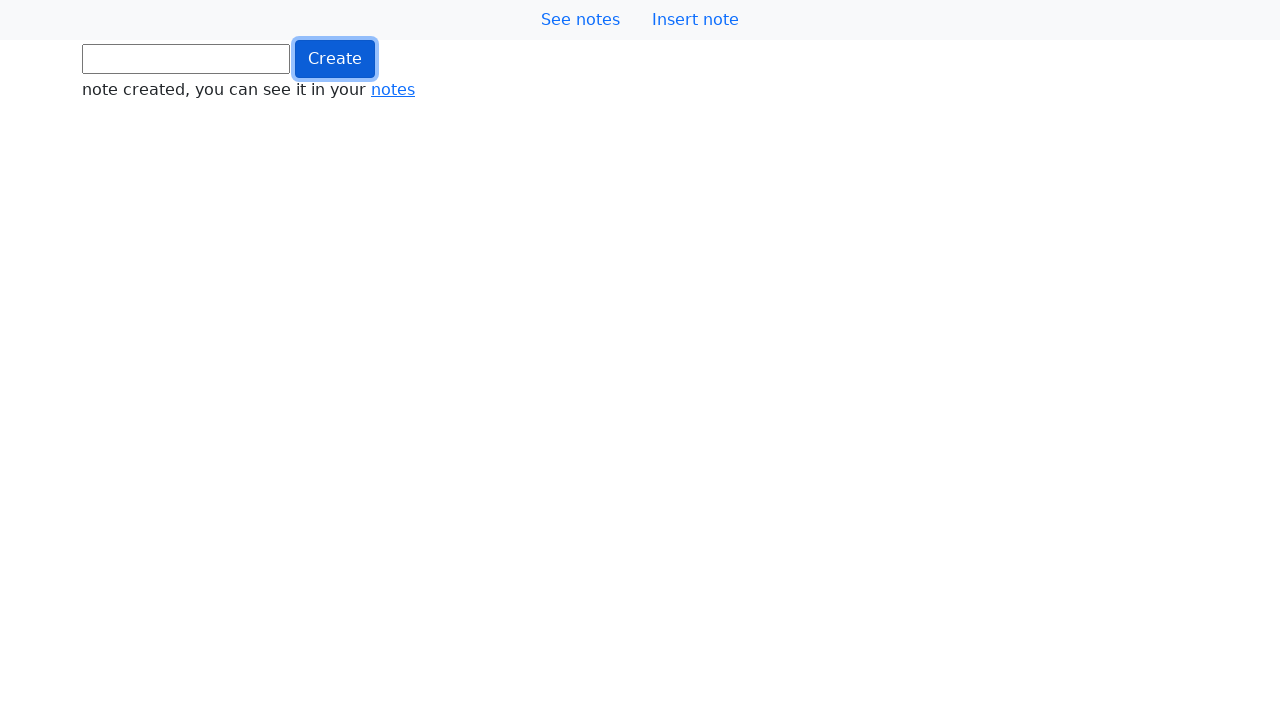

Clicked button (iteration 744/1000) at (335, 59) on .btn.btn-primary
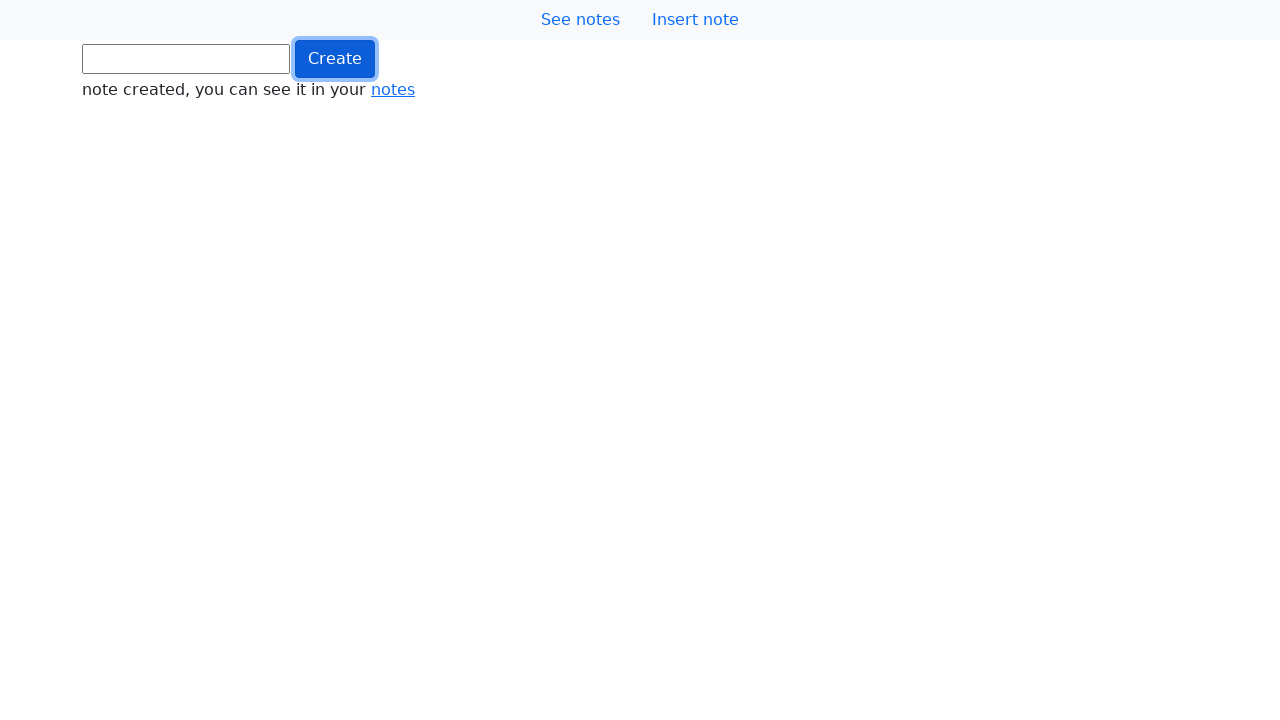

Clicked button (iteration 745/1000) at (335, 59) on .btn.btn-primary
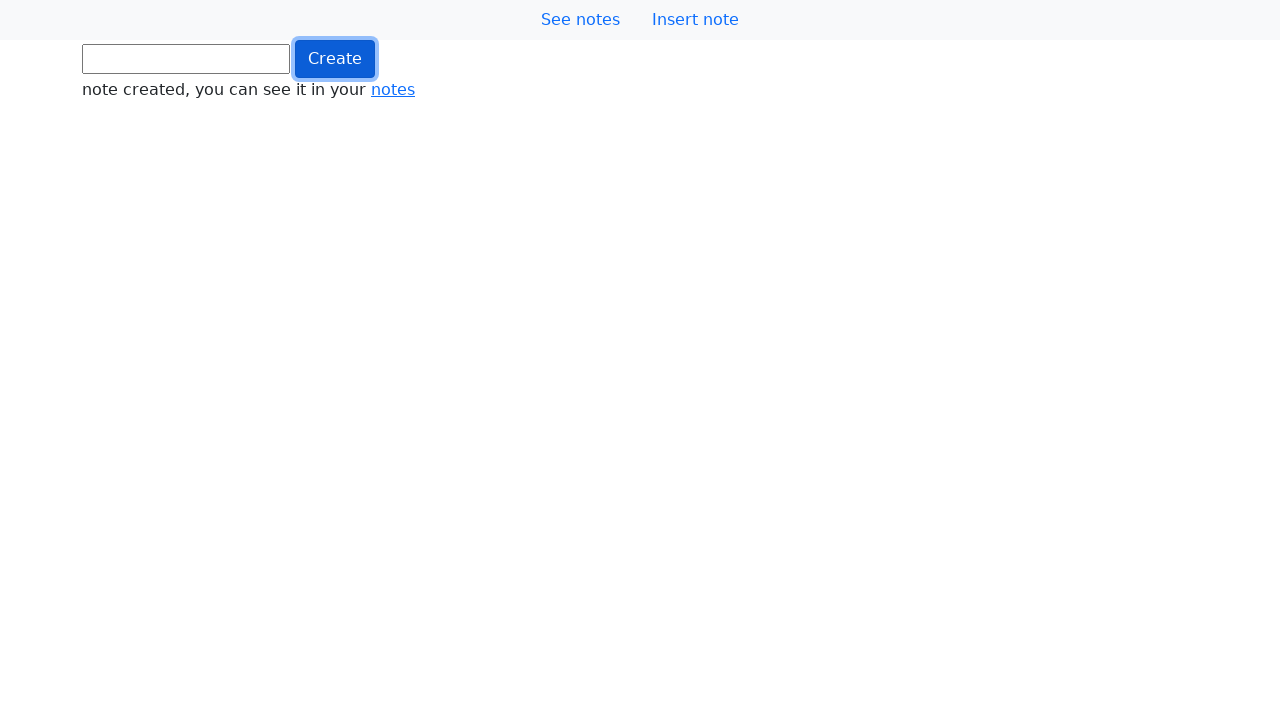

Clicked button (iteration 746/1000) at (335, 59) on .btn.btn-primary
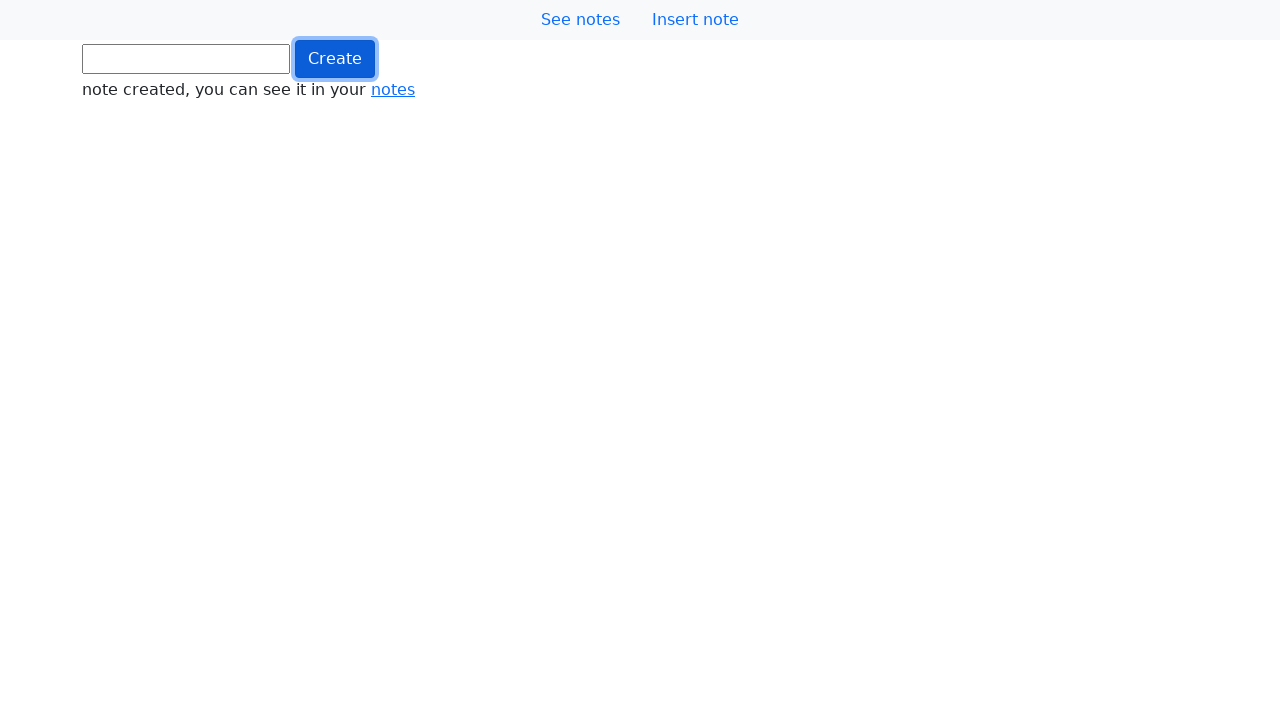

Clicked button (iteration 747/1000) at (335, 59) on .btn.btn-primary
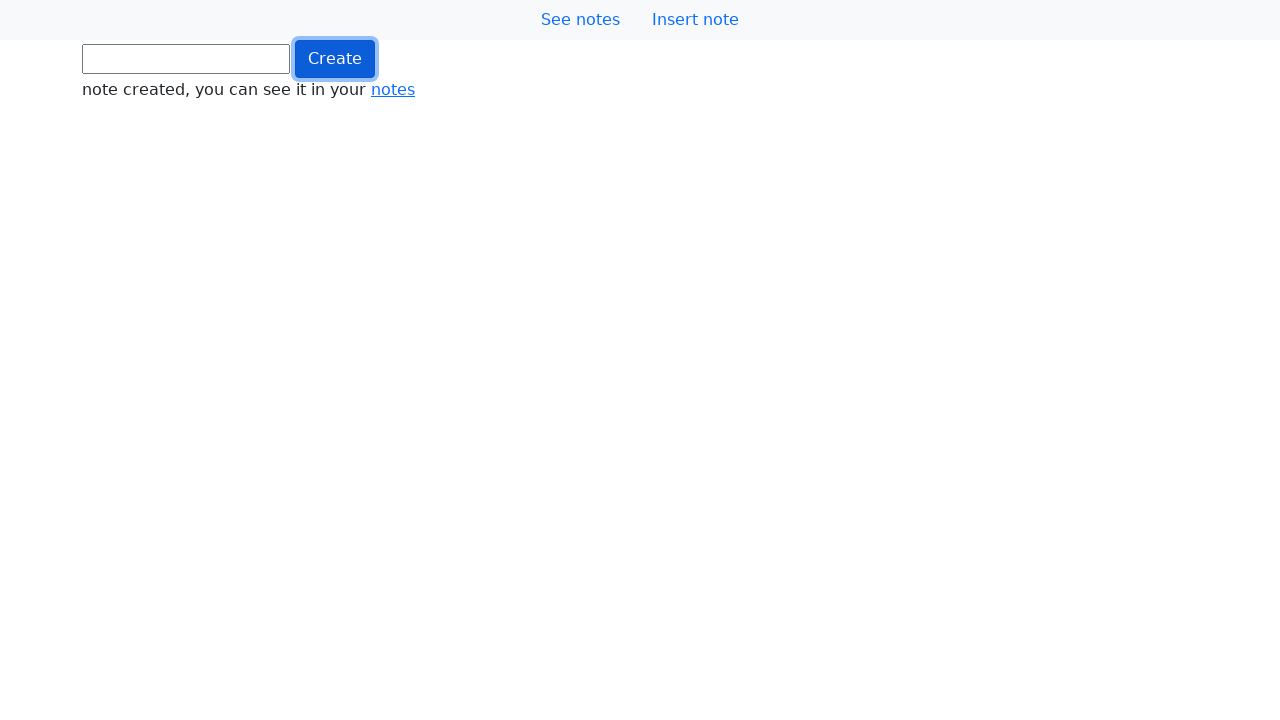

Clicked button (iteration 748/1000) at (335, 59) on .btn.btn-primary
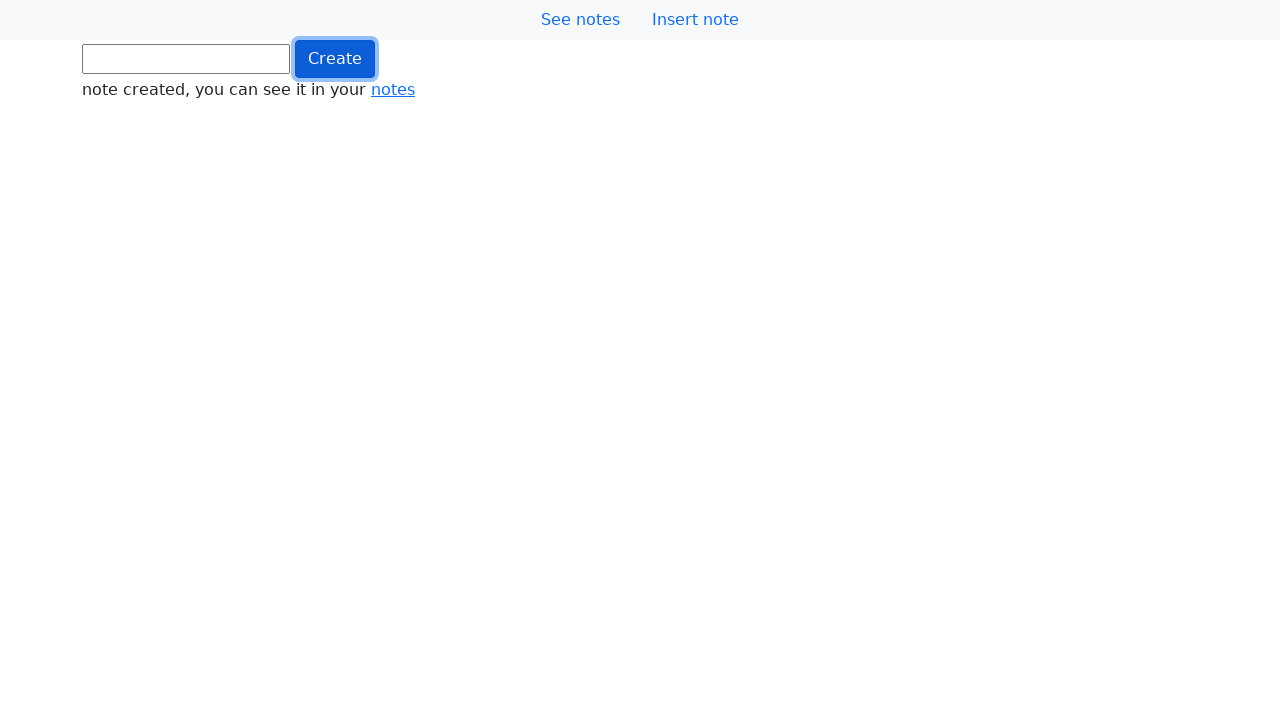

Clicked button (iteration 749/1000) at (335, 59) on .btn.btn-primary
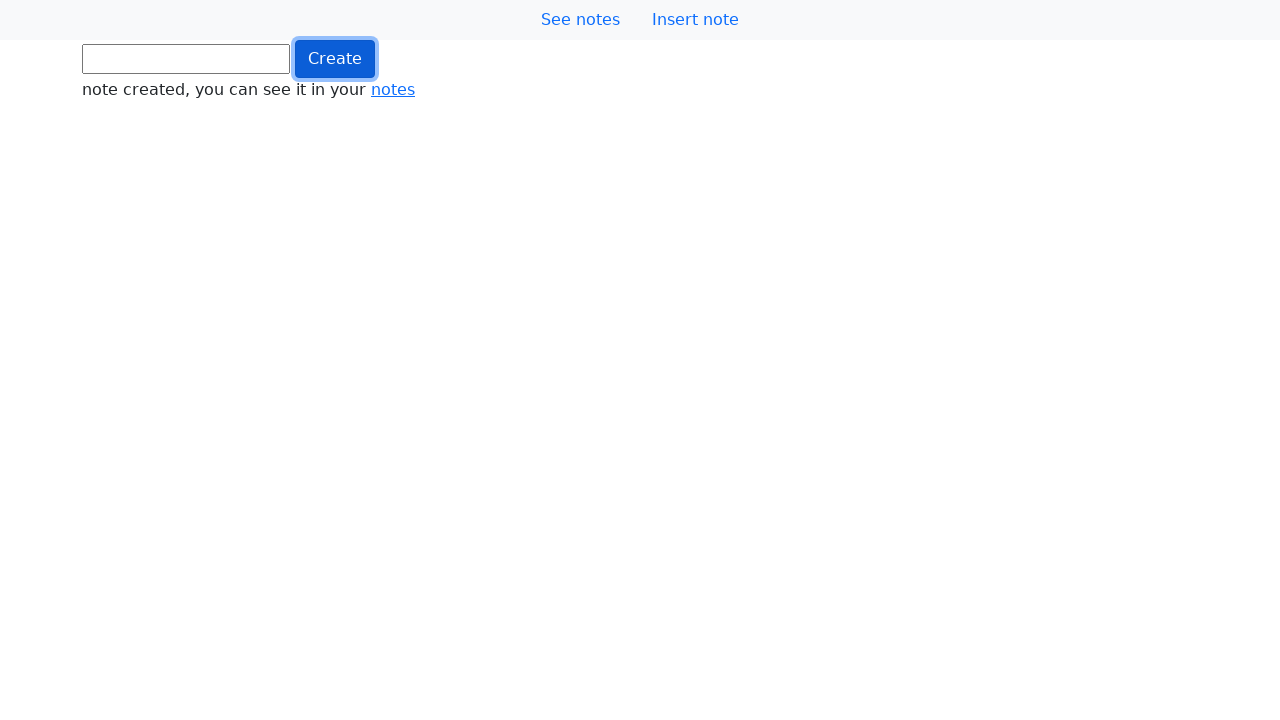

Clicked button (iteration 750/1000) at (335, 59) on .btn.btn-primary
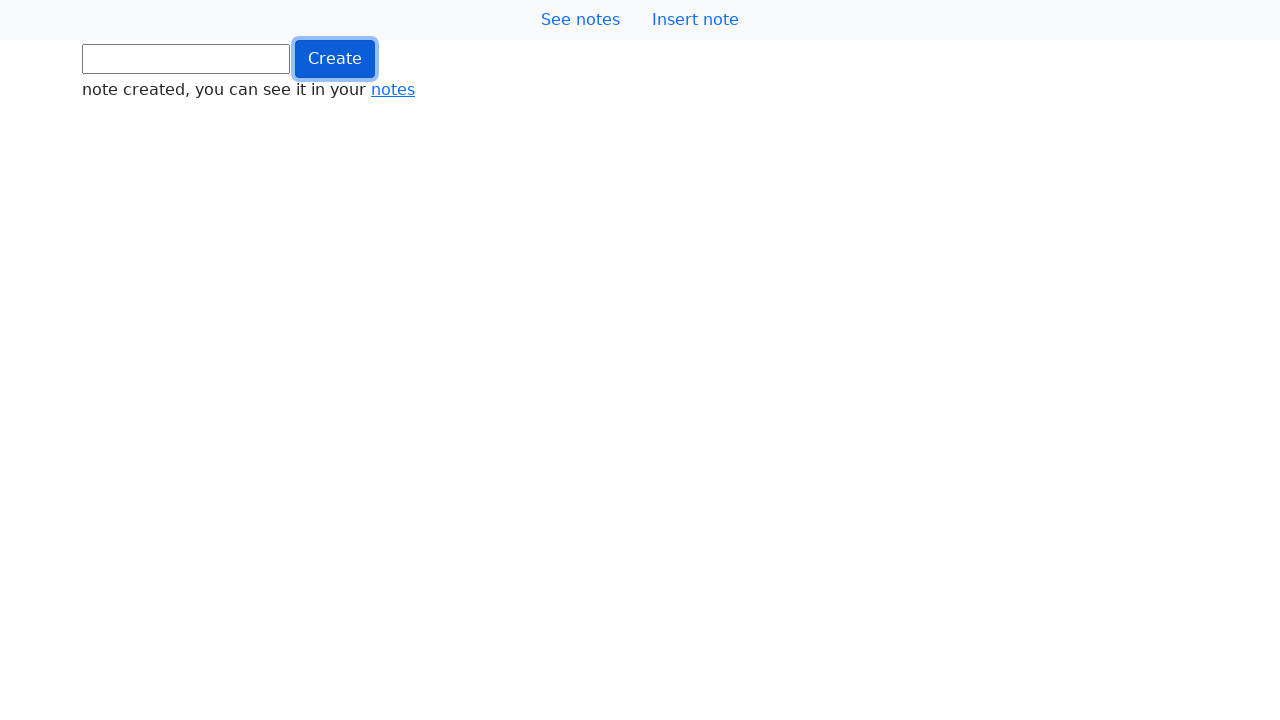

Clicked button (iteration 751/1000) at (335, 59) on .btn.btn-primary
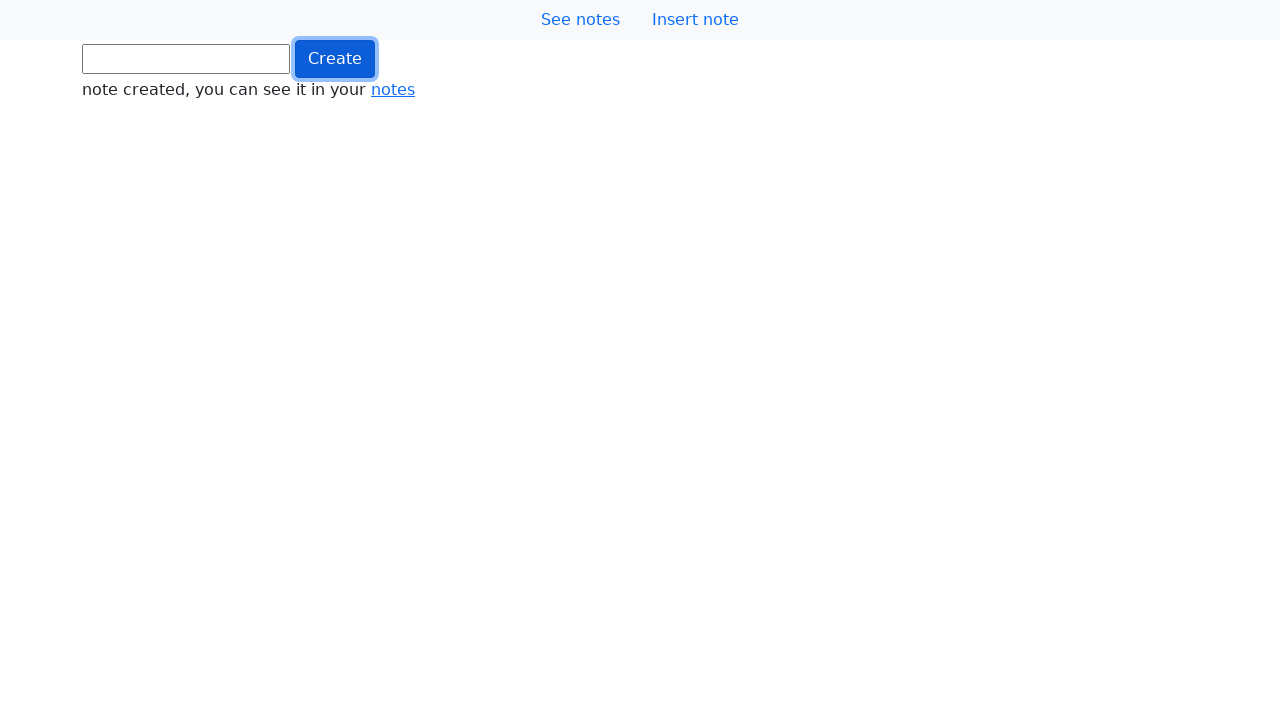

Clicked button (iteration 752/1000) at (335, 59) on .btn.btn-primary
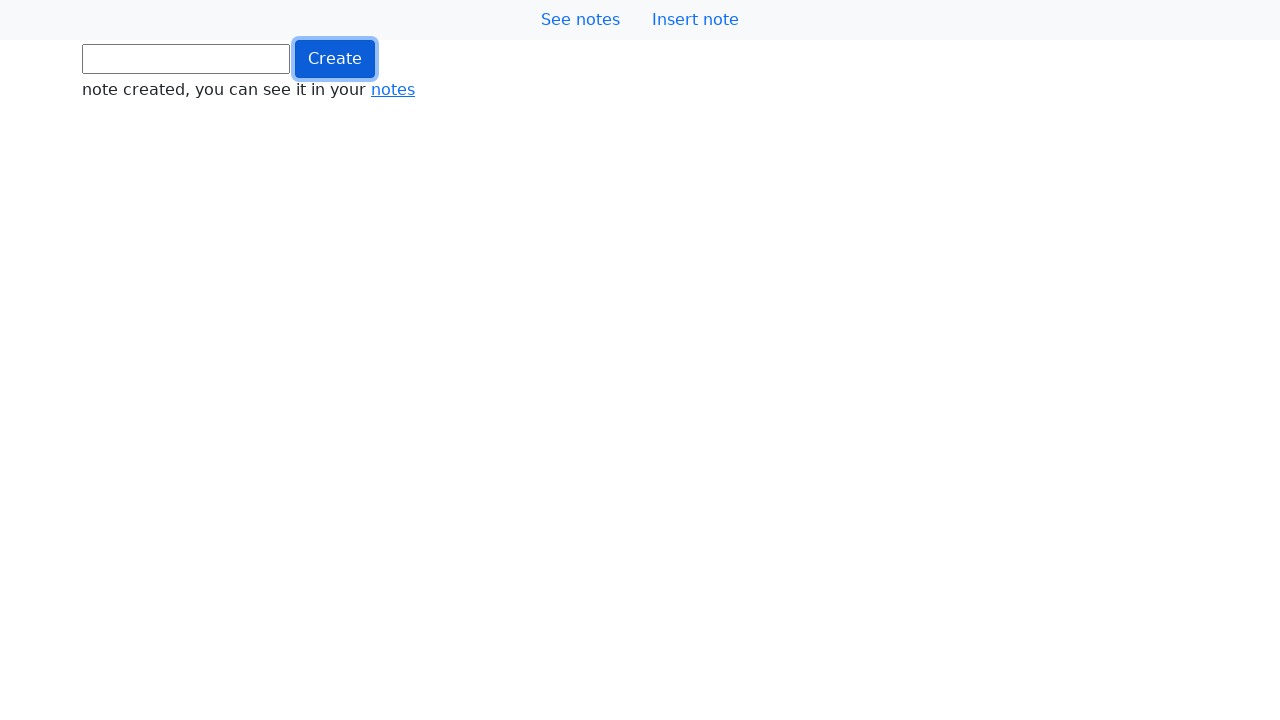

Clicked button (iteration 753/1000) at (335, 59) on .btn.btn-primary
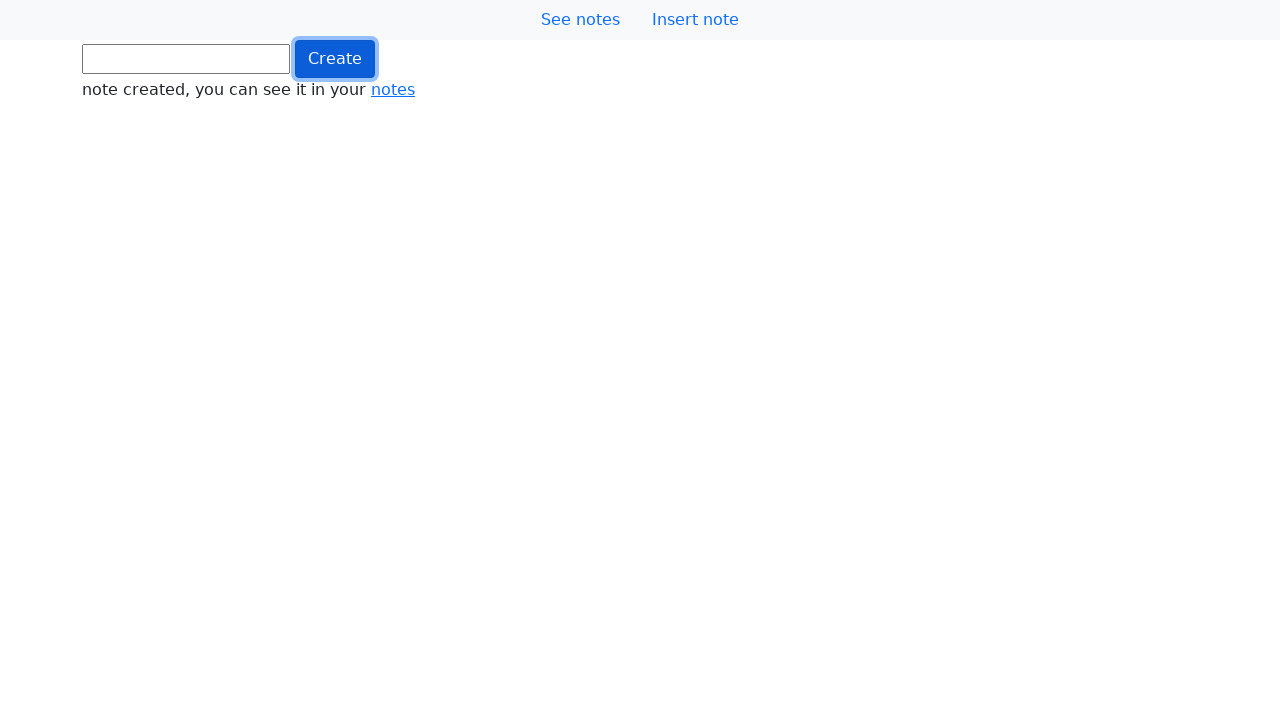

Clicked button (iteration 754/1000) at (335, 59) on .btn.btn-primary
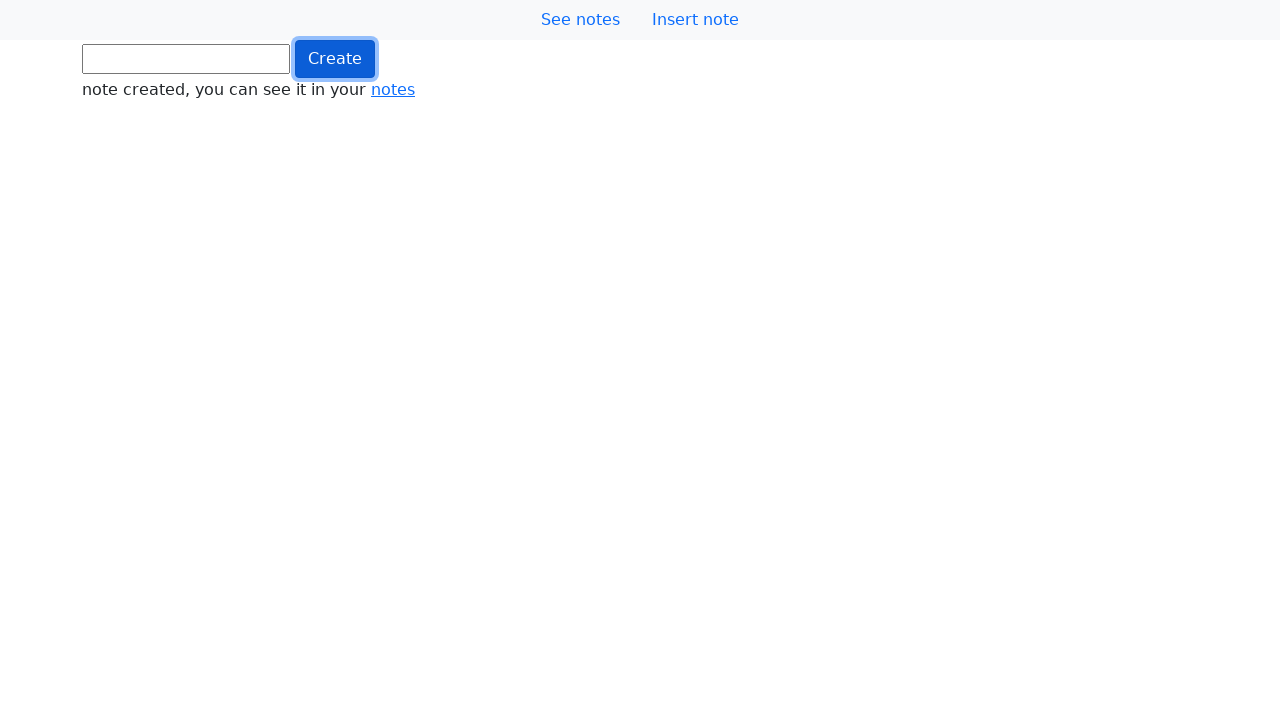

Clicked button (iteration 755/1000) at (335, 59) on .btn.btn-primary
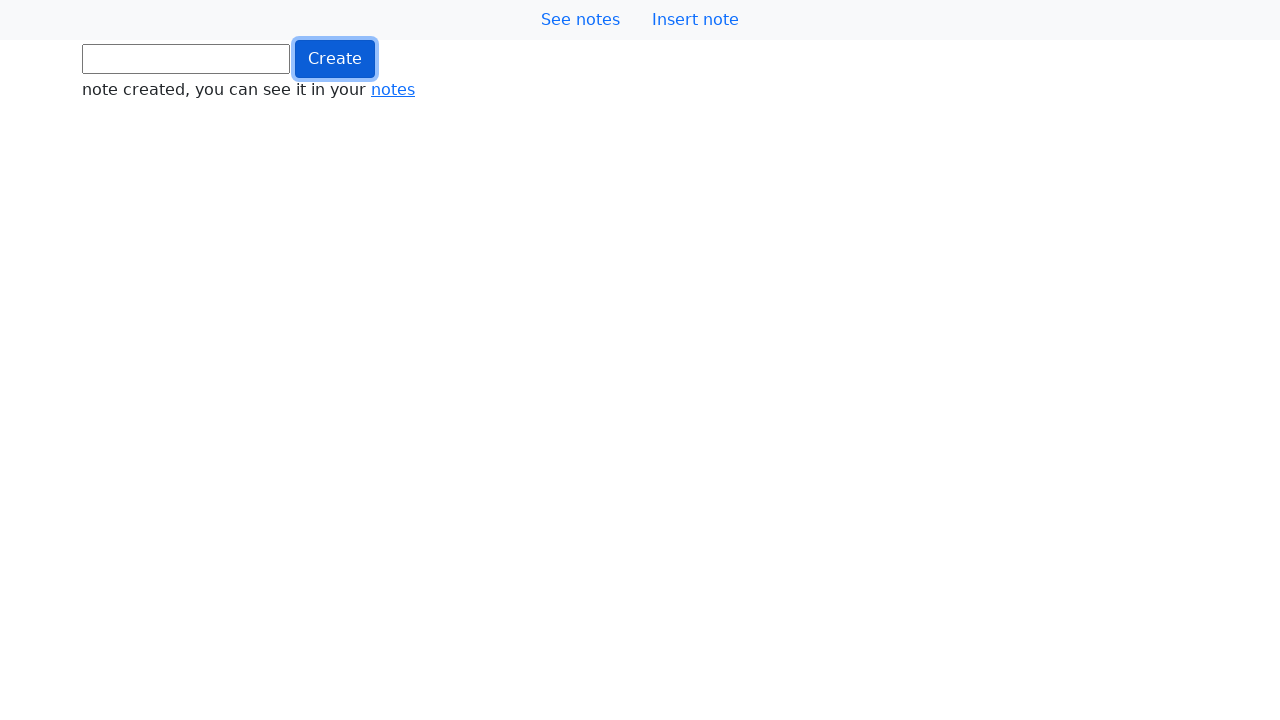

Clicked button (iteration 756/1000) at (335, 59) on .btn.btn-primary
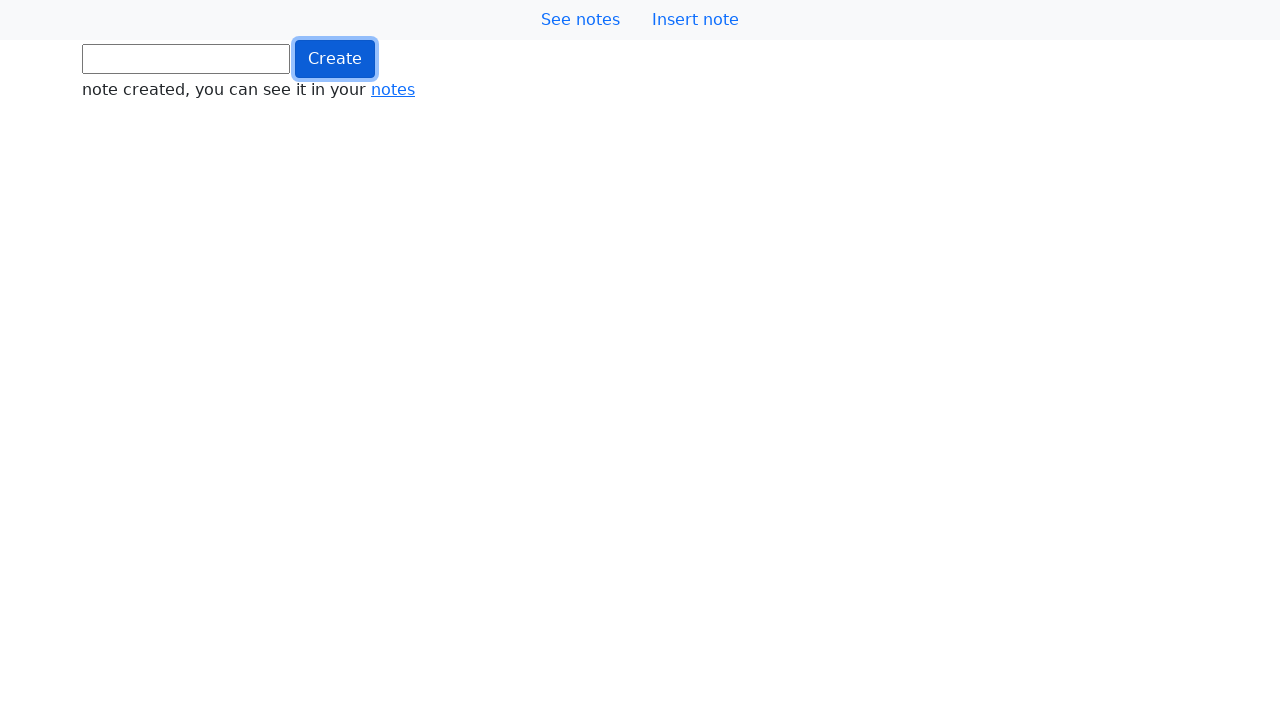

Clicked button (iteration 757/1000) at (335, 59) on .btn.btn-primary
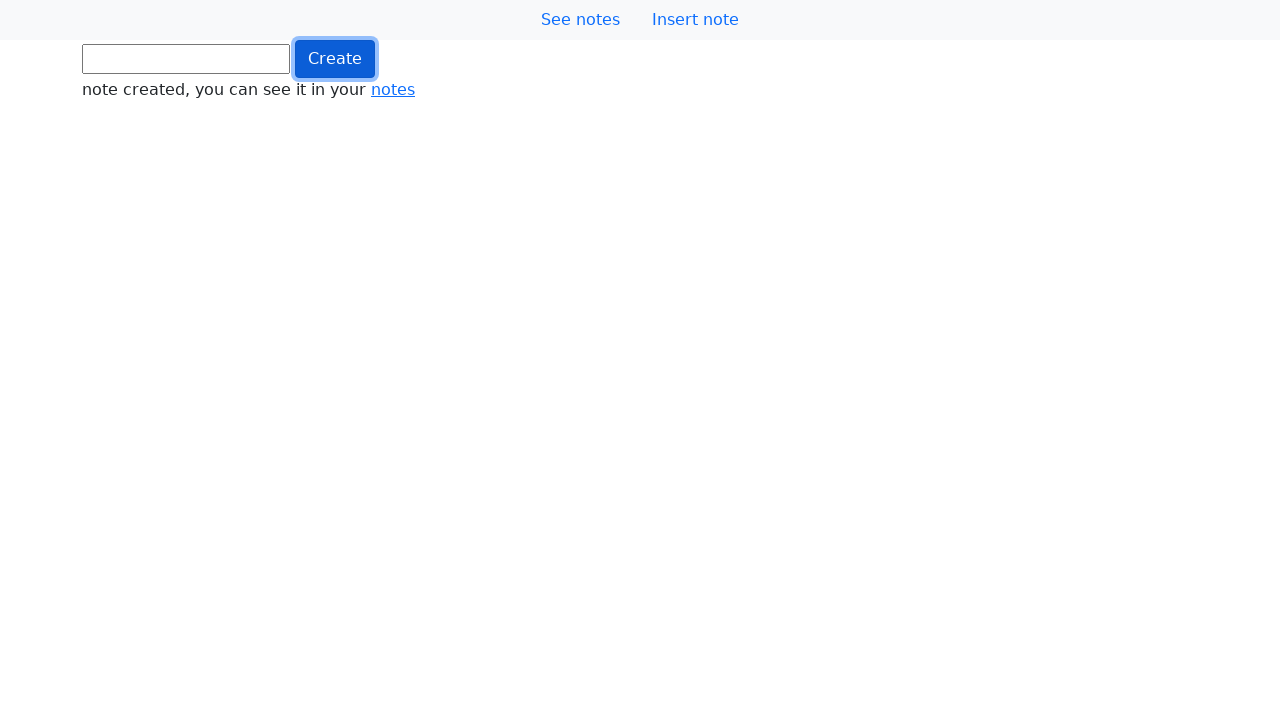

Clicked button (iteration 758/1000) at (335, 59) on .btn.btn-primary
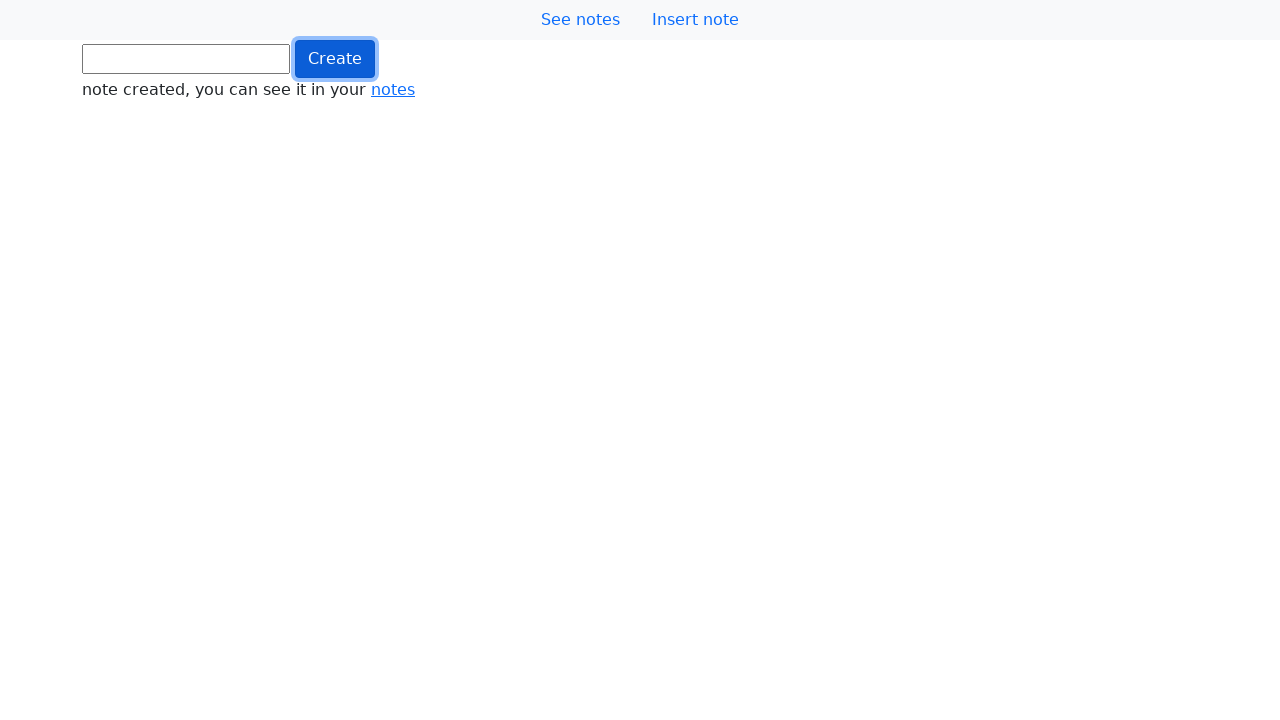

Clicked button (iteration 759/1000) at (335, 59) on .btn.btn-primary
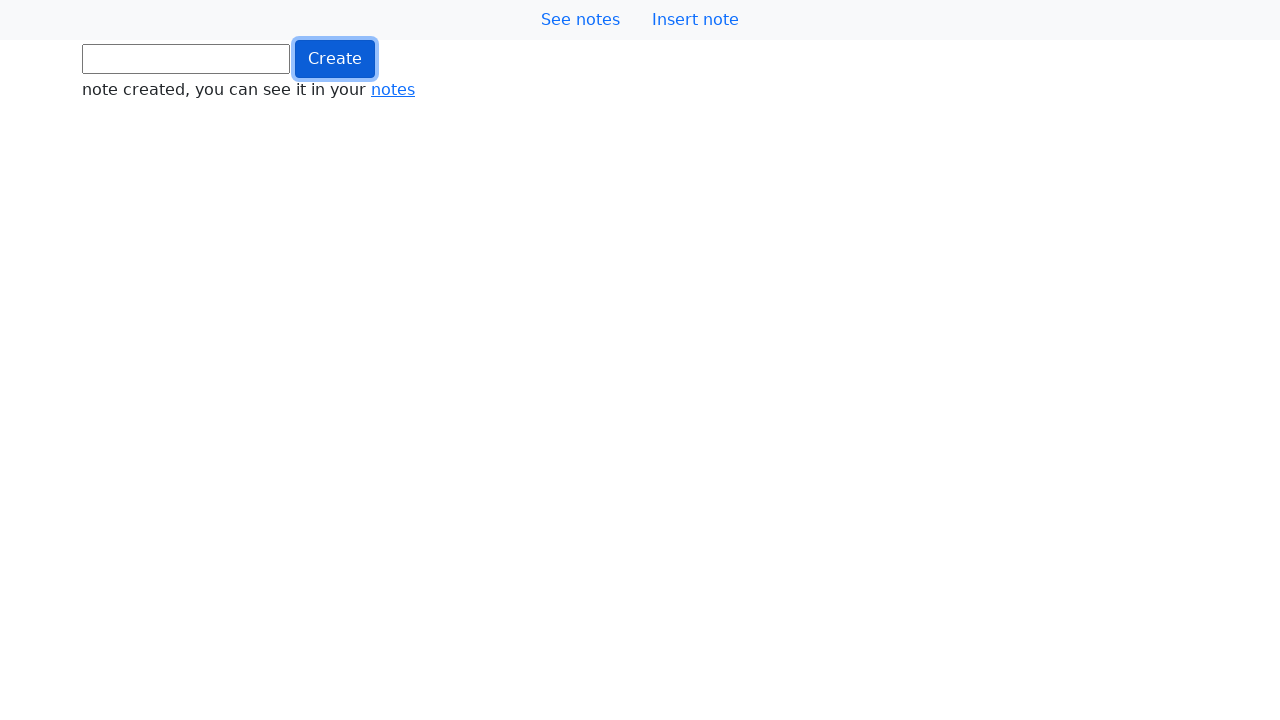

Clicked button (iteration 760/1000) at (335, 59) on .btn.btn-primary
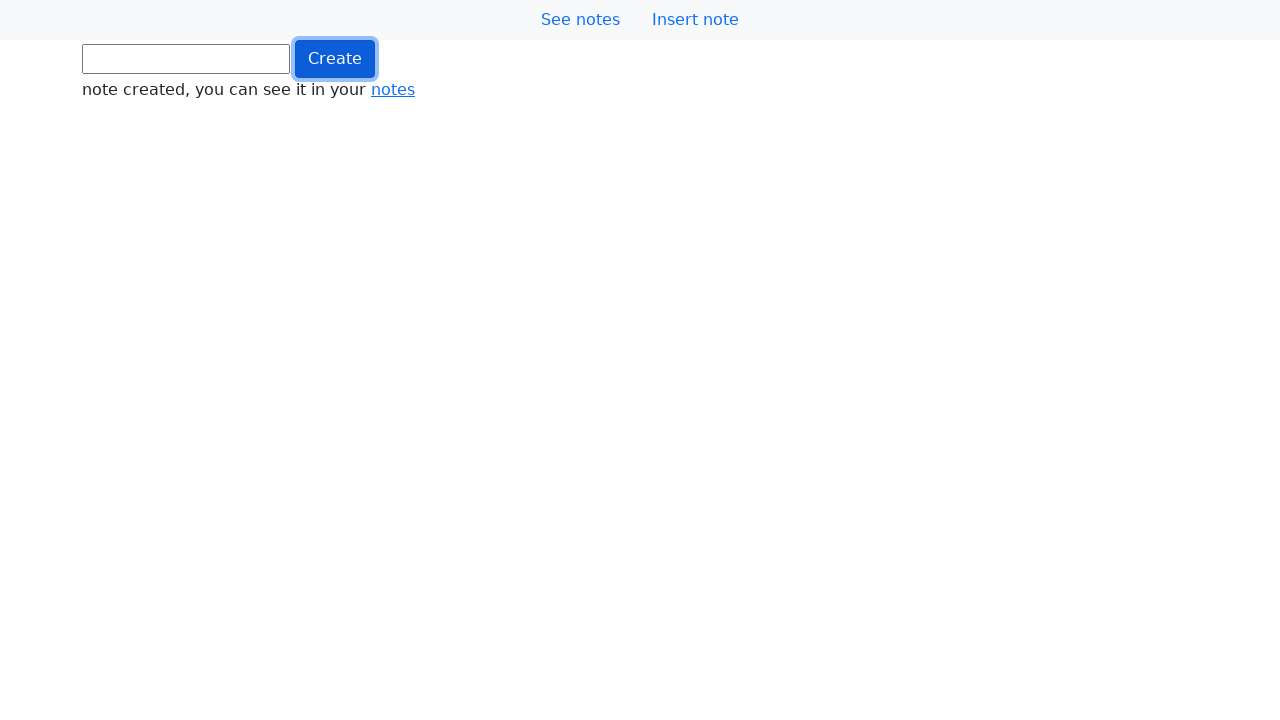

Clicked button (iteration 761/1000) at (335, 59) on .btn.btn-primary
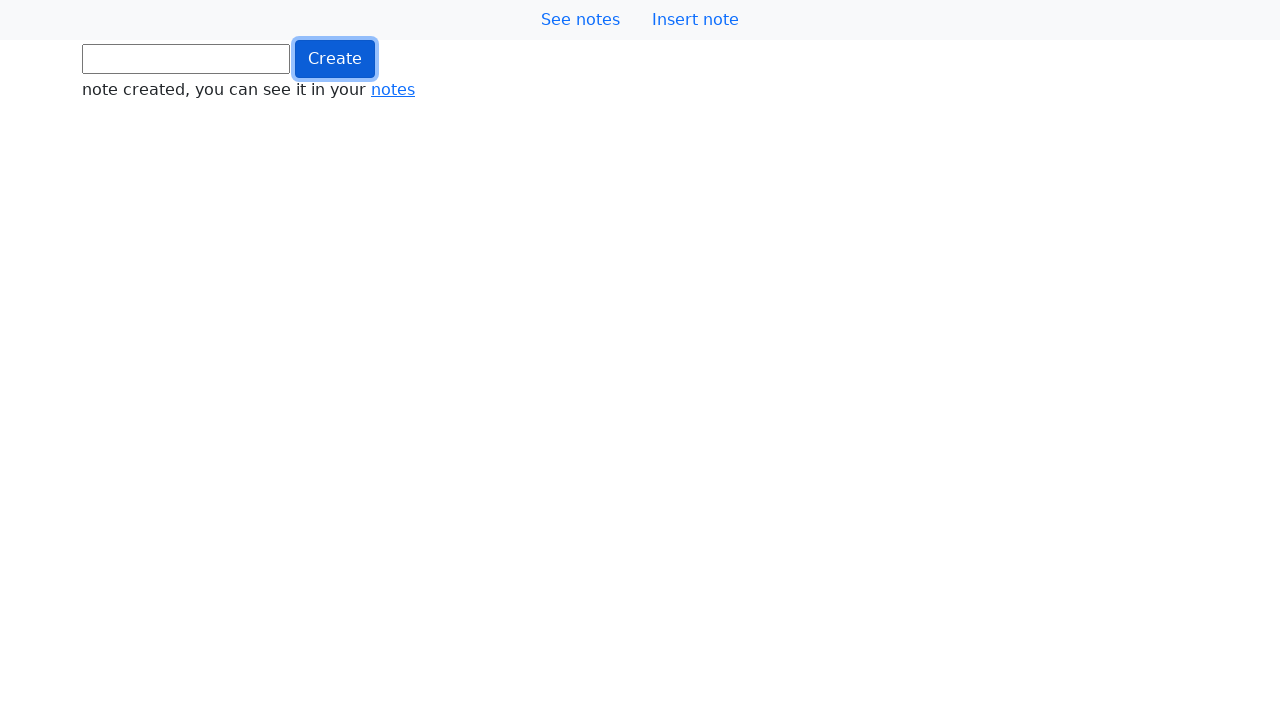

Clicked button (iteration 762/1000) at (335, 59) on .btn.btn-primary
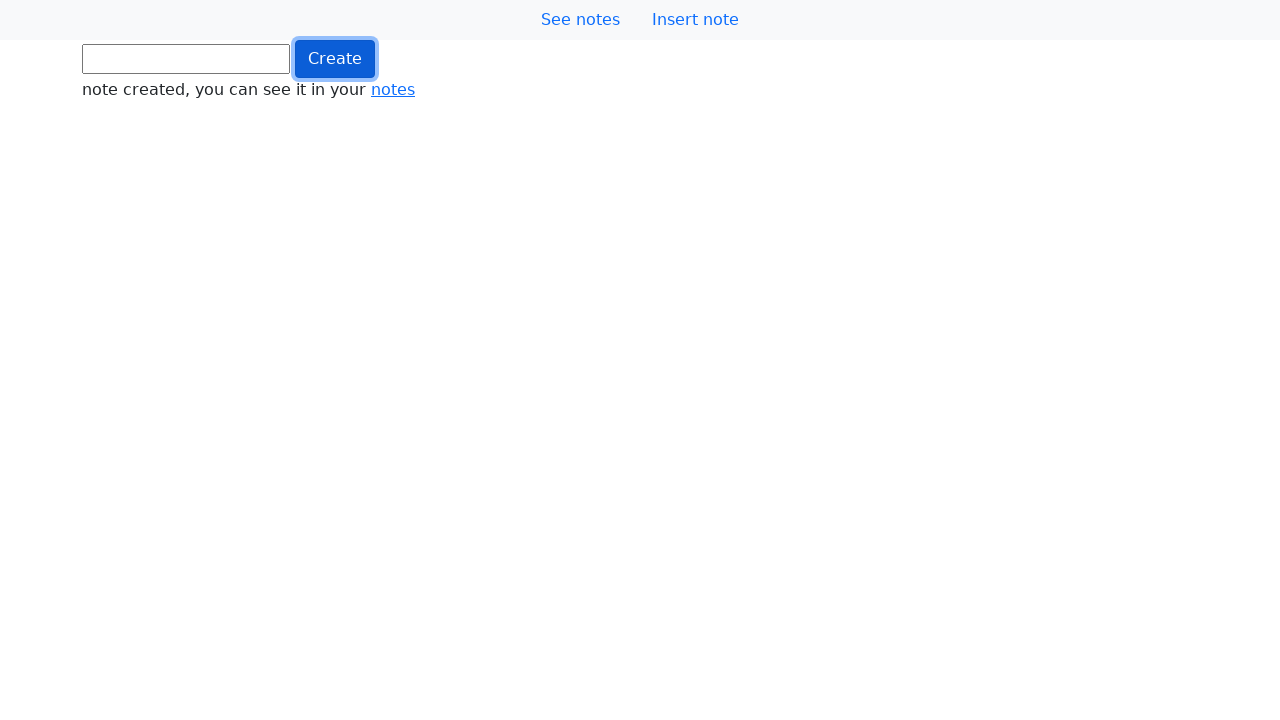

Clicked button (iteration 763/1000) at (335, 59) on .btn.btn-primary
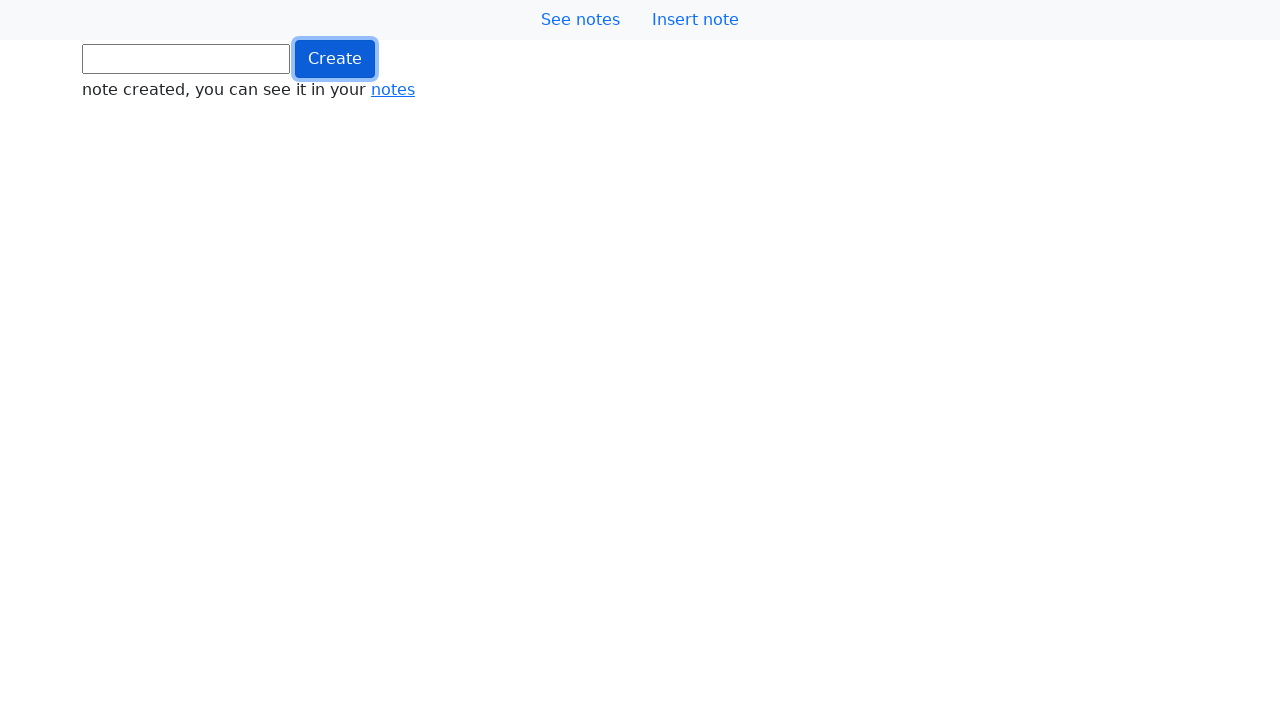

Clicked button (iteration 764/1000) at (335, 59) on .btn.btn-primary
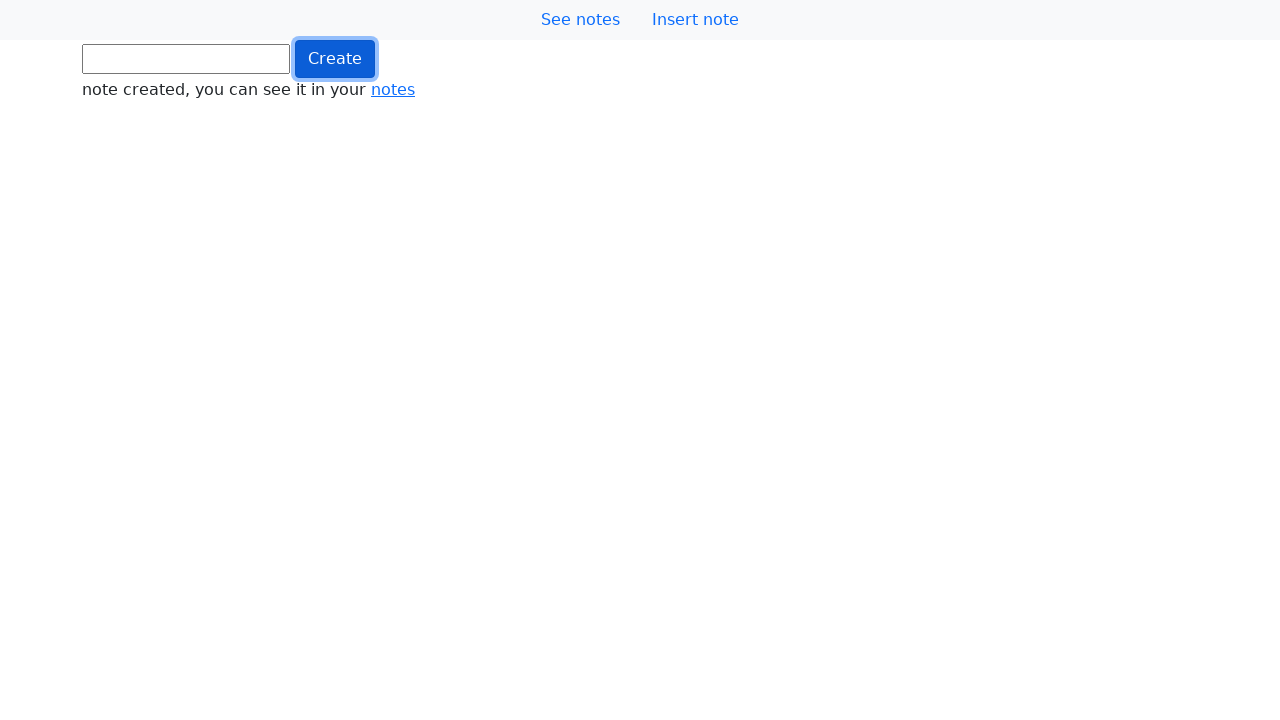

Clicked button (iteration 765/1000) at (335, 59) on .btn.btn-primary
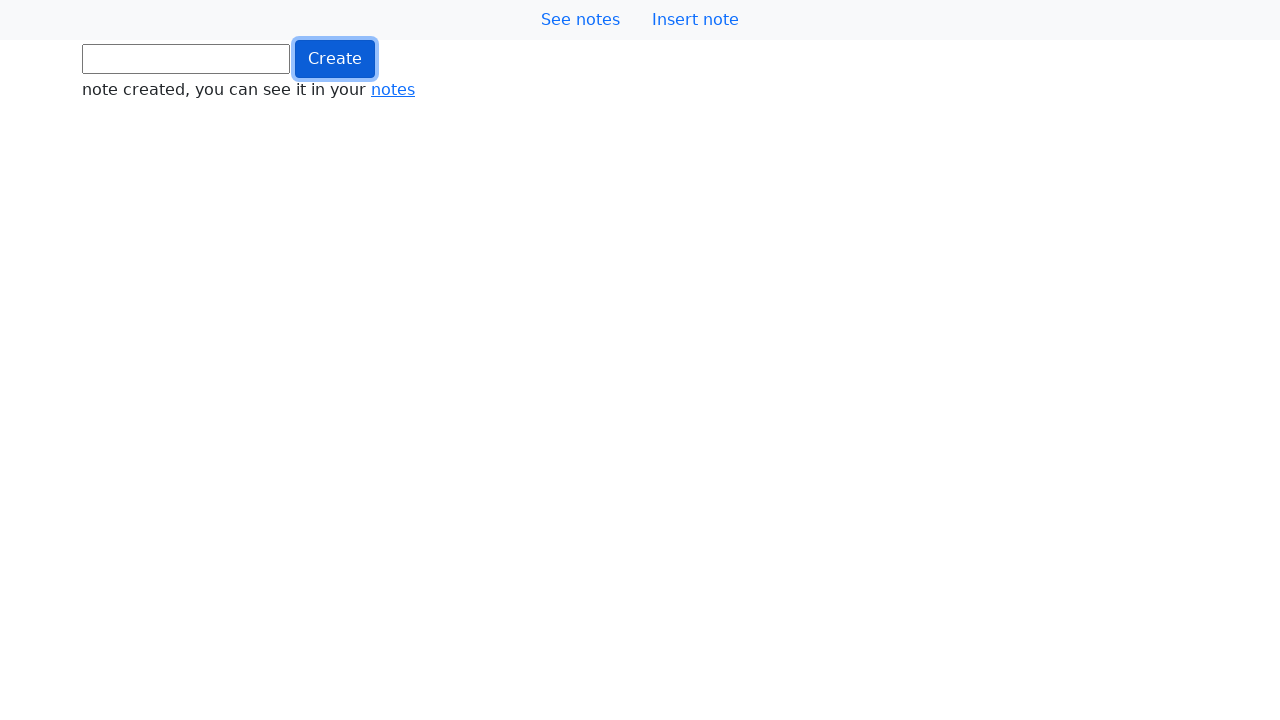

Clicked button (iteration 766/1000) at (335, 59) on .btn.btn-primary
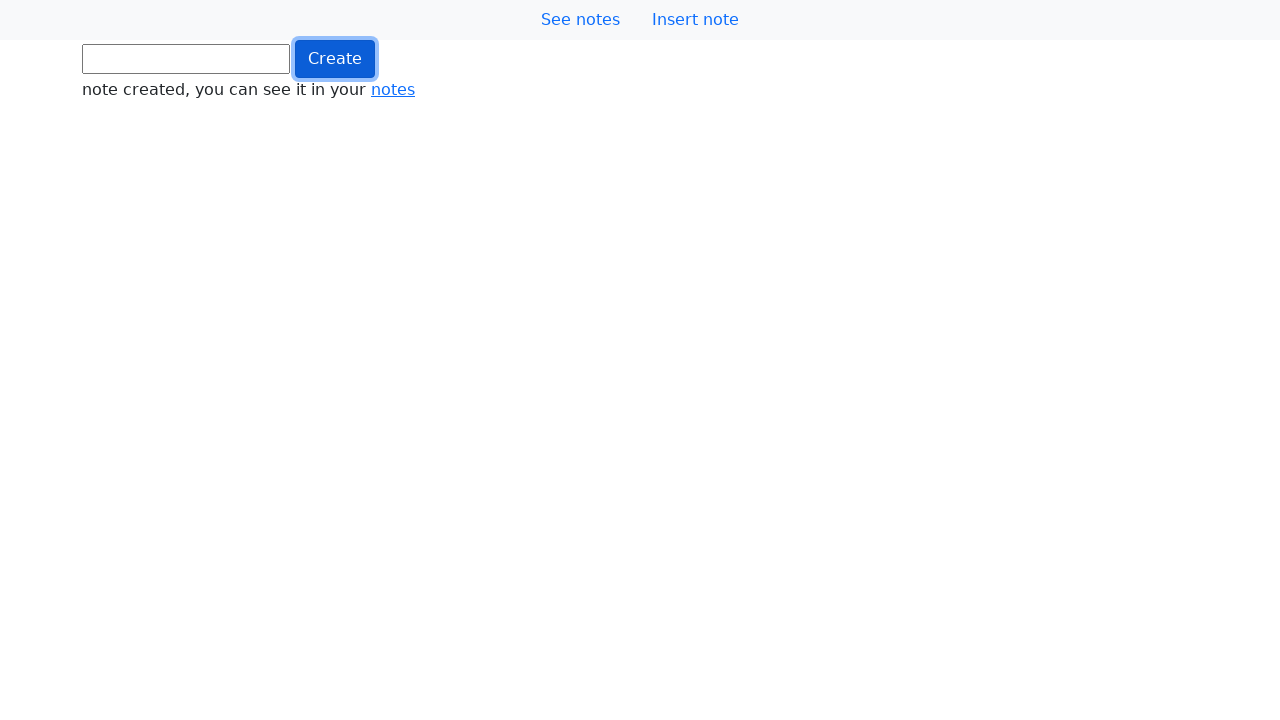

Clicked button (iteration 767/1000) at (335, 59) on .btn.btn-primary
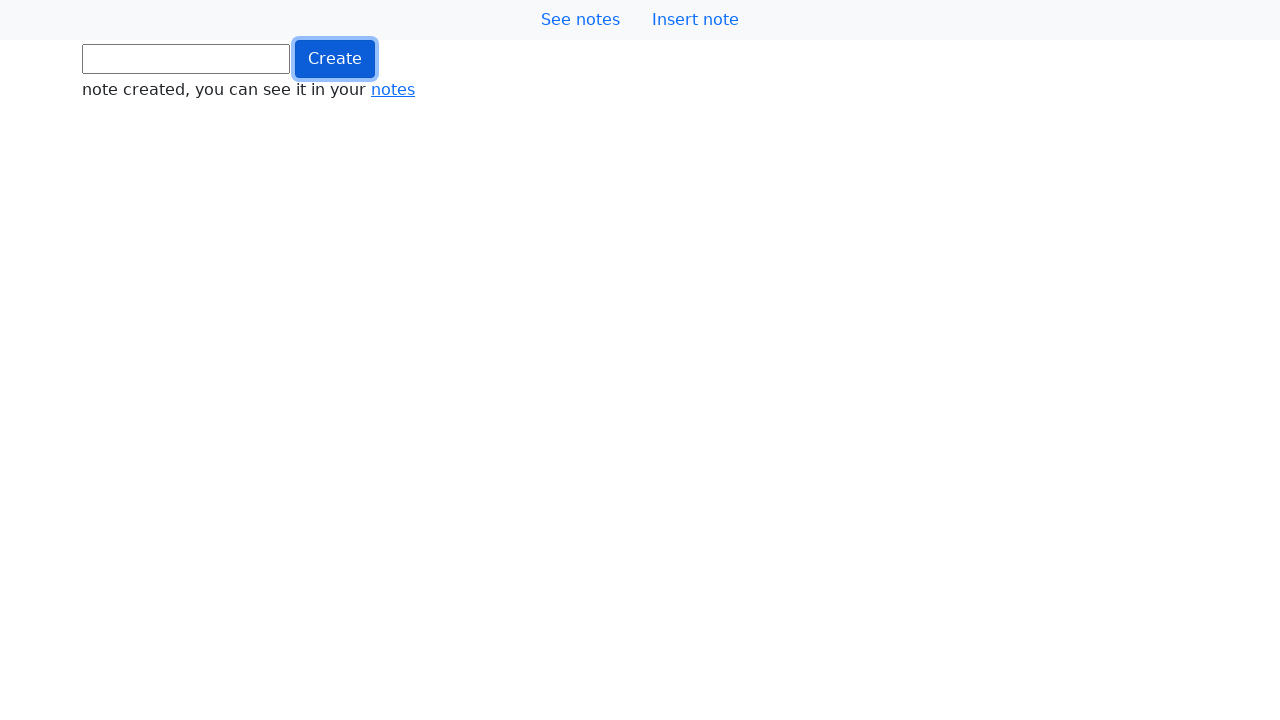

Clicked button (iteration 768/1000) at (335, 59) on .btn.btn-primary
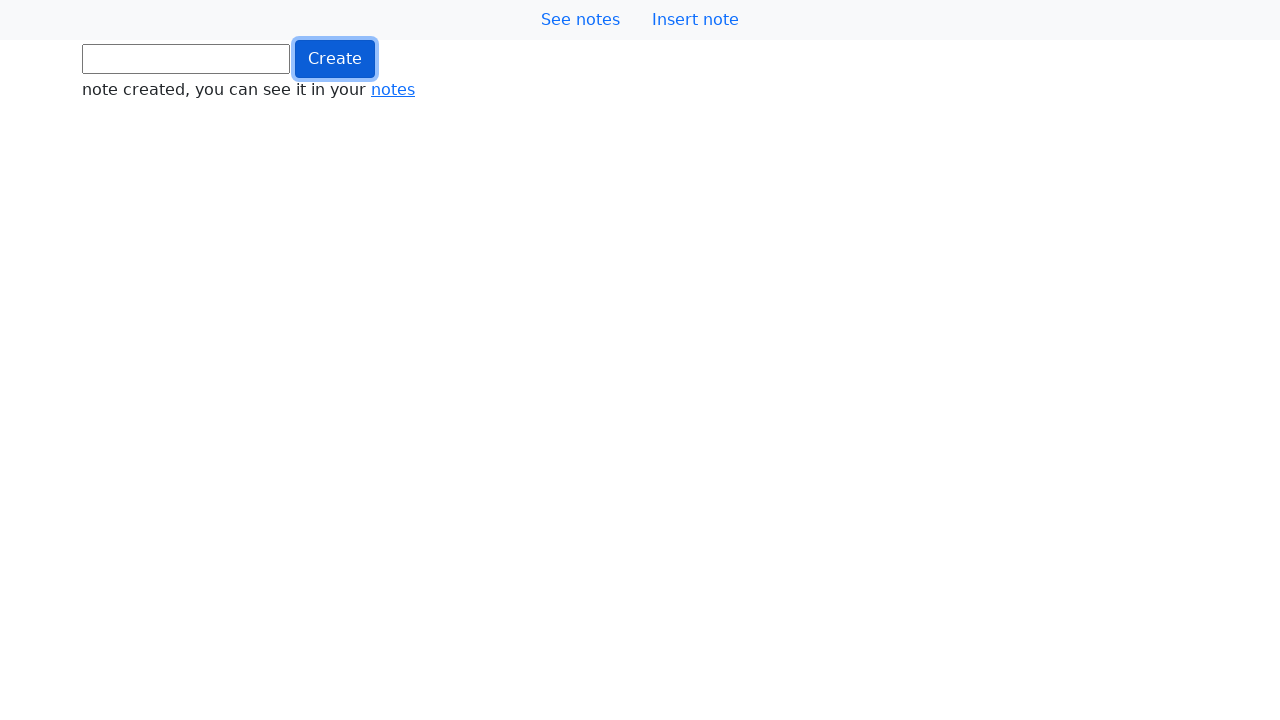

Clicked button (iteration 769/1000) at (335, 59) on .btn.btn-primary
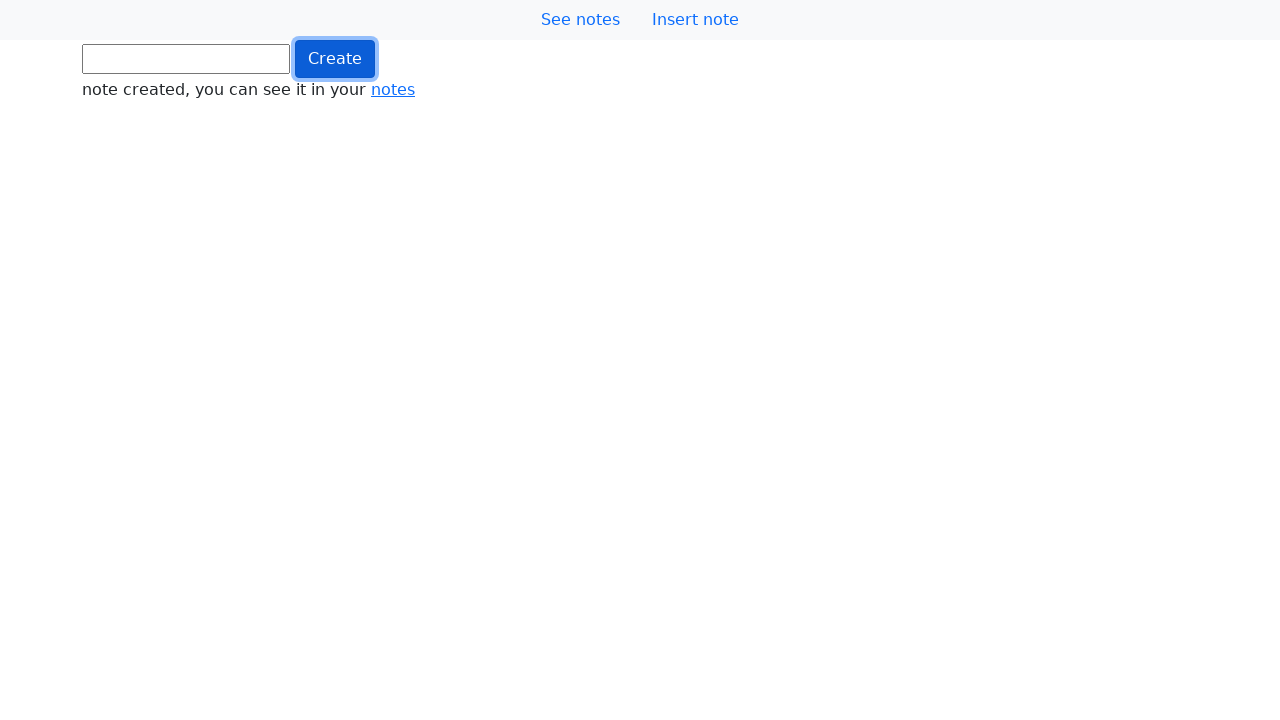

Clicked button (iteration 770/1000) at (335, 59) on .btn.btn-primary
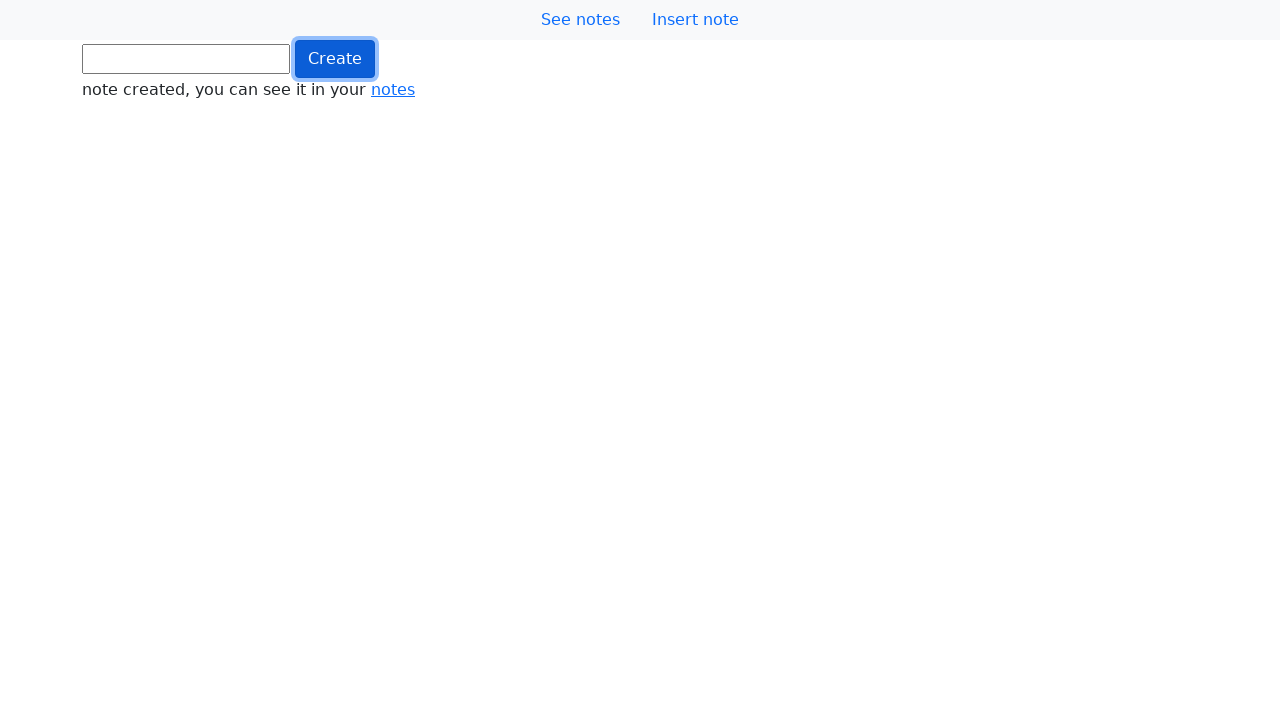

Clicked button (iteration 771/1000) at (335, 59) on .btn.btn-primary
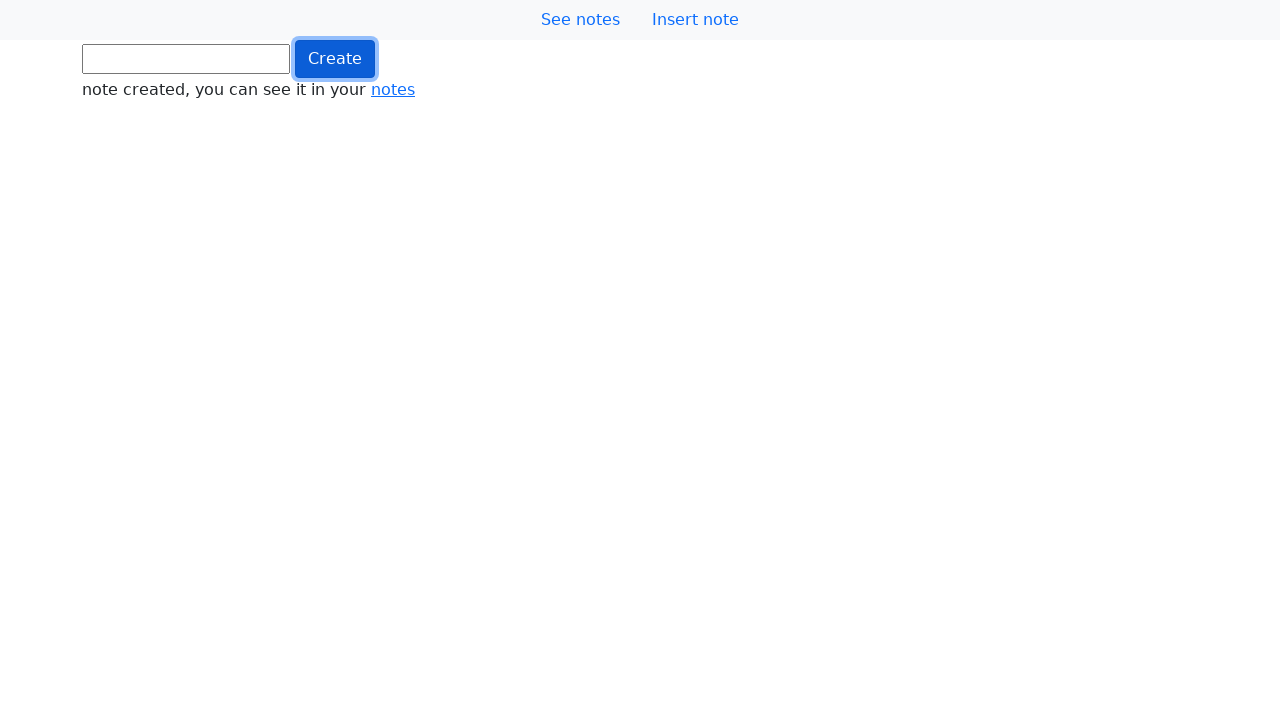

Clicked button (iteration 772/1000) at (335, 59) on .btn.btn-primary
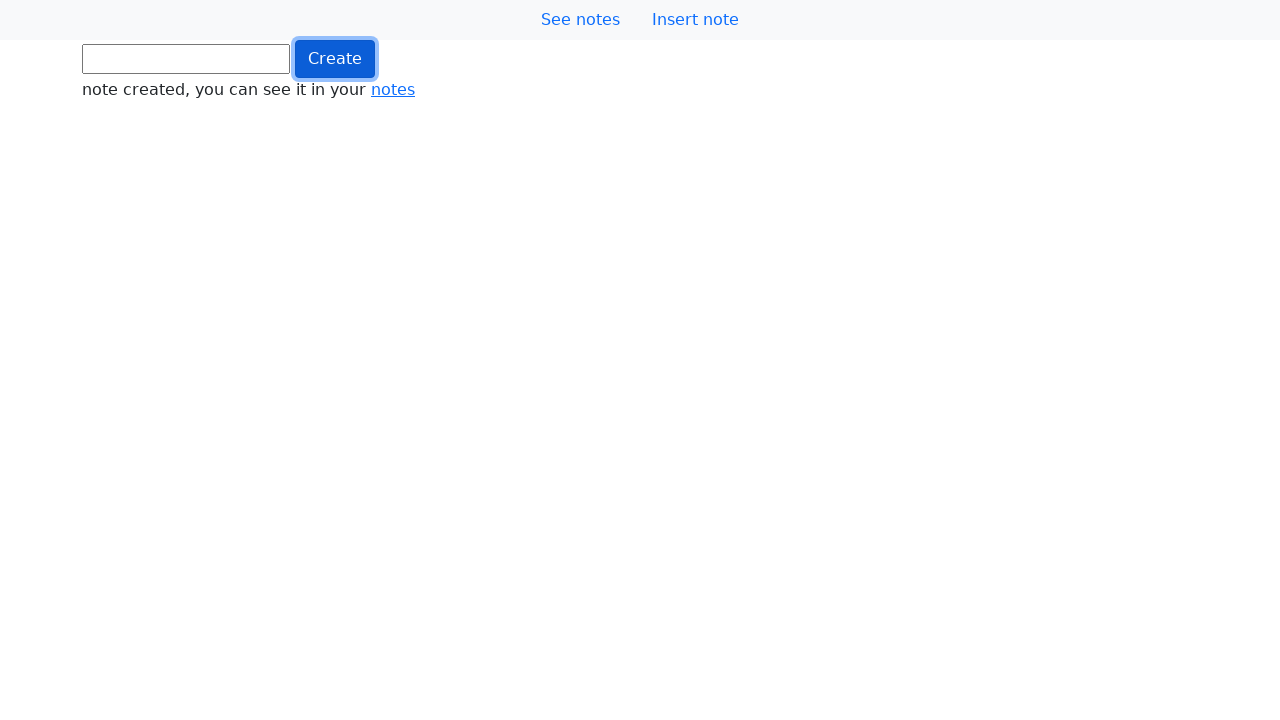

Clicked button (iteration 773/1000) at (335, 59) on .btn.btn-primary
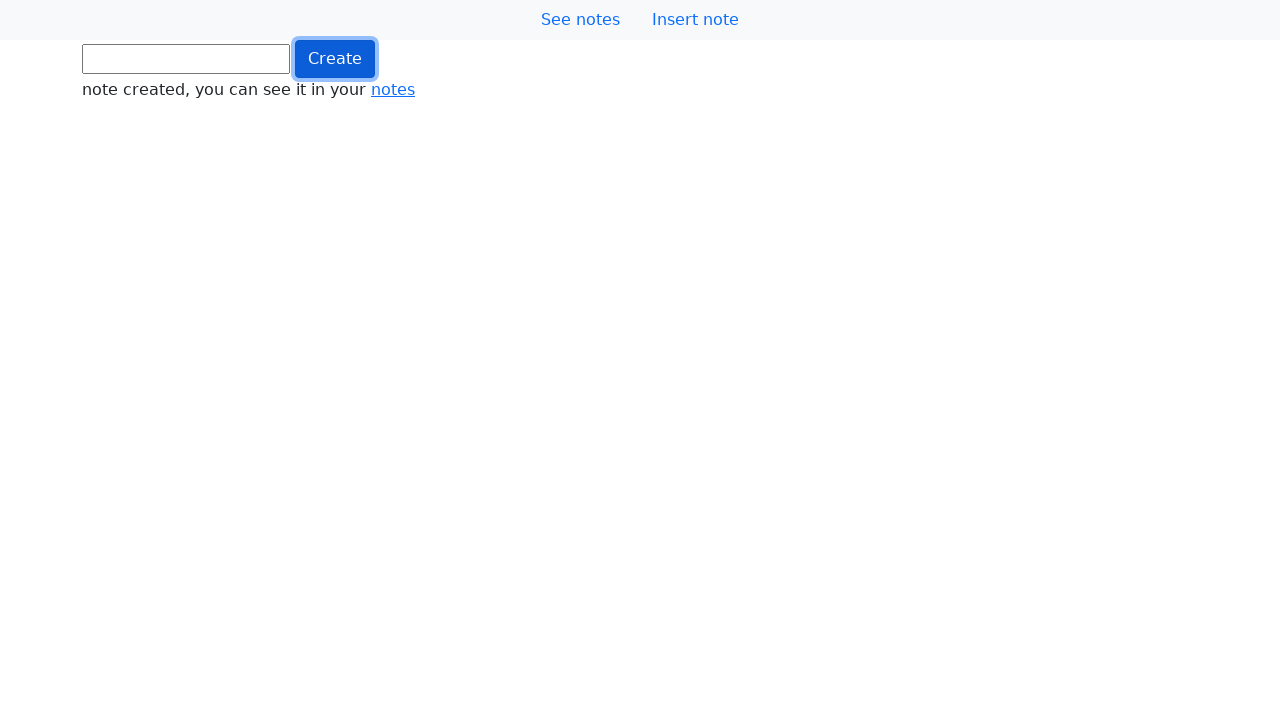

Clicked button (iteration 774/1000) at (335, 59) on .btn.btn-primary
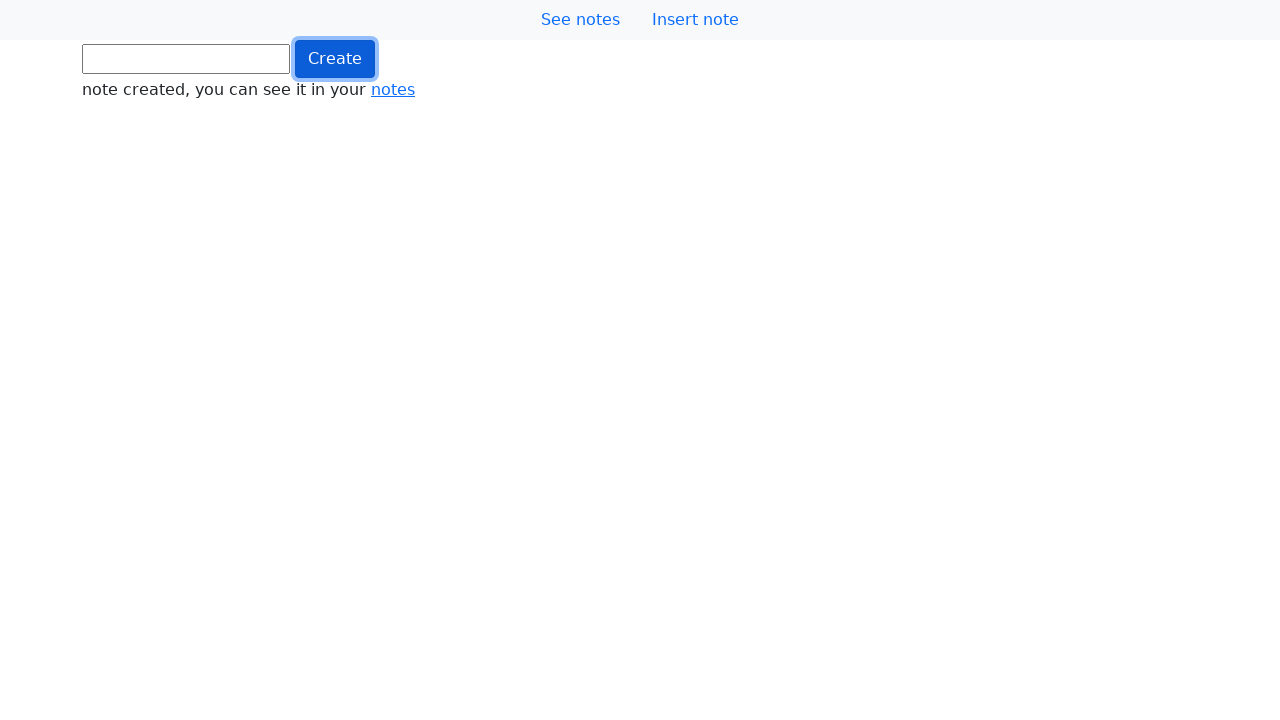

Clicked button (iteration 775/1000) at (335, 59) on .btn.btn-primary
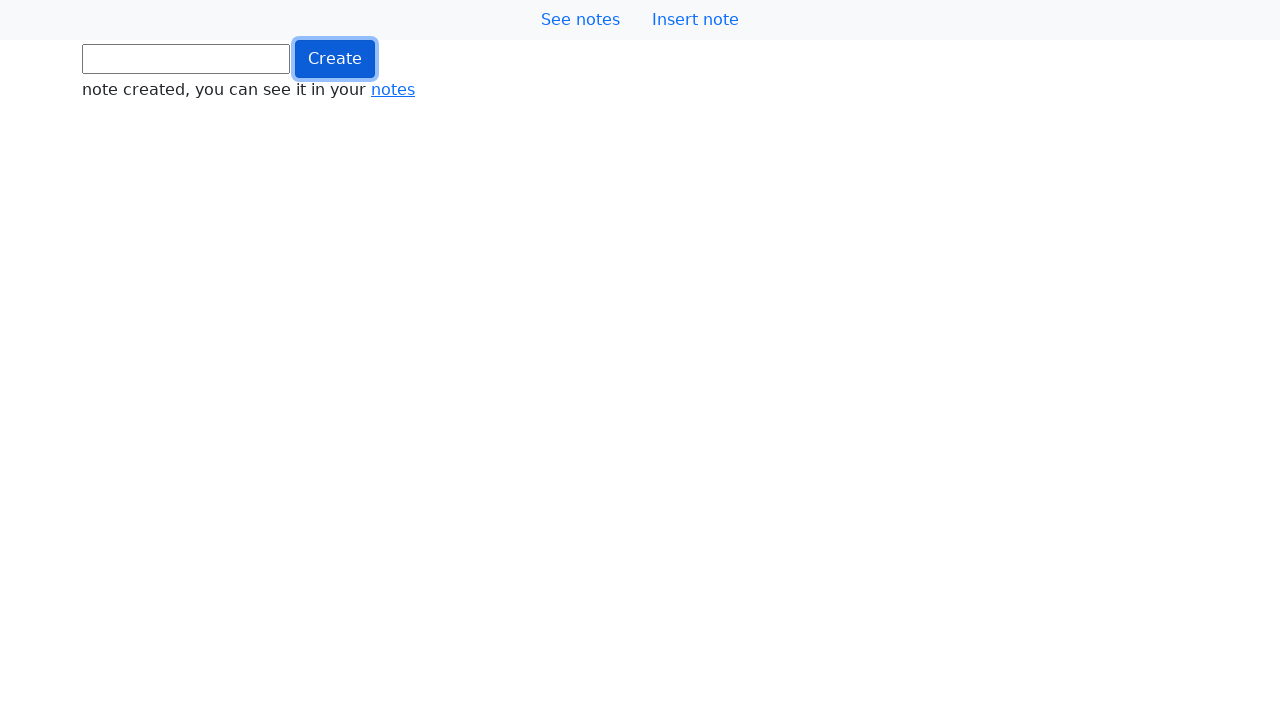

Clicked button (iteration 776/1000) at (335, 59) on .btn.btn-primary
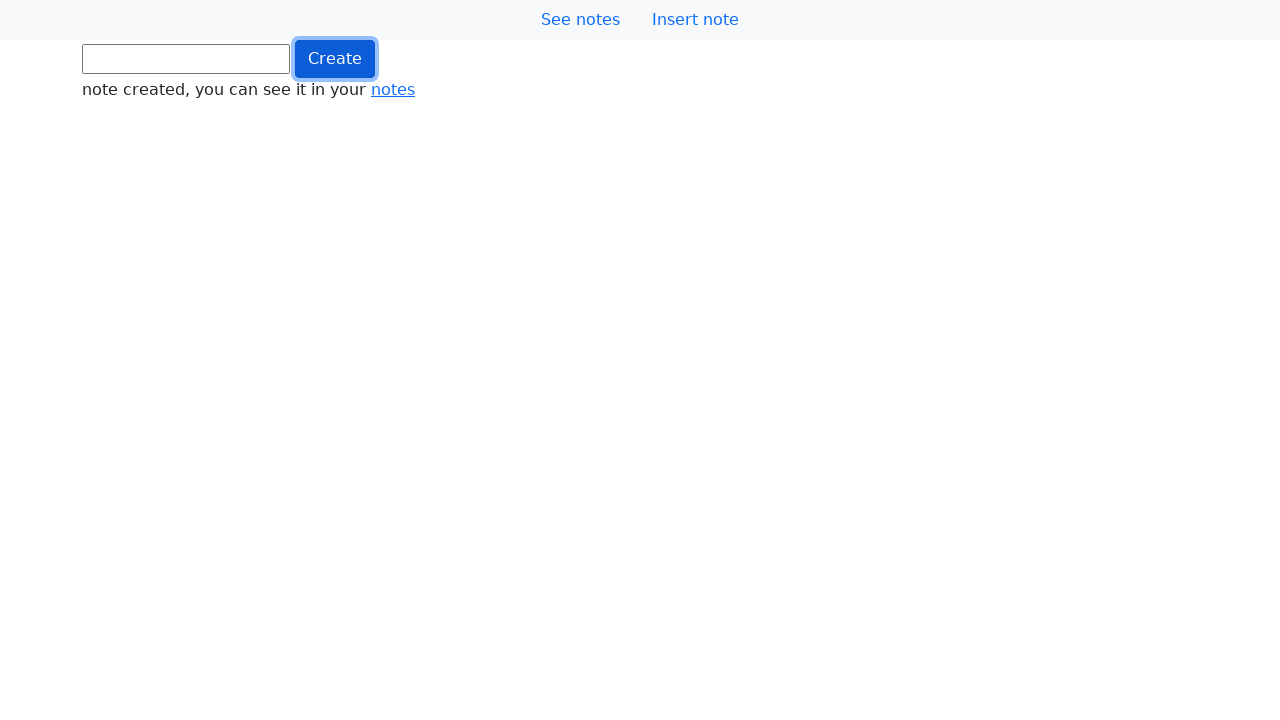

Clicked button (iteration 777/1000) at (335, 59) on .btn.btn-primary
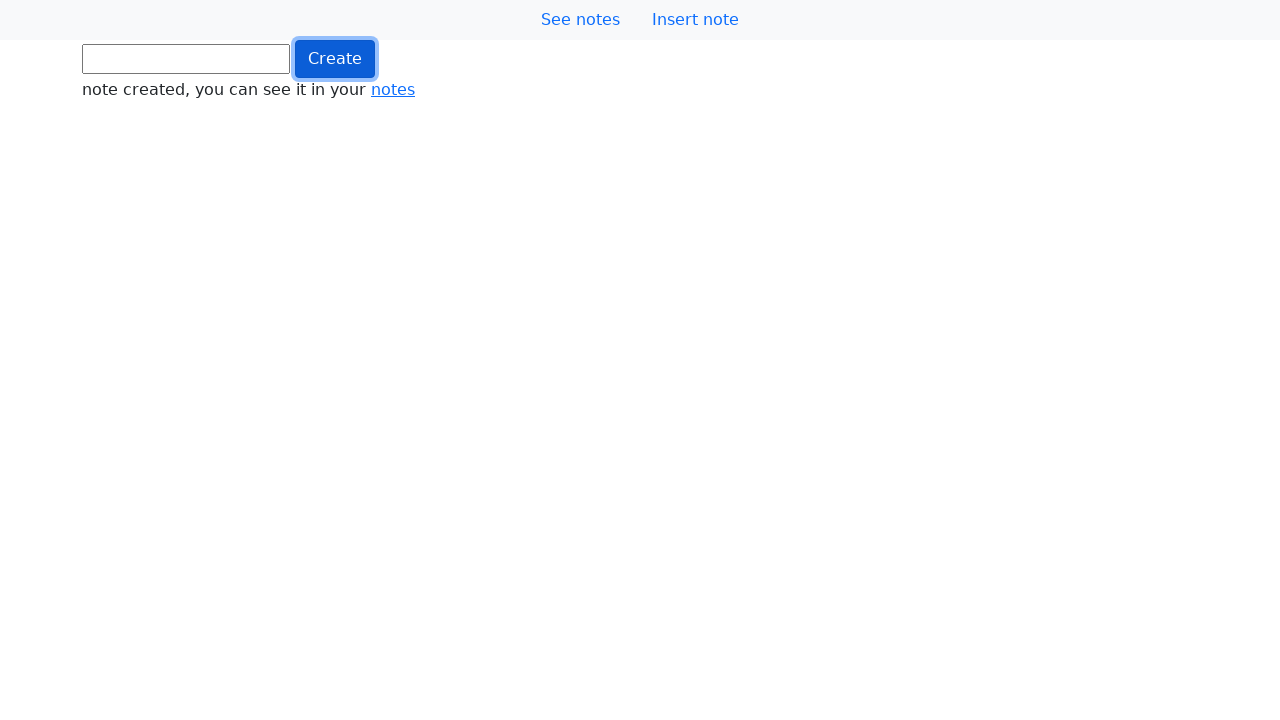

Clicked button (iteration 778/1000) at (335, 59) on .btn.btn-primary
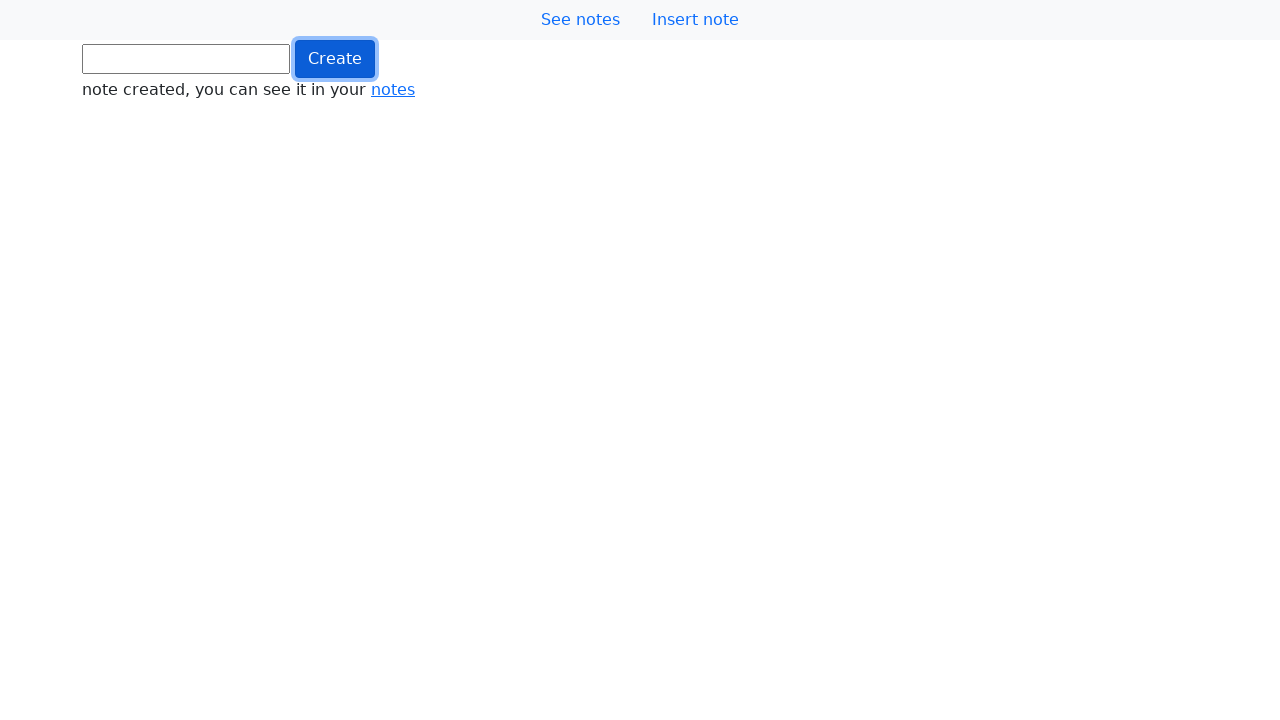

Clicked button (iteration 779/1000) at (335, 59) on .btn.btn-primary
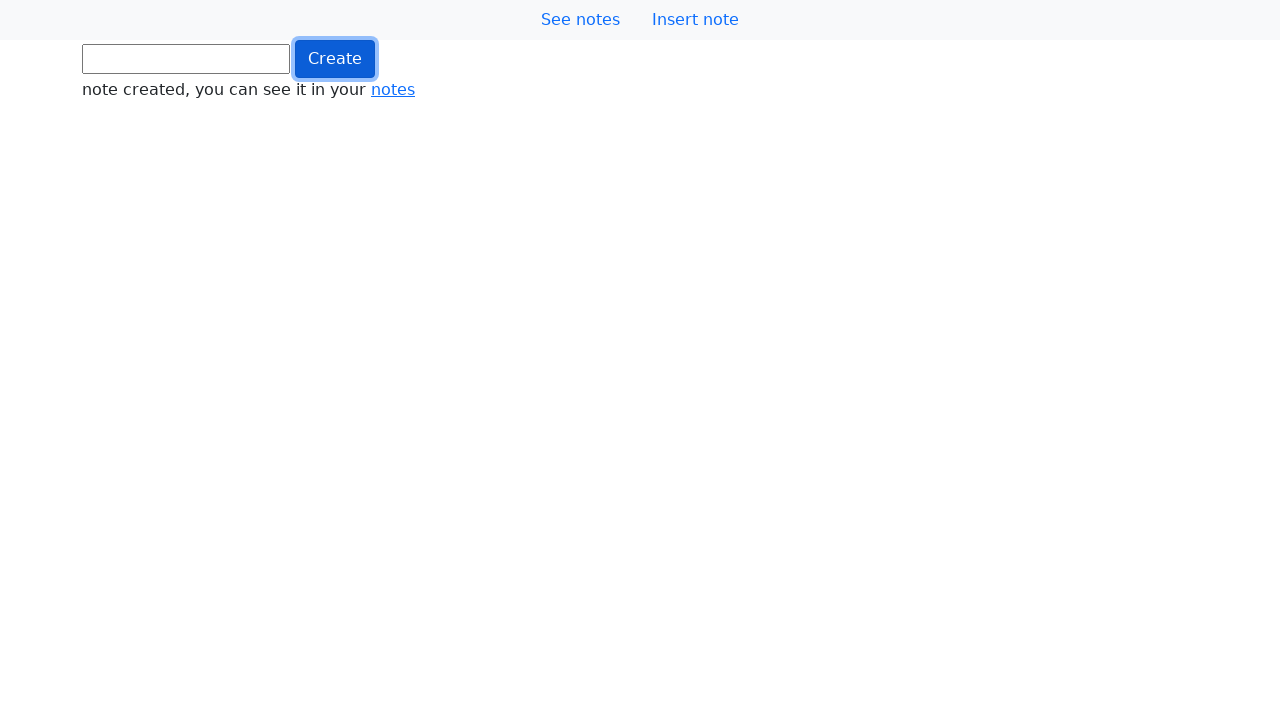

Clicked button (iteration 780/1000) at (335, 59) on .btn.btn-primary
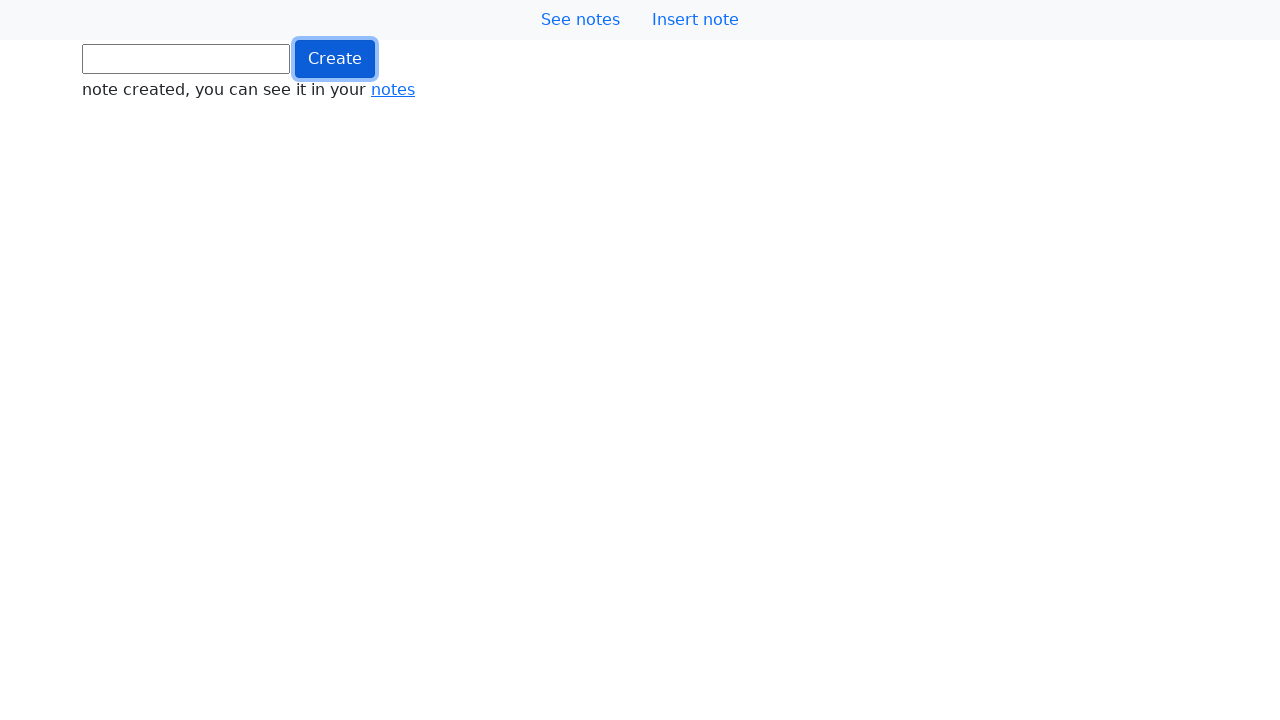

Clicked button (iteration 781/1000) at (335, 59) on .btn.btn-primary
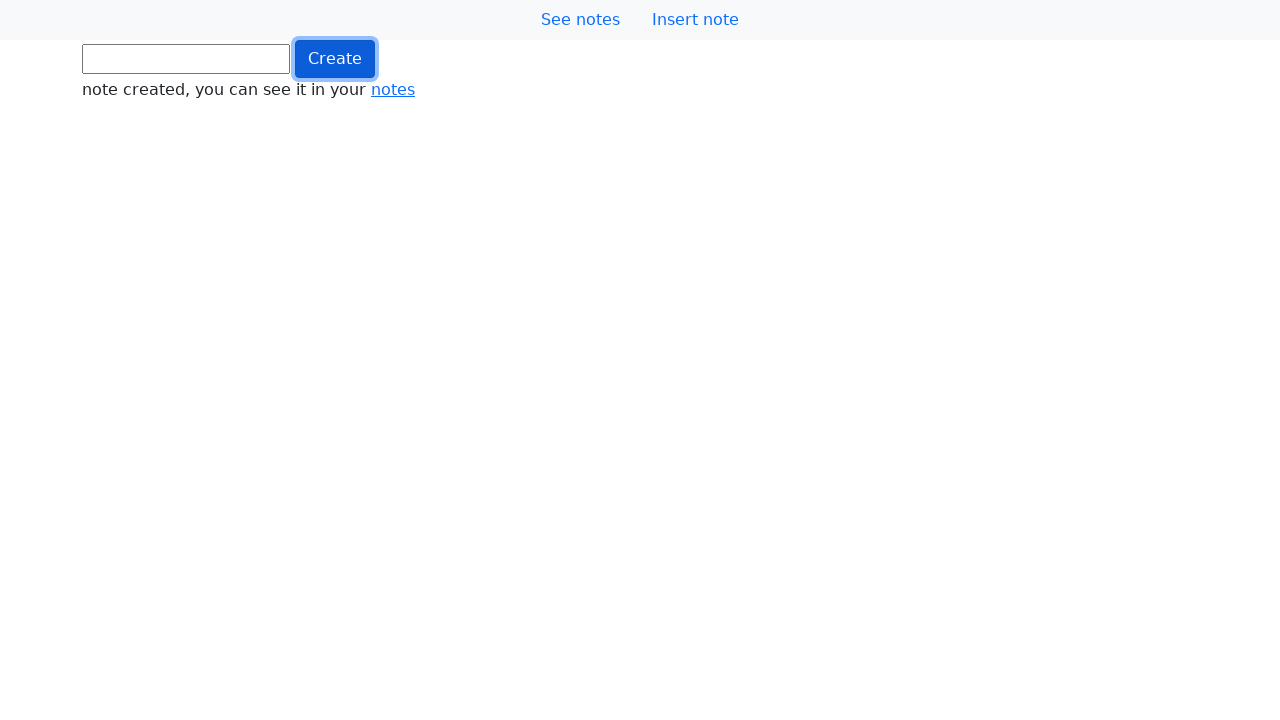

Clicked button (iteration 782/1000) at (335, 59) on .btn.btn-primary
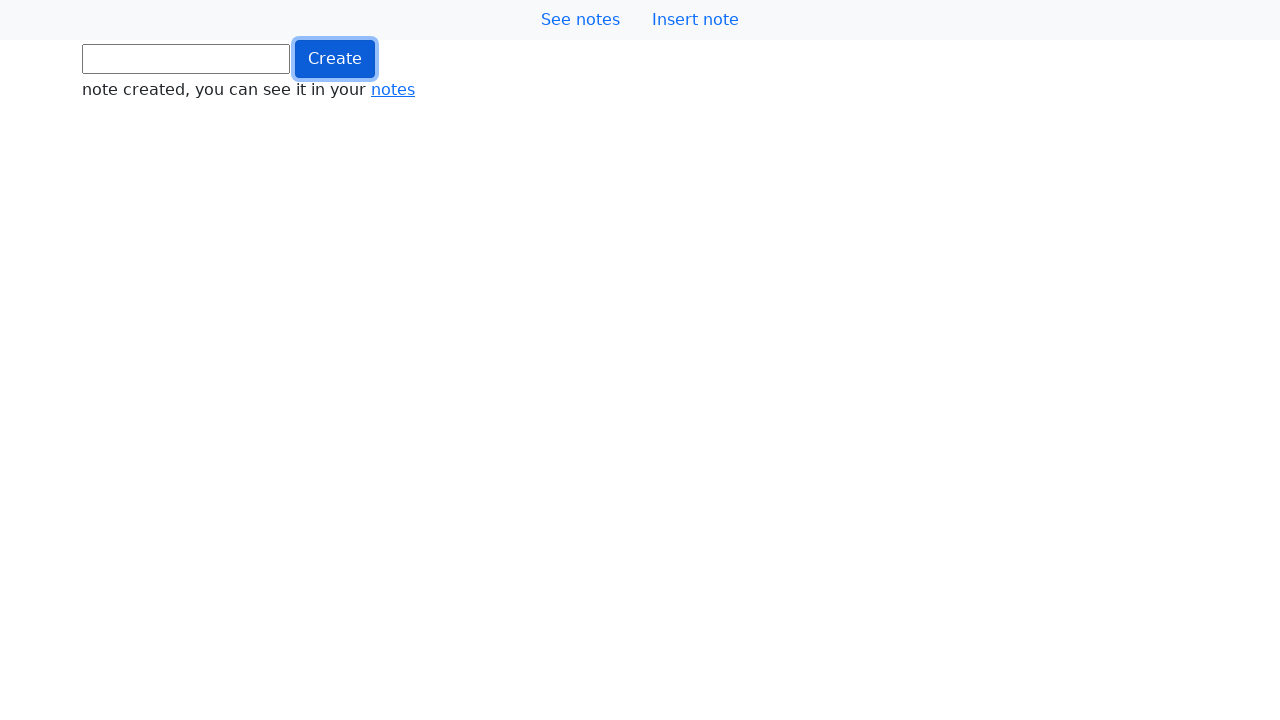

Clicked button (iteration 783/1000) at (335, 59) on .btn.btn-primary
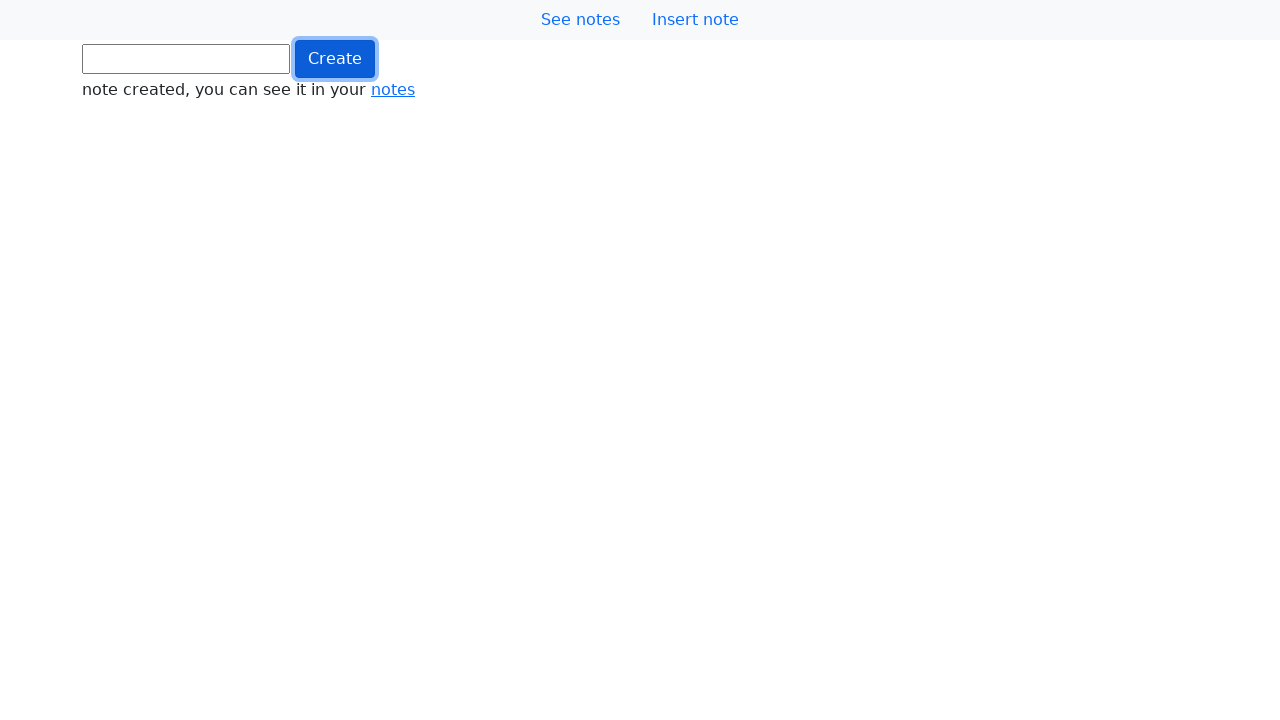

Clicked button (iteration 784/1000) at (335, 59) on .btn.btn-primary
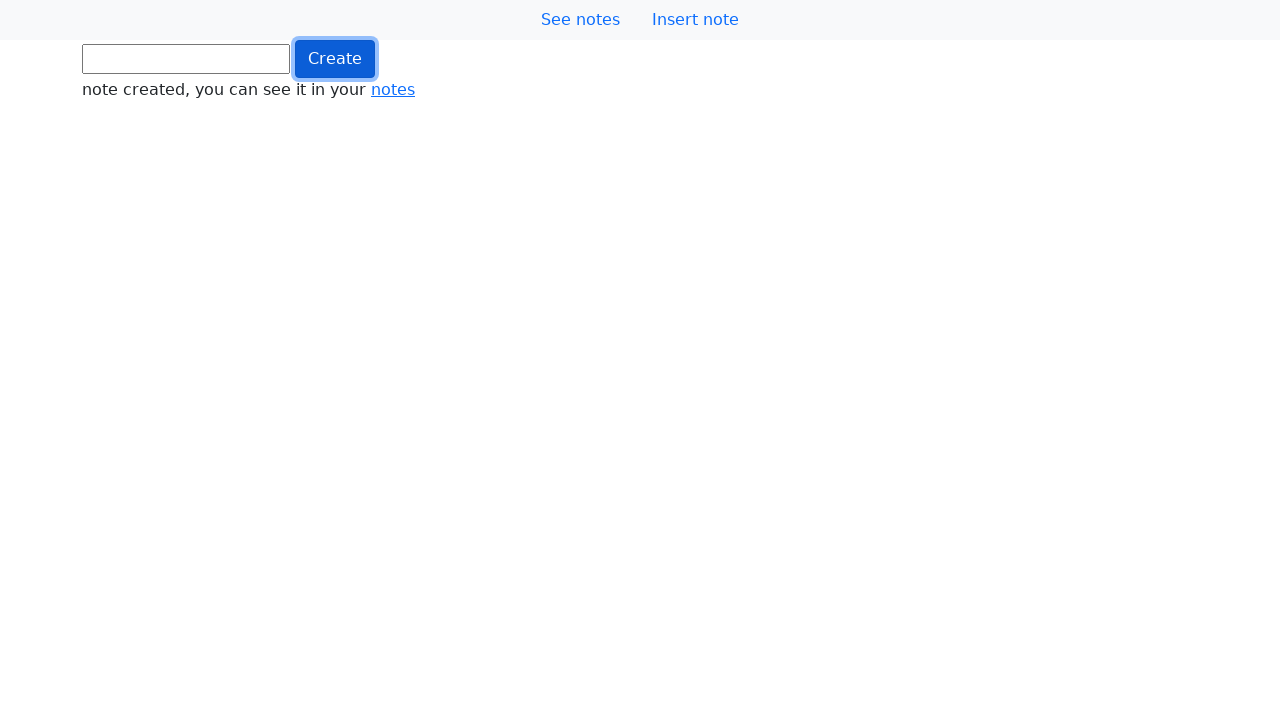

Clicked button (iteration 785/1000) at (335, 59) on .btn.btn-primary
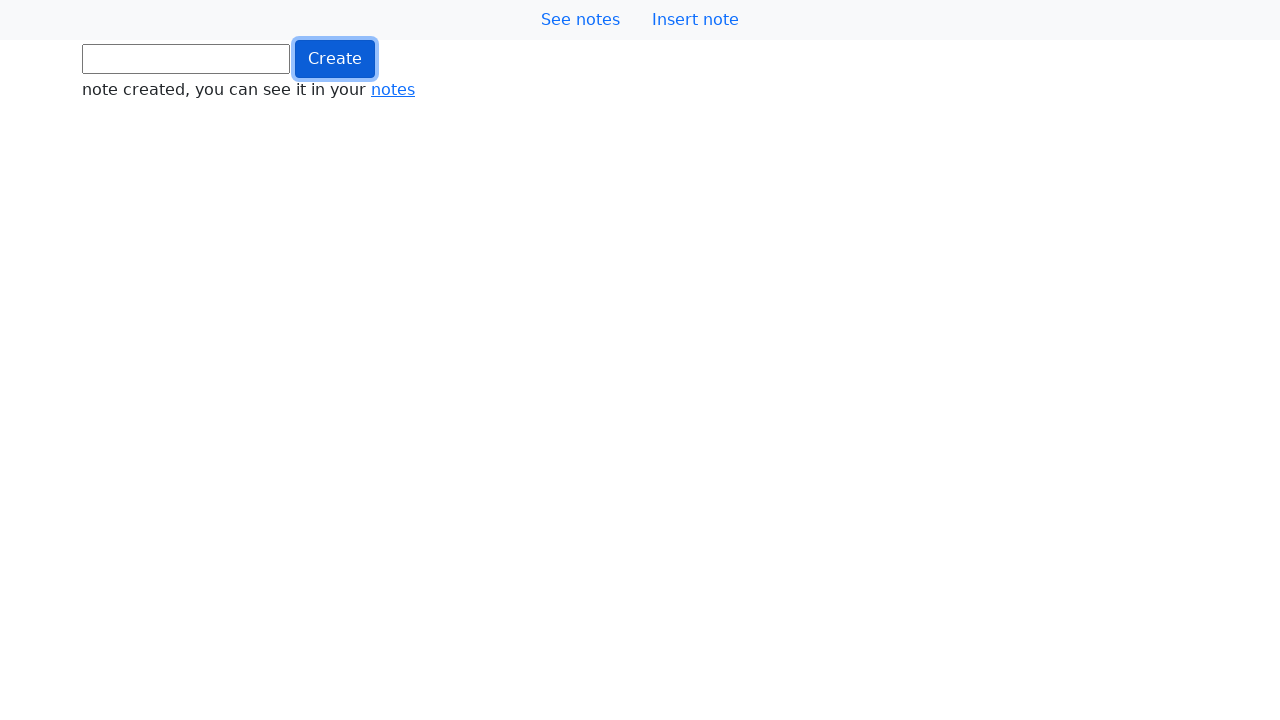

Clicked button (iteration 786/1000) at (335, 59) on .btn.btn-primary
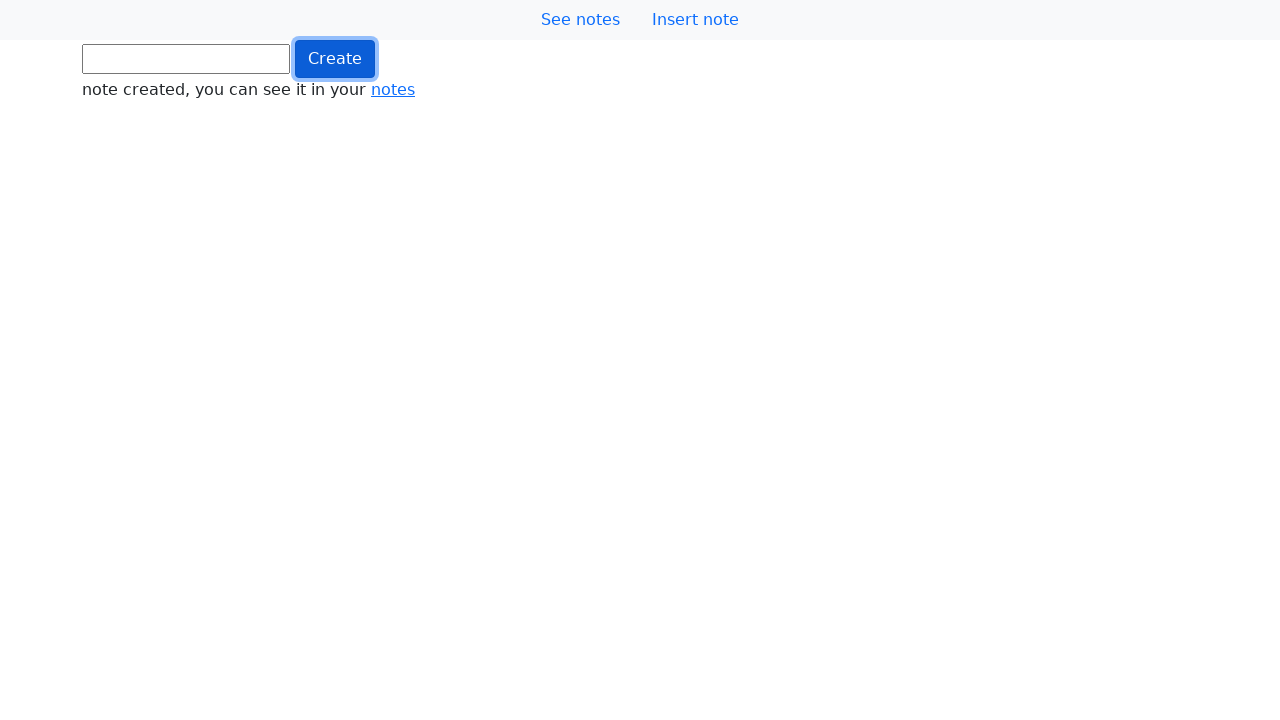

Clicked button (iteration 787/1000) at (335, 59) on .btn.btn-primary
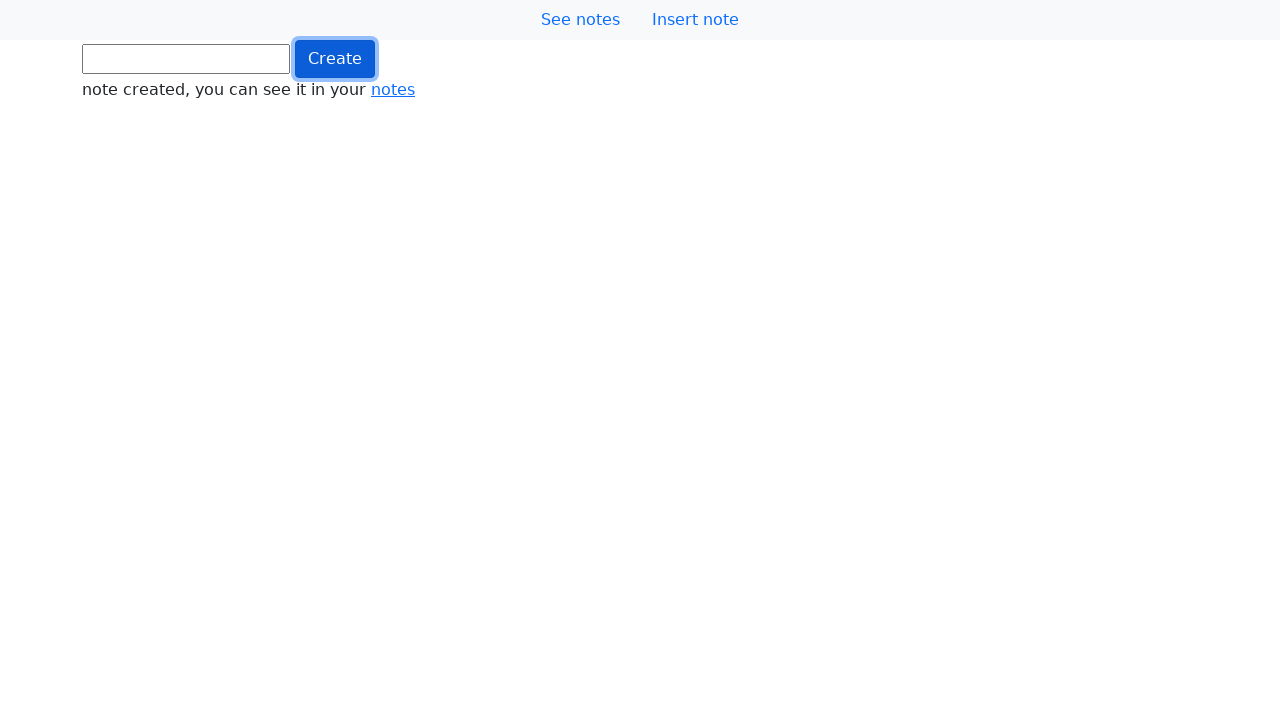

Clicked button (iteration 788/1000) at (335, 59) on .btn.btn-primary
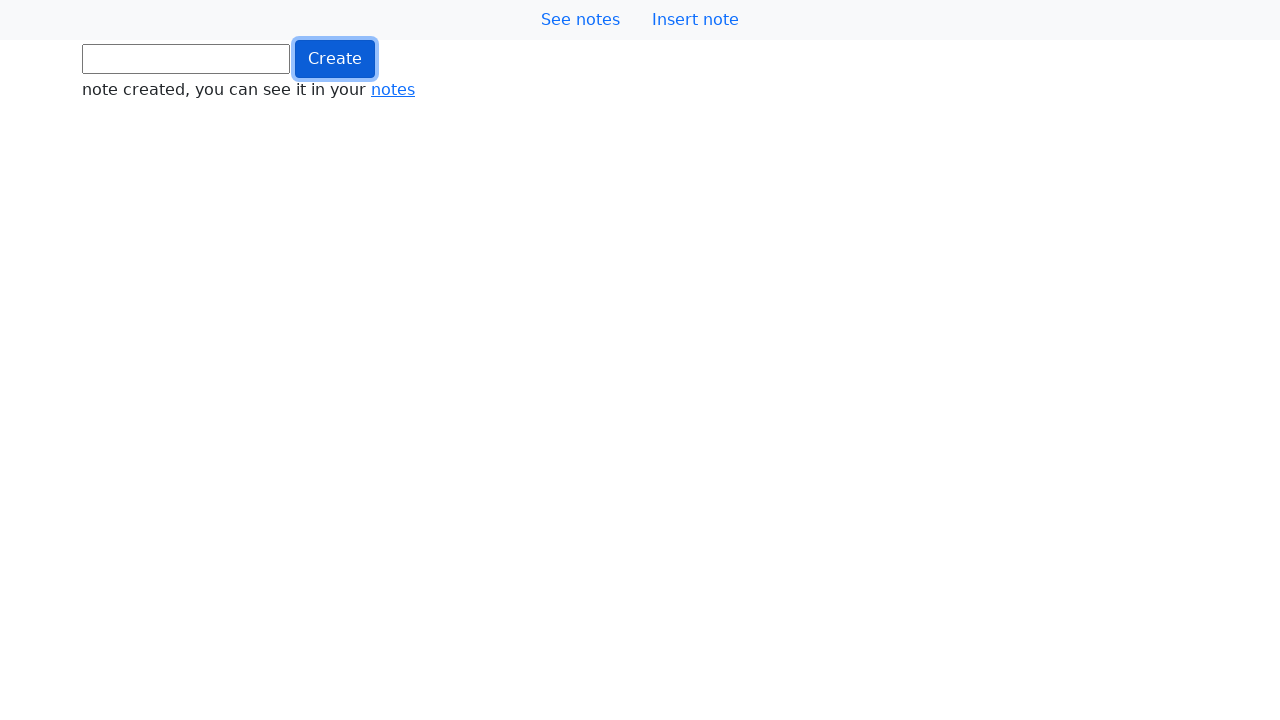

Clicked button (iteration 789/1000) at (335, 59) on .btn.btn-primary
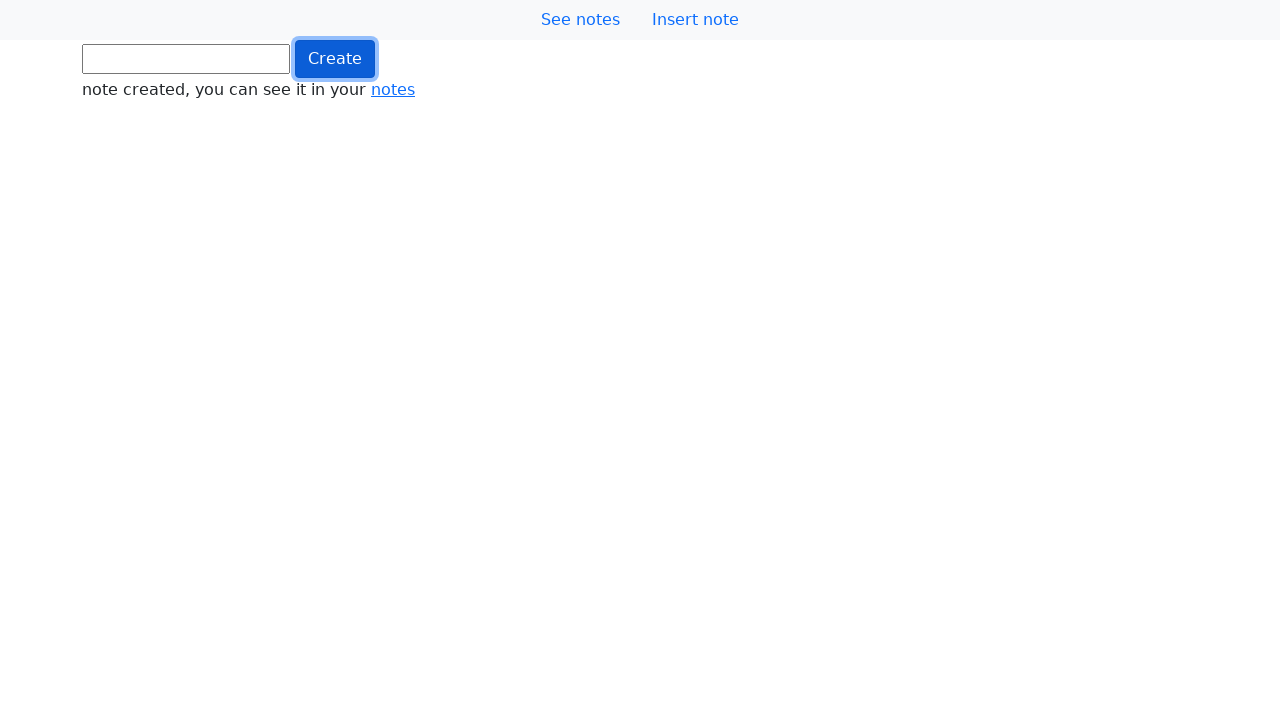

Clicked button (iteration 790/1000) at (335, 59) on .btn.btn-primary
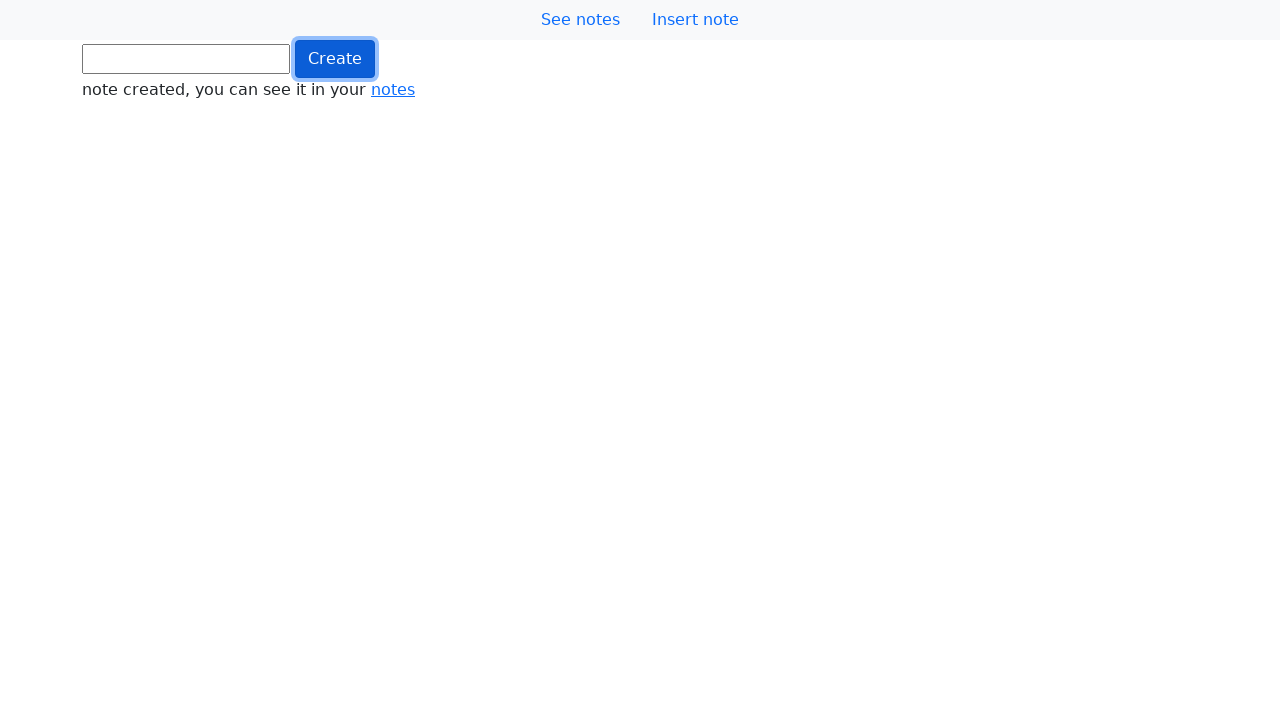

Clicked button (iteration 791/1000) at (335, 59) on .btn.btn-primary
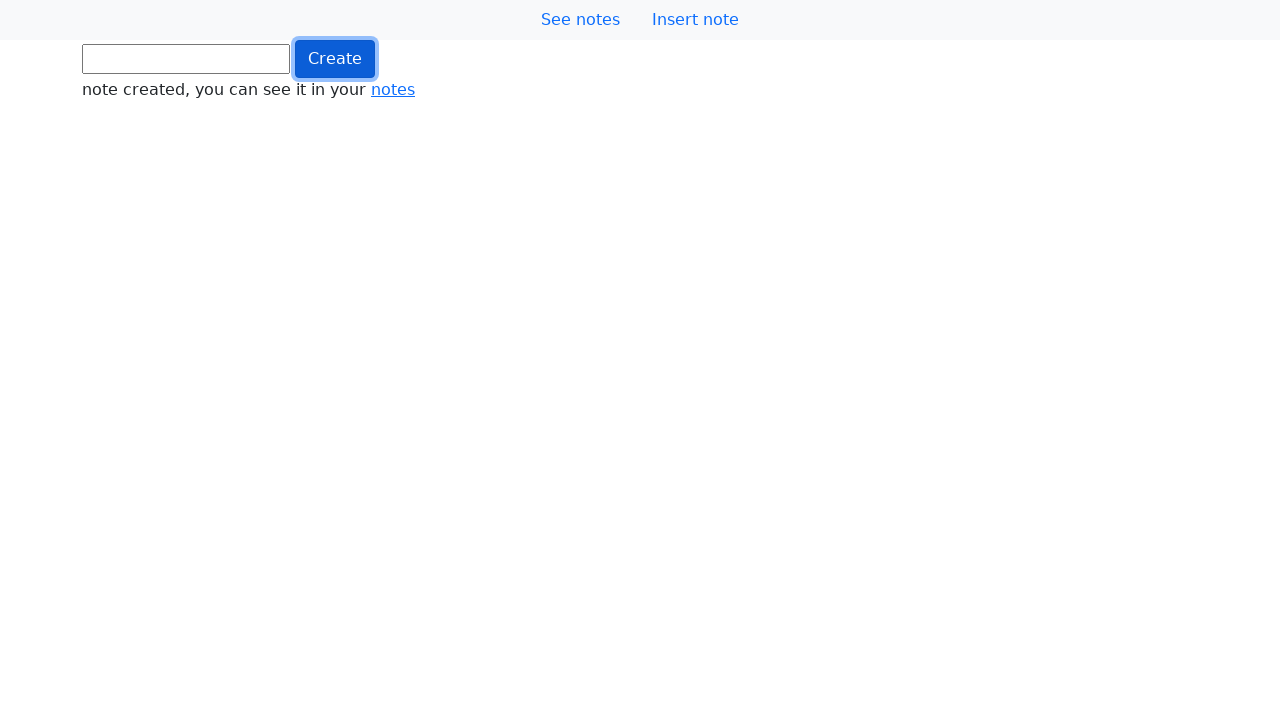

Clicked button (iteration 792/1000) at (335, 59) on .btn.btn-primary
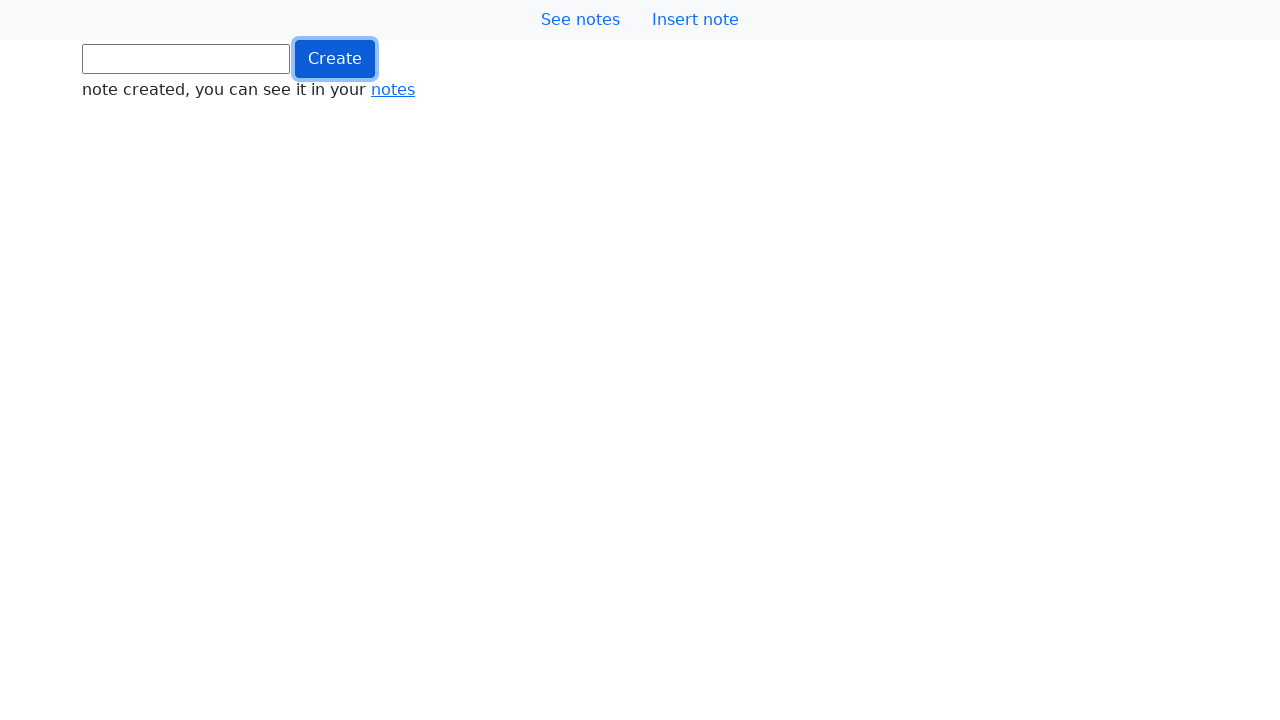

Clicked button (iteration 793/1000) at (335, 59) on .btn.btn-primary
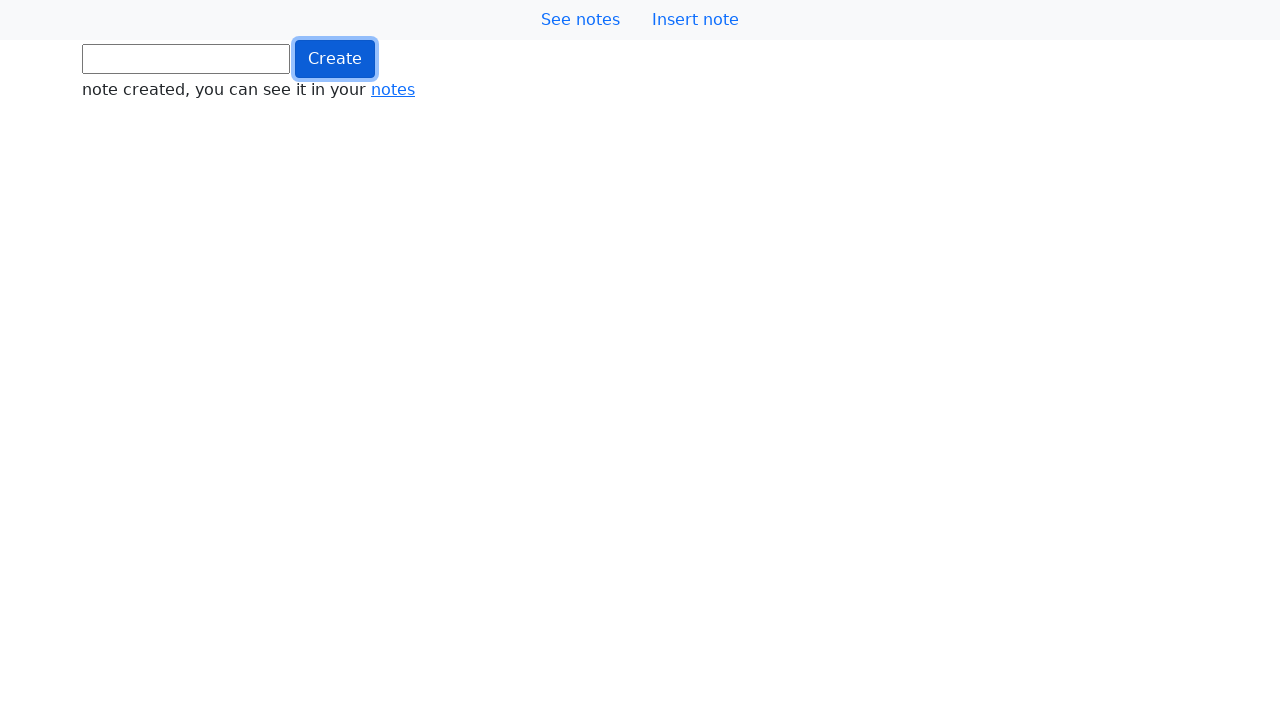

Clicked button (iteration 794/1000) at (335, 59) on .btn.btn-primary
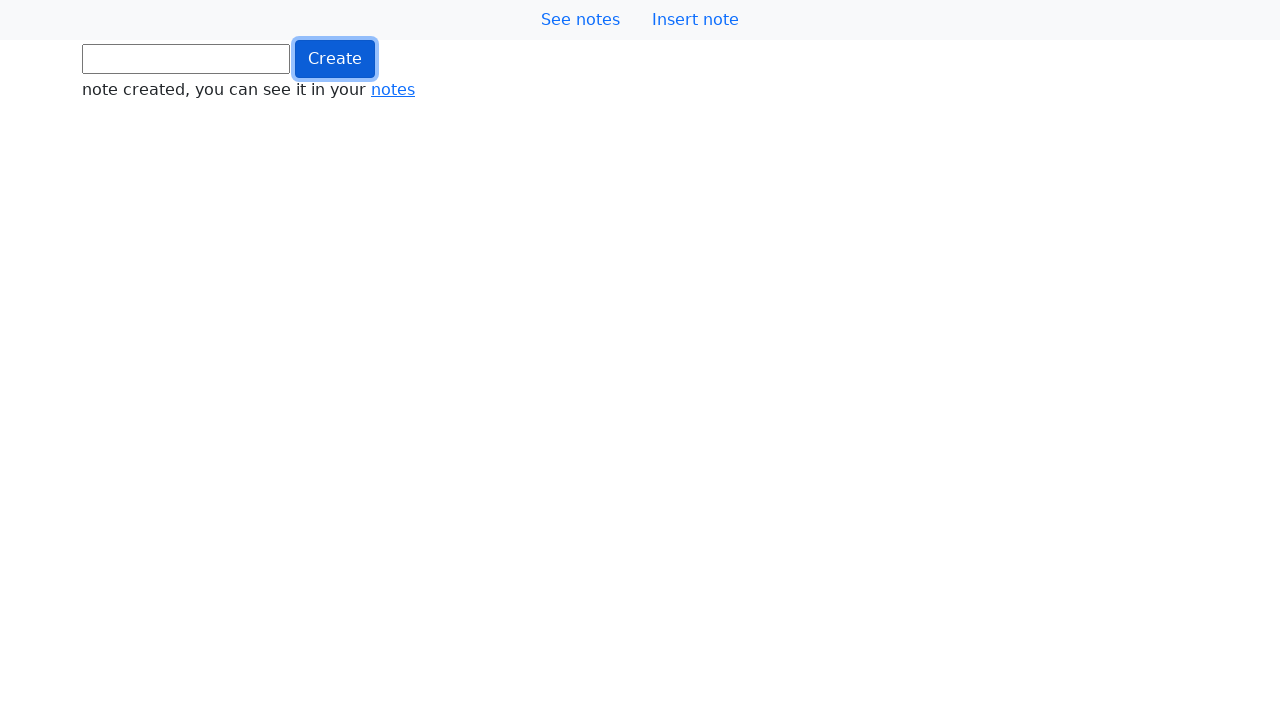

Clicked button (iteration 795/1000) at (335, 59) on .btn.btn-primary
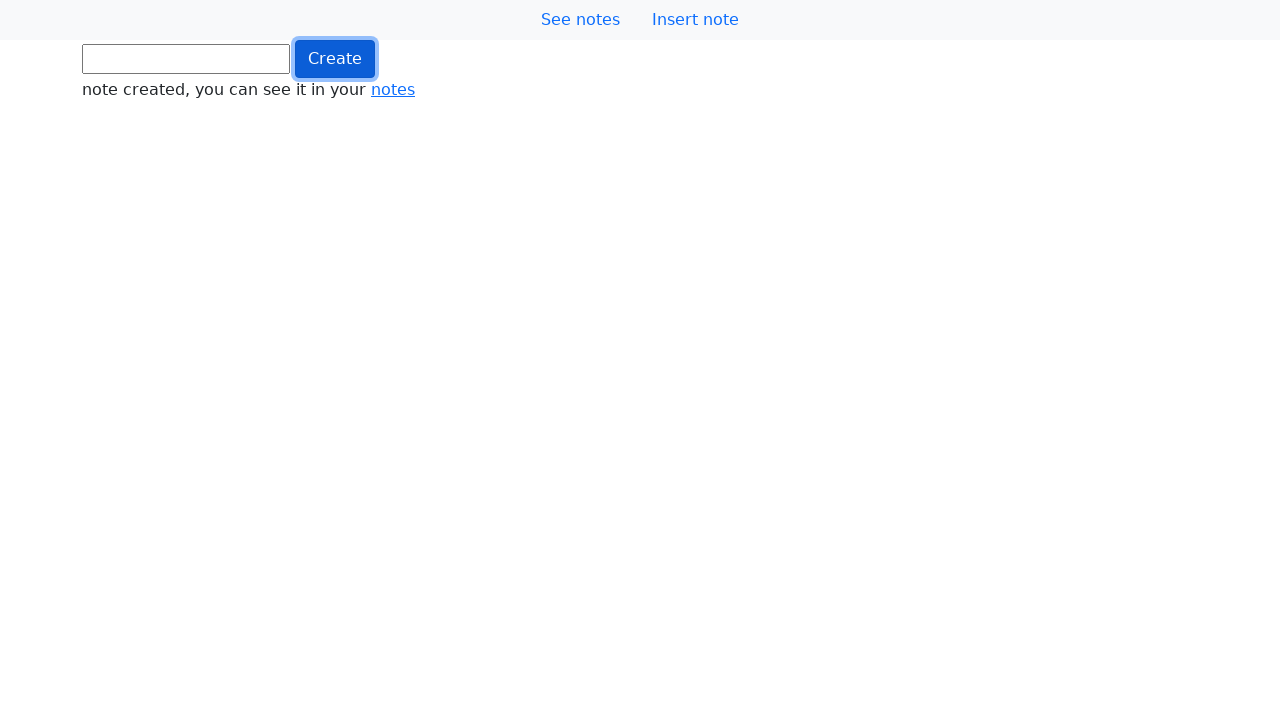

Clicked button (iteration 796/1000) at (335, 59) on .btn.btn-primary
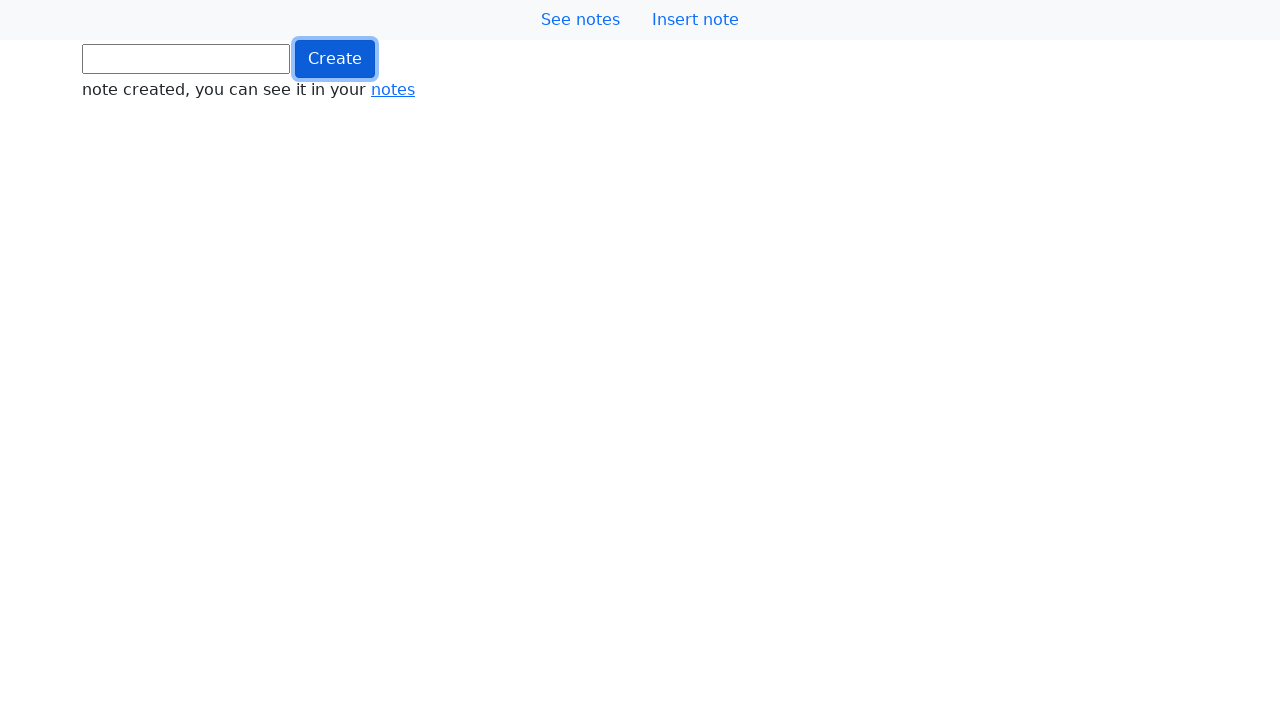

Clicked button (iteration 797/1000) at (335, 59) on .btn.btn-primary
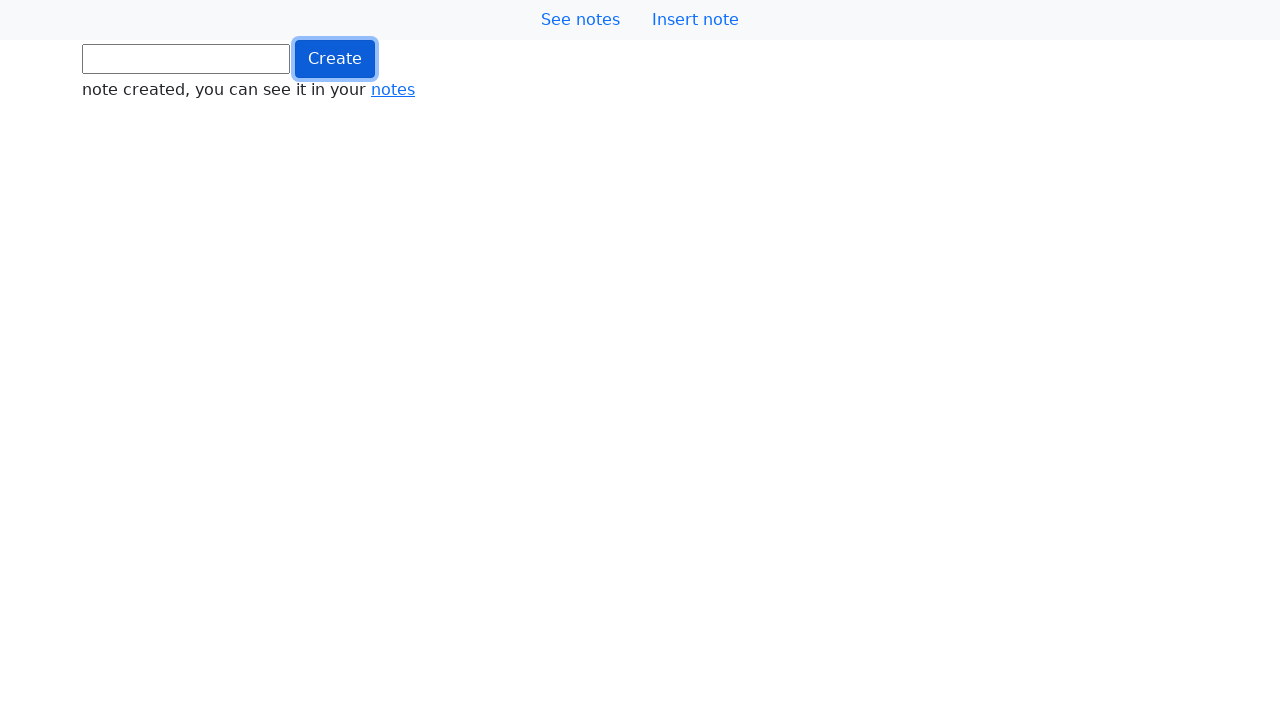

Clicked button (iteration 798/1000) at (335, 59) on .btn.btn-primary
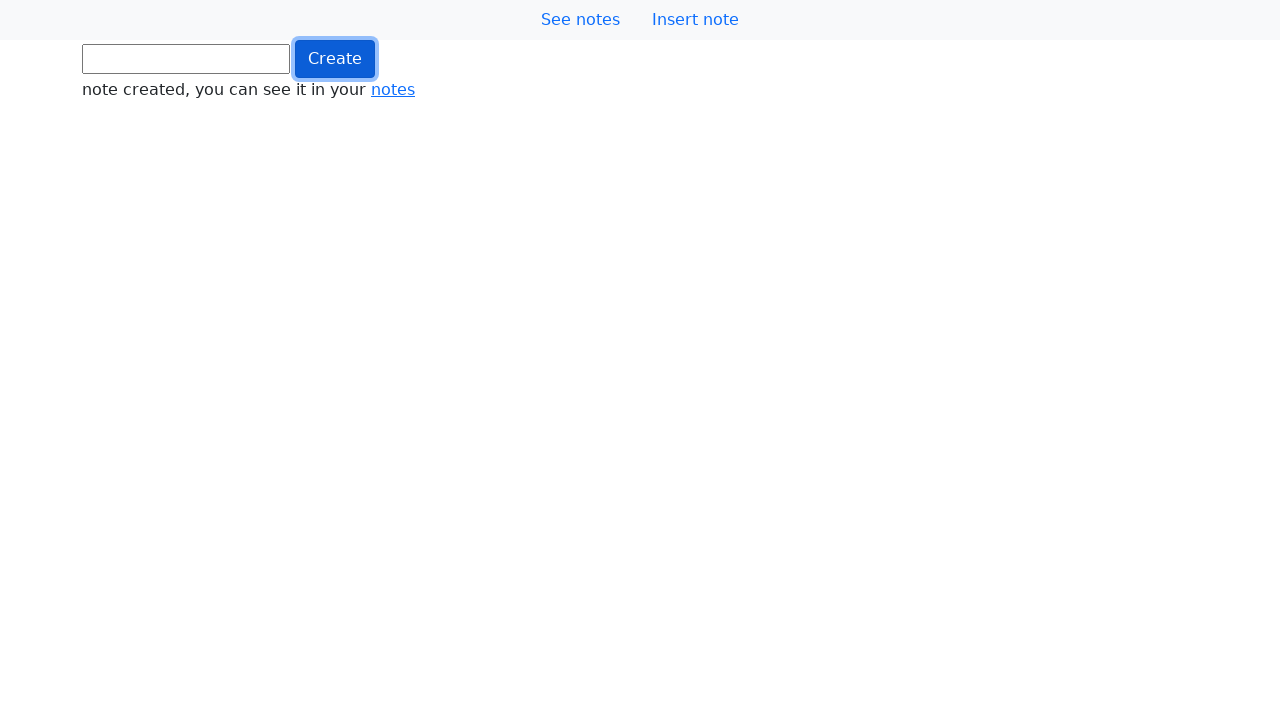

Clicked button (iteration 799/1000) at (335, 59) on .btn.btn-primary
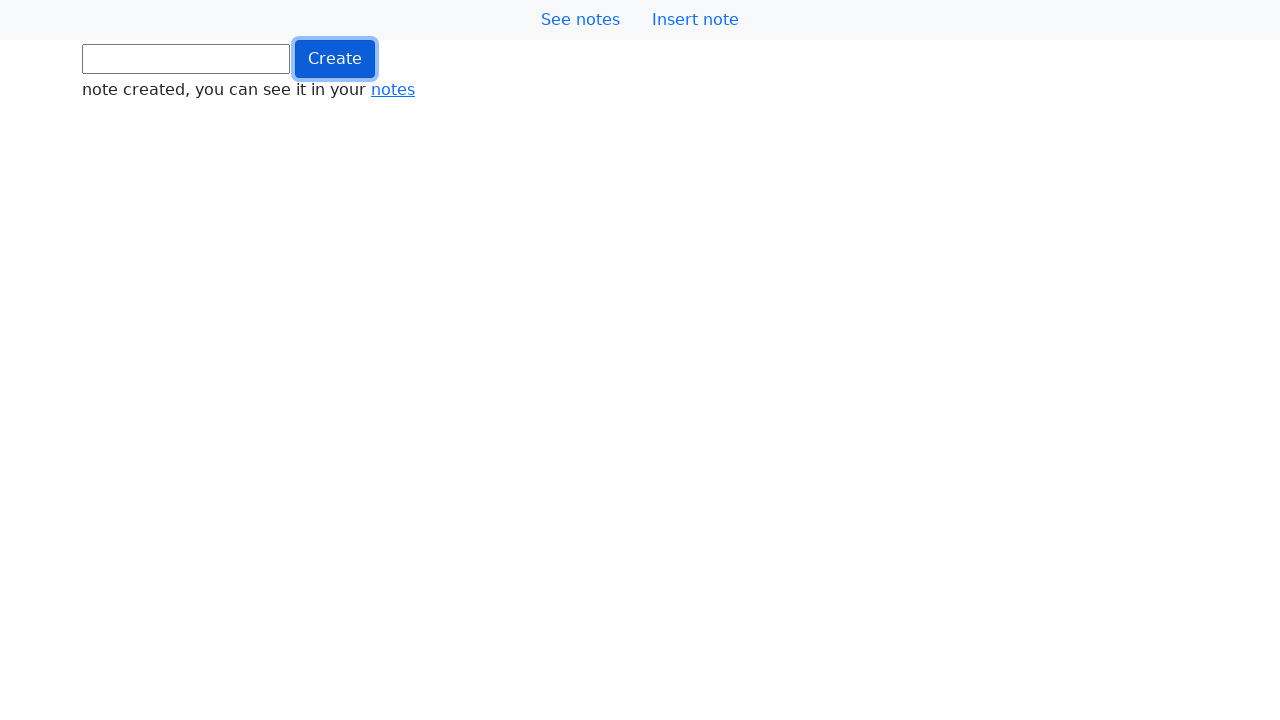

Clicked button (iteration 800/1000) at (335, 59) on .btn.btn-primary
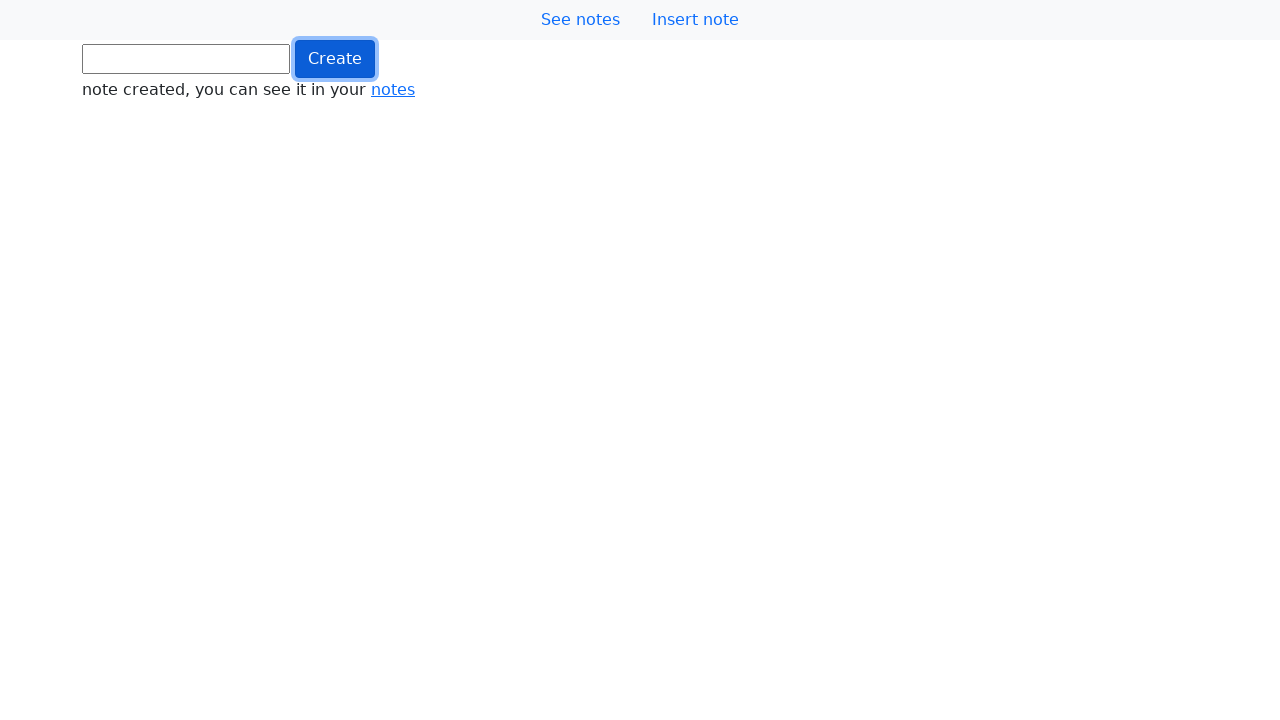

Clicked button (iteration 801/1000) at (335, 59) on .btn.btn-primary
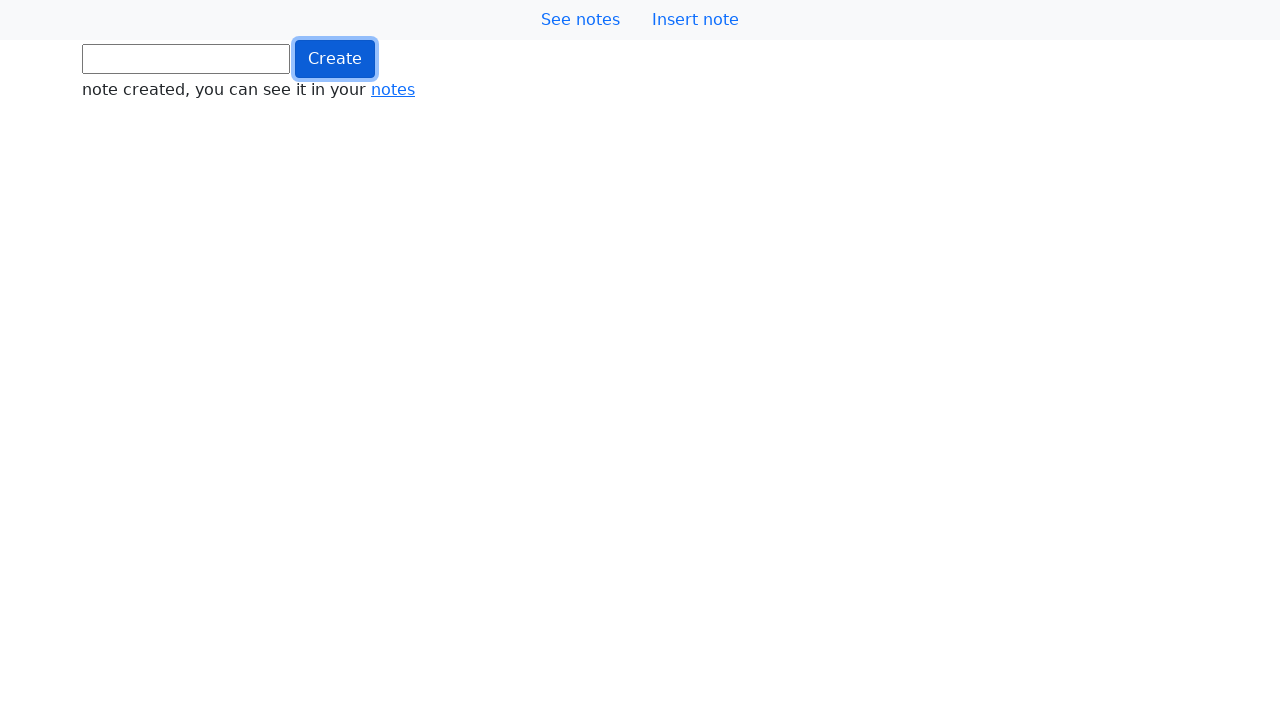

Clicked button (iteration 802/1000) at (335, 59) on .btn.btn-primary
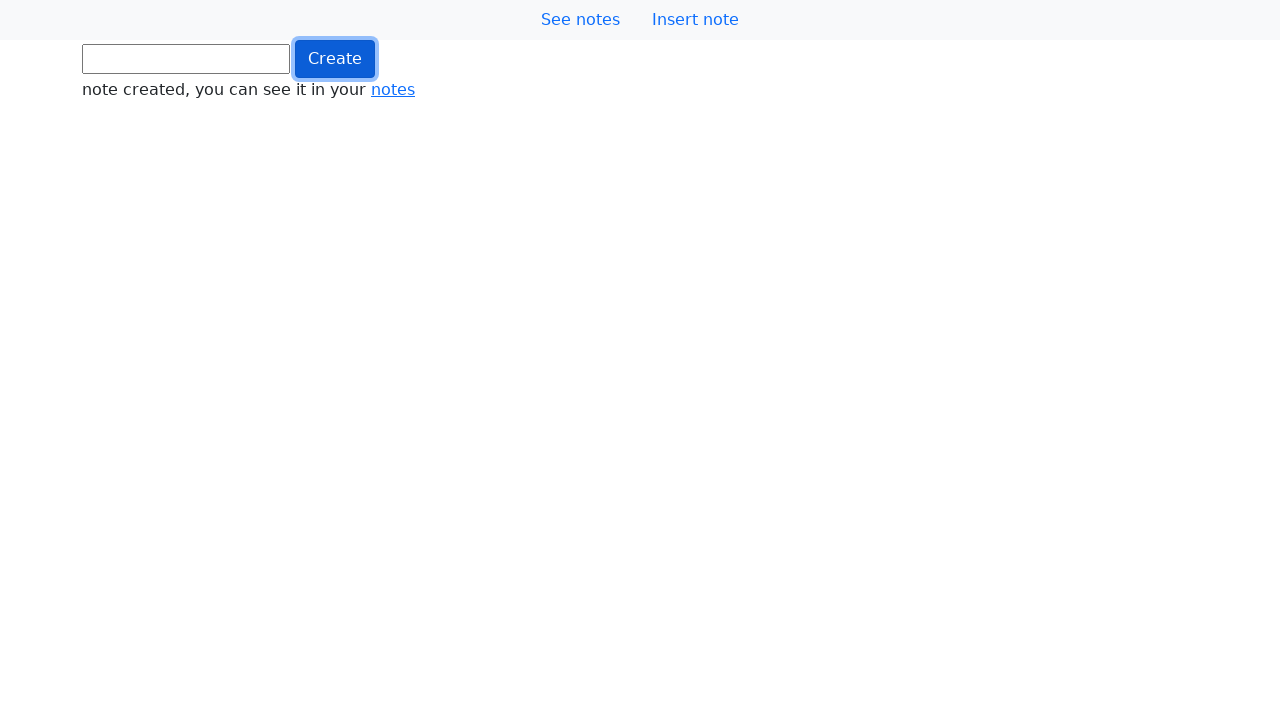

Clicked button (iteration 803/1000) at (335, 59) on .btn.btn-primary
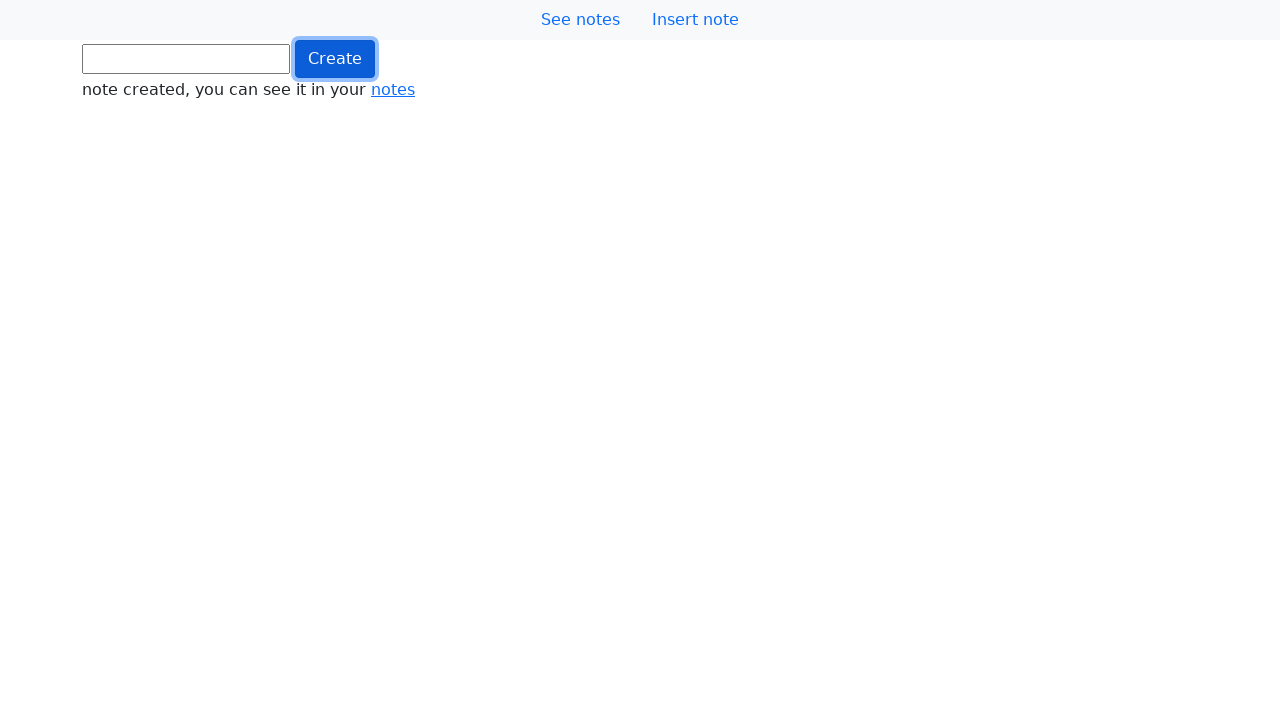

Clicked button (iteration 804/1000) at (335, 59) on .btn.btn-primary
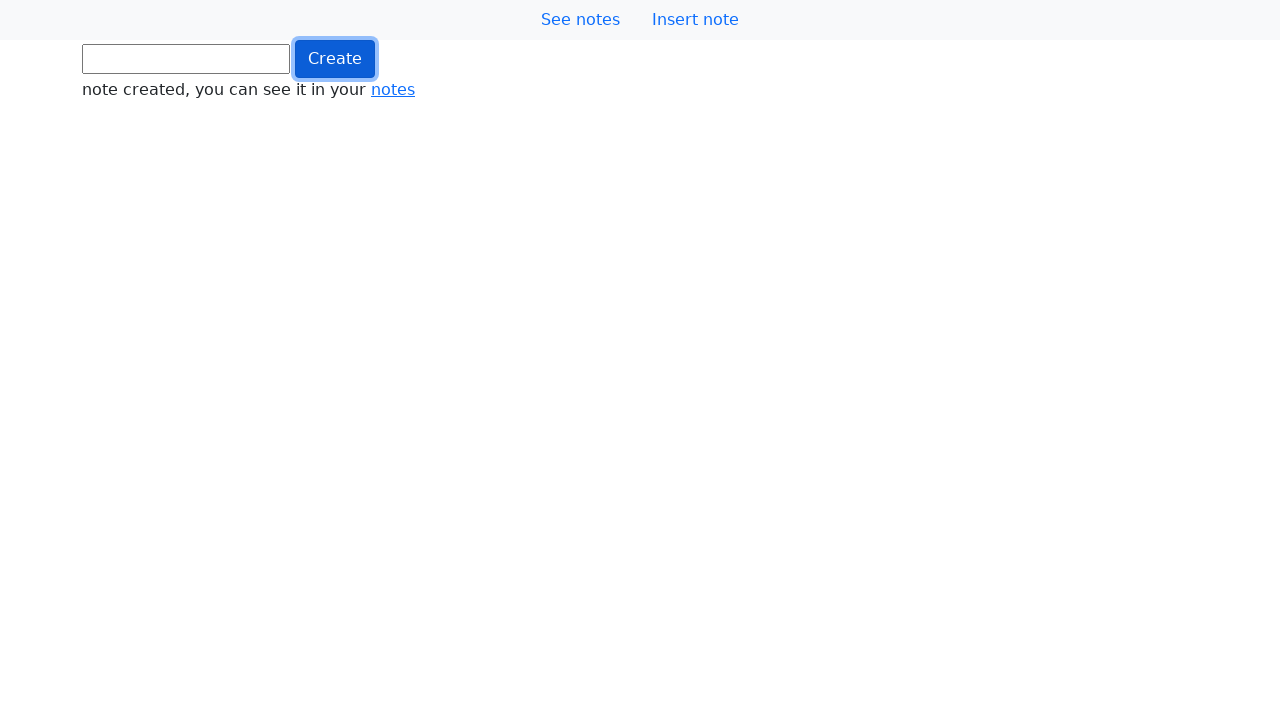

Clicked button (iteration 805/1000) at (335, 59) on .btn.btn-primary
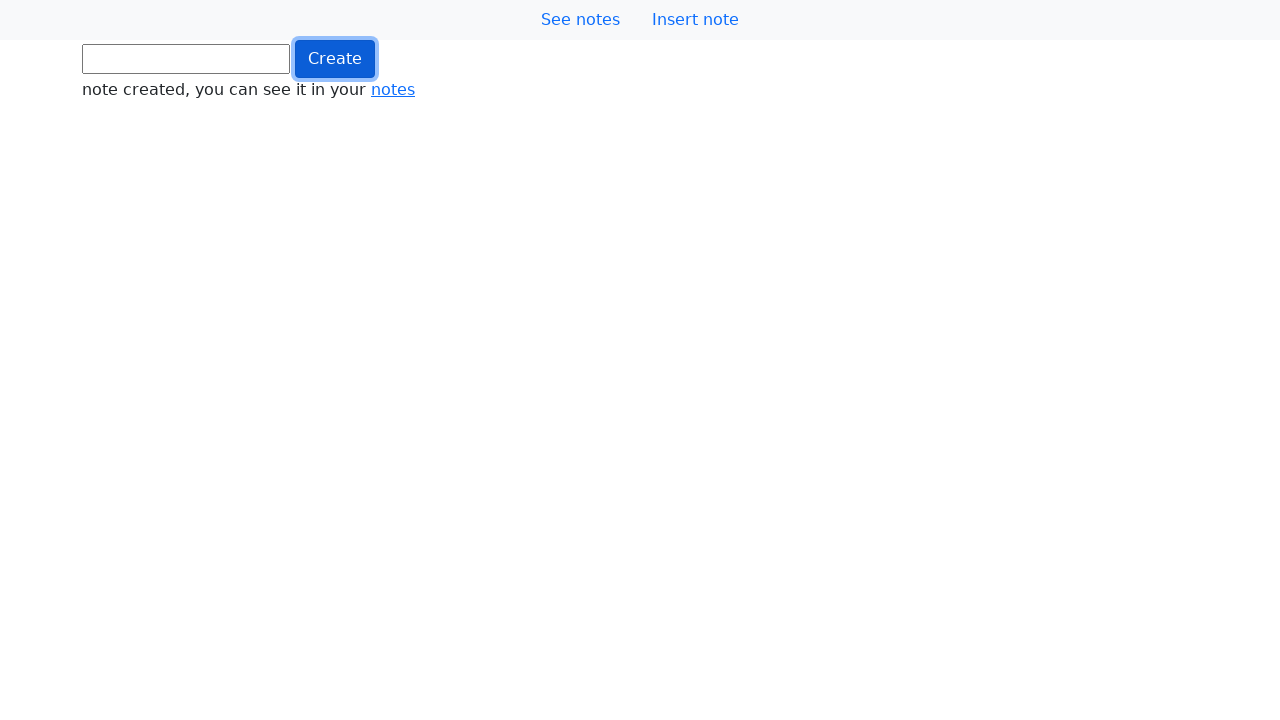

Clicked button (iteration 806/1000) at (335, 59) on .btn.btn-primary
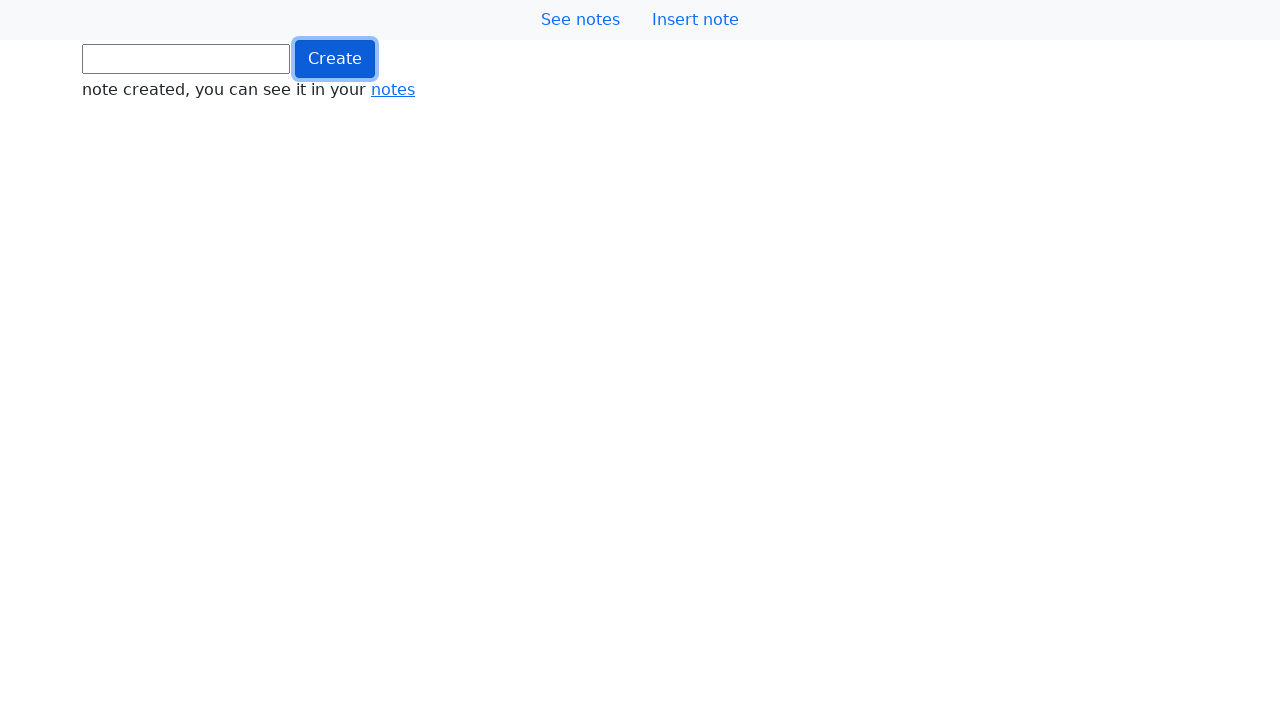

Clicked button (iteration 807/1000) at (335, 59) on .btn.btn-primary
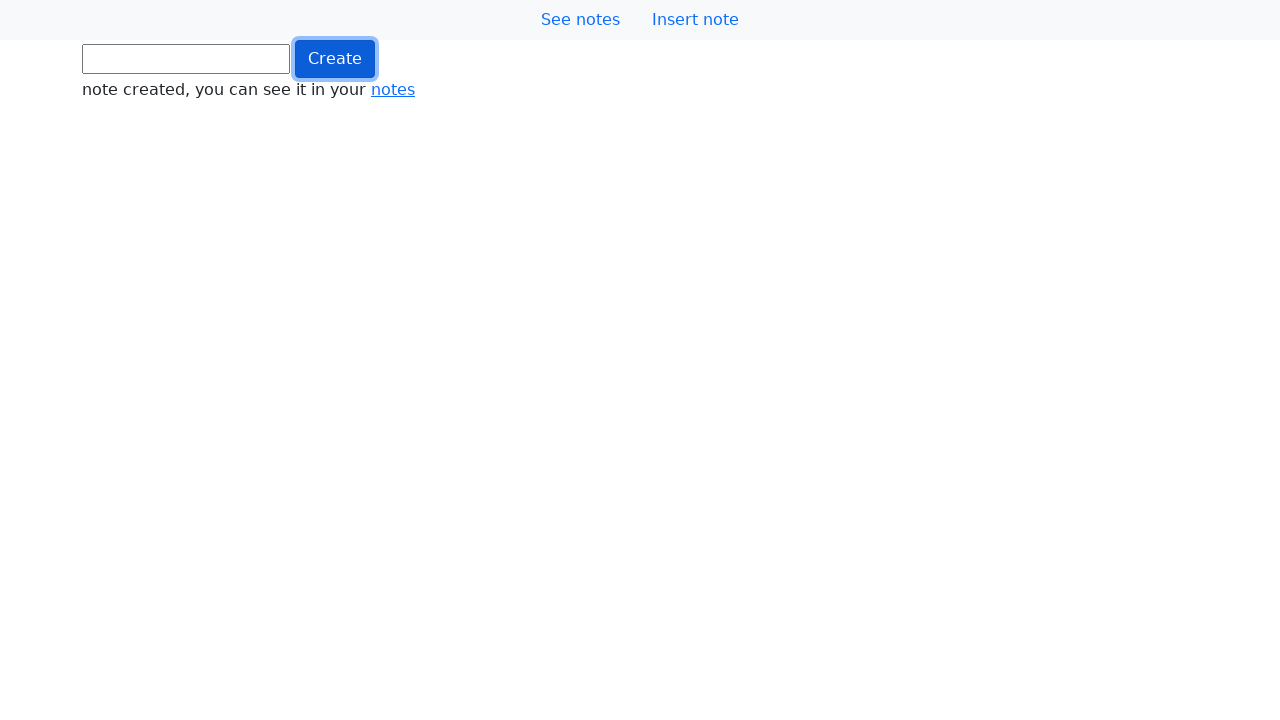

Clicked button (iteration 808/1000) at (335, 59) on .btn.btn-primary
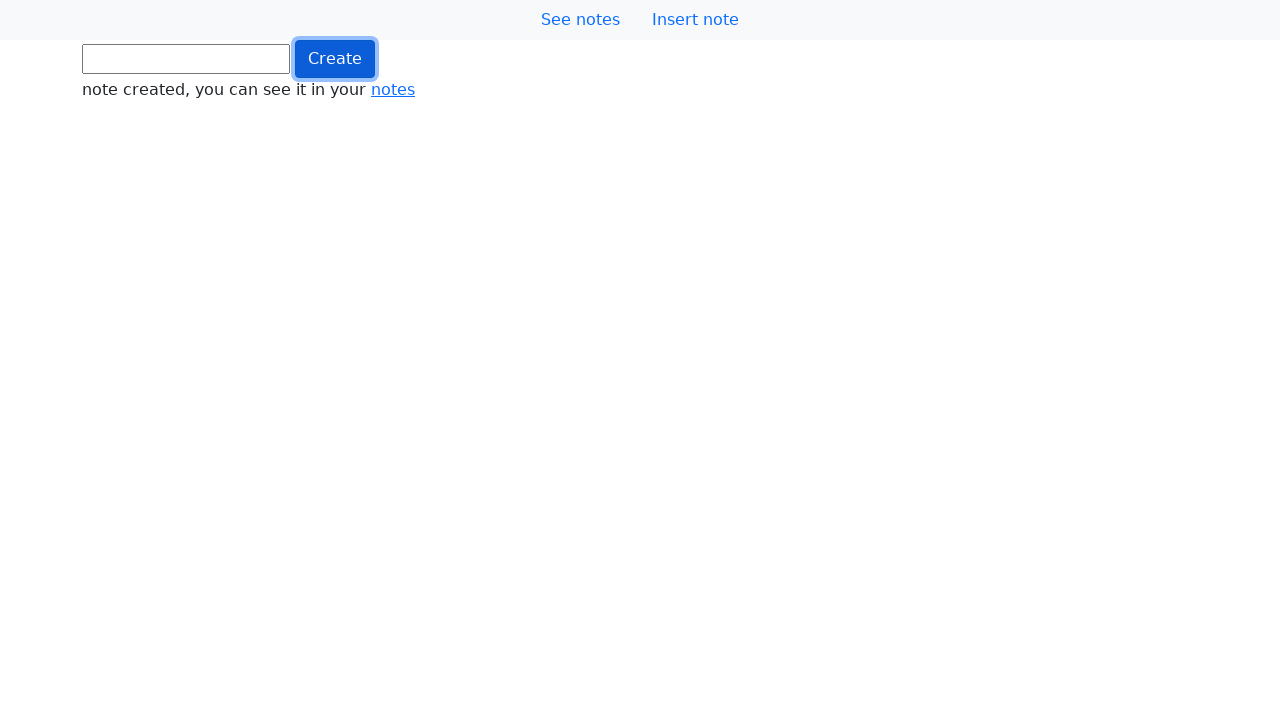

Clicked button (iteration 809/1000) at (335, 59) on .btn.btn-primary
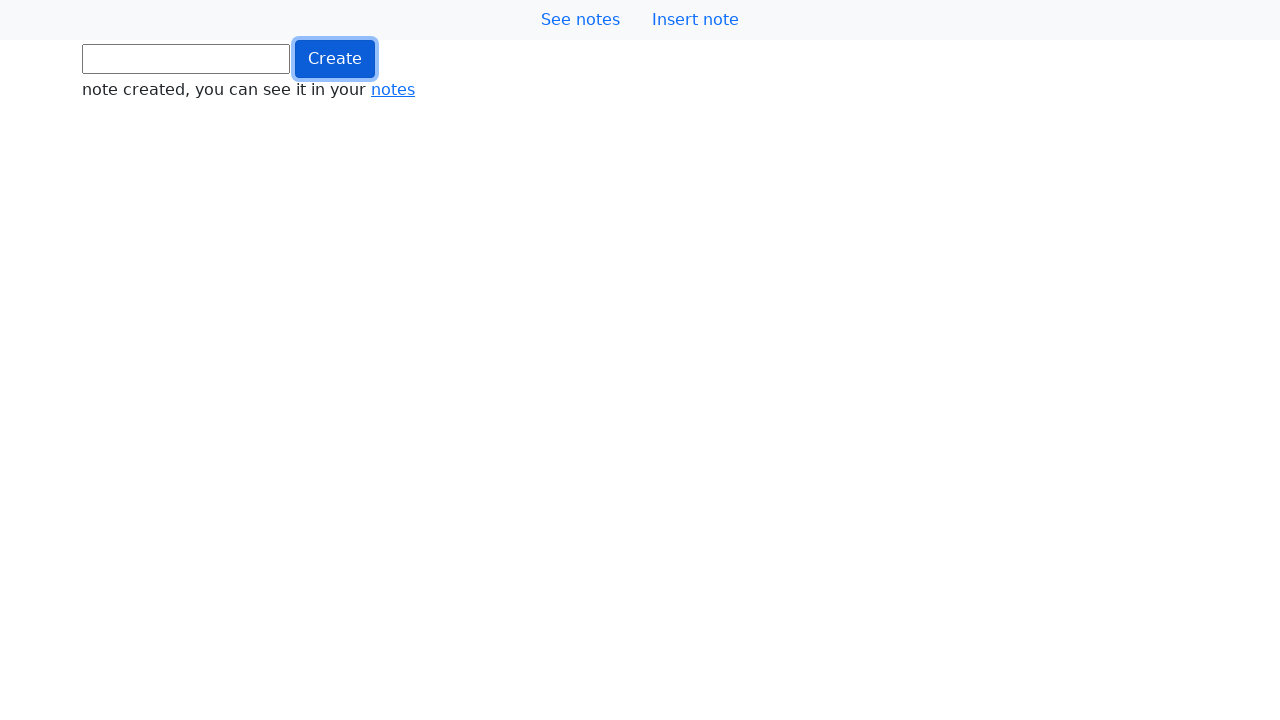

Clicked button (iteration 810/1000) at (335, 59) on .btn.btn-primary
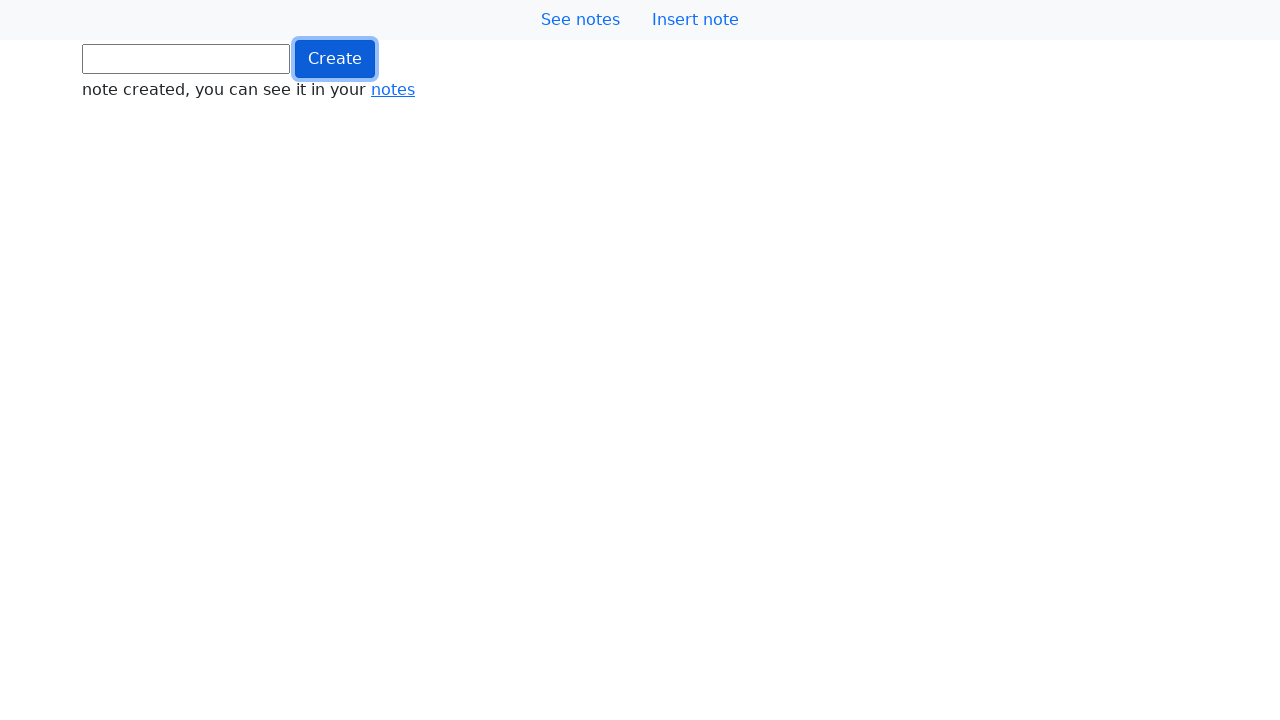

Clicked button (iteration 811/1000) at (335, 59) on .btn.btn-primary
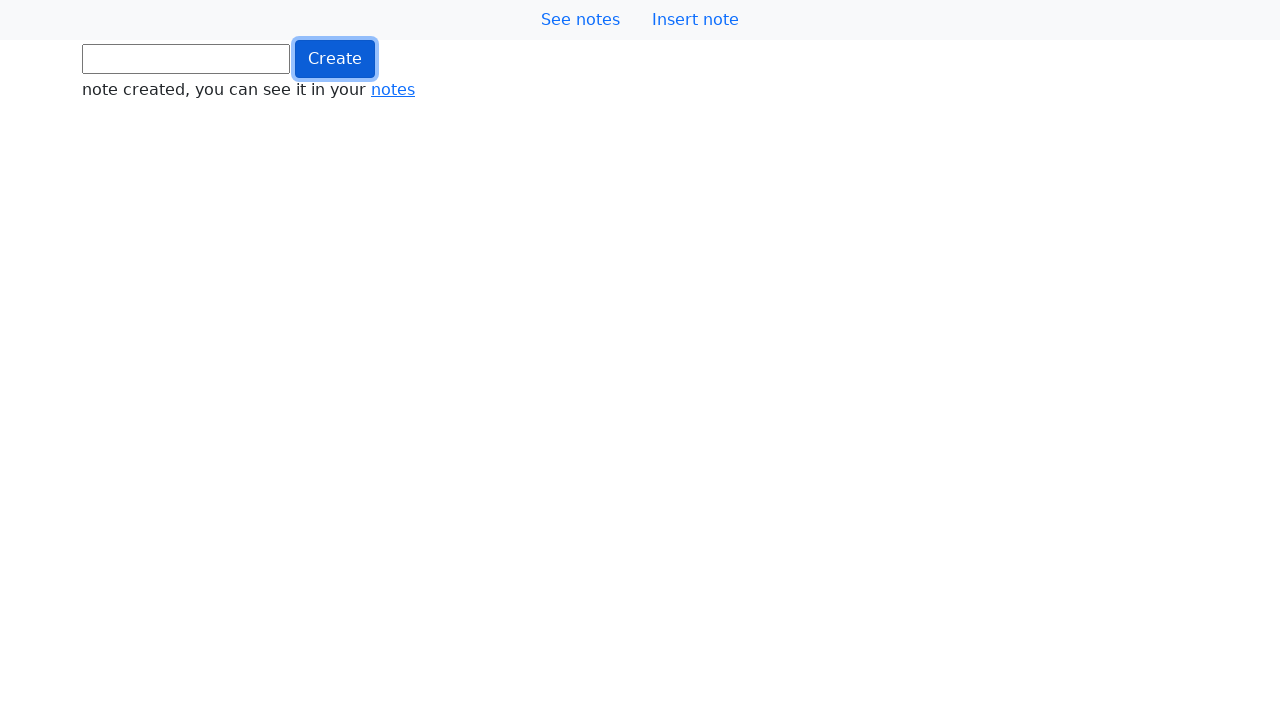

Clicked button (iteration 812/1000) at (335, 59) on .btn.btn-primary
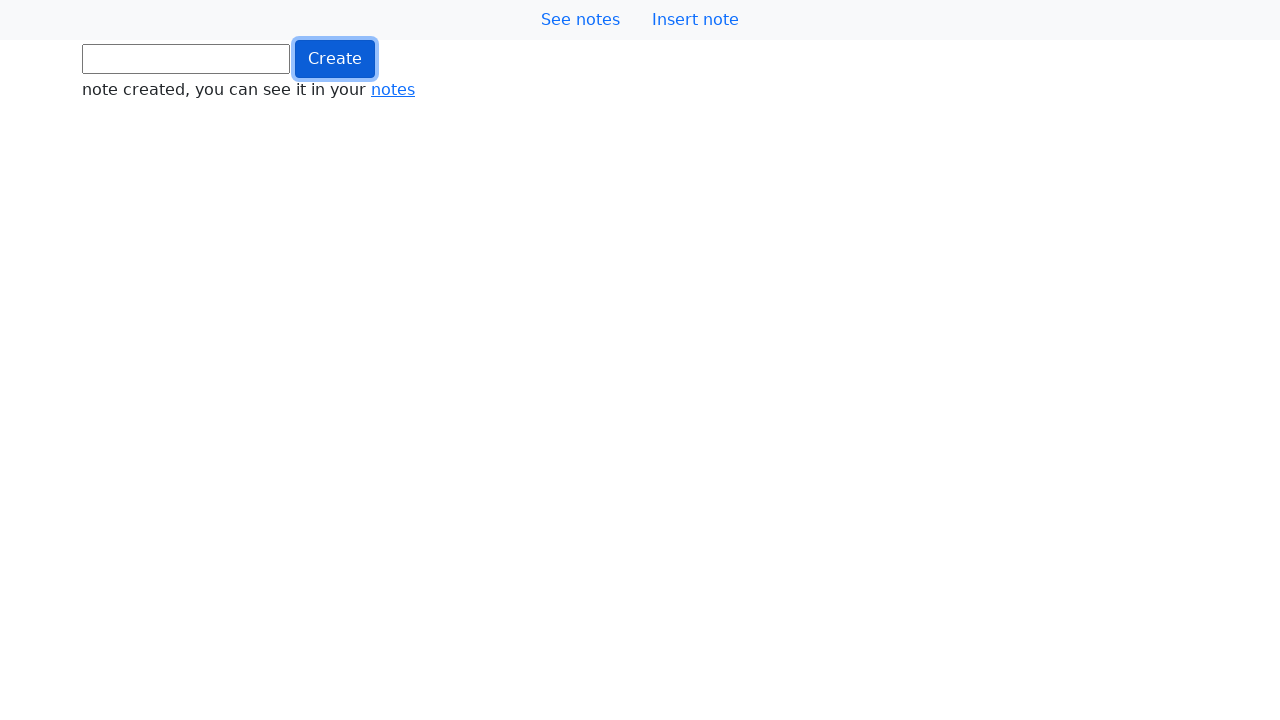

Clicked button (iteration 813/1000) at (335, 59) on .btn.btn-primary
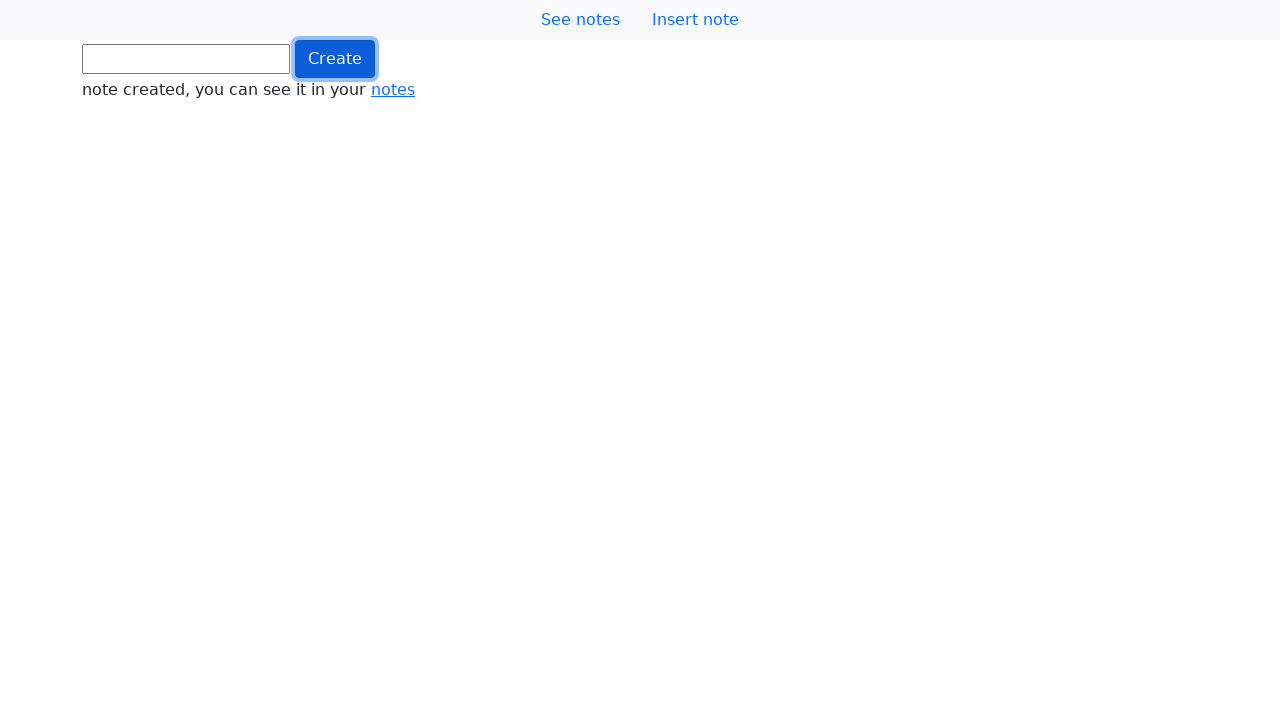

Clicked button (iteration 814/1000) at (335, 59) on .btn.btn-primary
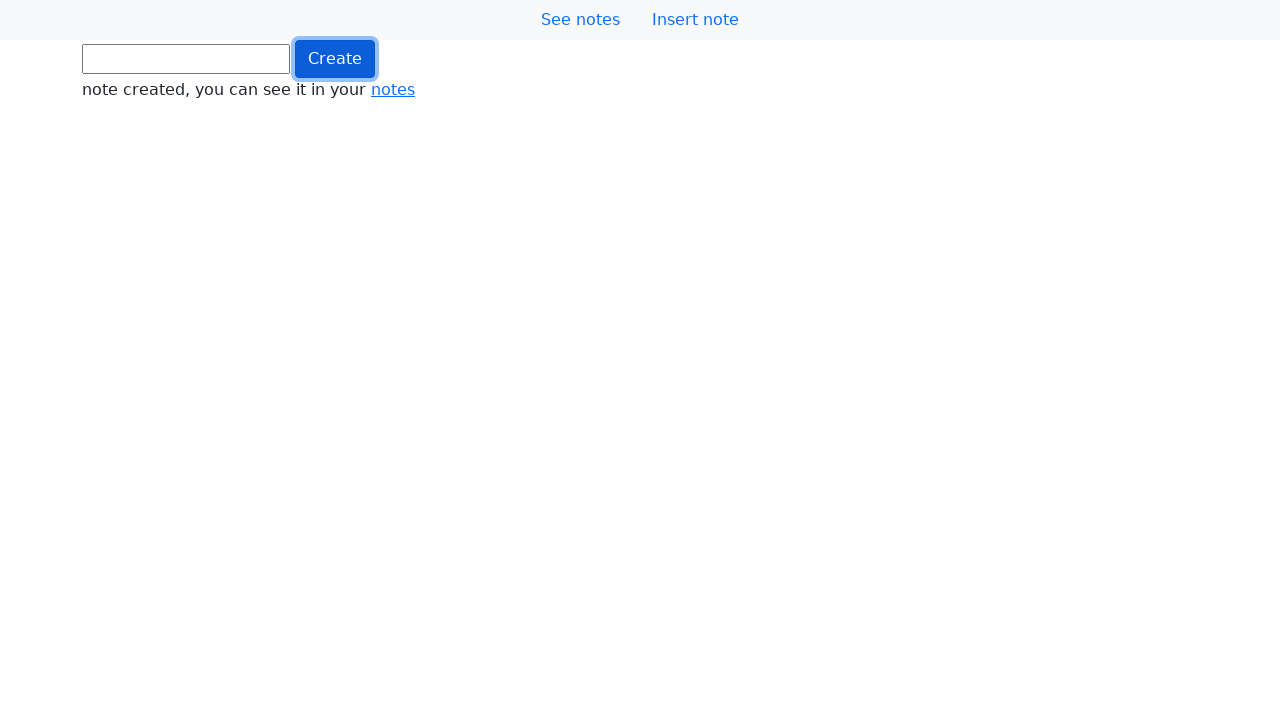

Clicked button (iteration 815/1000) at (335, 59) on .btn.btn-primary
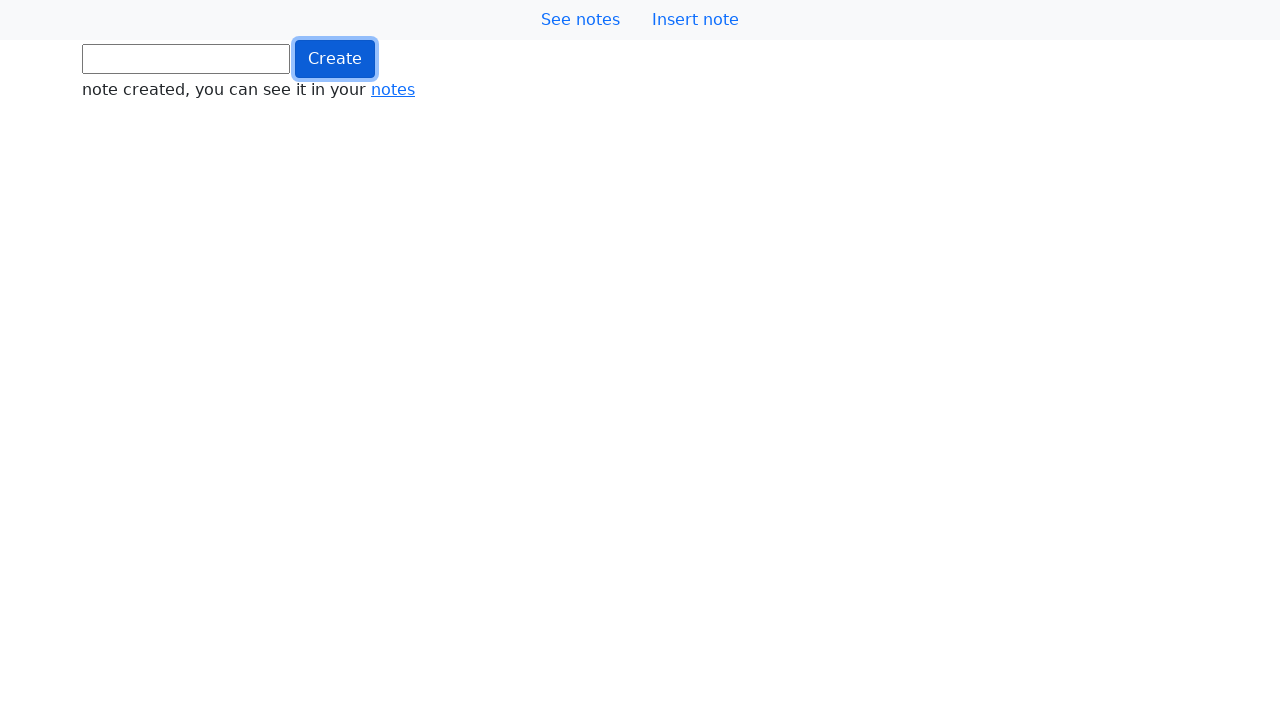

Clicked button (iteration 816/1000) at (335, 59) on .btn.btn-primary
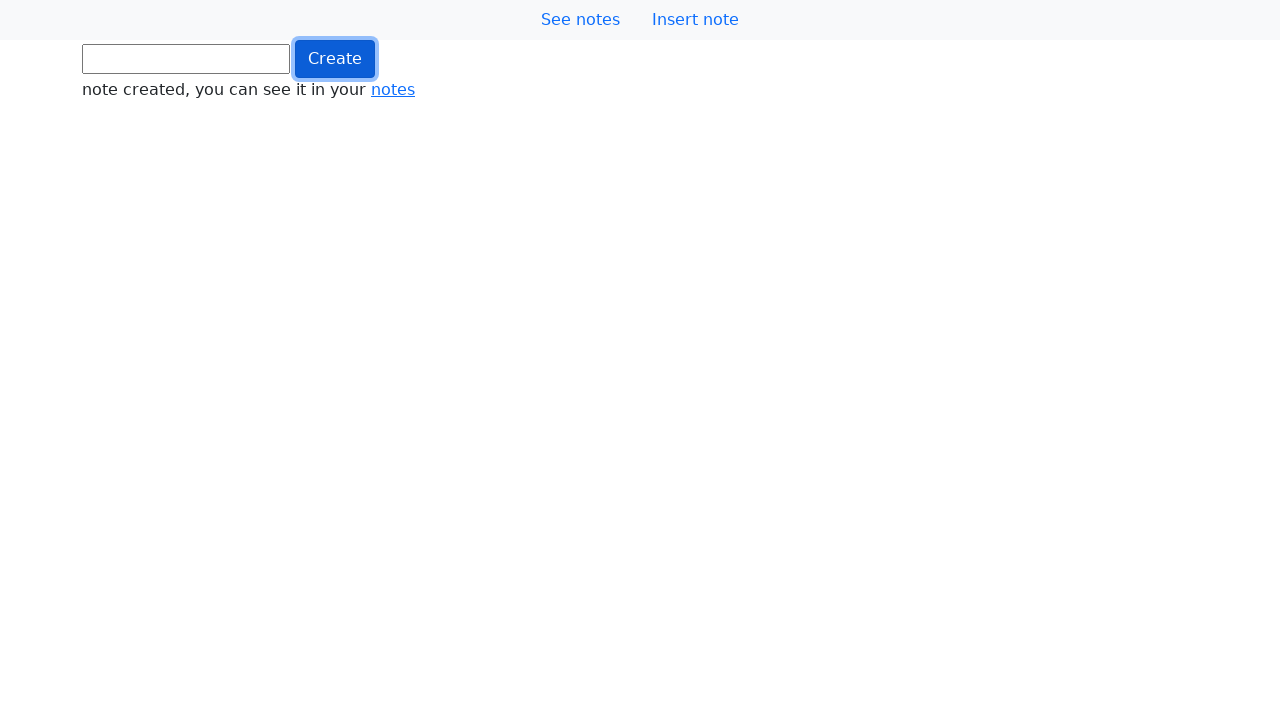

Clicked button (iteration 817/1000) at (335, 59) on .btn.btn-primary
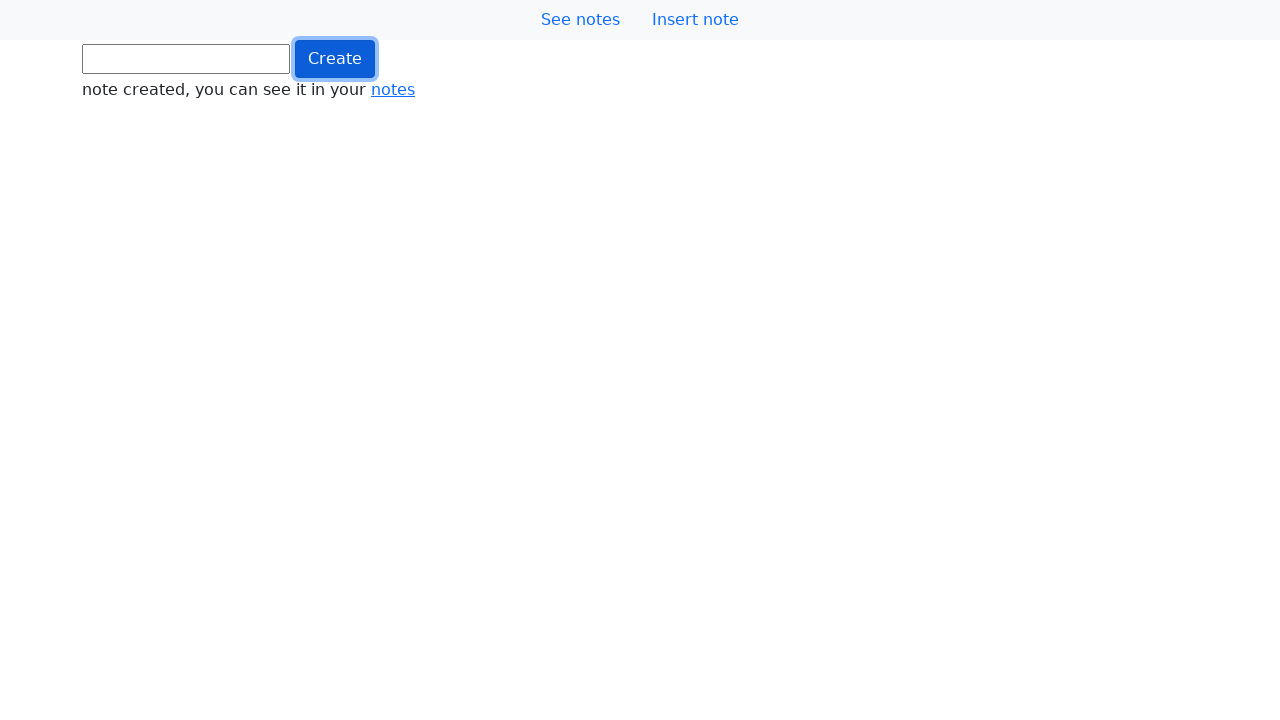

Clicked button (iteration 818/1000) at (335, 59) on .btn.btn-primary
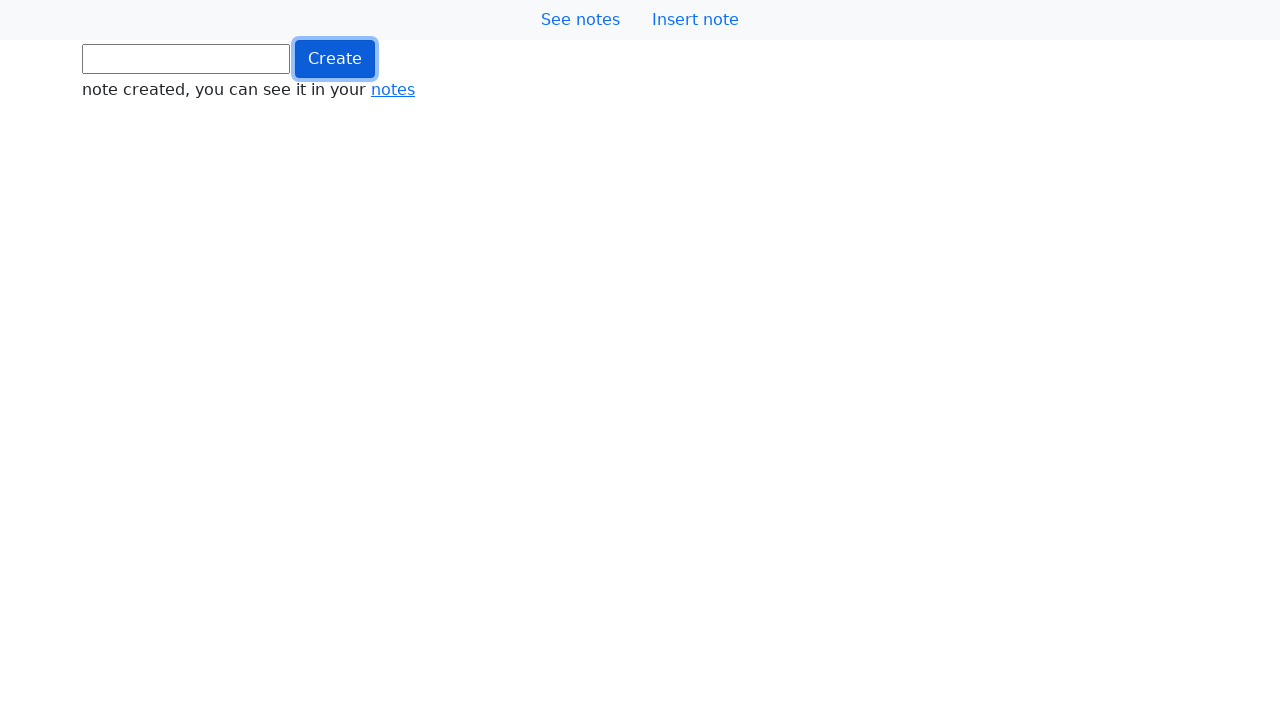

Clicked button (iteration 819/1000) at (335, 59) on .btn.btn-primary
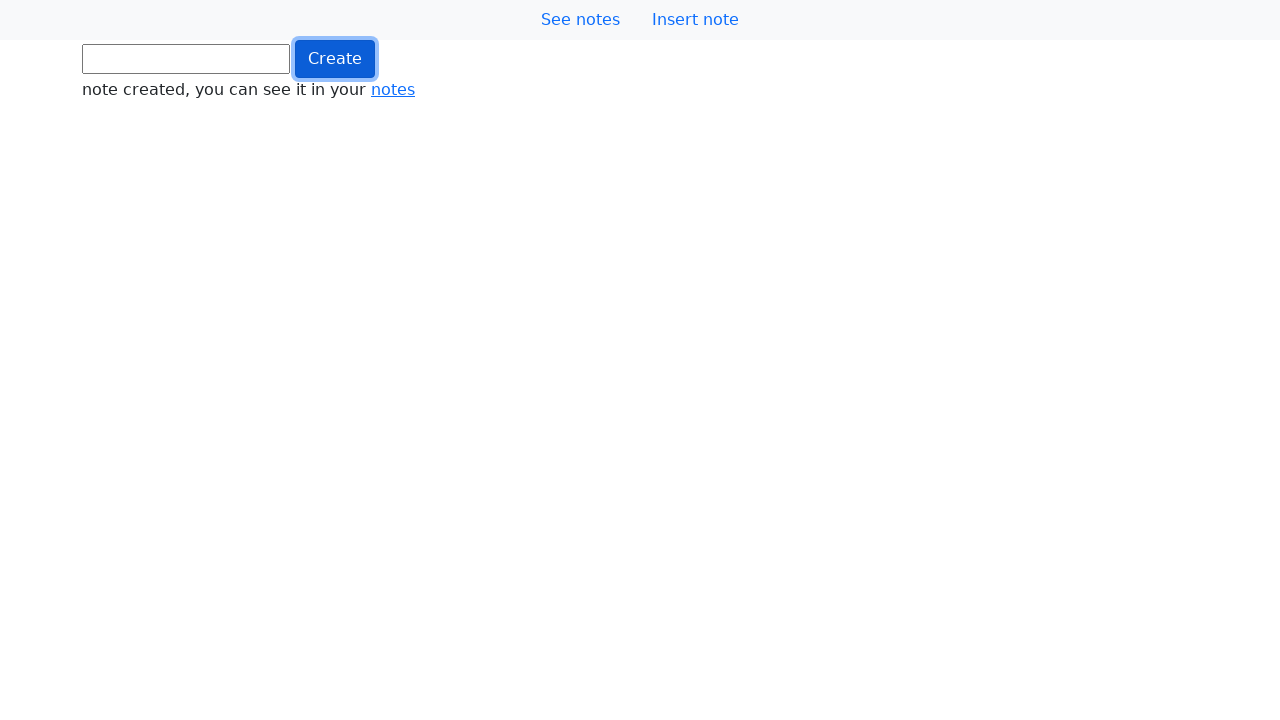

Clicked button (iteration 820/1000) at (335, 59) on .btn.btn-primary
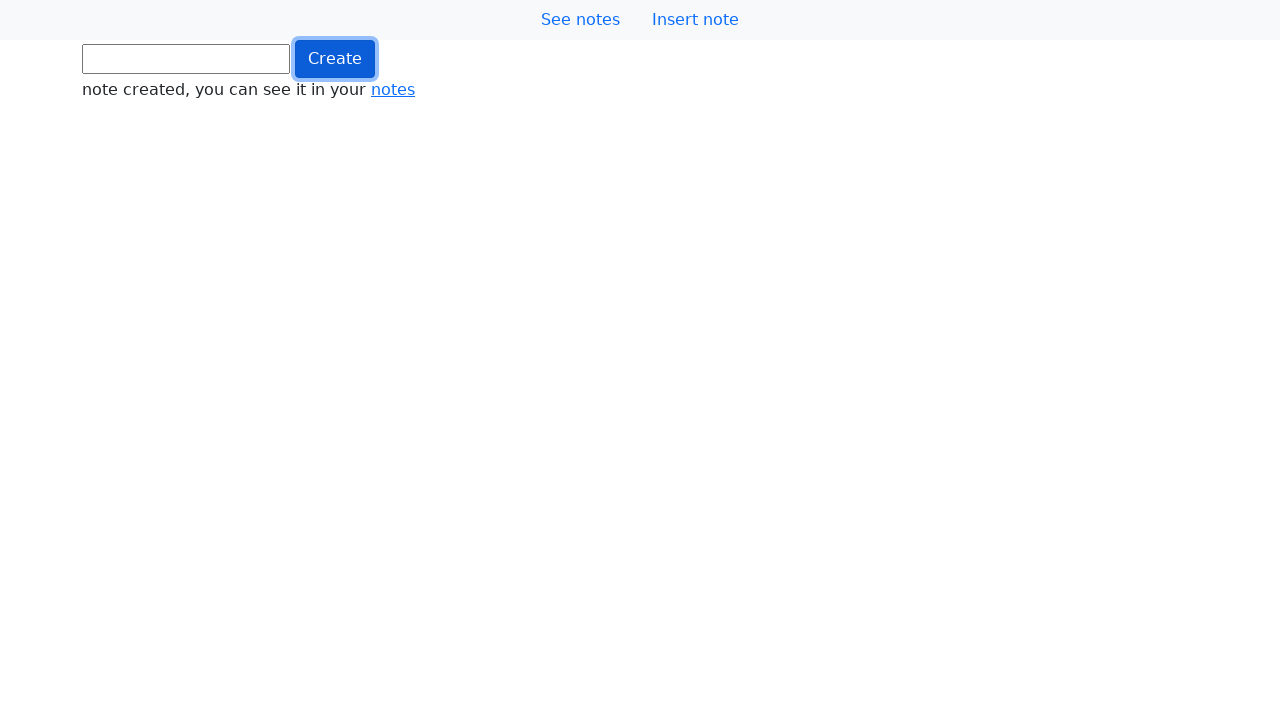

Clicked button (iteration 821/1000) at (335, 59) on .btn.btn-primary
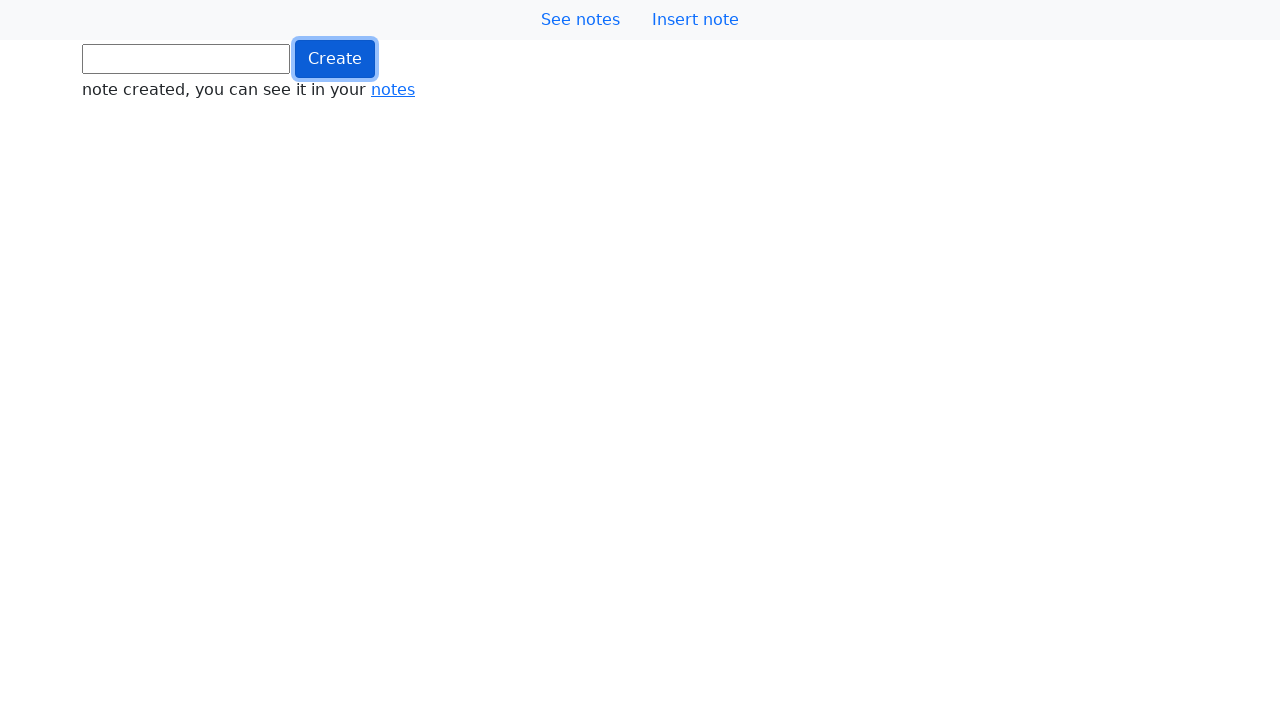

Clicked button (iteration 822/1000) at (335, 59) on .btn.btn-primary
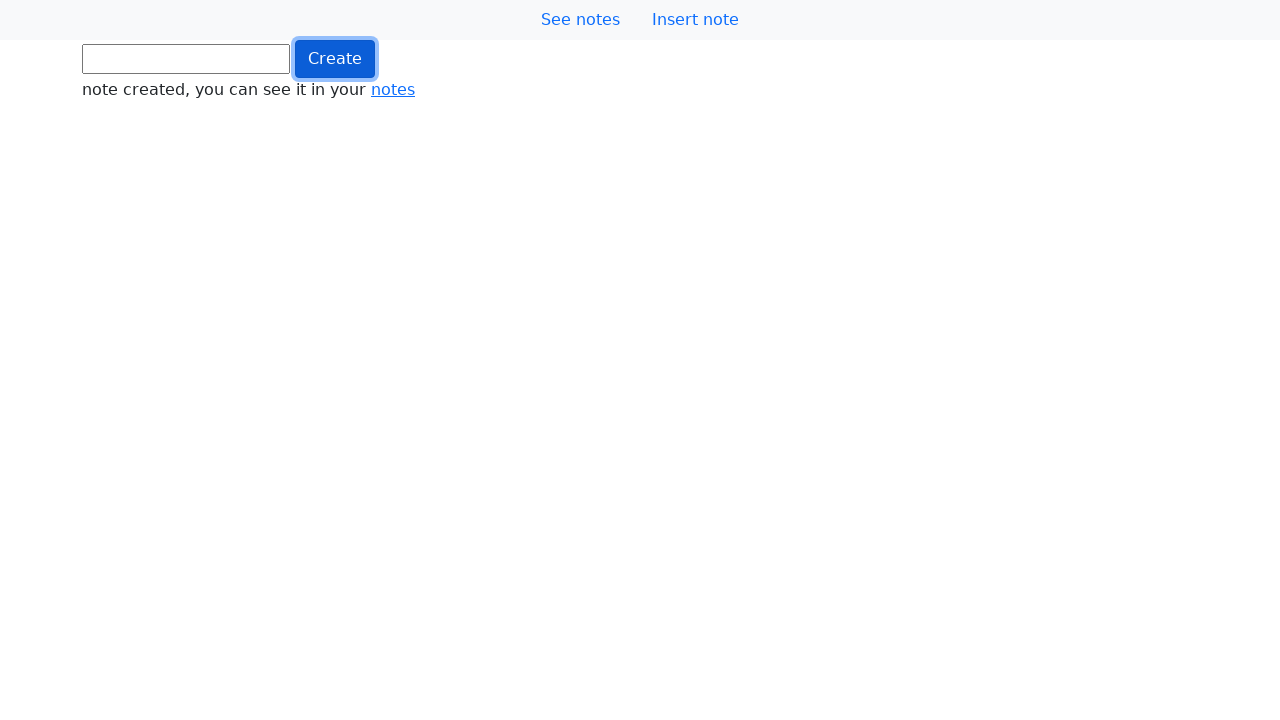

Clicked button (iteration 823/1000) at (335, 59) on .btn.btn-primary
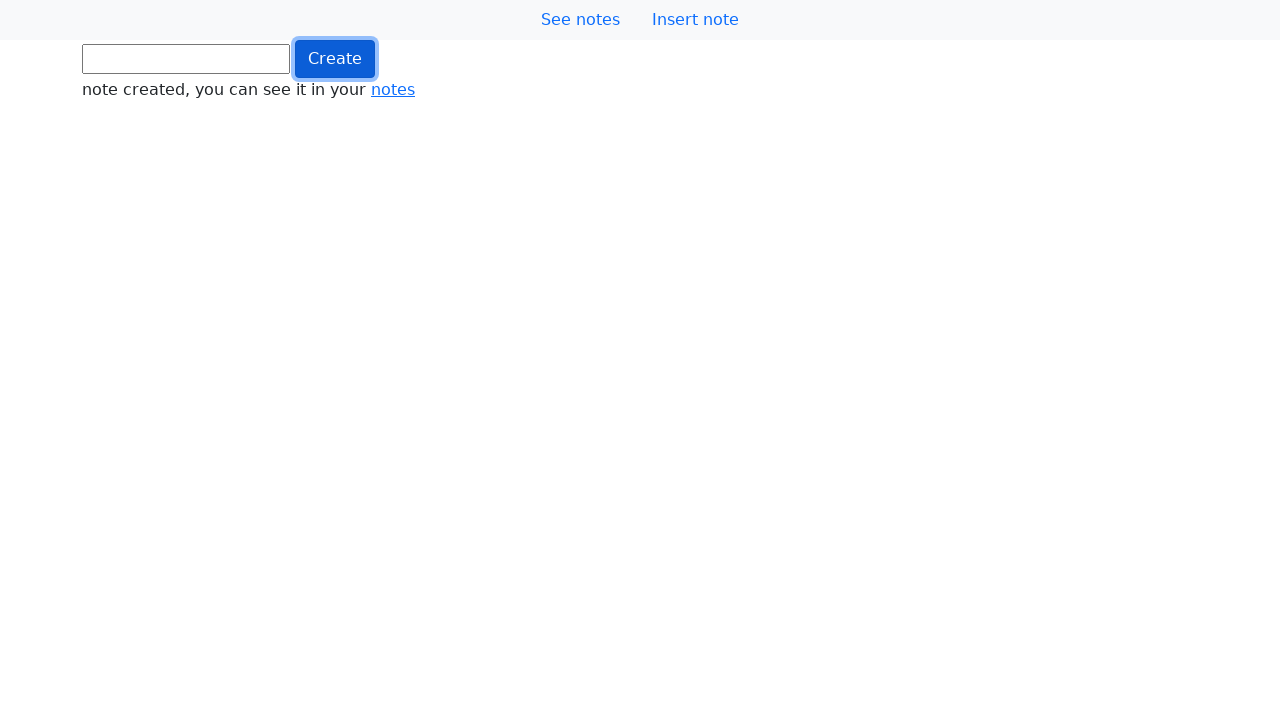

Clicked button (iteration 824/1000) at (335, 59) on .btn.btn-primary
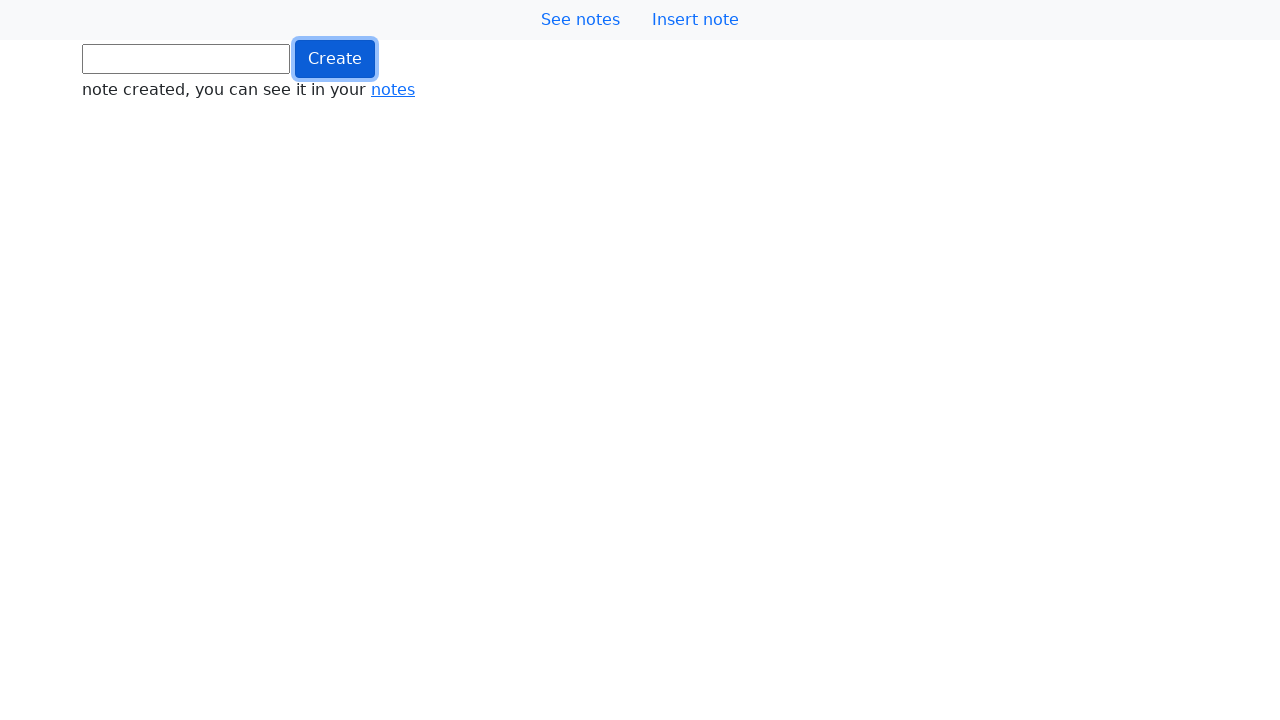

Clicked button (iteration 825/1000) at (335, 59) on .btn.btn-primary
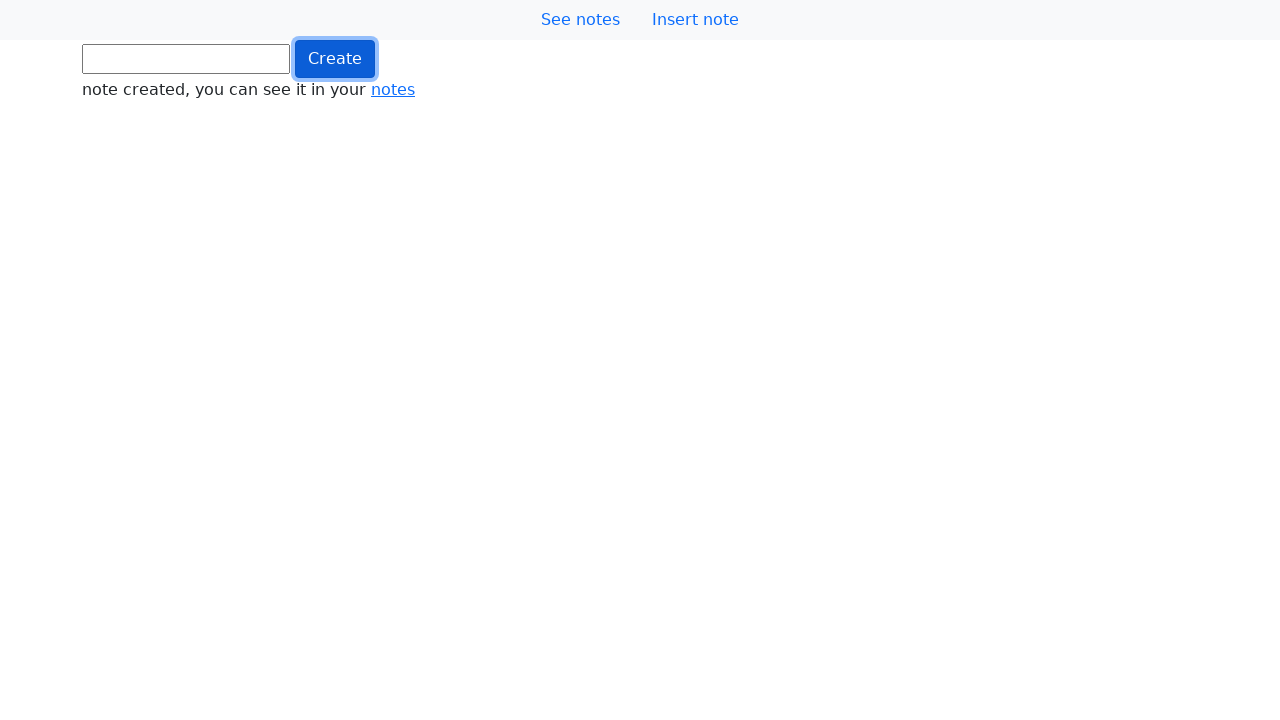

Clicked button (iteration 826/1000) at (335, 59) on .btn.btn-primary
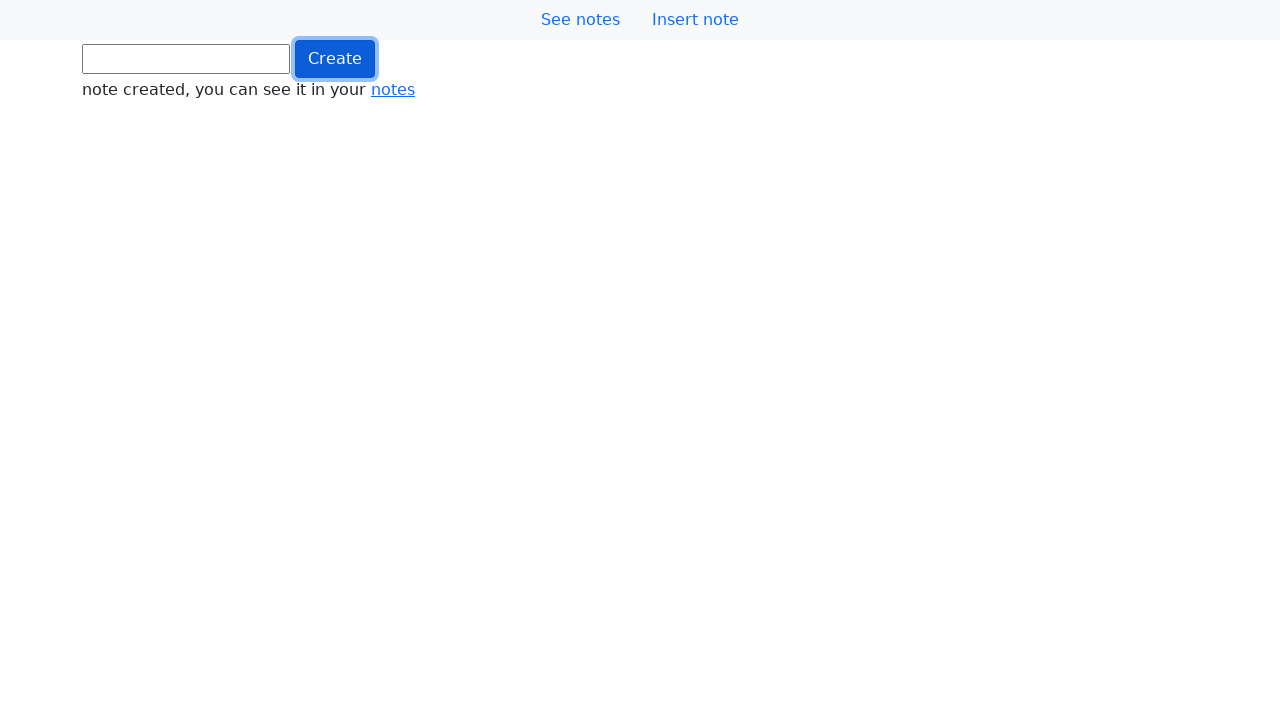

Clicked button (iteration 827/1000) at (335, 59) on .btn.btn-primary
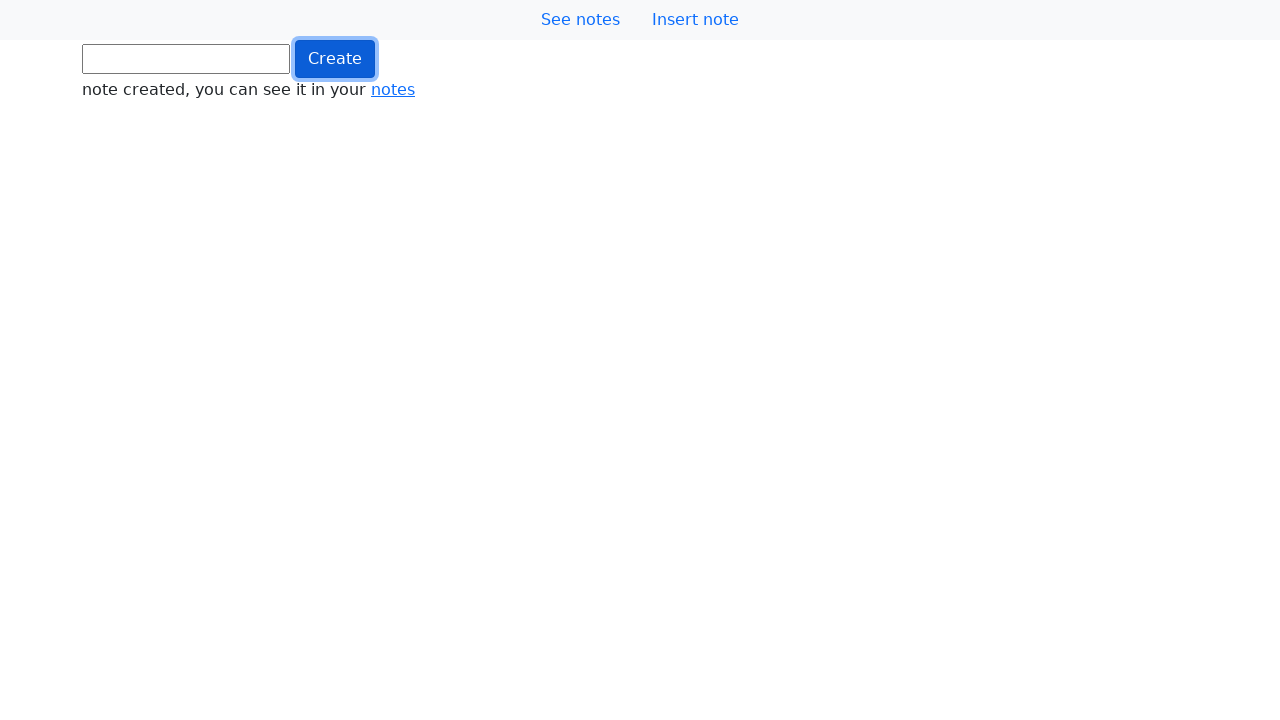

Clicked button (iteration 828/1000) at (335, 59) on .btn.btn-primary
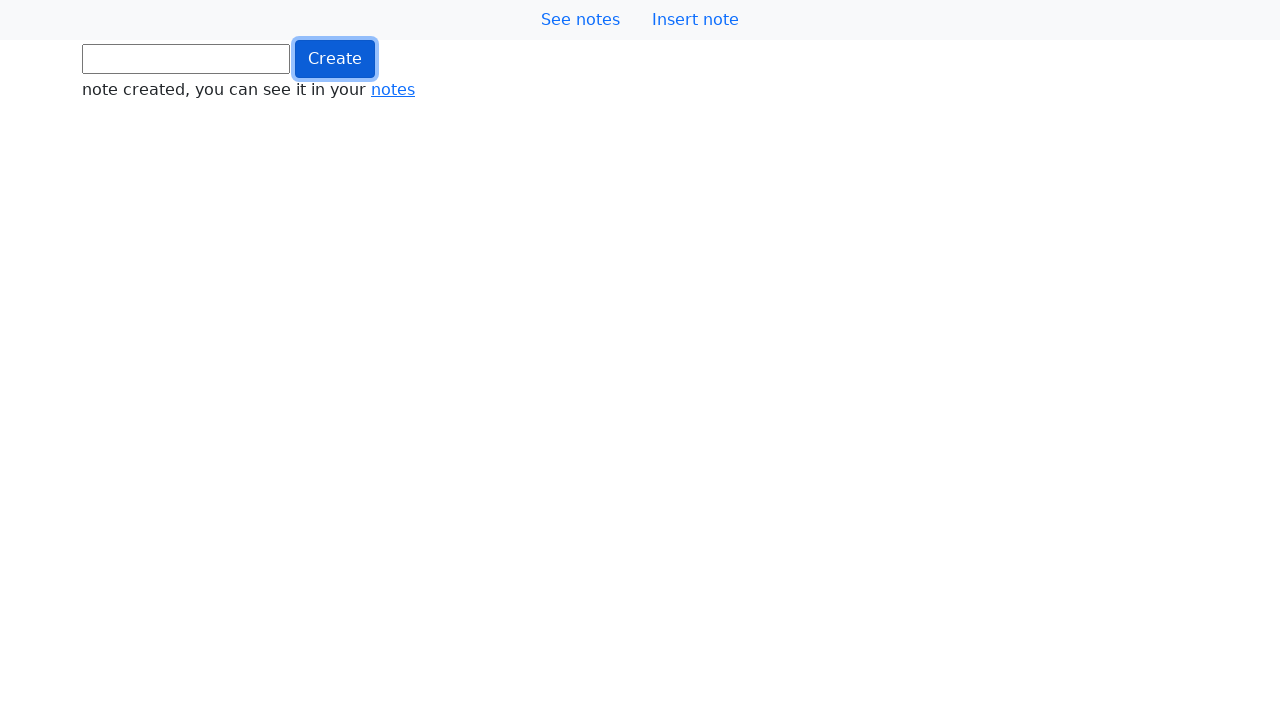

Clicked button (iteration 829/1000) at (335, 59) on .btn.btn-primary
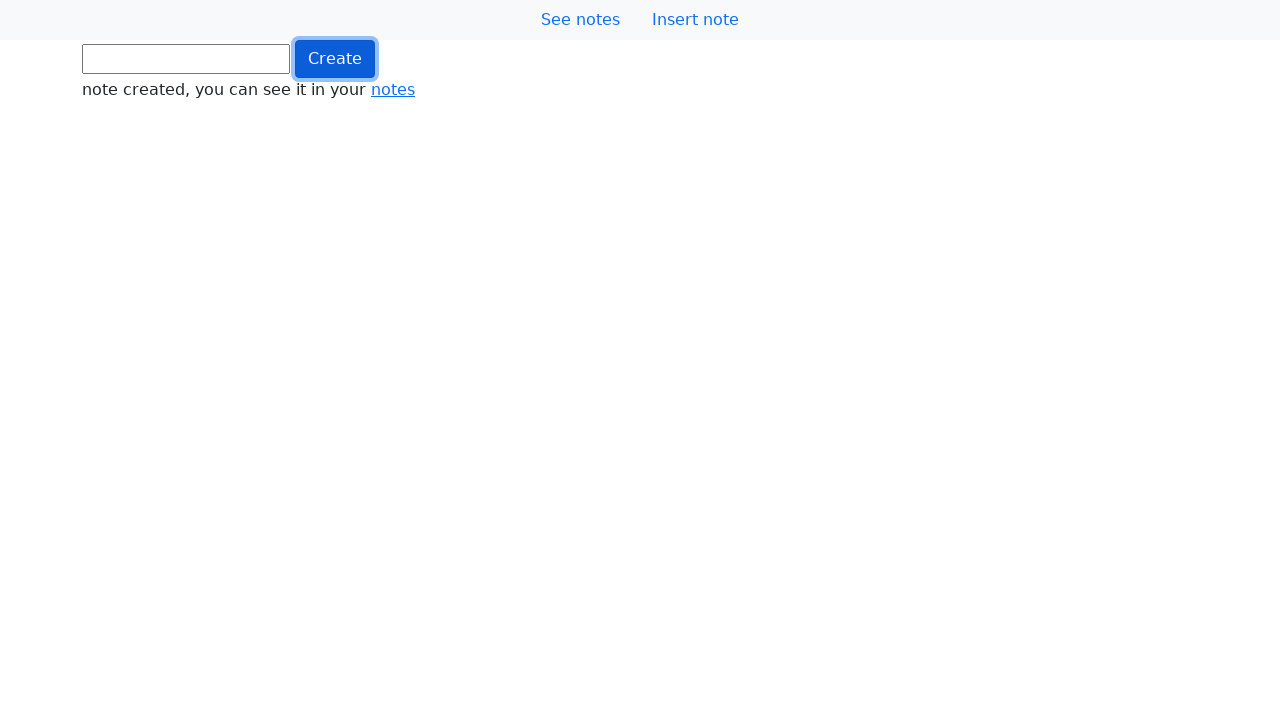

Clicked button (iteration 830/1000) at (335, 59) on .btn.btn-primary
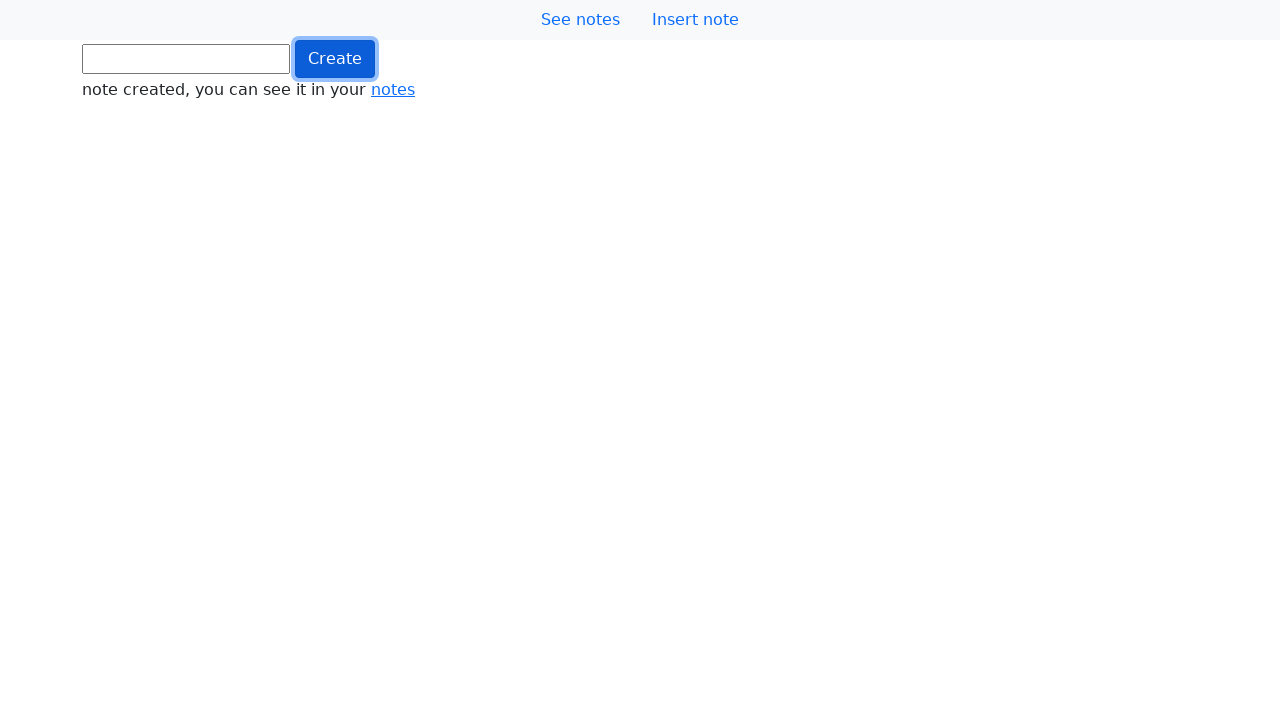

Clicked button (iteration 831/1000) at (335, 59) on .btn.btn-primary
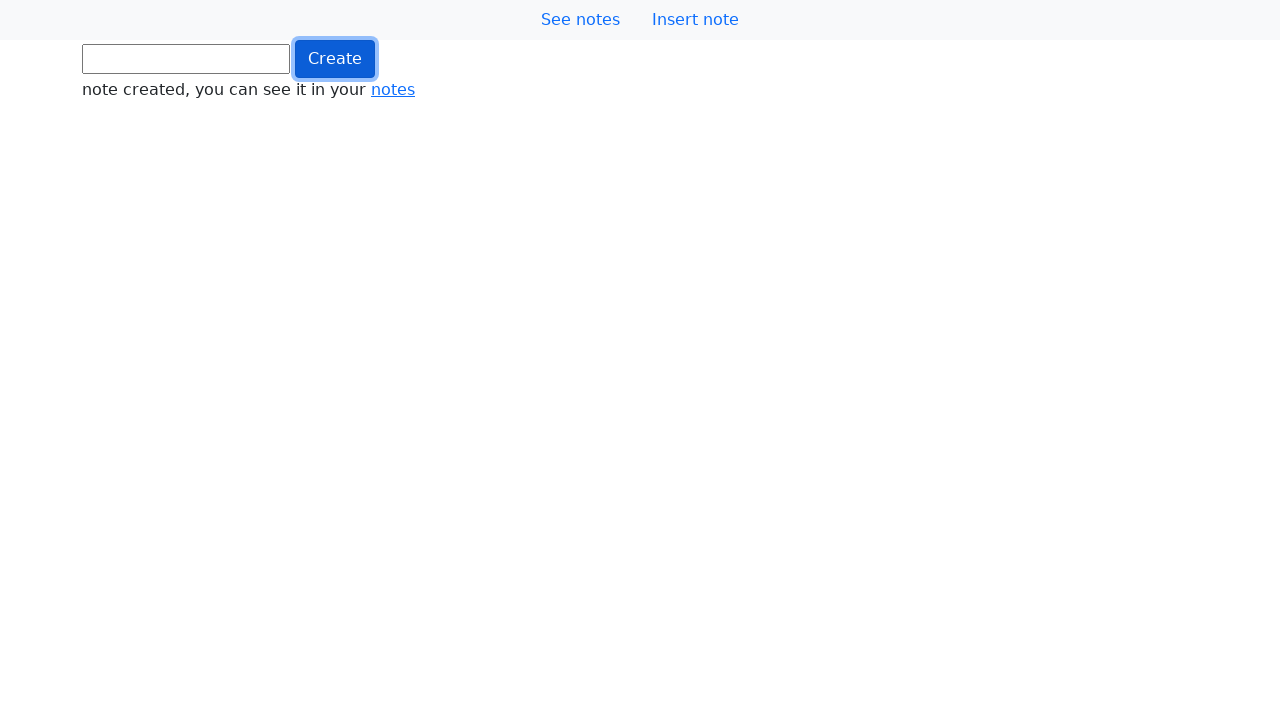

Clicked button (iteration 832/1000) at (335, 59) on .btn.btn-primary
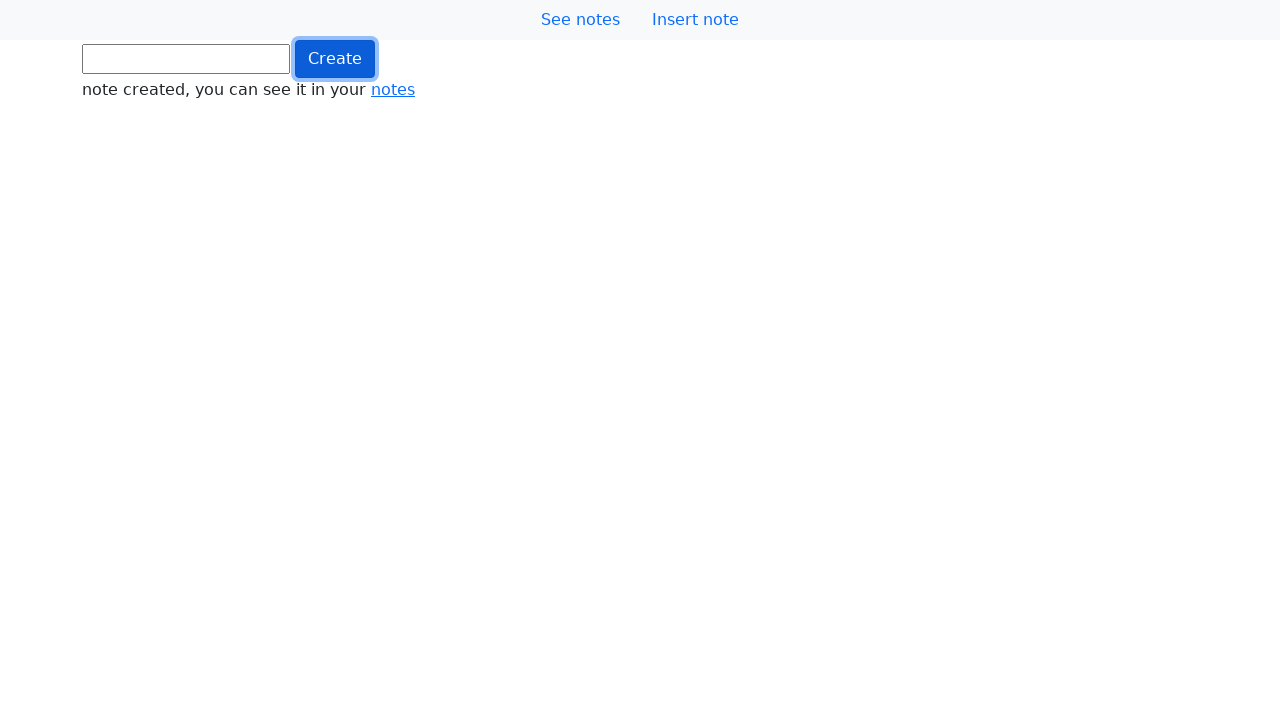

Clicked button (iteration 833/1000) at (335, 59) on .btn.btn-primary
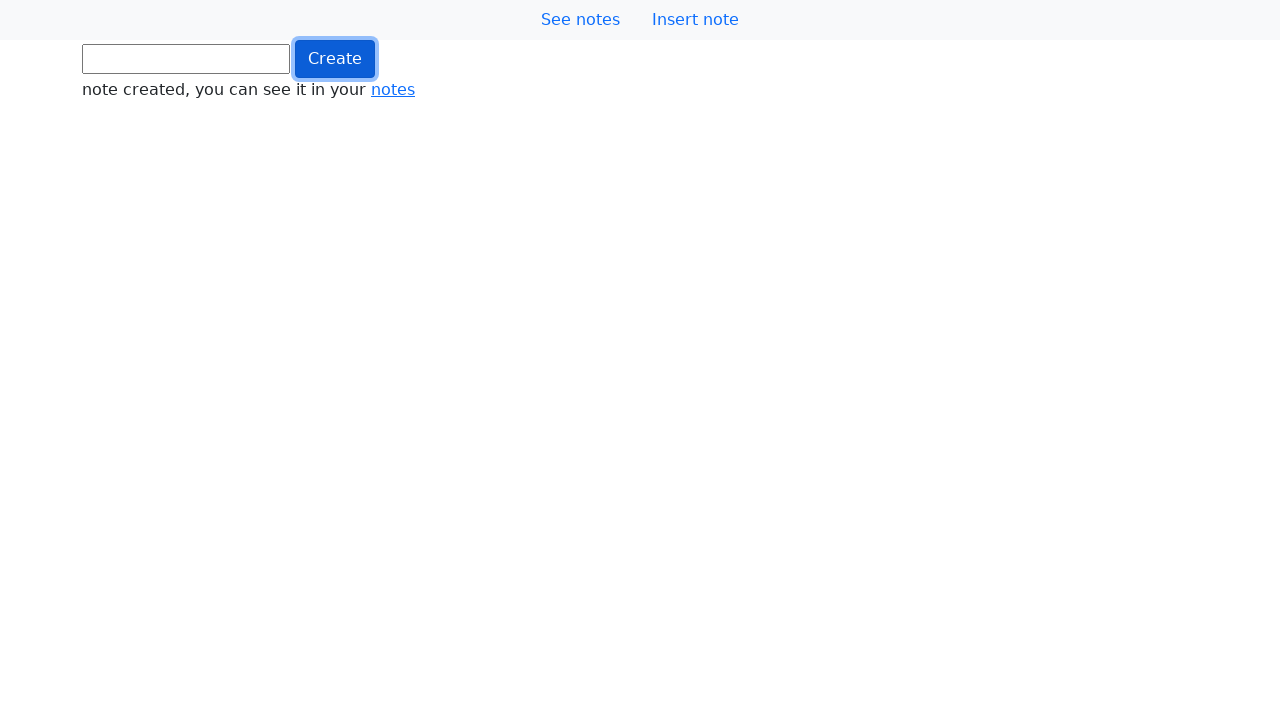

Clicked button (iteration 834/1000) at (335, 59) on .btn.btn-primary
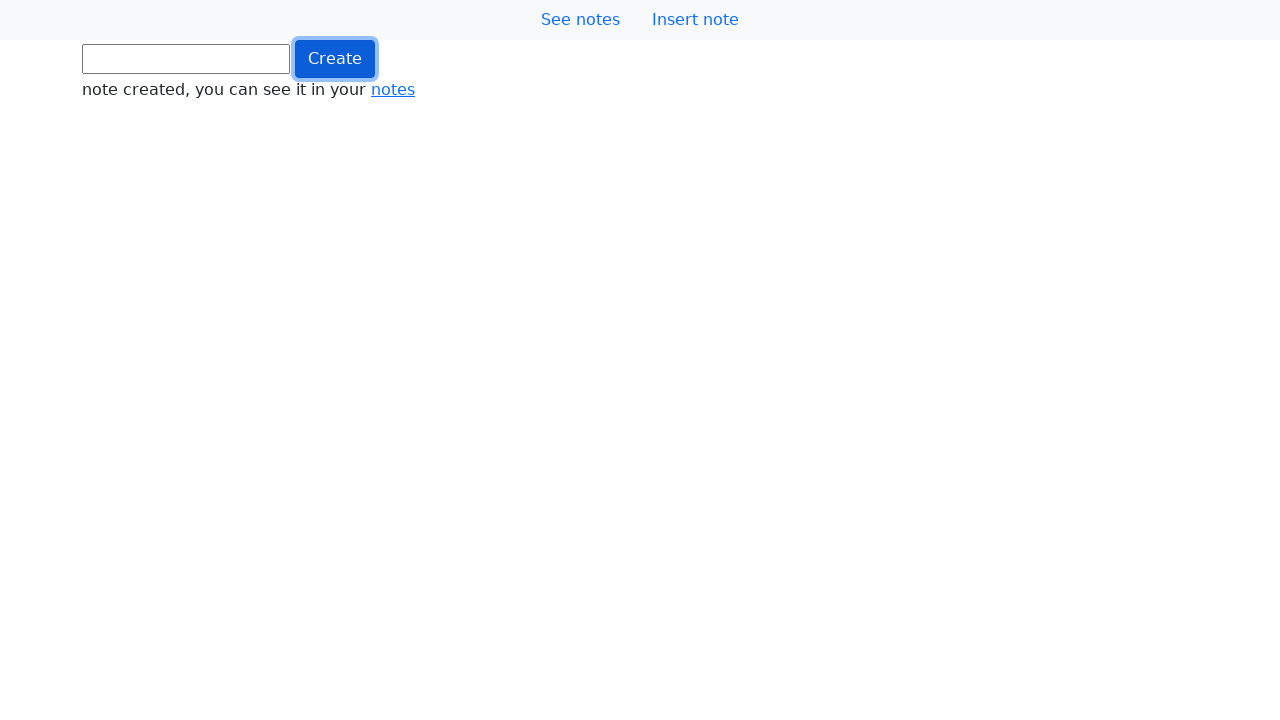

Clicked button (iteration 835/1000) at (335, 59) on .btn.btn-primary
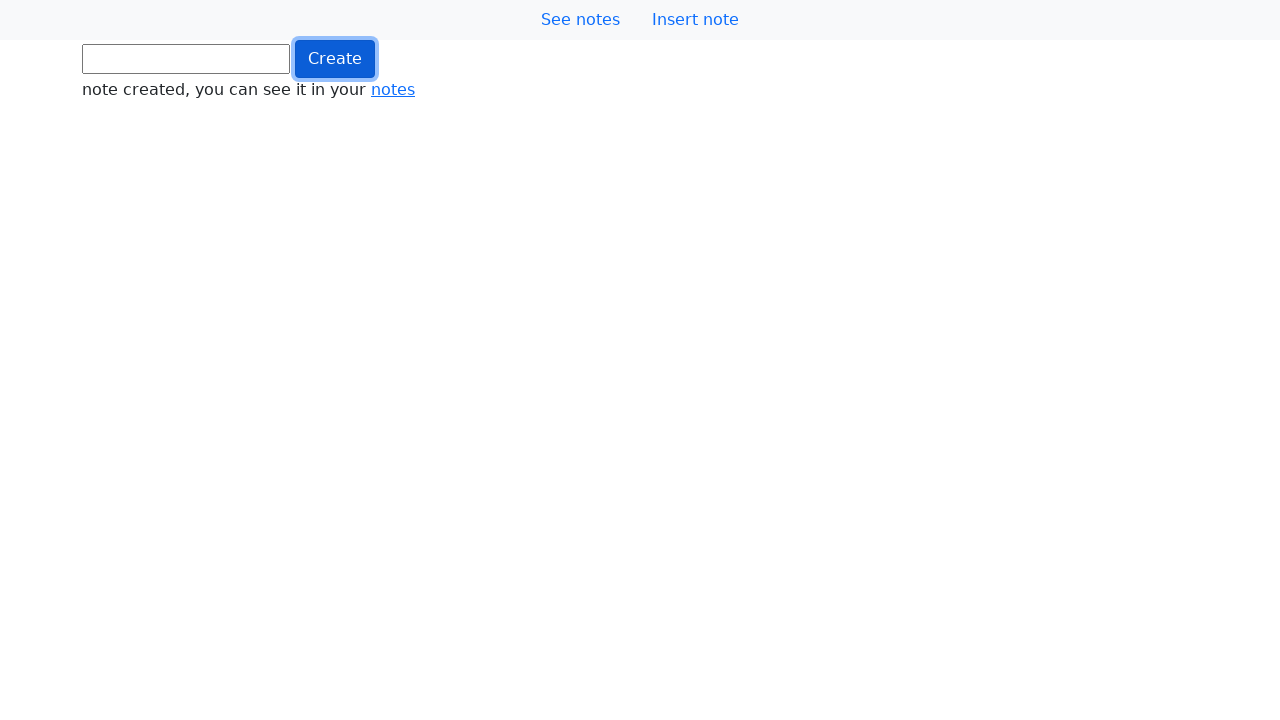

Clicked button (iteration 836/1000) at (335, 59) on .btn.btn-primary
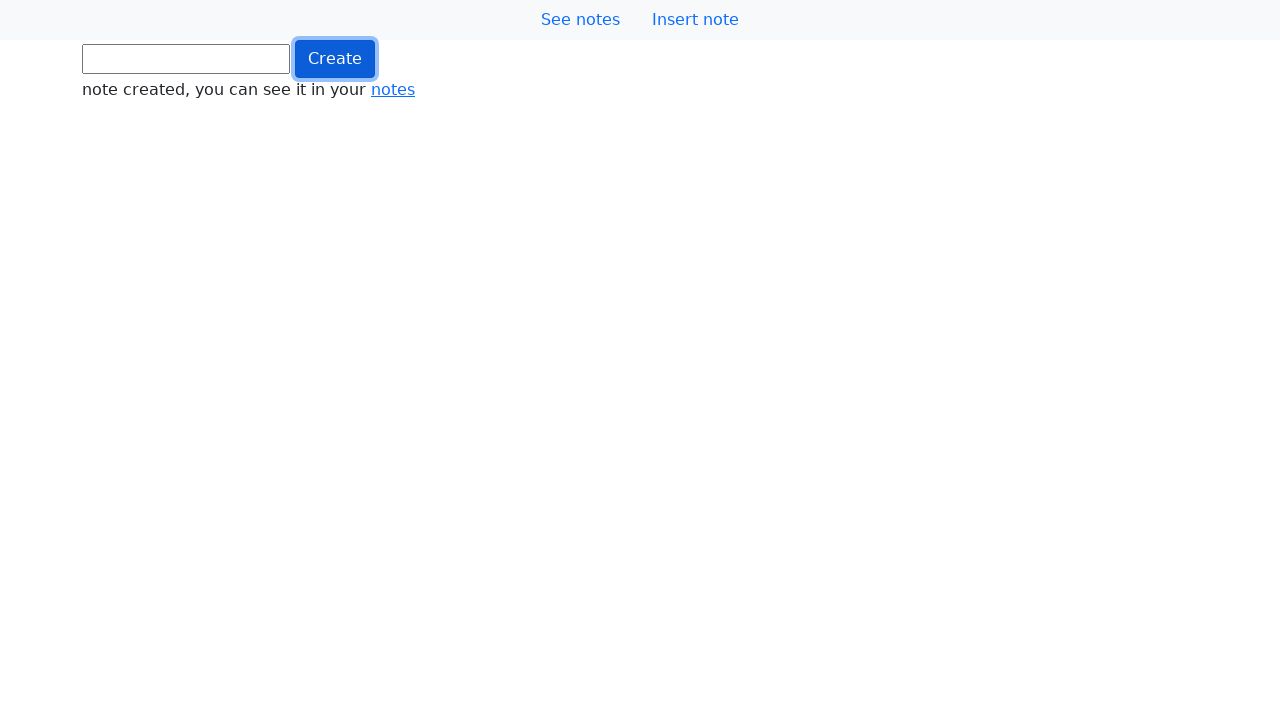

Clicked button (iteration 837/1000) at (335, 59) on .btn.btn-primary
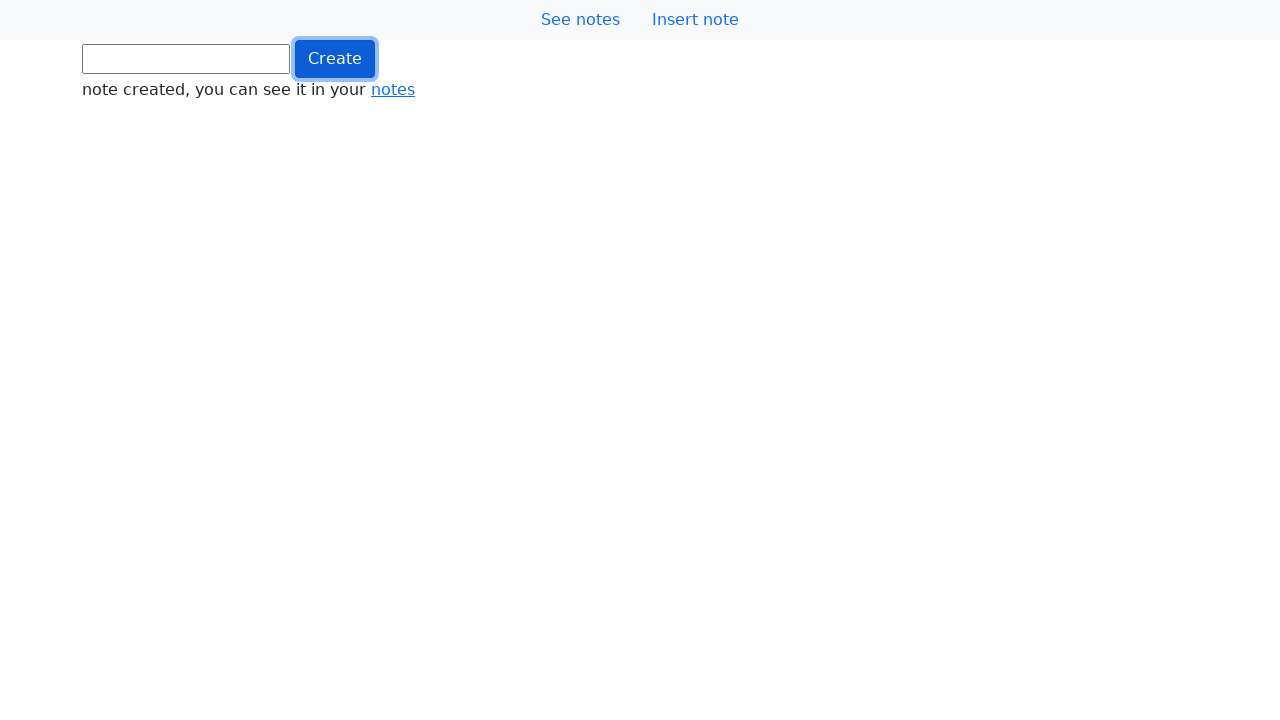

Clicked button (iteration 838/1000) at (335, 59) on .btn.btn-primary
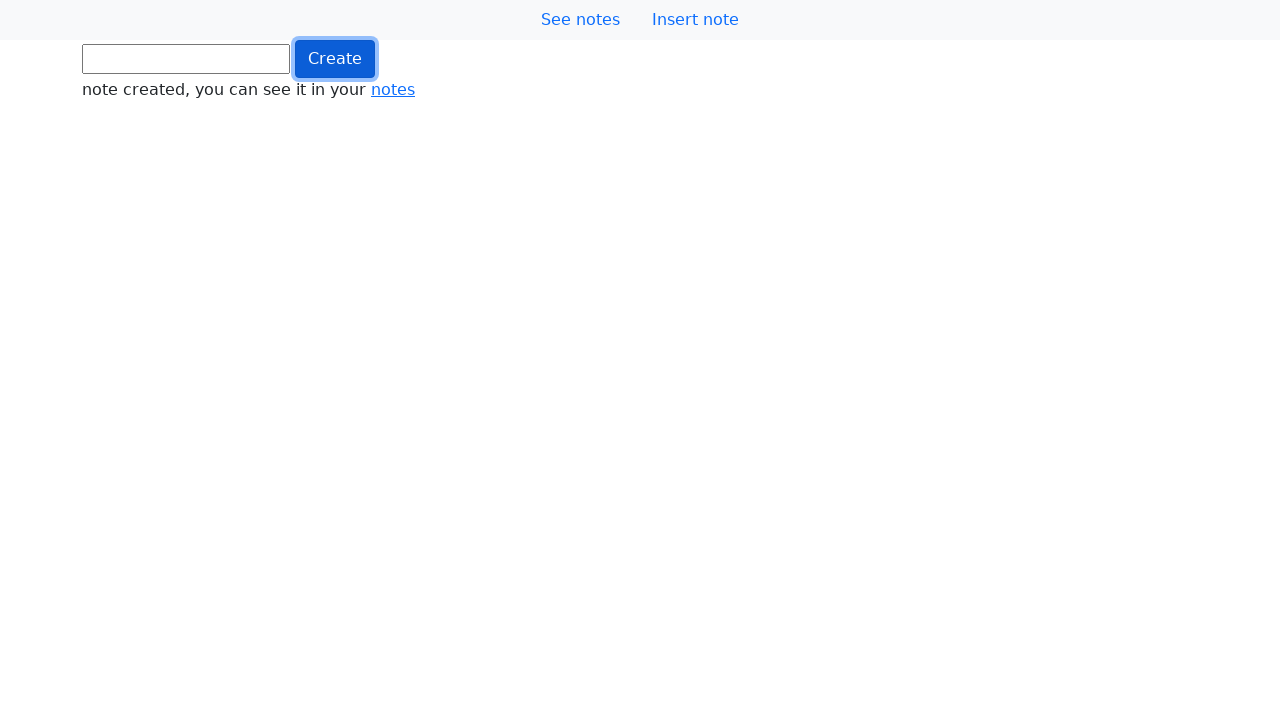

Clicked button (iteration 839/1000) at (335, 59) on .btn.btn-primary
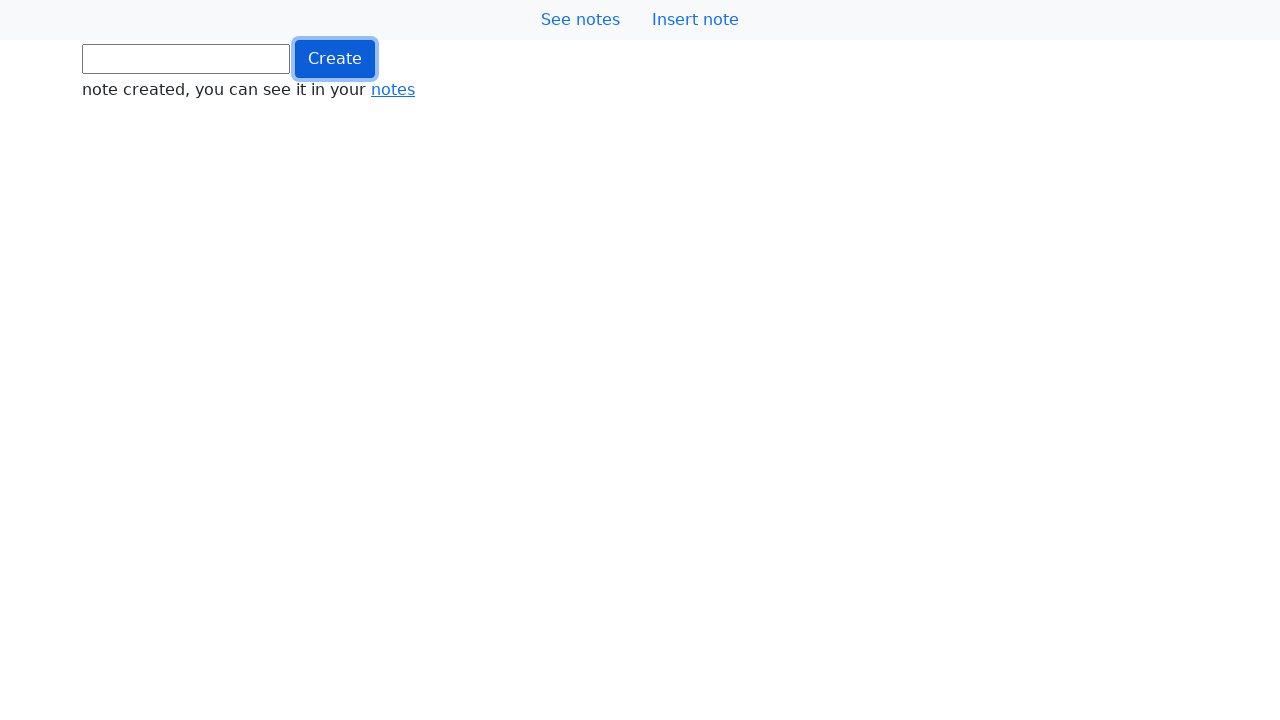

Clicked button (iteration 840/1000) at (335, 59) on .btn.btn-primary
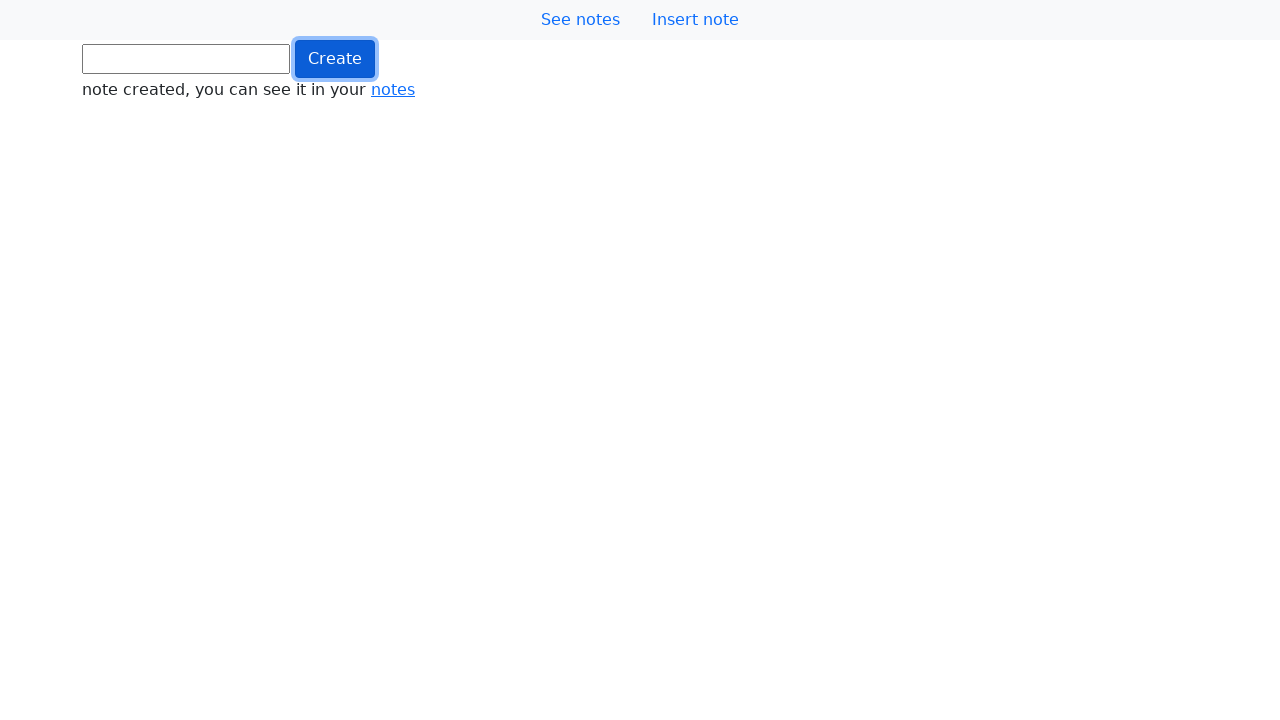

Clicked button (iteration 841/1000) at (335, 59) on .btn.btn-primary
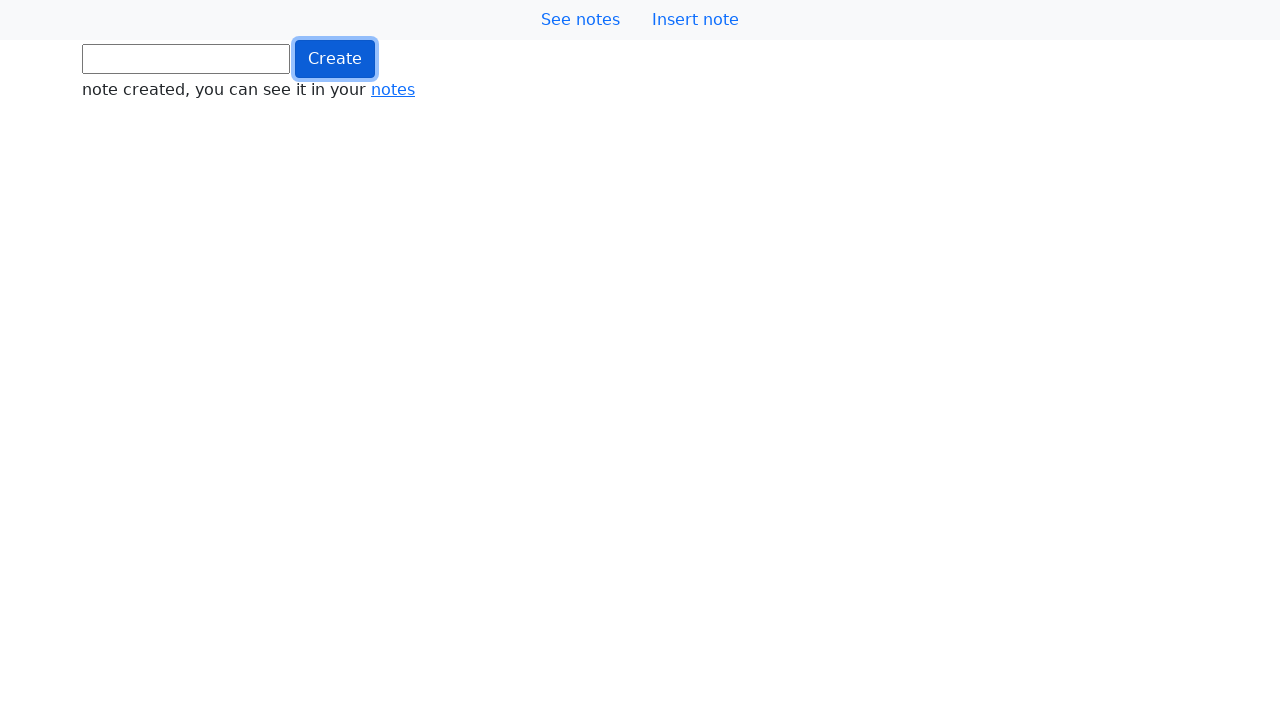

Clicked button (iteration 842/1000) at (335, 59) on .btn.btn-primary
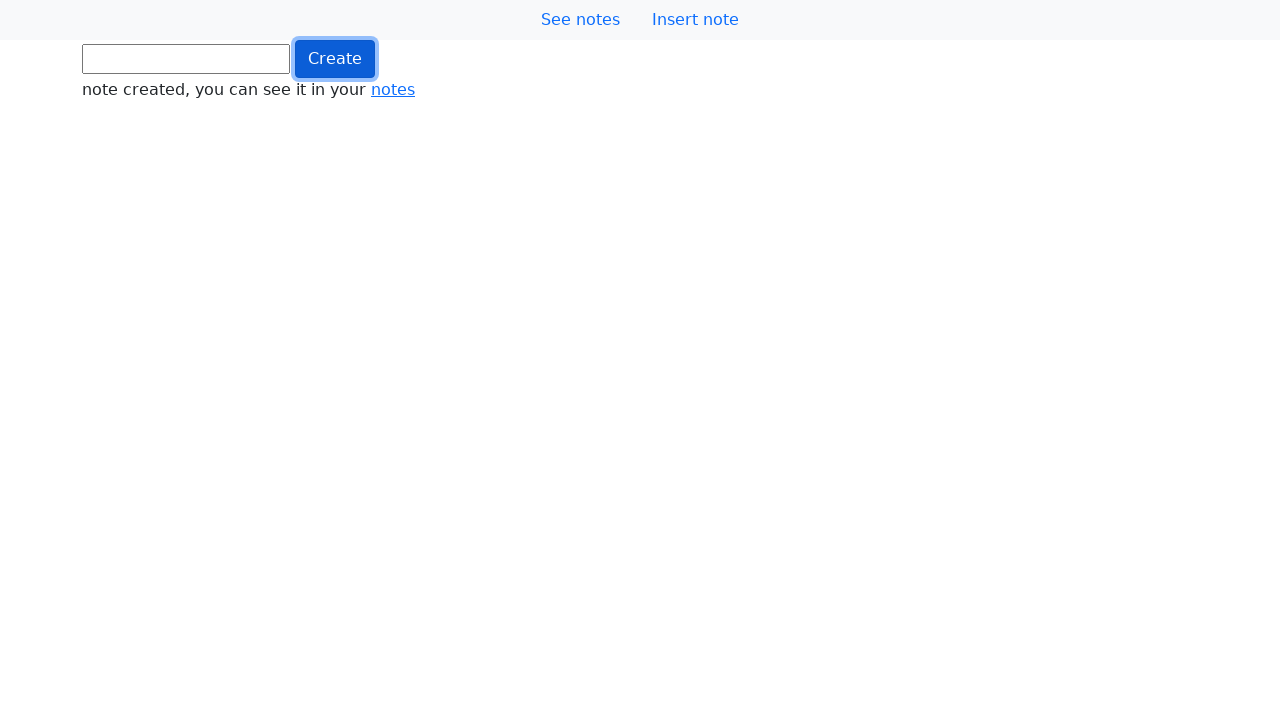

Clicked button (iteration 843/1000) at (335, 59) on .btn.btn-primary
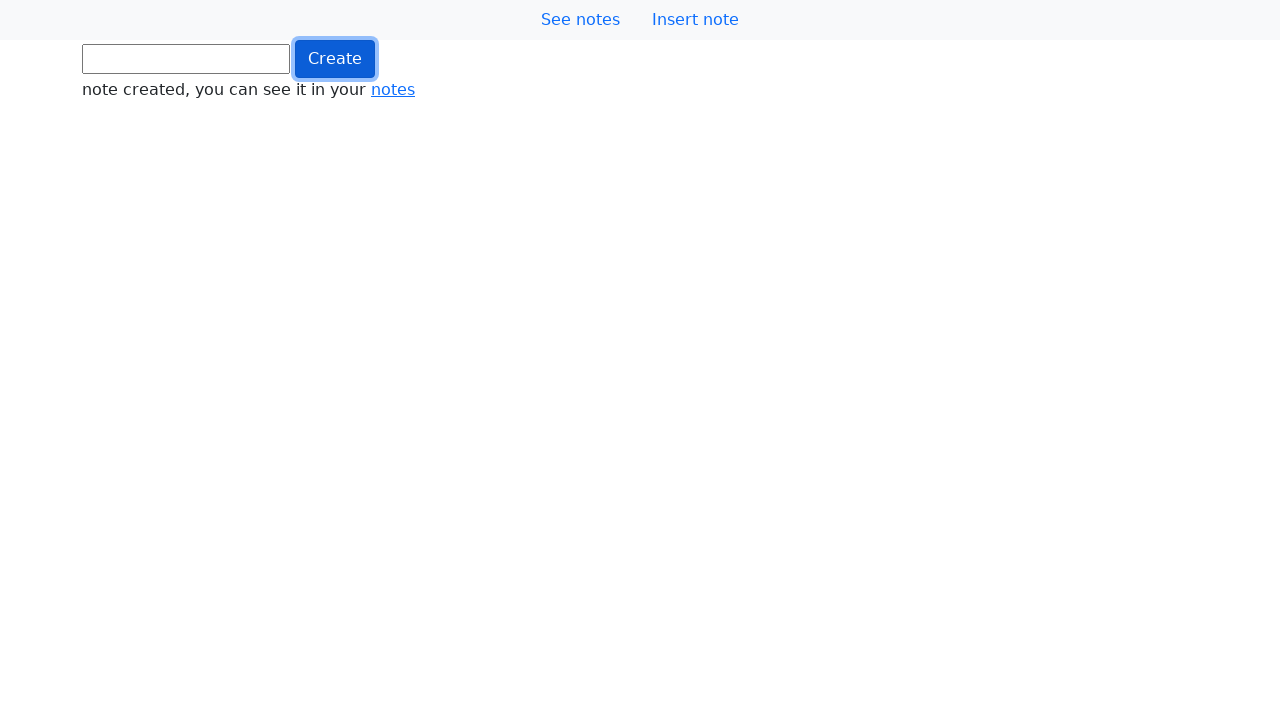

Clicked button (iteration 844/1000) at (335, 59) on .btn.btn-primary
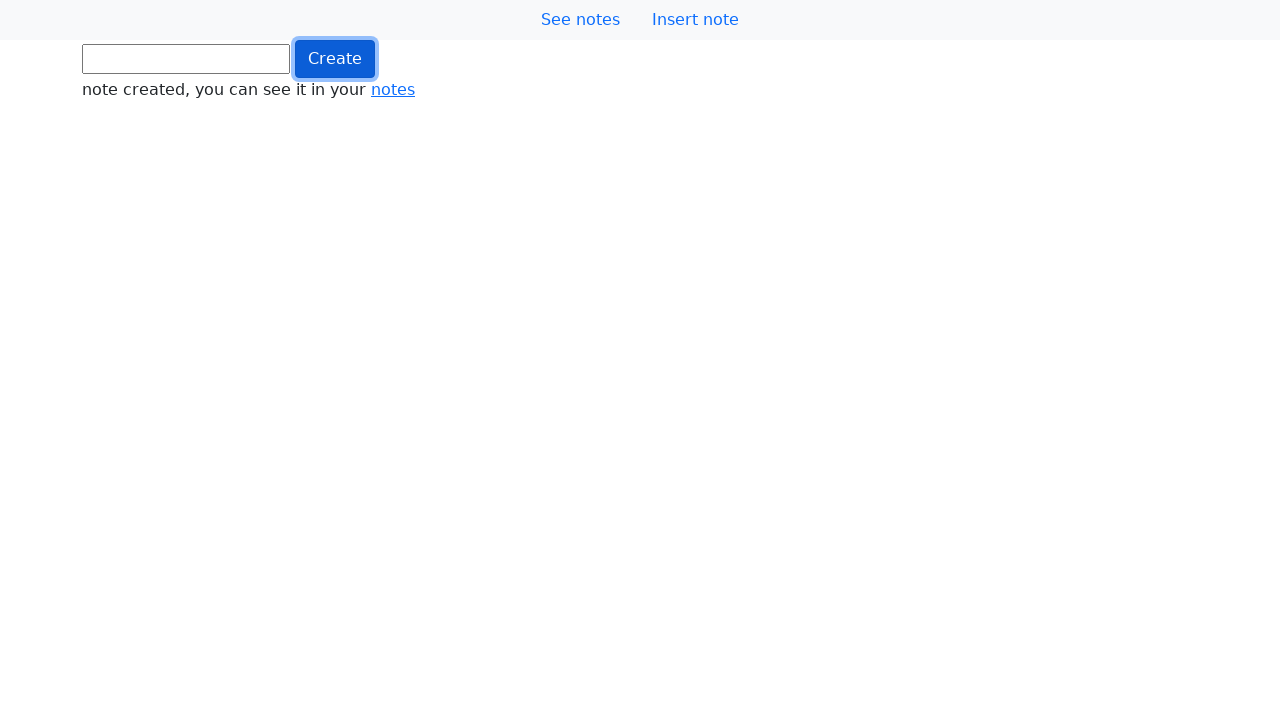

Clicked button (iteration 845/1000) at (335, 59) on .btn.btn-primary
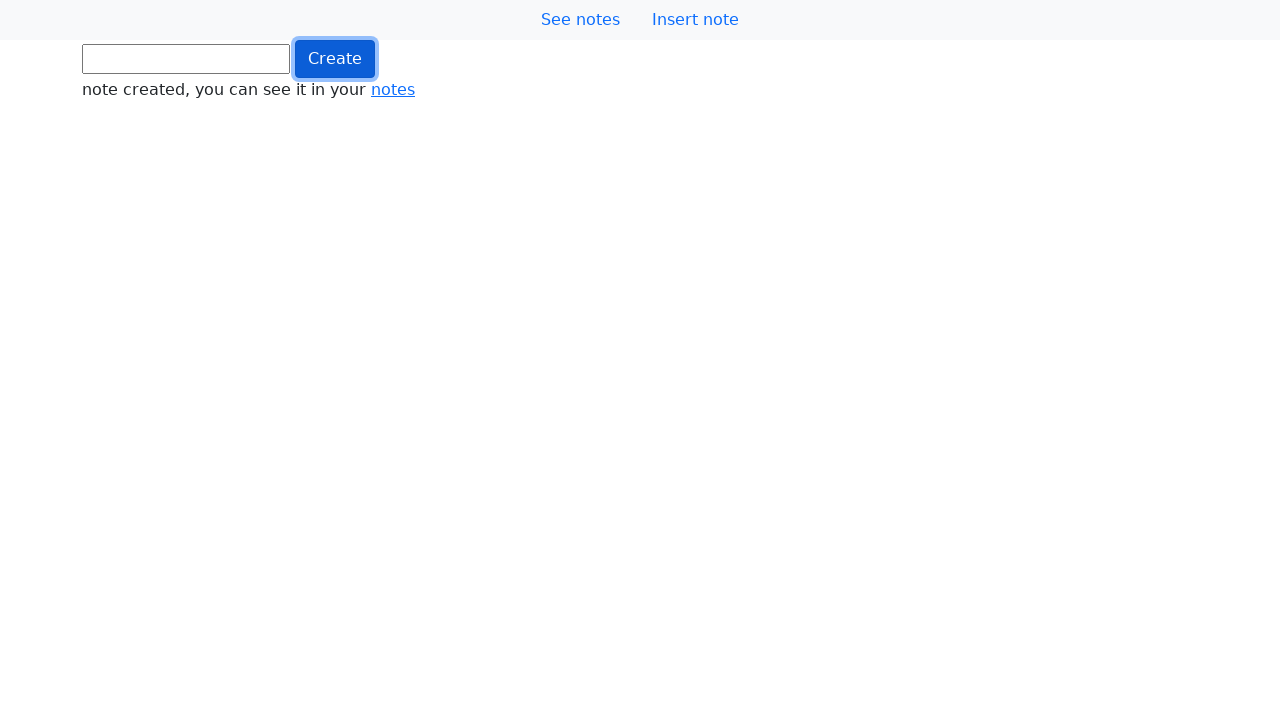

Clicked button (iteration 846/1000) at (335, 59) on .btn.btn-primary
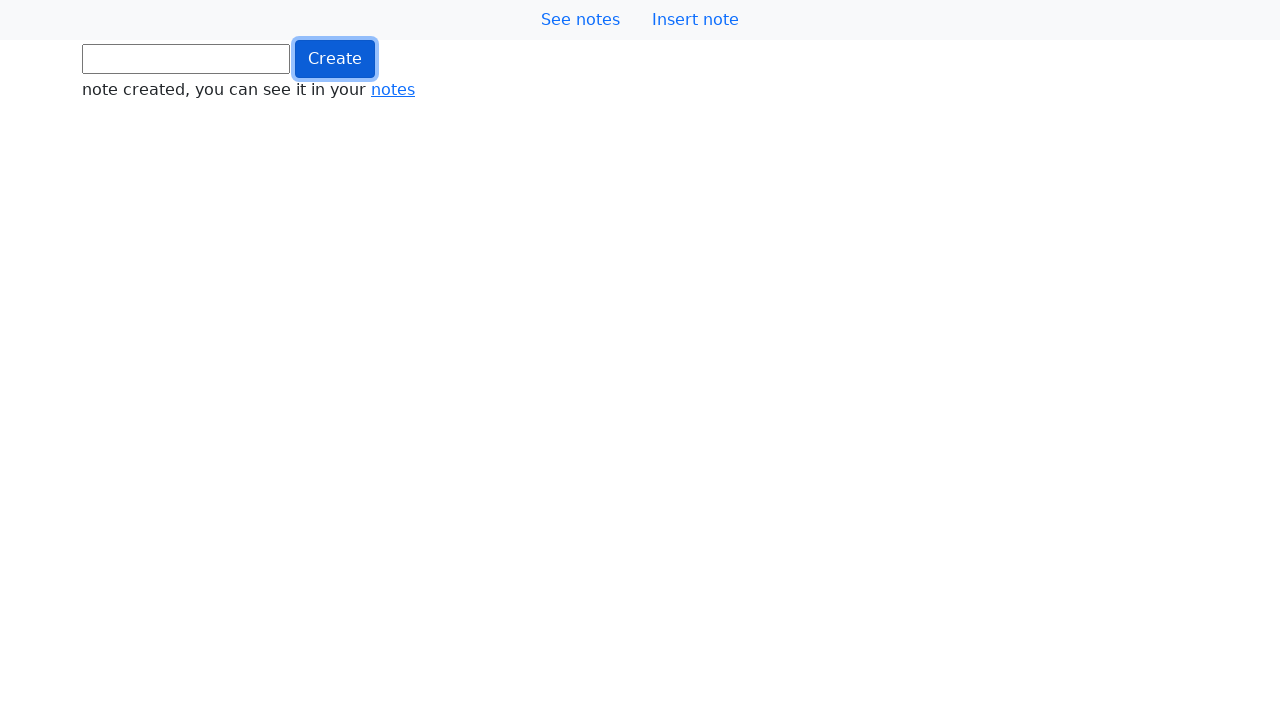

Clicked button (iteration 847/1000) at (335, 59) on .btn.btn-primary
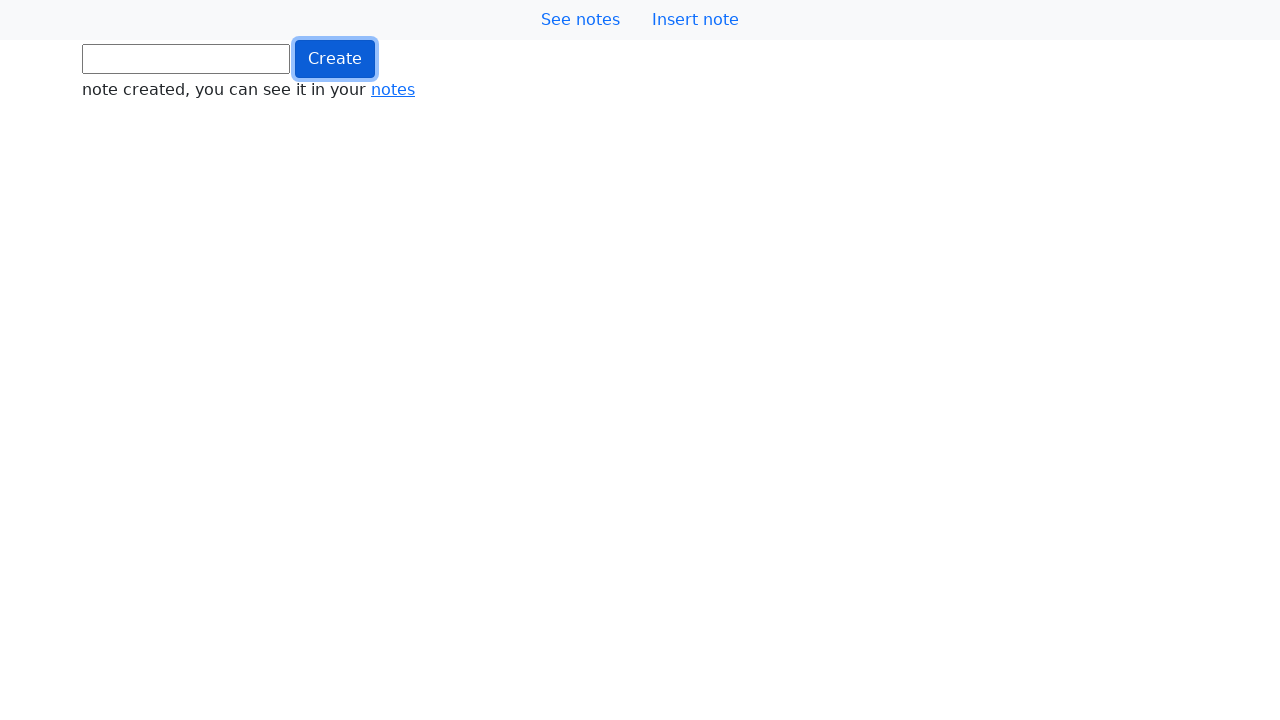

Clicked button (iteration 848/1000) at (335, 59) on .btn.btn-primary
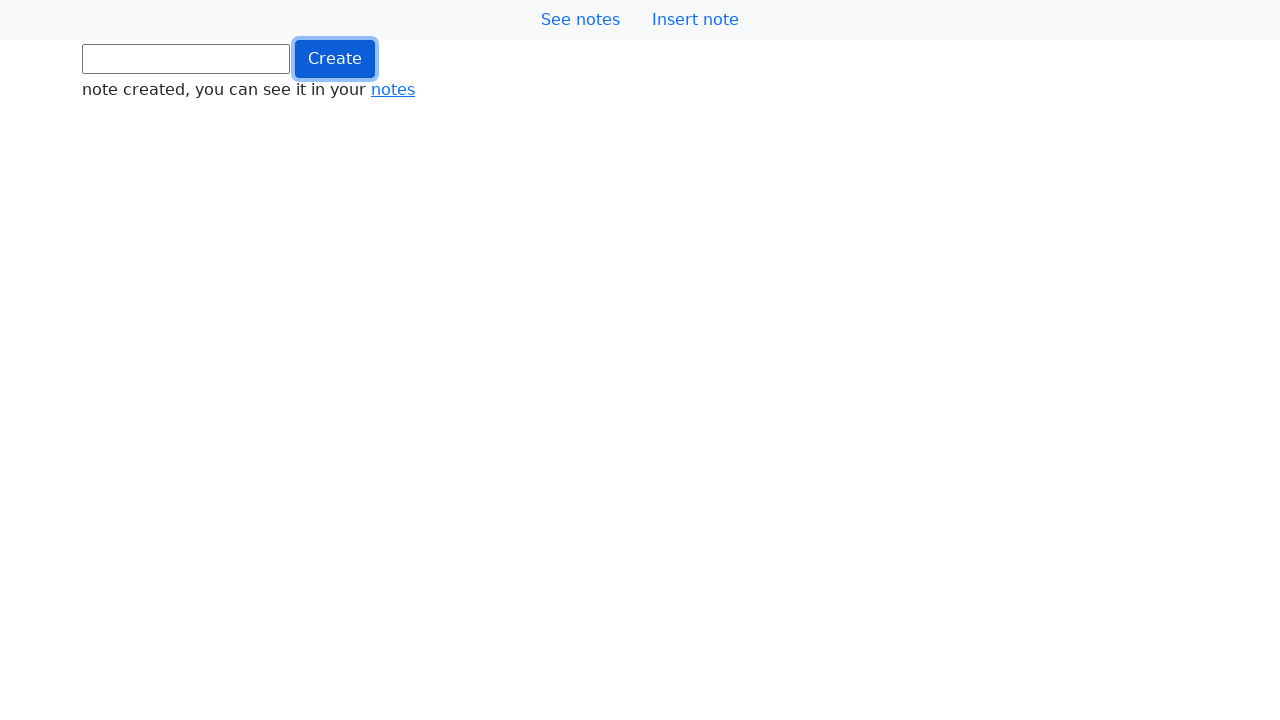

Clicked button (iteration 849/1000) at (335, 59) on .btn.btn-primary
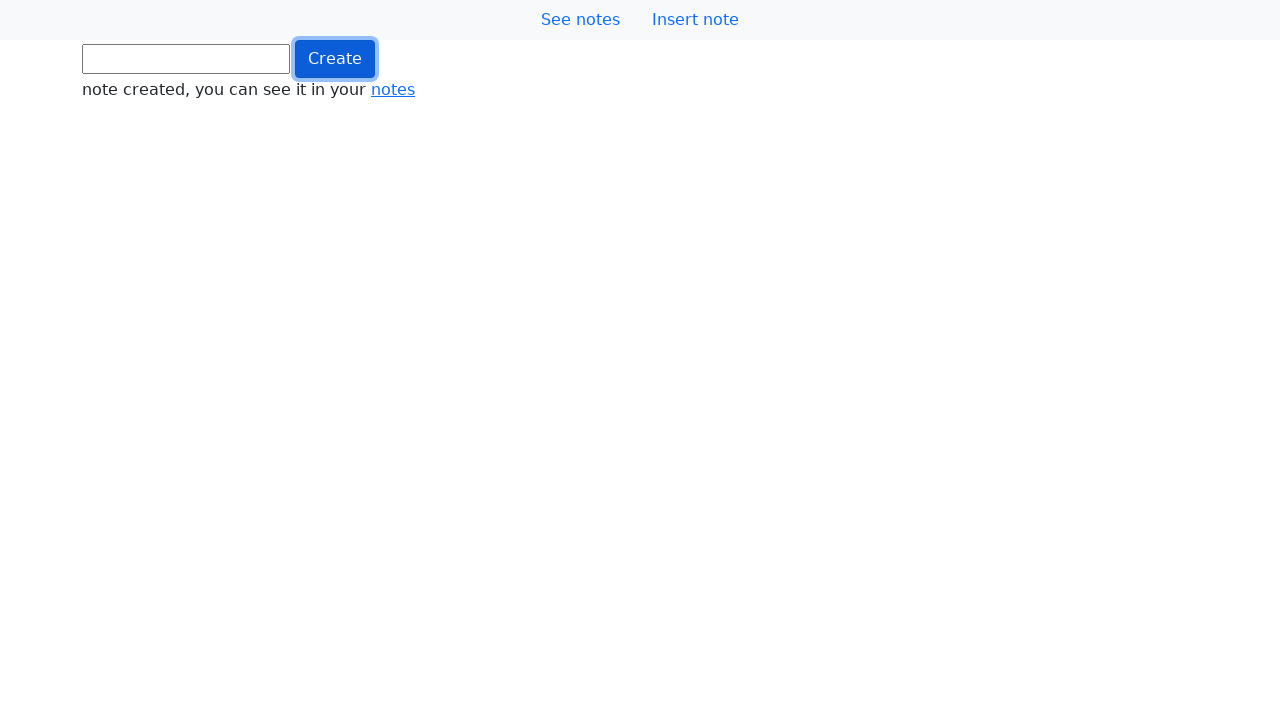

Clicked button (iteration 850/1000) at (335, 59) on .btn.btn-primary
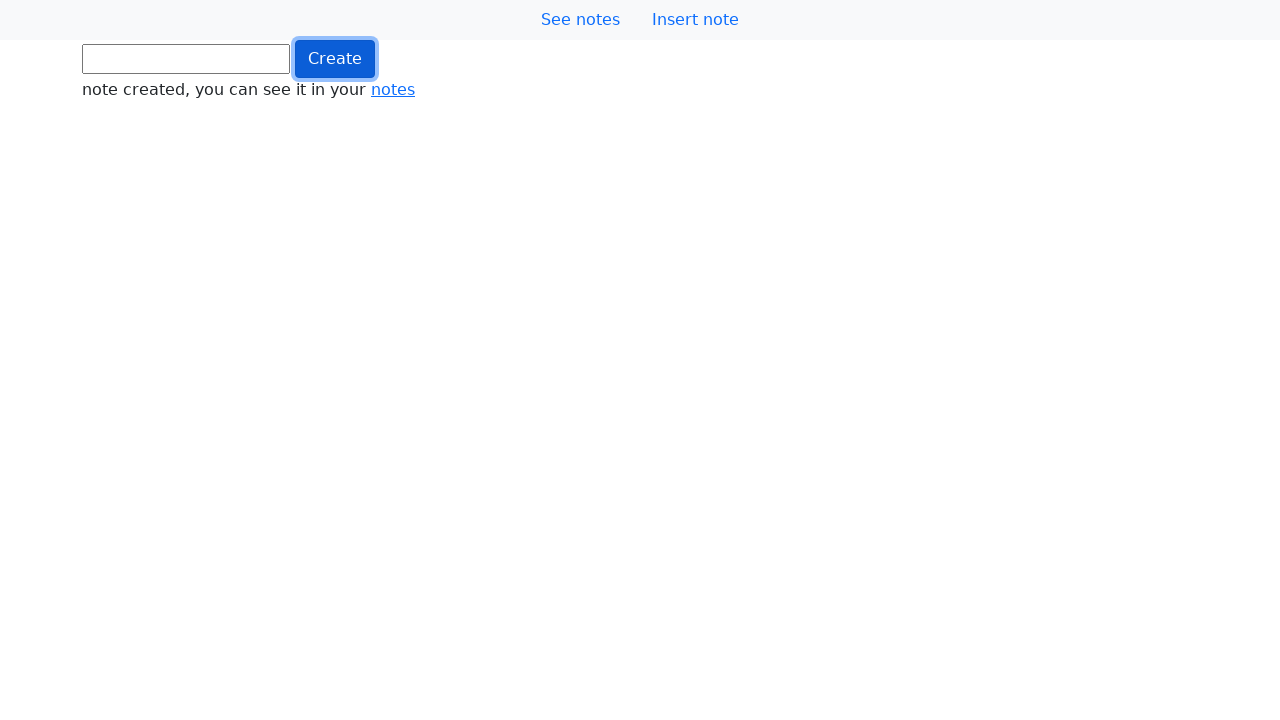

Clicked button (iteration 851/1000) at (335, 59) on .btn.btn-primary
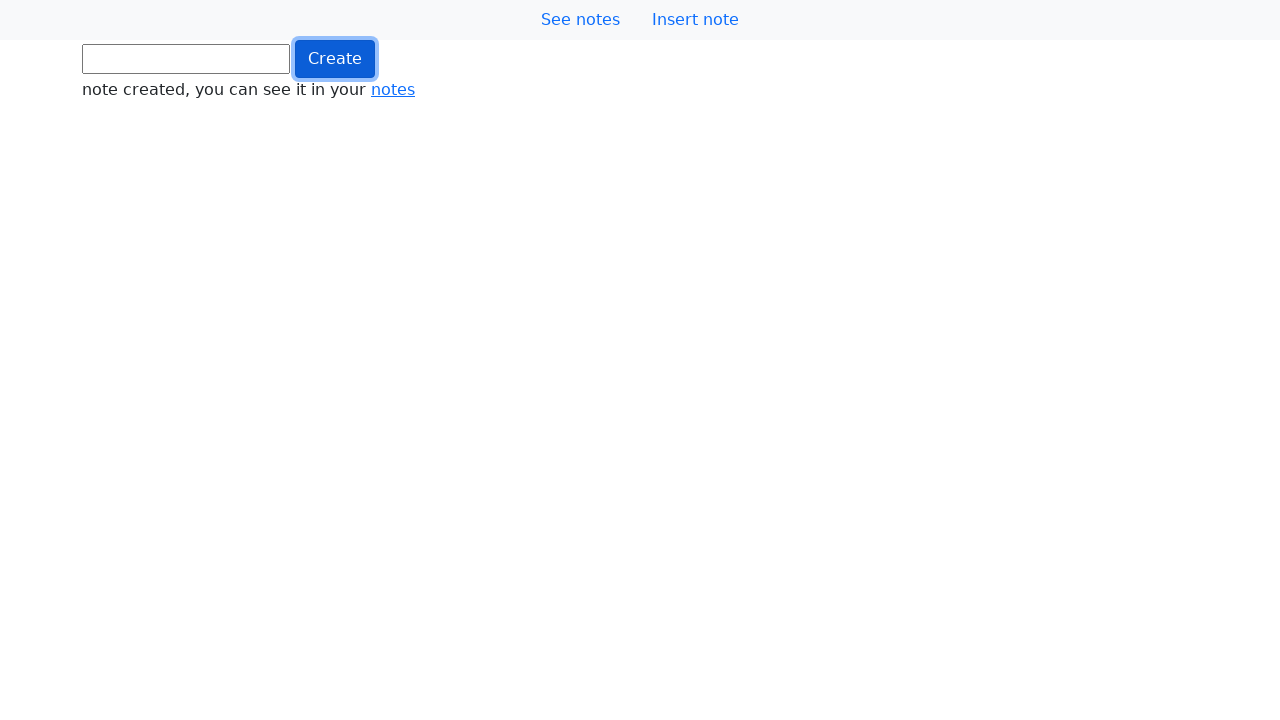

Clicked button (iteration 852/1000) at (335, 59) on .btn.btn-primary
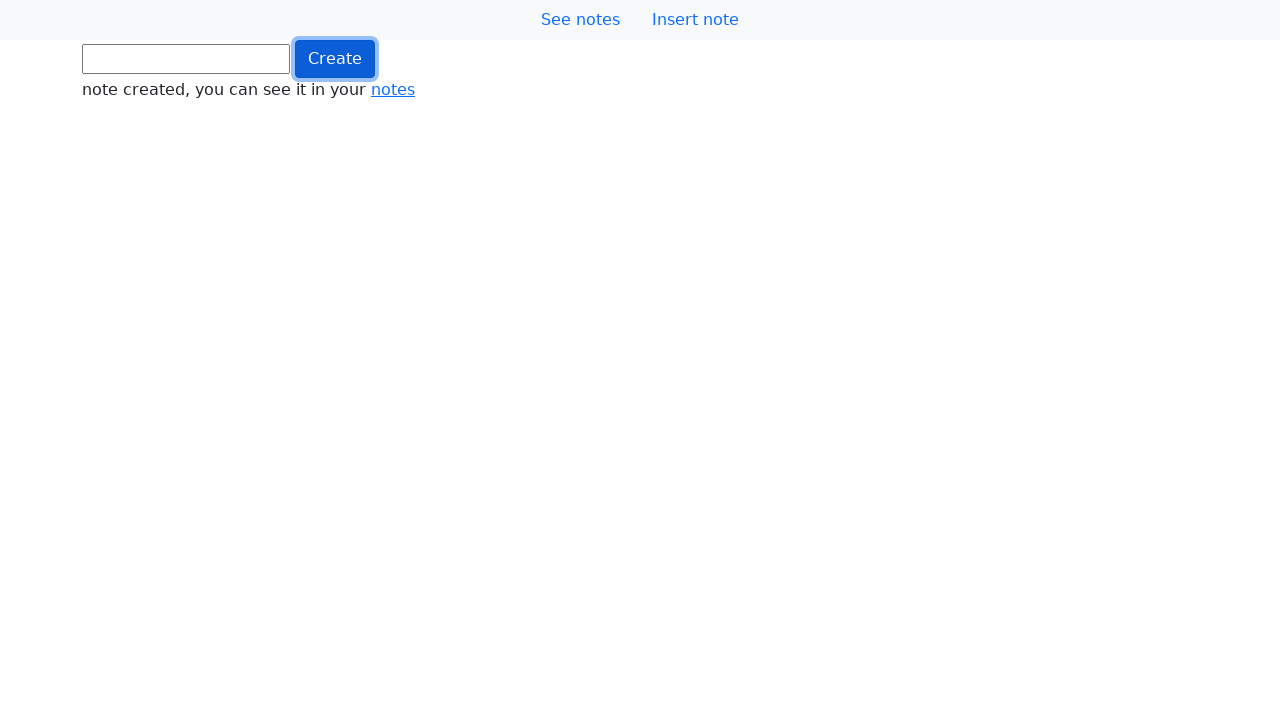

Clicked button (iteration 853/1000) at (335, 59) on .btn.btn-primary
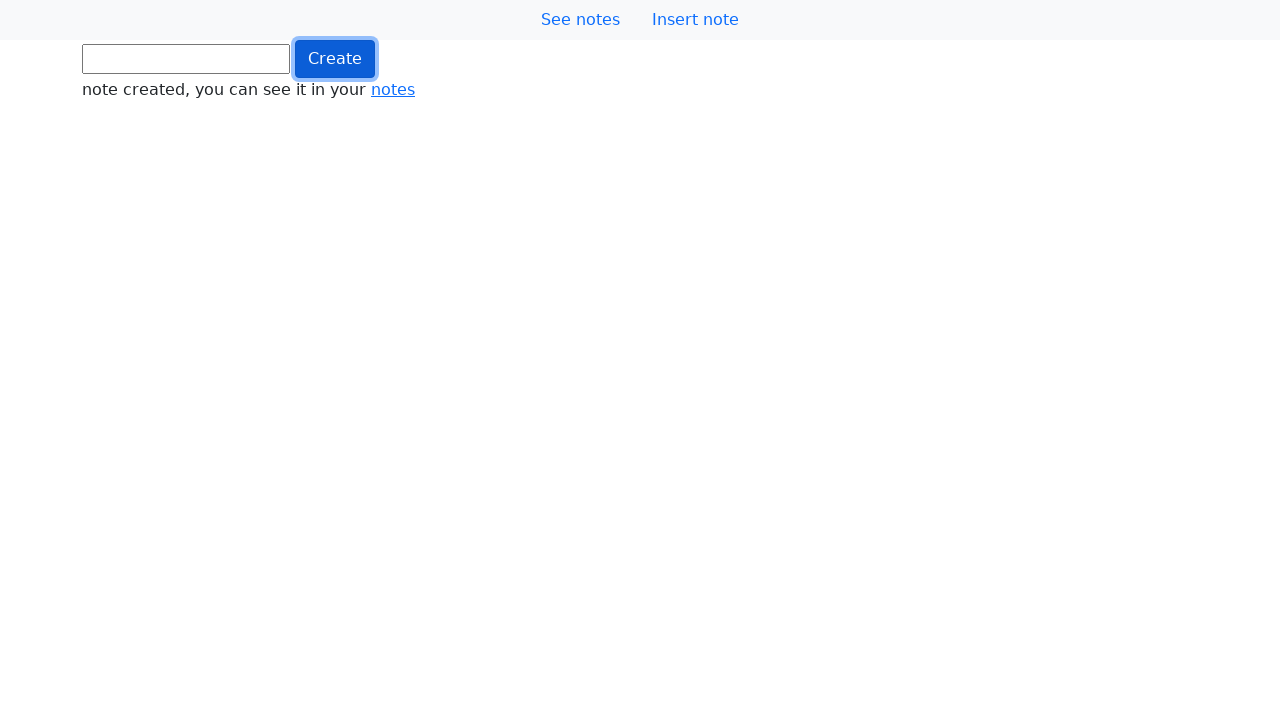

Clicked button (iteration 854/1000) at (335, 59) on .btn.btn-primary
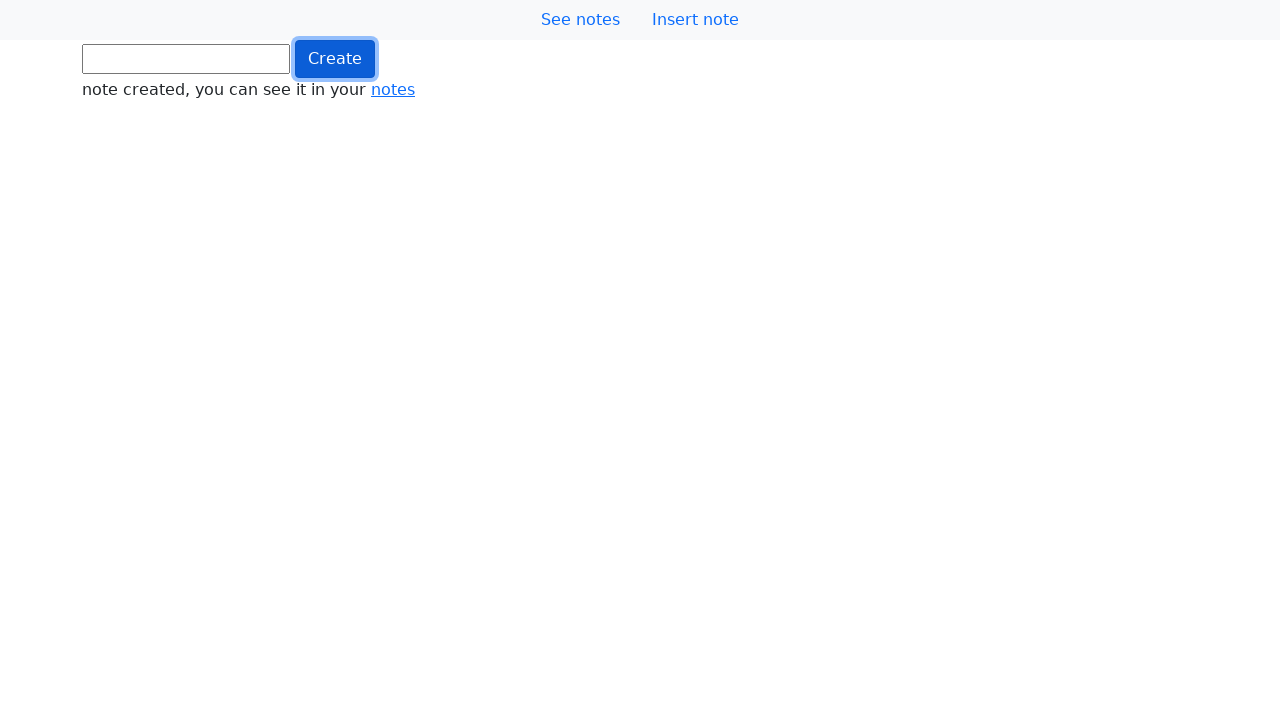

Clicked button (iteration 855/1000) at (335, 59) on .btn.btn-primary
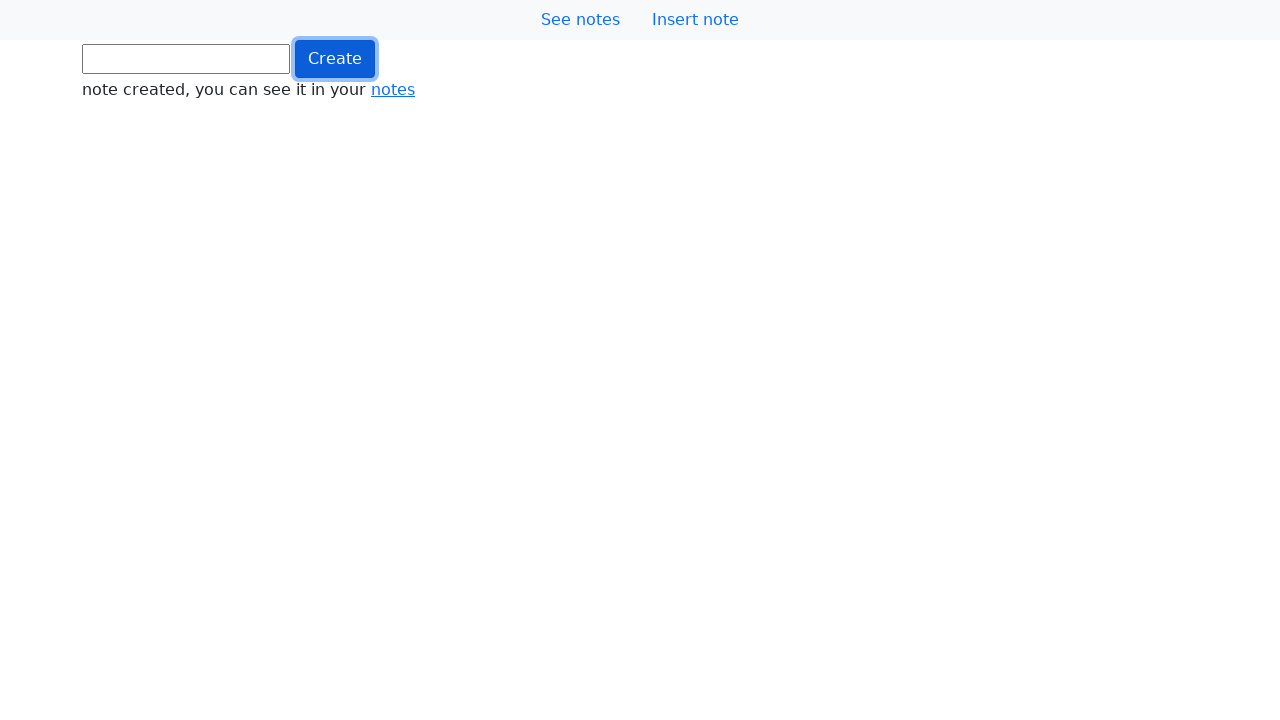

Clicked button (iteration 856/1000) at (335, 59) on .btn.btn-primary
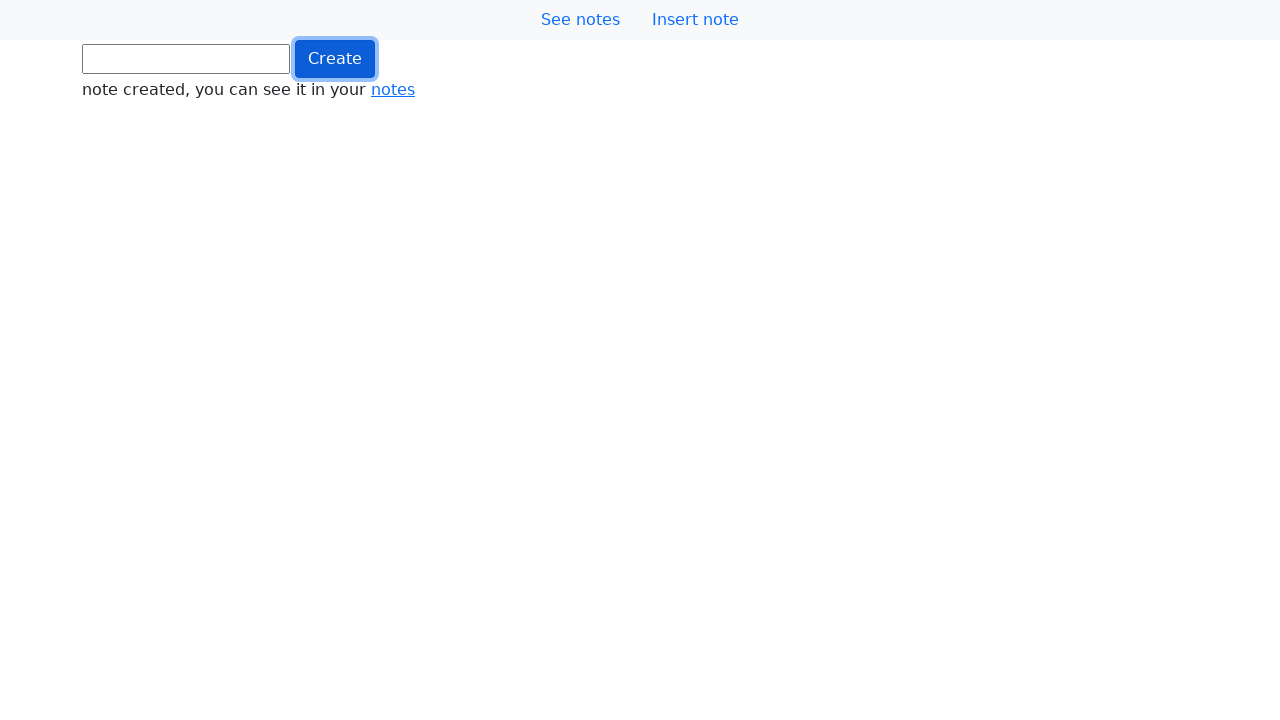

Clicked button (iteration 857/1000) at (335, 59) on .btn.btn-primary
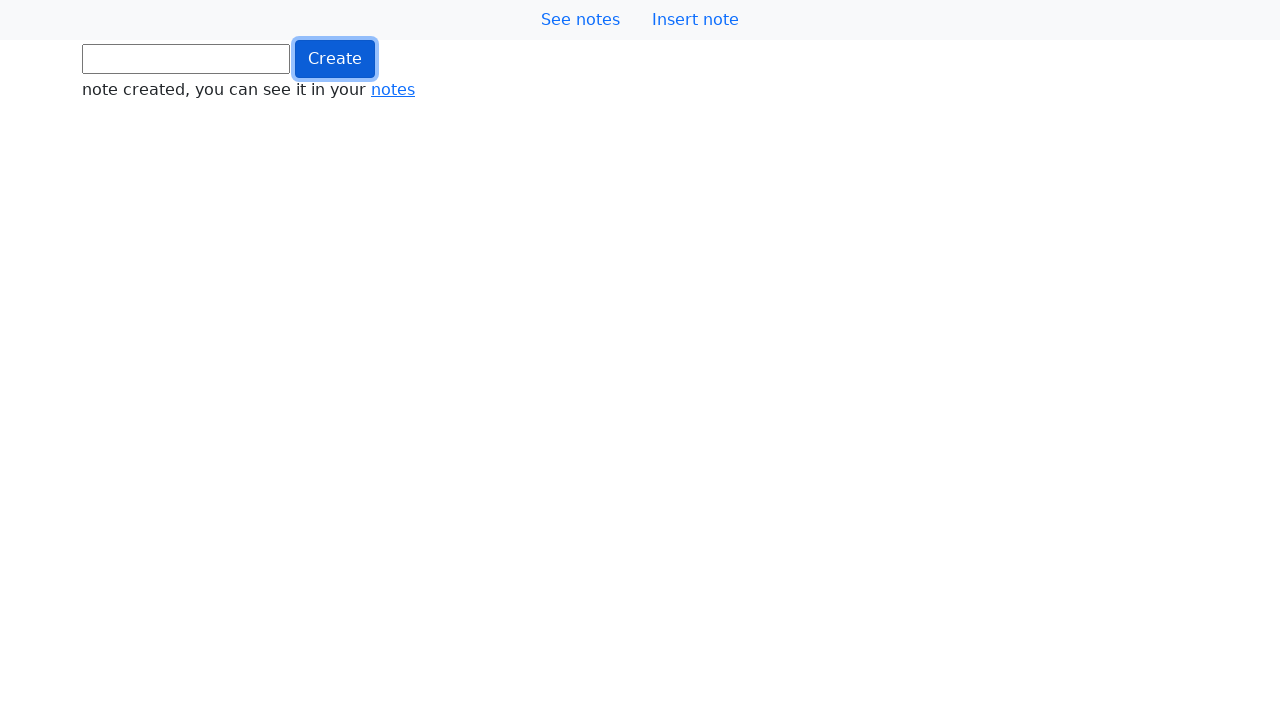

Clicked button (iteration 858/1000) at (335, 59) on .btn.btn-primary
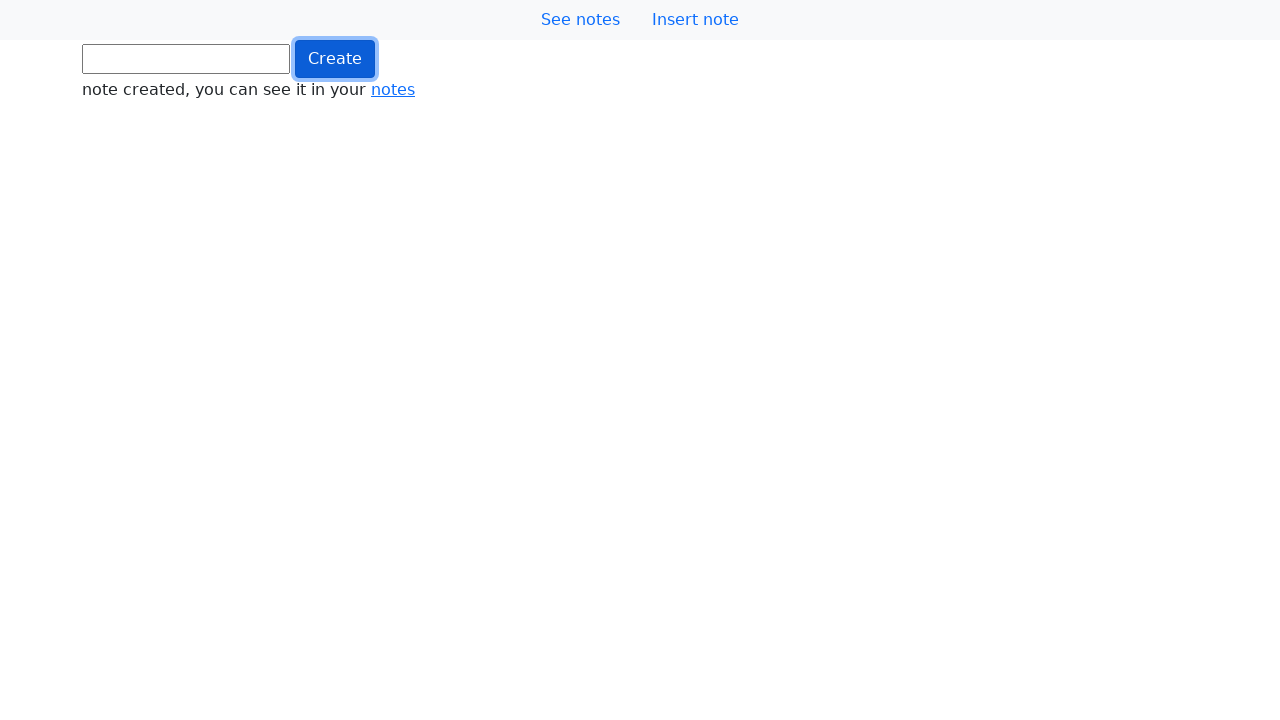

Clicked button (iteration 859/1000) at (335, 59) on .btn.btn-primary
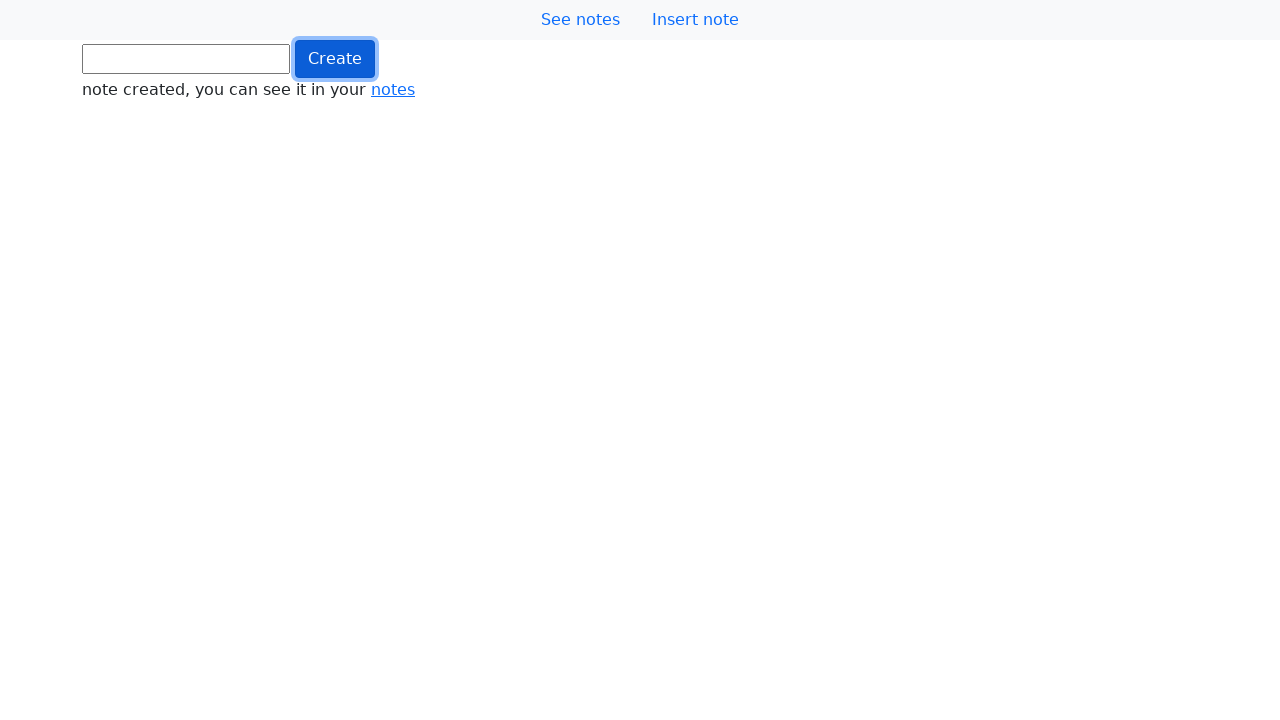

Clicked button (iteration 860/1000) at (335, 59) on .btn.btn-primary
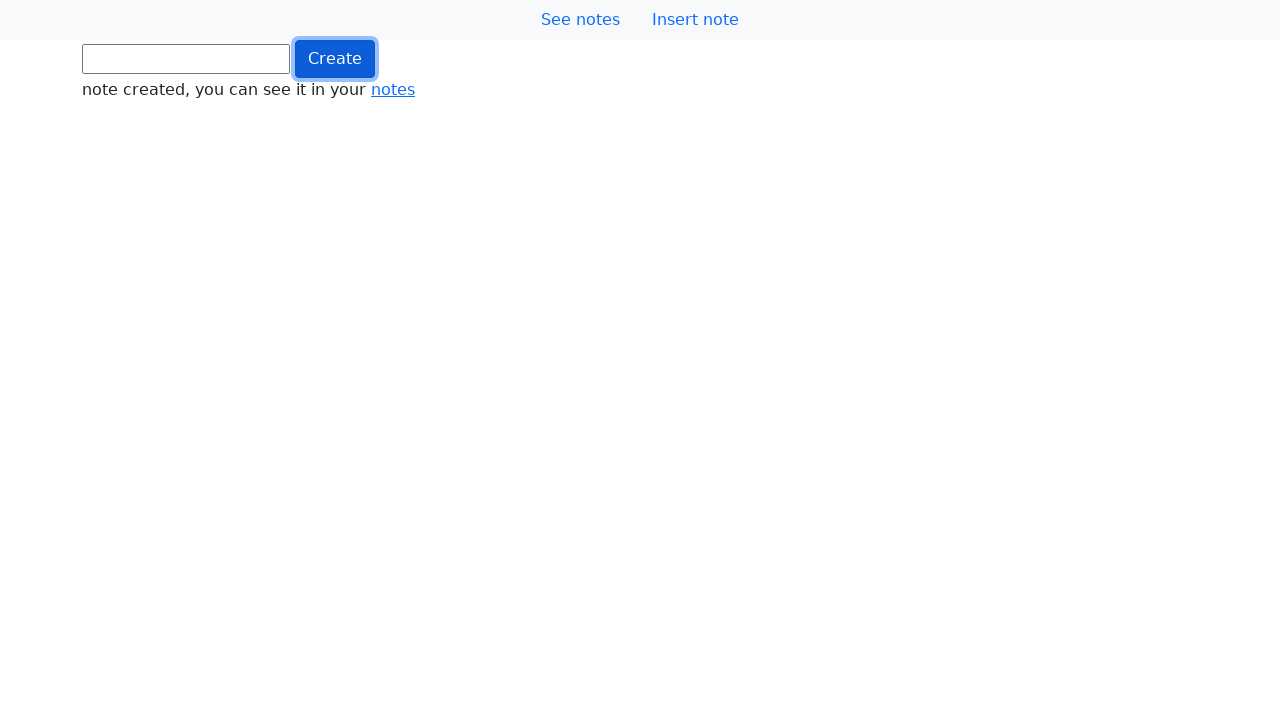

Clicked button (iteration 861/1000) at (335, 59) on .btn.btn-primary
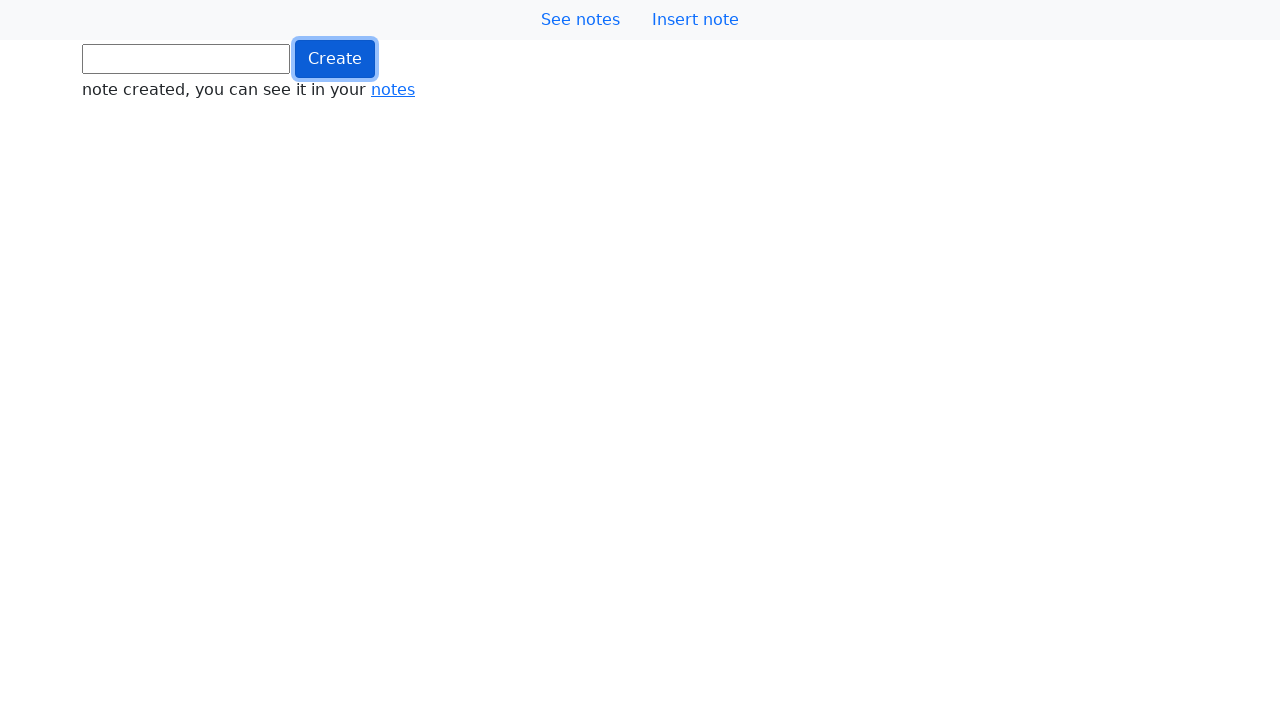

Clicked button (iteration 862/1000) at (335, 59) on .btn.btn-primary
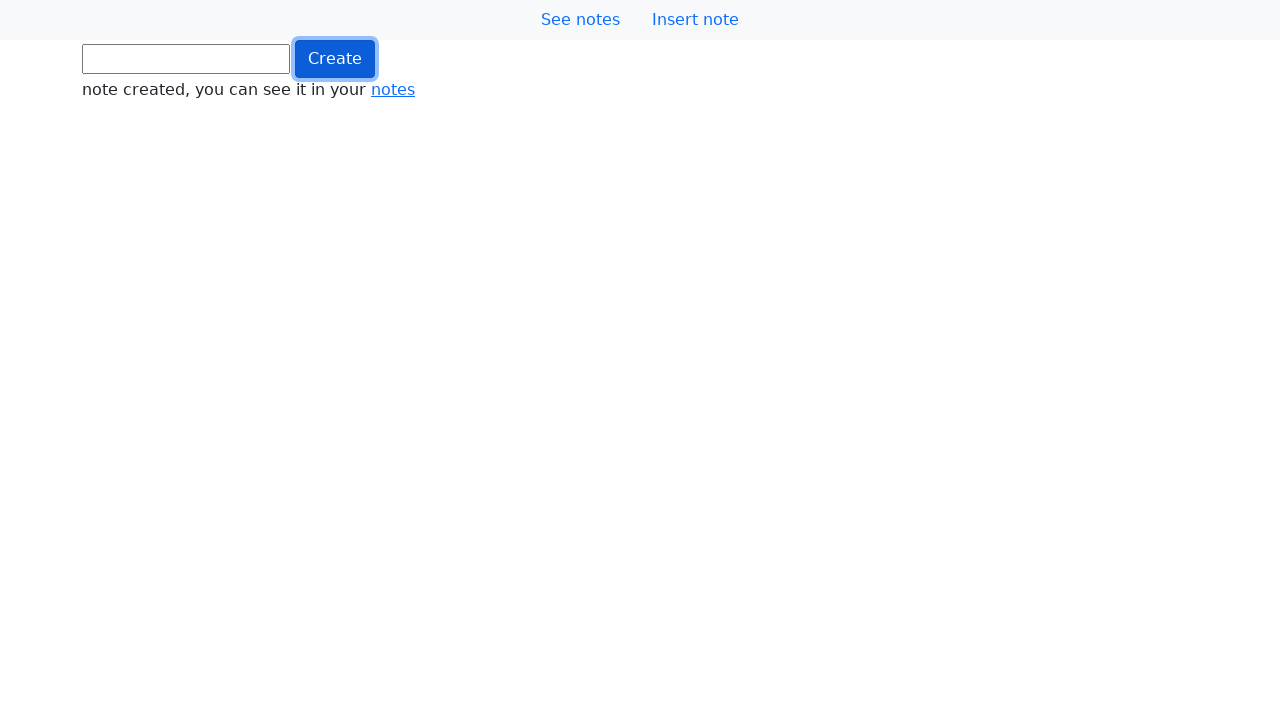

Clicked button (iteration 863/1000) at (335, 59) on .btn.btn-primary
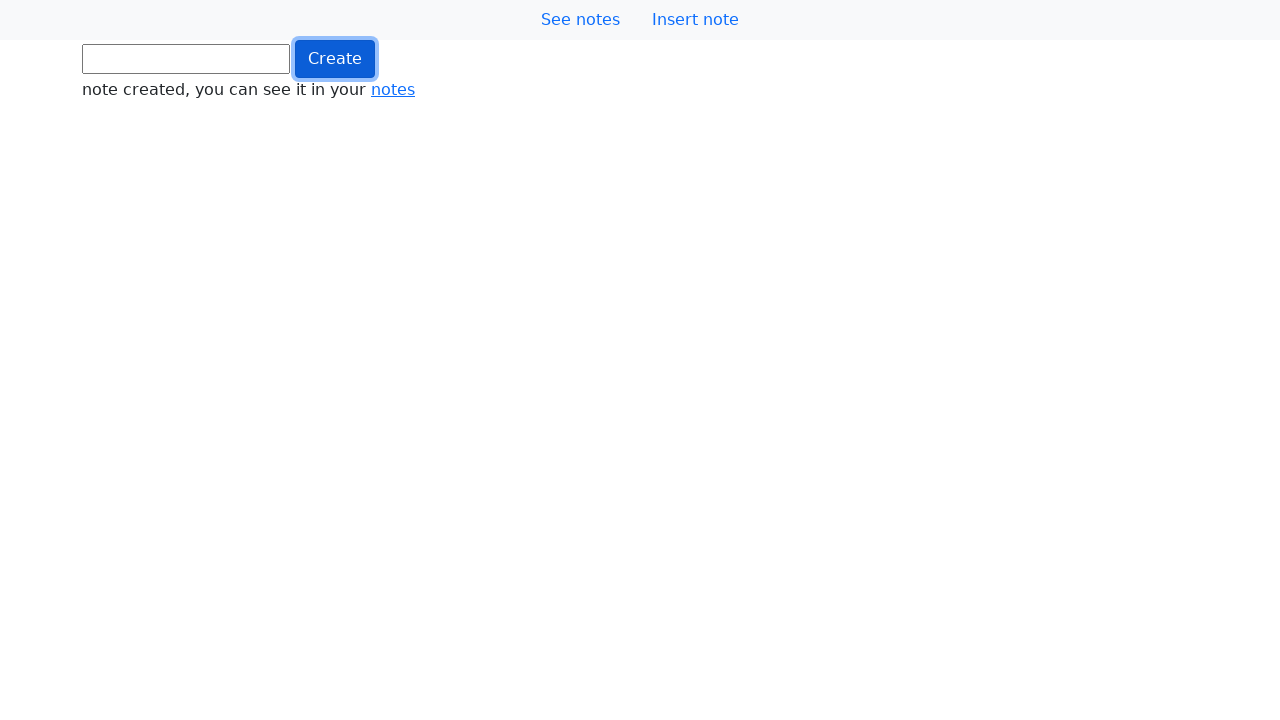

Clicked button (iteration 864/1000) at (335, 59) on .btn.btn-primary
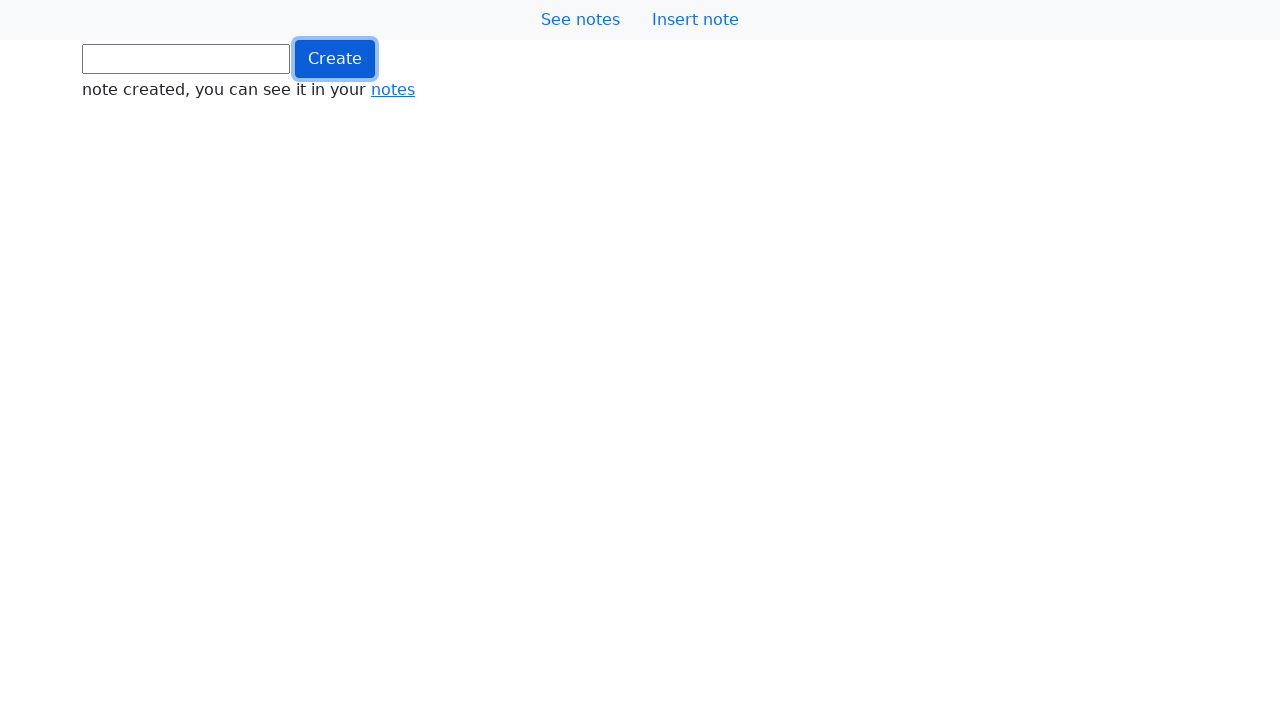

Clicked button (iteration 865/1000) at (335, 59) on .btn.btn-primary
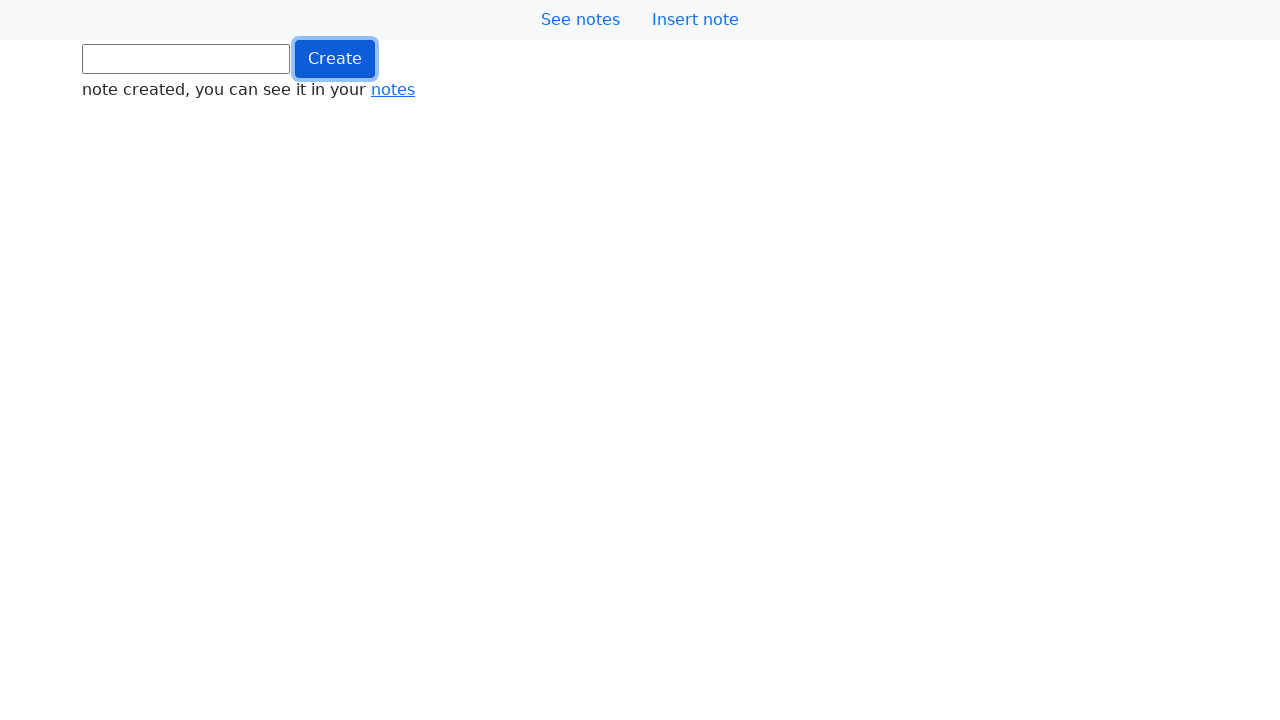

Clicked button (iteration 866/1000) at (335, 59) on .btn.btn-primary
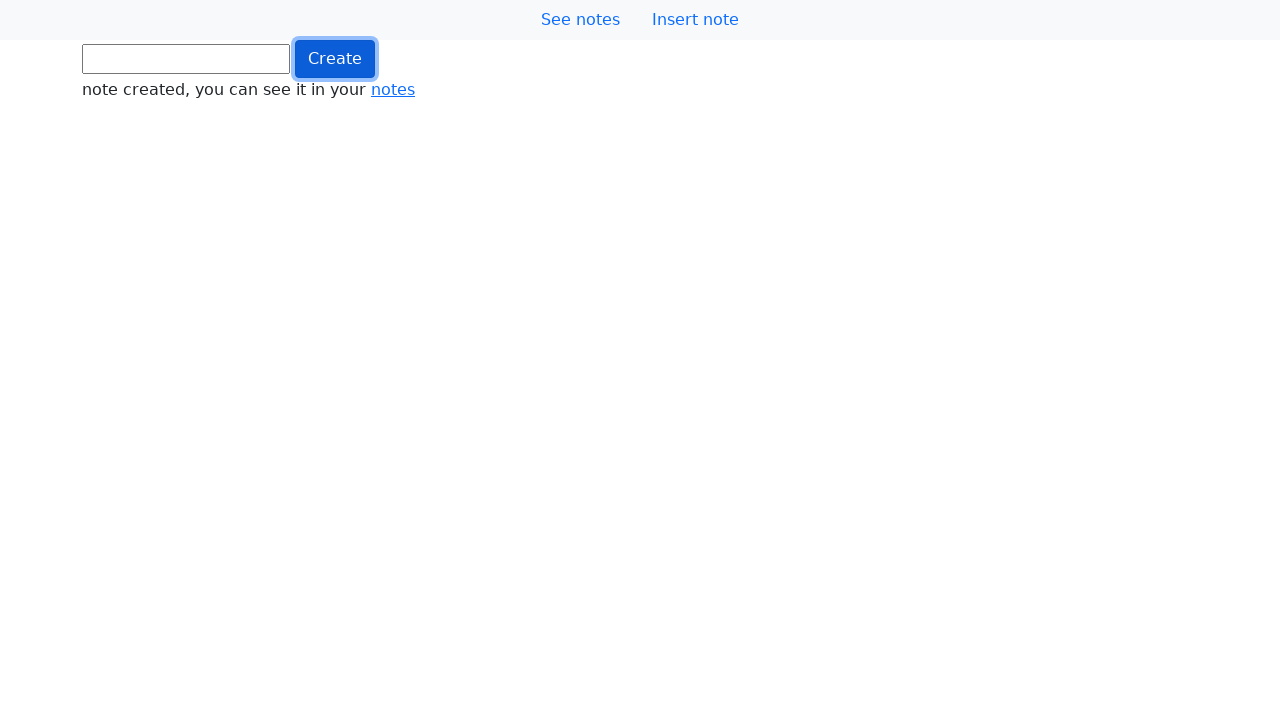

Clicked button (iteration 867/1000) at (335, 59) on .btn.btn-primary
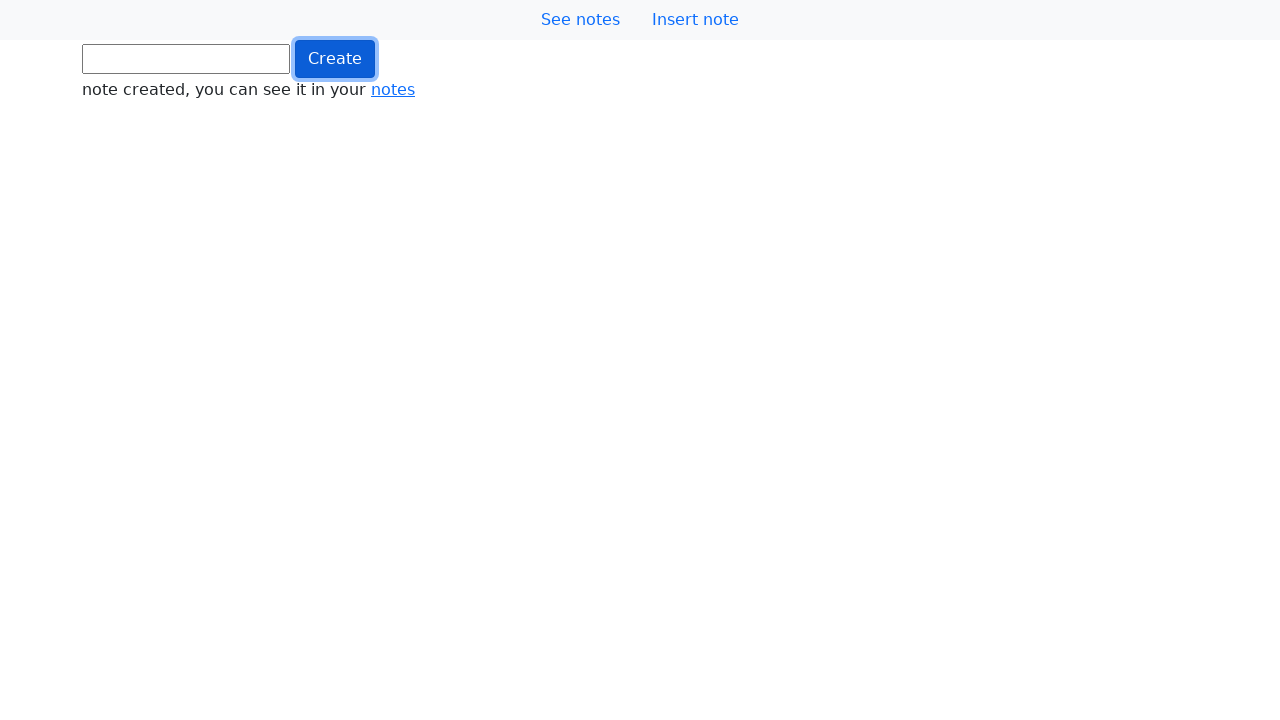

Clicked button (iteration 868/1000) at (335, 59) on .btn.btn-primary
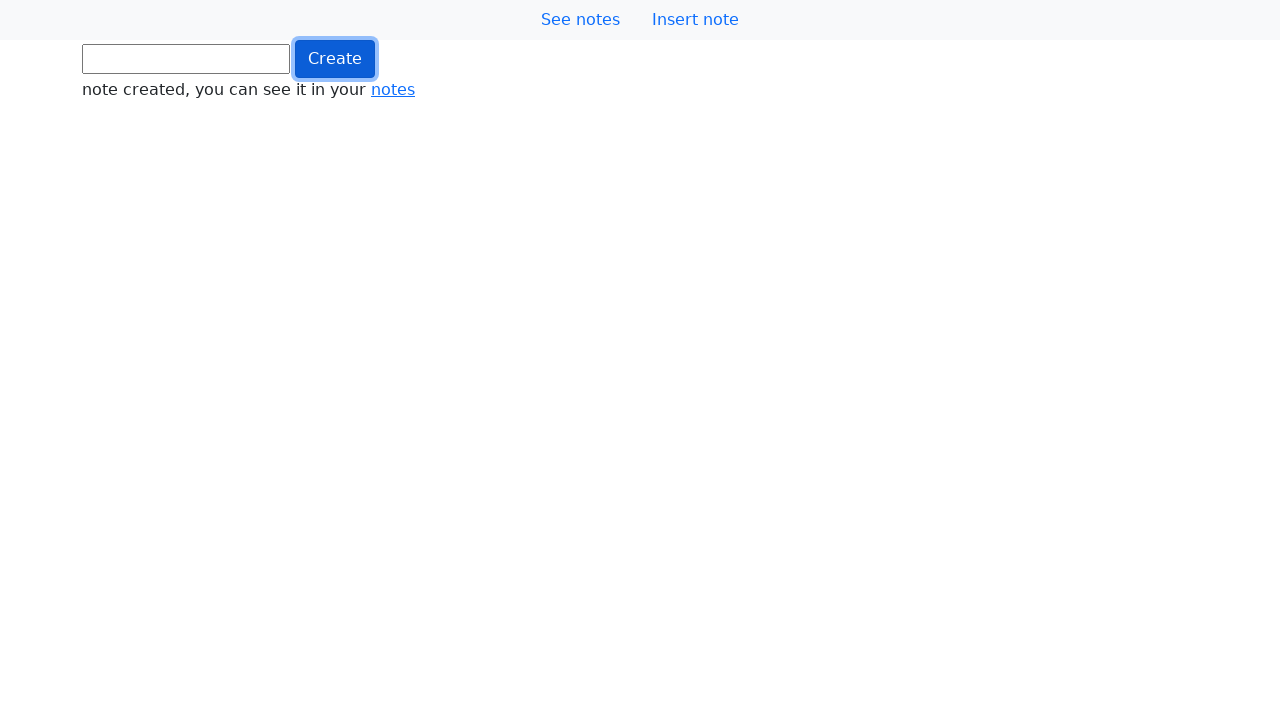

Clicked button (iteration 869/1000) at (335, 59) on .btn.btn-primary
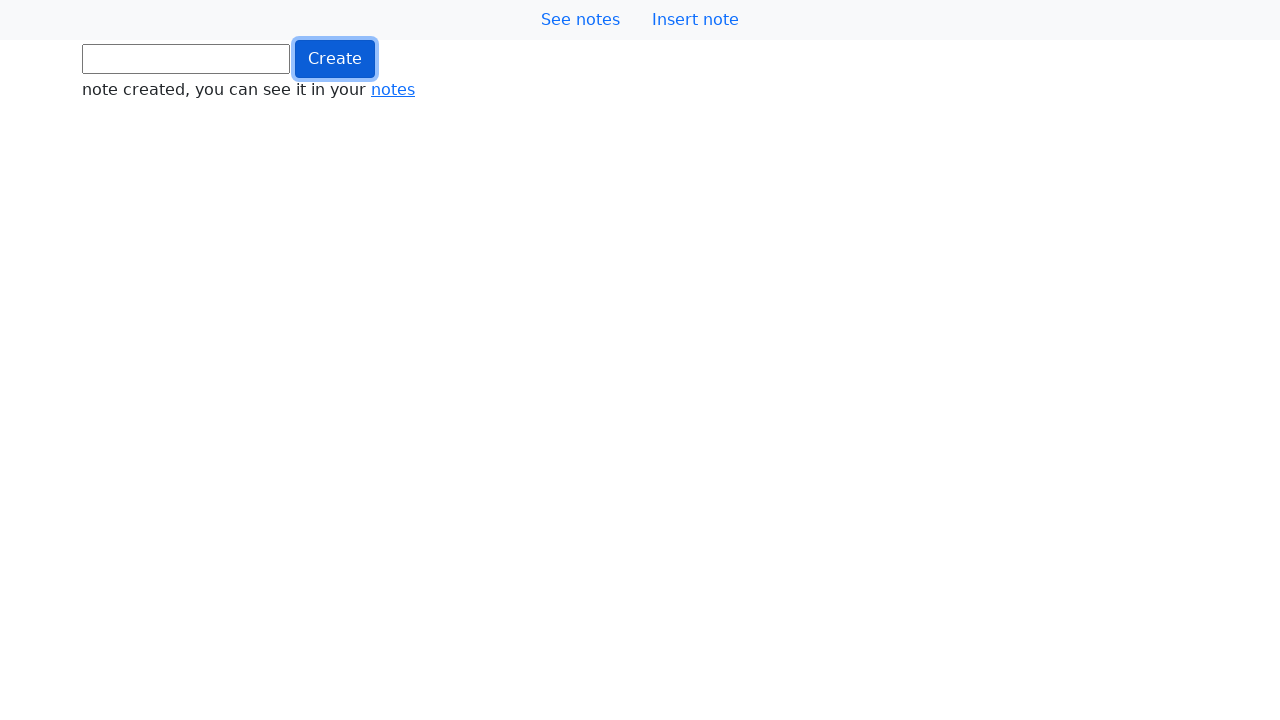

Clicked button (iteration 870/1000) at (335, 59) on .btn.btn-primary
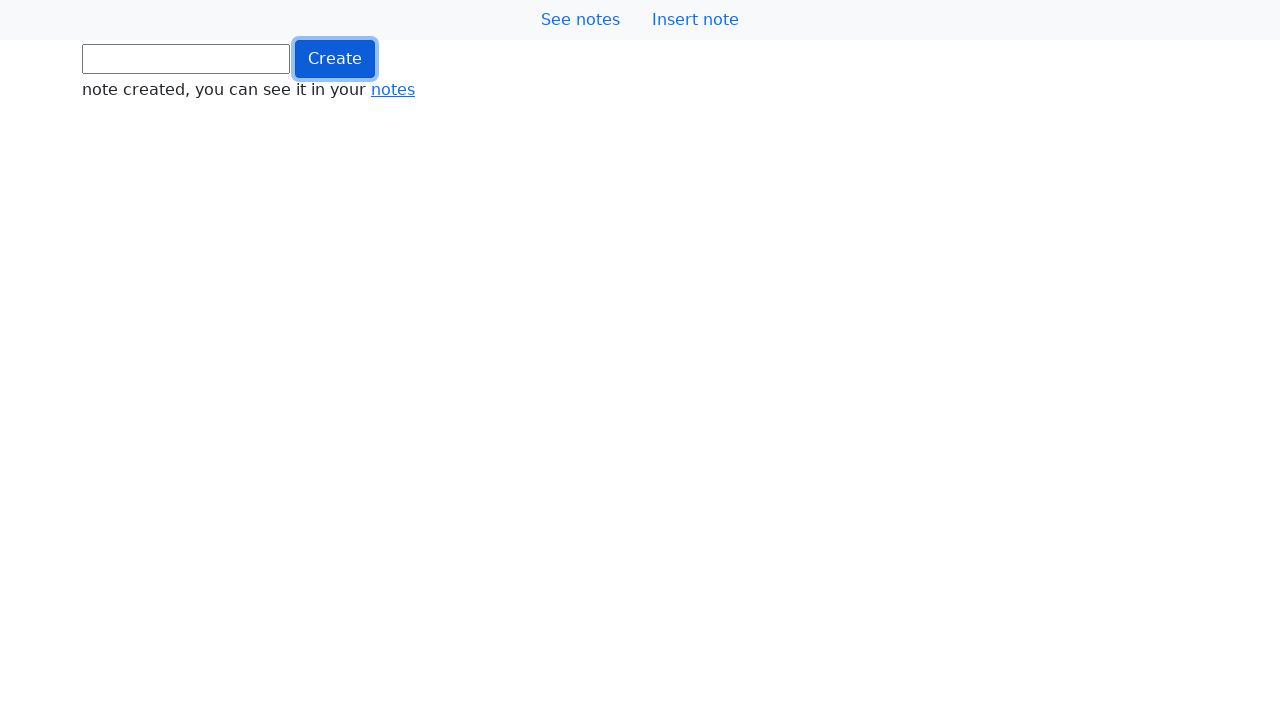

Clicked button (iteration 871/1000) at (335, 59) on .btn.btn-primary
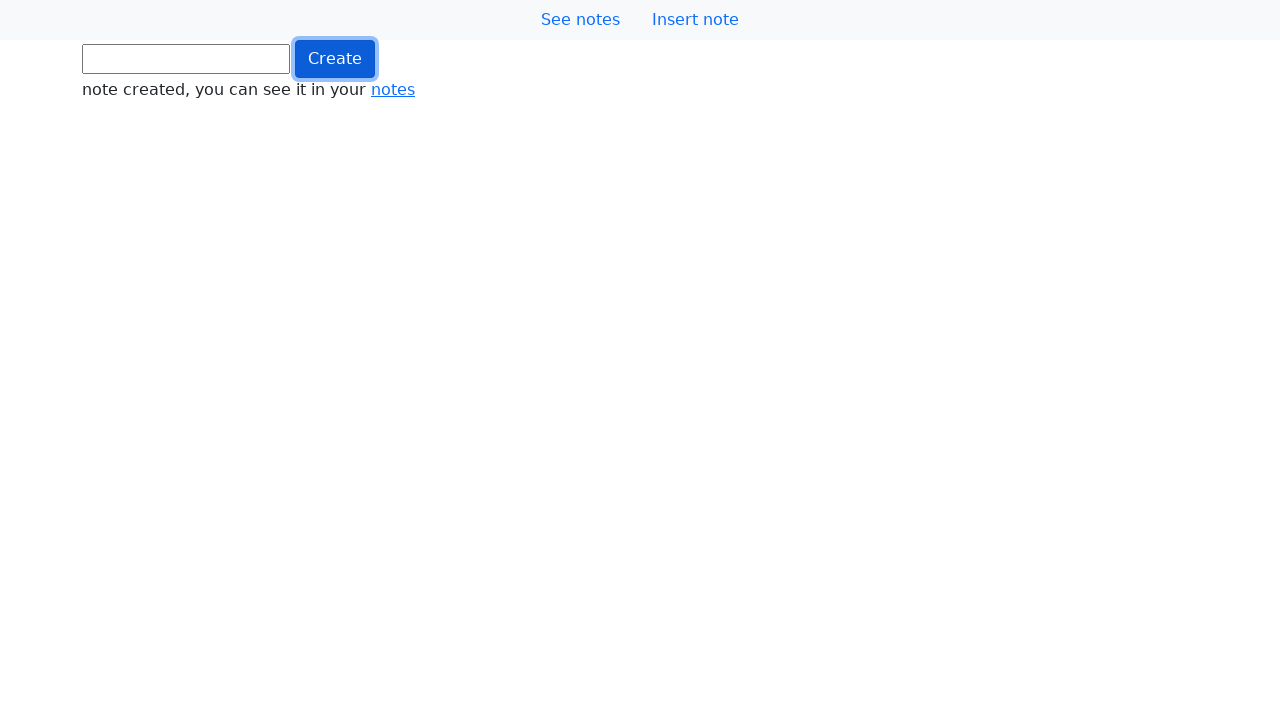

Clicked button (iteration 872/1000) at (335, 59) on .btn.btn-primary
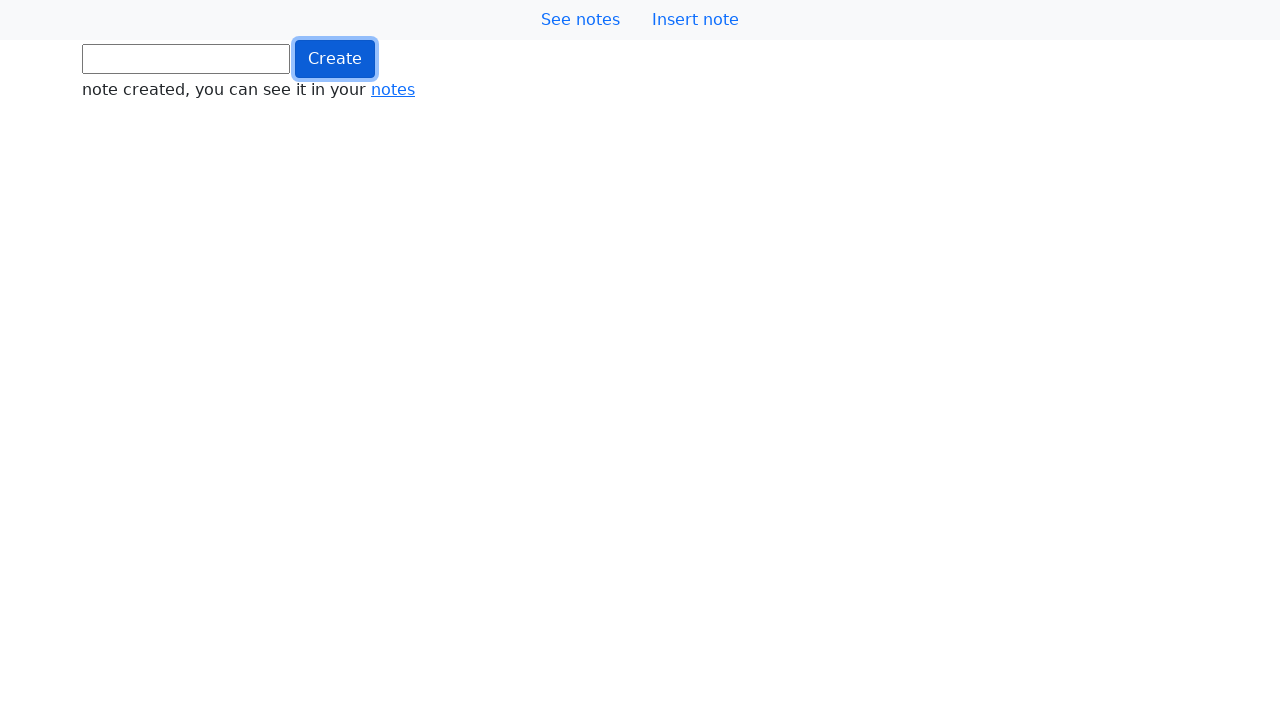

Clicked button (iteration 873/1000) at (335, 59) on .btn.btn-primary
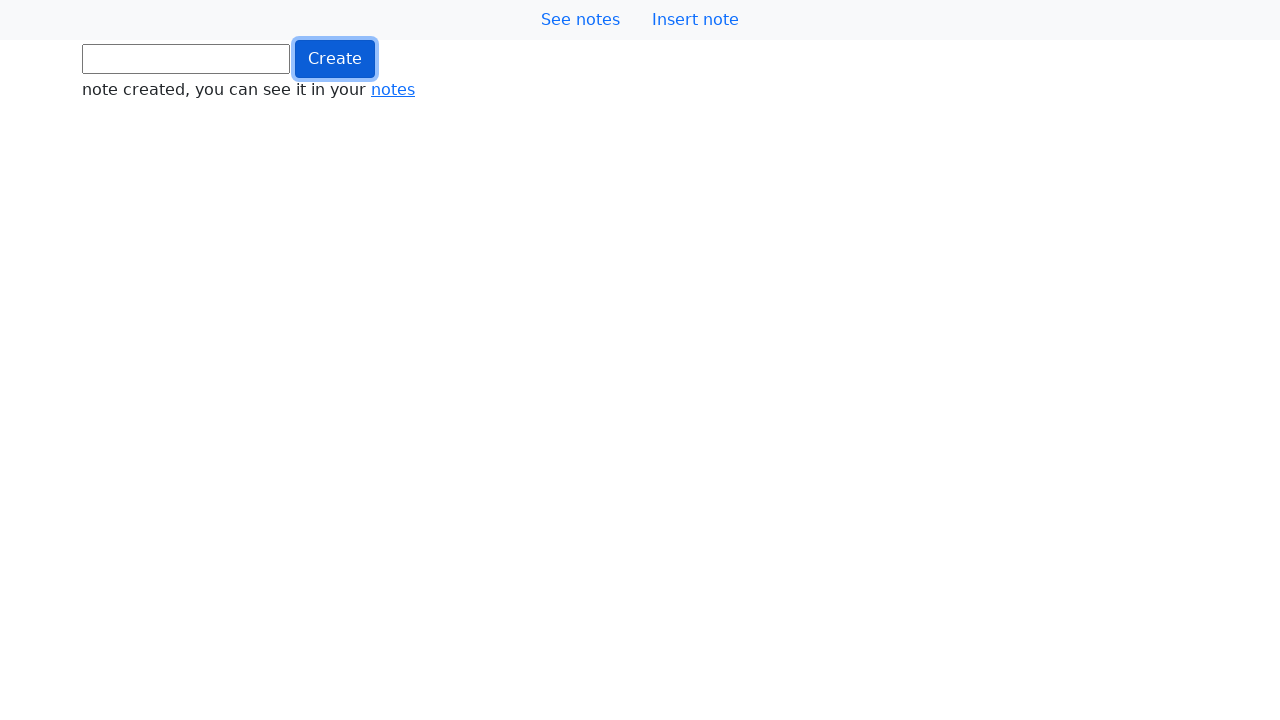

Clicked button (iteration 874/1000) at (335, 59) on .btn.btn-primary
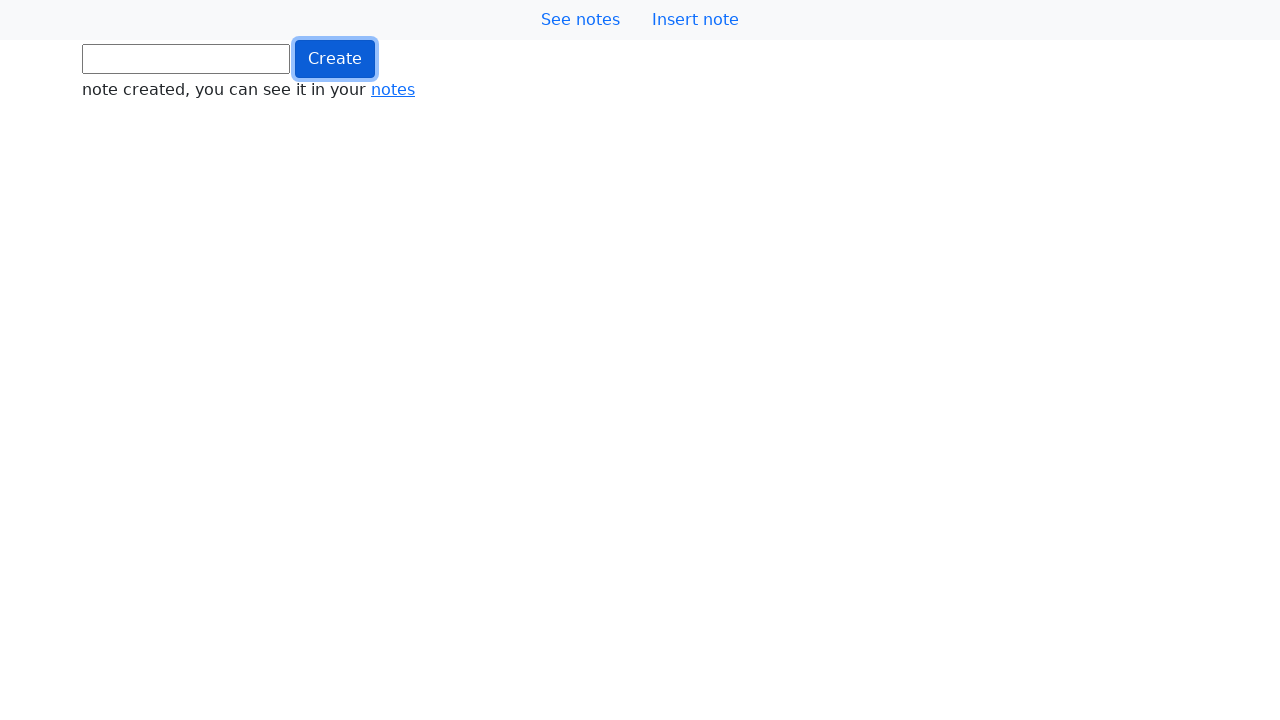

Clicked button (iteration 875/1000) at (335, 59) on .btn.btn-primary
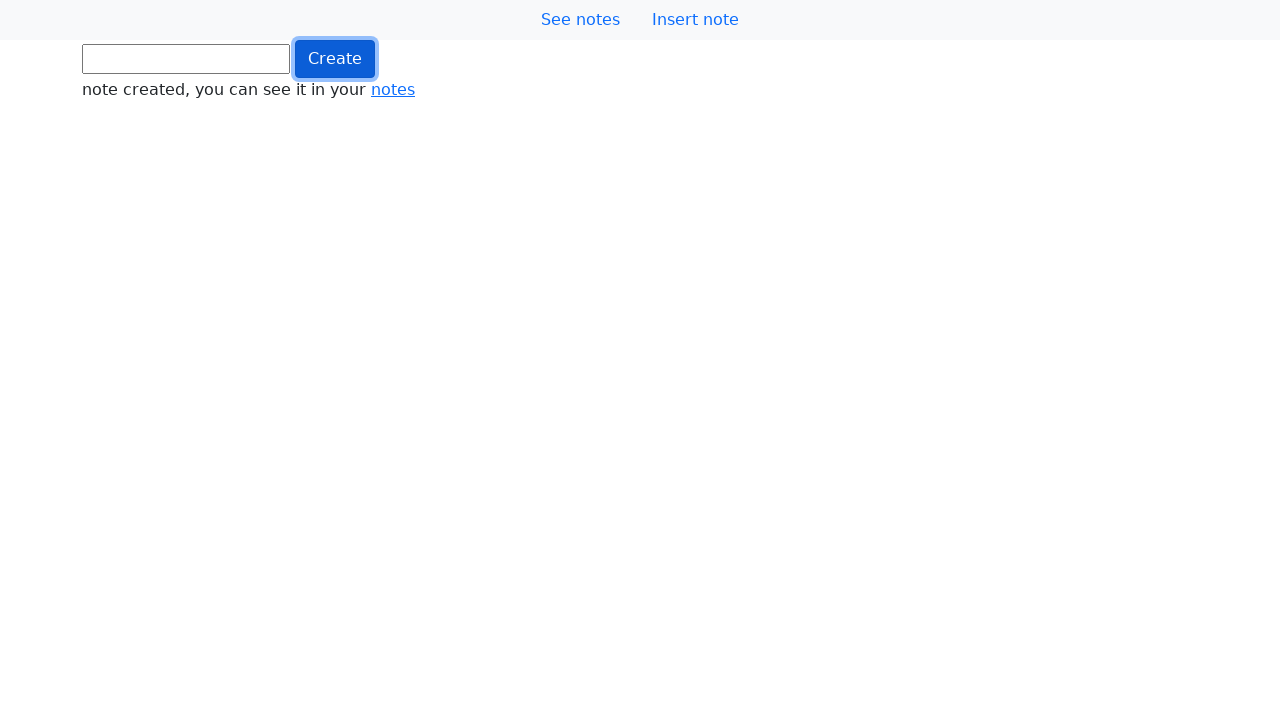

Clicked button (iteration 876/1000) at (335, 59) on .btn.btn-primary
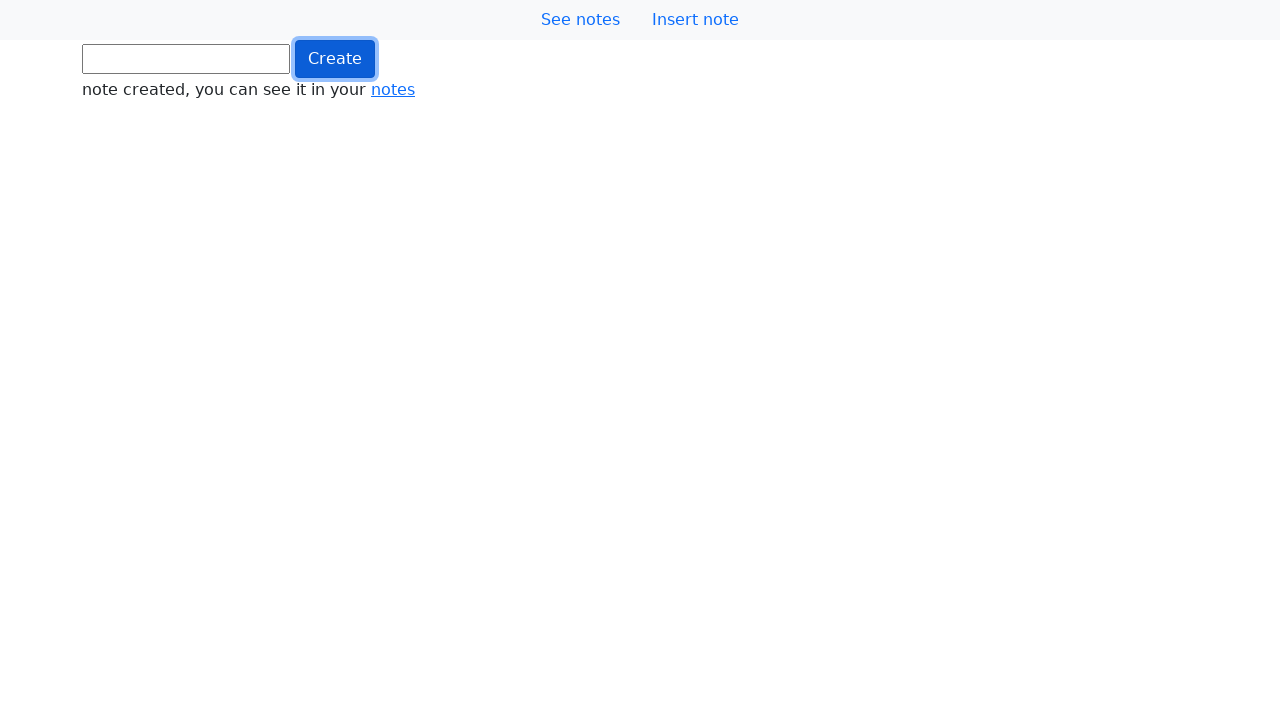

Clicked button (iteration 877/1000) at (335, 59) on .btn.btn-primary
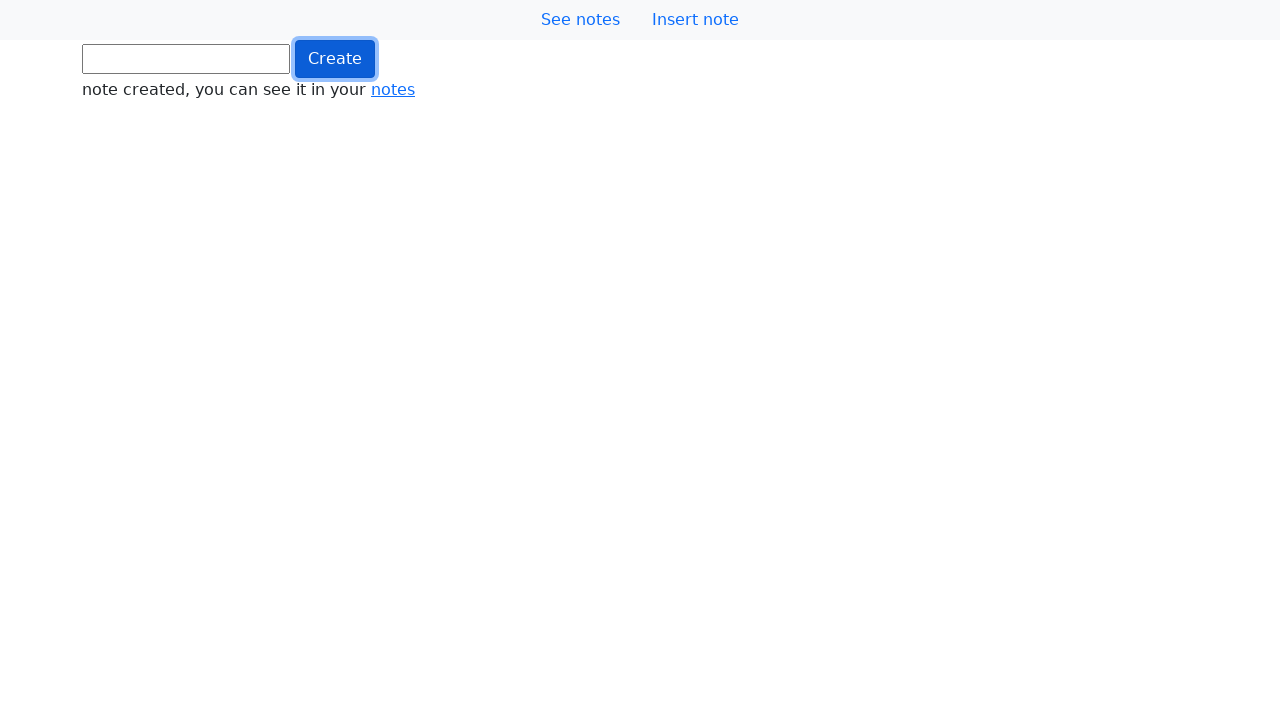

Clicked button (iteration 878/1000) at (335, 59) on .btn.btn-primary
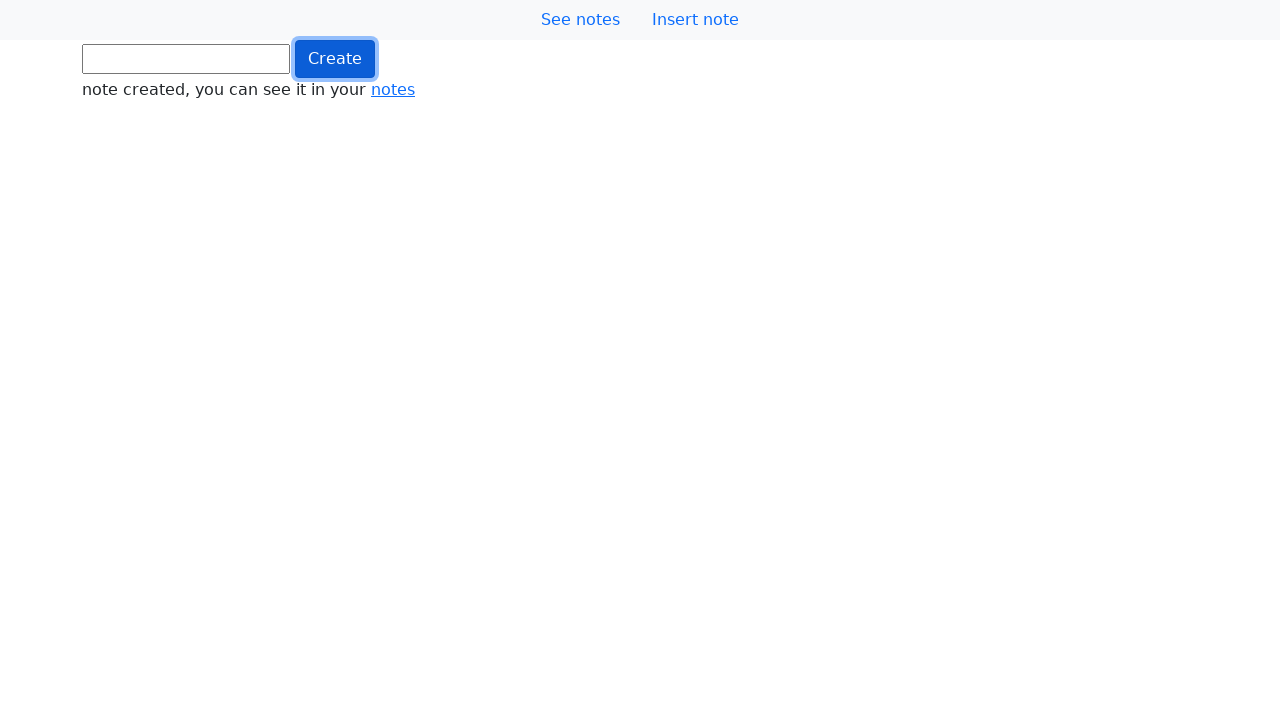

Clicked button (iteration 879/1000) at (335, 59) on .btn.btn-primary
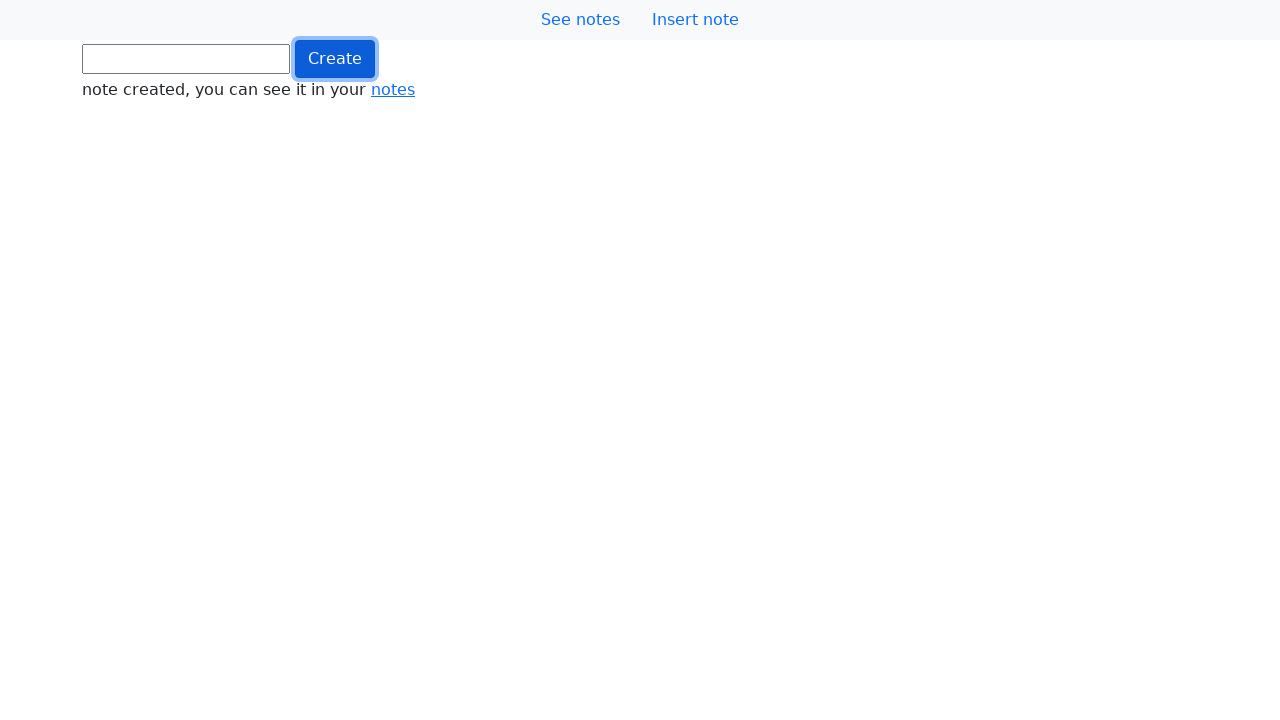

Clicked button (iteration 880/1000) at (335, 59) on .btn.btn-primary
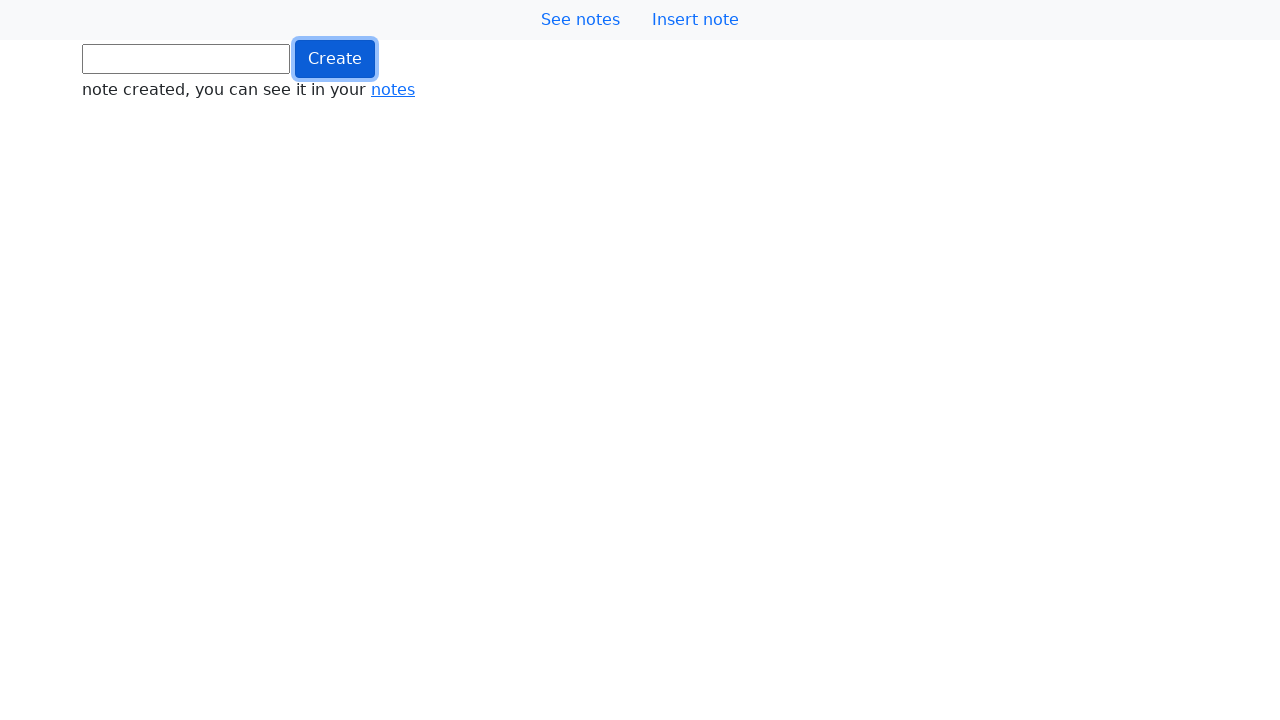

Clicked button (iteration 881/1000) at (335, 59) on .btn.btn-primary
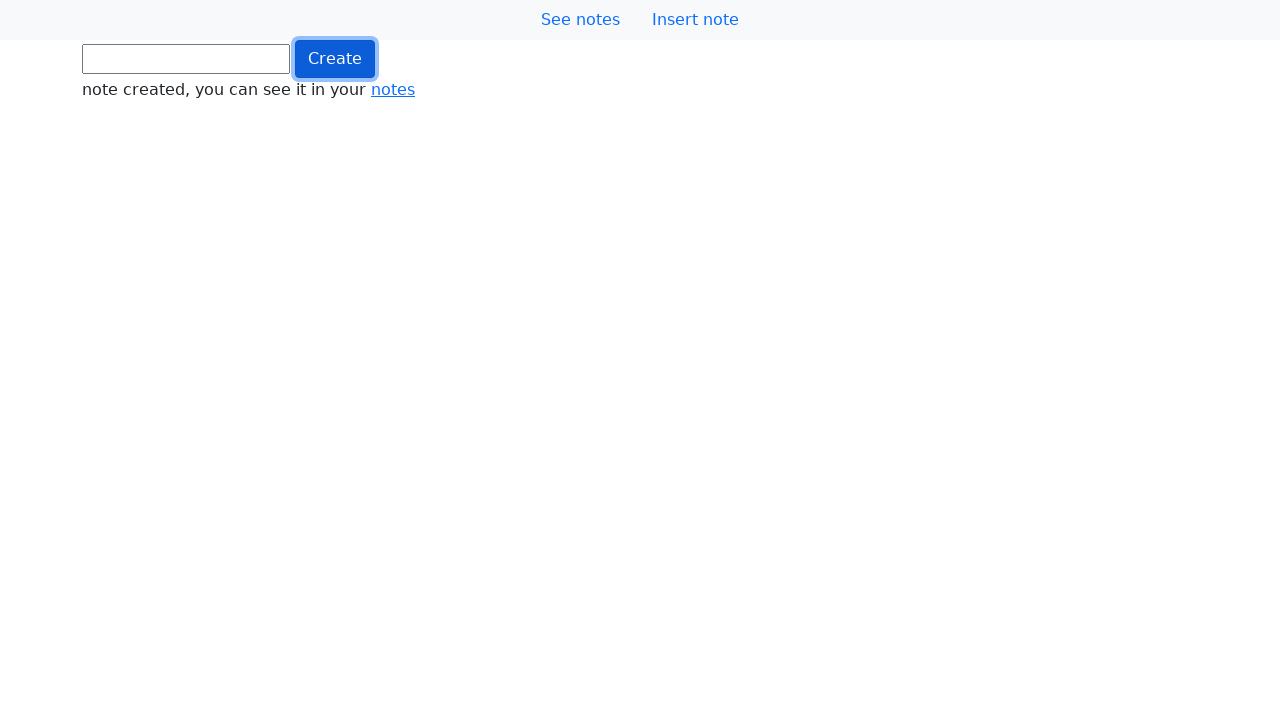

Clicked button (iteration 882/1000) at (335, 59) on .btn.btn-primary
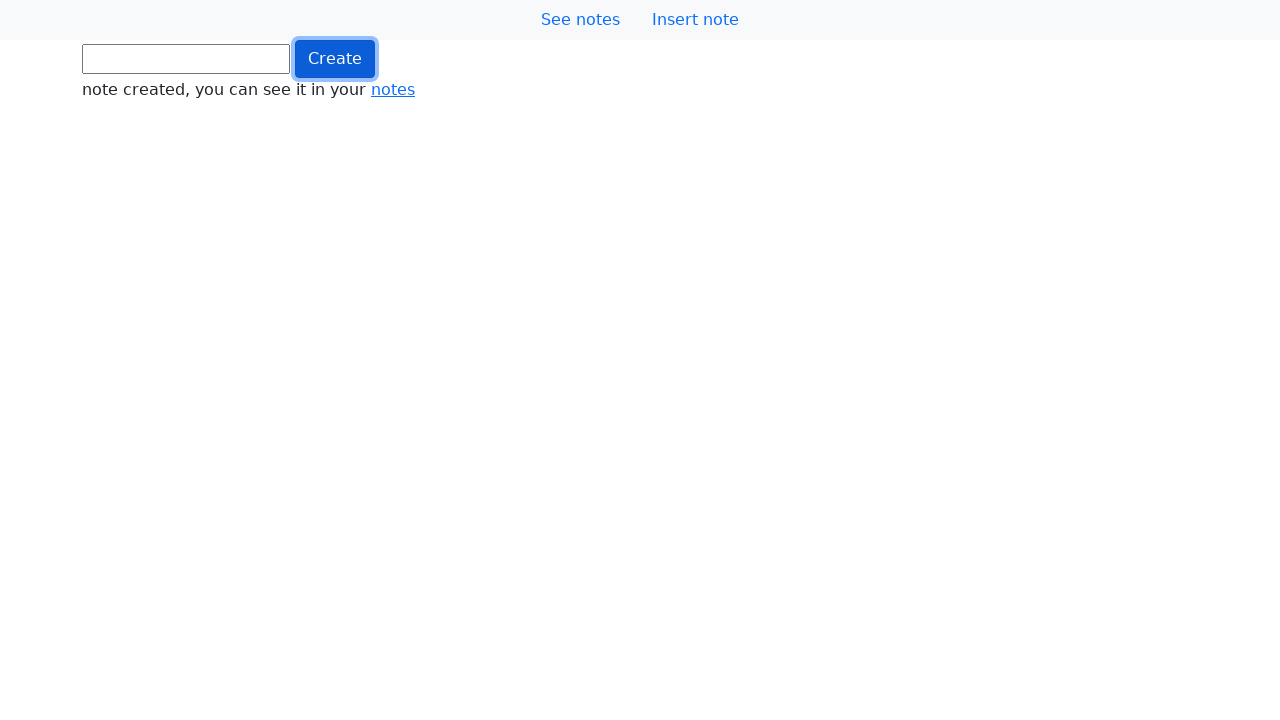

Clicked button (iteration 883/1000) at (335, 59) on .btn.btn-primary
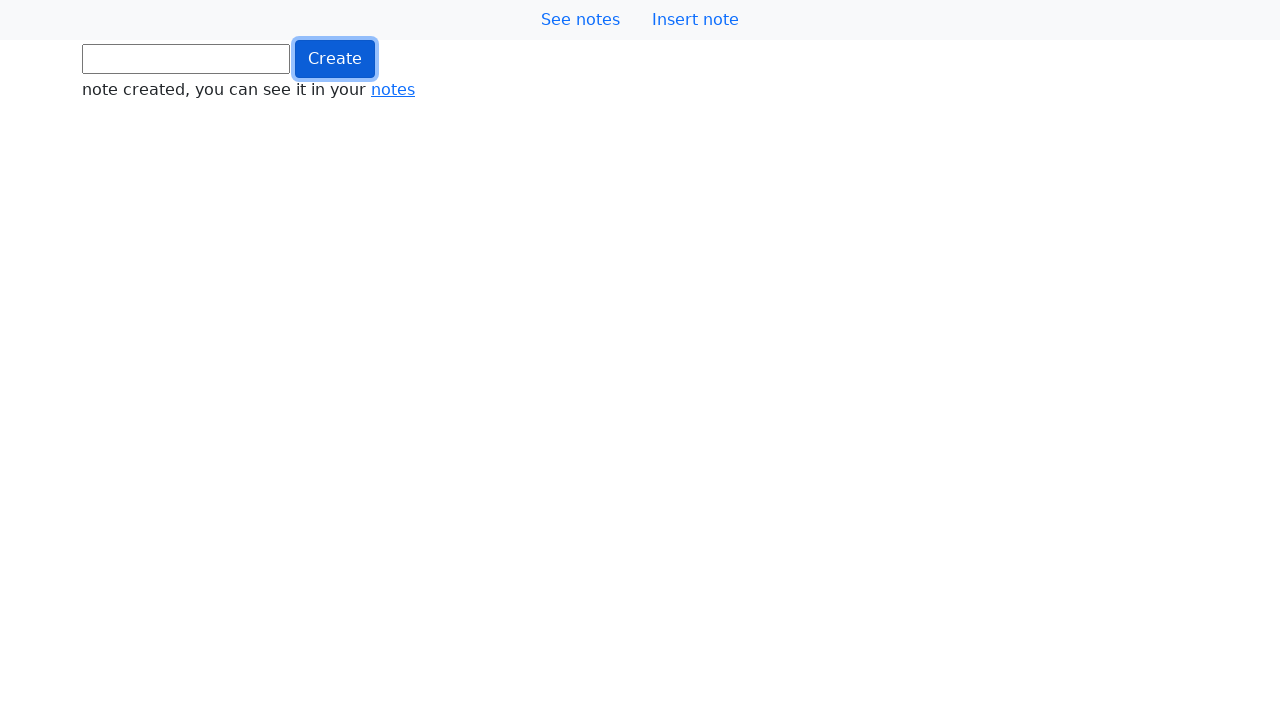

Clicked button (iteration 884/1000) at (335, 59) on .btn.btn-primary
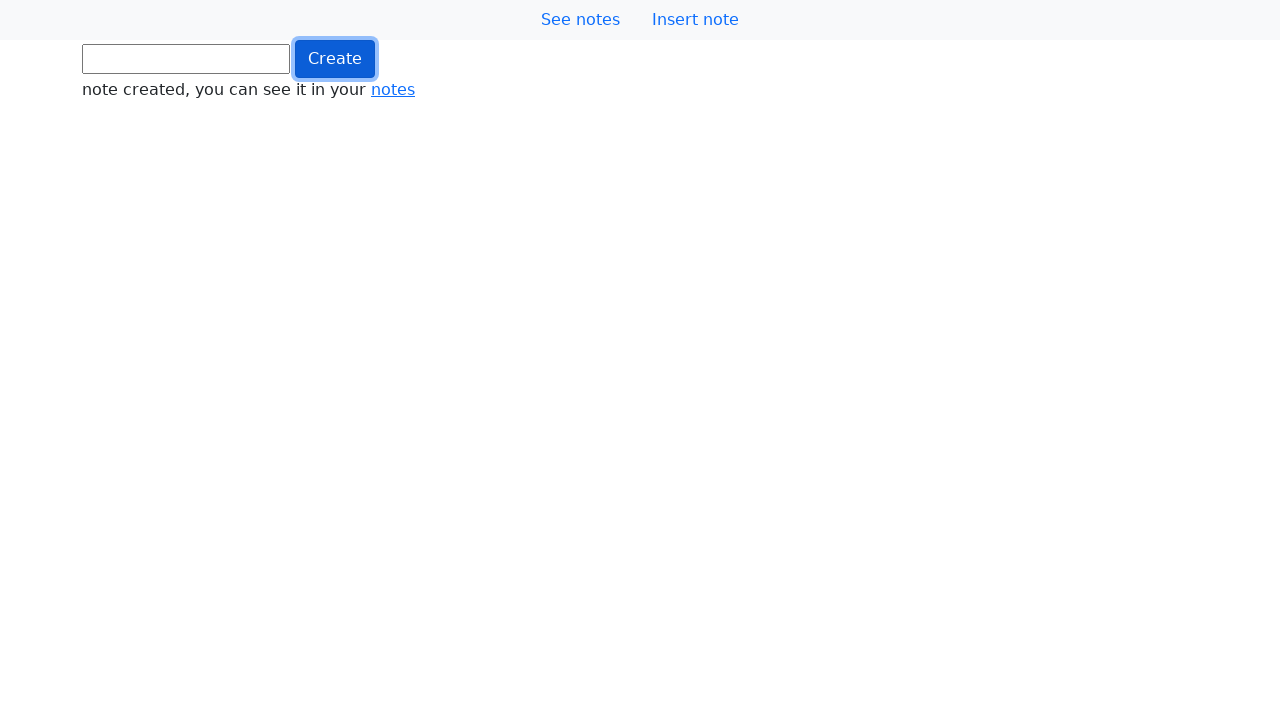

Clicked button (iteration 885/1000) at (335, 59) on .btn.btn-primary
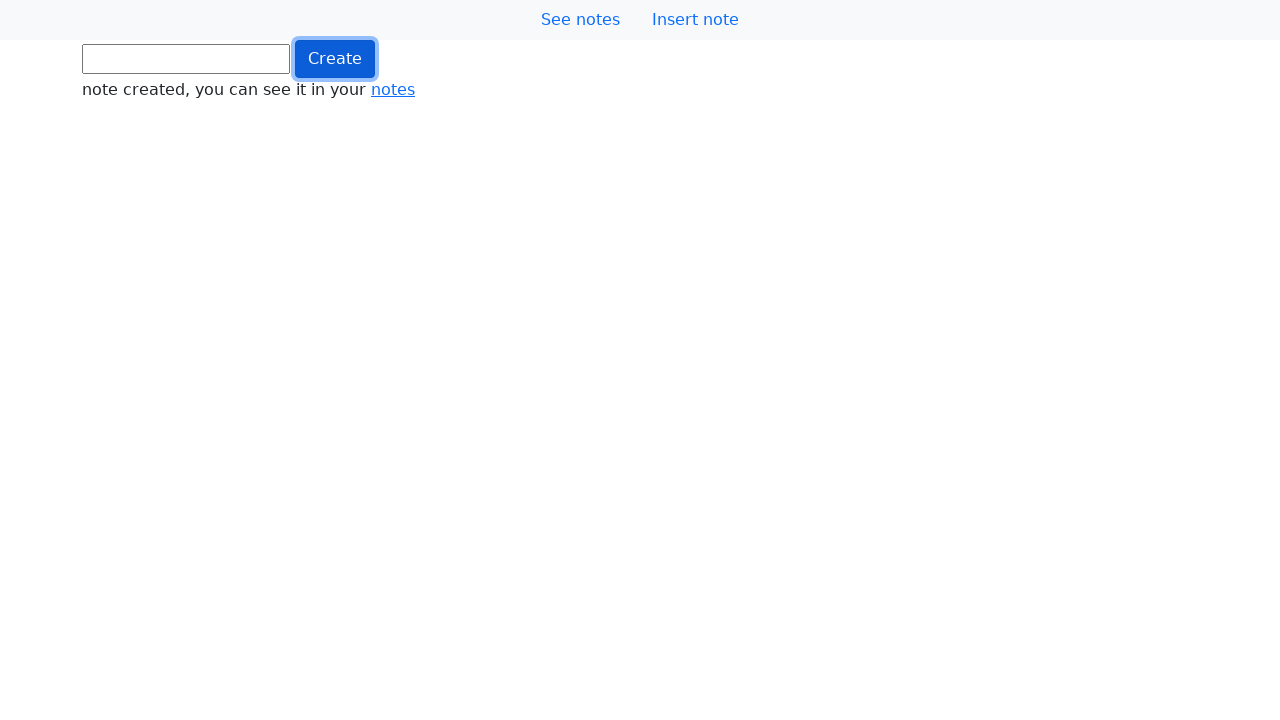

Clicked button (iteration 886/1000) at (335, 59) on .btn.btn-primary
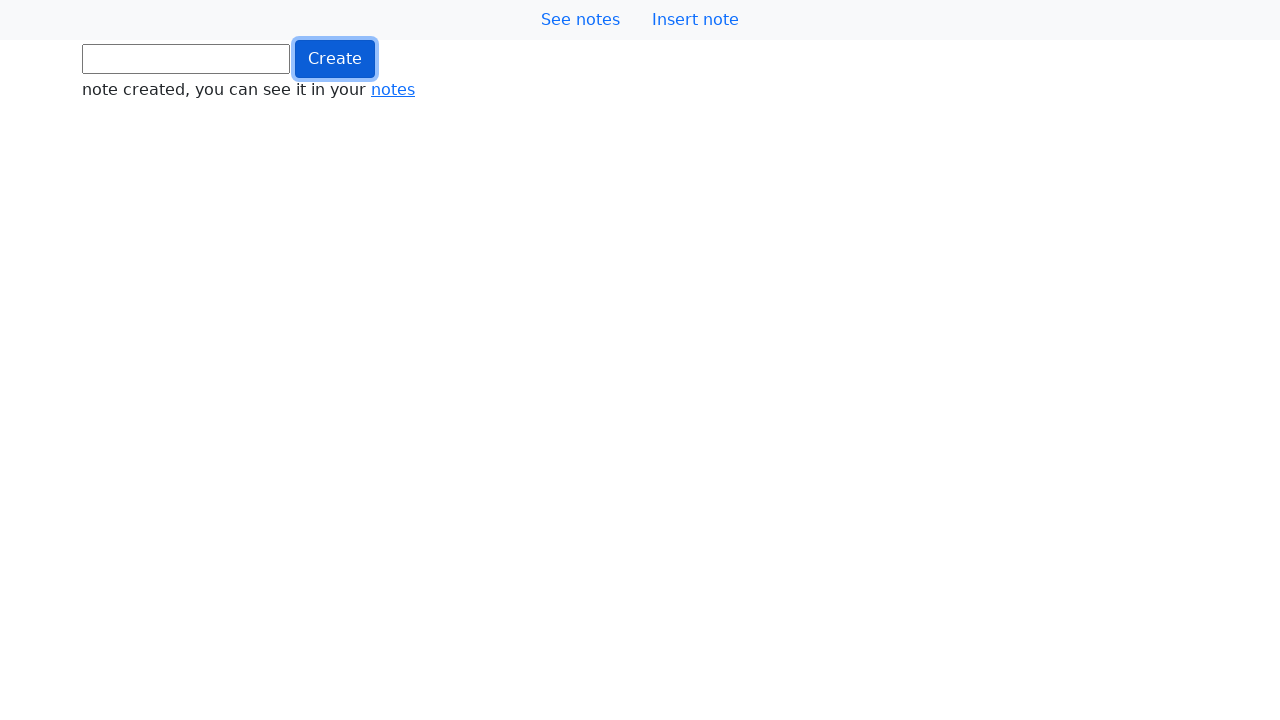

Clicked button (iteration 887/1000) at (335, 59) on .btn.btn-primary
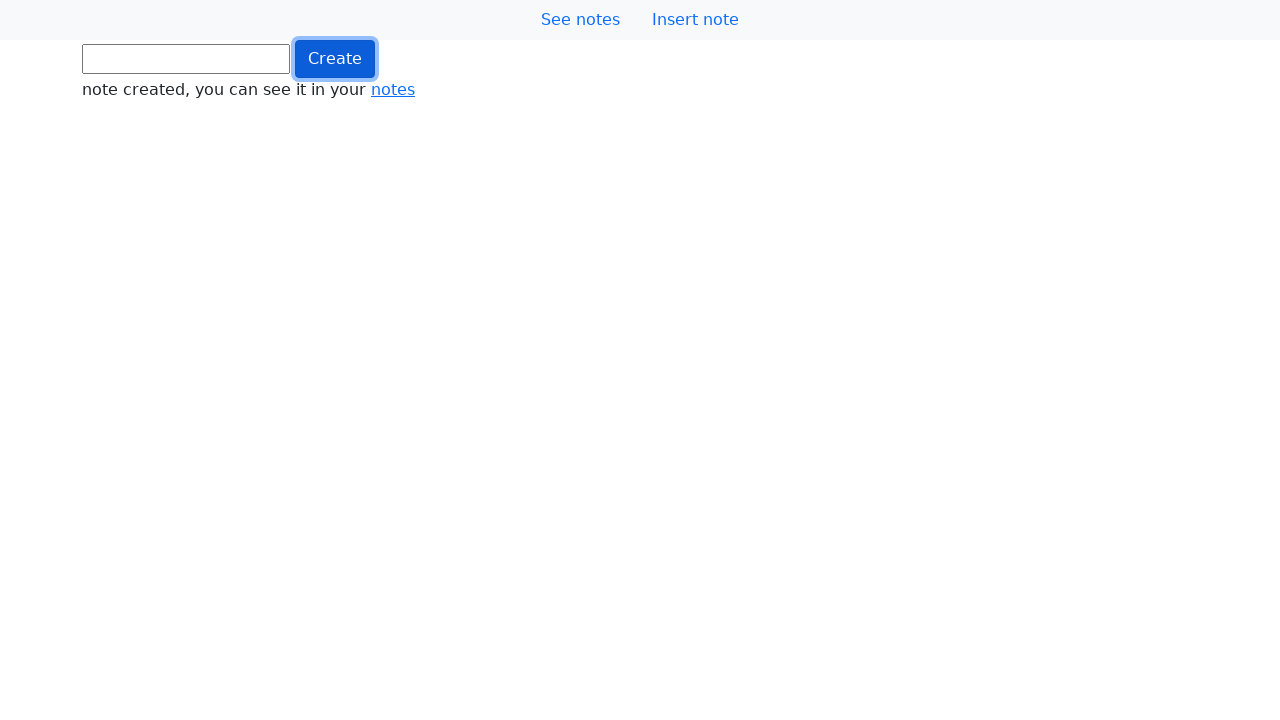

Clicked button (iteration 888/1000) at (335, 59) on .btn.btn-primary
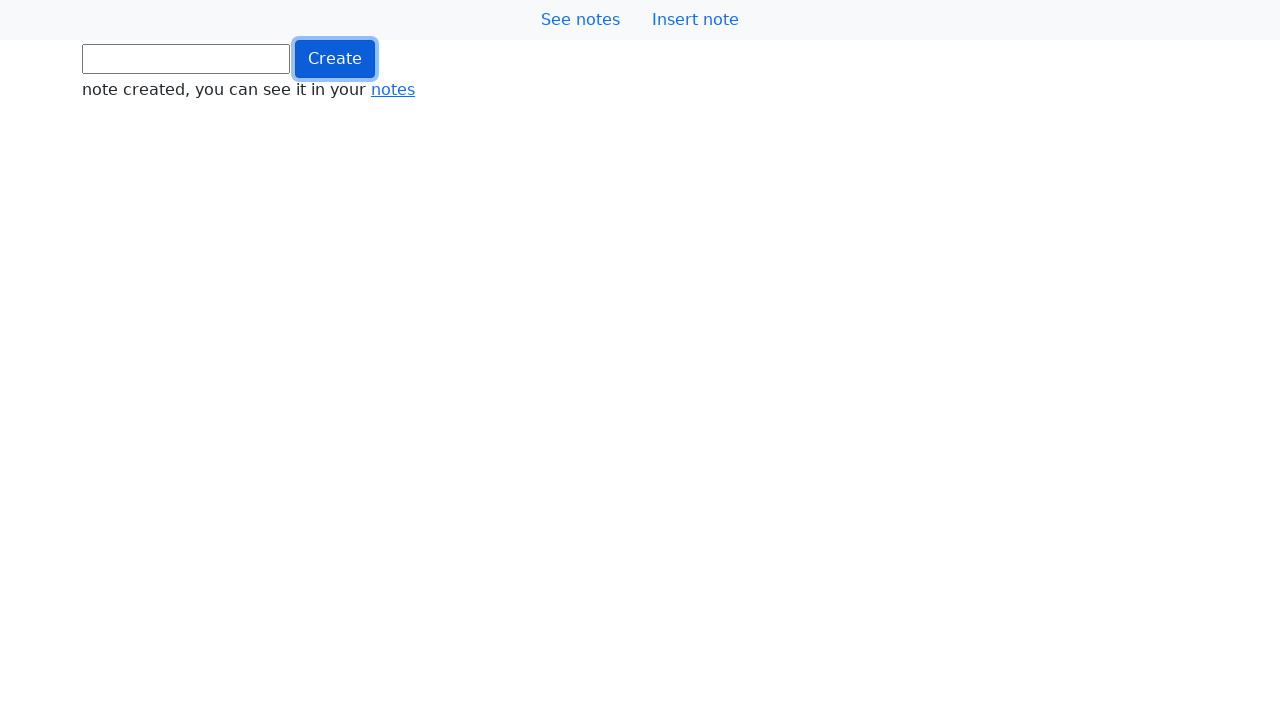

Clicked button (iteration 889/1000) at (335, 59) on .btn.btn-primary
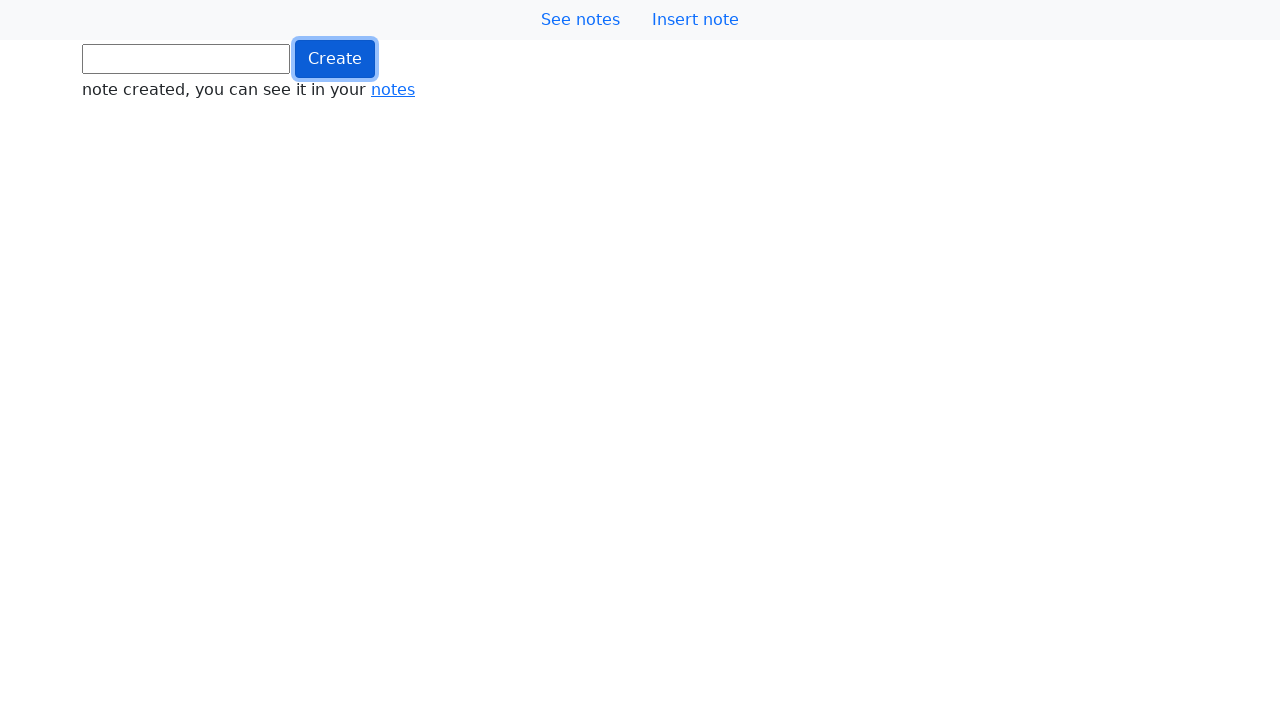

Clicked button (iteration 890/1000) at (335, 59) on .btn.btn-primary
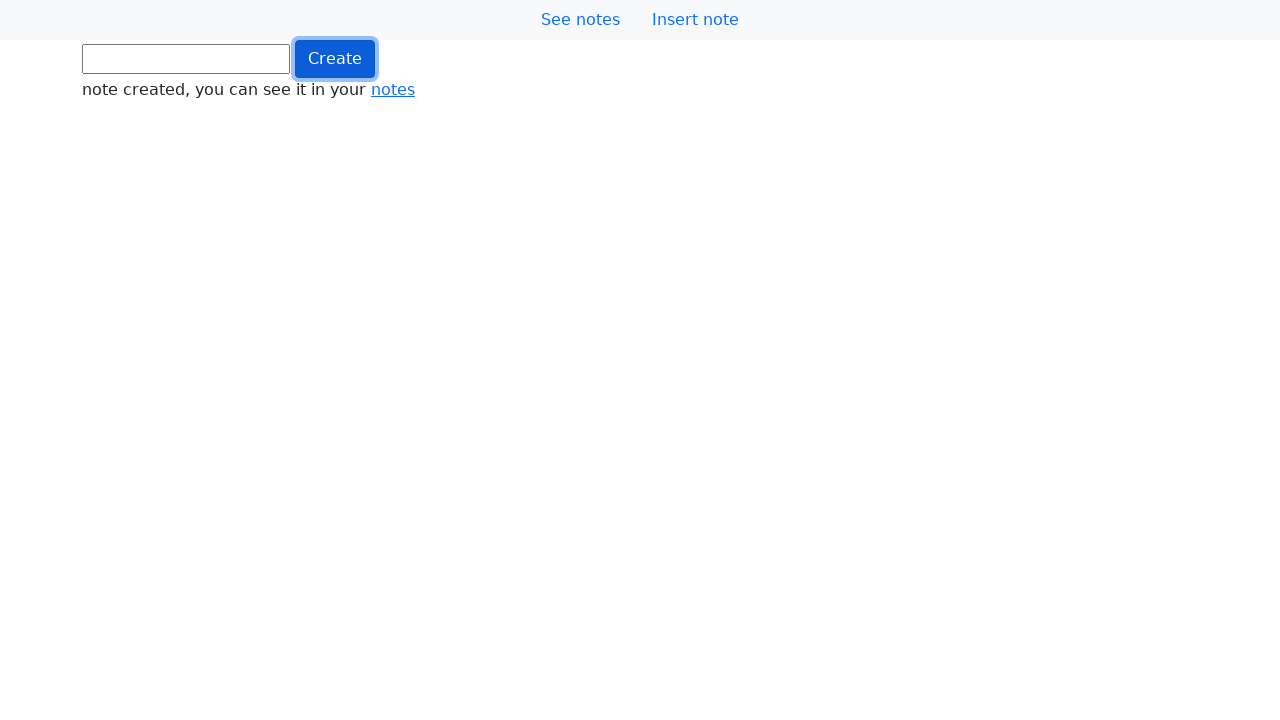

Clicked button (iteration 891/1000) at (335, 59) on .btn.btn-primary
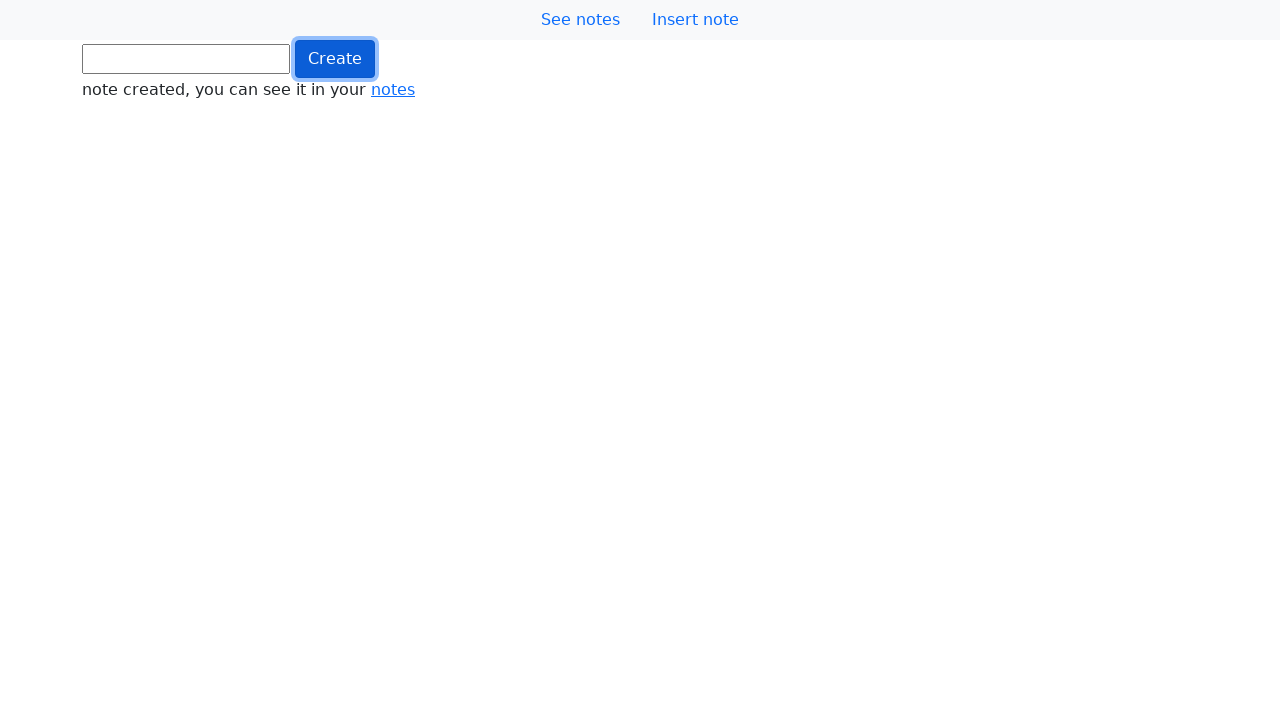

Clicked button (iteration 892/1000) at (335, 59) on .btn.btn-primary
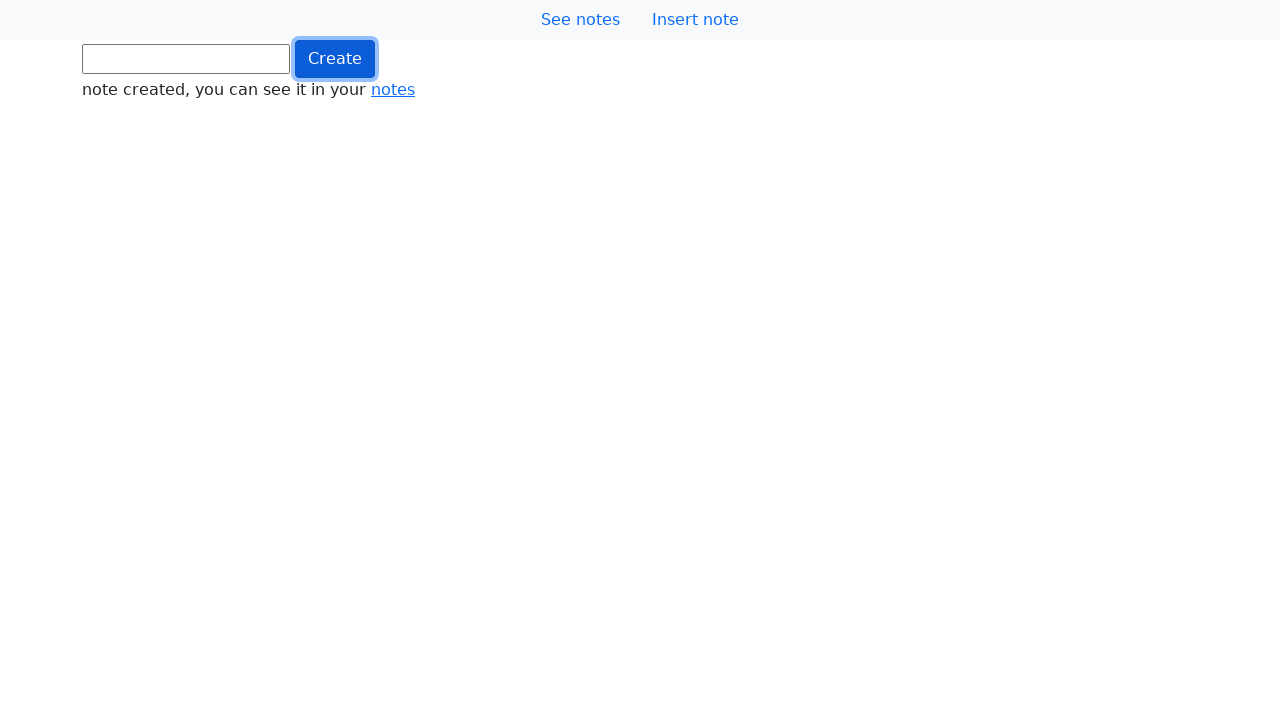

Clicked button (iteration 893/1000) at (335, 59) on .btn.btn-primary
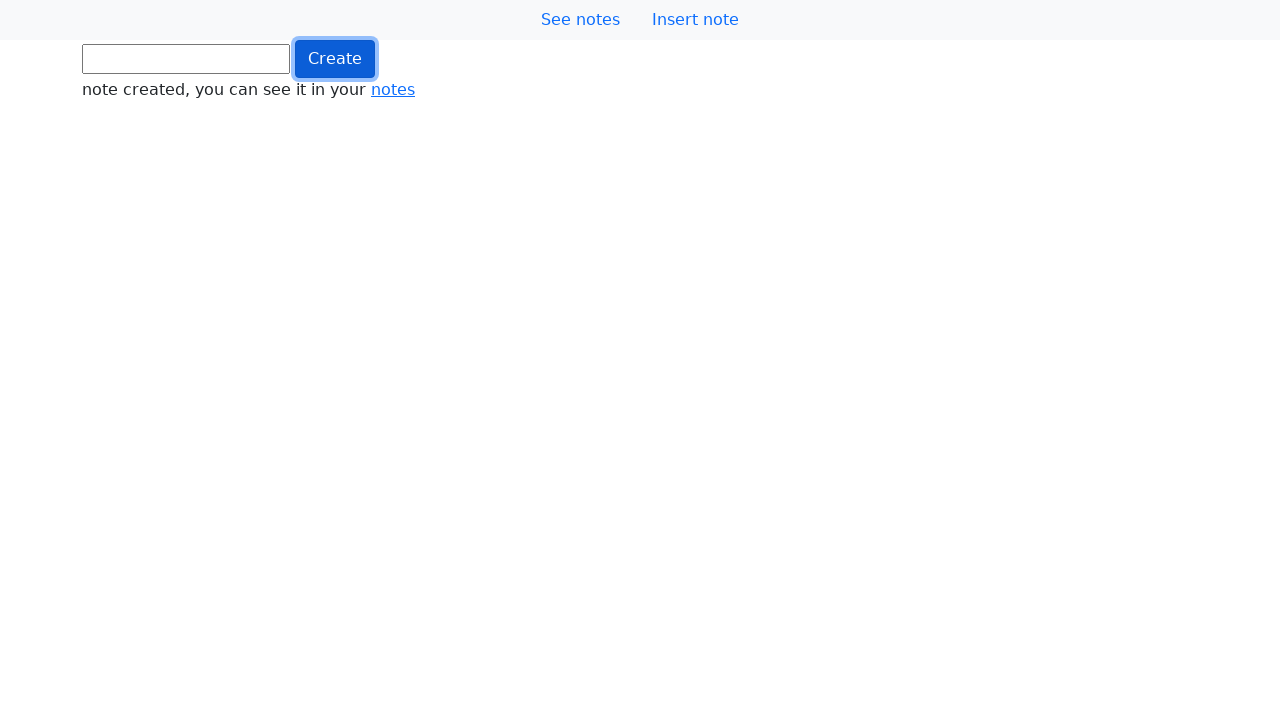

Clicked button (iteration 894/1000) at (335, 59) on .btn.btn-primary
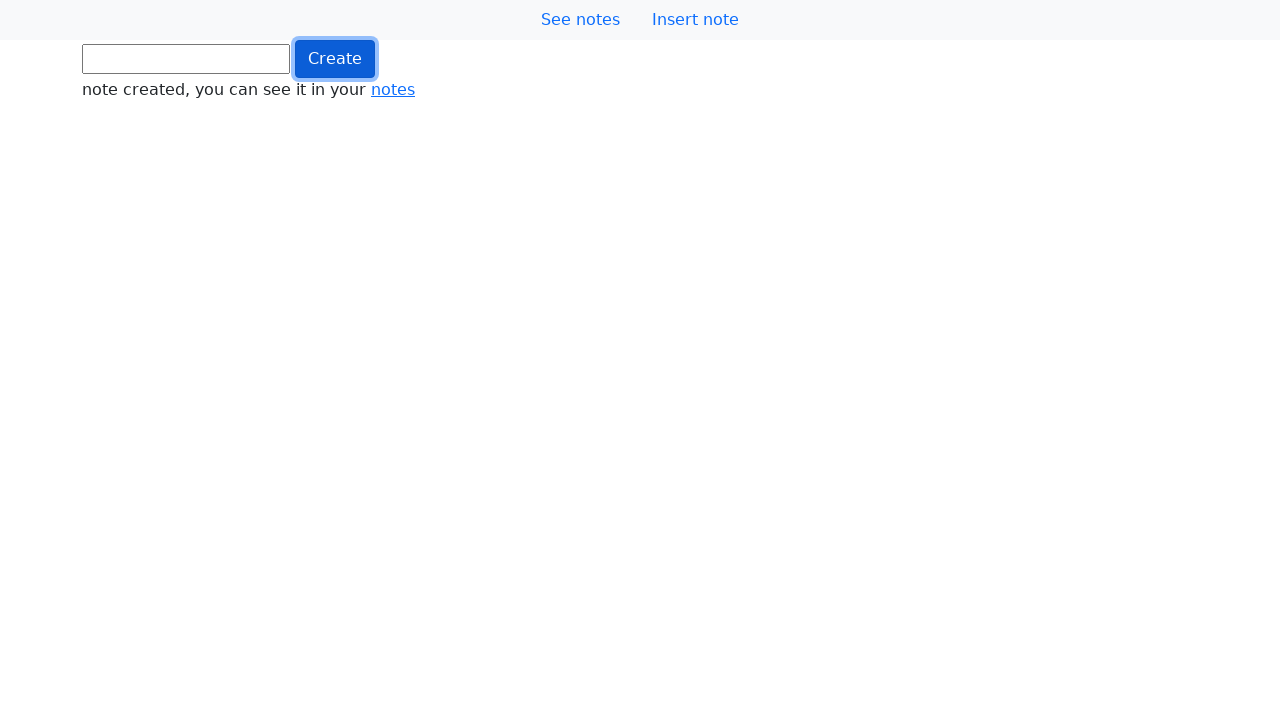

Clicked button (iteration 895/1000) at (335, 59) on .btn.btn-primary
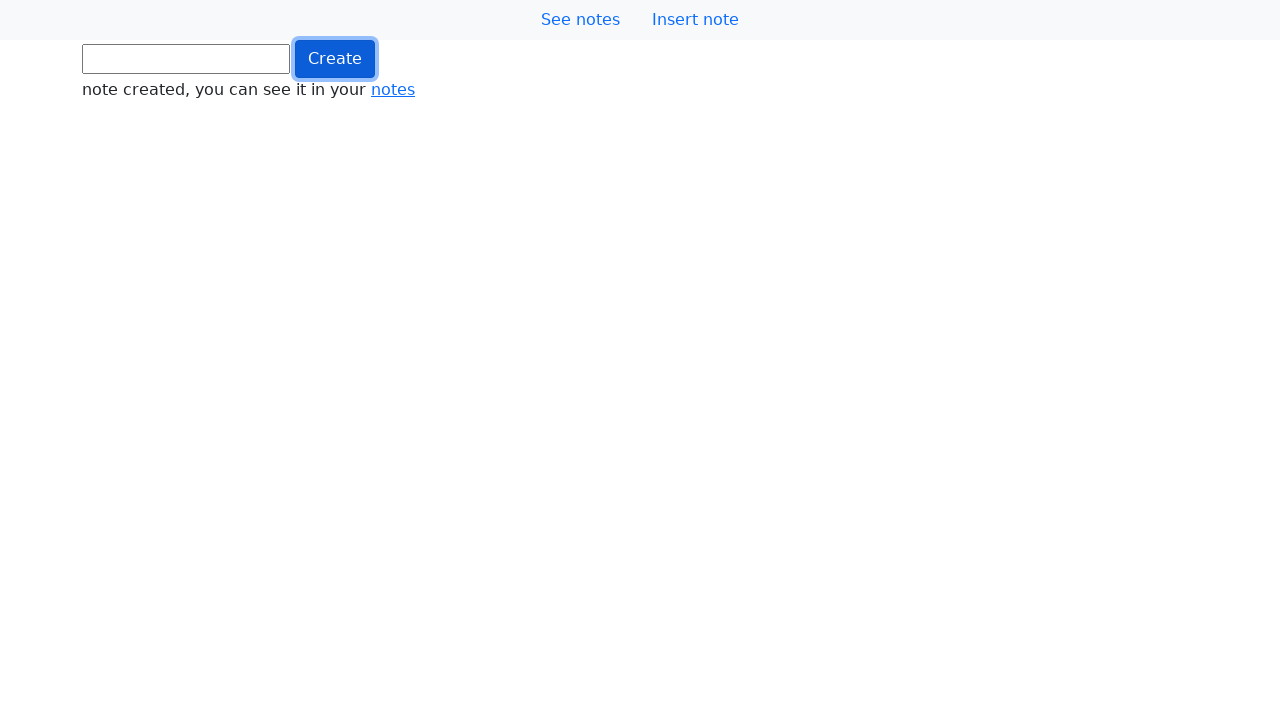

Clicked button (iteration 896/1000) at (335, 59) on .btn.btn-primary
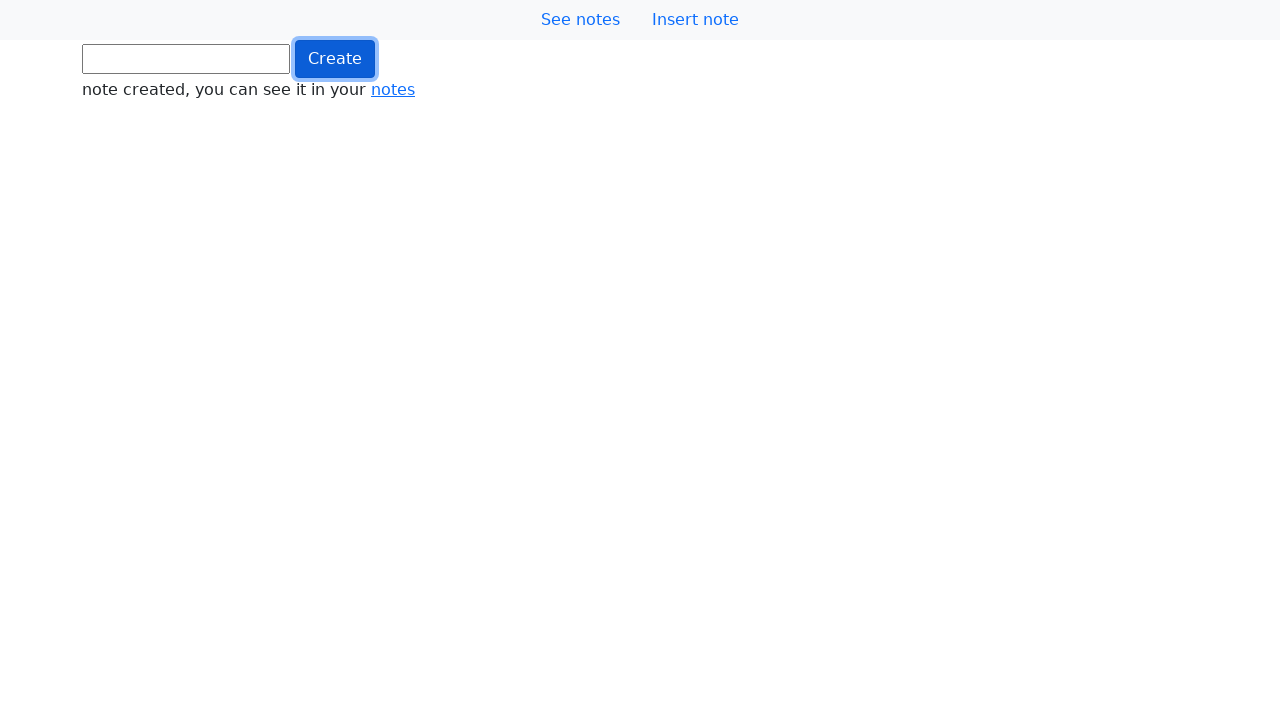

Clicked button (iteration 897/1000) at (335, 59) on .btn.btn-primary
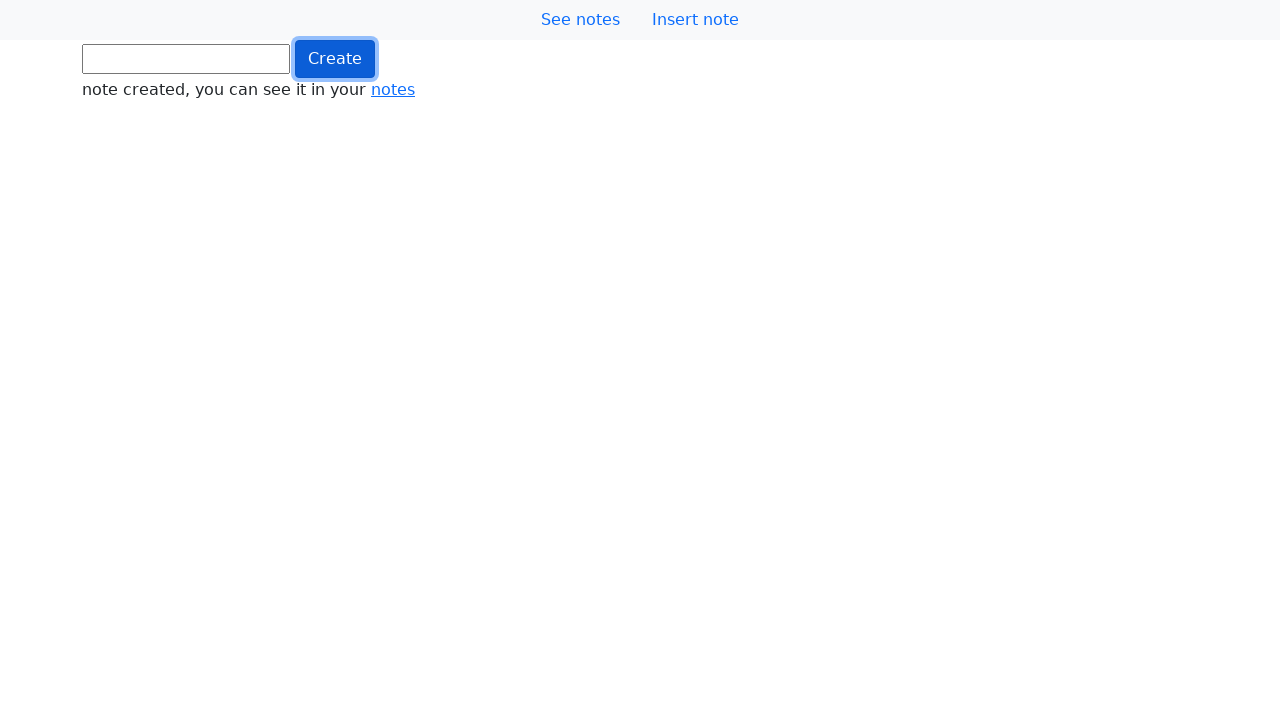

Clicked button (iteration 898/1000) at (335, 59) on .btn.btn-primary
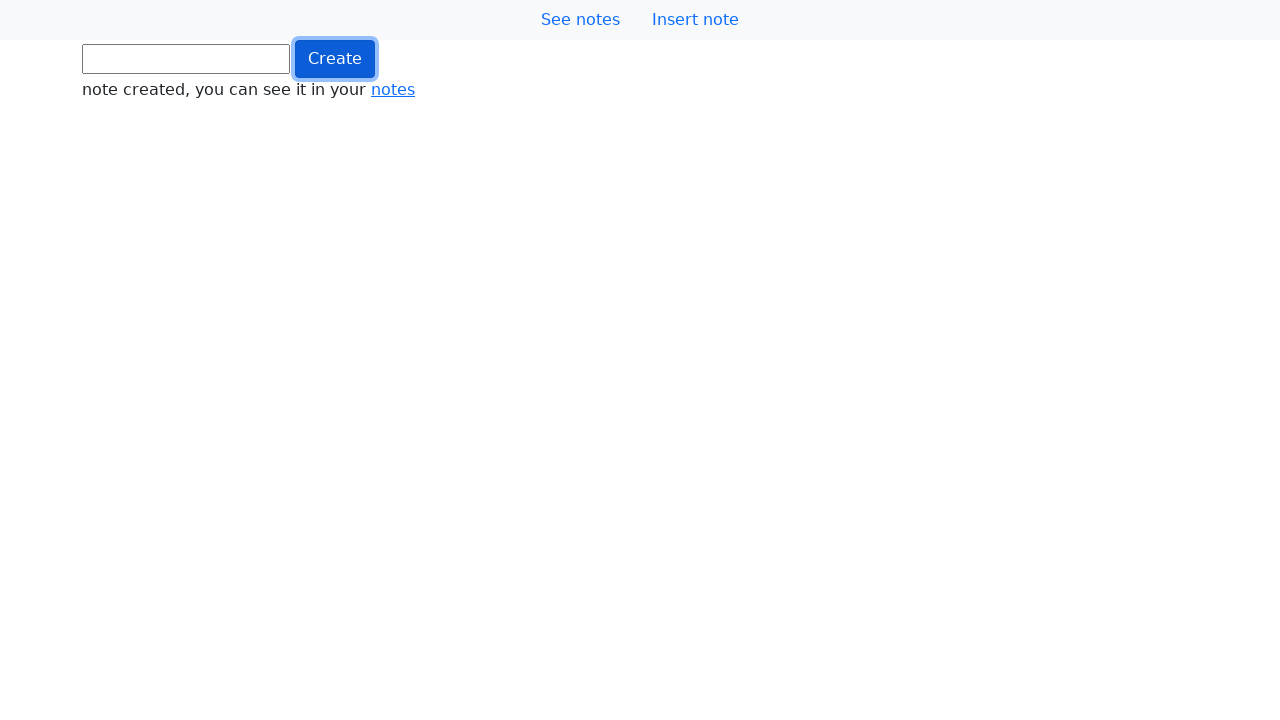

Clicked button (iteration 899/1000) at (335, 59) on .btn.btn-primary
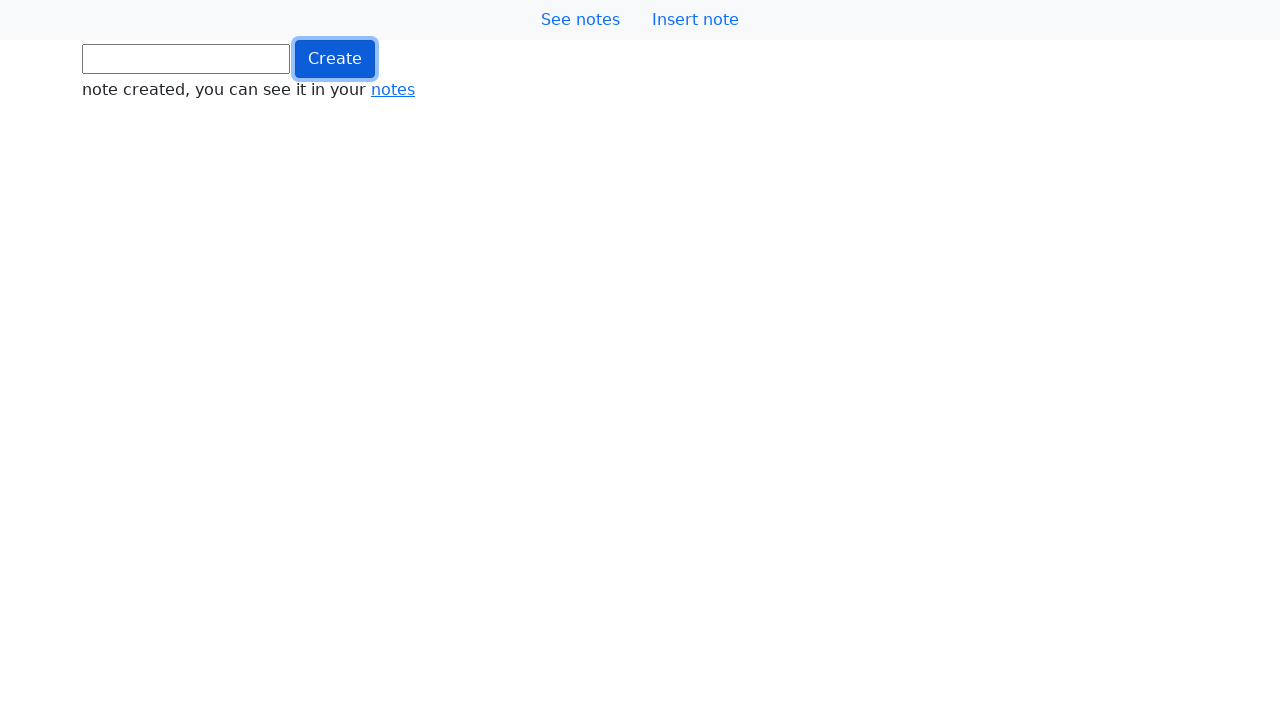

Clicked button (iteration 900/1000) at (335, 59) on .btn.btn-primary
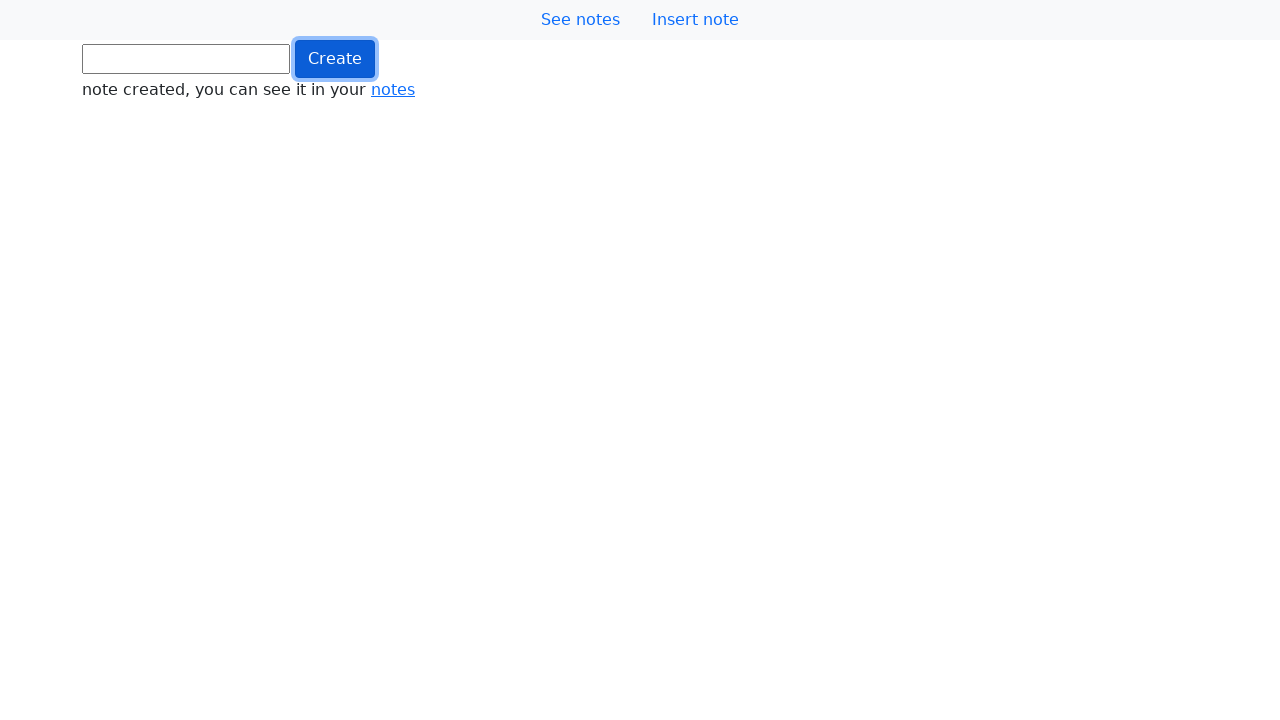

Clicked button (iteration 901/1000) at (335, 59) on .btn.btn-primary
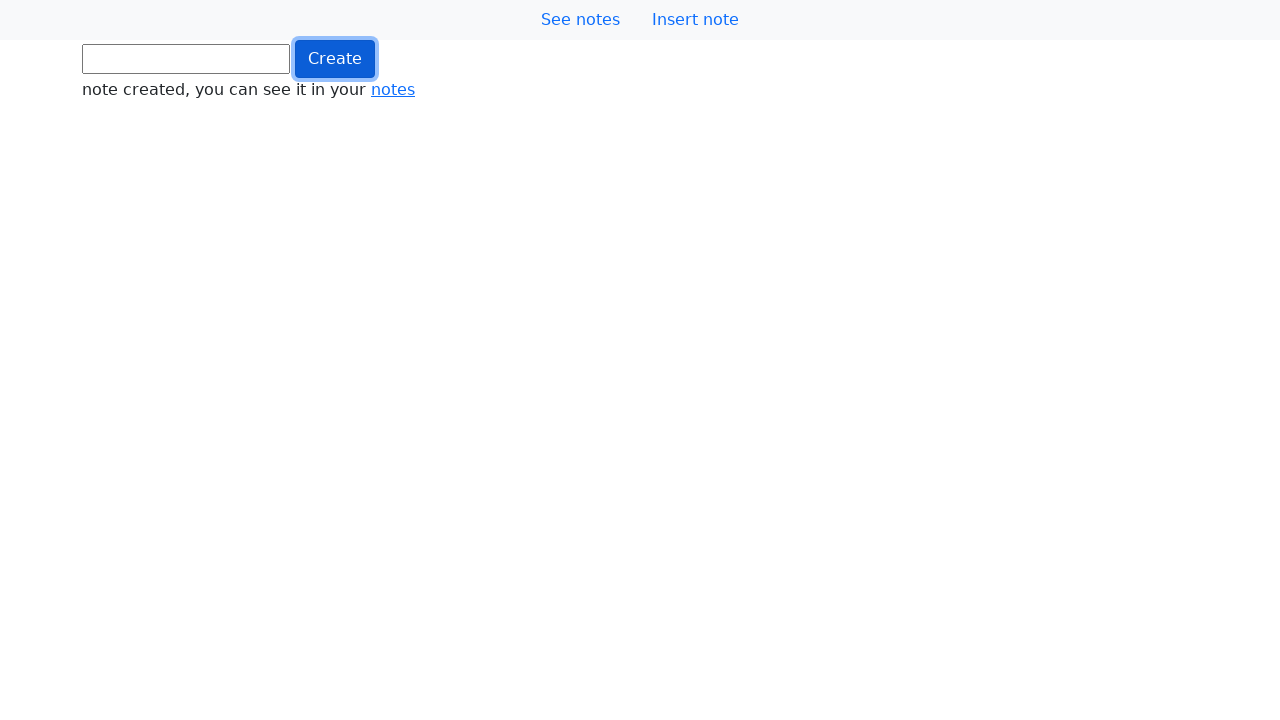

Clicked button (iteration 902/1000) at (335, 59) on .btn.btn-primary
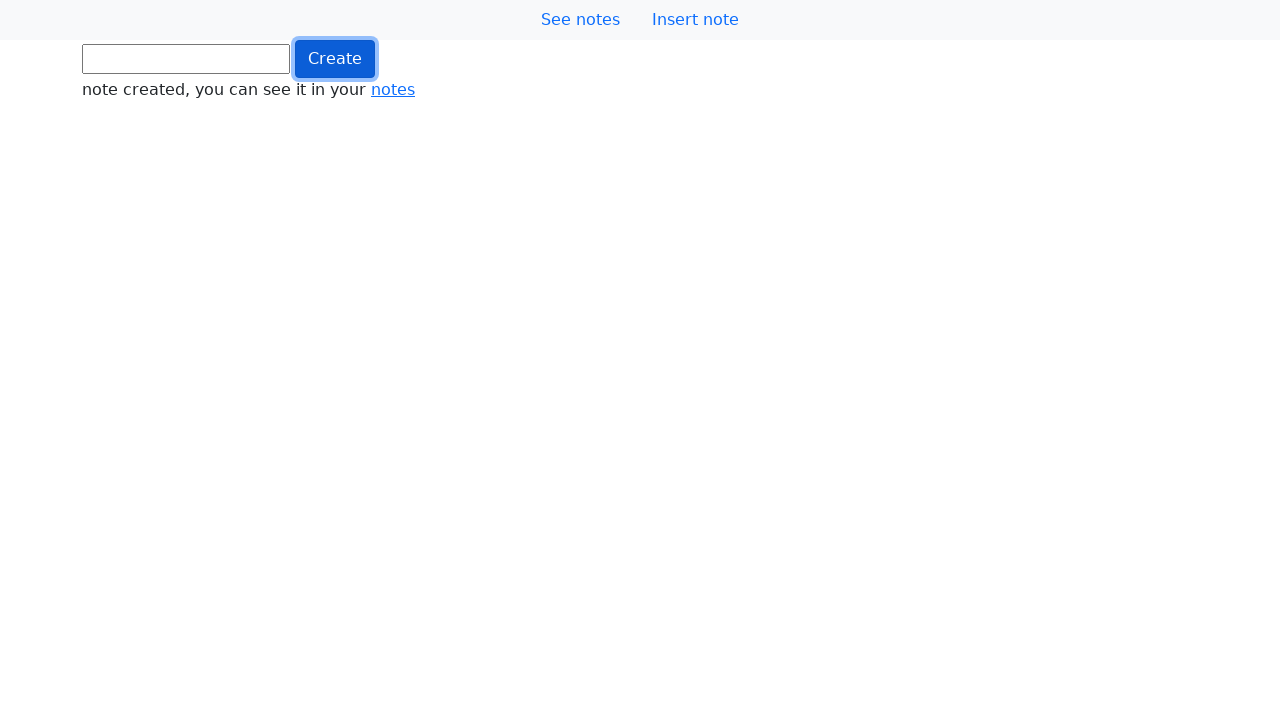

Clicked button (iteration 903/1000) at (335, 59) on .btn.btn-primary
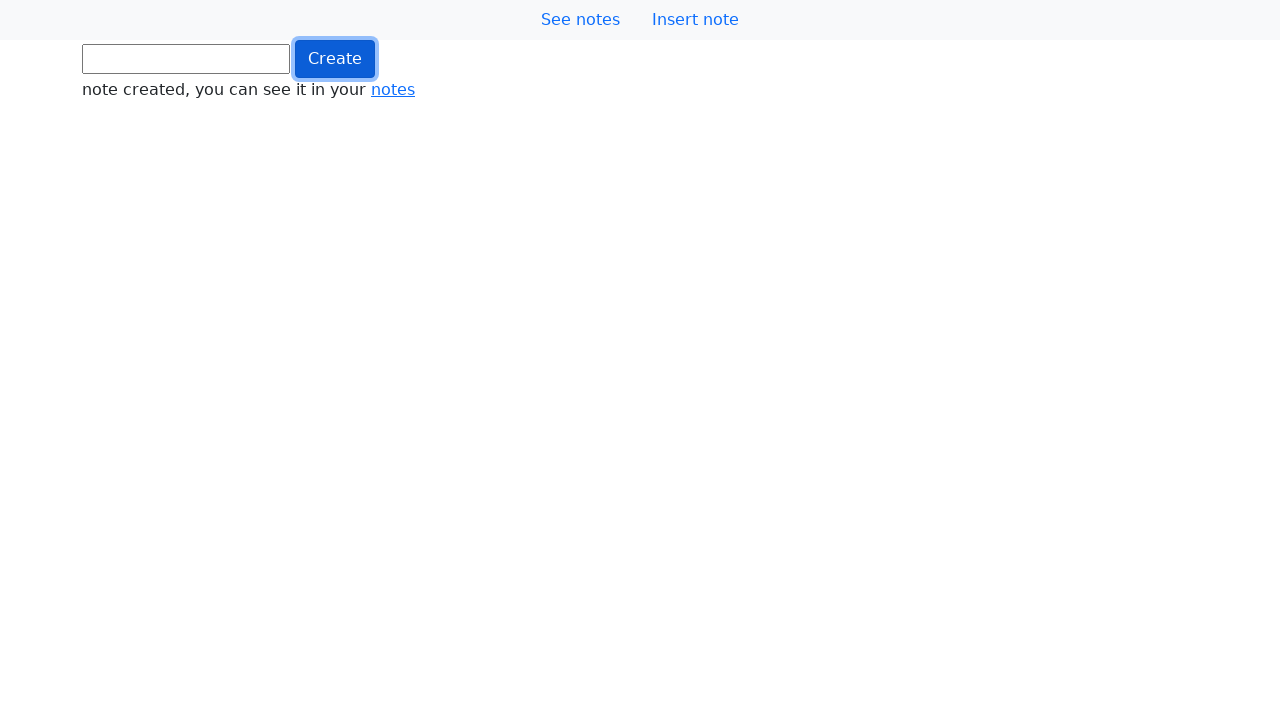

Clicked button (iteration 904/1000) at (335, 59) on .btn.btn-primary
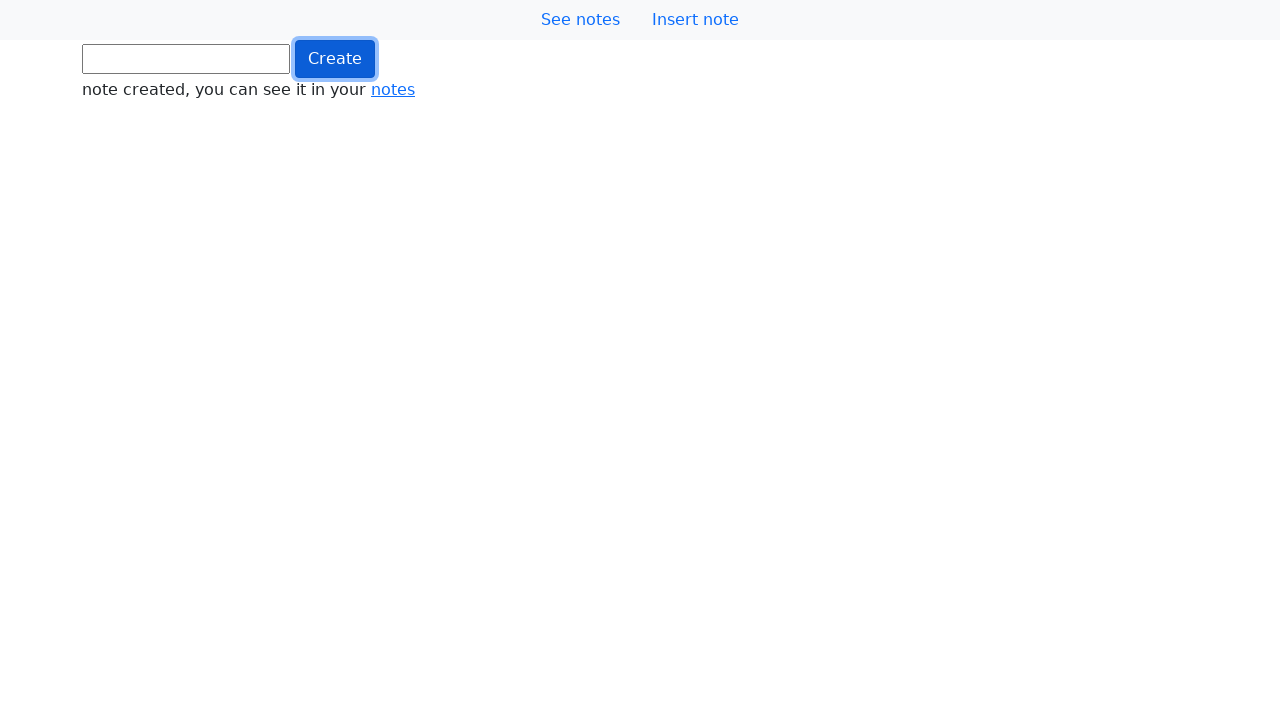

Clicked button (iteration 905/1000) at (335, 59) on .btn.btn-primary
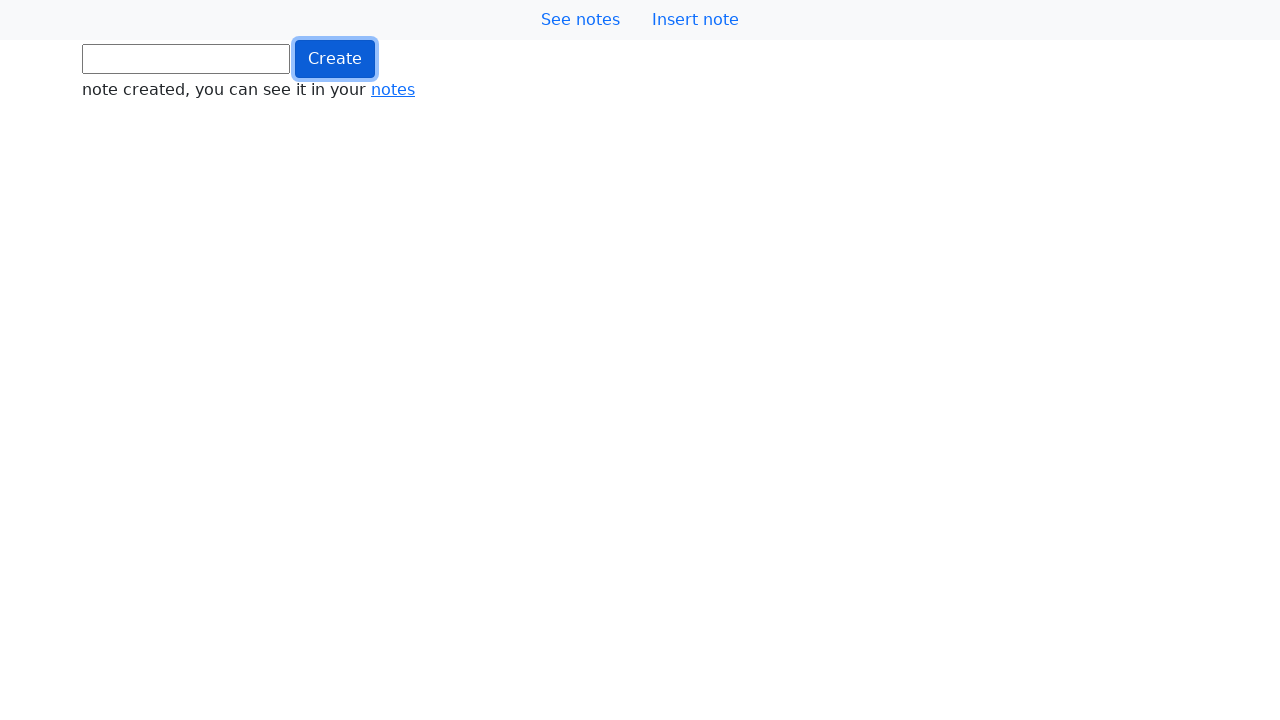

Clicked button (iteration 906/1000) at (335, 59) on .btn.btn-primary
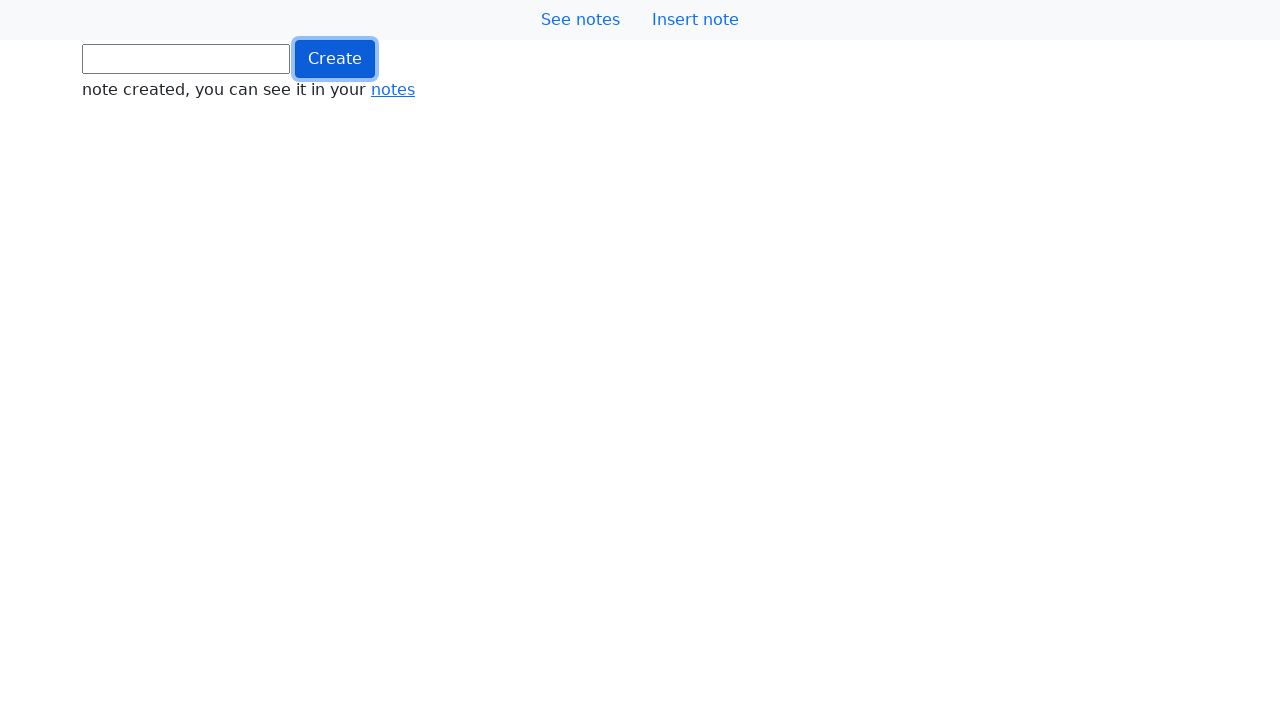

Clicked button (iteration 907/1000) at (335, 59) on .btn.btn-primary
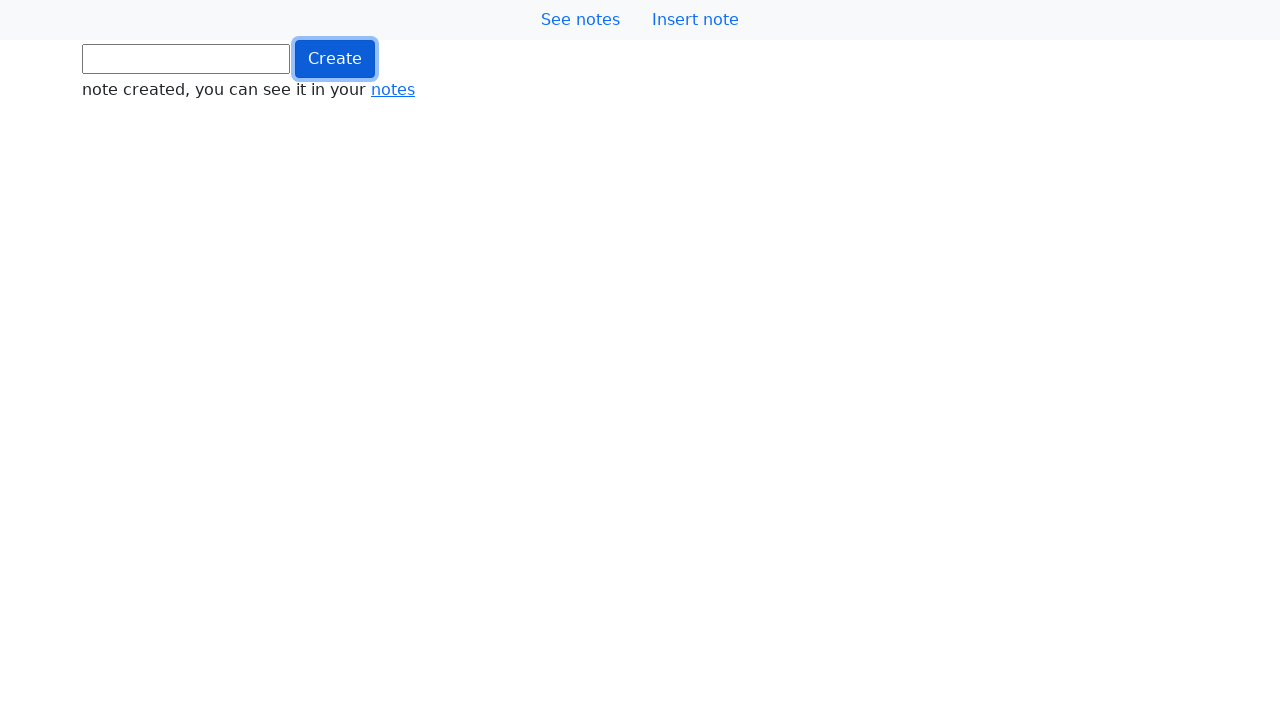

Clicked button (iteration 908/1000) at (335, 59) on .btn.btn-primary
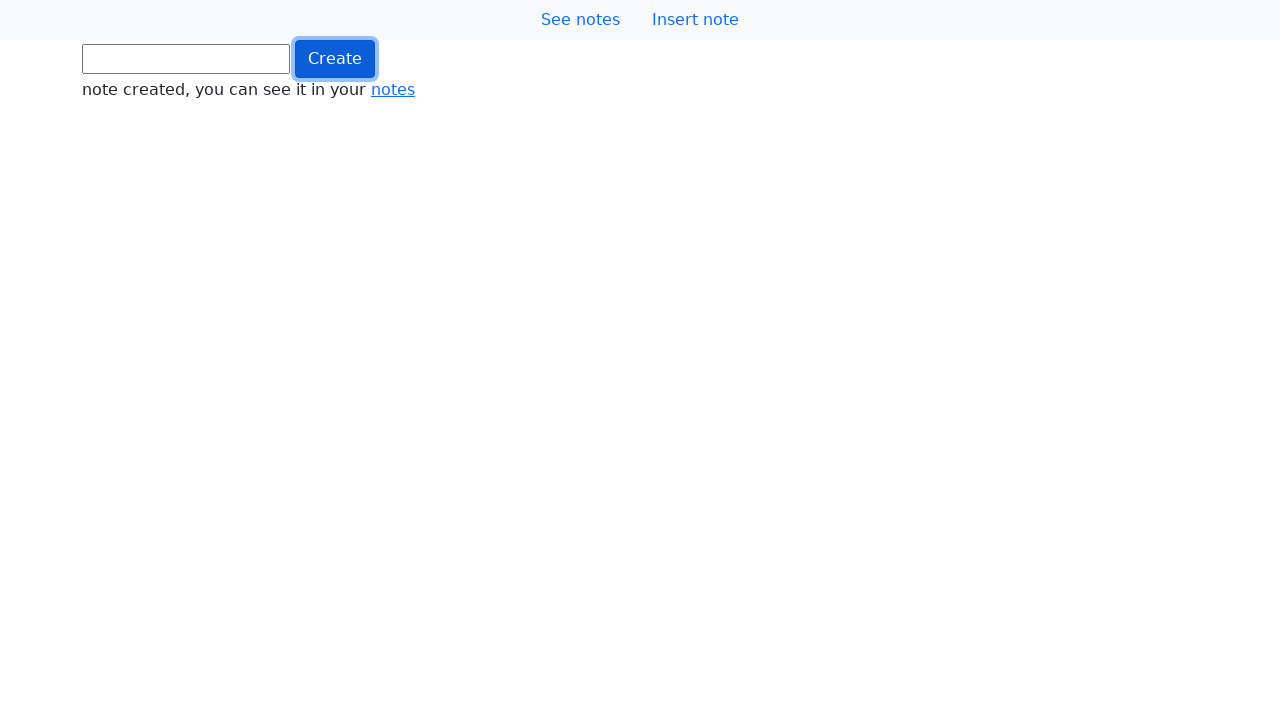

Clicked button (iteration 909/1000) at (335, 59) on .btn.btn-primary
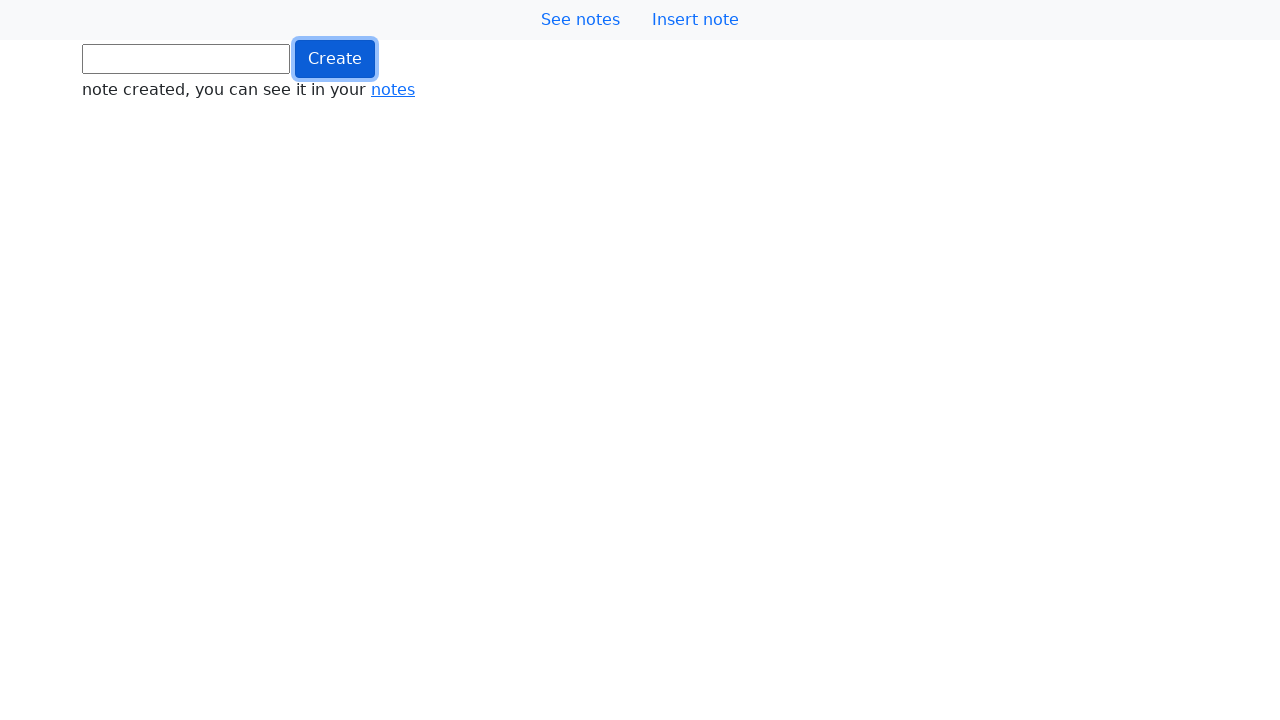

Clicked button (iteration 910/1000) at (335, 59) on .btn.btn-primary
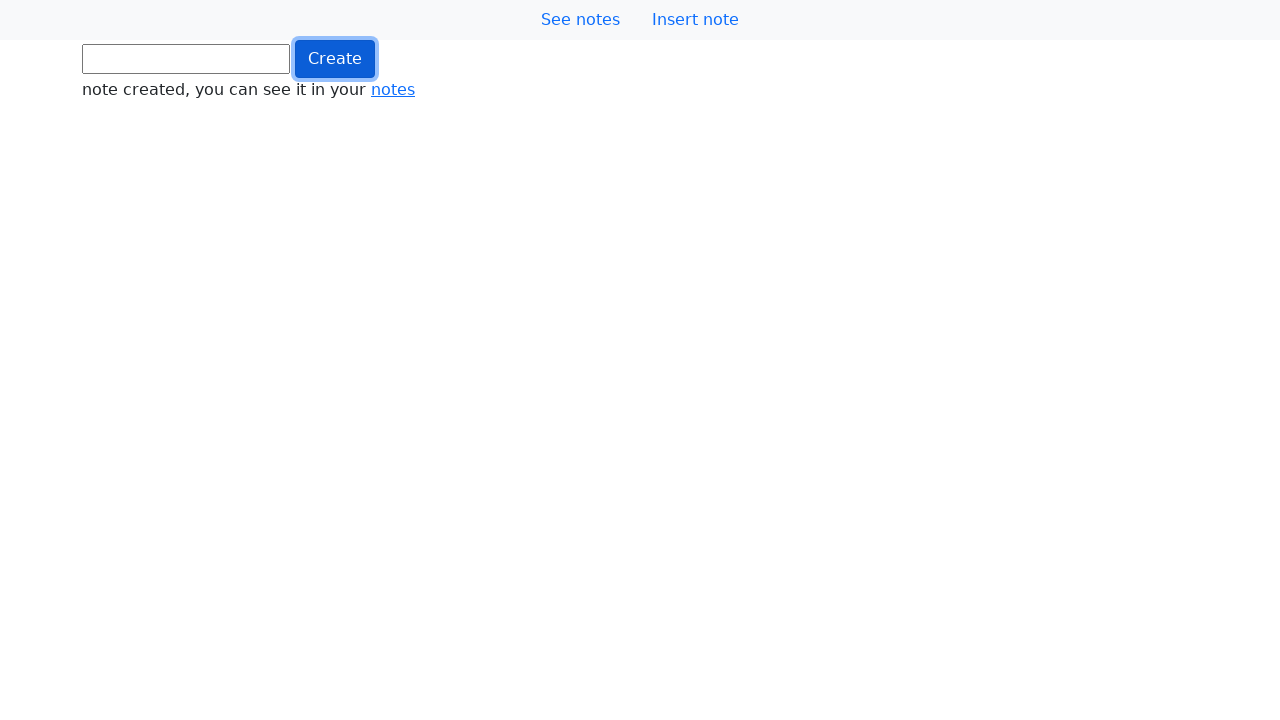

Clicked button (iteration 911/1000) at (335, 59) on .btn.btn-primary
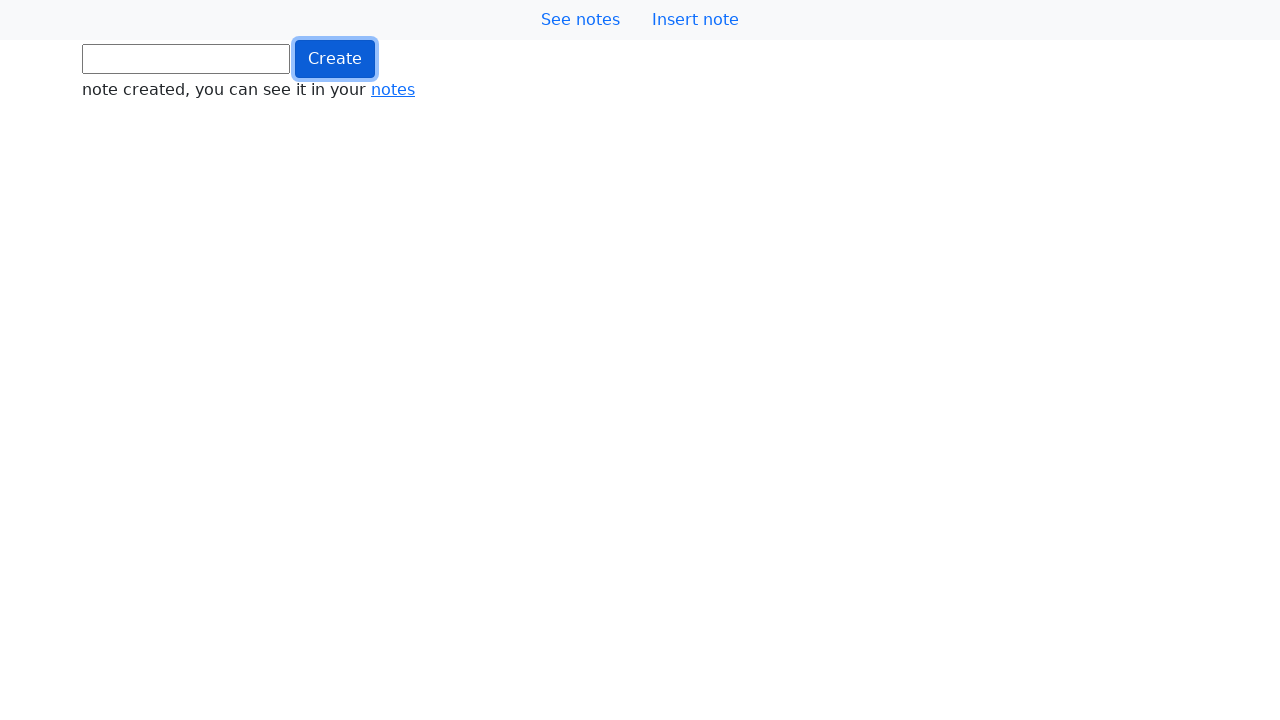

Clicked button (iteration 912/1000) at (335, 59) on .btn.btn-primary
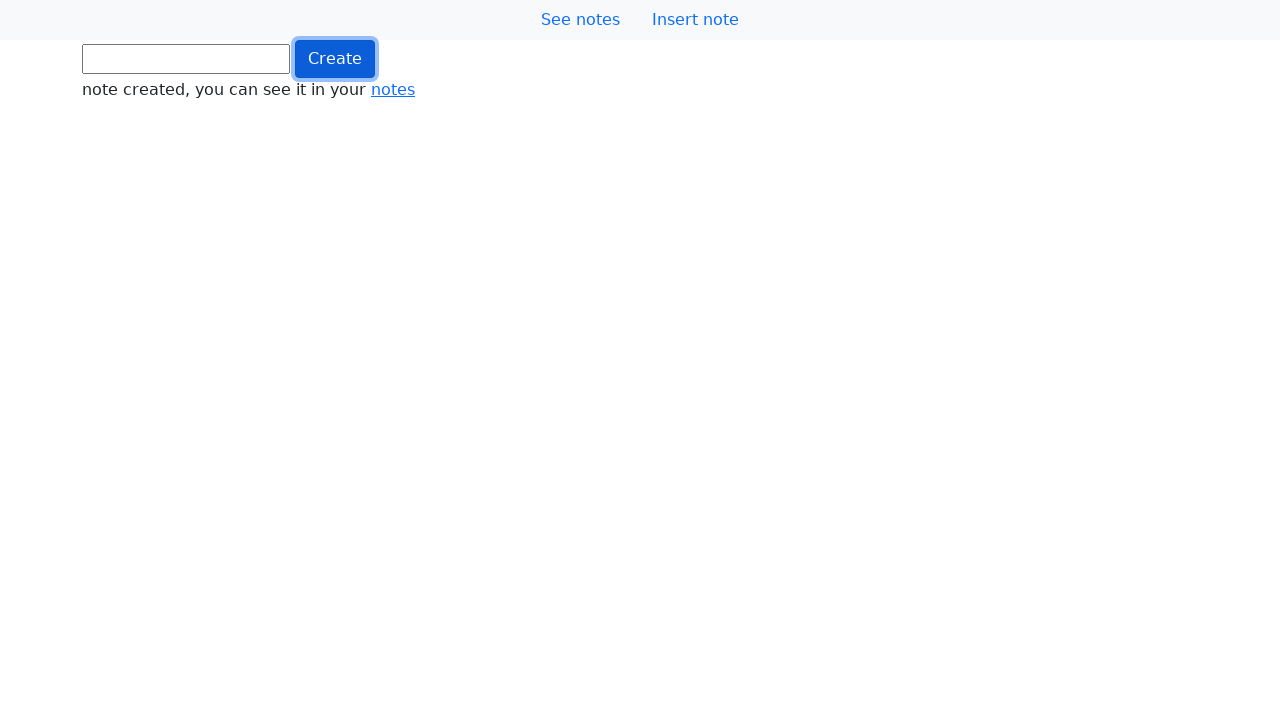

Clicked button (iteration 913/1000) at (335, 59) on .btn.btn-primary
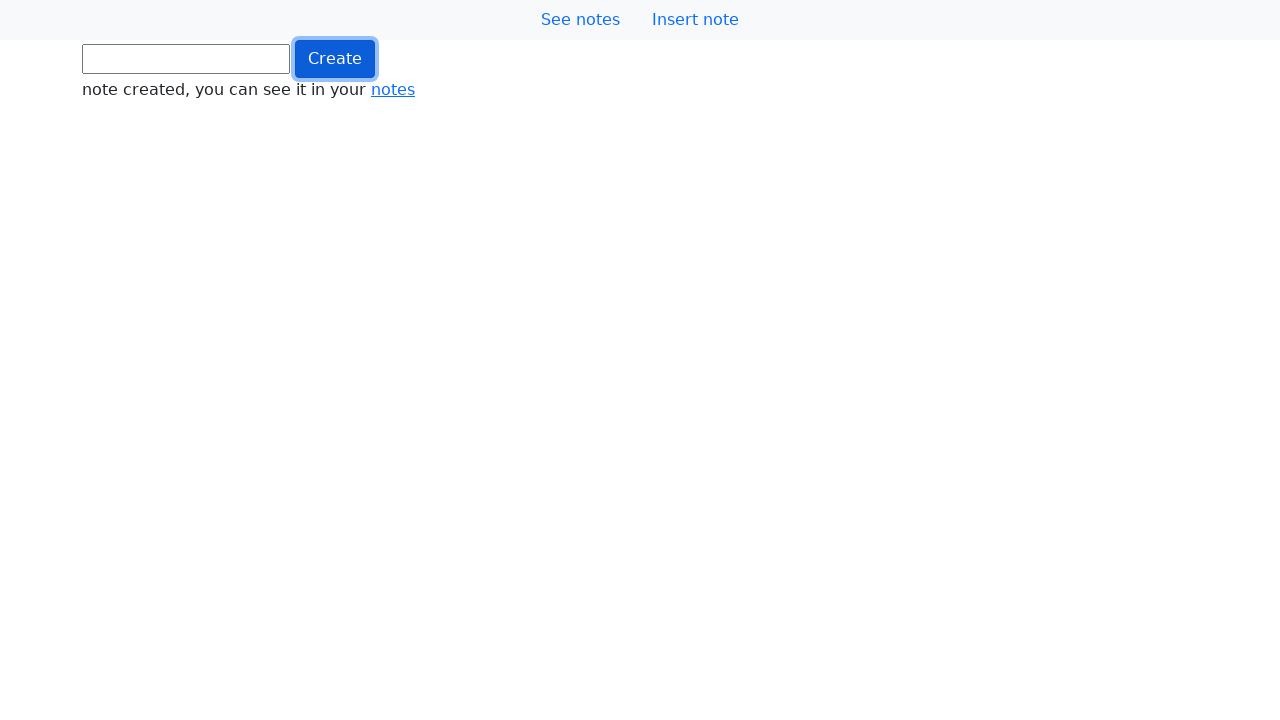

Clicked button (iteration 914/1000) at (335, 59) on .btn.btn-primary
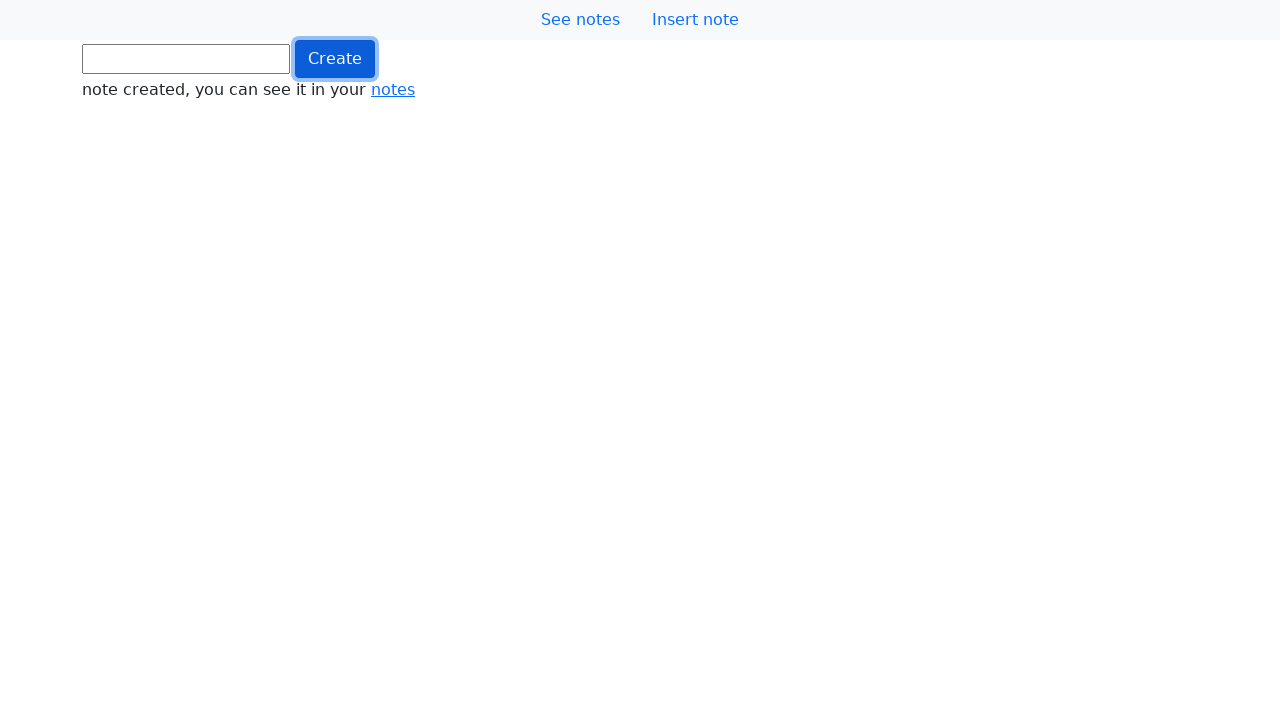

Clicked button (iteration 915/1000) at (335, 59) on .btn.btn-primary
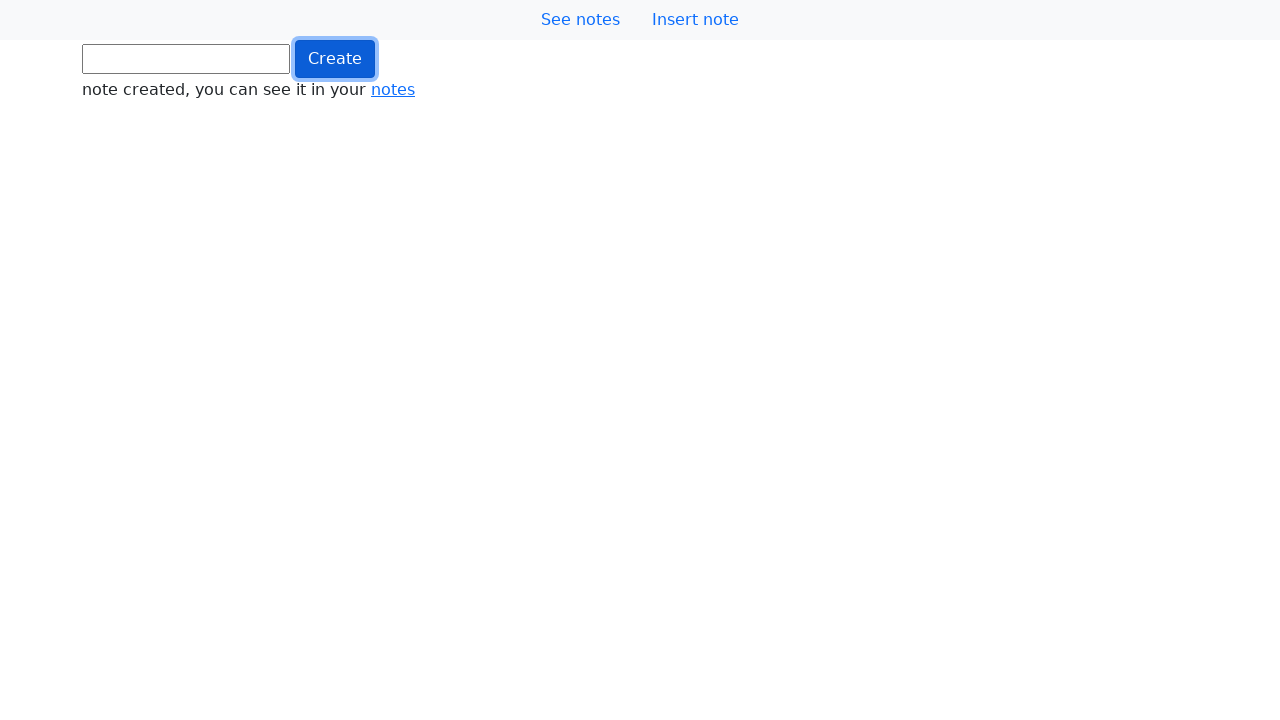

Clicked button (iteration 916/1000) at (335, 59) on .btn.btn-primary
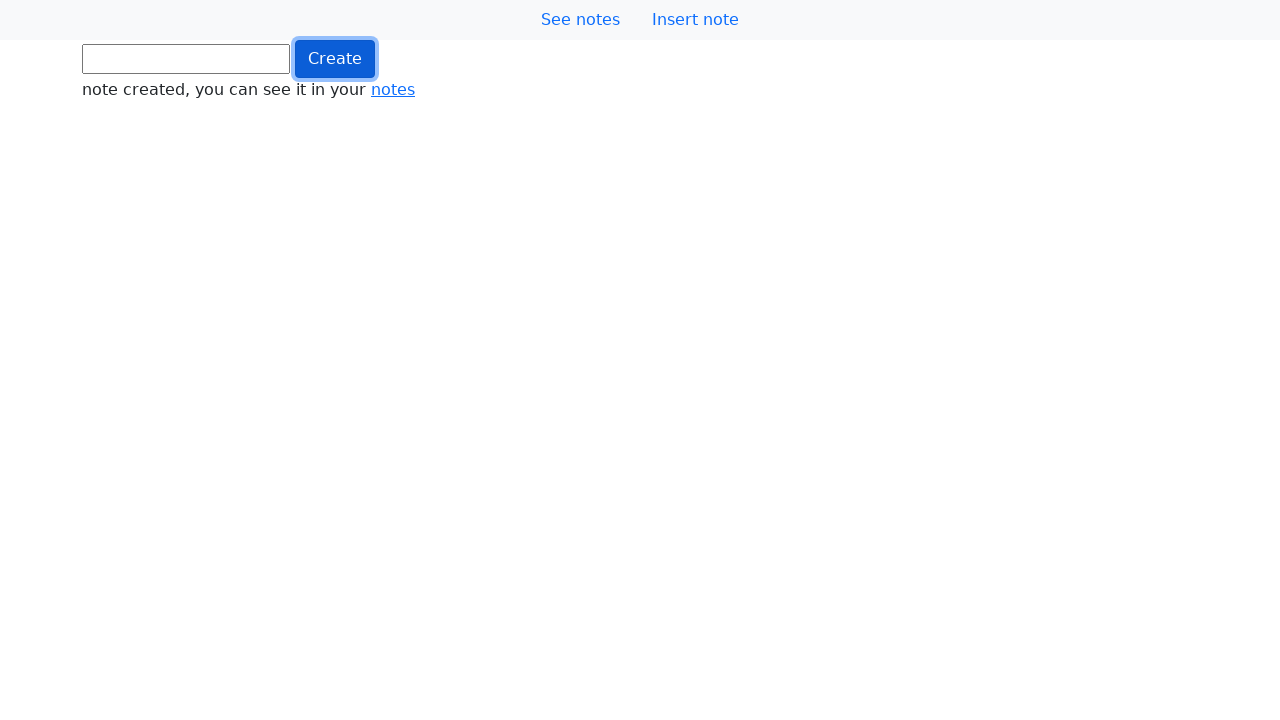

Clicked button (iteration 917/1000) at (335, 59) on .btn.btn-primary
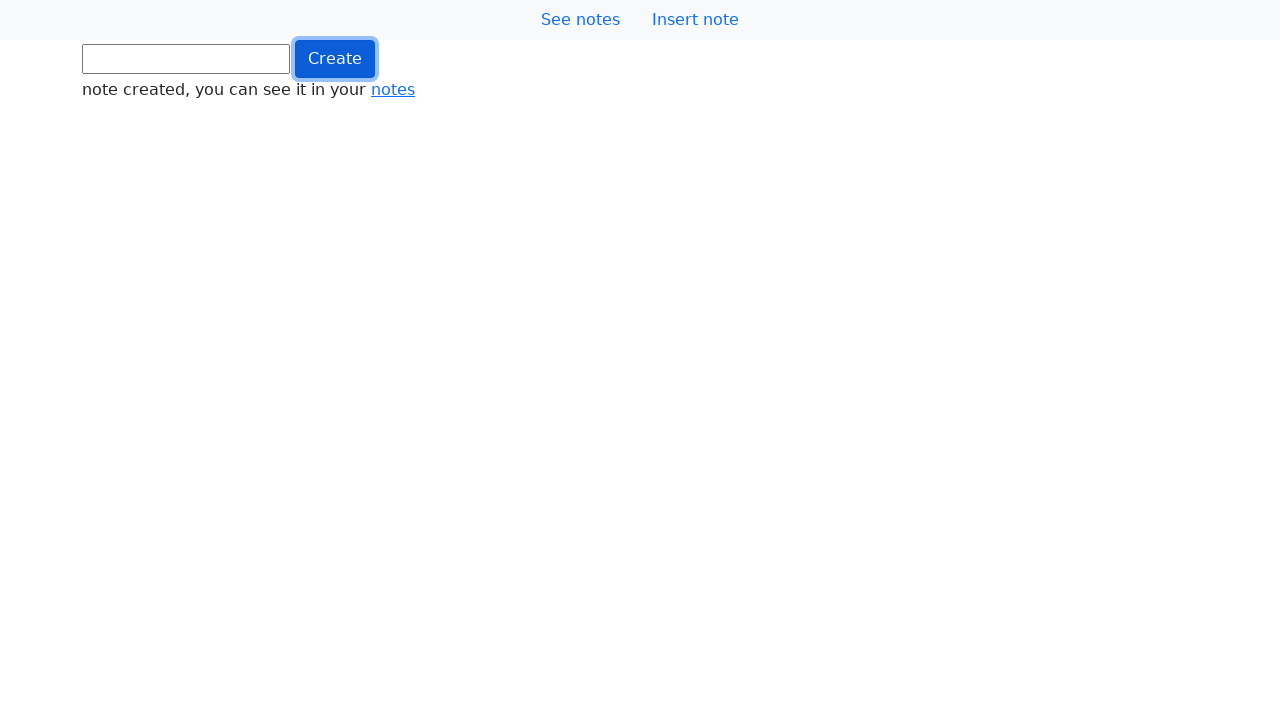

Clicked button (iteration 918/1000) at (335, 59) on .btn.btn-primary
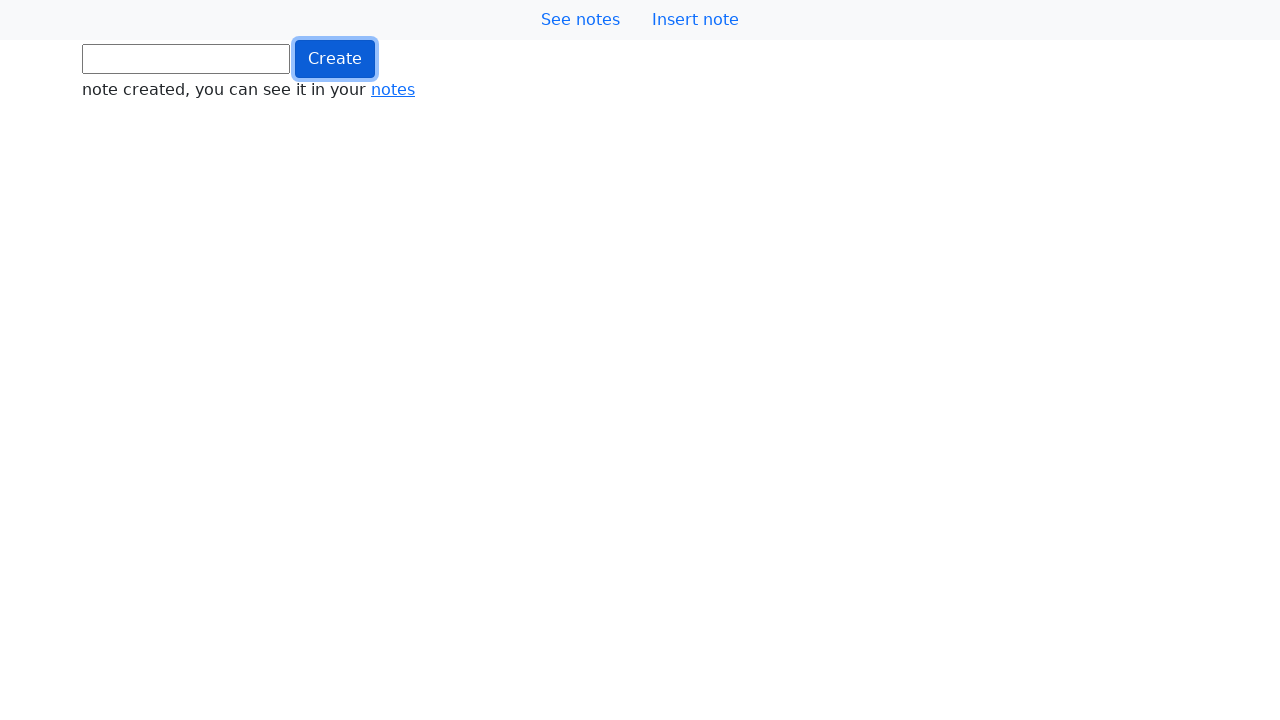

Clicked button (iteration 919/1000) at (335, 59) on .btn.btn-primary
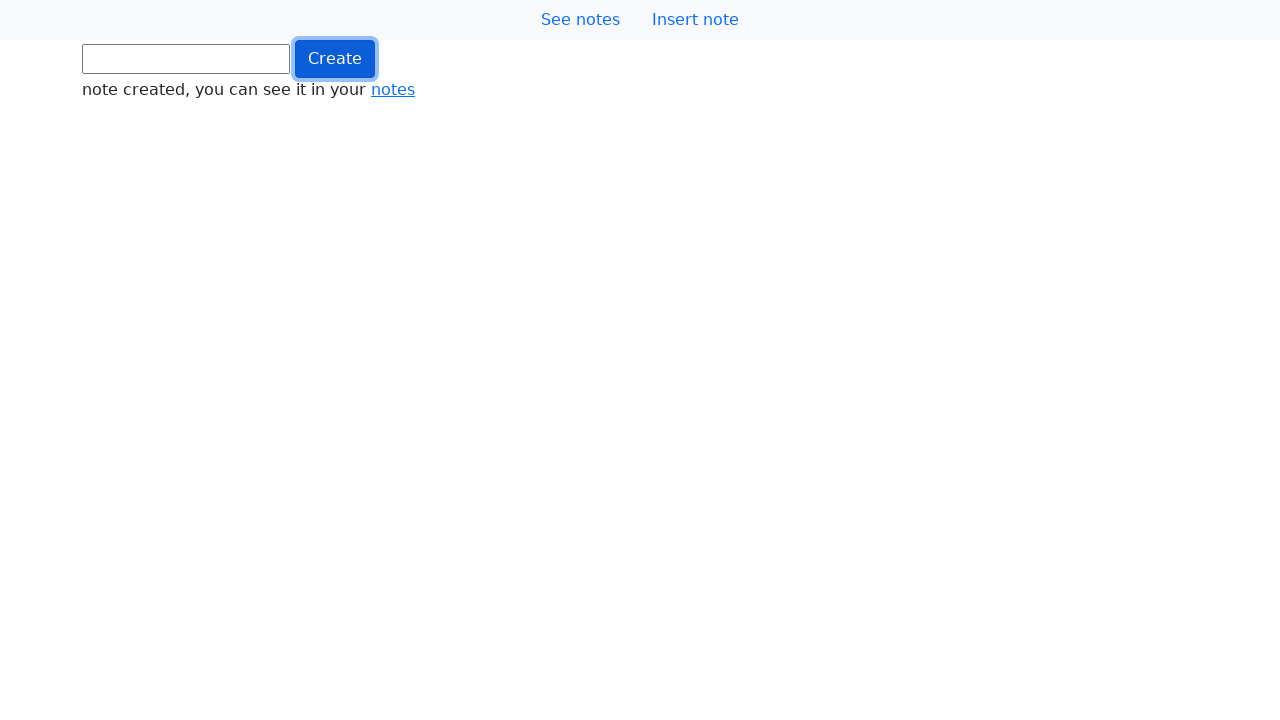

Clicked button (iteration 920/1000) at (335, 59) on .btn.btn-primary
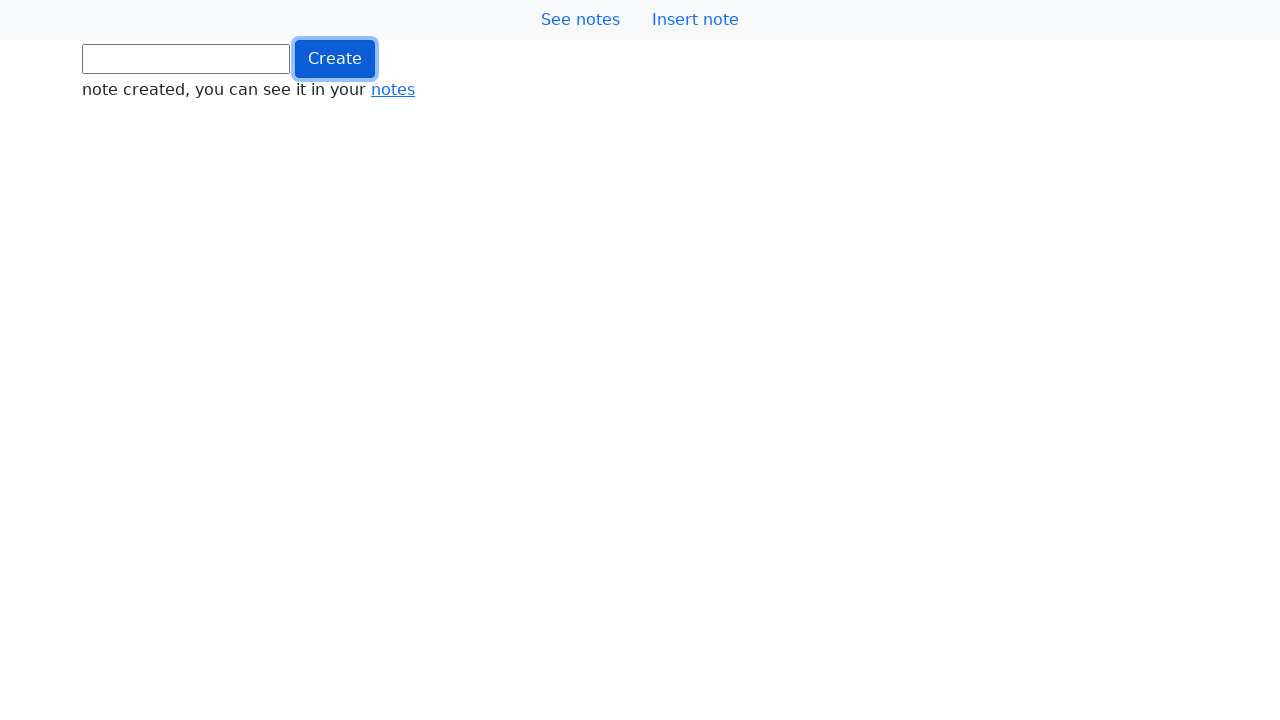

Clicked button (iteration 921/1000) at (335, 59) on .btn.btn-primary
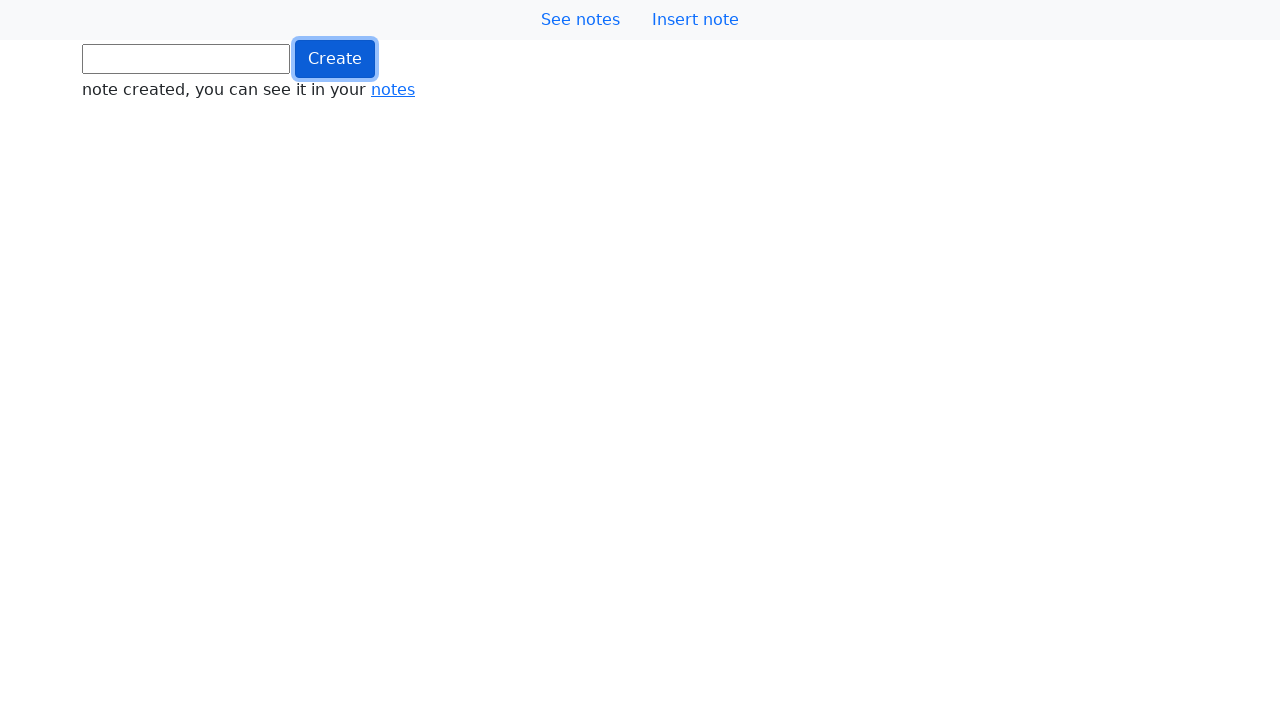

Clicked button (iteration 922/1000) at (335, 59) on .btn.btn-primary
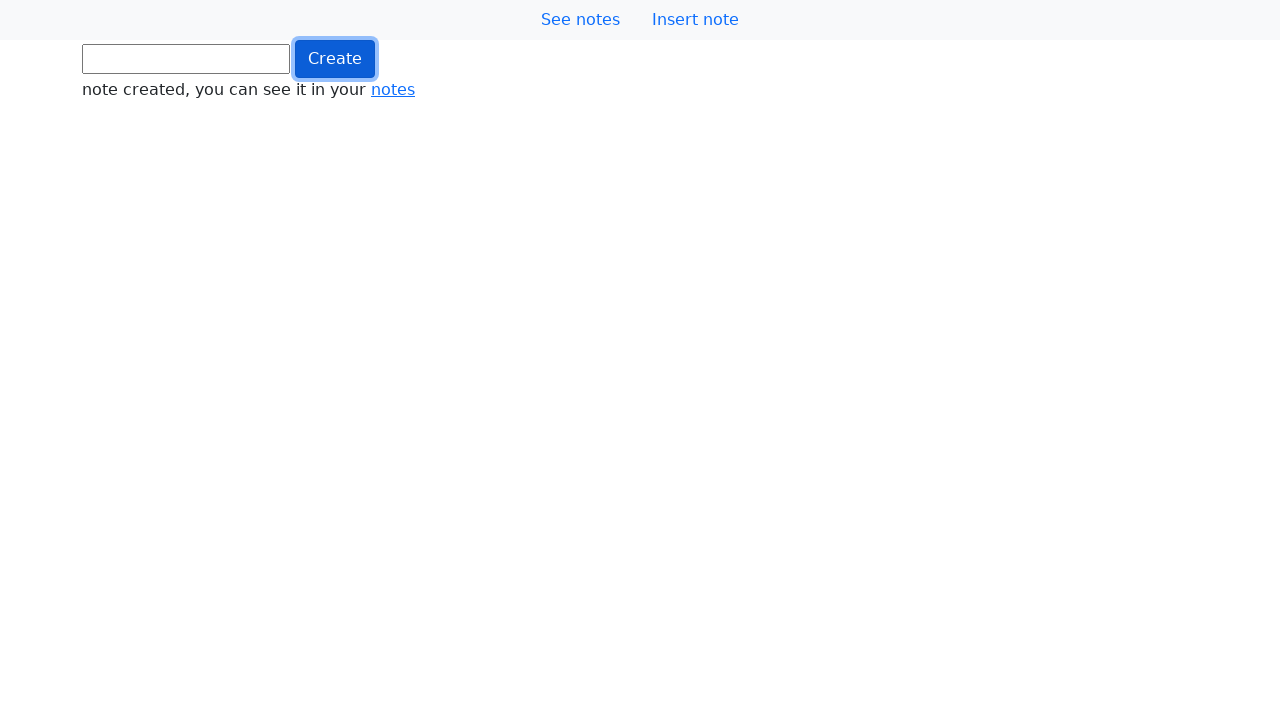

Clicked button (iteration 923/1000) at (335, 59) on .btn.btn-primary
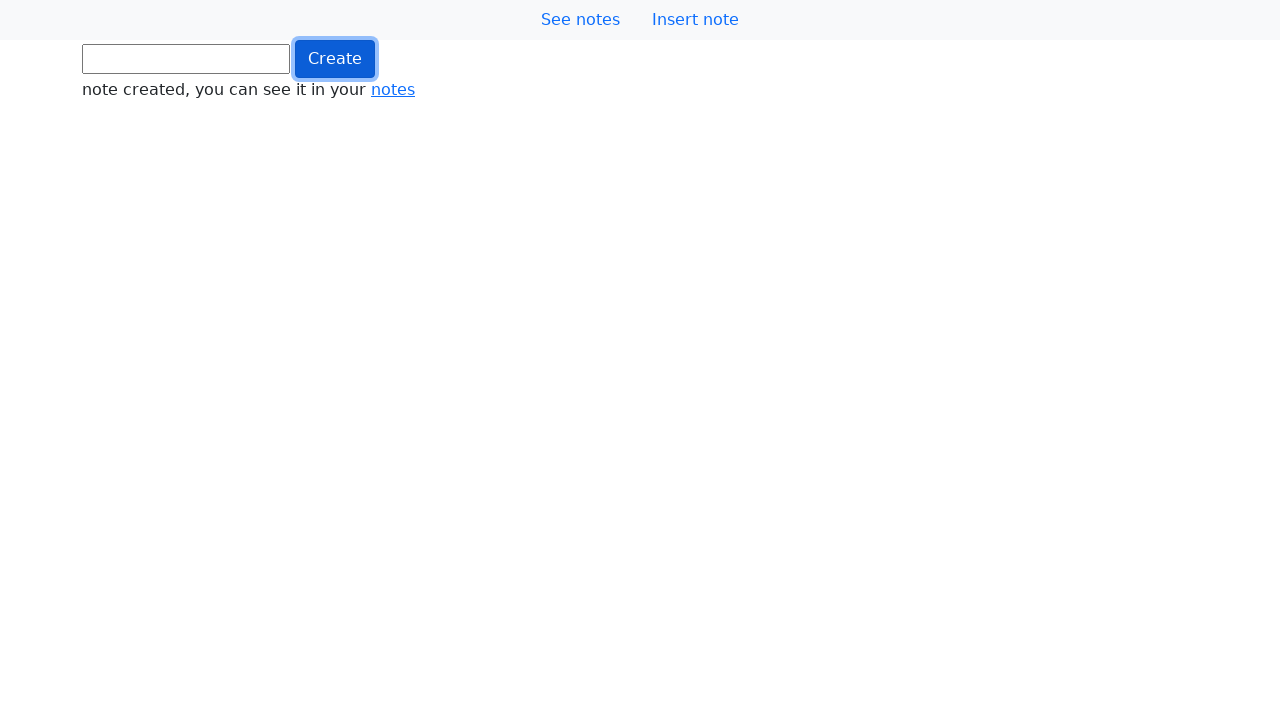

Clicked button (iteration 924/1000) at (335, 59) on .btn.btn-primary
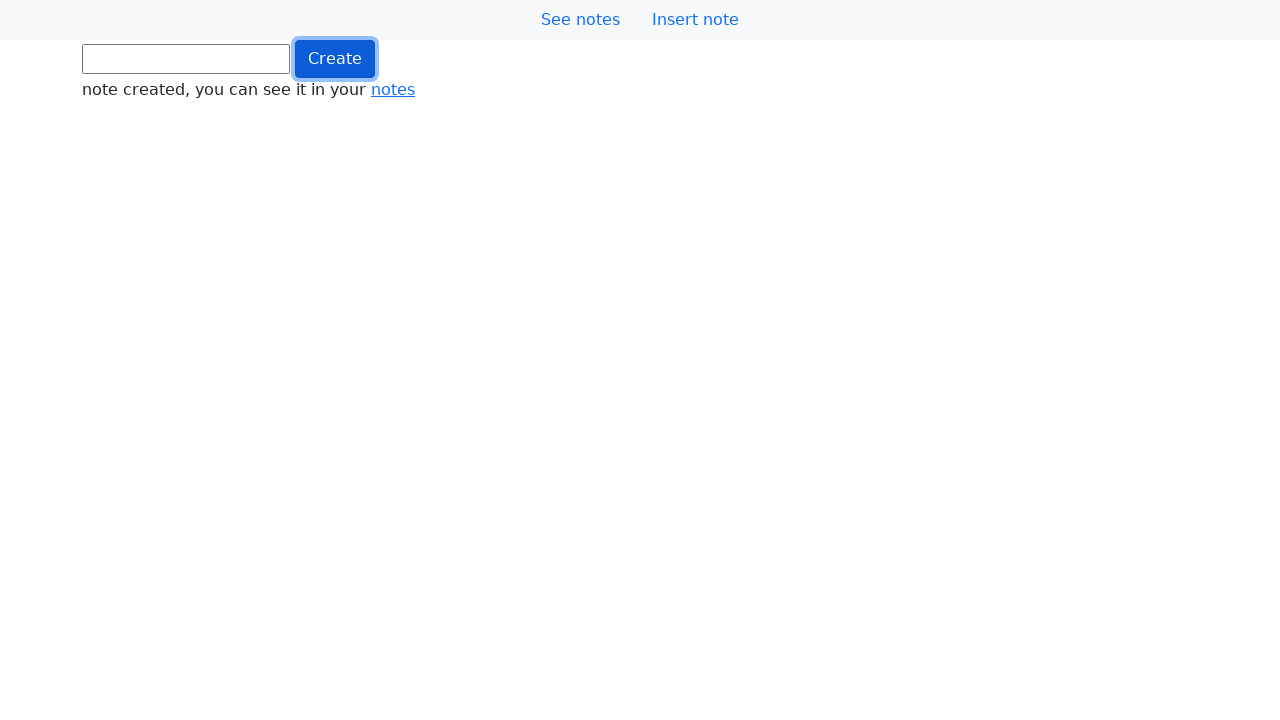

Clicked button (iteration 925/1000) at (335, 59) on .btn.btn-primary
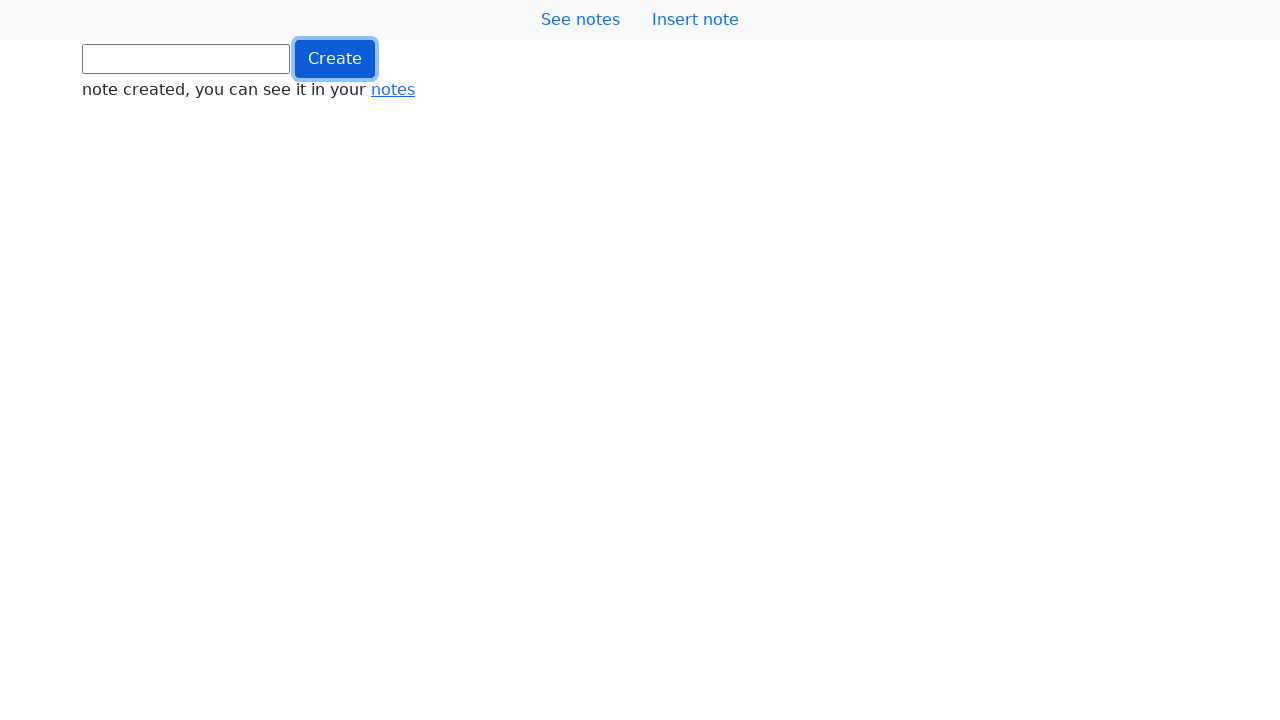

Clicked button (iteration 926/1000) at (335, 59) on .btn.btn-primary
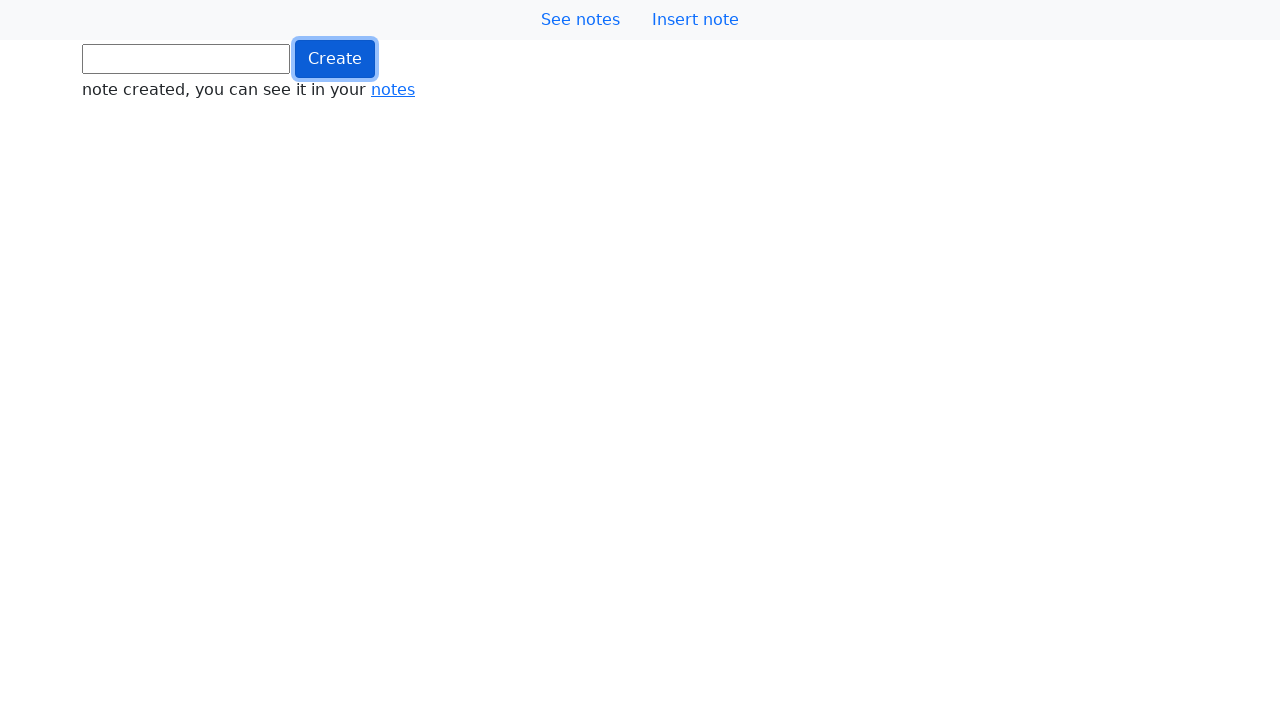

Clicked button (iteration 927/1000) at (335, 59) on .btn.btn-primary
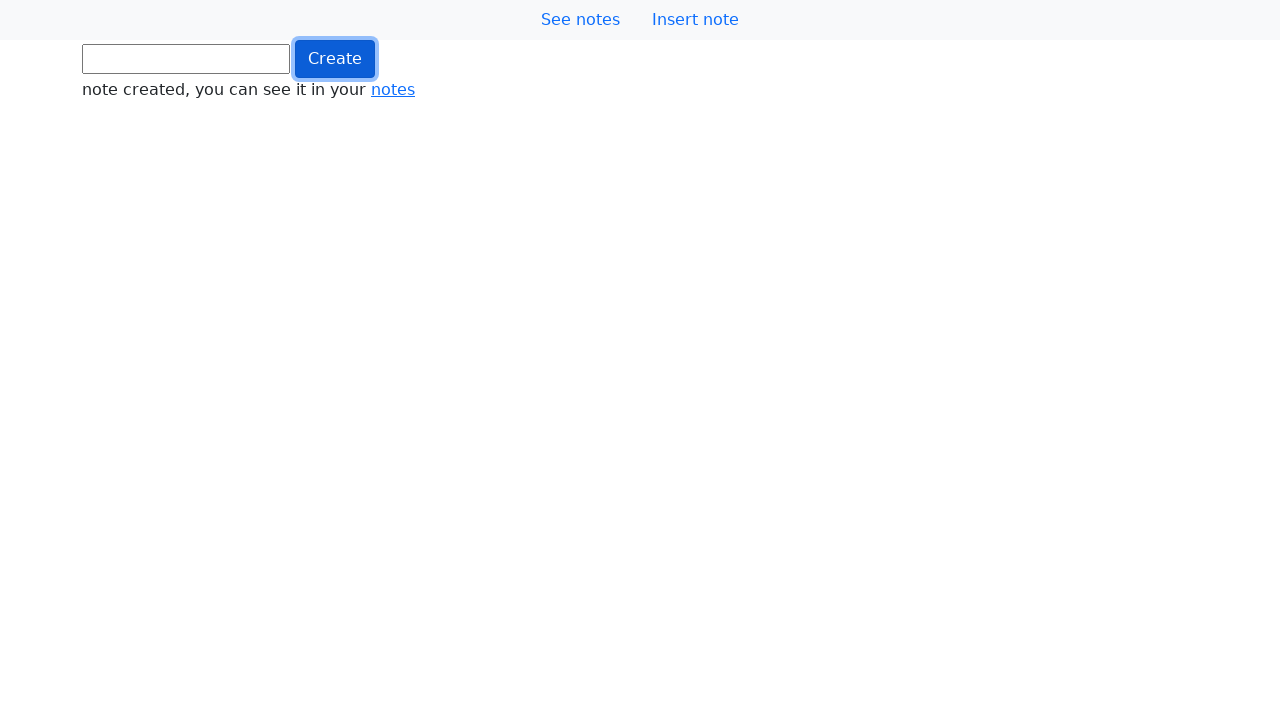

Clicked button (iteration 928/1000) at (335, 59) on .btn.btn-primary
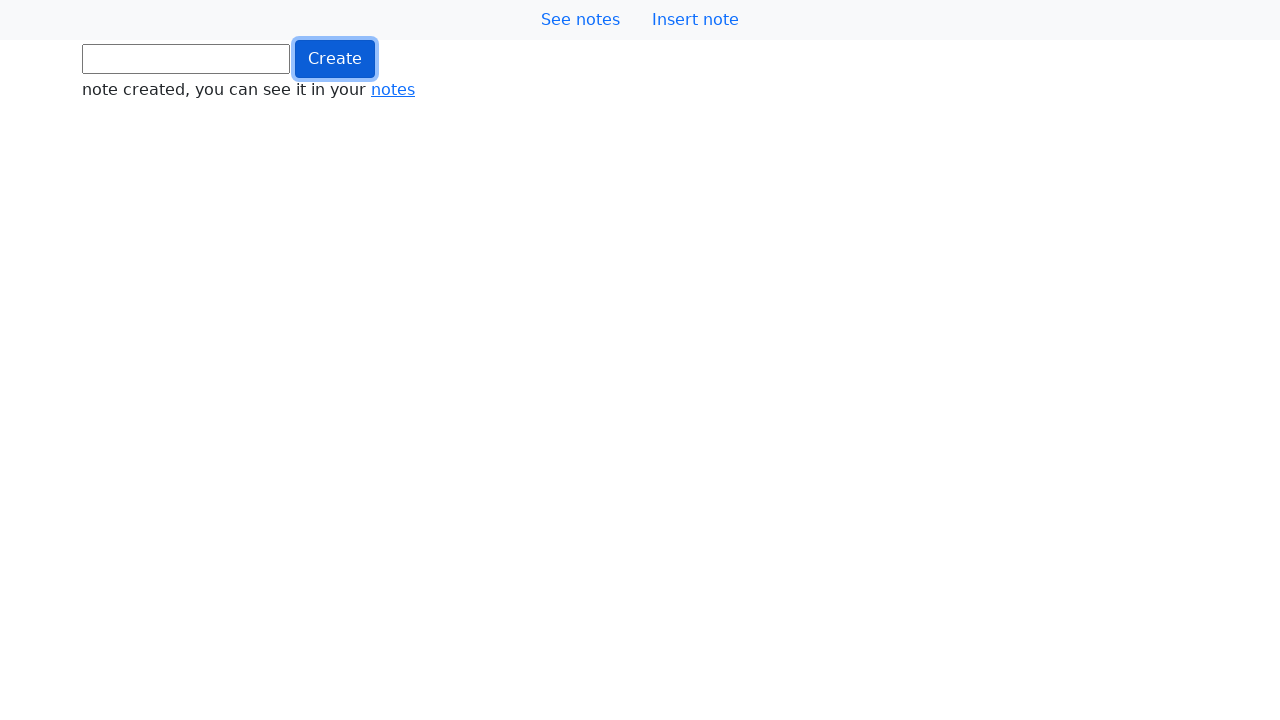

Clicked button (iteration 929/1000) at (335, 59) on .btn.btn-primary
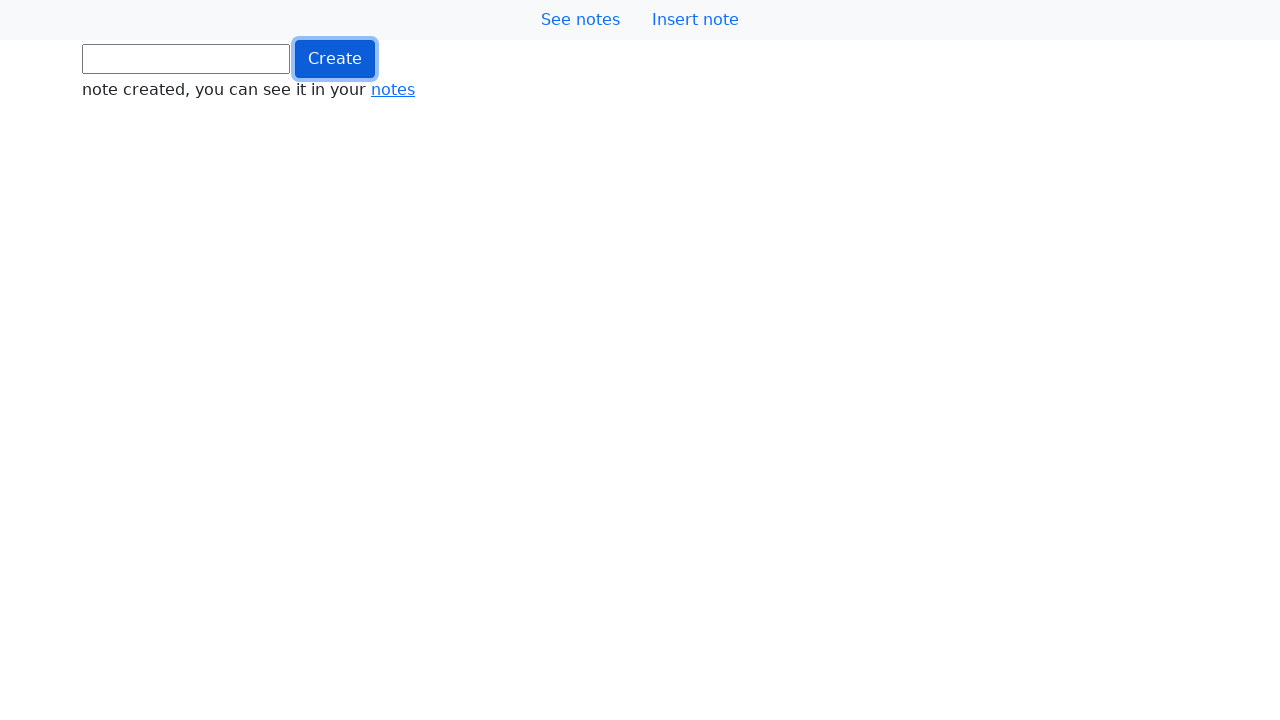

Clicked button (iteration 930/1000) at (335, 59) on .btn.btn-primary
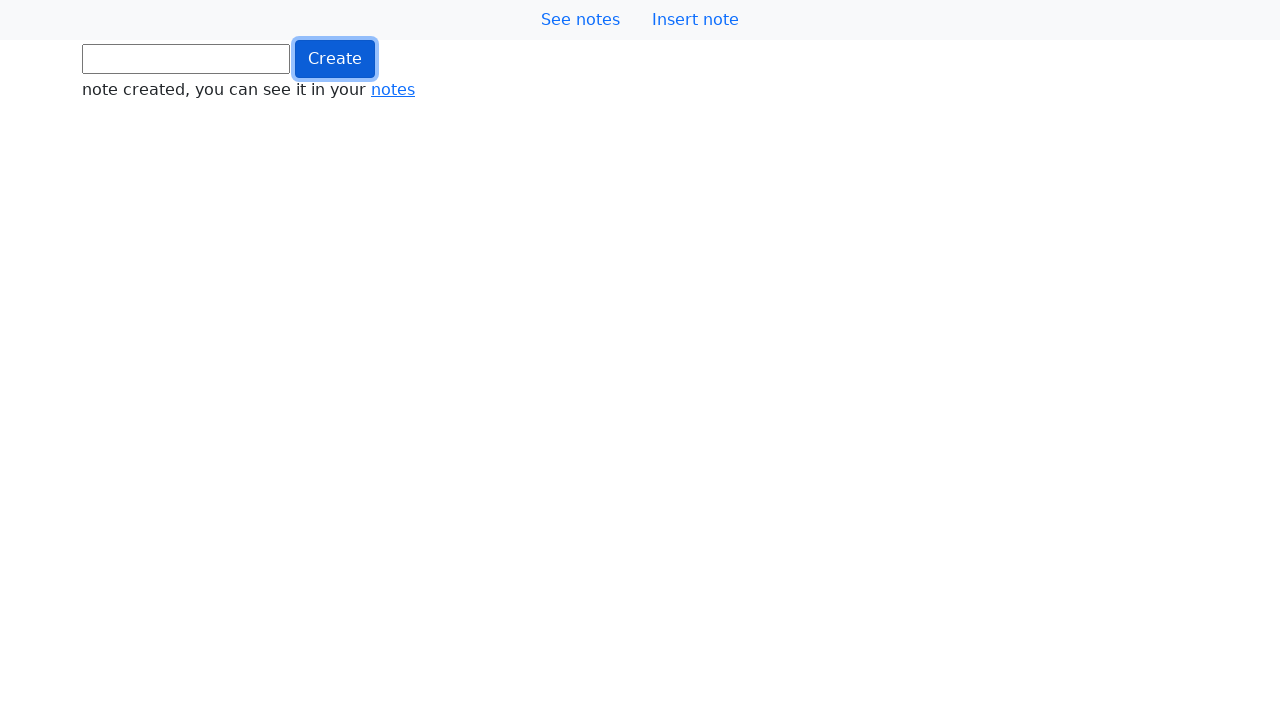

Clicked button (iteration 931/1000) at (335, 59) on .btn.btn-primary
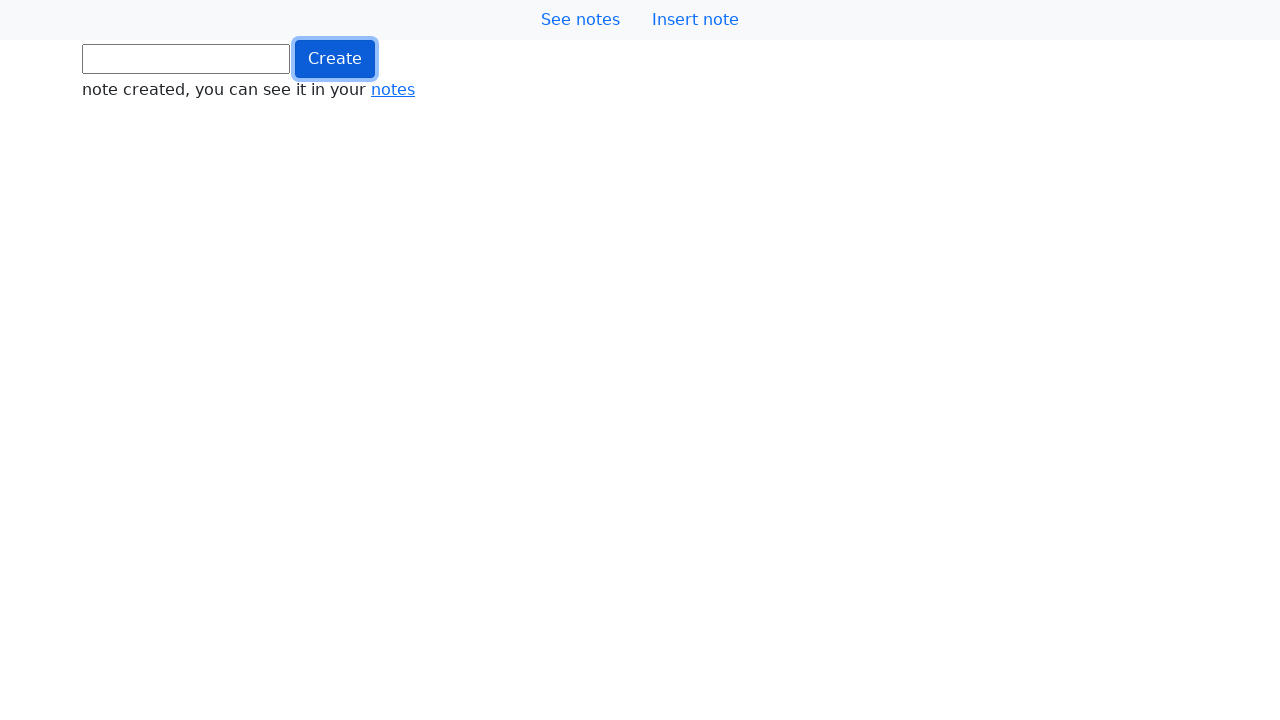

Clicked button (iteration 932/1000) at (335, 59) on .btn.btn-primary
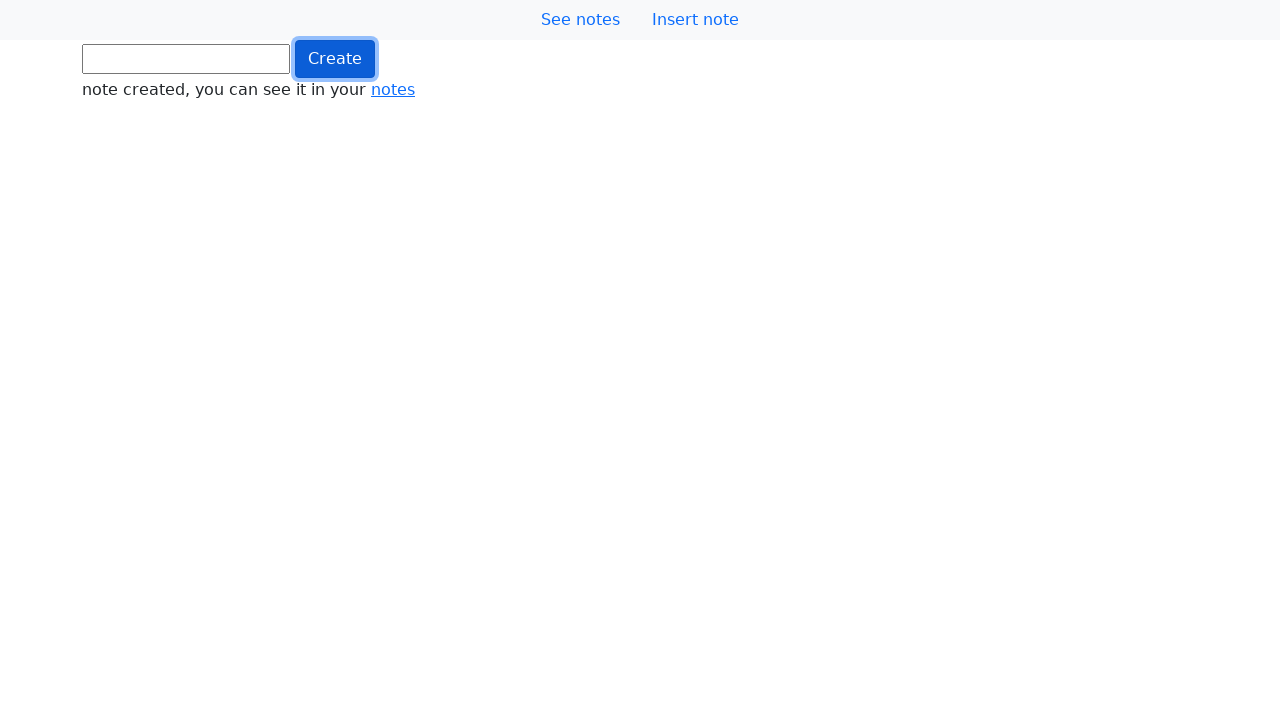

Clicked button (iteration 933/1000) at (335, 59) on .btn.btn-primary
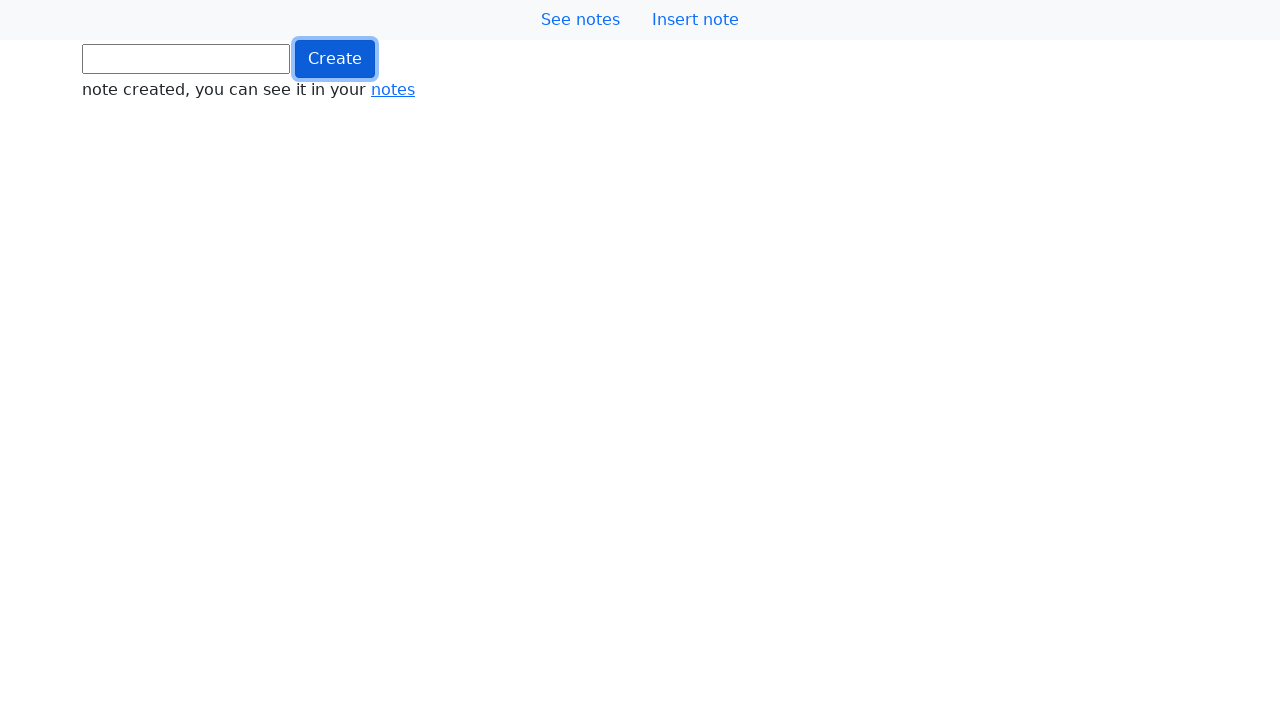

Clicked button (iteration 934/1000) at (335, 59) on .btn.btn-primary
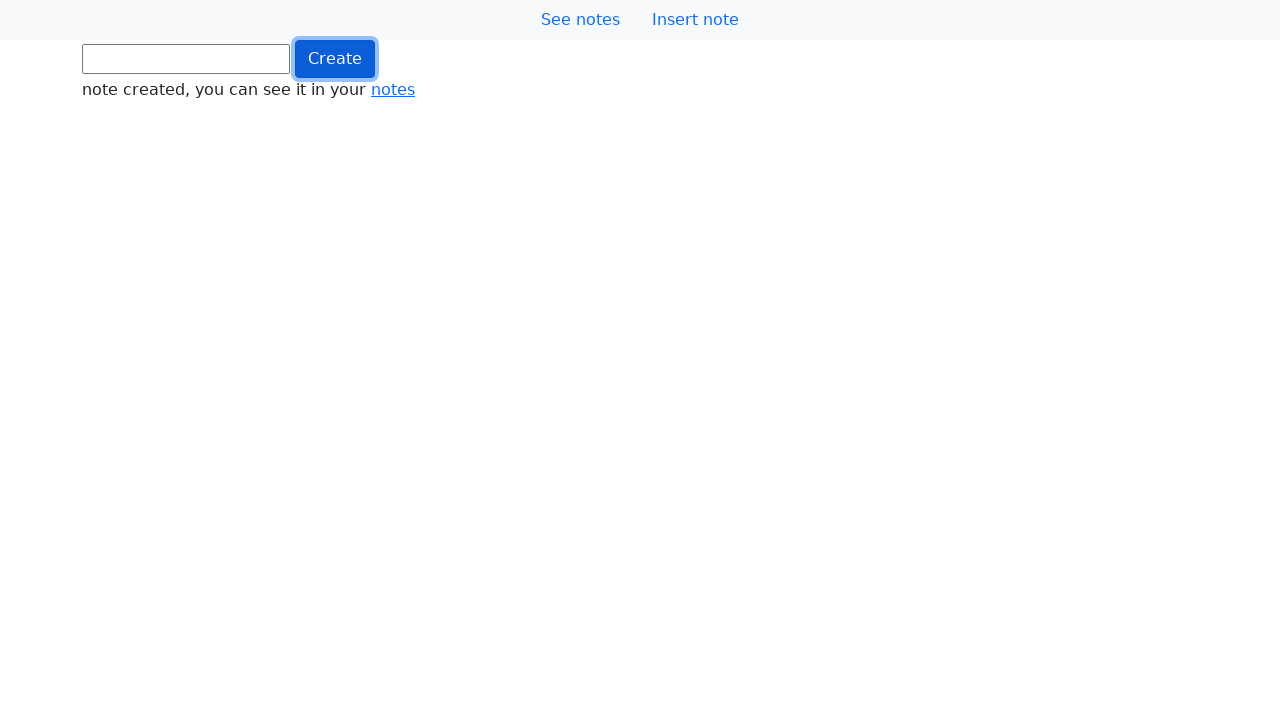

Clicked button (iteration 935/1000) at (335, 59) on .btn.btn-primary
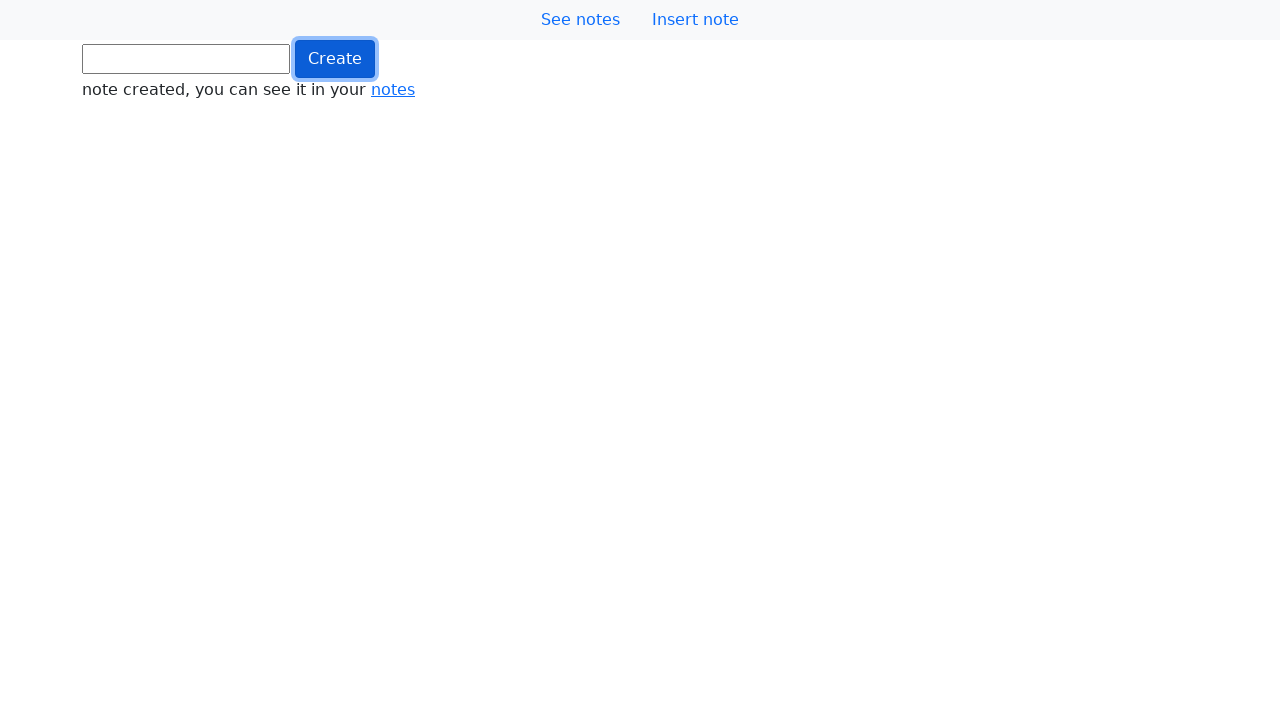

Clicked button (iteration 936/1000) at (335, 59) on .btn.btn-primary
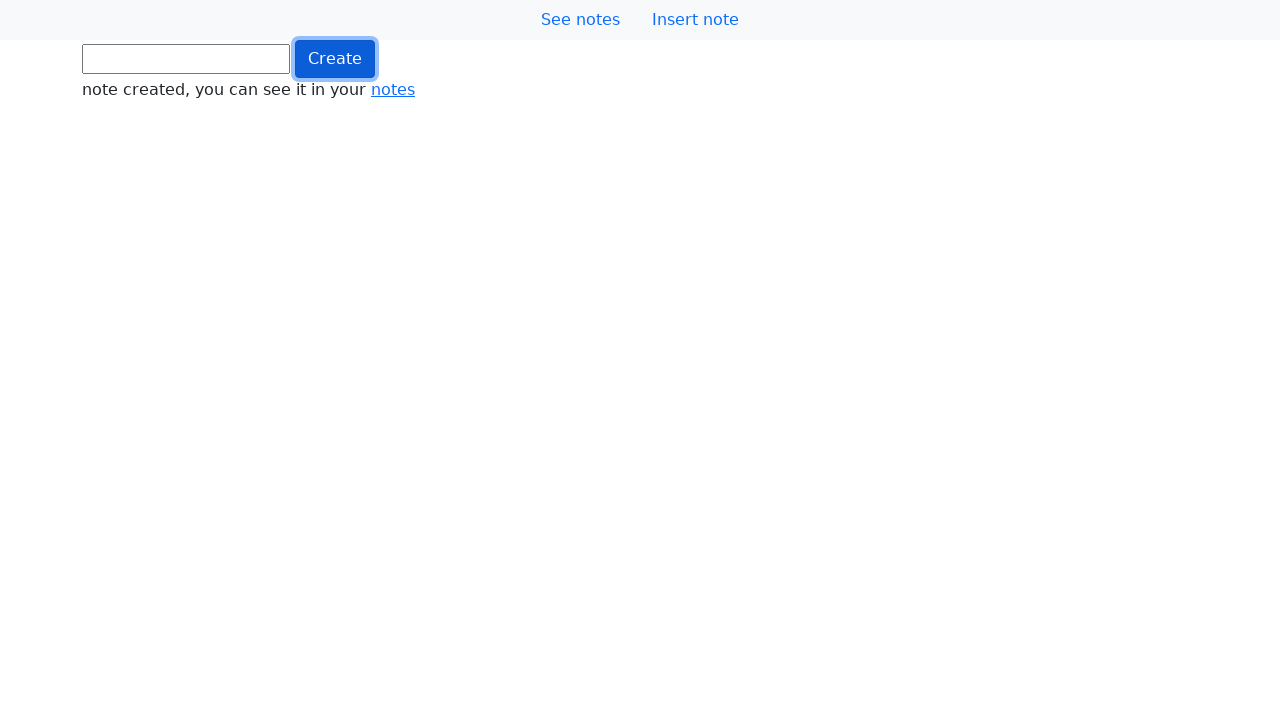

Clicked button (iteration 937/1000) at (335, 59) on .btn.btn-primary
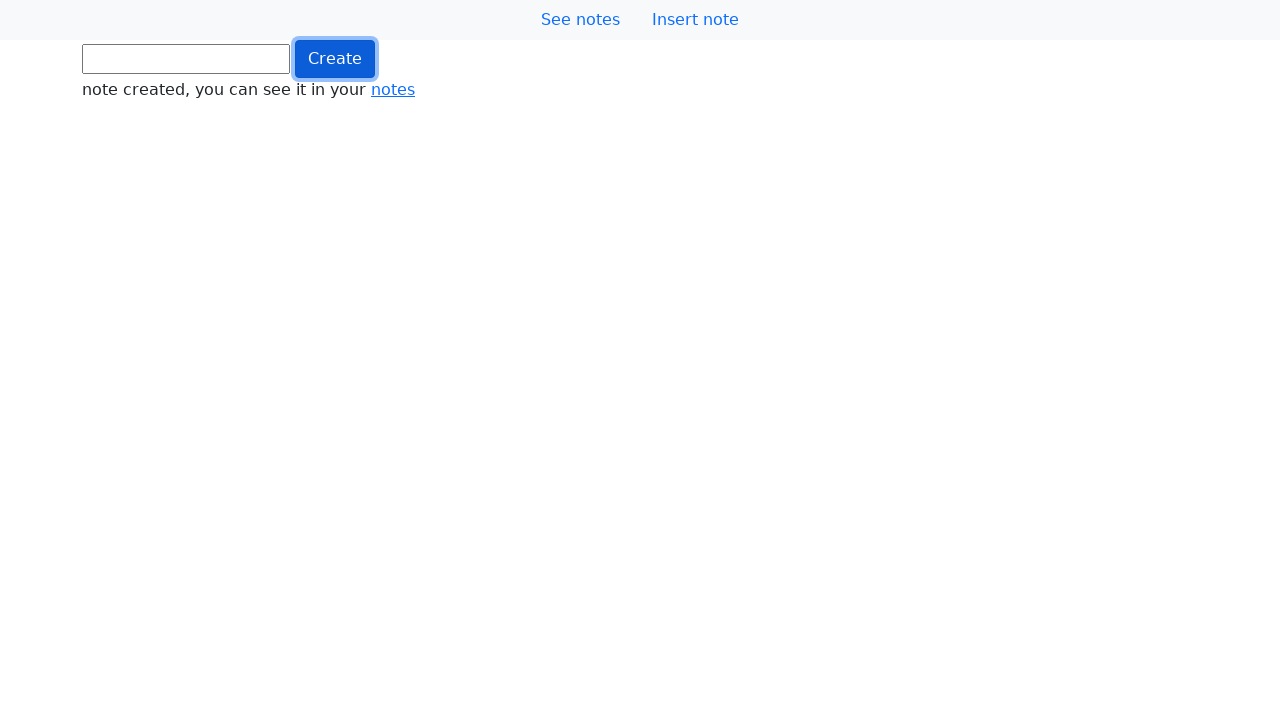

Clicked button (iteration 938/1000) at (335, 59) on .btn.btn-primary
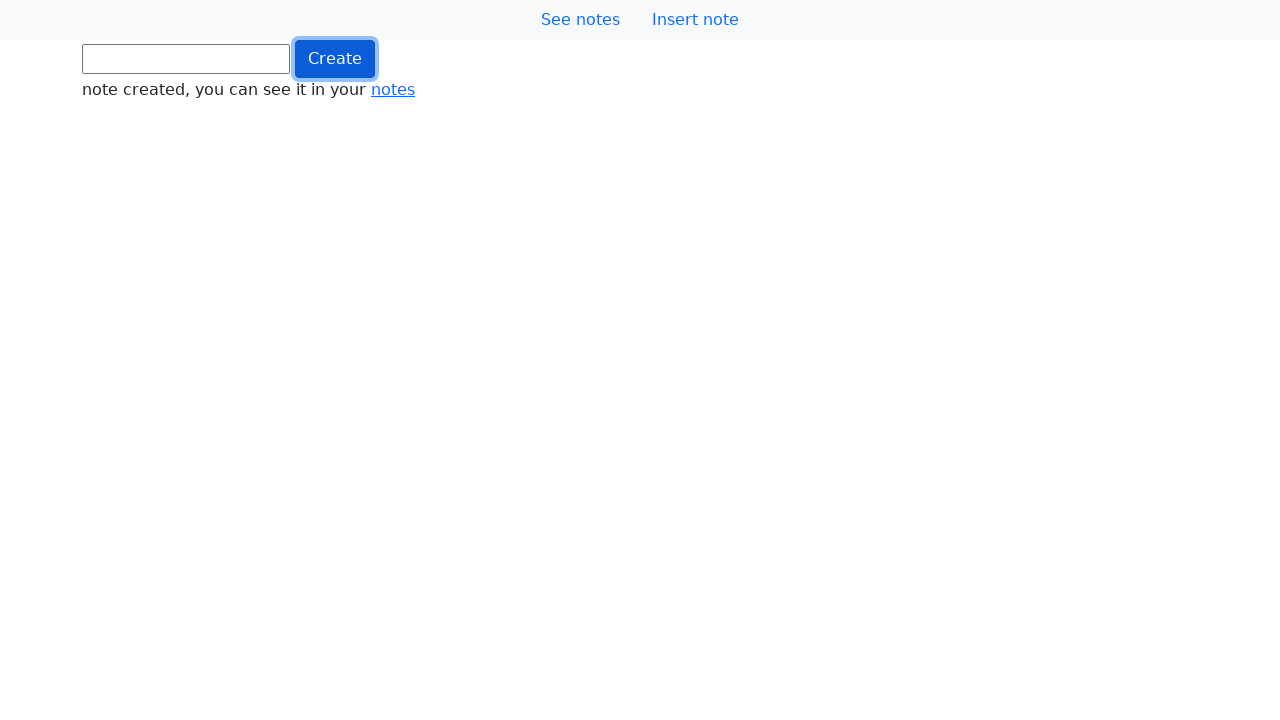

Clicked button (iteration 939/1000) at (335, 59) on .btn.btn-primary
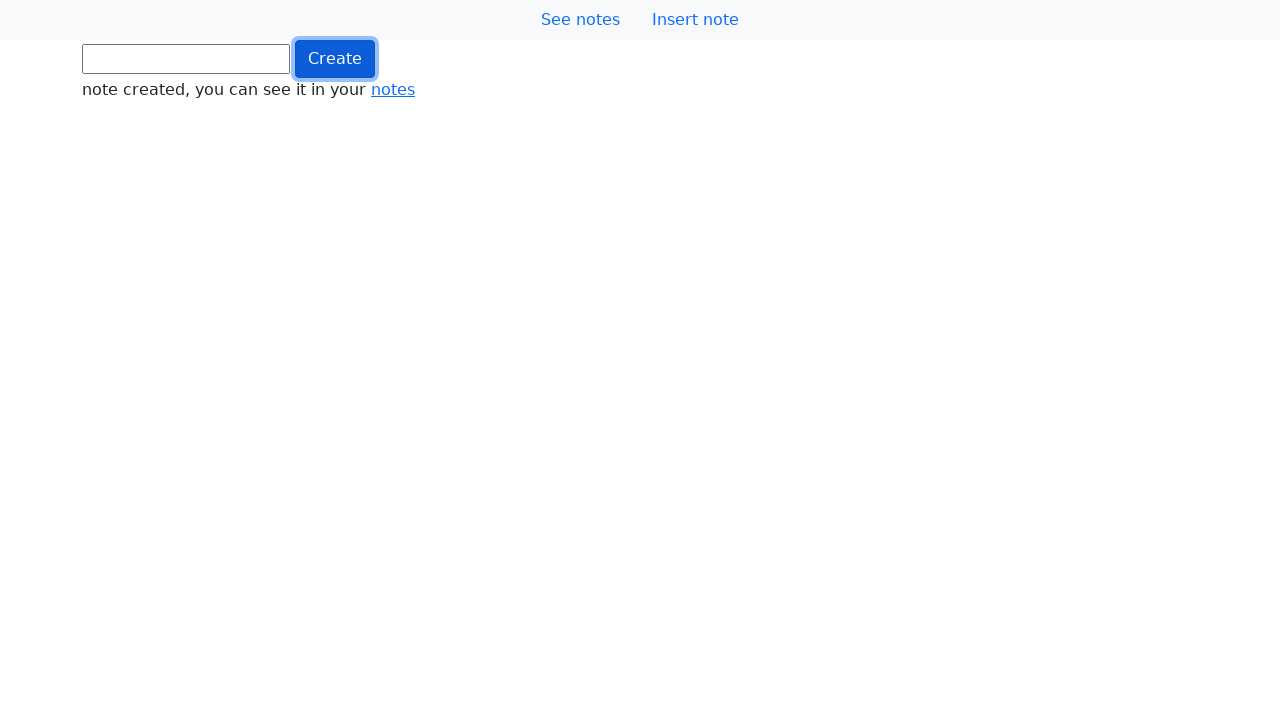

Clicked button (iteration 940/1000) at (335, 59) on .btn.btn-primary
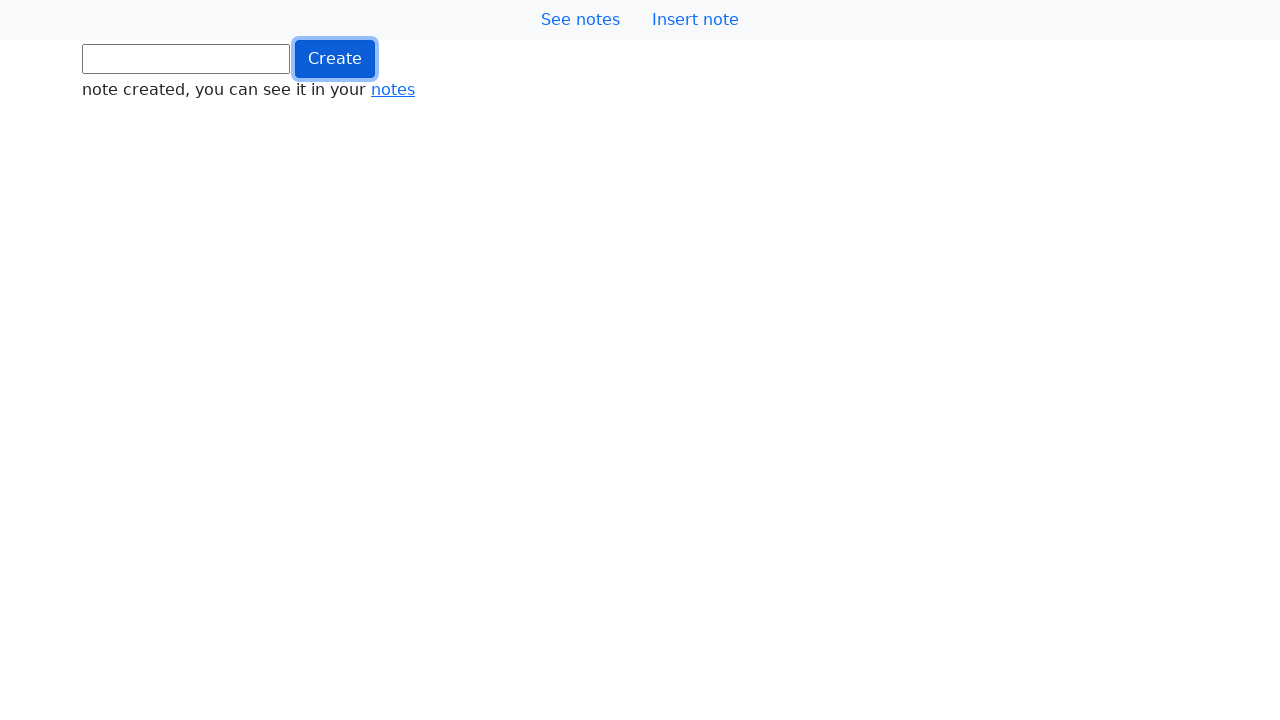

Clicked button (iteration 941/1000) at (335, 59) on .btn.btn-primary
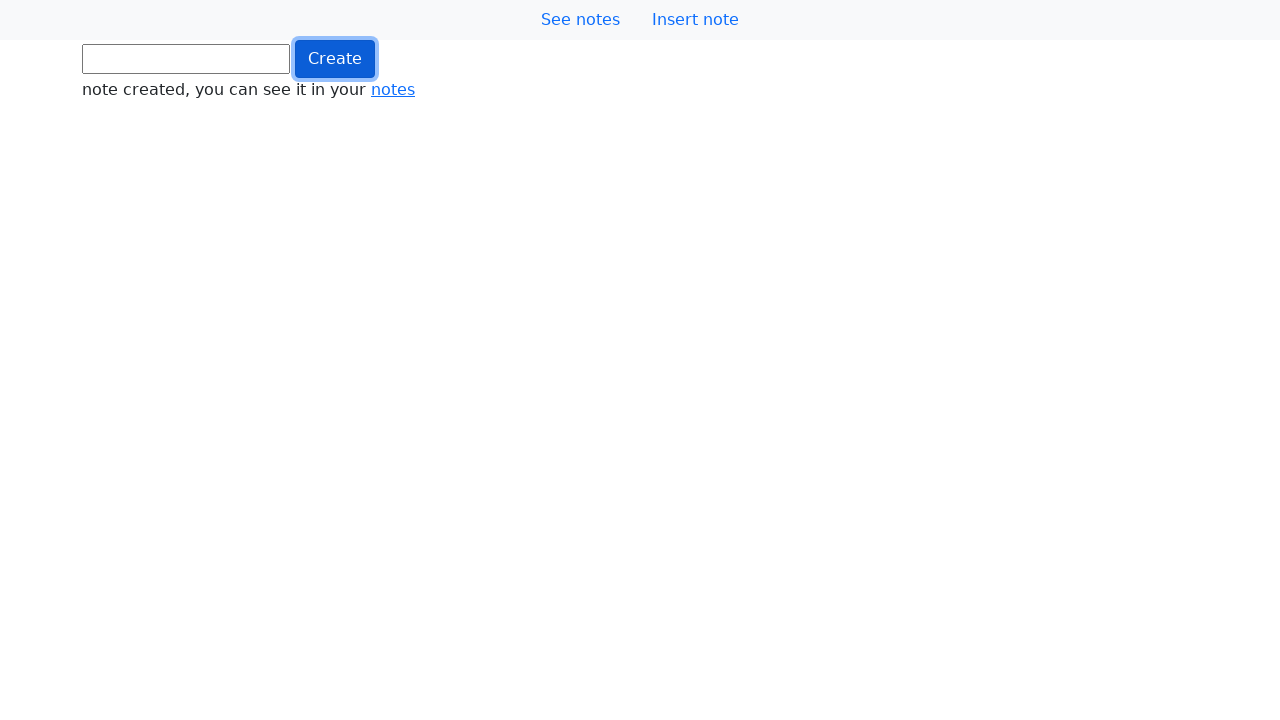

Clicked button (iteration 942/1000) at (335, 59) on .btn.btn-primary
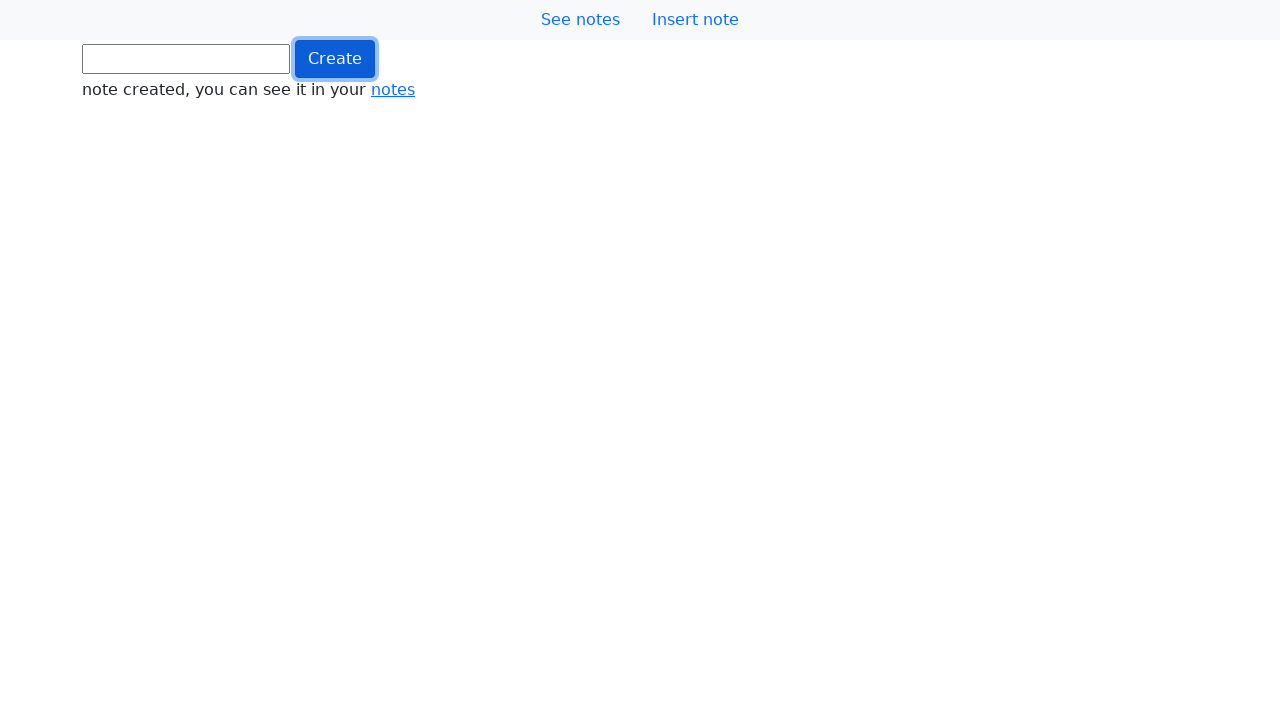

Clicked button (iteration 943/1000) at (335, 59) on .btn.btn-primary
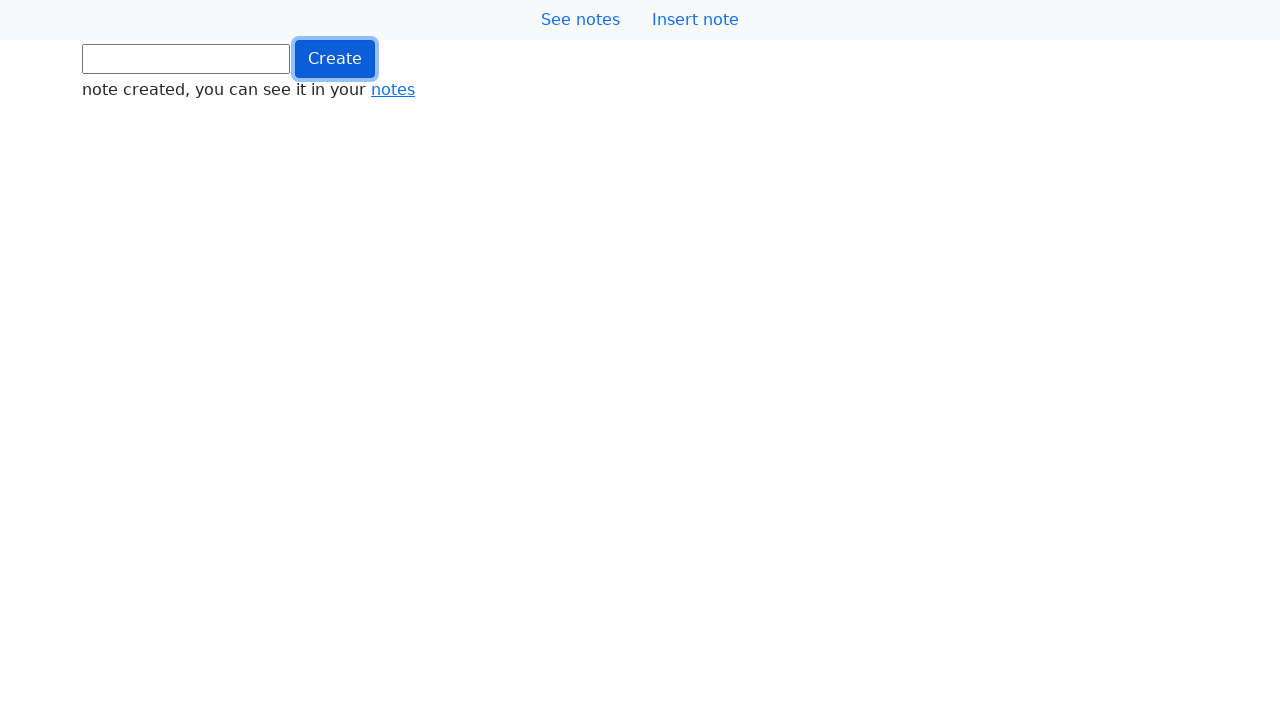

Clicked button (iteration 944/1000) at (335, 59) on .btn.btn-primary
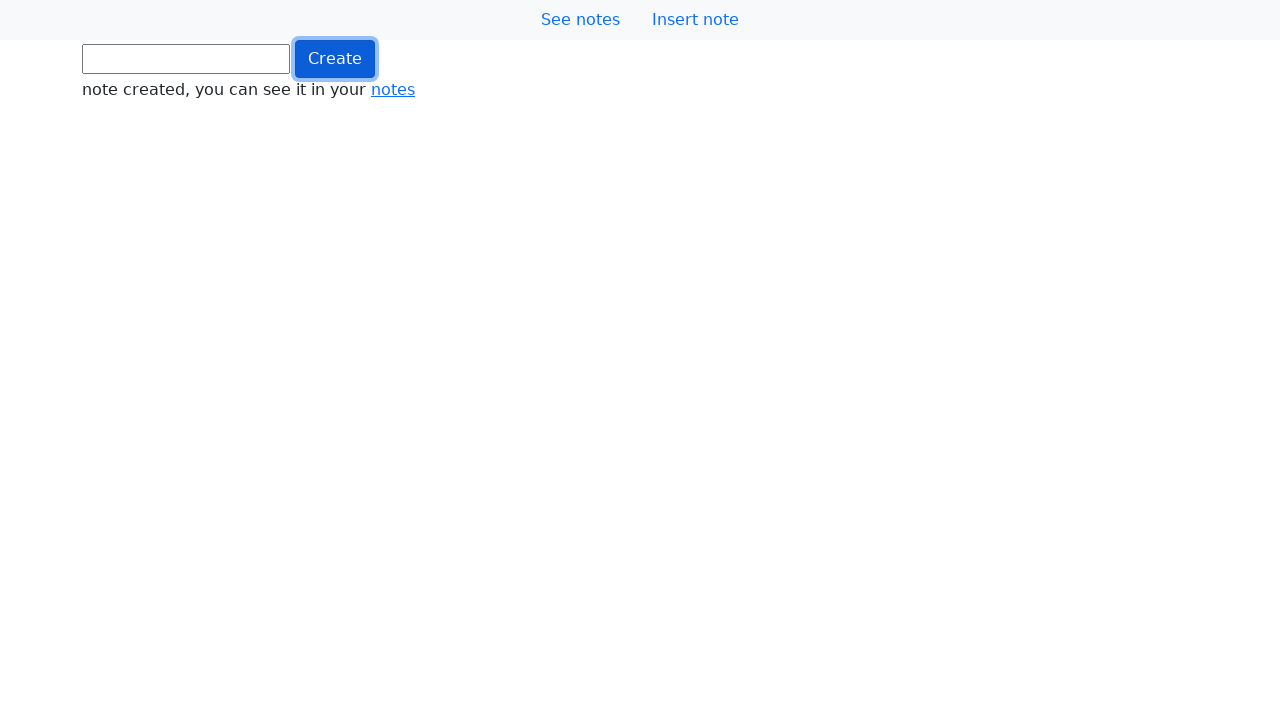

Clicked button (iteration 945/1000) at (335, 59) on .btn.btn-primary
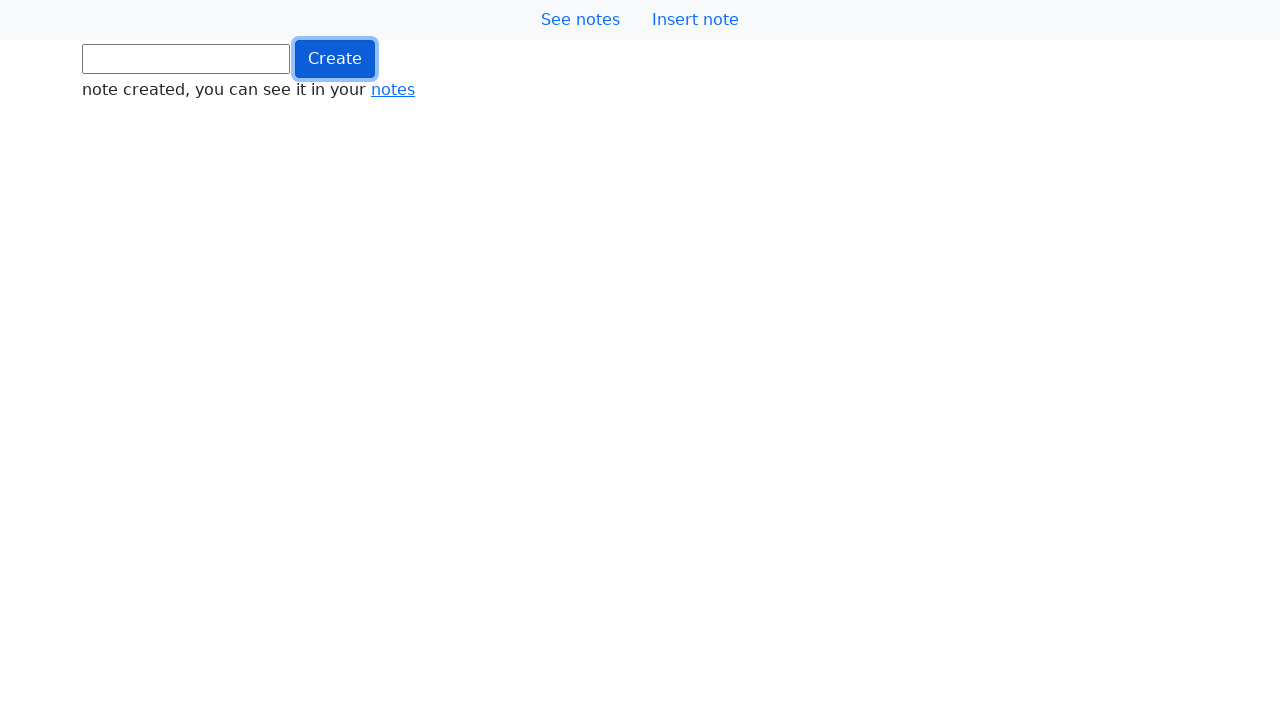

Clicked button (iteration 946/1000) at (335, 59) on .btn.btn-primary
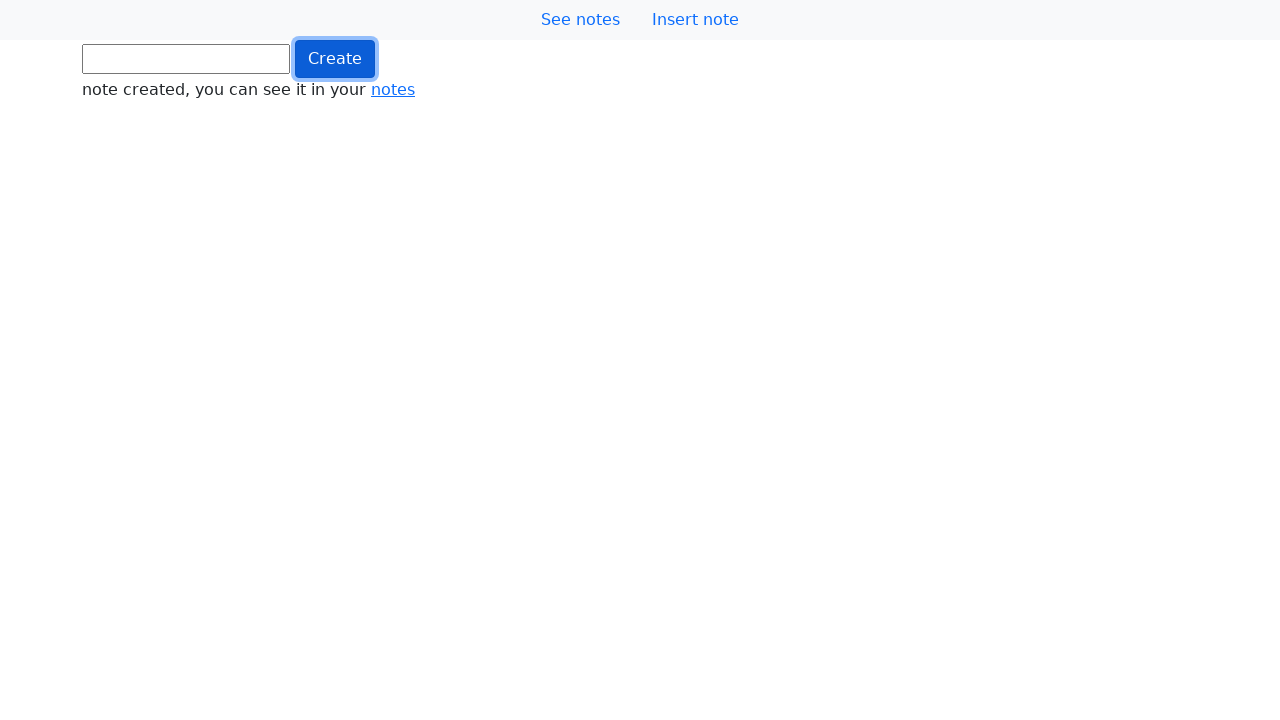

Clicked button (iteration 947/1000) at (335, 59) on .btn.btn-primary
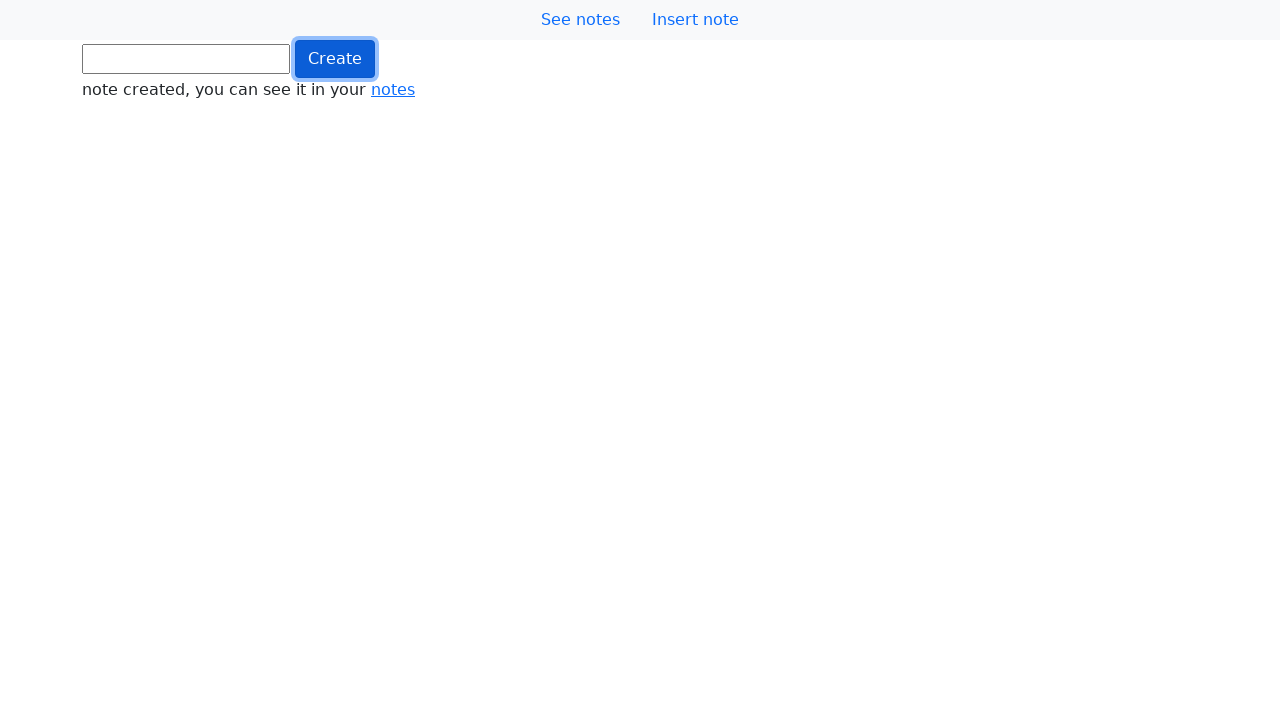

Clicked button (iteration 948/1000) at (335, 59) on .btn.btn-primary
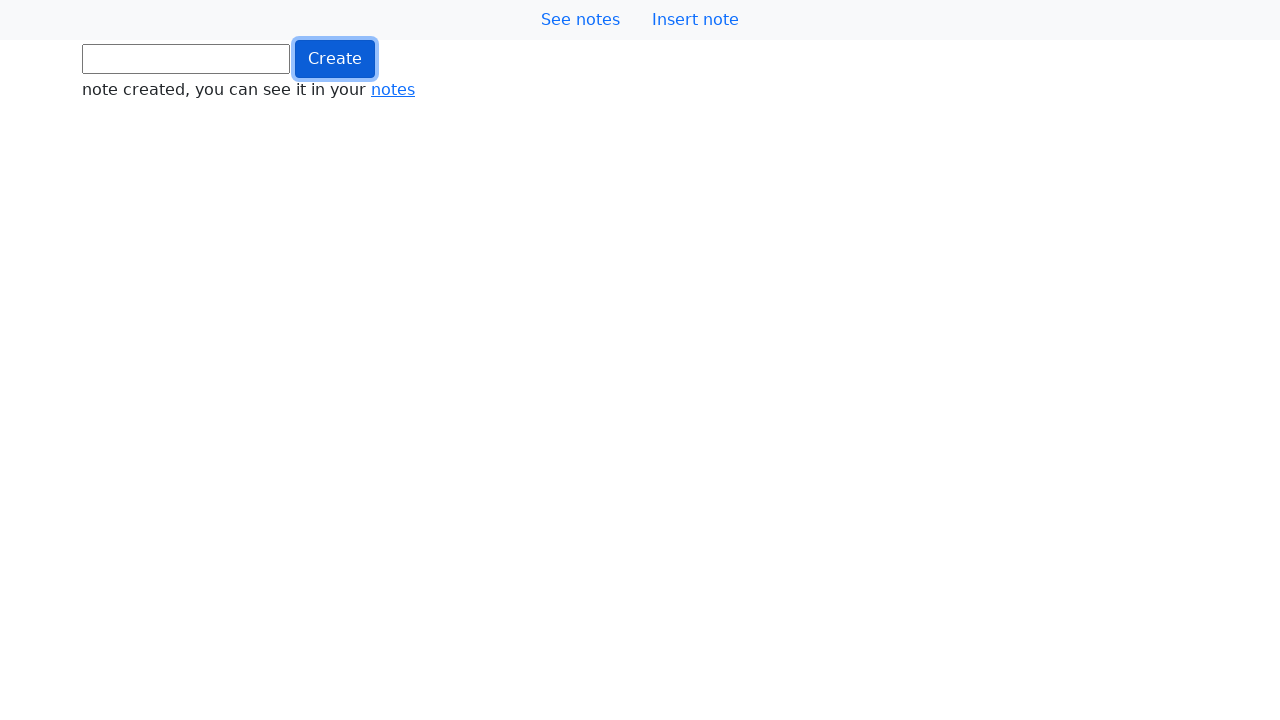

Clicked button (iteration 949/1000) at (335, 59) on .btn.btn-primary
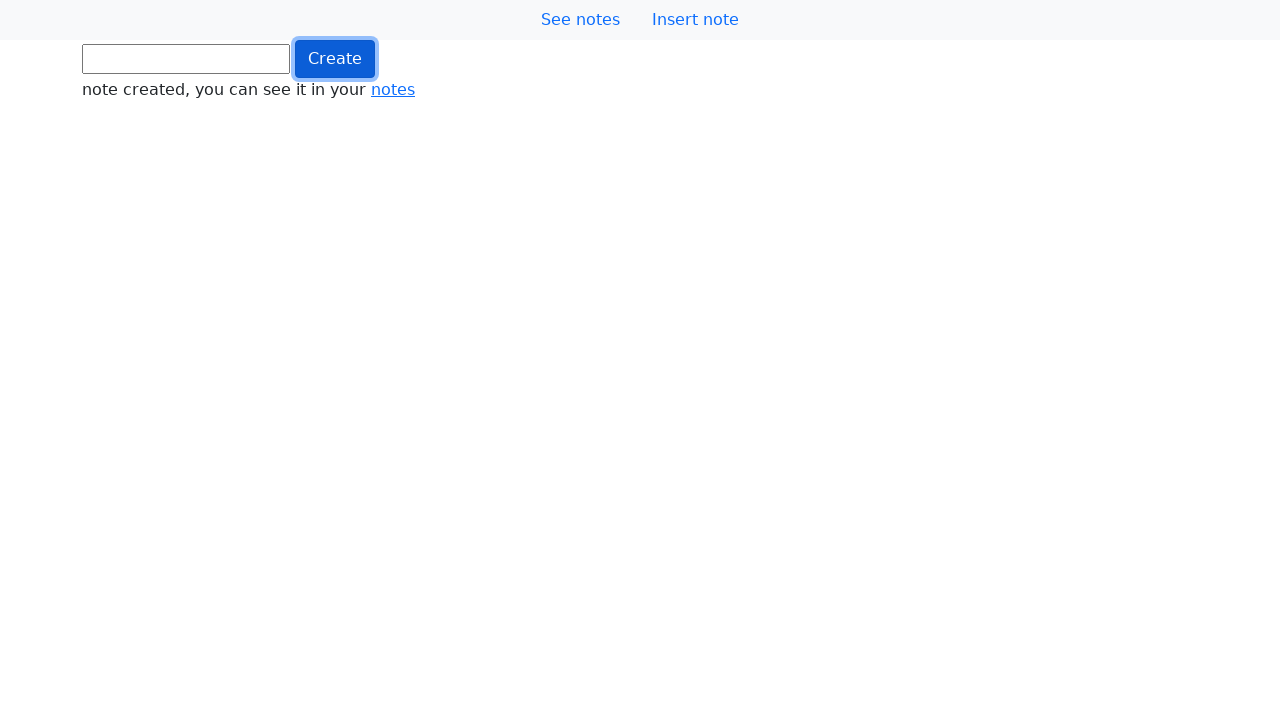

Clicked button (iteration 950/1000) at (335, 59) on .btn.btn-primary
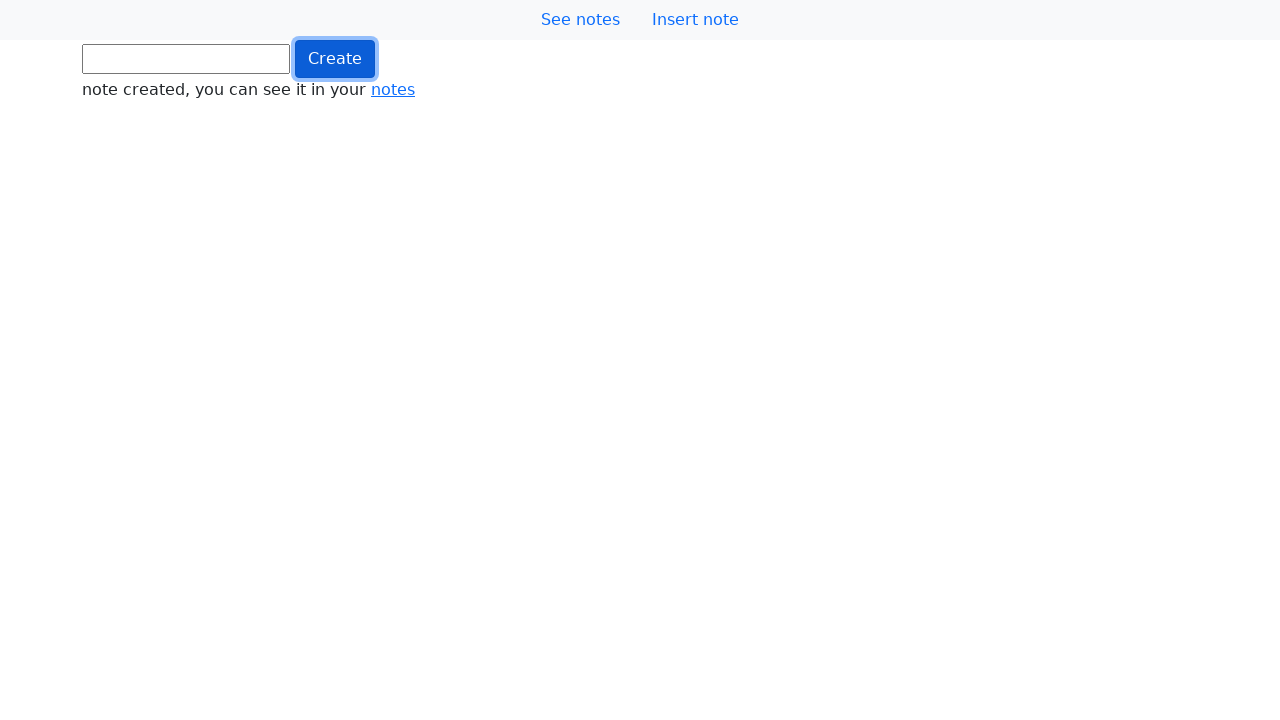

Clicked button (iteration 951/1000) at (335, 59) on .btn.btn-primary
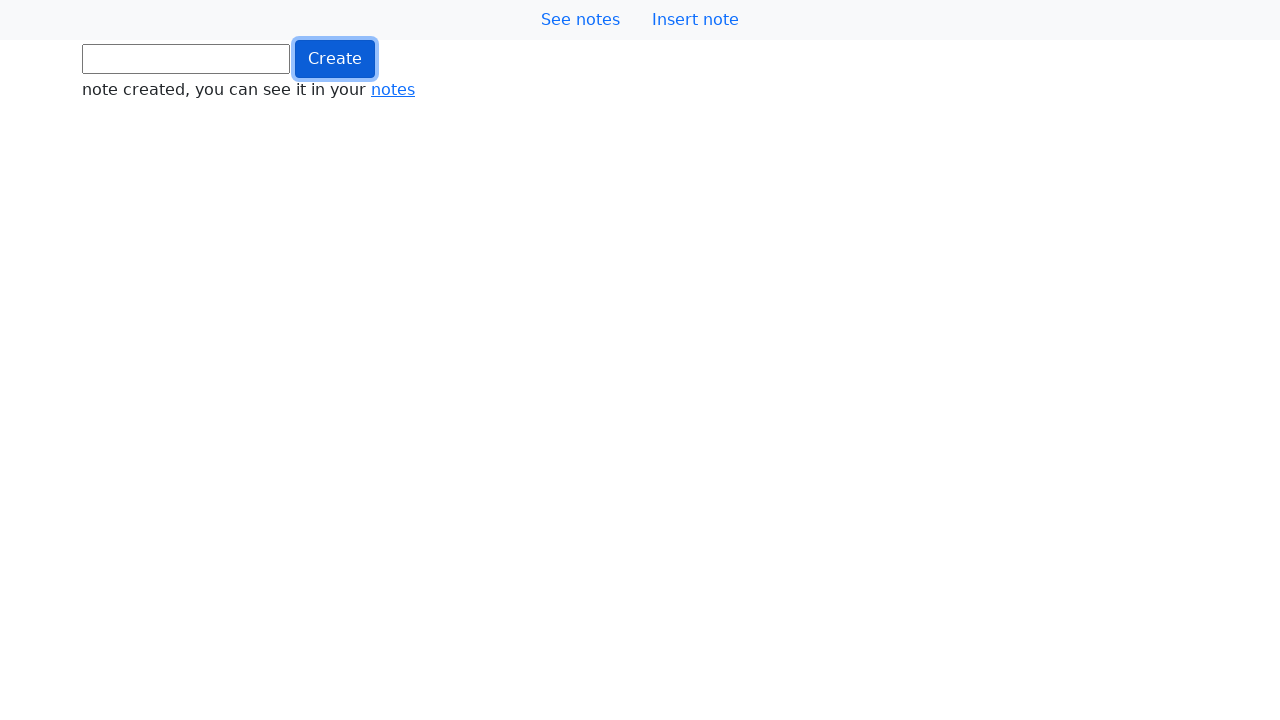

Clicked button (iteration 952/1000) at (335, 59) on .btn.btn-primary
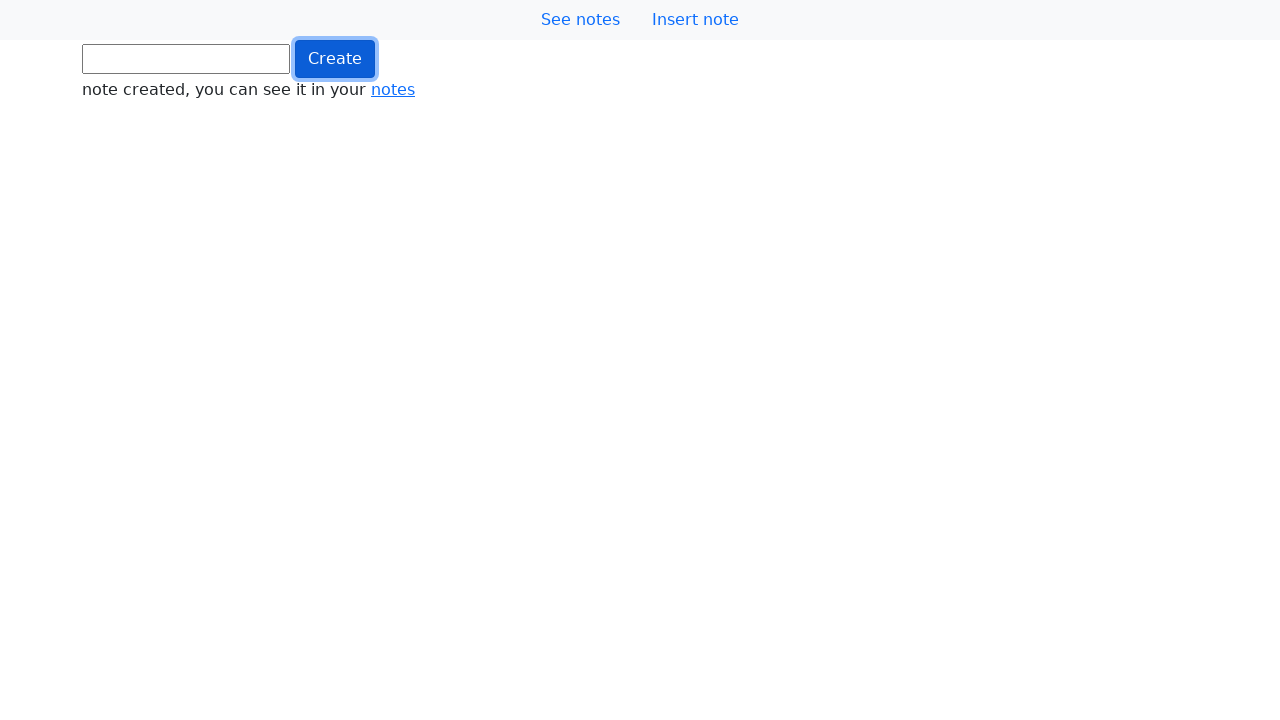

Clicked button (iteration 953/1000) at (335, 59) on .btn.btn-primary
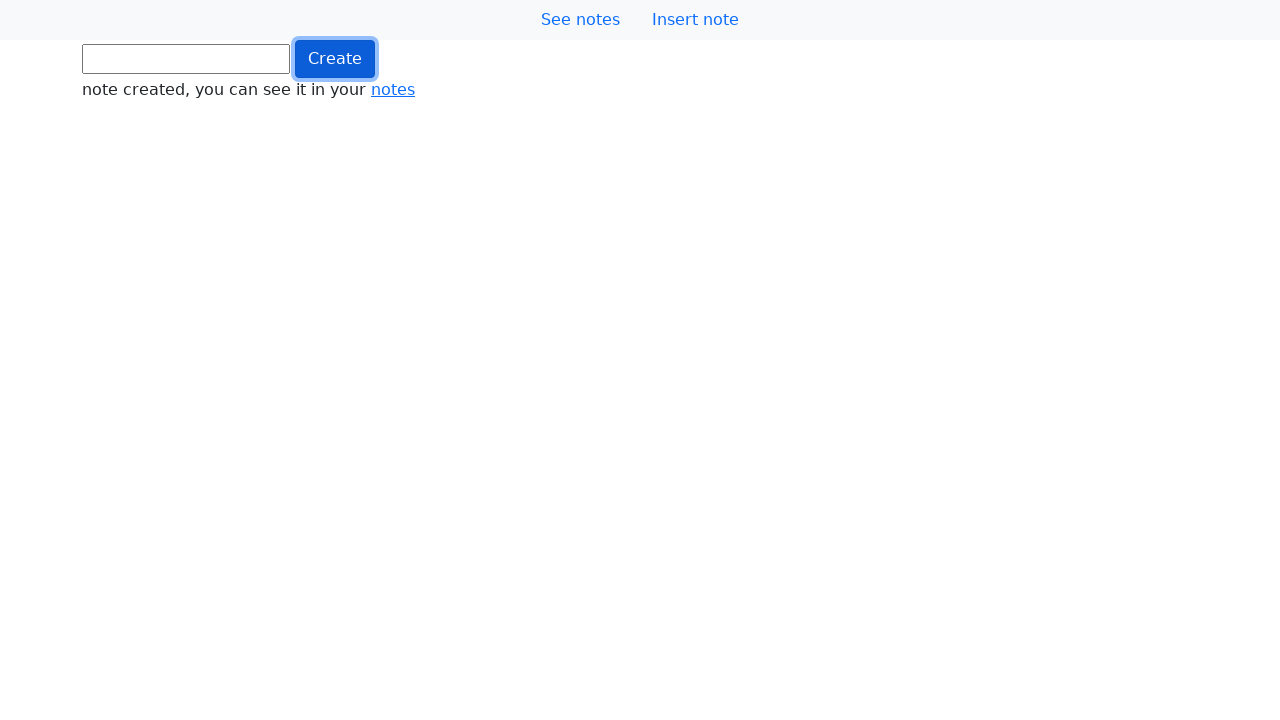

Clicked button (iteration 954/1000) at (335, 59) on .btn.btn-primary
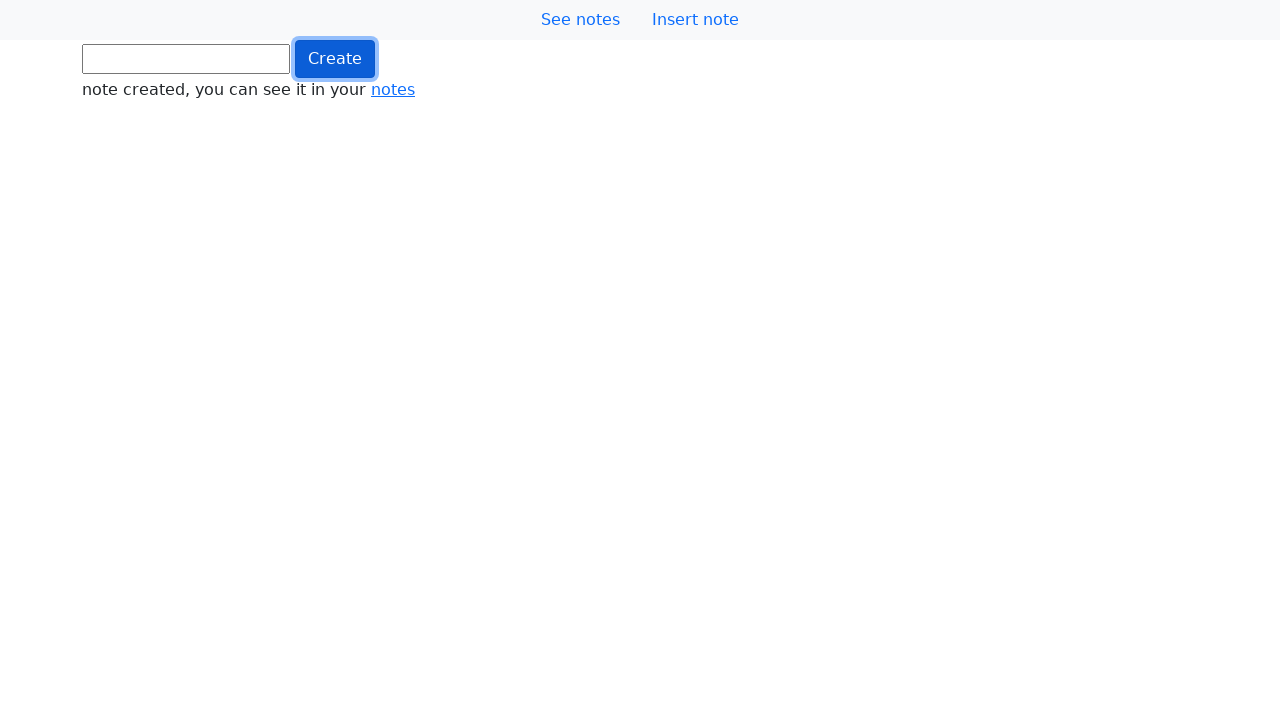

Clicked button (iteration 955/1000) at (335, 59) on .btn.btn-primary
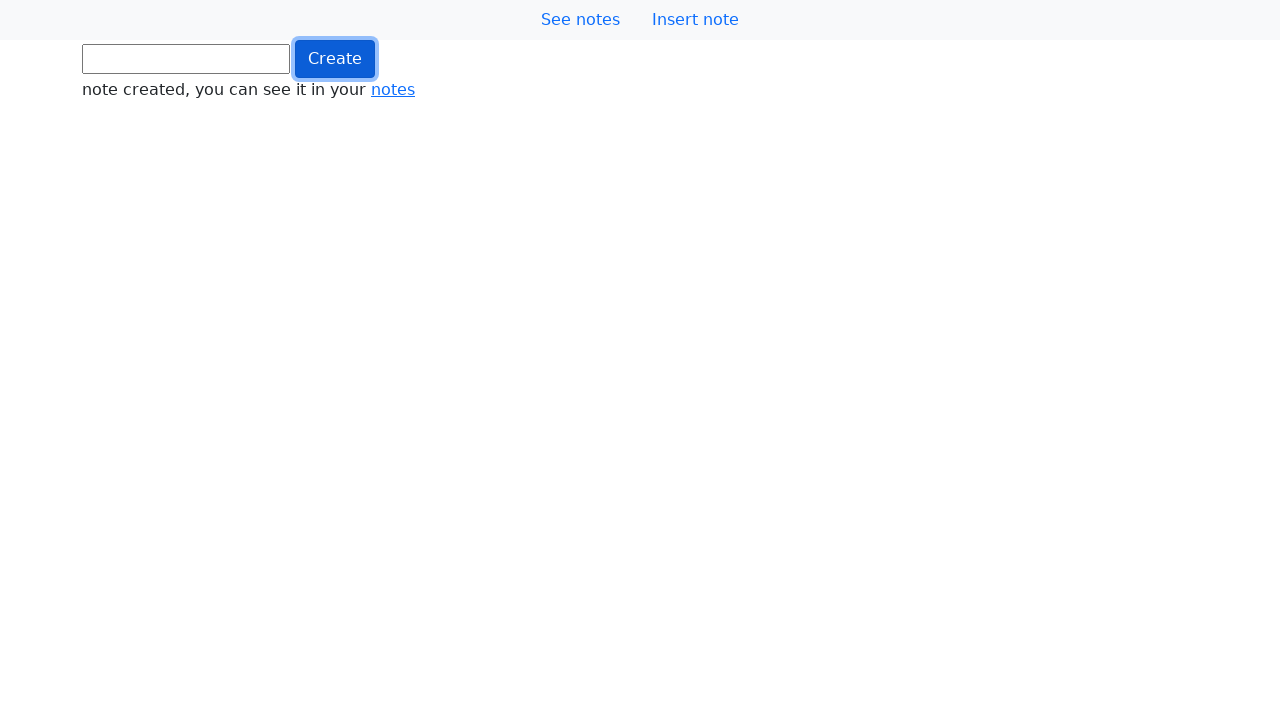

Clicked button (iteration 956/1000) at (335, 59) on .btn.btn-primary
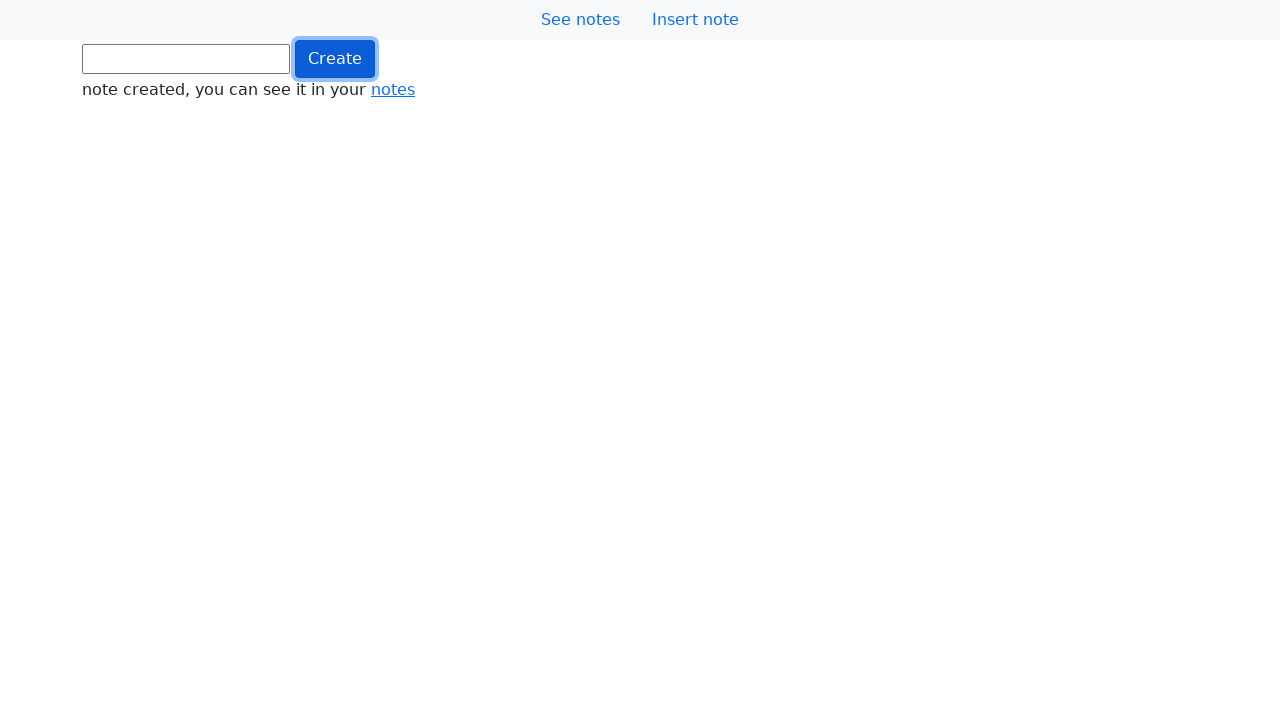

Clicked button (iteration 957/1000) at (335, 59) on .btn.btn-primary
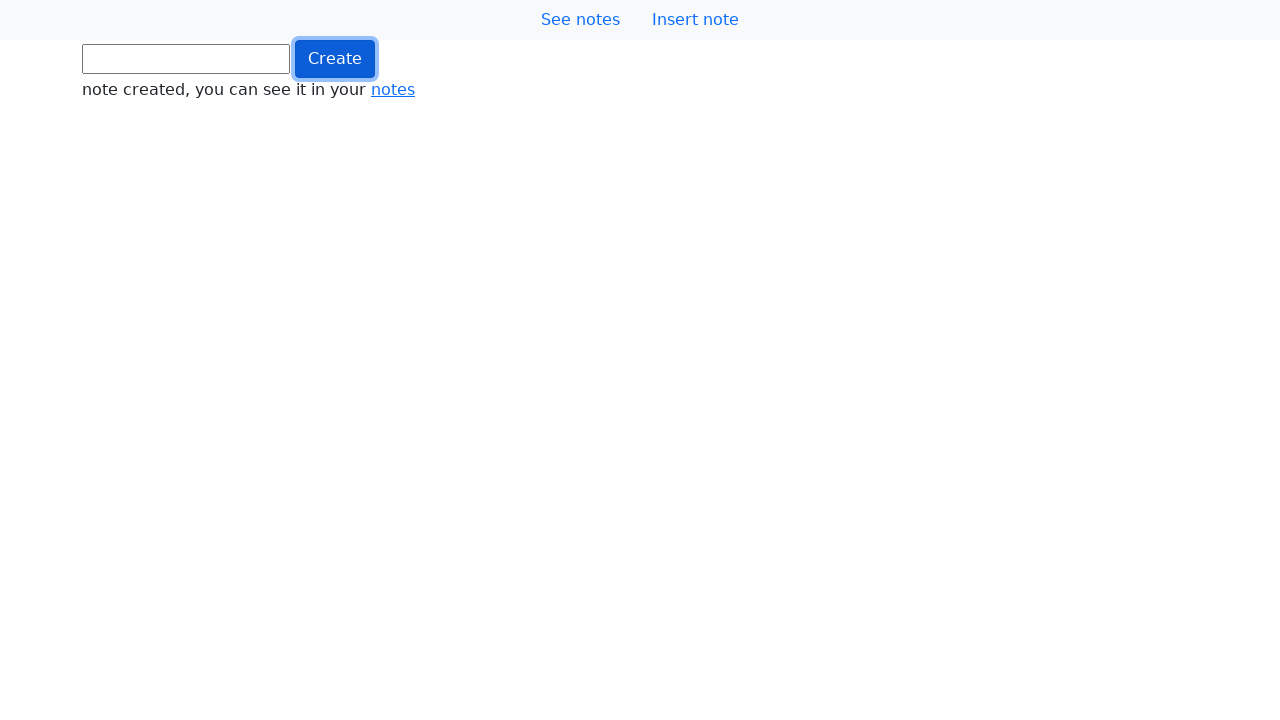

Clicked button (iteration 958/1000) at (335, 59) on .btn.btn-primary
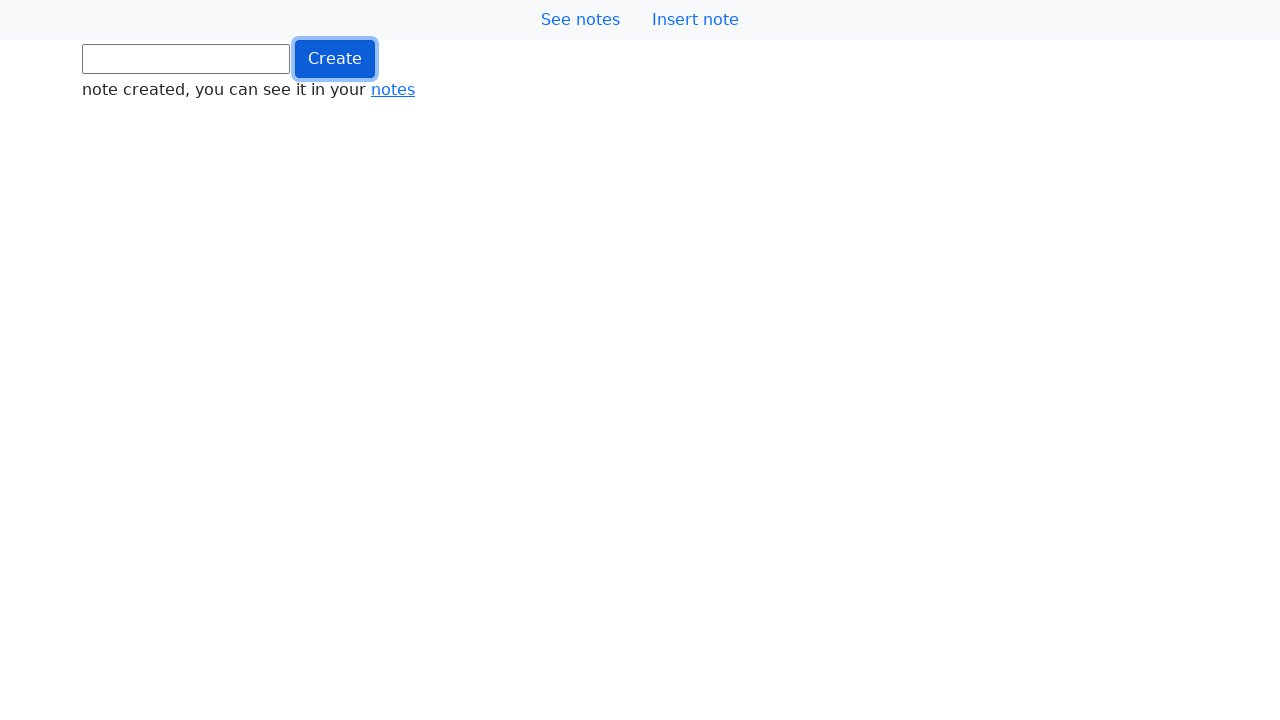

Clicked button (iteration 959/1000) at (335, 59) on .btn.btn-primary
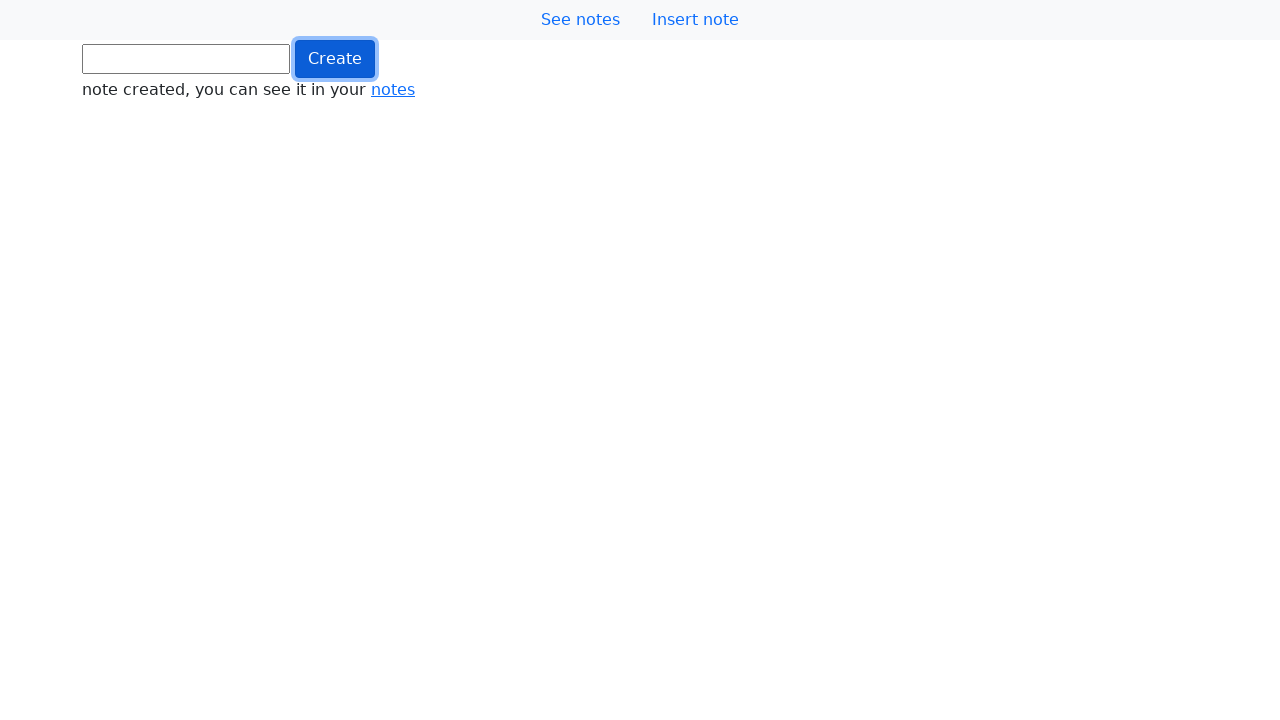

Clicked button (iteration 960/1000) at (335, 59) on .btn.btn-primary
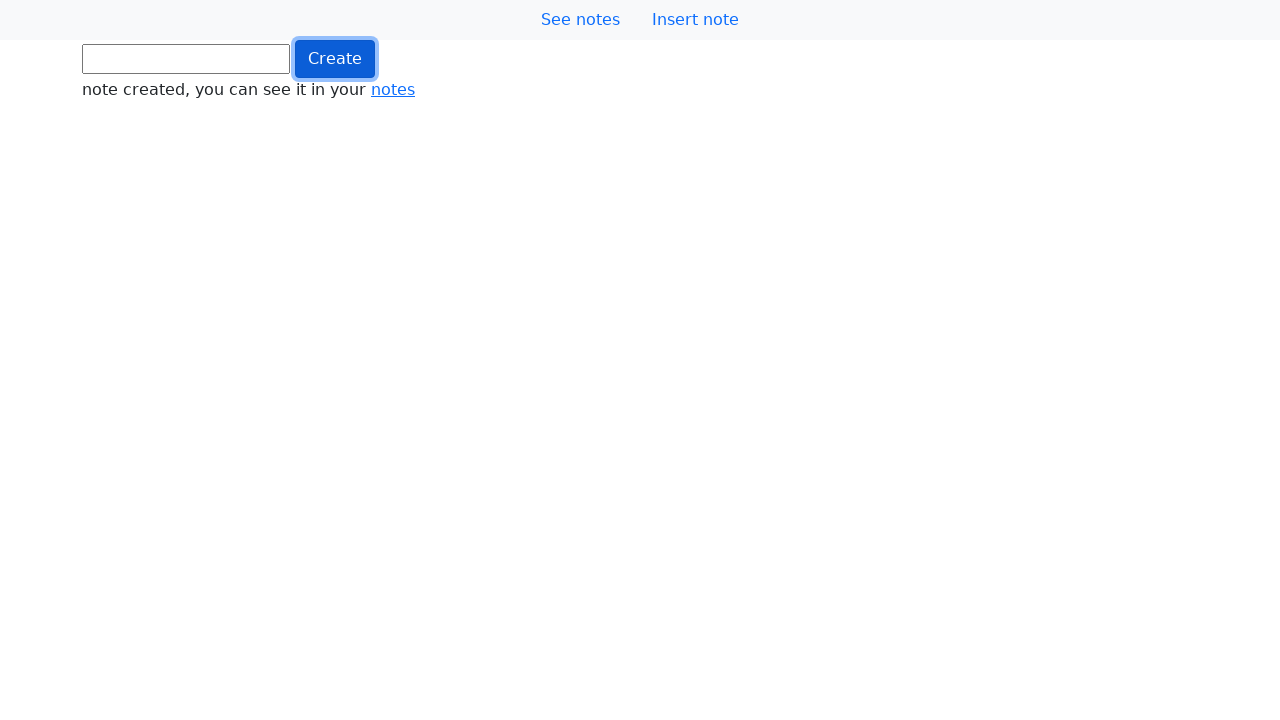

Clicked button (iteration 961/1000) at (335, 59) on .btn.btn-primary
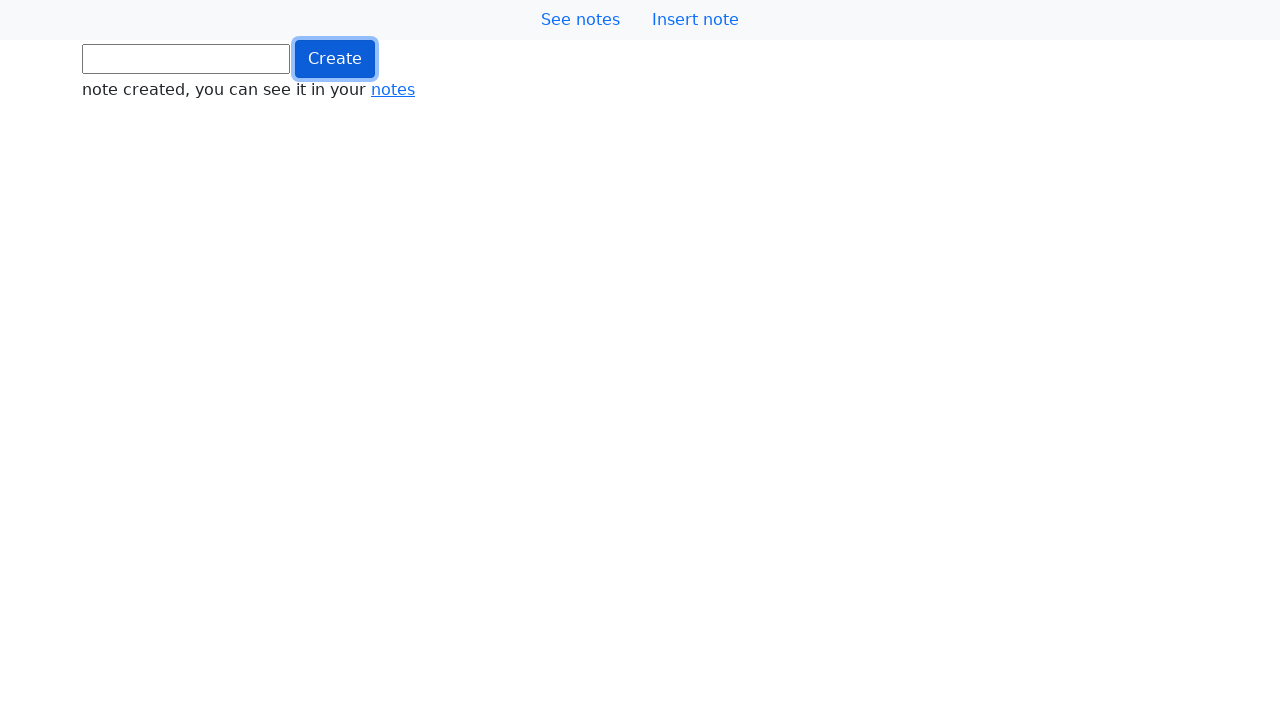

Clicked button (iteration 962/1000) at (335, 59) on .btn.btn-primary
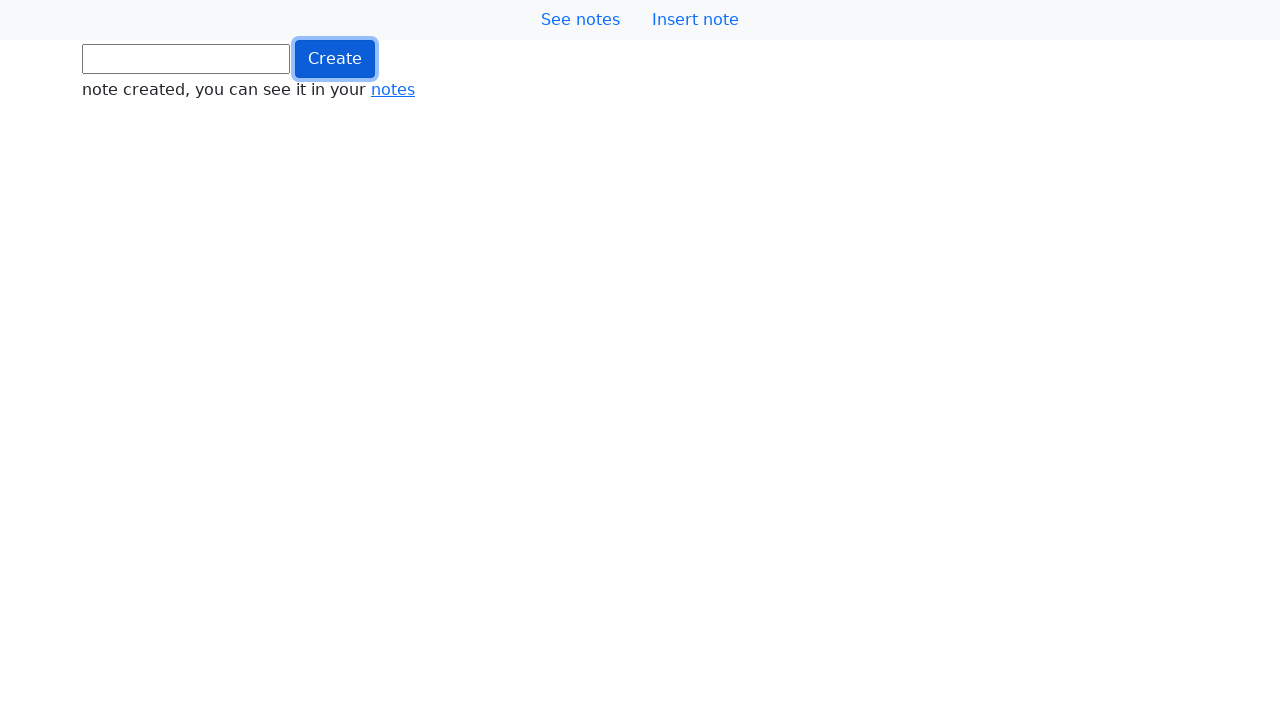

Clicked button (iteration 963/1000) at (335, 59) on .btn.btn-primary
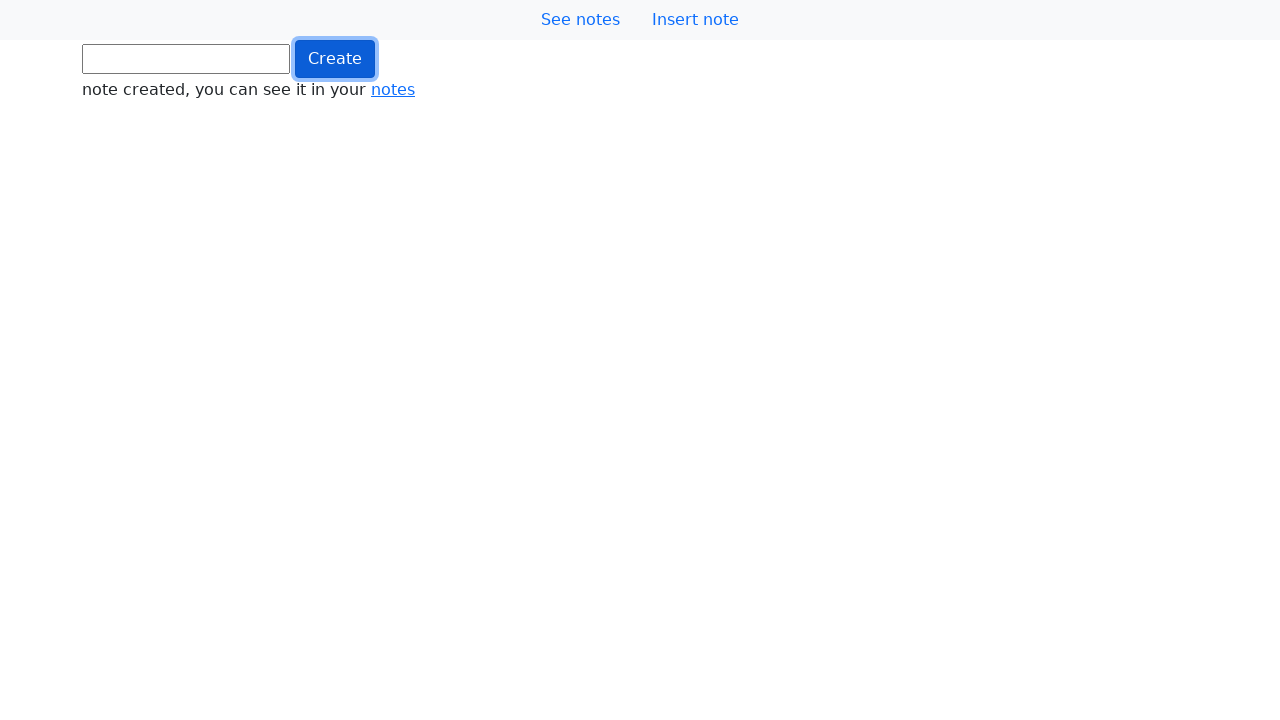

Clicked button (iteration 964/1000) at (335, 59) on .btn.btn-primary
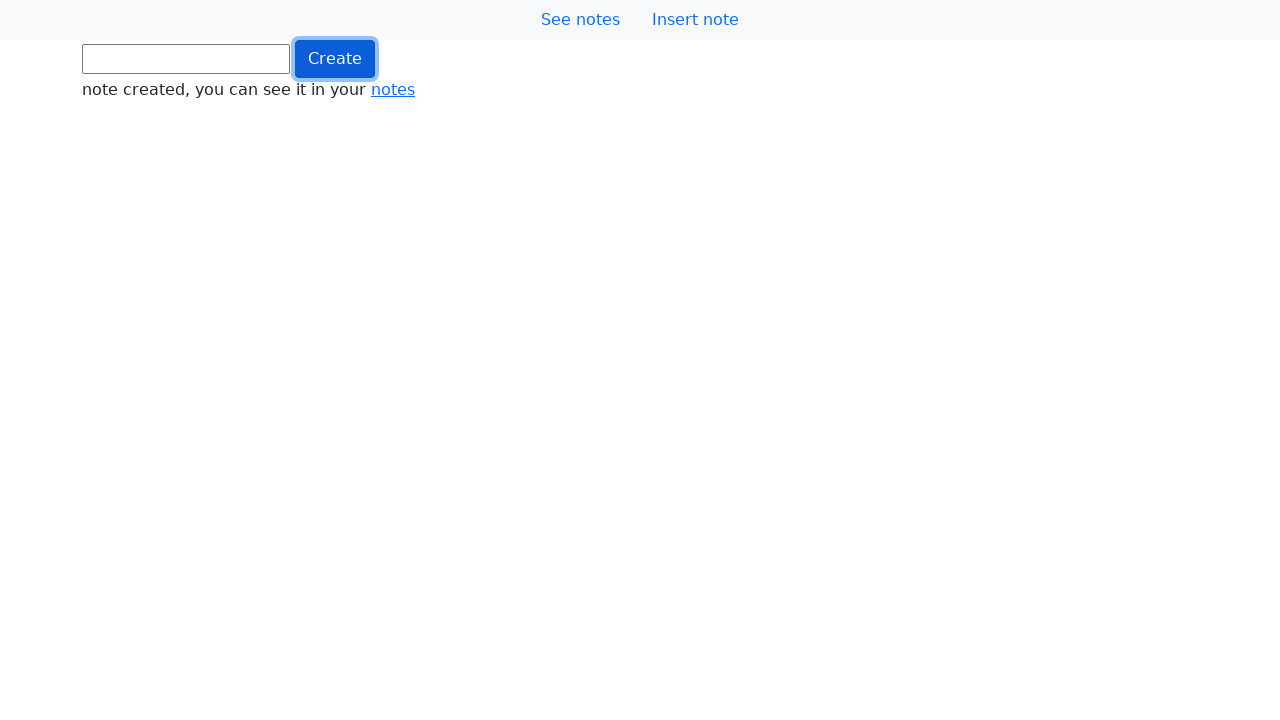

Clicked button (iteration 965/1000) at (335, 59) on .btn.btn-primary
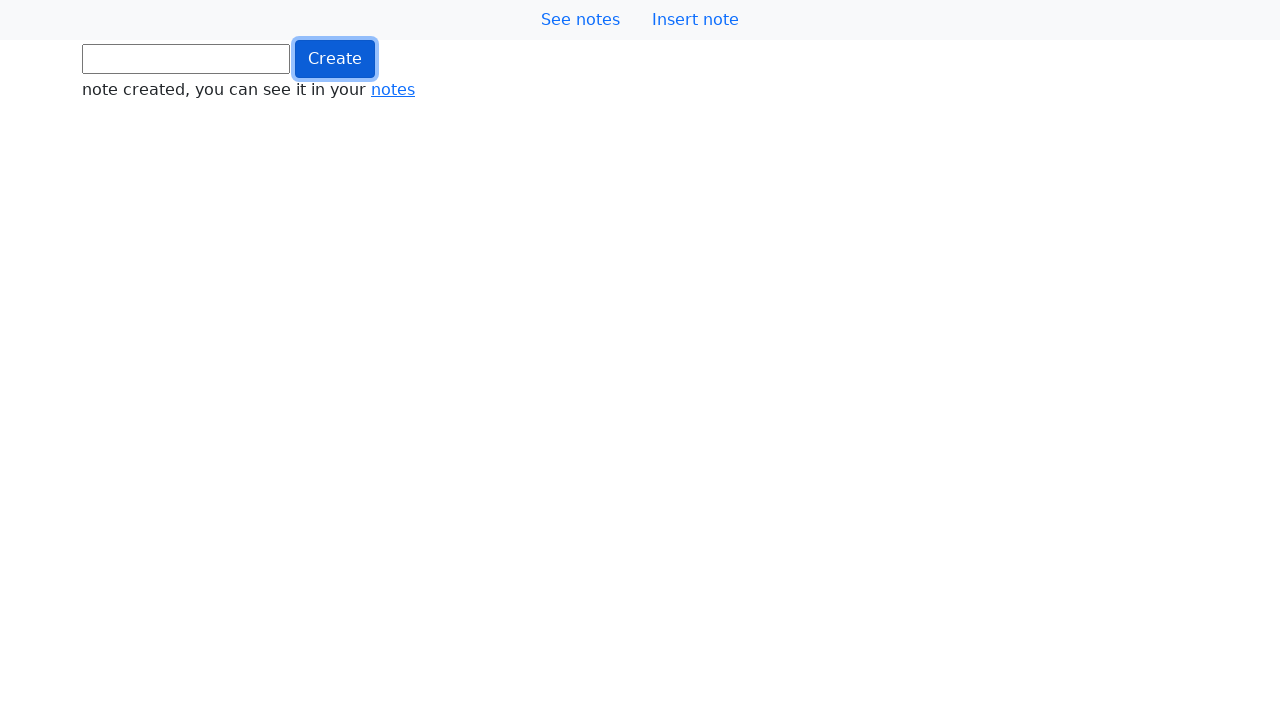

Clicked button (iteration 966/1000) at (335, 59) on .btn.btn-primary
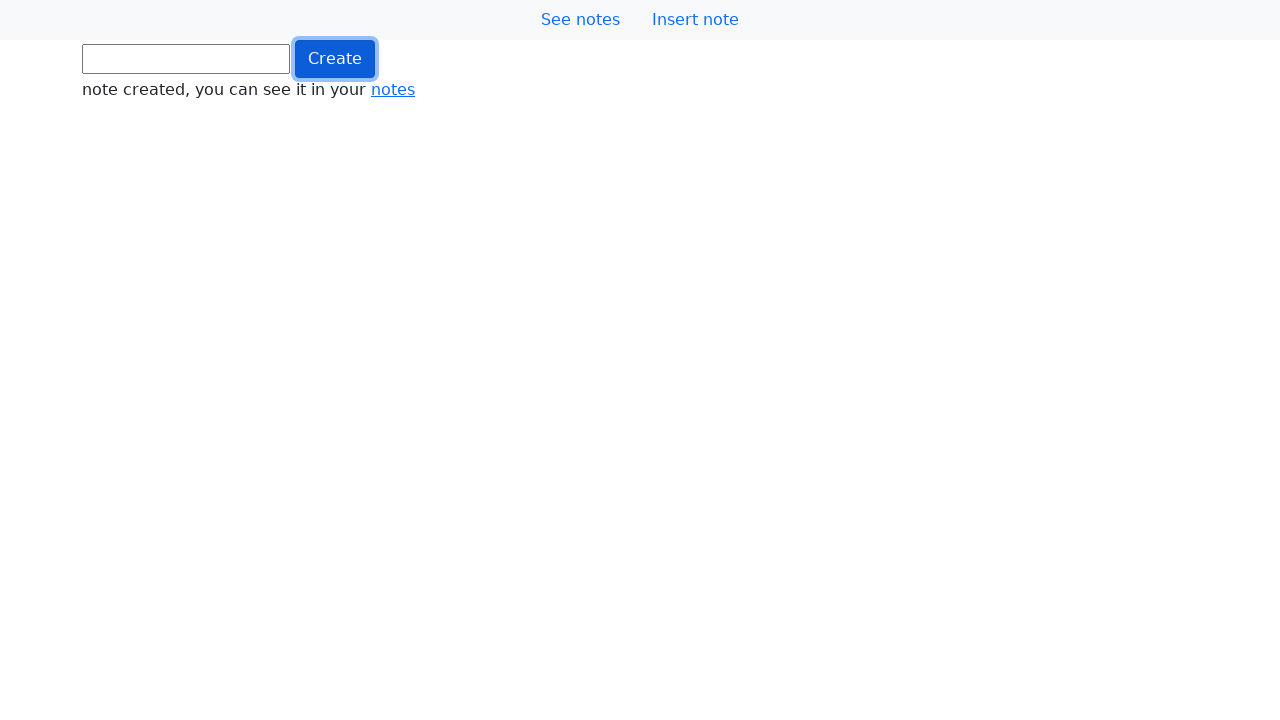

Clicked button (iteration 967/1000) at (335, 59) on .btn.btn-primary
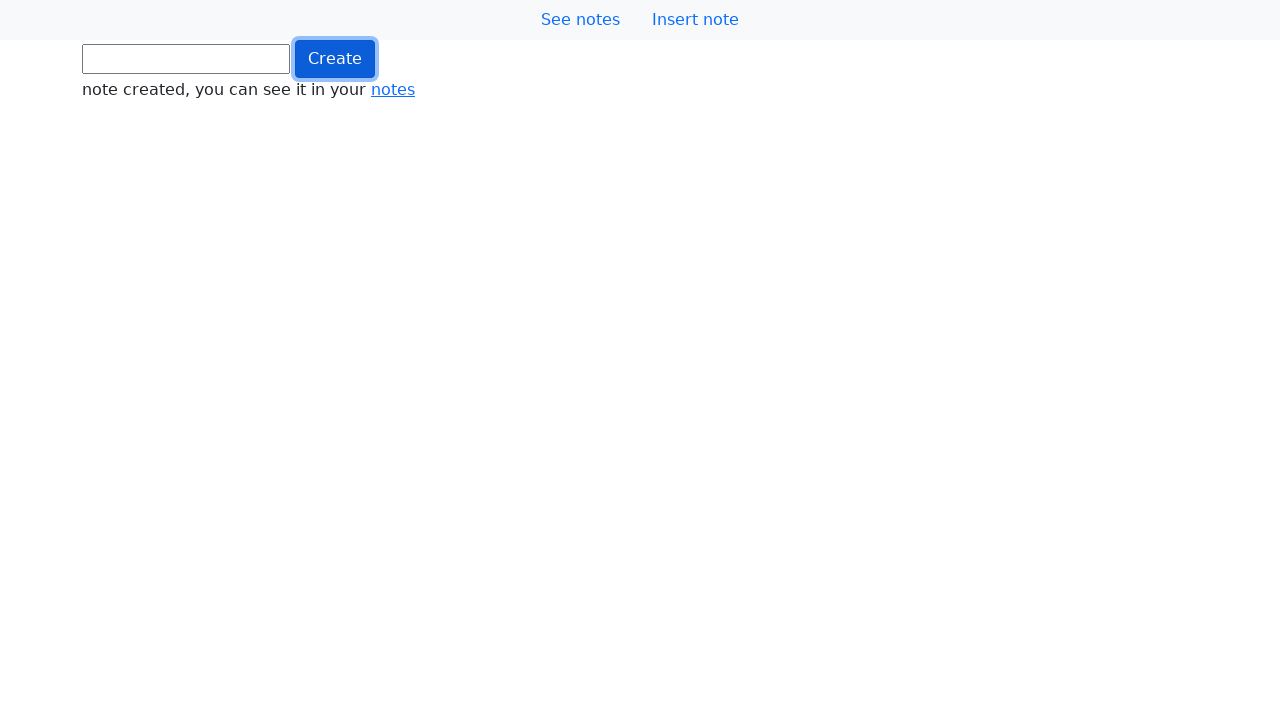

Clicked button (iteration 968/1000) at (335, 59) on .btn.btn-primary
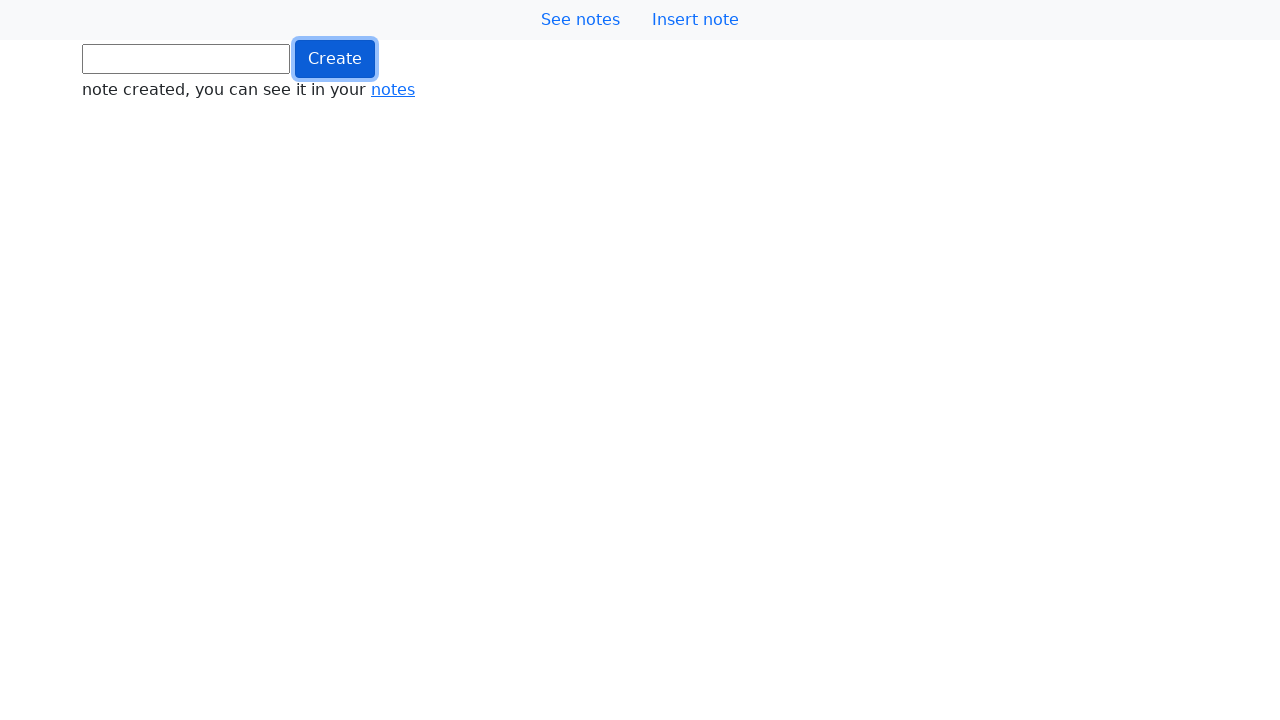

Clicked button (iteration 969/1000) at (335, 59) on .btn.btn-primary
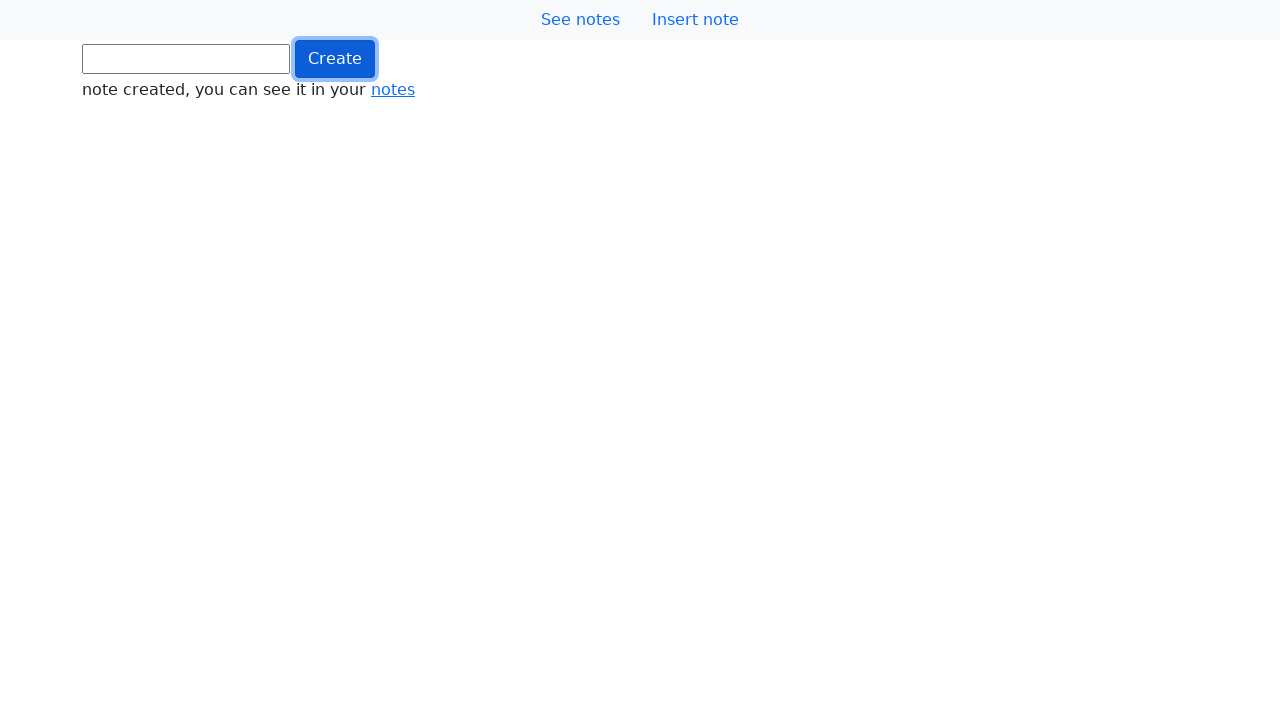

Clicked button (iteration 970/1000) at (335, 59) on .btn.btn-primary
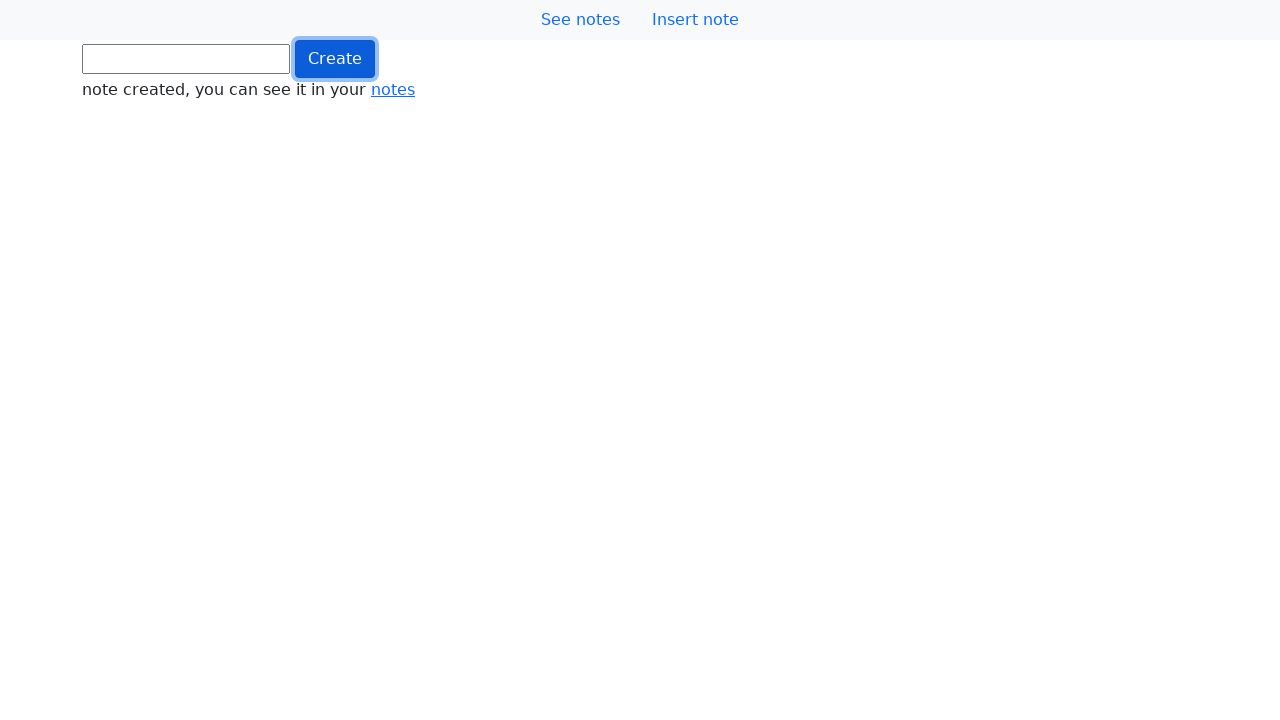

Clicked button (iteration 971/1000) at (335, 59) on .btn.btn-primary
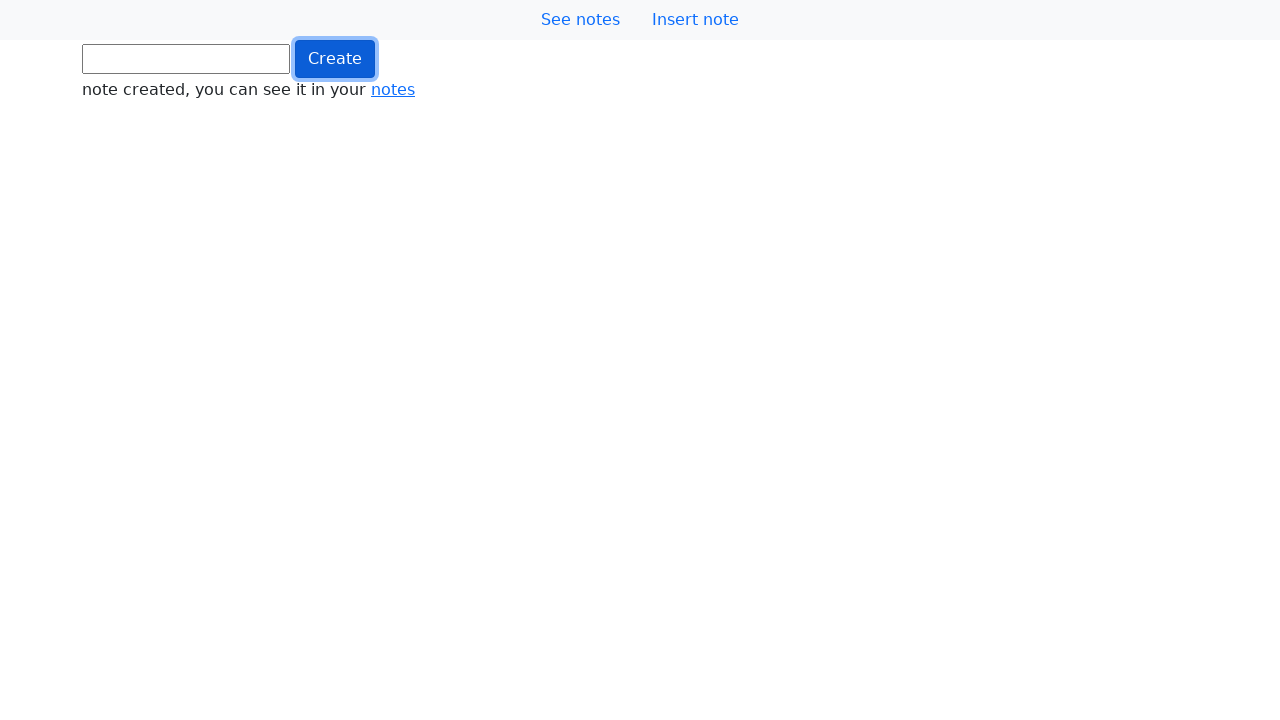

Clicked button (iteration 972/1000) at (335, 59) on .btn.btn-primary
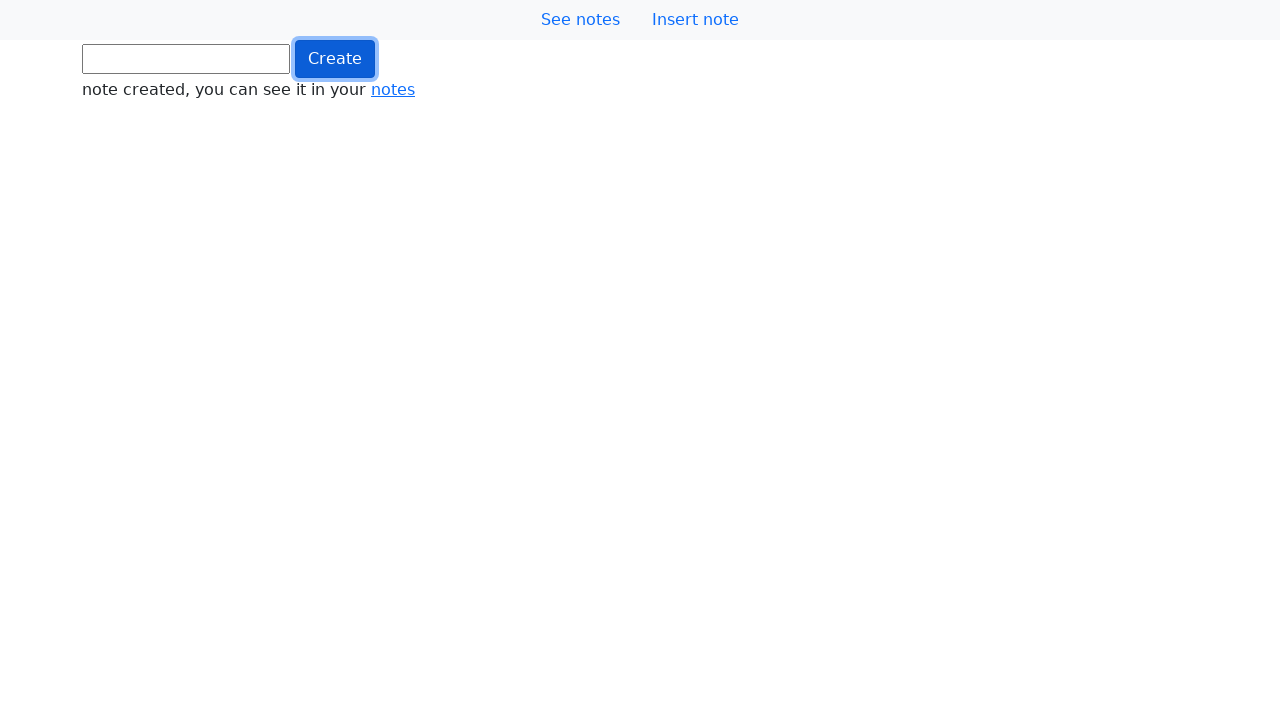

Clicked button (iteration 973/1000) at (335, 59) on .btn.btn-primary
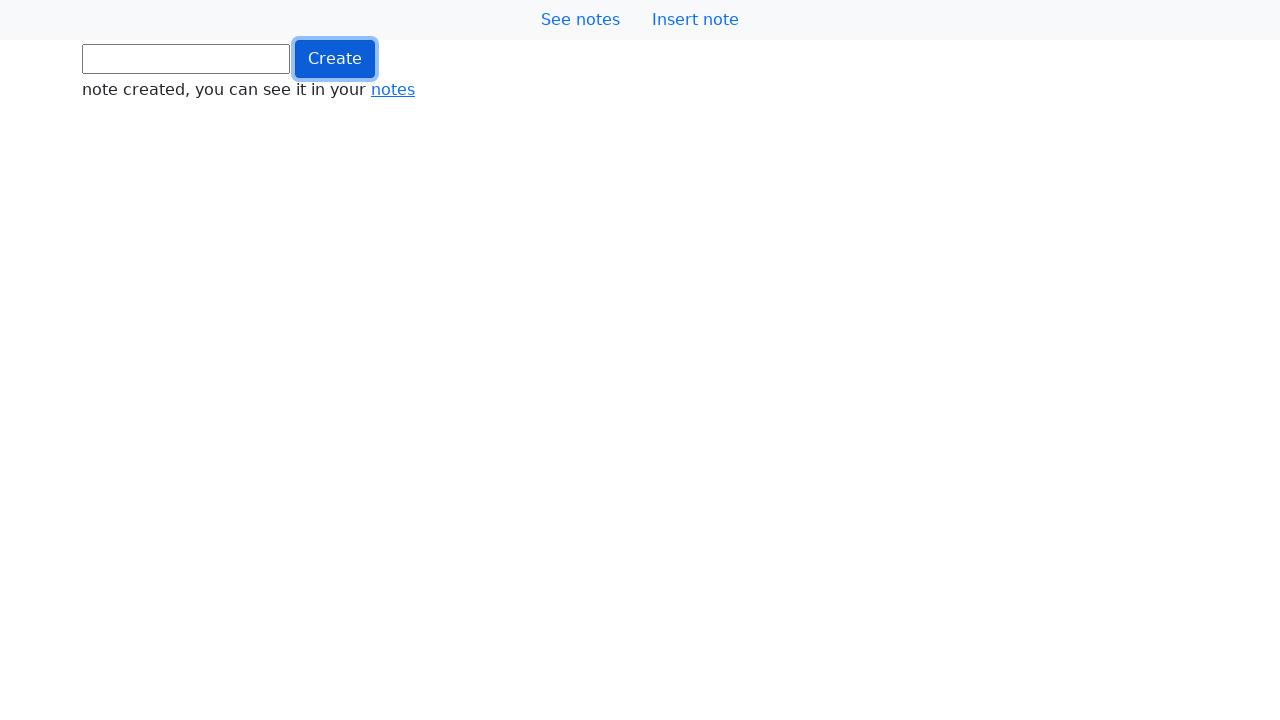

Clicked button (iteration 974/1000) at (335, 59) on .btn.btn-primary
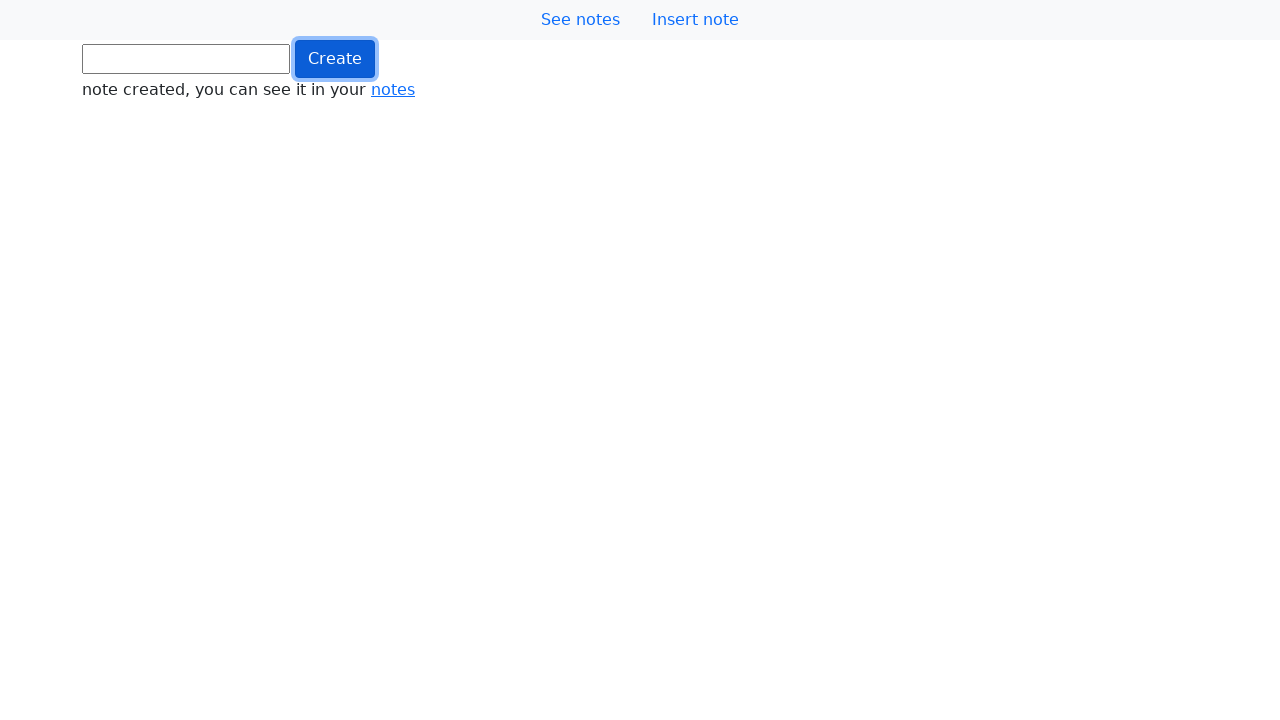

Clicked button (iteration 975/1000) at (335, 59) on .btn.btn-primary
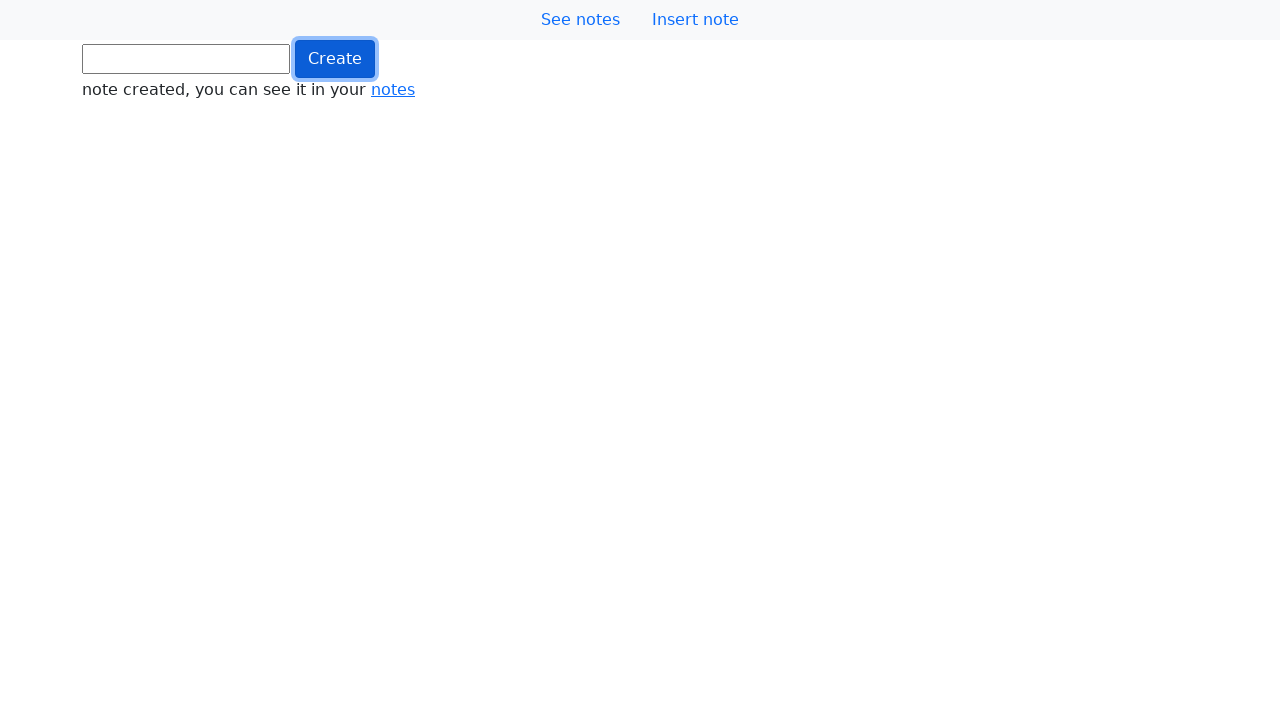

Clicked button (iteration 976/1000) at (335, 59) on .btn.btn-primary
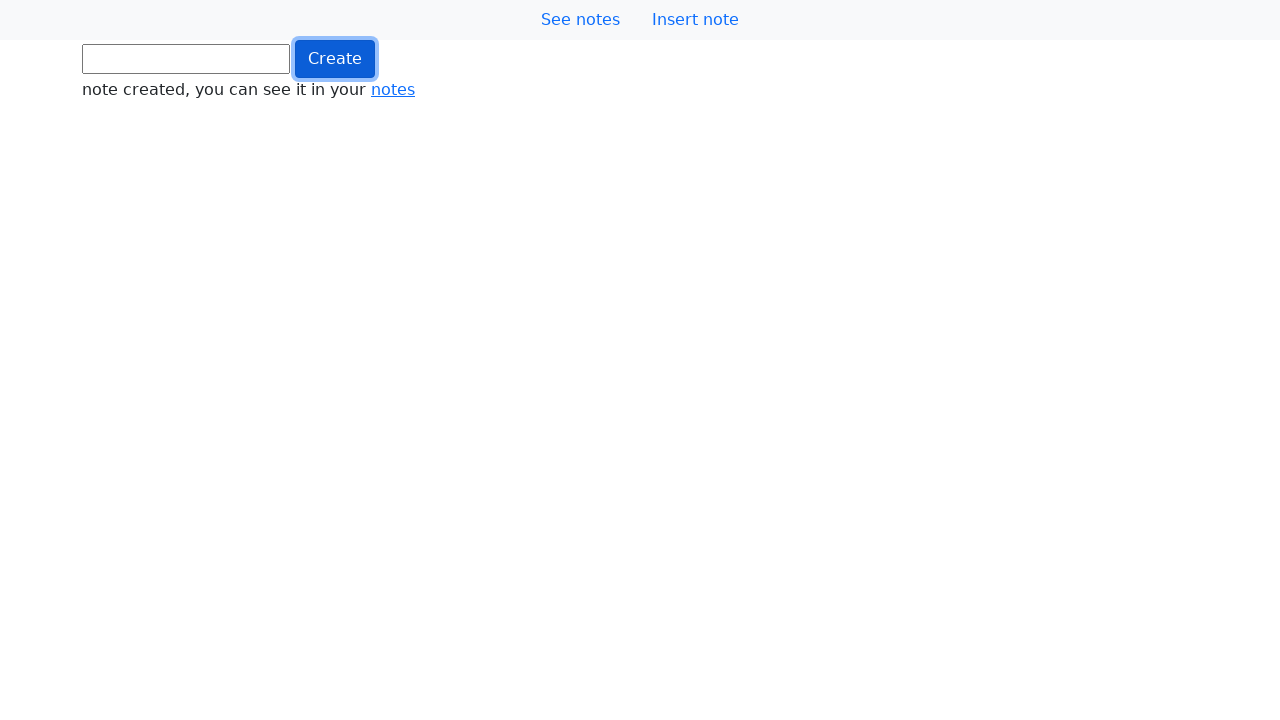

Clicked button (iteration 977/1000) at (335, 59) on .btn.btn-primary
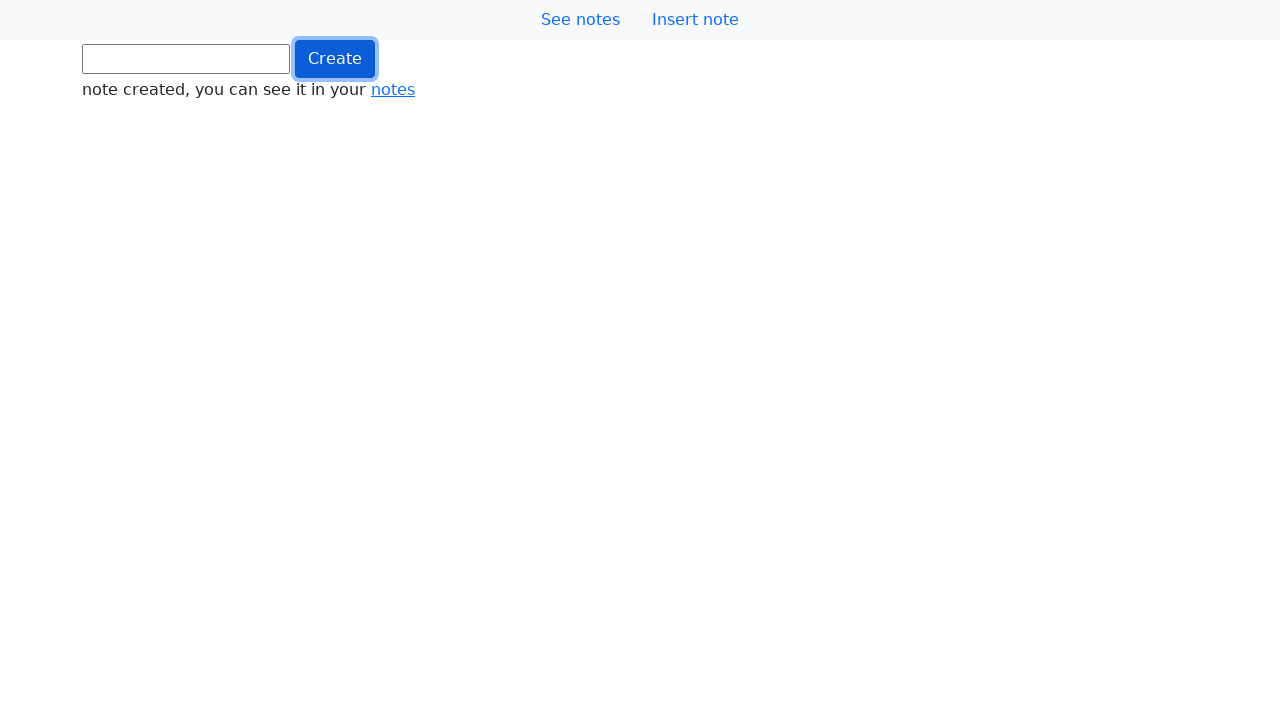

Clicked button (iteration 978/1000) at (335, 59) on .btn.btn-primary
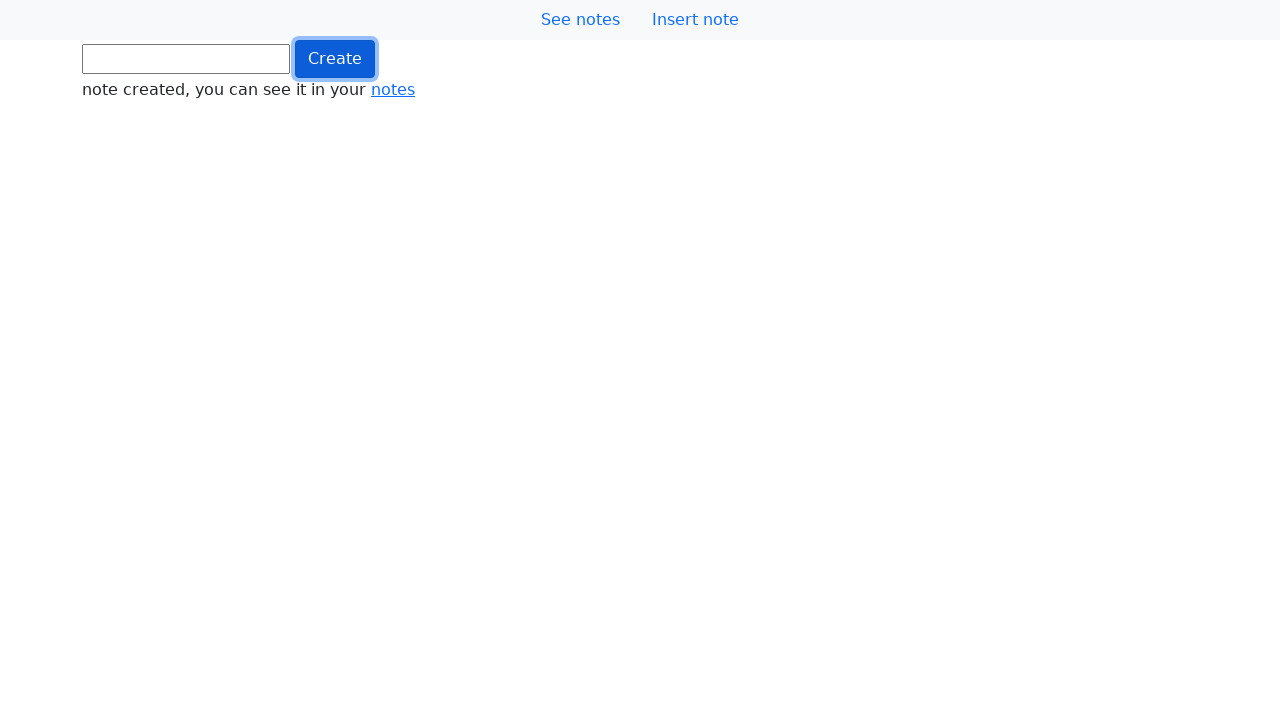

Clicked button (iteration 979/1000) at (335, 59) on .btn.btn-primary
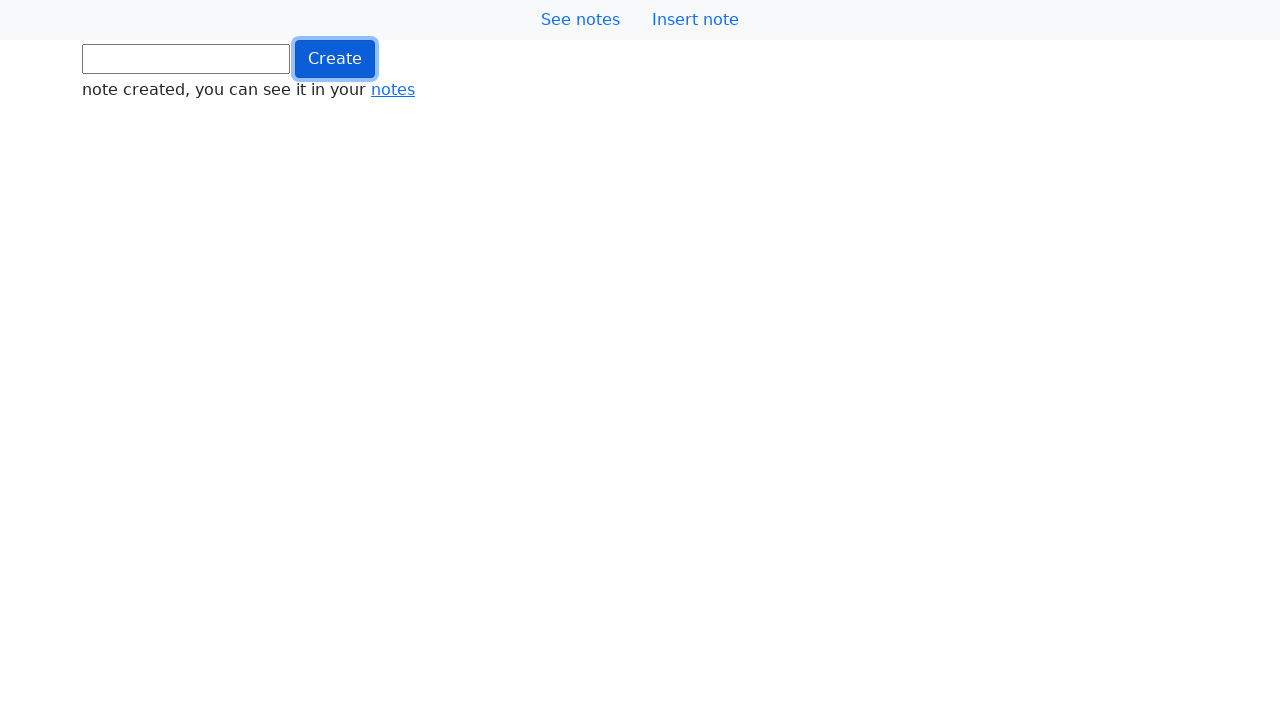

Clicked button (iteration 980/1000) at (335, 59) on .btn.btn-primary
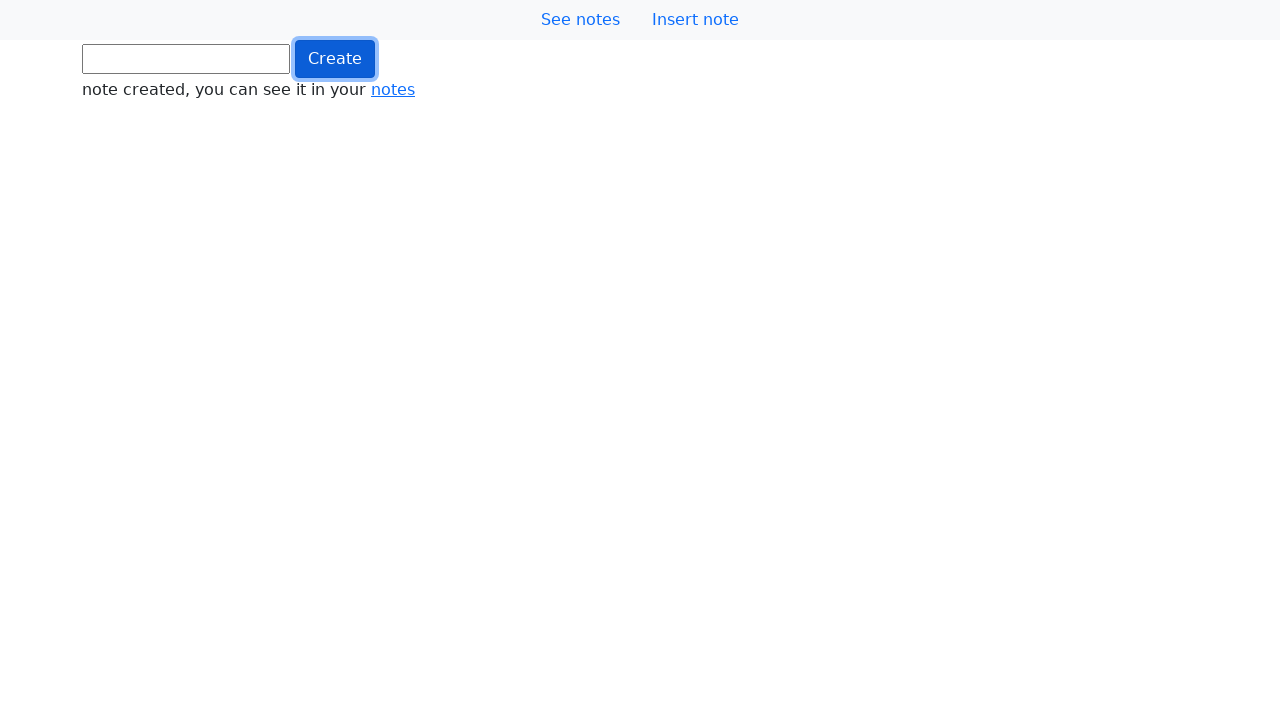

Clicked button (iteration 981/1000) at (335, 59) on .btn.btn-primary
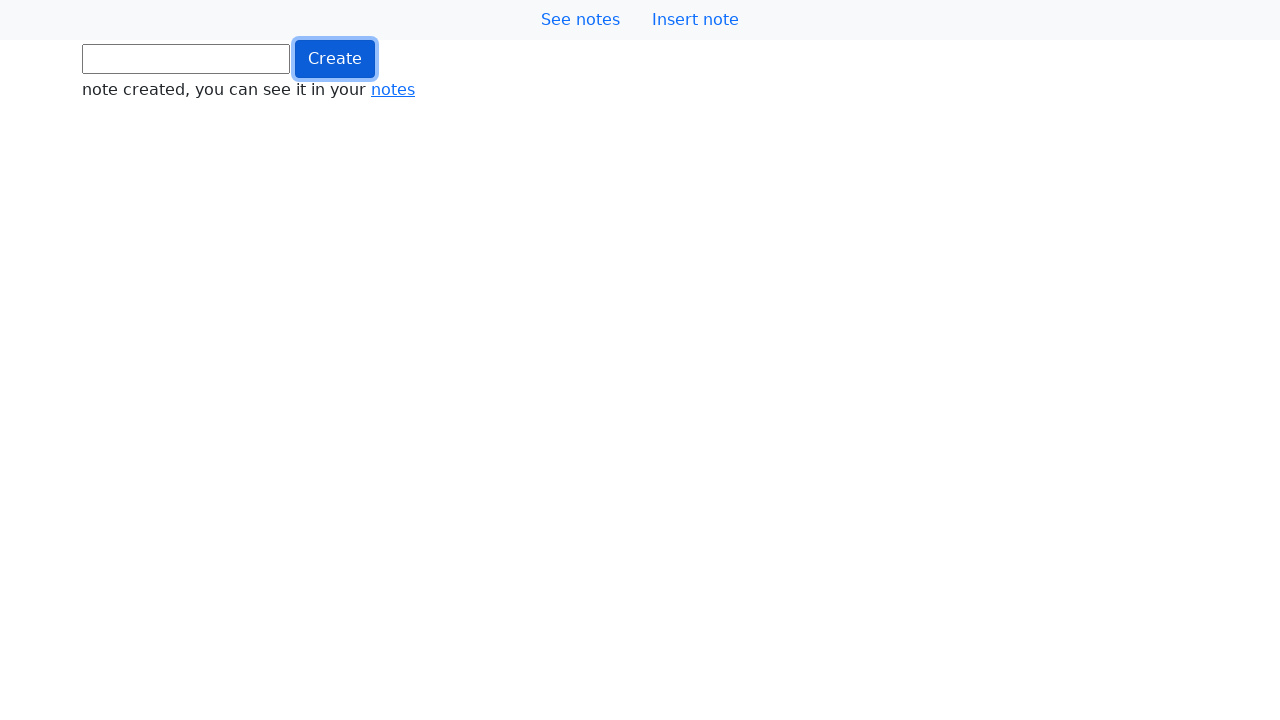

Clicked button (iteration 982/1000) at (335, 59) on .btn.btn-primary
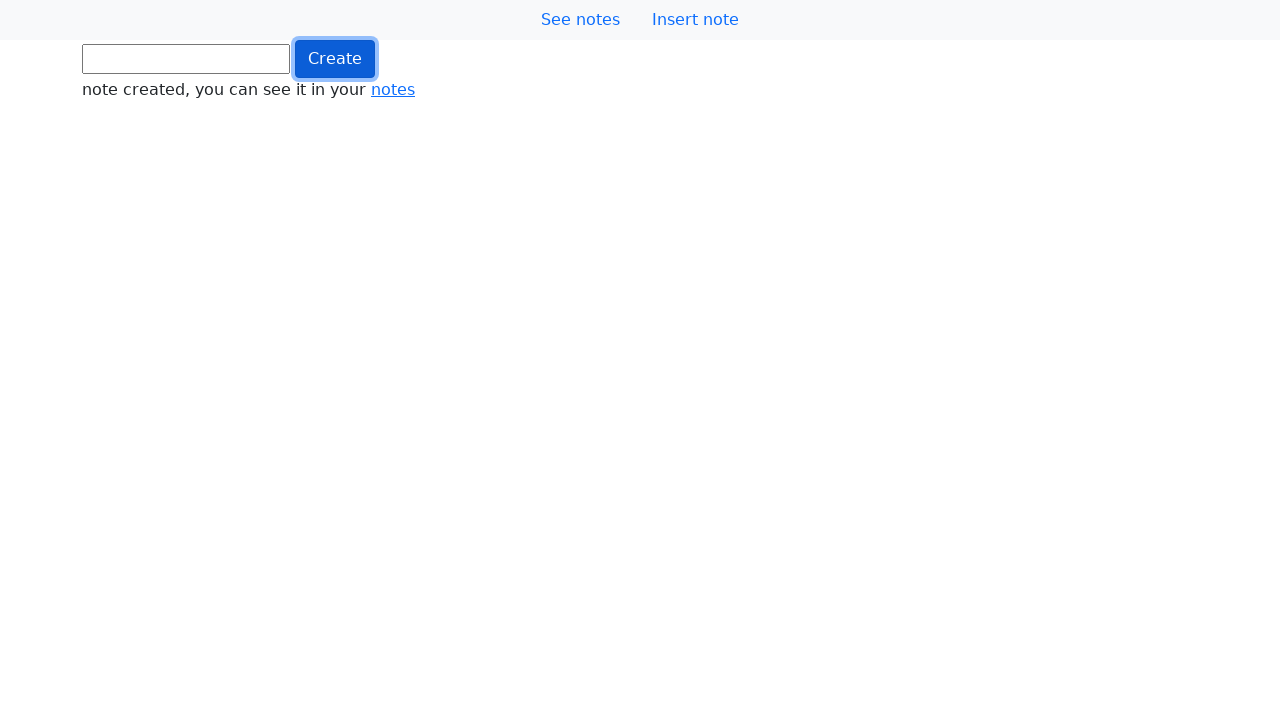

Clicked button (iteration 983/1000) at (335, 59) on .btn.btn-primary
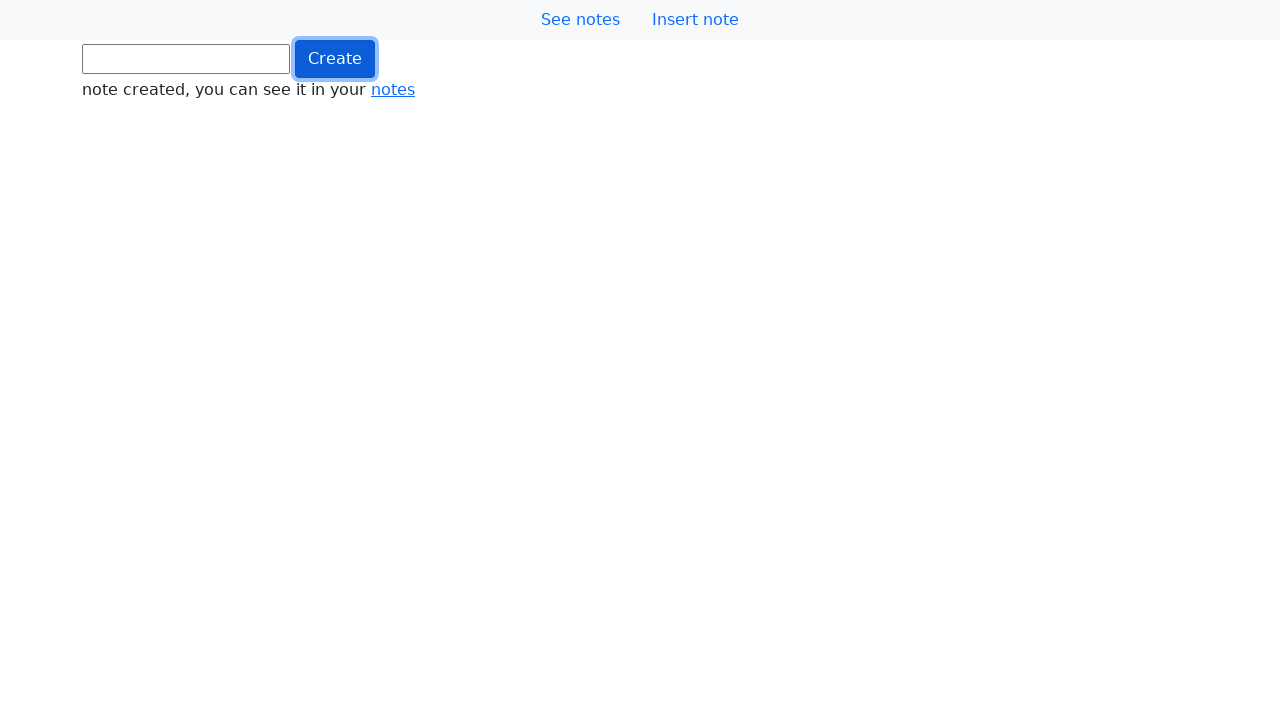

Clicked button (iteration 984/1000) at (335, 59) on .btn.btn-primary
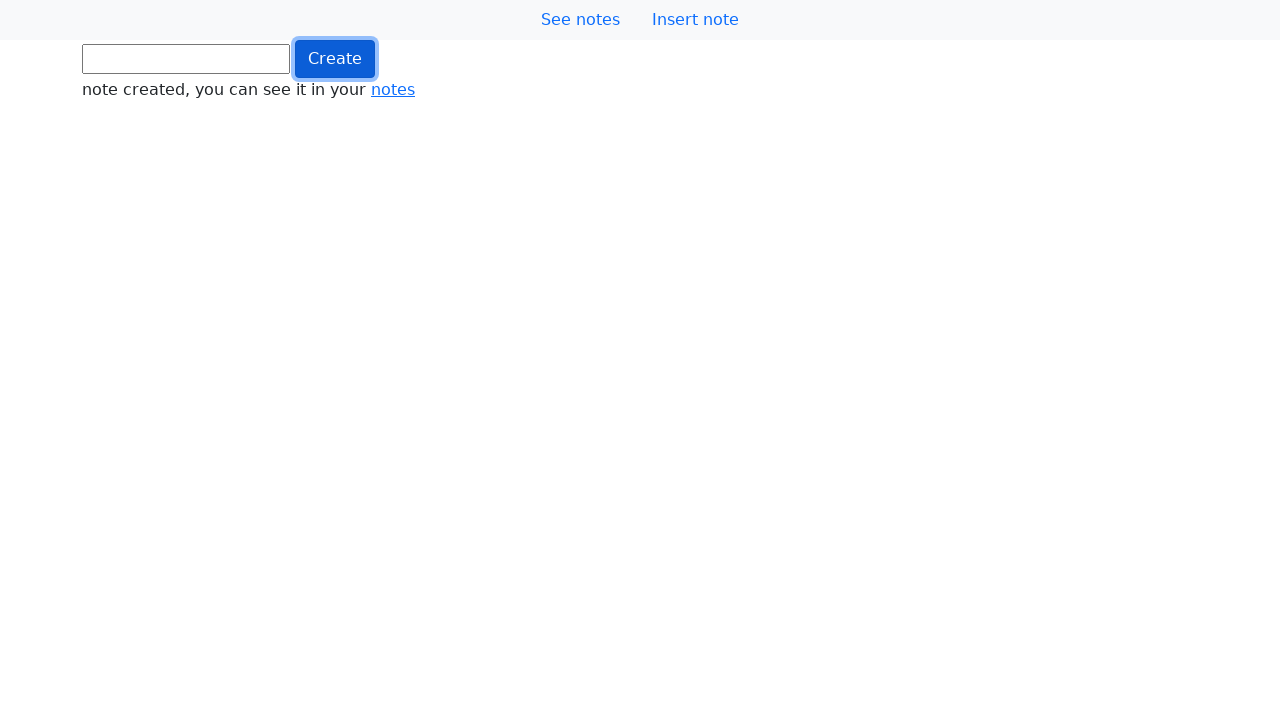

Clicked button (iteration 985/1000) at (335, 59) on .btn.btn-primary
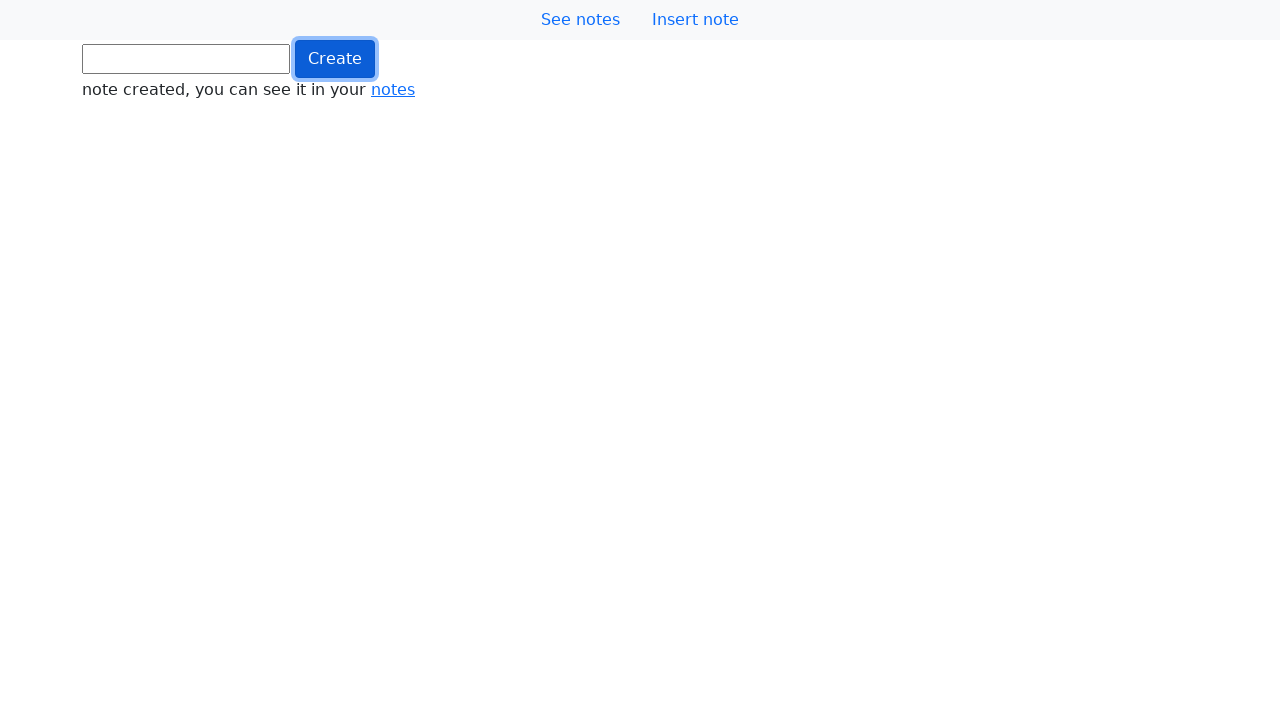

Clicked button (iteration 986/1000) at (335, 59) on .btn.btn-primary
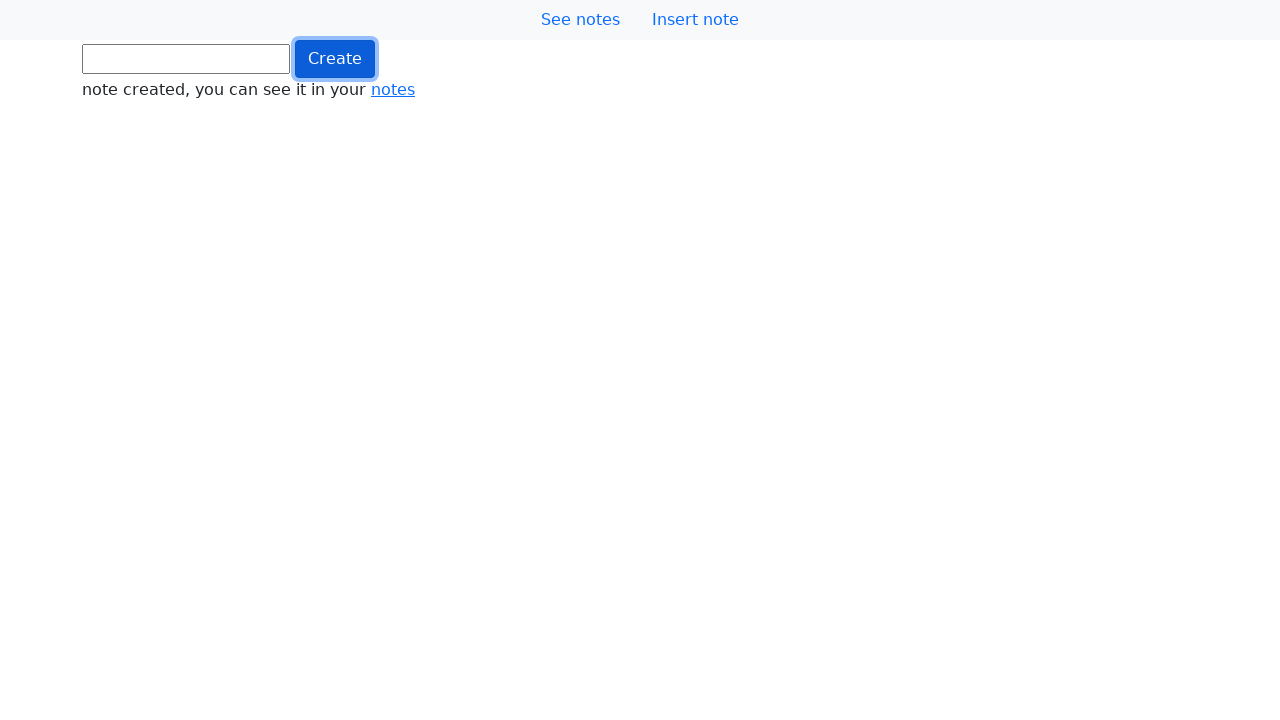

Clicked button (iteration 987/1000) at (335, 59) on .btn.btn-primary
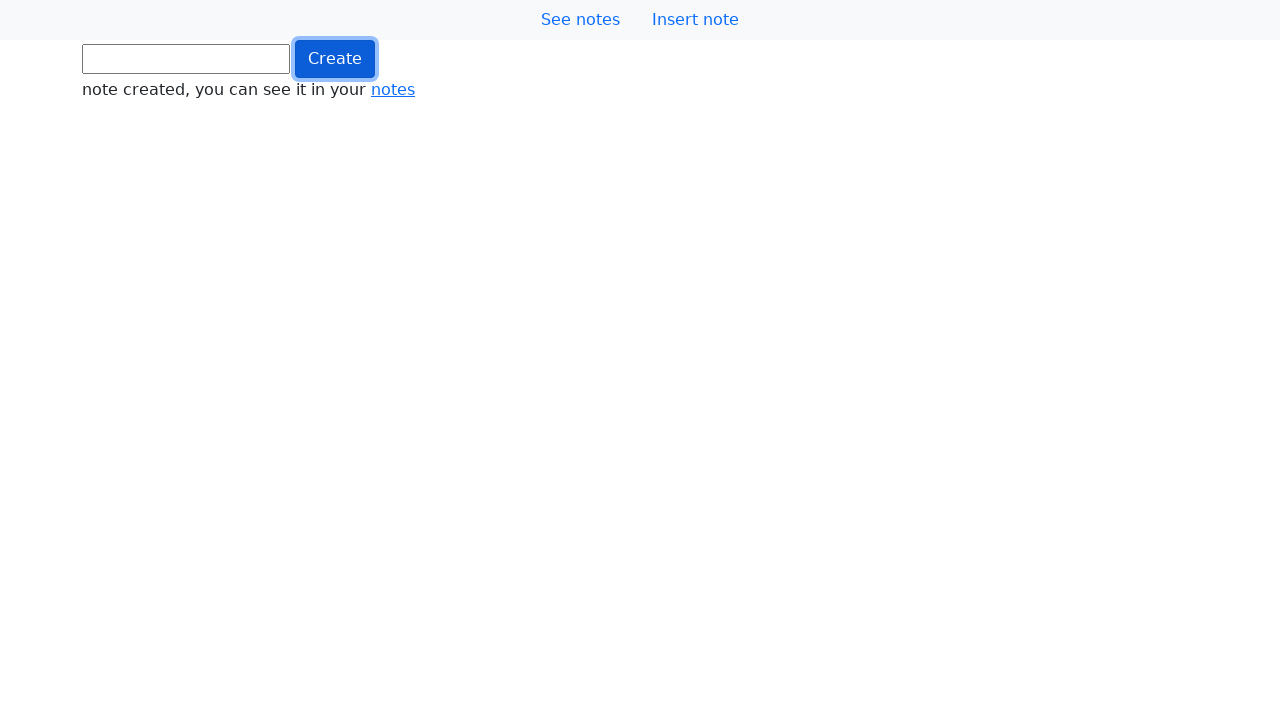

Clicked button (iteration 988/1000) at (335, 59) on .btn.btn-primary
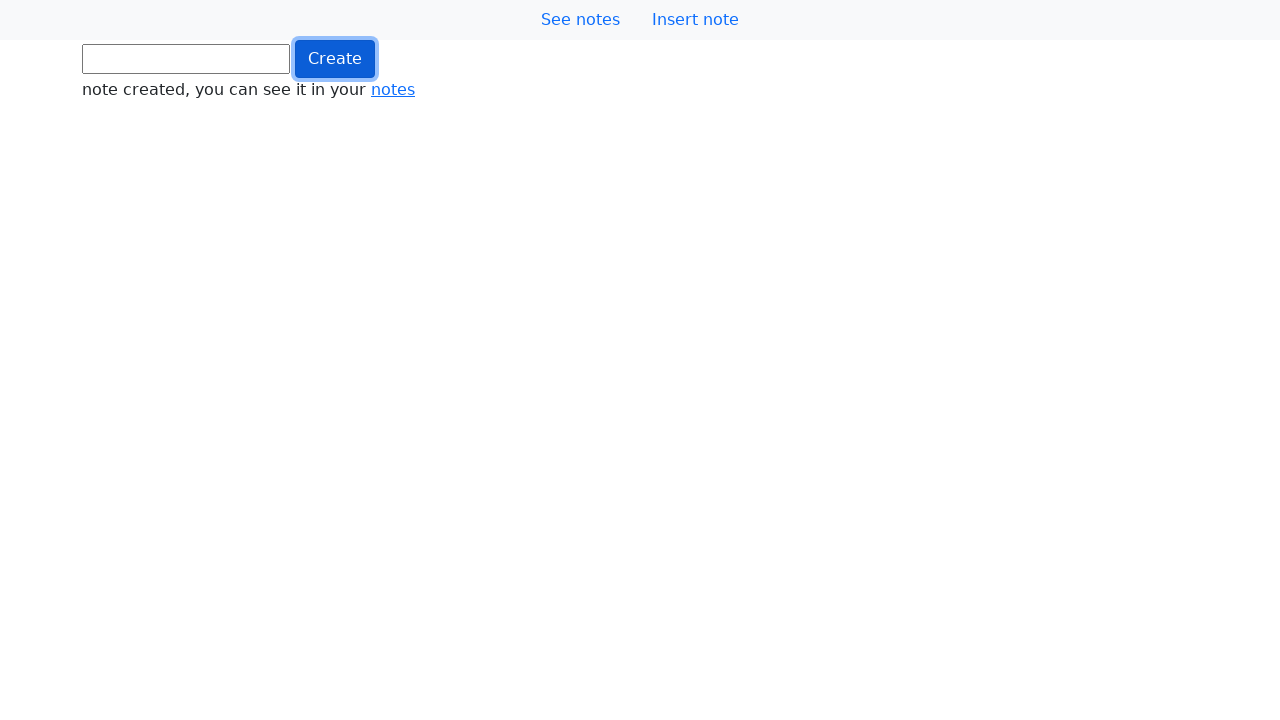

Clicked button (iteration 989/1000) at (335, 59) on .btn.btn-primary
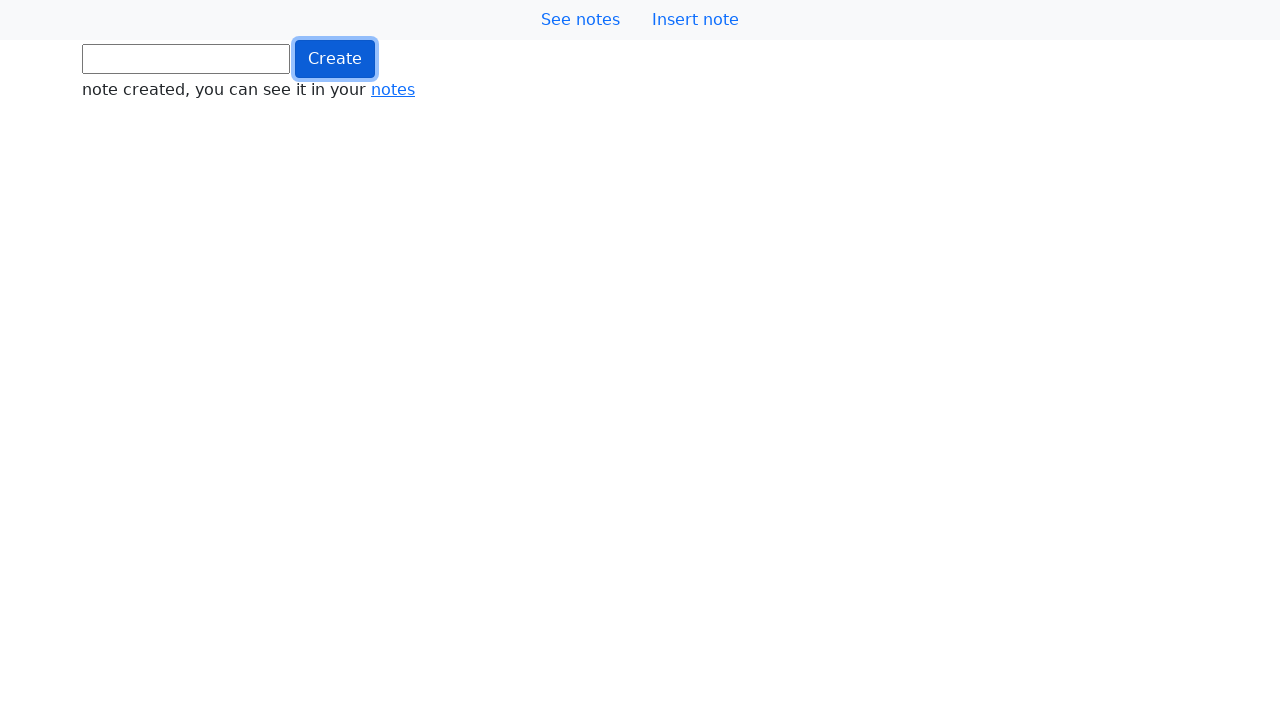

Clicked button (iteration 990/1000) at (335, 59) on .btn.btn-primary
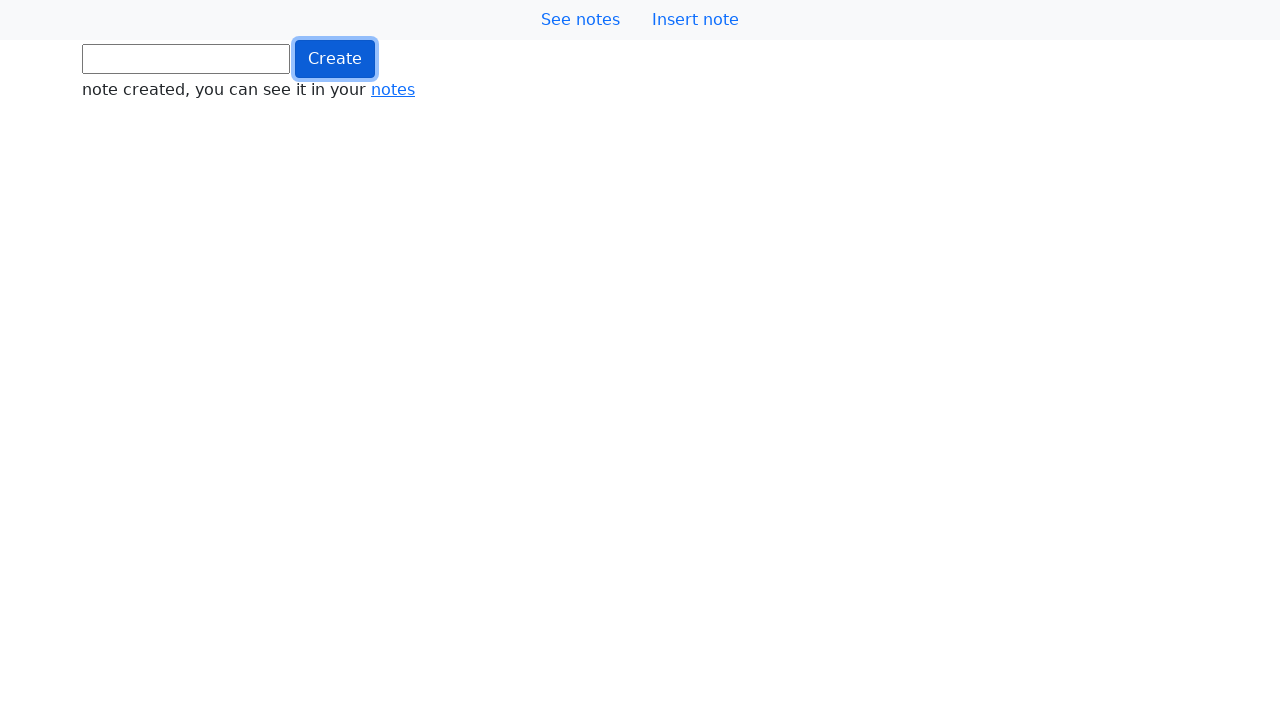

Clicked button (iteration 991/1000) at (335, 59) on .btn.btn-primary
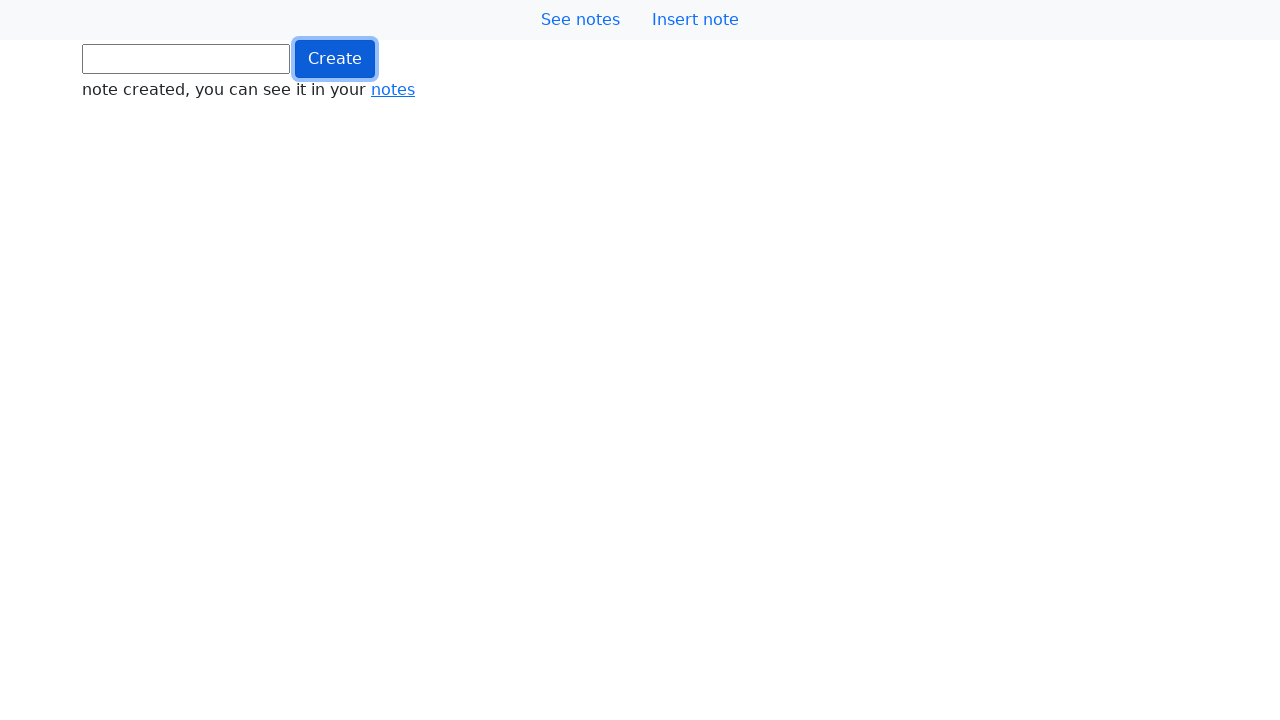

Clicked button (iteration 992/1000) at (335, 59) on .btn.btn-primary
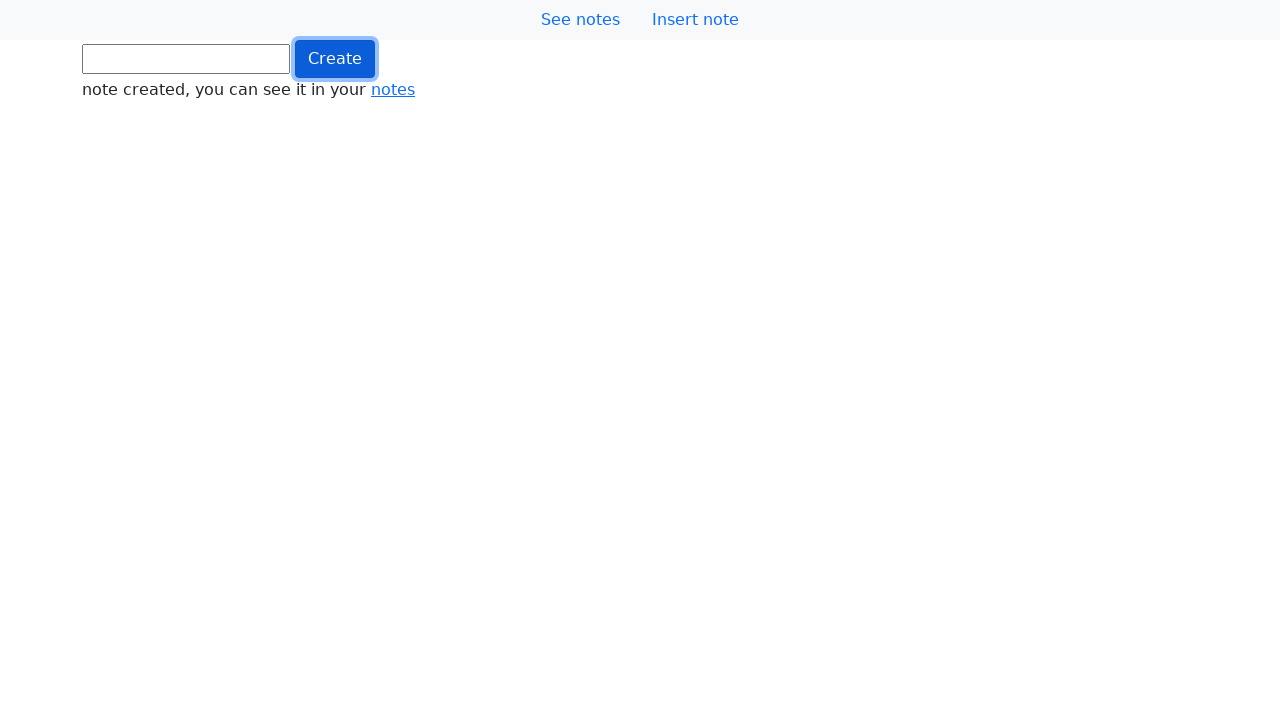

Clicked button (iteration 993/1000) at (335, 59) on .btn.btn-primary
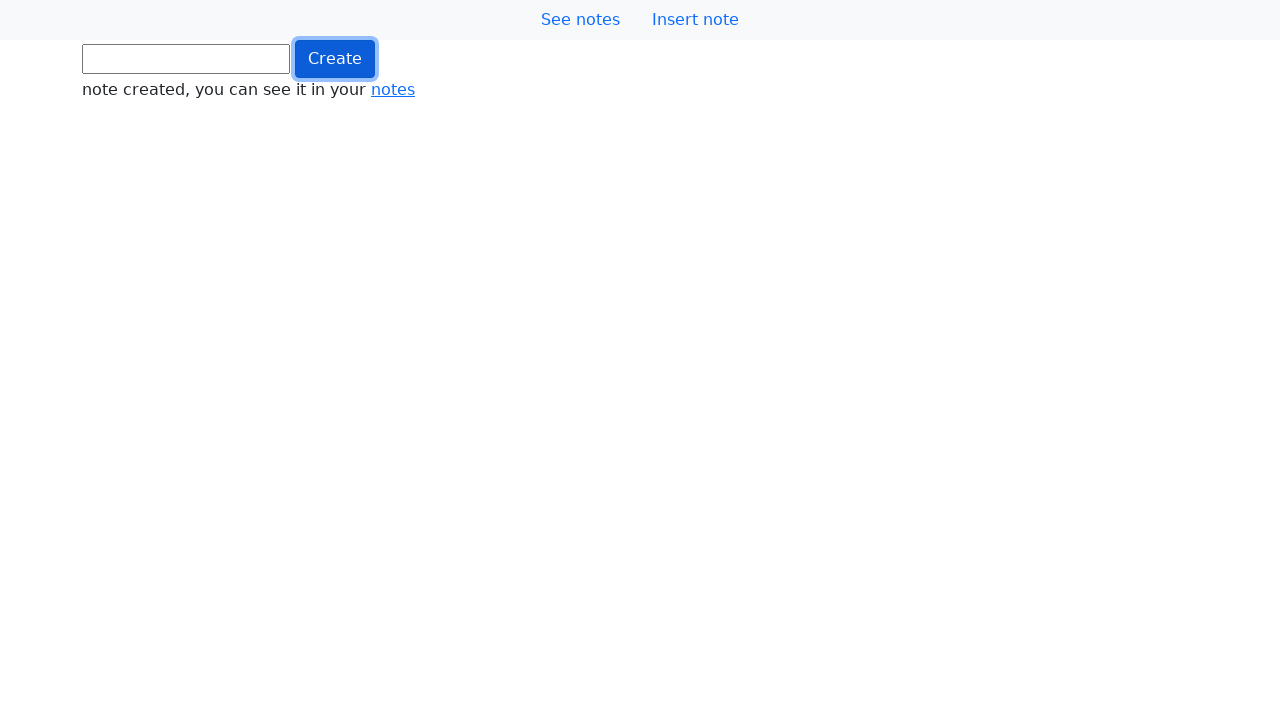

Clicked button (iteration 994/1000) at (335, 59) on .btn.btn-primary
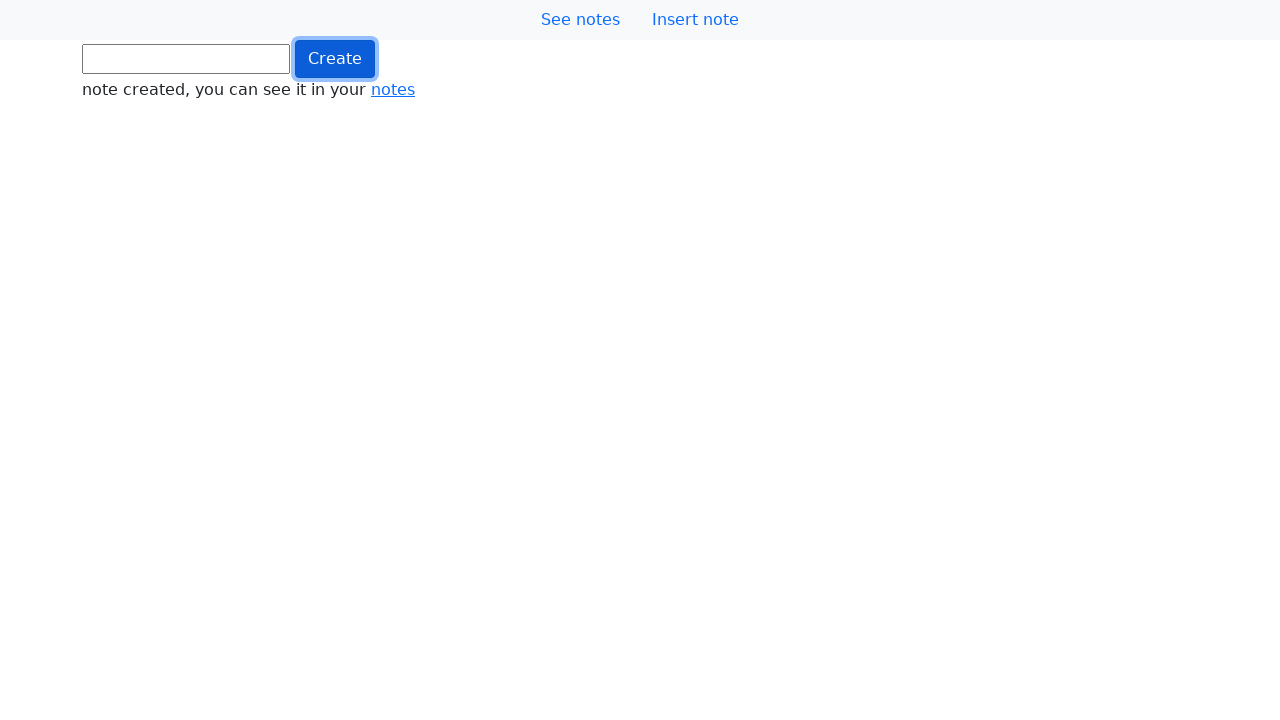

Clicked button (iteration 995/1000) at (335, 59) on .btn.btn-primary
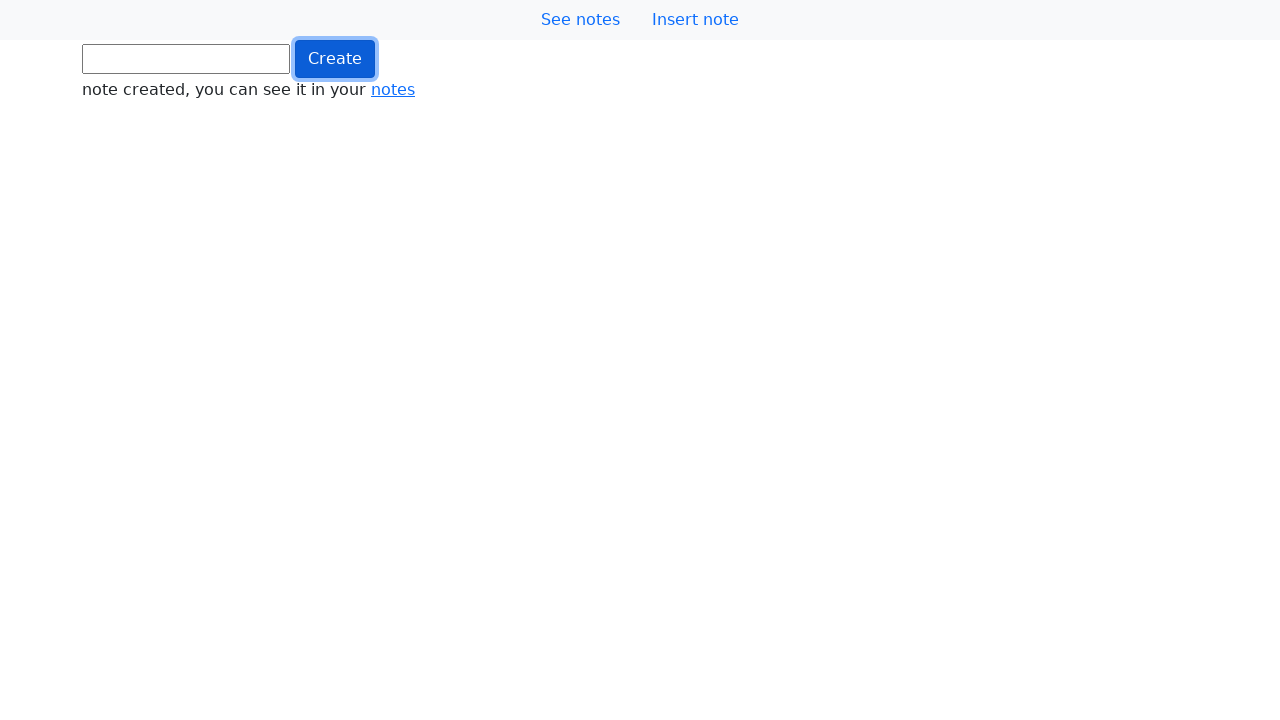

Clicked button (iteration 996/1000) at (335, 59) on .btn.btn-primary
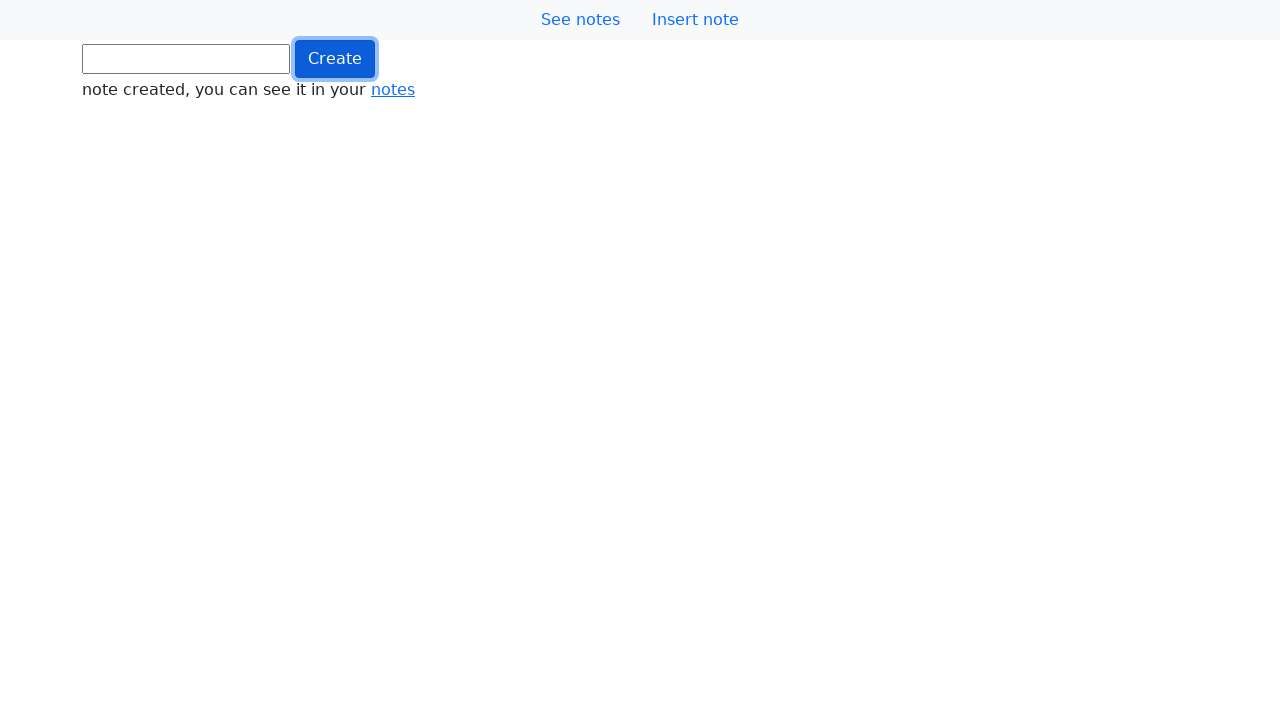

Clicked button (iteration 997/1000) at (335, 59) on .btn.btn-primary
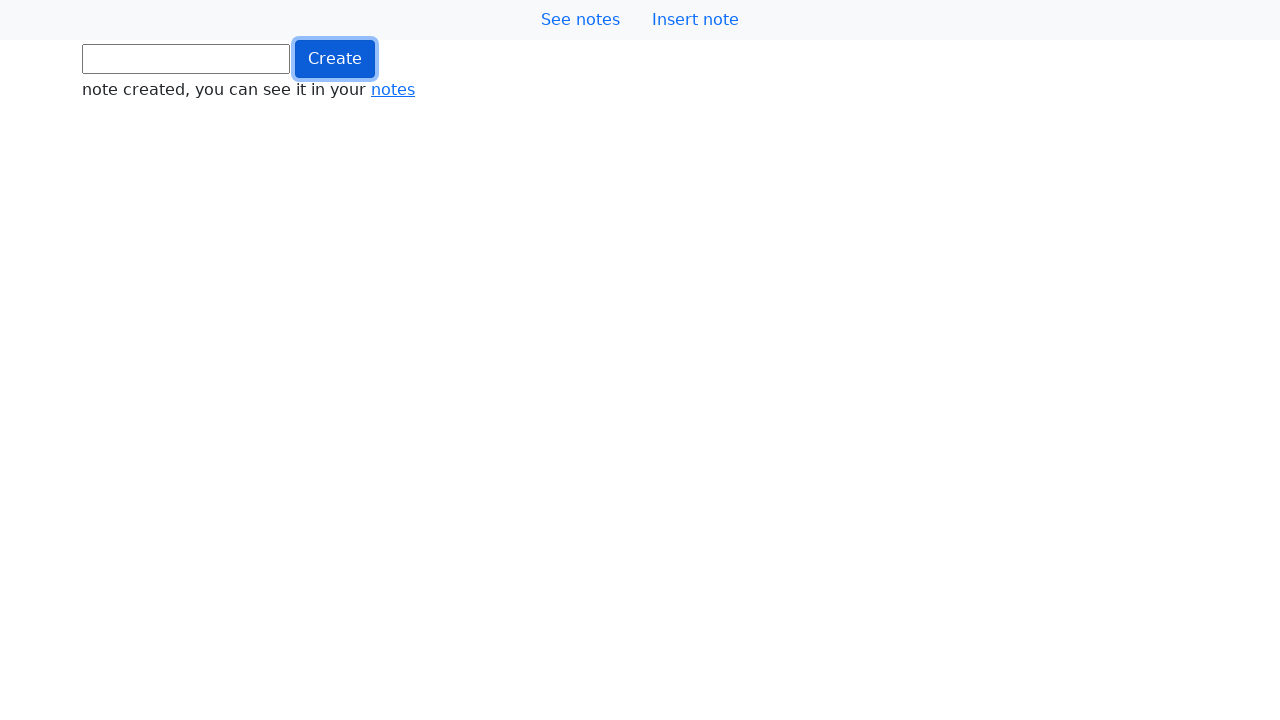

Clicked button (iteration 998/1000) at (335, 59) on .btn.btn-primary
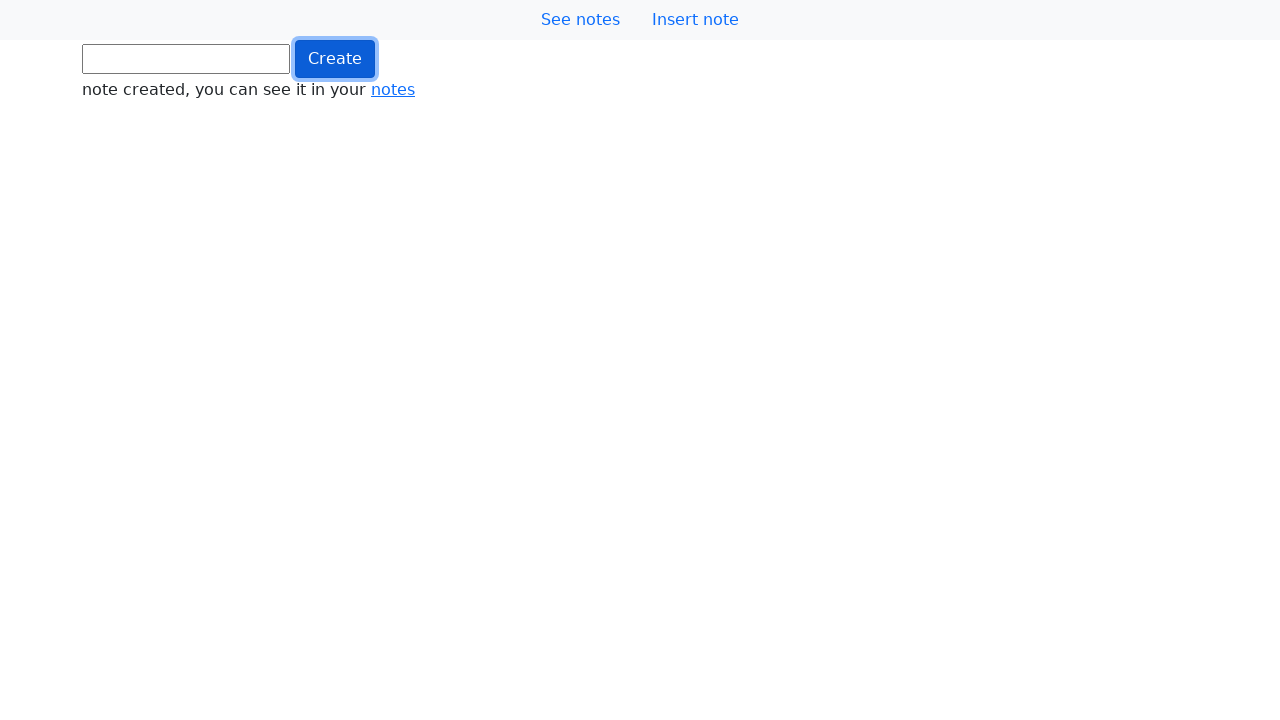

Clicked button (iteration 999/1000) at (335, 59) on .btn.btn-primary
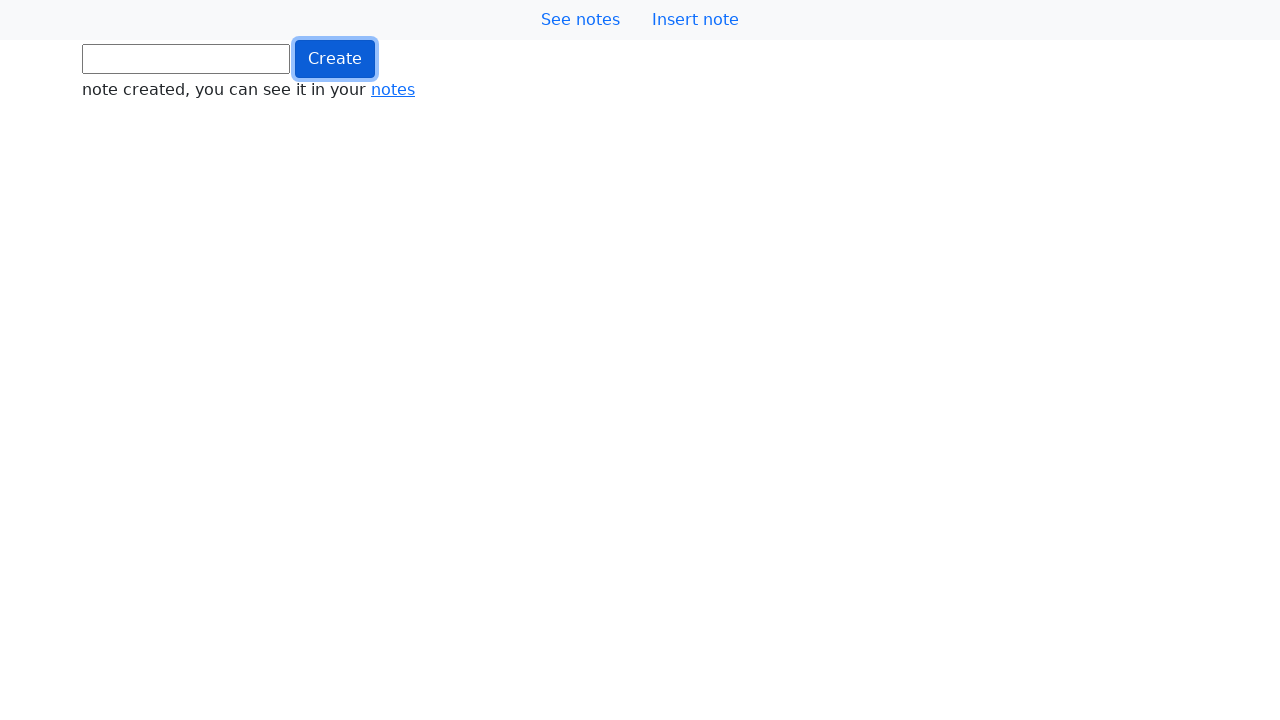

Clicked button (iteration 1000/1000) at (335, 59) on .btn.btn-primary
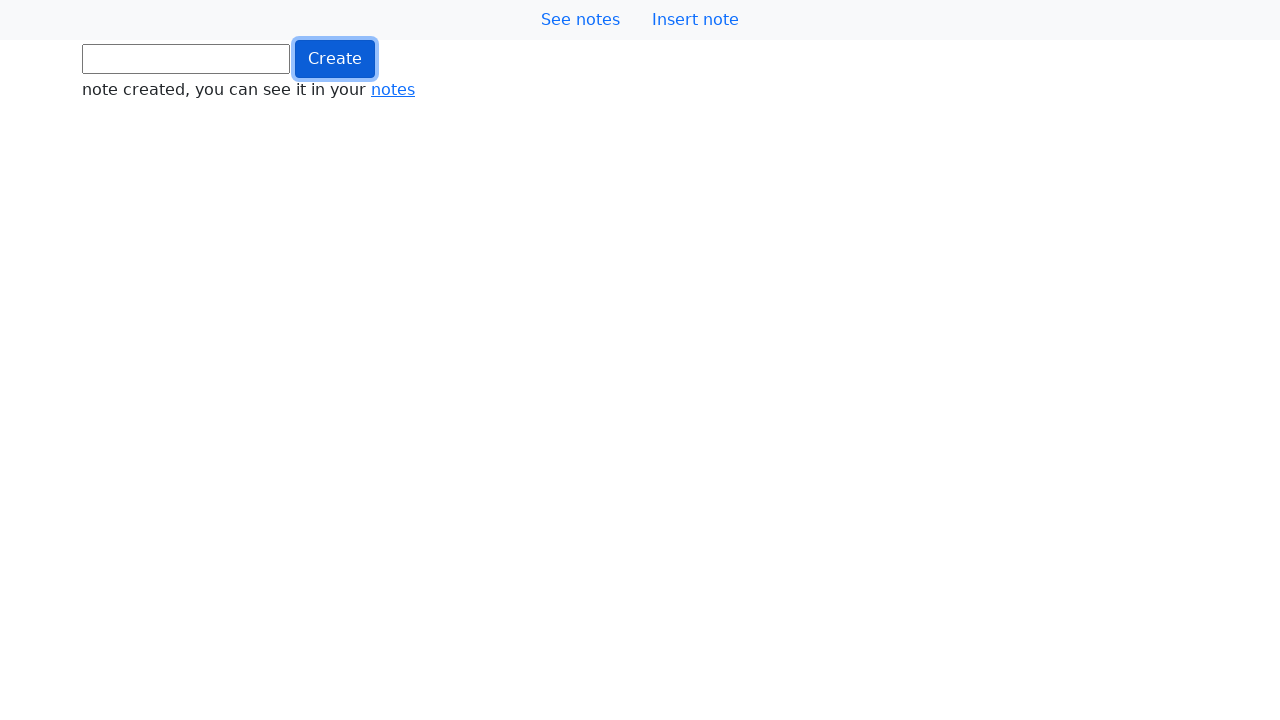

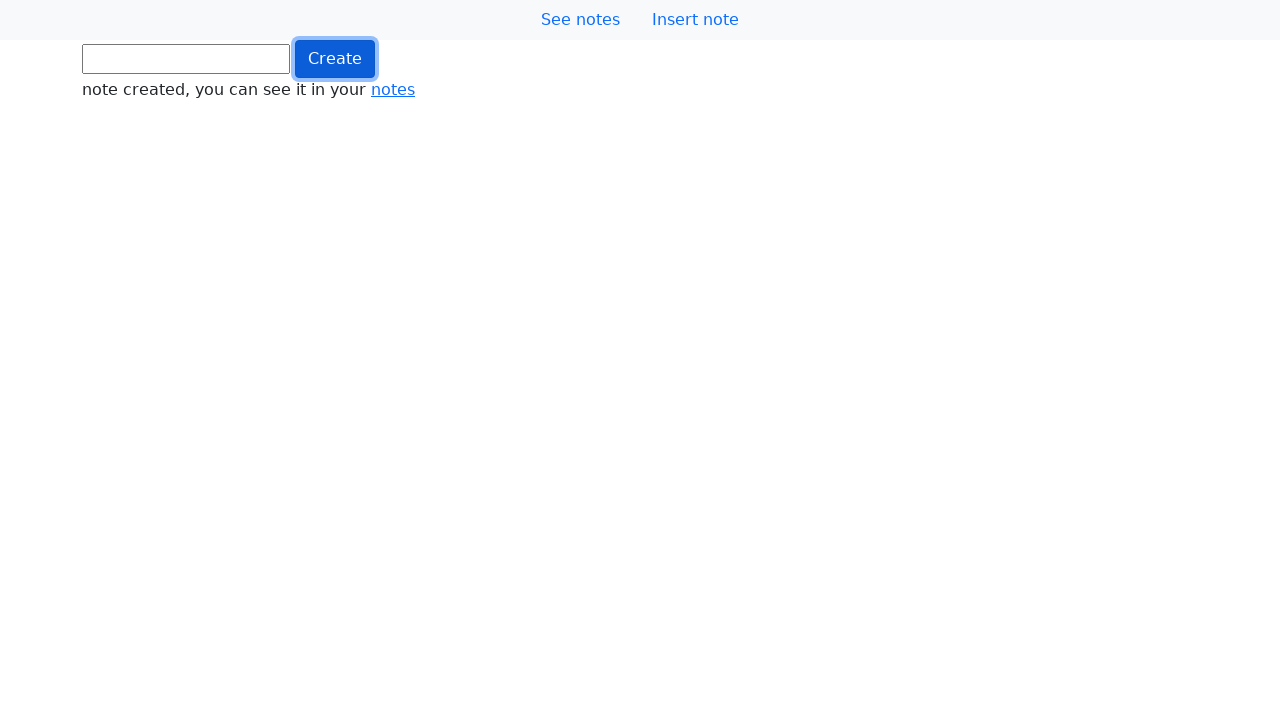